Tests fetching restaurant hours by navigating to a dining location page and extracting the operating hours information

Starting URL: https://www.rit.edu/dining/location/artesano-bakery-cafe

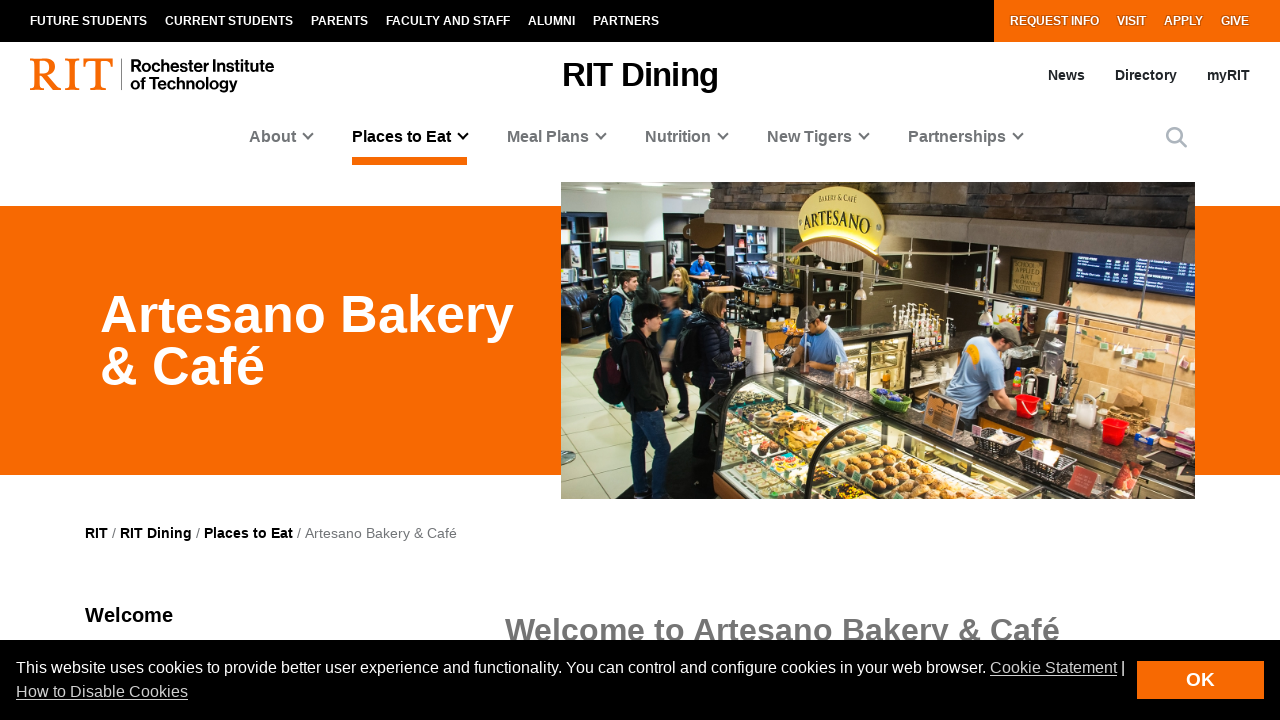

Scrolled to position 1300 to view hours section
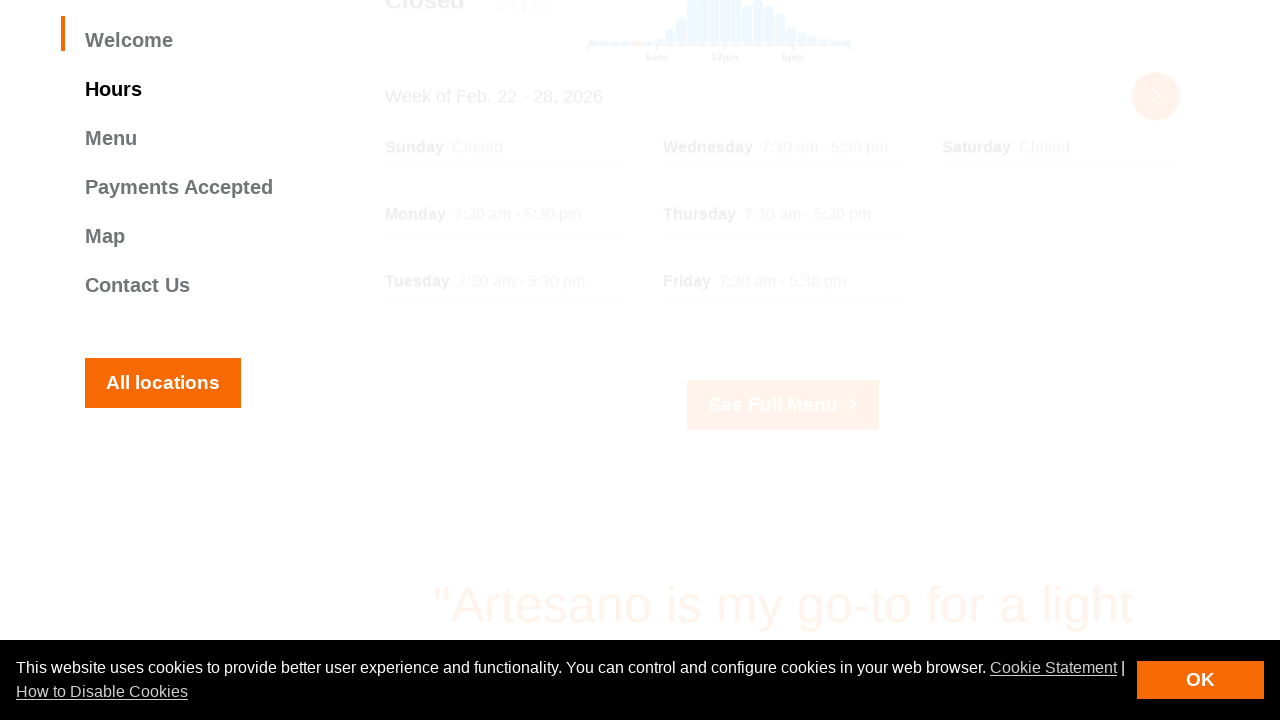

Day column elements loaded
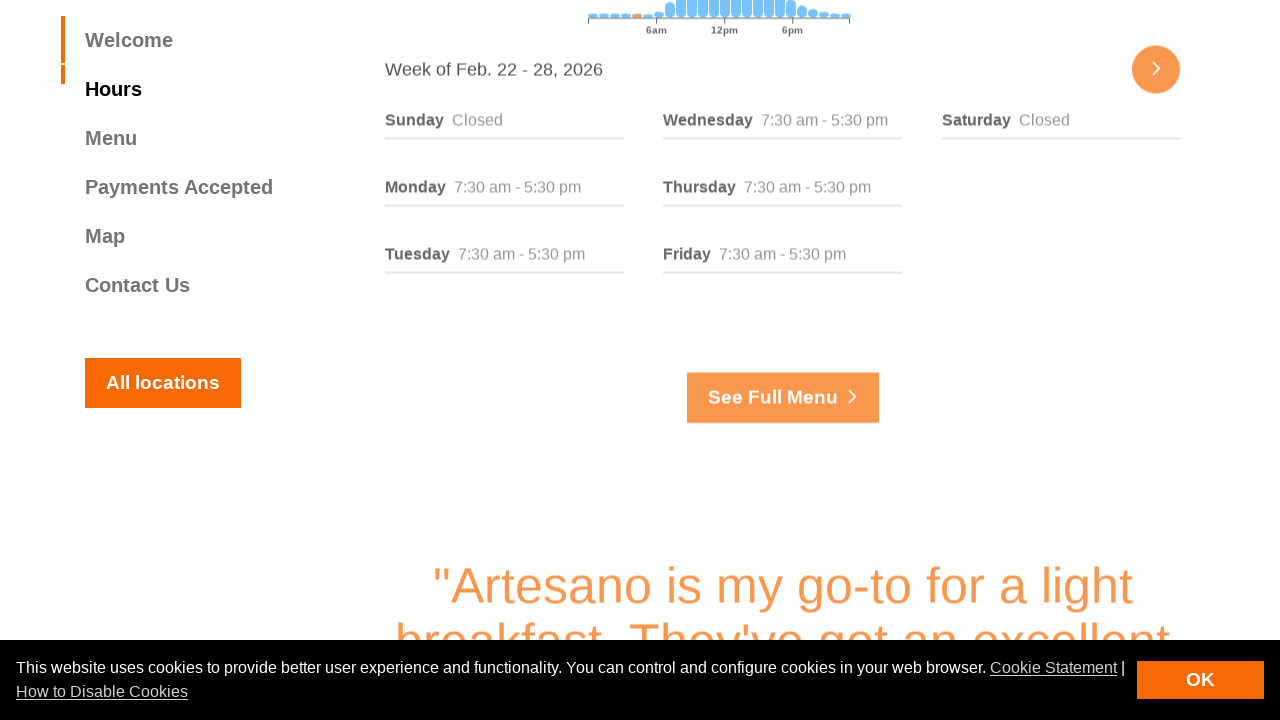

Retrieved all day column elements
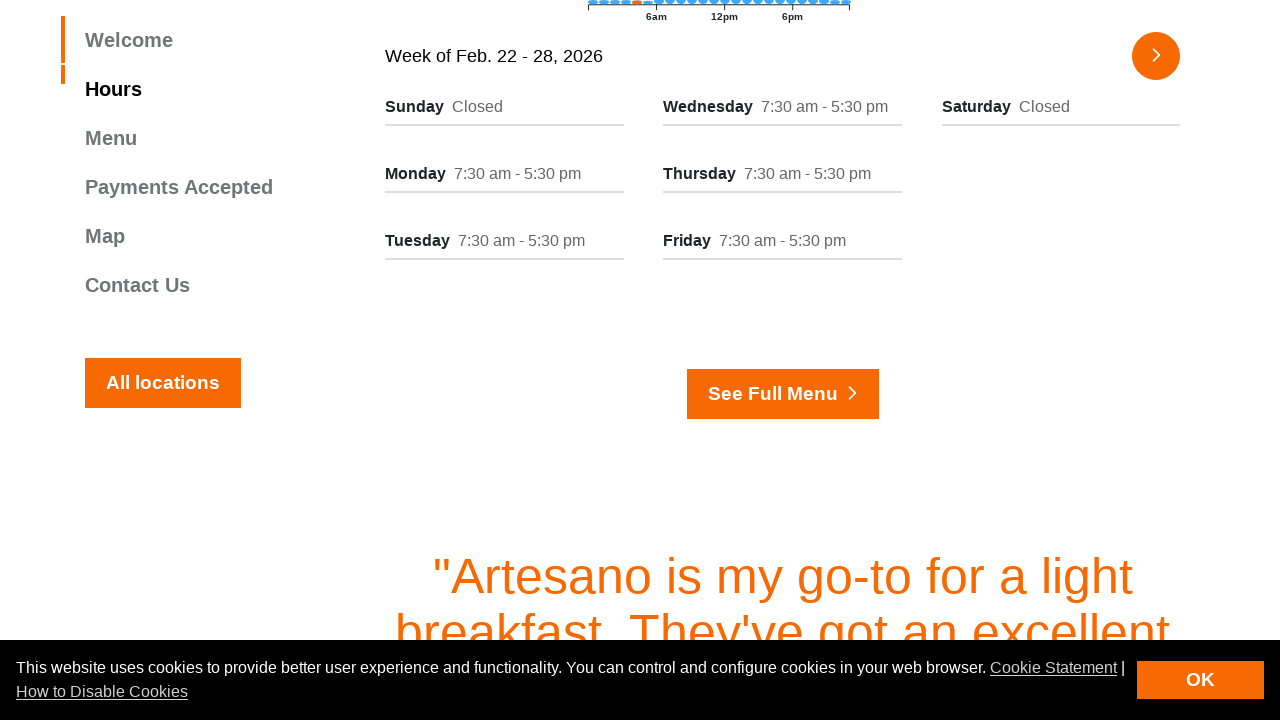

Extracted day name from column
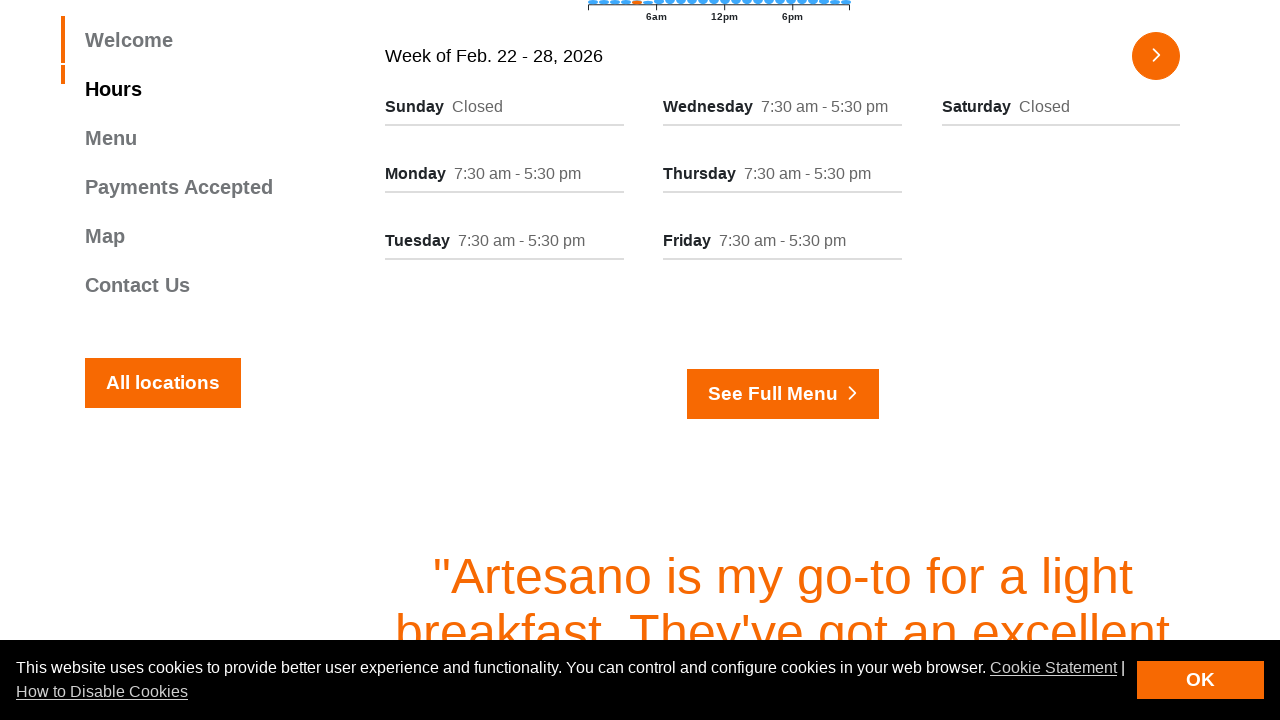

Extracted hours information from column
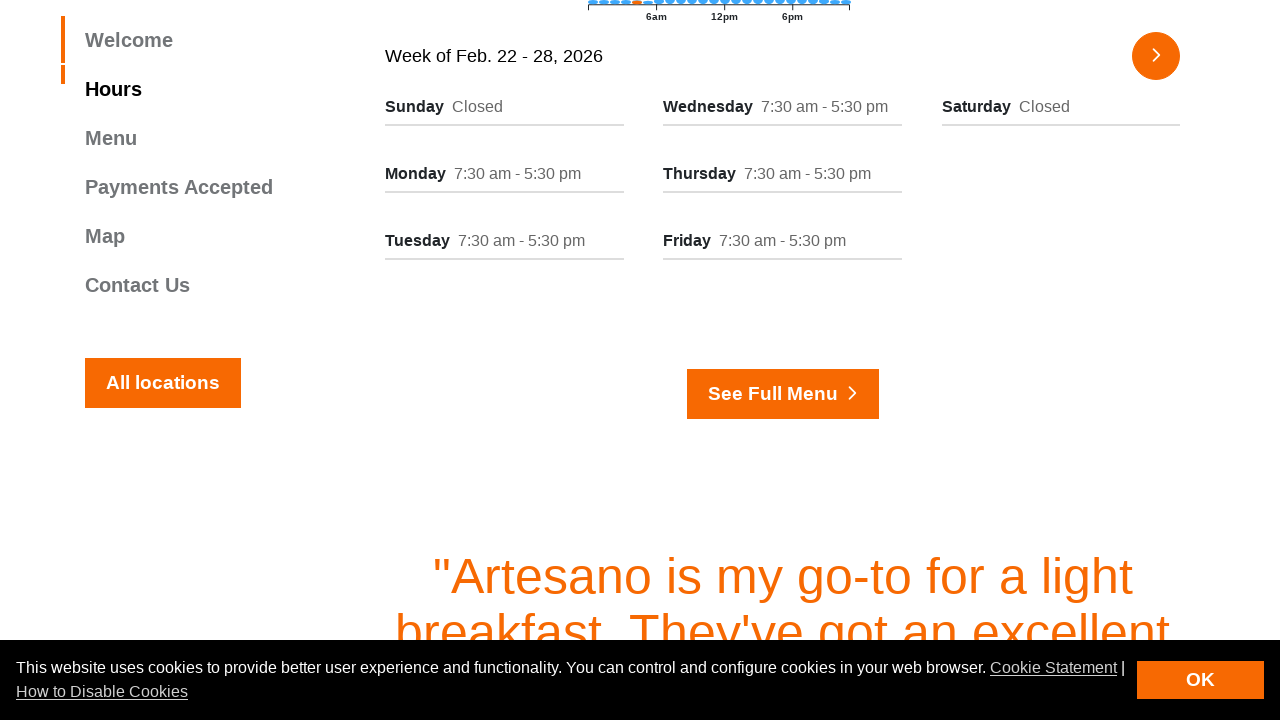

Extracted day name from column
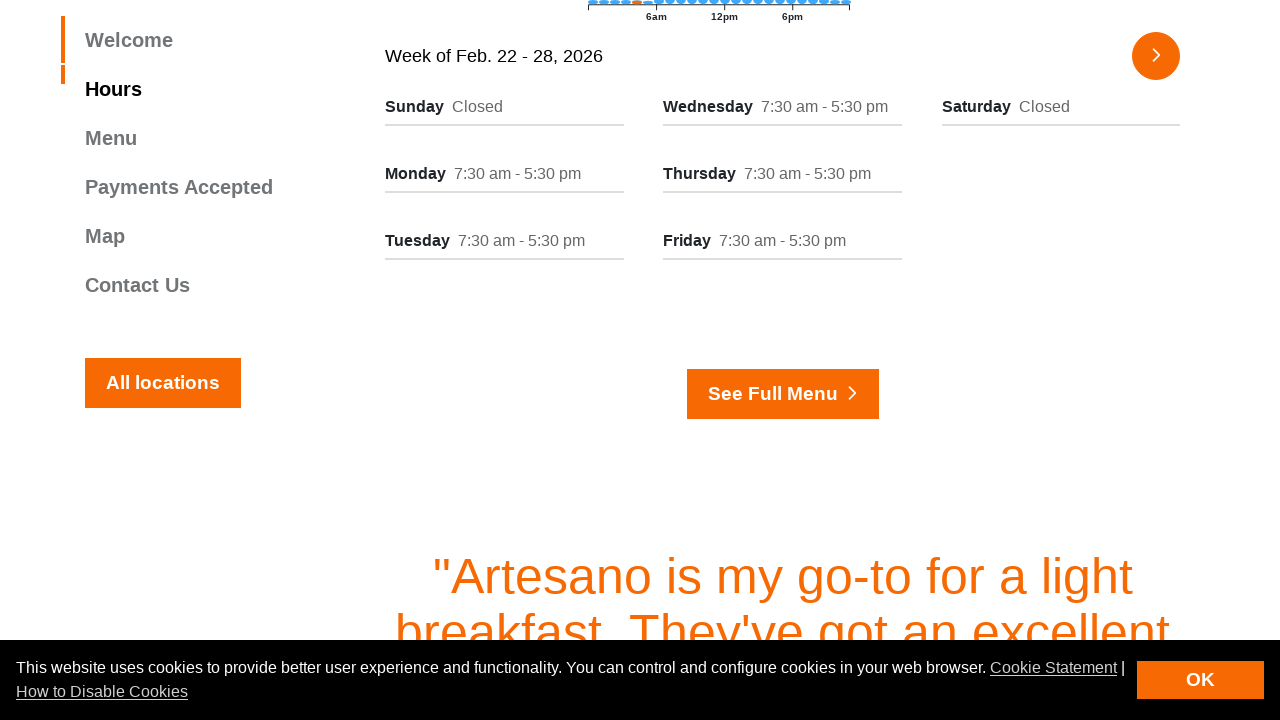

Extracted hours information from column
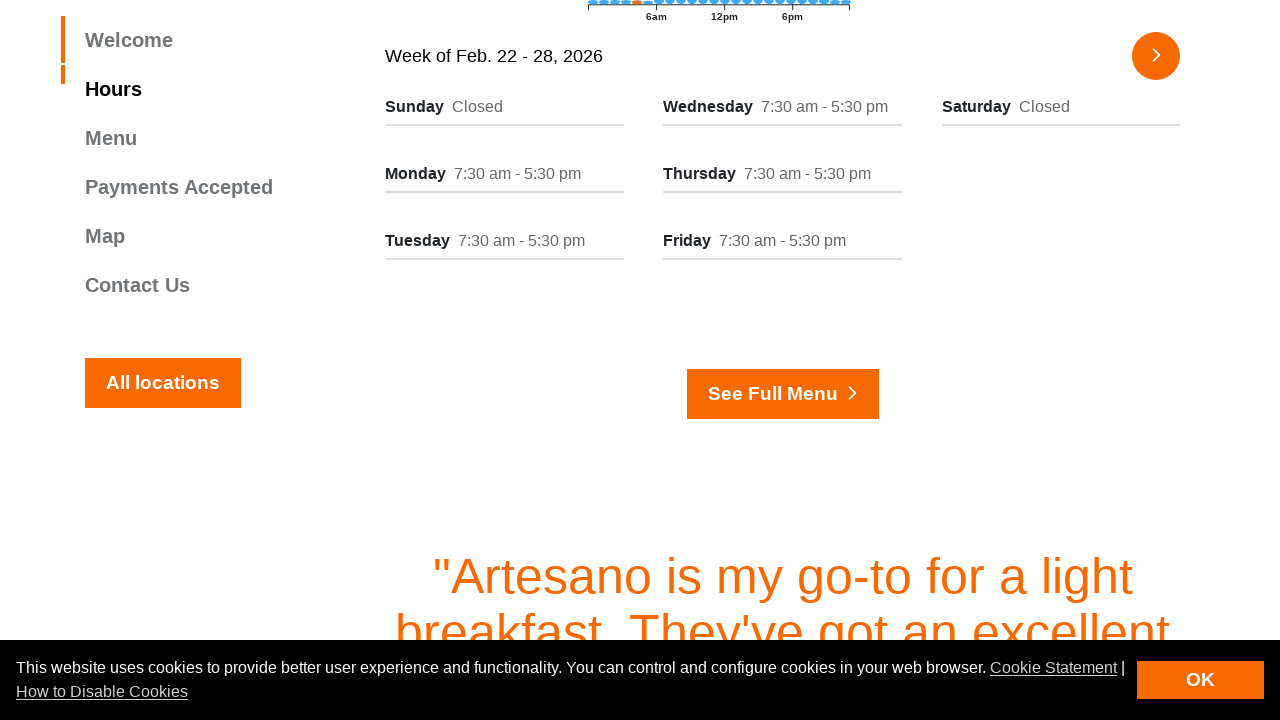

Extracted day name from column
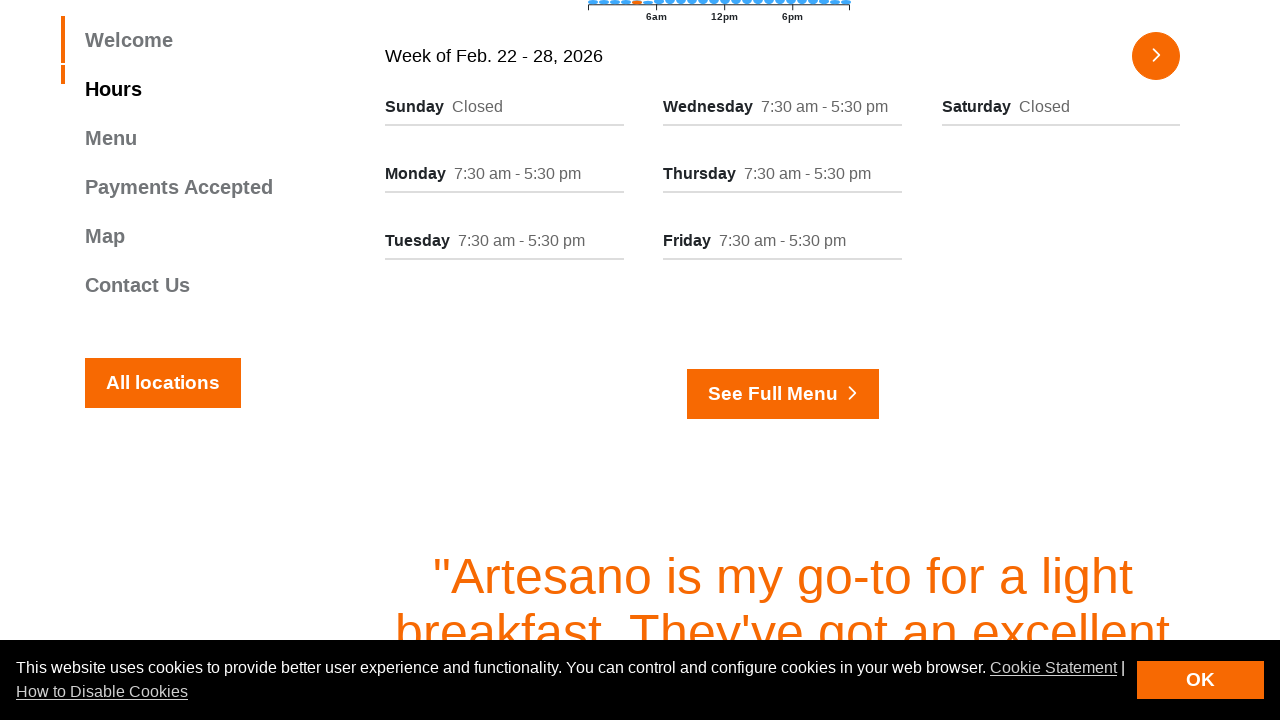

Extracted hours information from column
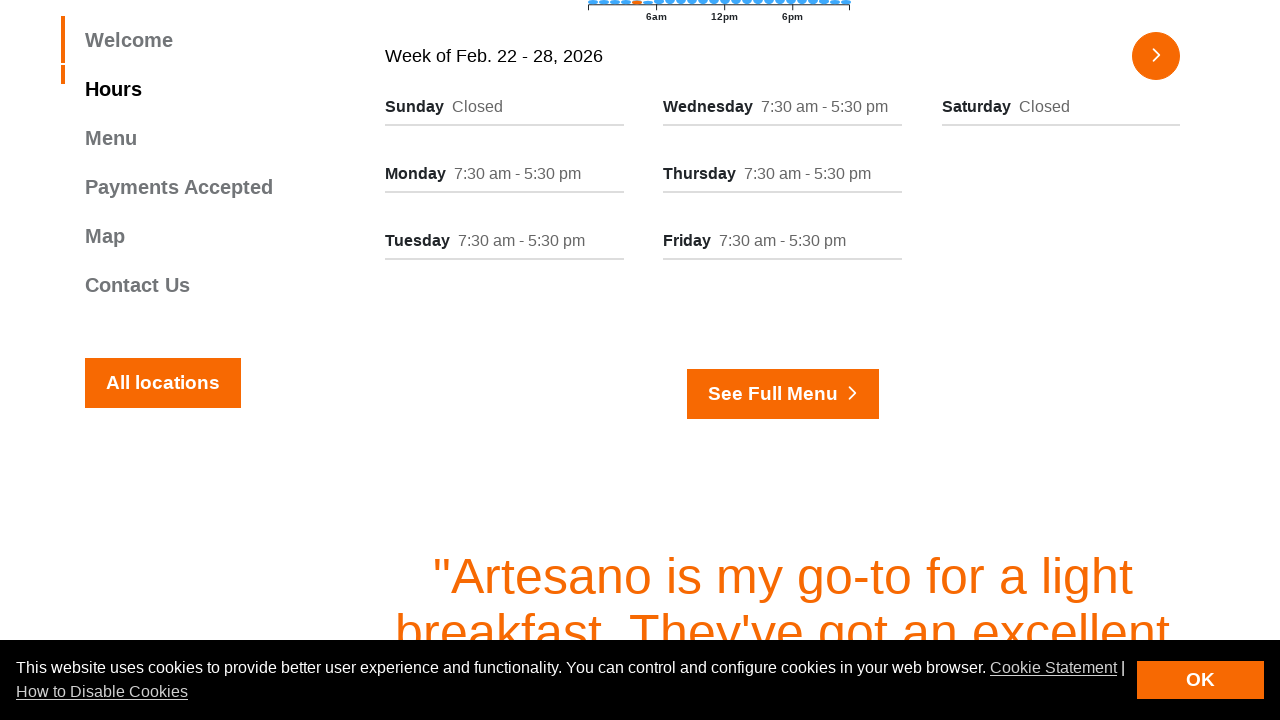

Extracted day name from column
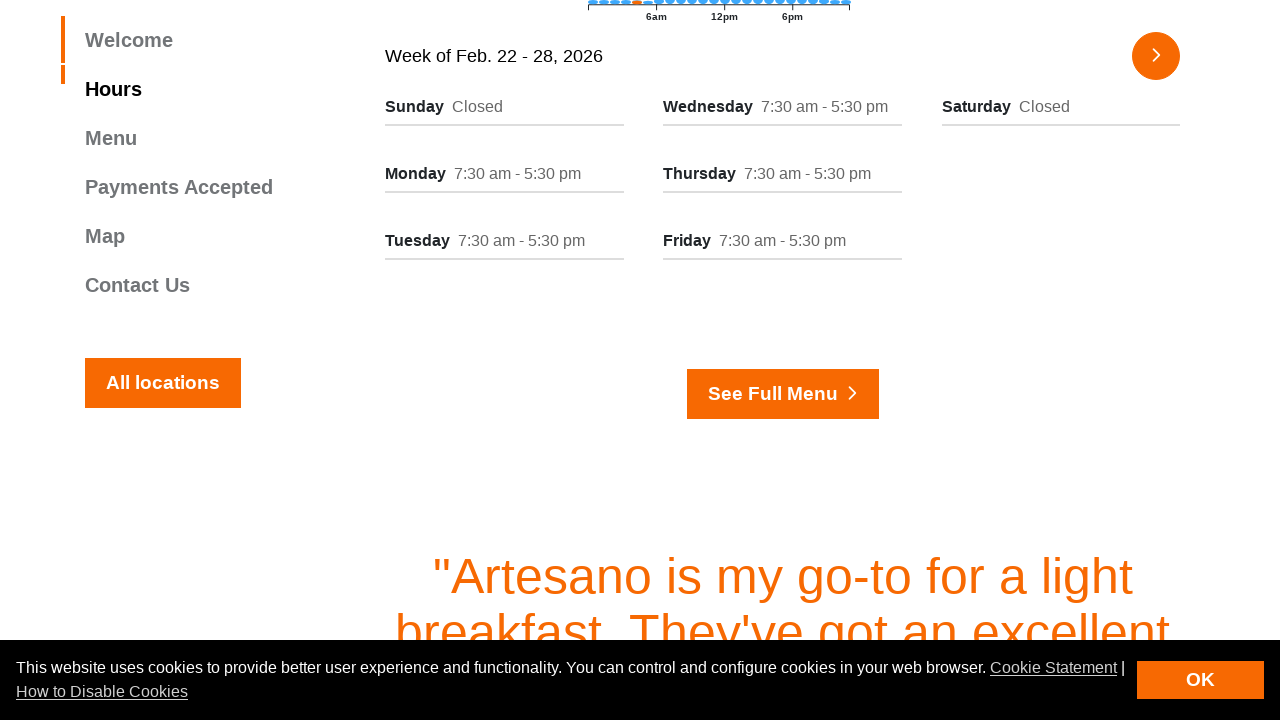

Extracted hours information from column
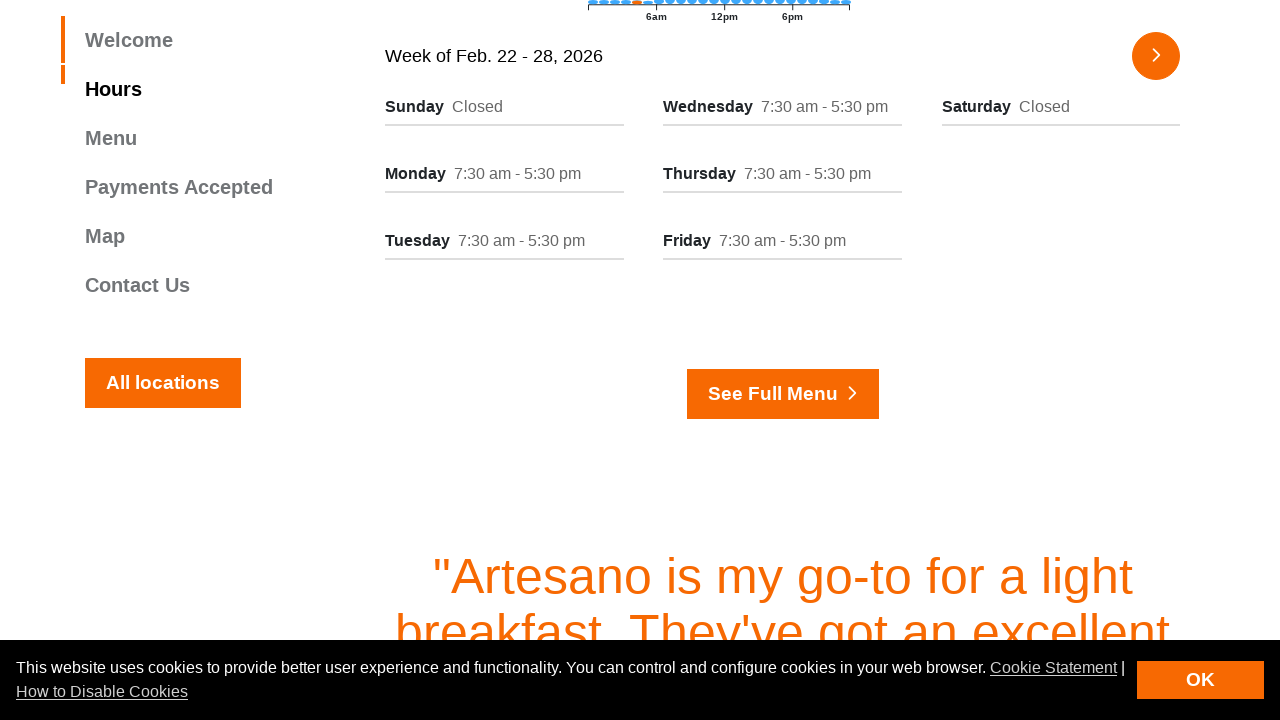

Extracted day name from column
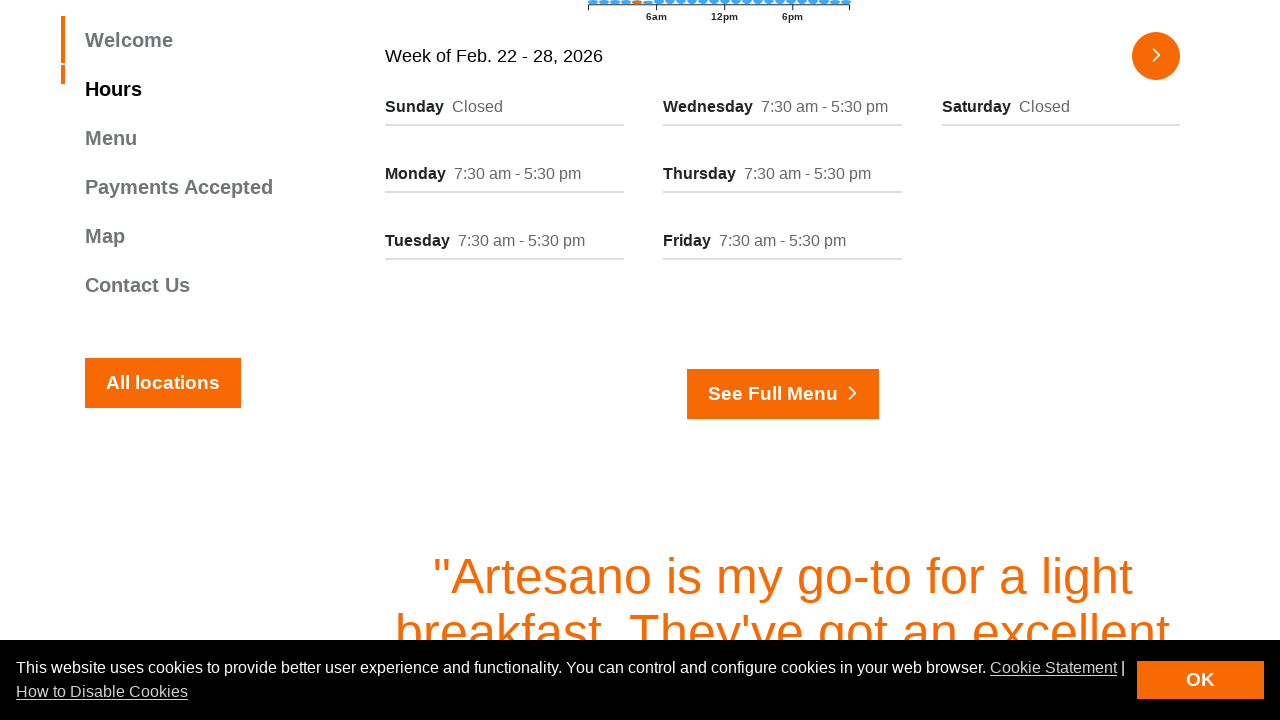

Extracted hours information from column
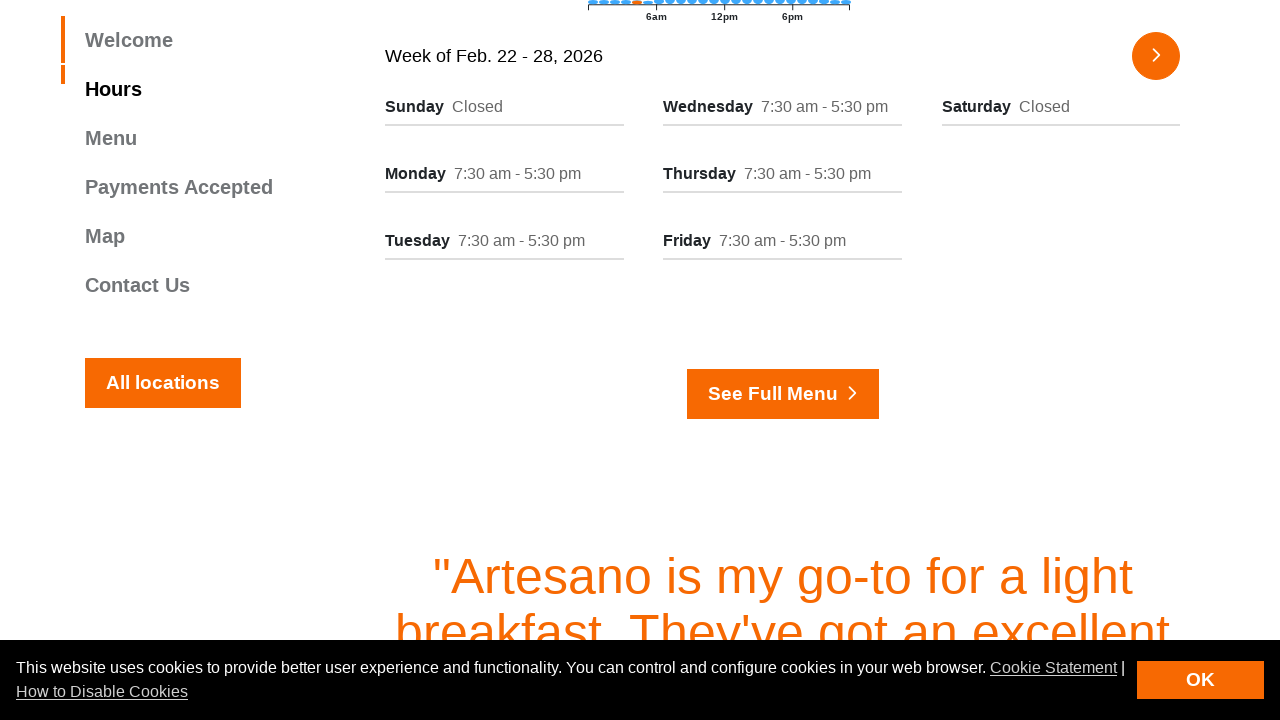

Extracted day name from column
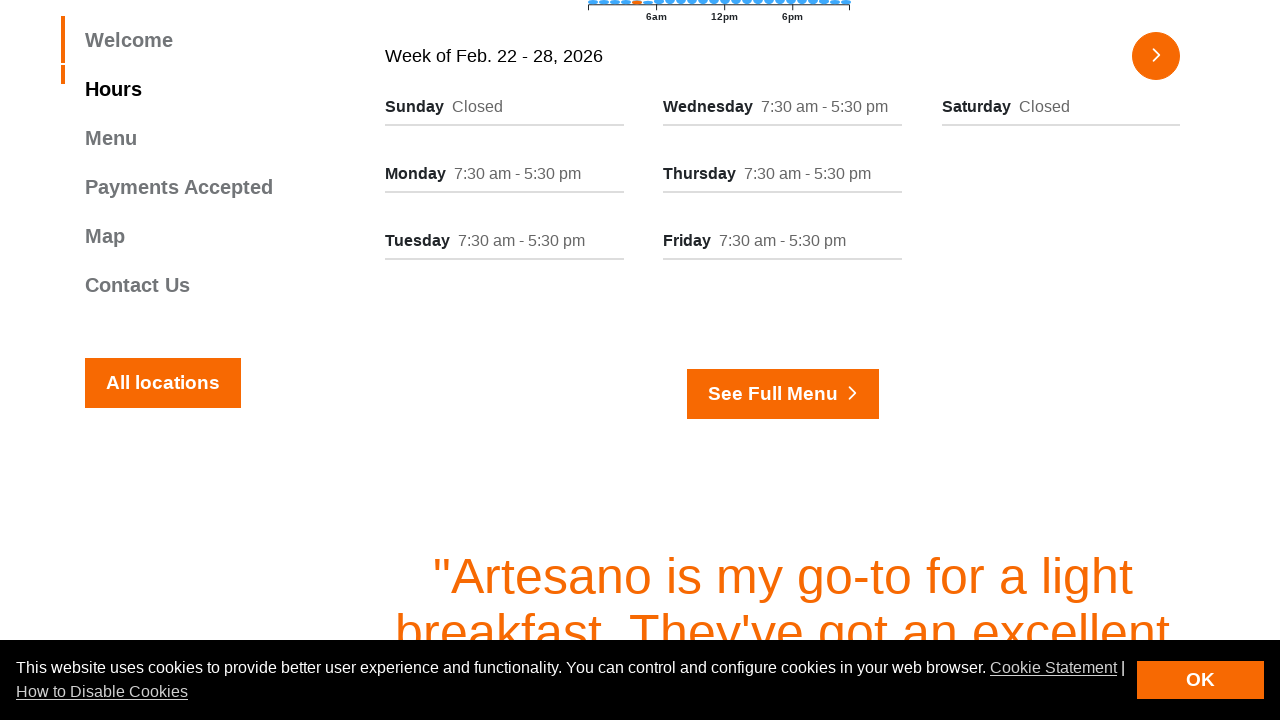

Extracted hours information from column
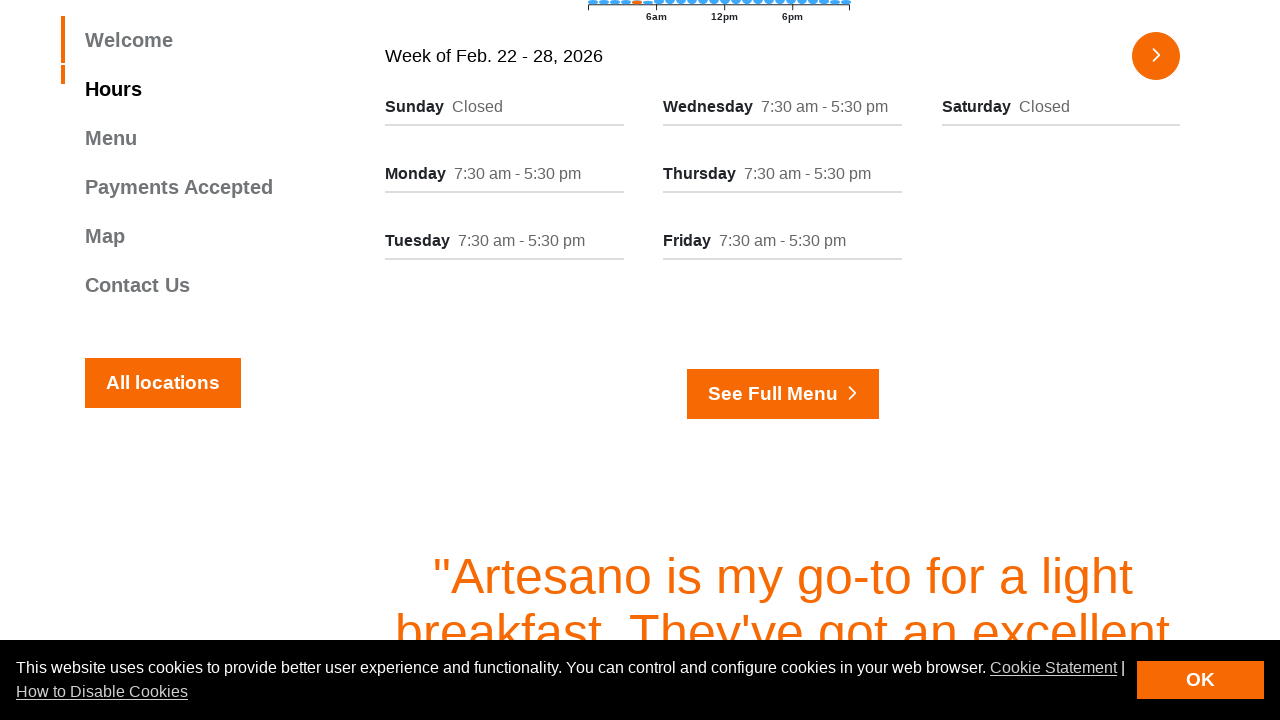

Extracted day name from column
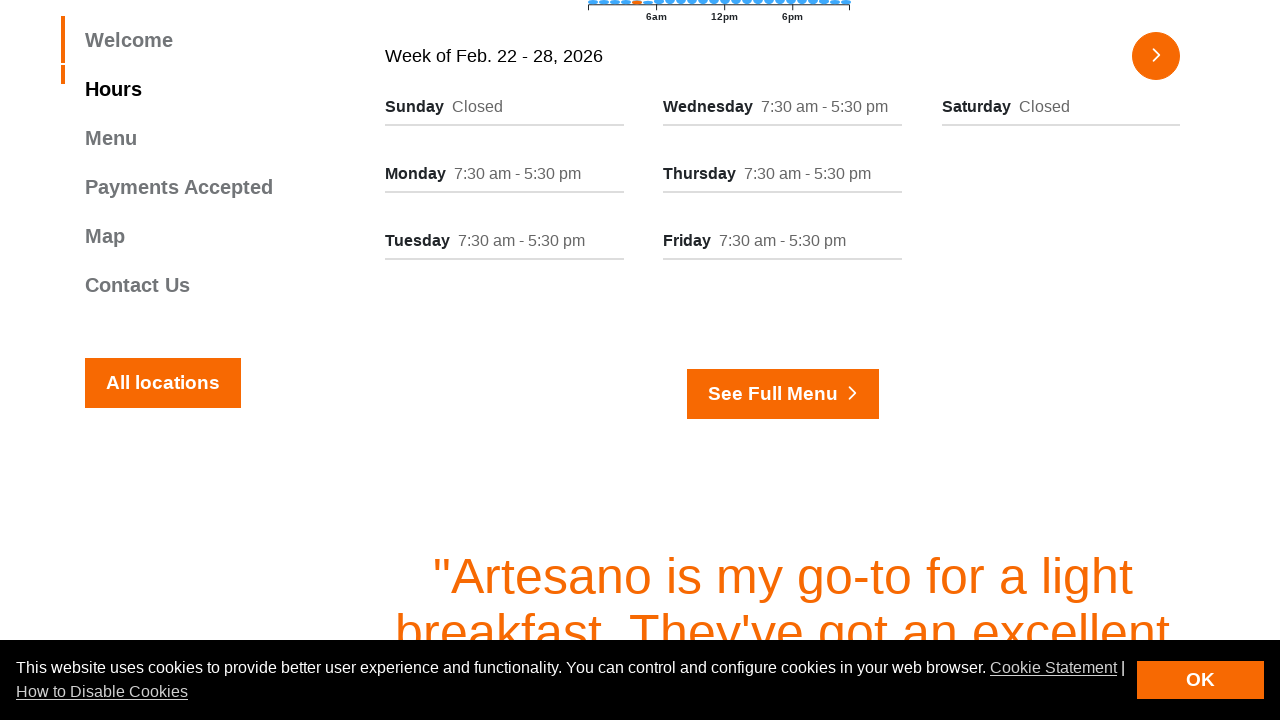

Extracted hours information from column
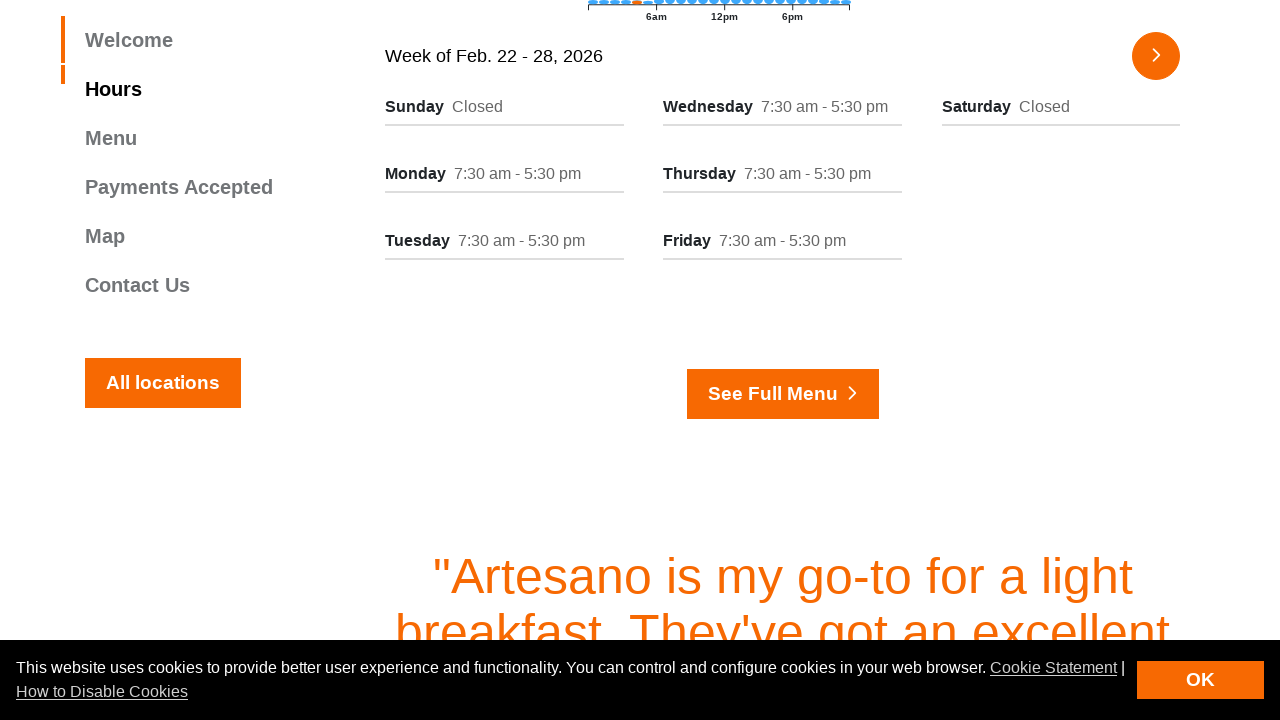

Extracted day name from column
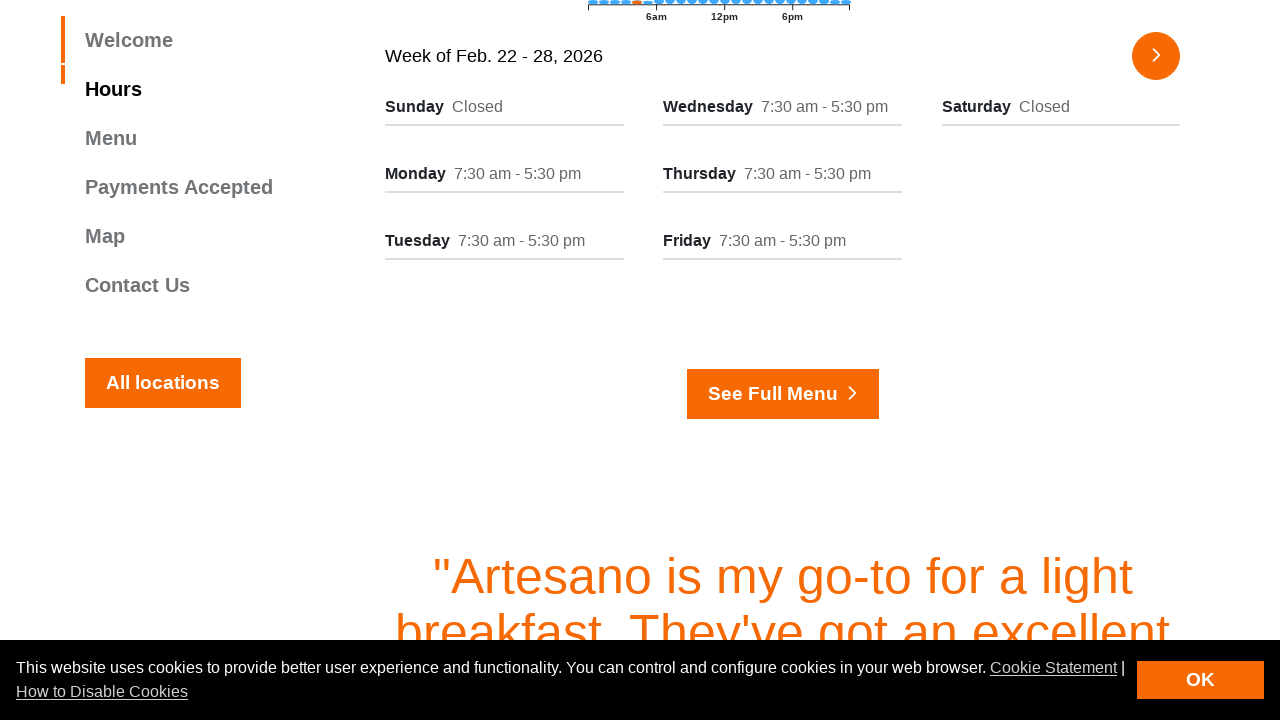

Extracted hours information from column
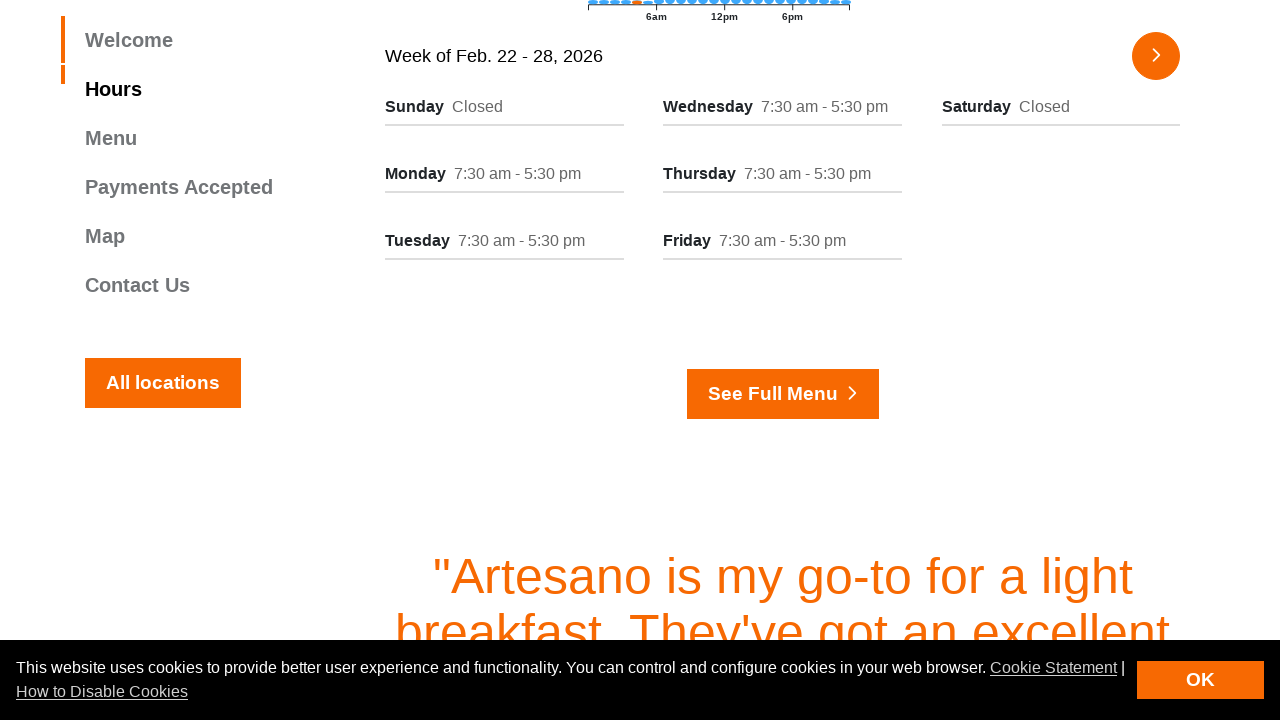

Extracted day name from column
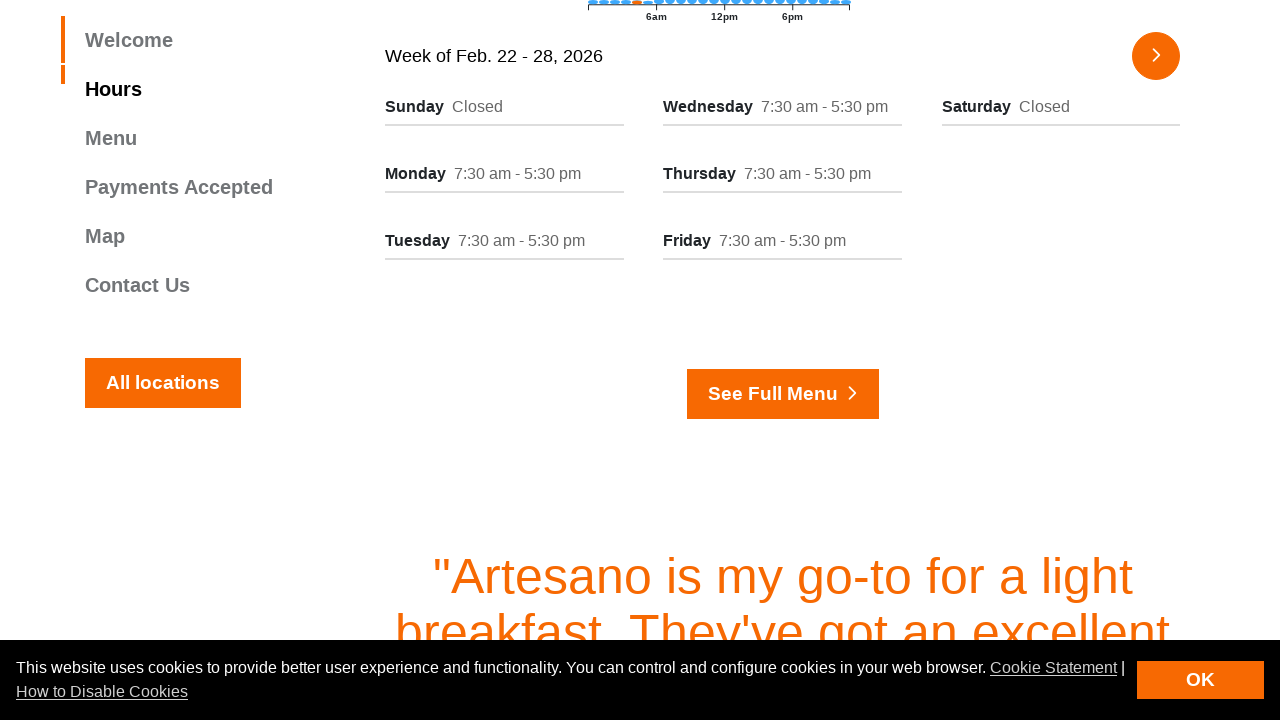

Extracted hours information from column
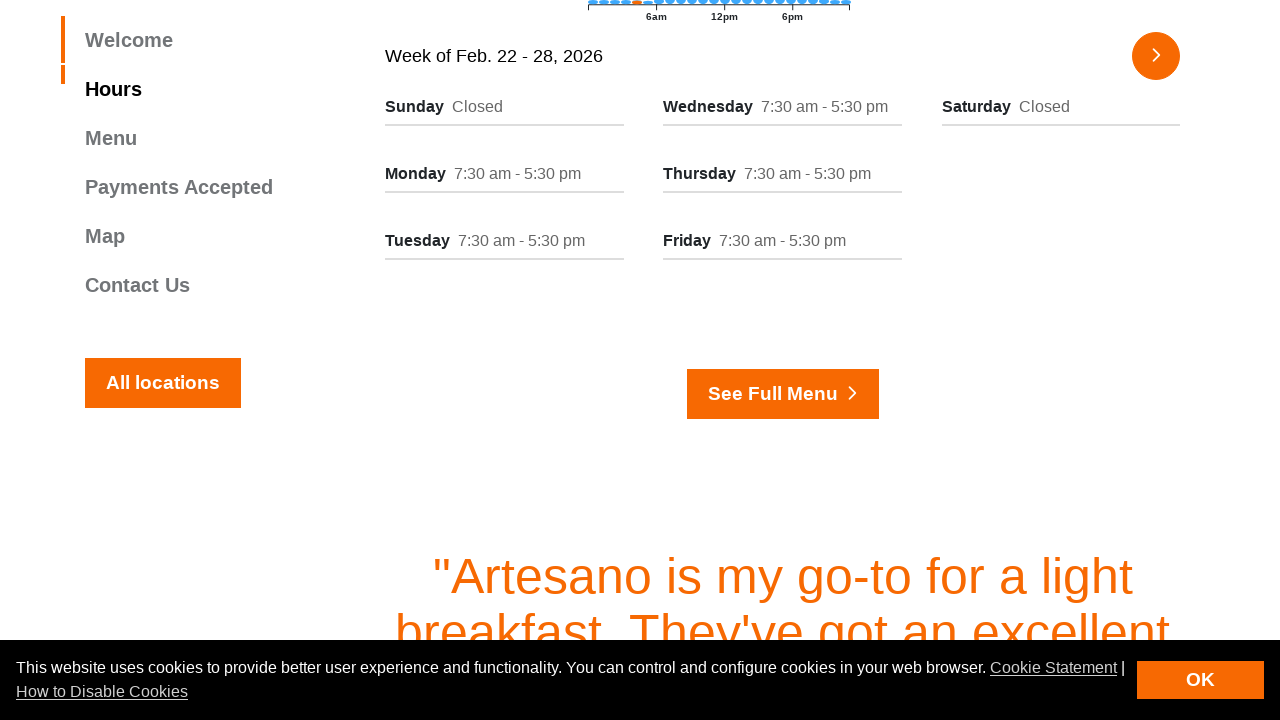

Extracted day name from column
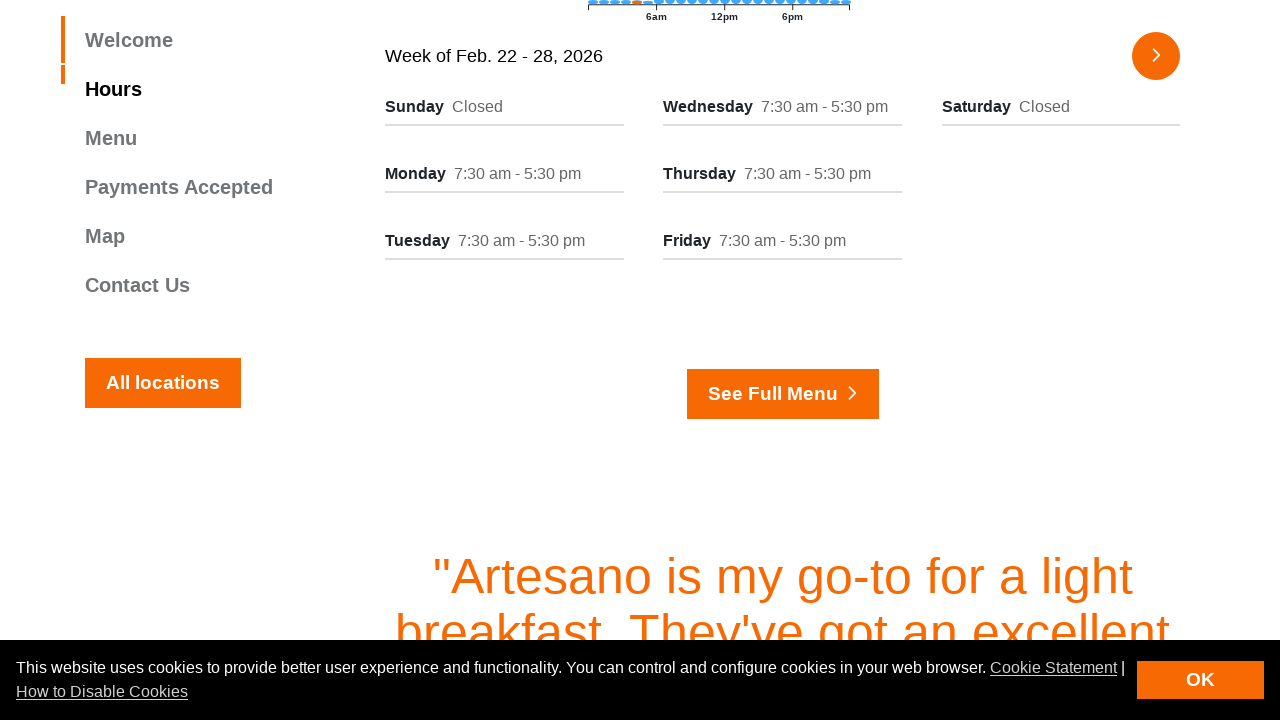

Extracted hours information from column
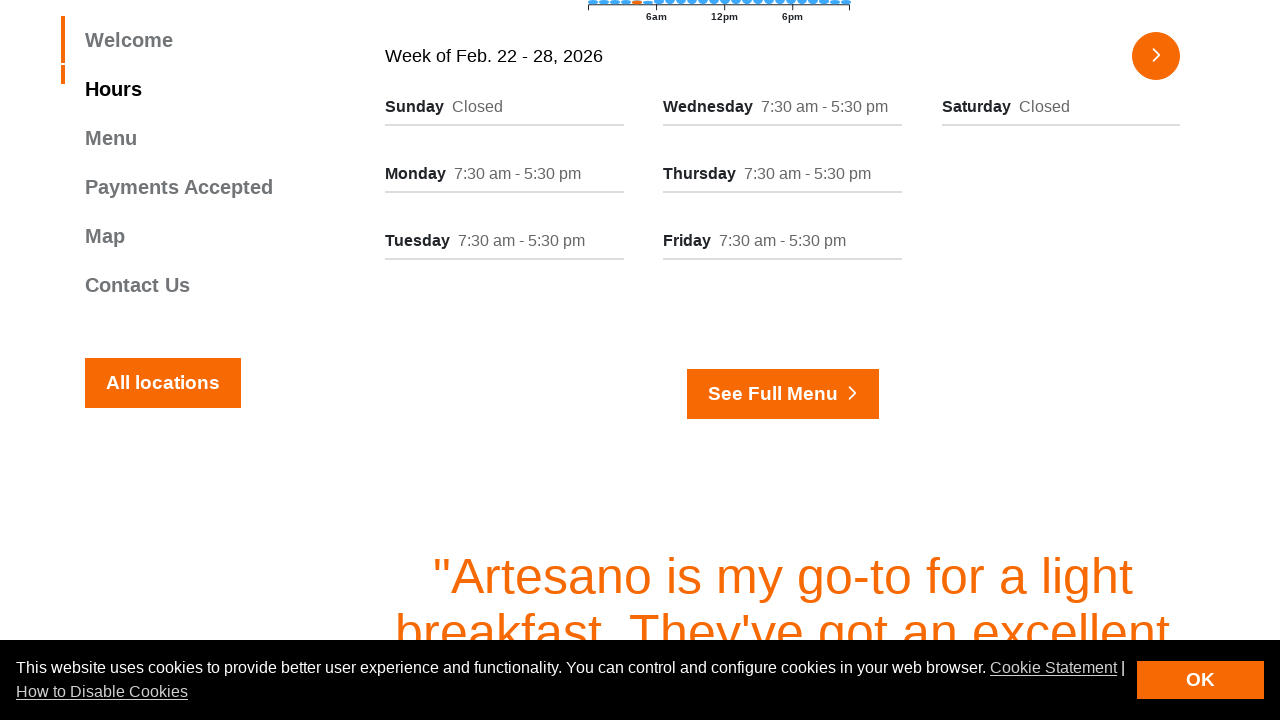

Extracted day name from column
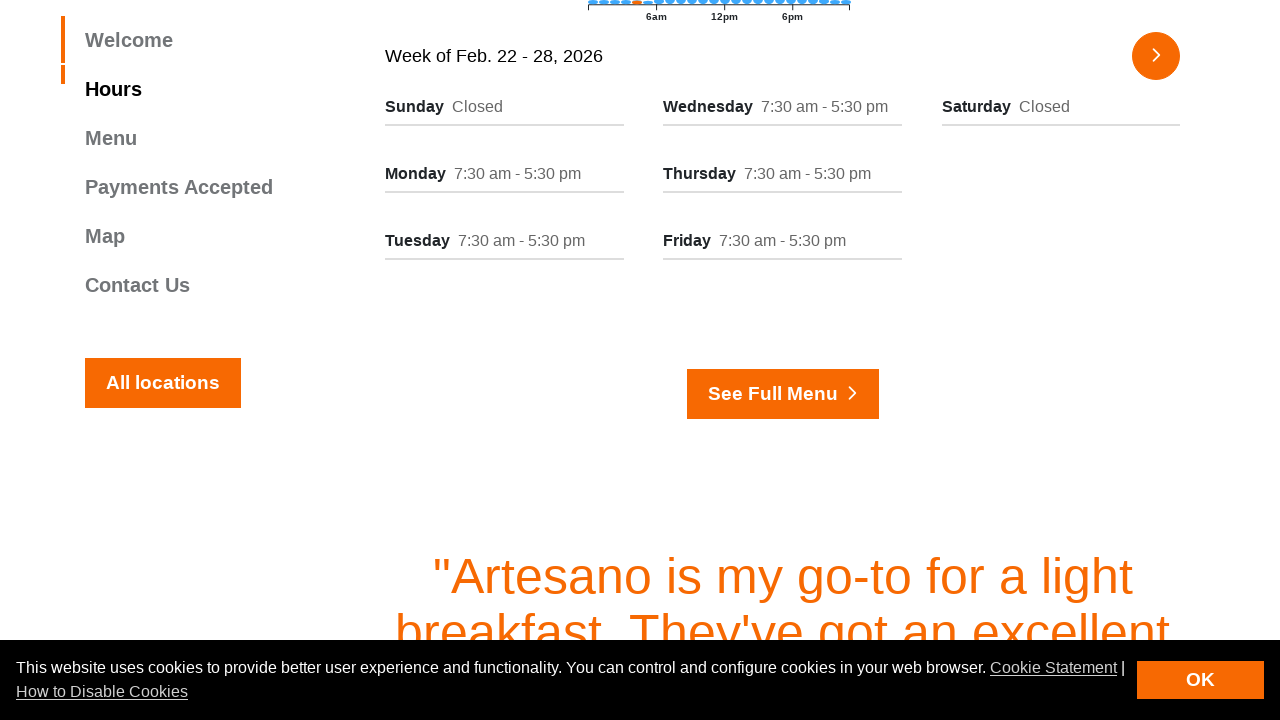

Extracted hours information from column
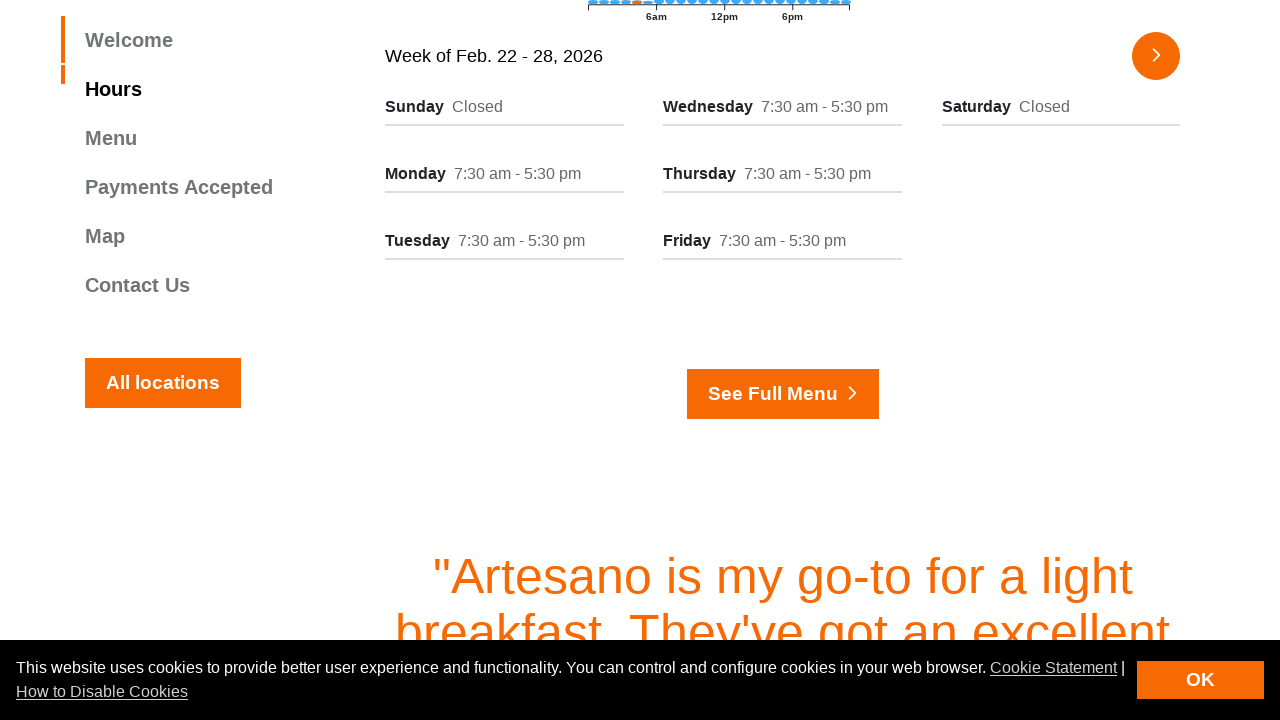

Extracted day name from column
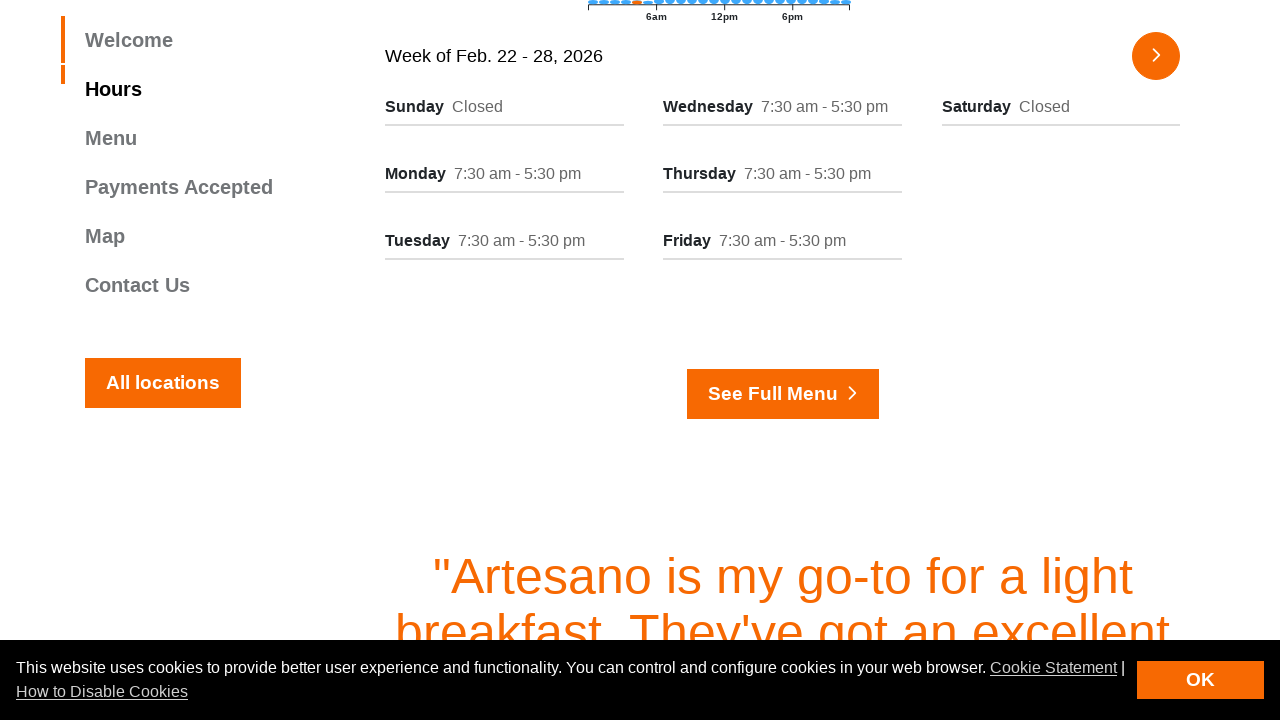

Extracted hours information from column
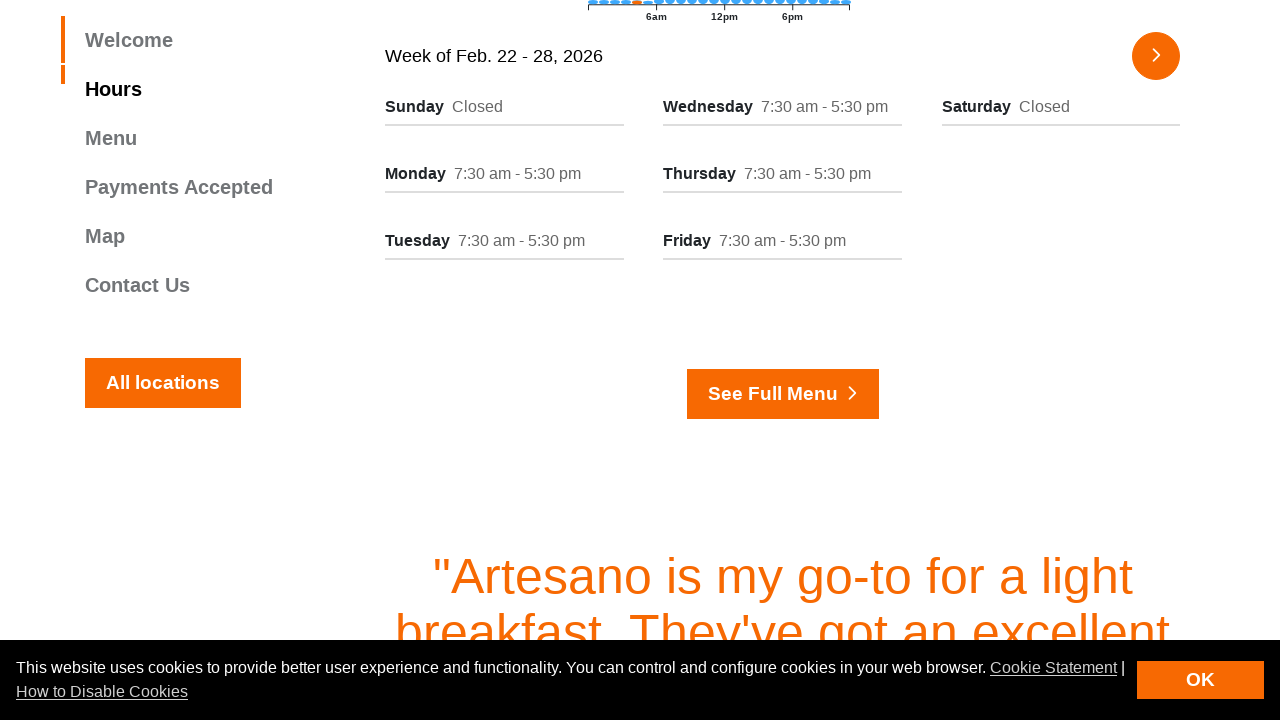

Extracted day name from column
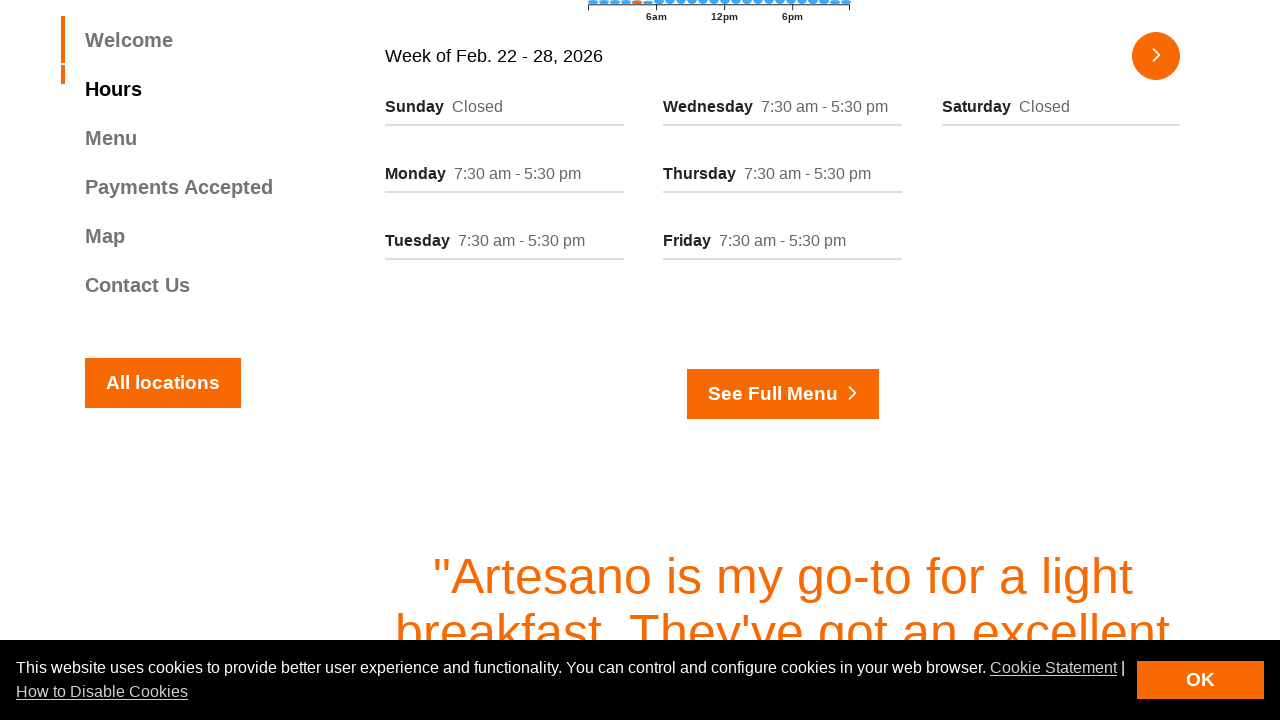

Extracted hours information from column
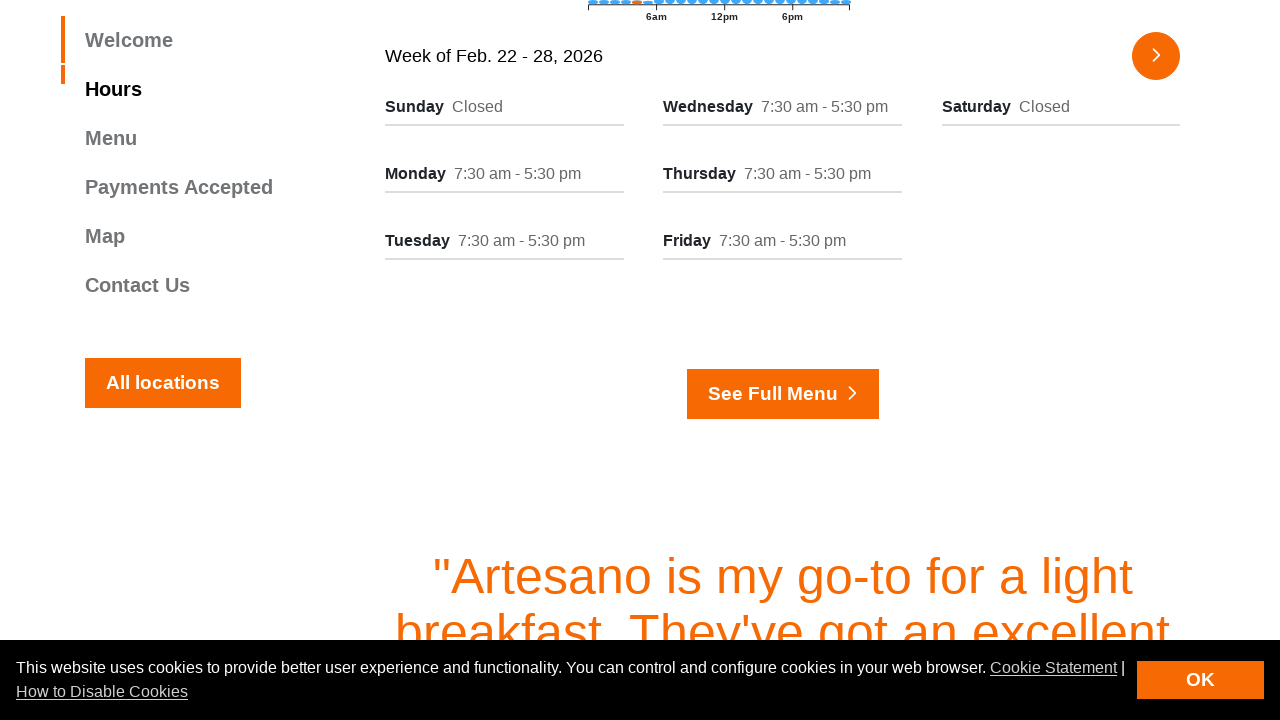

Extracted day name from column
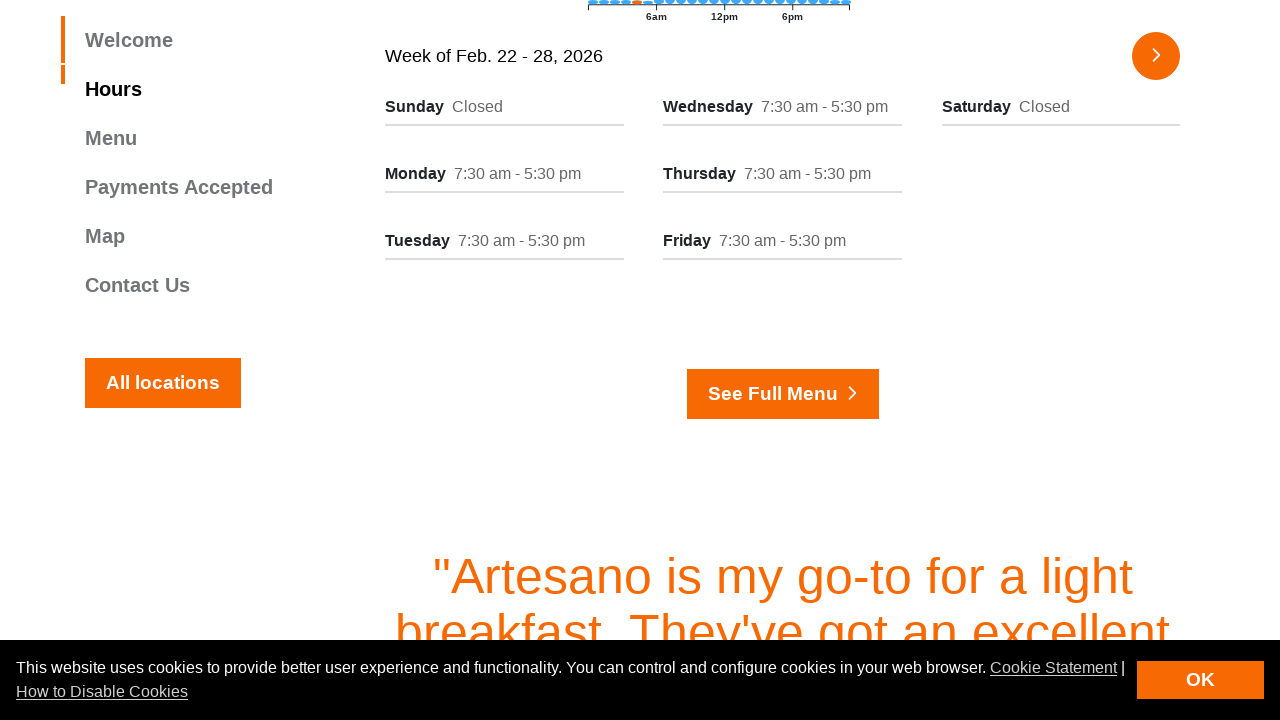

Extracted hours information from column
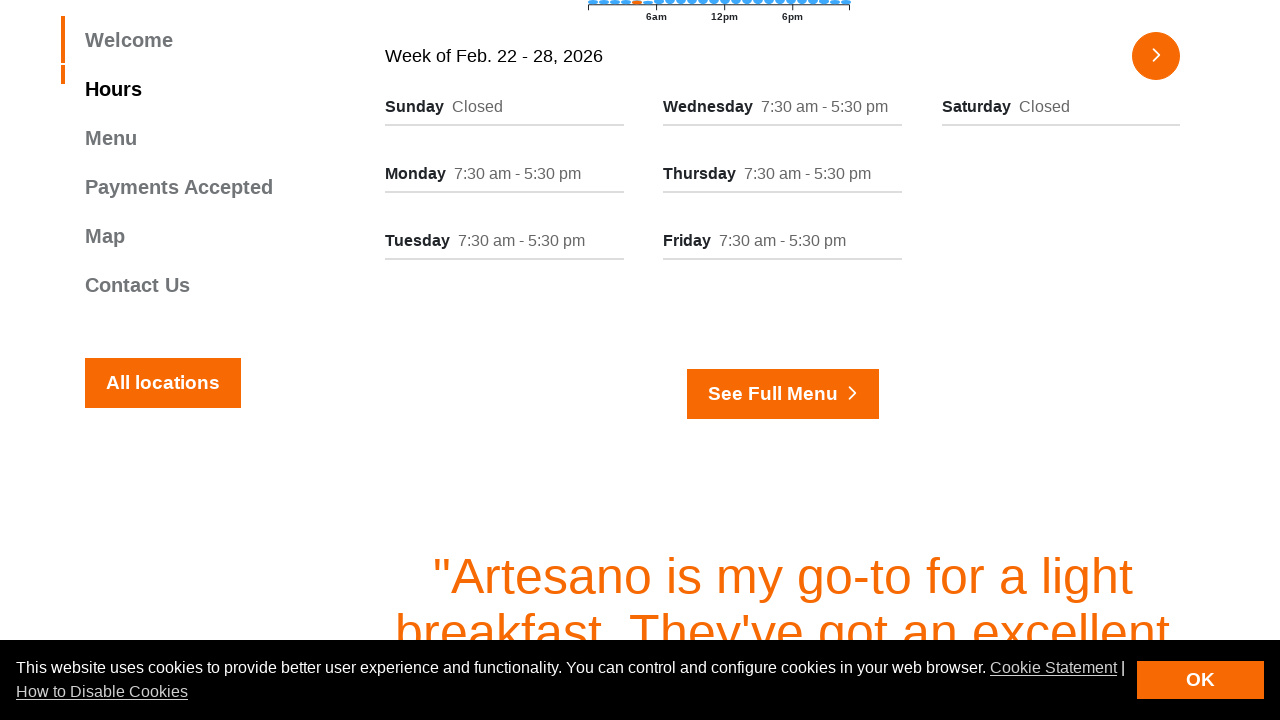

Extracted day name from column
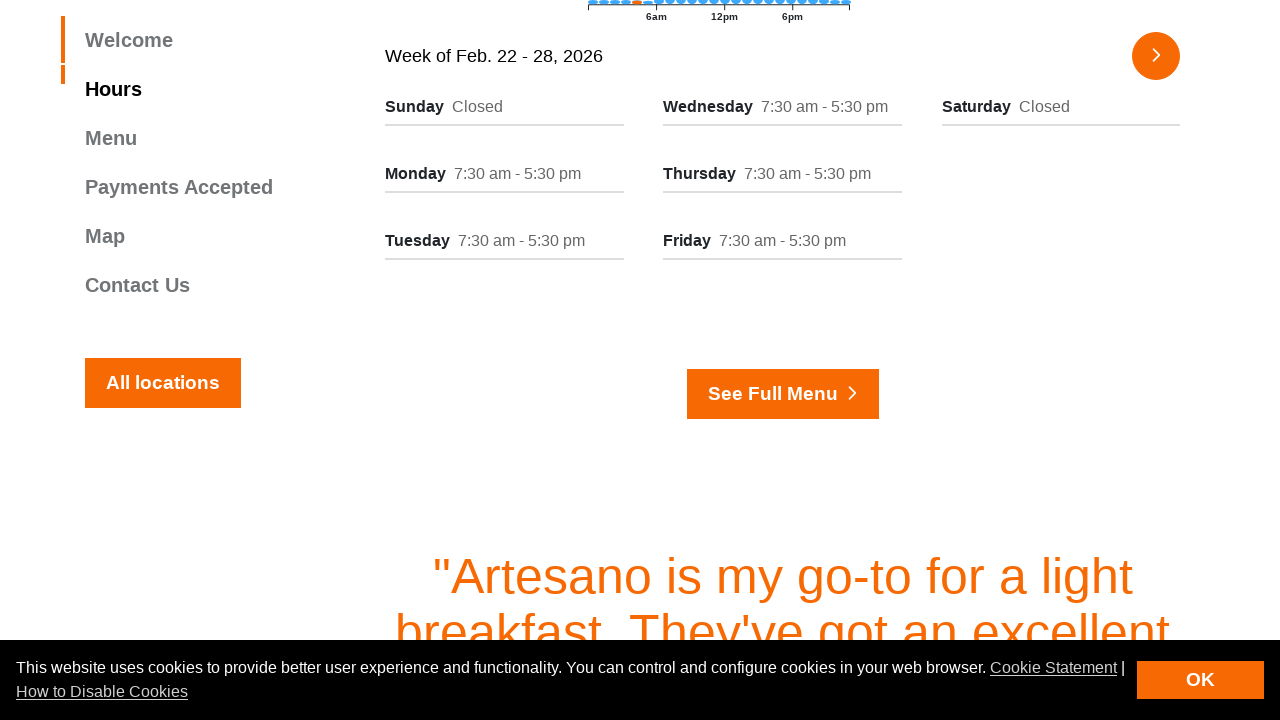

Extracted hours information from column
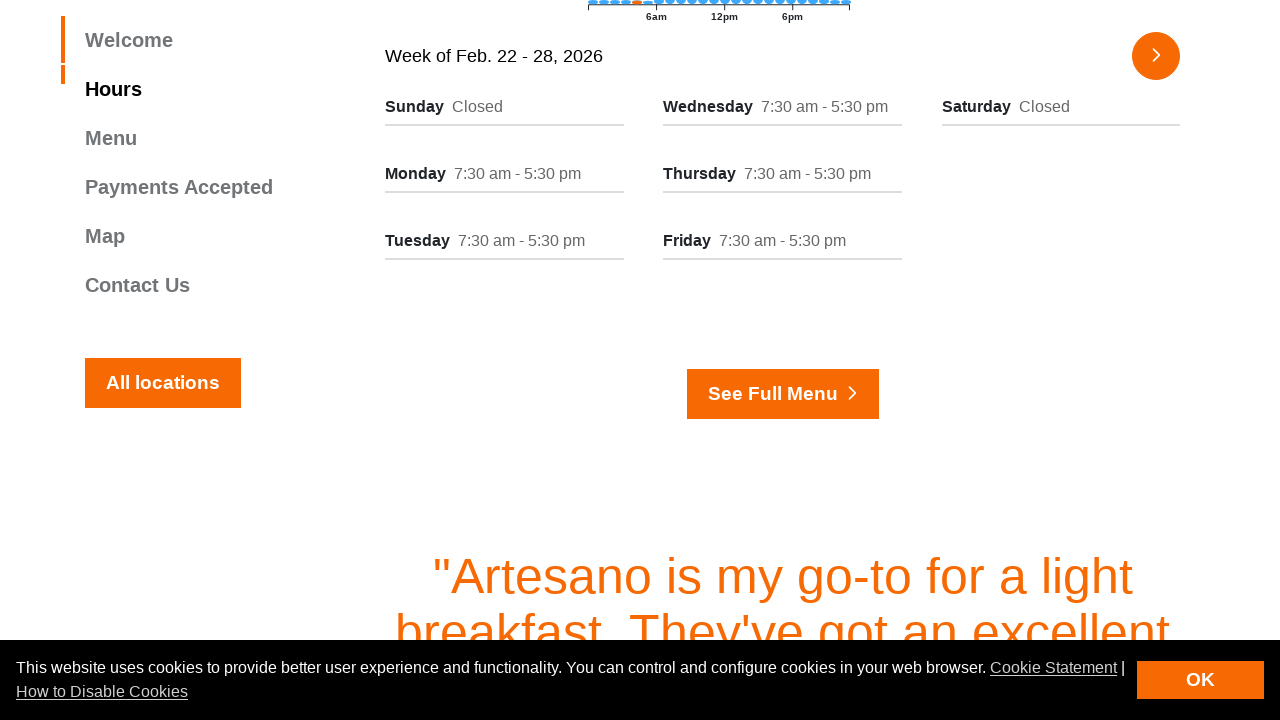

Extracted day name from column
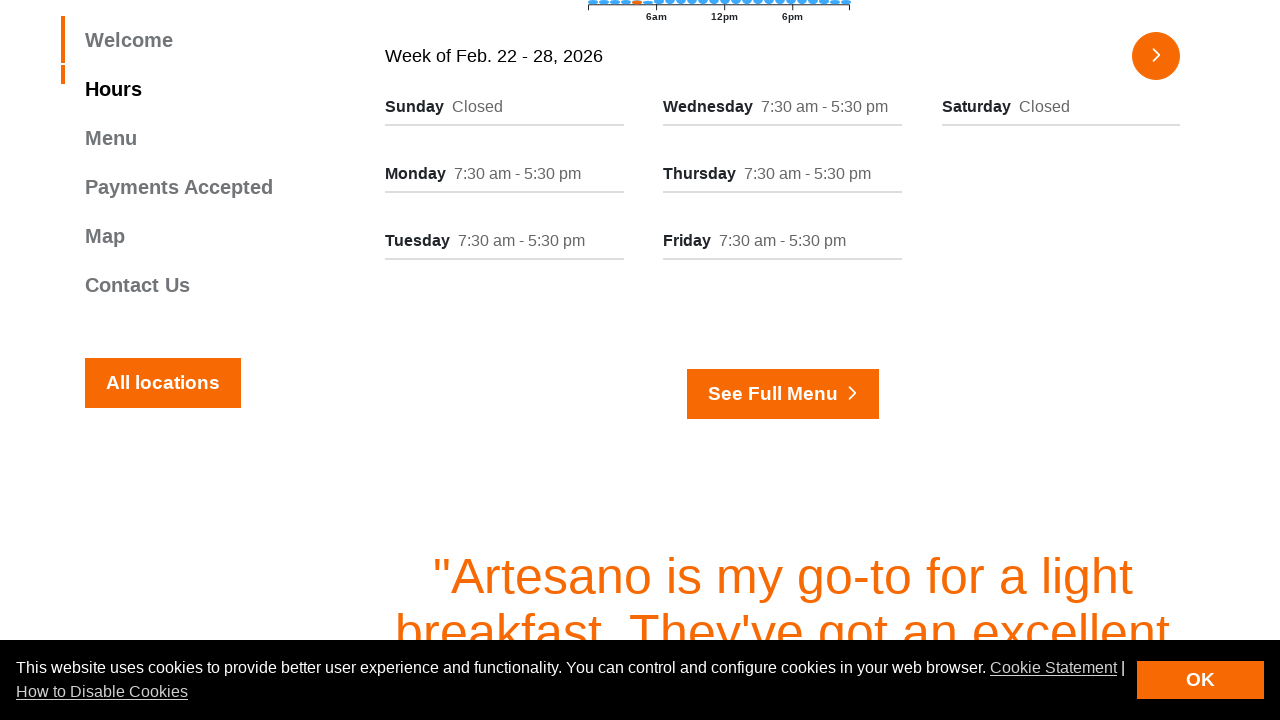

Extracted hours information from column
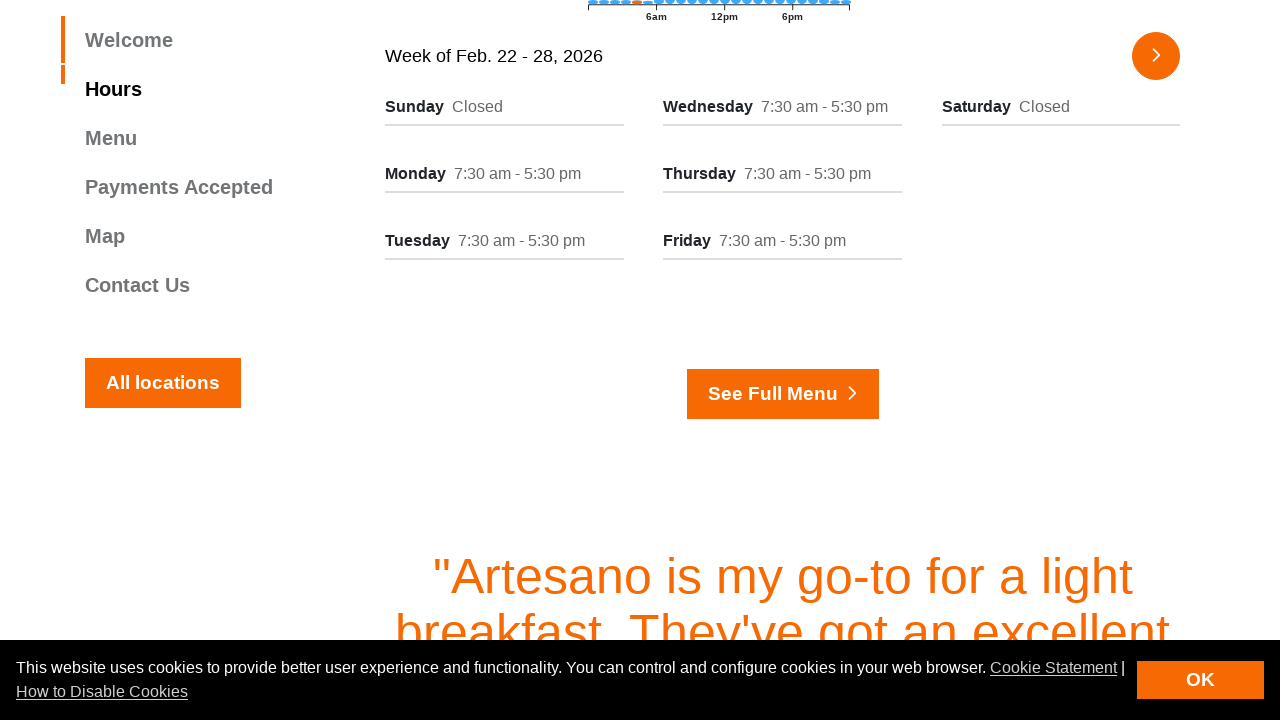

Extracted day name from column
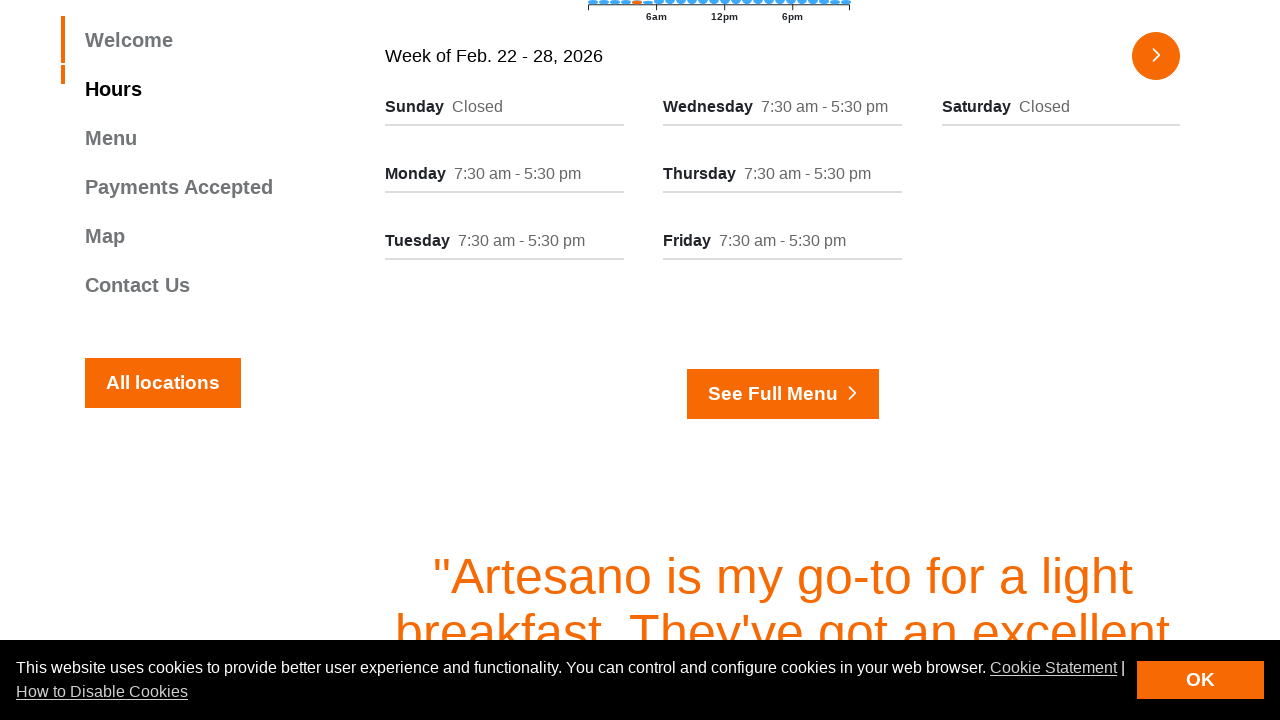

Extracted hours information from column
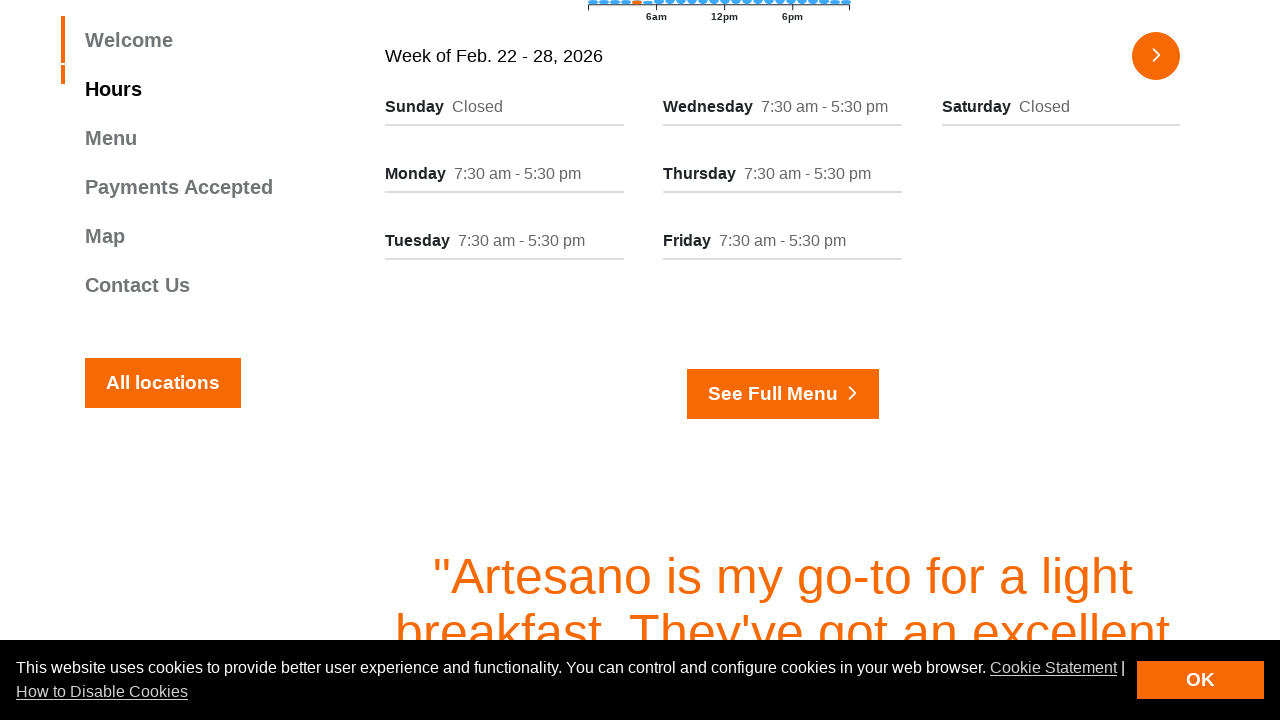

Extracted day name from column
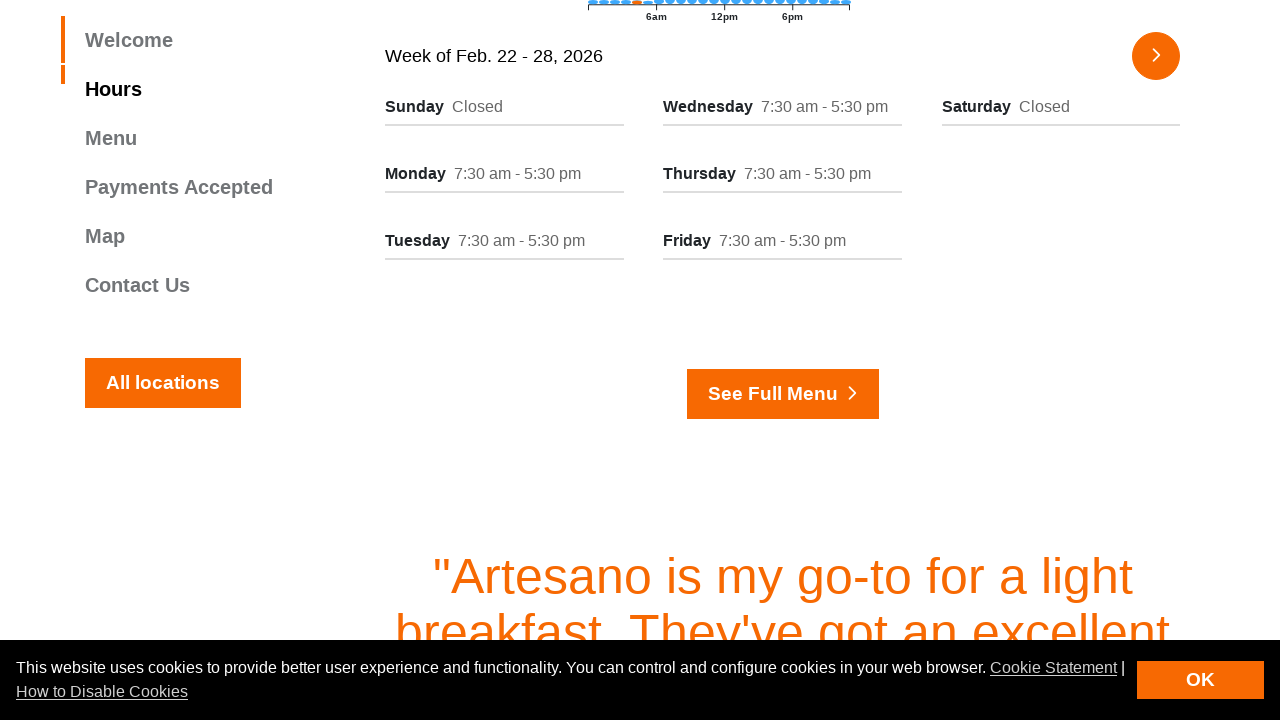

Extracted hours information from column
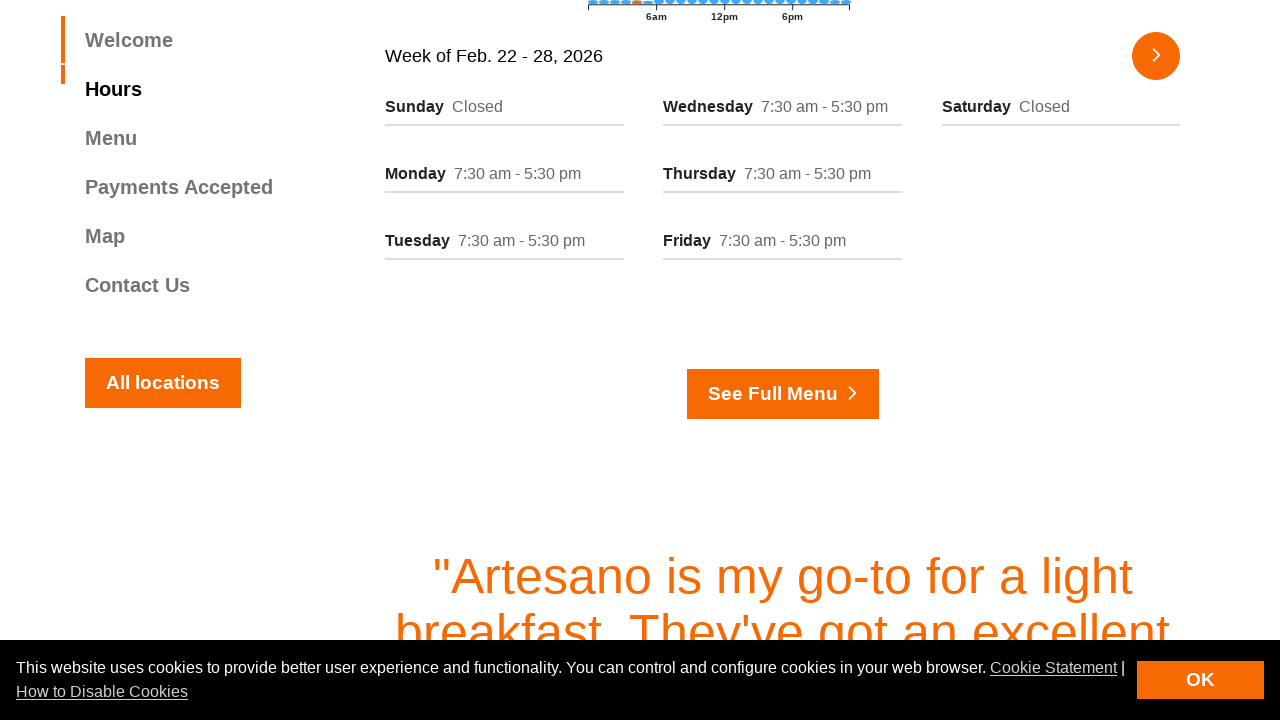

Extracted day name from column
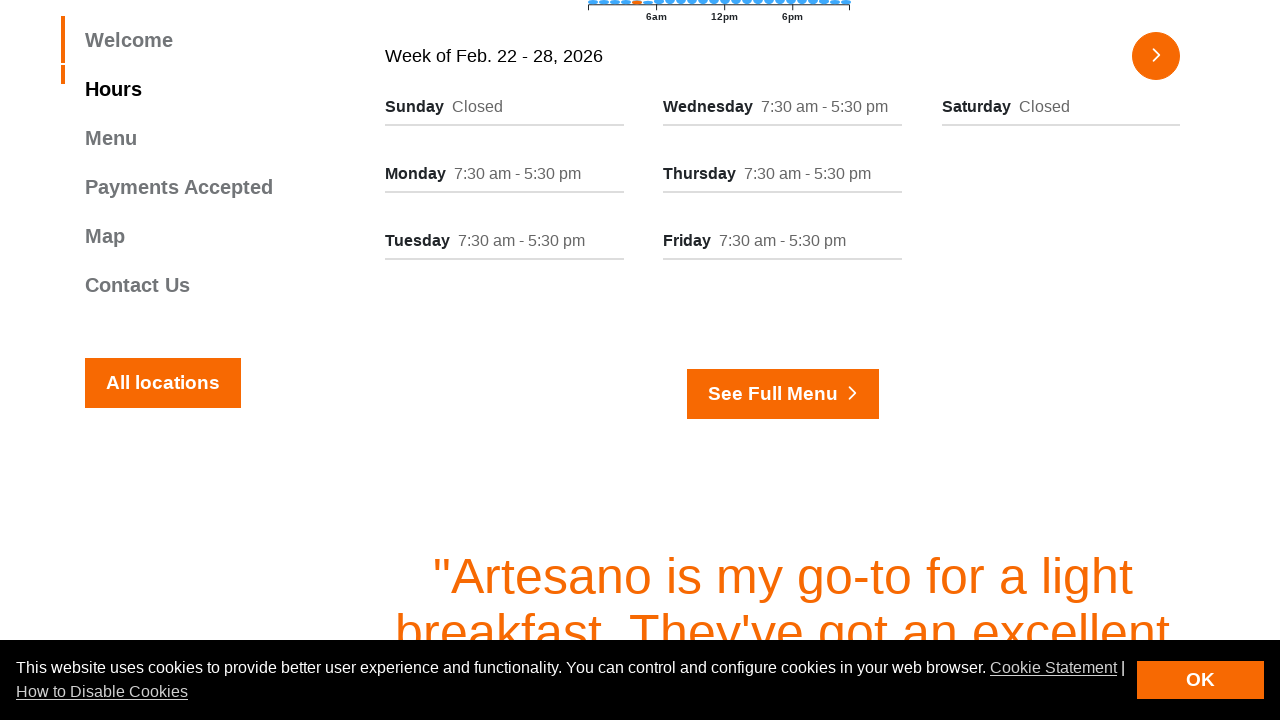

Extracted hours information from column
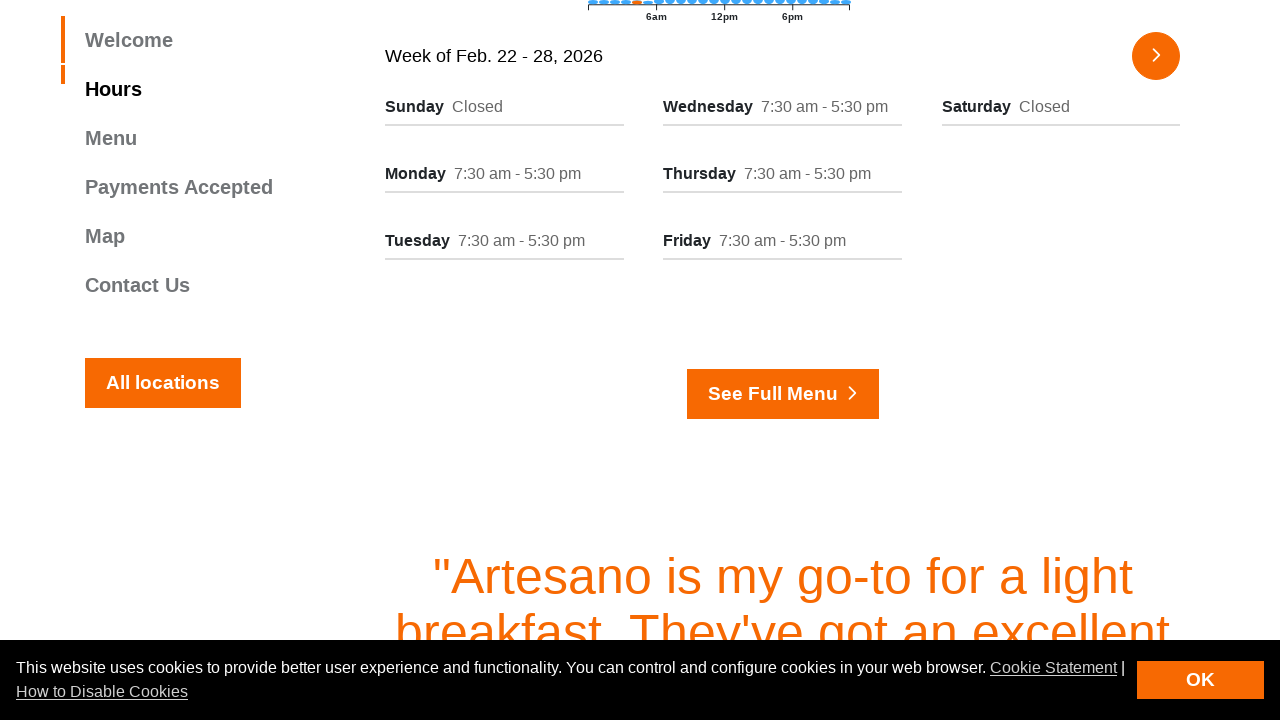

Extracted day name from column
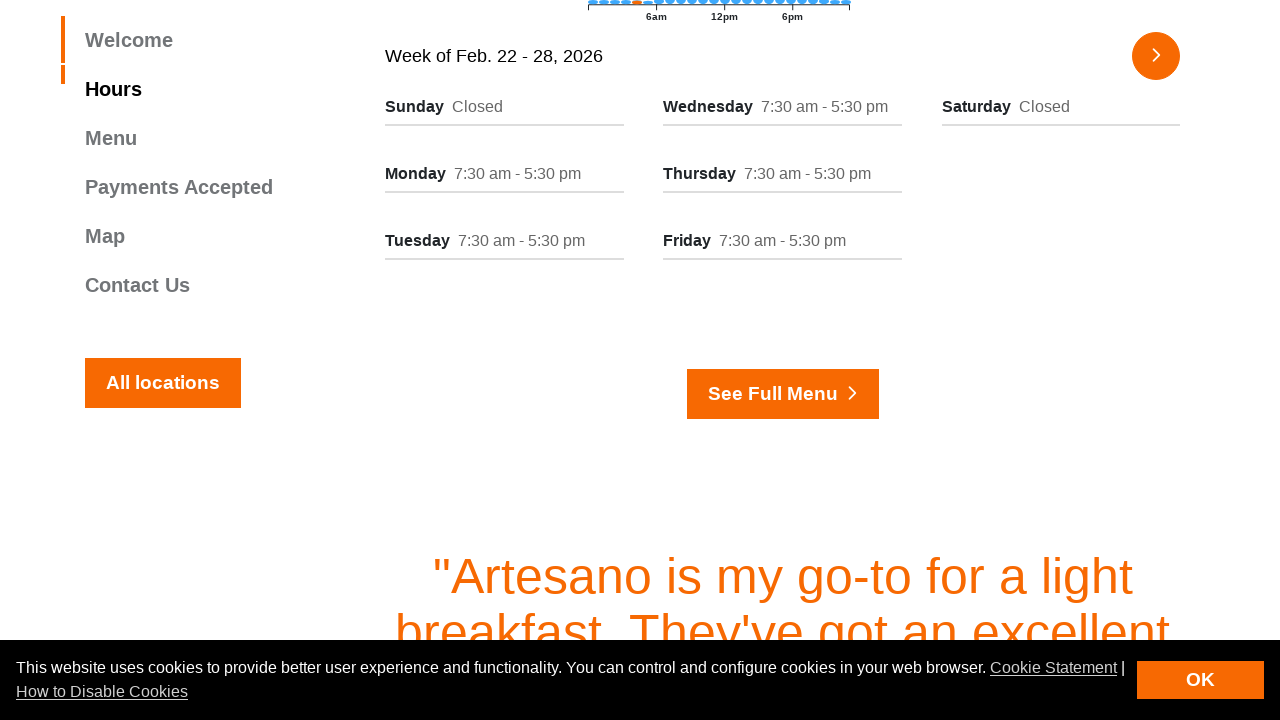

Extracted hours information from column
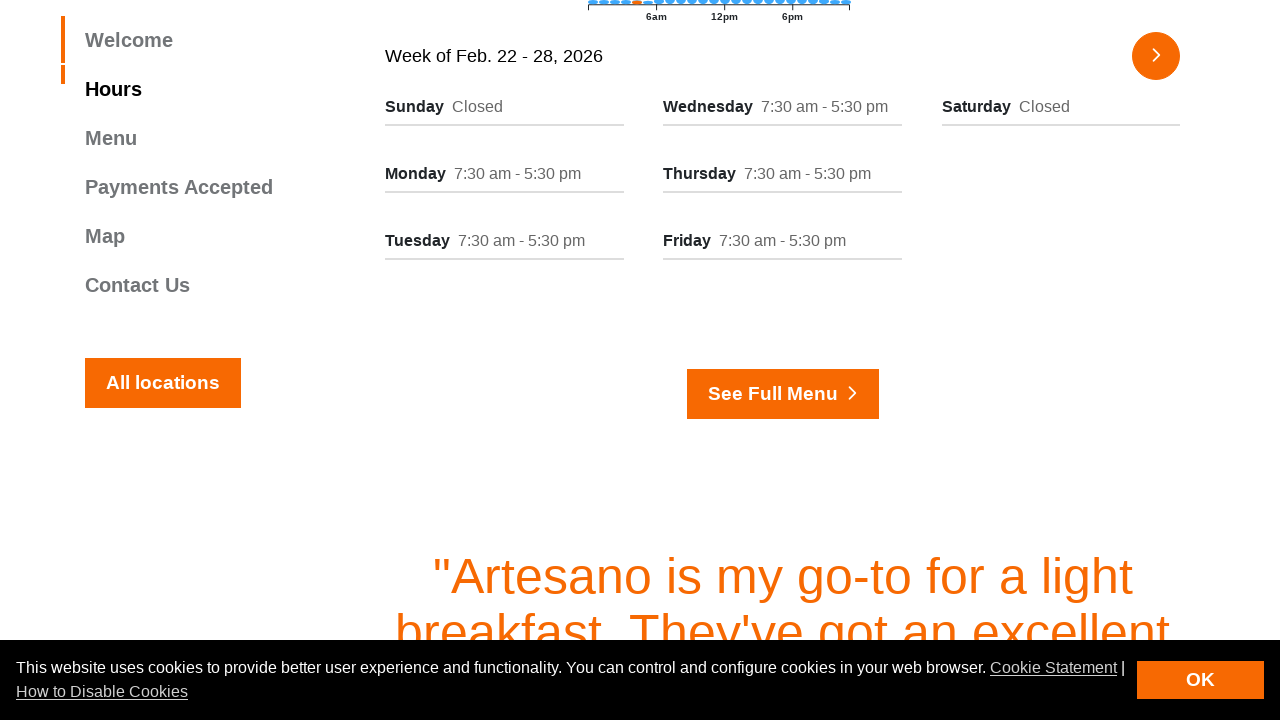

Extracted day name from column
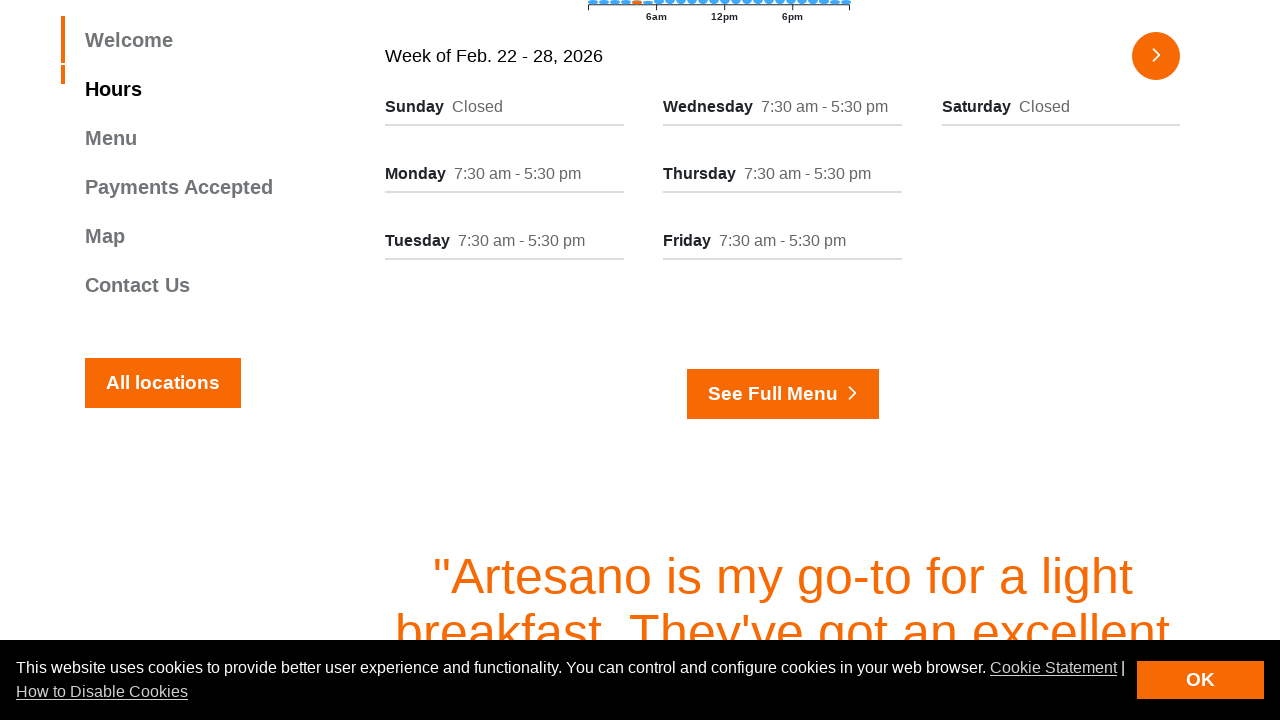

Extracted hours information from column
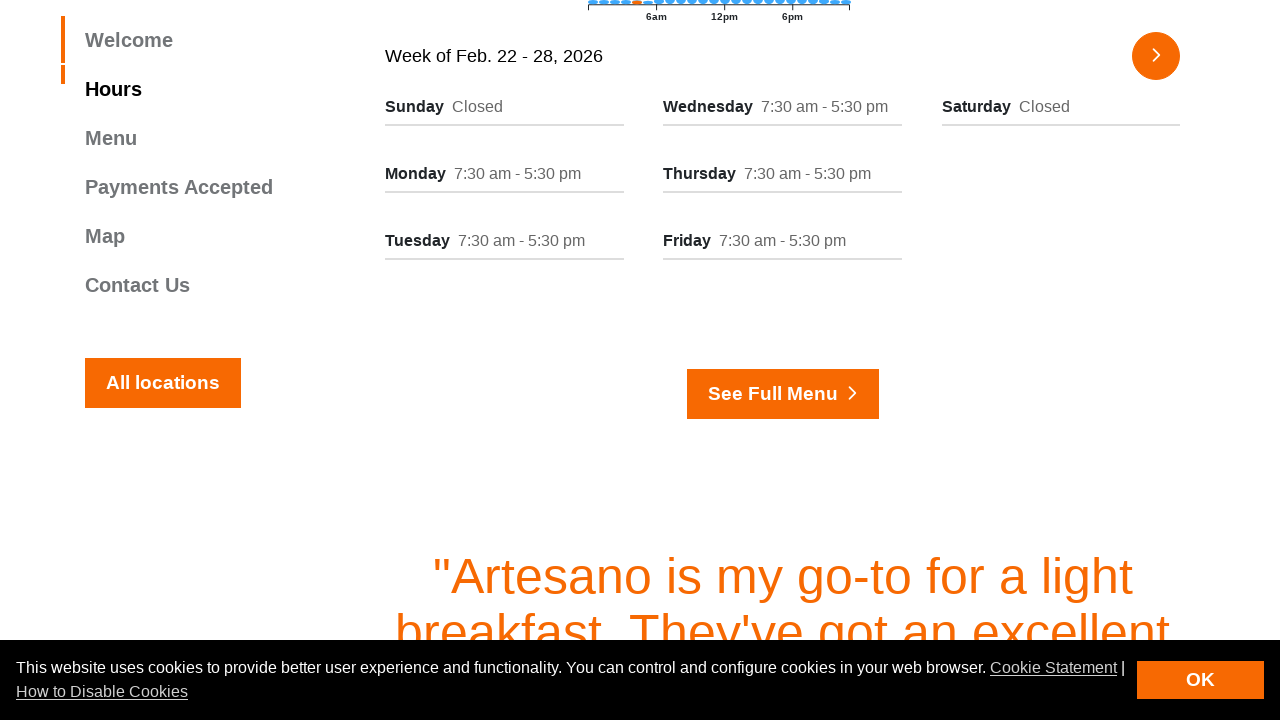

Extracted day name from column
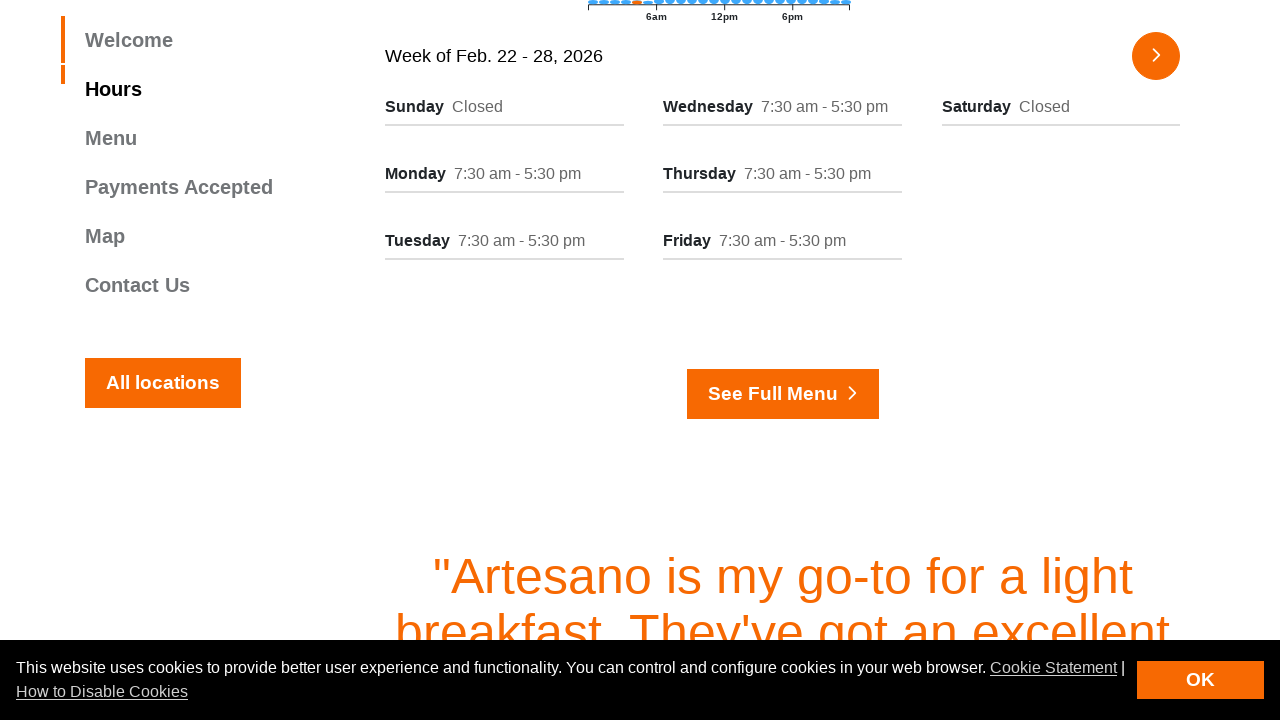

Extracted hours information from column
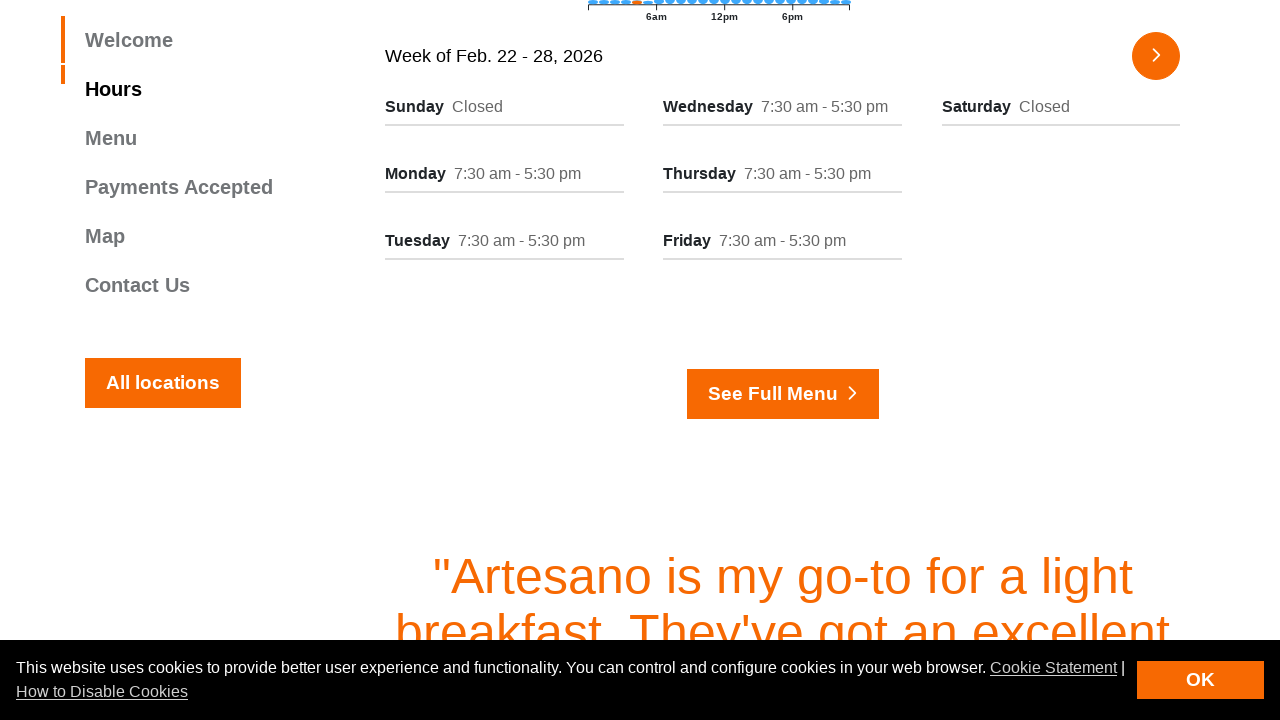

Extracted day name from column
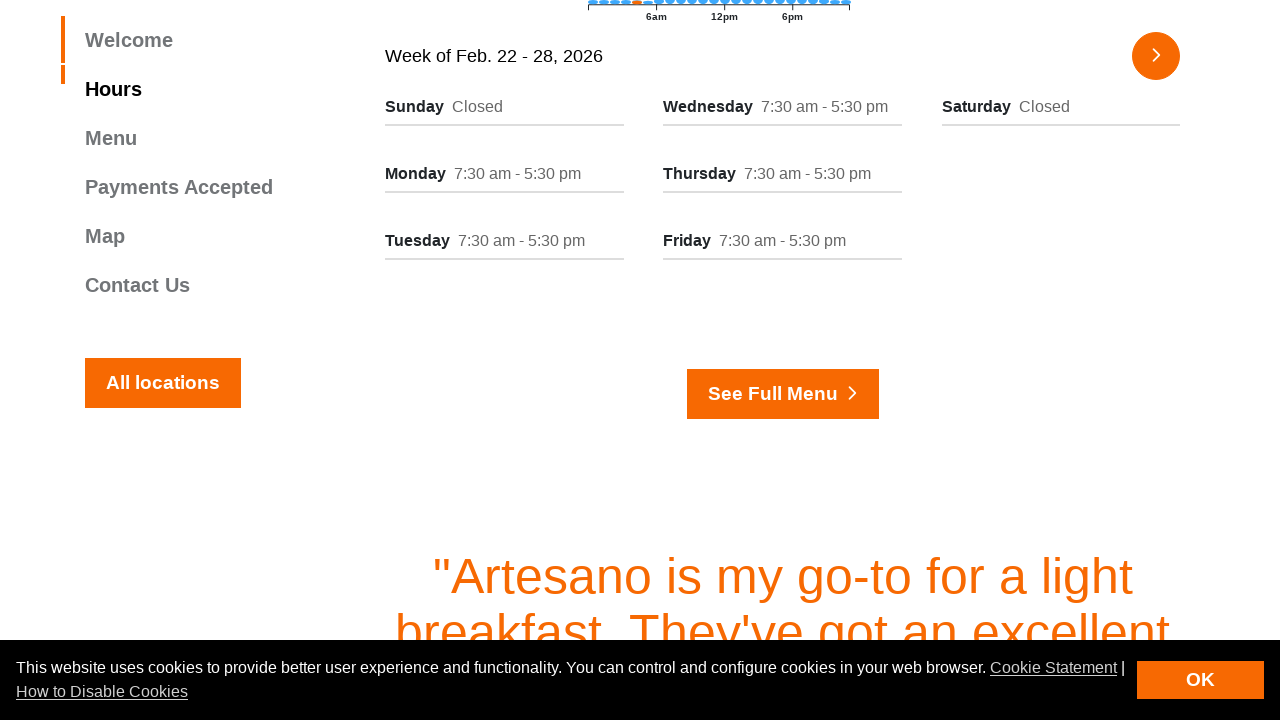

Extracted hours information from column
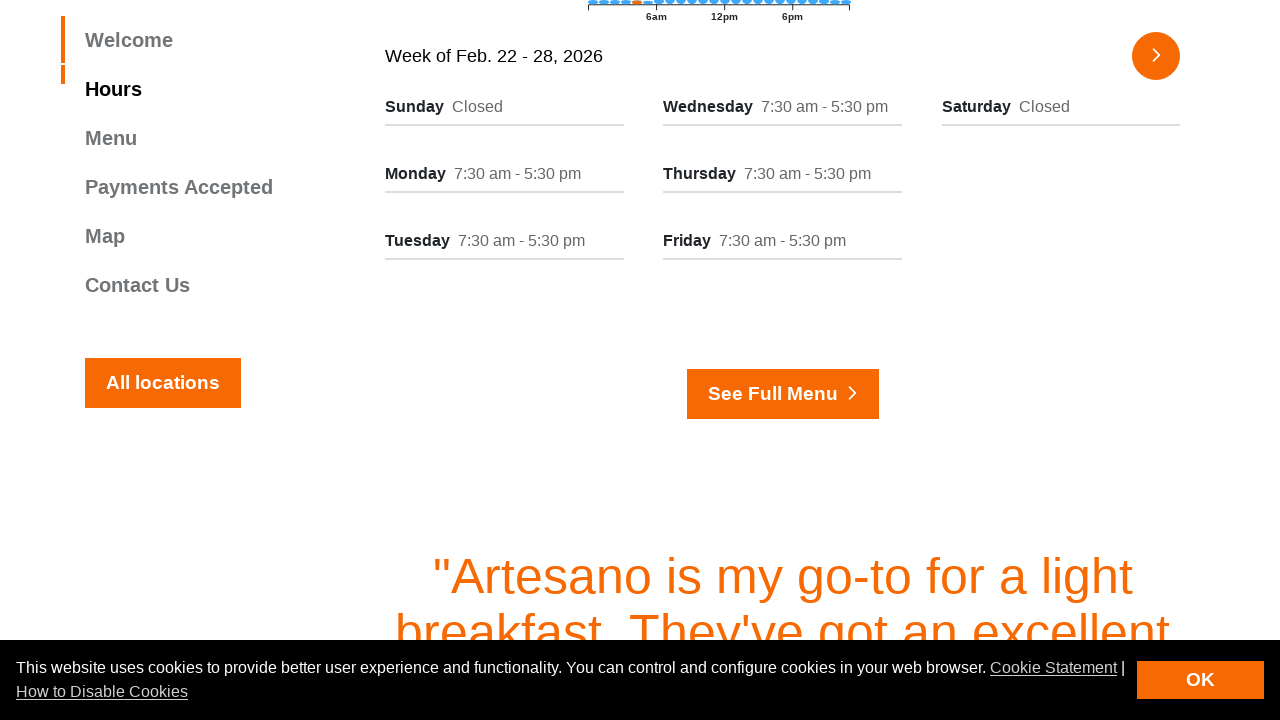

Extracted day name from column
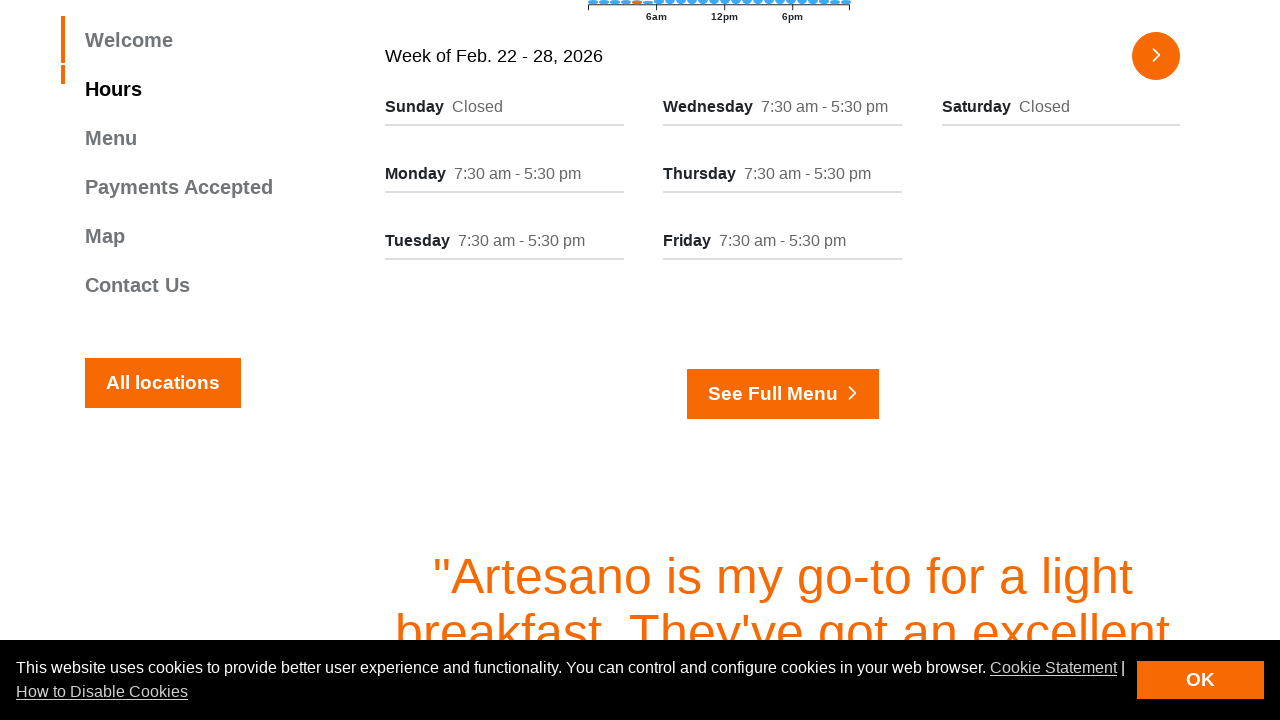

Extracted hours information from column
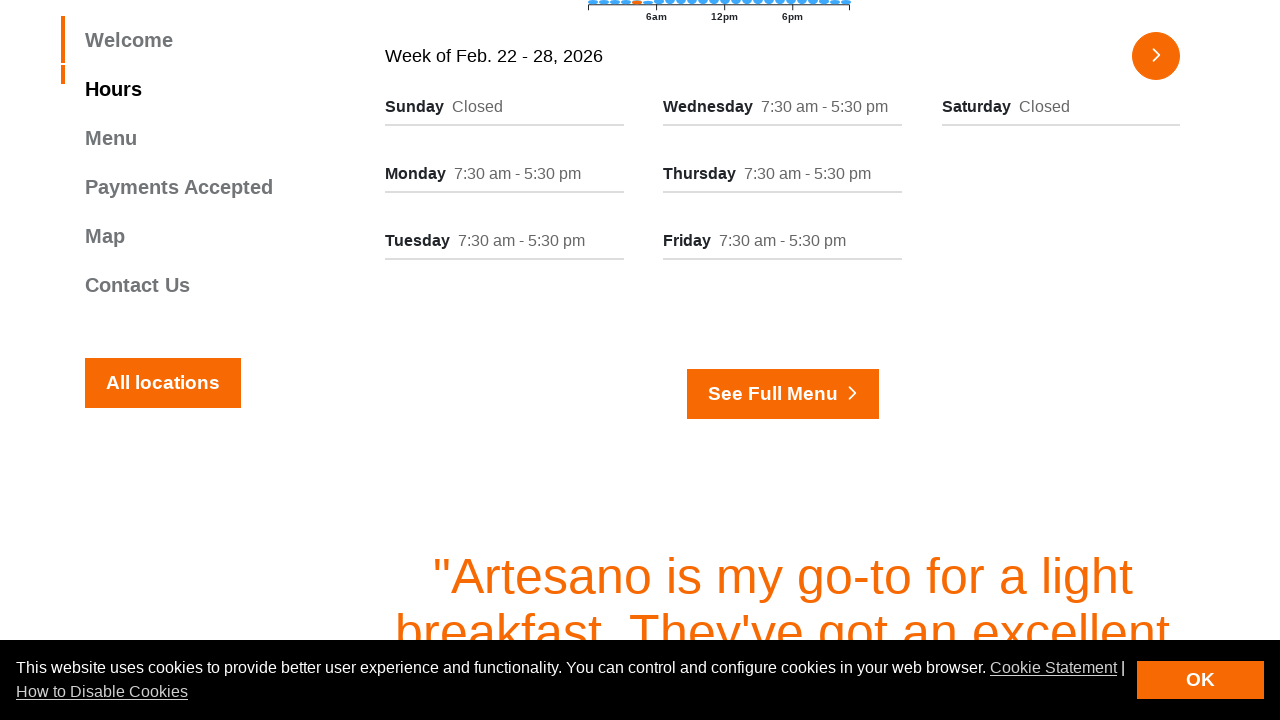

Extracted day name from column
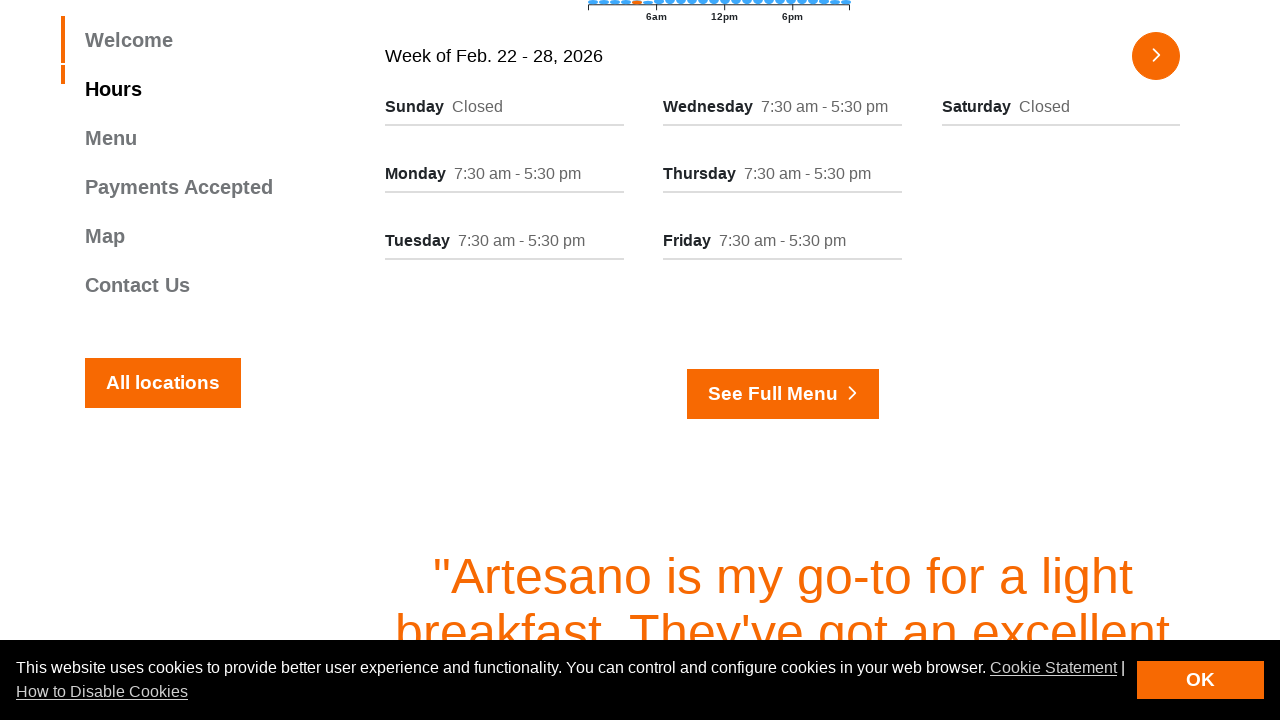

Extracted hours information from column
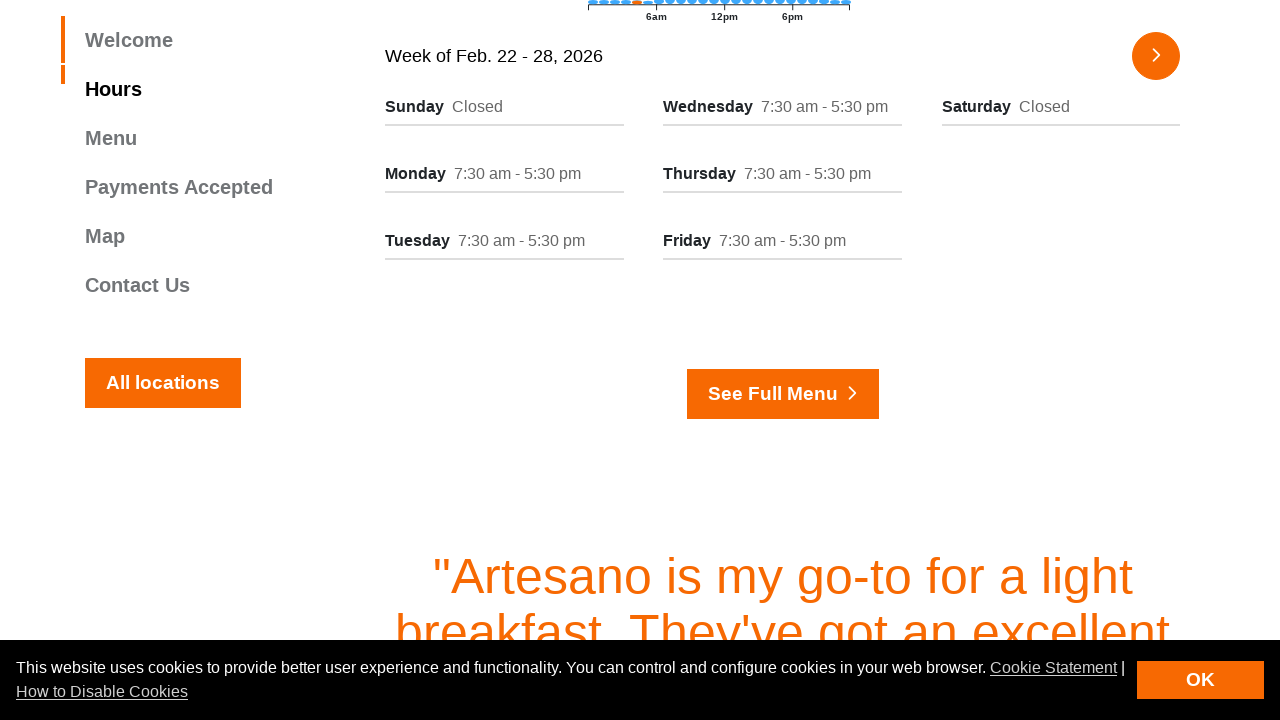

Extracted day name from column
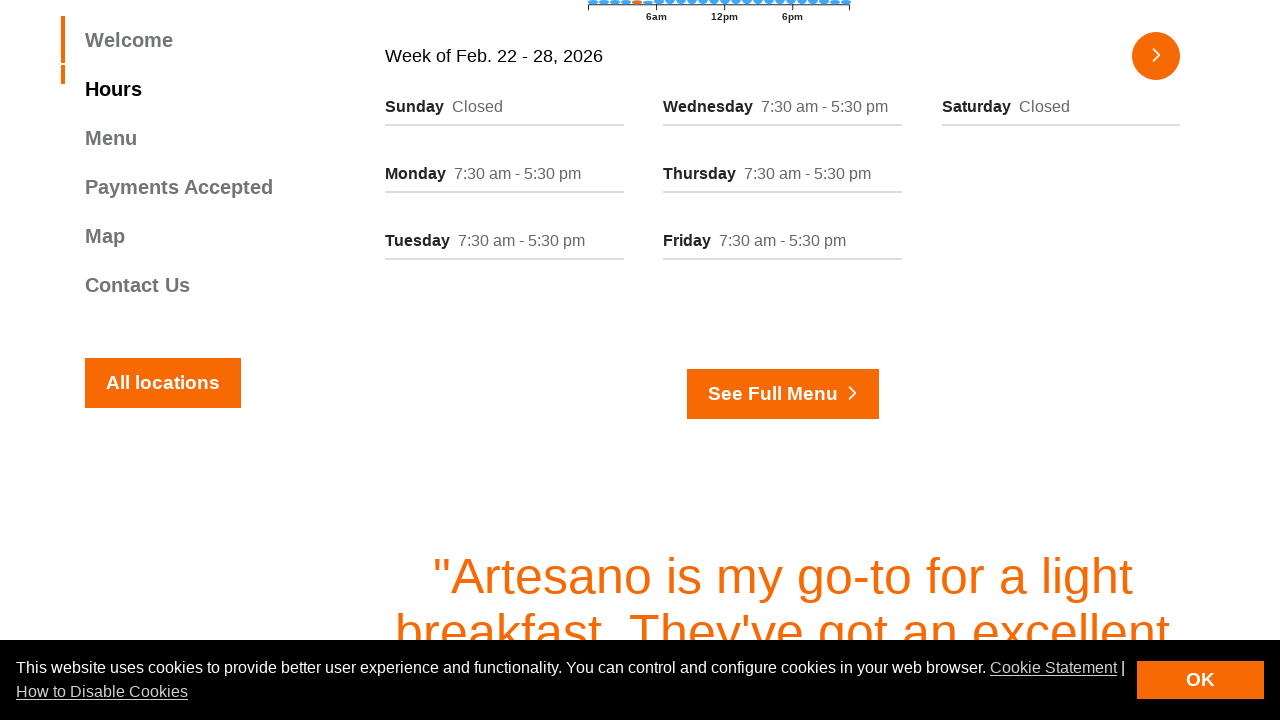

Extracted hours information from column
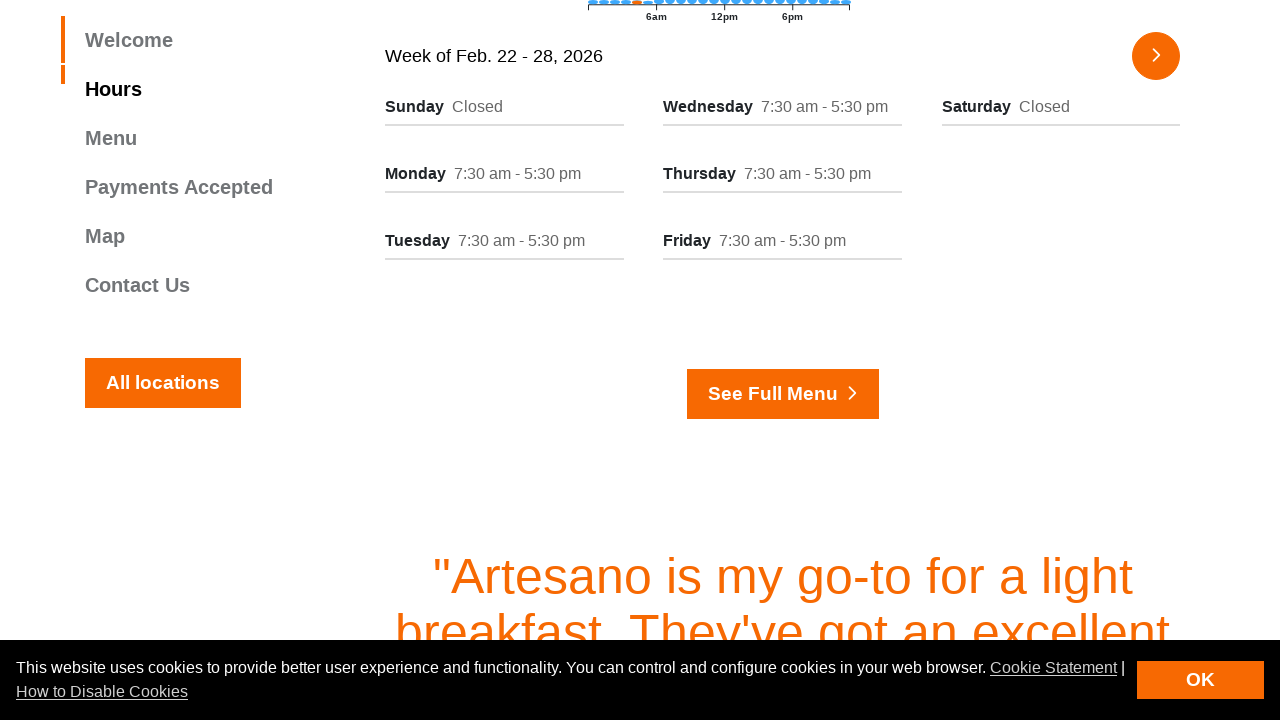

Extracted day name from column
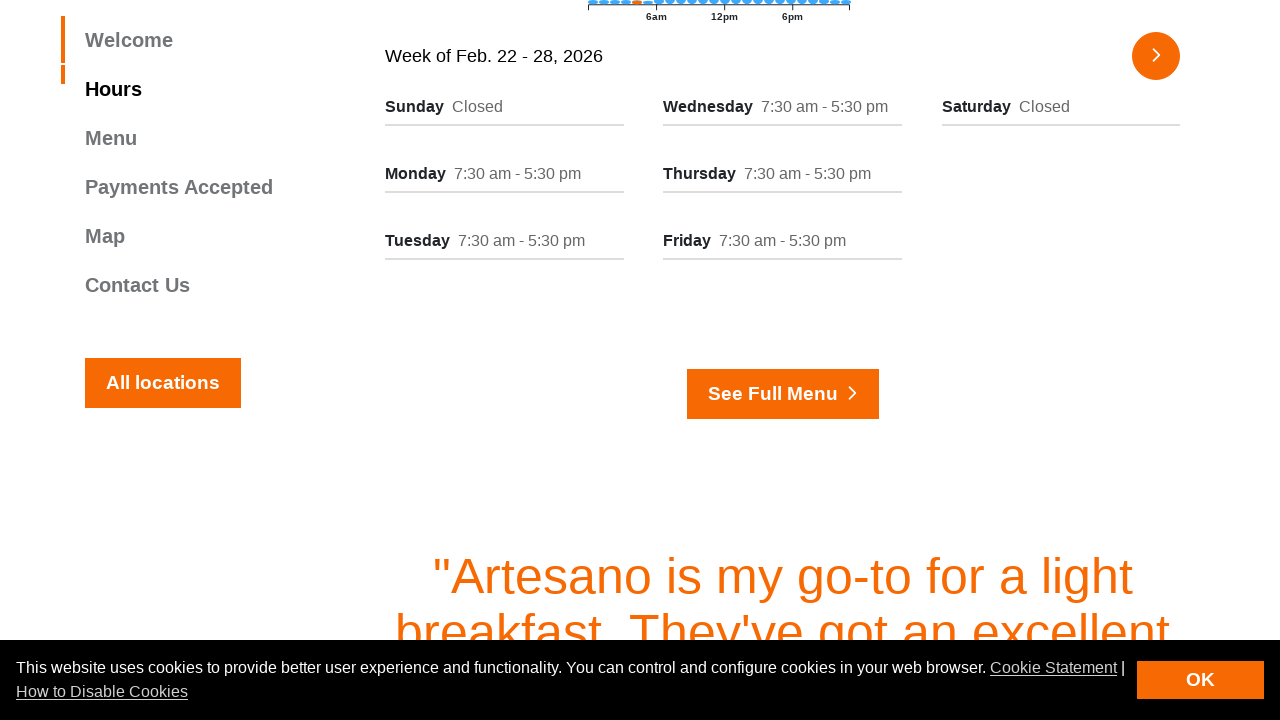

Extracted hours information from column
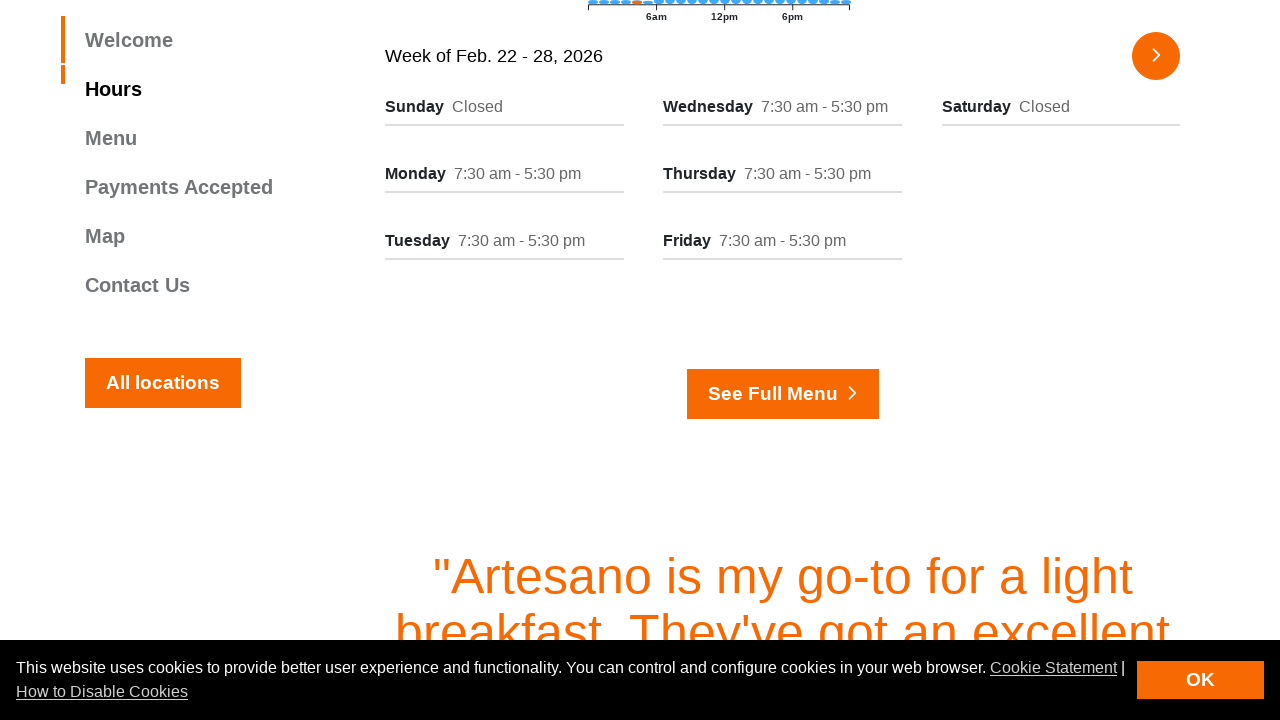

Extracted day name from column
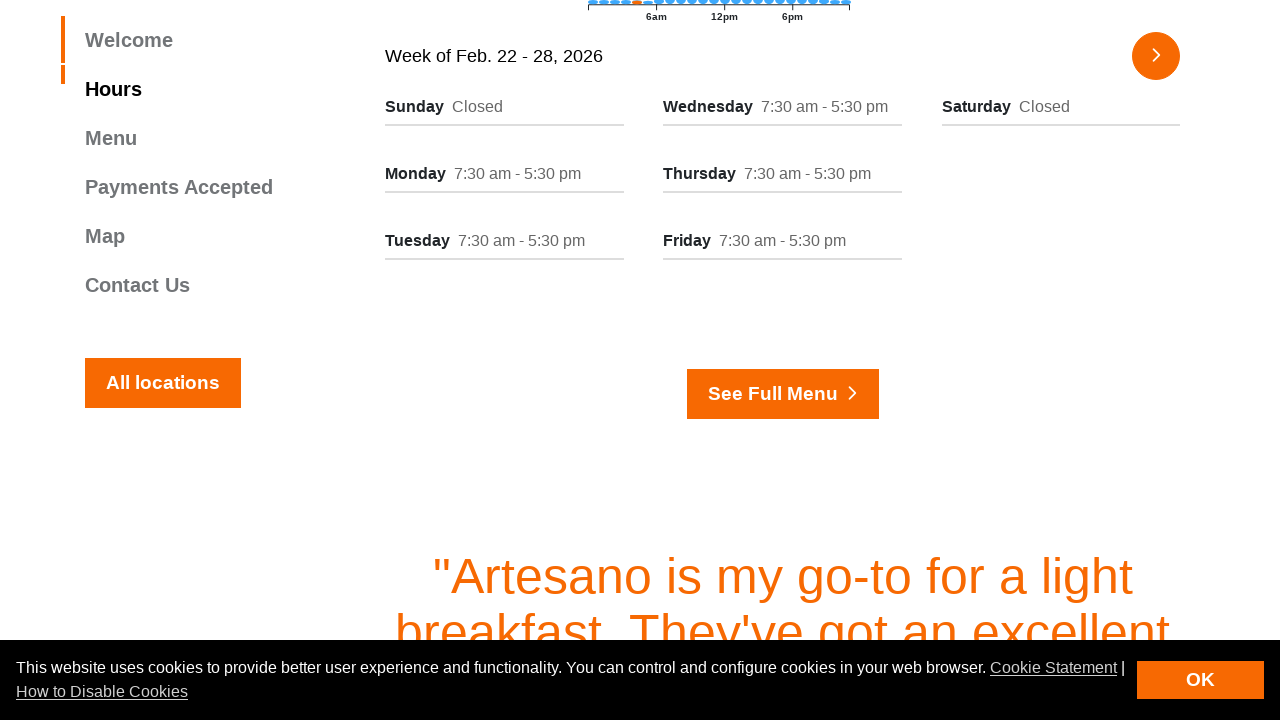

Extracted hours information from column
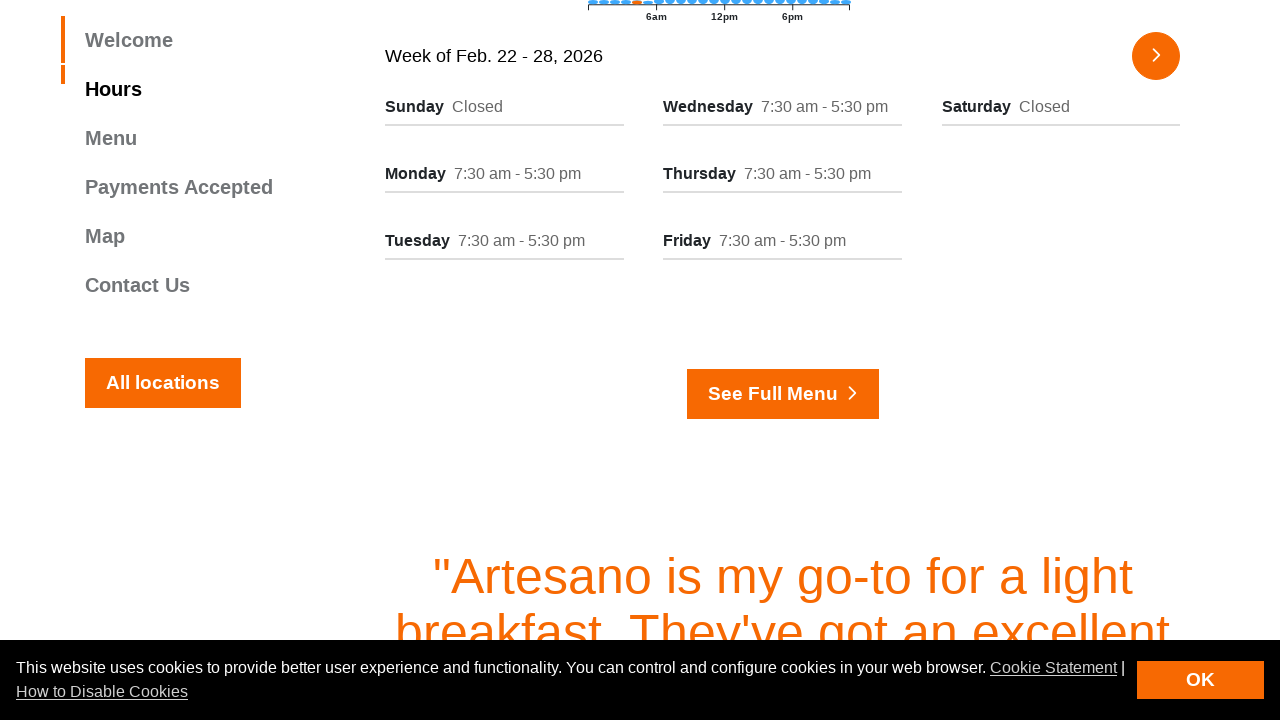

Extracted day name from column
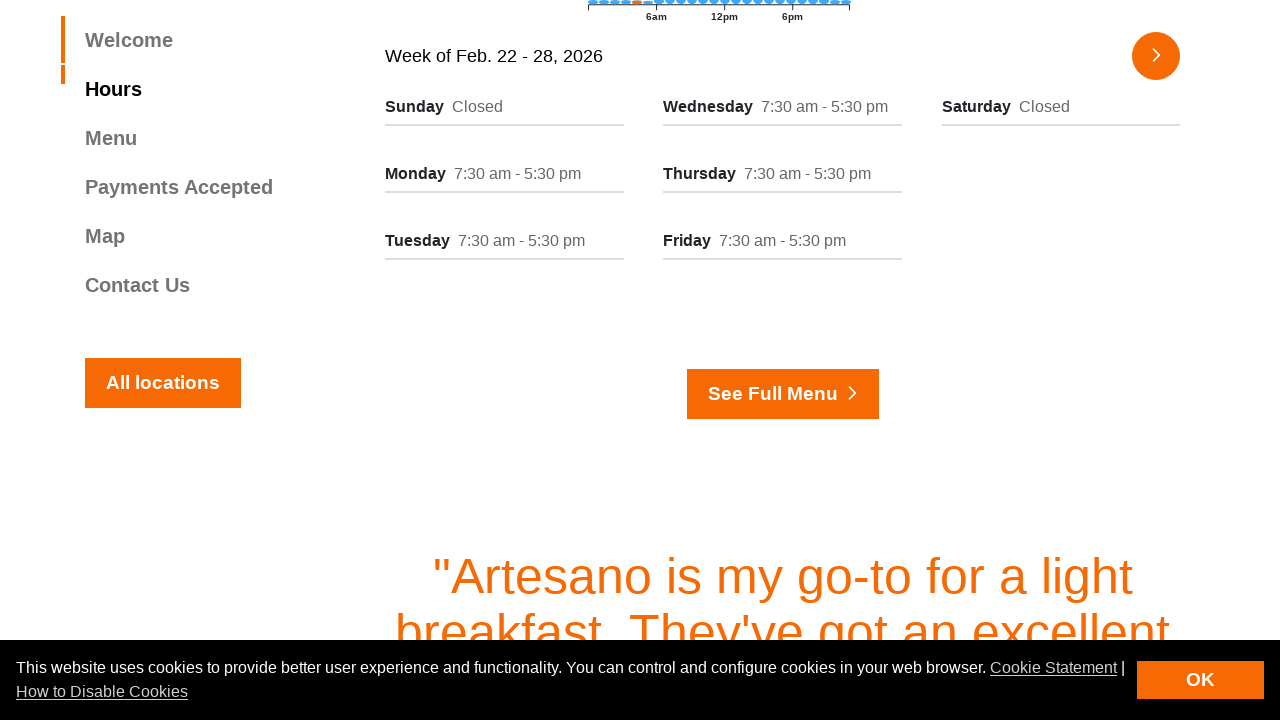

Extracted hours information from column
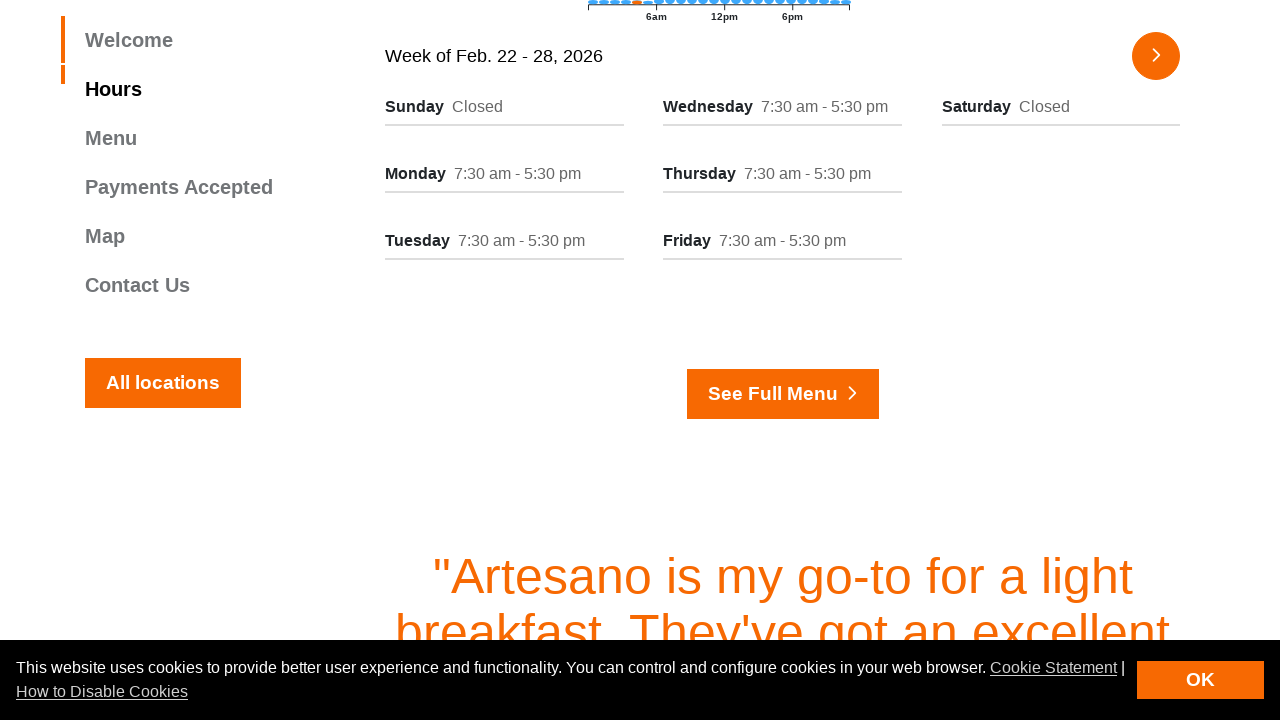

Extracted day name from column
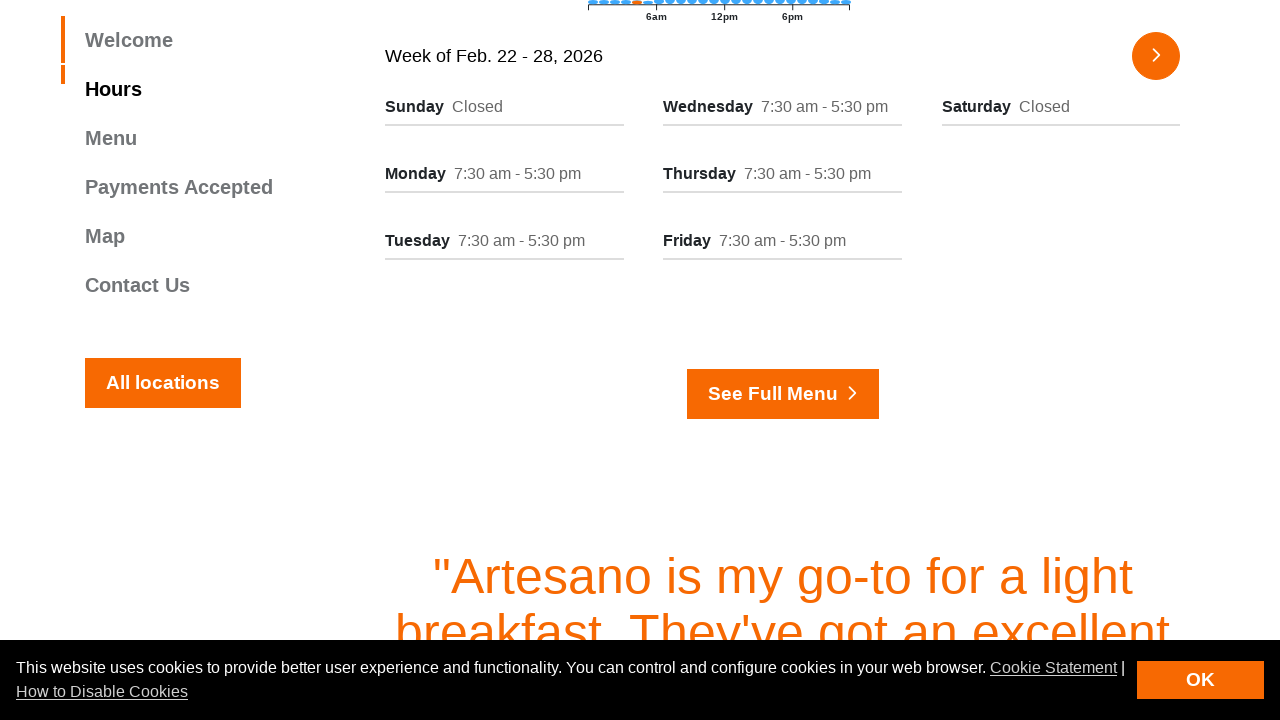

Extracted hours information from column
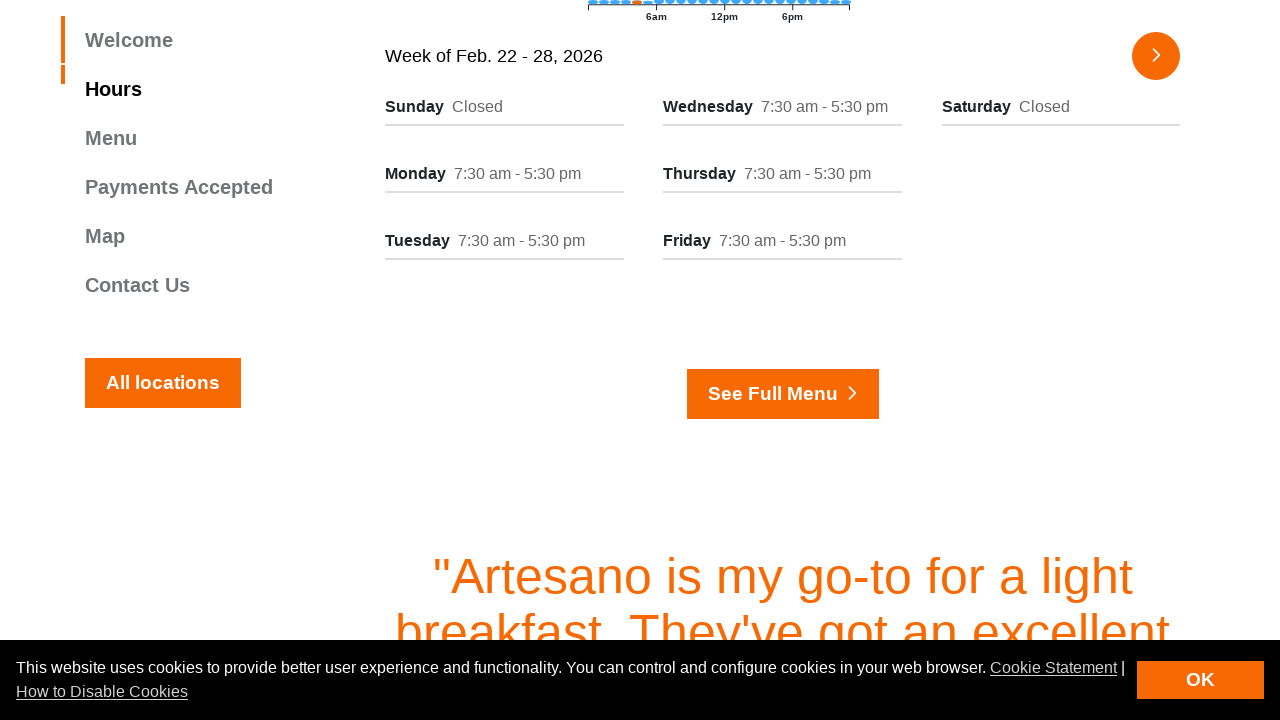

Extracted day name from column
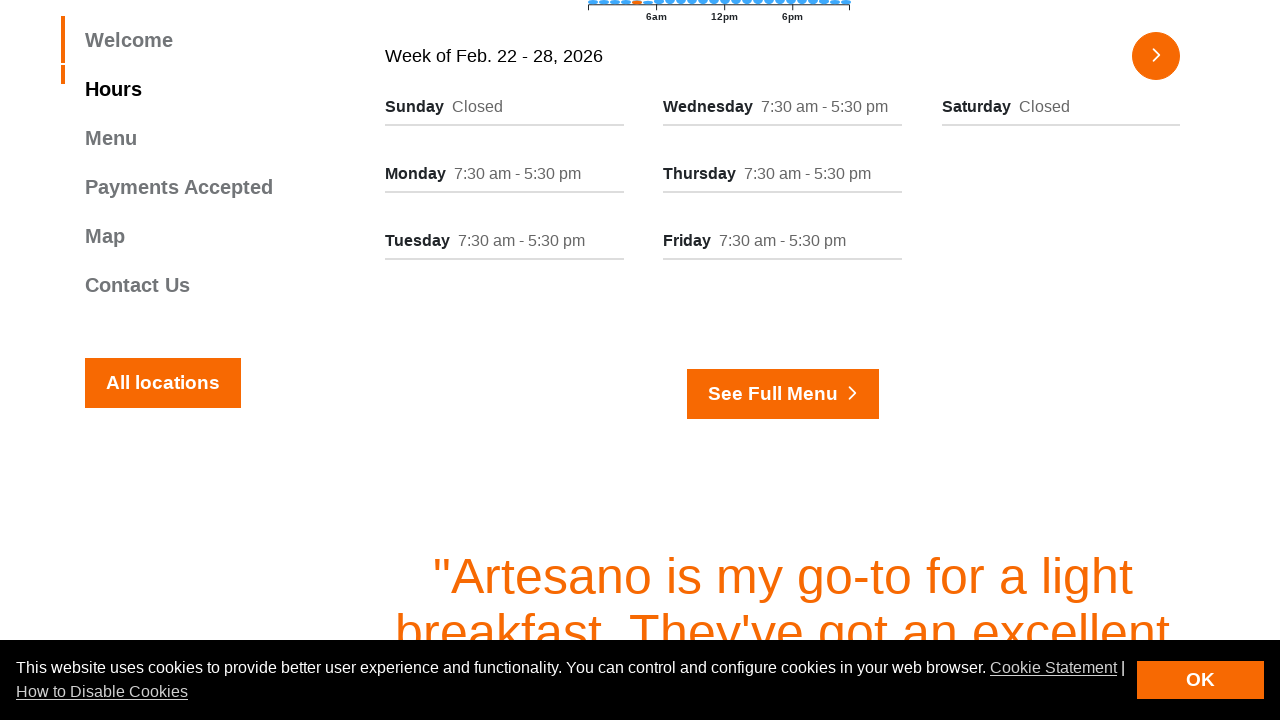

Extracted hours information from column
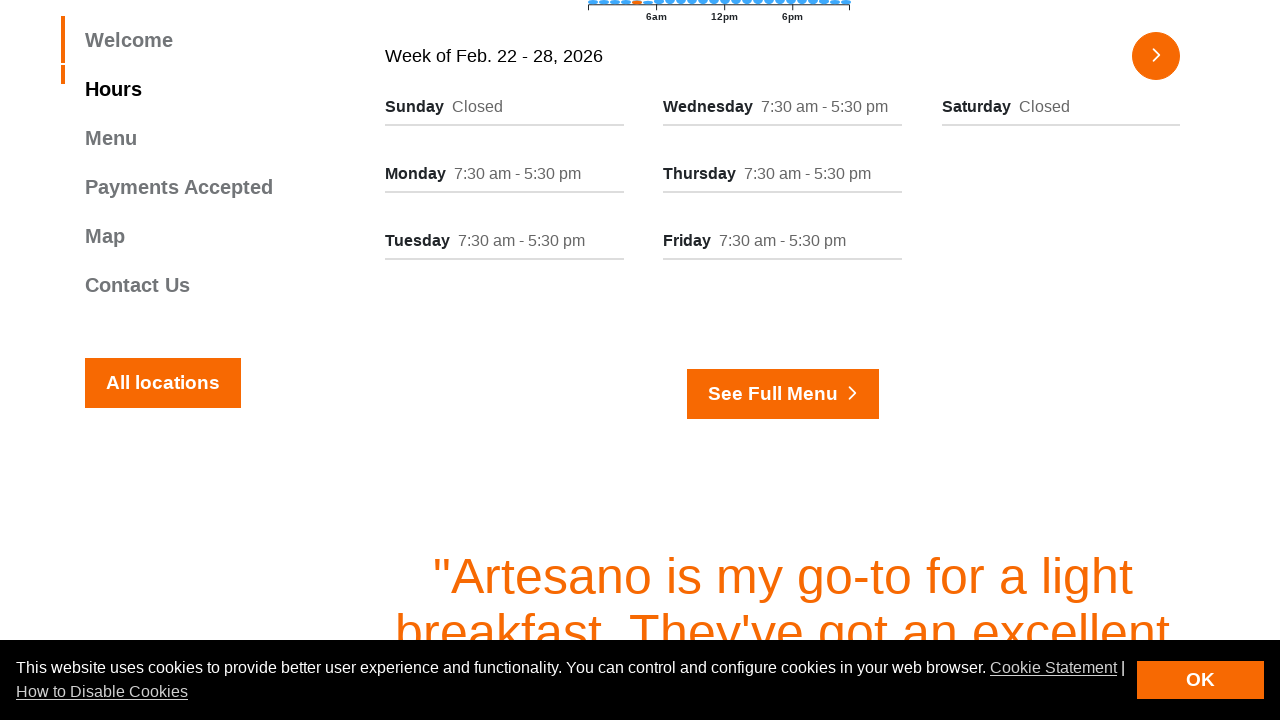

Extracted day name from column
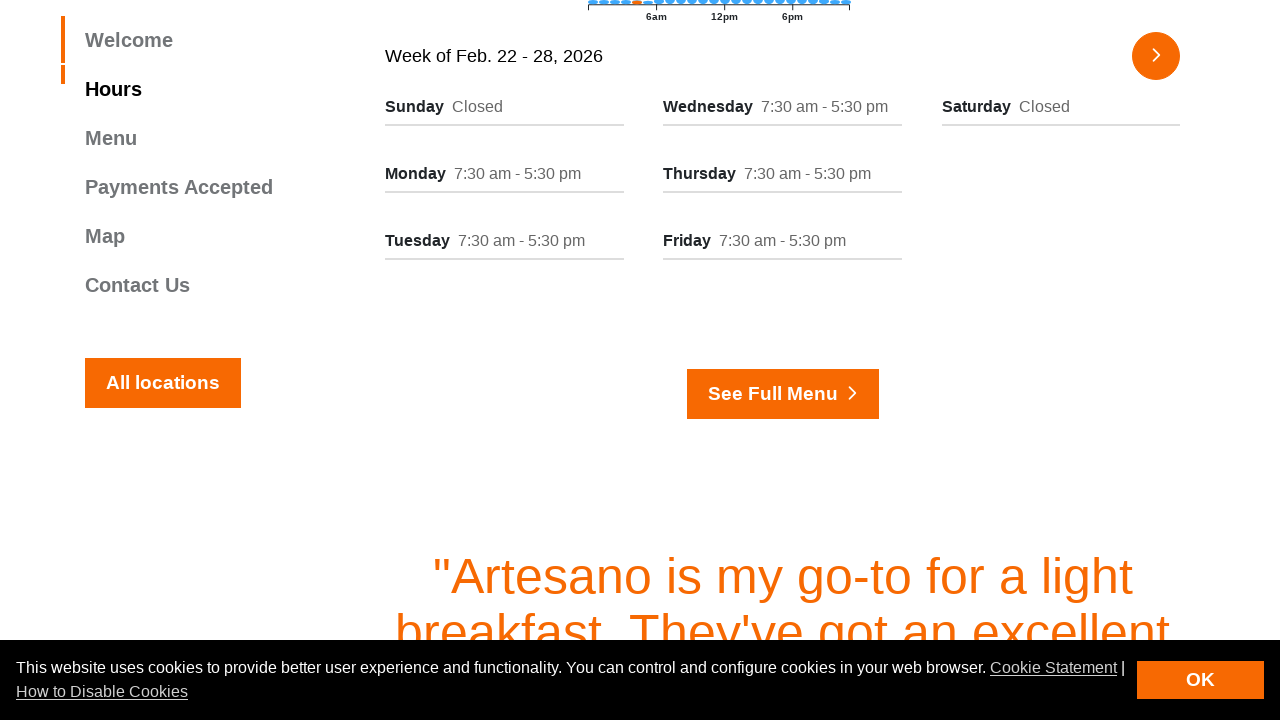

Extracted hours information from column
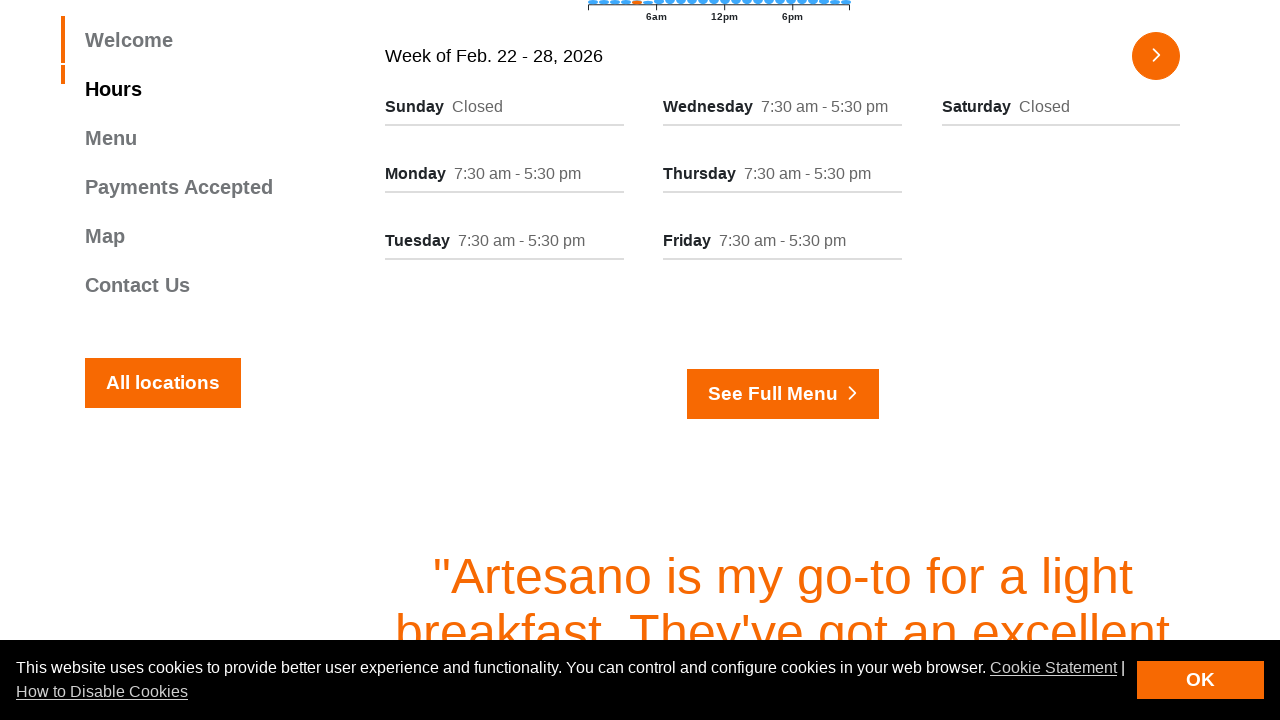

Extracted day name from column
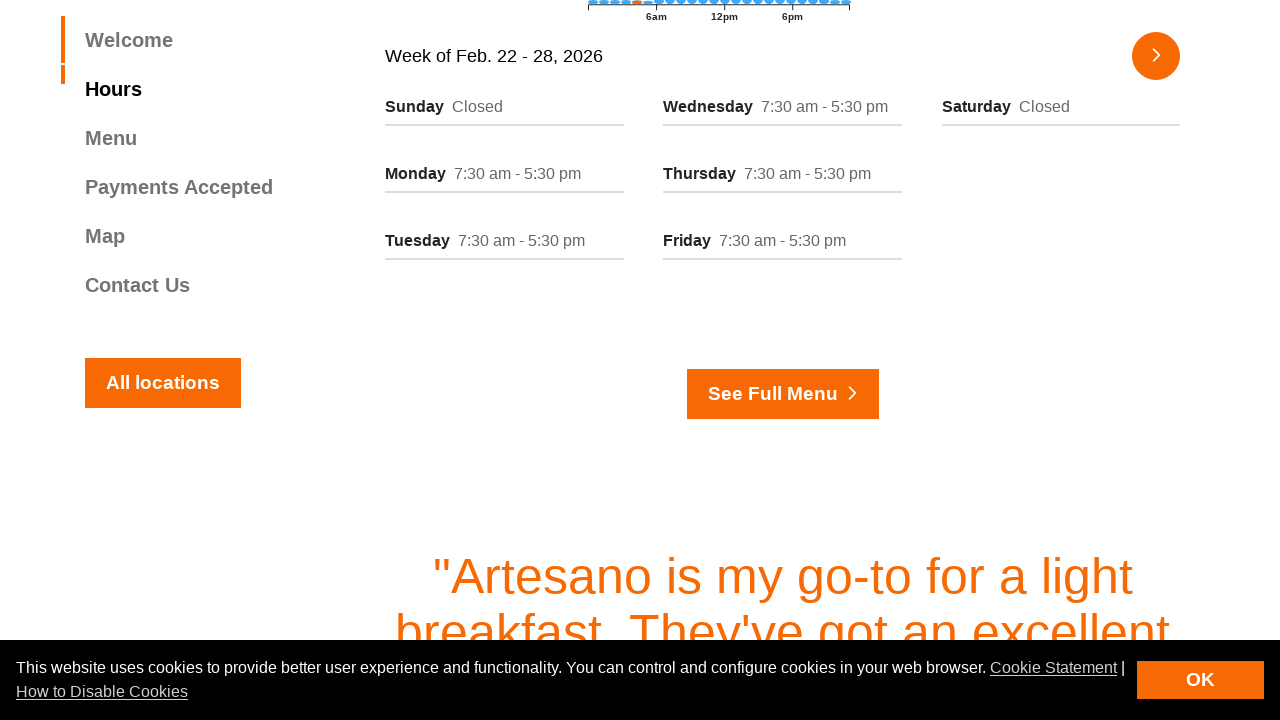

Extracted hours information from column
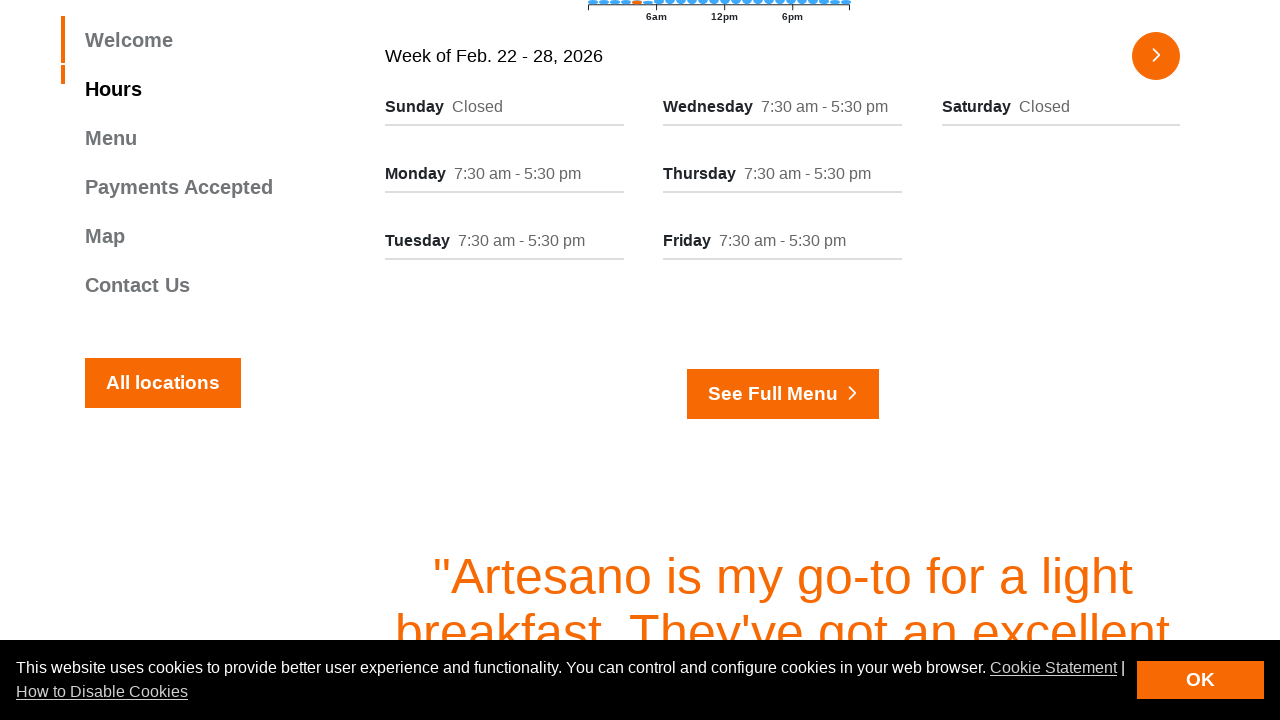

Extracted day name from column
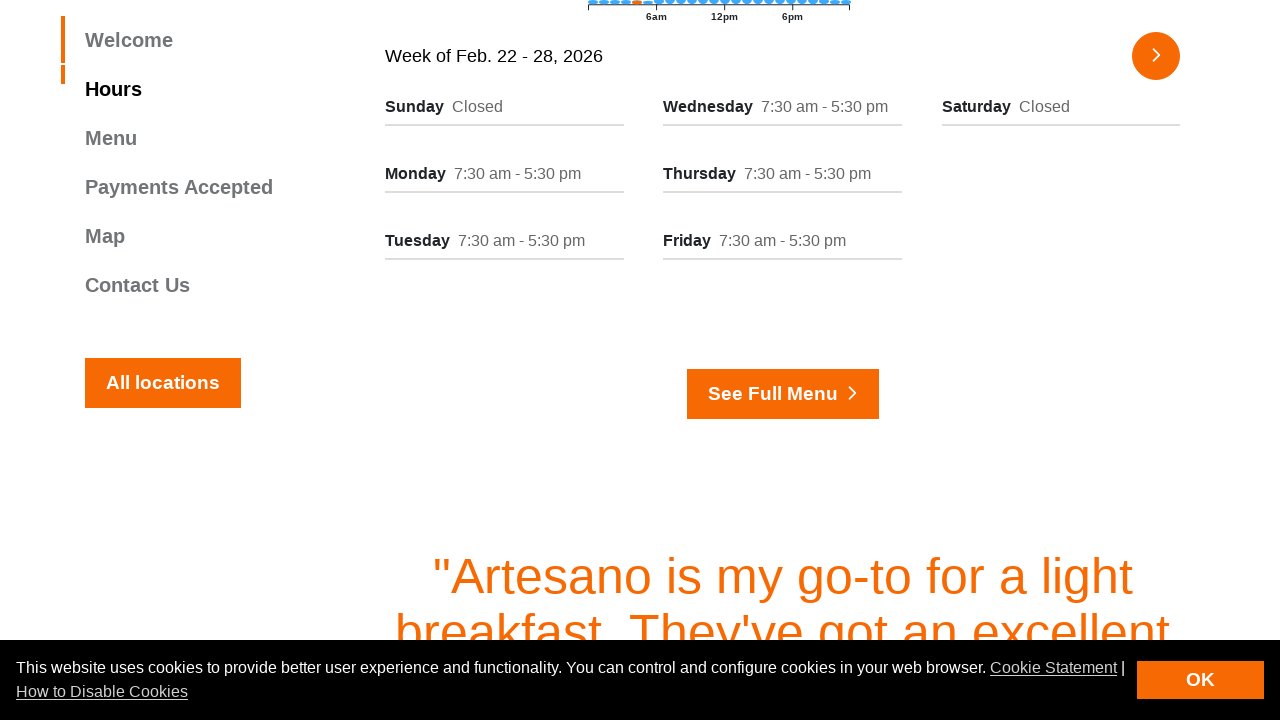

Extracted hours information from column
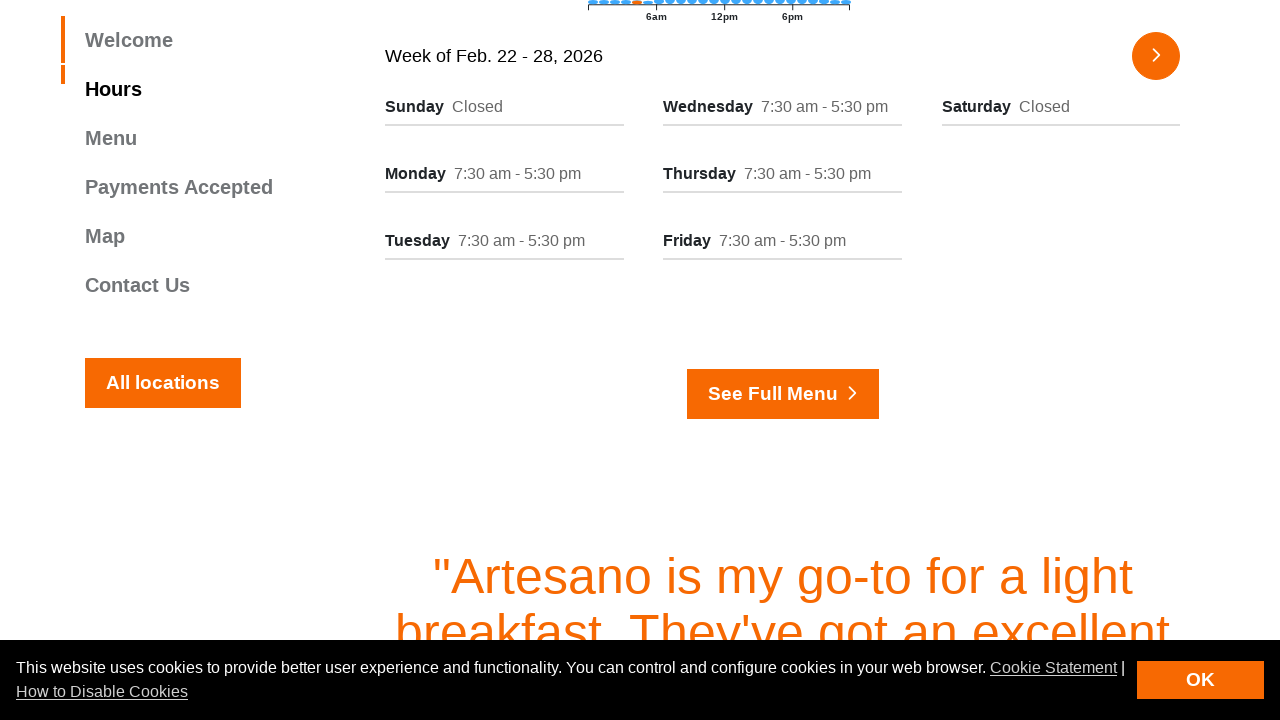

Extracted day name from column
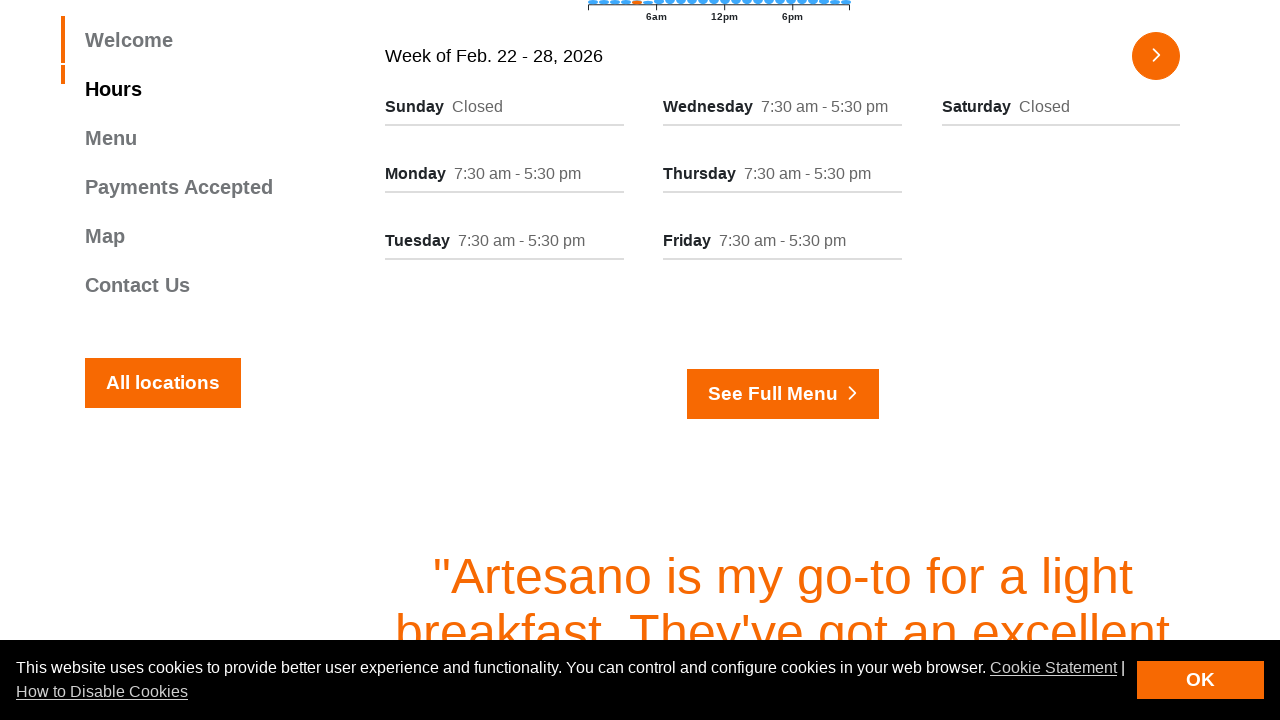

Extracted hours information from column
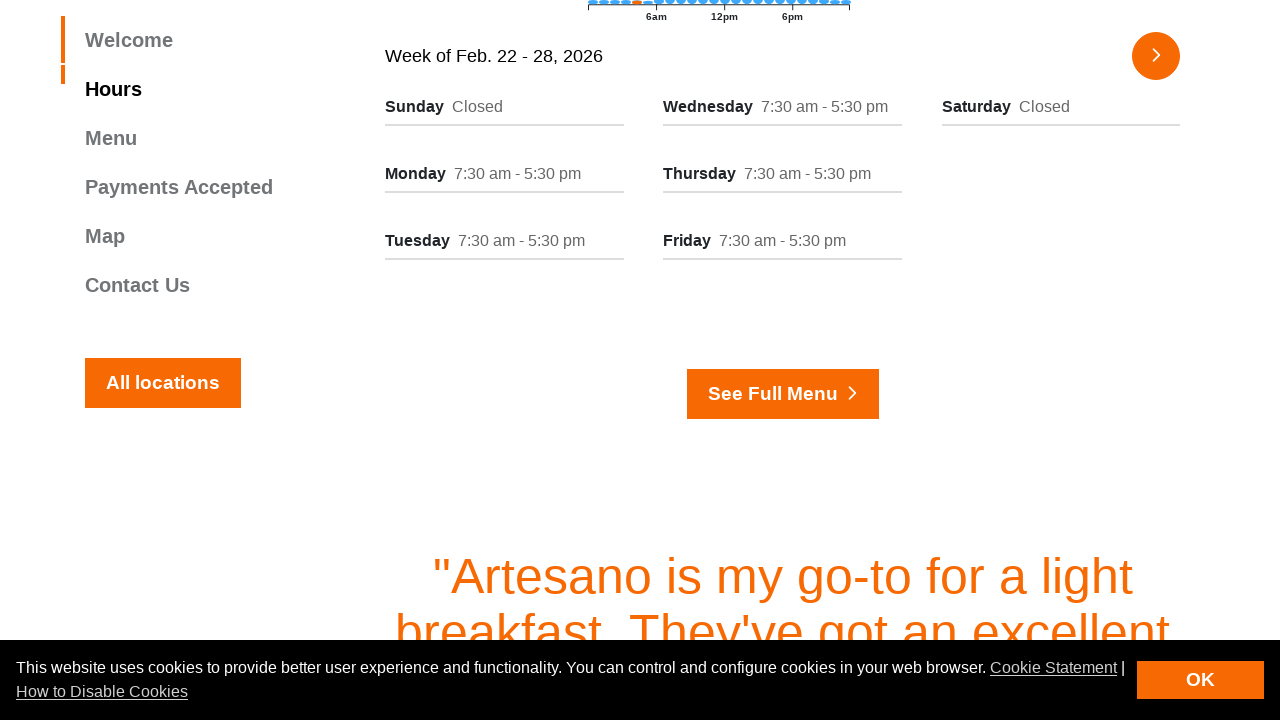

Extracted day name from column
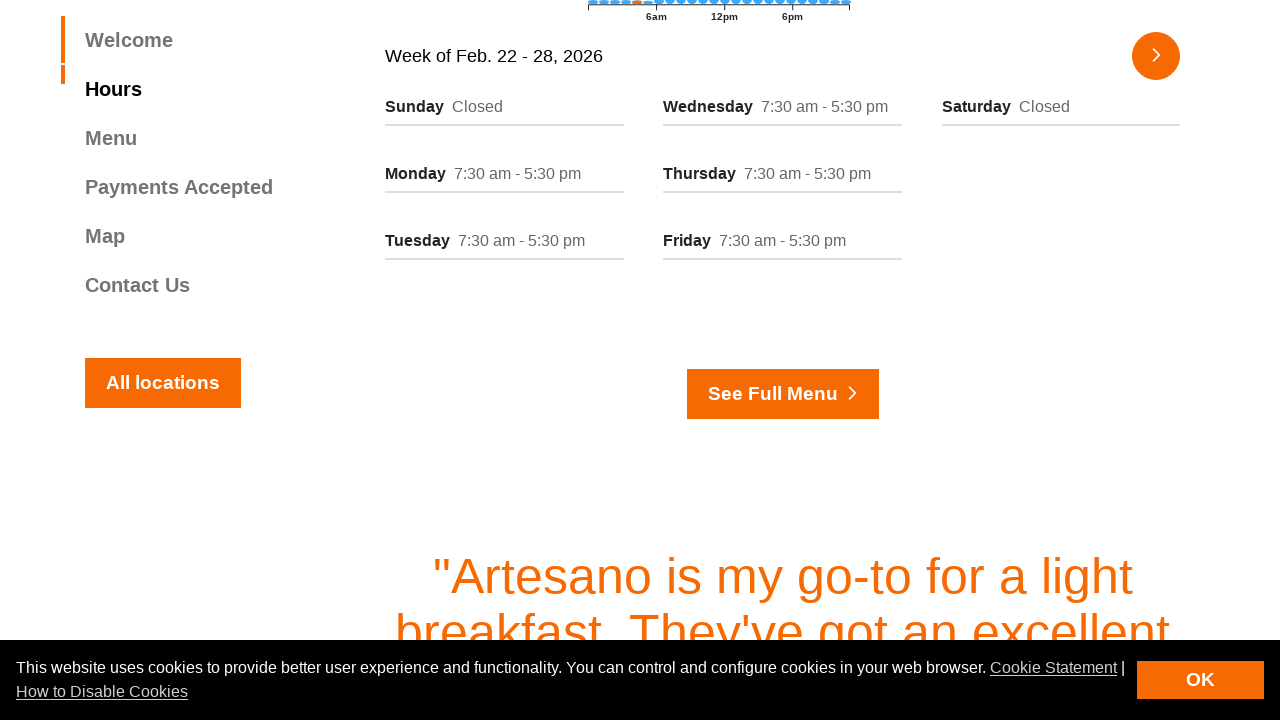

Extracted hours information from column
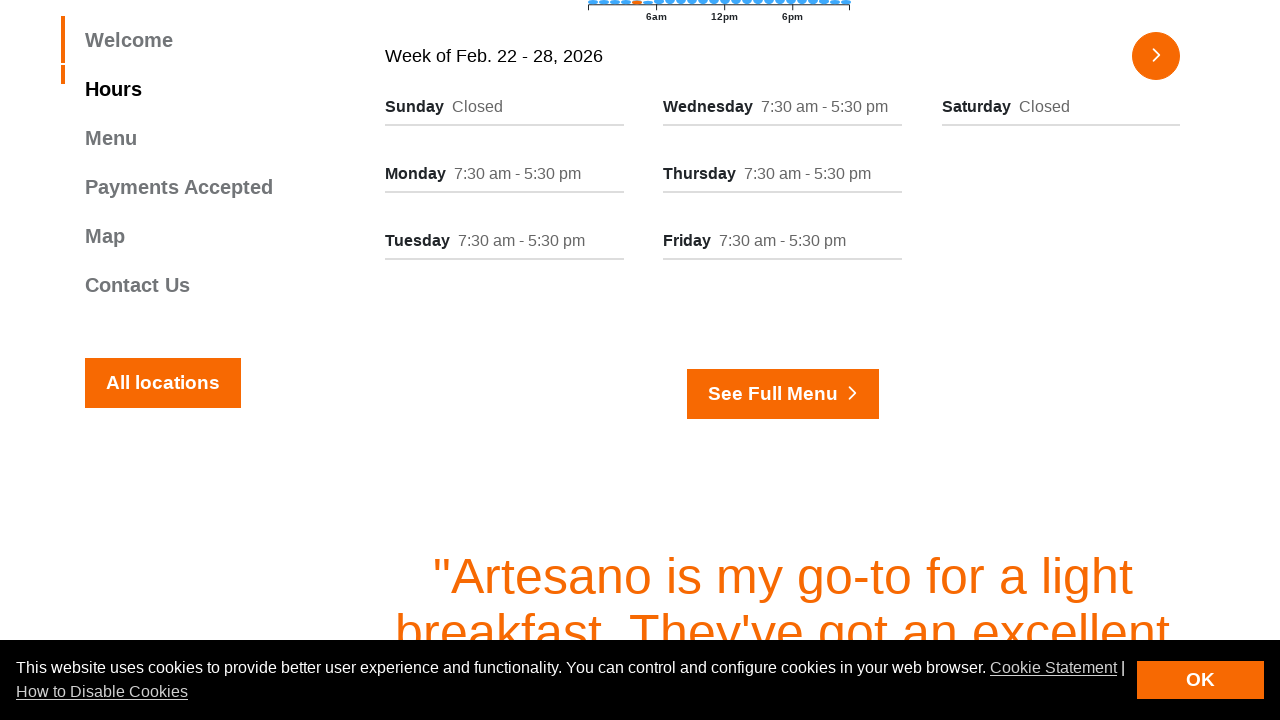

Extracted day name from column
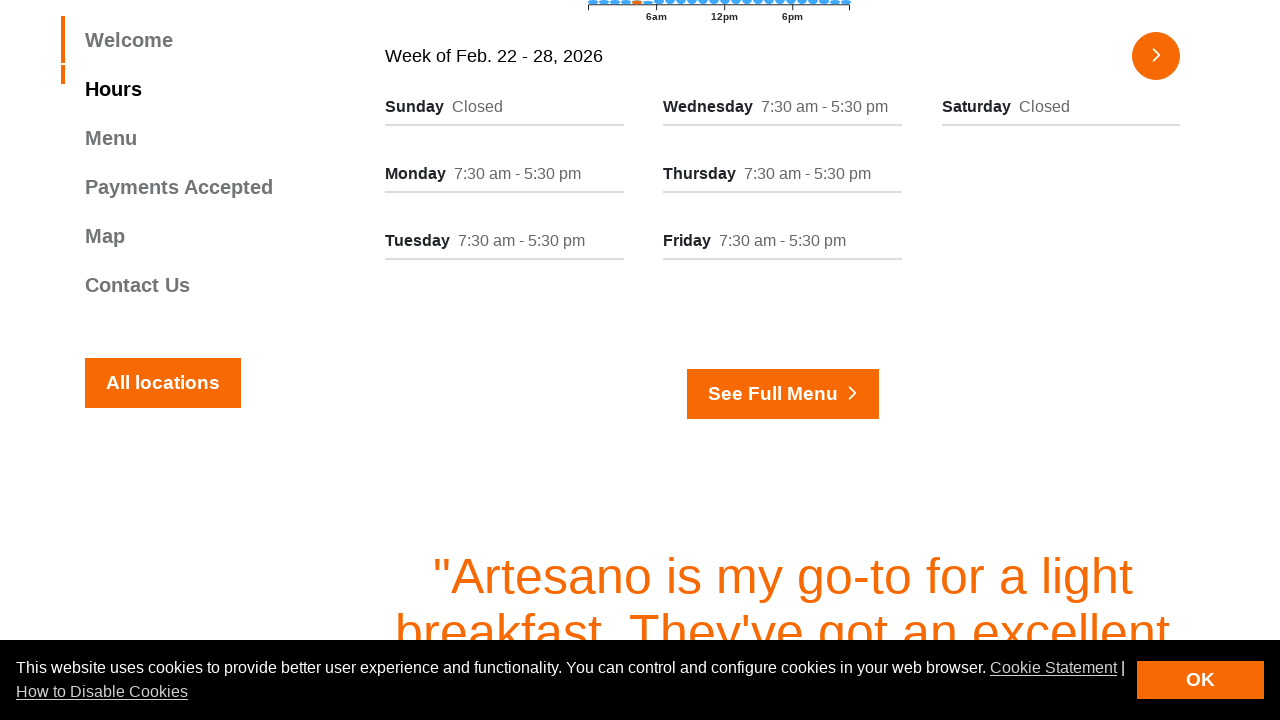

Extracted hours information from column
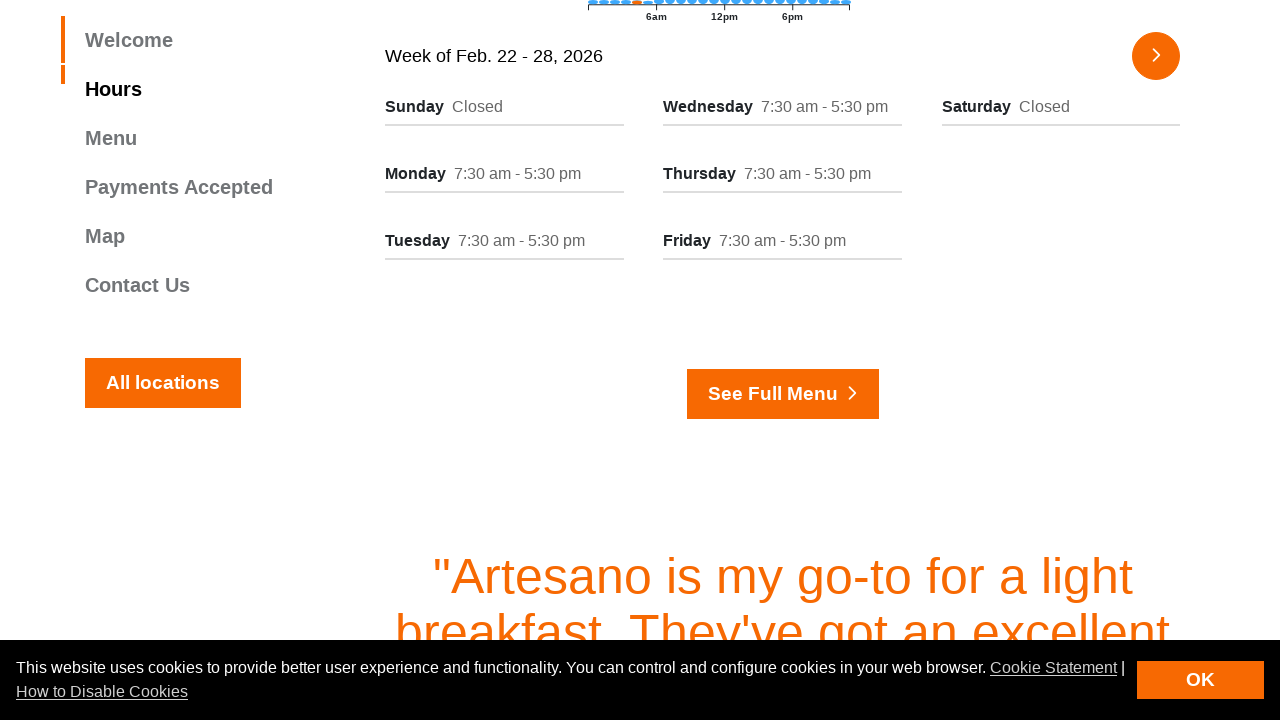

Extracted day name from column
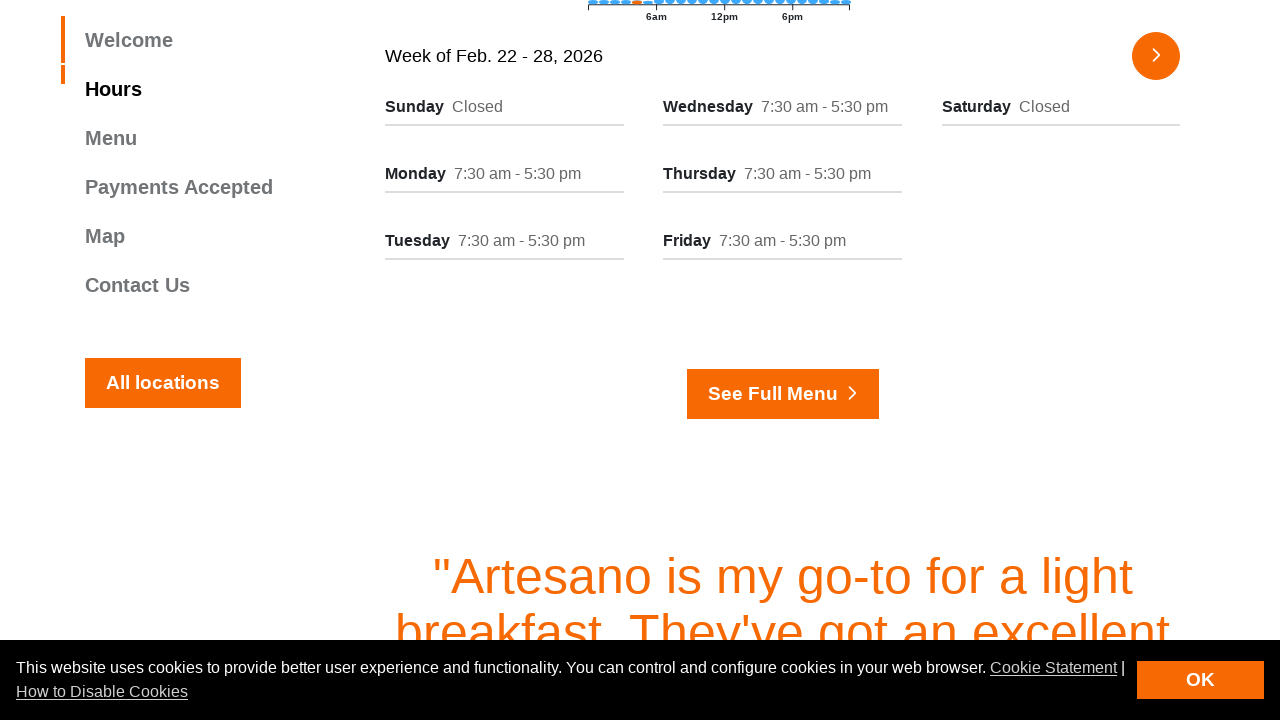

Extracted hours information from column
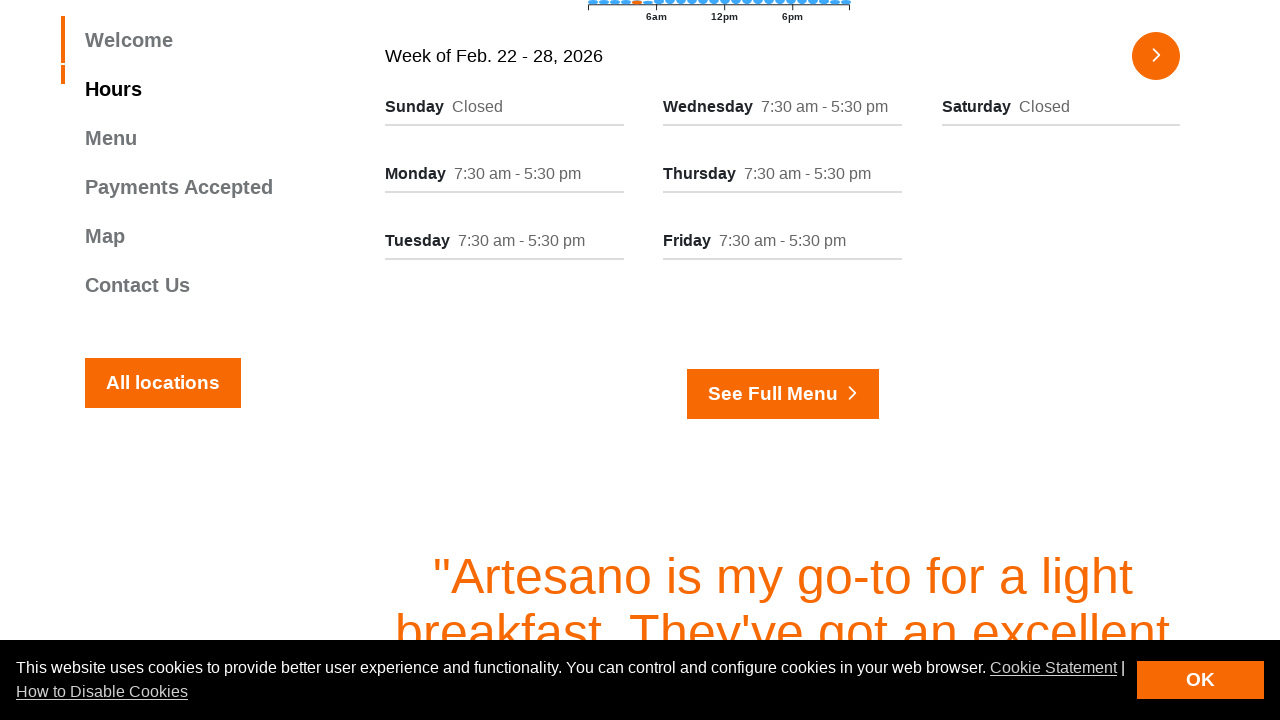

Extracted day name from column
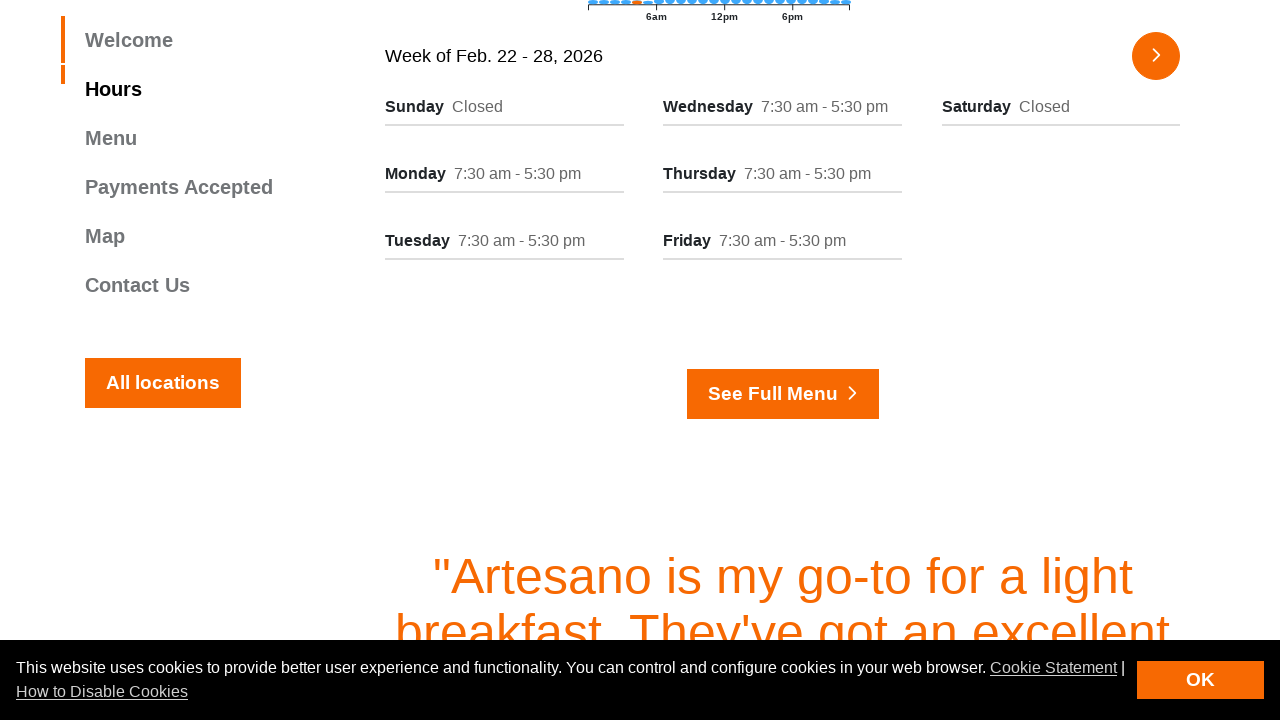

Extracted hours information from column
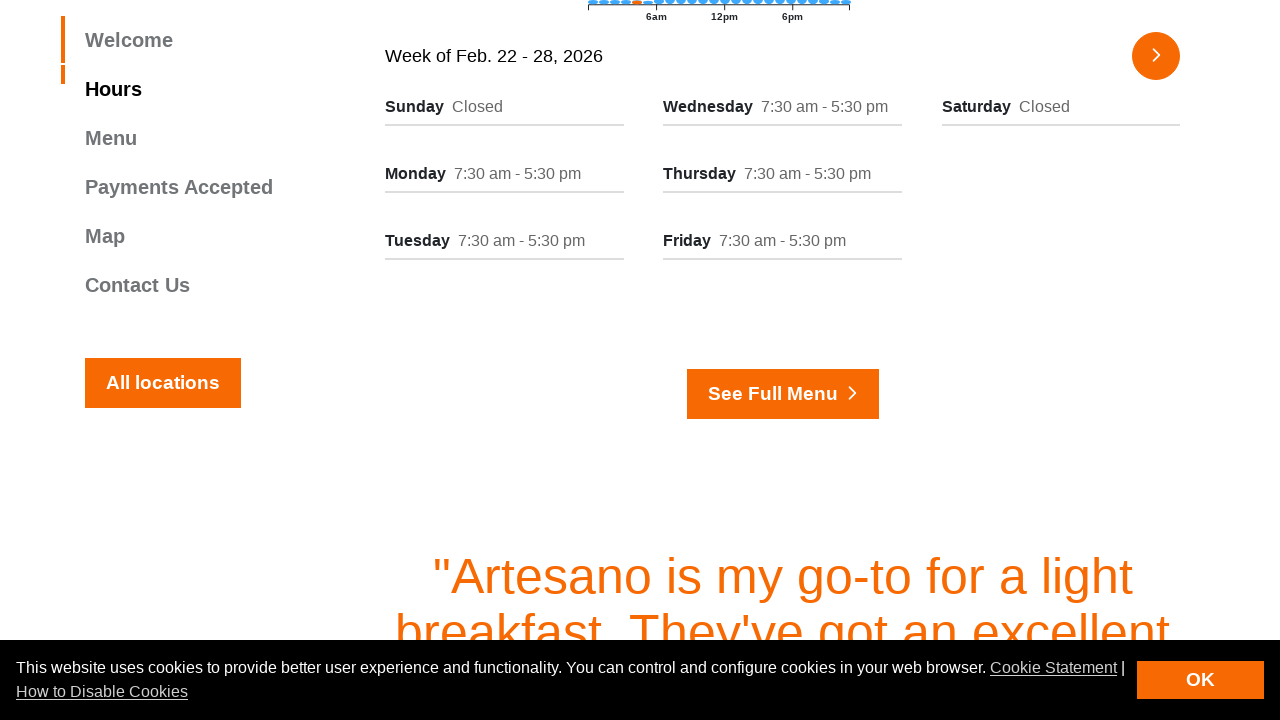

Extracted day name from column
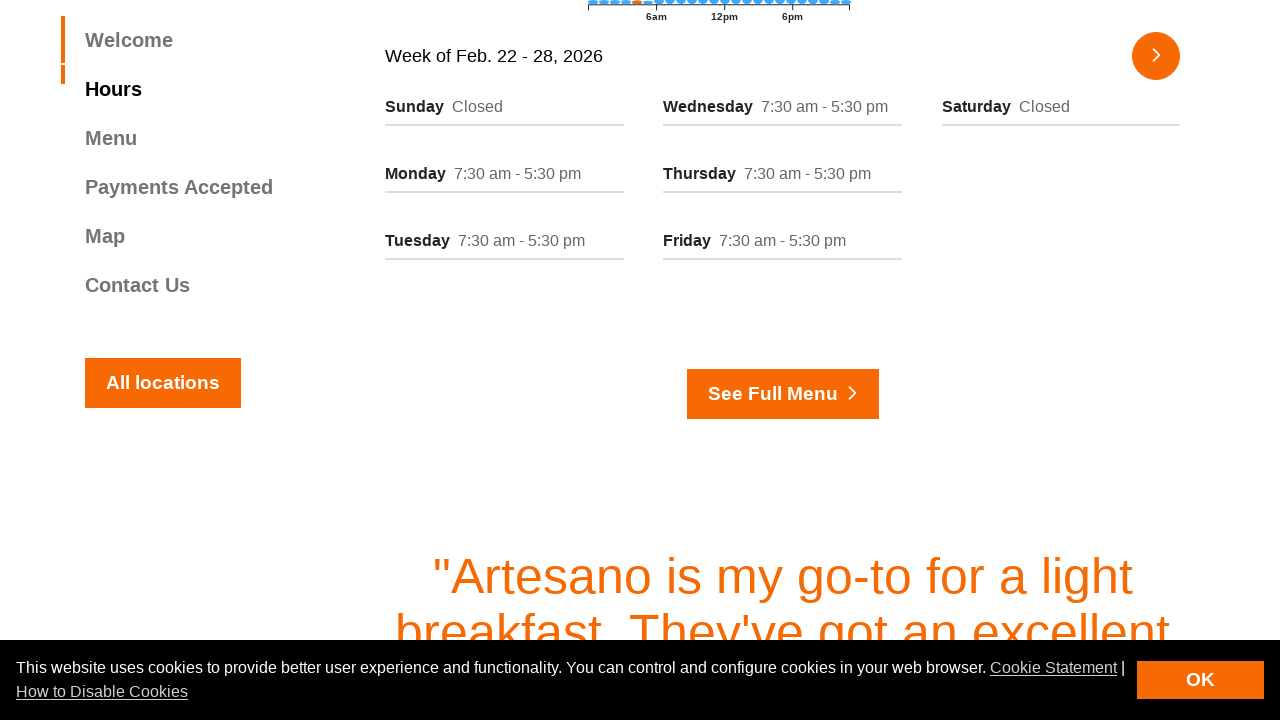

Extracted hours information from column
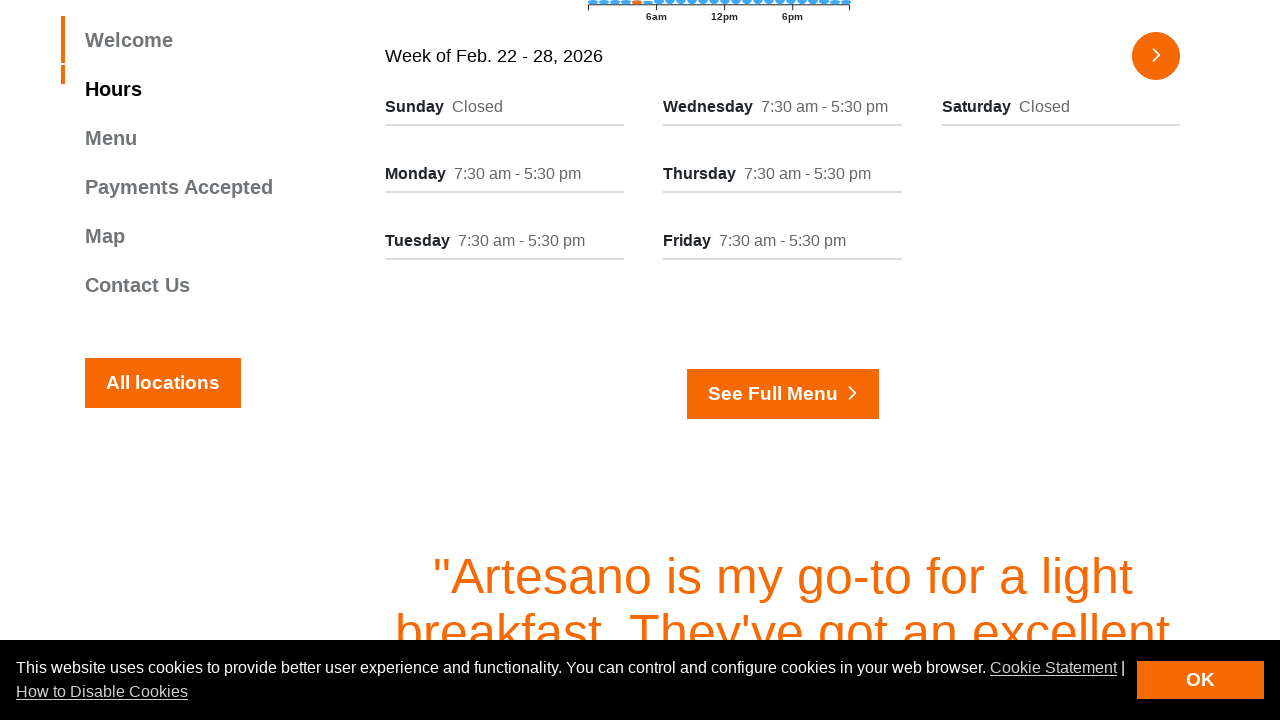

Extracted day name from column
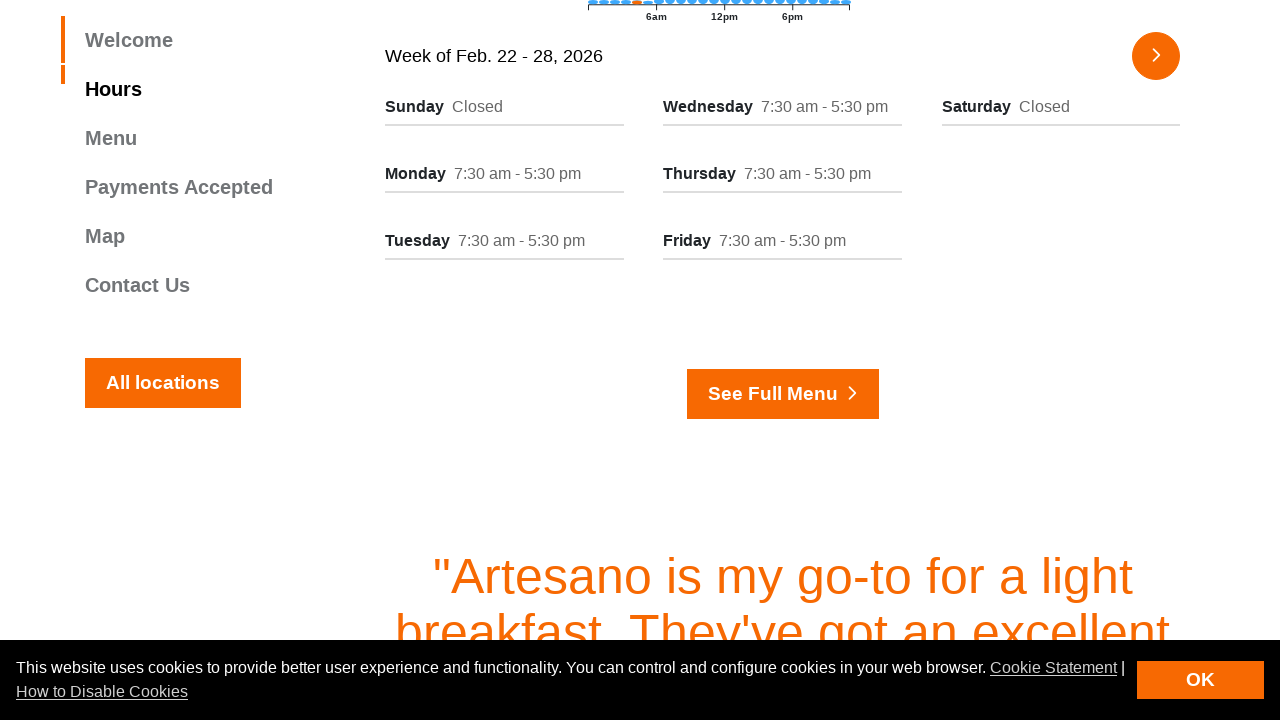

Extracted hours information from column
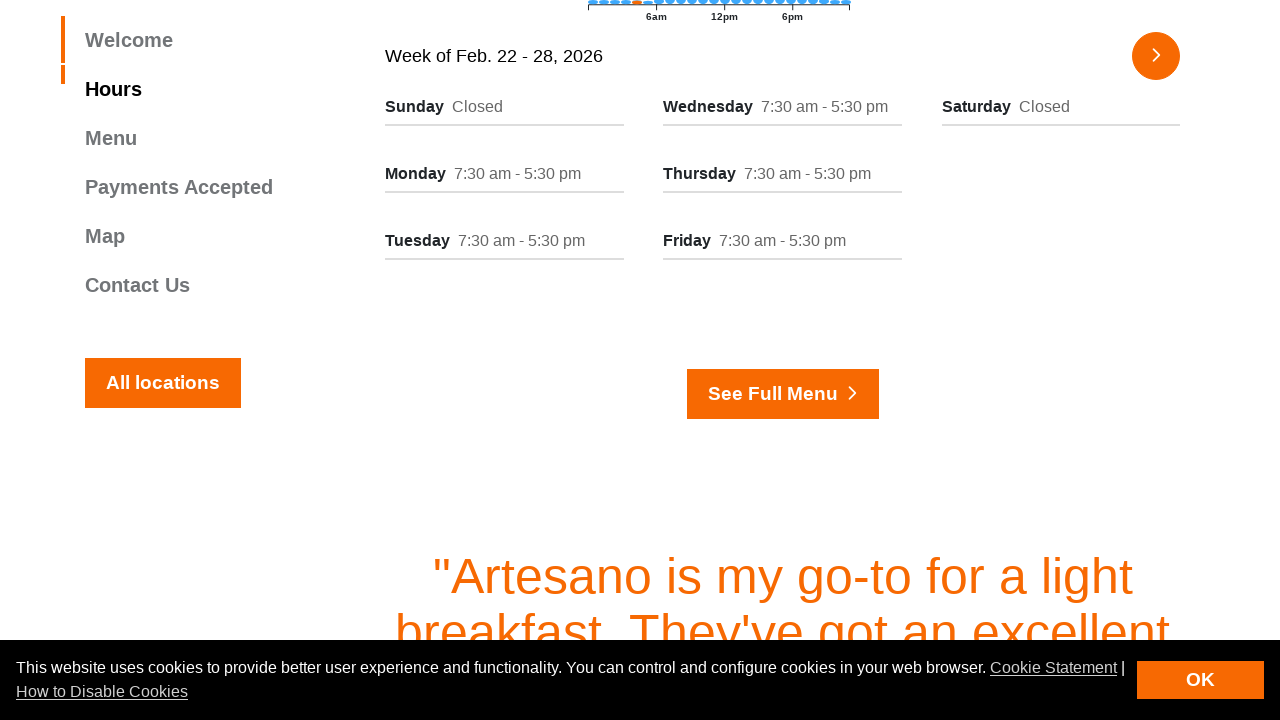

Extracted day name from column
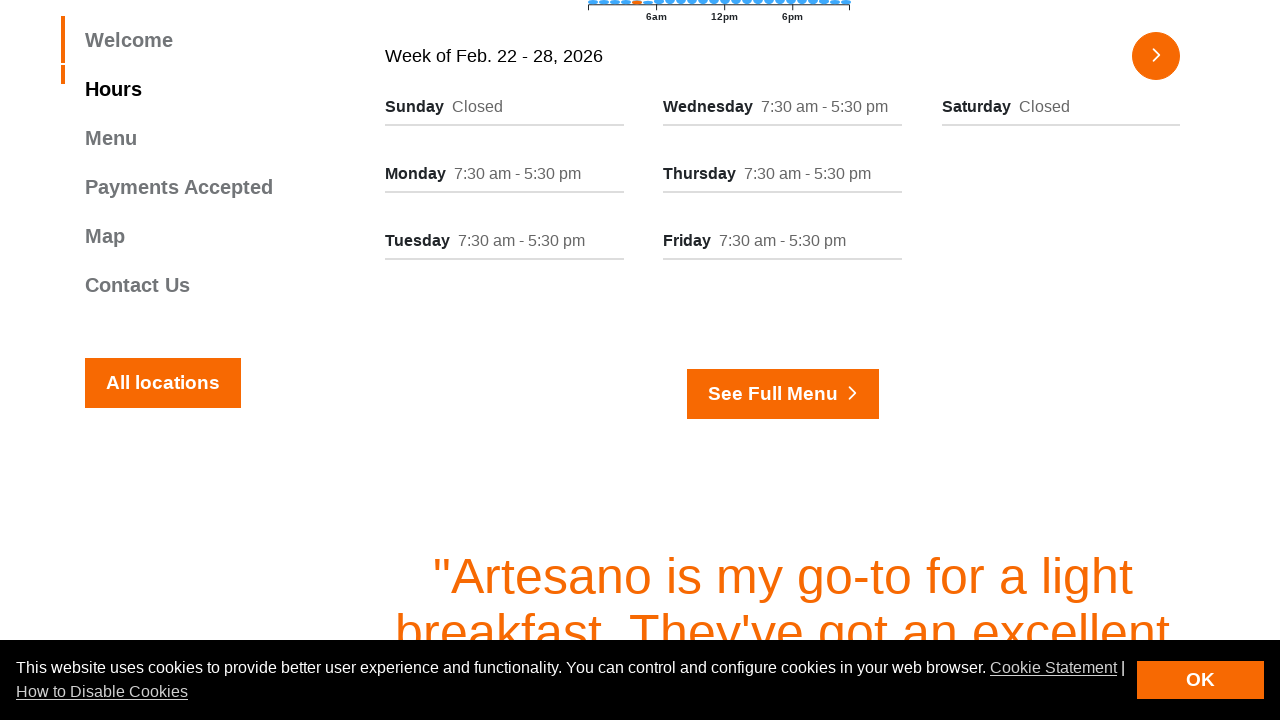

Extracted hours information from column
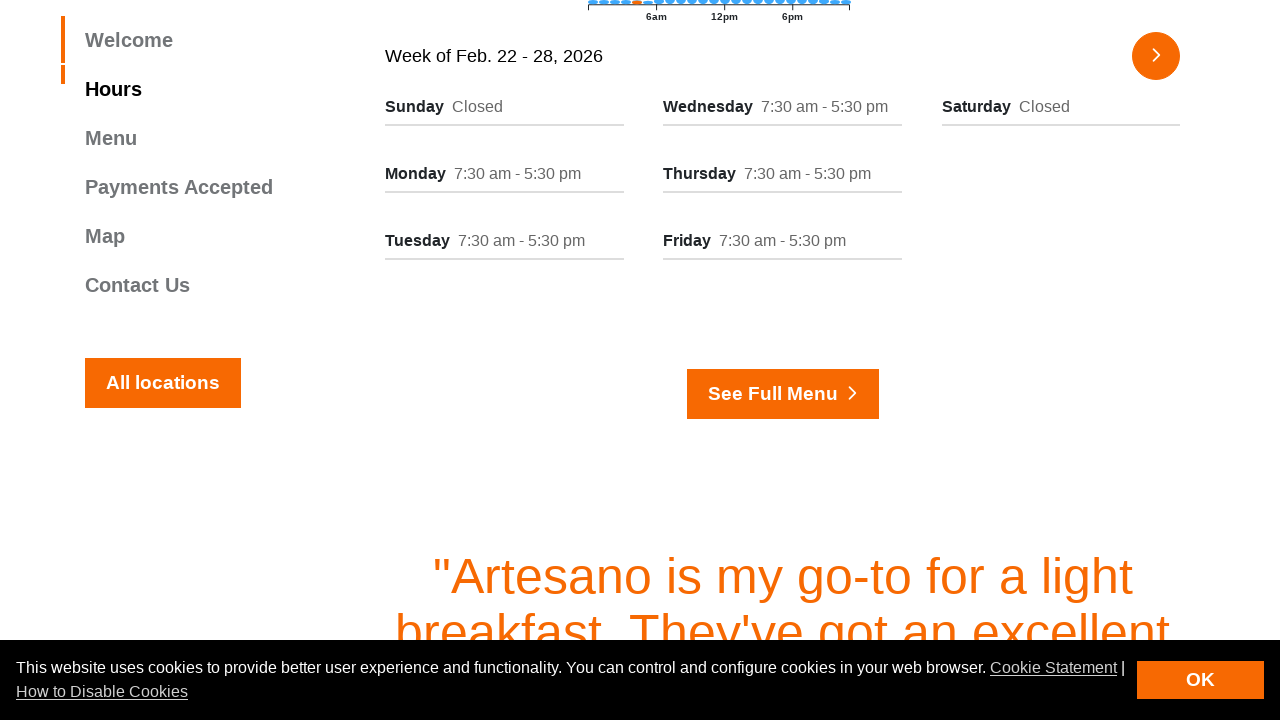

Extracted day name from column
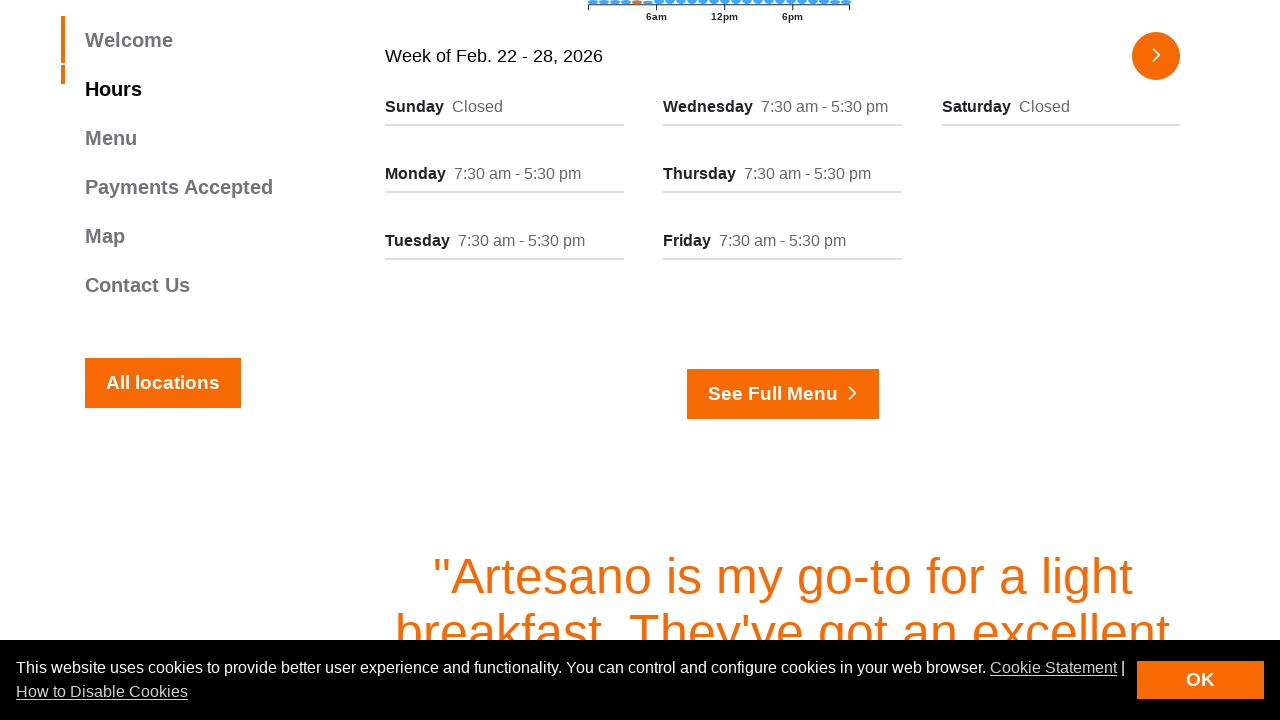

Extracted hours information from column
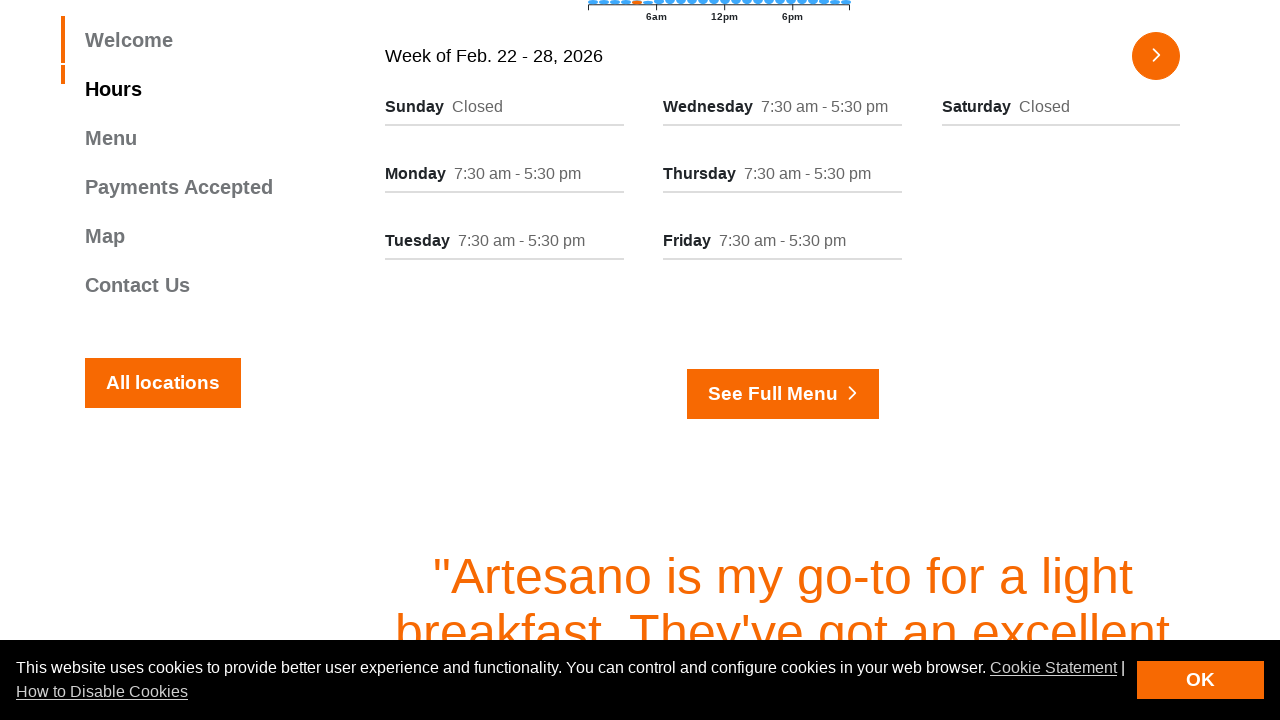

Extracted day name from column
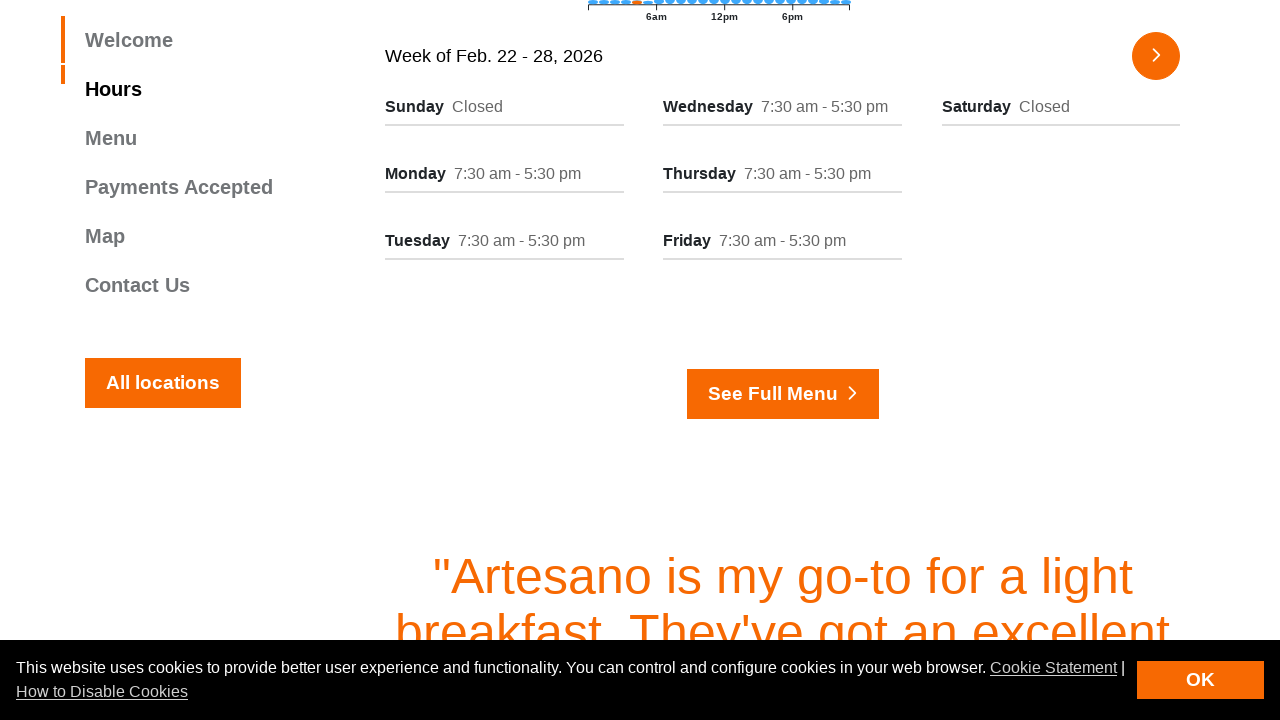

Extracted hours information from column
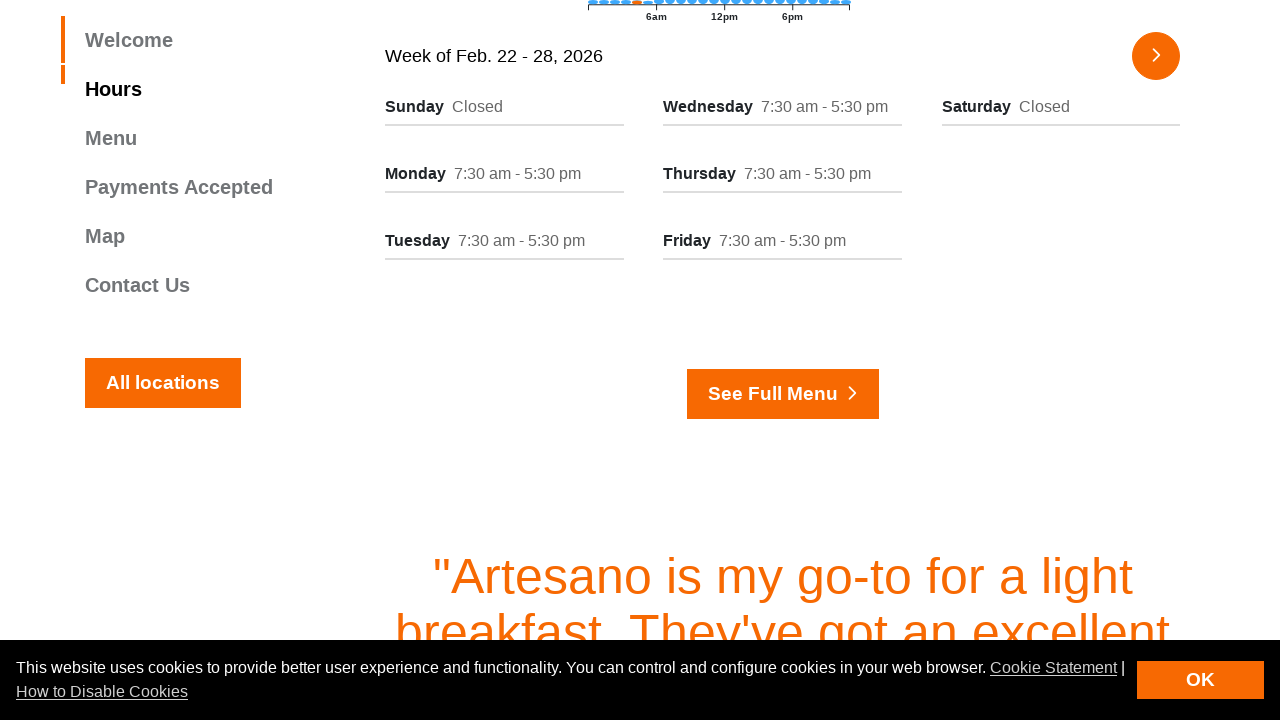

Extracted day name from column
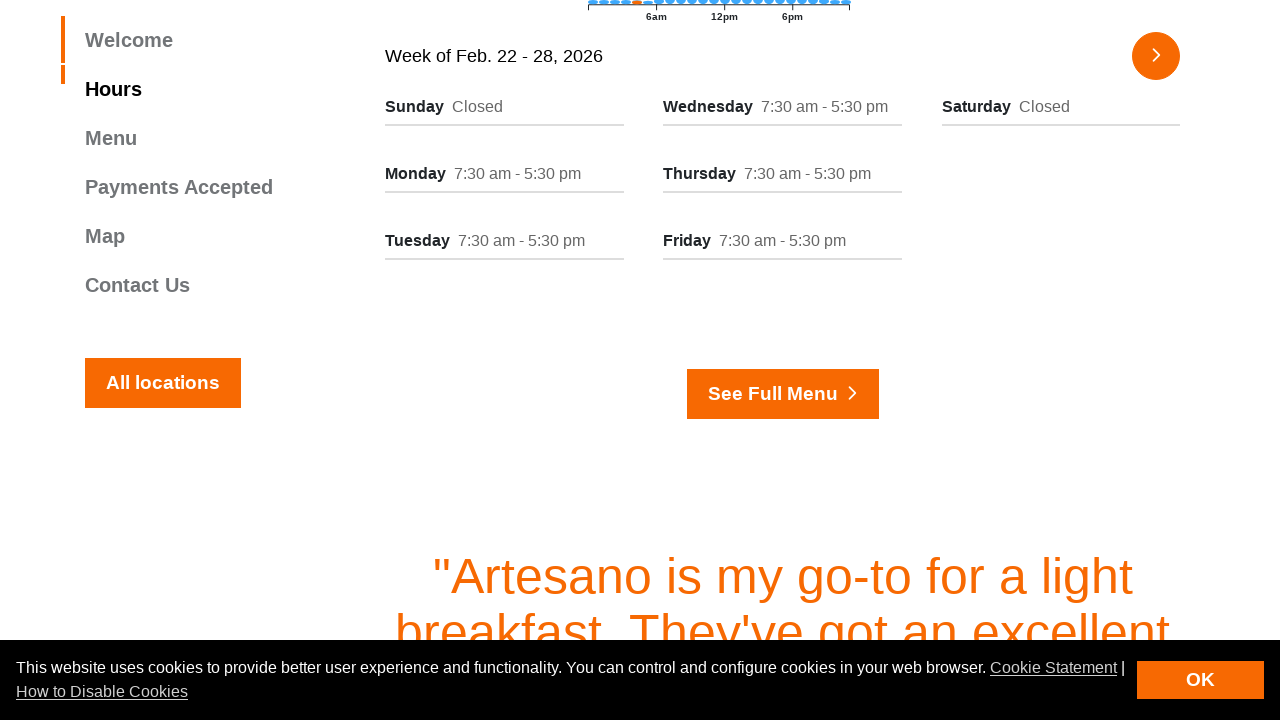

Extracted hours information from column
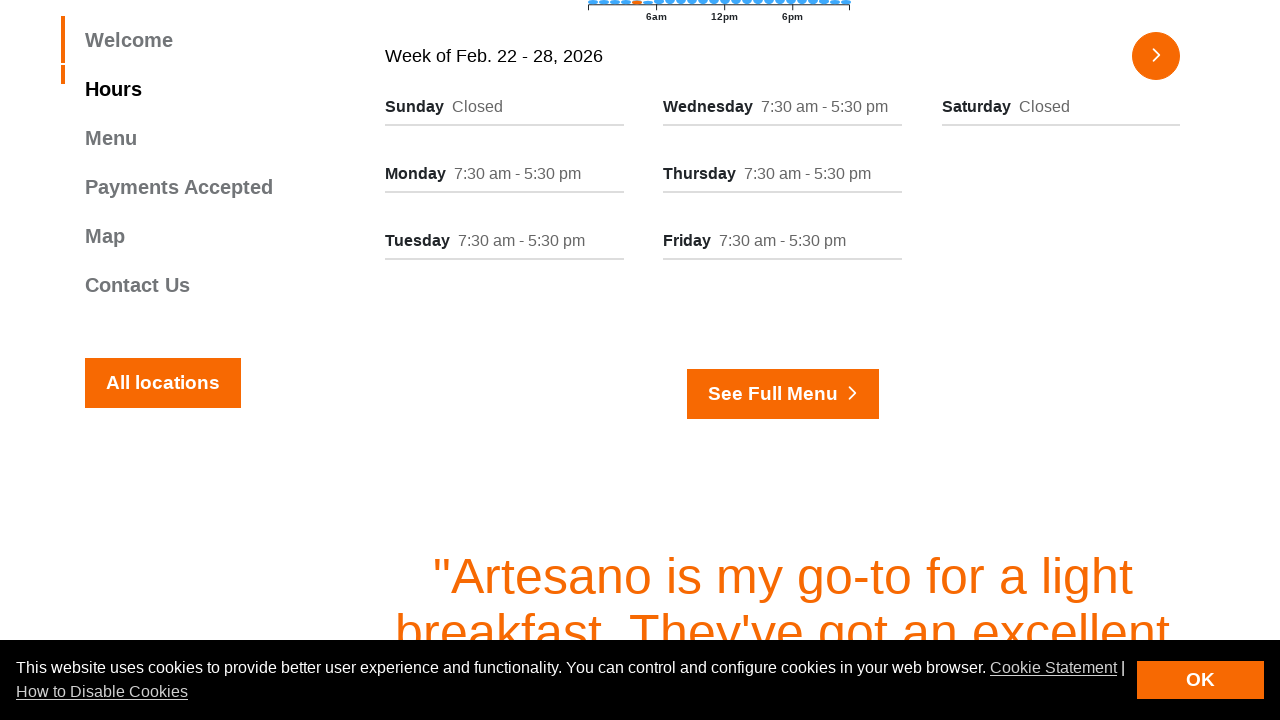

Extracted day name from column
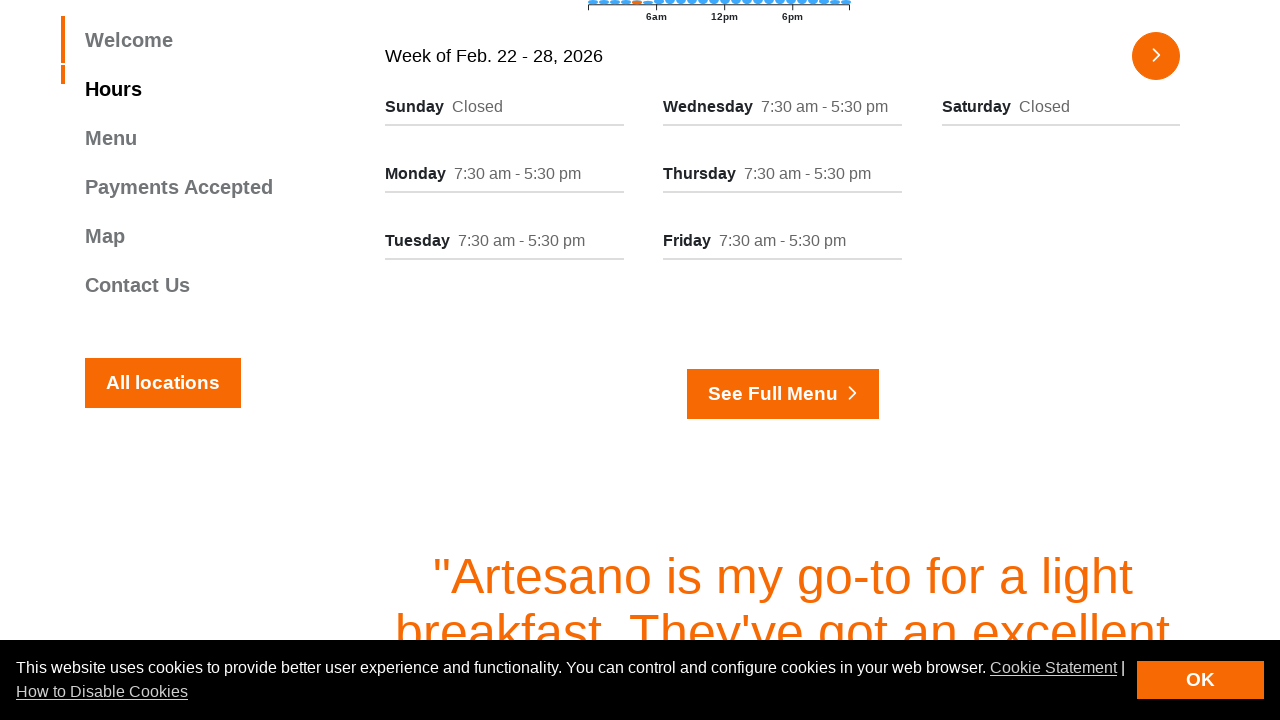

Extracted hours information from column
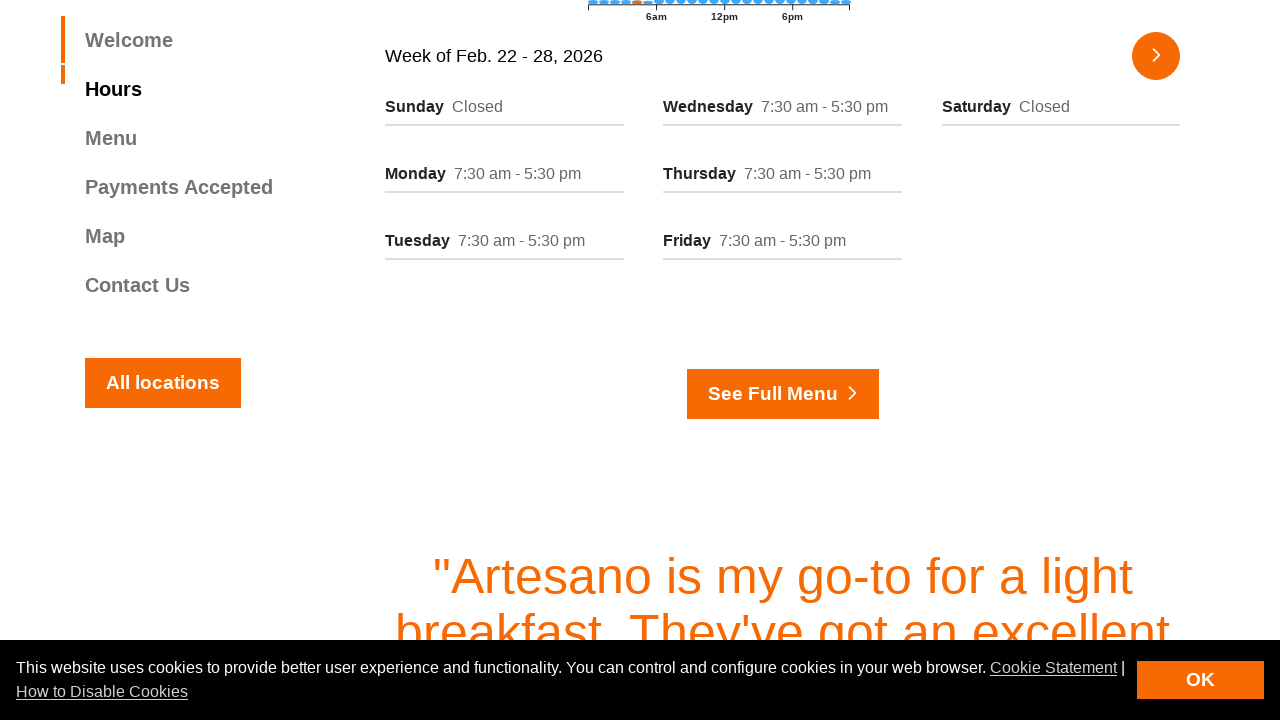

Extracted day name from column
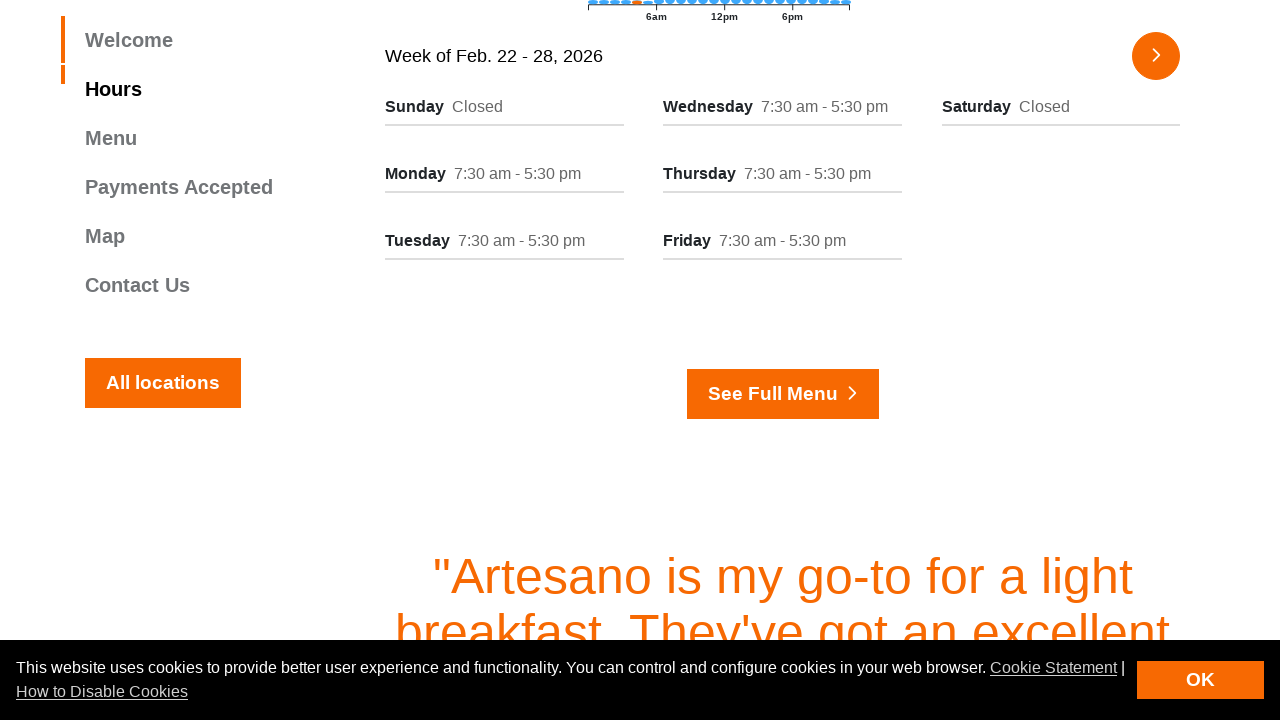

Extracted hours information from column
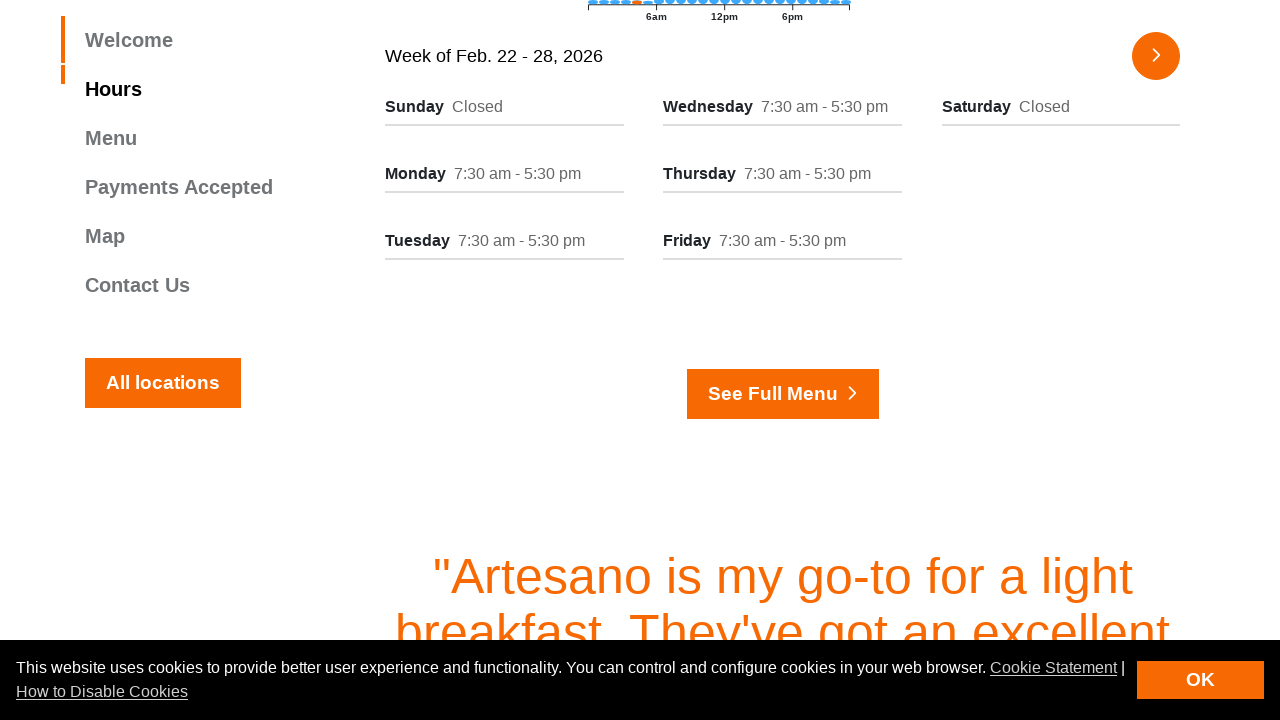

Extracted day name from column
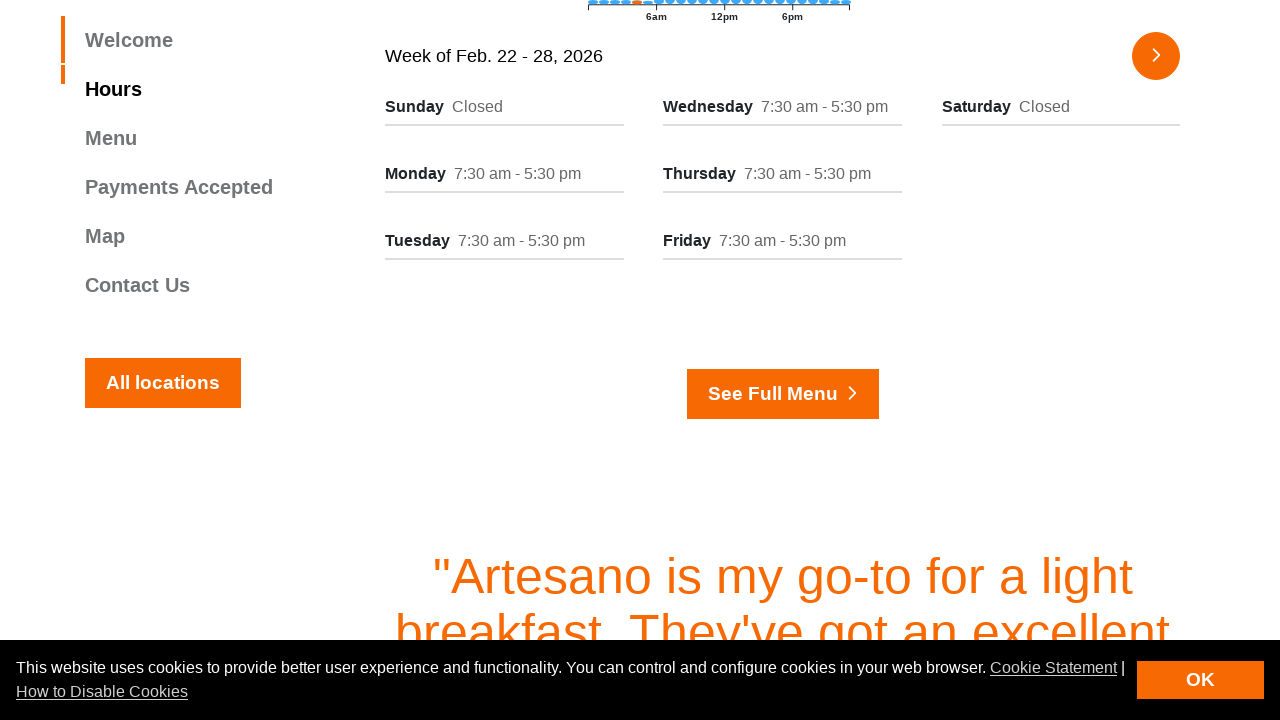

Extracted hours information from column
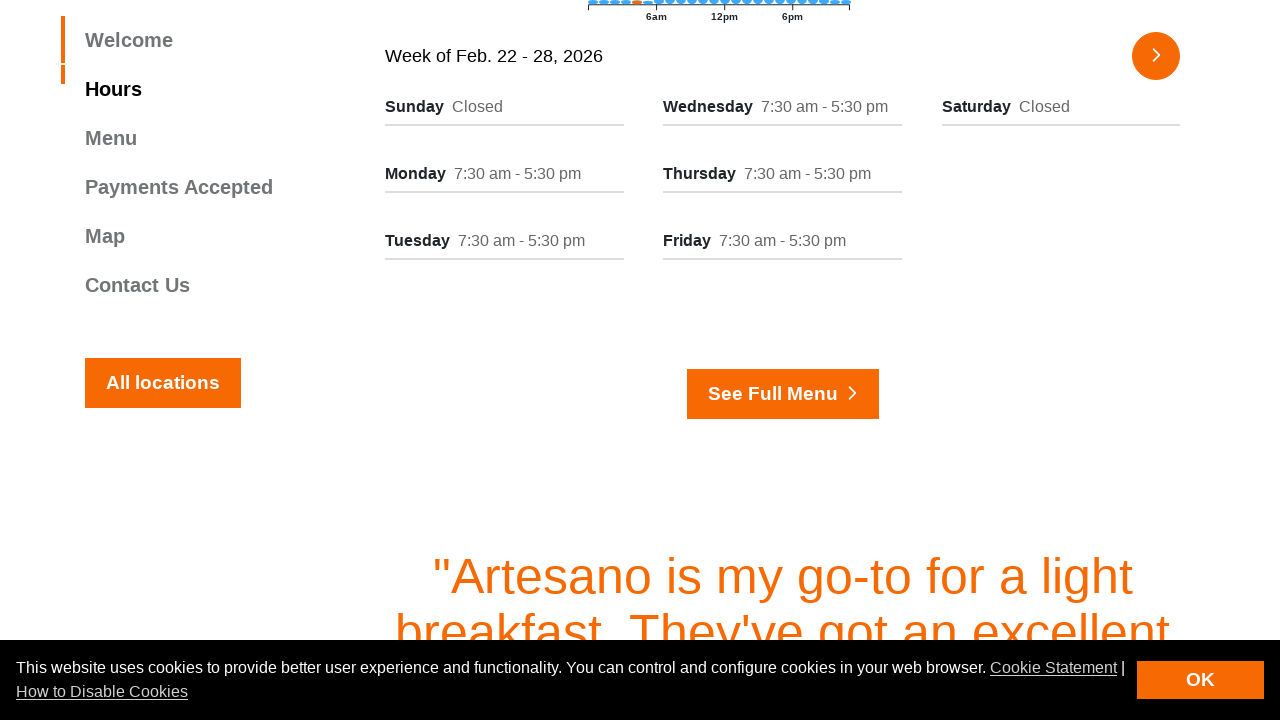

Extracted day name from column
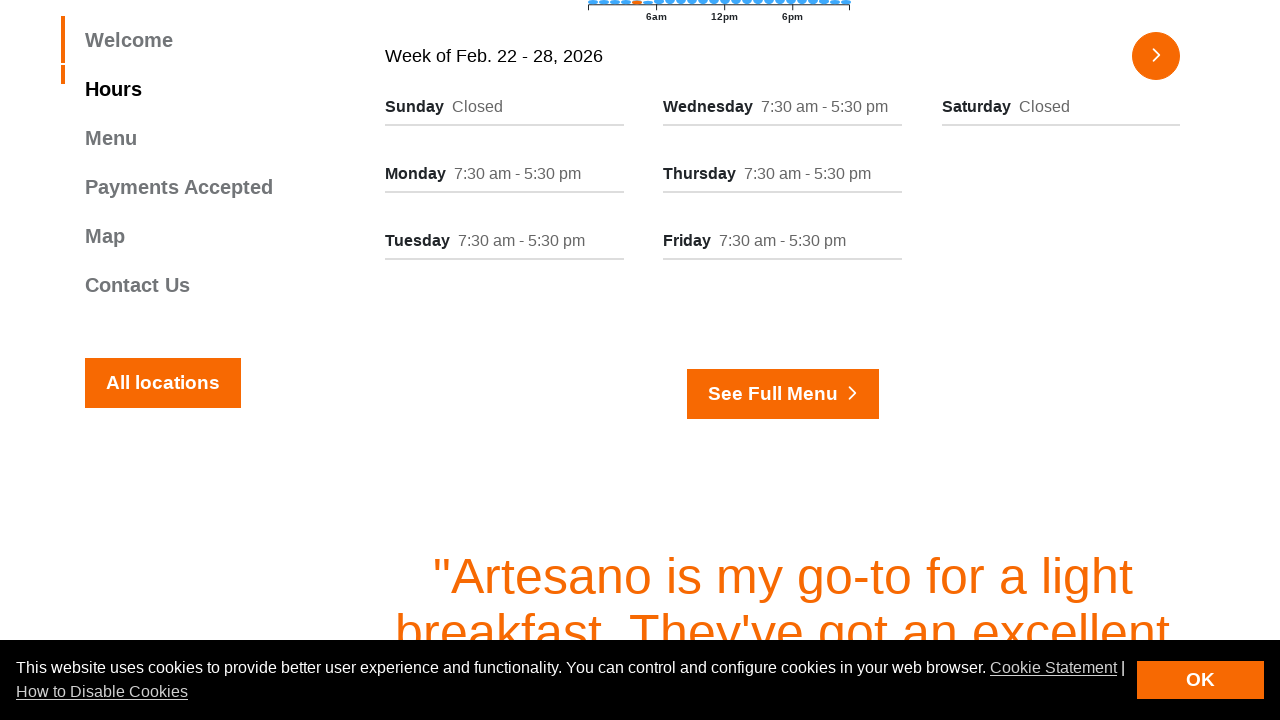

Extracted hours information from column
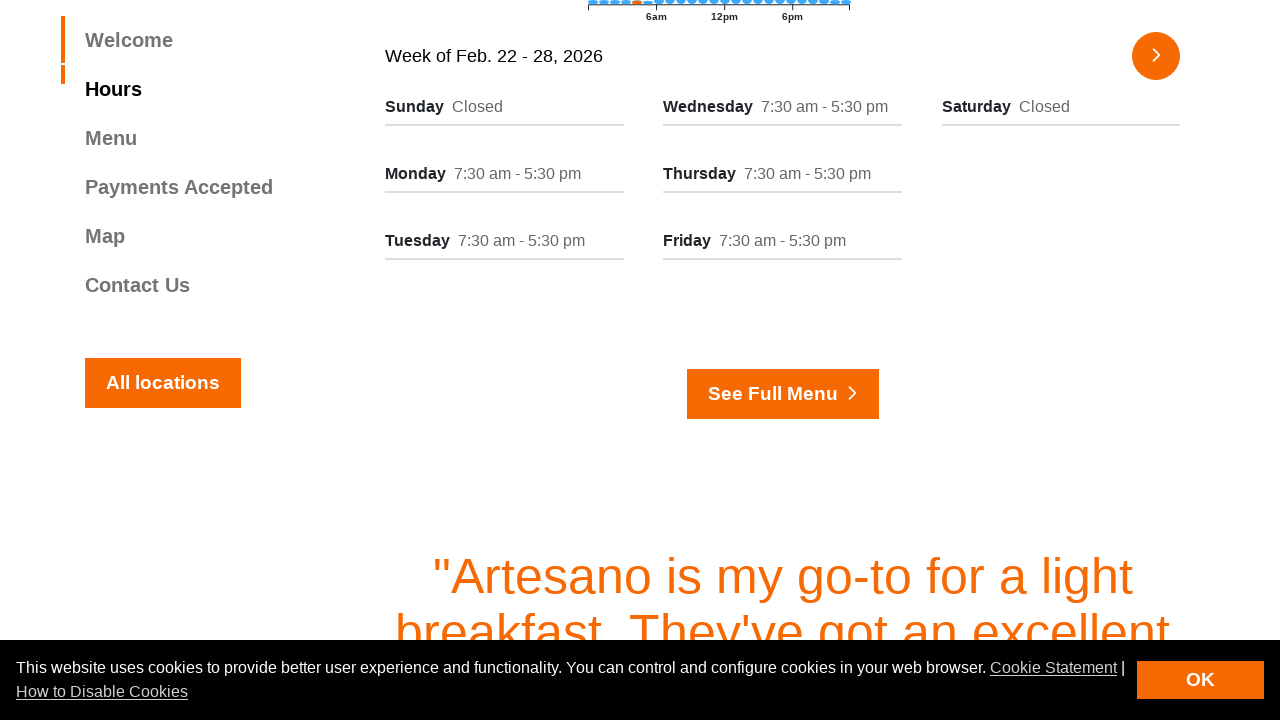

Extracted day name from column
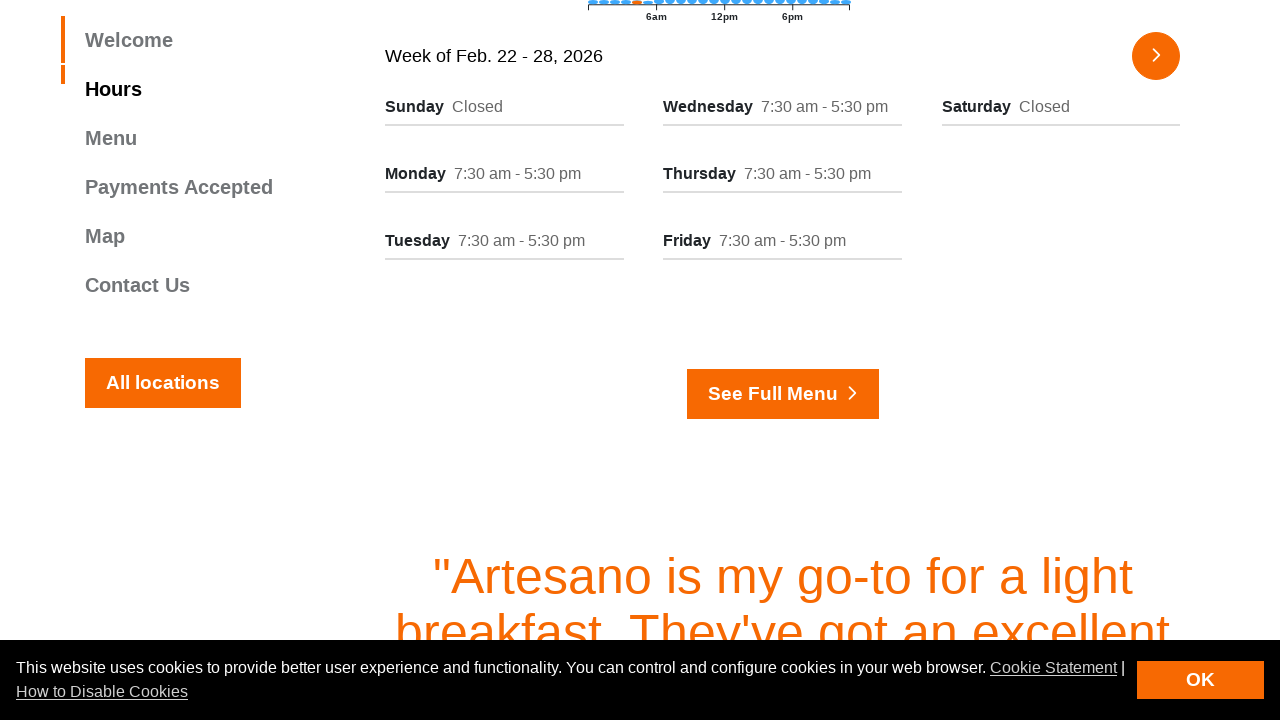

Extracted hours information from column
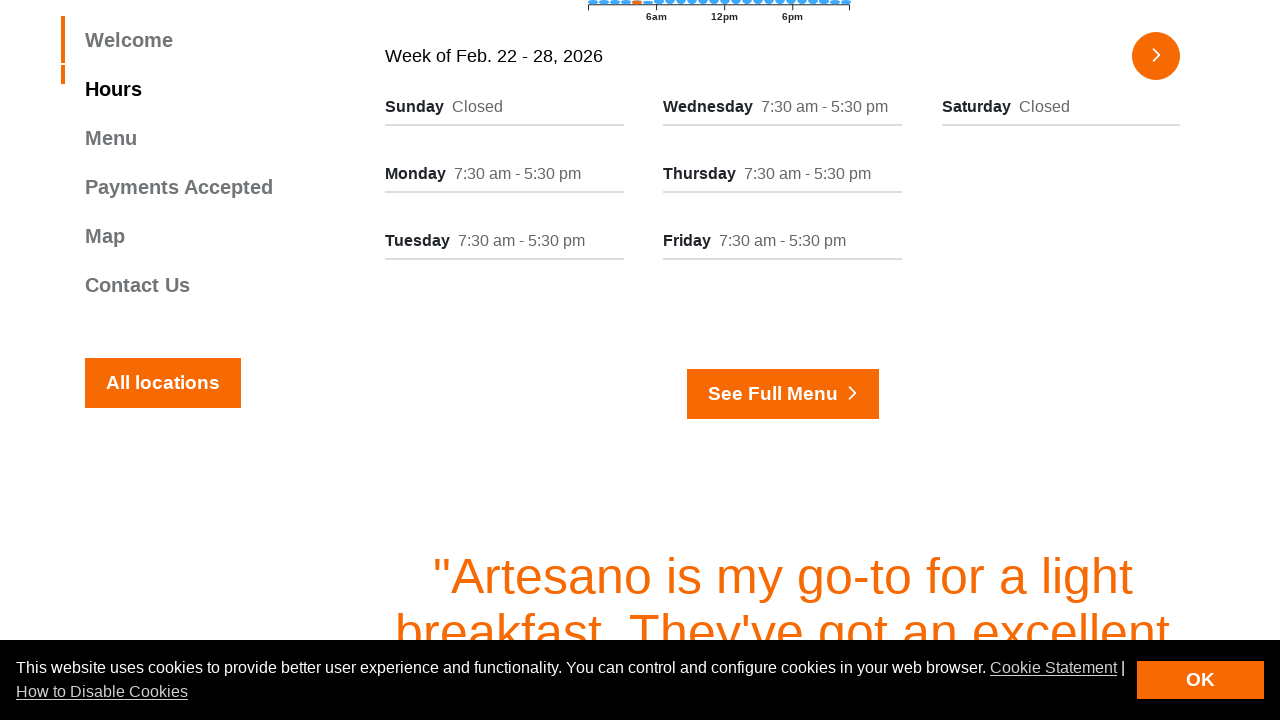

Extracted day name from column
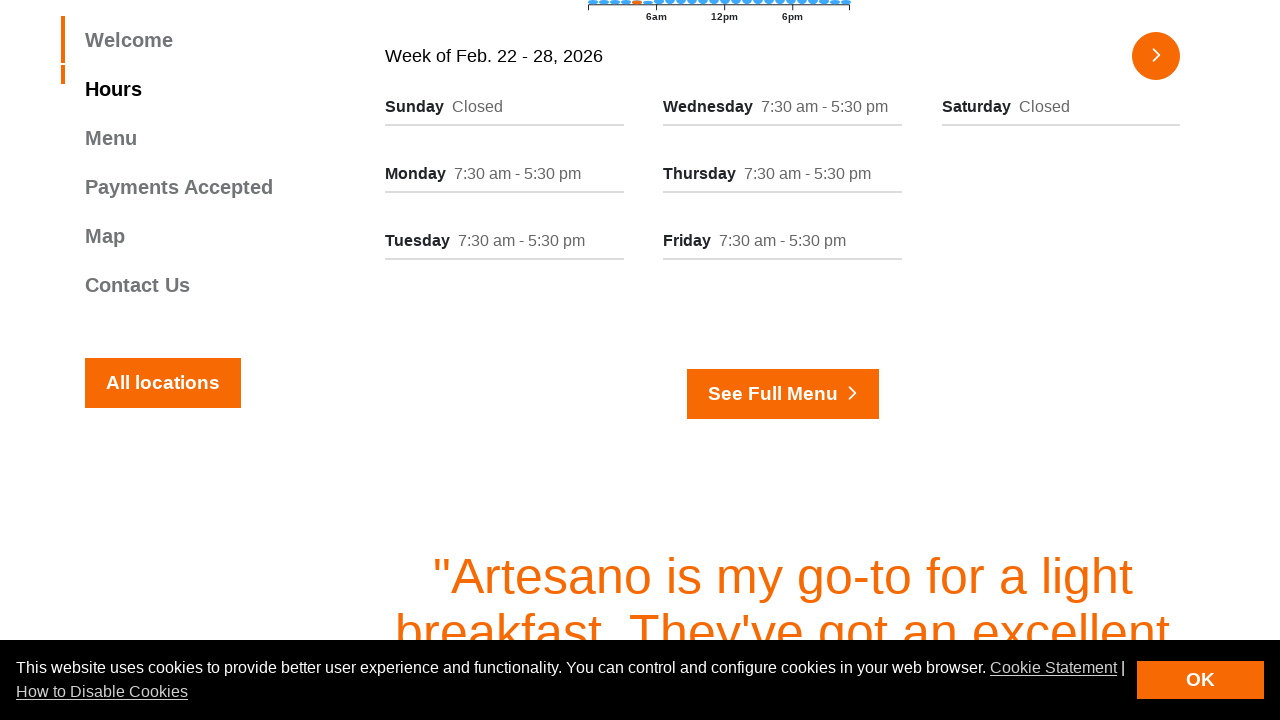

Extracted hours information from column
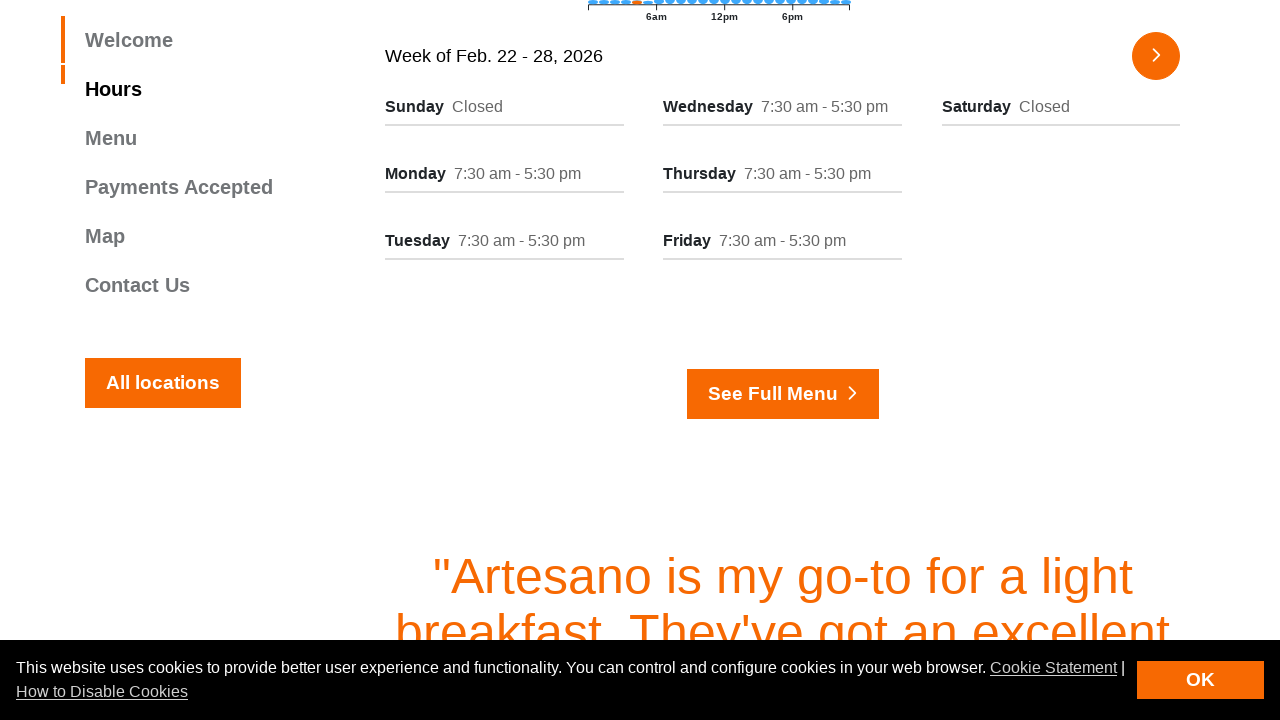

Extracted day name from column
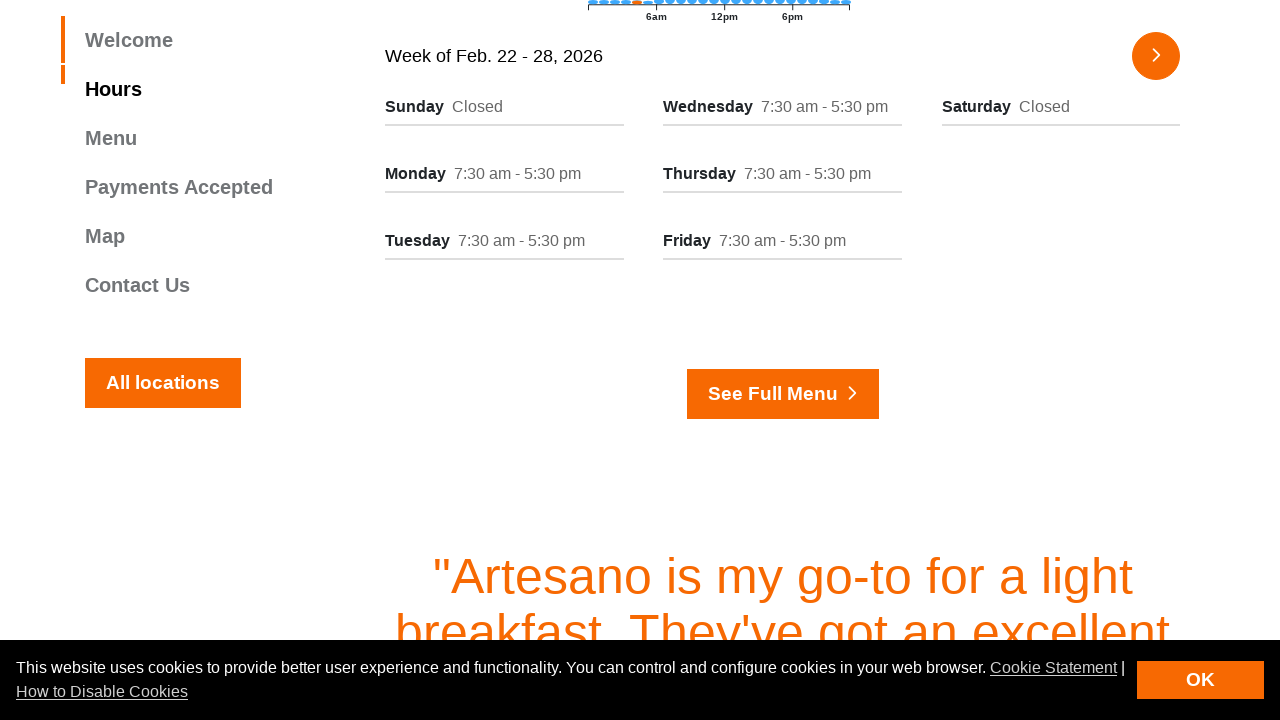

Extracted hours information from column
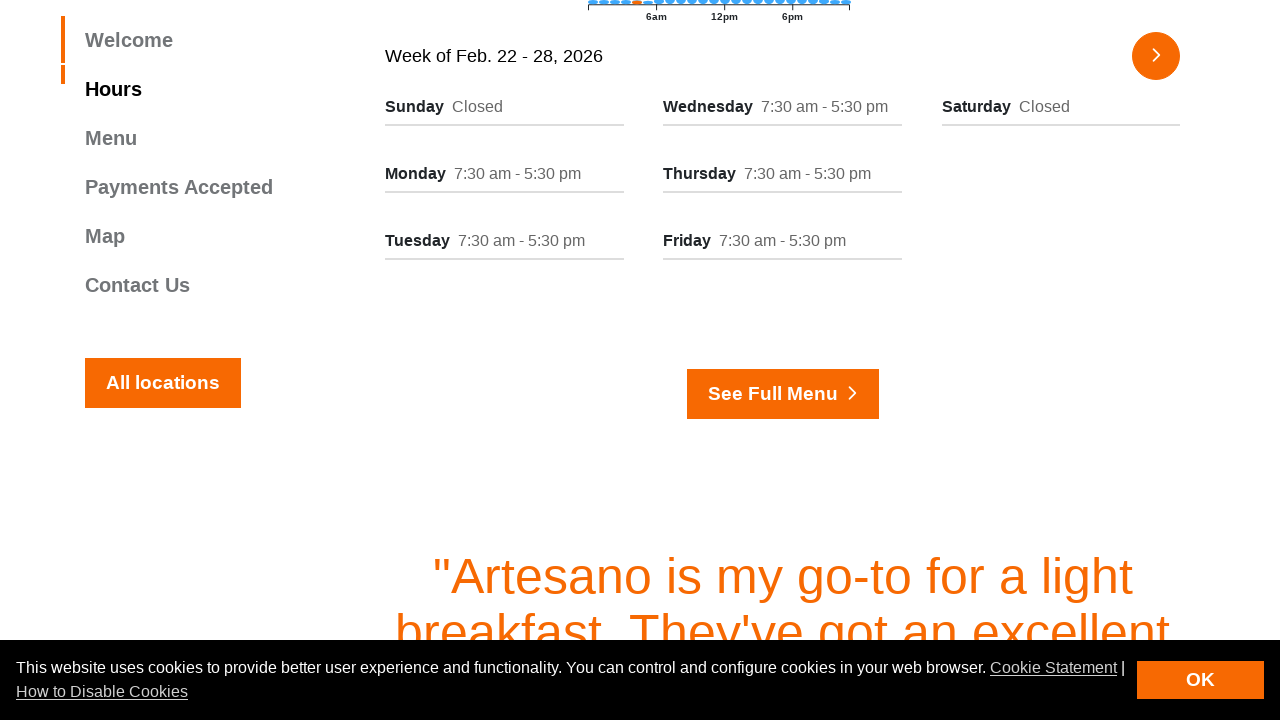

Extracted day name from column
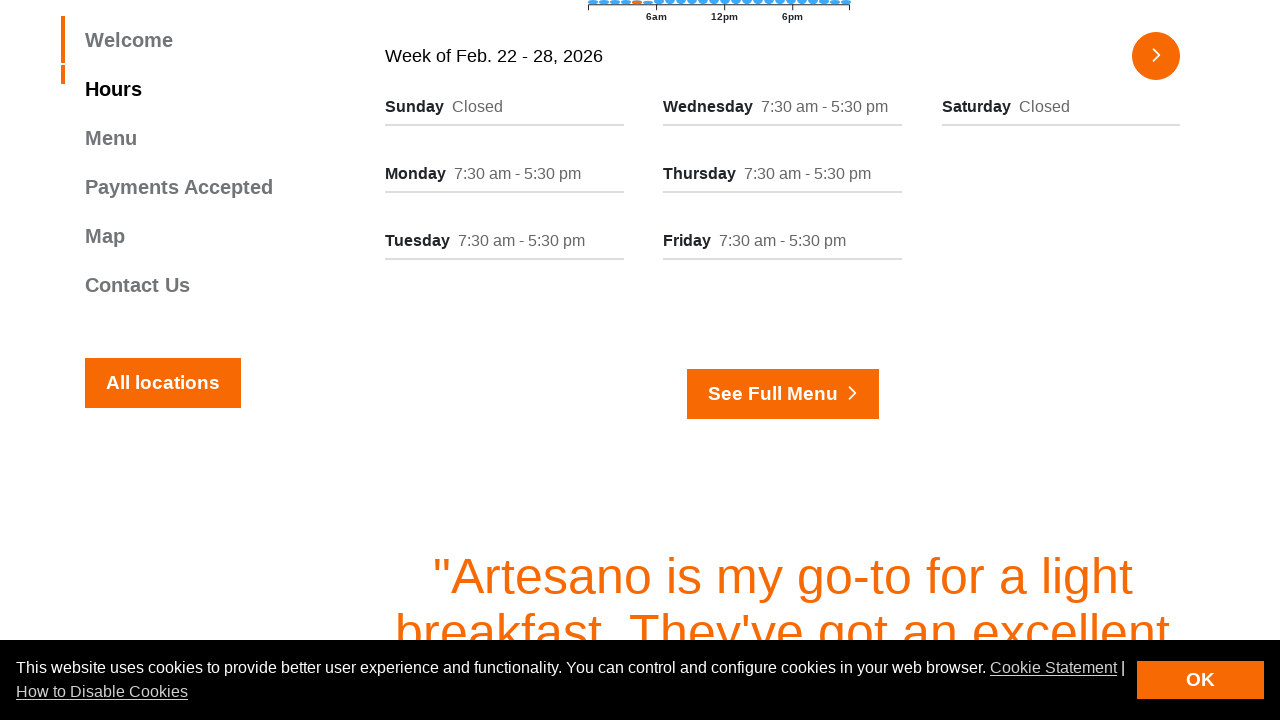

Extracted hours information from column
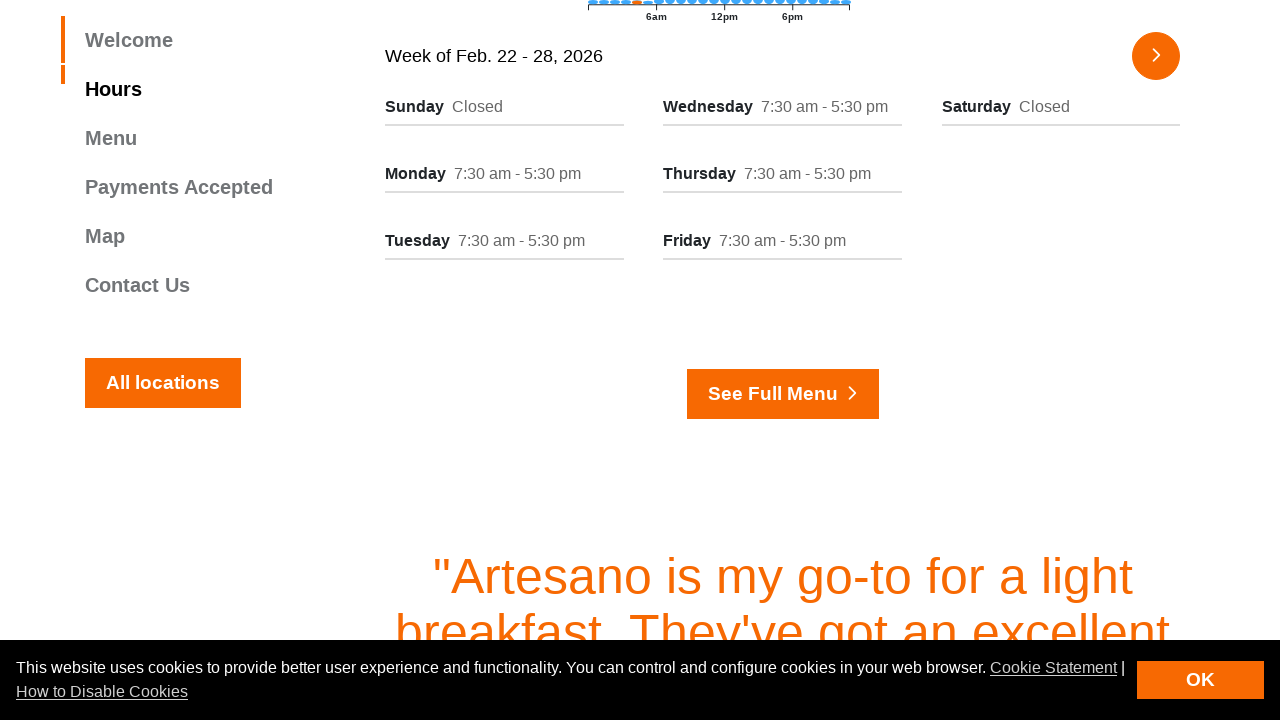

Extracted day name from column
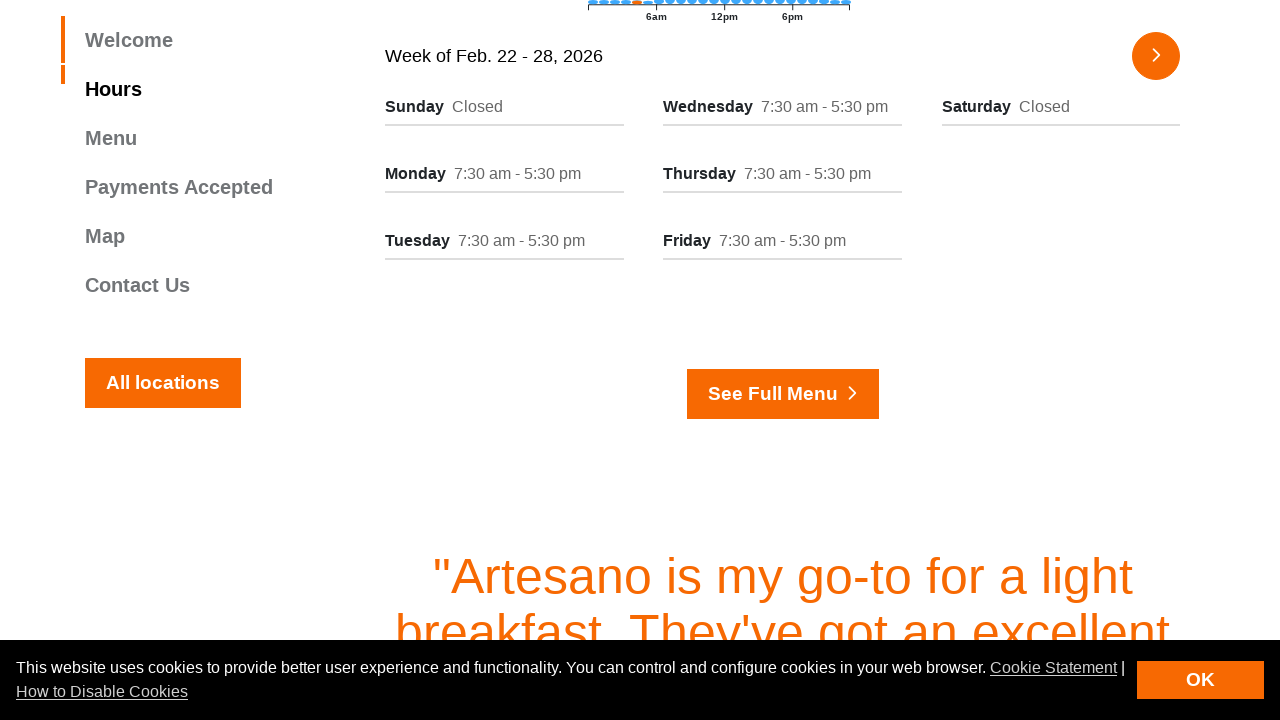

Extracted hours information from column
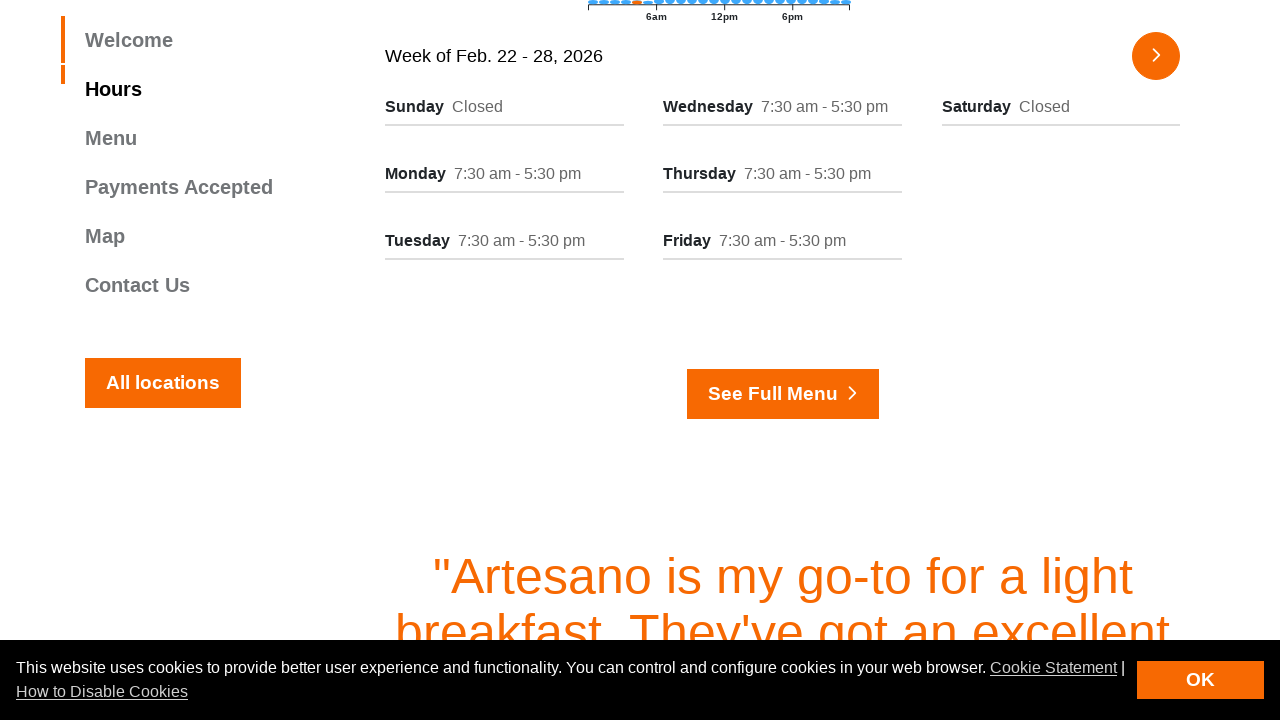

Extracted day name from column
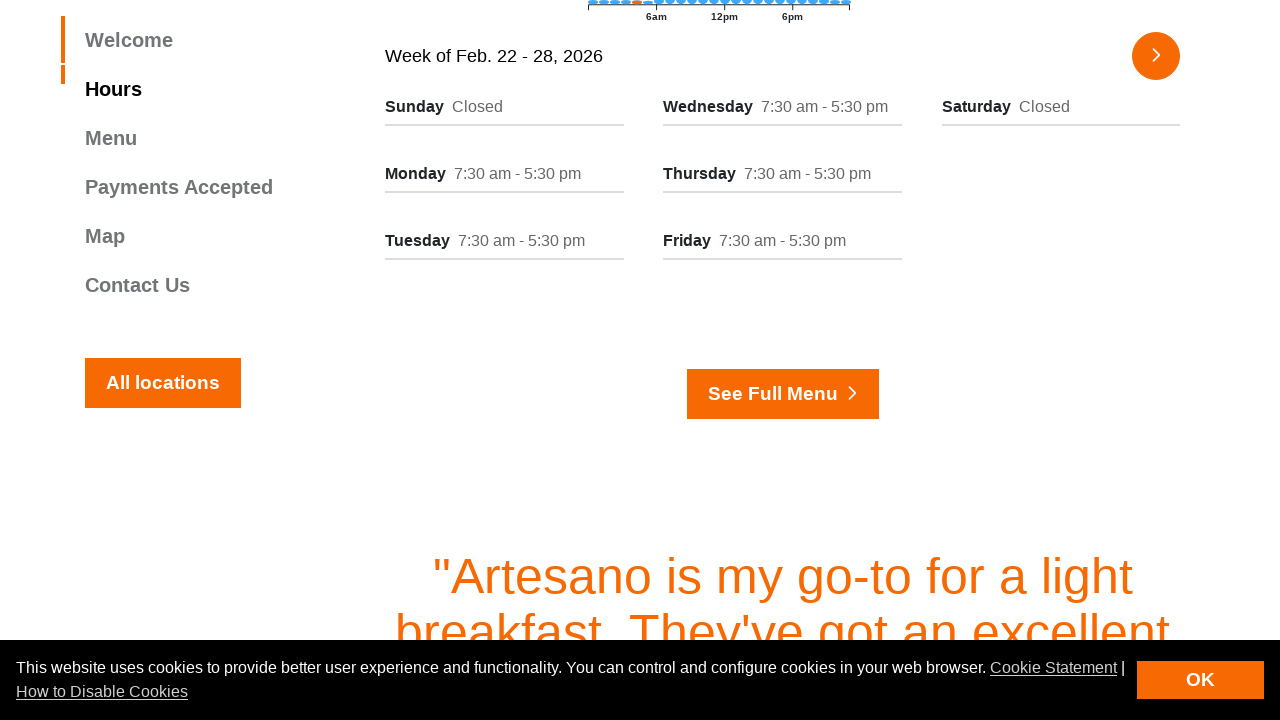

Extracted hours information from column
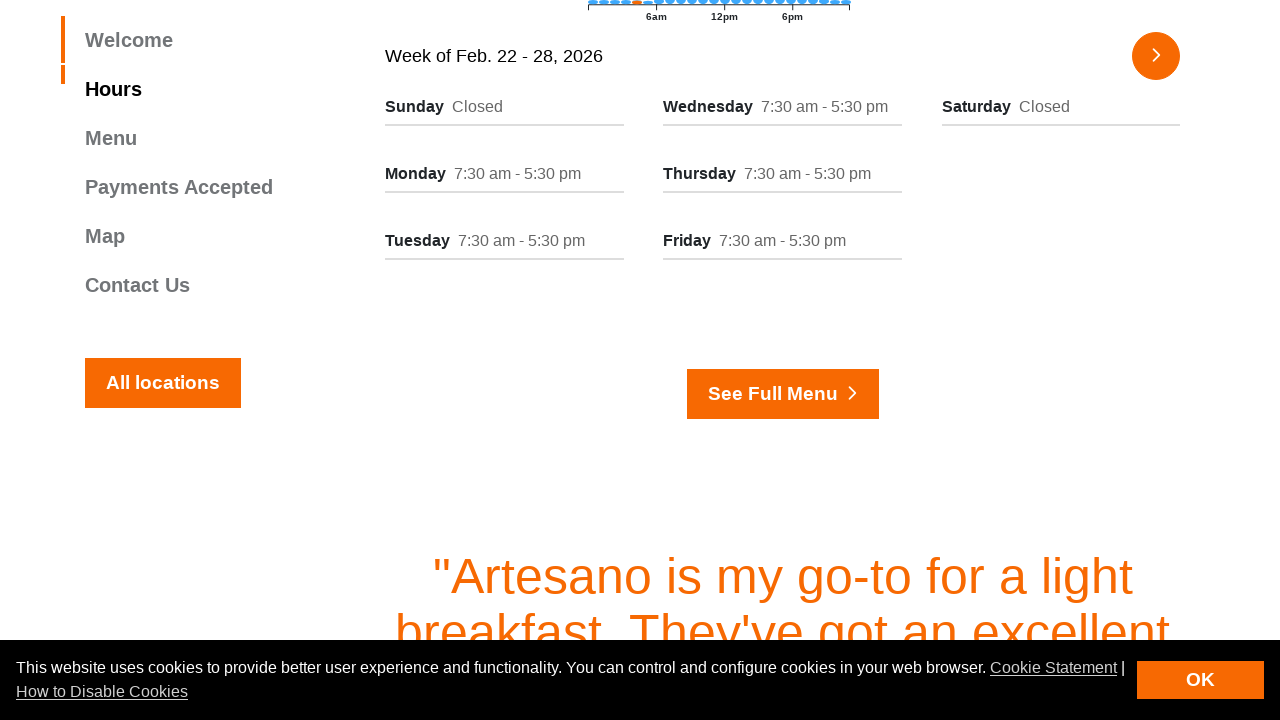

Extracted day name from column
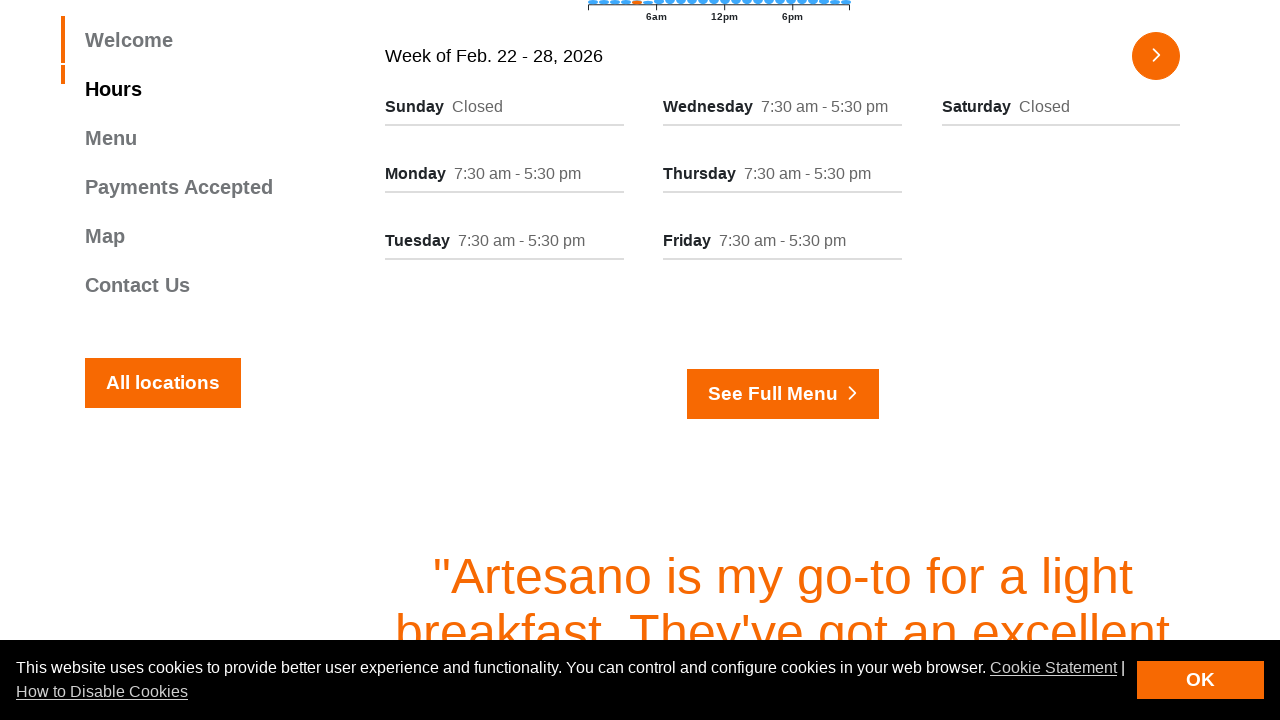

Extracted hours information from column
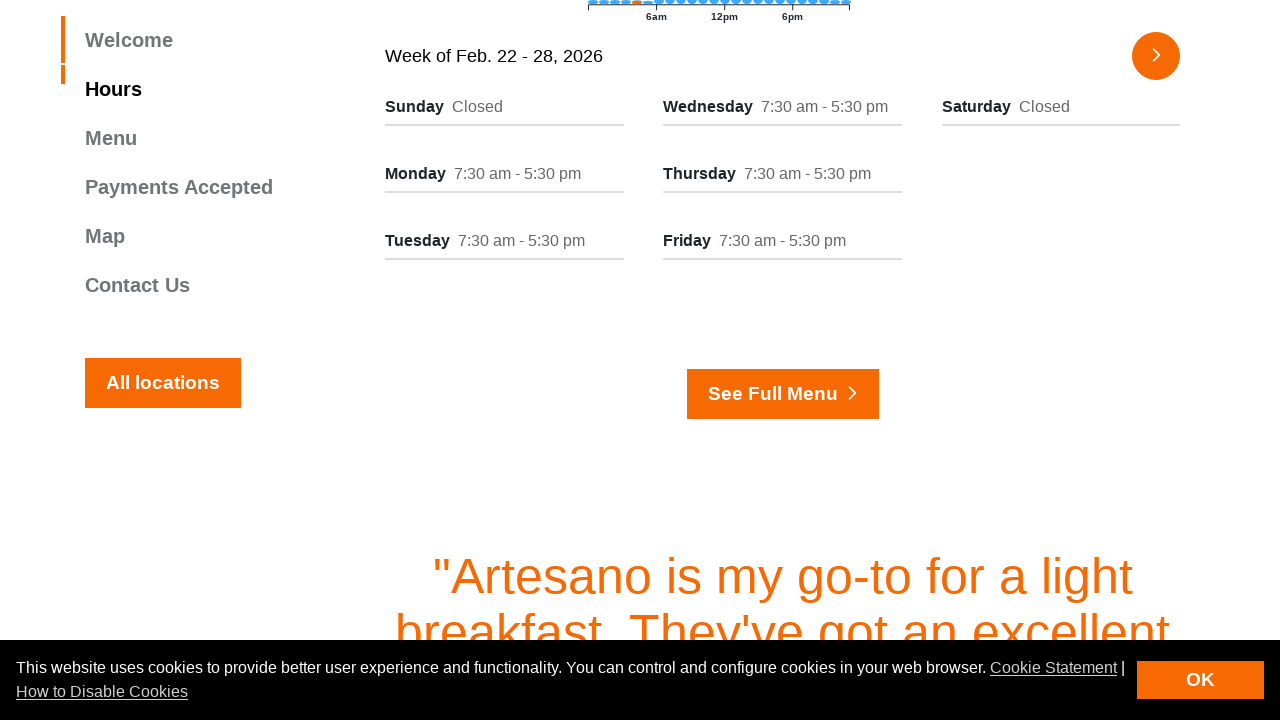

Extracted day name from column
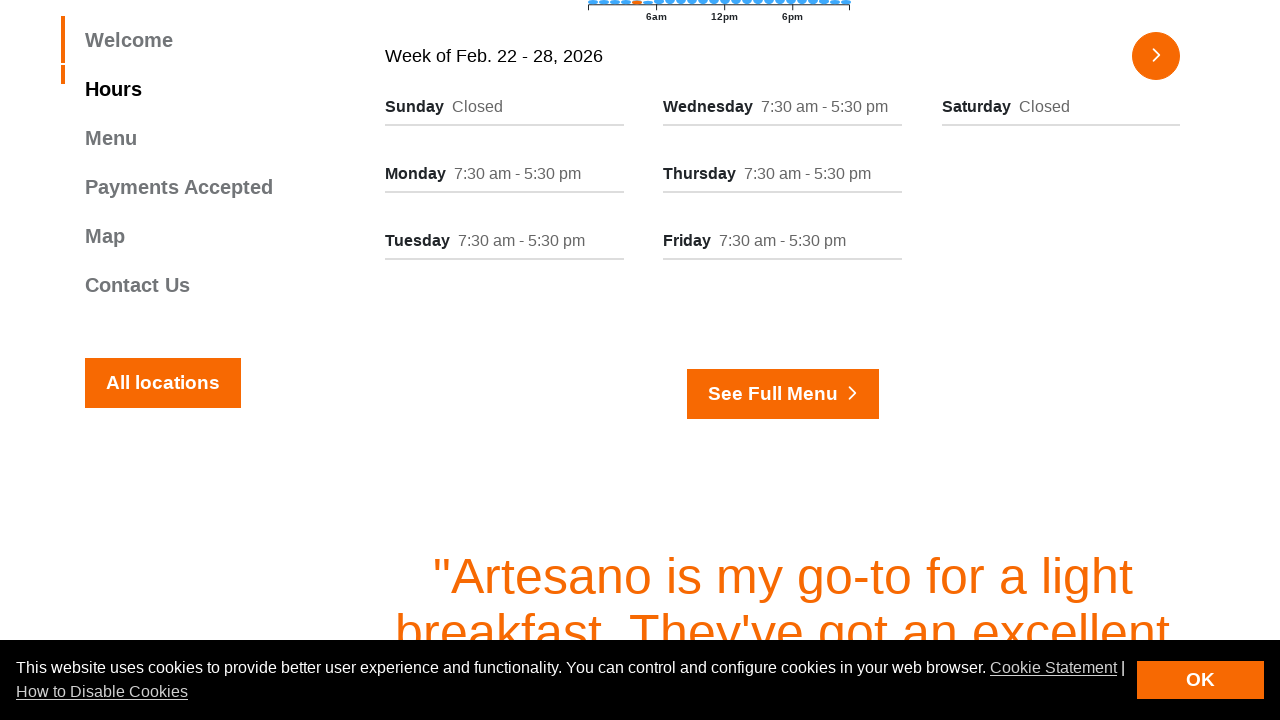

Extracted hours information from column
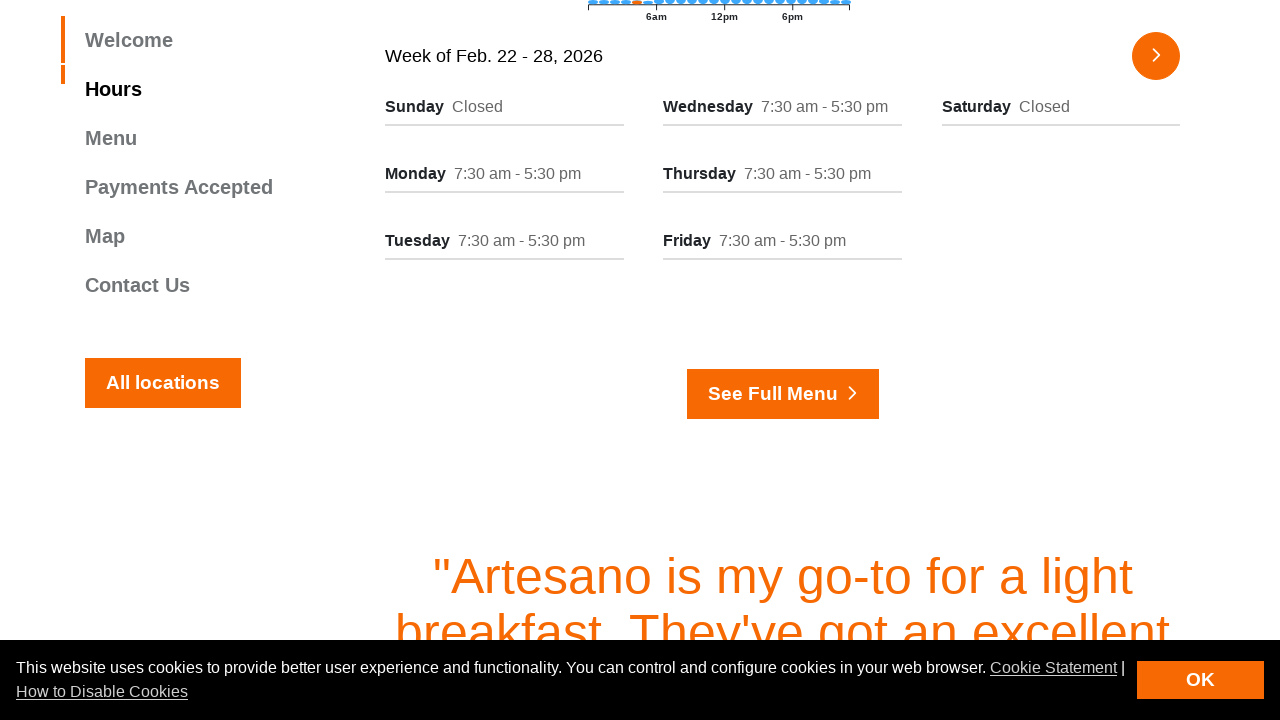

Extracted day name from column
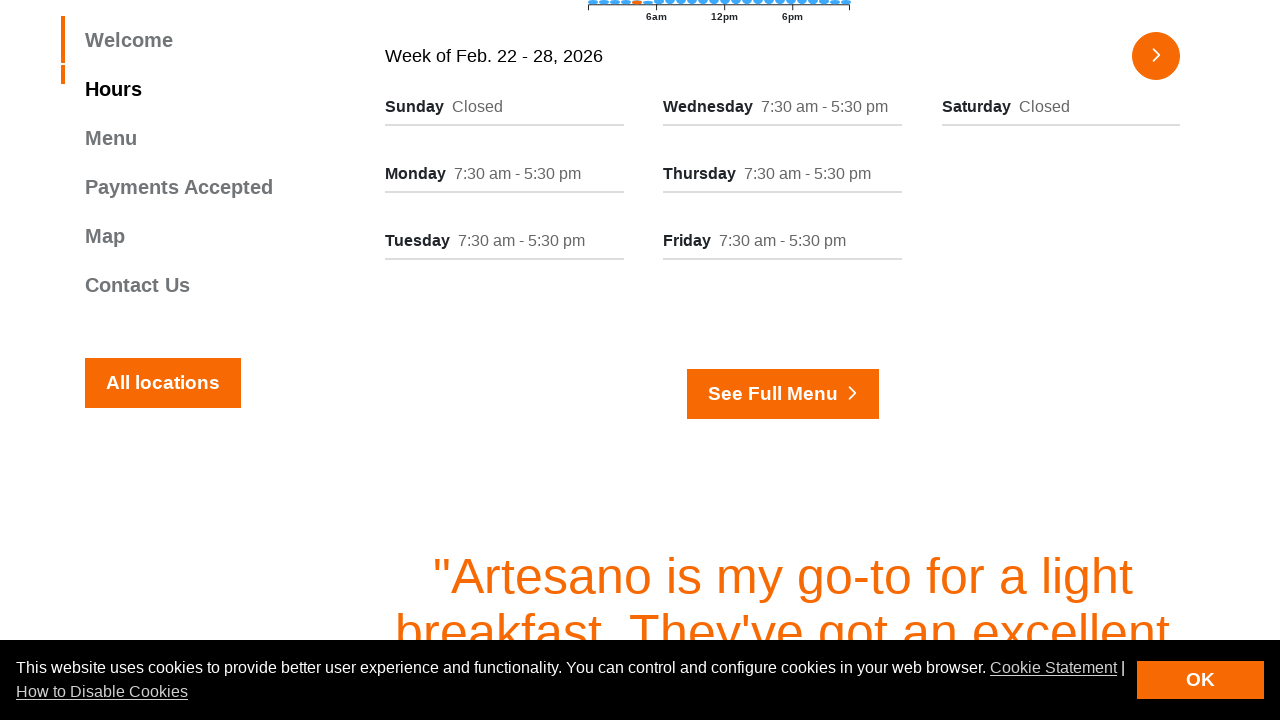

Extracted hours information from column
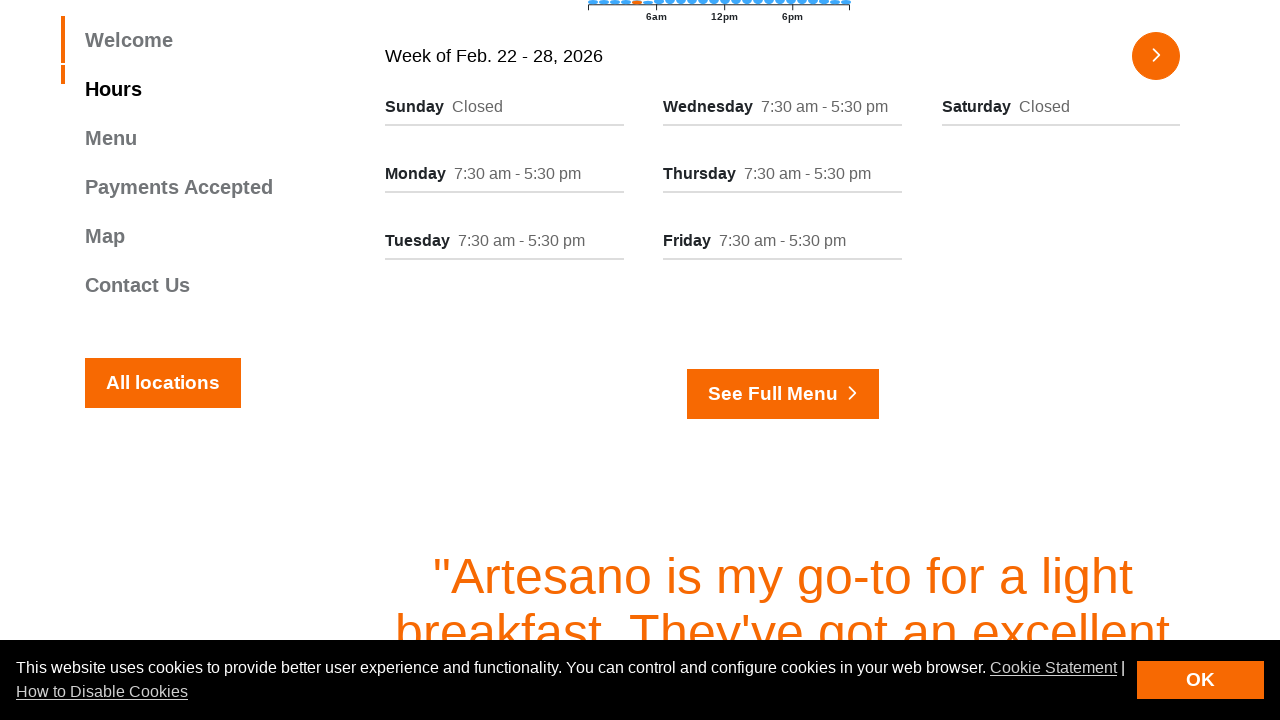

Extracted day name from column
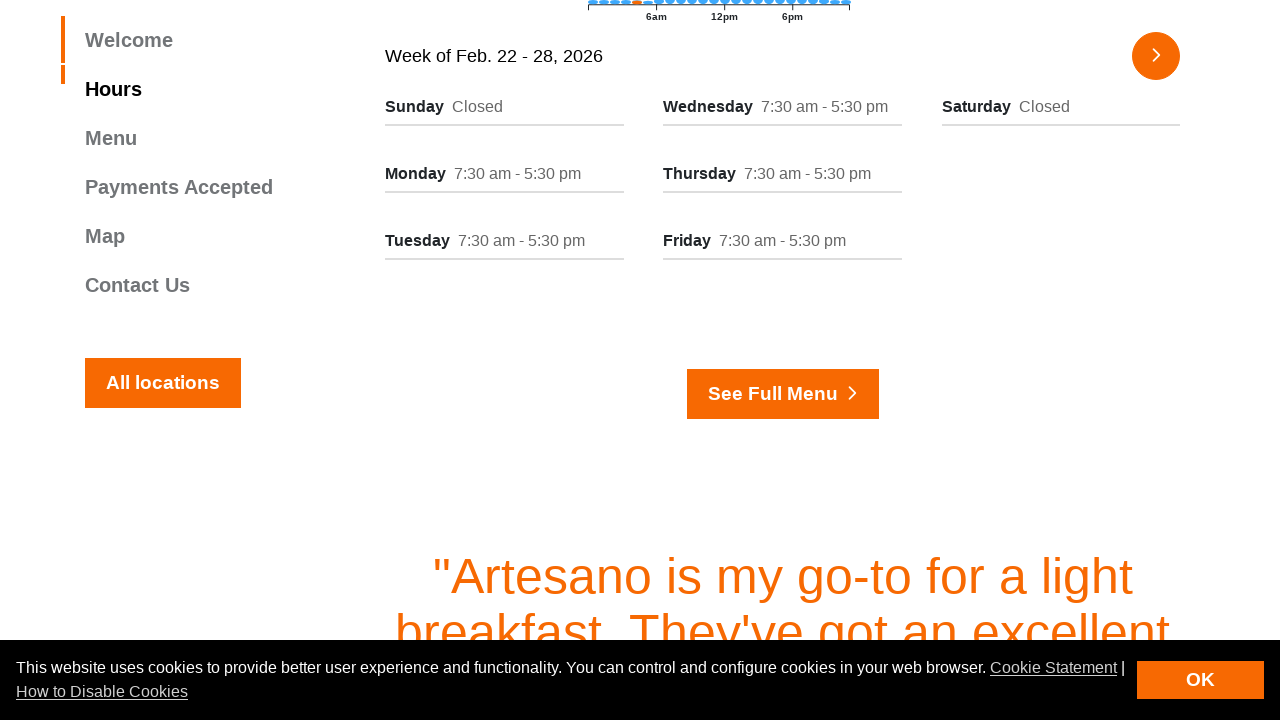

Extracted hours information from column
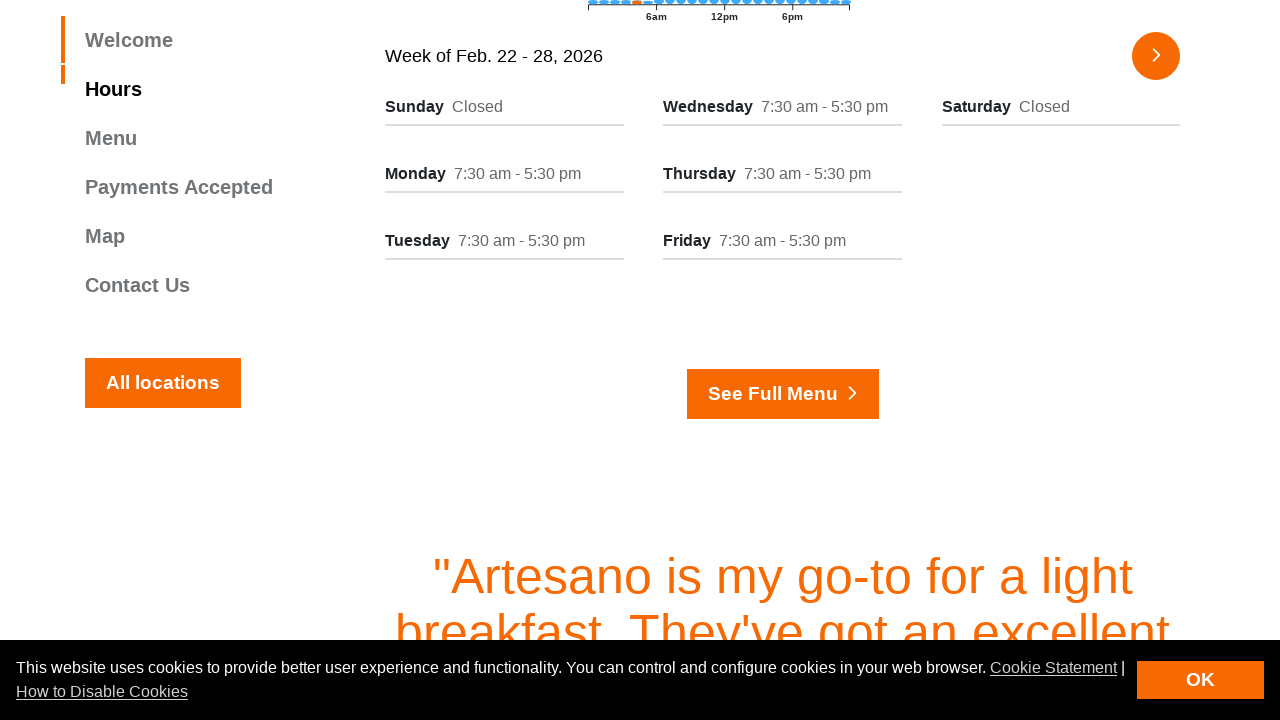

Extracted day name from column
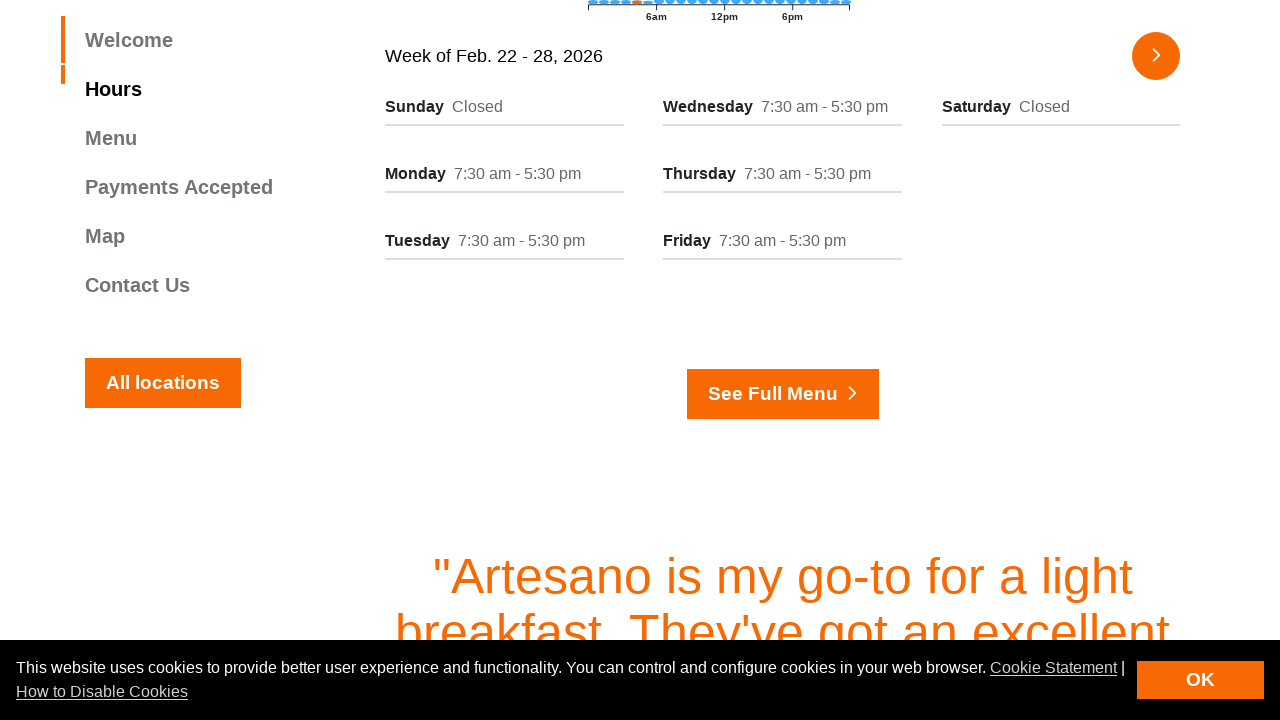

Extracted hours information from column
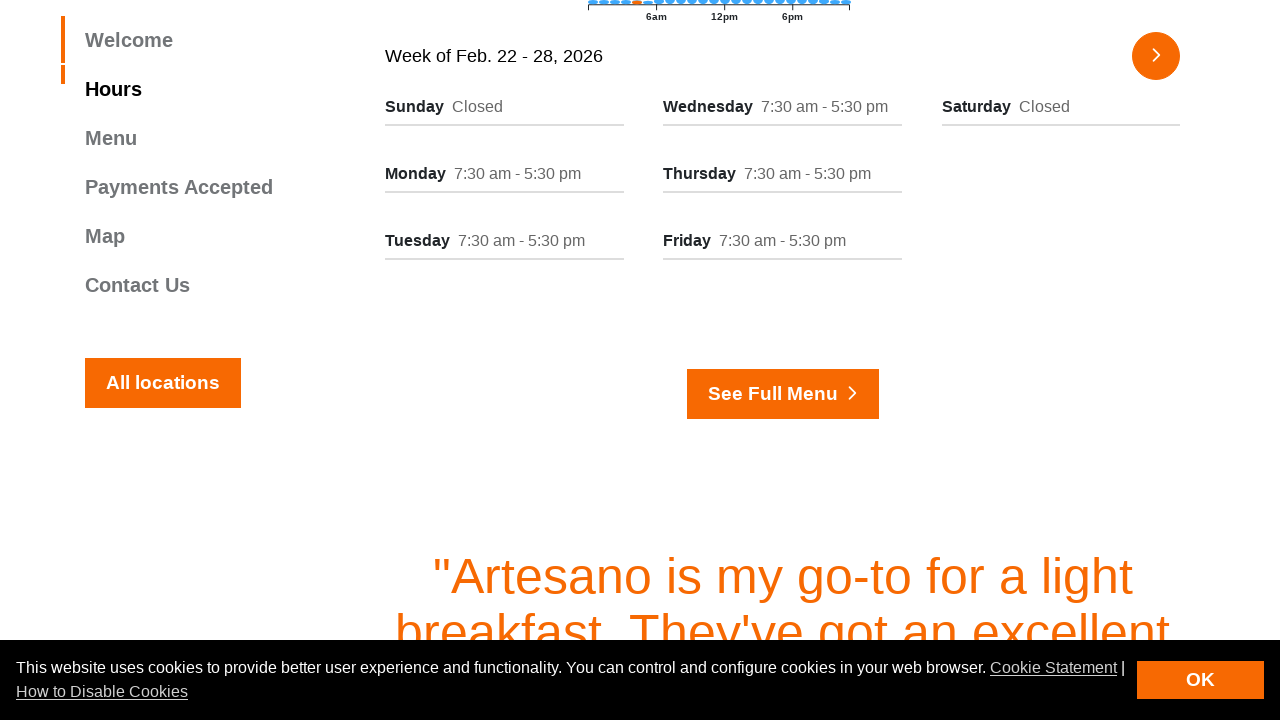

Extracted day name from column
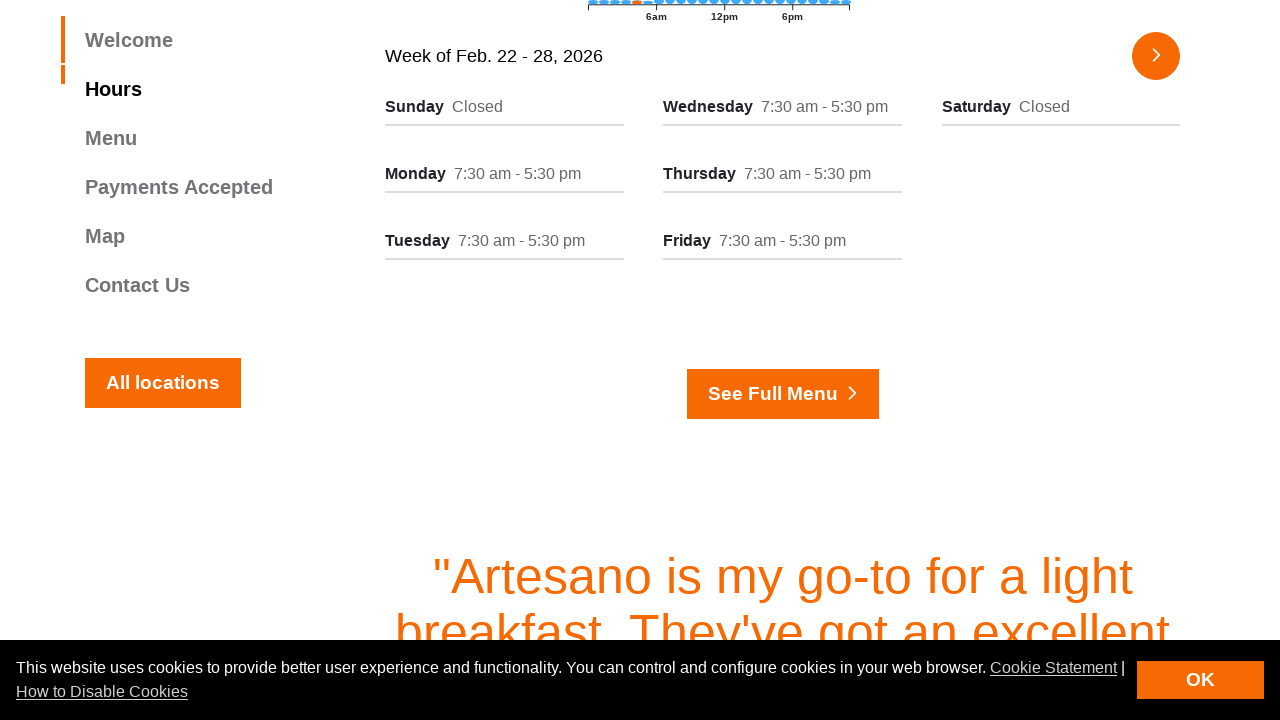

Extracted hours information from column
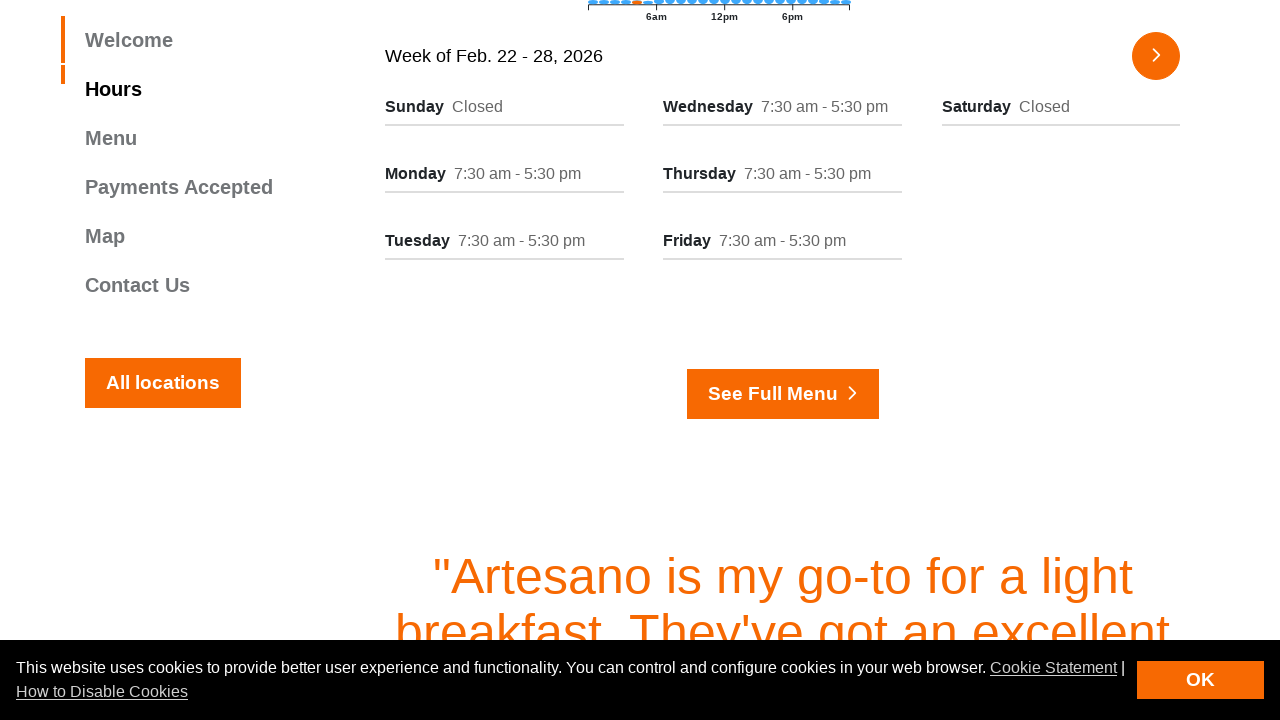

Extracted day name from column
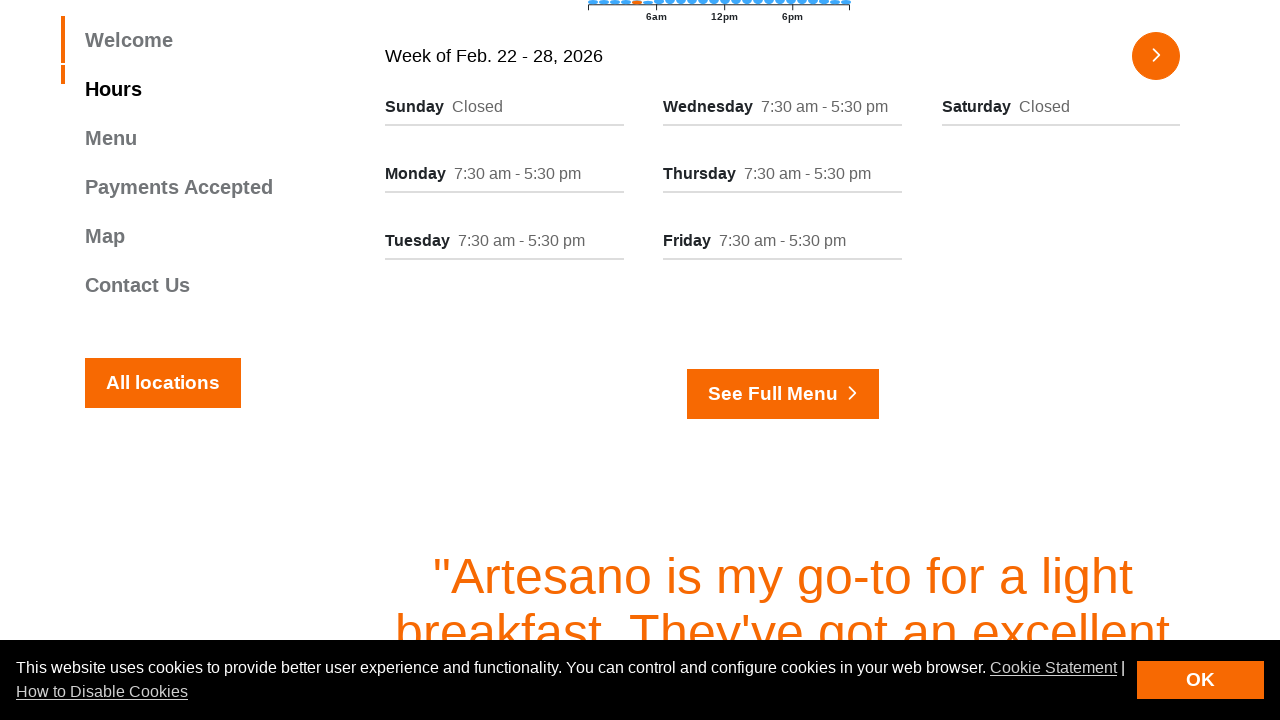

Extracted hours information from column
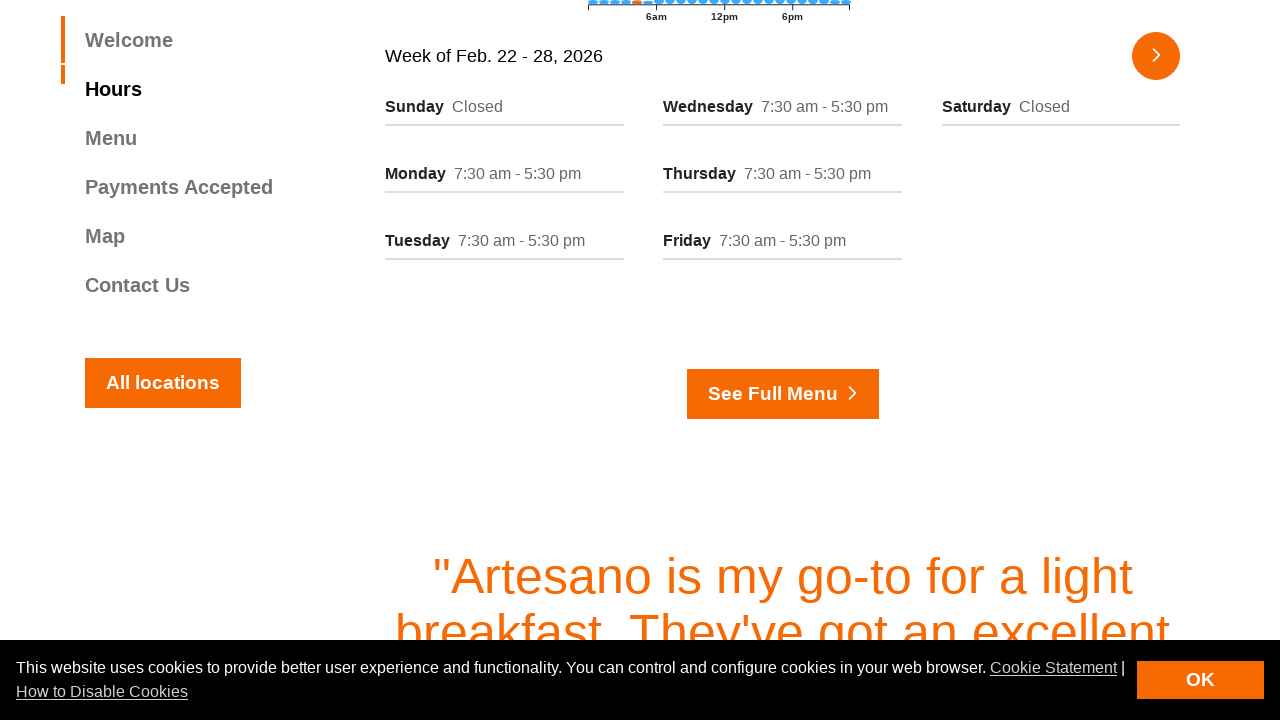

Extracted day name from column
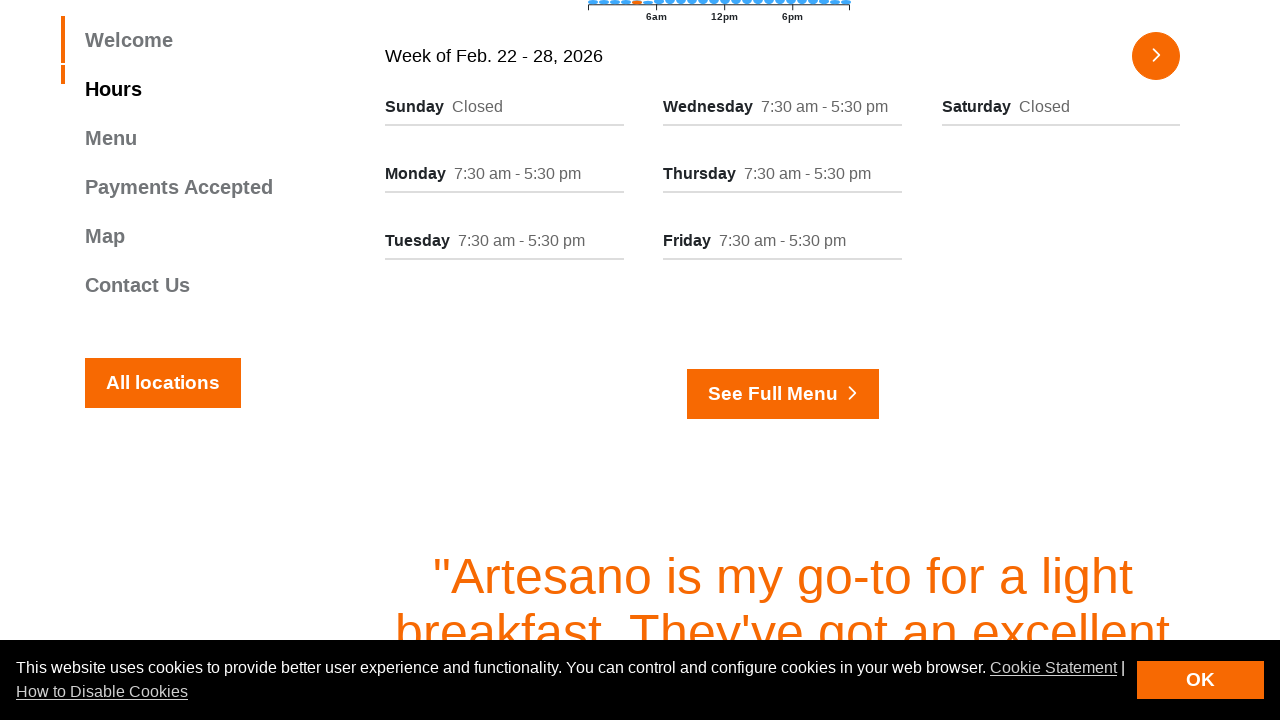

Extracted hours information from column
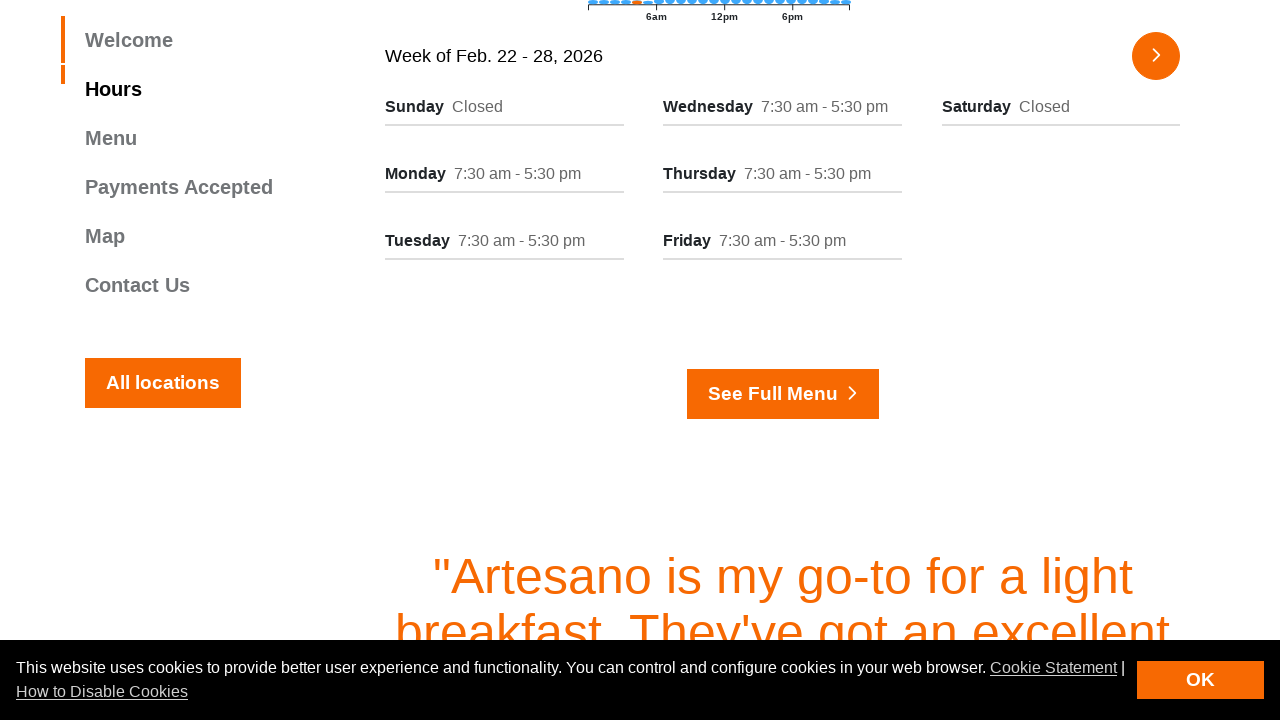

Extracted day name from column
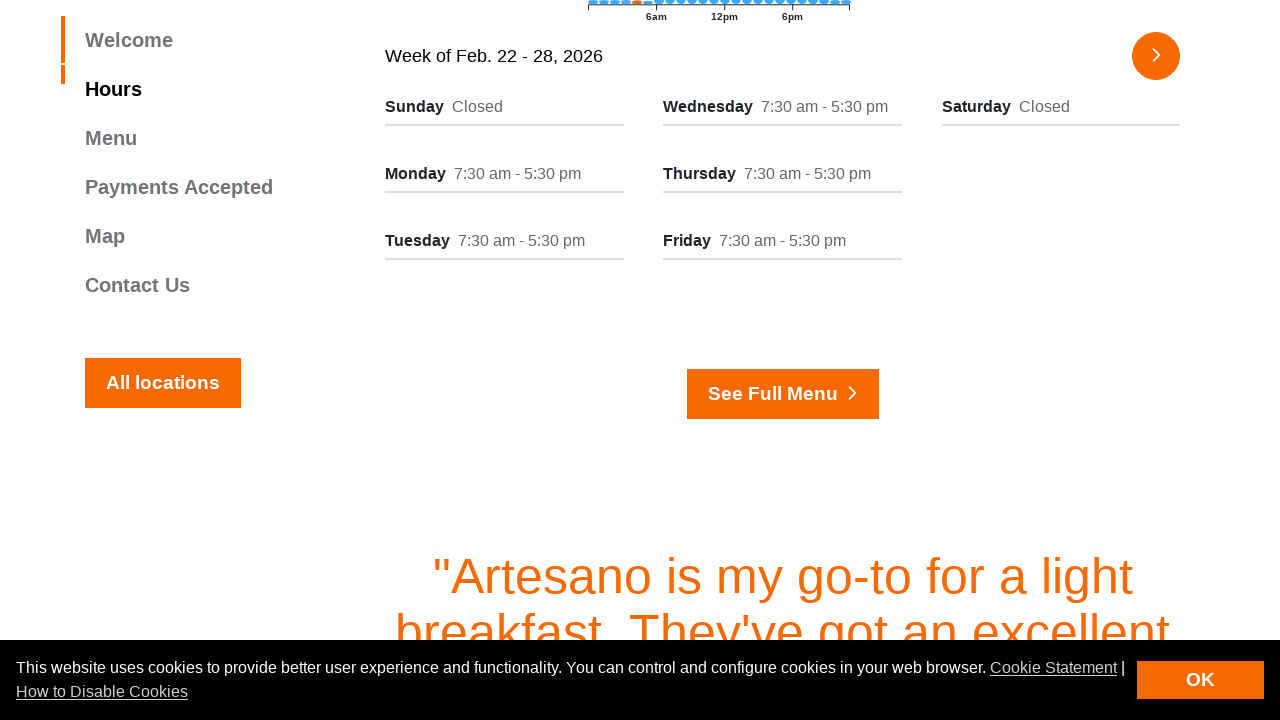

Extracted hours information from column
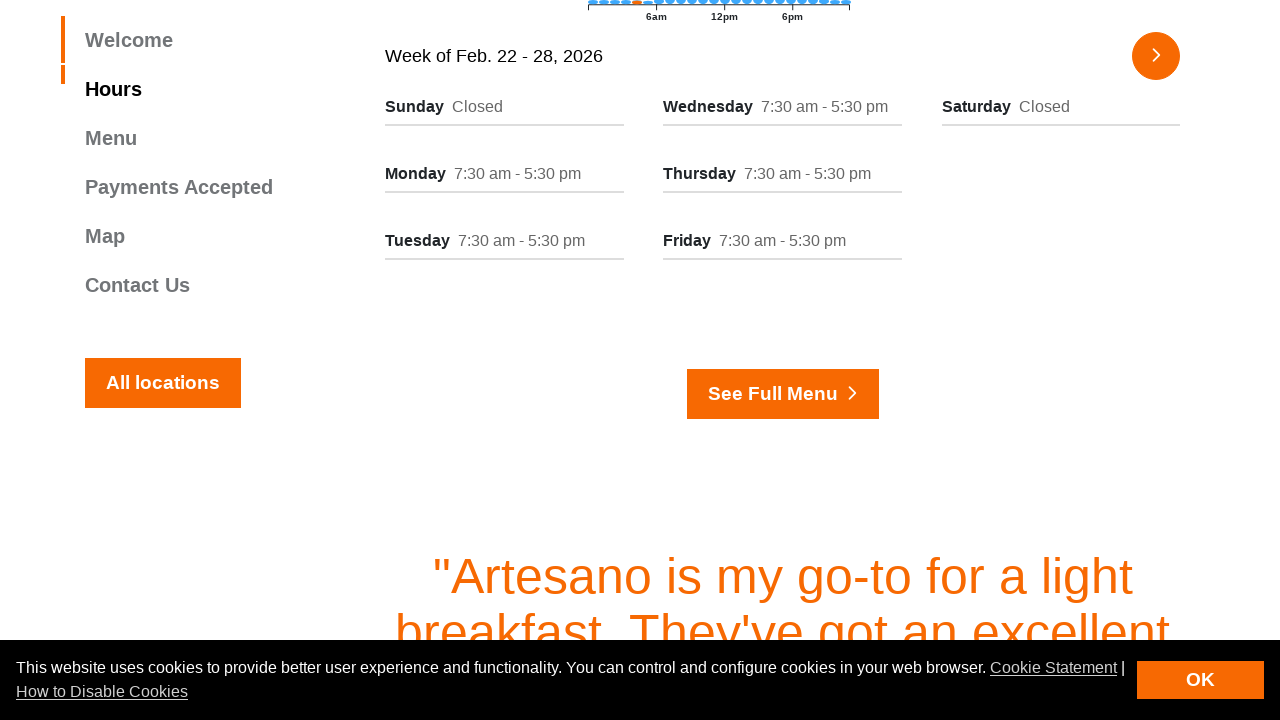

Extracted day name from column
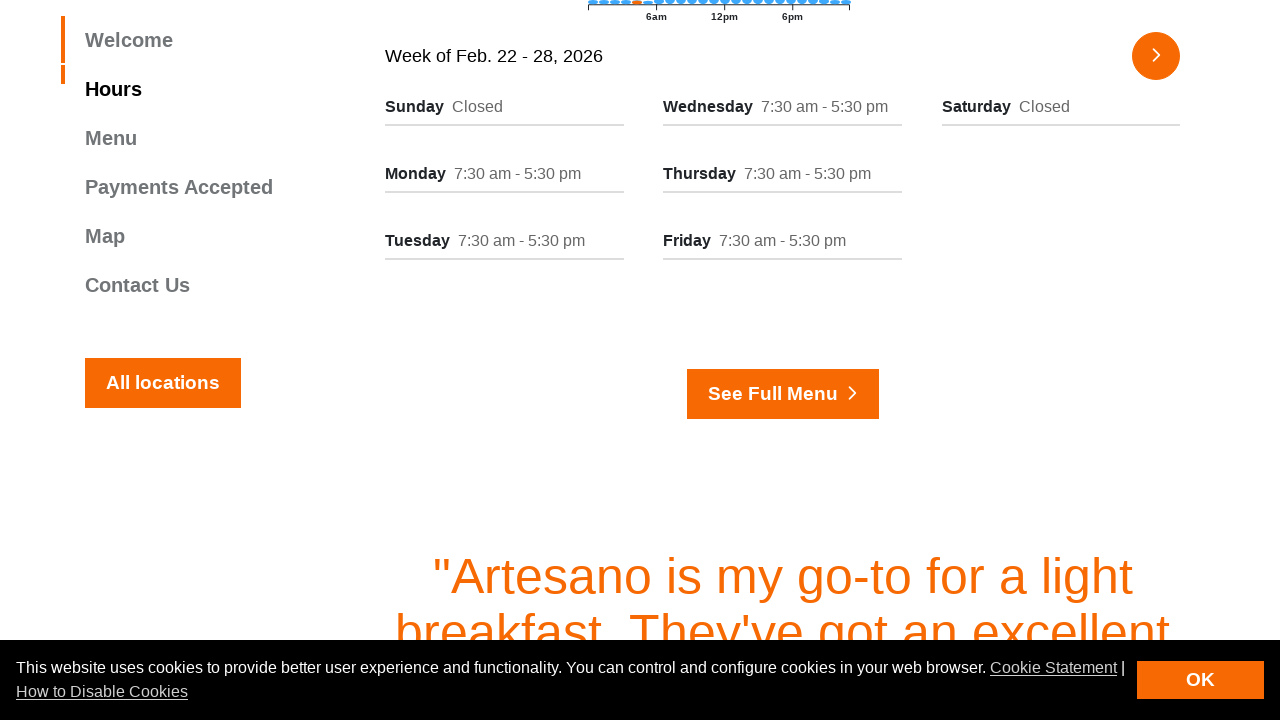

Extracted hours information from column
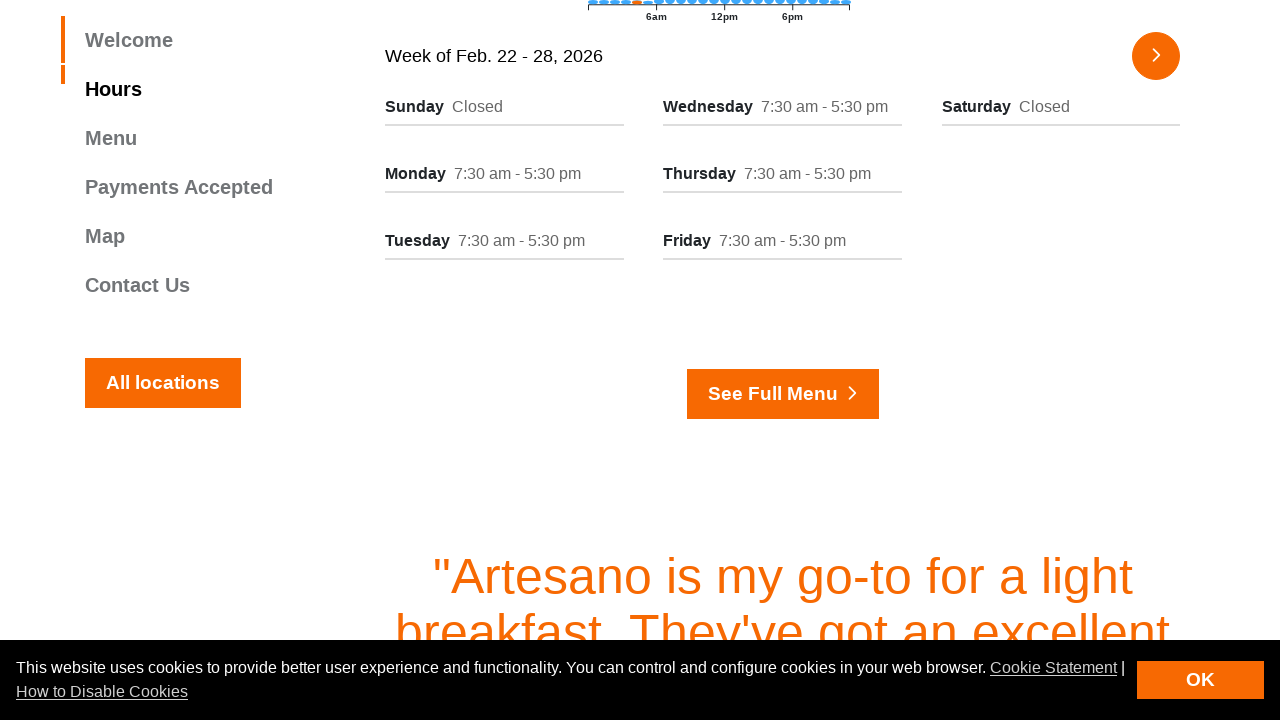

Extracted day name from column
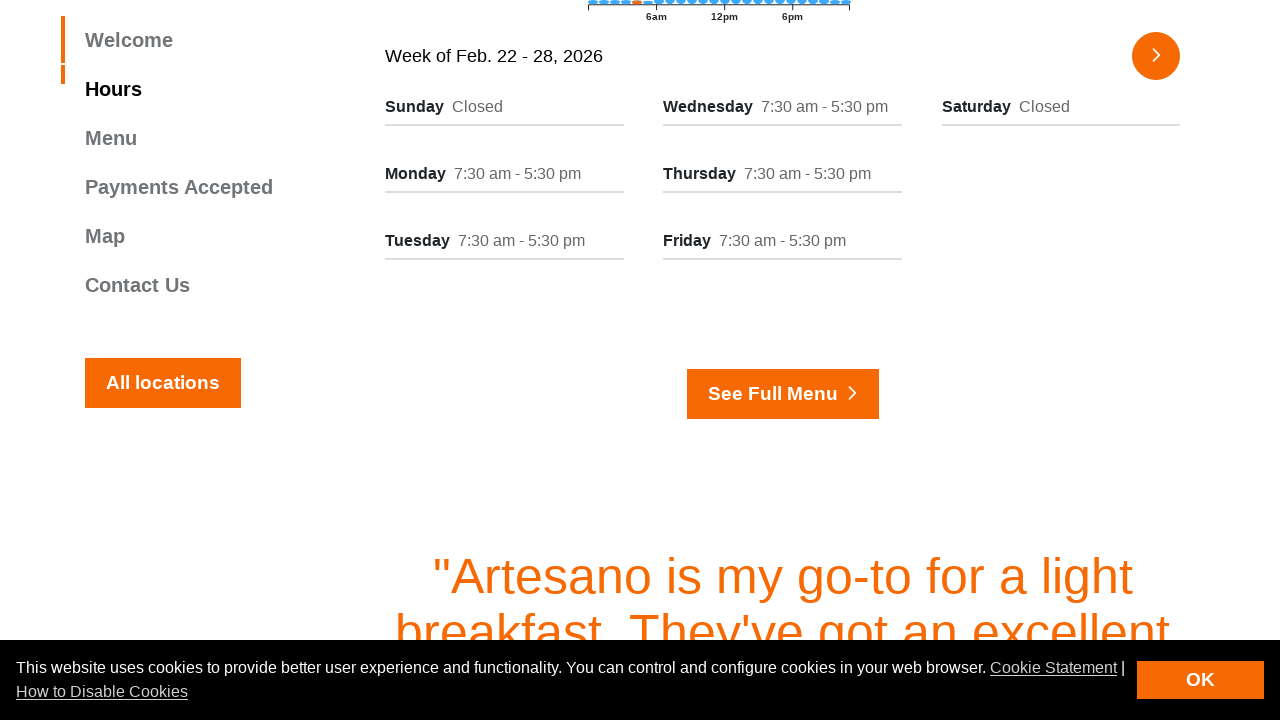

Extracted hours information from column
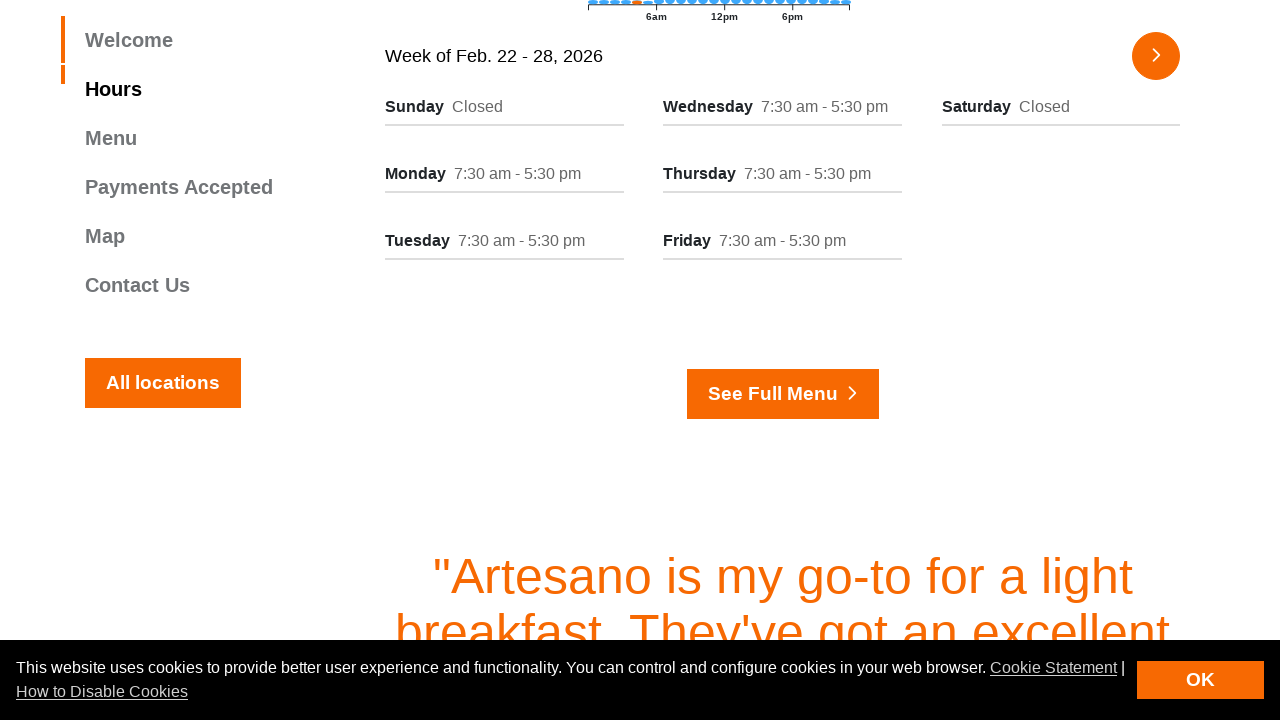

Extracted day name from column
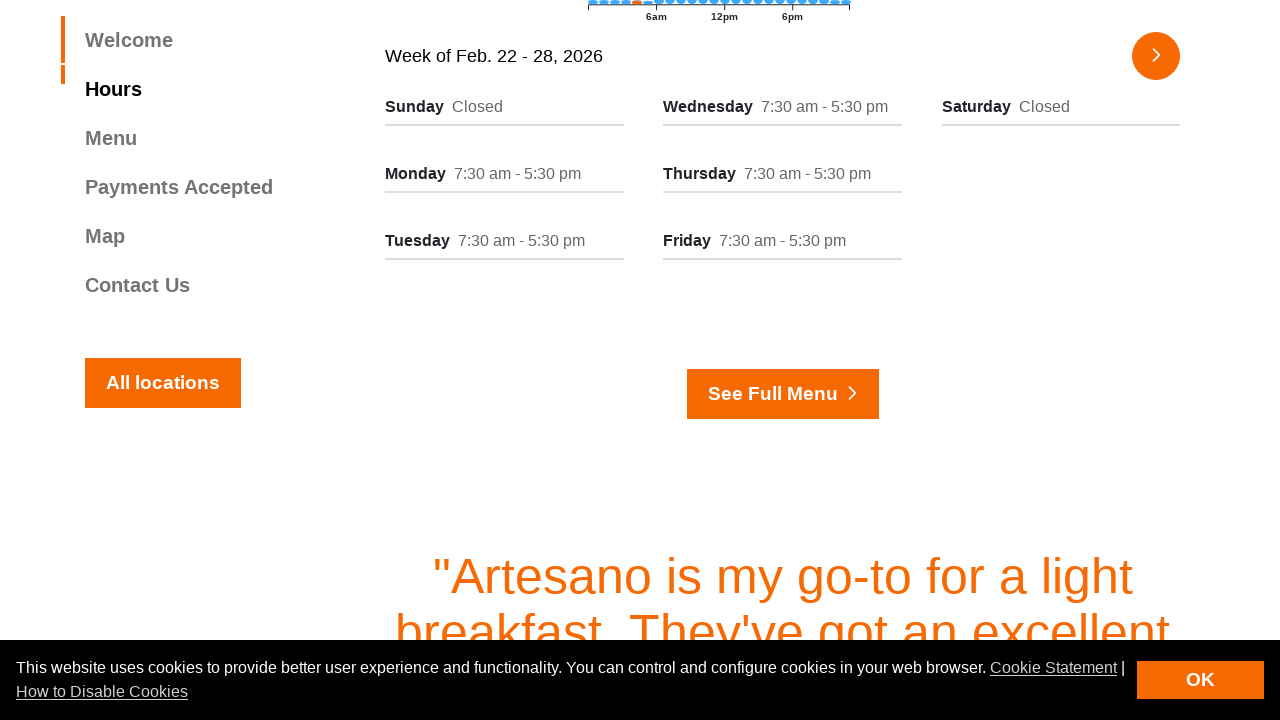

Extracted hours information from column
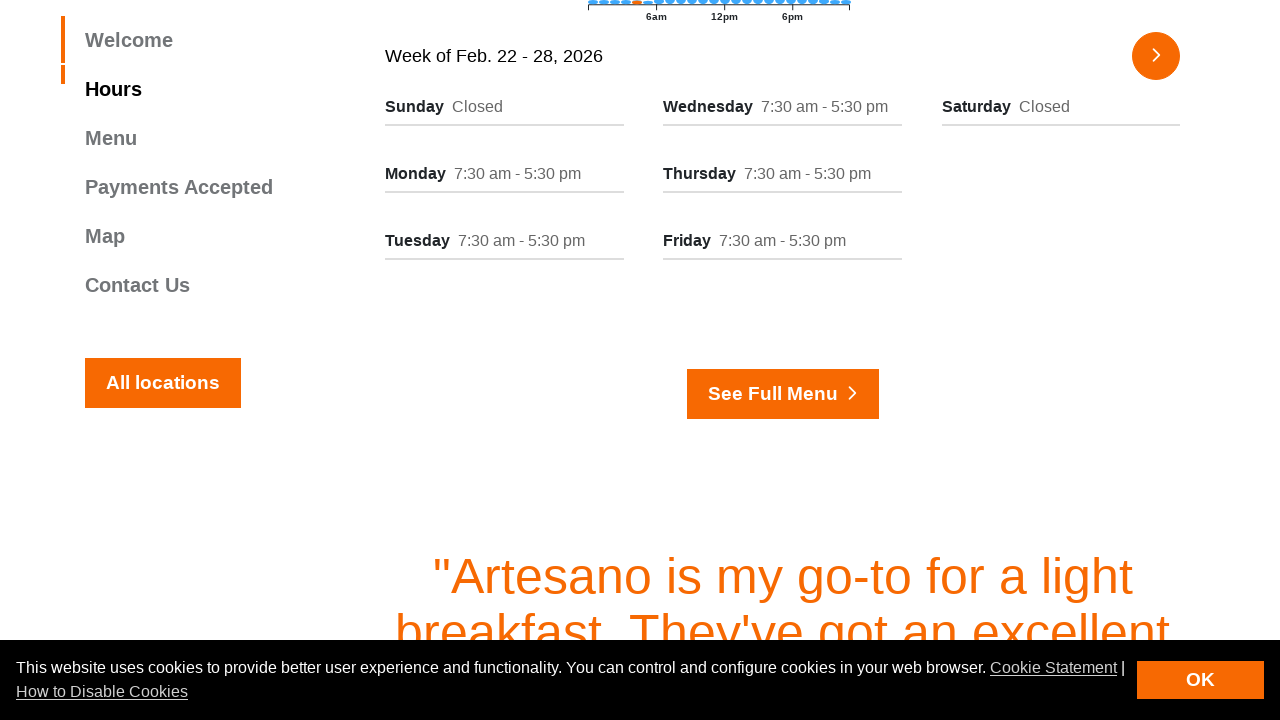

Extracted day name from column
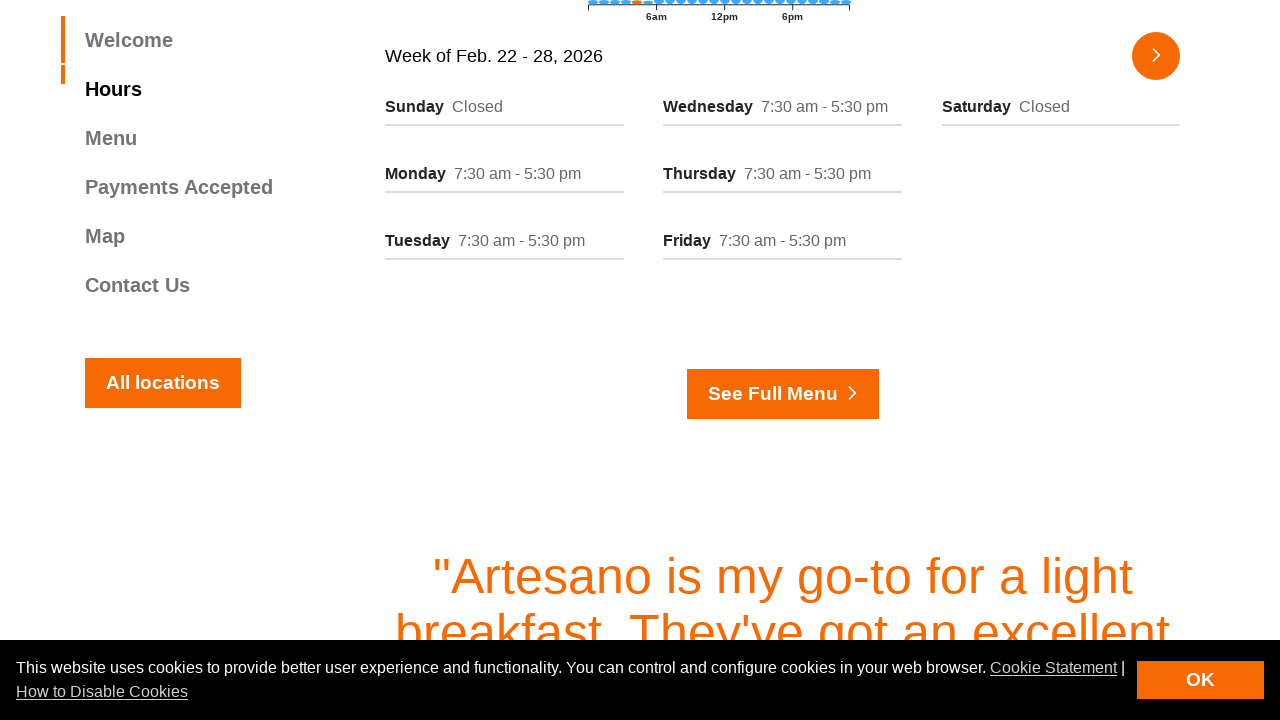

Extracted hours information from column
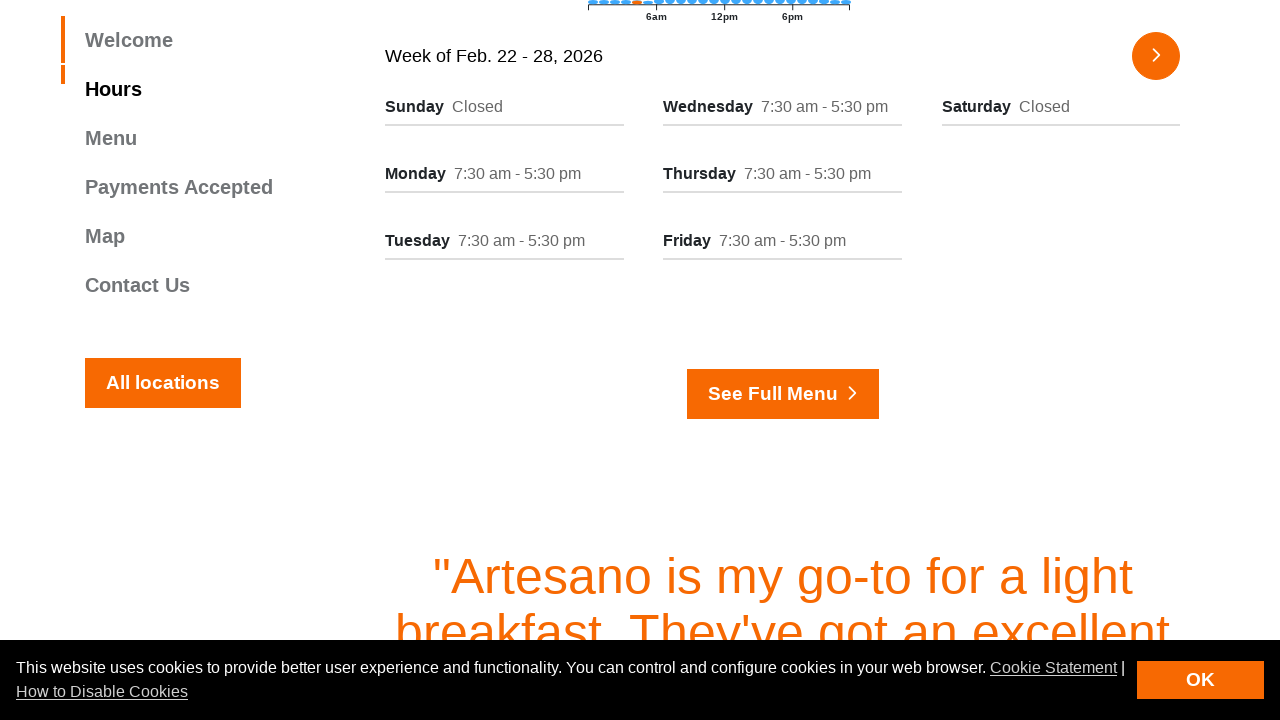

Extracted day name from column
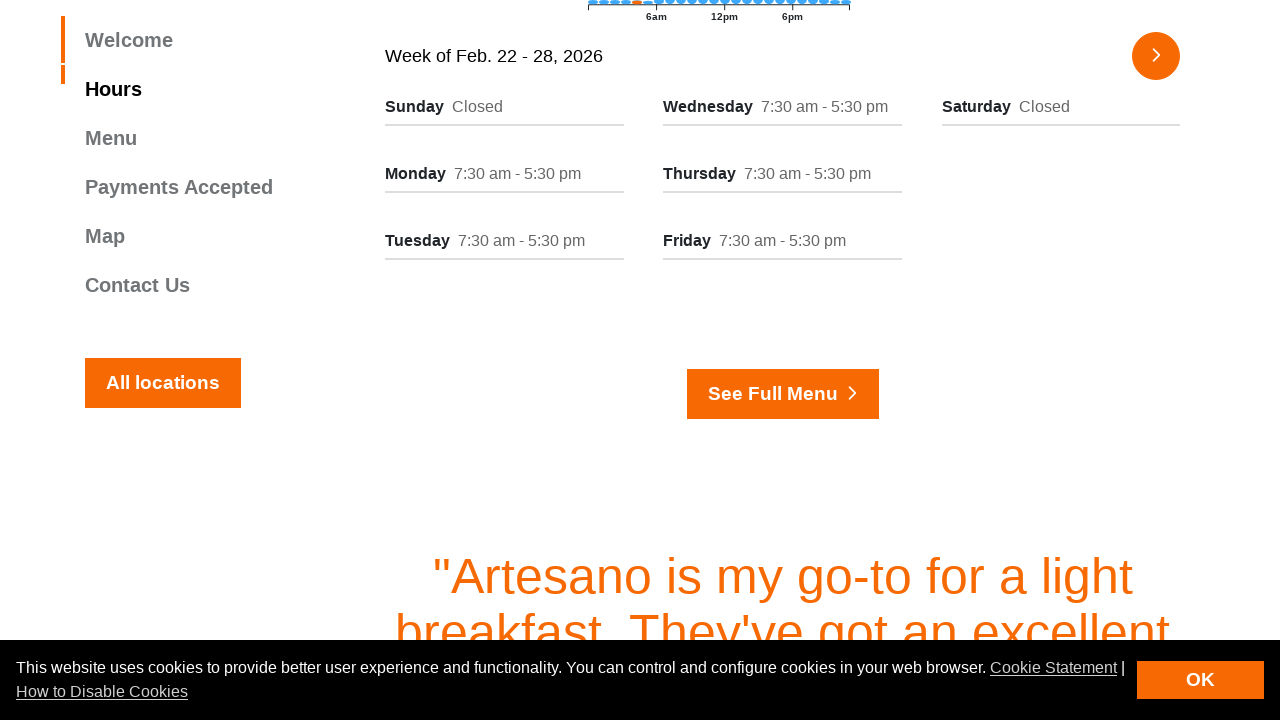

Extracted hours information from column
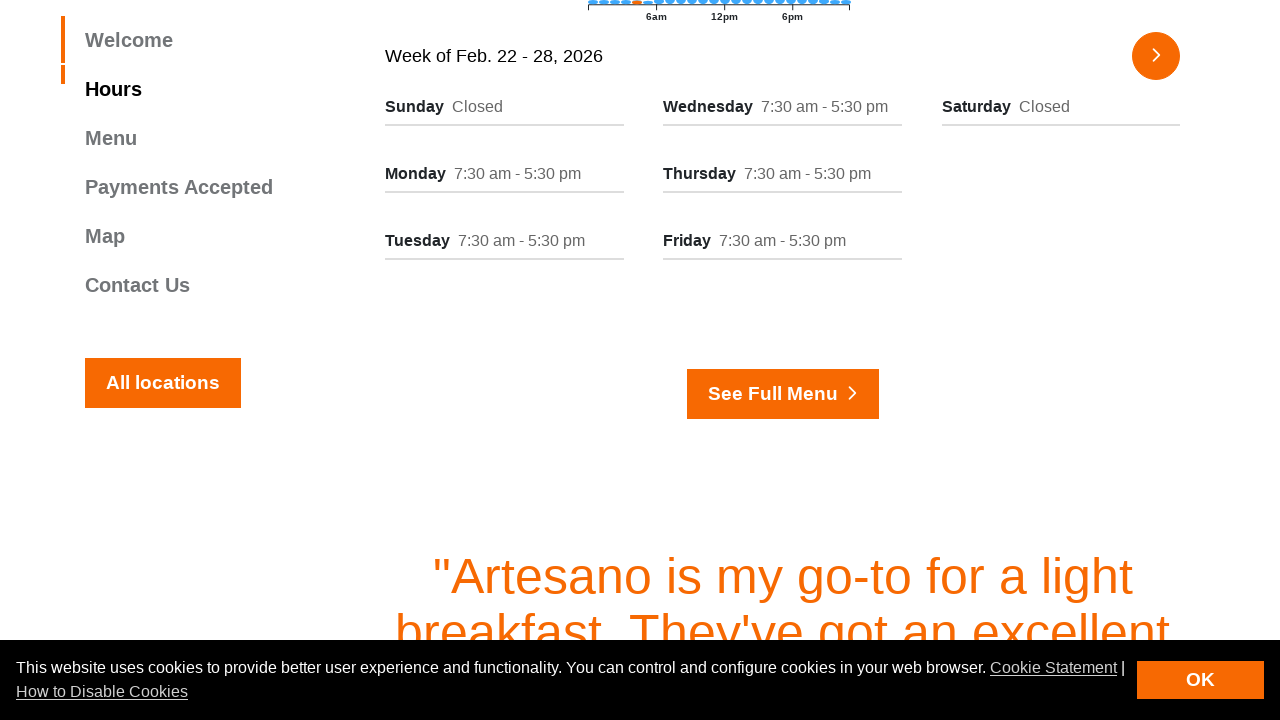

Extracted day name from column
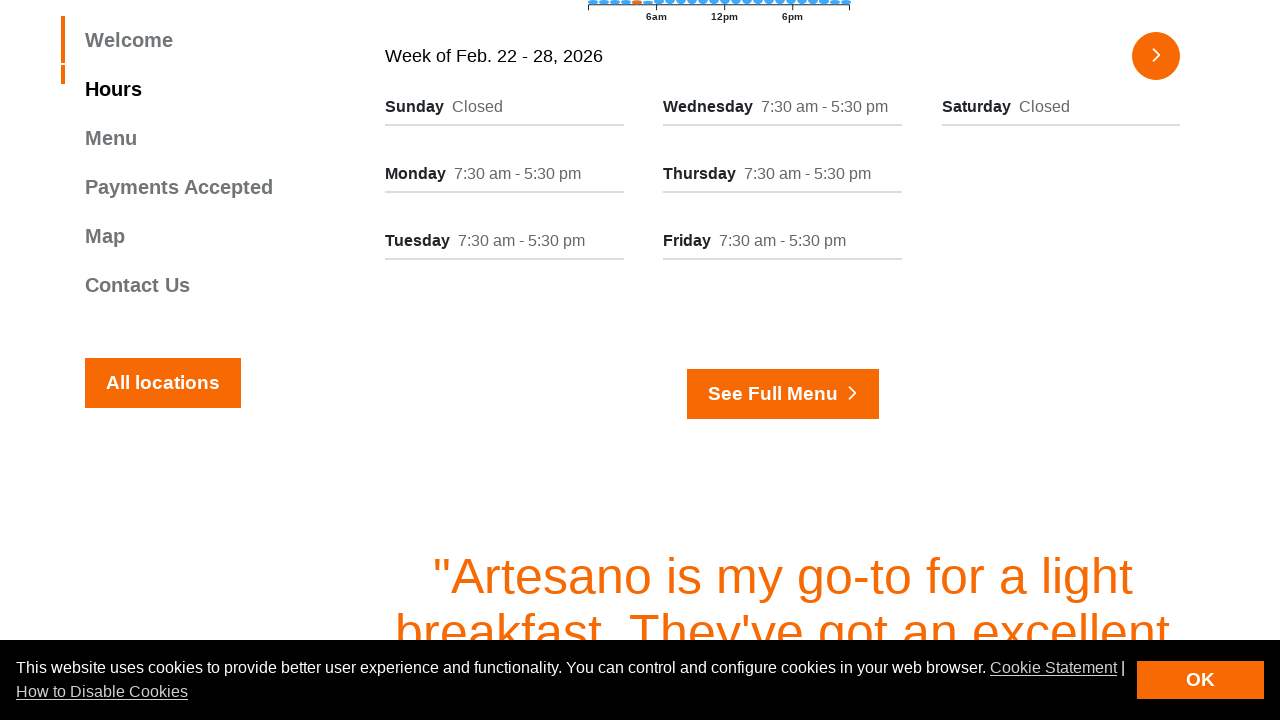

Extracted hours information from column
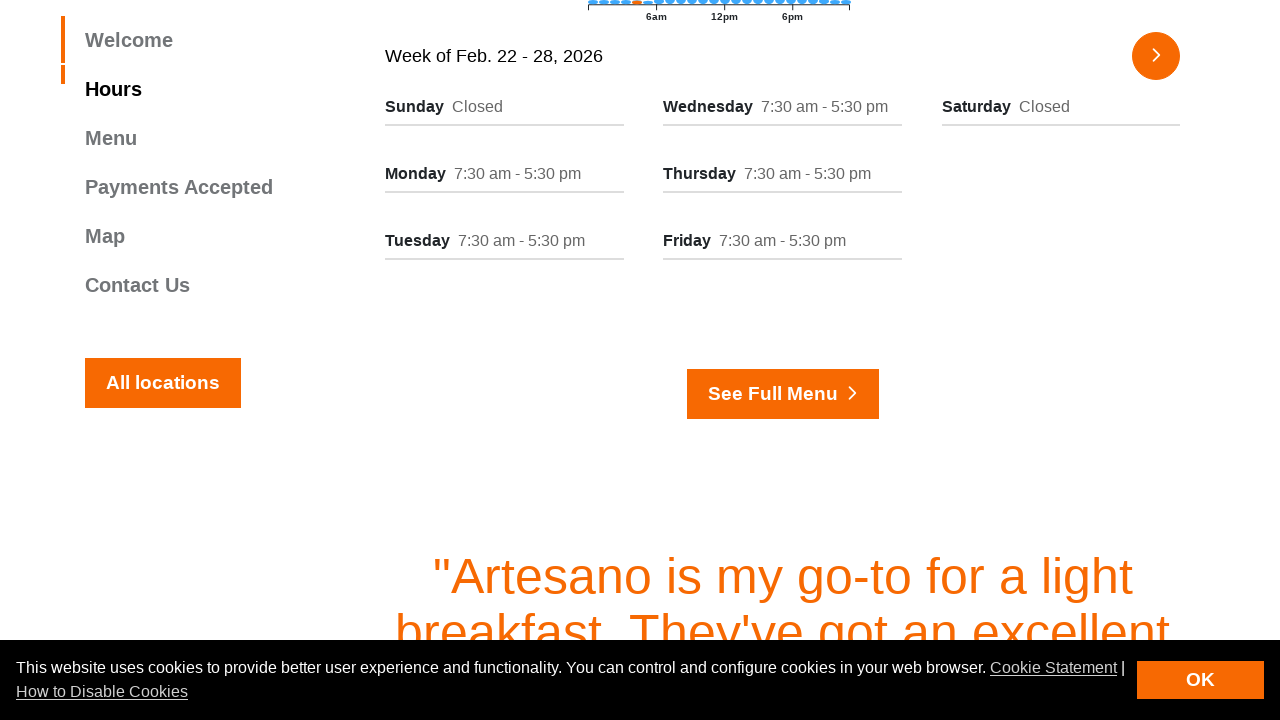

Extracted day name from column
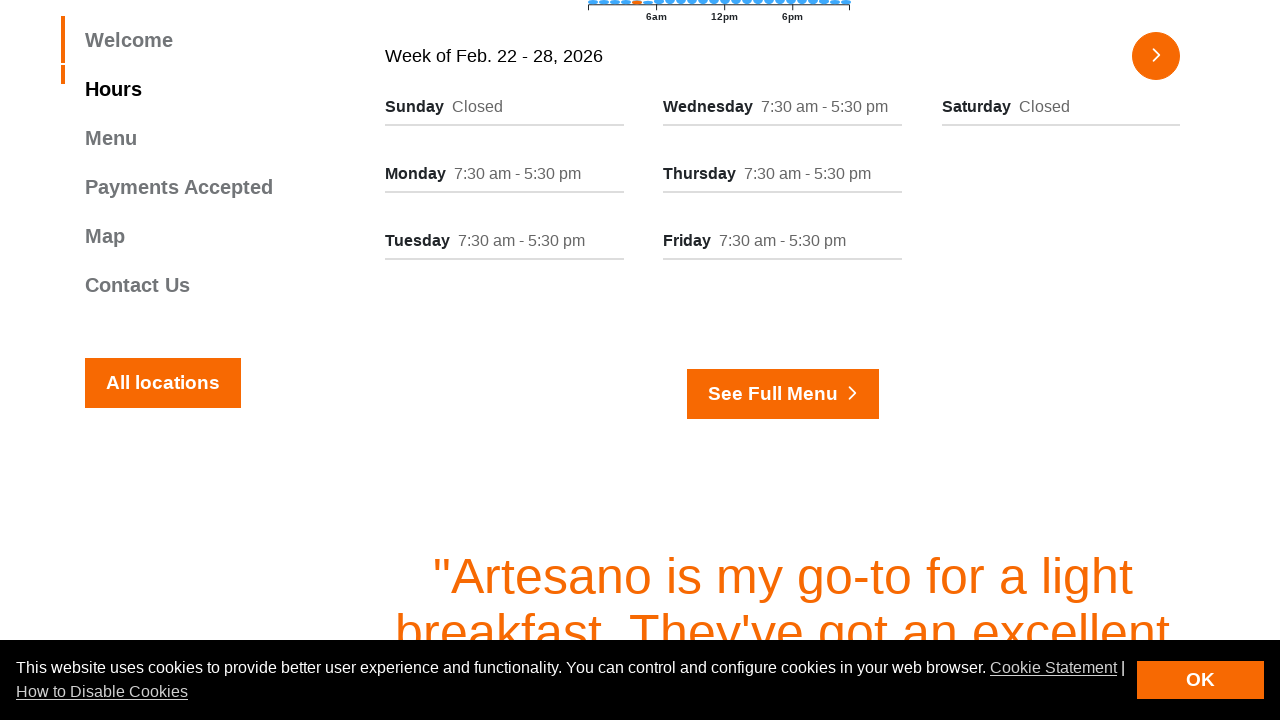

Extracted hours information from column
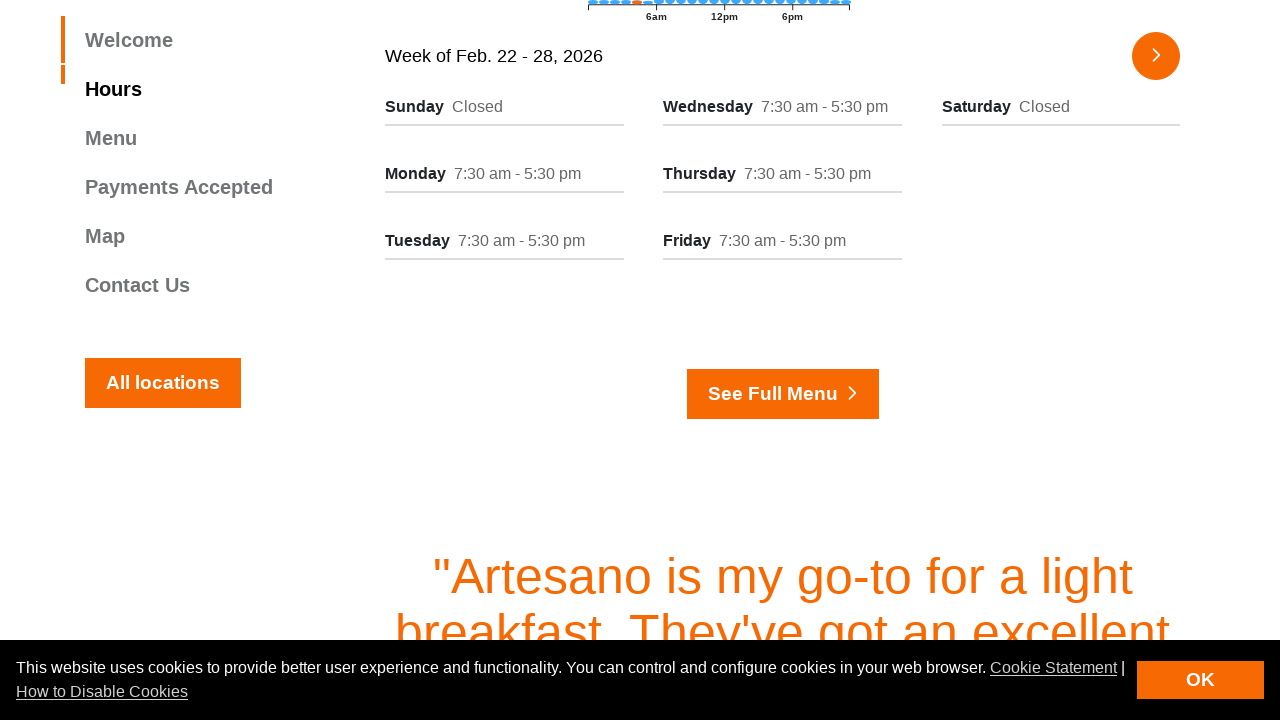

Extracted day name from column
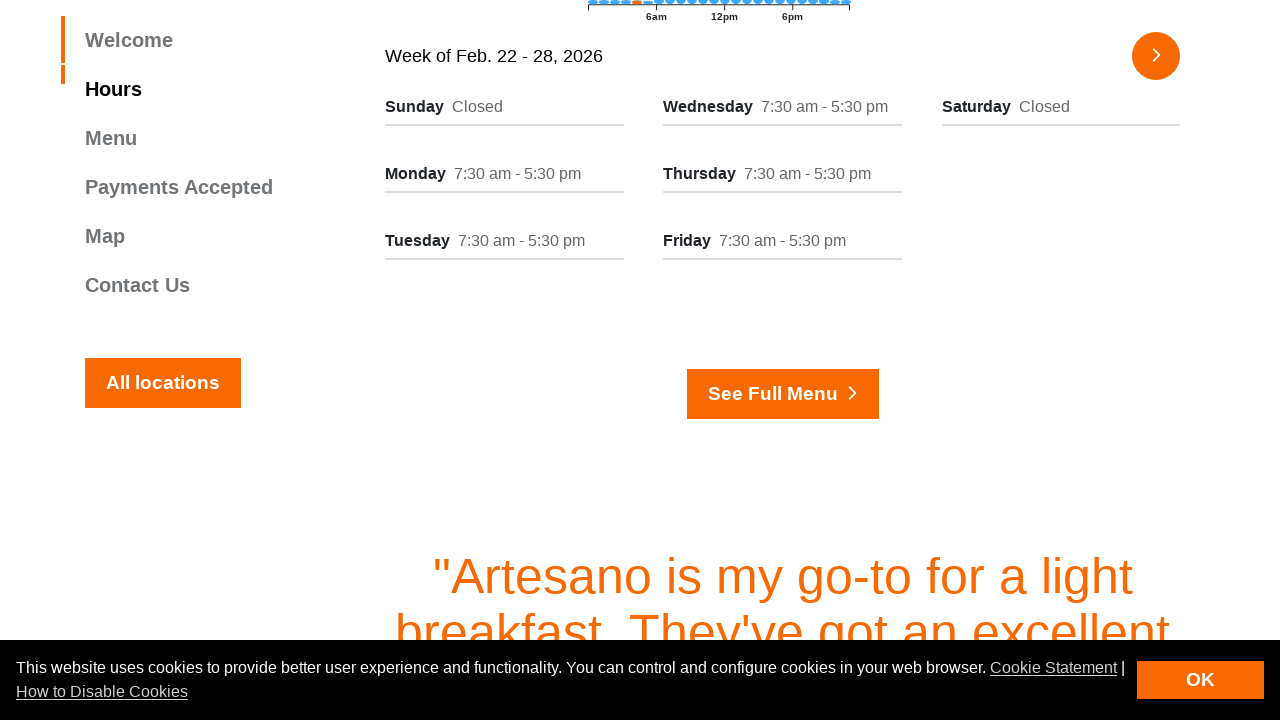

Extracted hours information from column
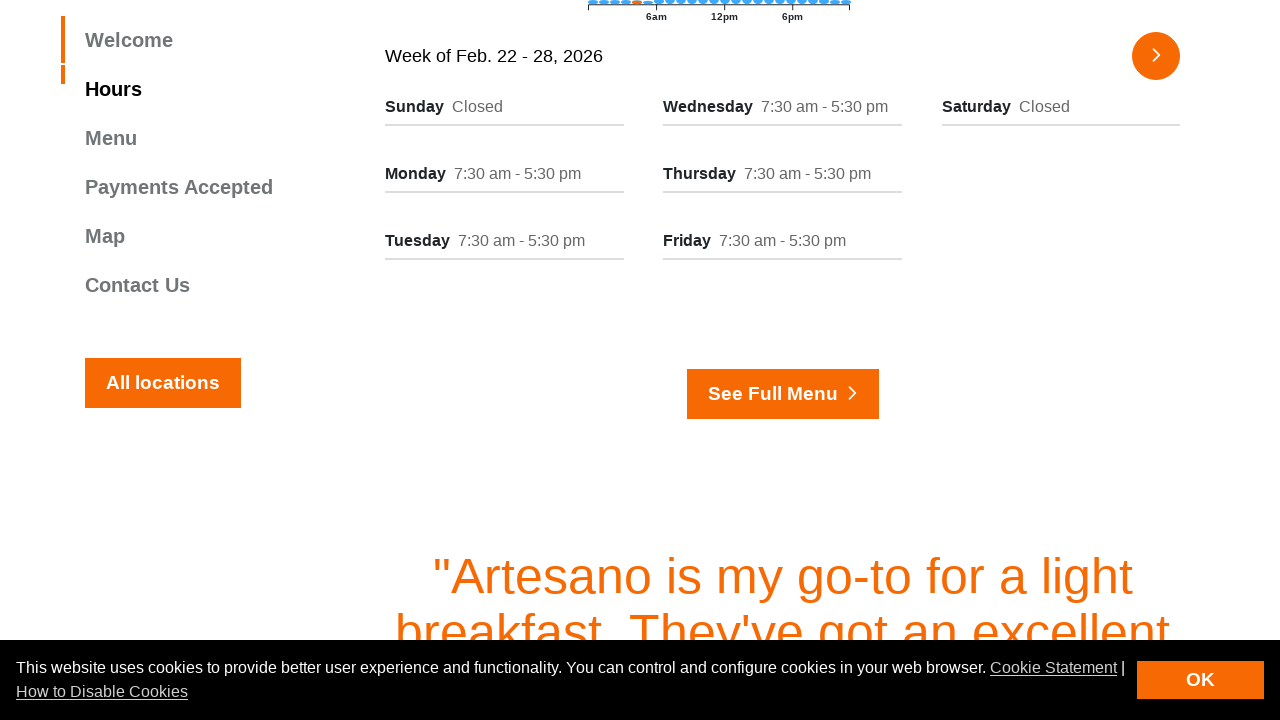

Extracted day name from column
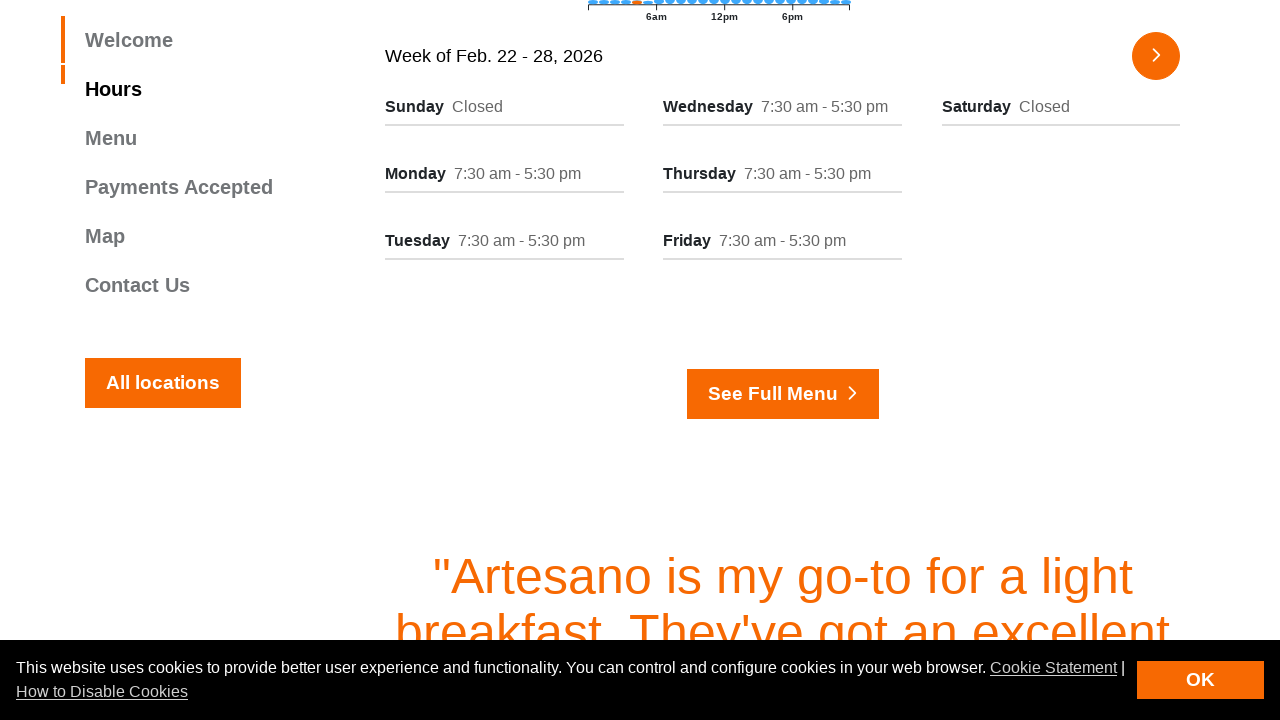

Extracted hours information from column
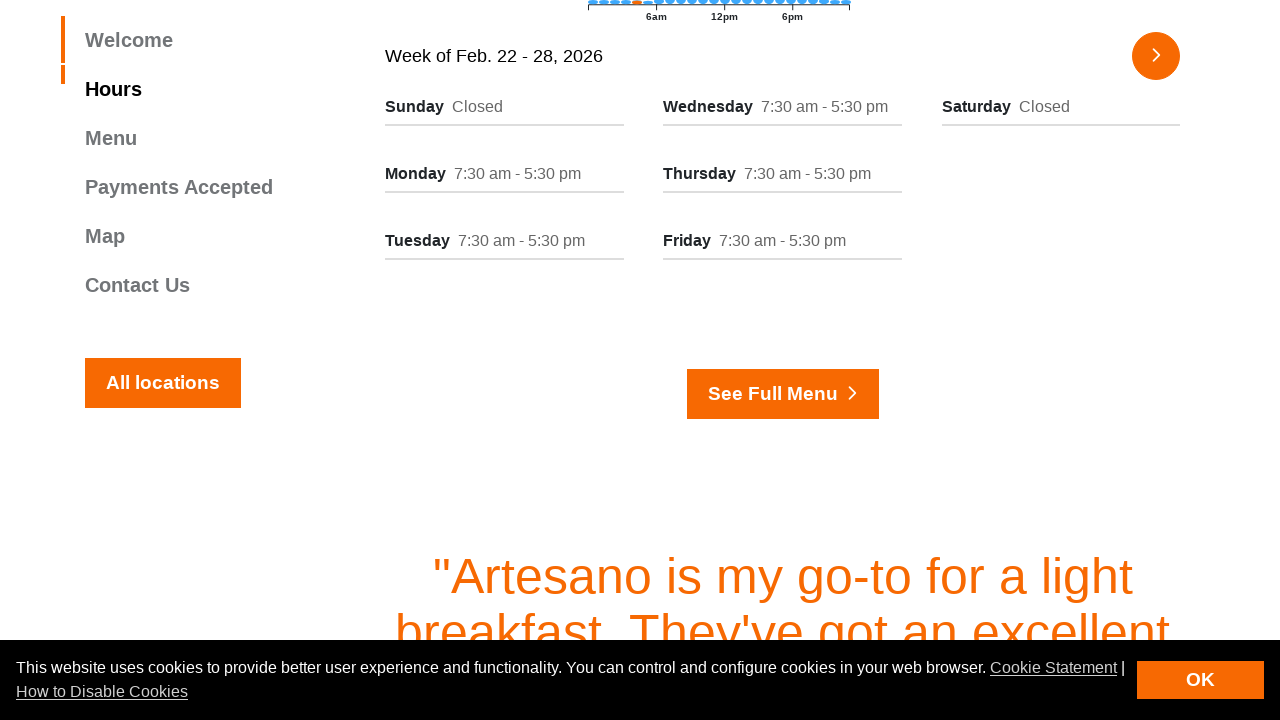

Extracted day name from column
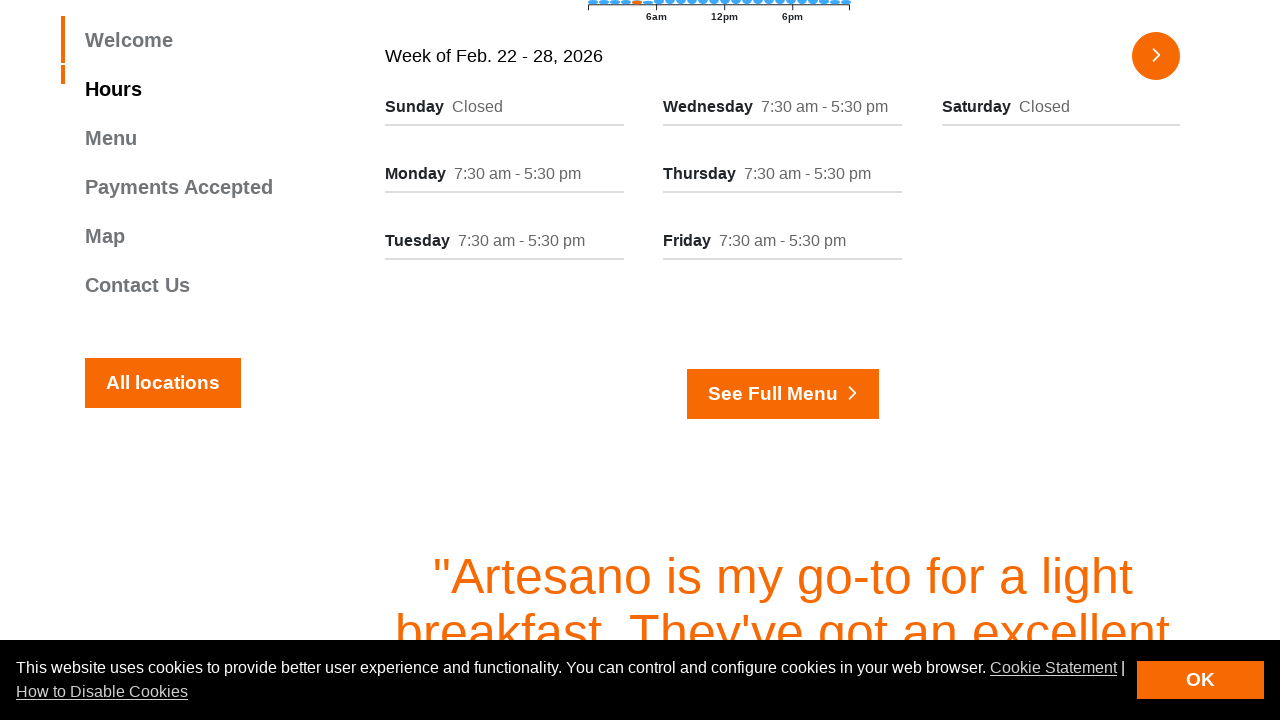

Extracted hours information from column
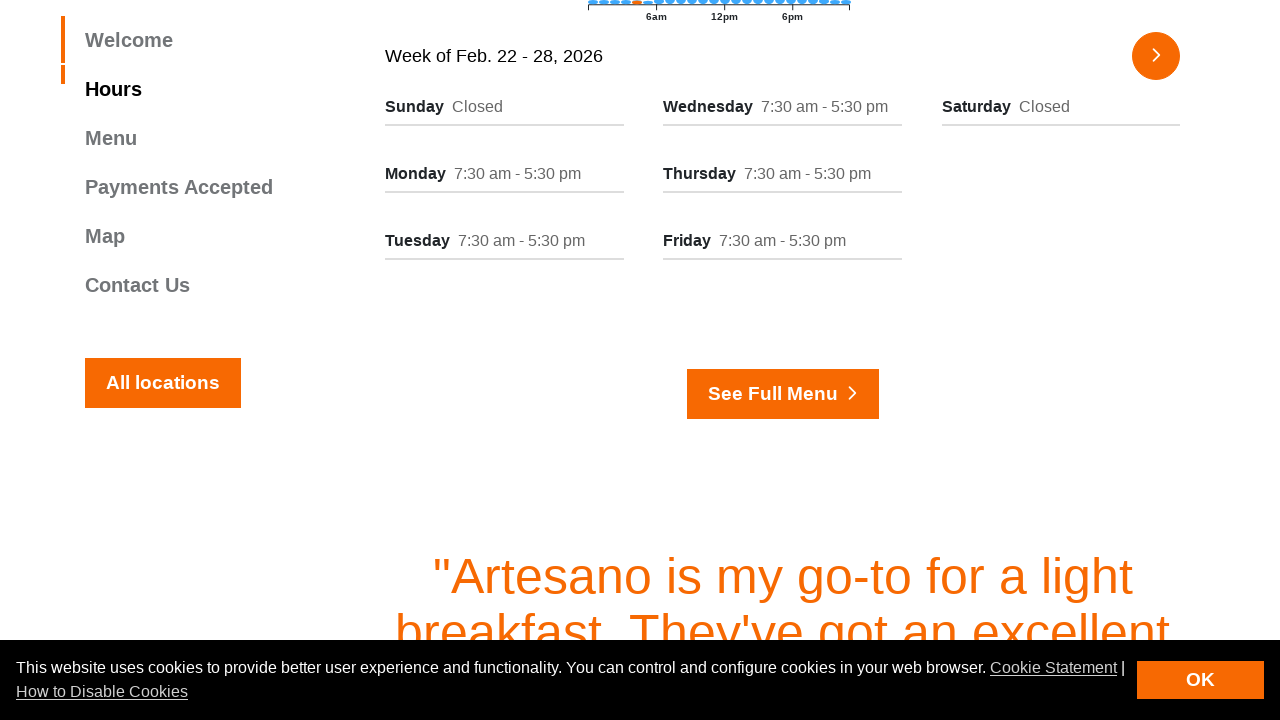

Extracted day name from column
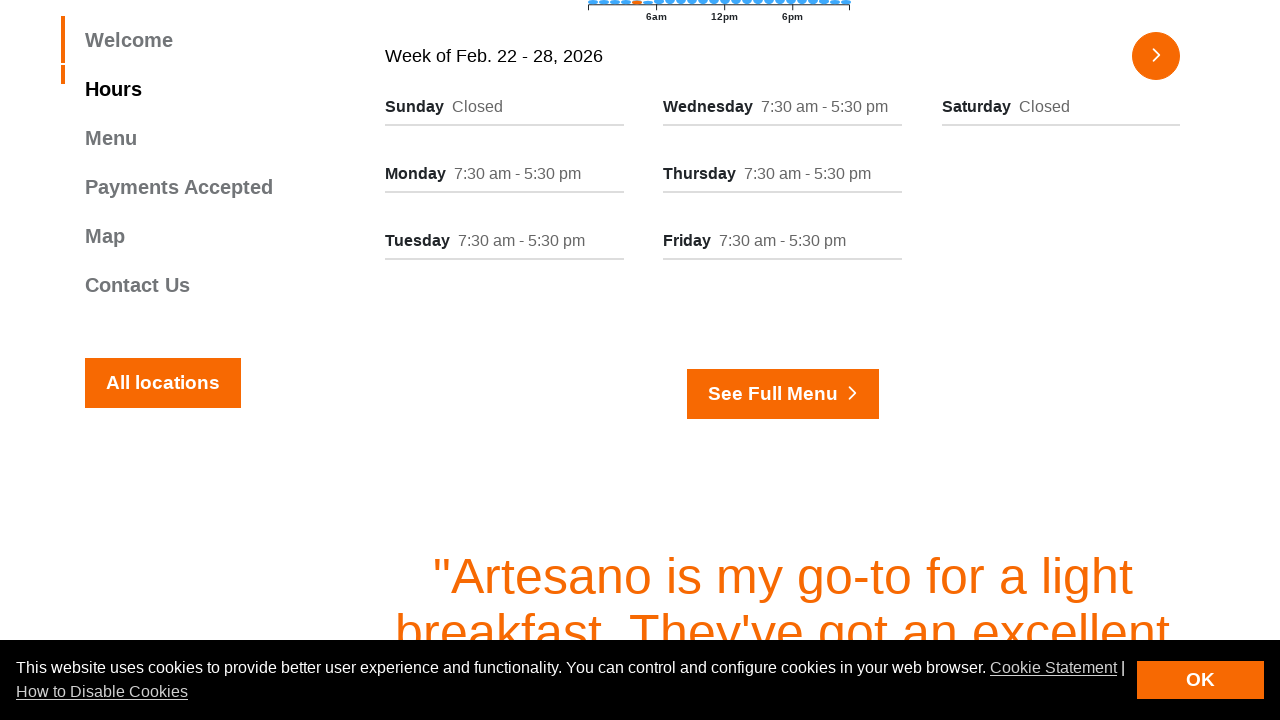

Extracted hours information from column
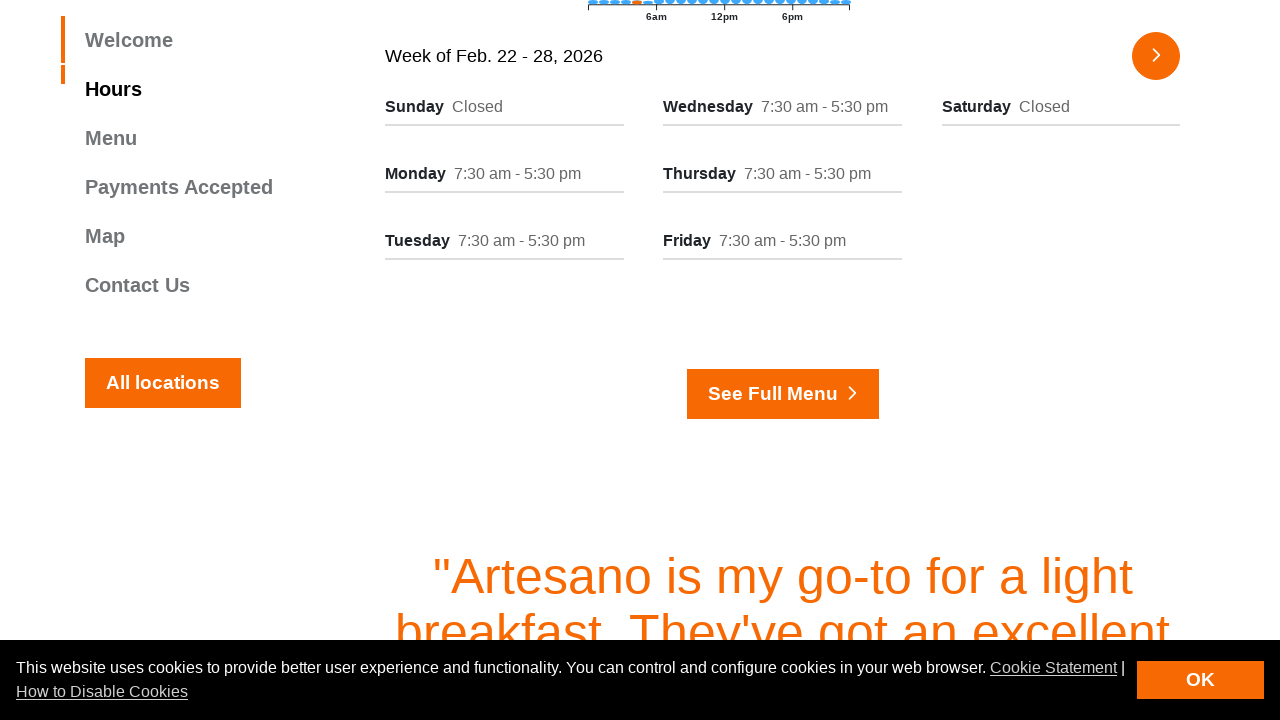

Extracted day name from column
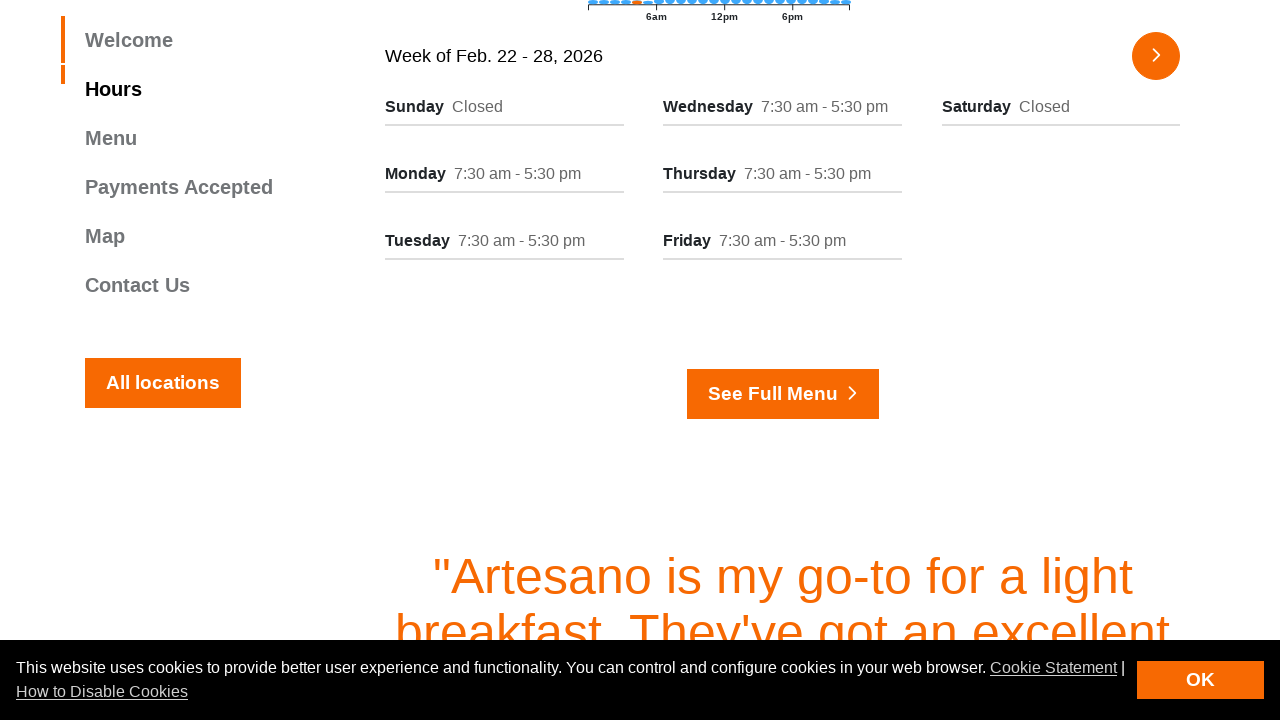

Extracted hours information from column
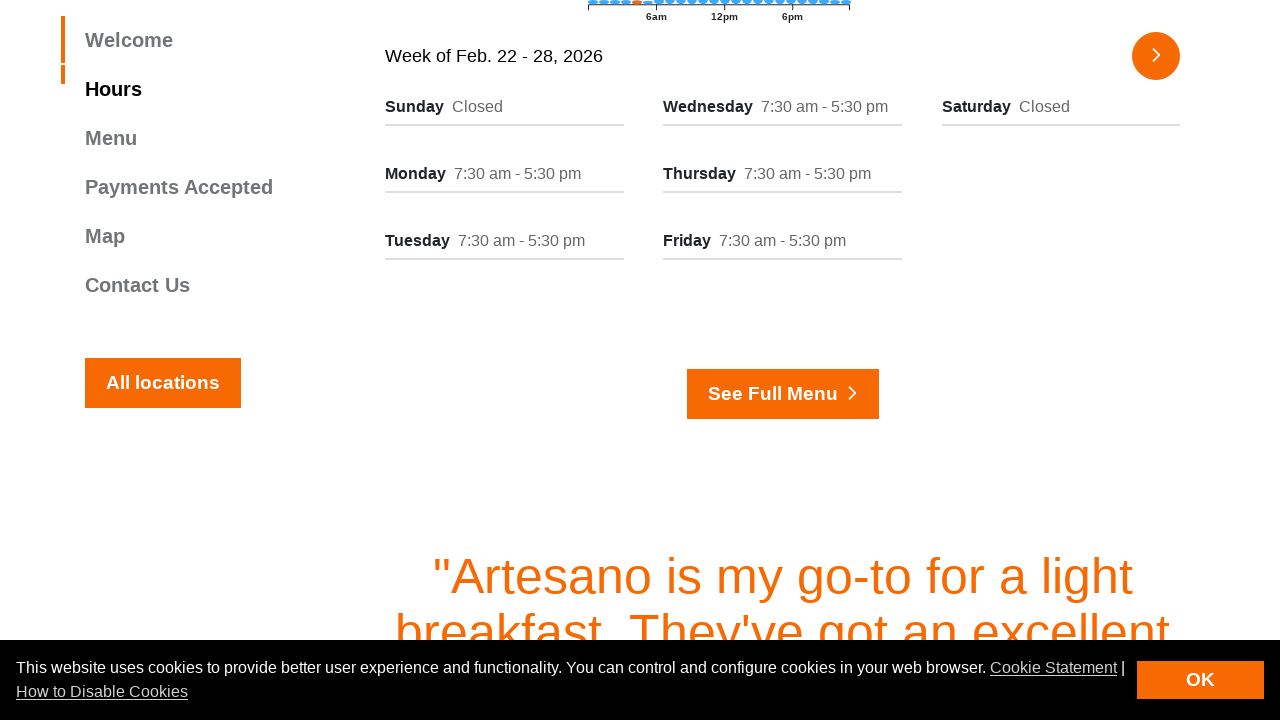

Extracted day name from column
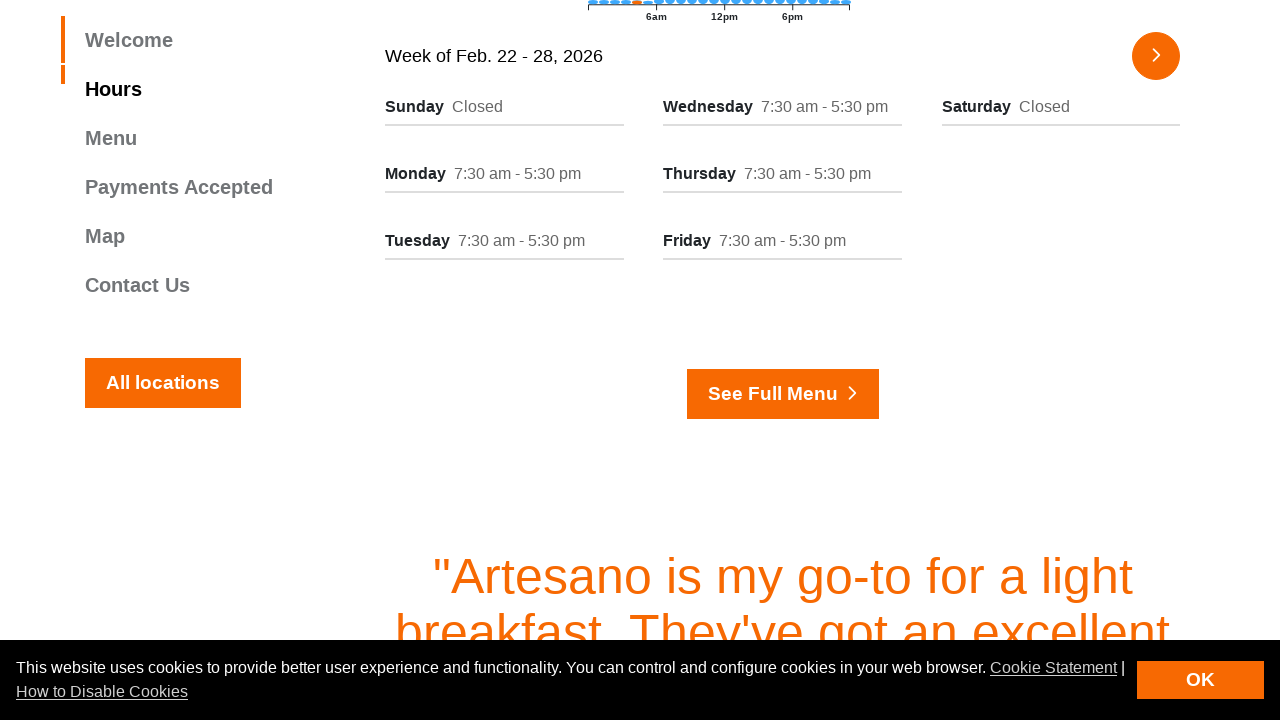

Extracted hours information from column
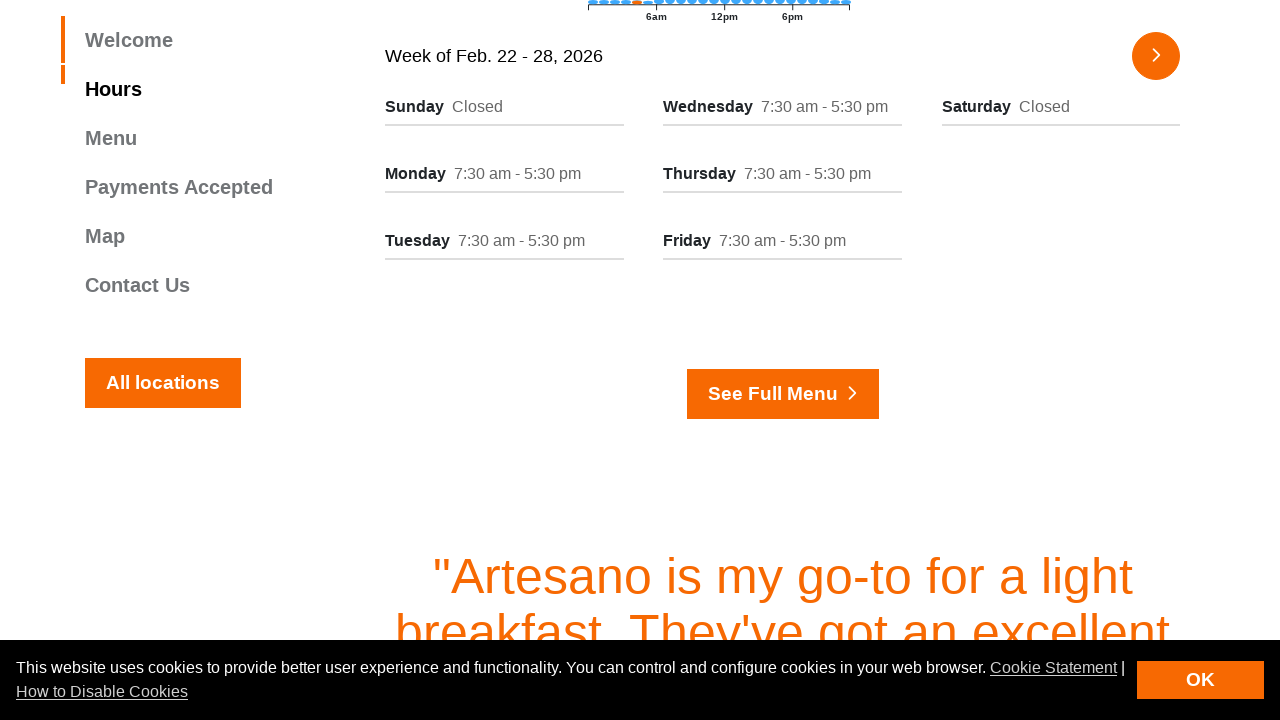

Extracted day name from column
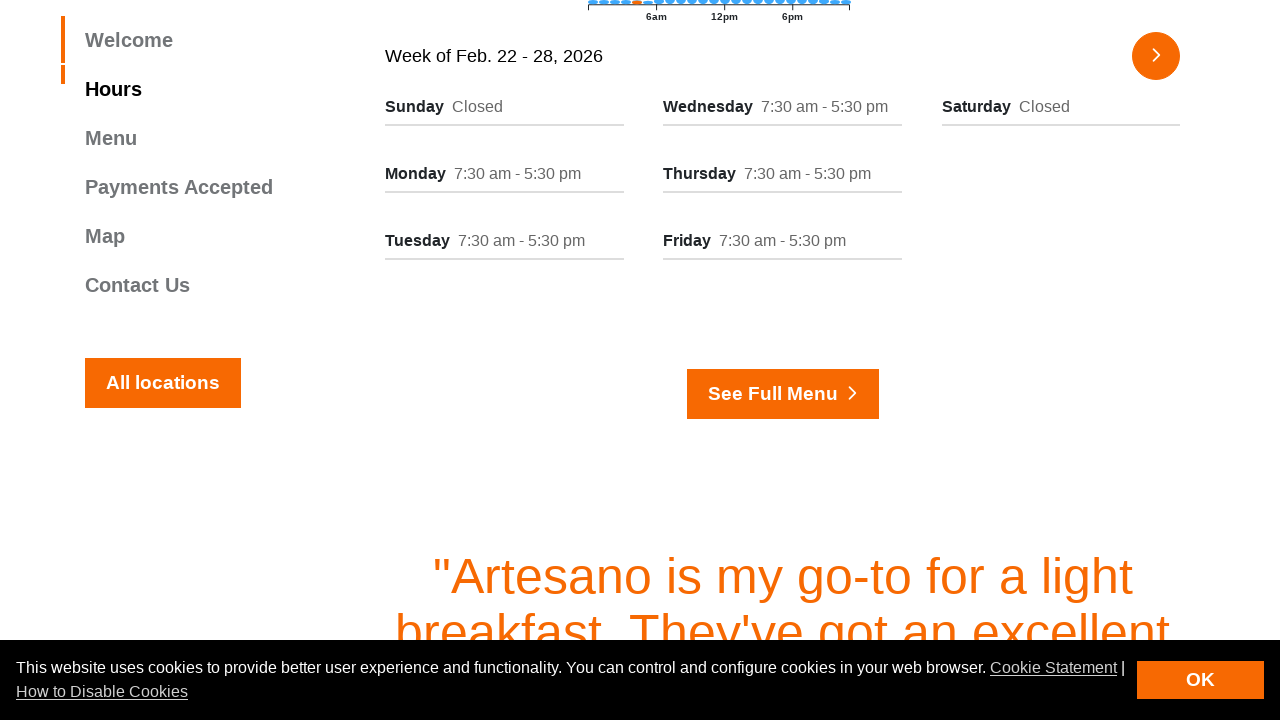

Extracted hours information from column
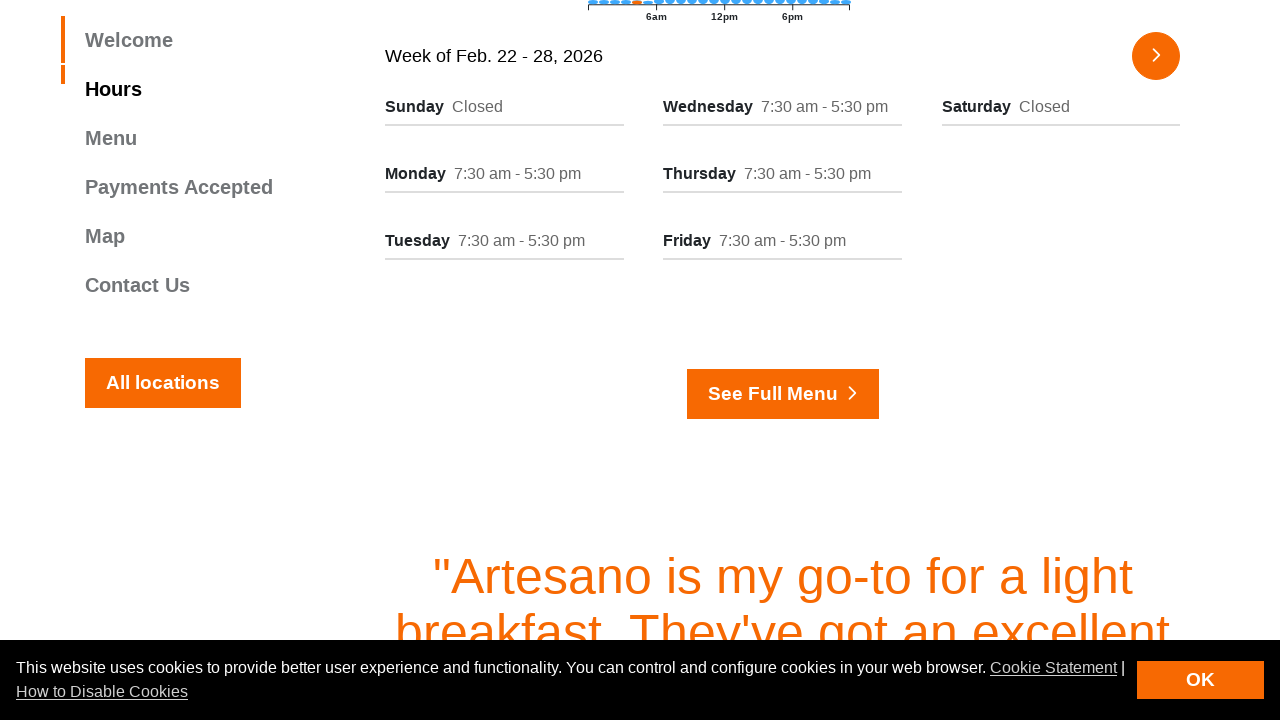

Extracted day name from column
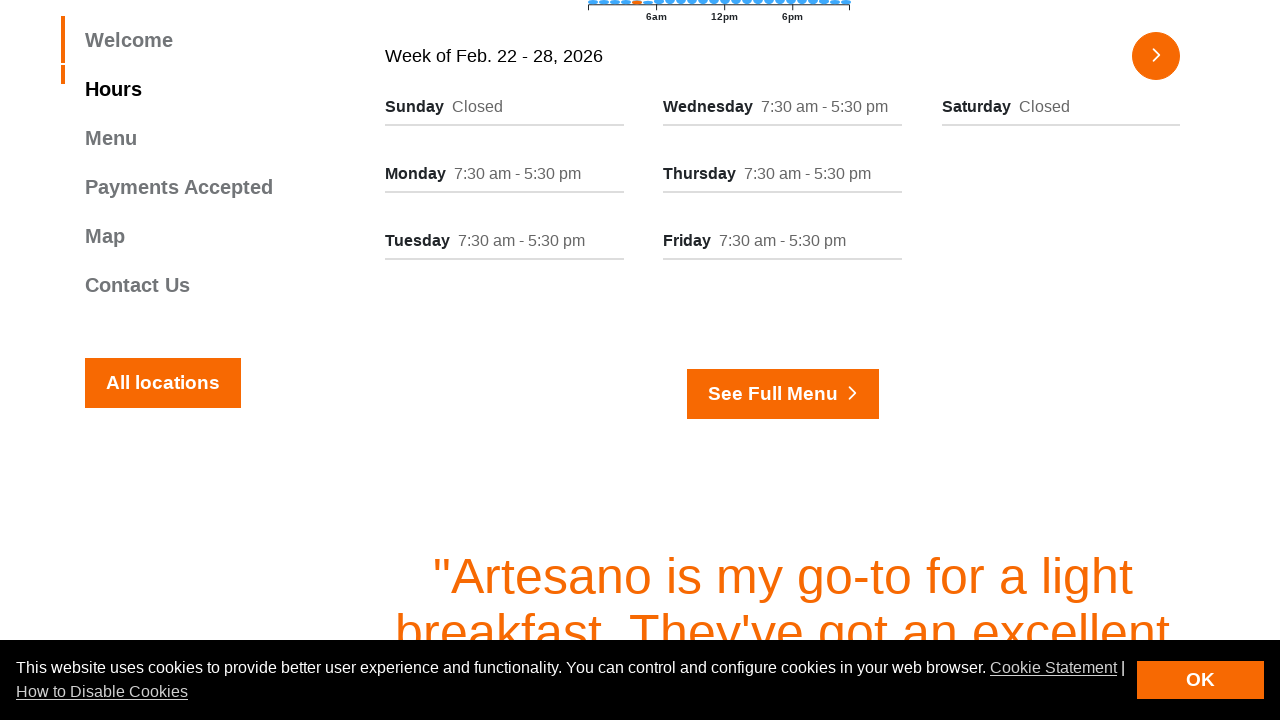

Extracted hours information from column
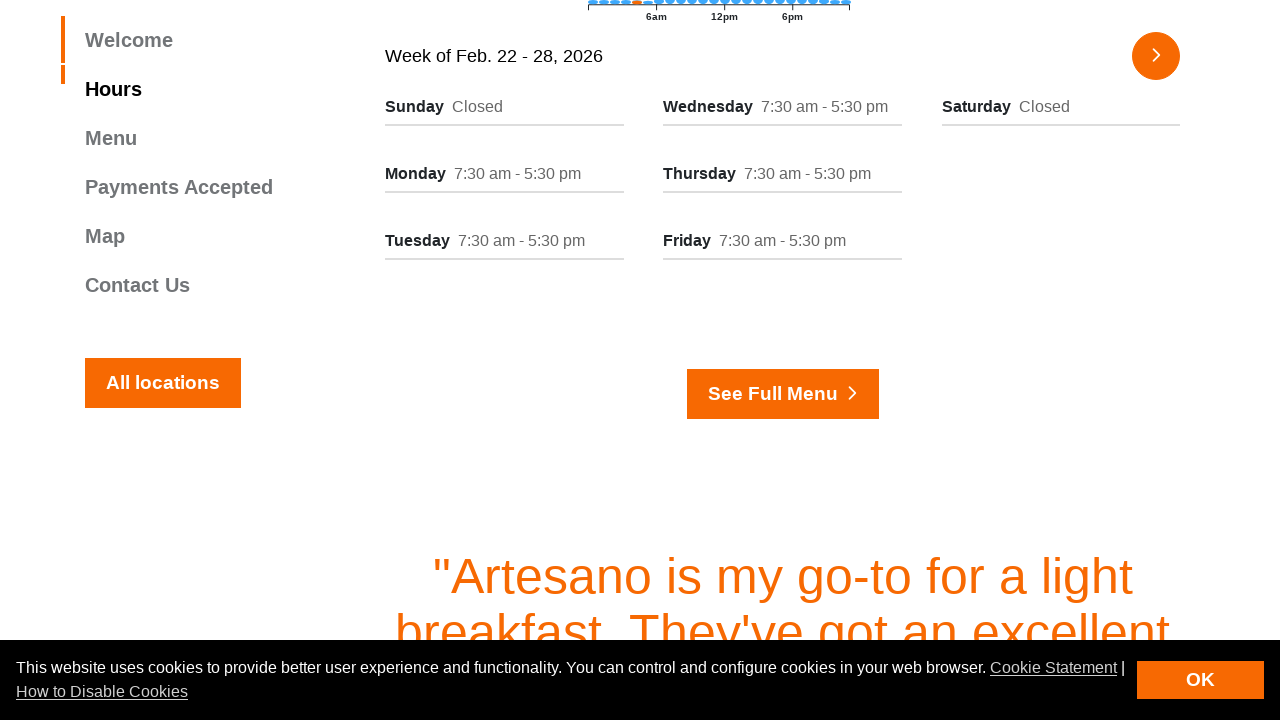

Extracted day name from column
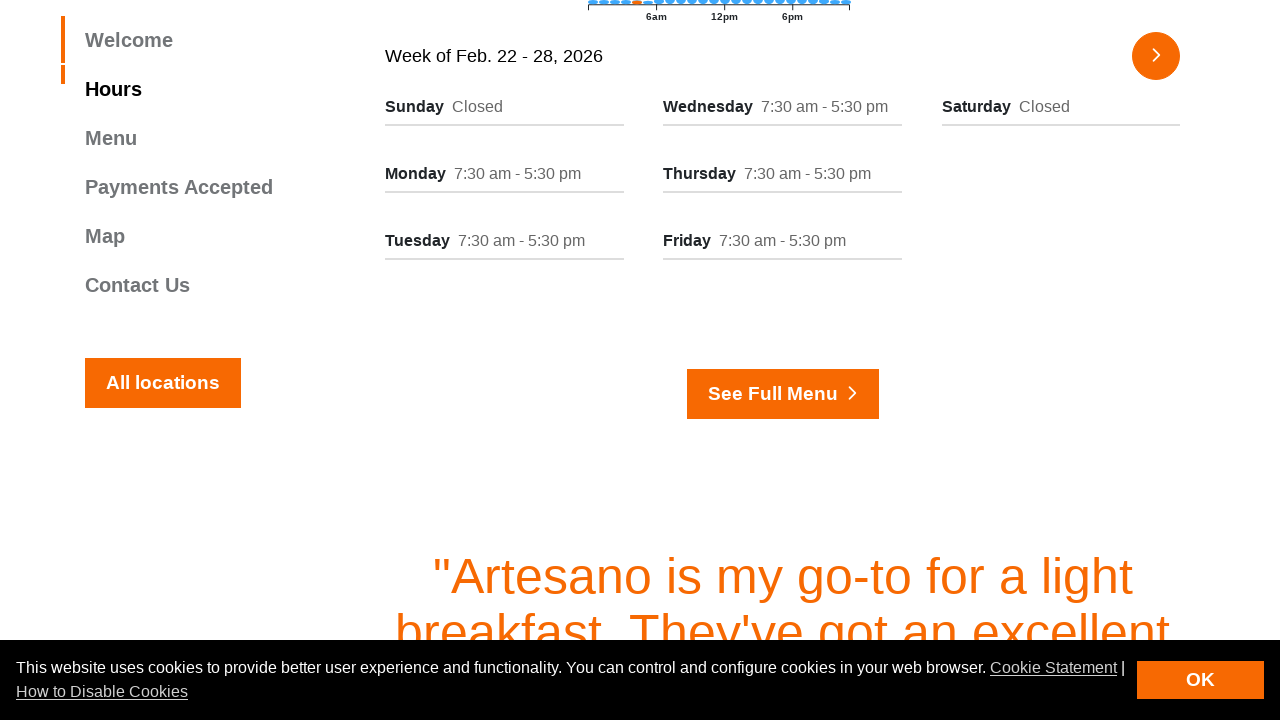

Extracted hours information from column
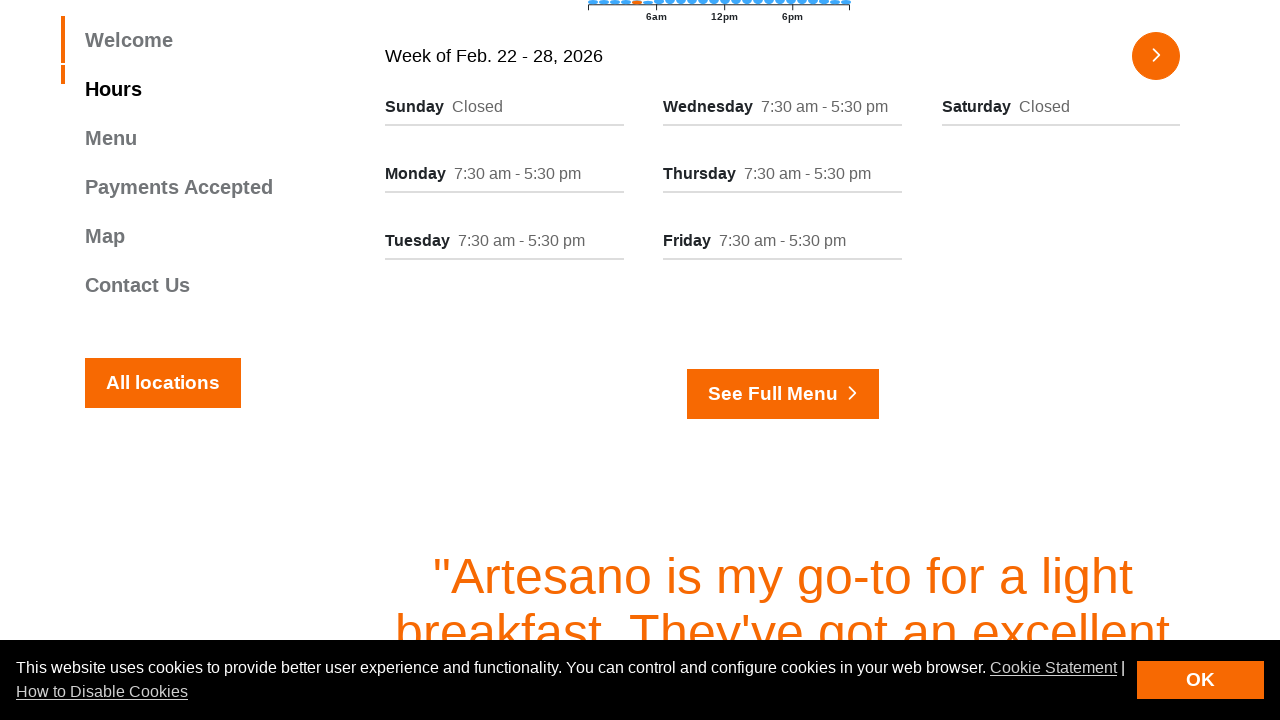

Extracted day name from column
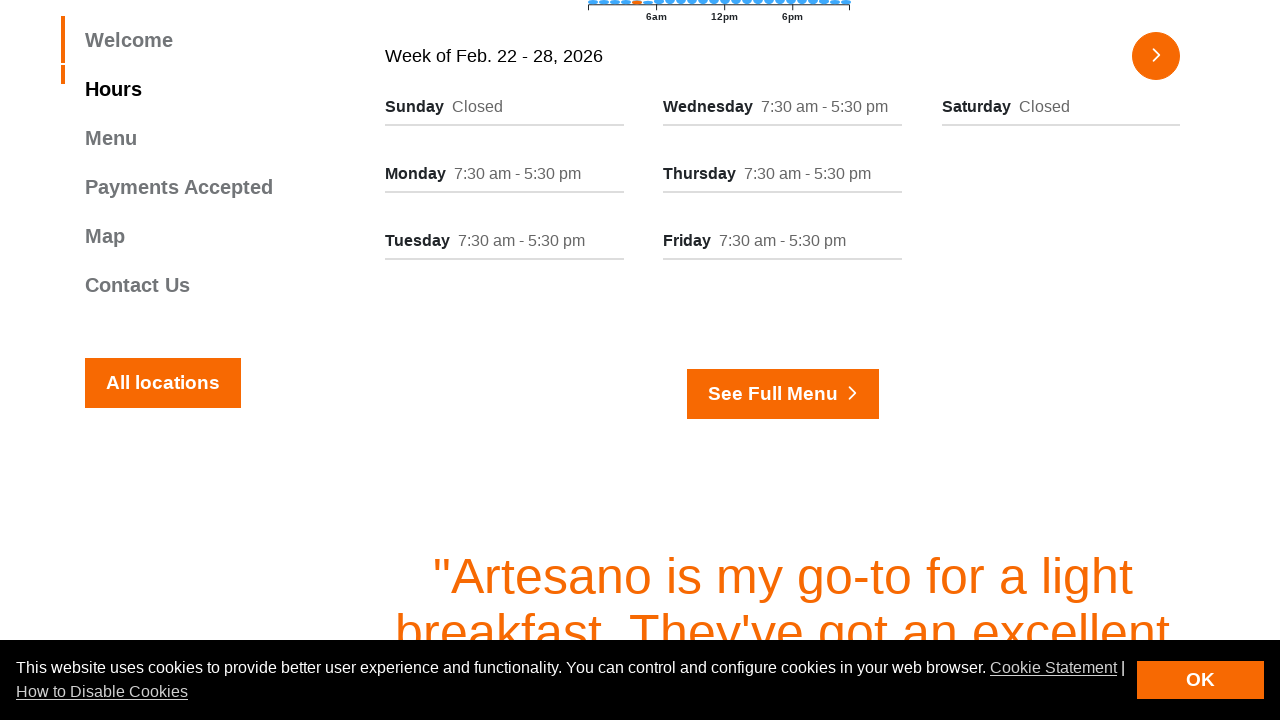

Extracted hours information from column
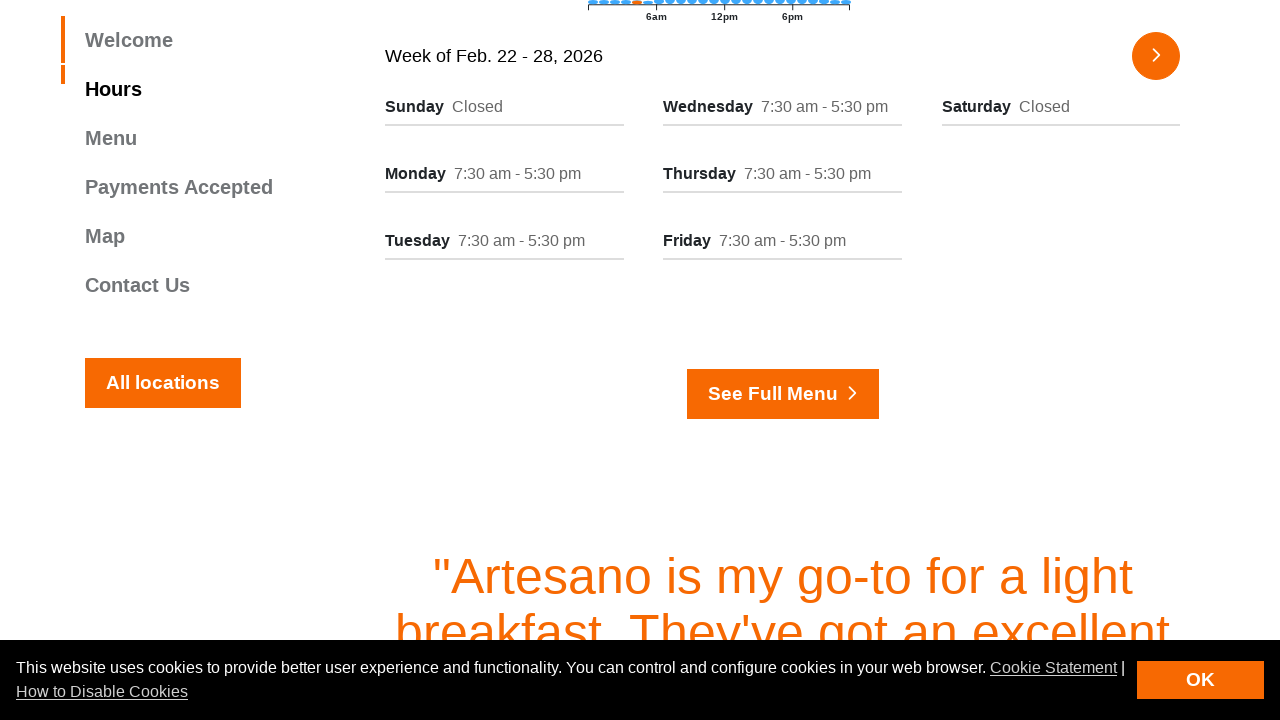

Extracted day name from column
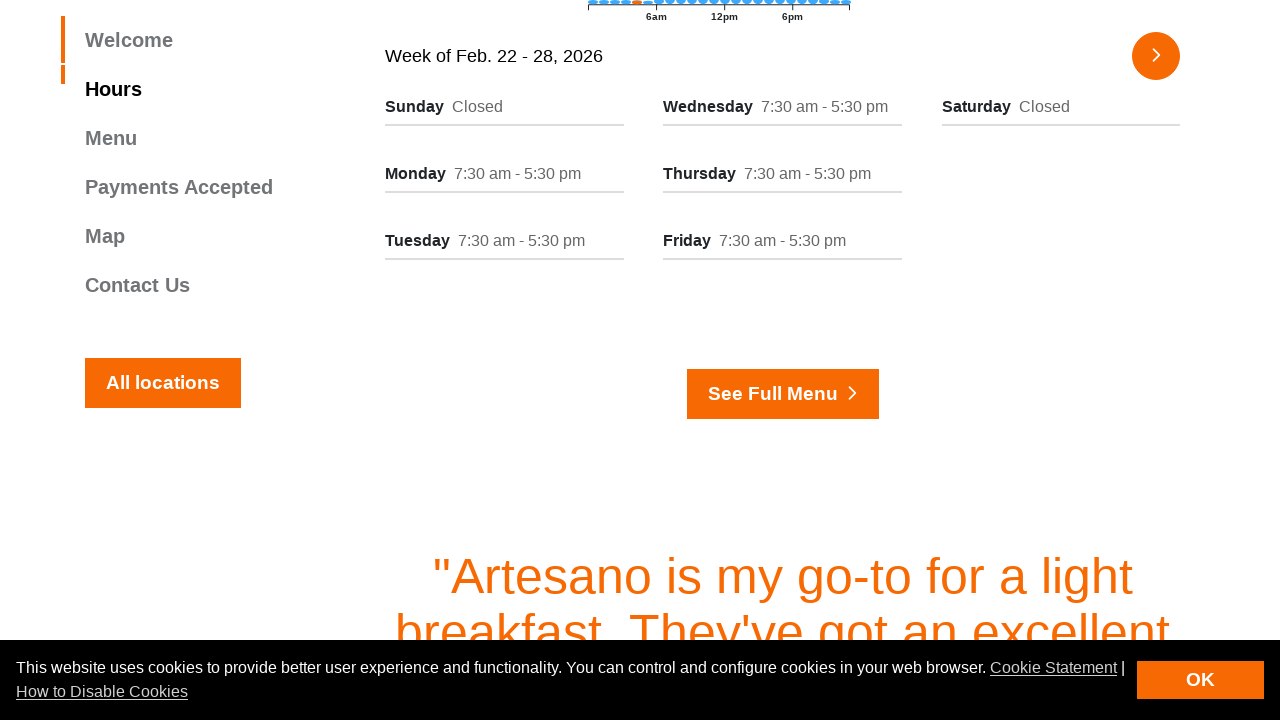

Extracted hours information from column
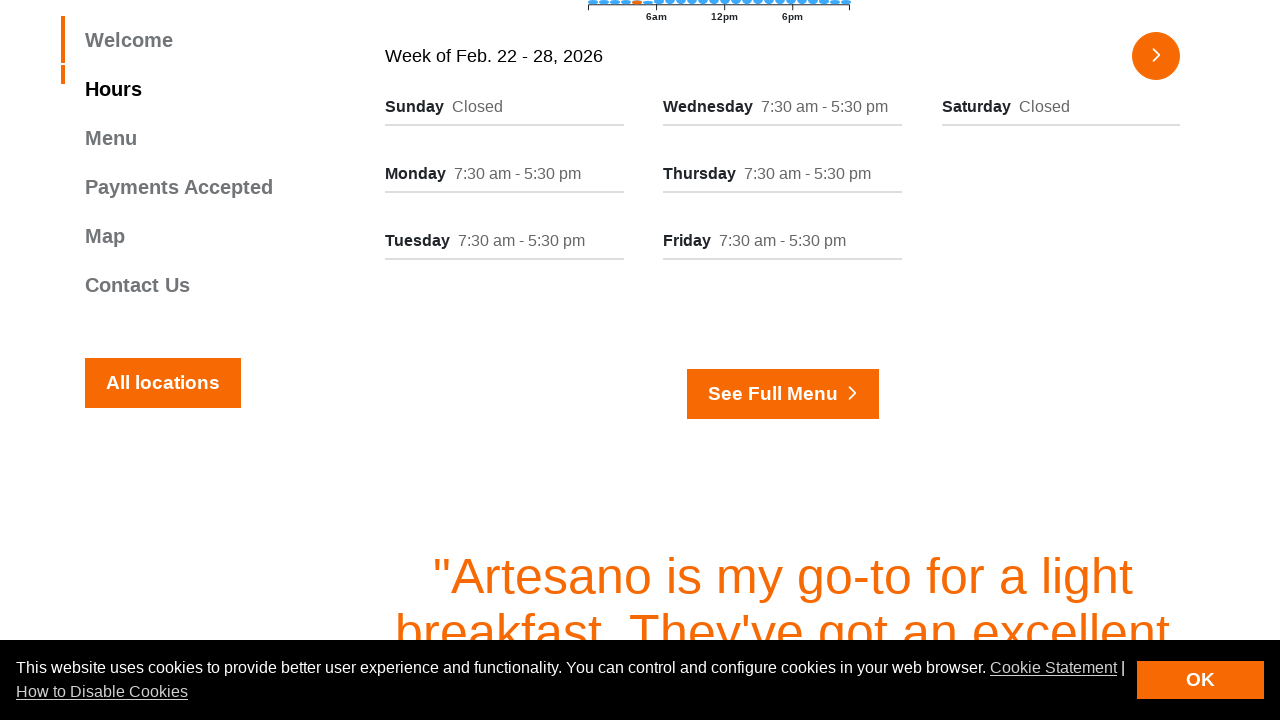

Extracted day name from column
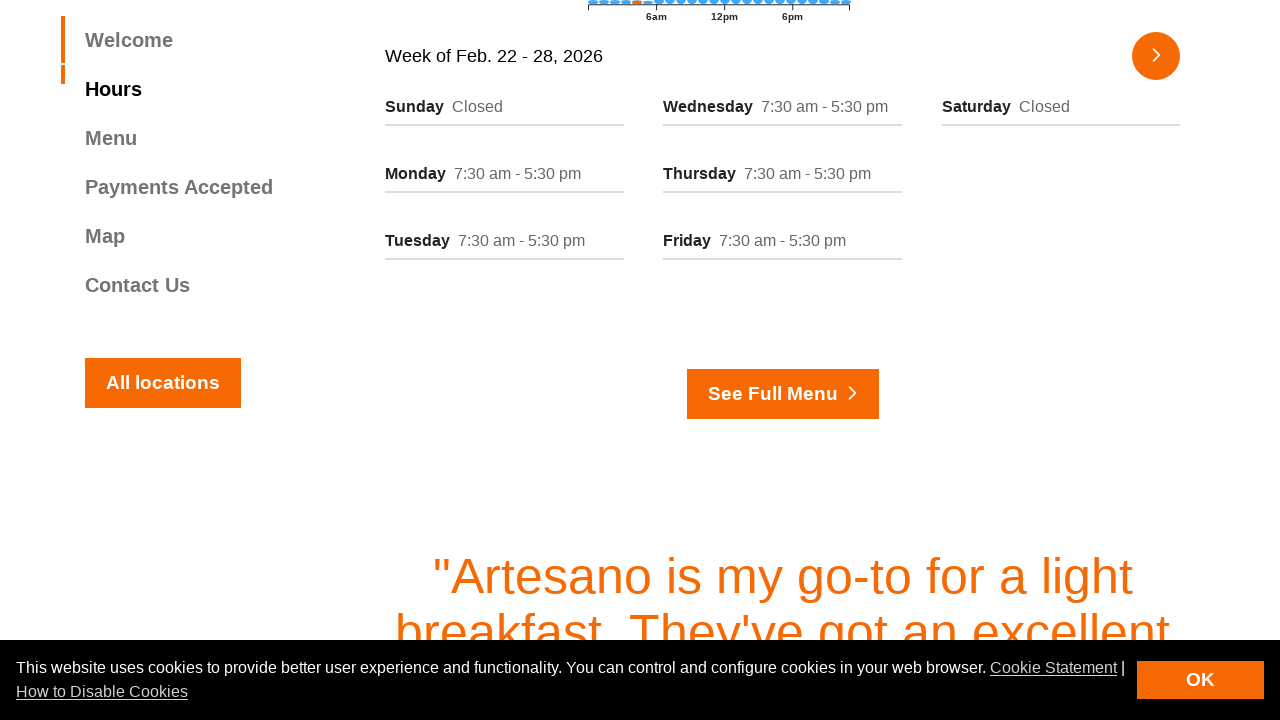

Extracted hours information from column
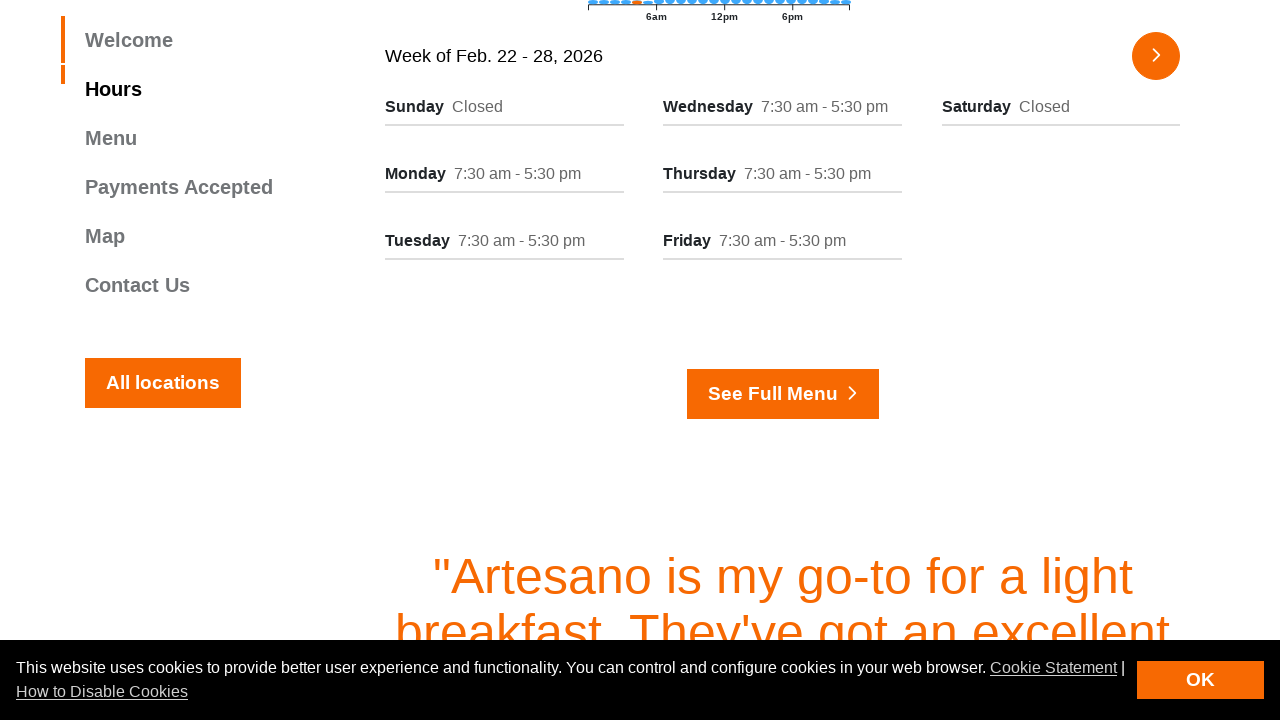

Extracted day name from column
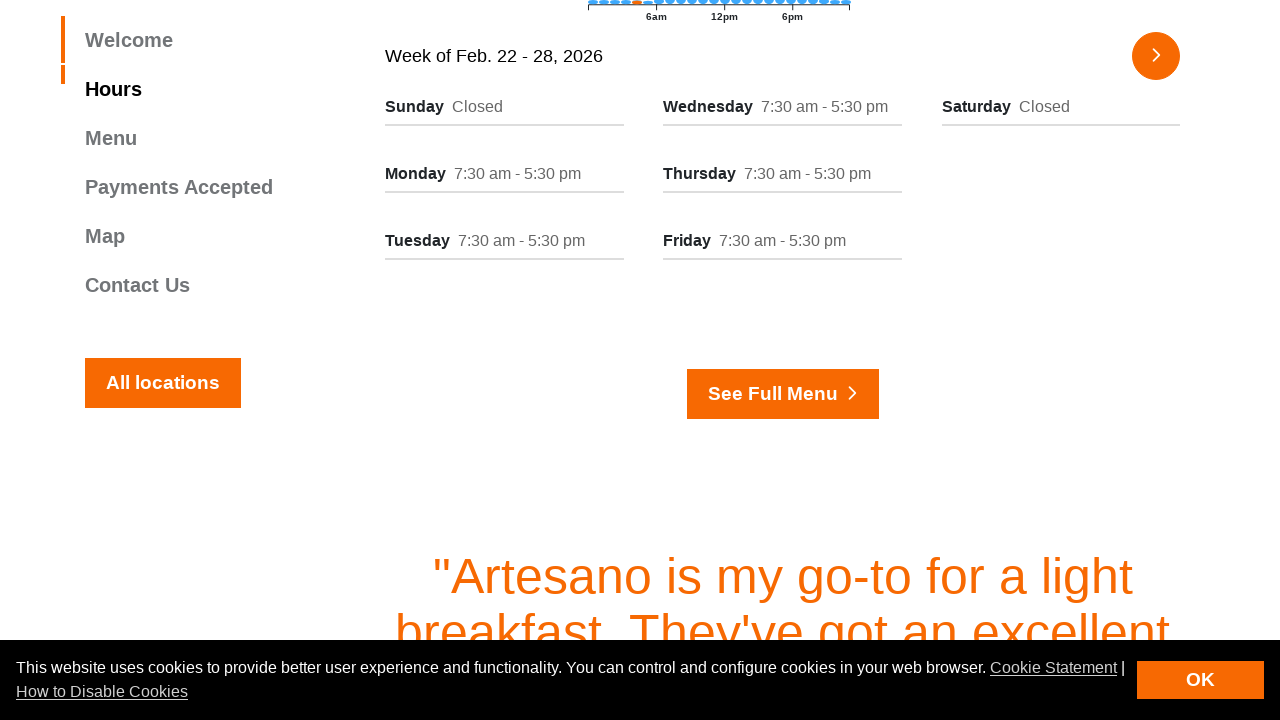

Extracted hours information from column
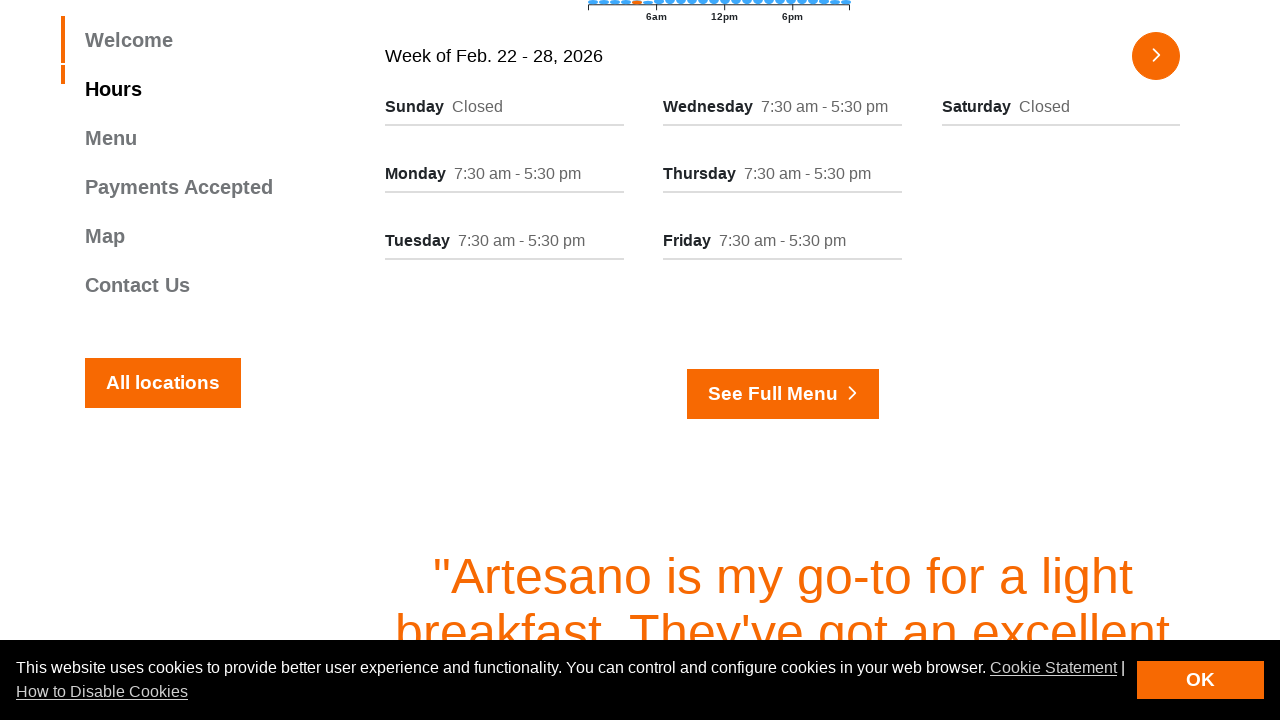

Extracted day name from column
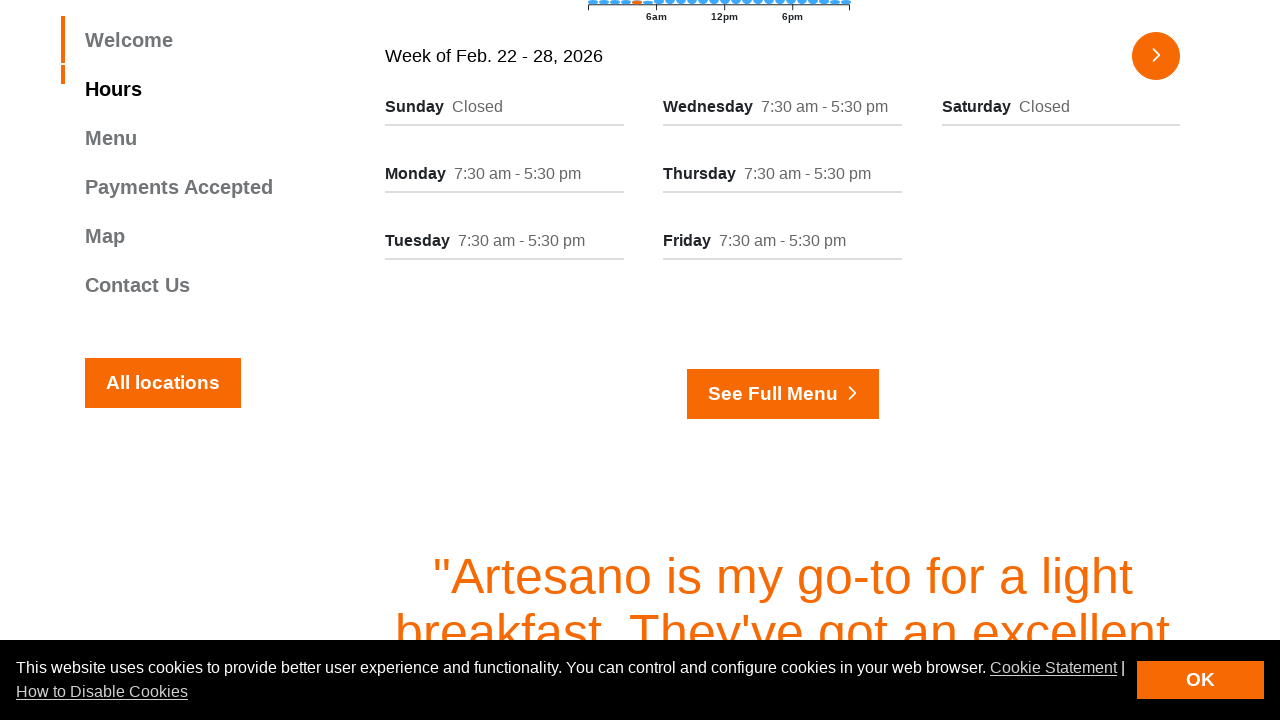

Extracted hours information from column
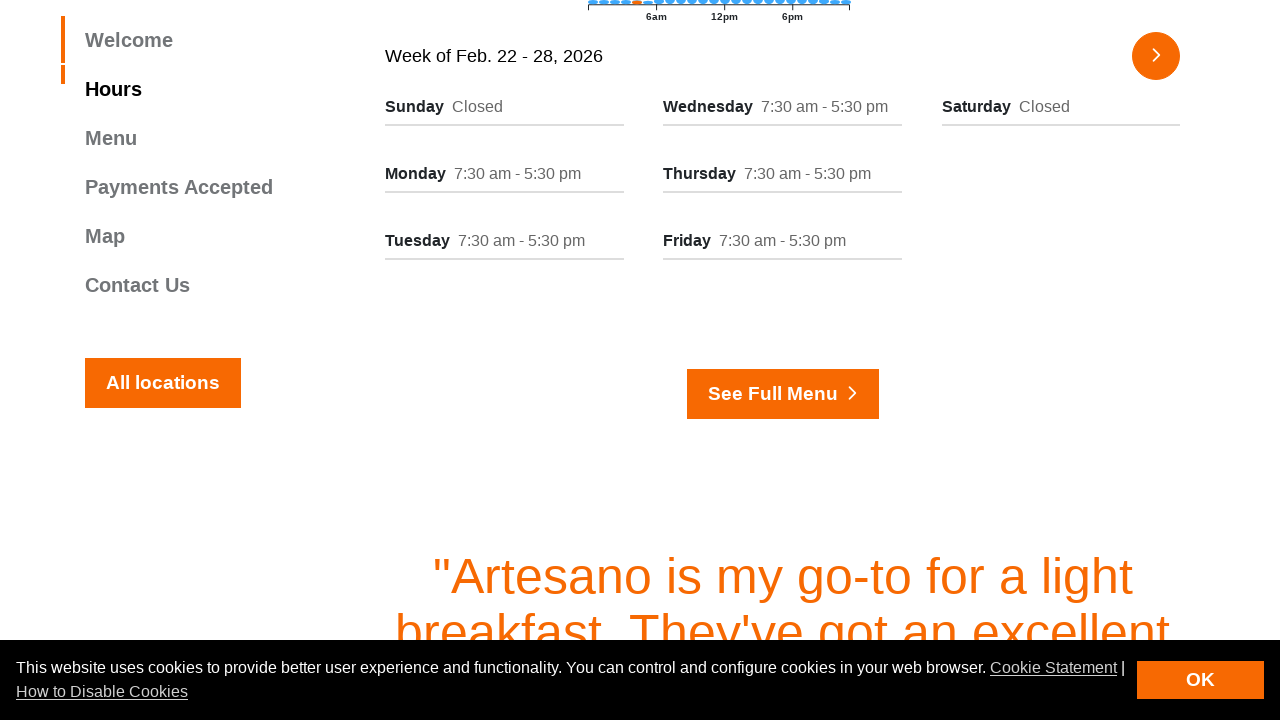

Extracted day name from column
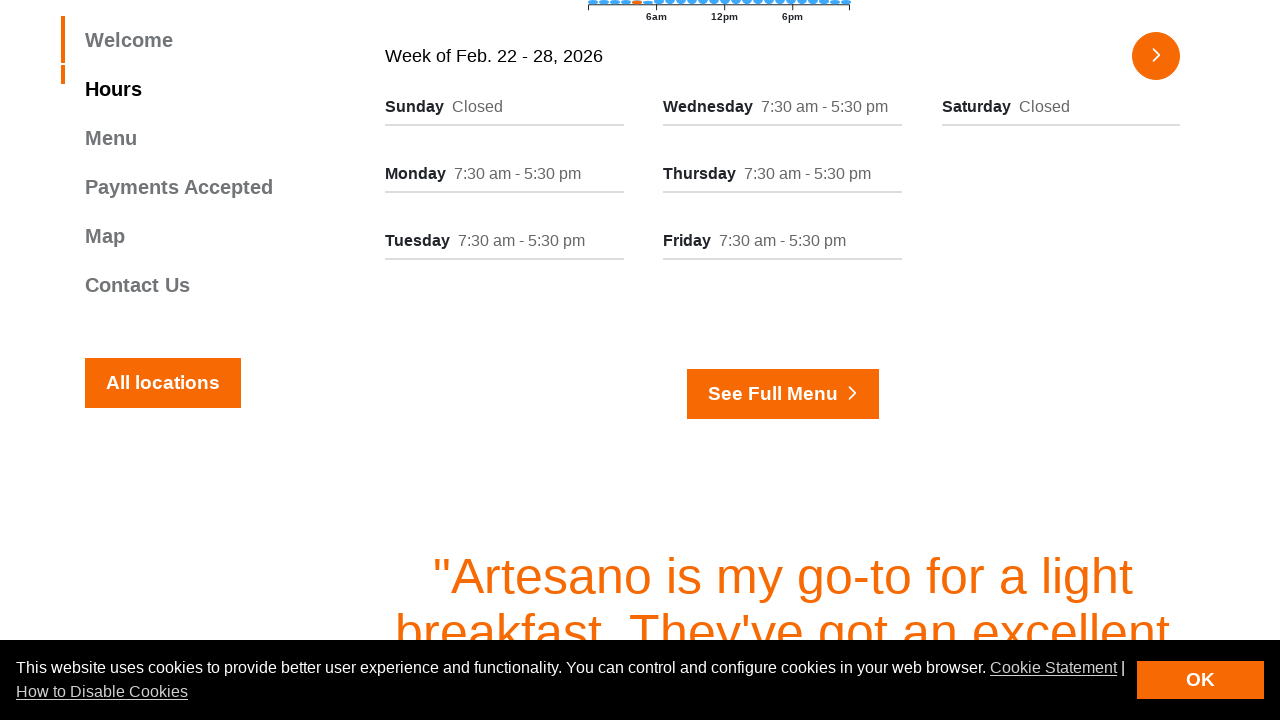

Extracted hours information from column
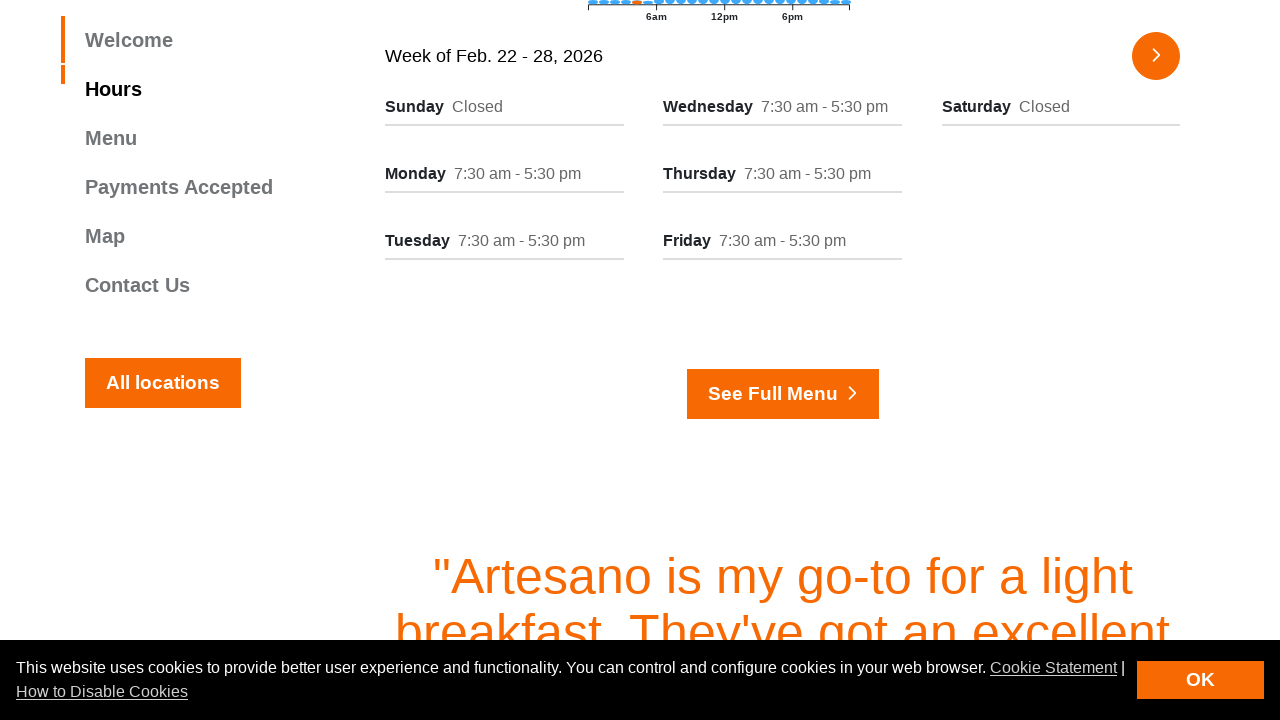

Extracted day name from column
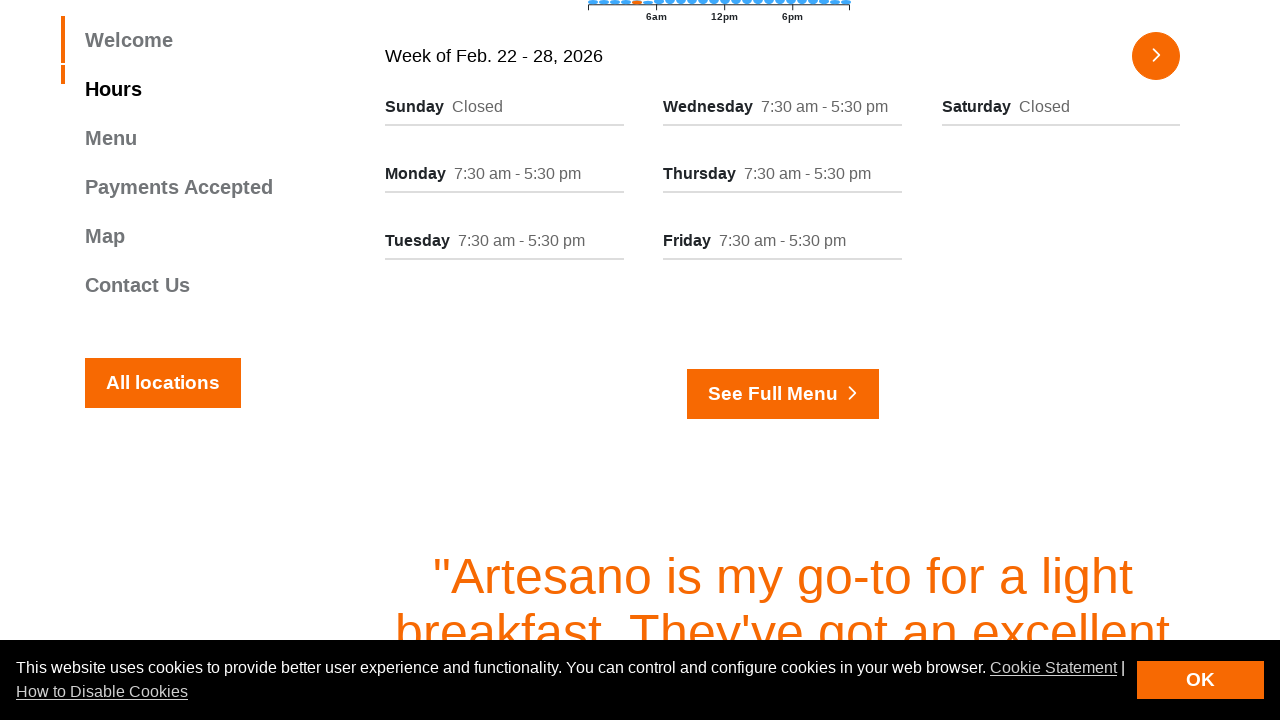

Extracted hours information from column
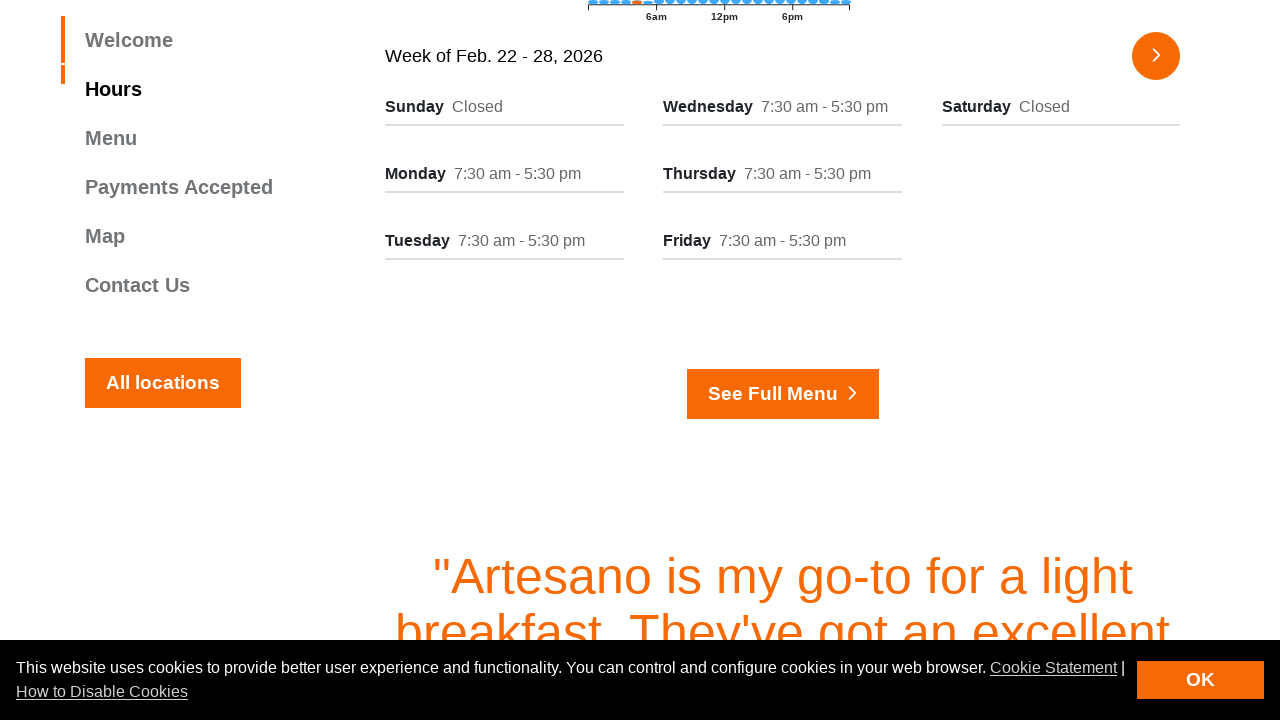

Extracted day name from column
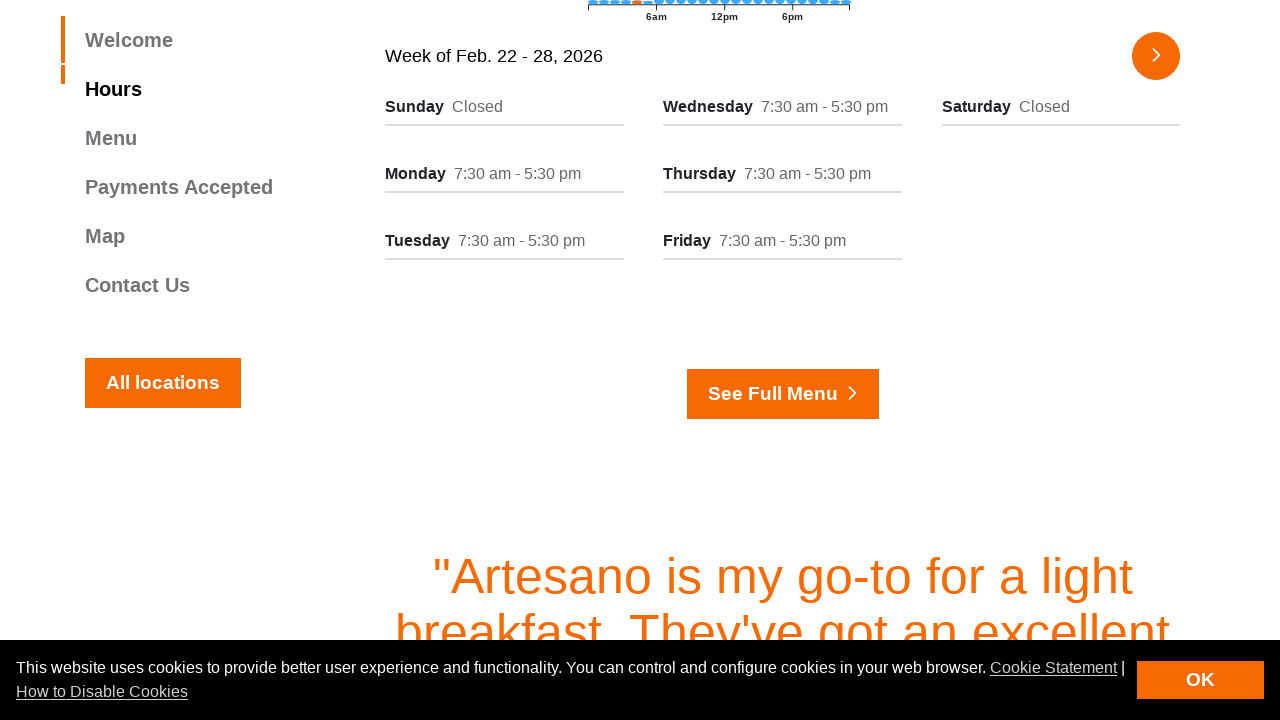

Extracted hours information from column
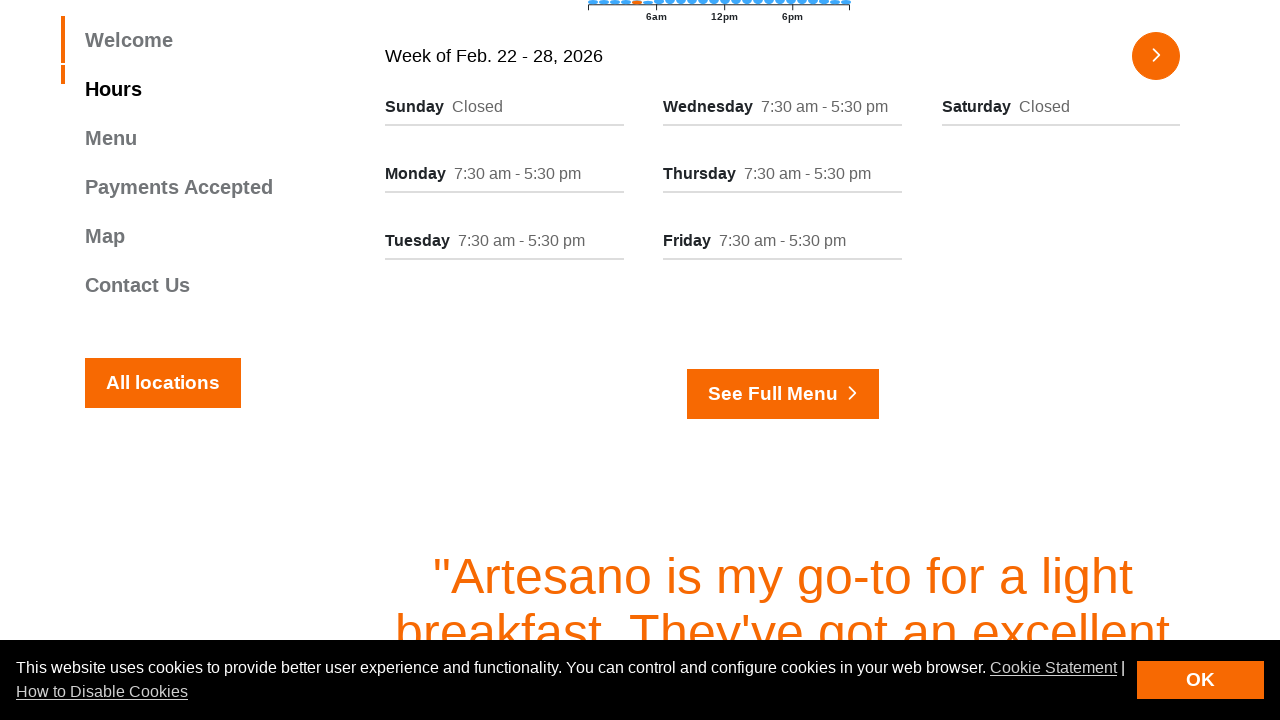

Extracted day name from column
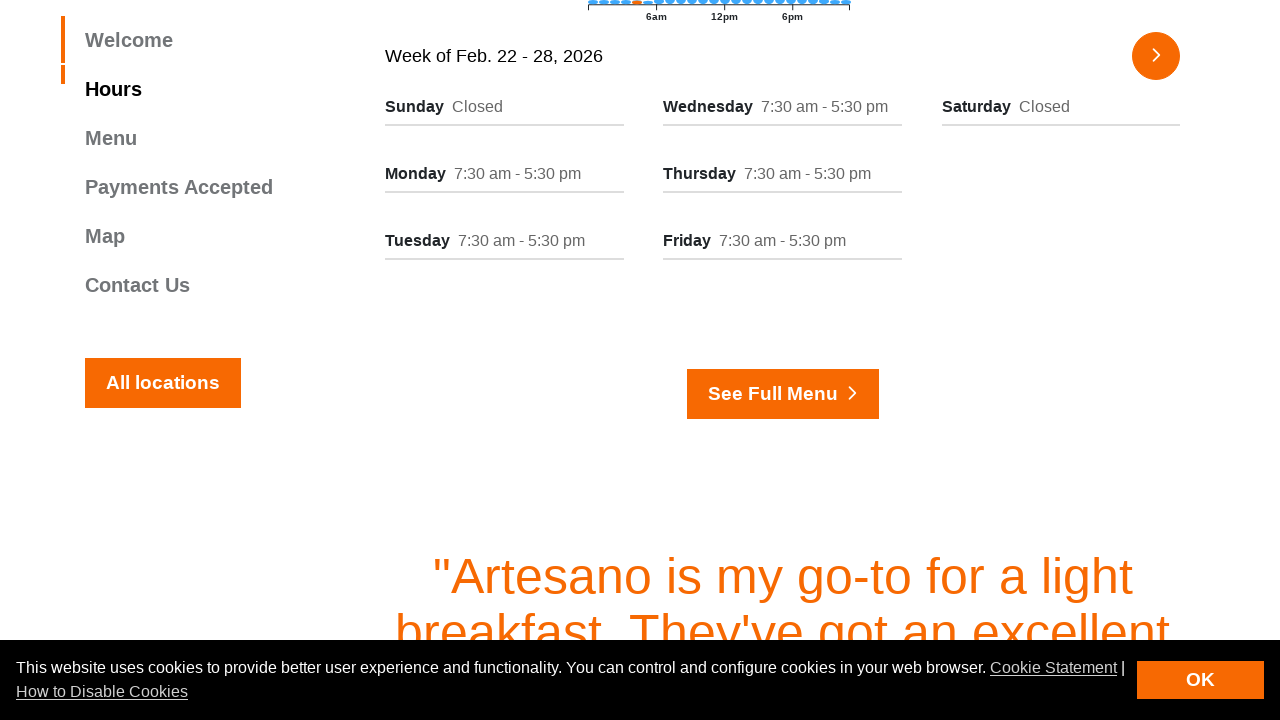

Extracted hours information from column
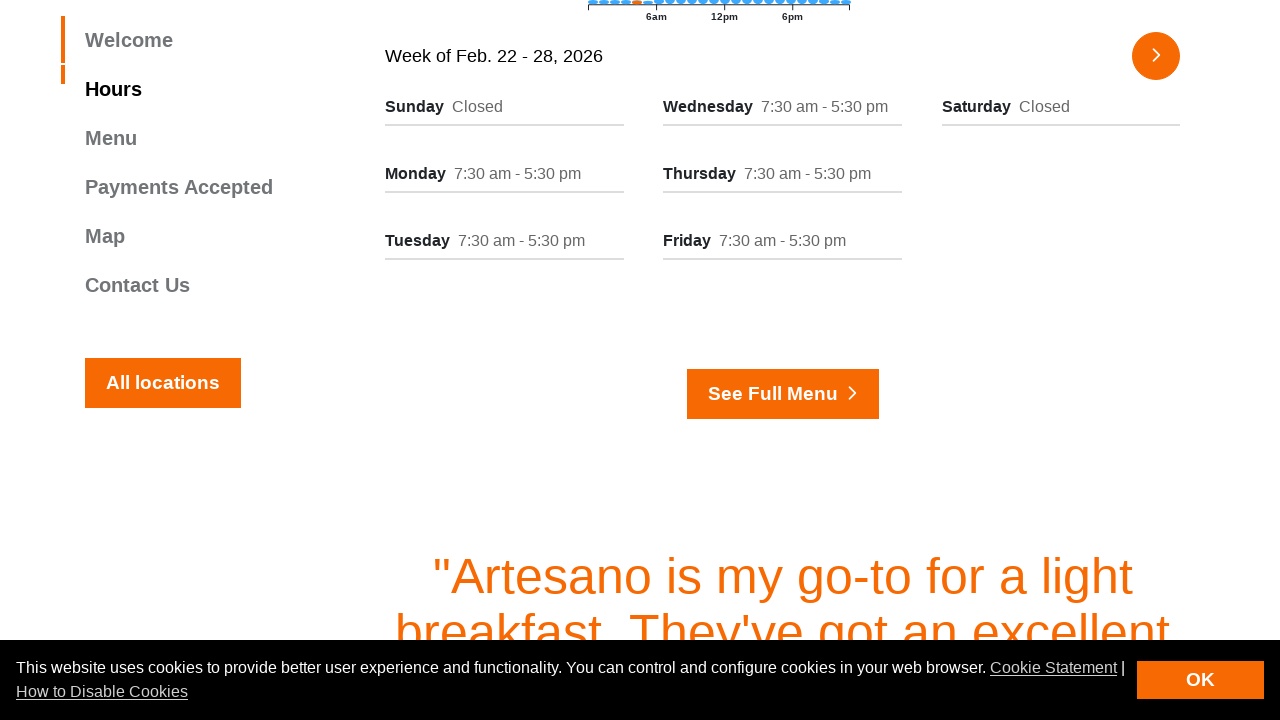

Extracted day name from column
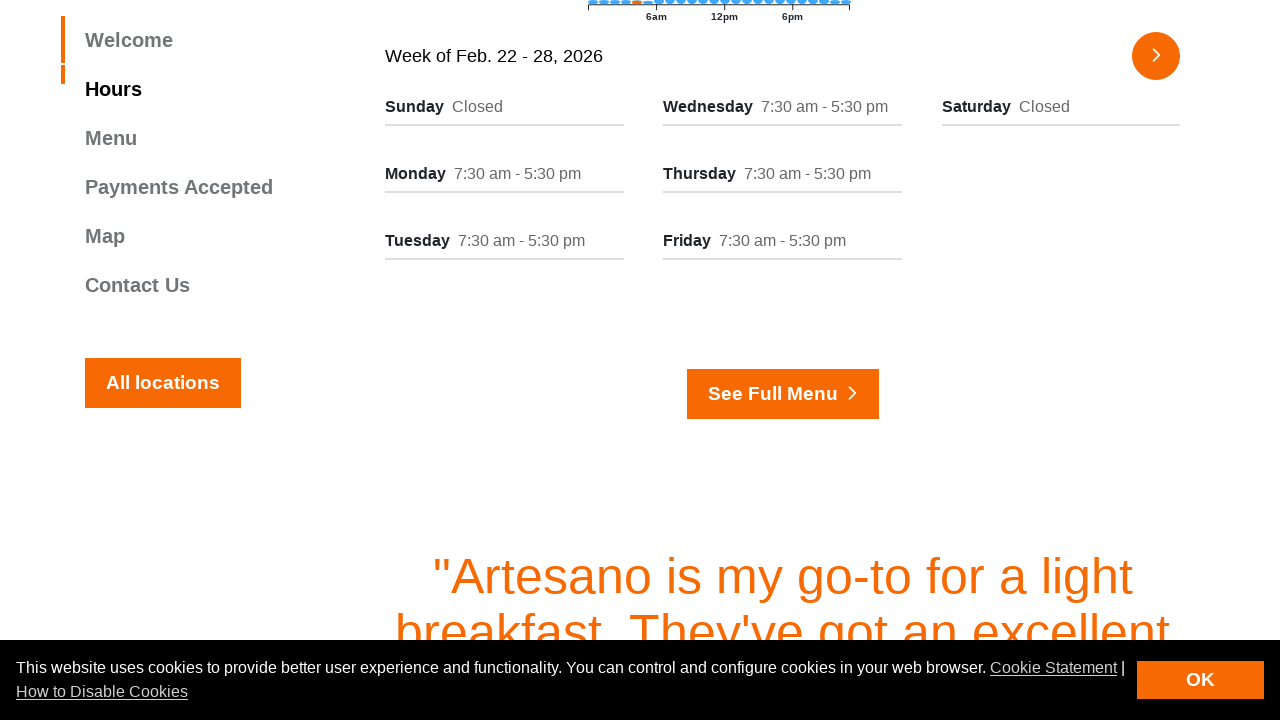

Extracted hours information from column
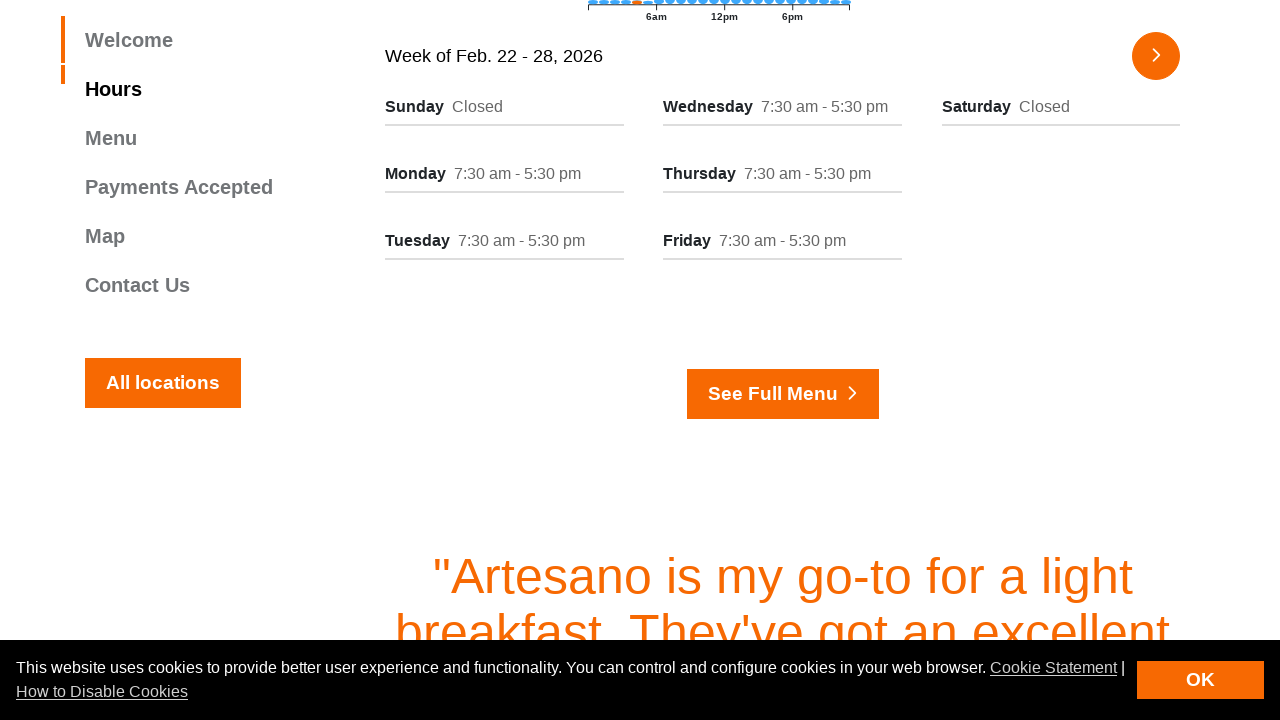

Extracted day name from column
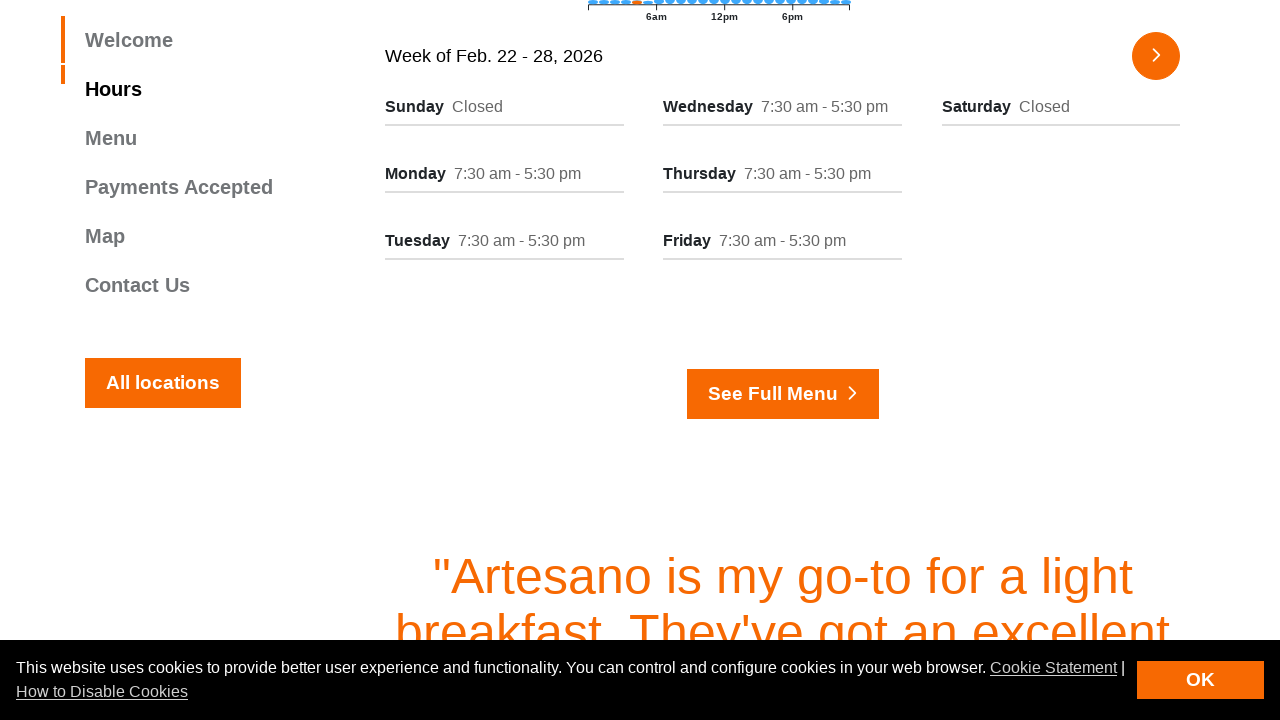

Extracted hours information from column
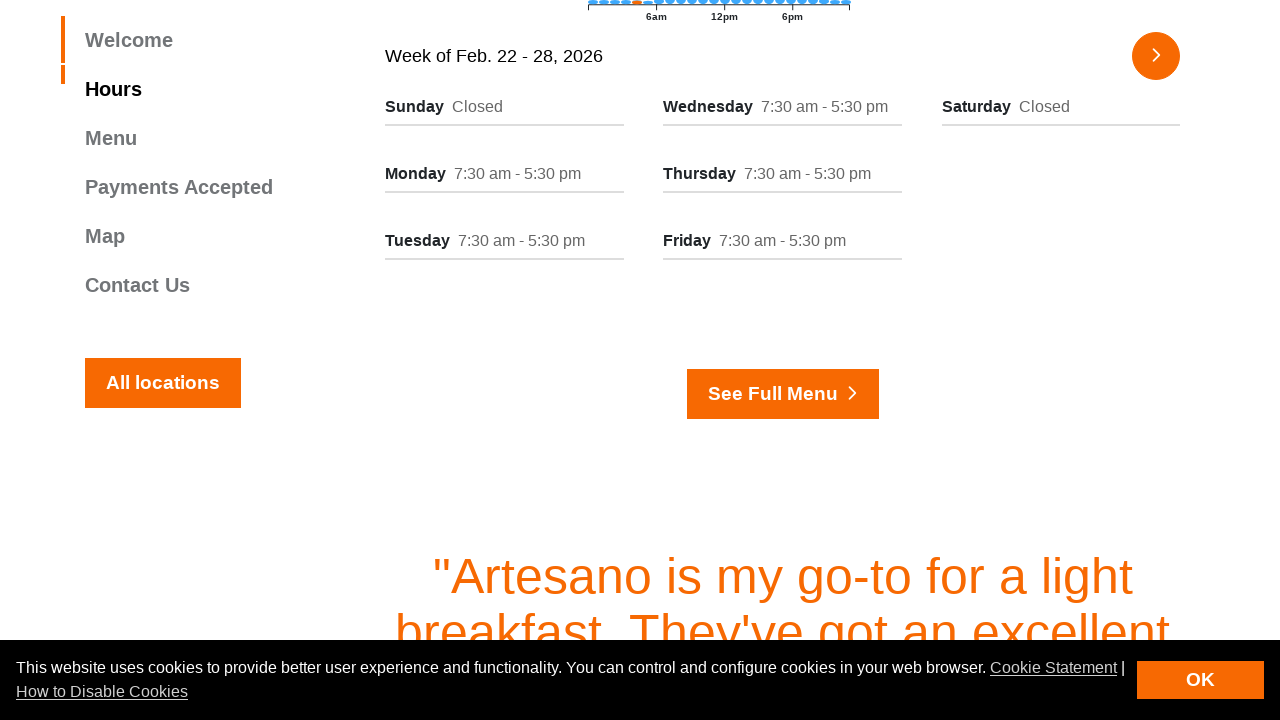

Extracted day name from column
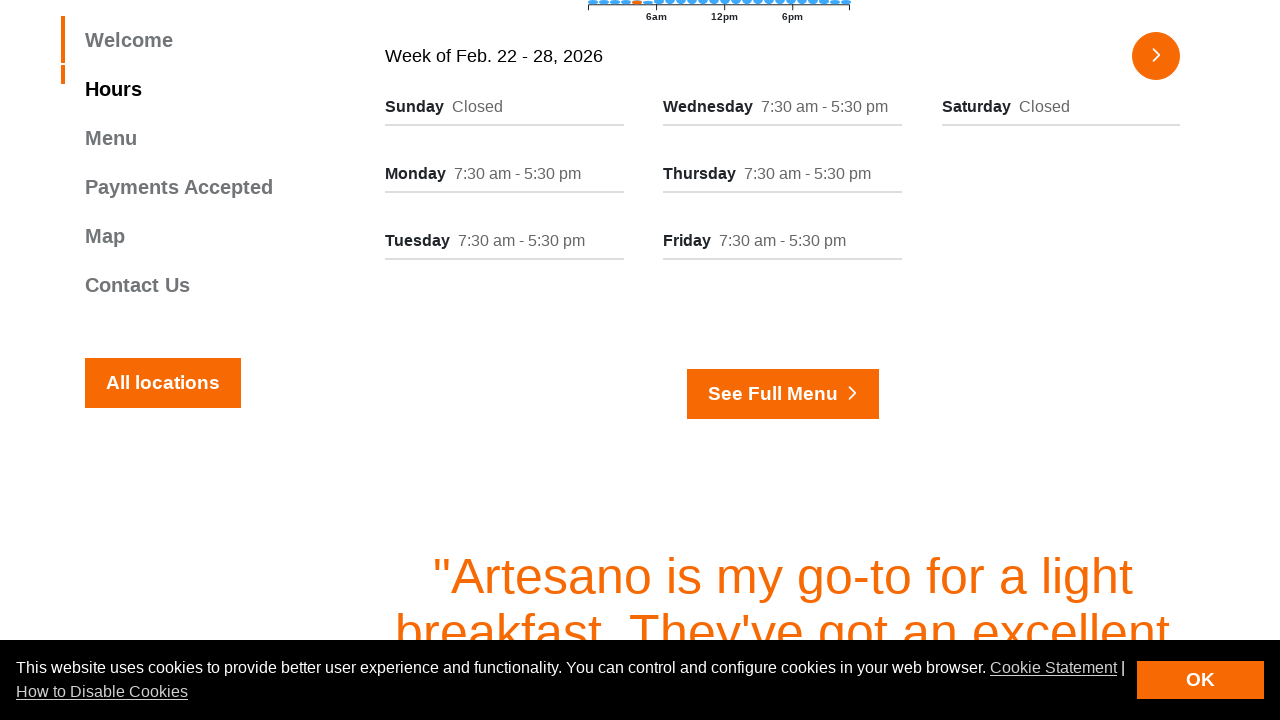

Extracted hours information from column
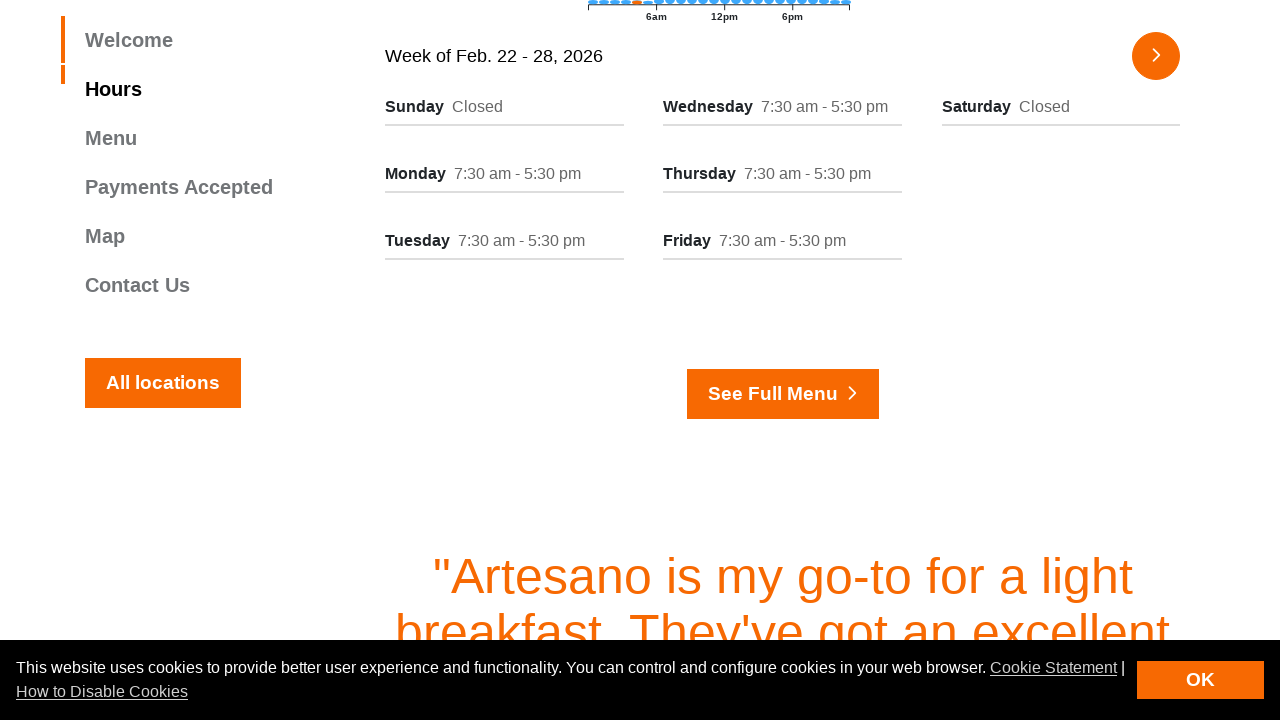

Extracted day name from column
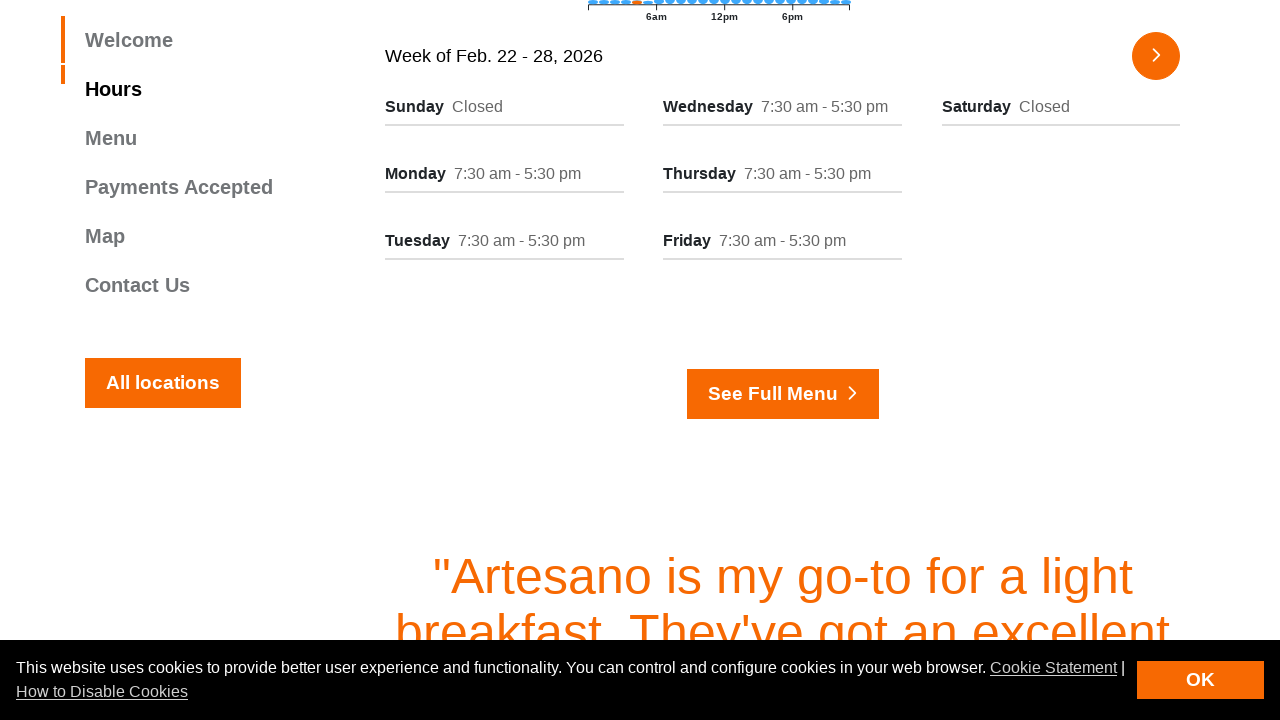

Extracted hours information from column
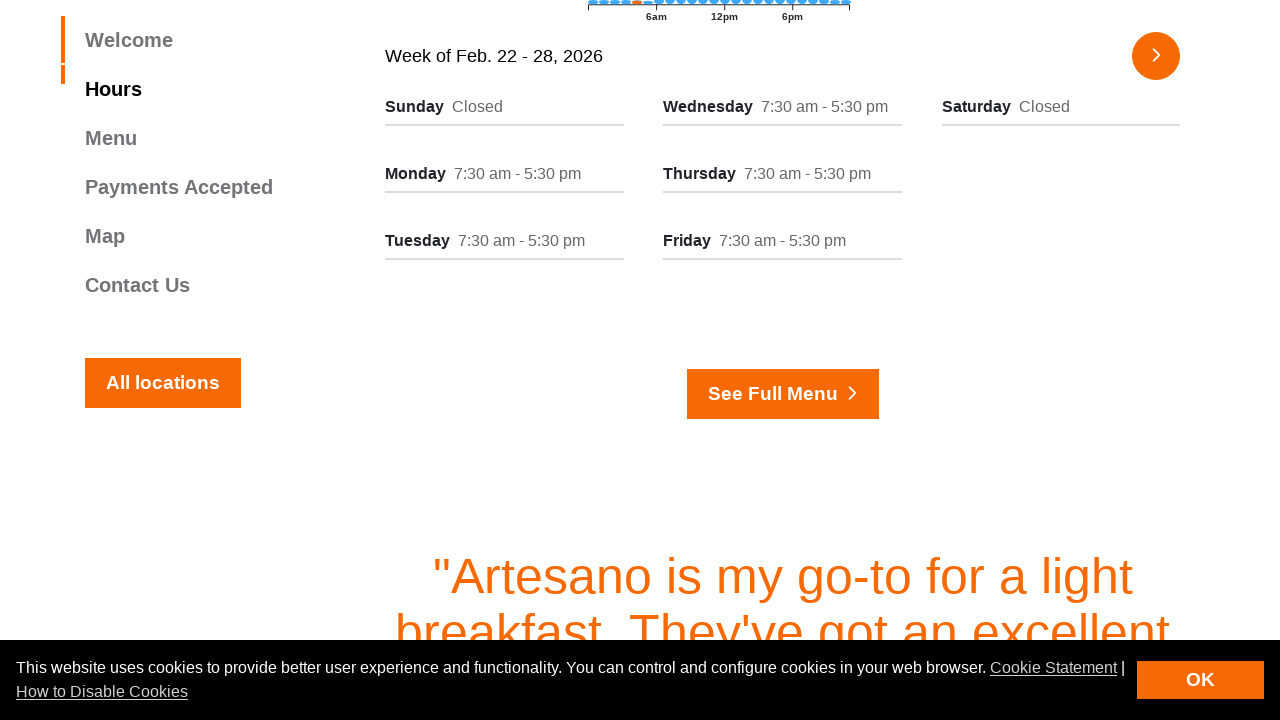

Extracted day name from column
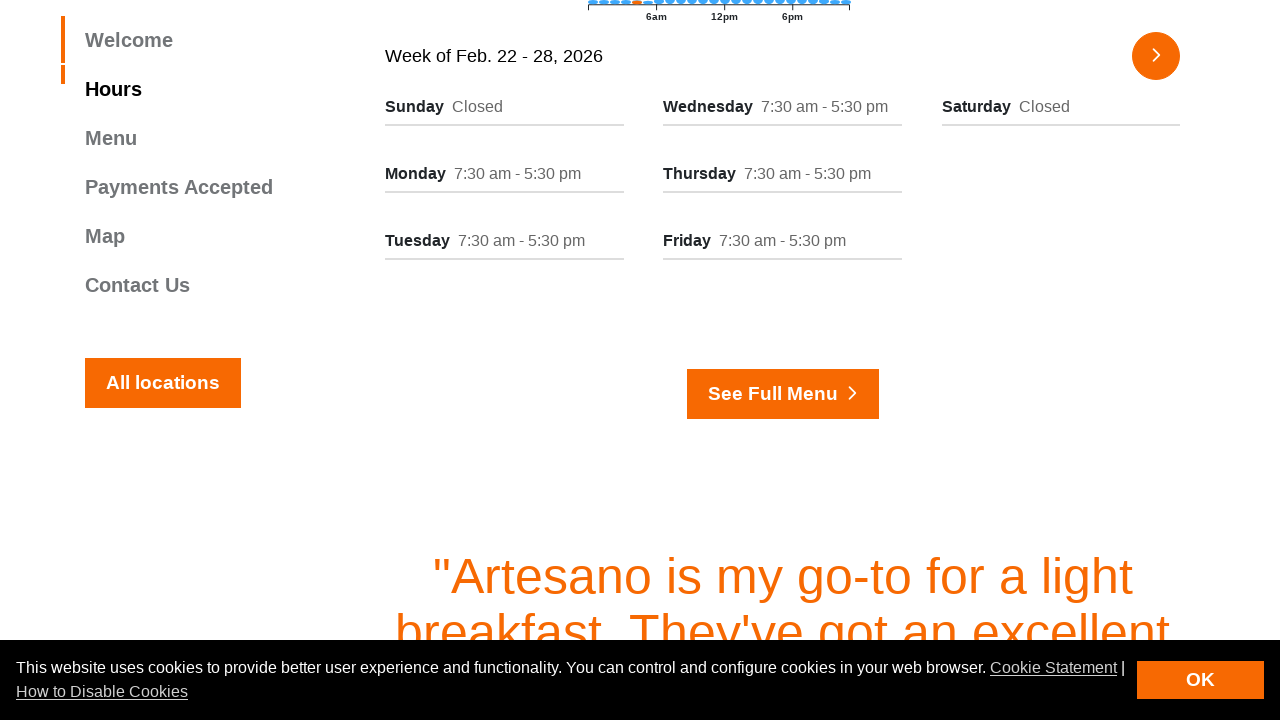

Extracted hours information from column
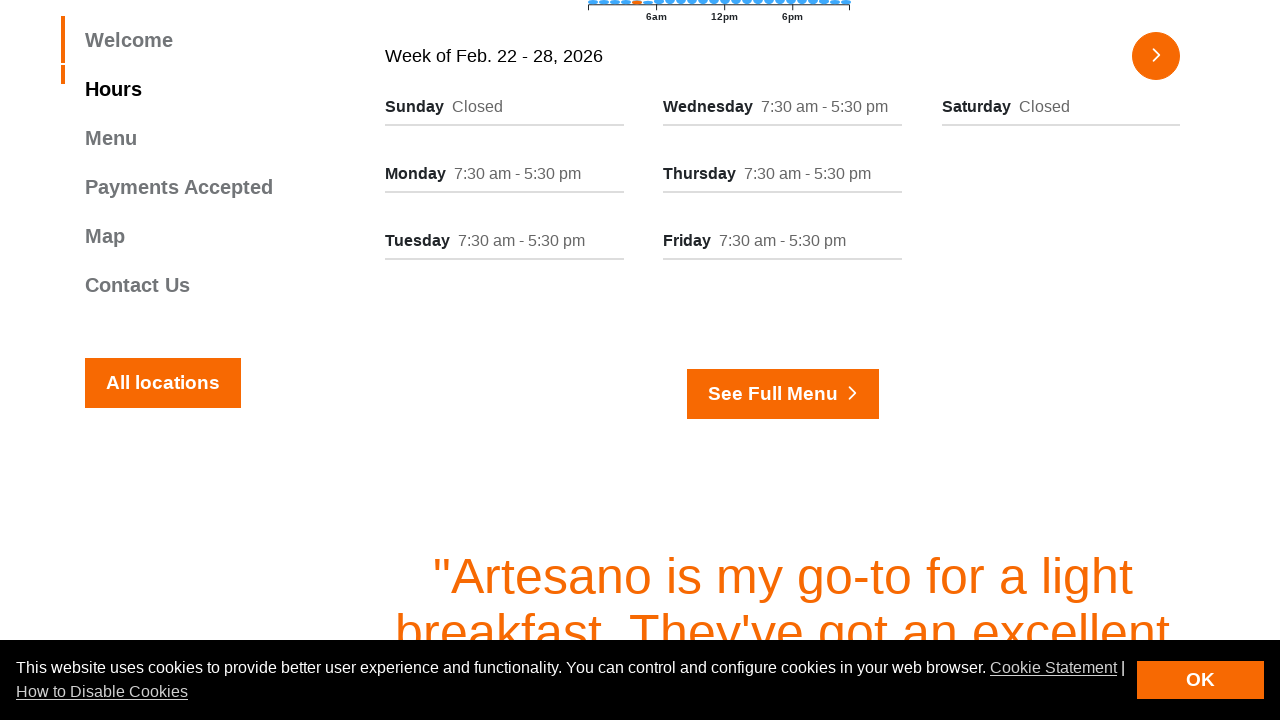

Extracted day name from column
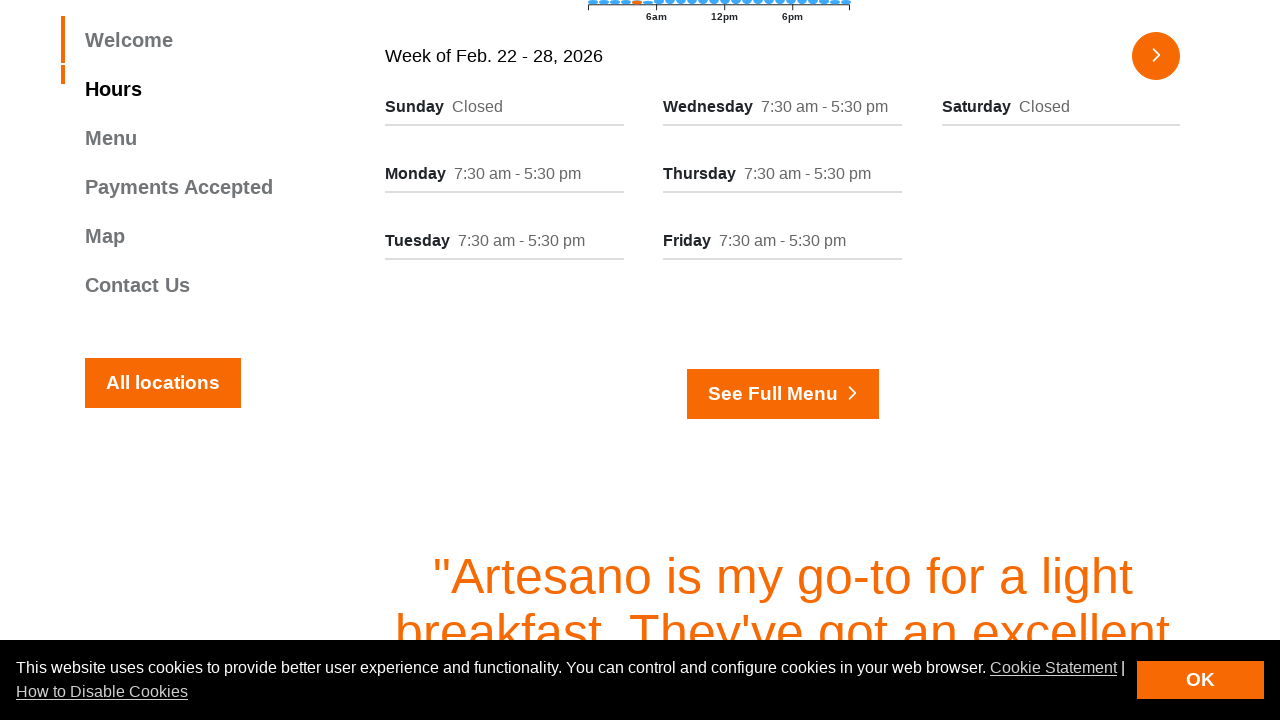

Extracted hours information from column
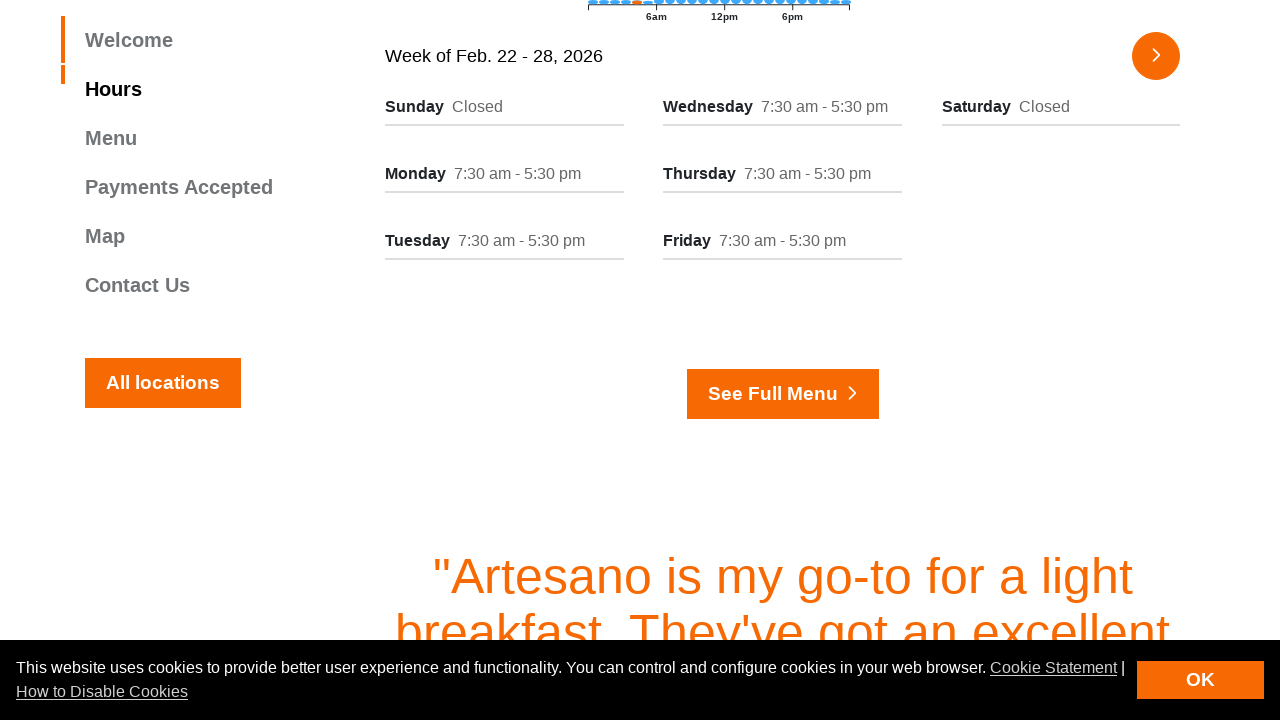

Extracted day name from column
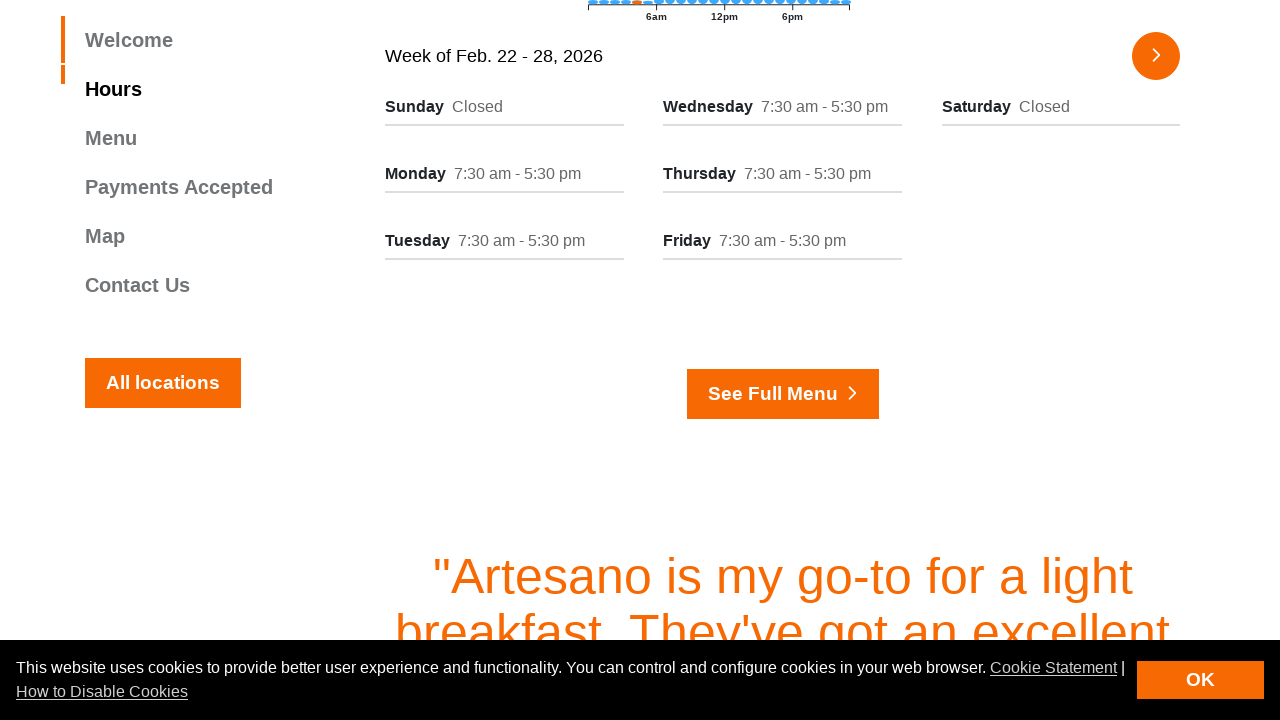

Extracted hours information from column
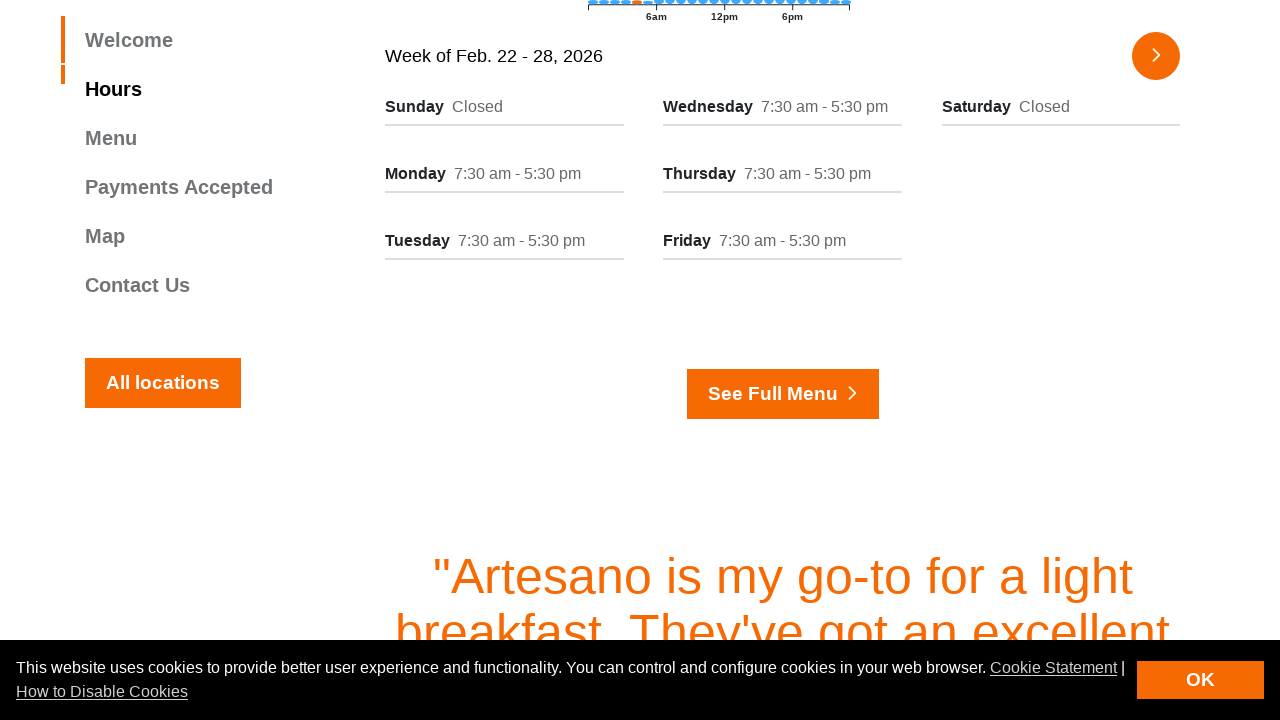

Extracted day name from column
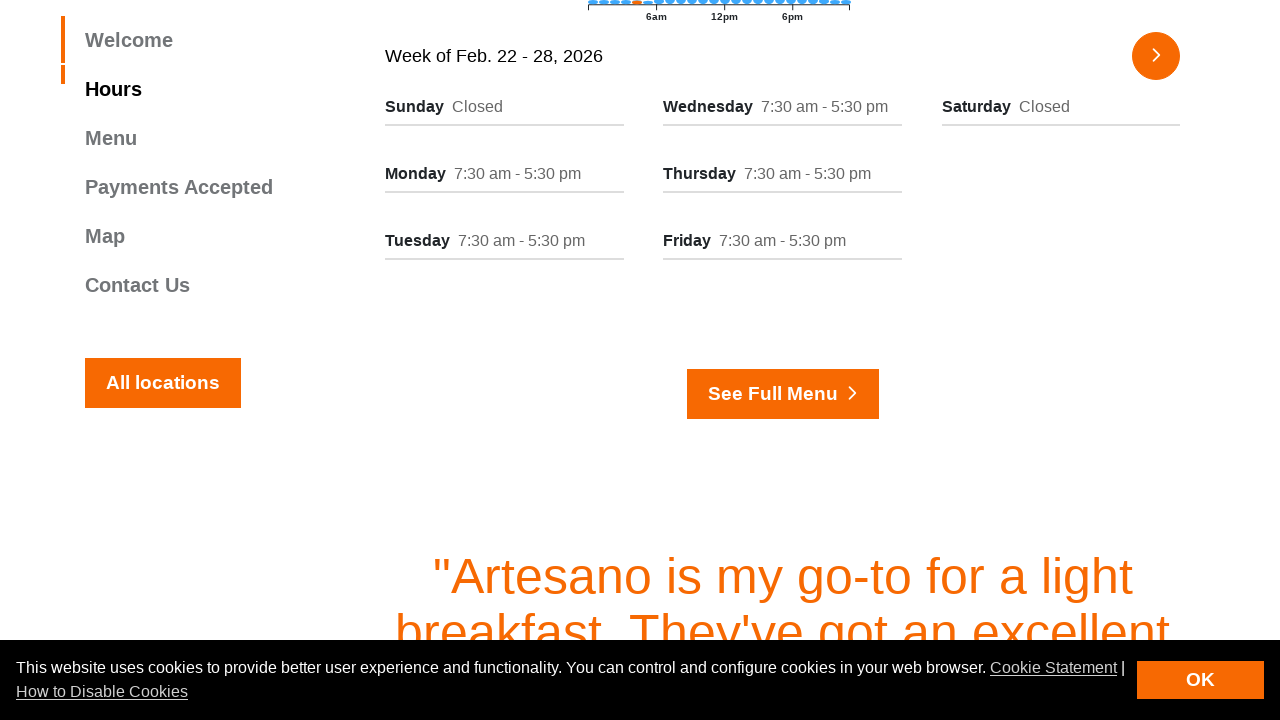

Extracted hours information from column
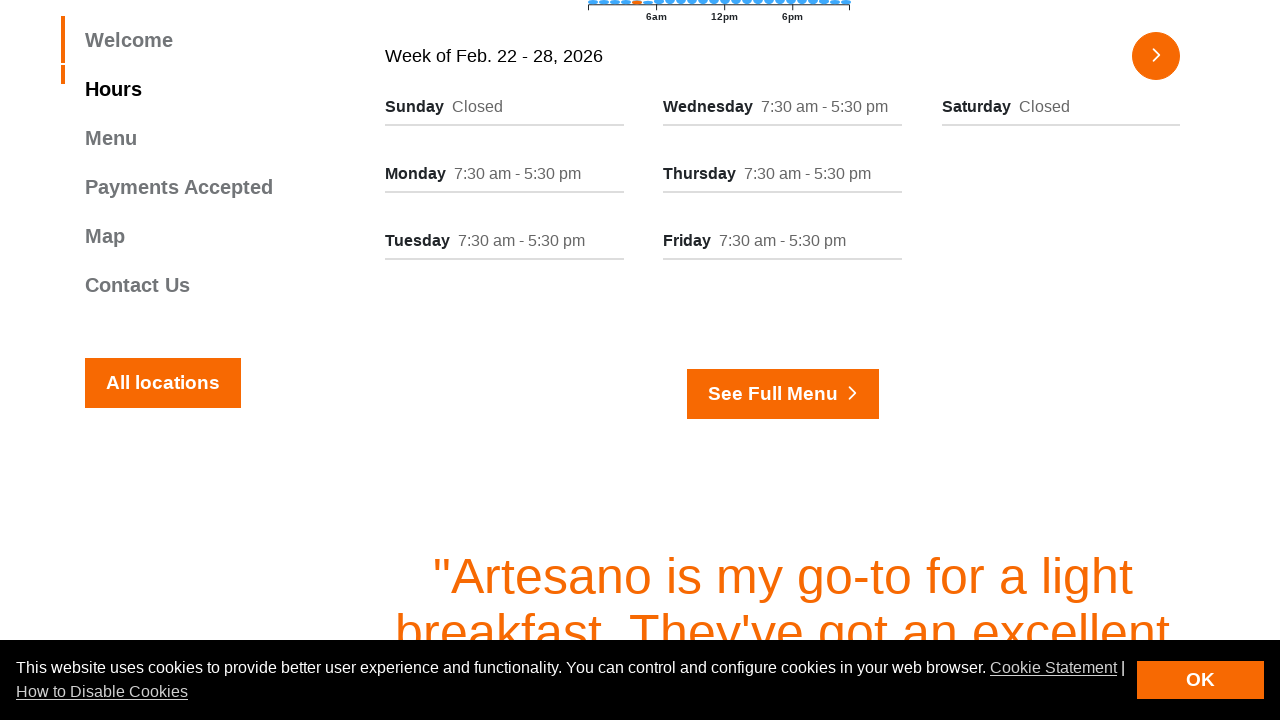

Extracted day name from column
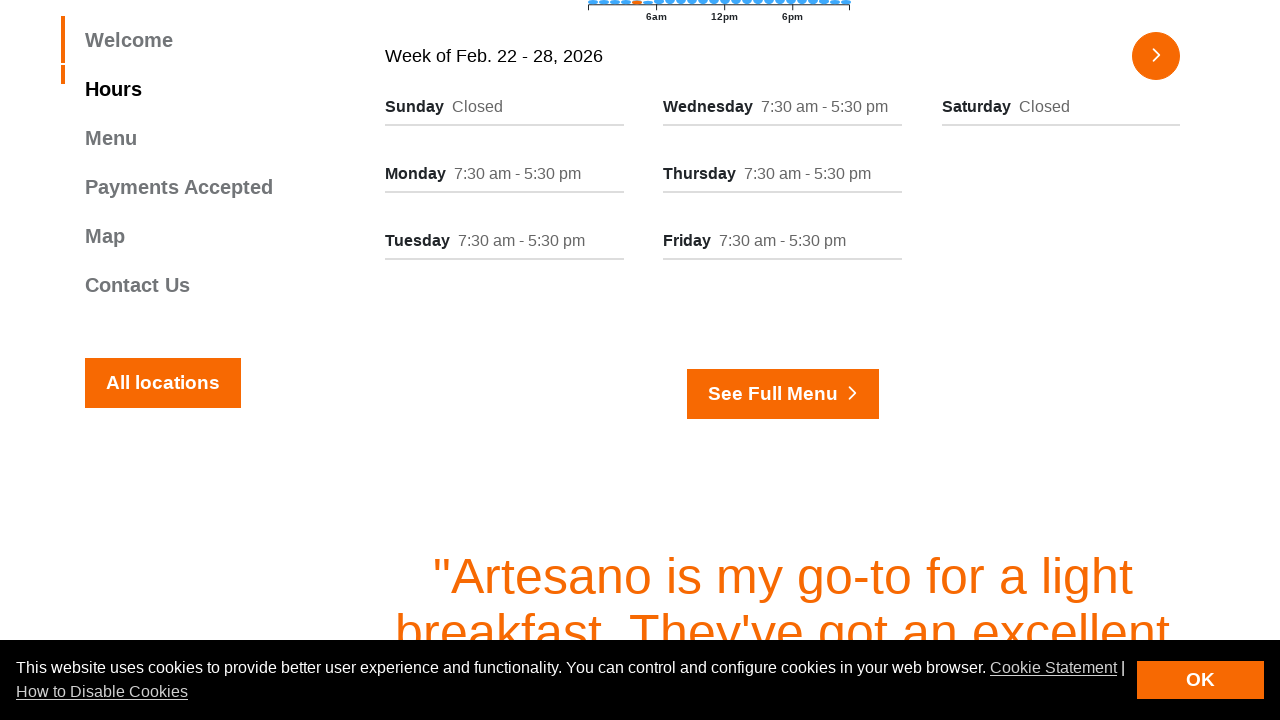

Extracted hours information from column
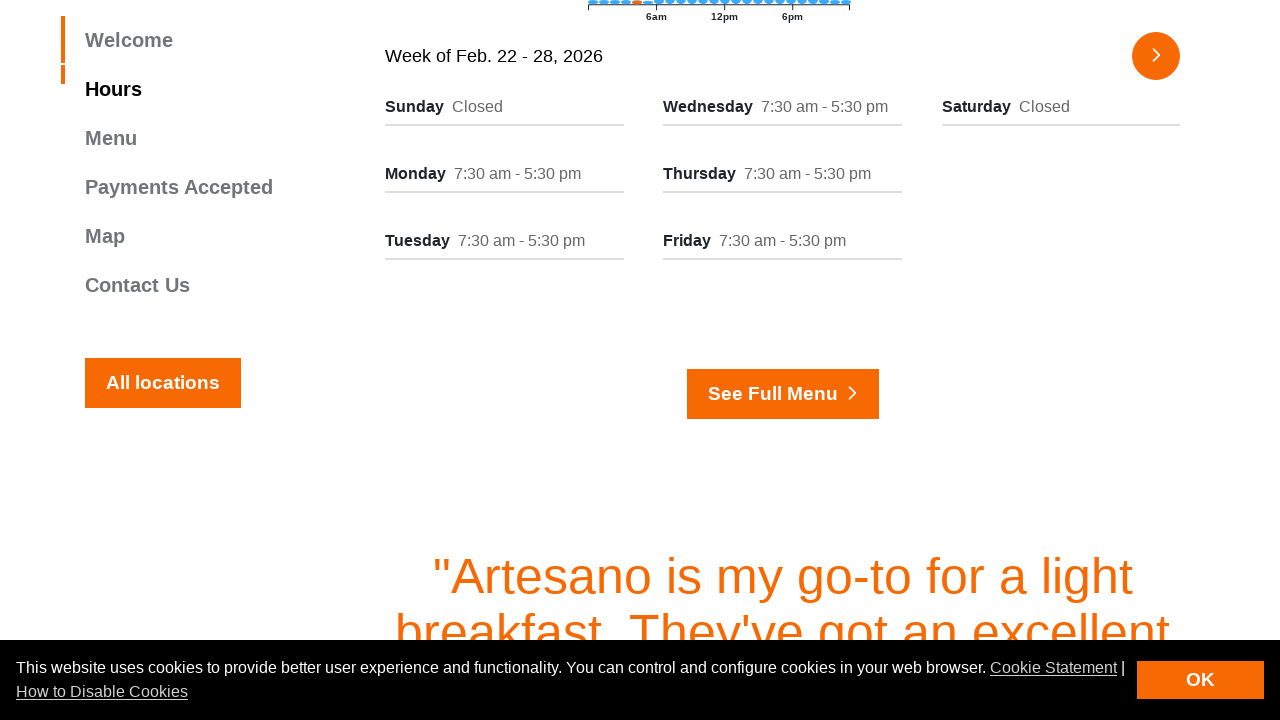

Extracted day name from column
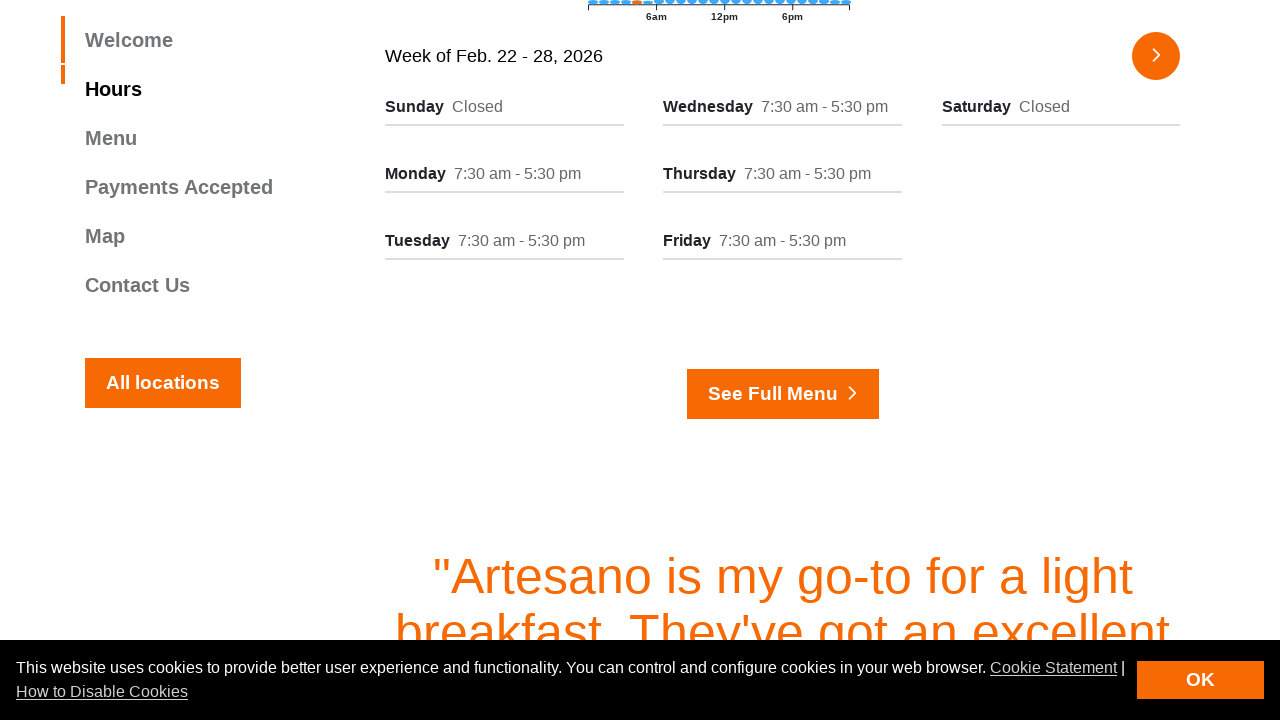

Extracted hours information from column
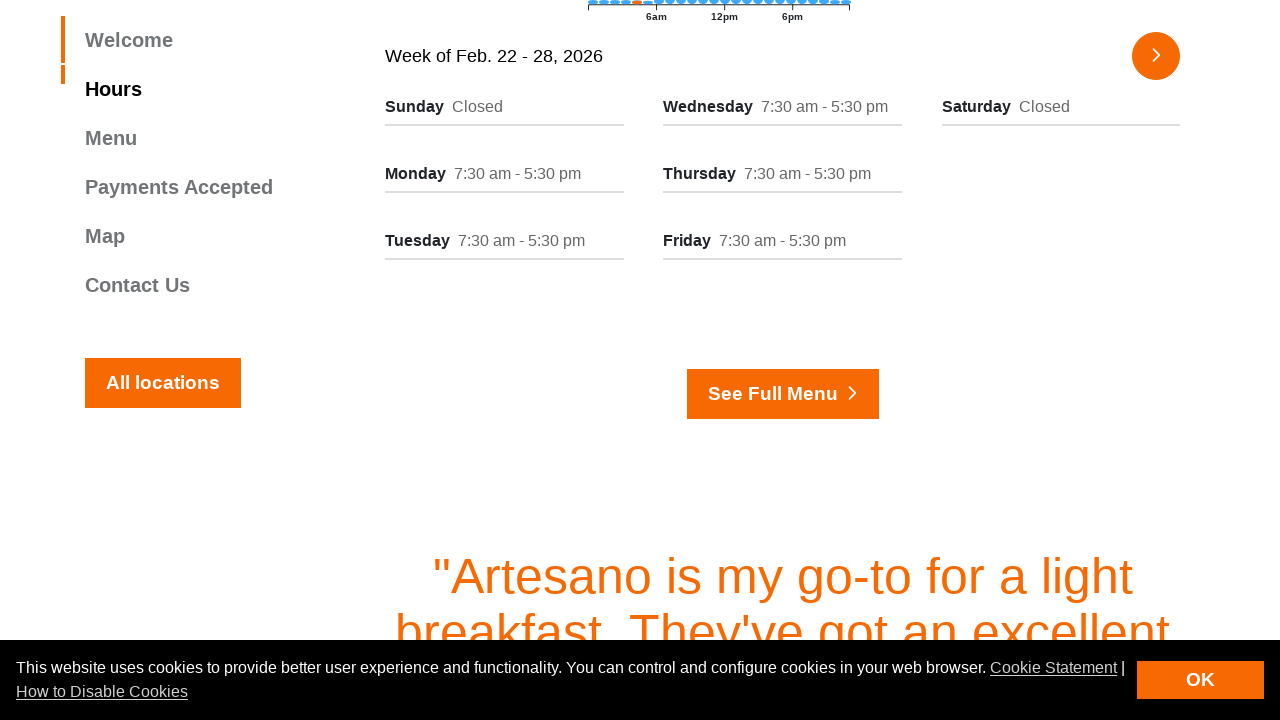

Extracted day name from column
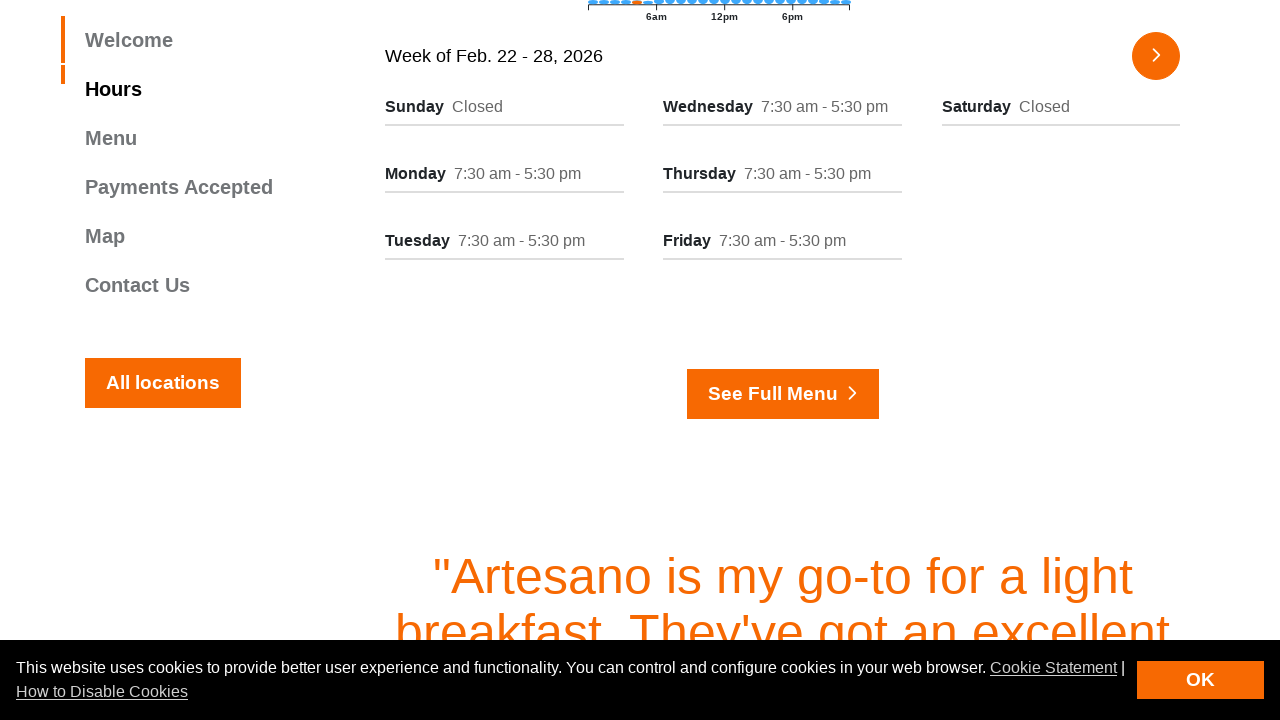

Extracted hours information from column
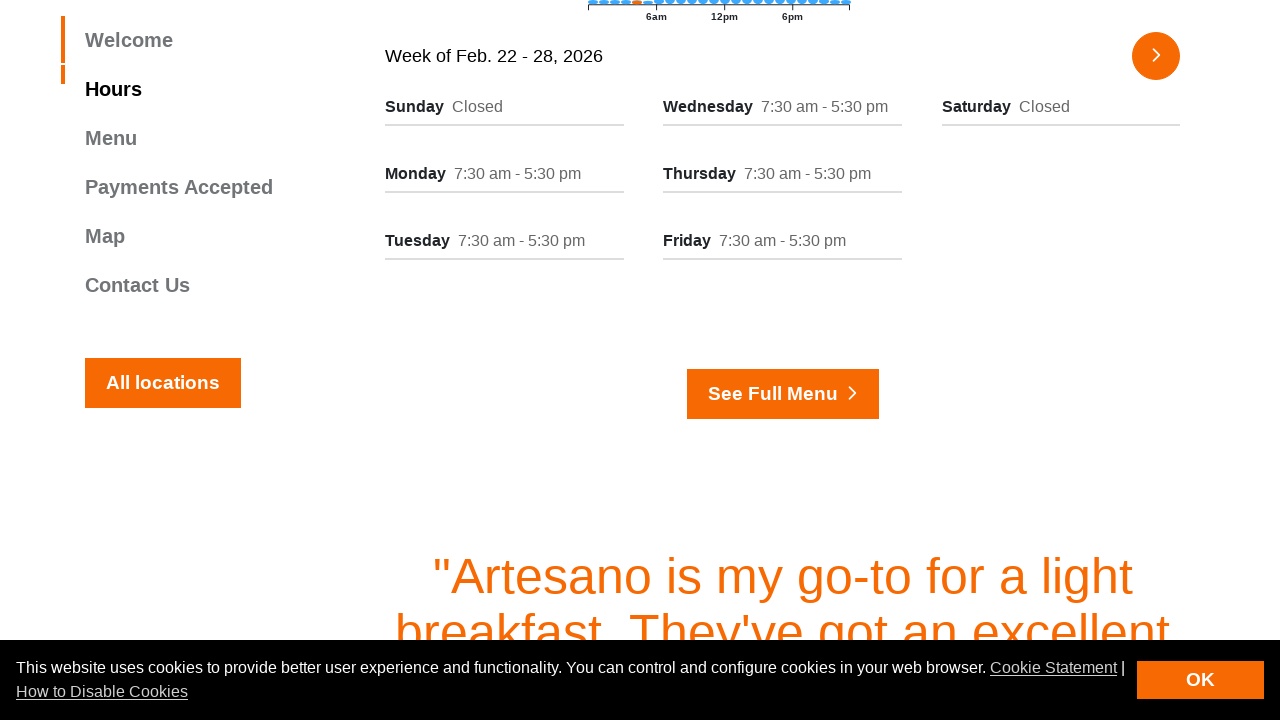

Extracted day name from column
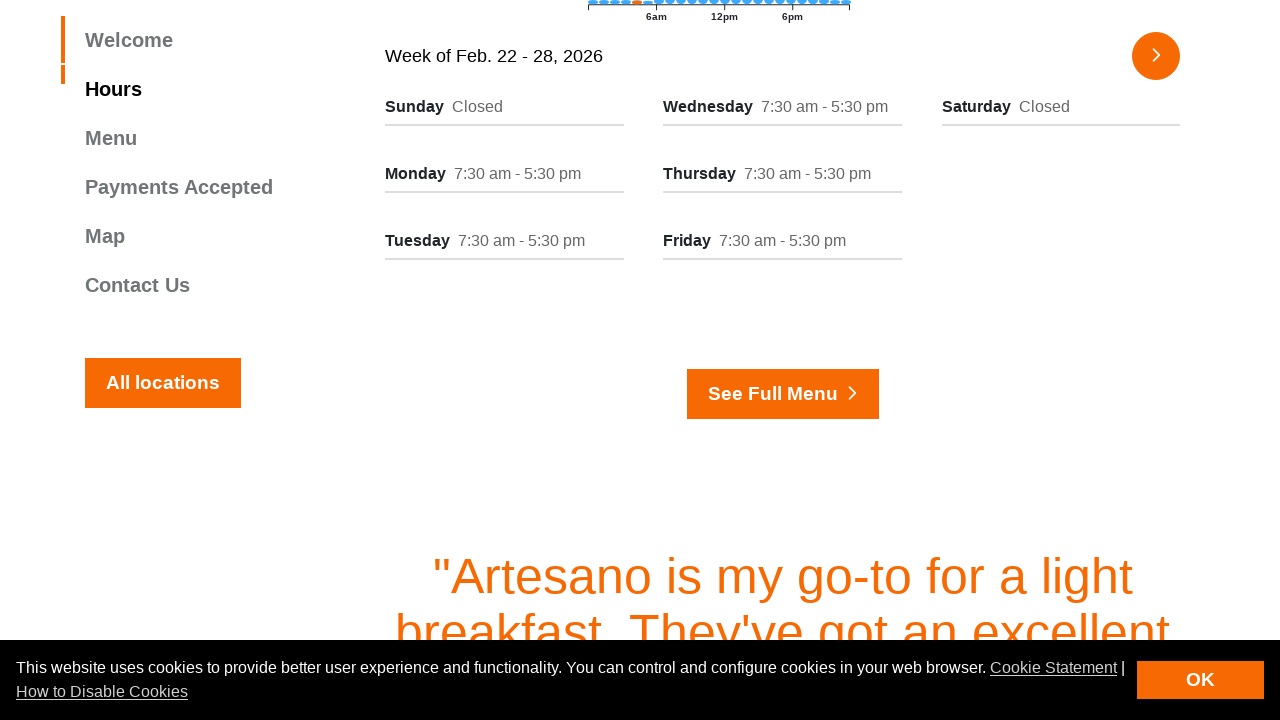

Extracted hours information from column
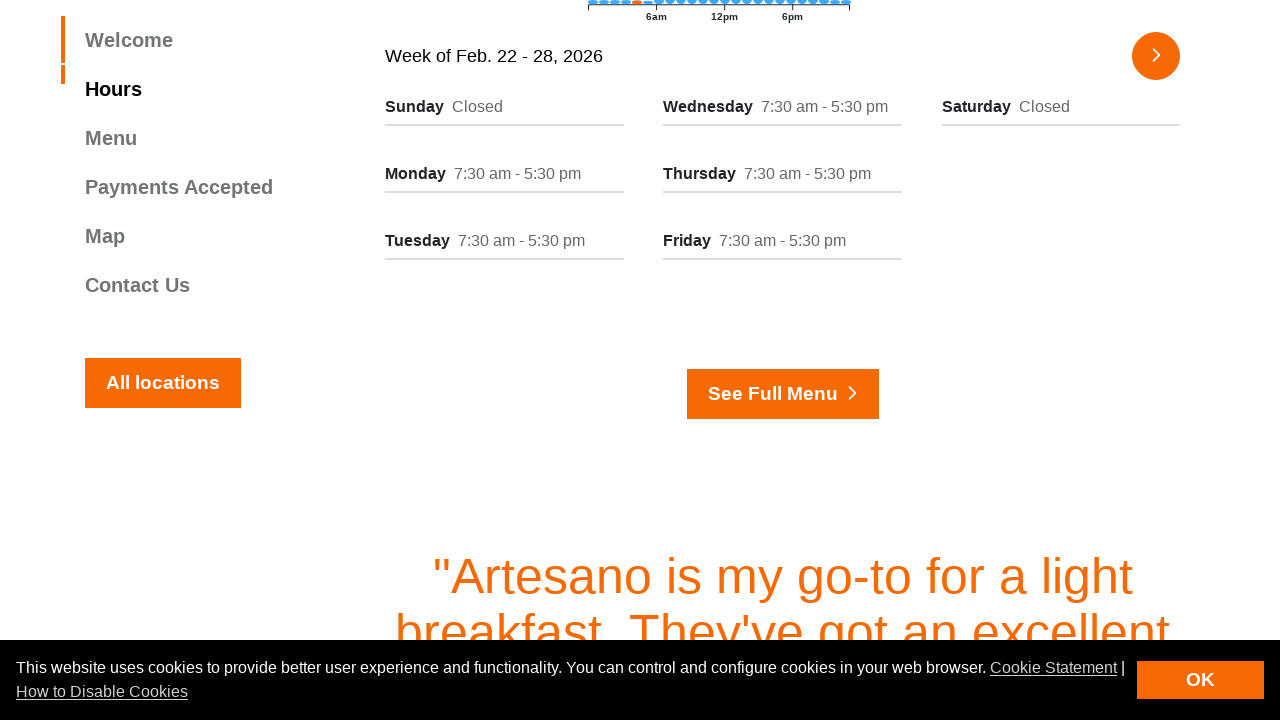

Extracted day name from column
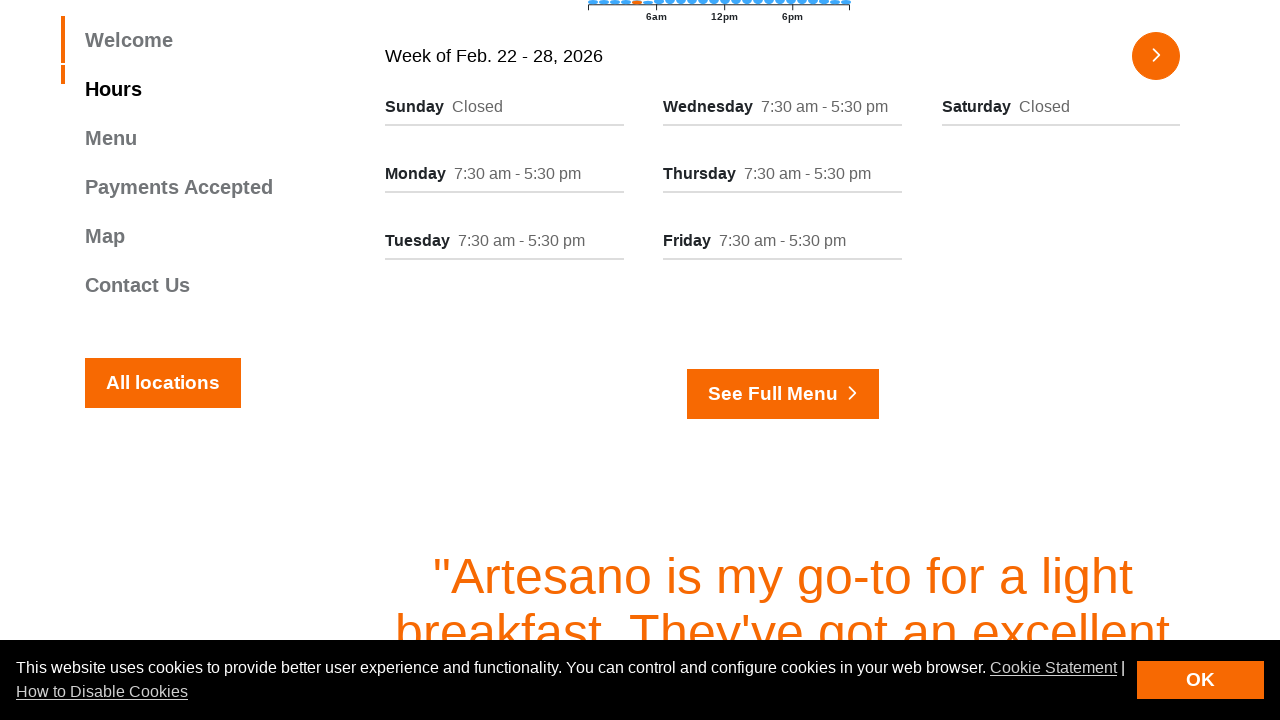

Extracted hours information from column
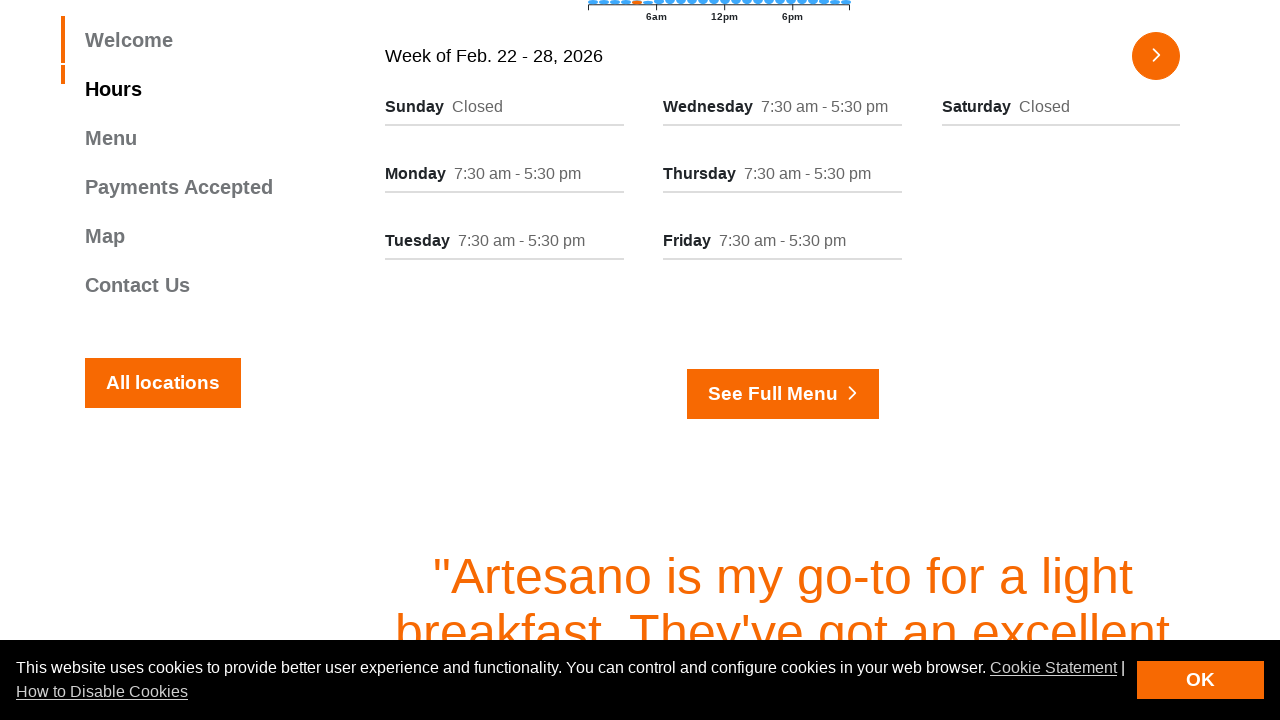

Extracted day name from column
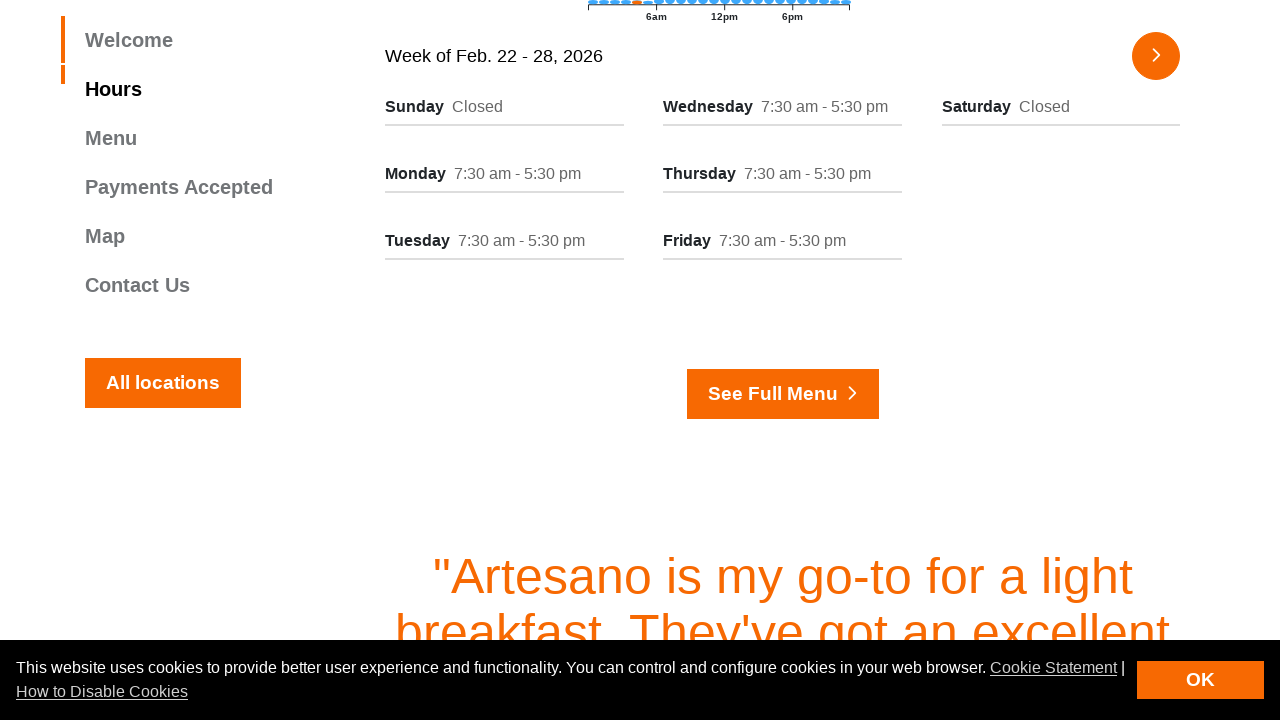

Extracted hours information from column
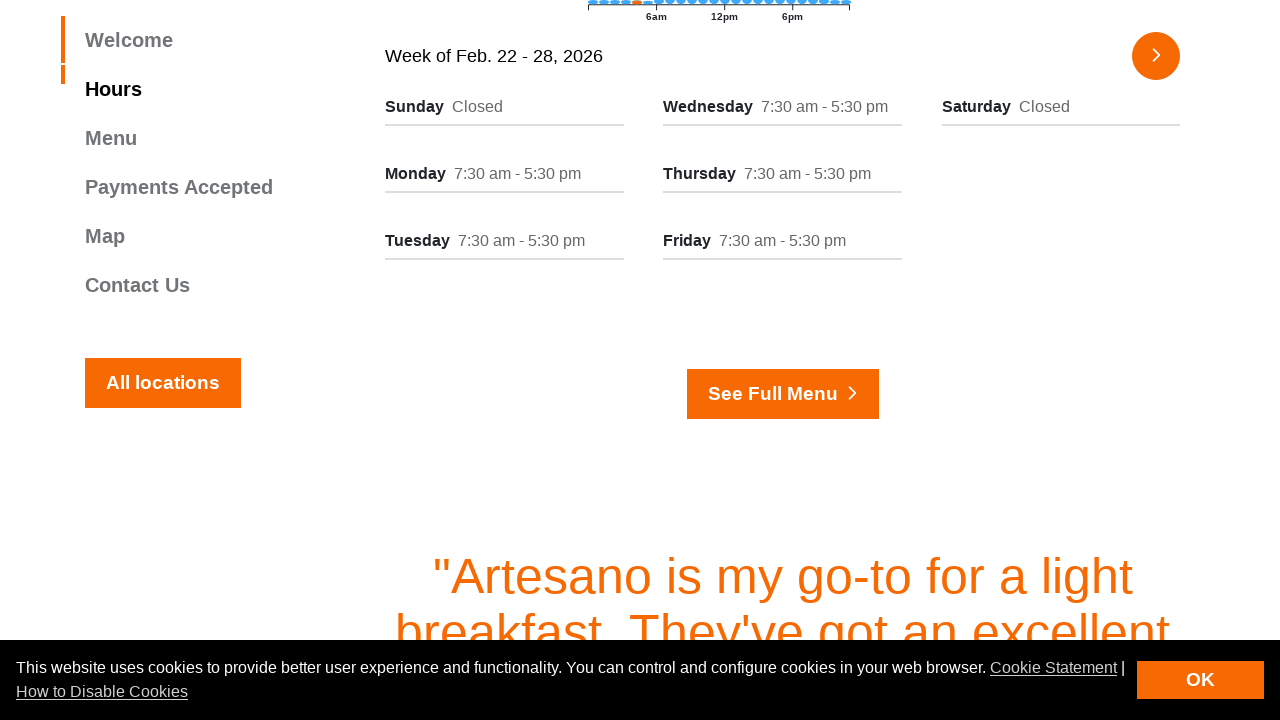

Extracted day name from column
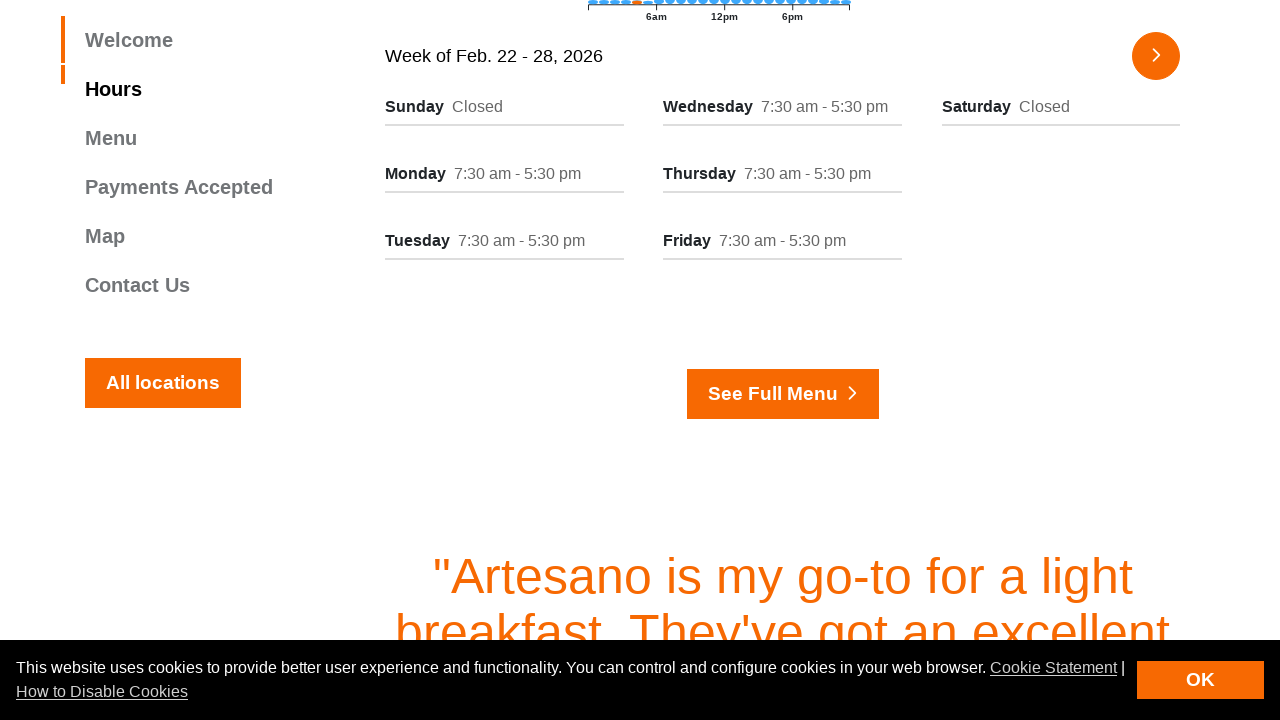

Extracted hours information from column
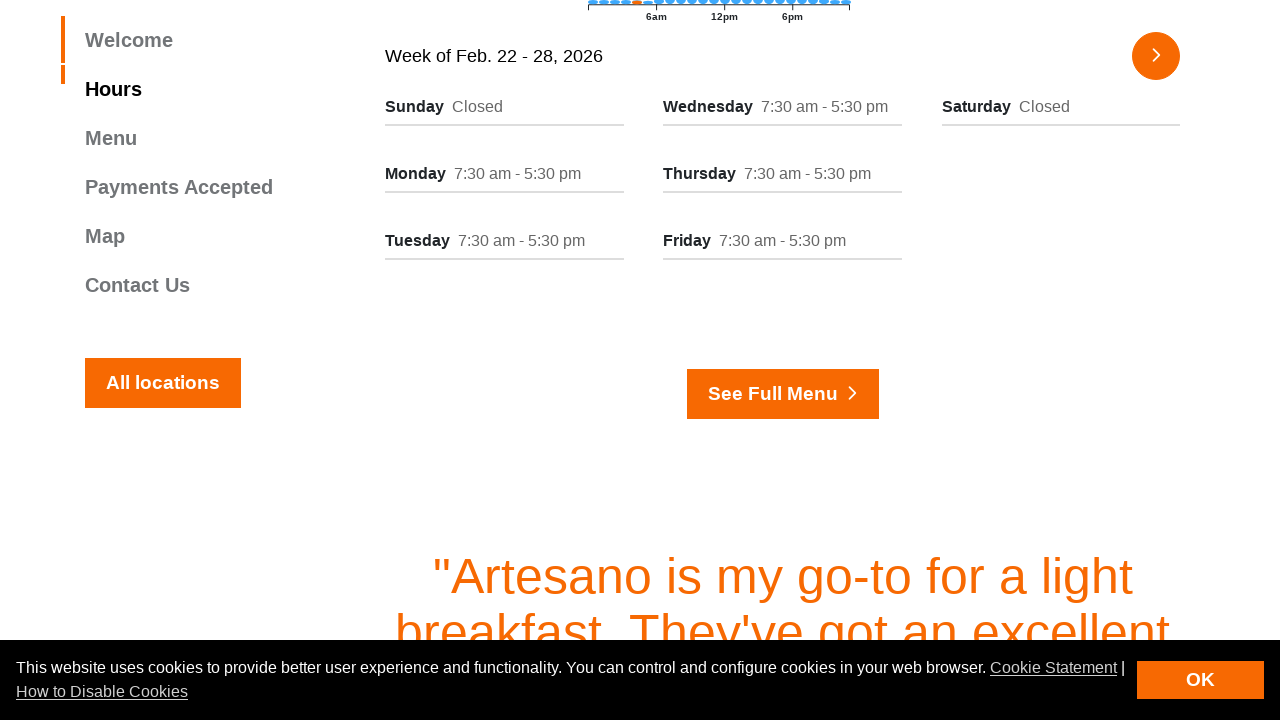

Extracted day name from column
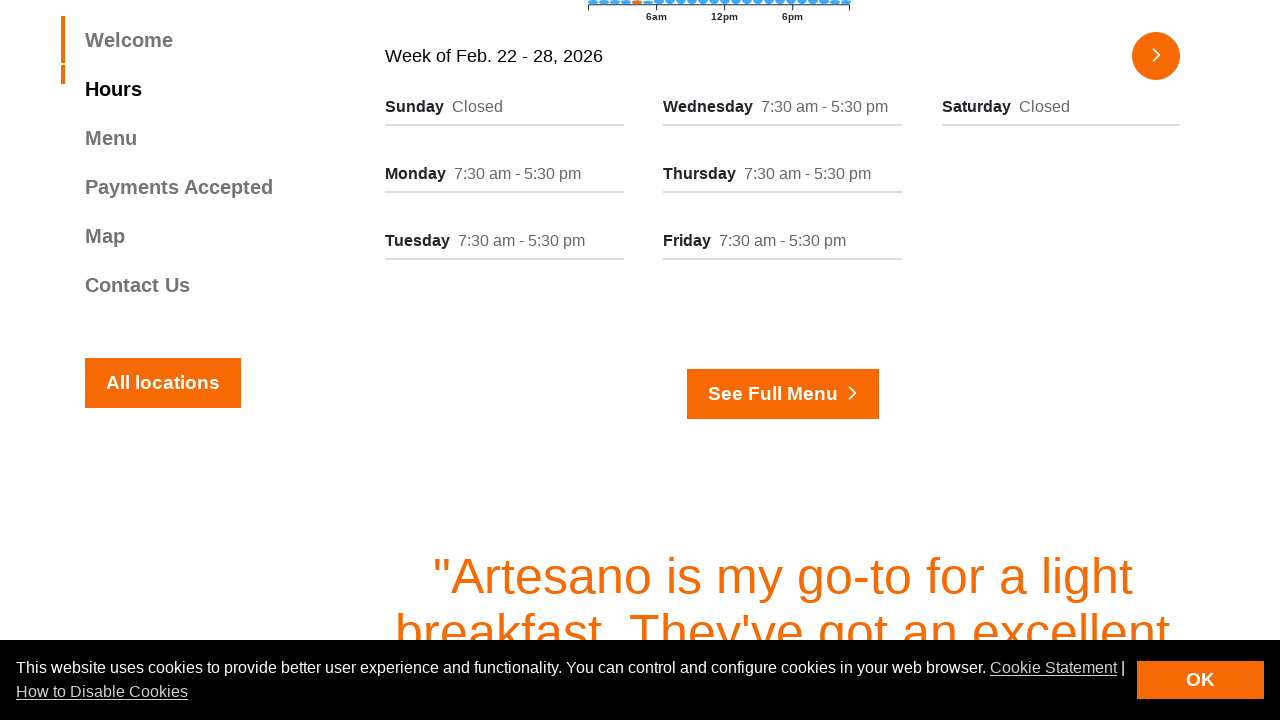

Extracted hours information from column
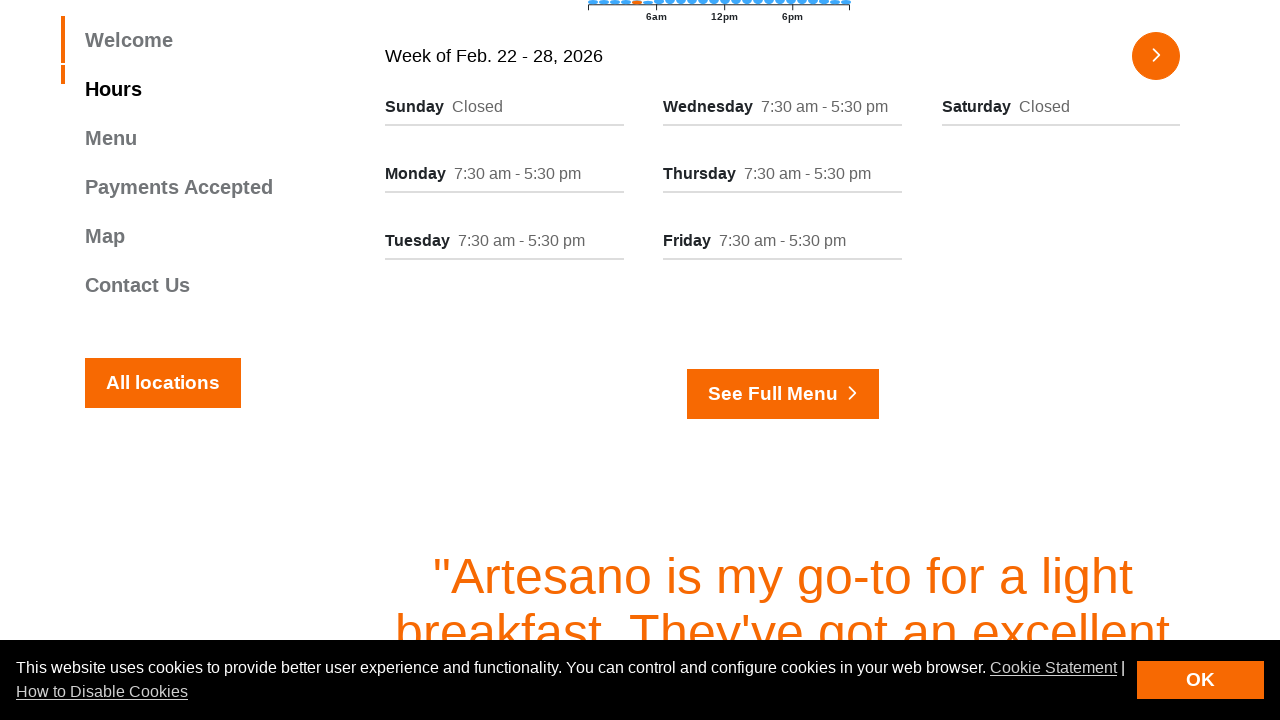

Extracted day name from column
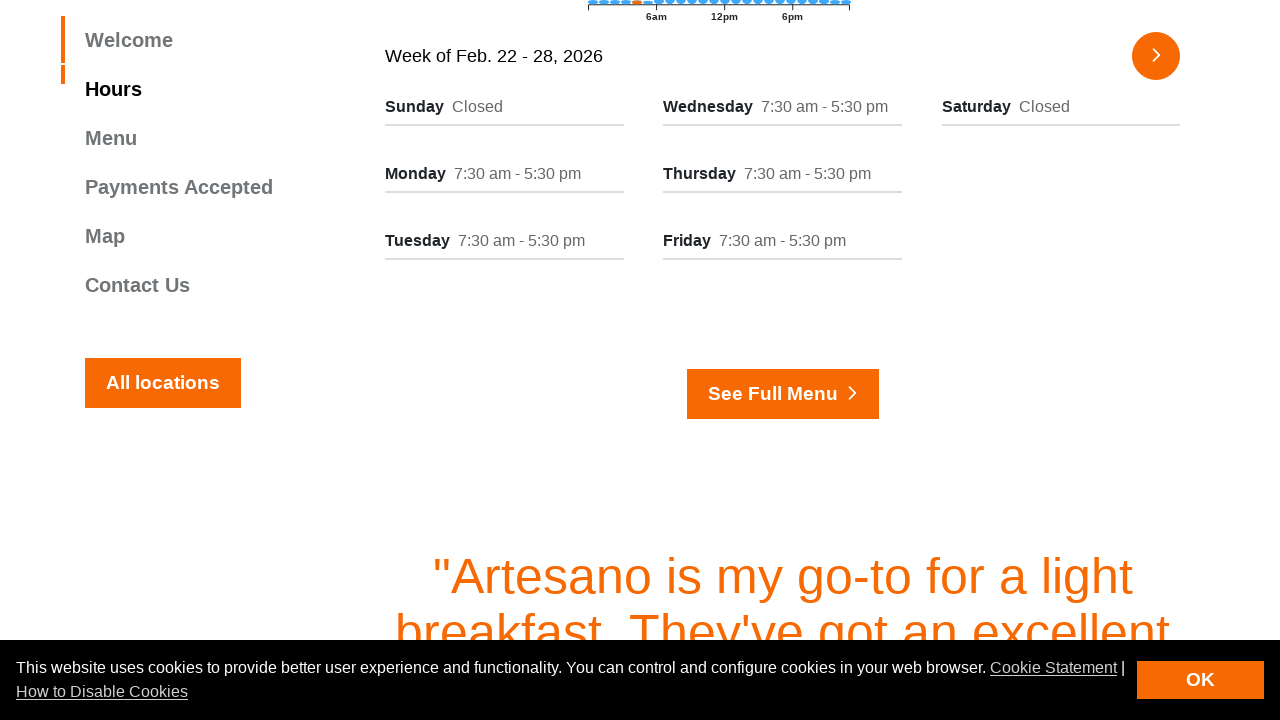

Extracted hours information from column
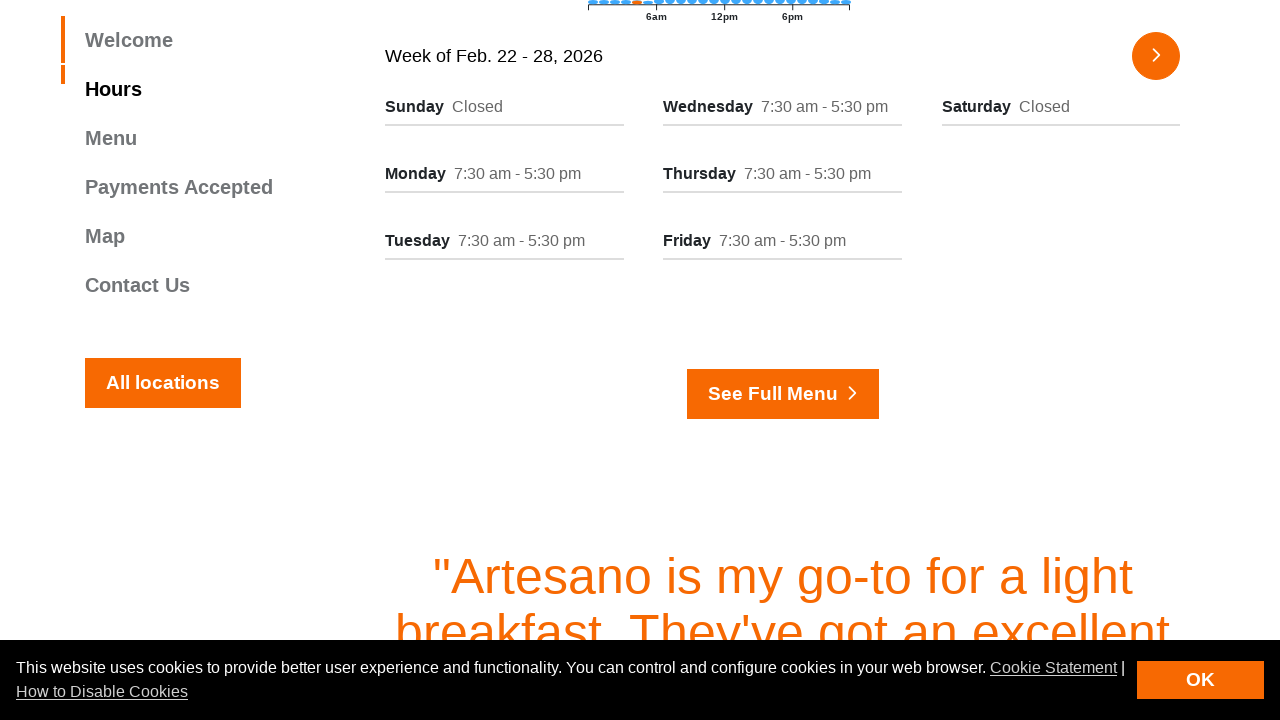

Extracted day name from column
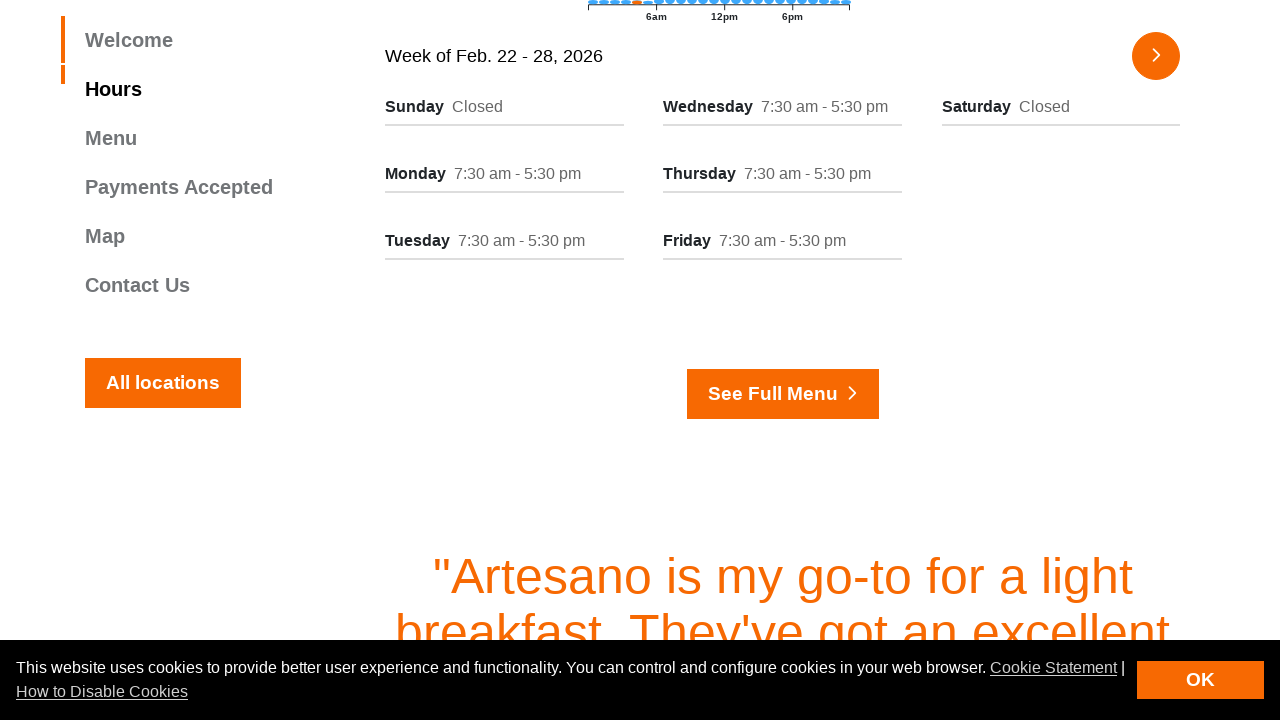

Extracted hours information from column
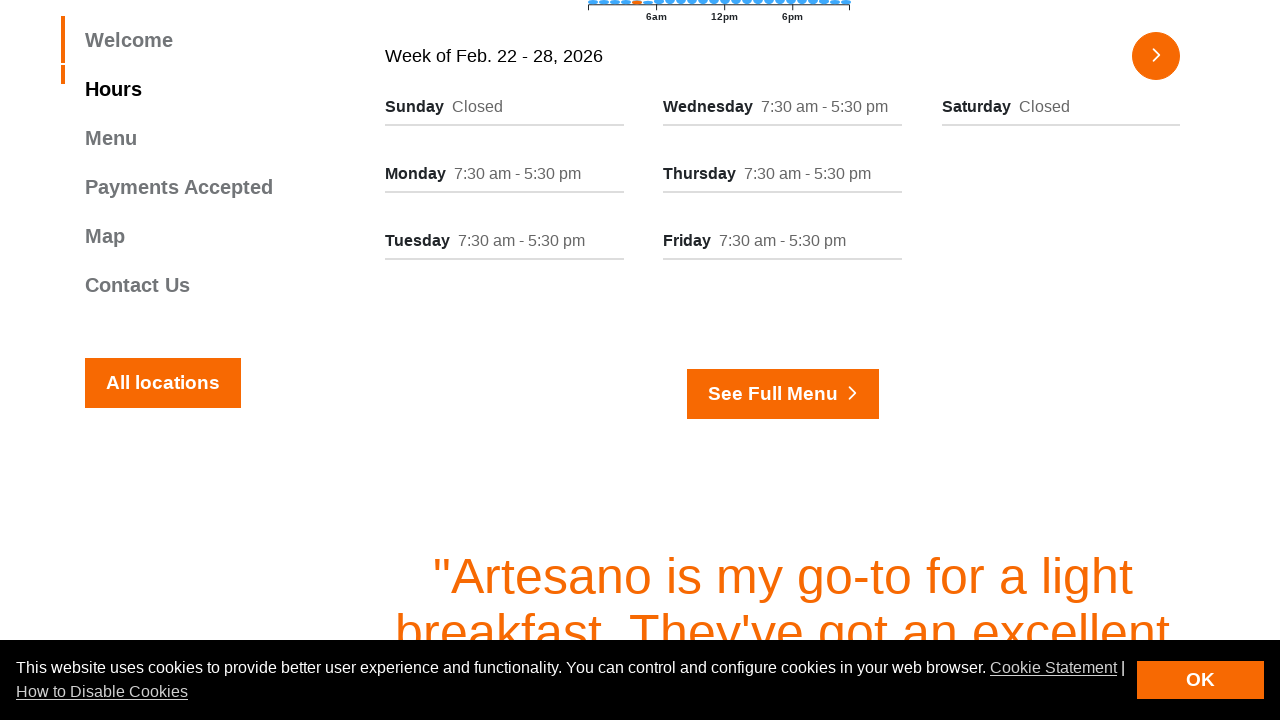

Extracted day name from column
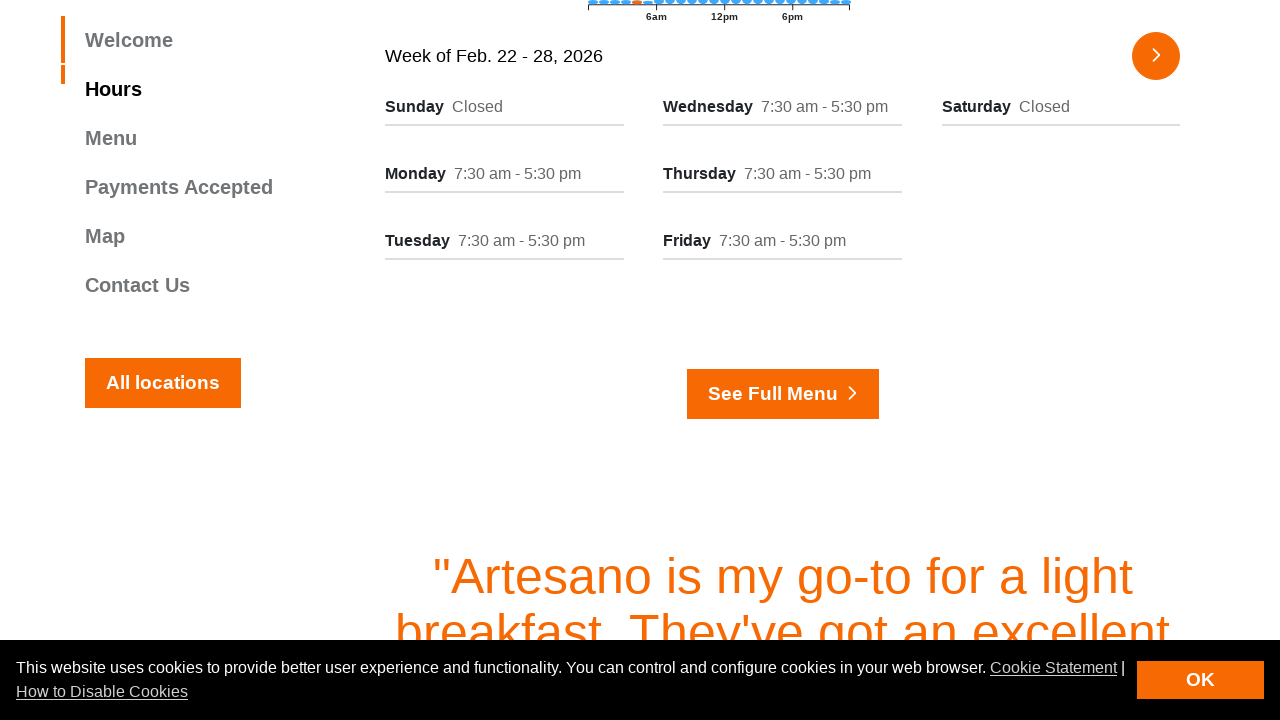

Extracted hours information from column
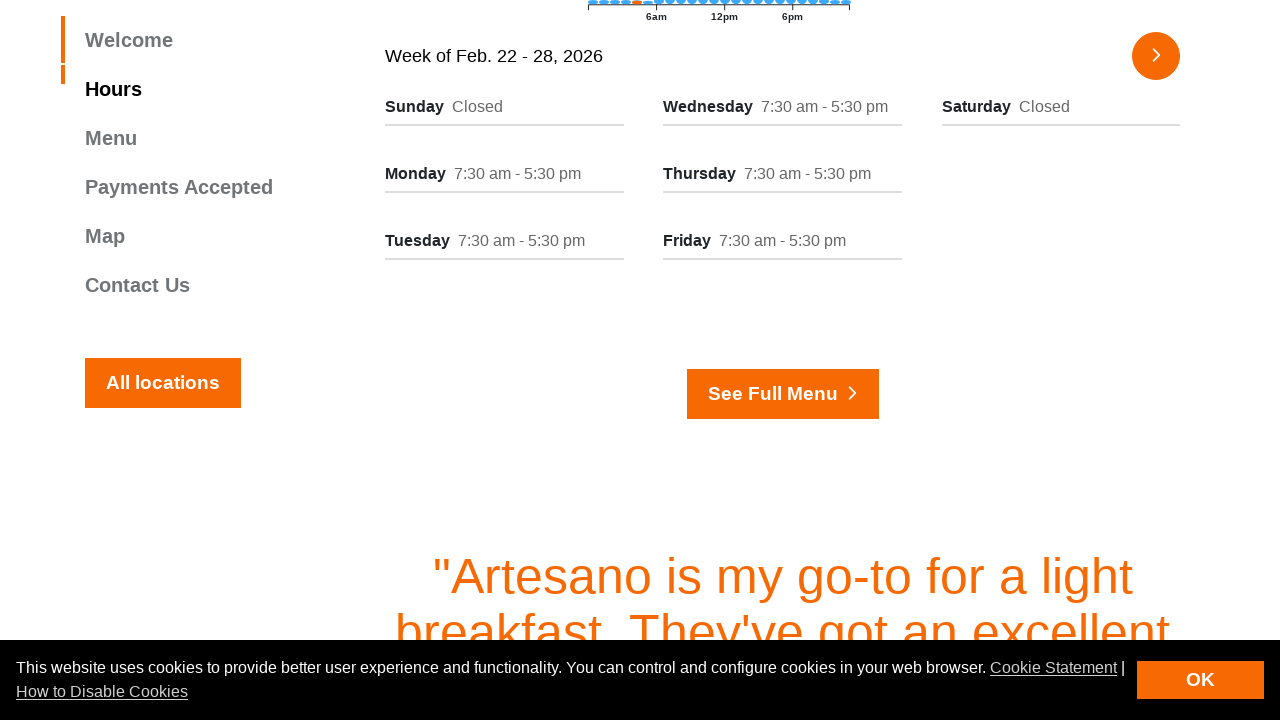

Extracted day name from column
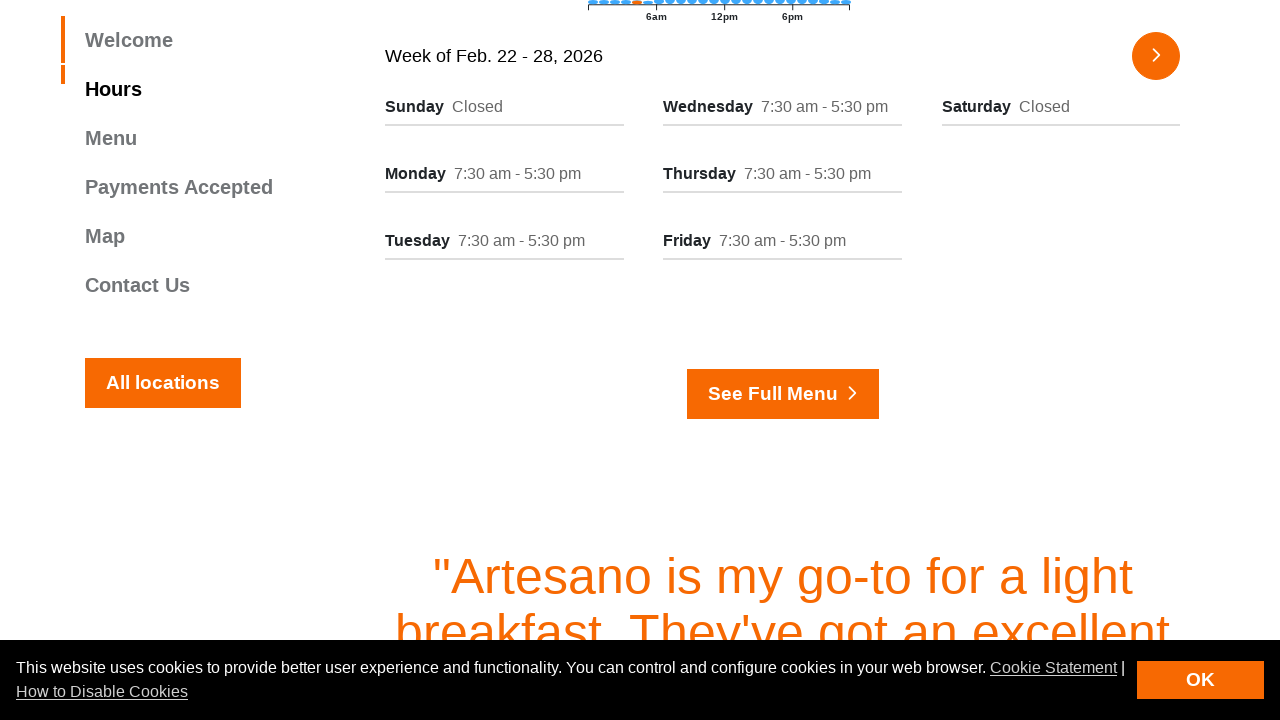

Extracted hours information from column
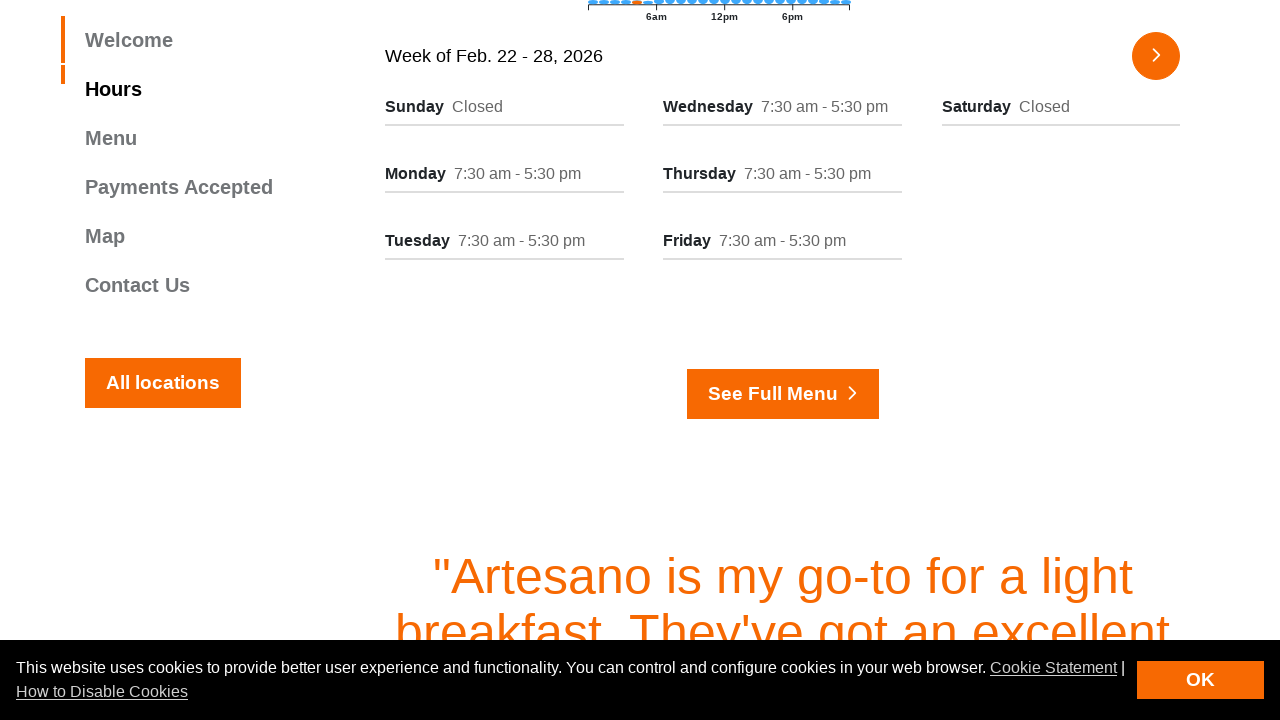

Extracted day name from column
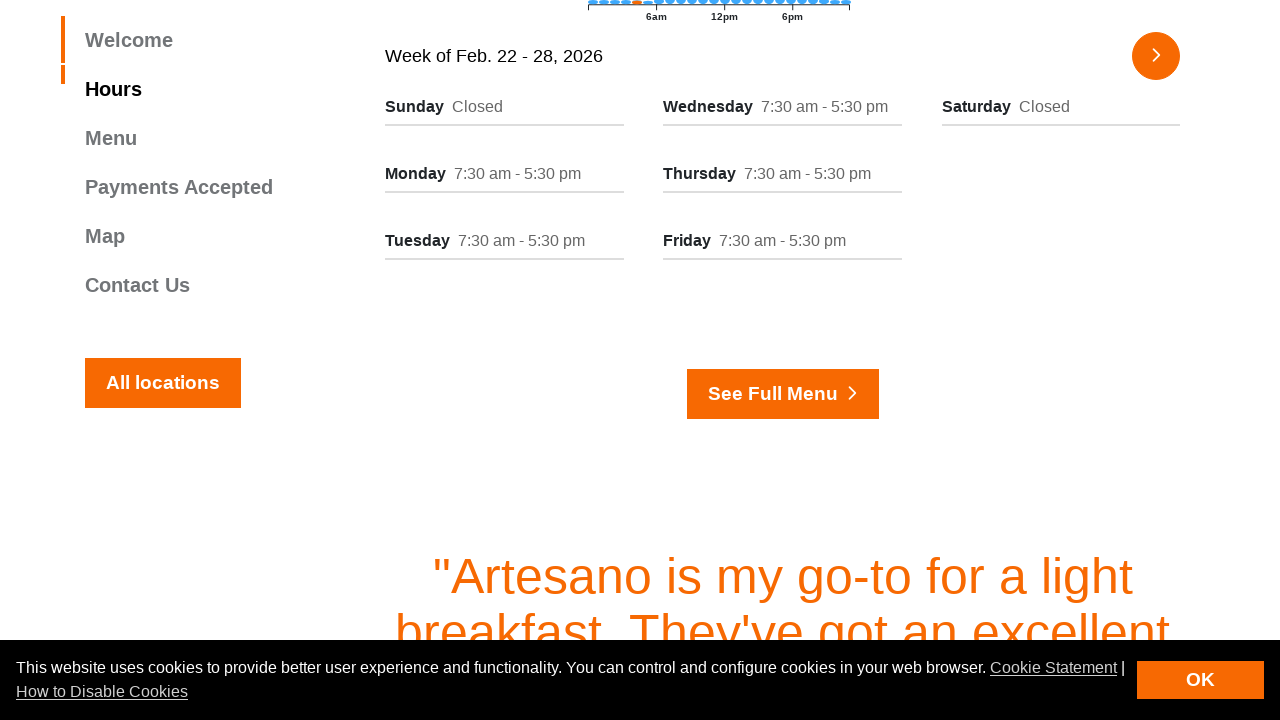

Extracted hours information from column
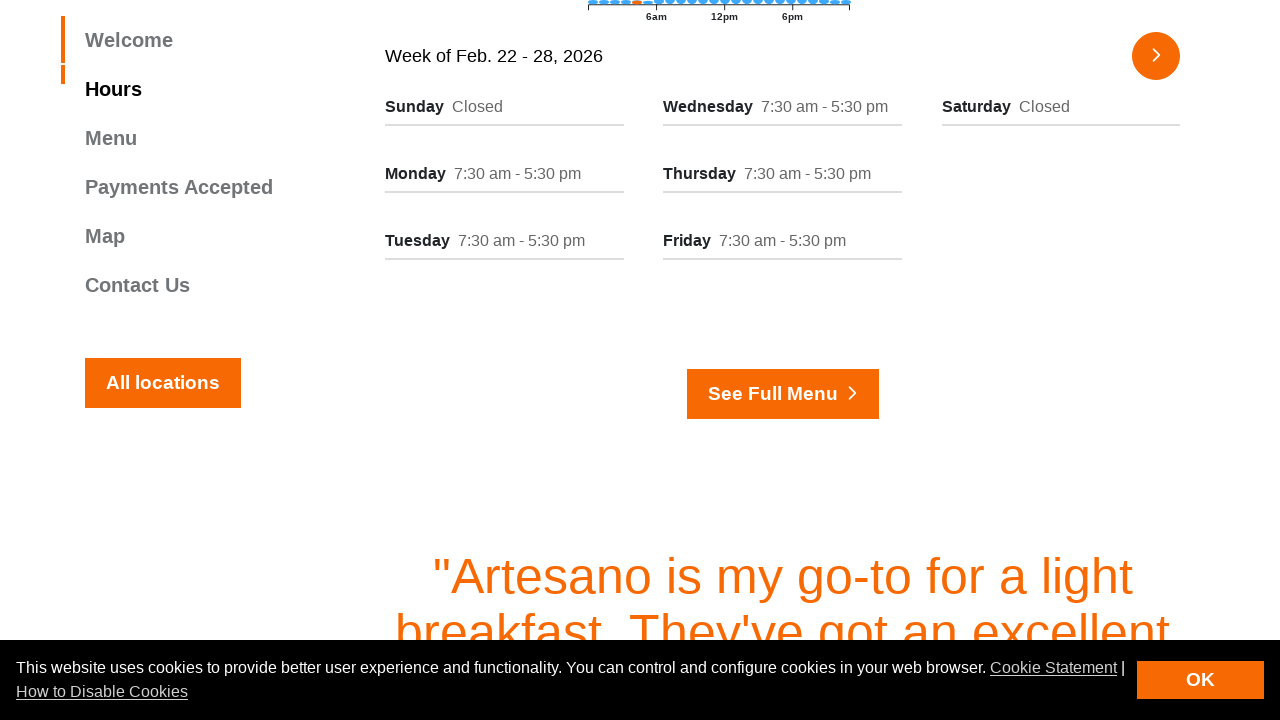

Extracted day name from column
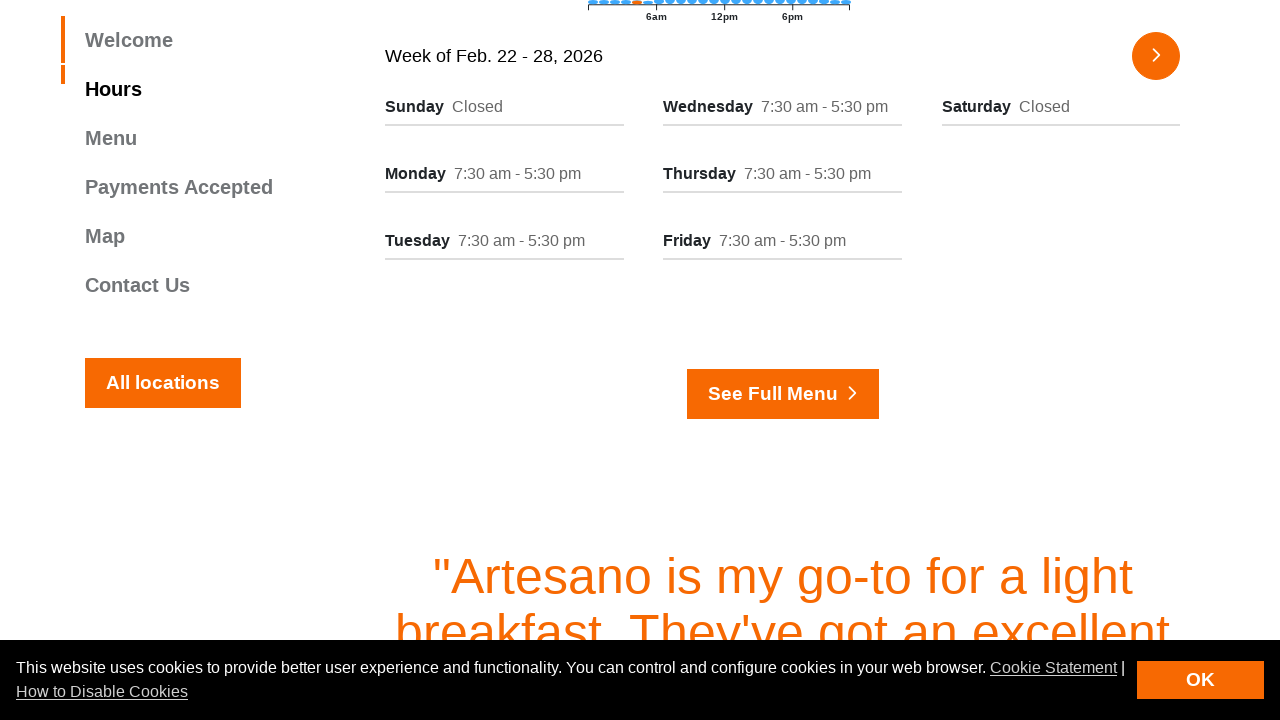

Extracted hours information from column
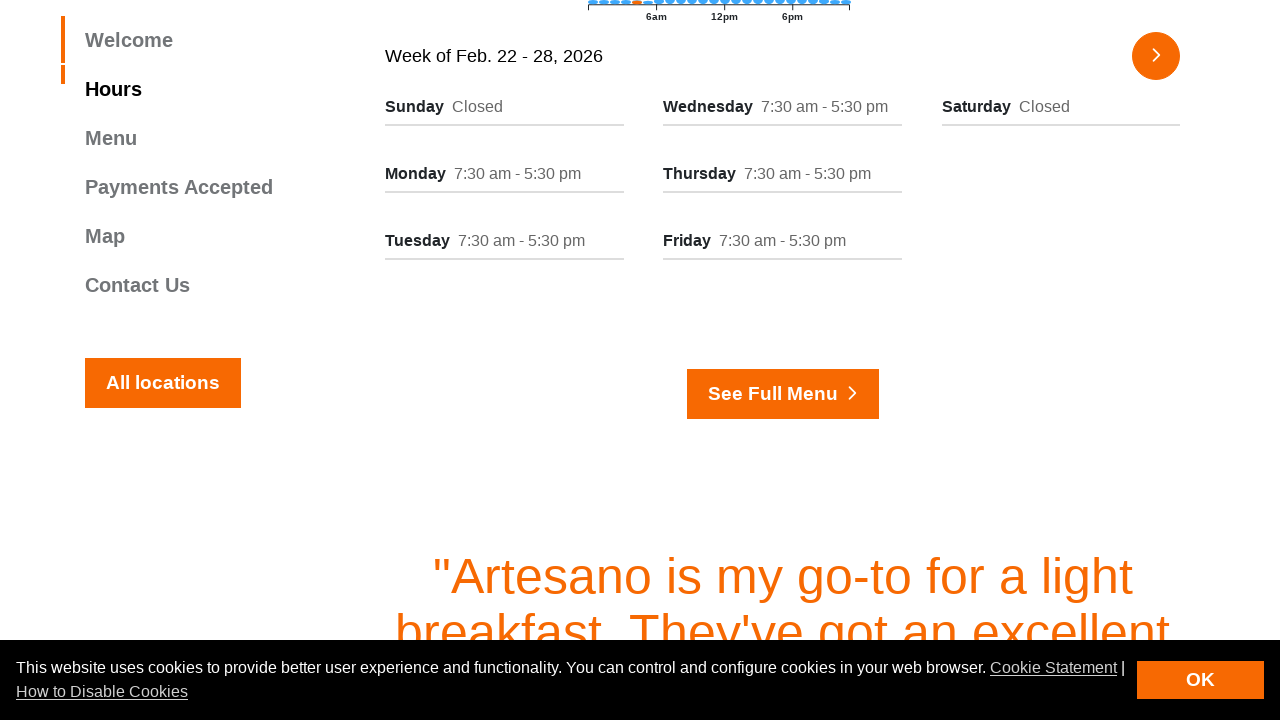

Extracted day name from column
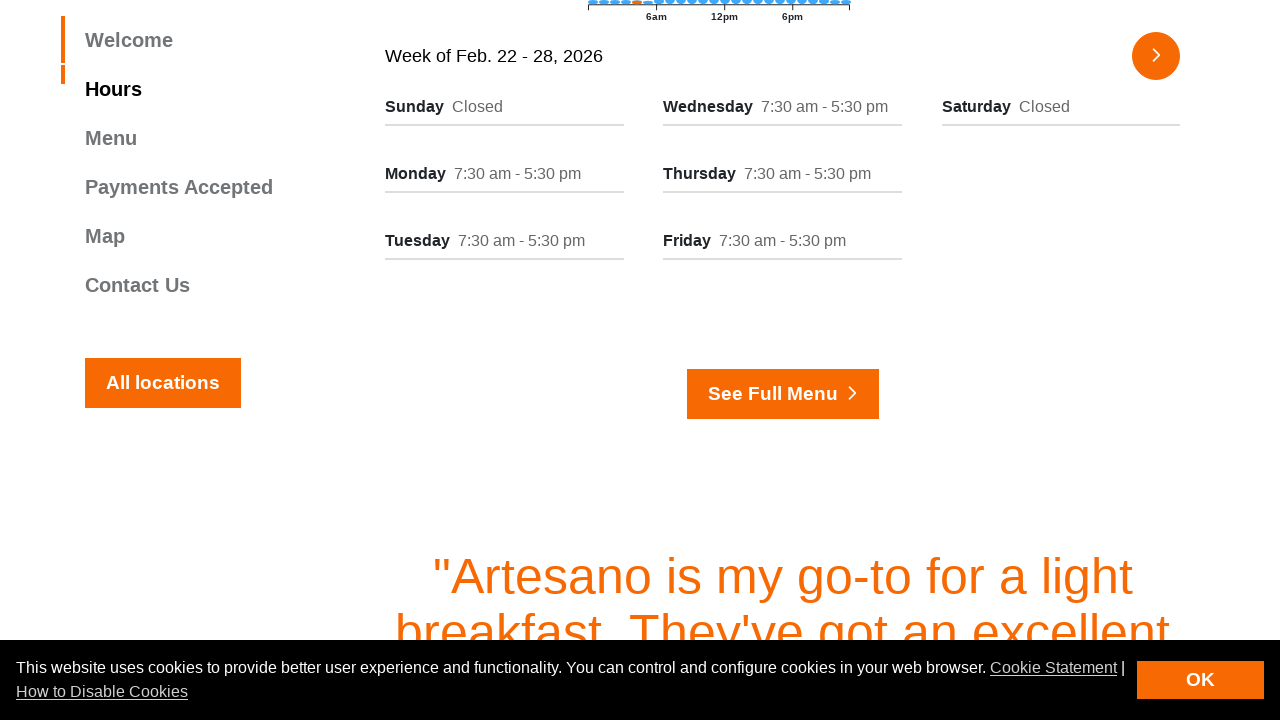

Extracted hours information from column
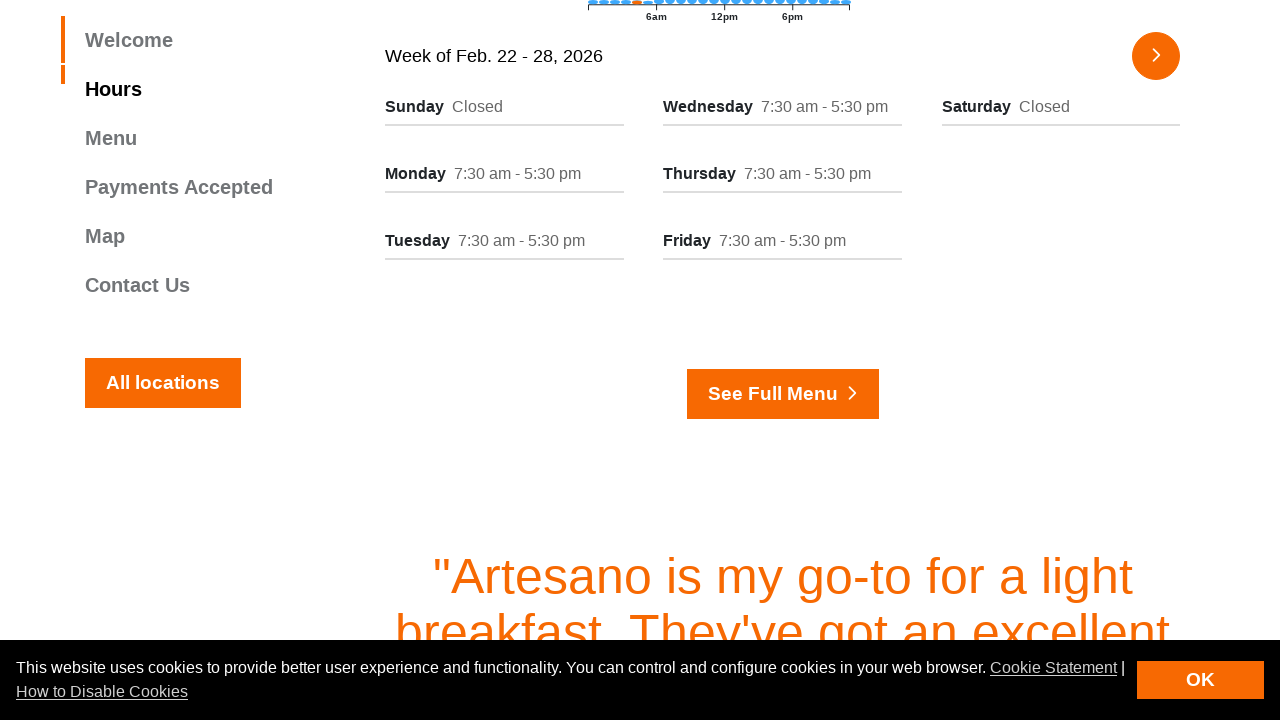

Extracted day name from column
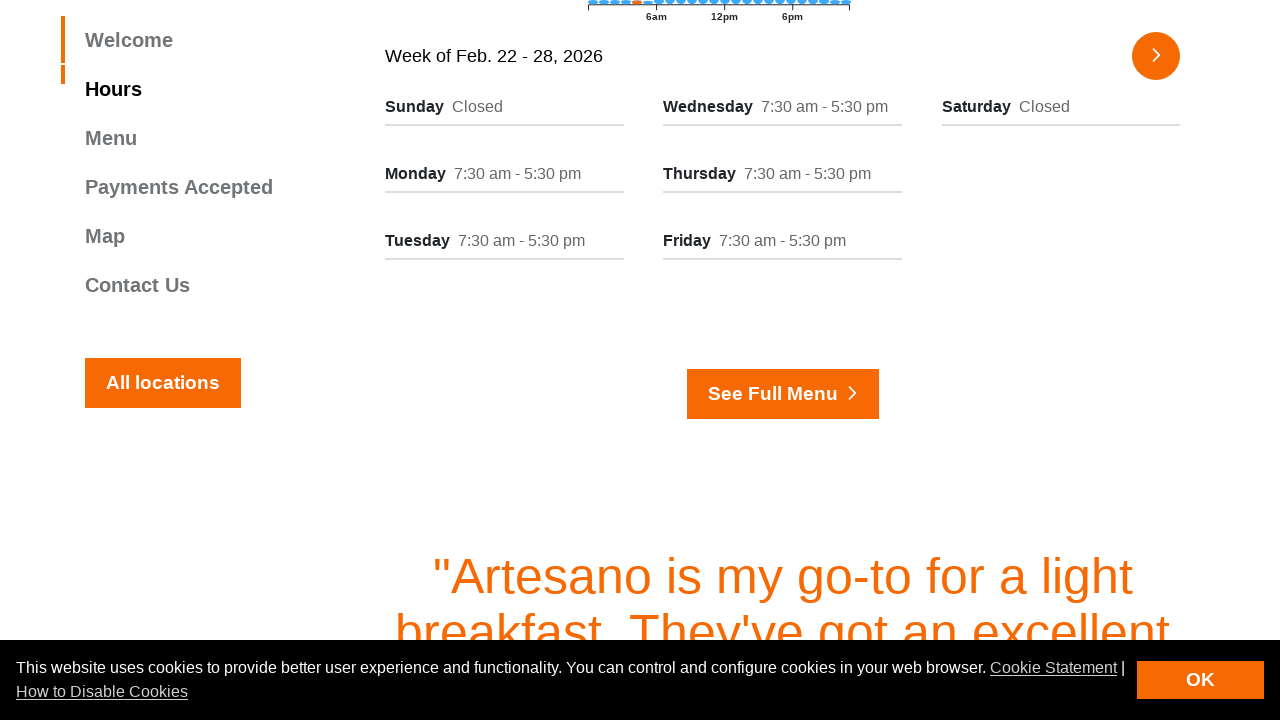

Extracted hours information from column
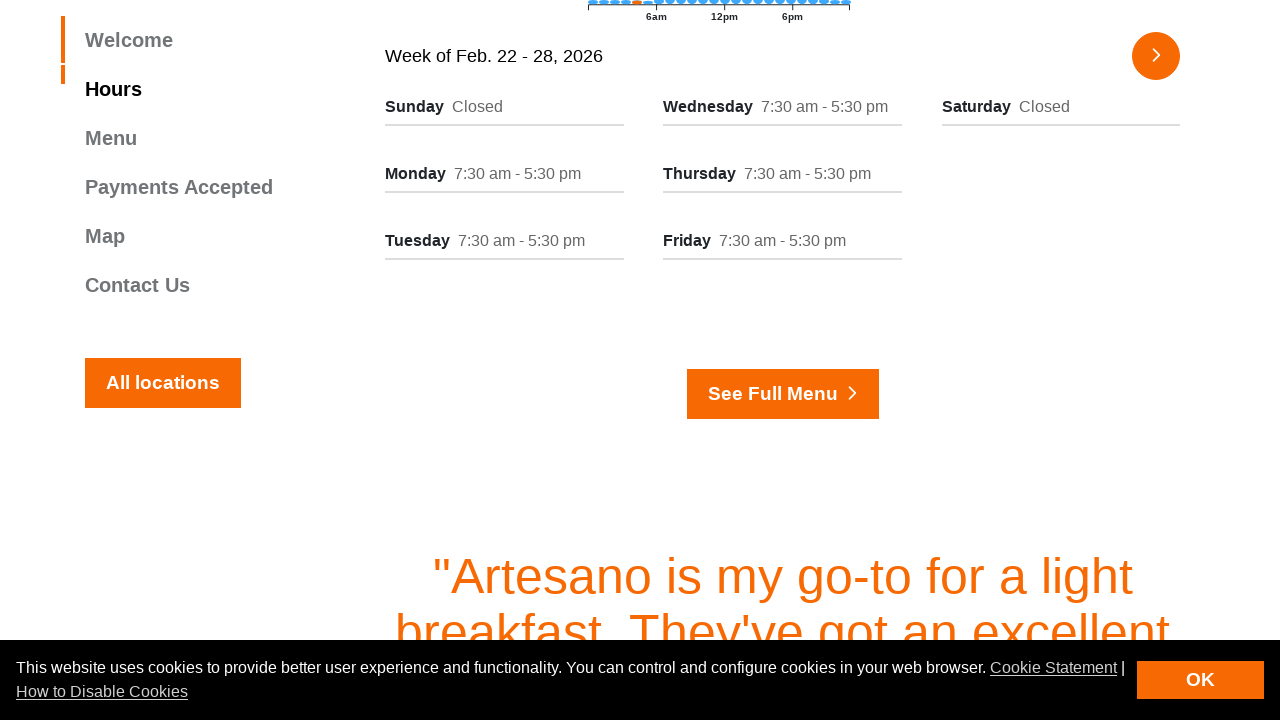

Extracted day name from column
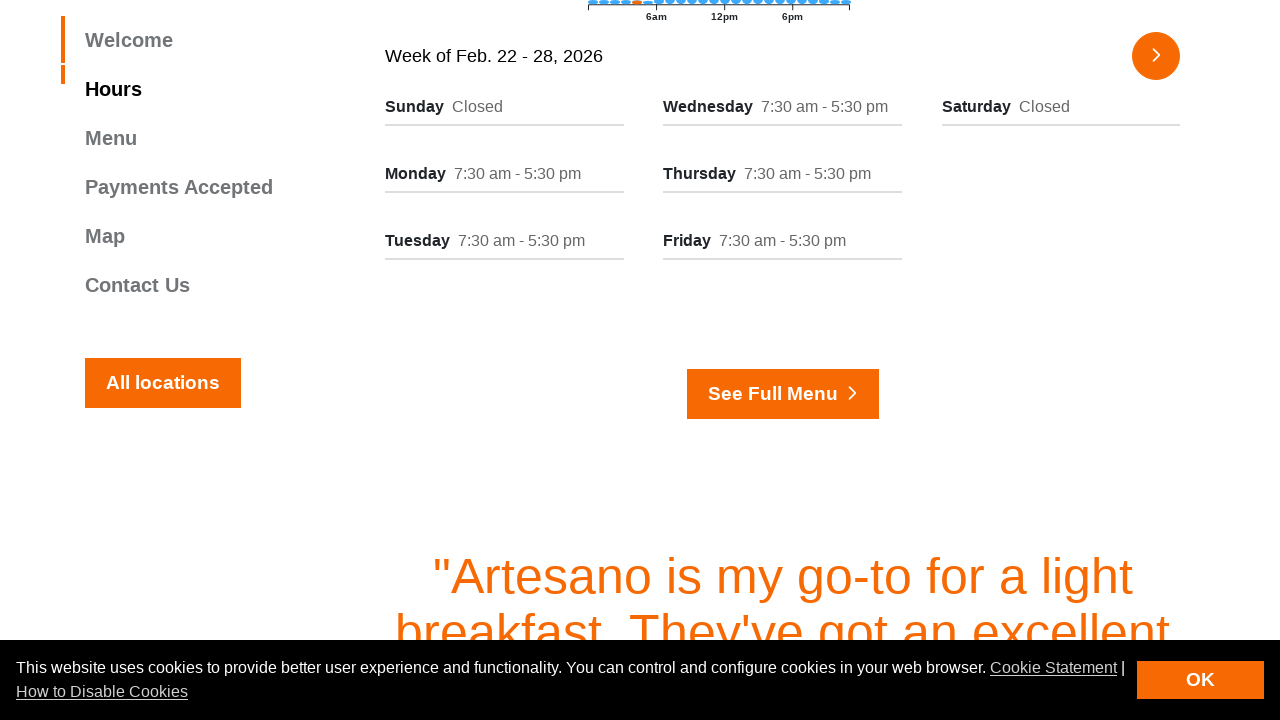

Extracted hours information from column
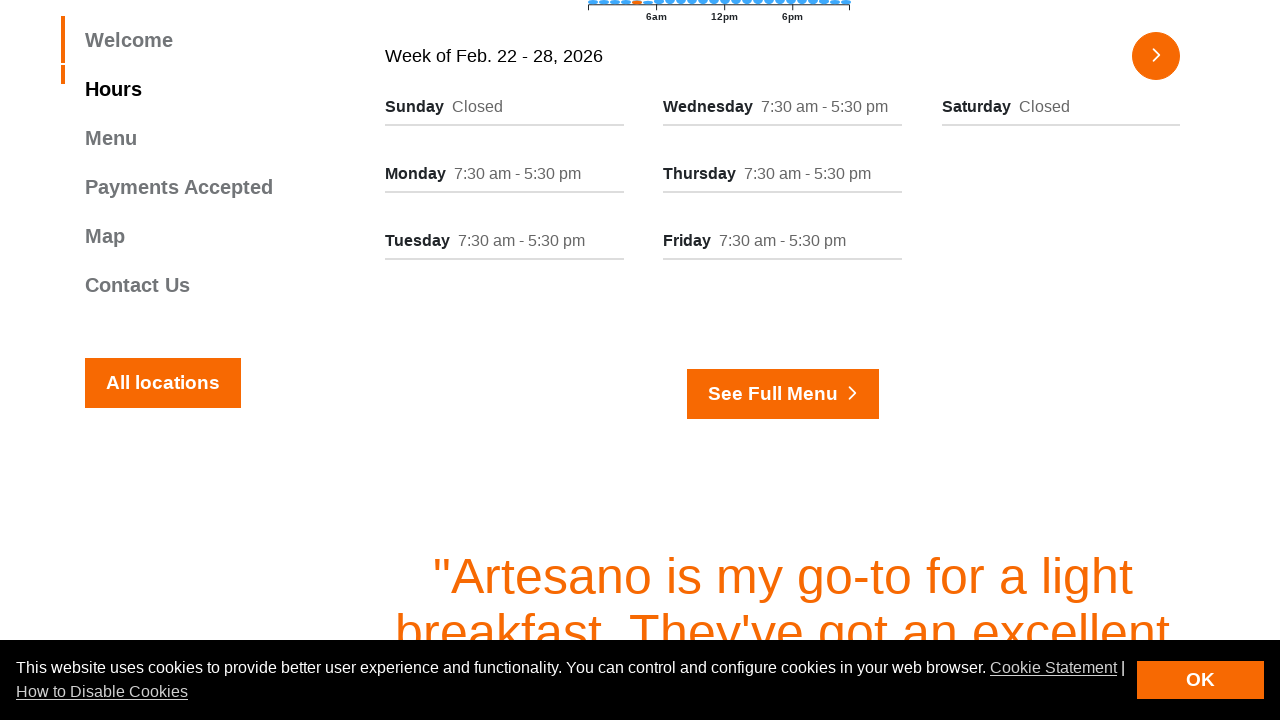

Extracted day name from column
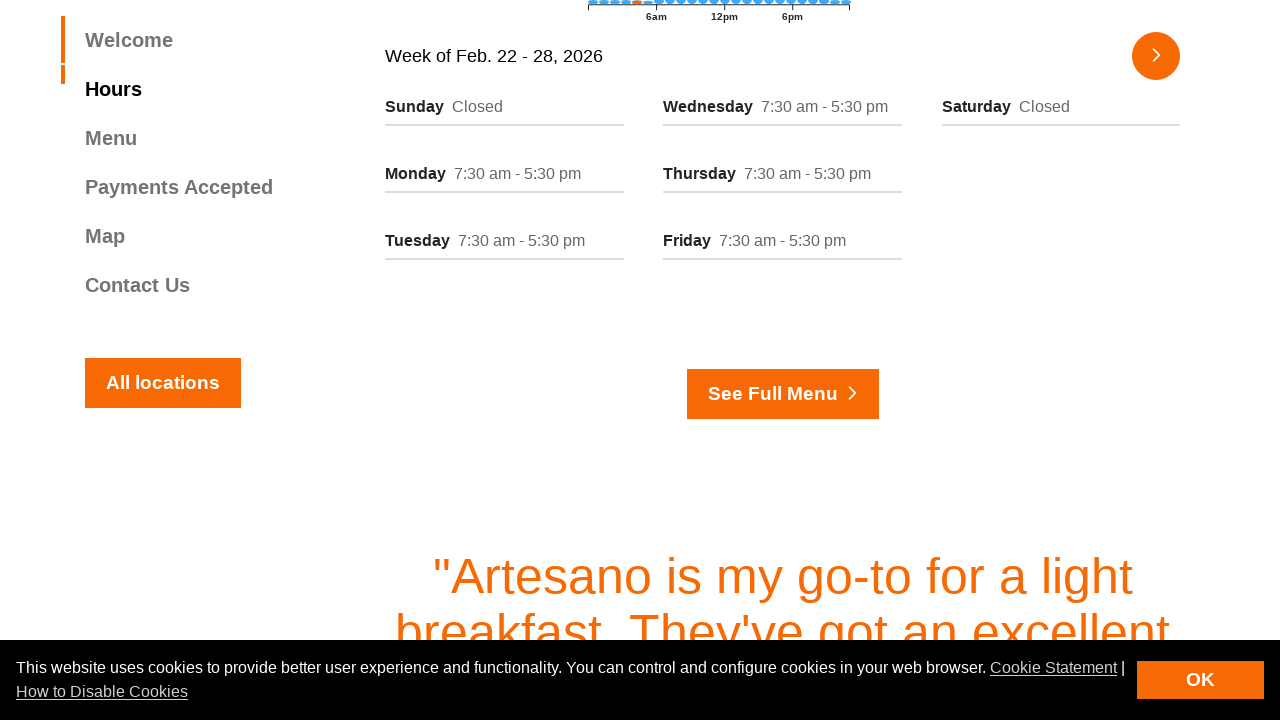

Extracted hours information from column
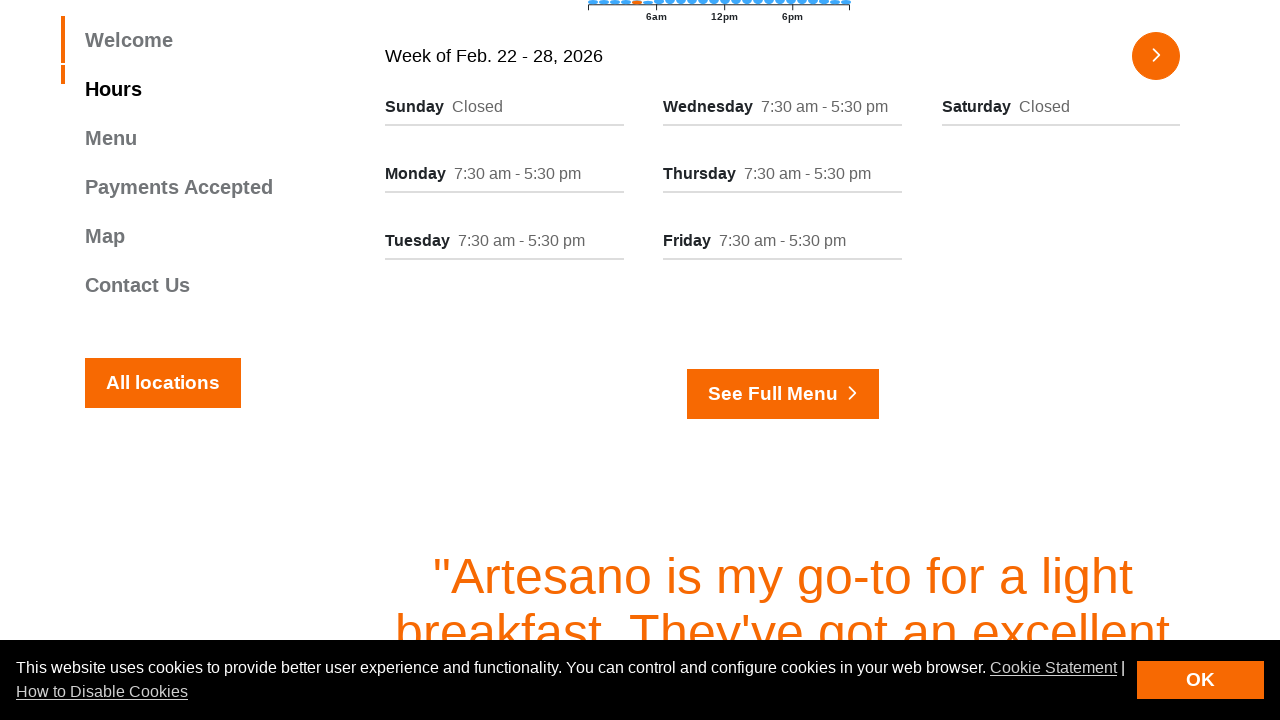

Extracted day name from column
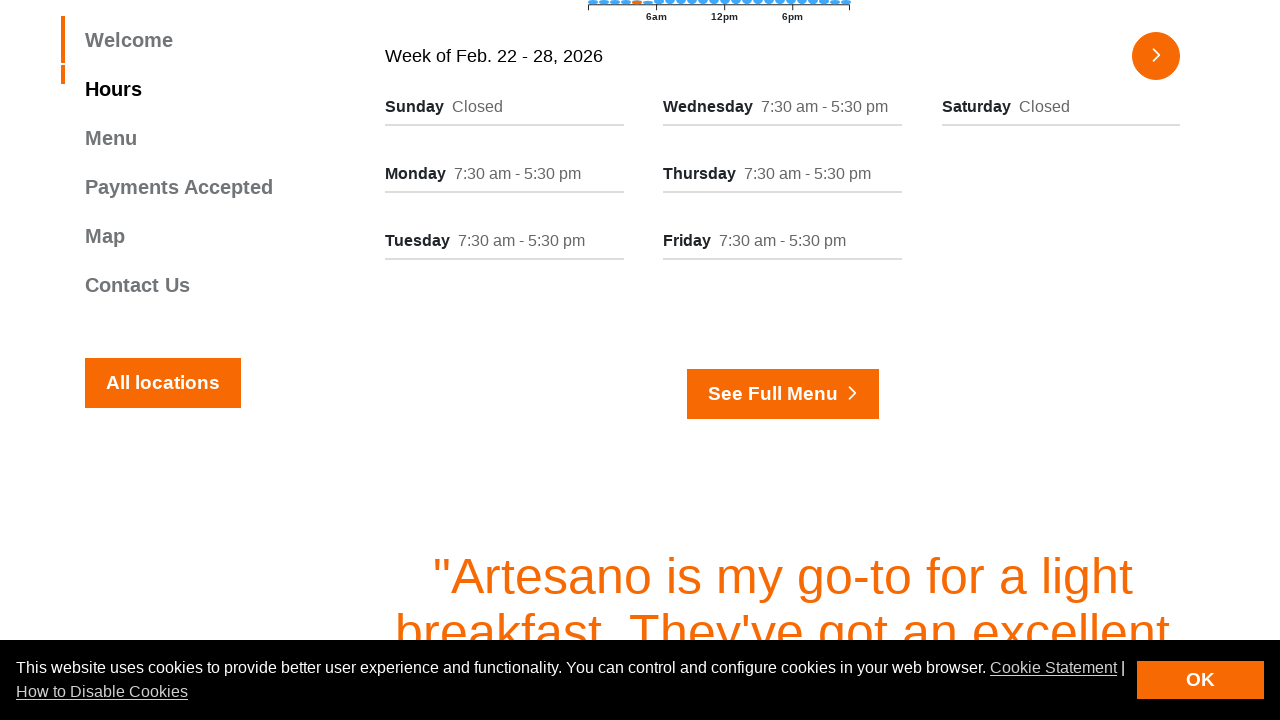

Extracted hours information from column
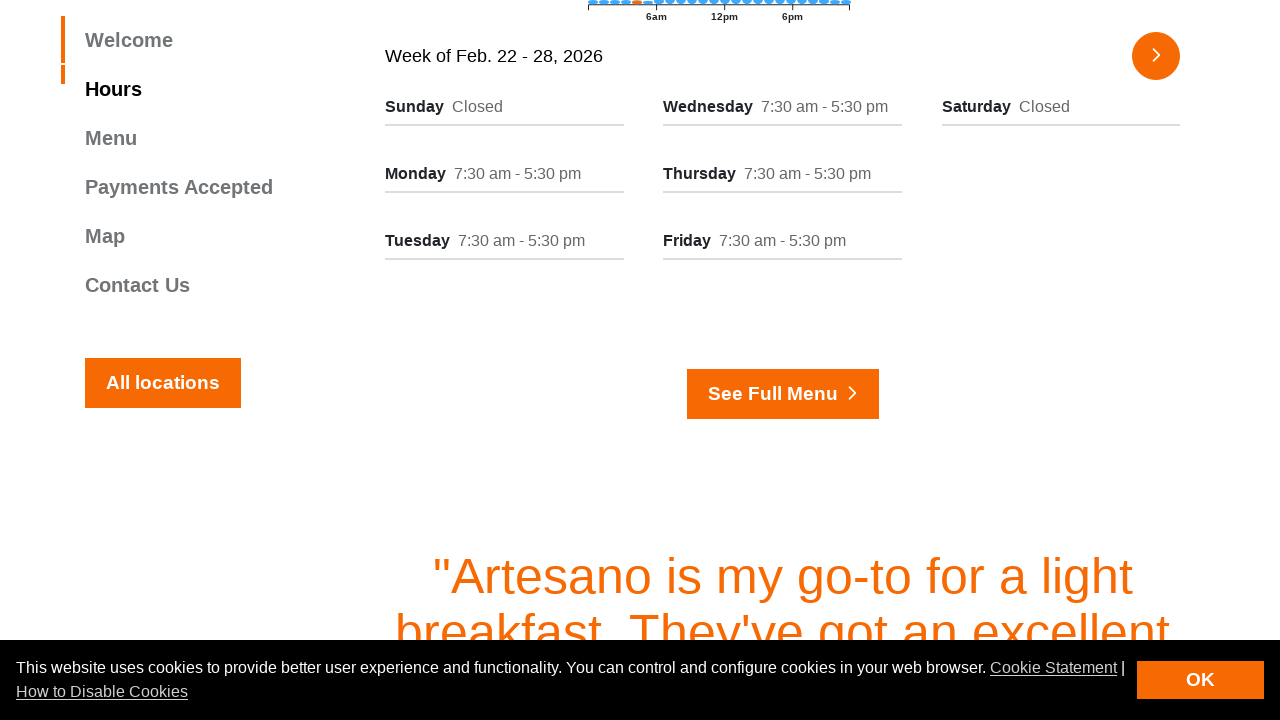

Extracted day name from column
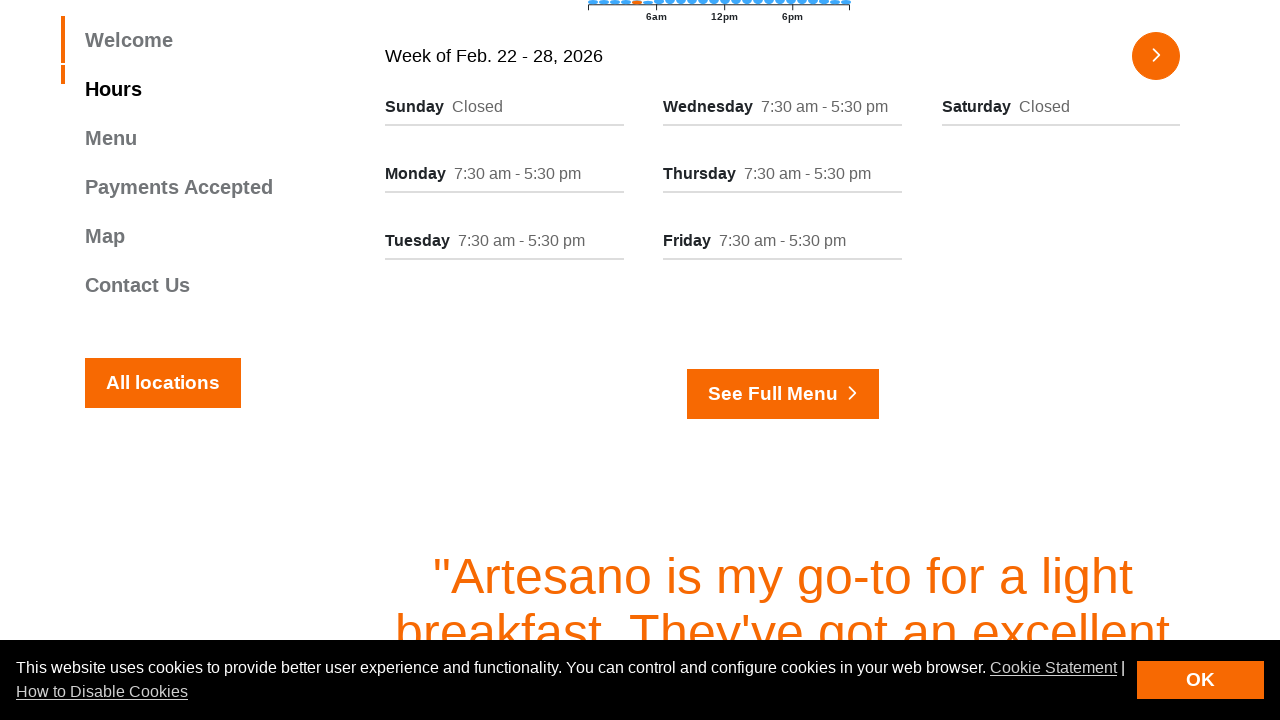

Extracted hours information from column
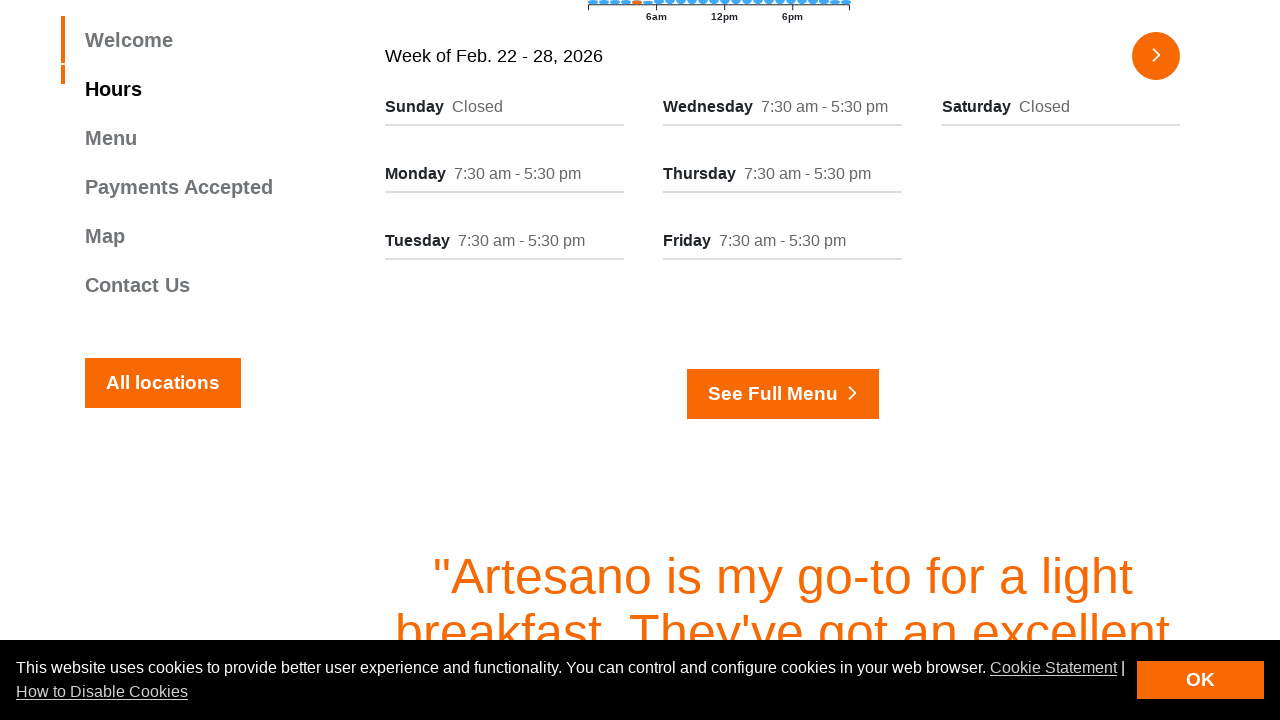

Extracted day name from column
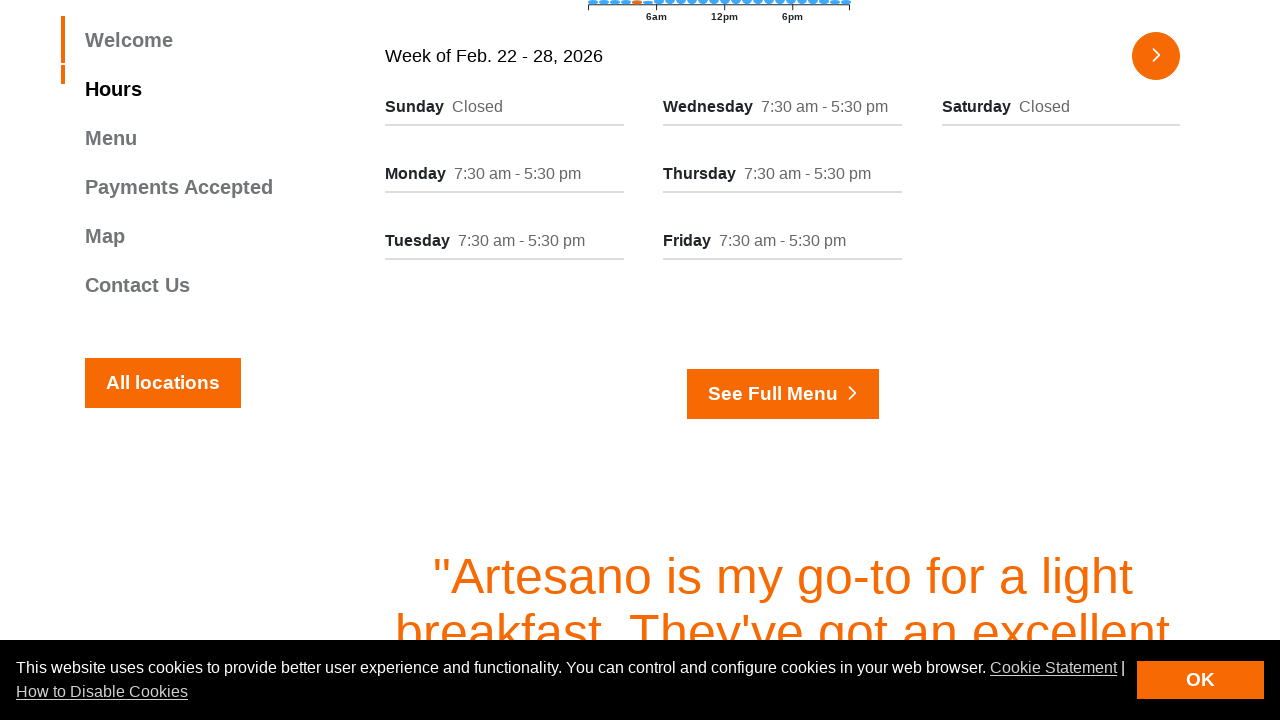

Extracted hours information from column
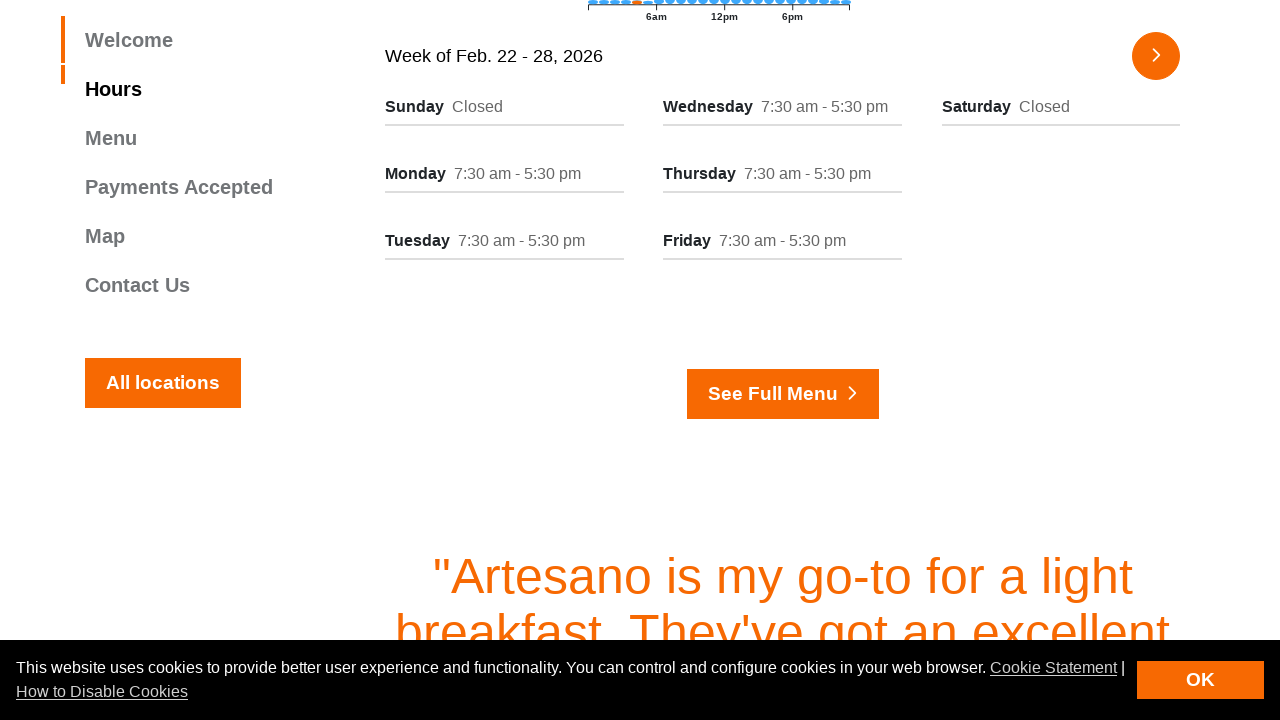

Extracted day name from column
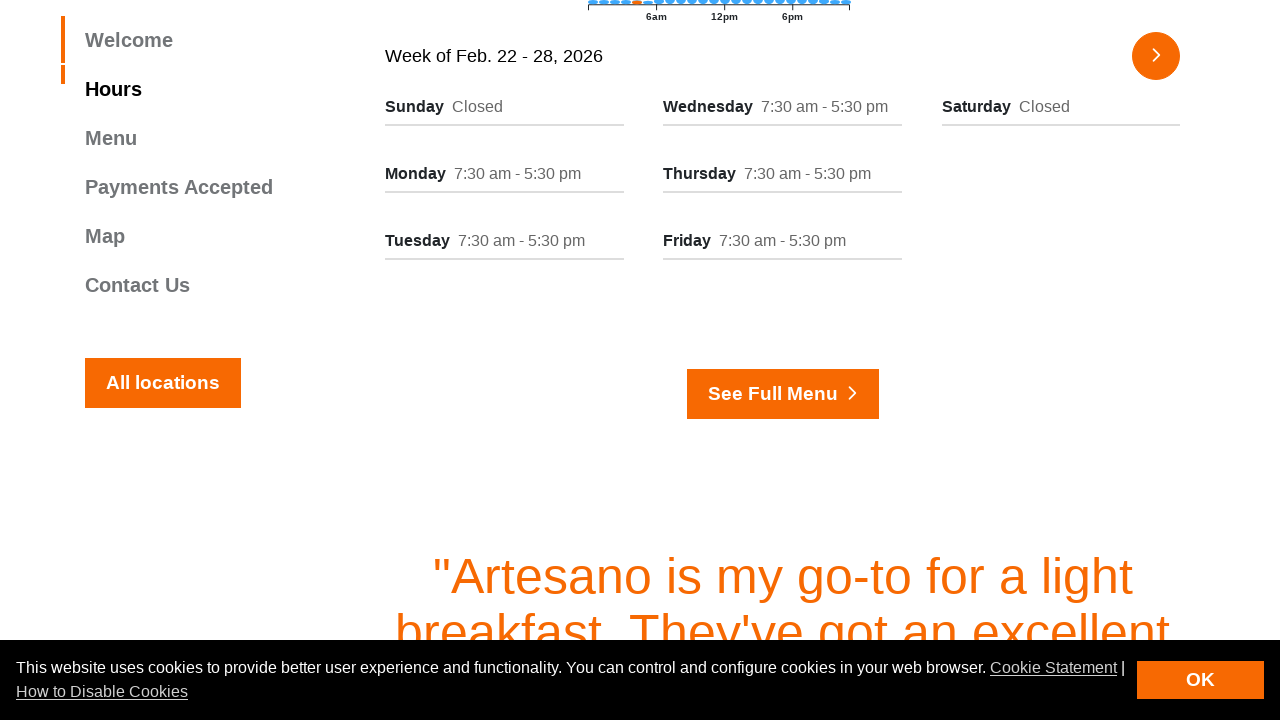

Extracted hours information from column
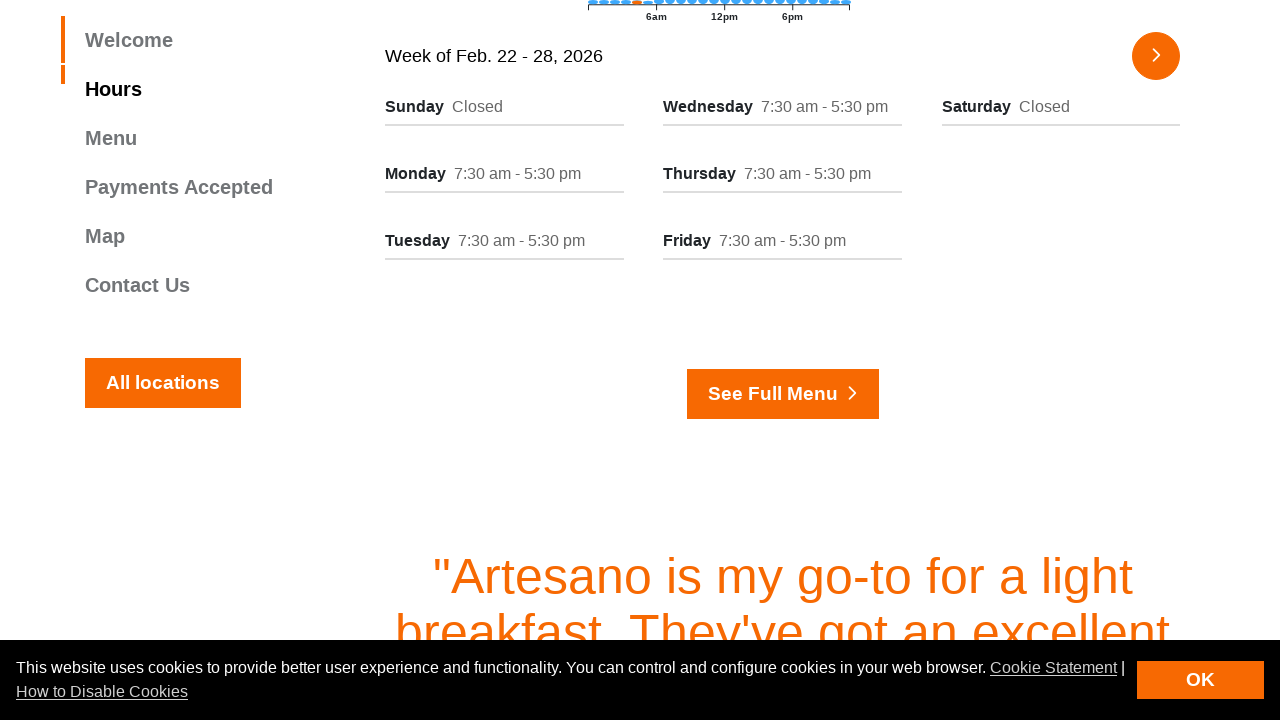

Extracted day name from column
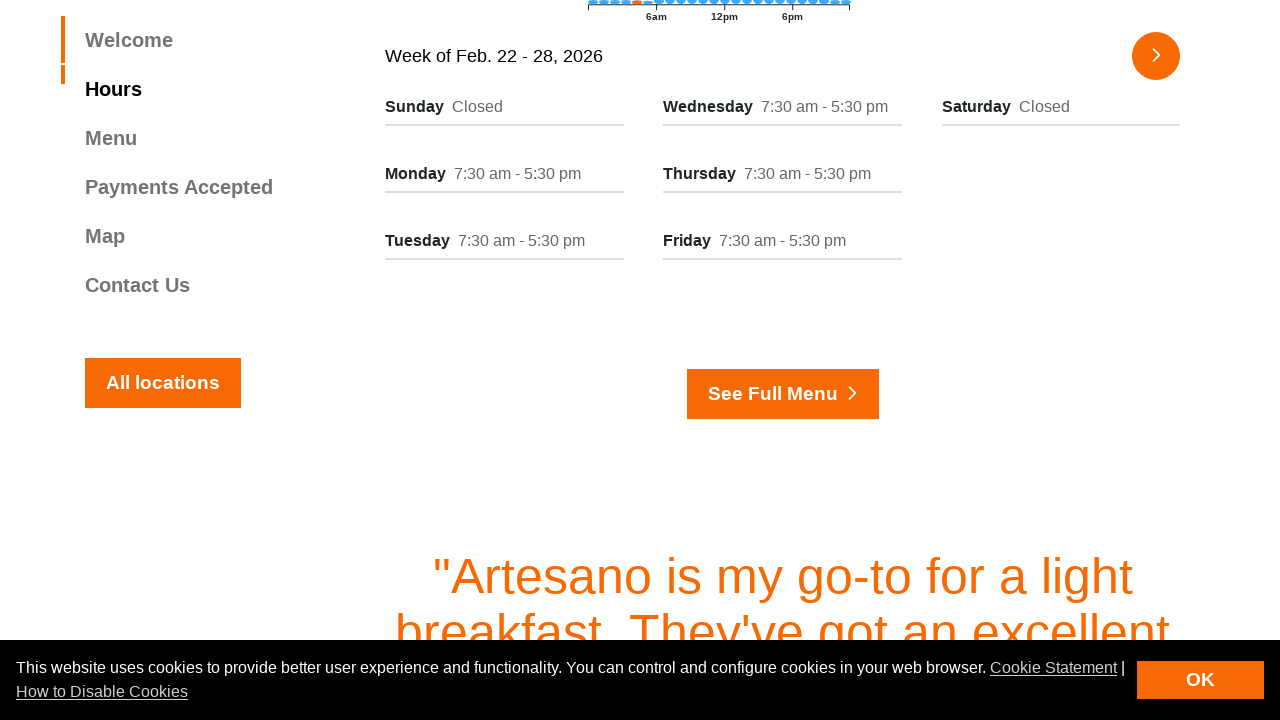

Extracted hours information from column
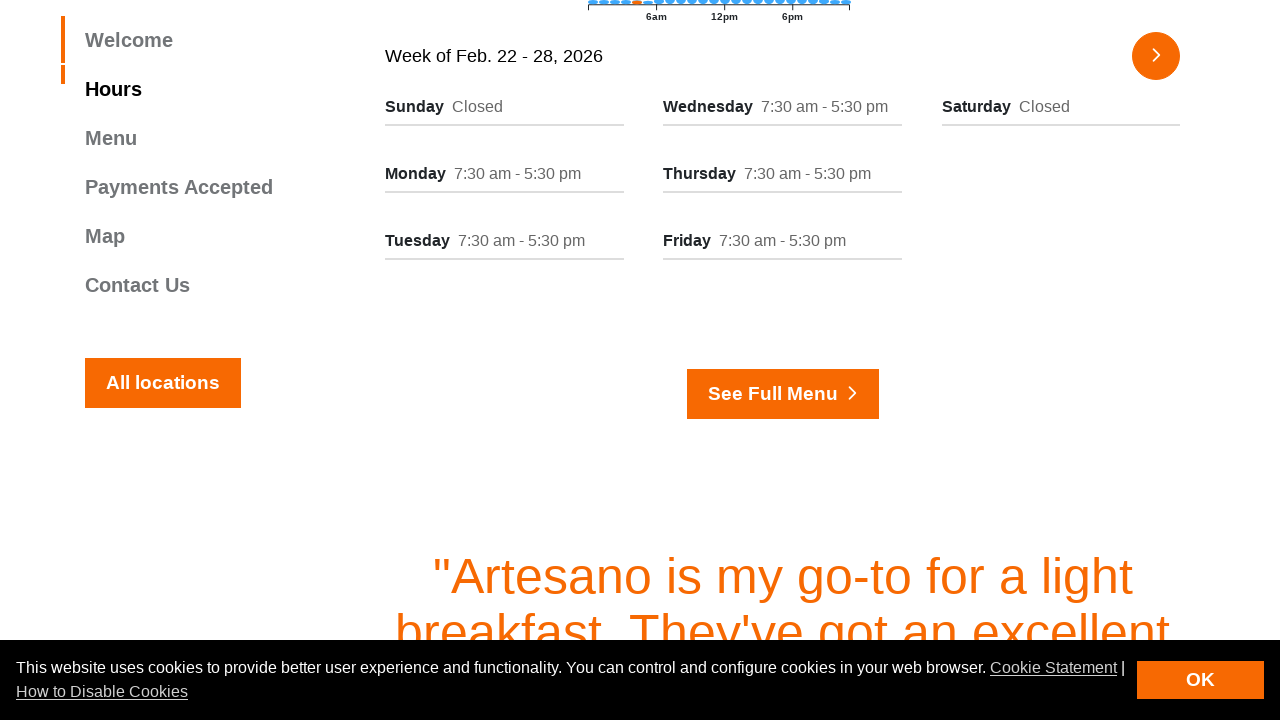

Extracted day name from column
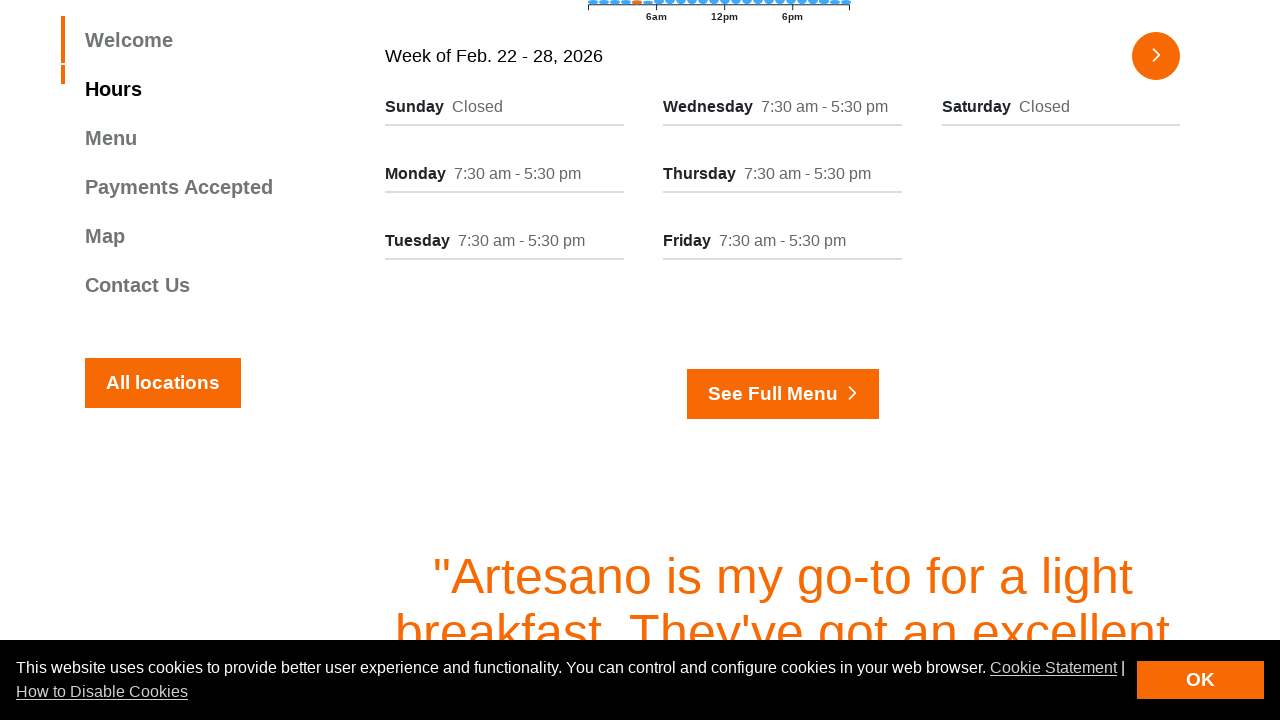

Extracted hours information from column
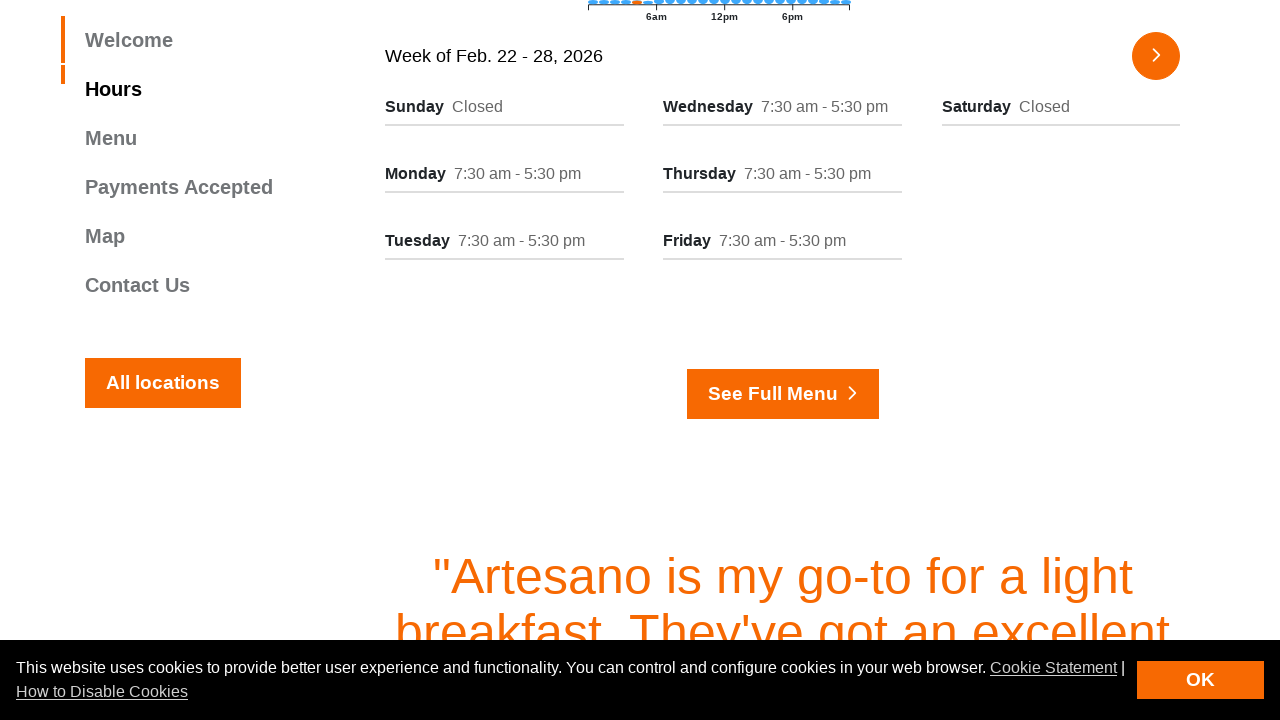

Extracted day name from column
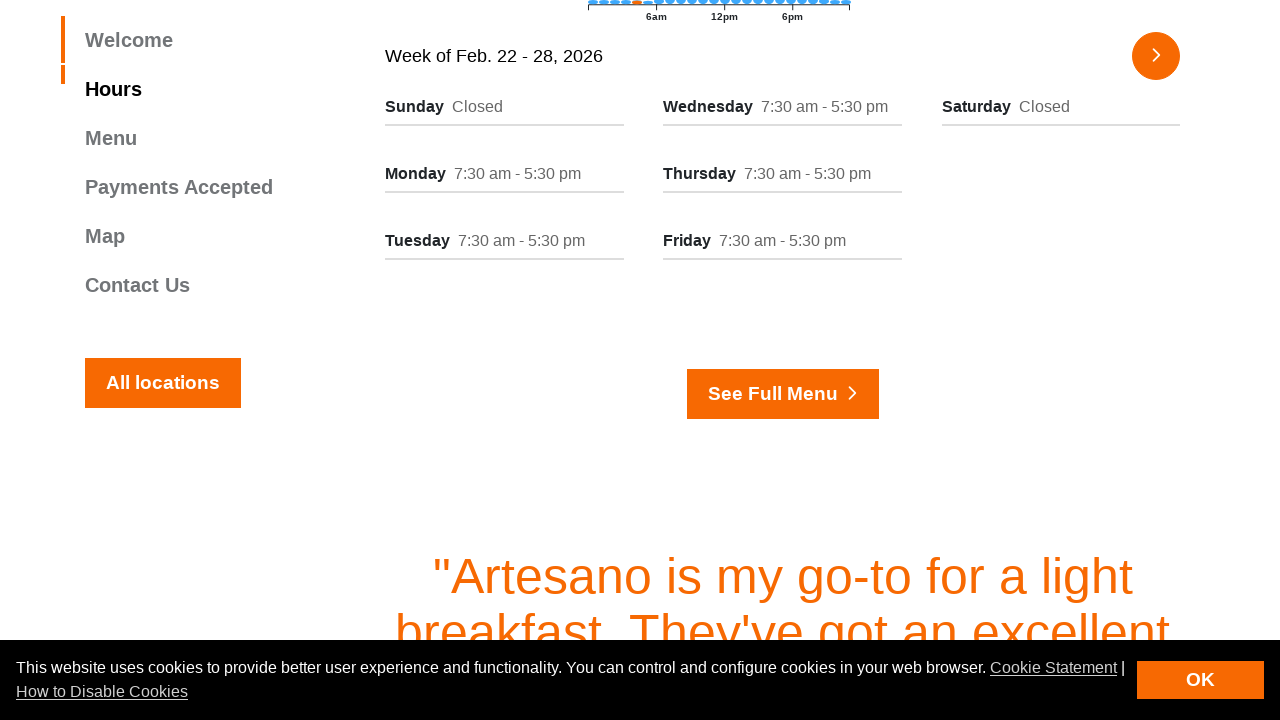

Extracted hours information from column
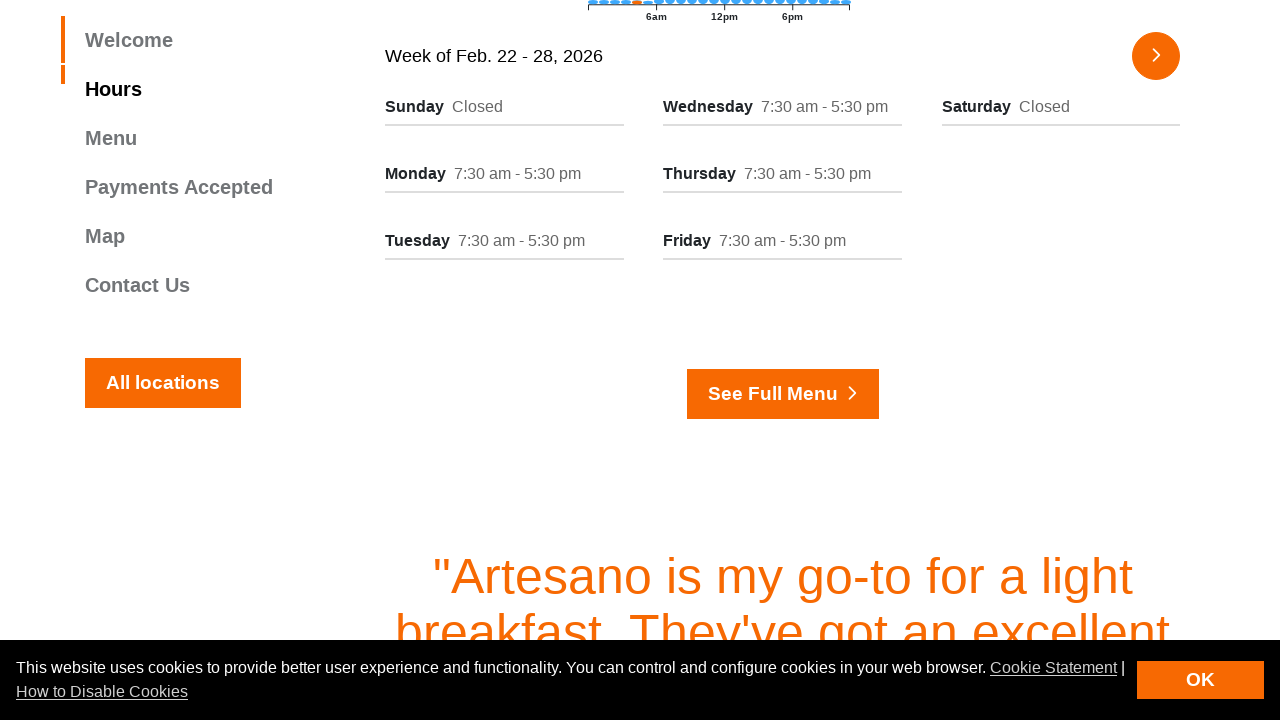

Extracted day name from column
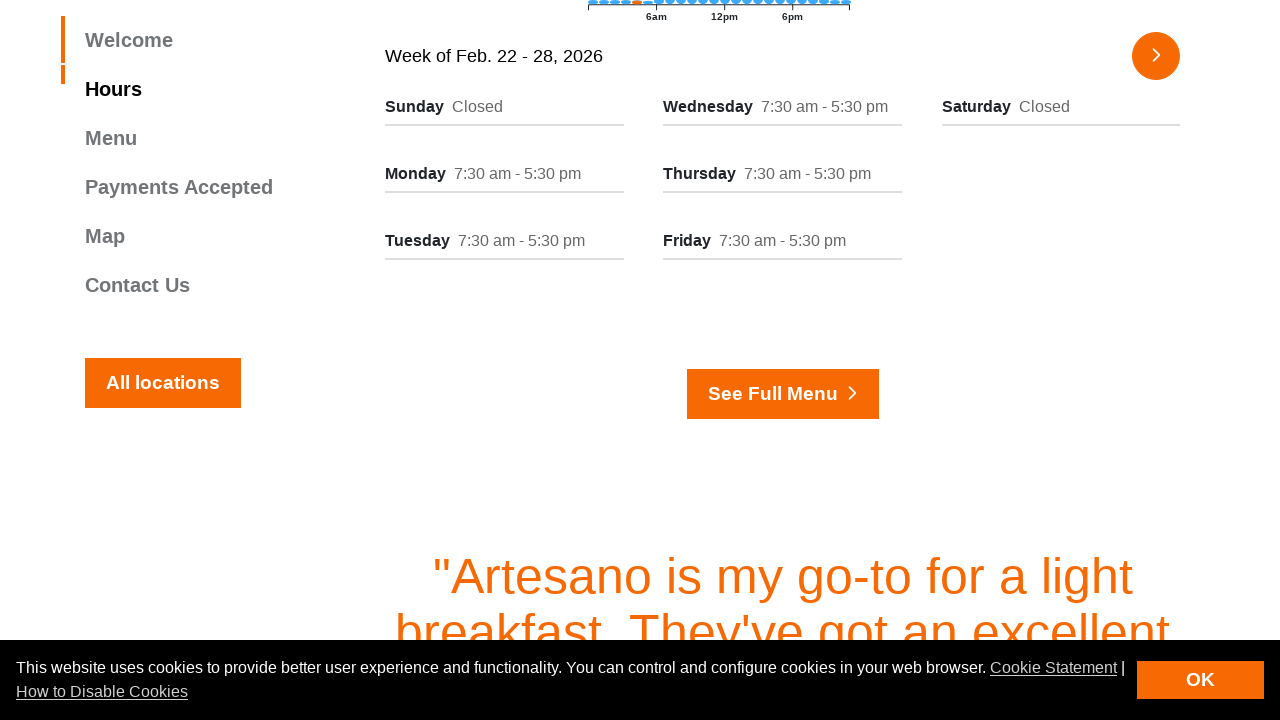

Extracted hours information from column
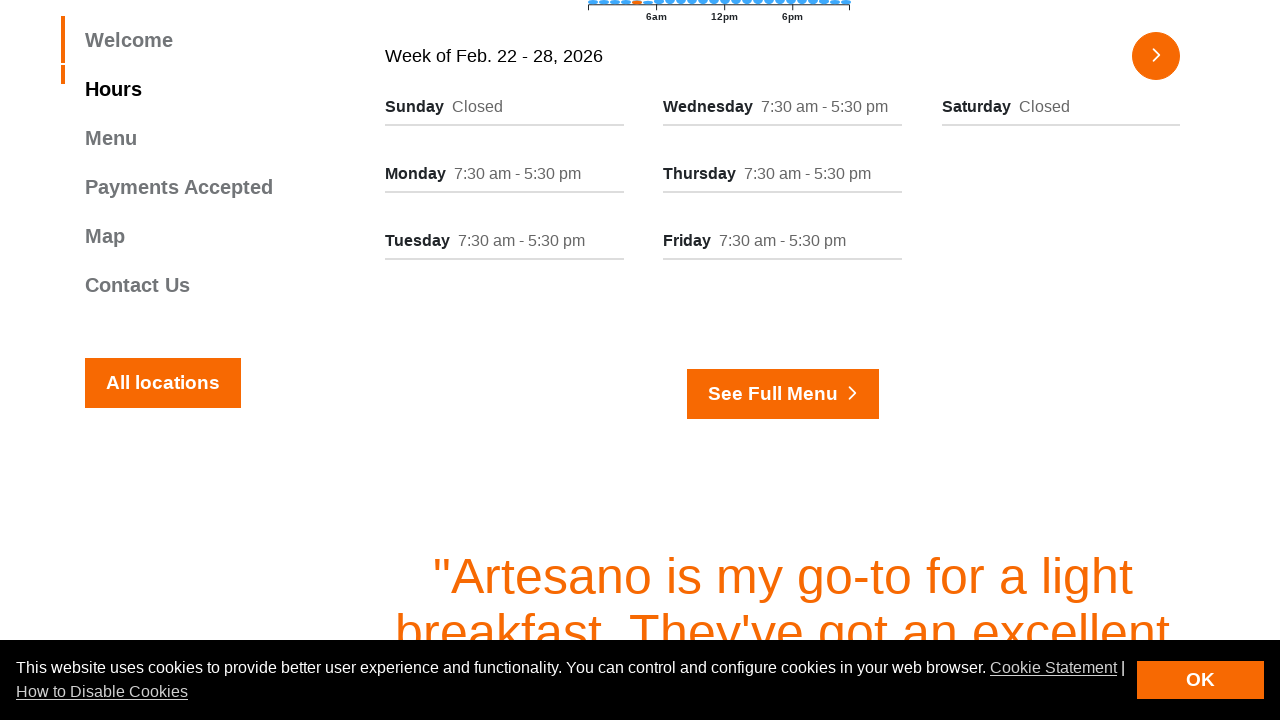

Extracted day name from column
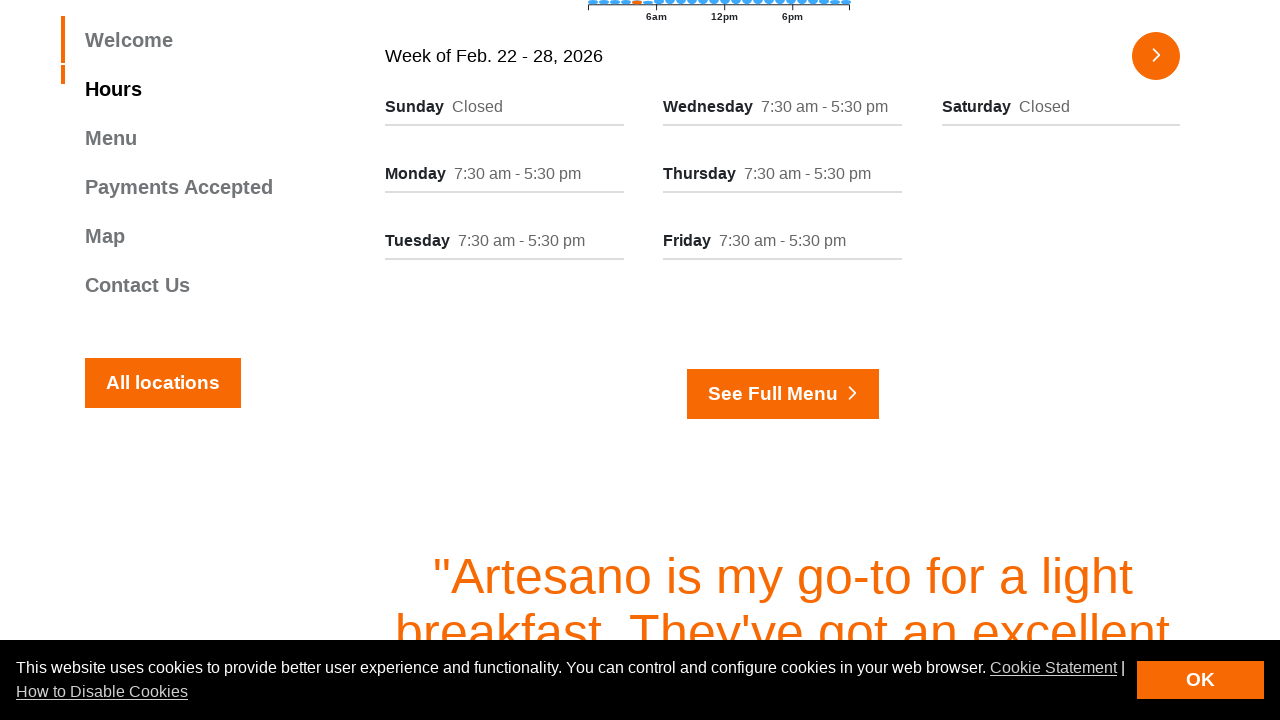

Extracted hours information from column
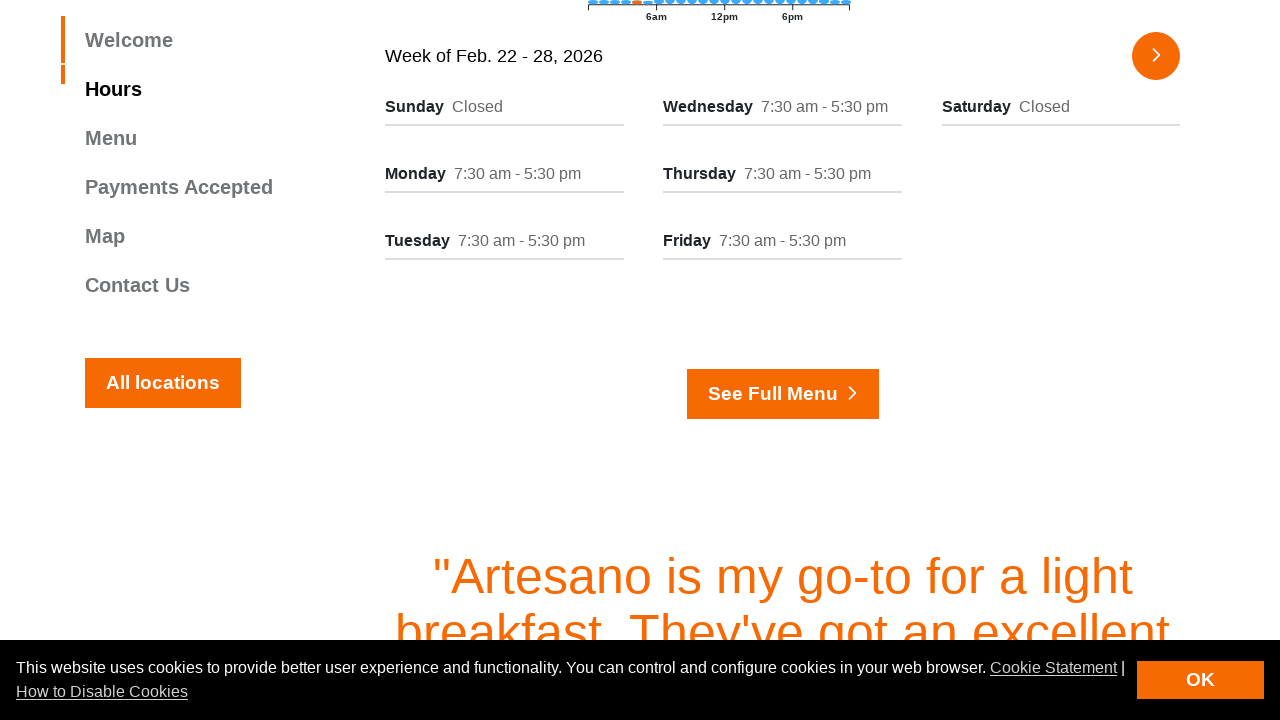

Extracted day name from column
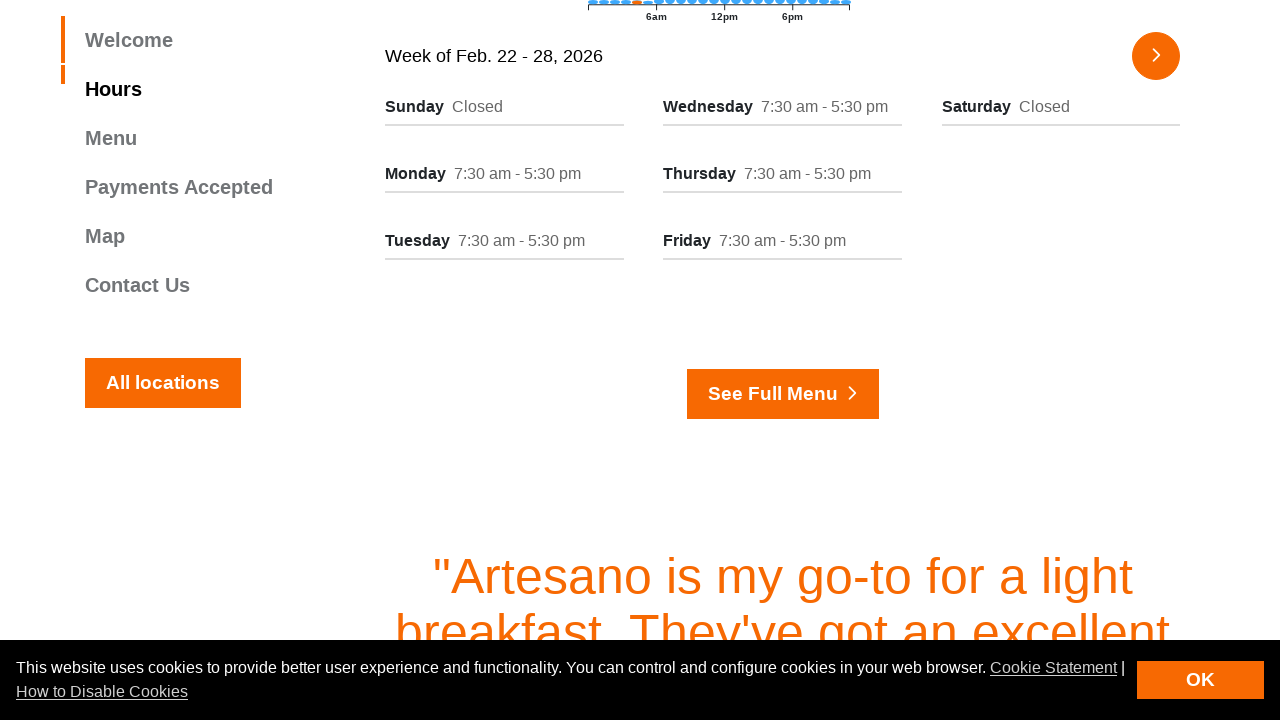

Extracted hours information from column
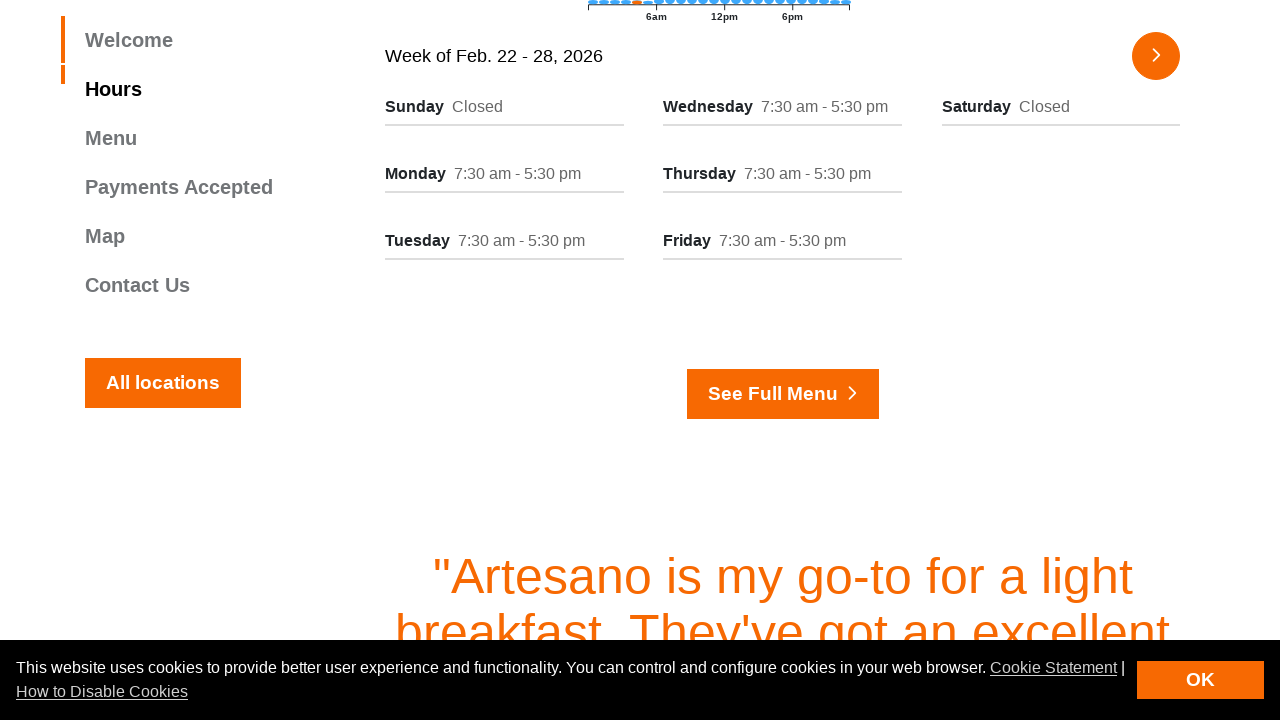

Extracted day name from column
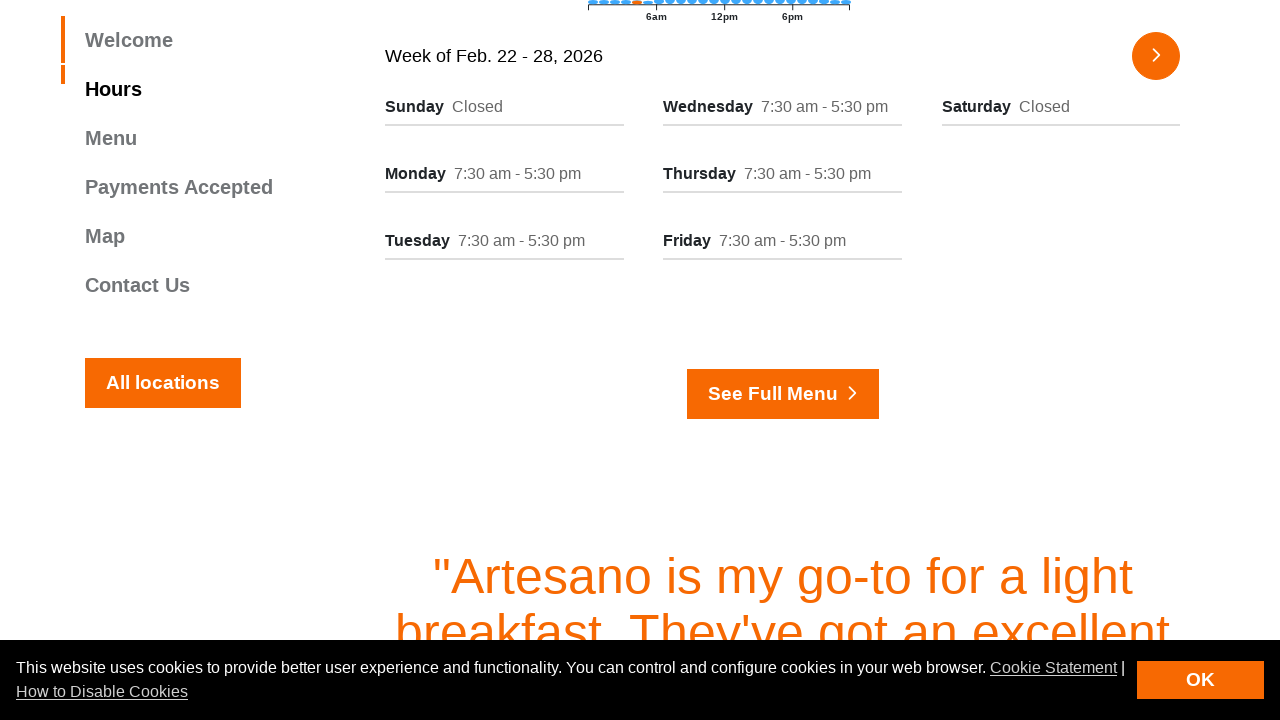

Extracted hours information from column
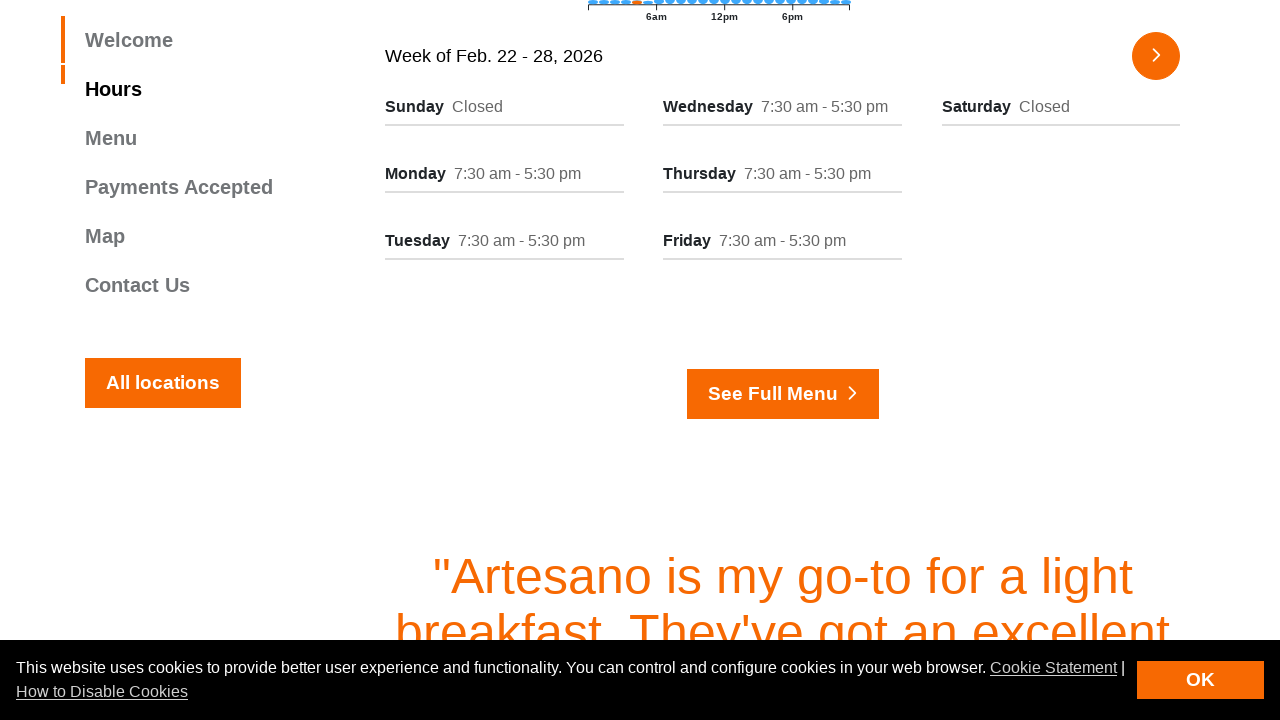

Extracted day name from column
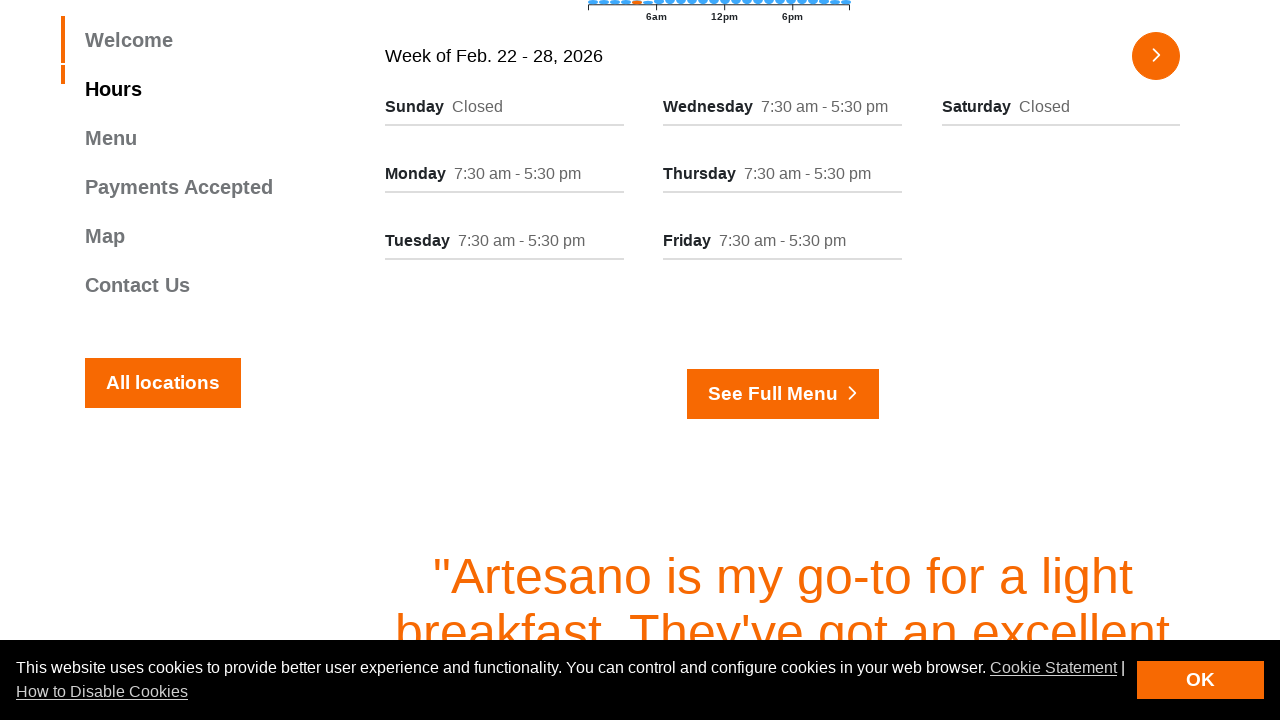

Extracted hours information from column
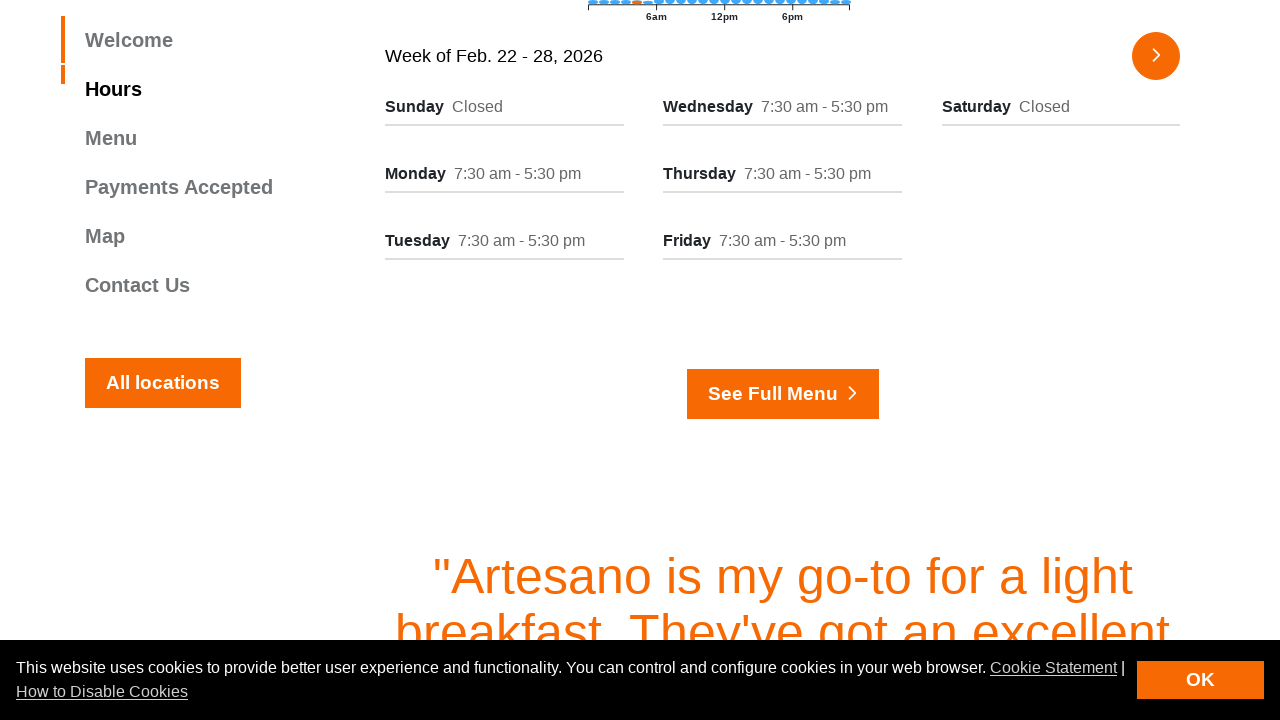

Extracted day name from column
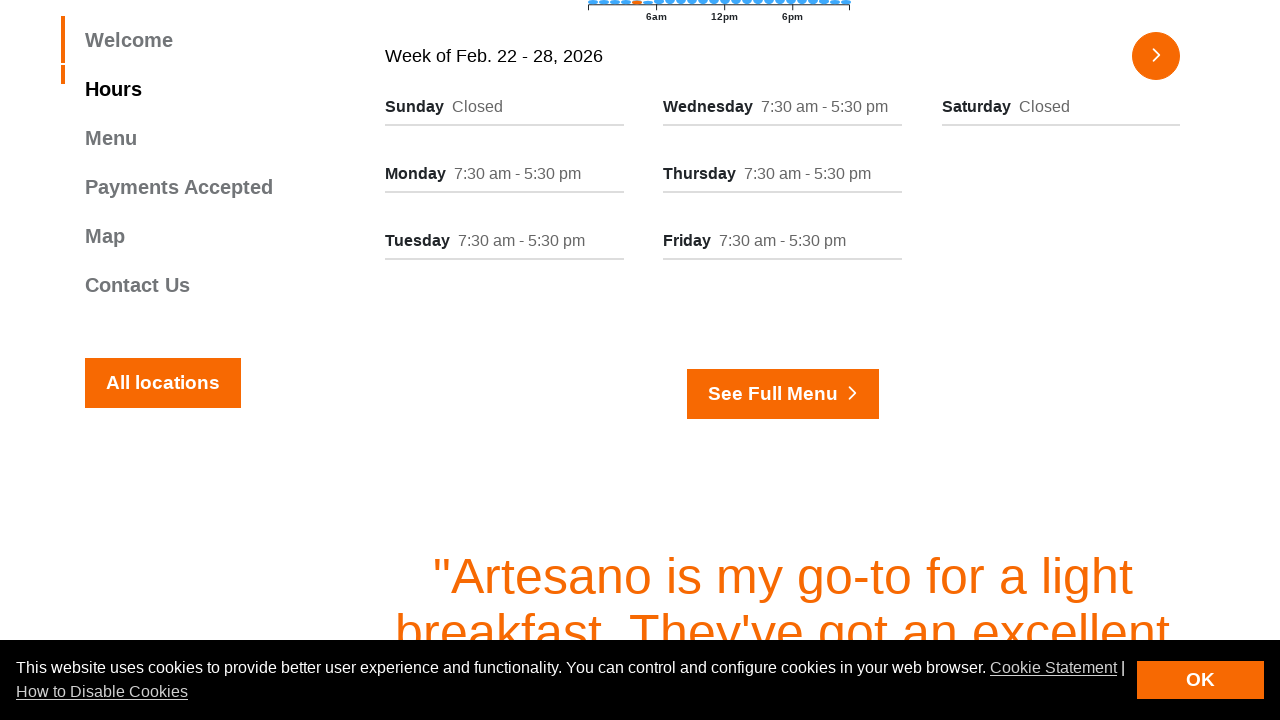

Extracted hours information from column
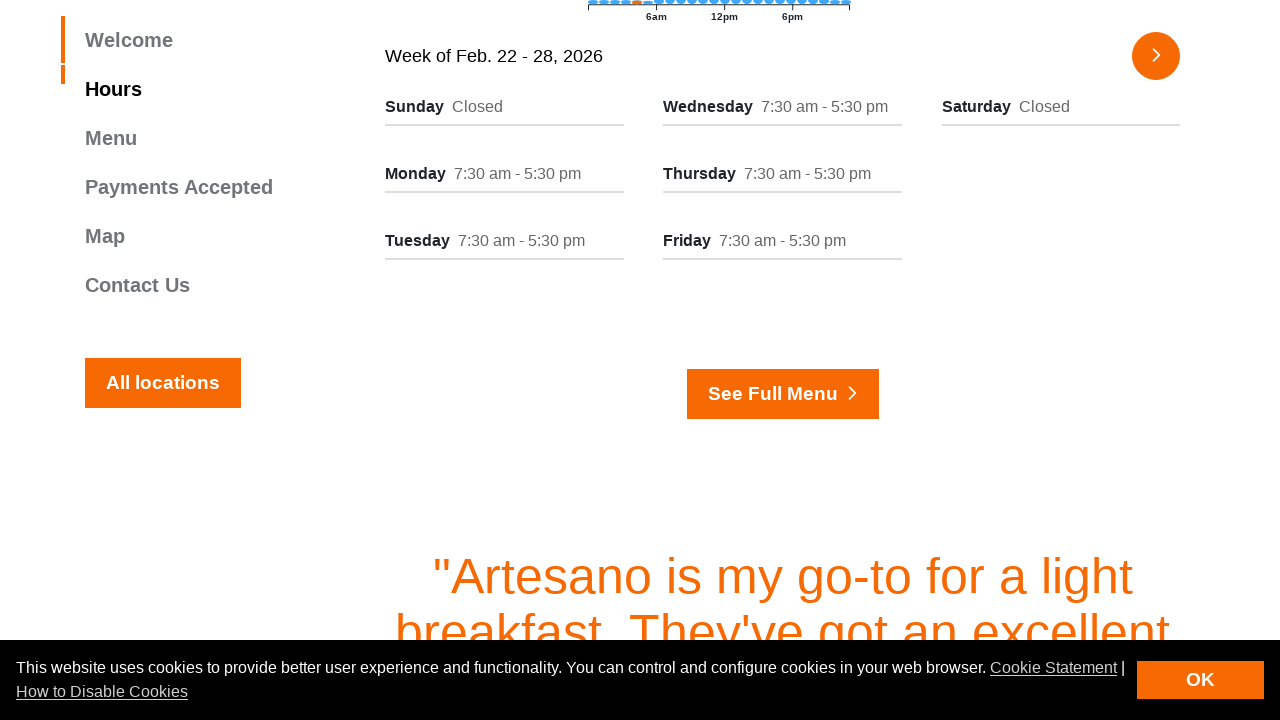

Extracted day name from column
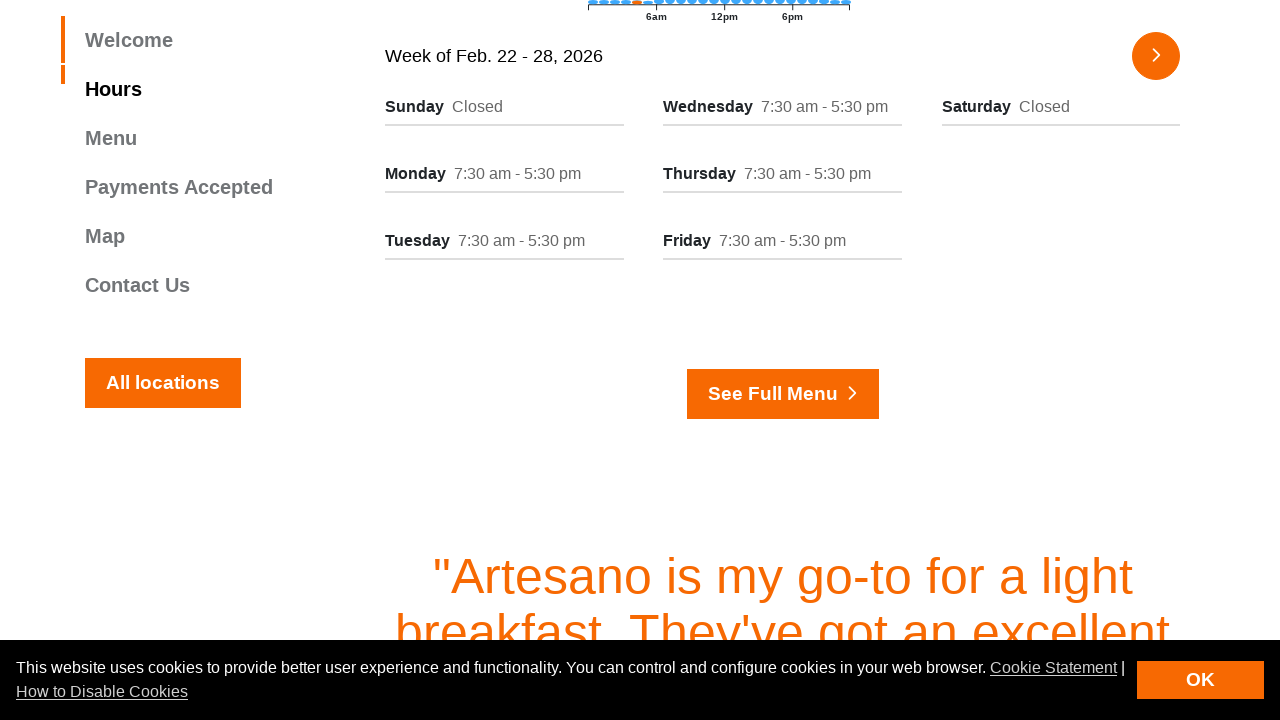

Extracted hours information from column
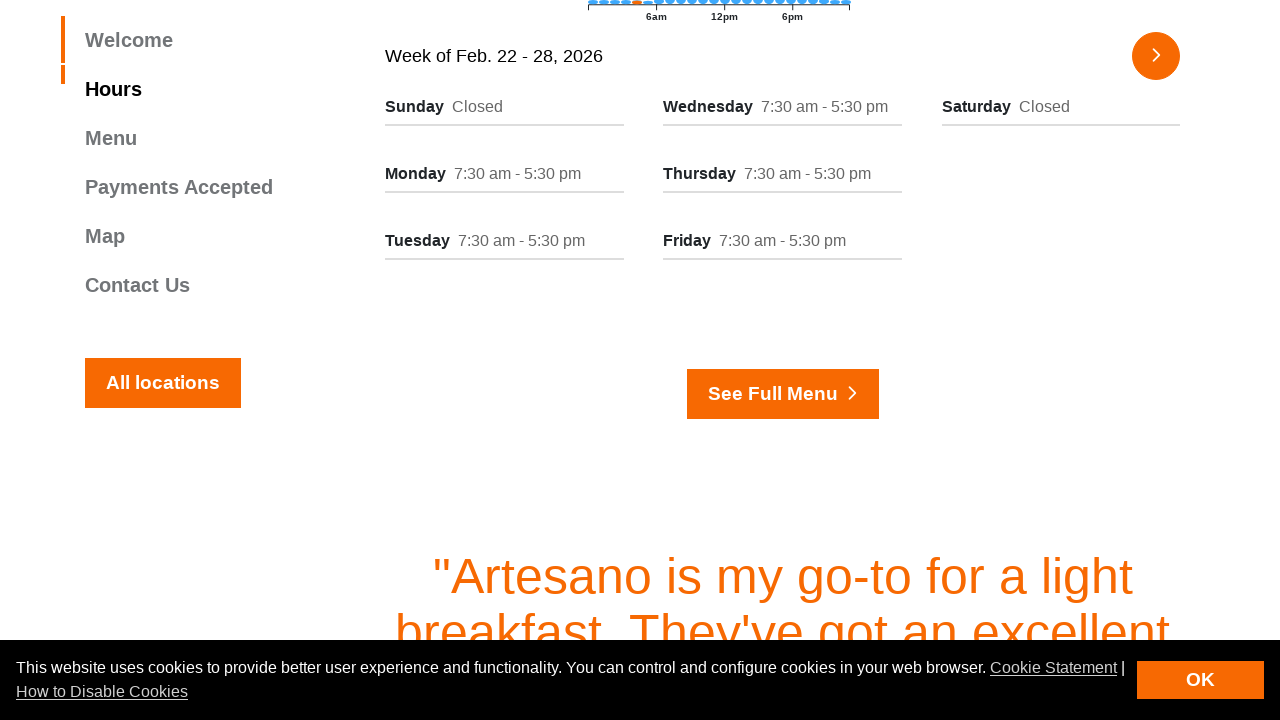

Extracted day name from column
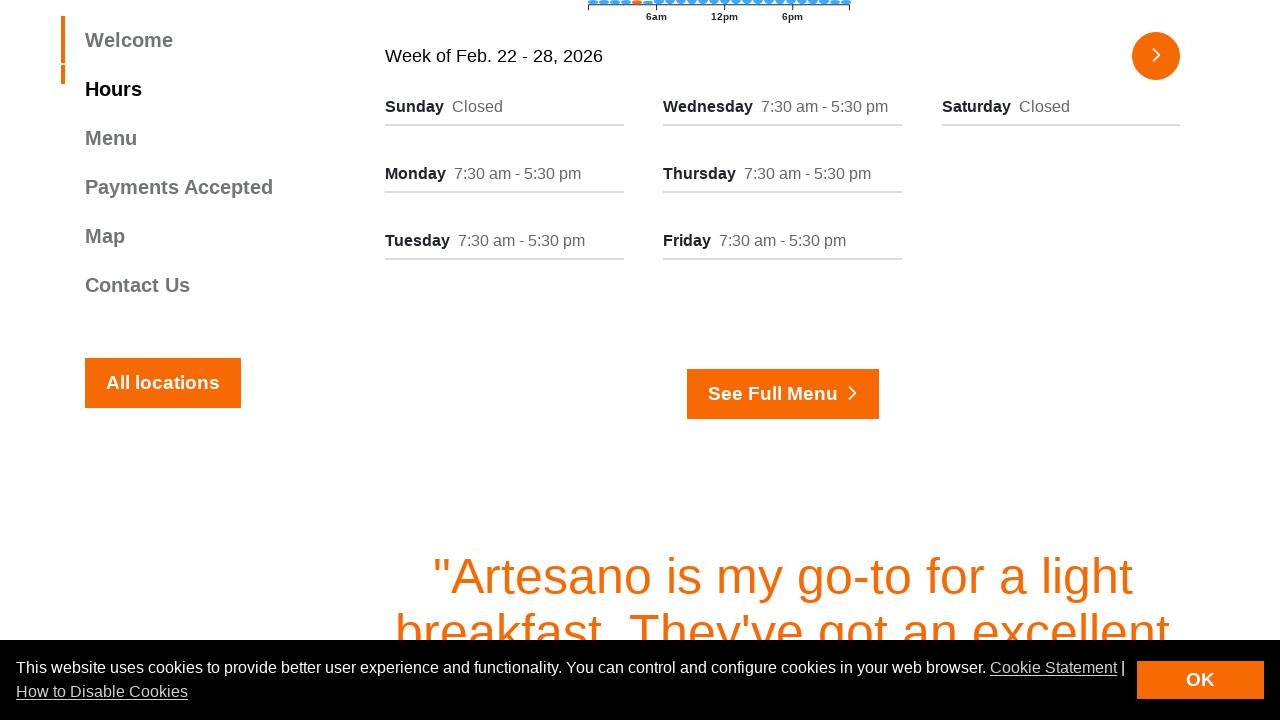

Extracted hours information from column
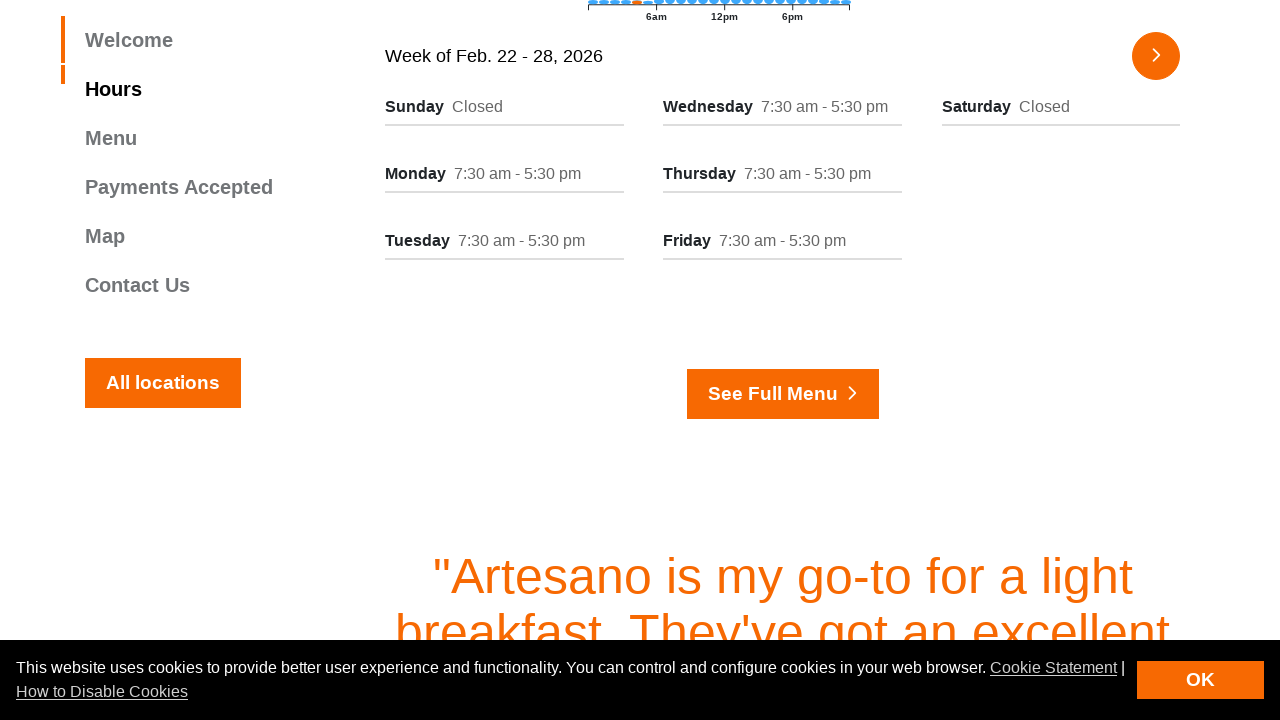

Extracted day name from column
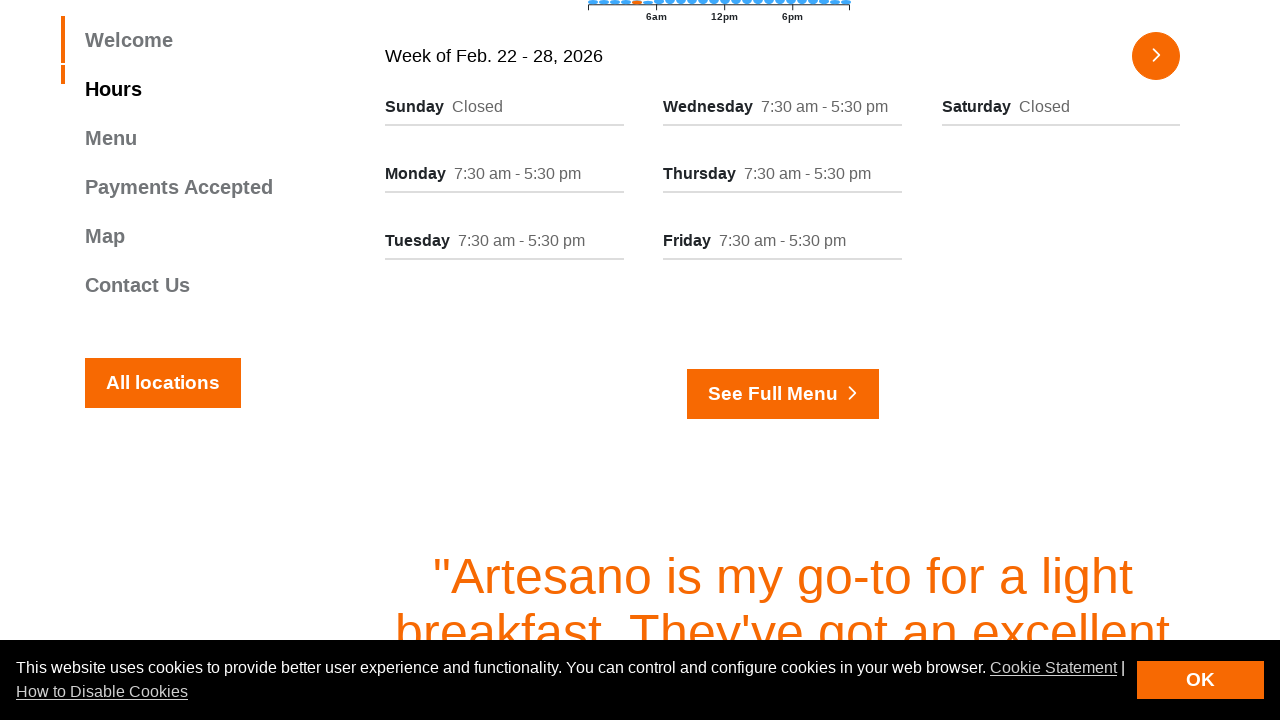

Extracted hours information from column
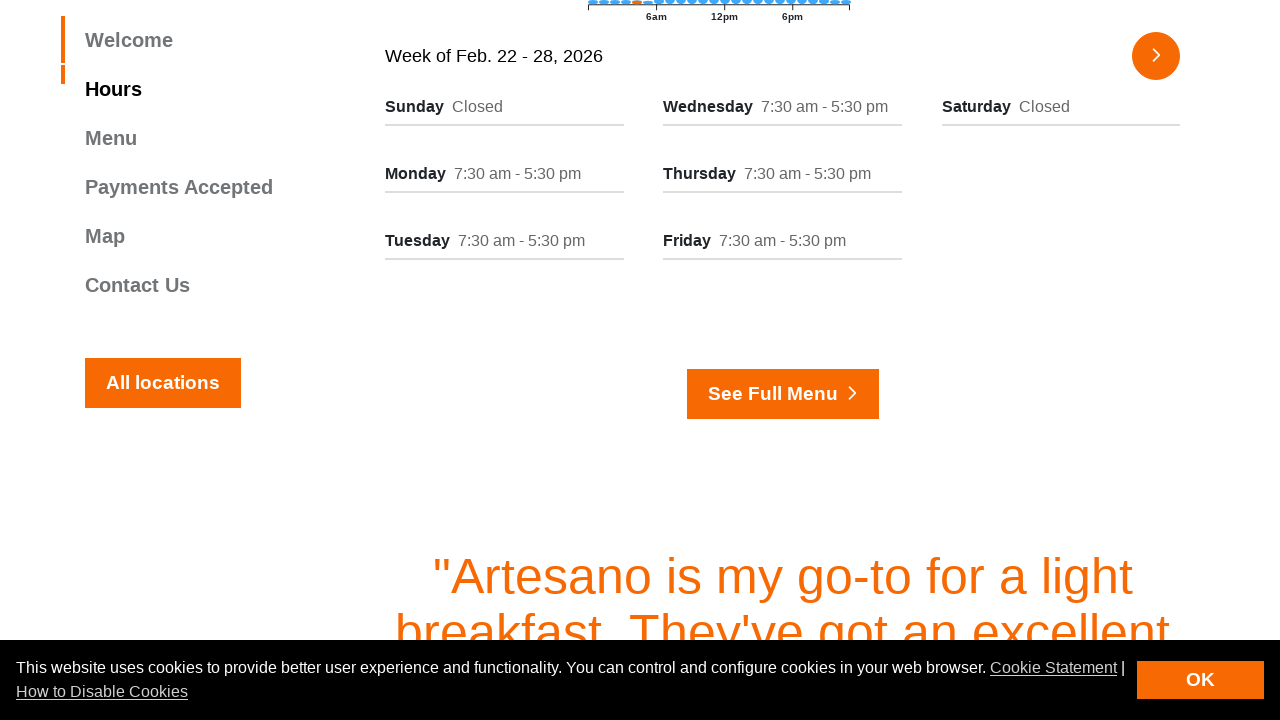

Extracted day name from column
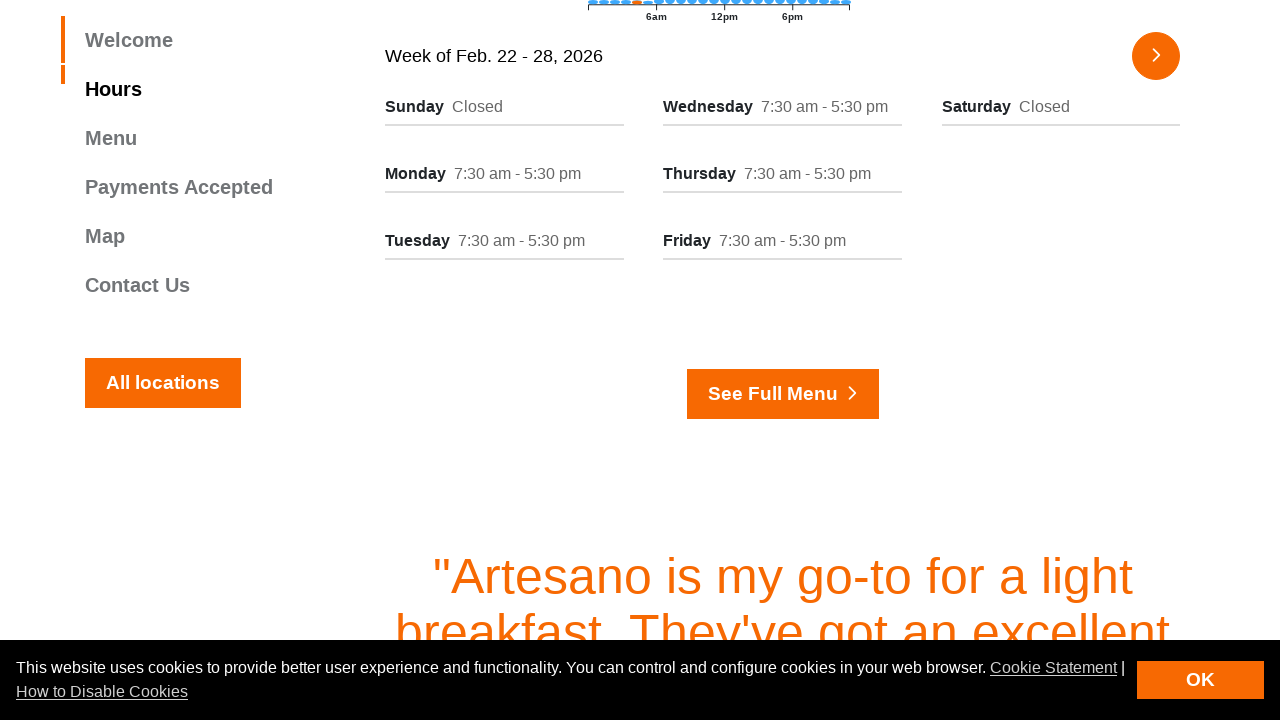

Extracted hours information from column
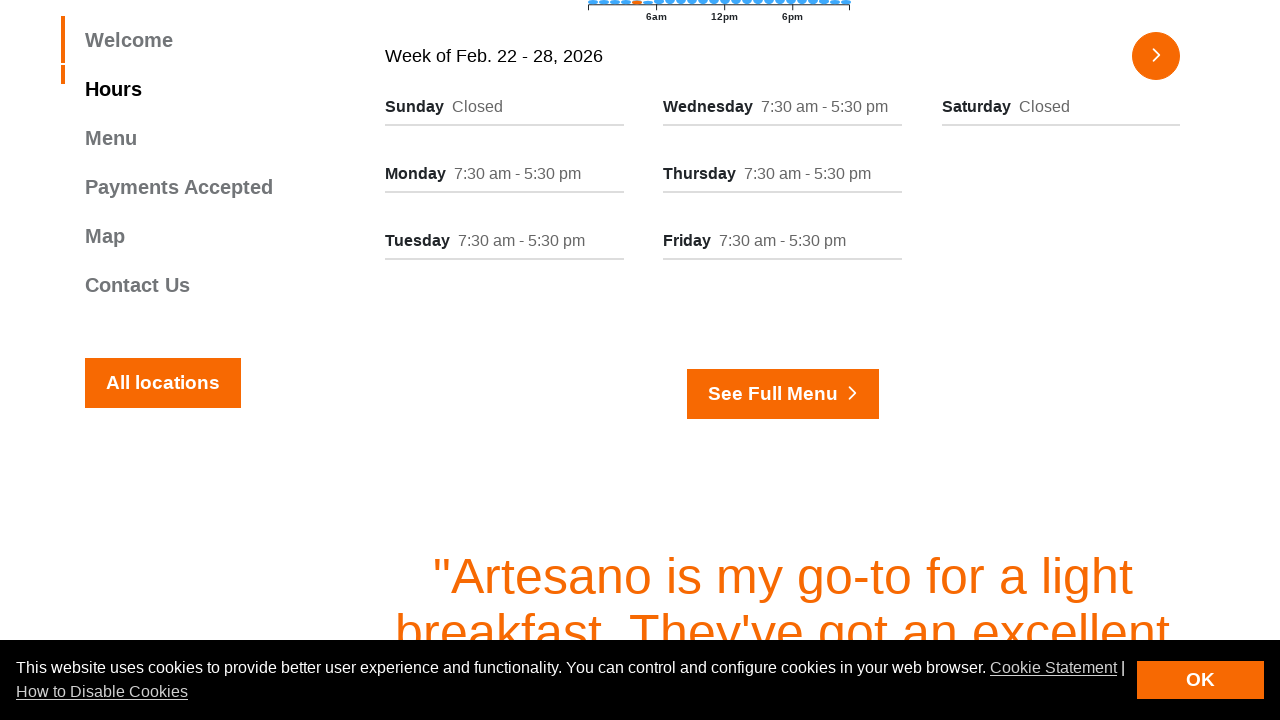

Extracted day name from column
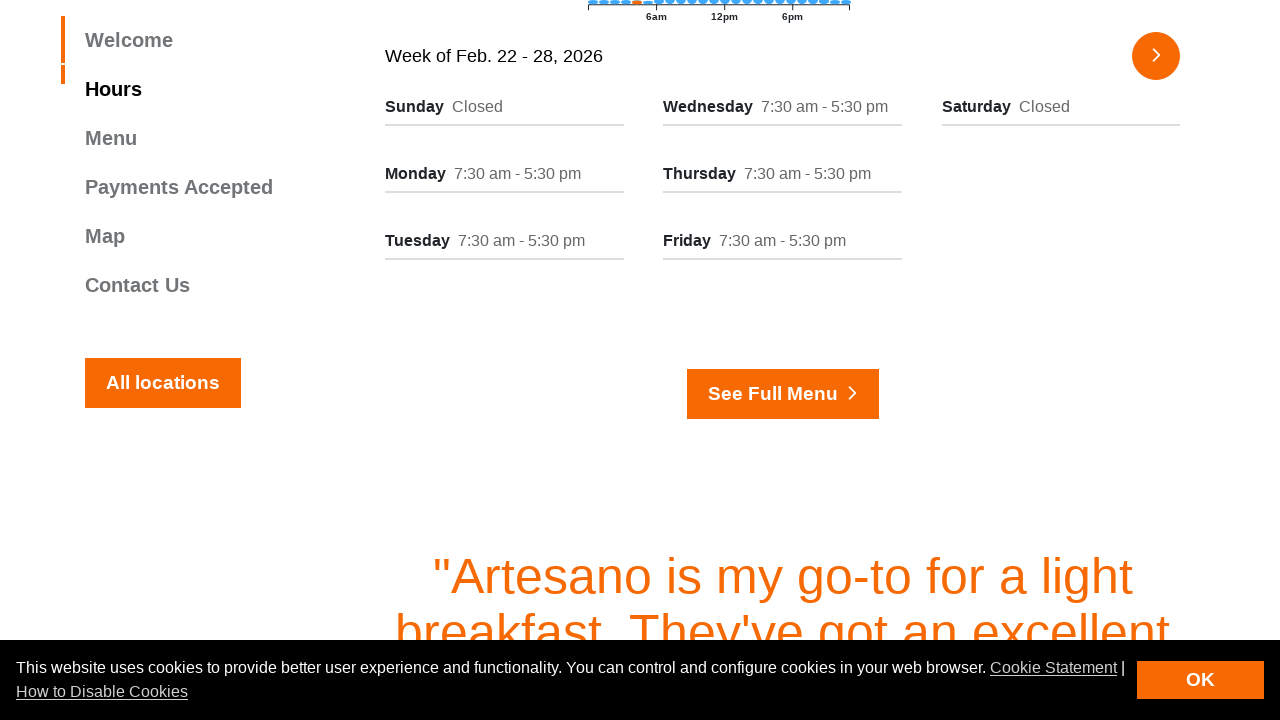

Extracted hours information from column
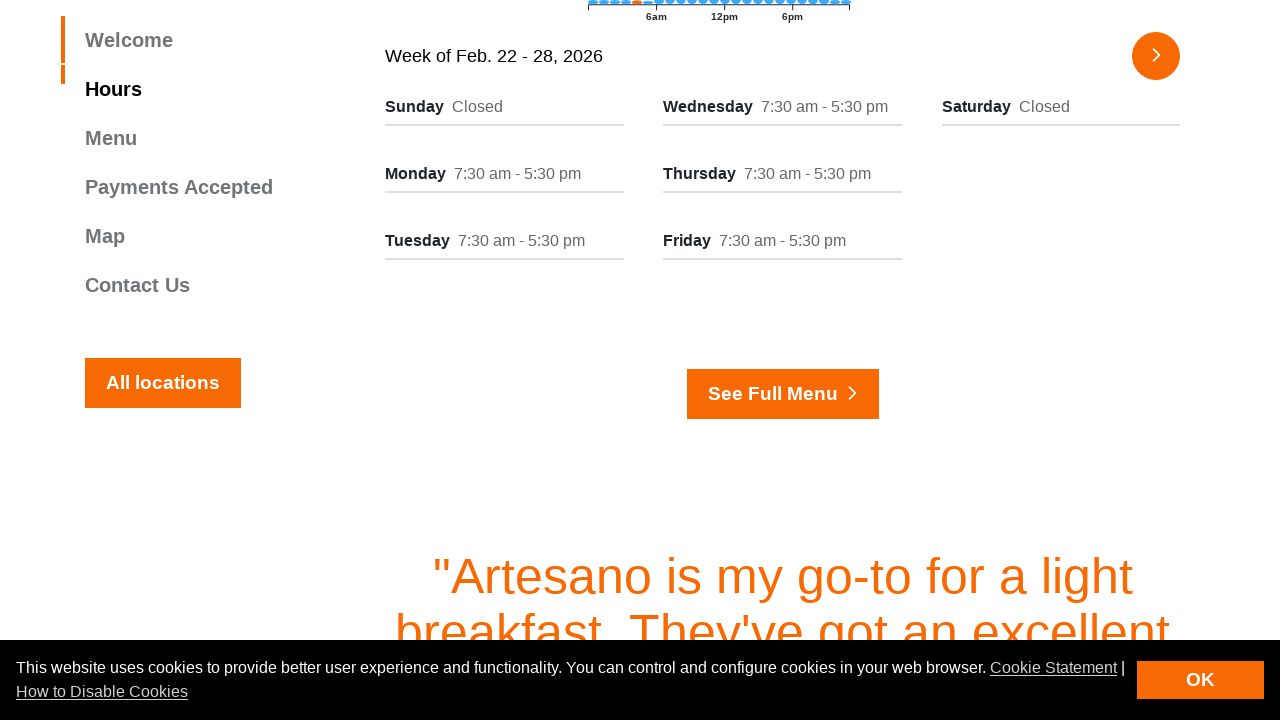

Extracted day name from column
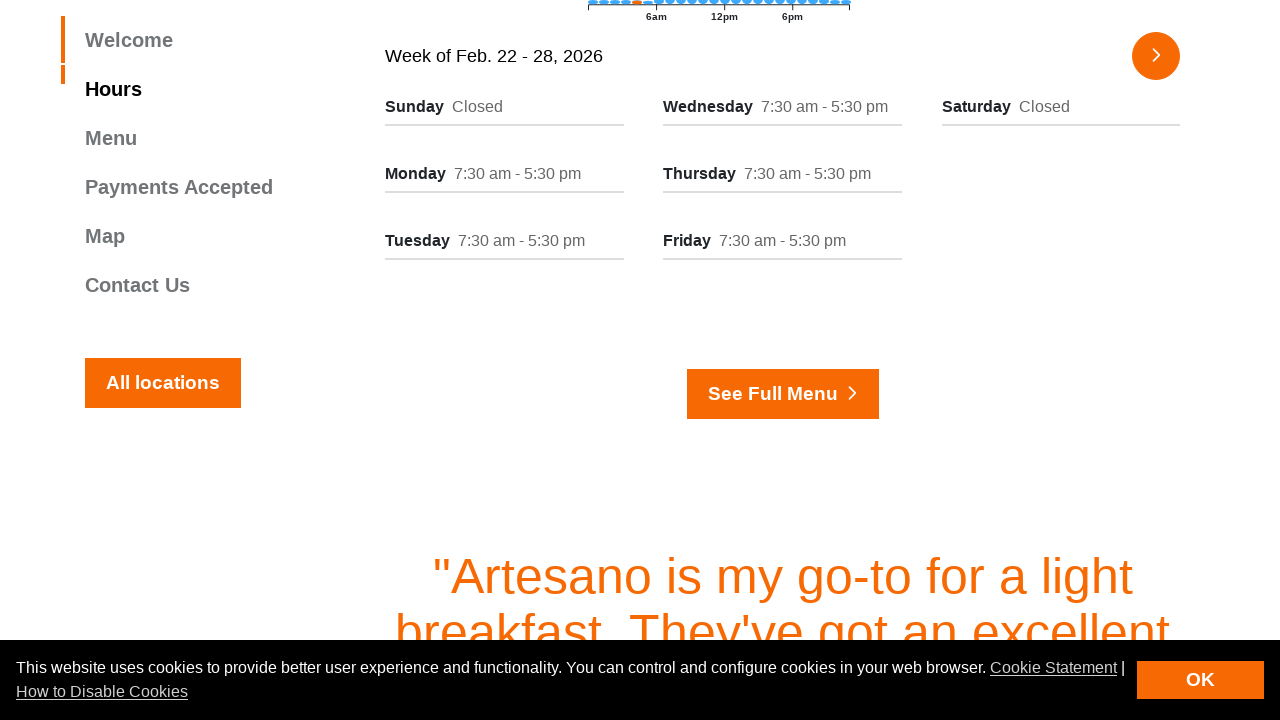

Extracted hours information from column
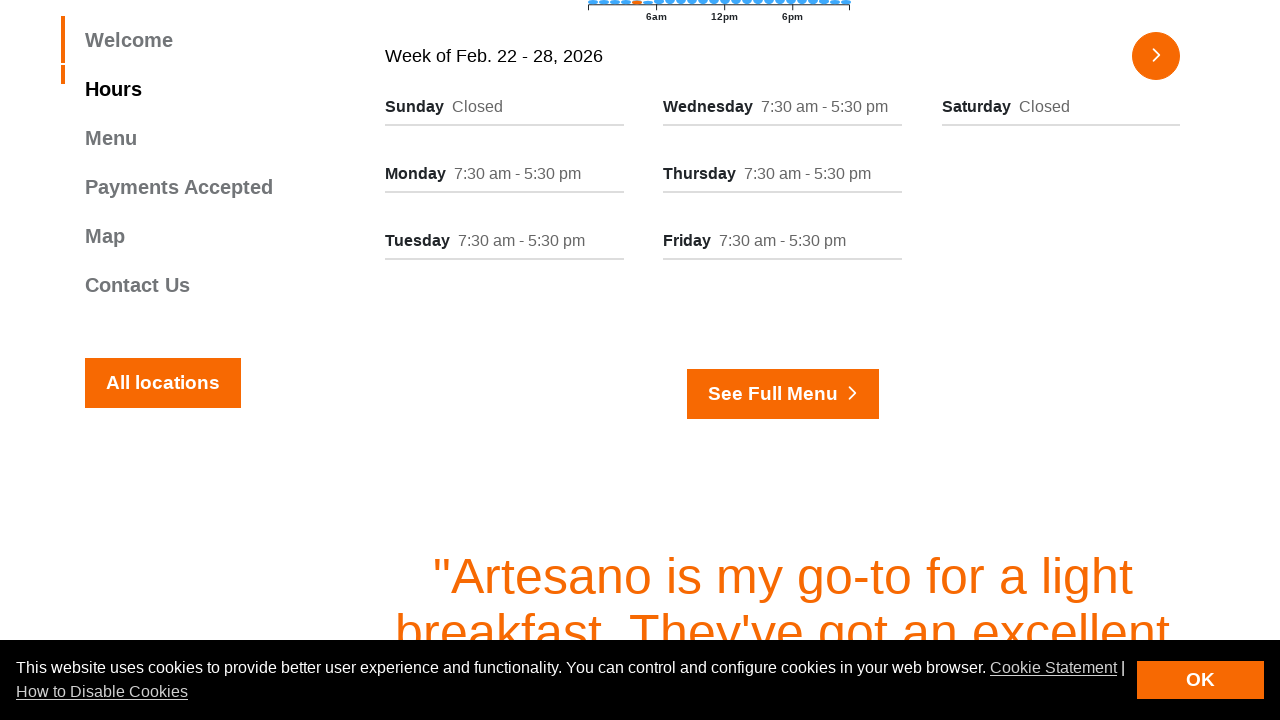

Extracted day name from column
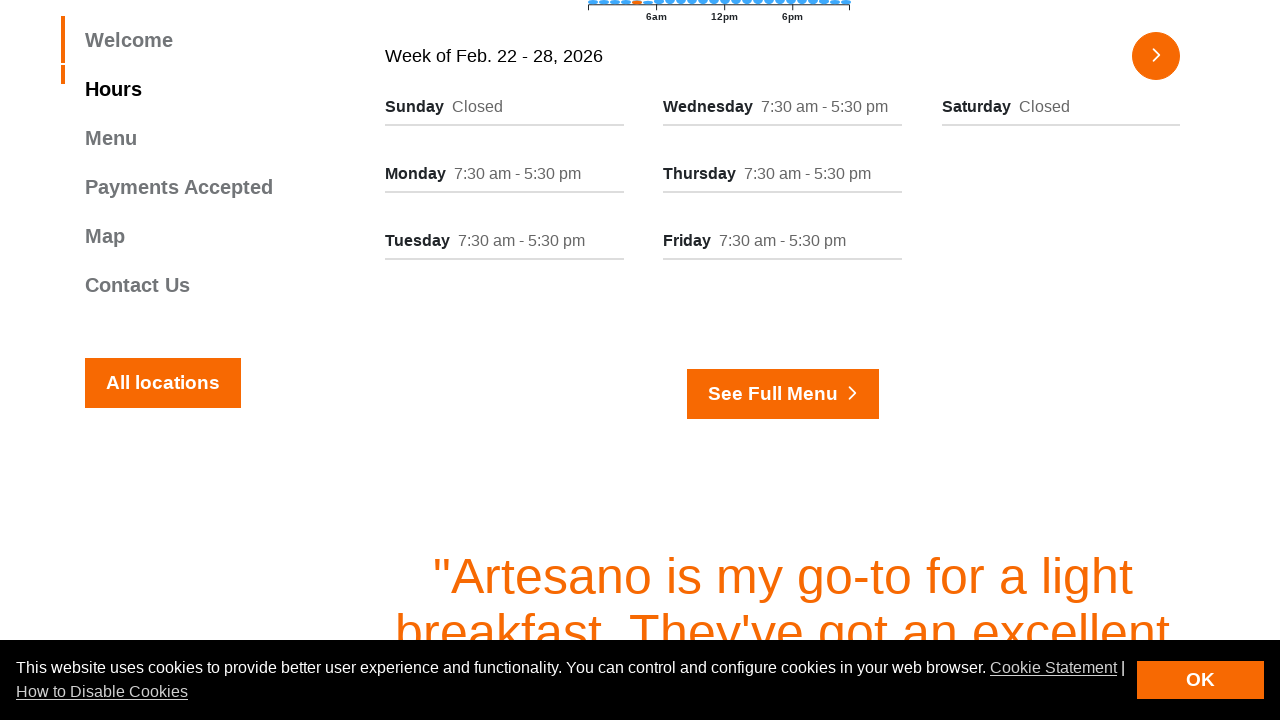

Extracted hours information from column
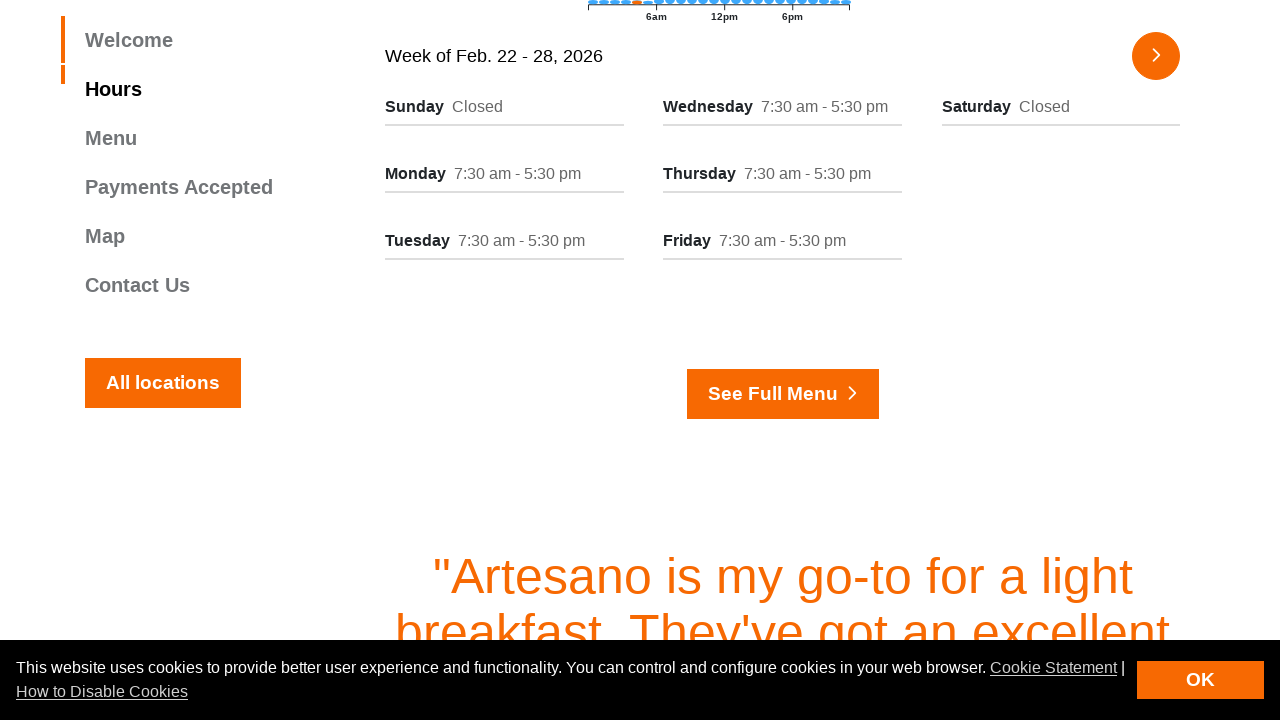

Extracted day name from column
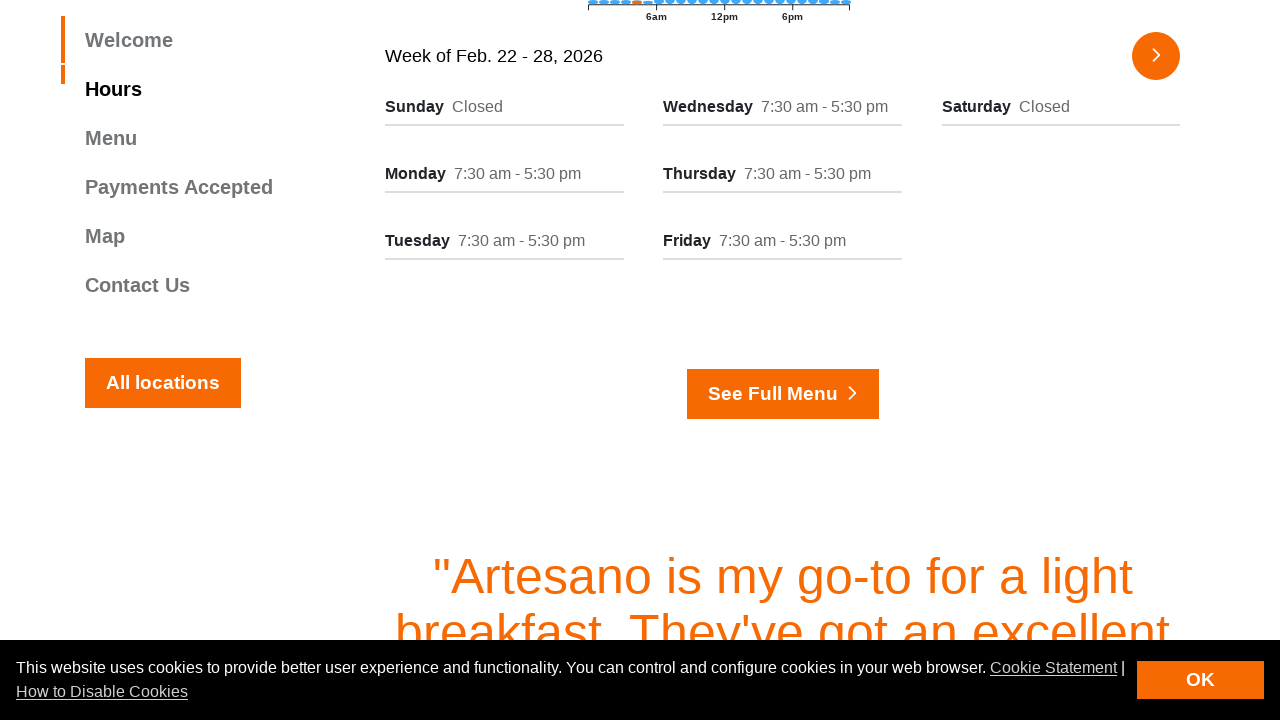

Extracted hours information from column
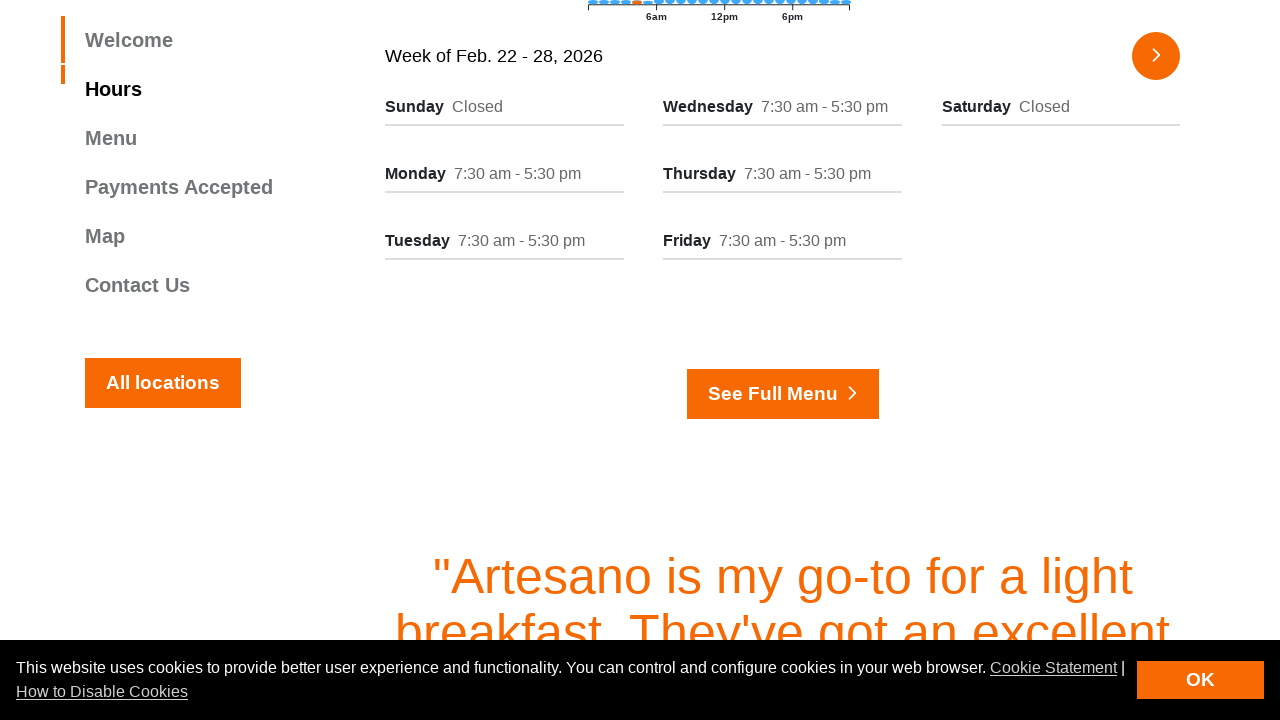

Extracted day name from column
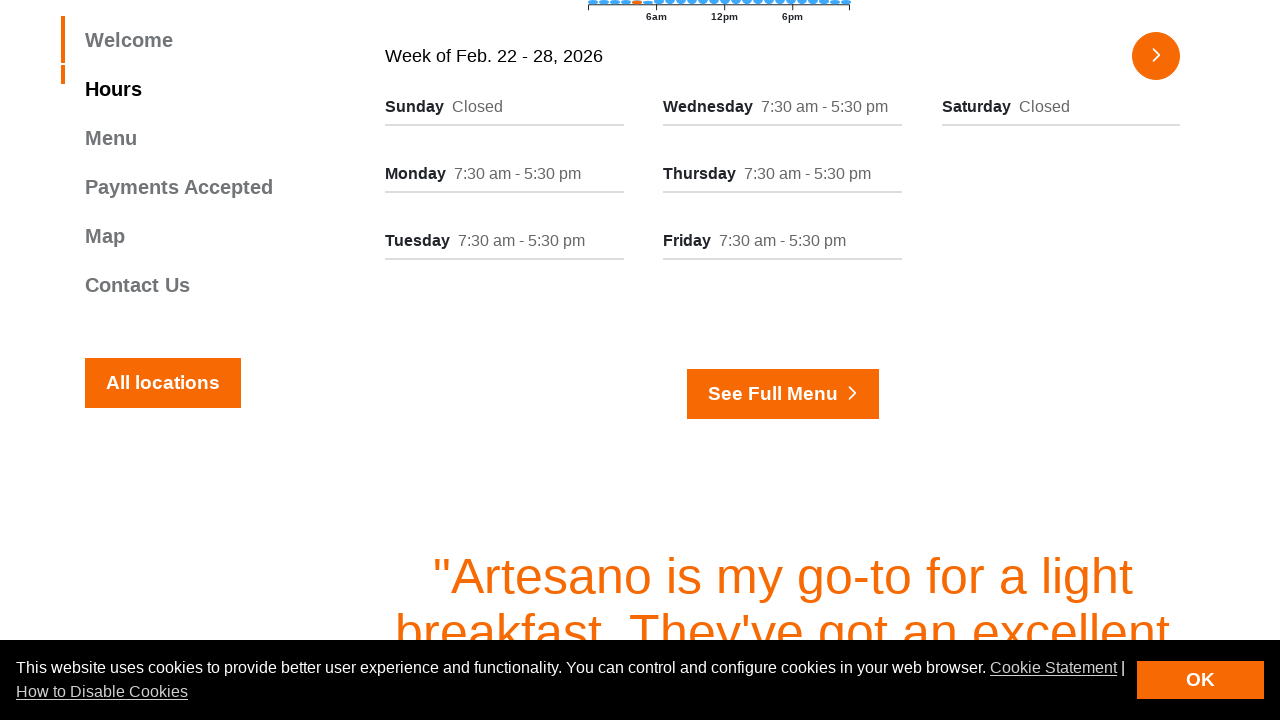

Extracted hours information from column
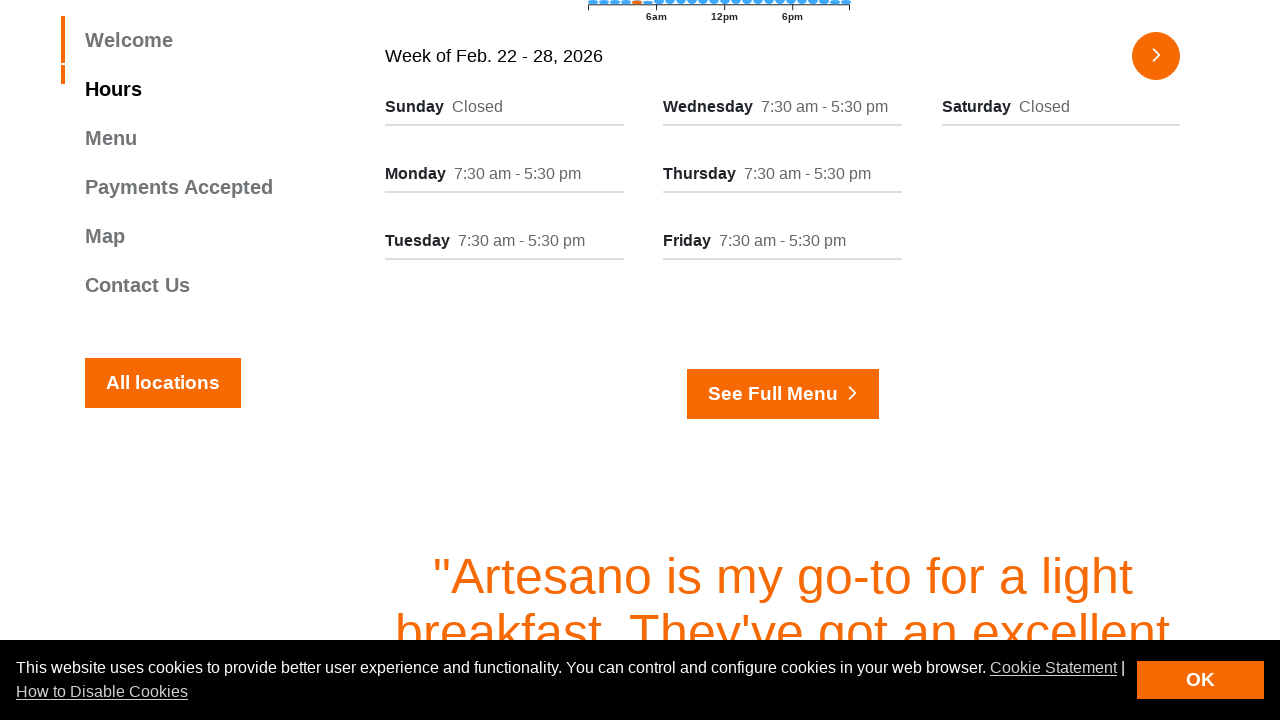

Extracted day name from column
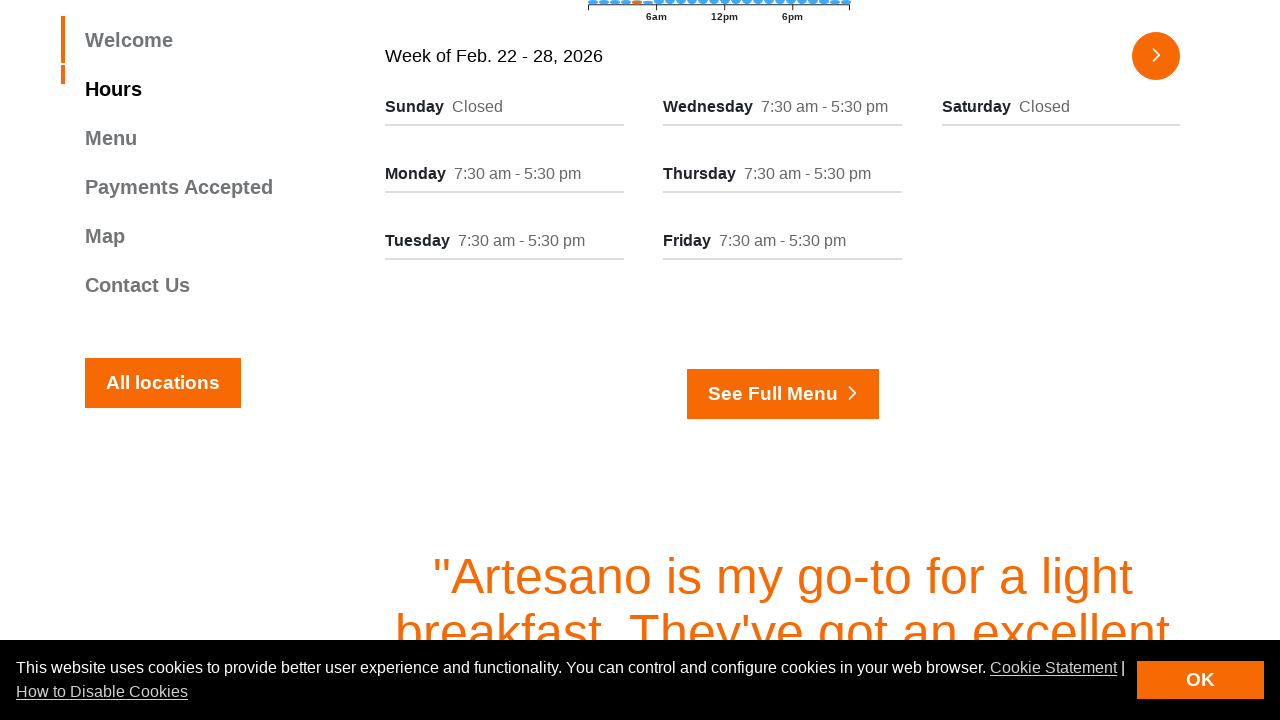

Extracted hours information from column
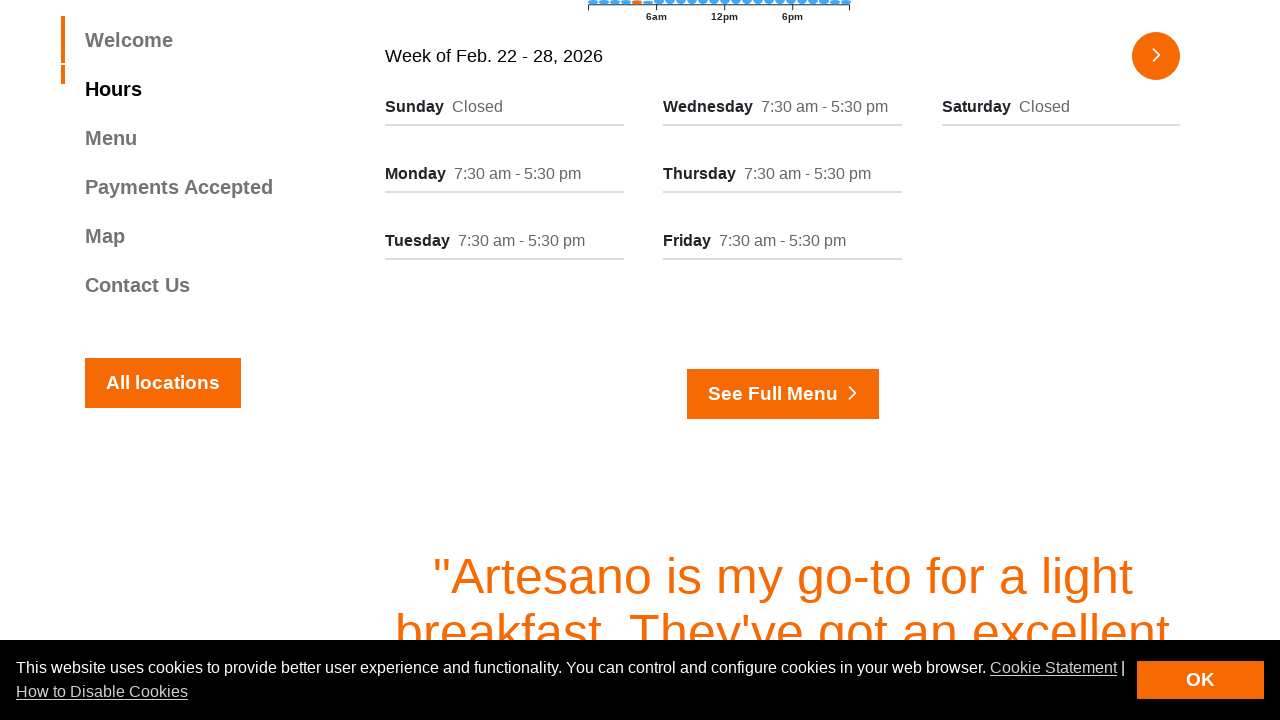

Extracted day name from column
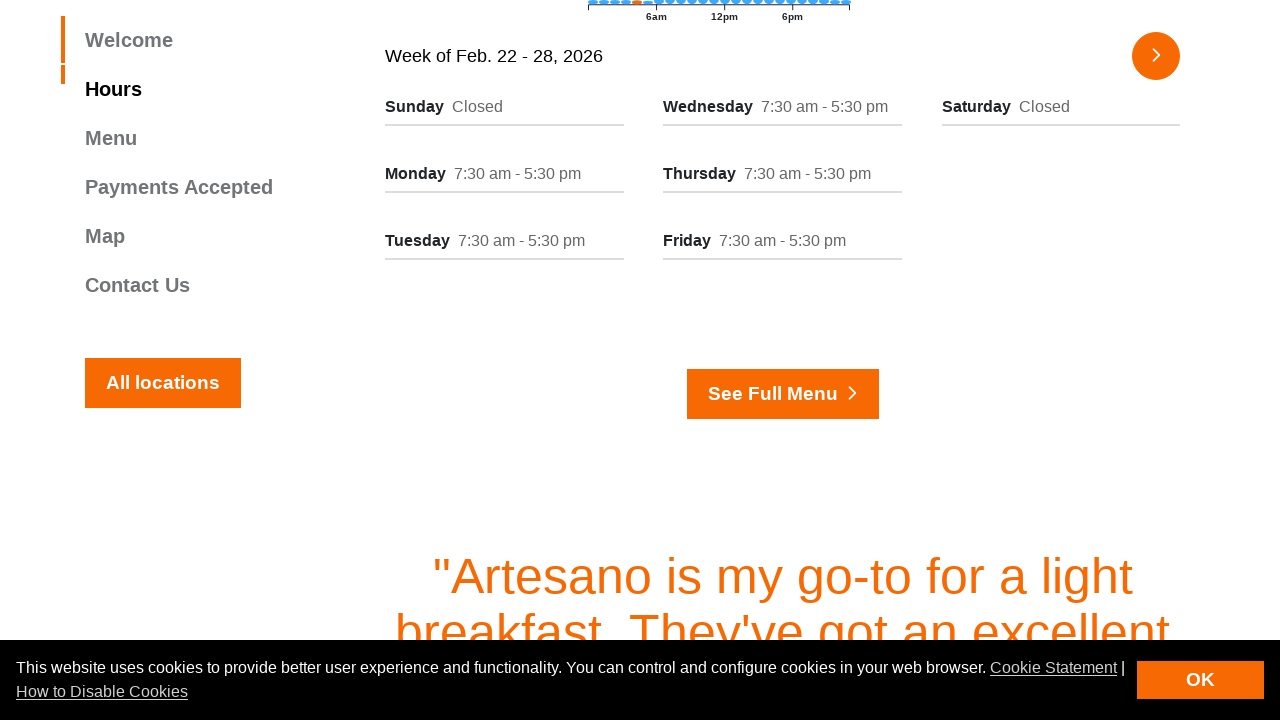

Extracted hours information from column
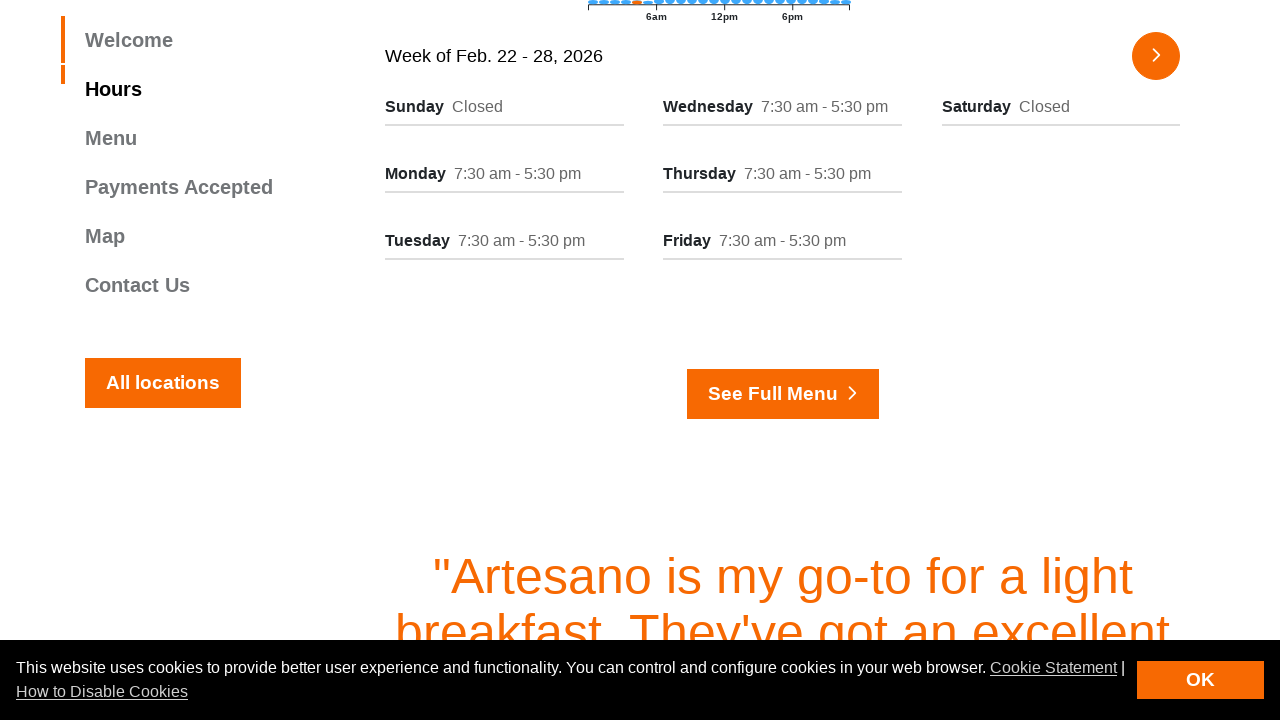

Extracted day name from column
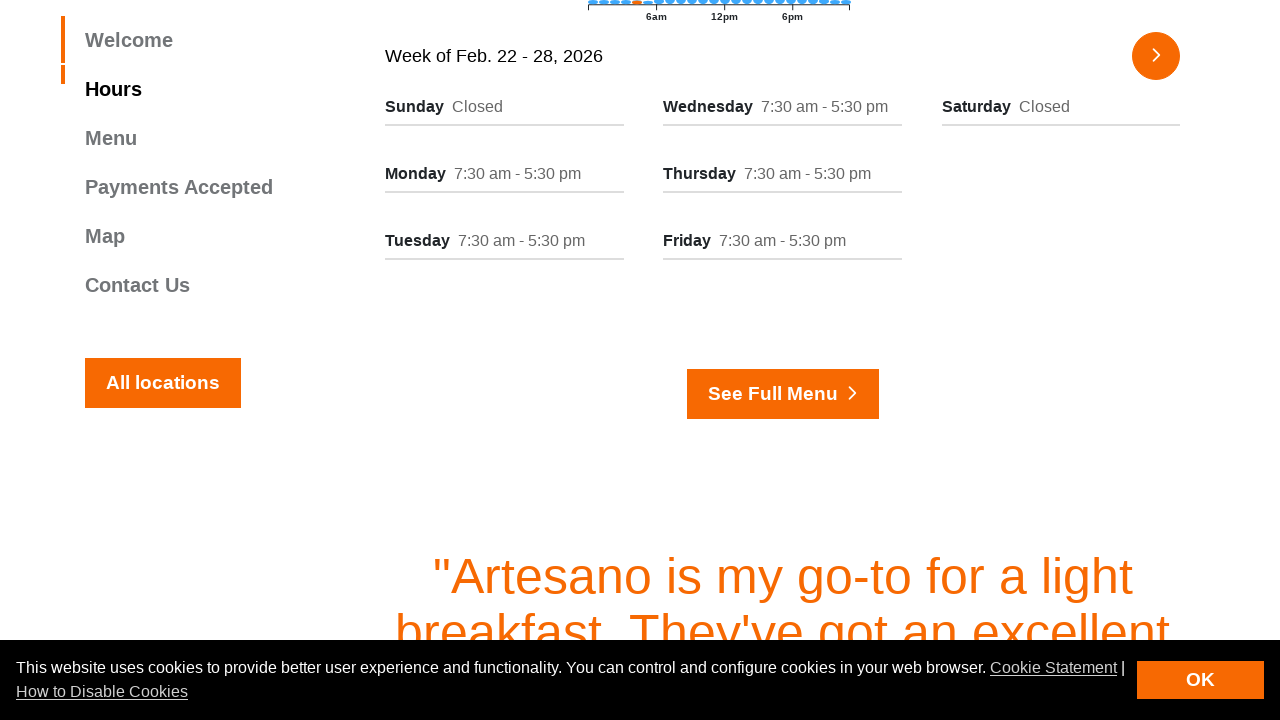

Extracted hours information from column
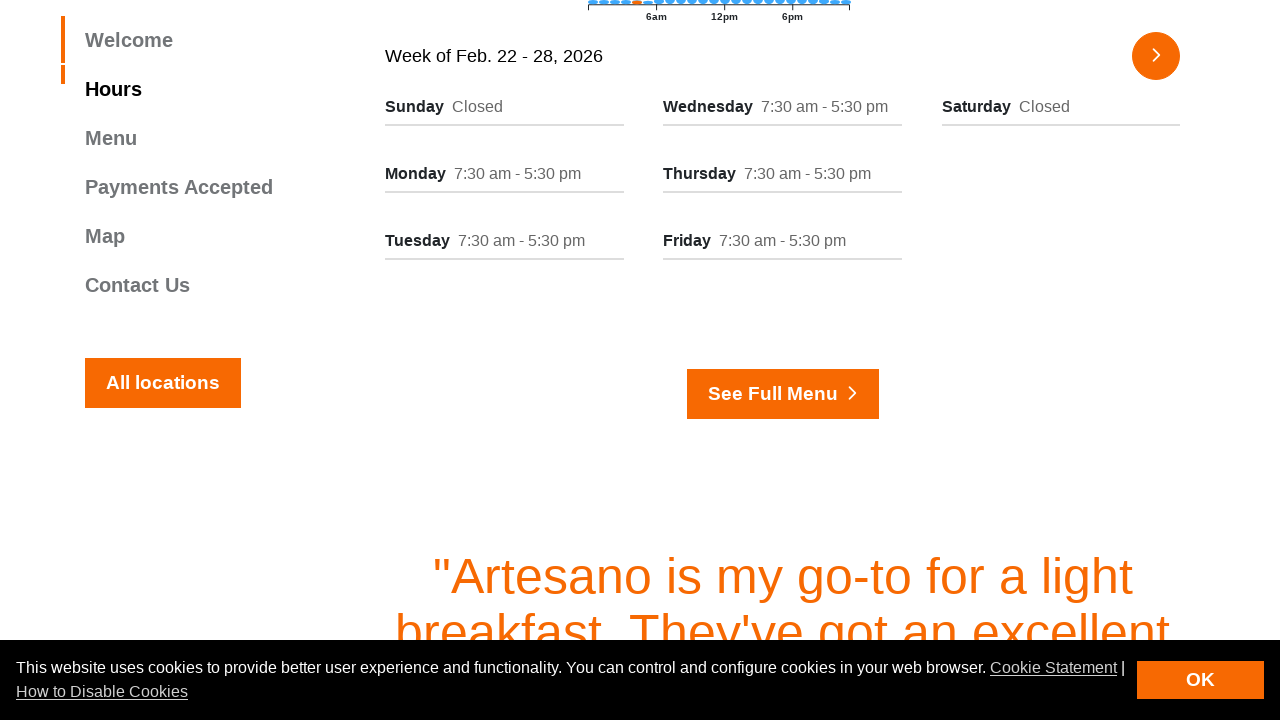

Extracted day name from column
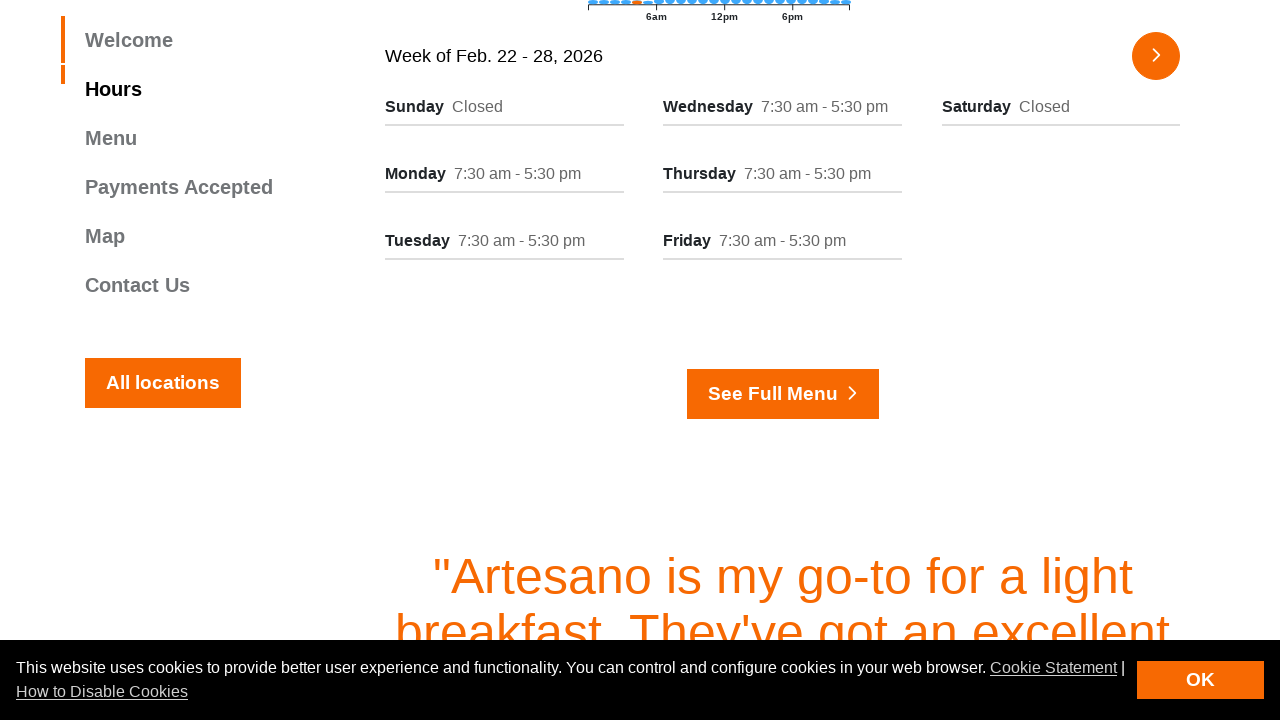

Extracted hours information from column
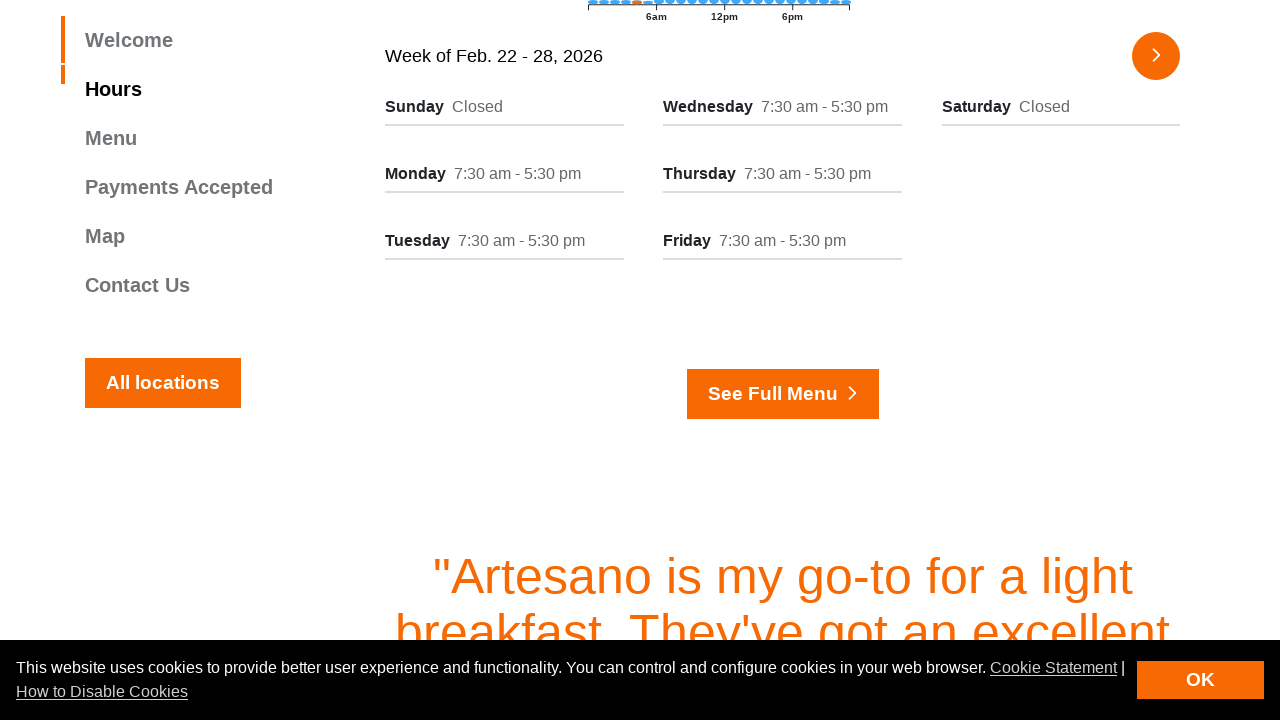

Extracted day name from column
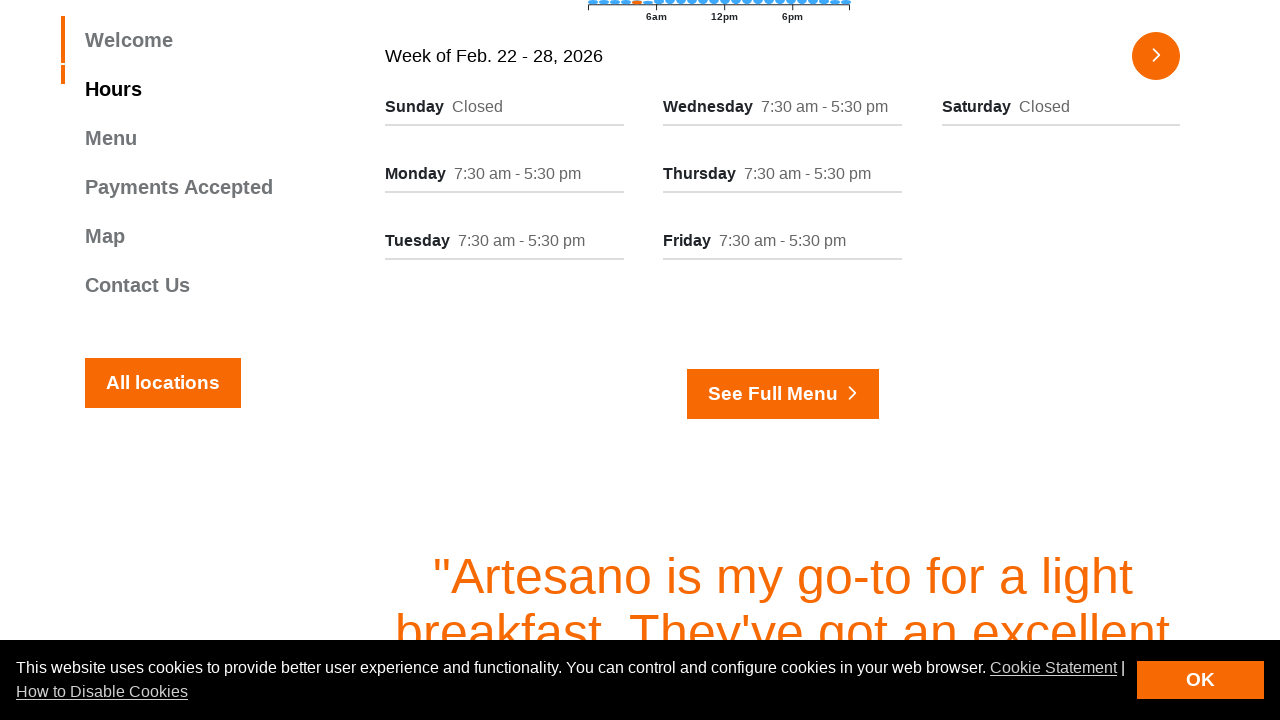

Extracted hours information from column
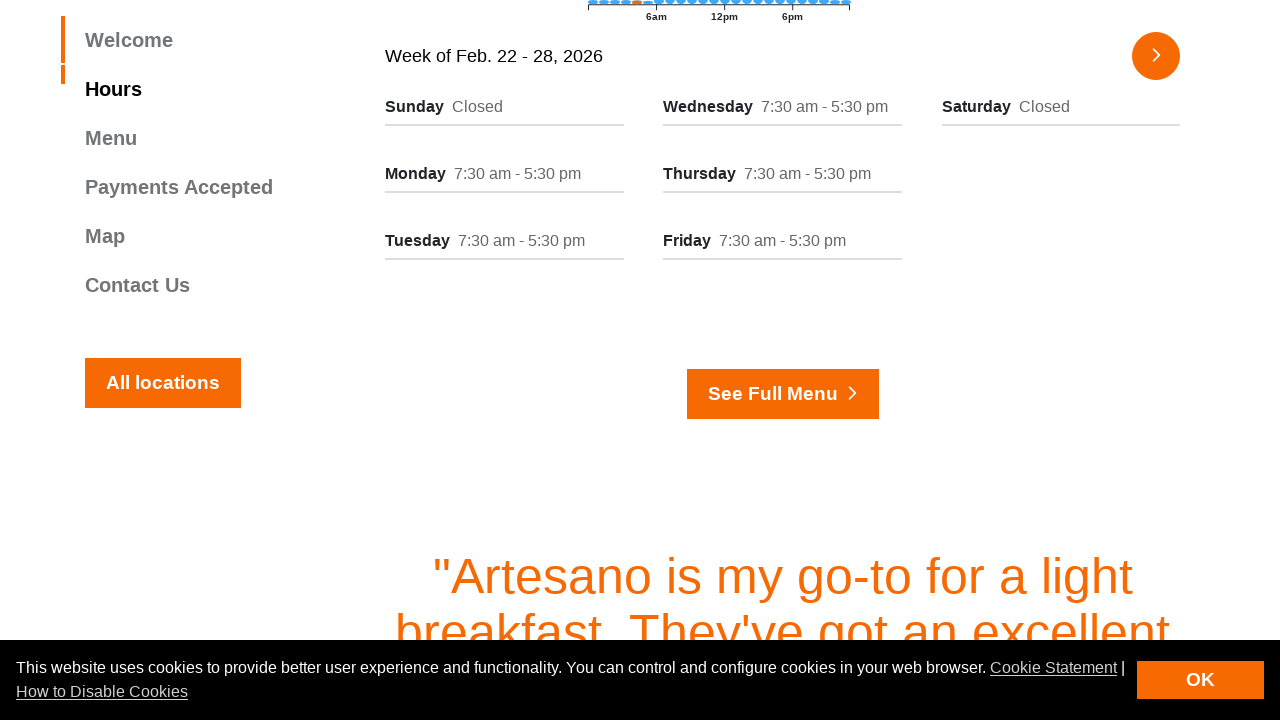

Extracted day name from column
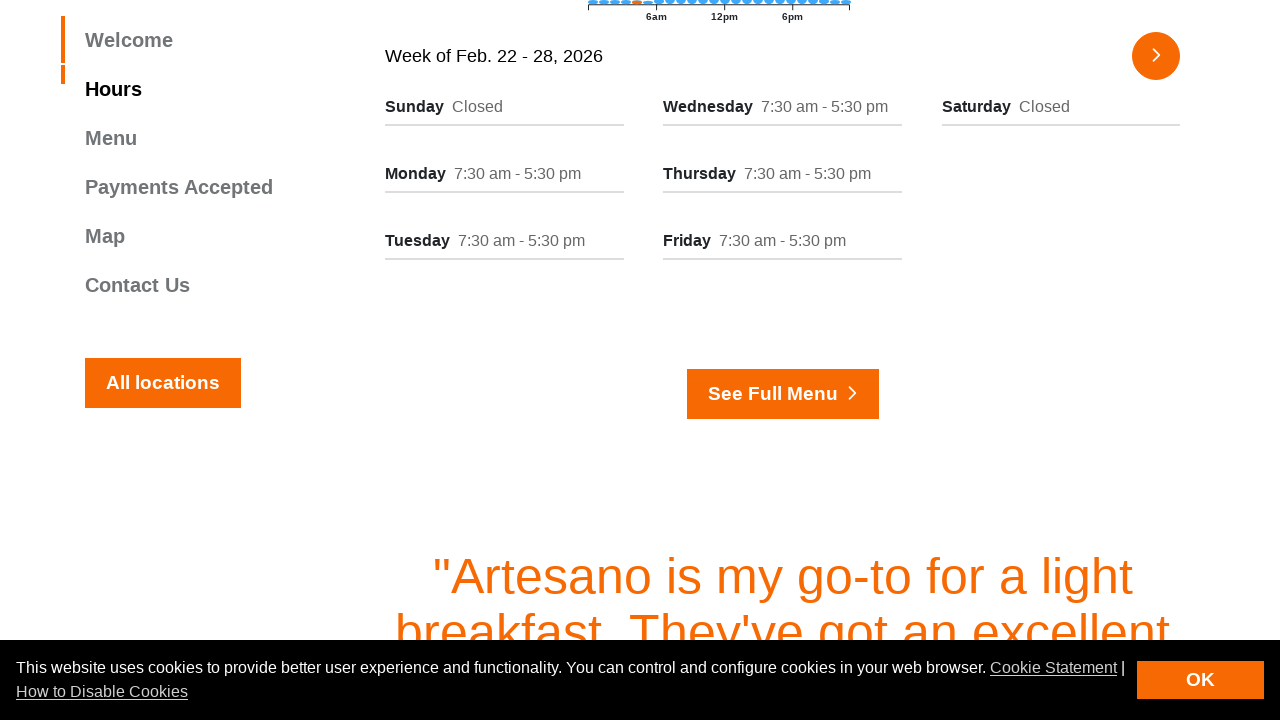

Extracted hours information from column
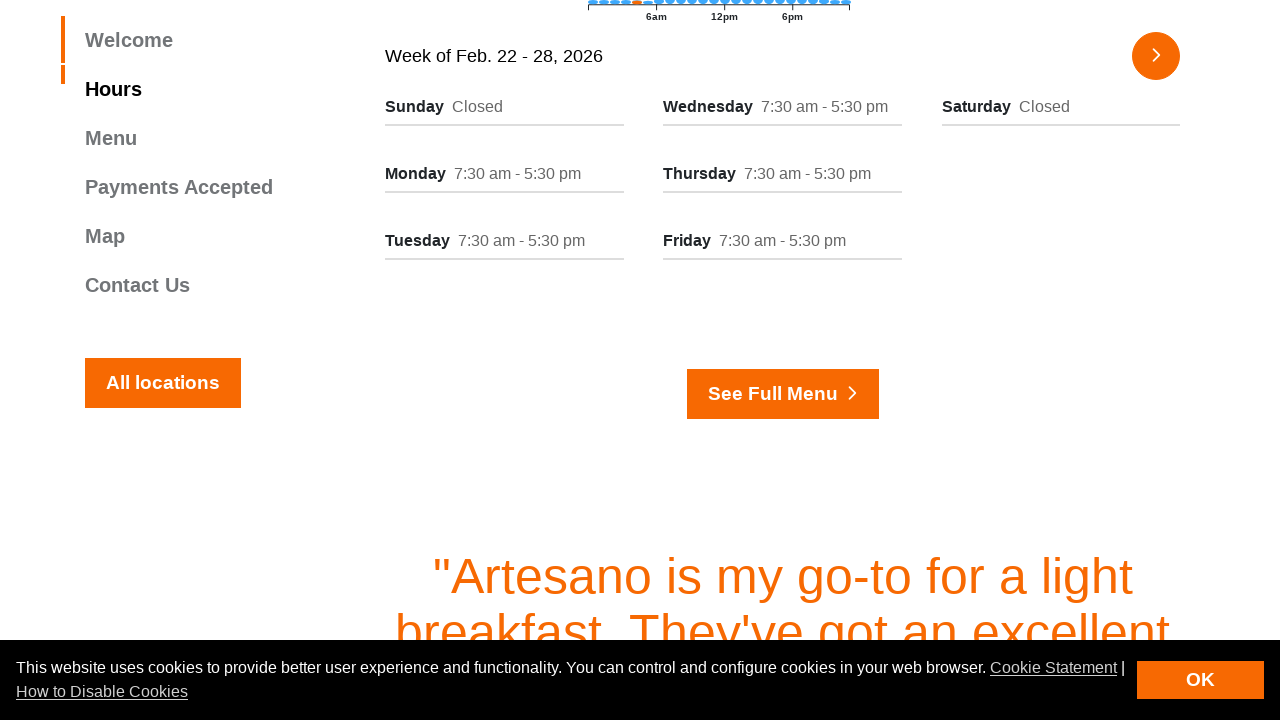

Extracted day name from column
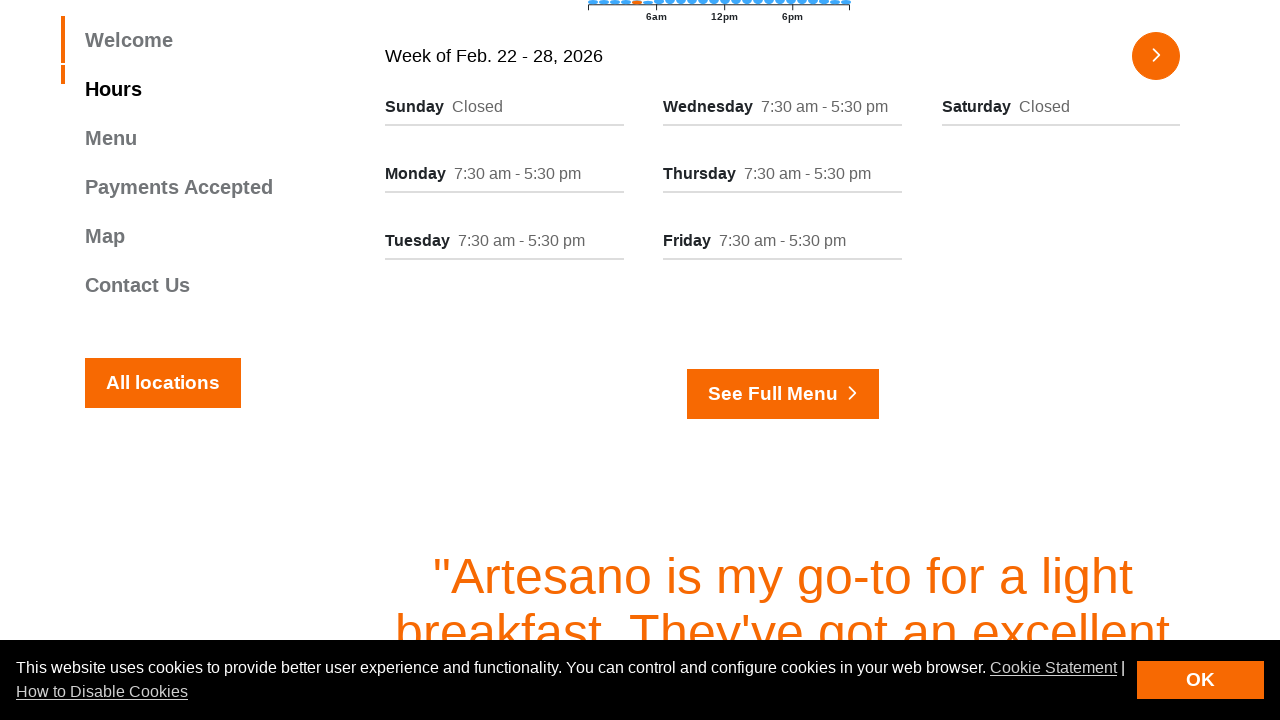

Extracted hours information from column
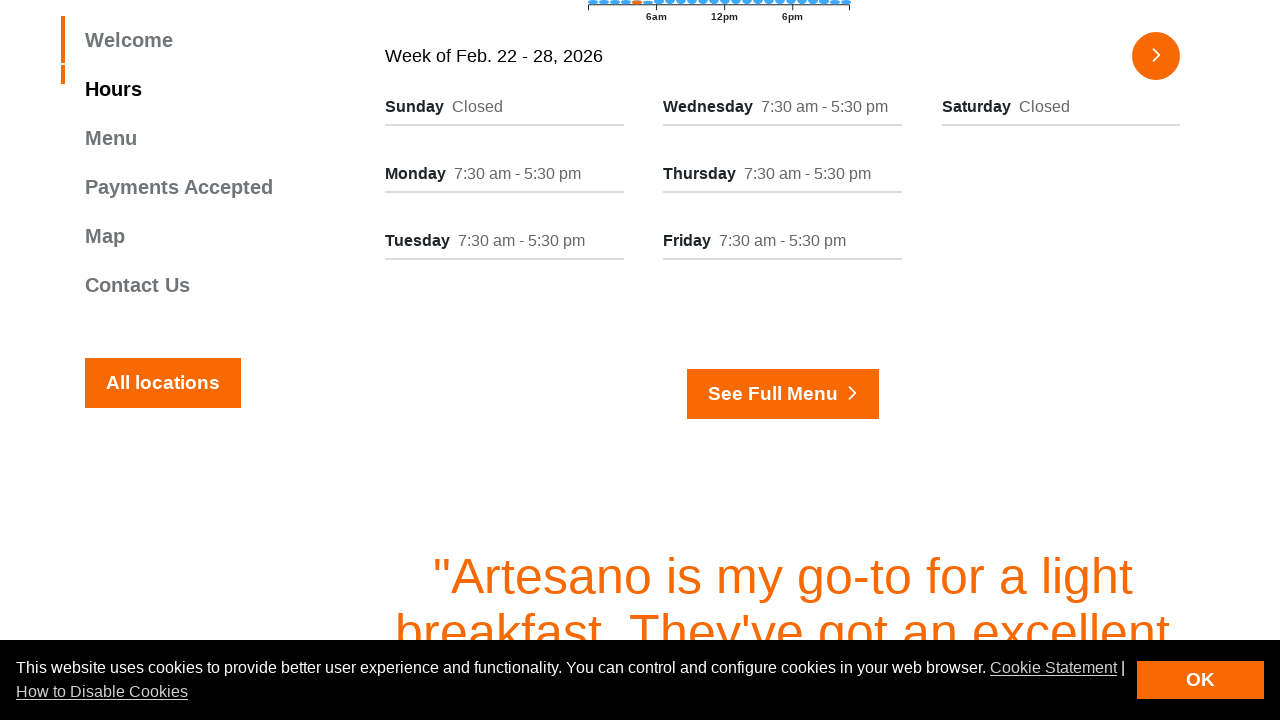

Extracted day name from column
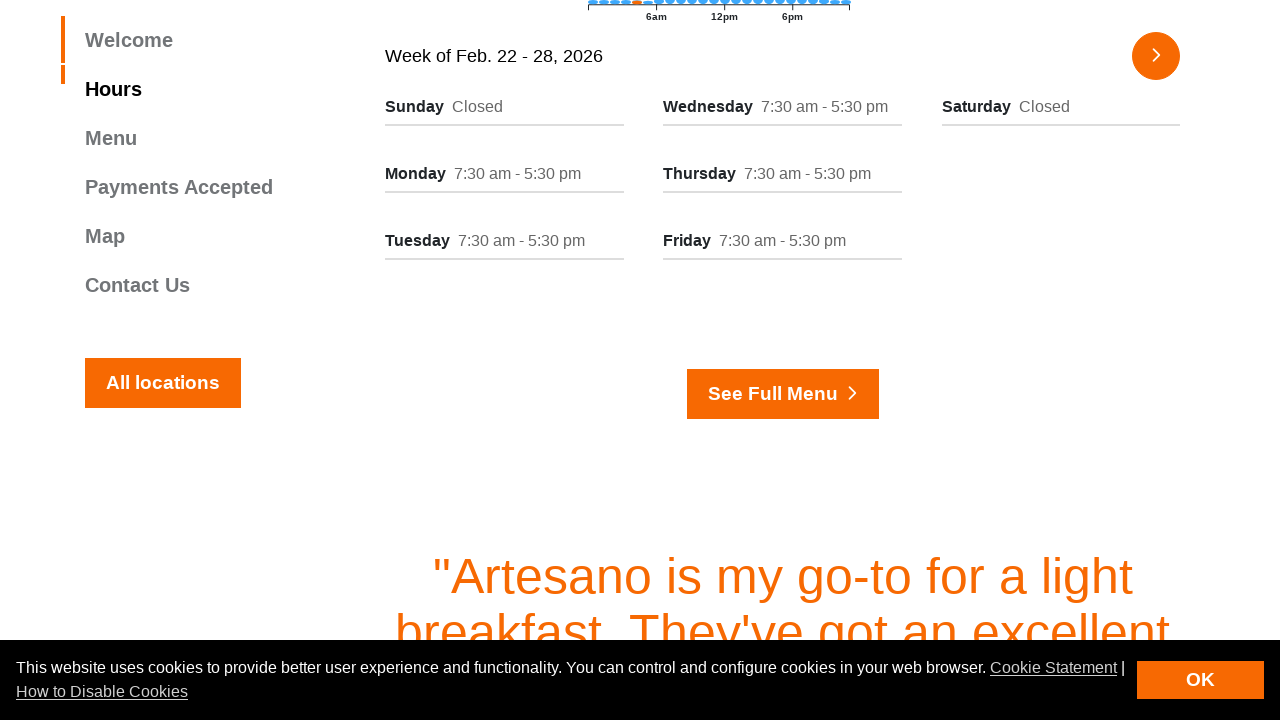

Extracted hours information from column
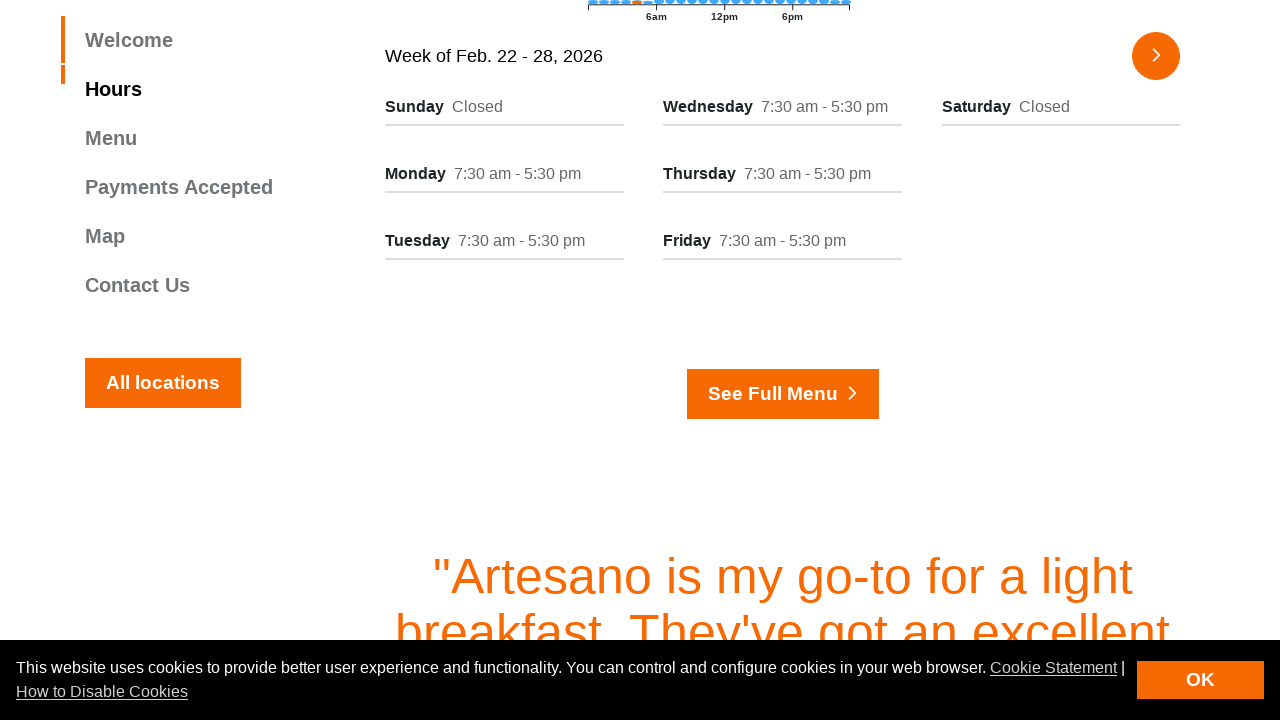

Extracted day name from column
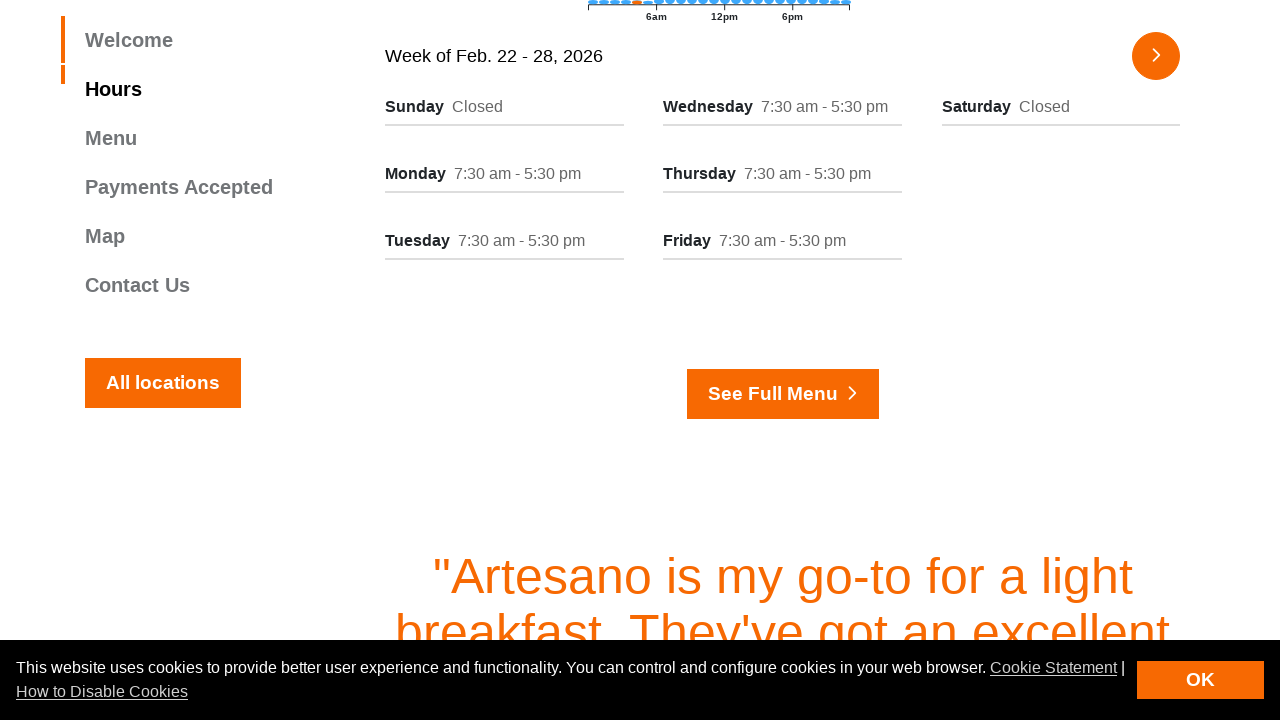

Extracted hours information from column
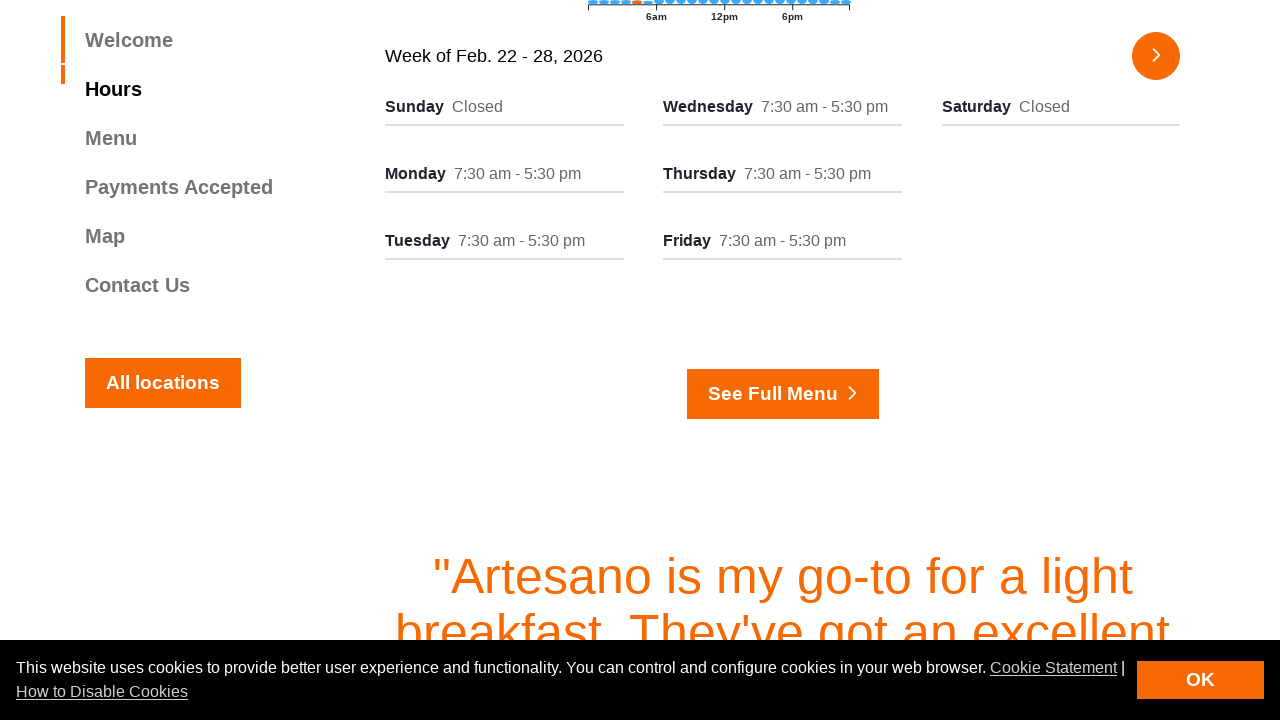

Extracted day name from column
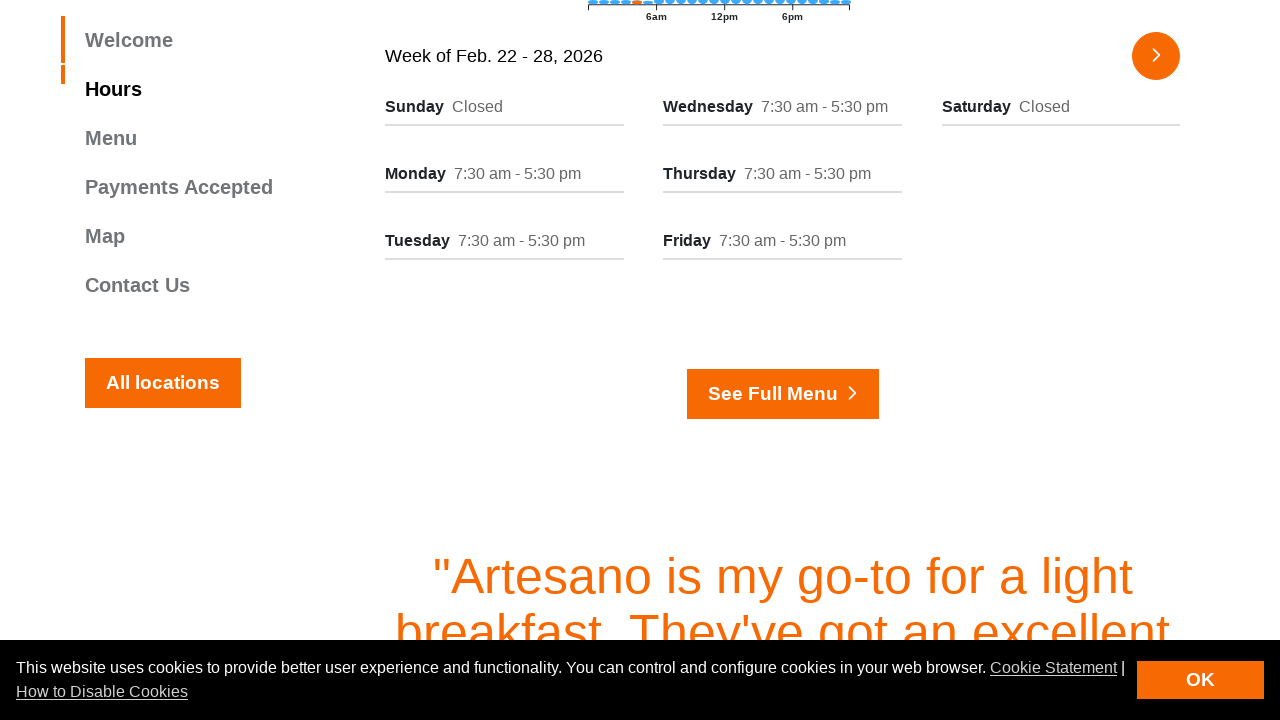

Extracted hours information from column
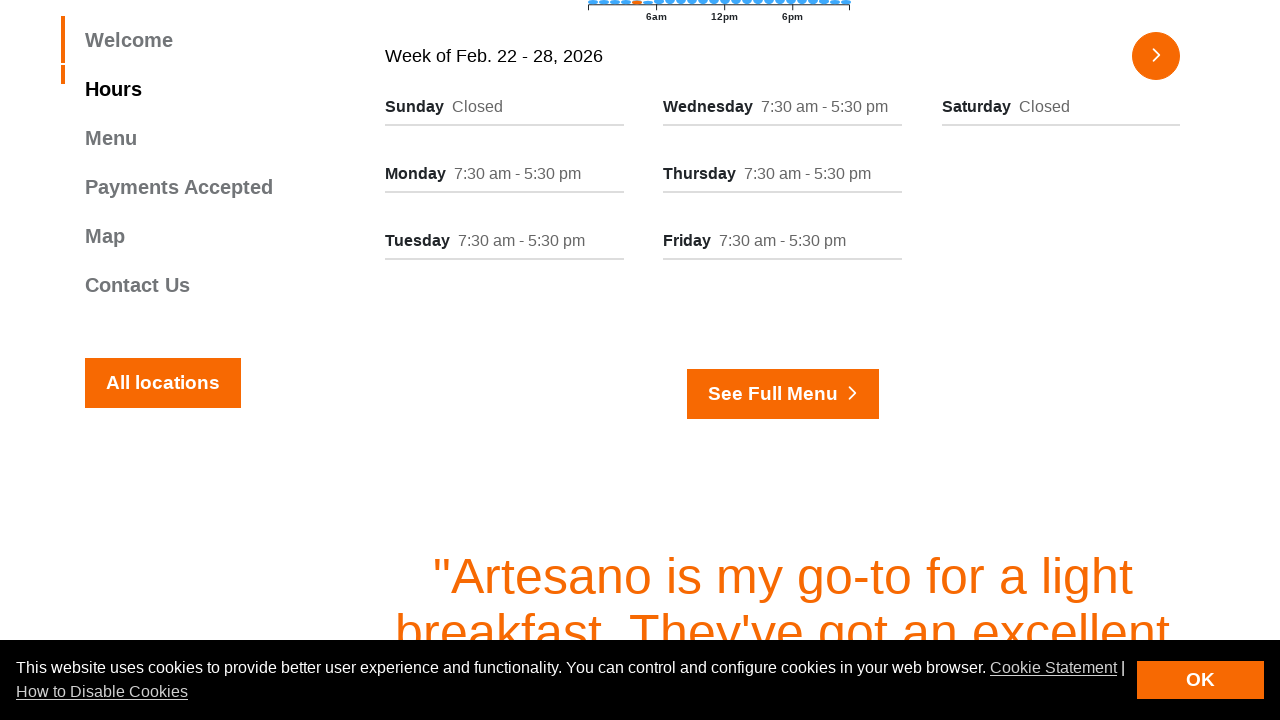

Extracted day name from column
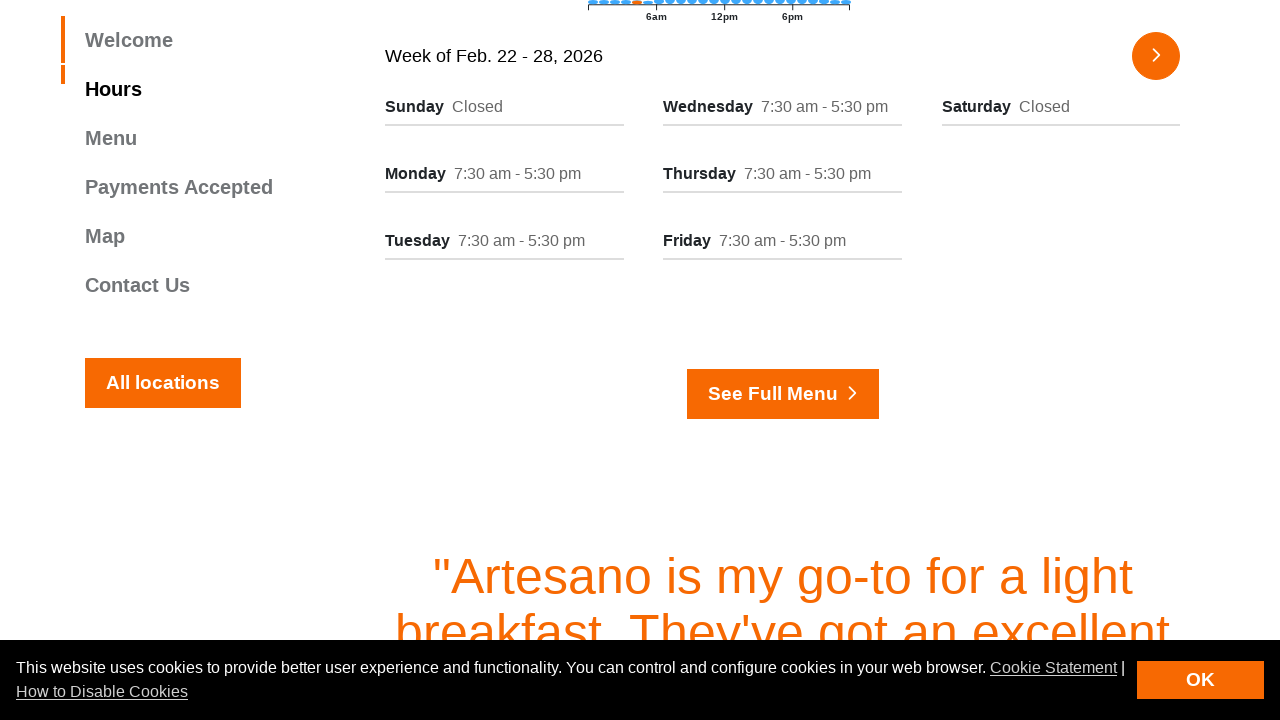

Extracted hours information from column
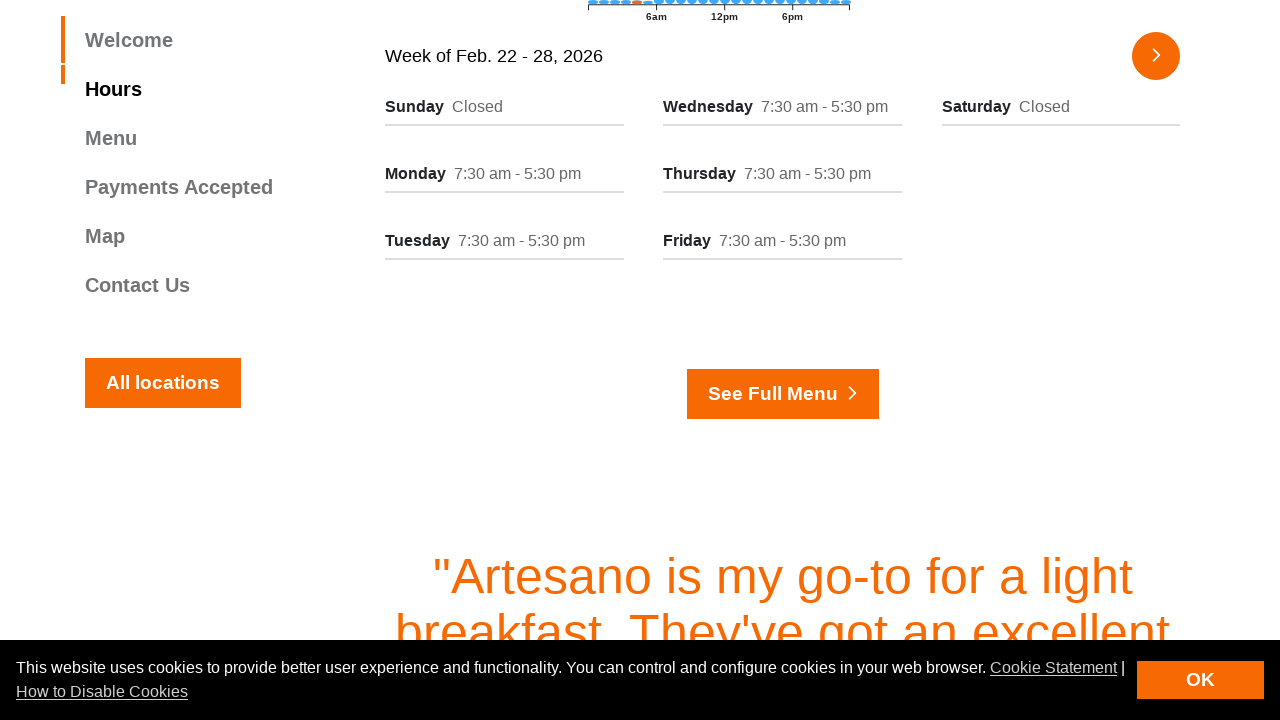

Extracted day name from column
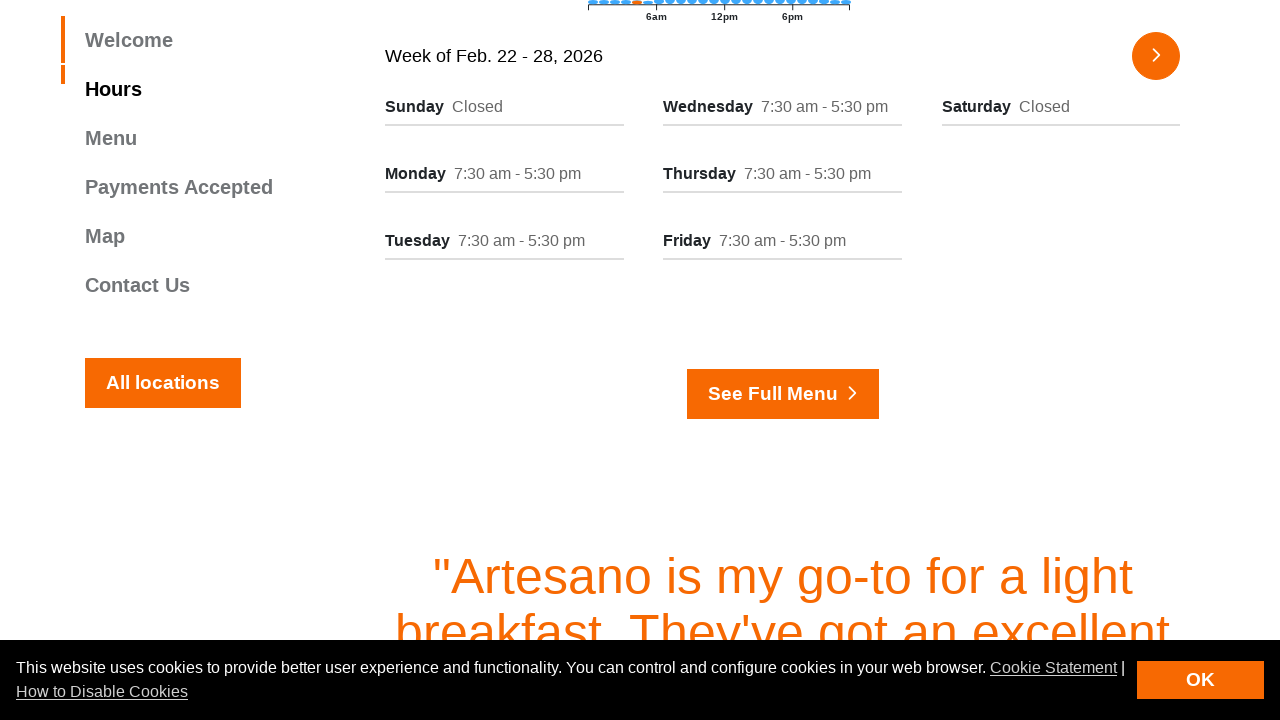

Extracted hours information from column
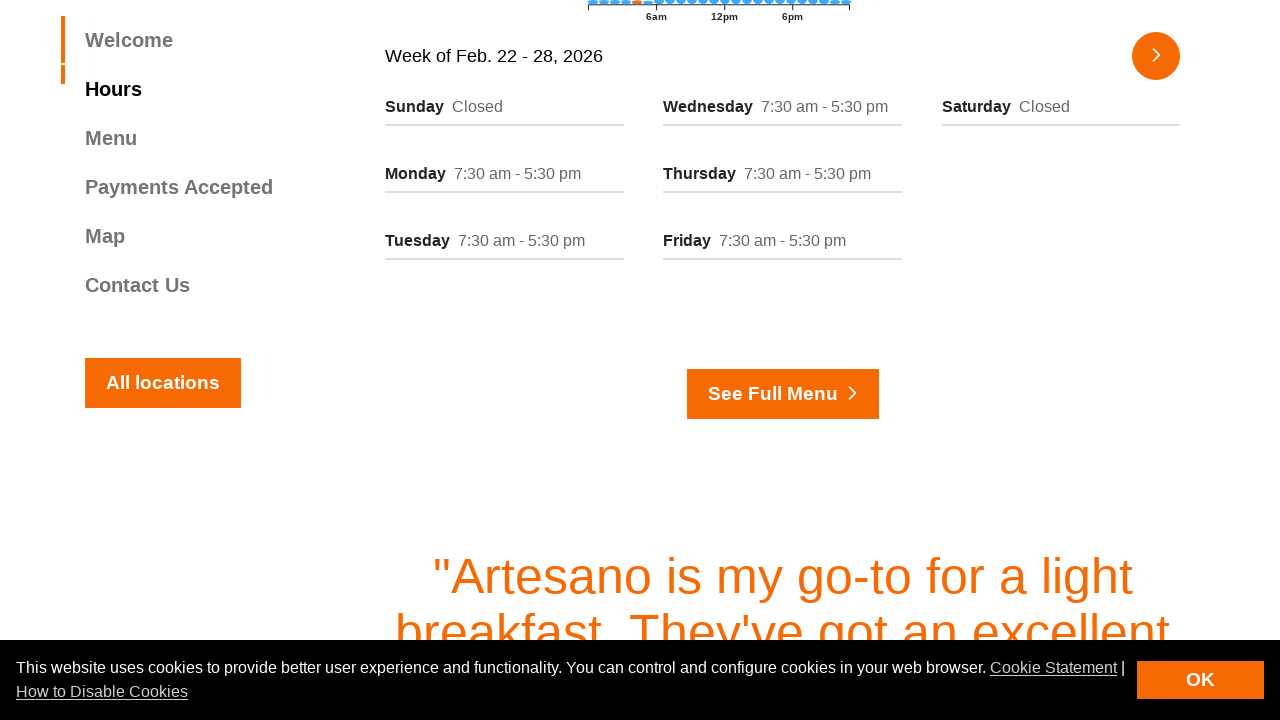

Extracted day name from column
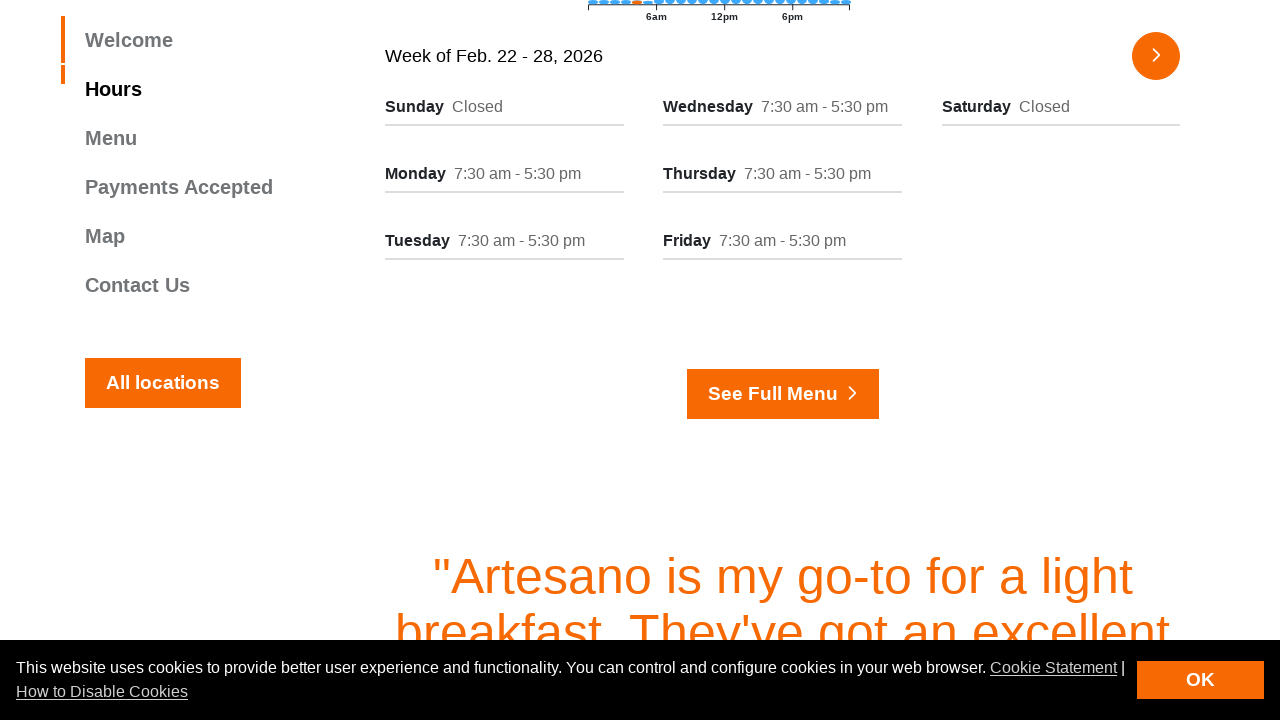

Extracted hours information from column
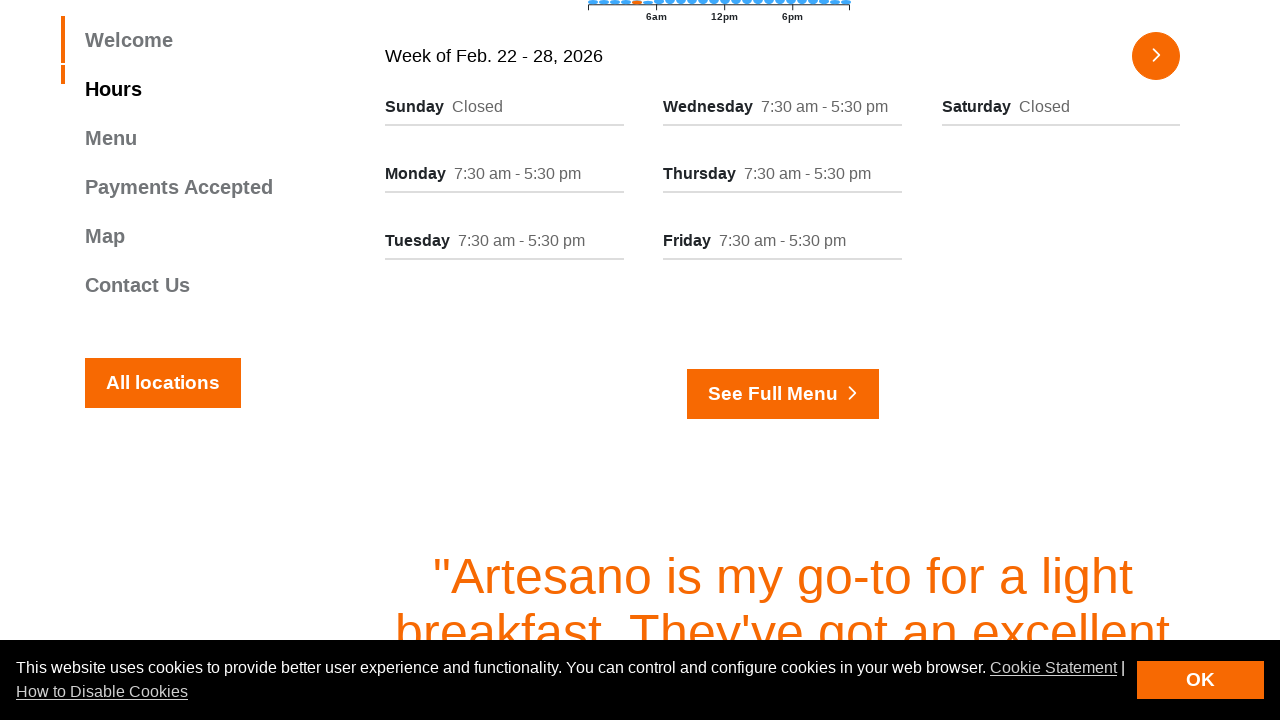

Extracted day name from column
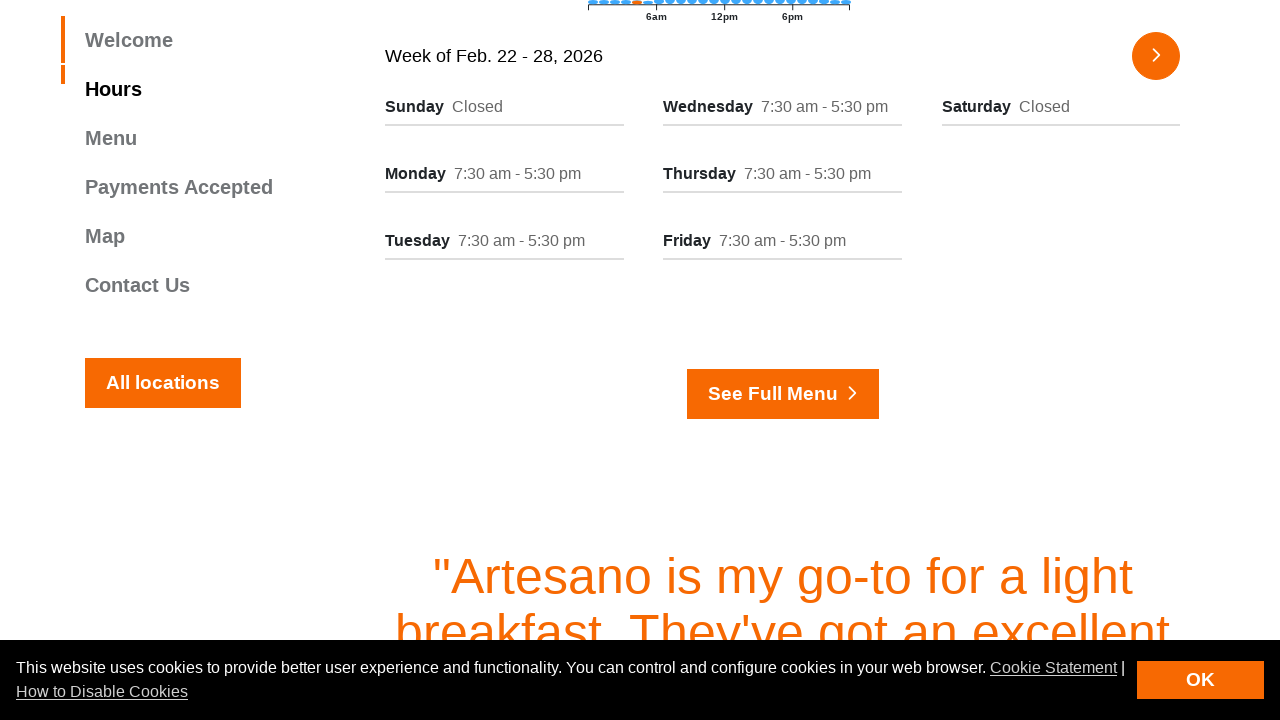

Extracted hours information from column
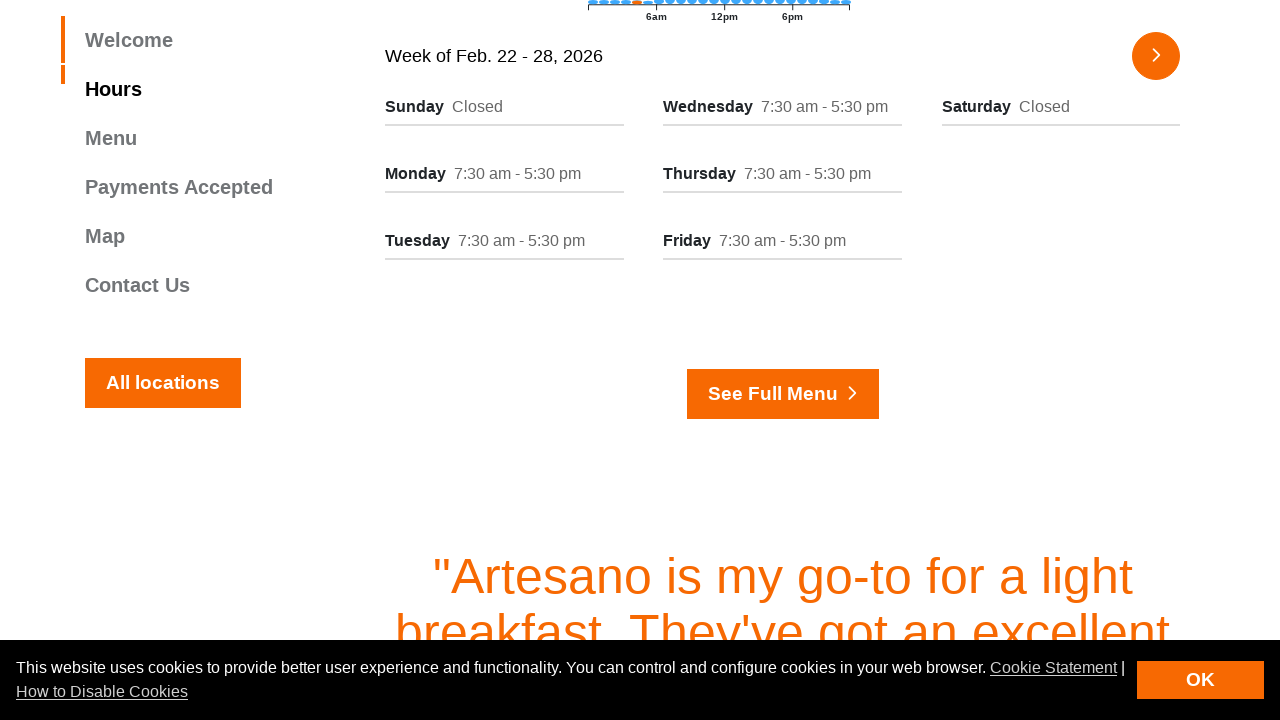

Extracted day name from column
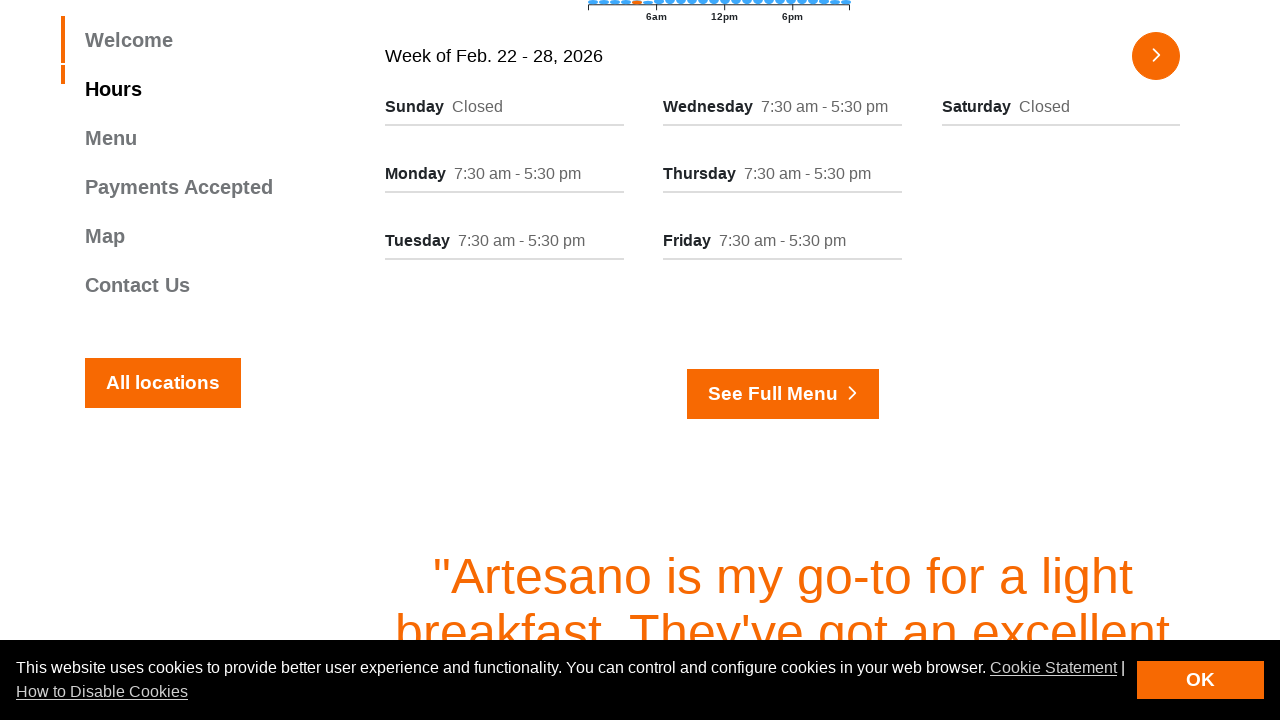

Extracted hours information from column
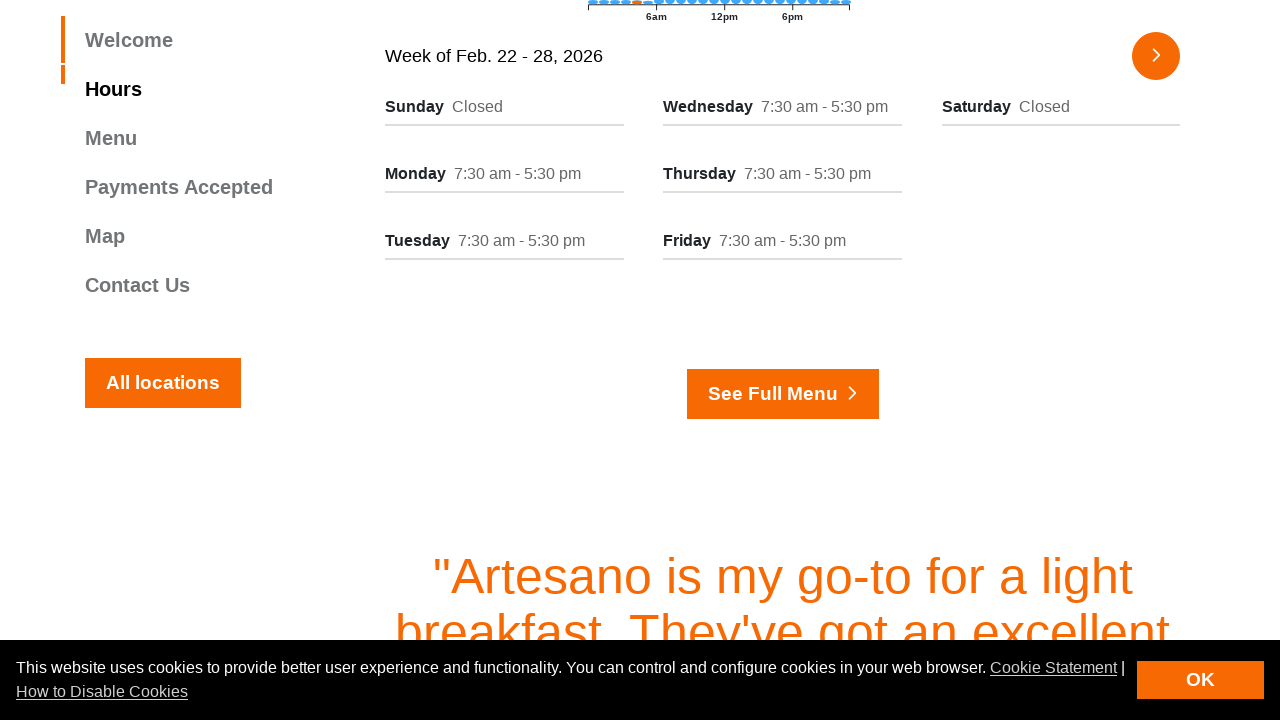

Extracted day name from column
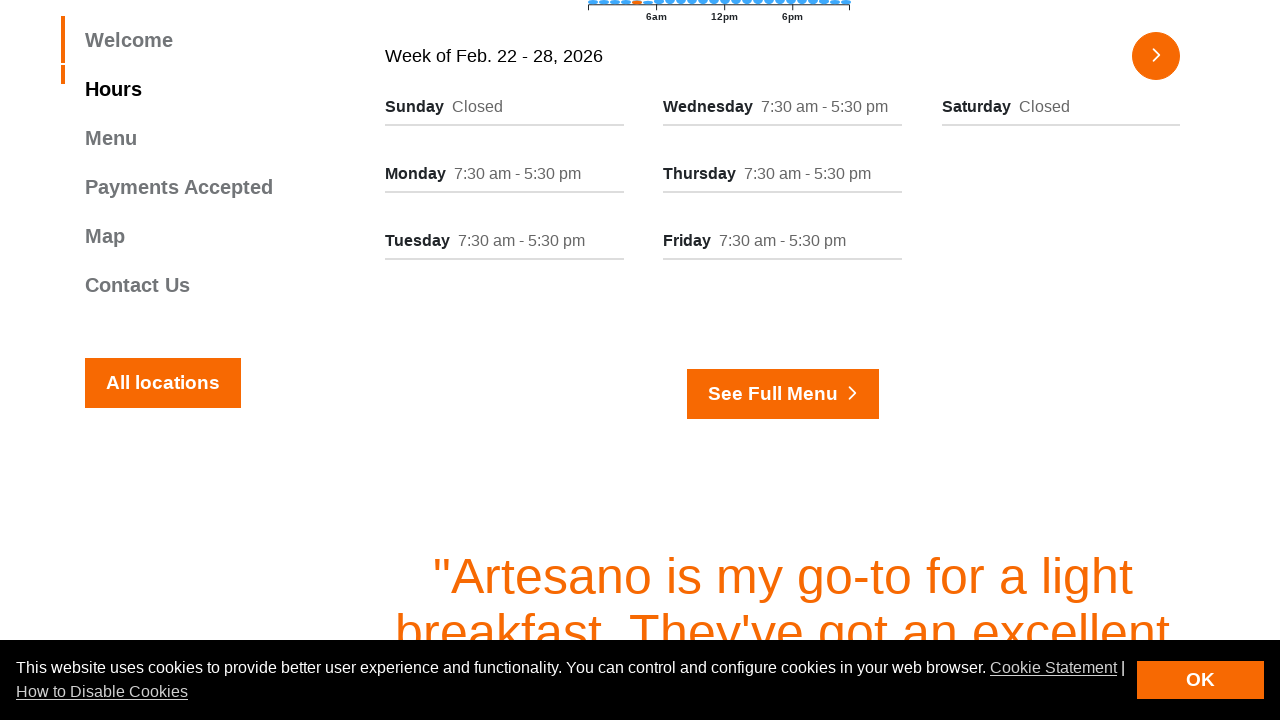

Extracted hours information from column
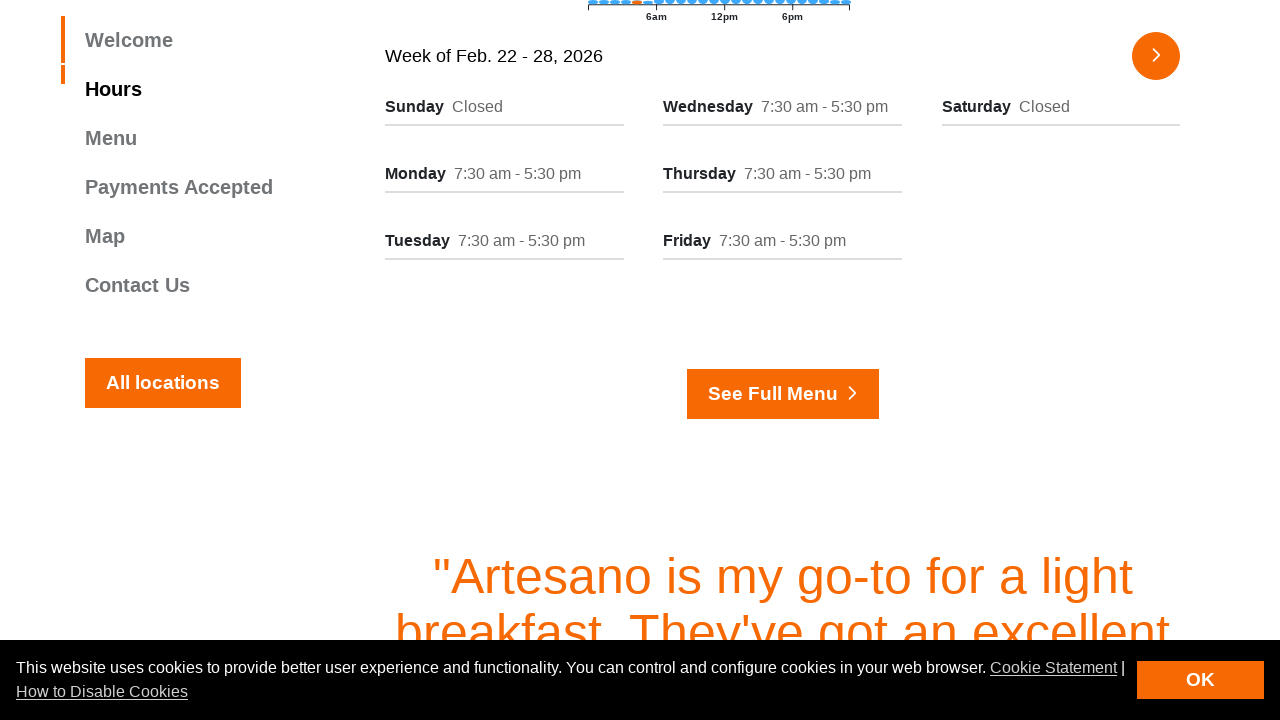

Extracted day name from column
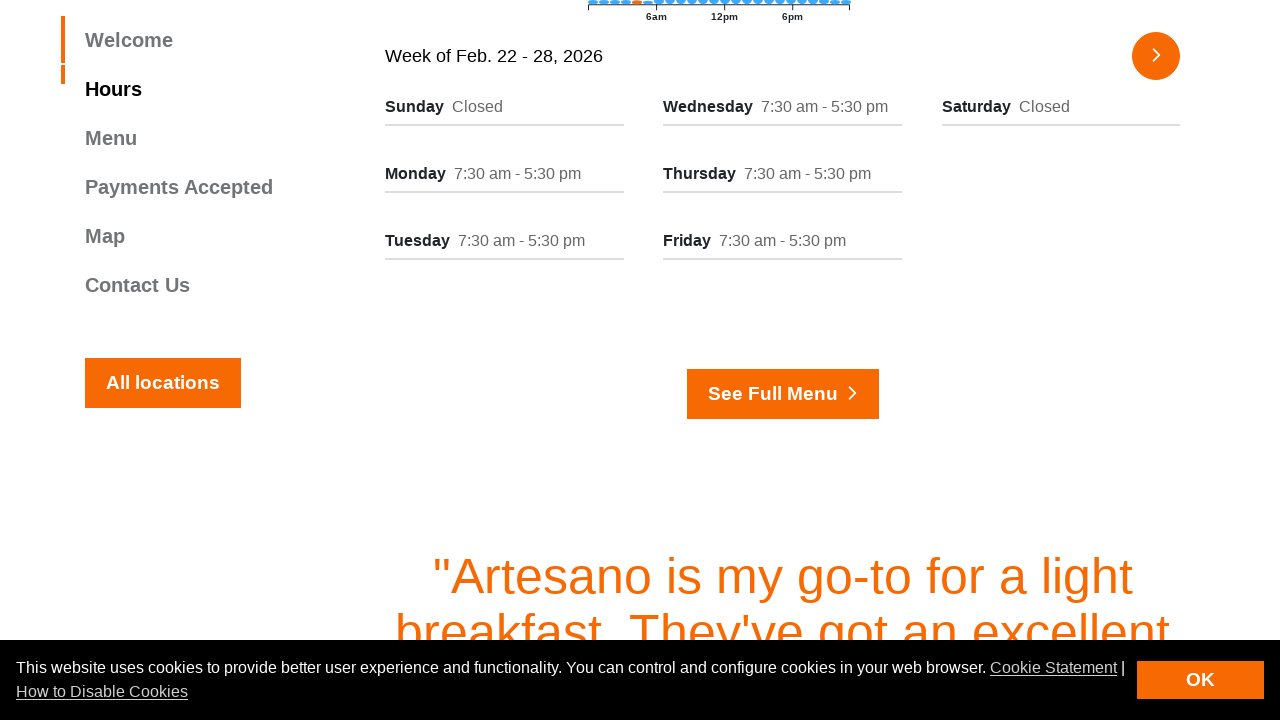

Extracted hours information from column
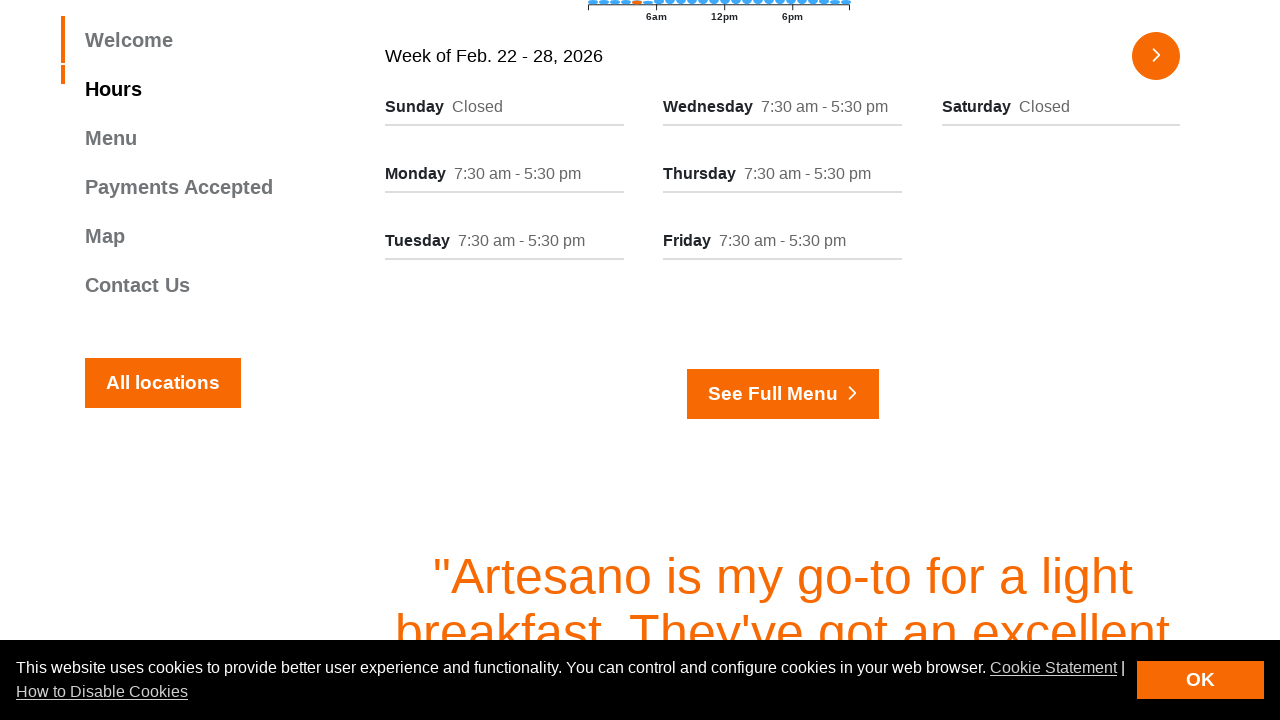

Extracted day name from column
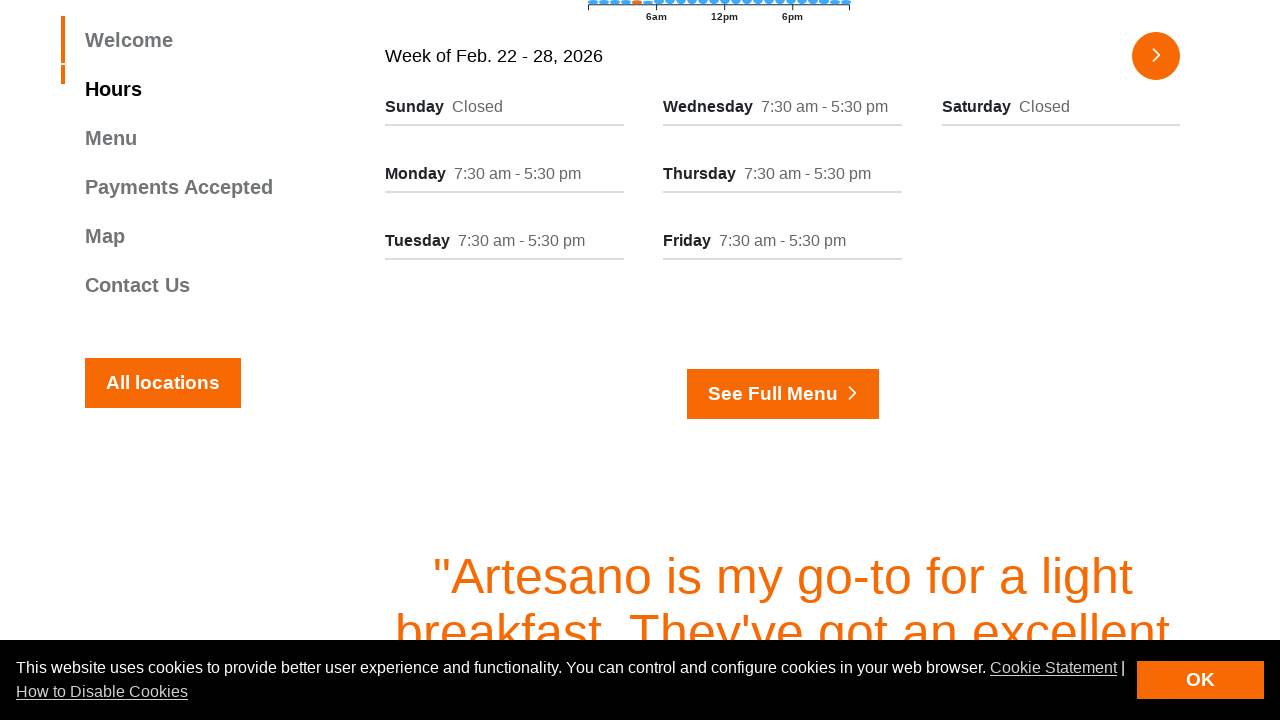

Extracted hours information from column
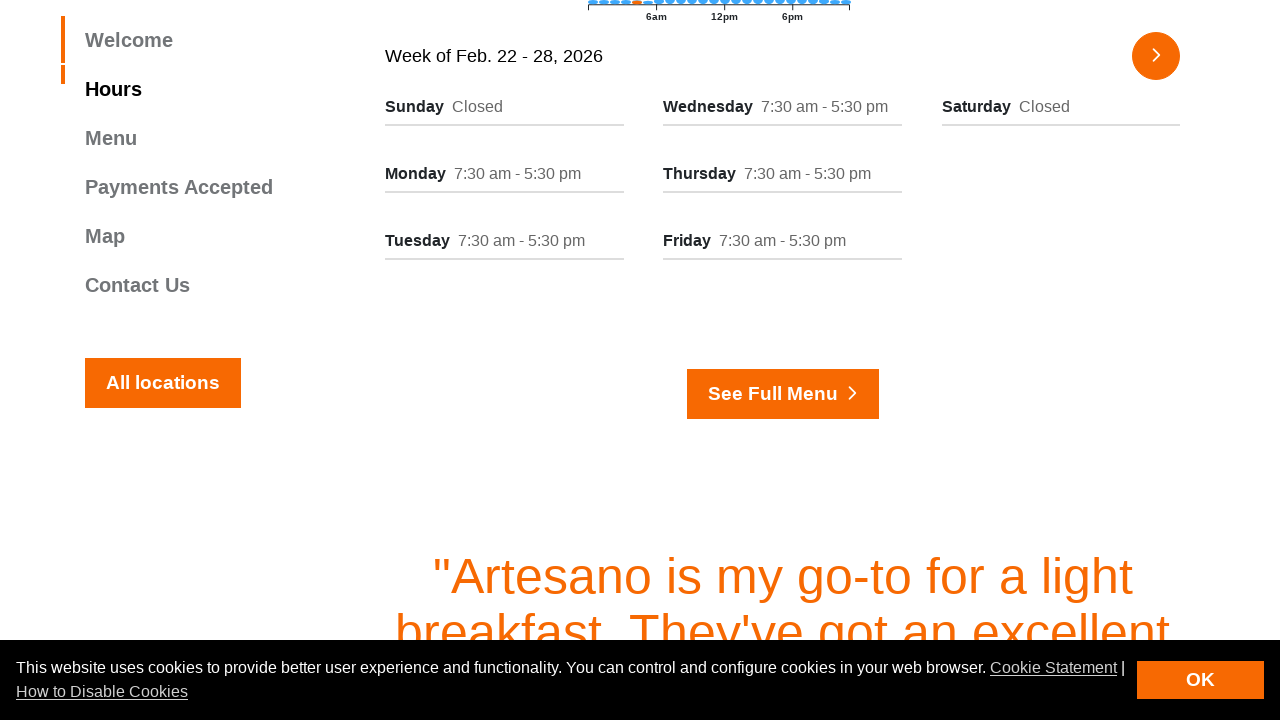

Extracted day name from column
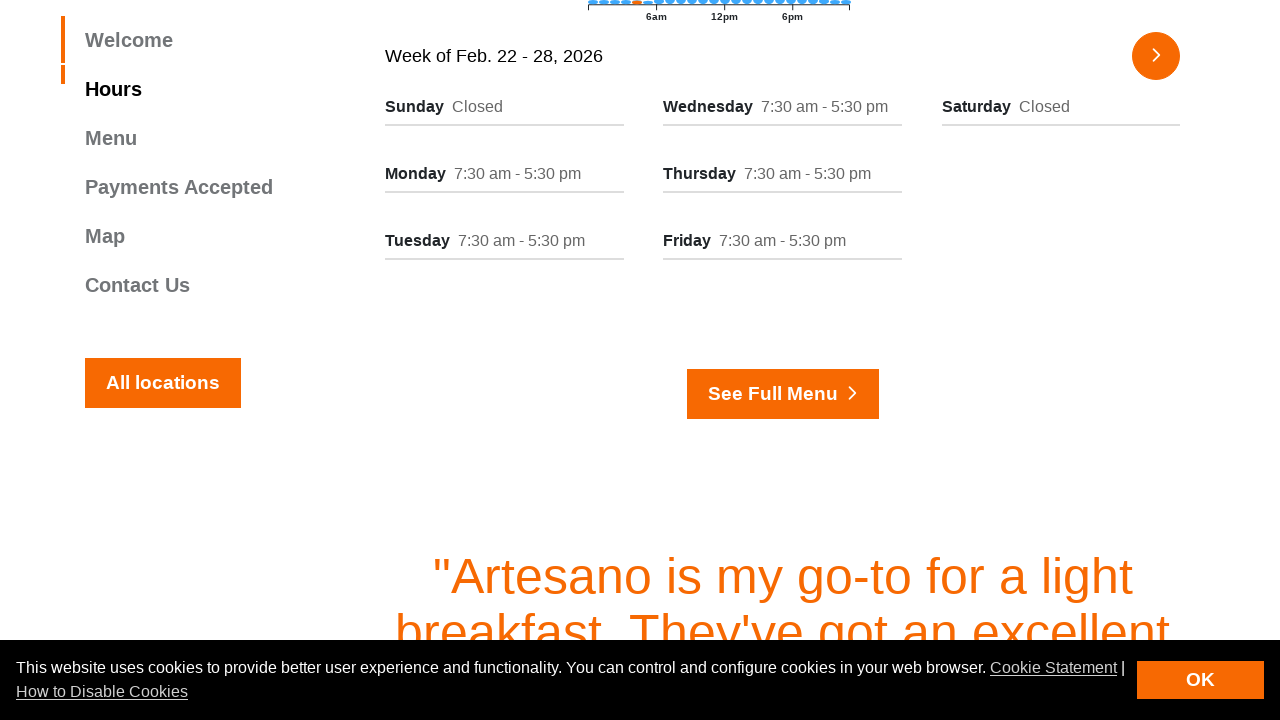

Extracted hours information from column
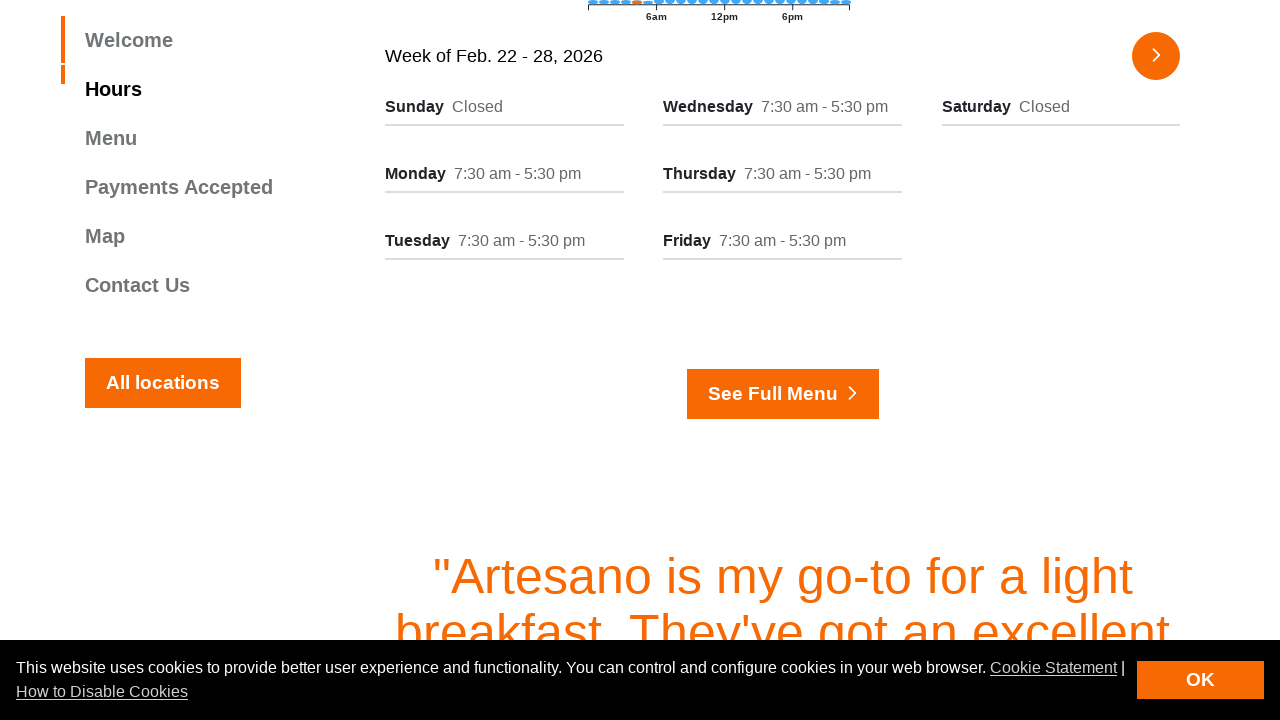

Extracted day name from column
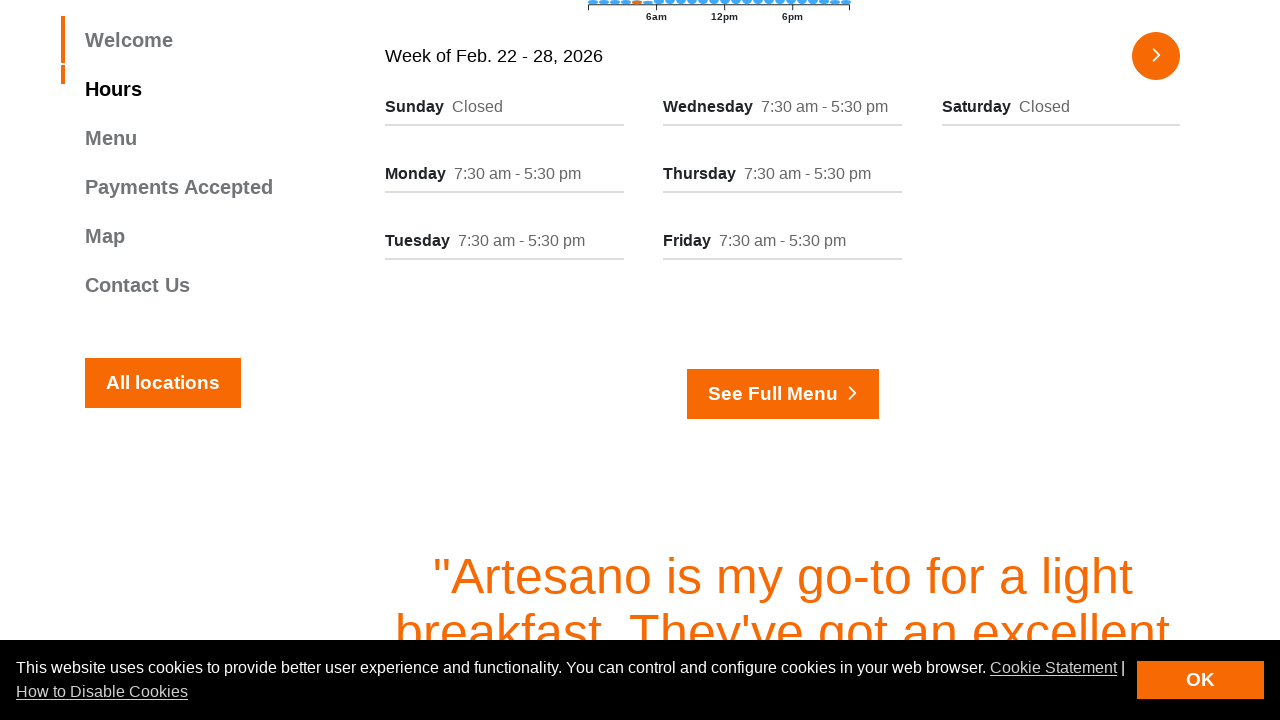

Extracted hours information from column
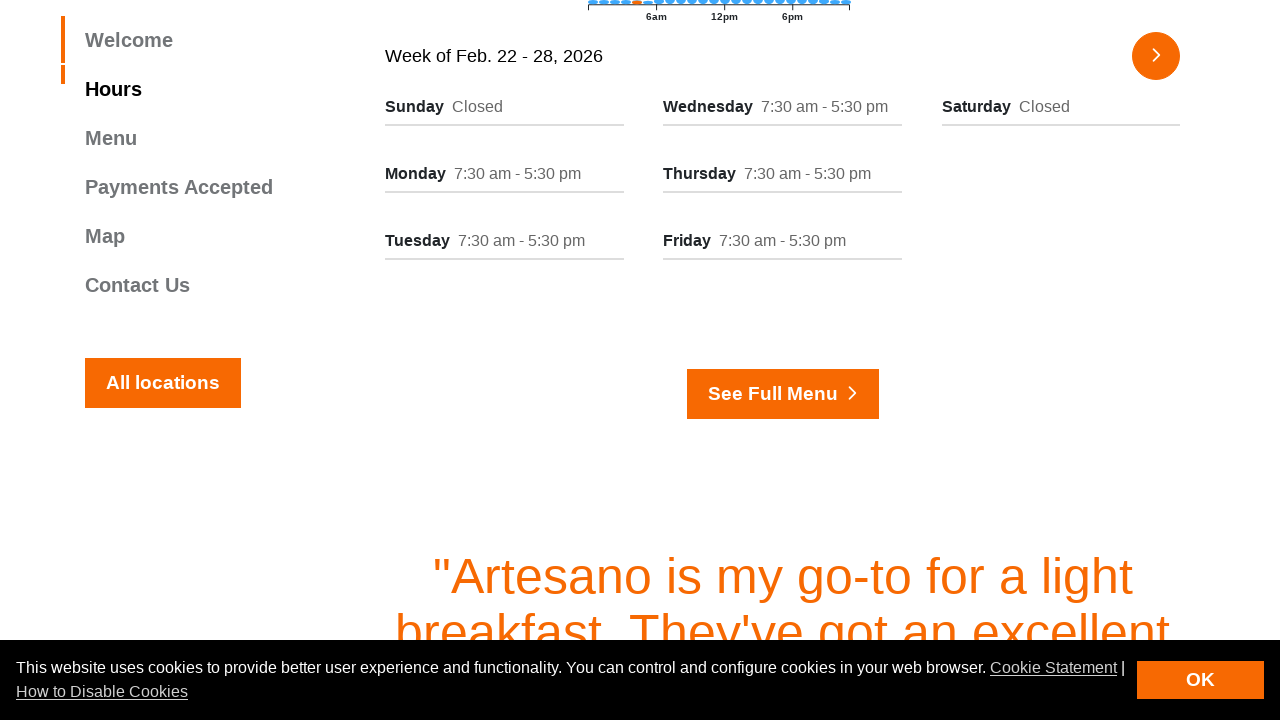

Extracted day name from column
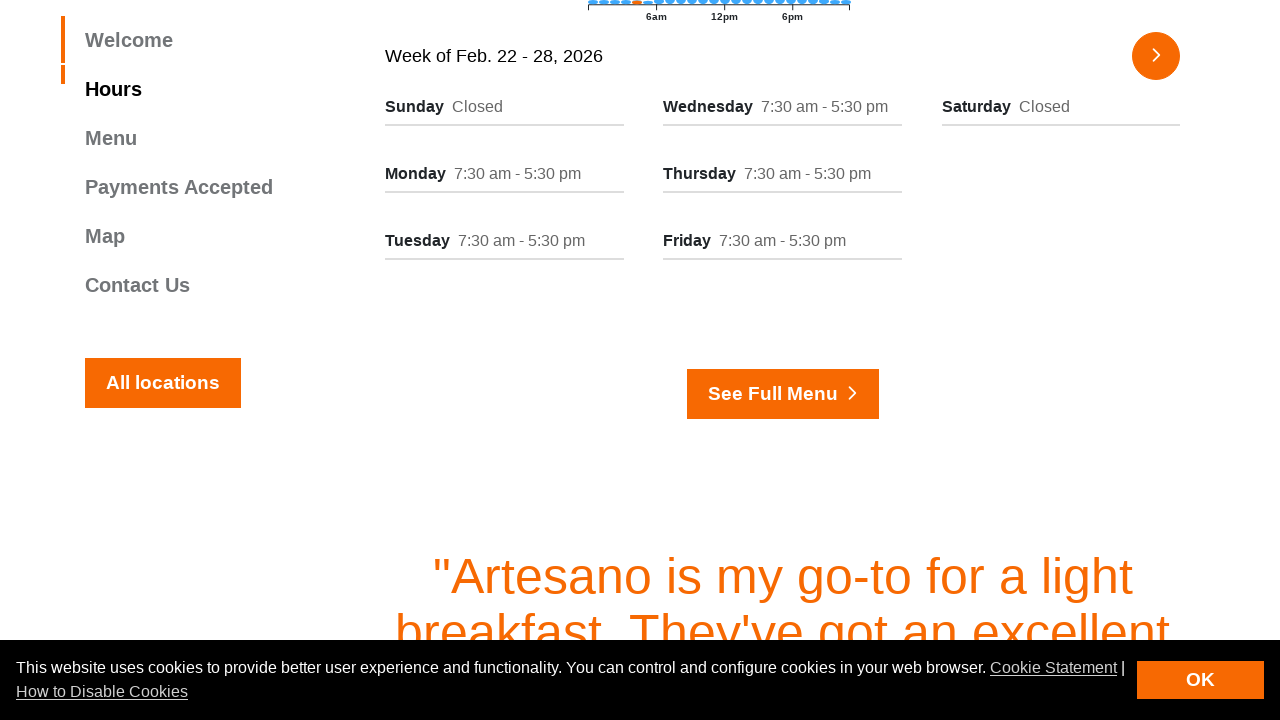

Extracted hours information from column
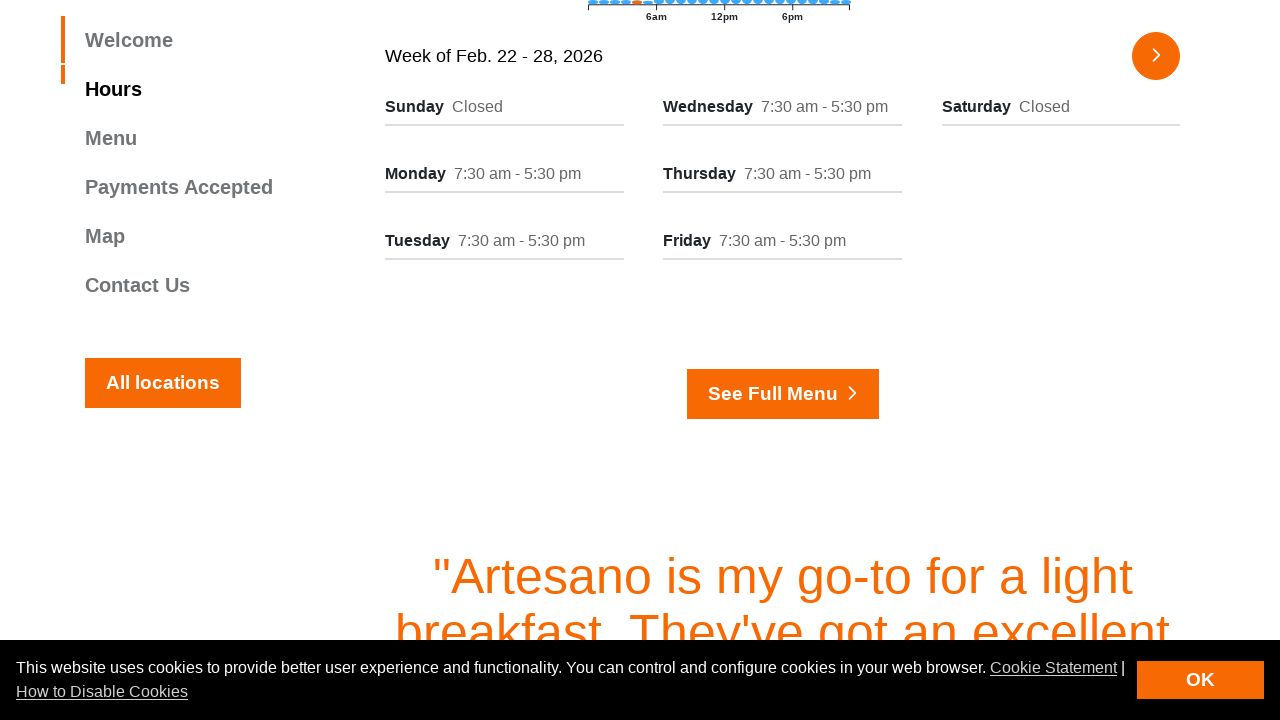

Extracted day name from column
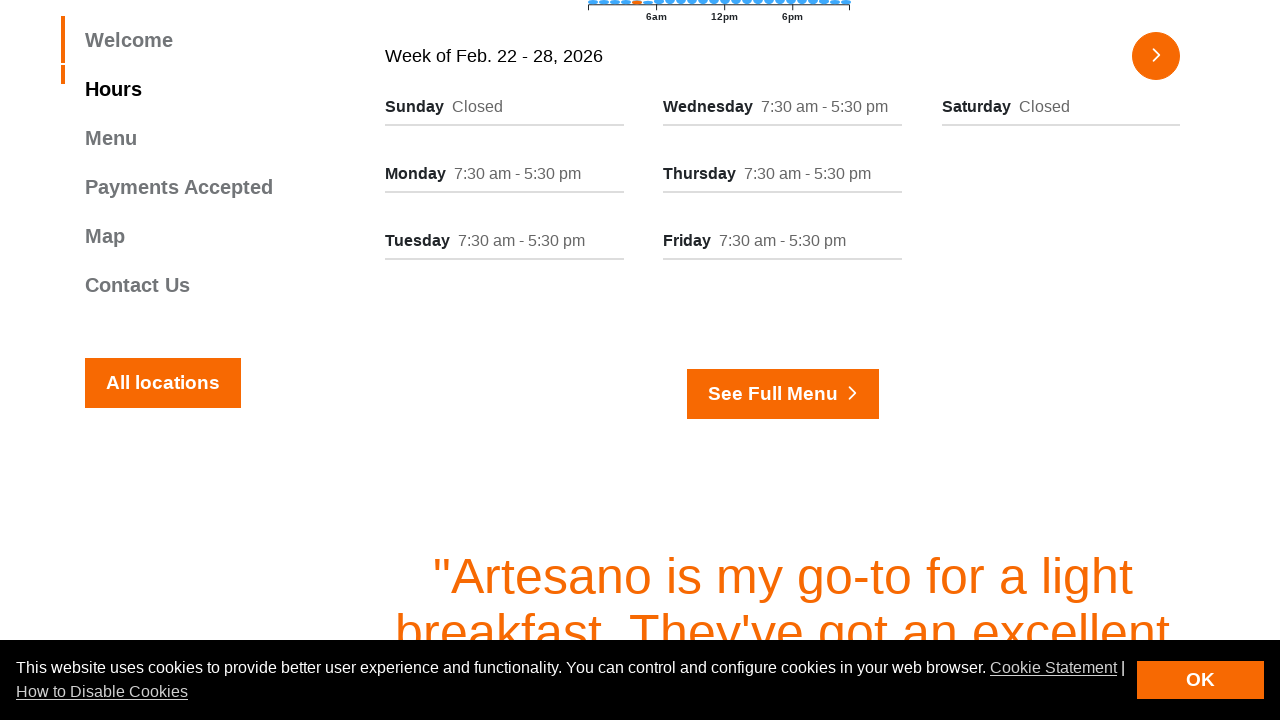

Extracted hours information from column
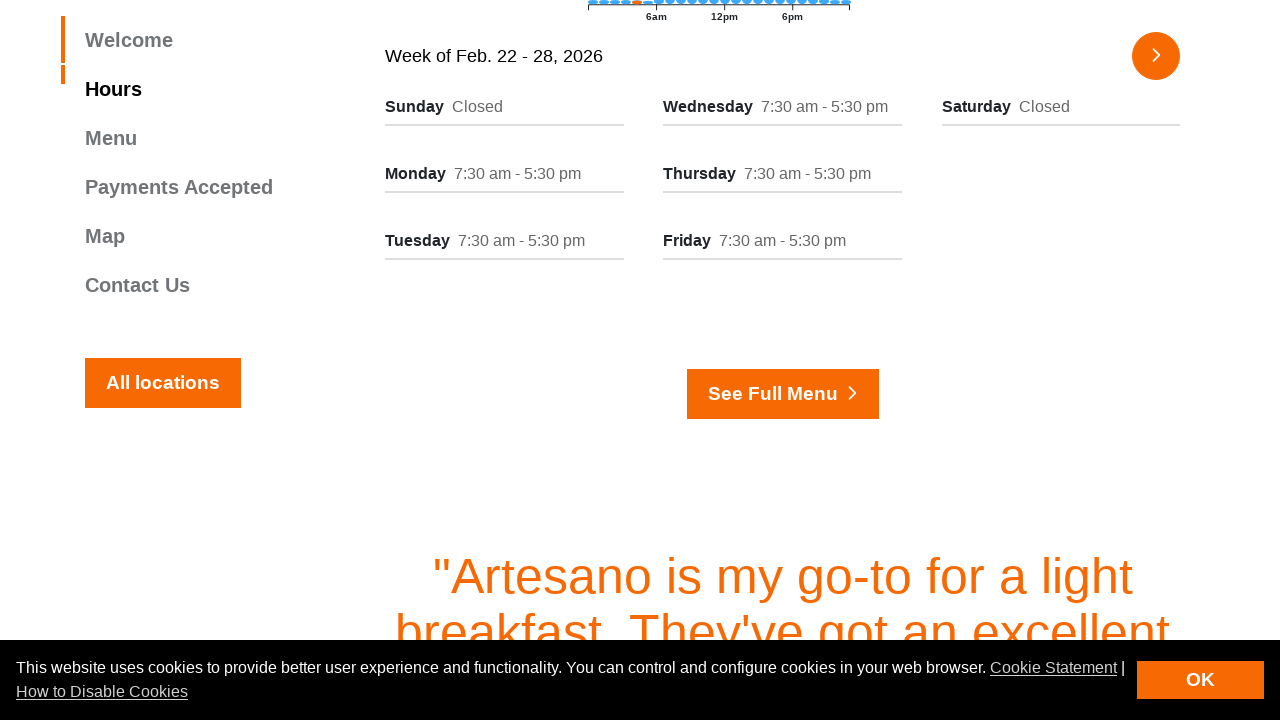

Extracted day name from column
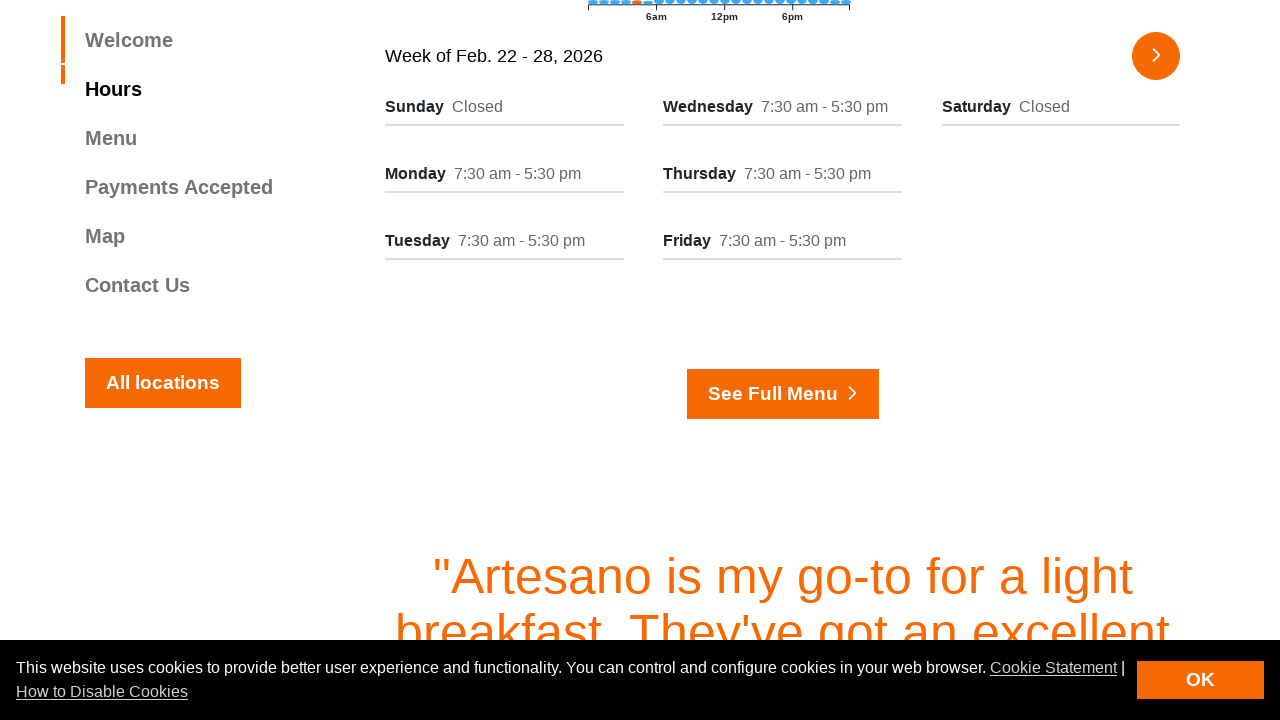

Extracted hours information from column
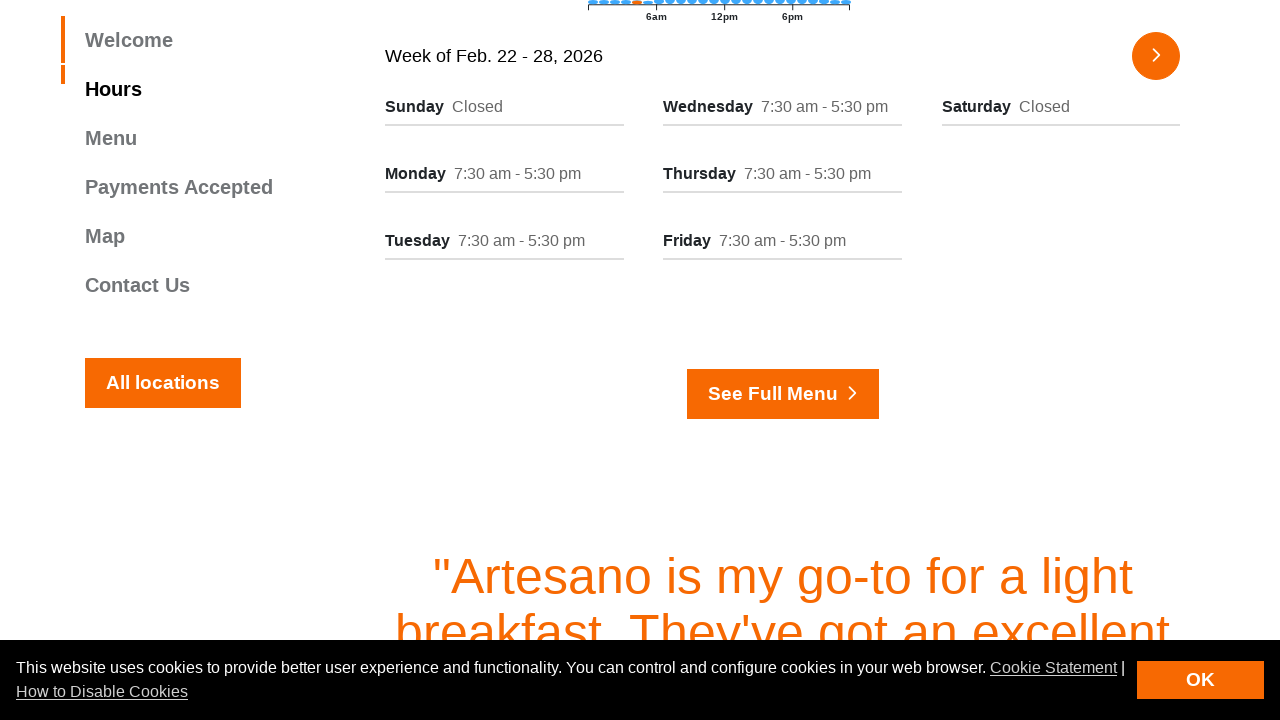

Extracted day name from column
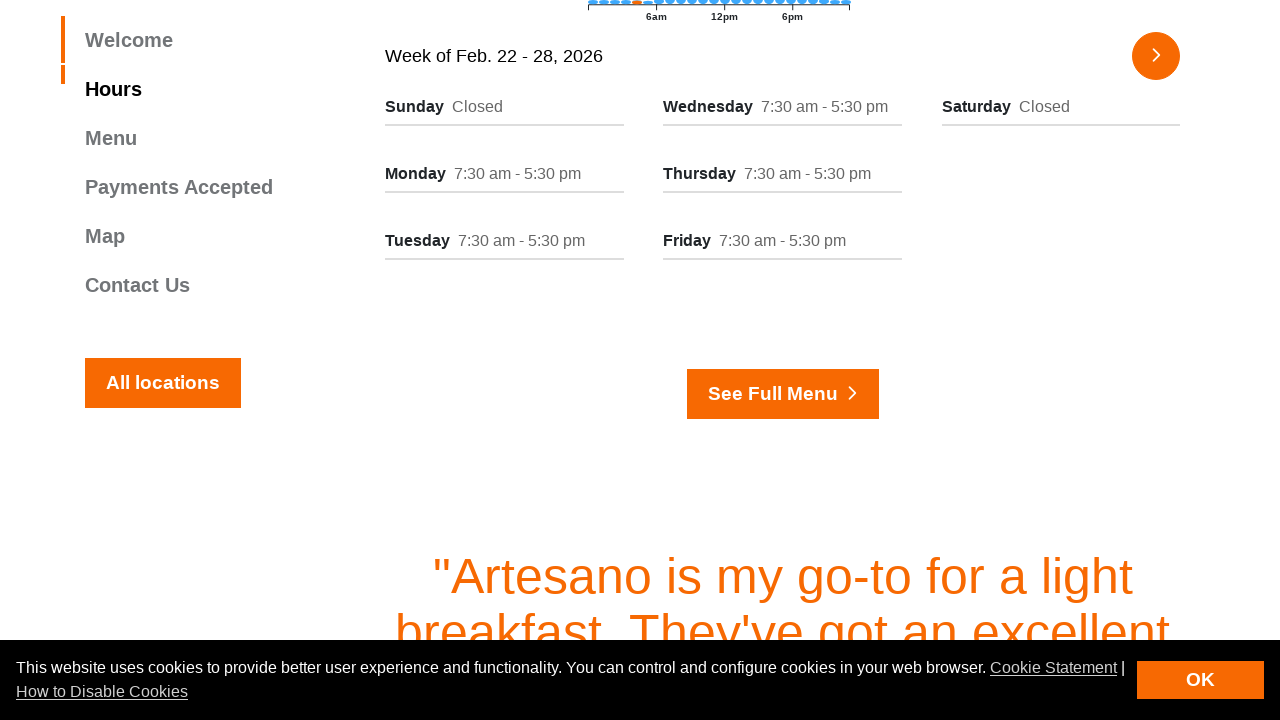

Extracted hours information from column
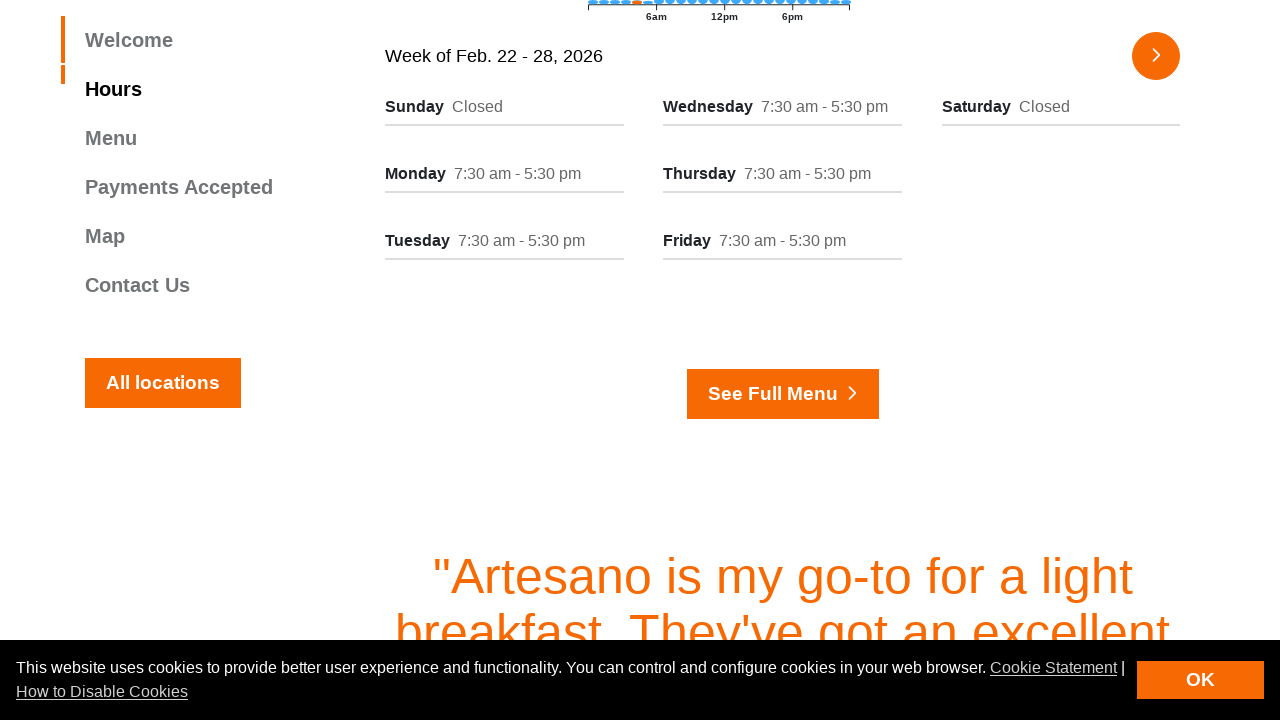

Extracted day name from column
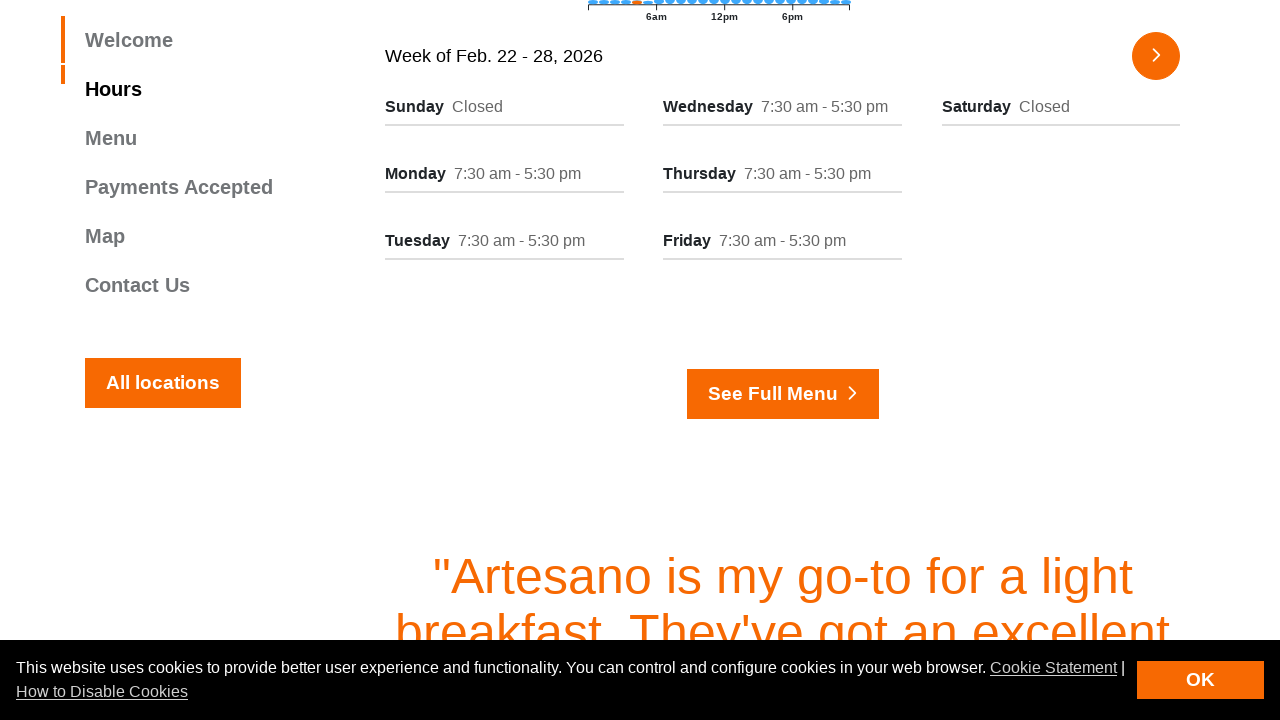

Extracted hours information from column
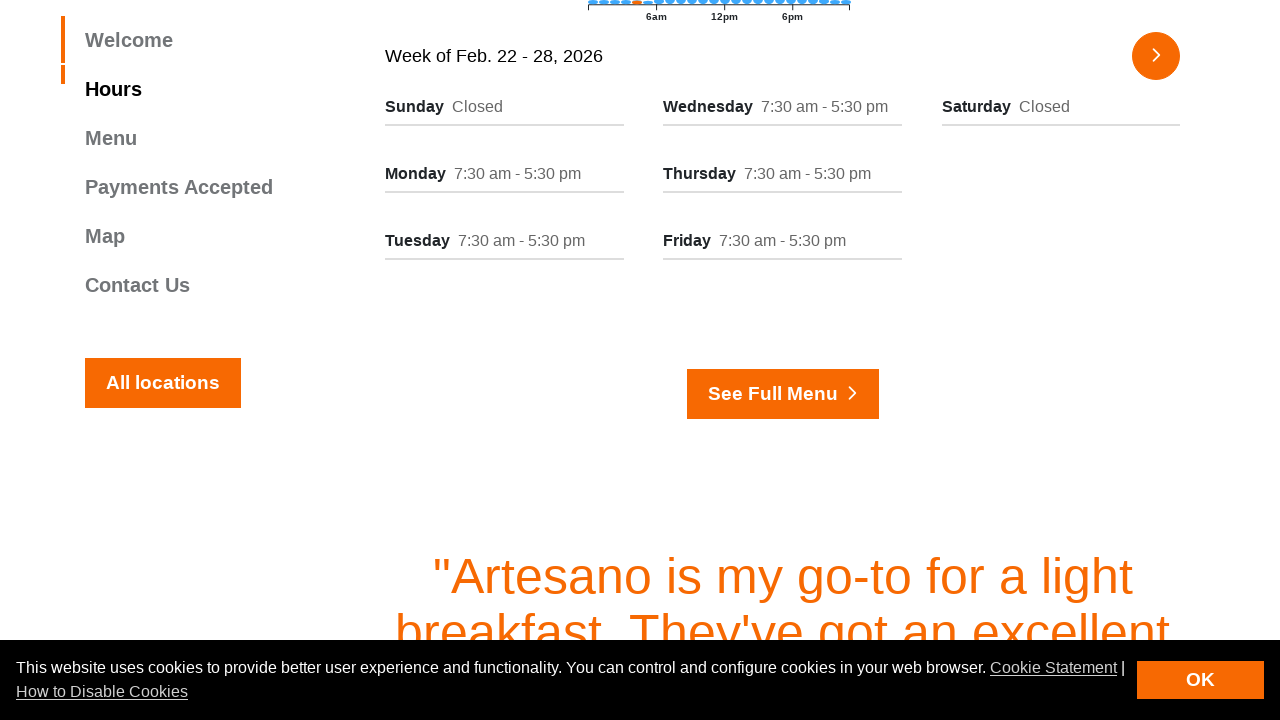

Extracted day name from column
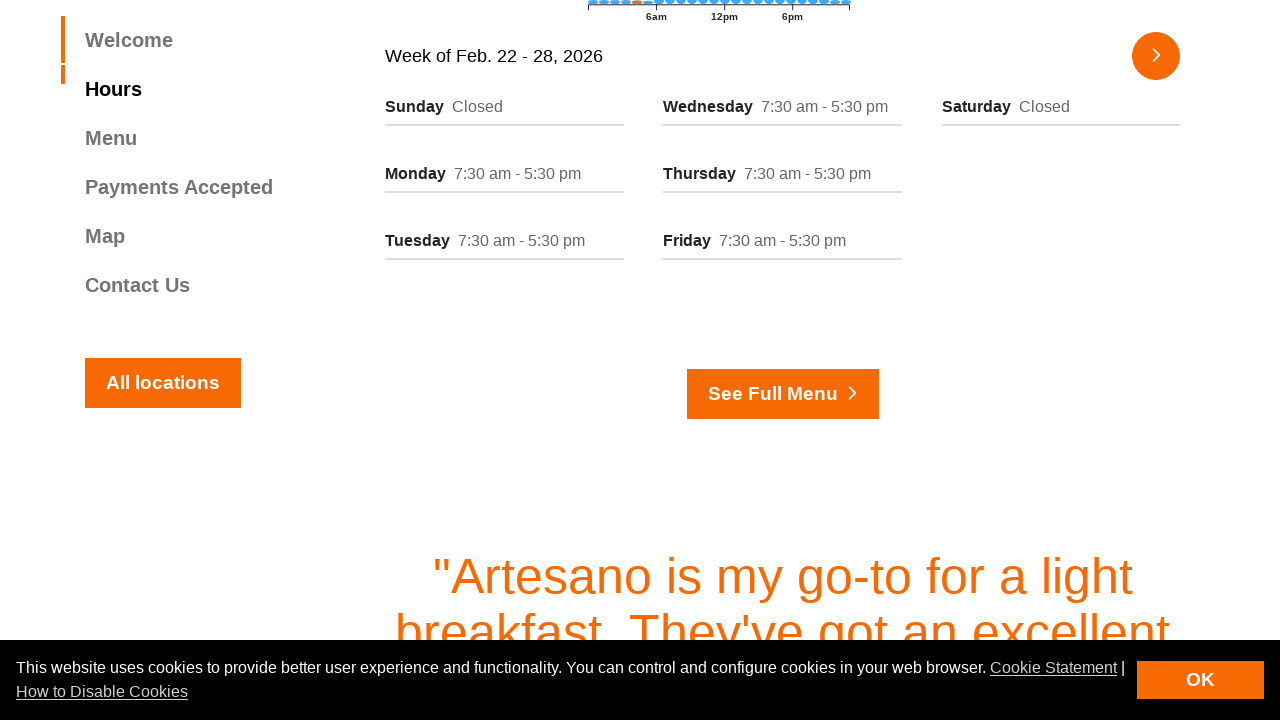

Extracted hours information from column
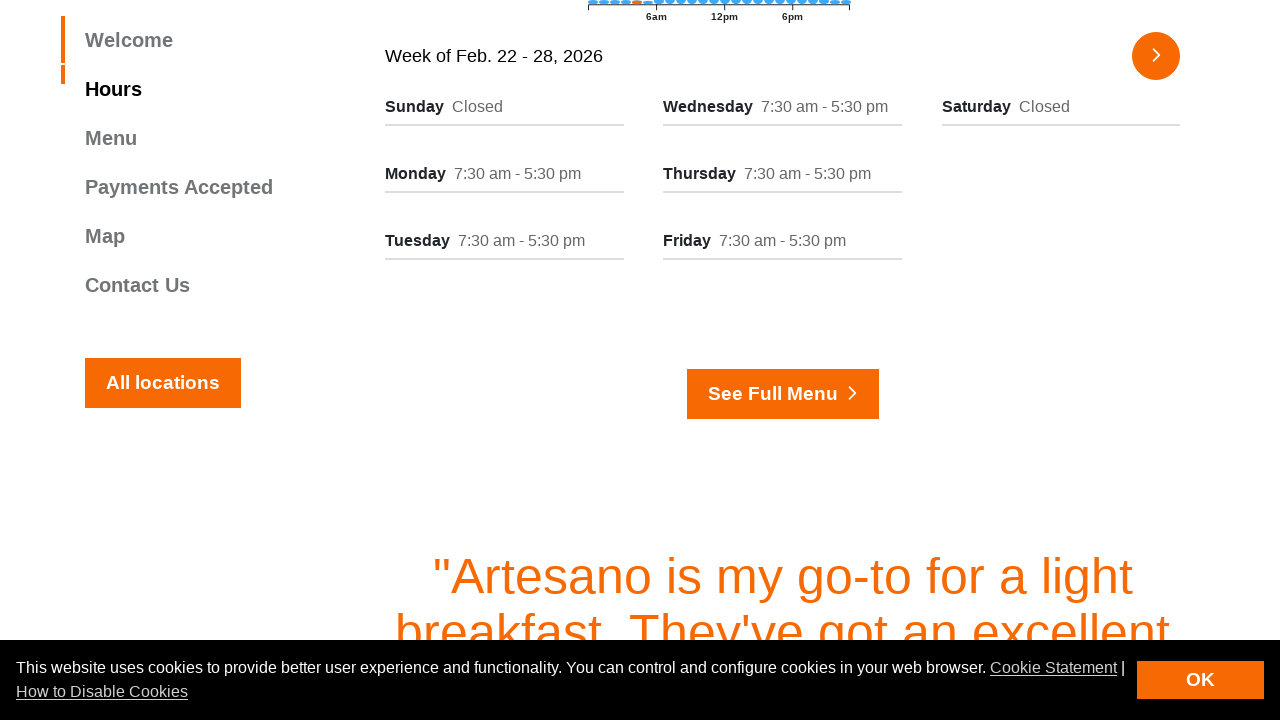

Extracted day name from column
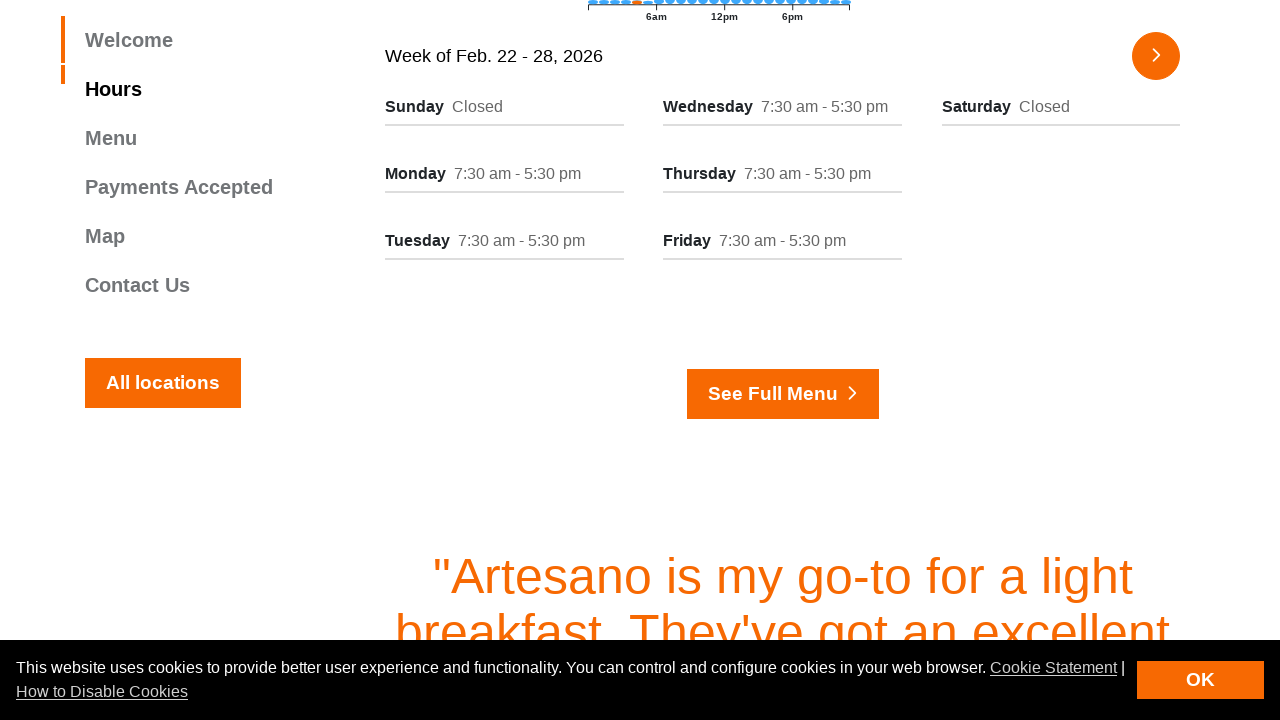

Extracted hours information from column
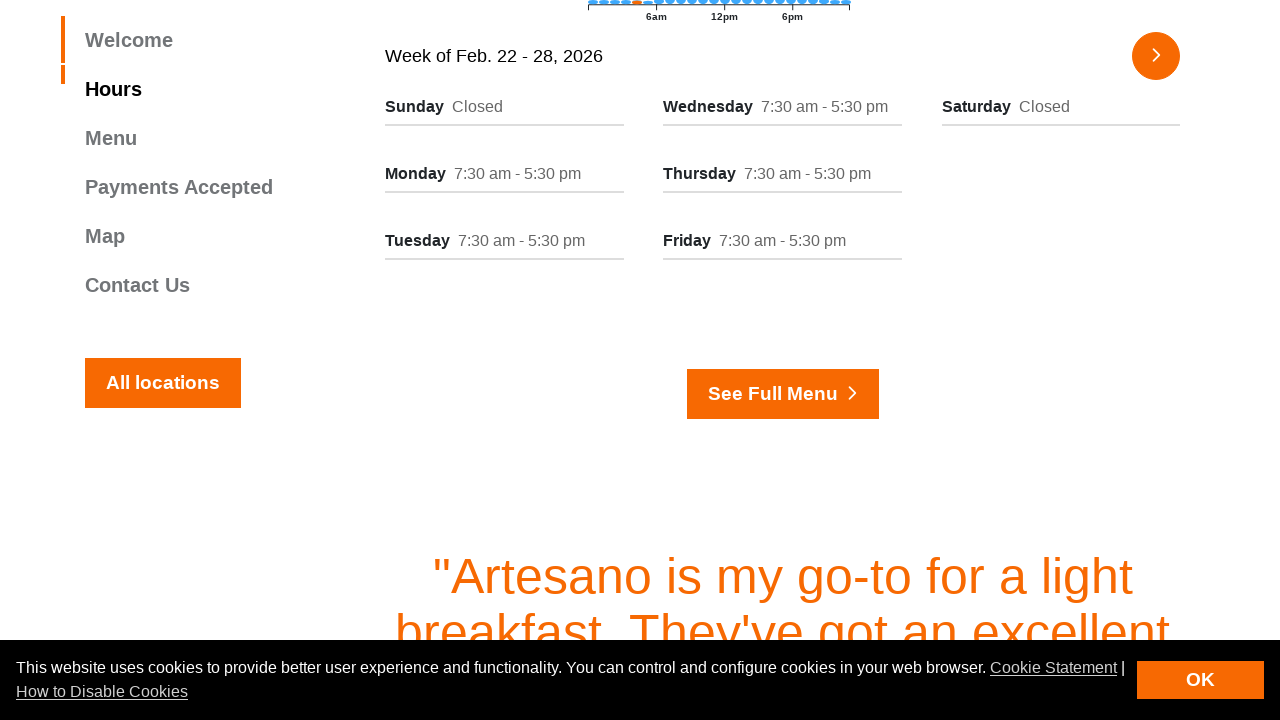

Extracted day name from column
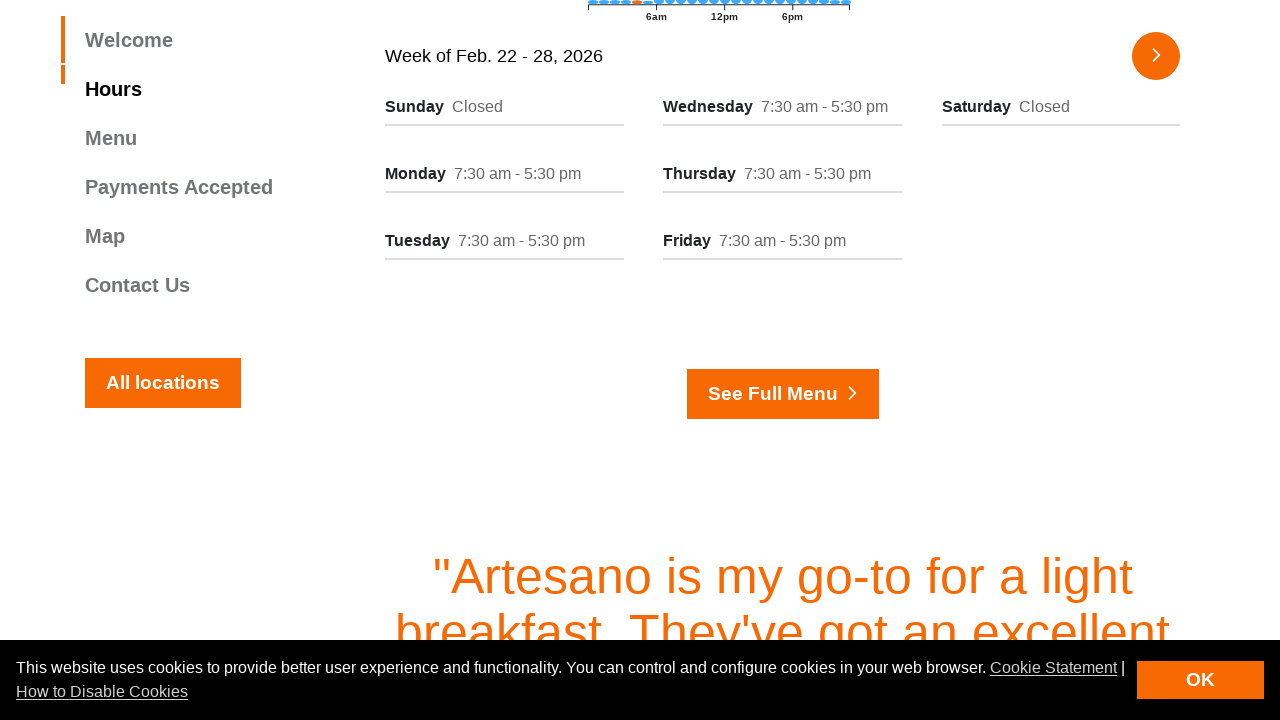

Extracted hours information from column
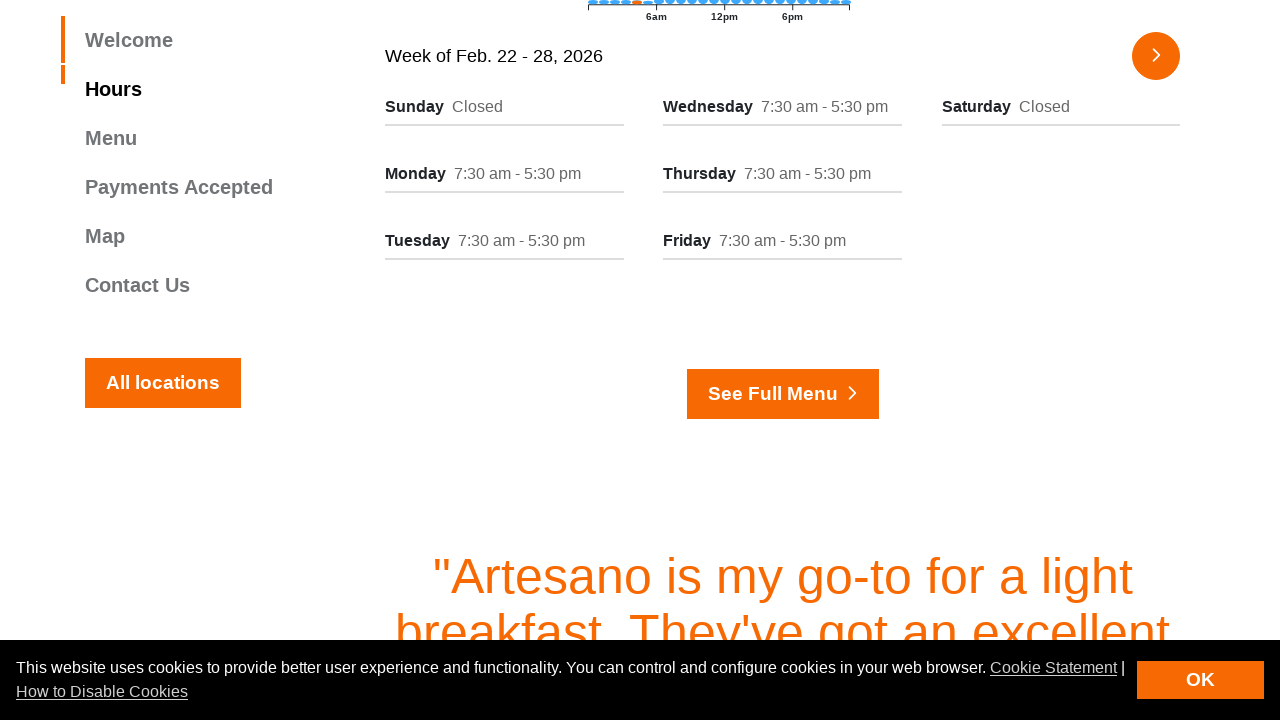

Extracted day name from column
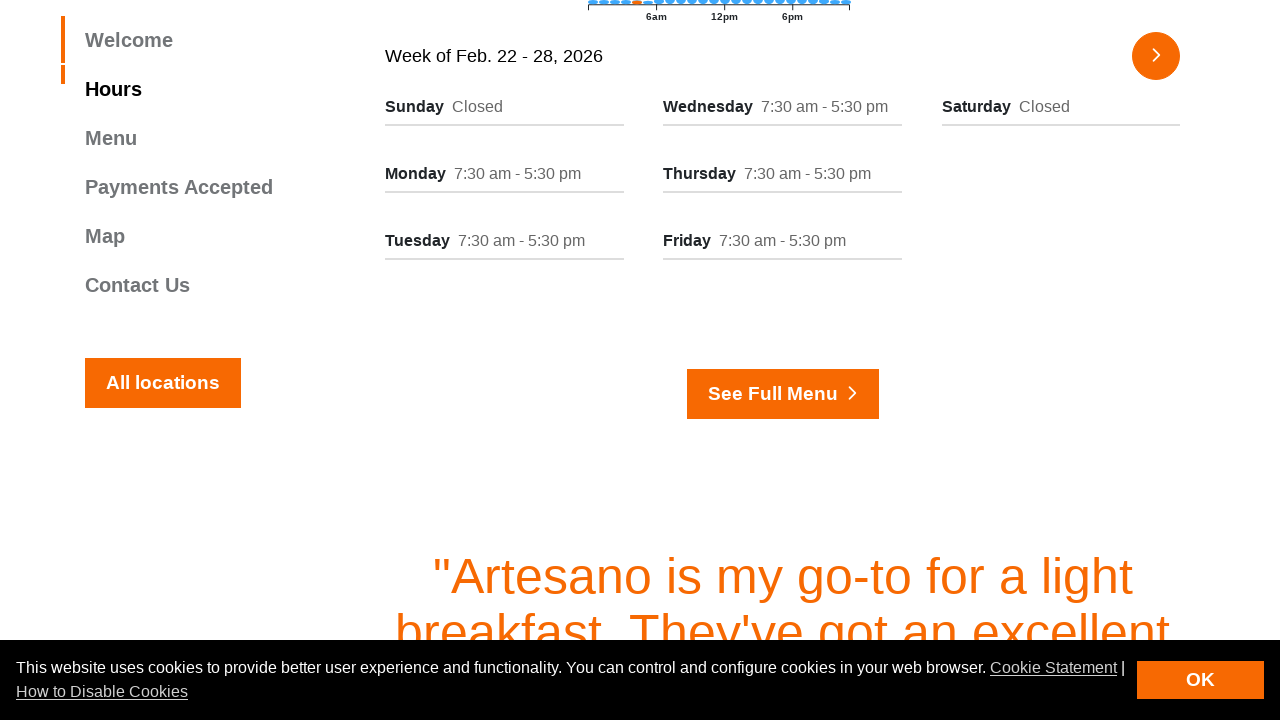

Extracted hours information from column
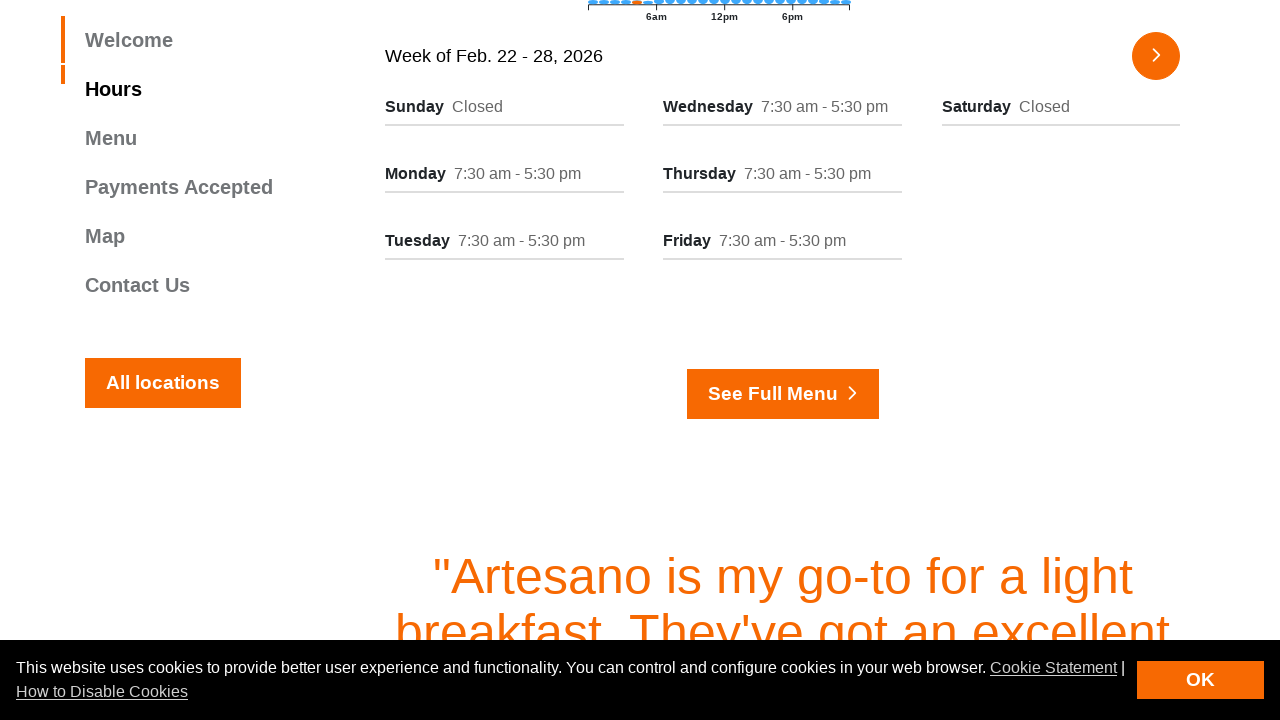

Extracted day name from column
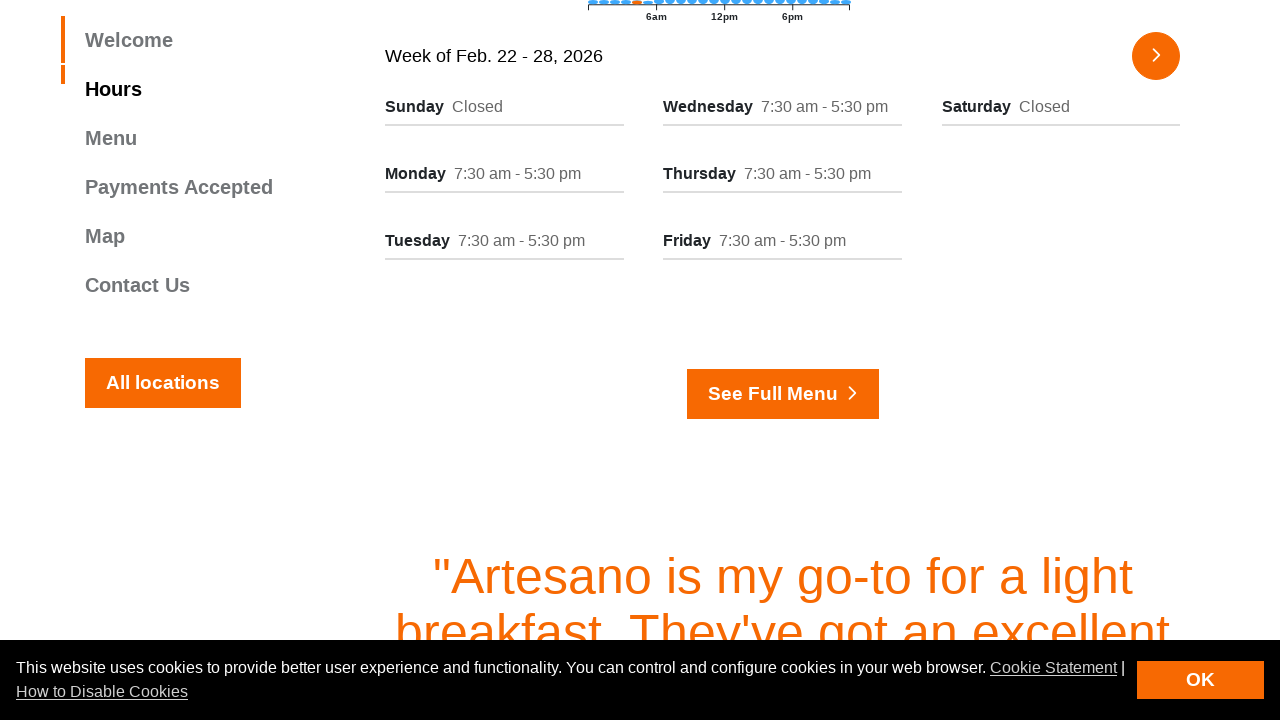

Extracted hours information from column
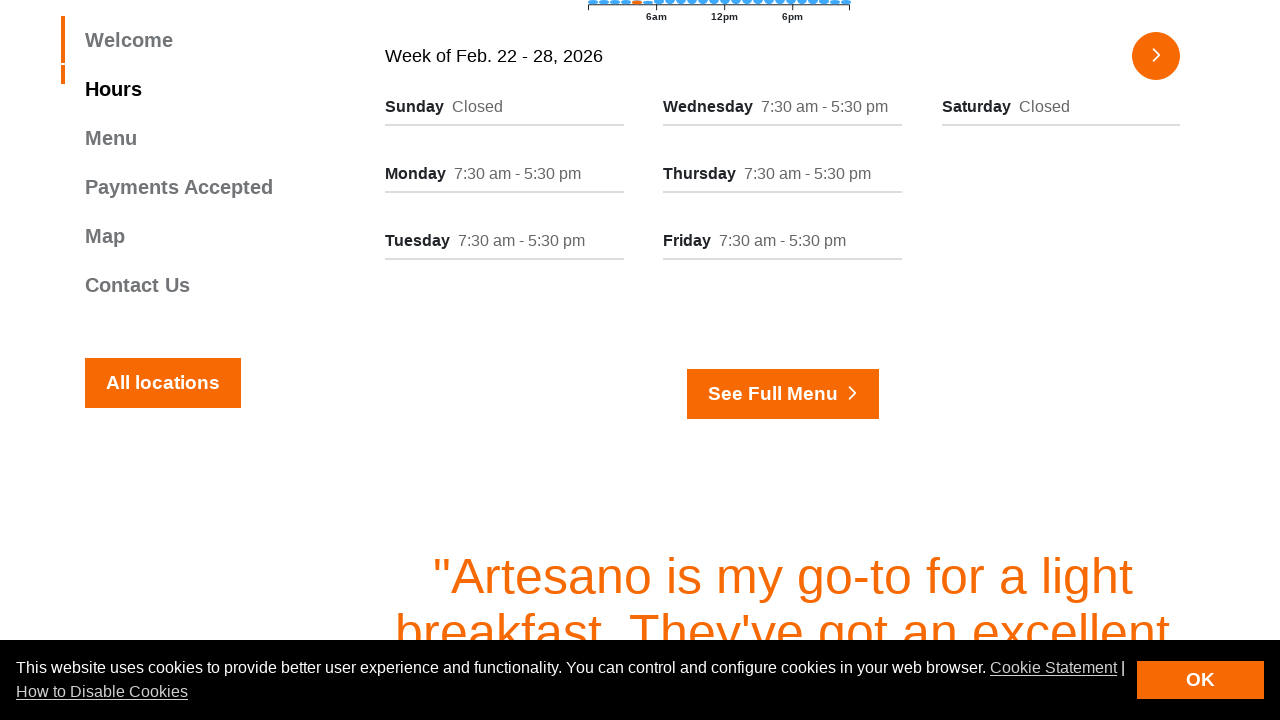

Extracted day name from column
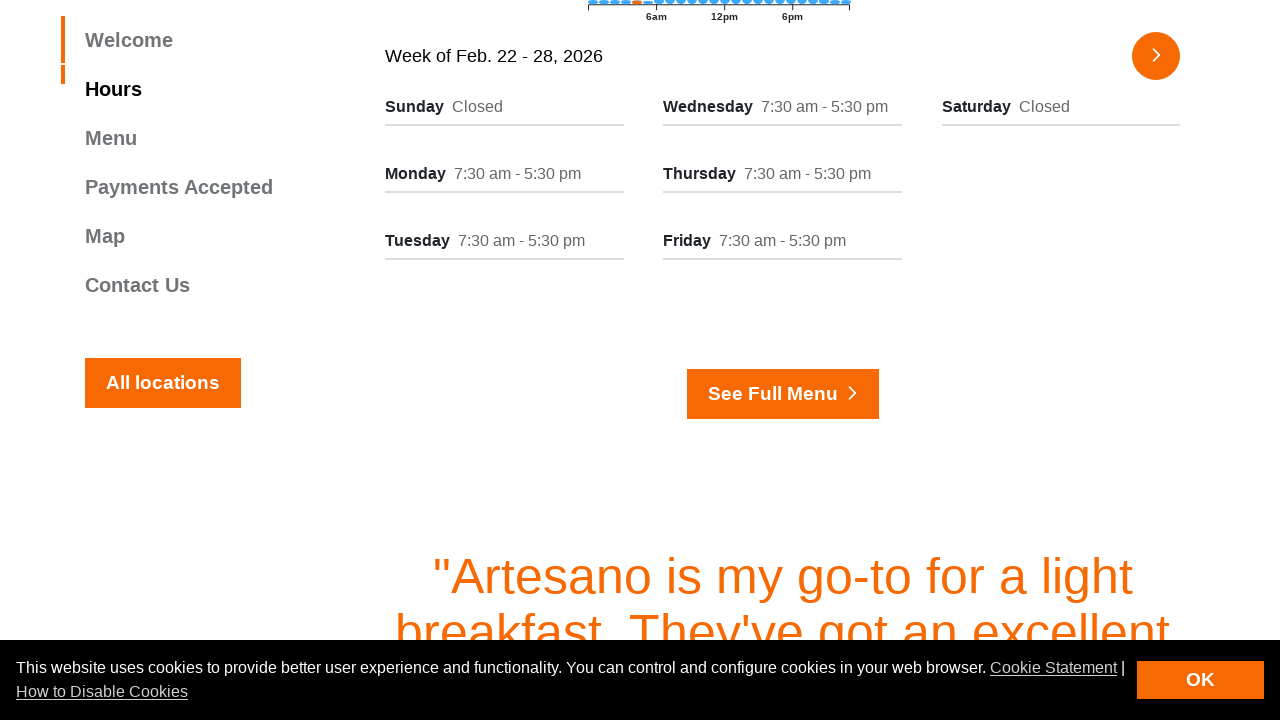

Extracted hours information from column
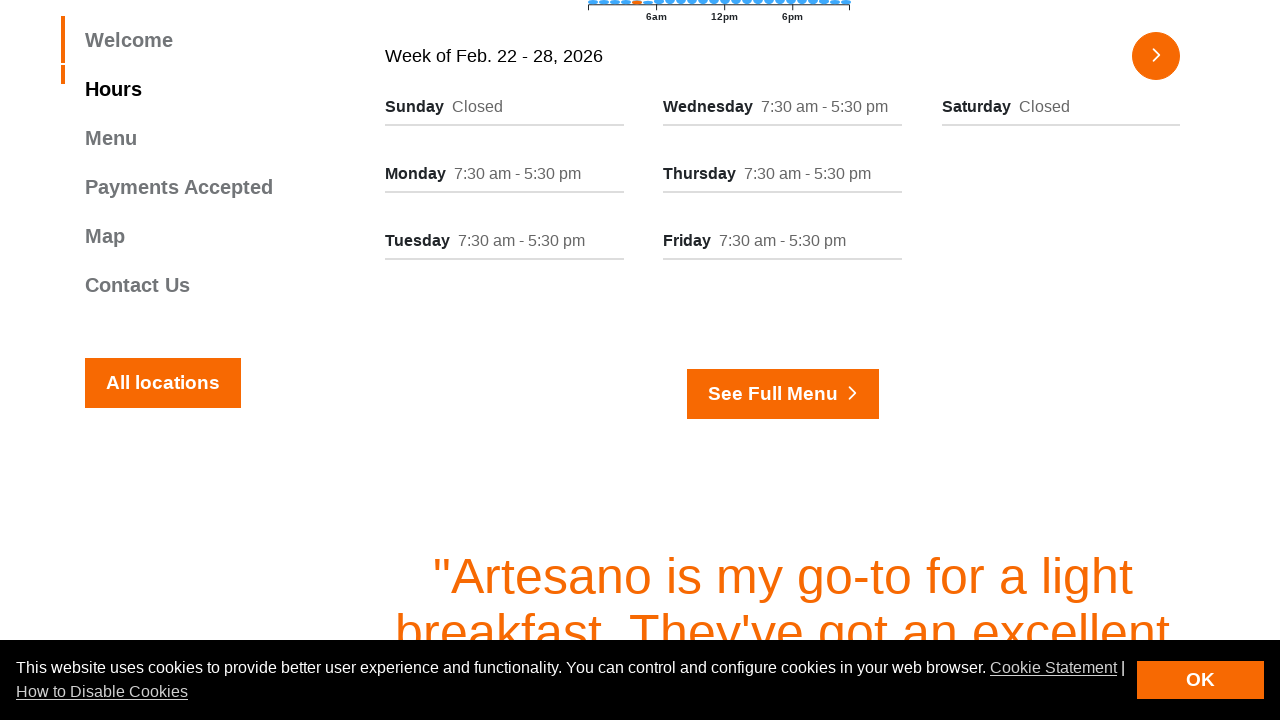

Extracted day name from column
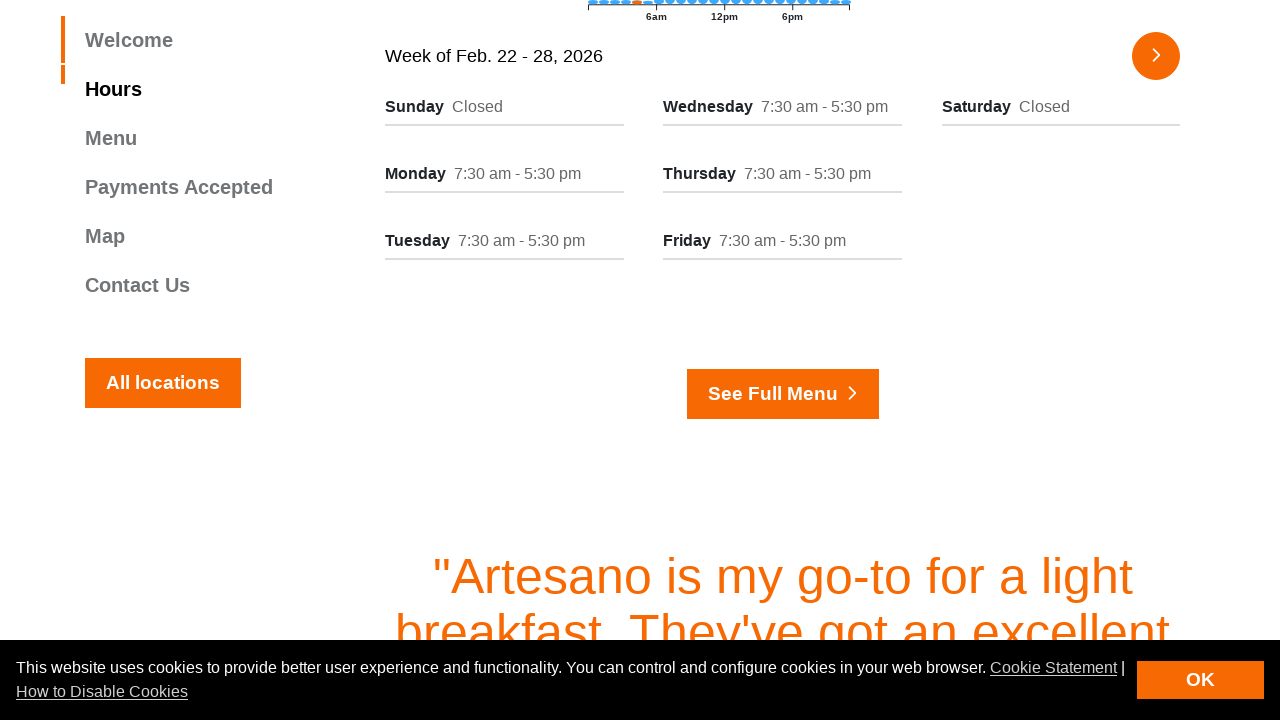

Extracted hours information from column
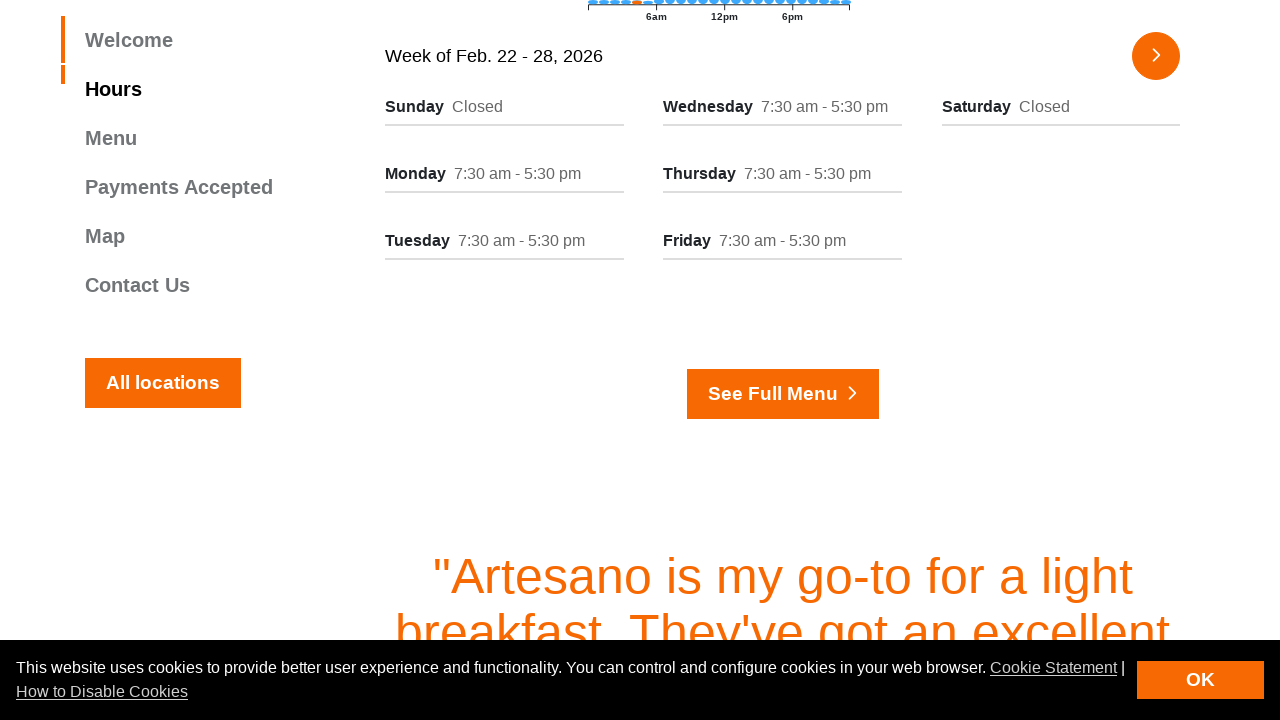

Extracted day name from column
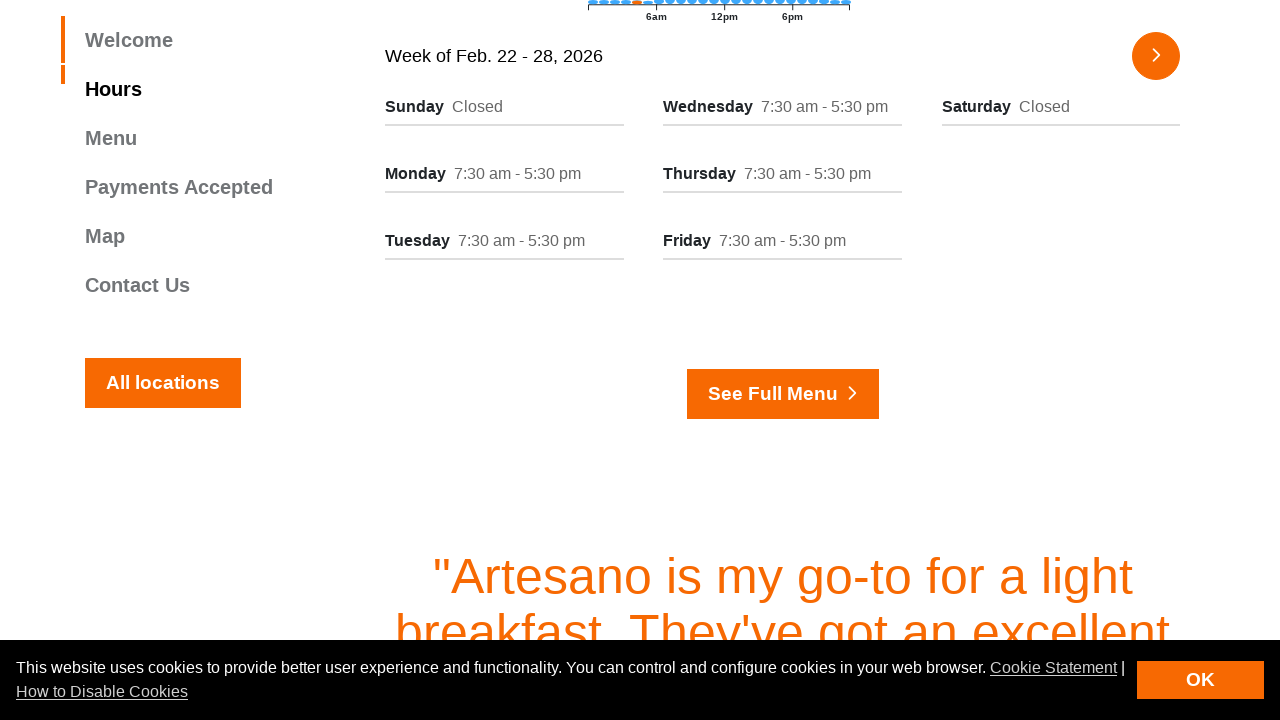

Extracted hours information from column
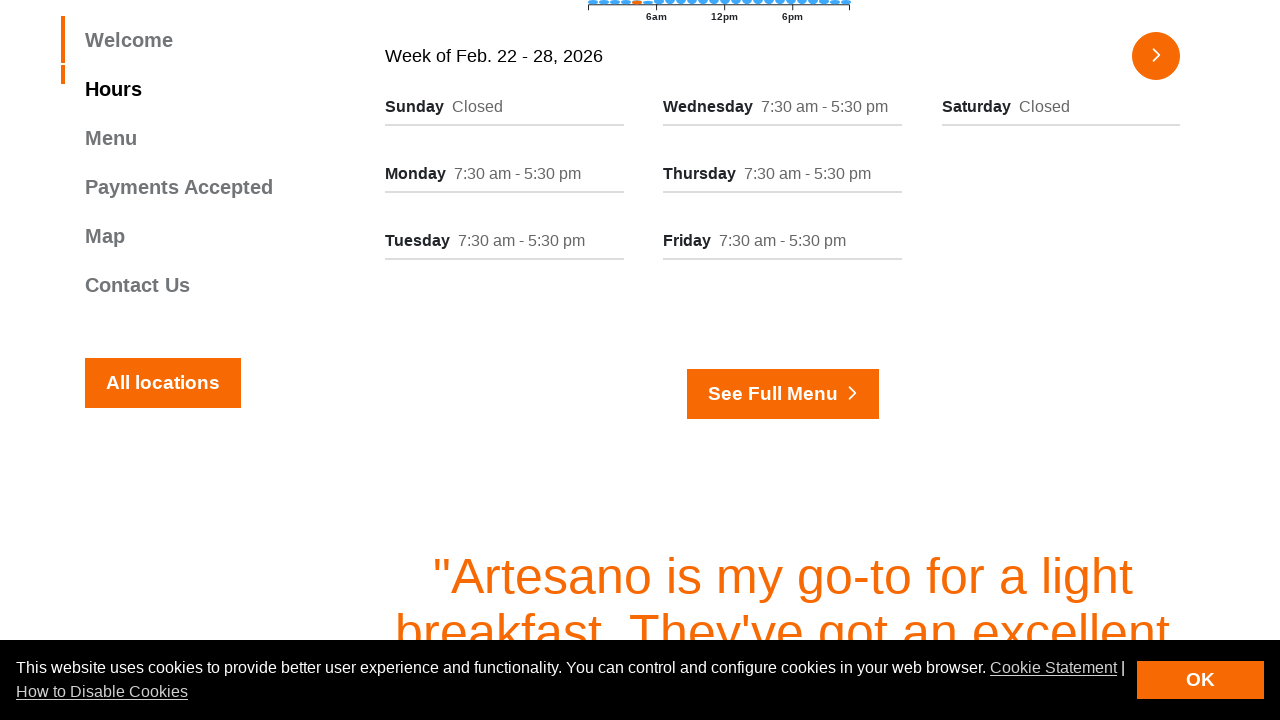

Extracted day name from column
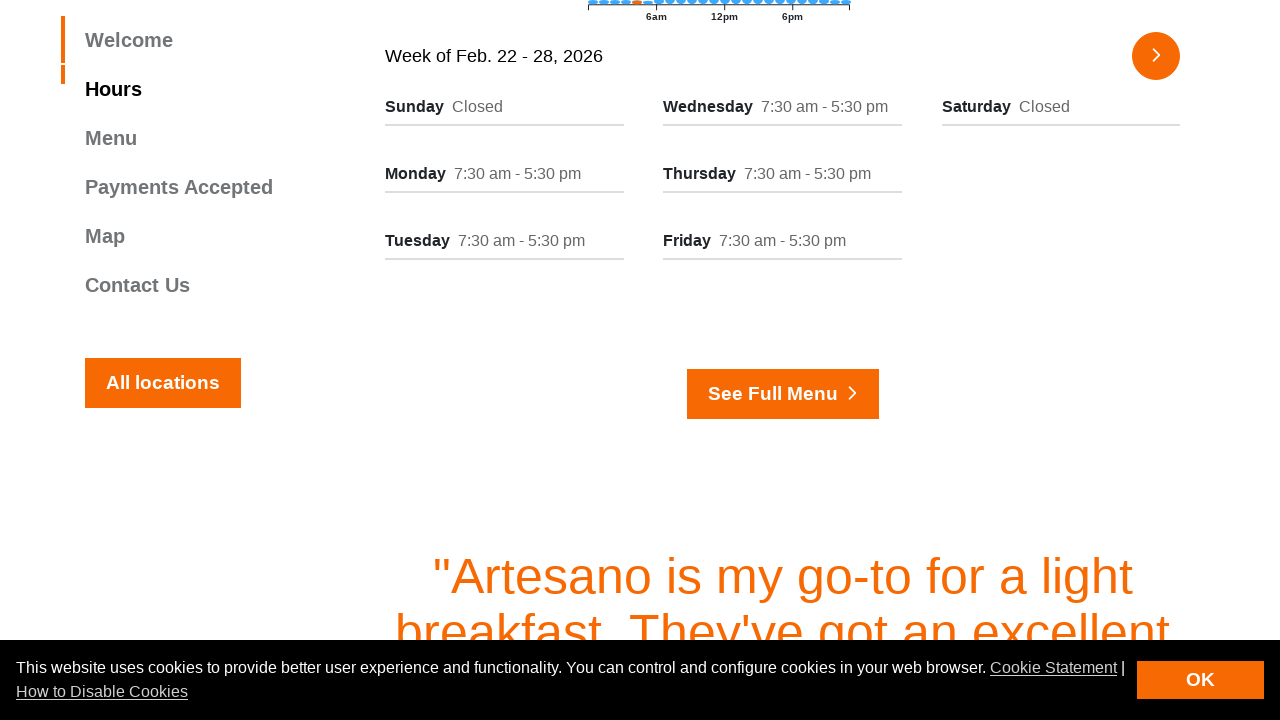

Extracted hours information from column
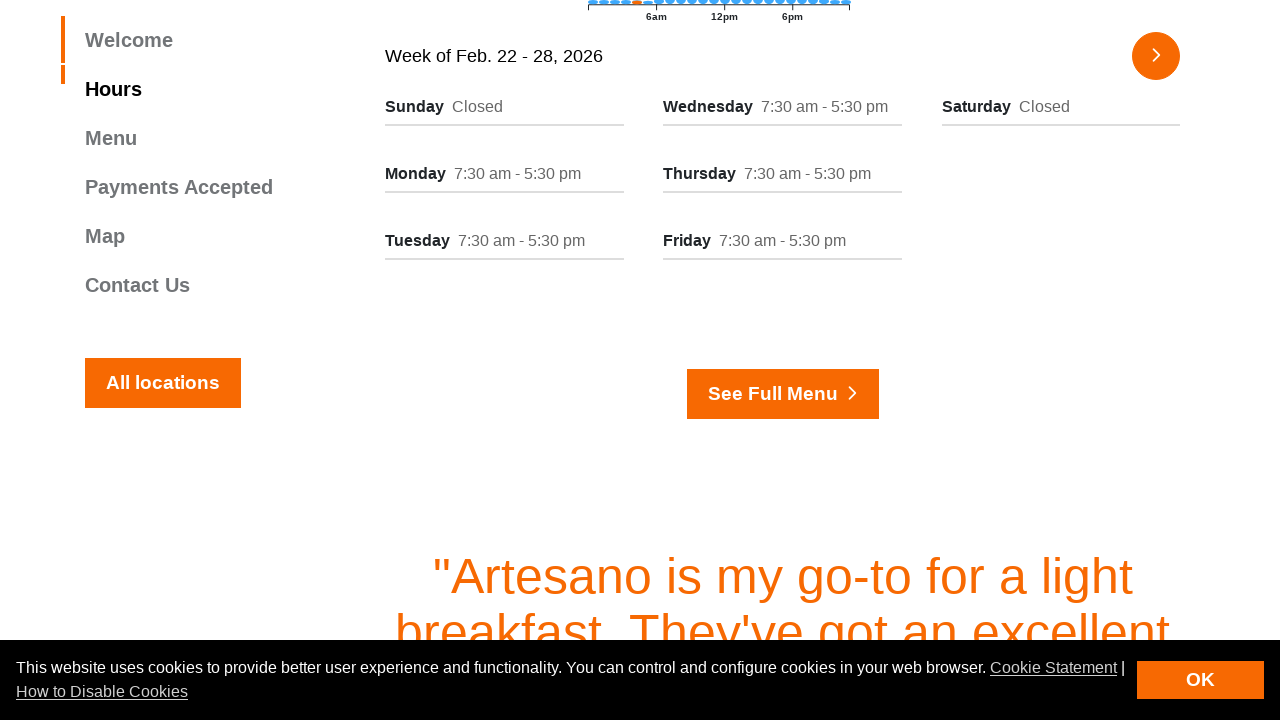

Extracted day name from column
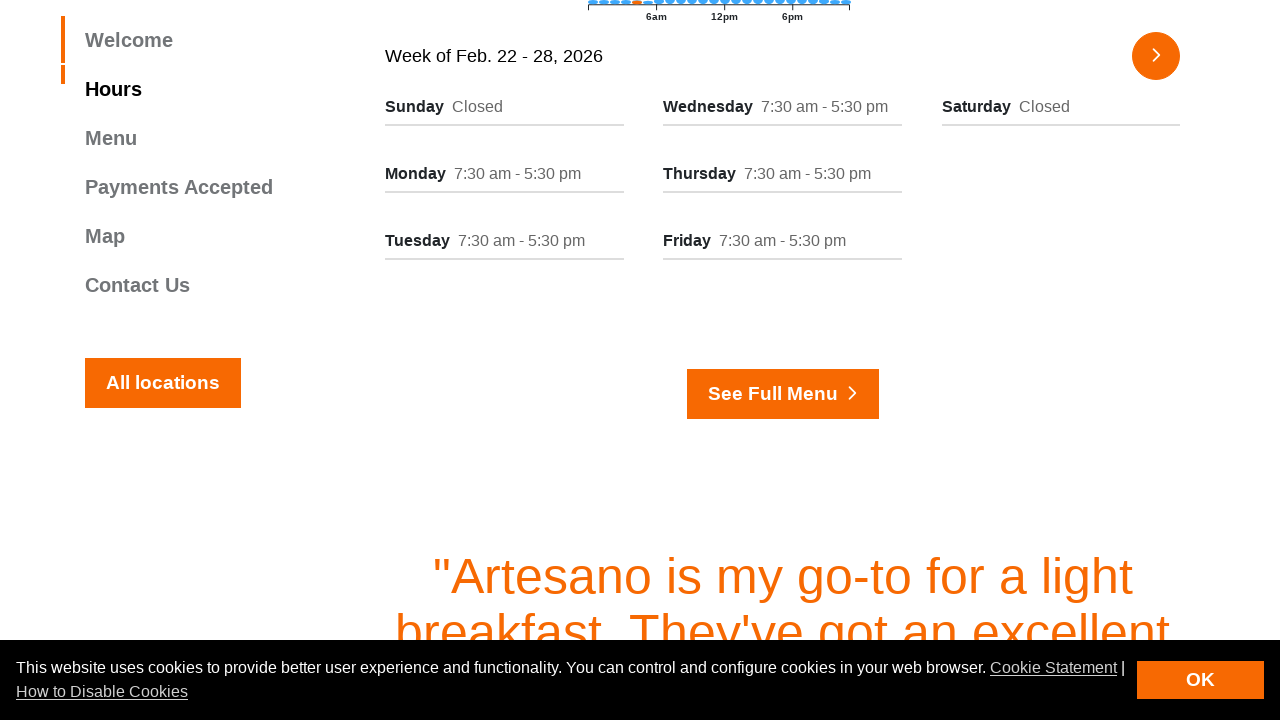

Extracted hours information from column
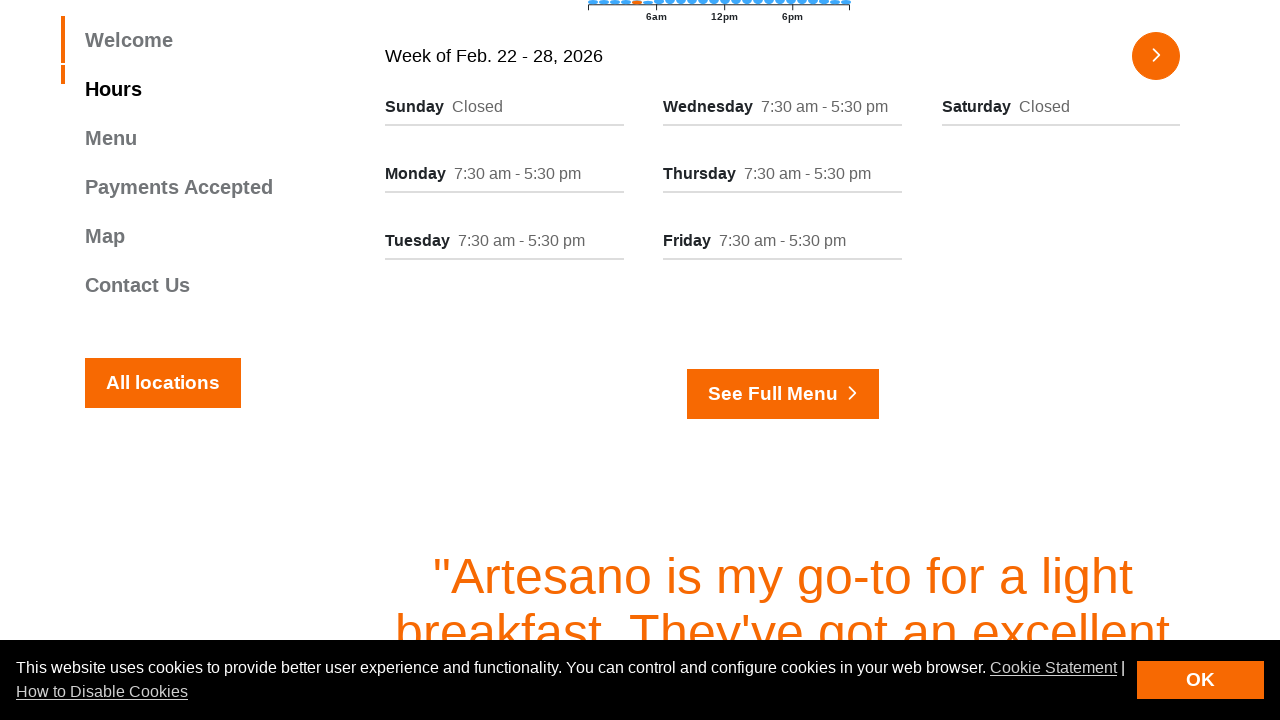

Extracted day name from column
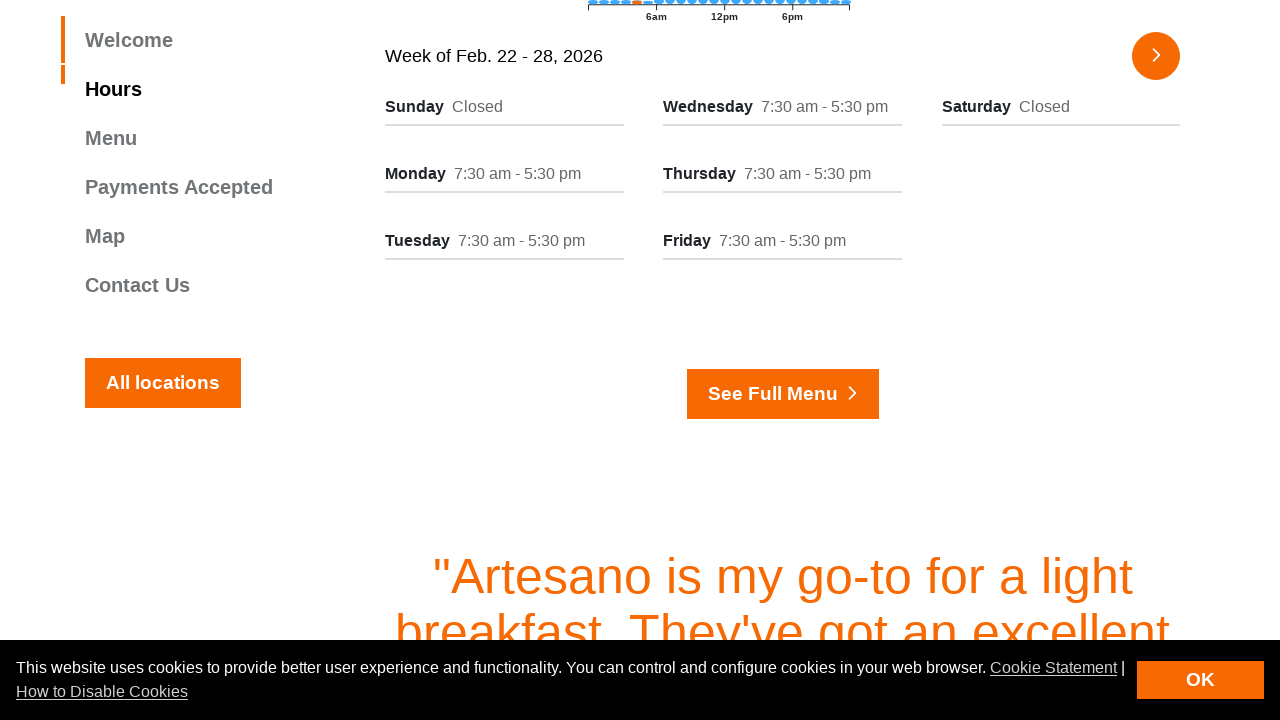

Extracted hours information from column
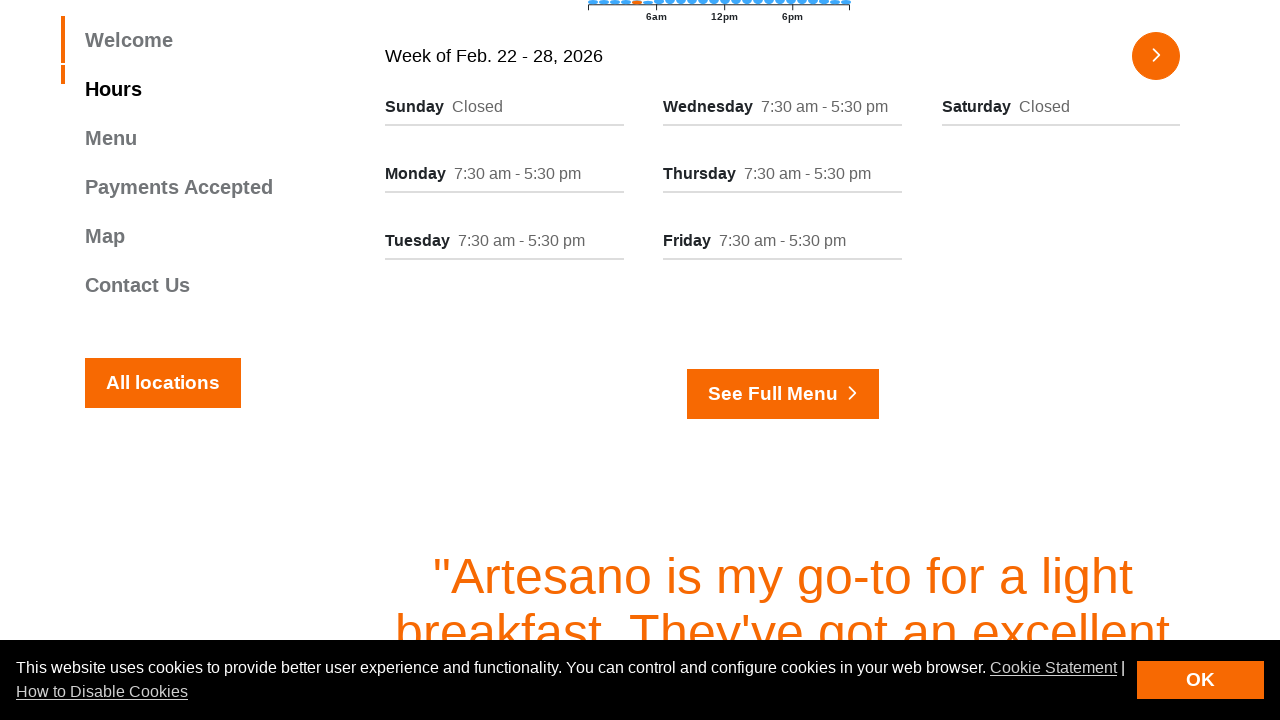

Extracted day name from column
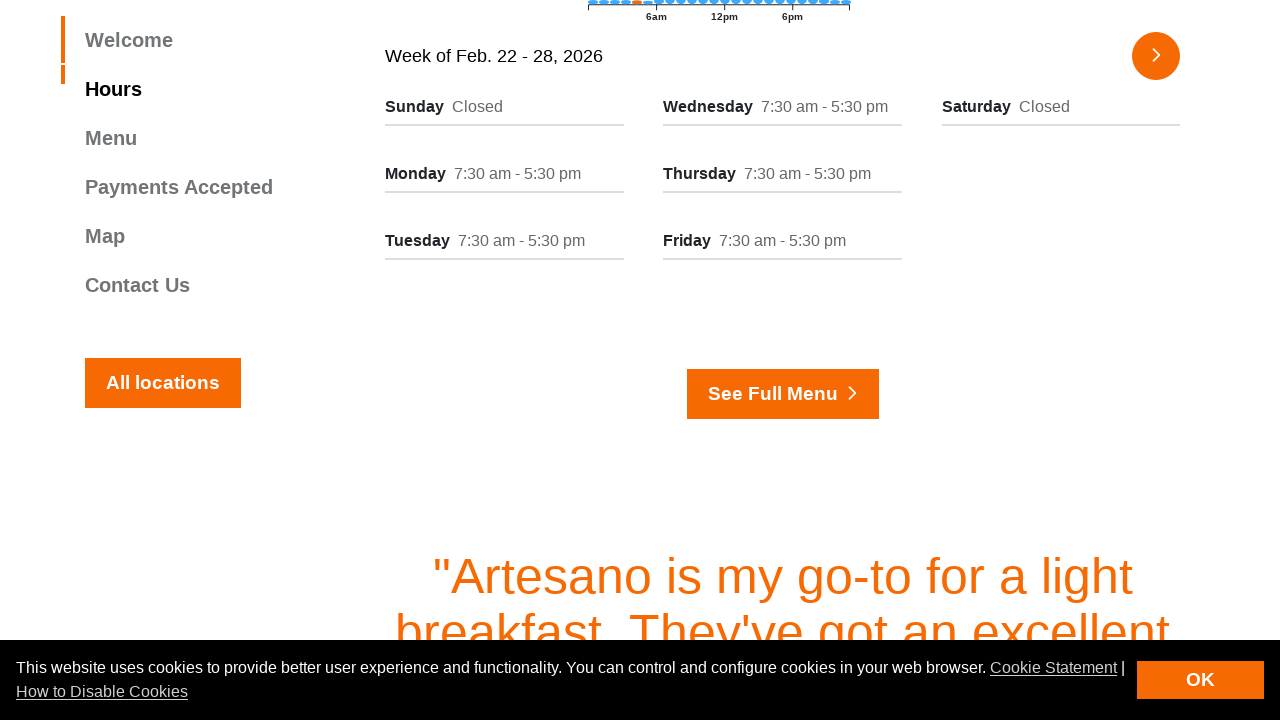

Extracted hours information from column
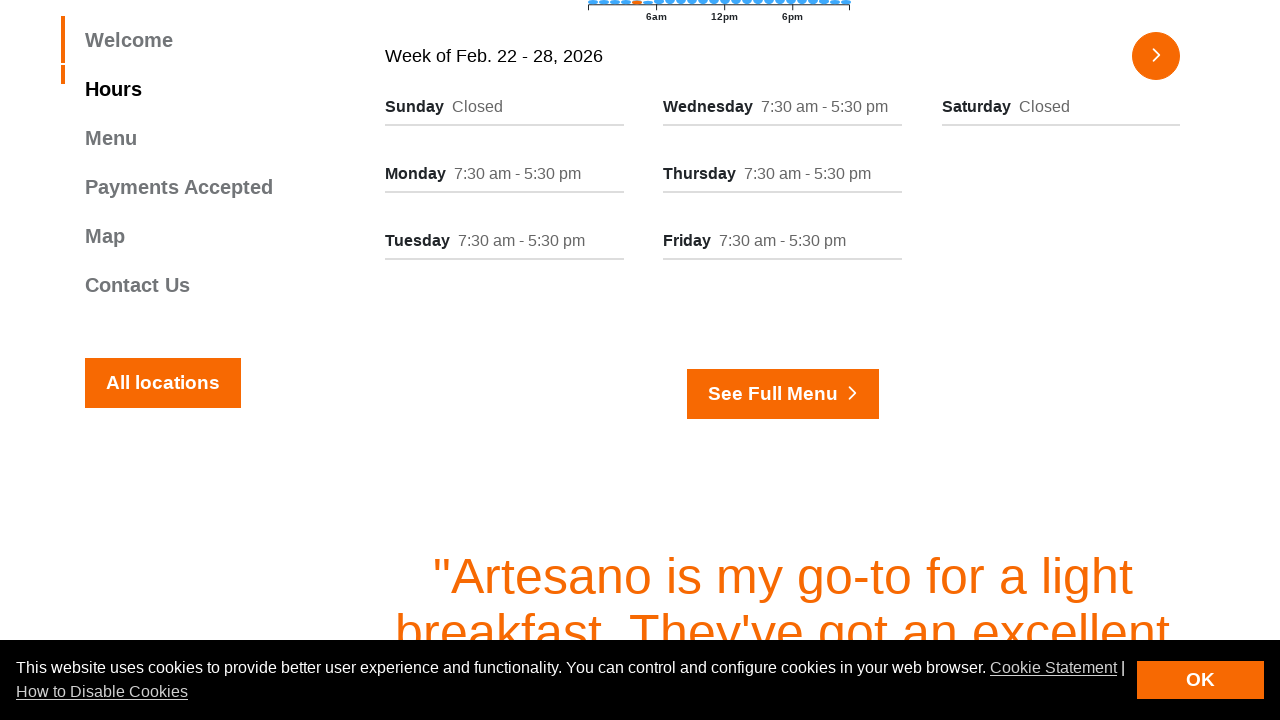

Extracted day name from column
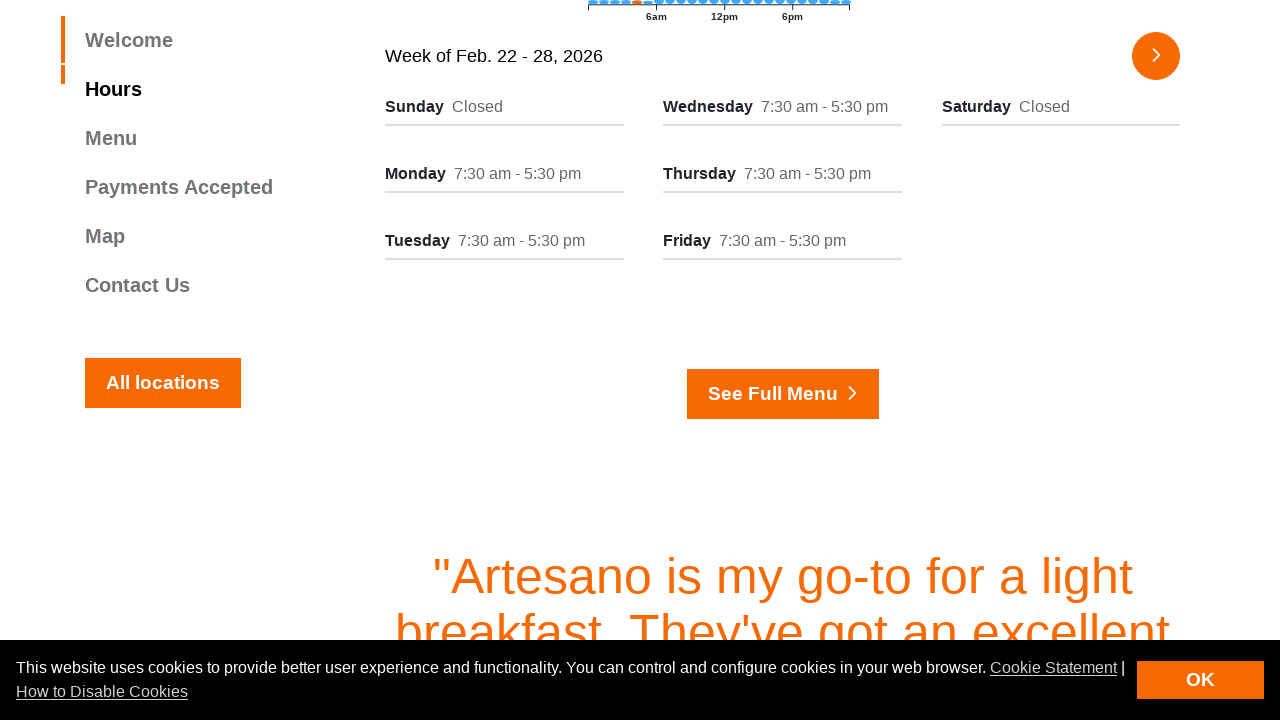

Extracted hours information from column
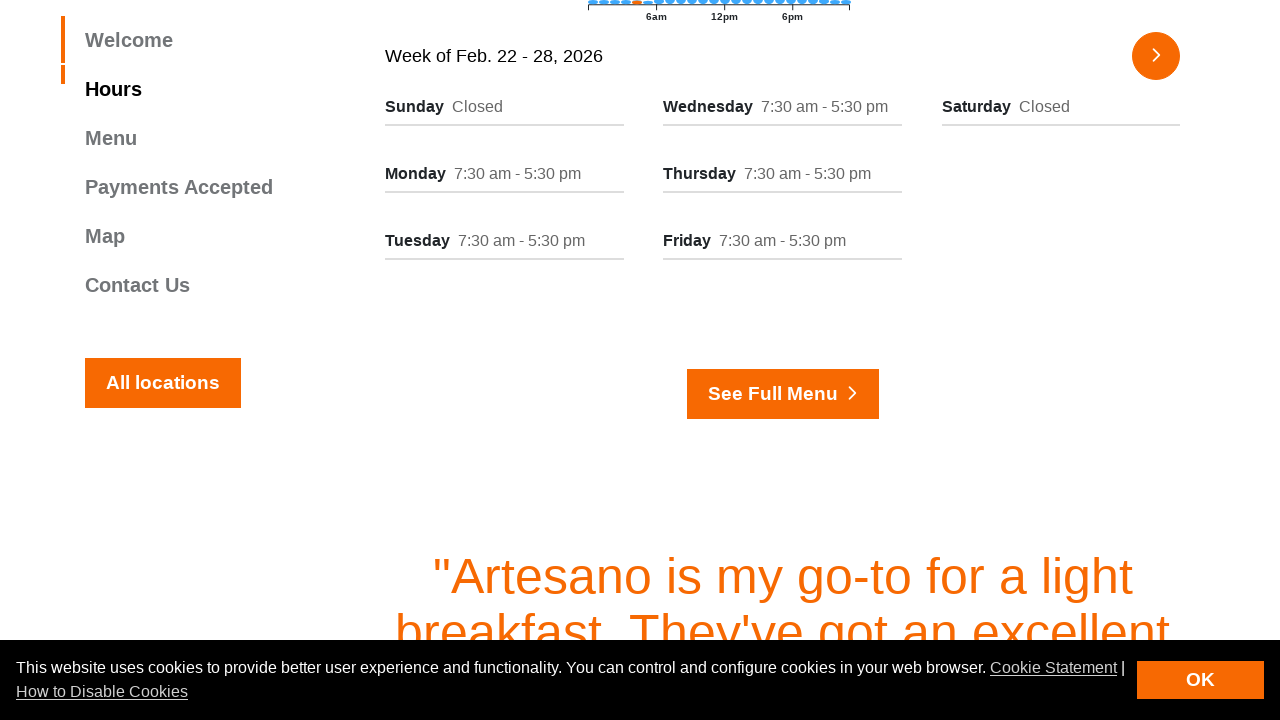

Extracted day name from column
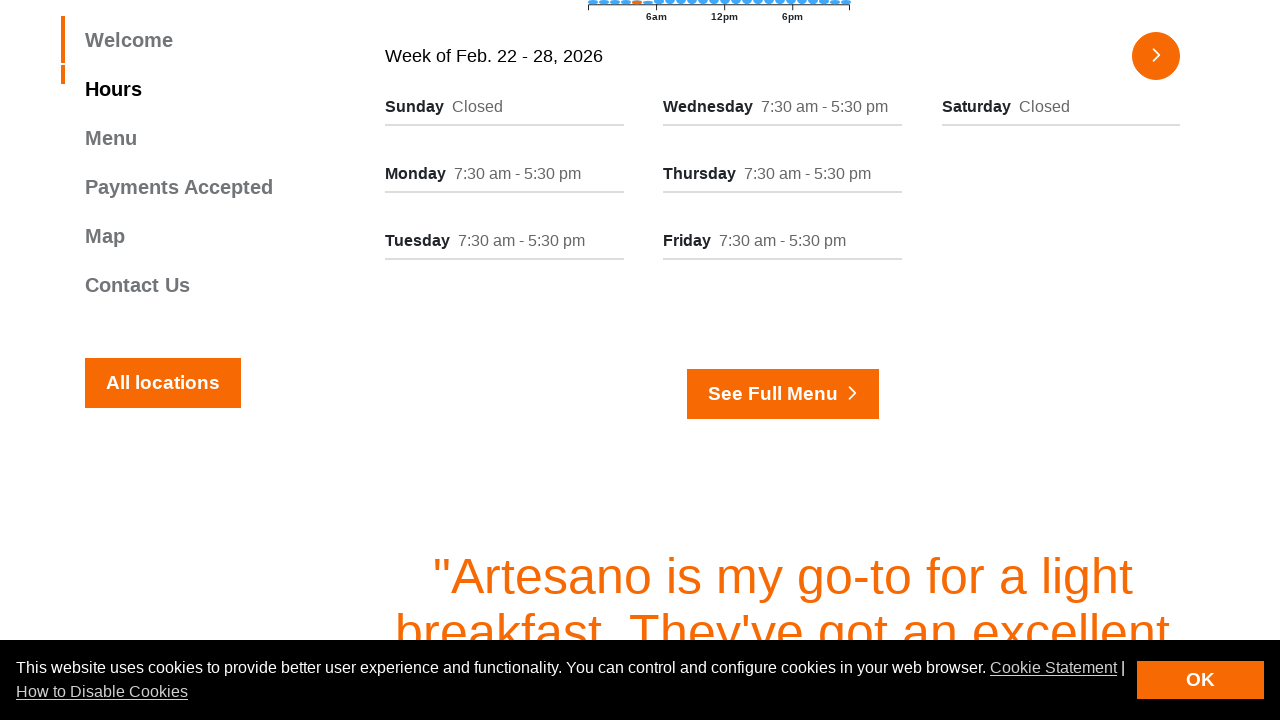

Extracted hours information from column
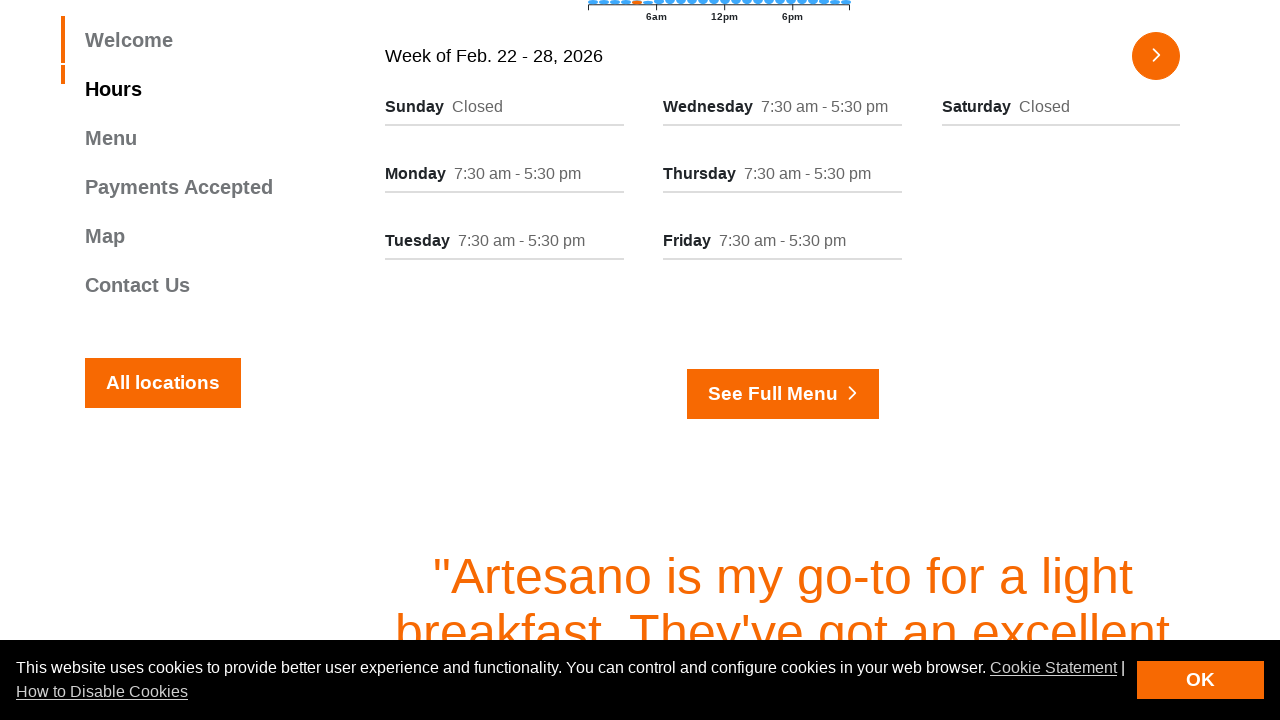

Extracted day name from column
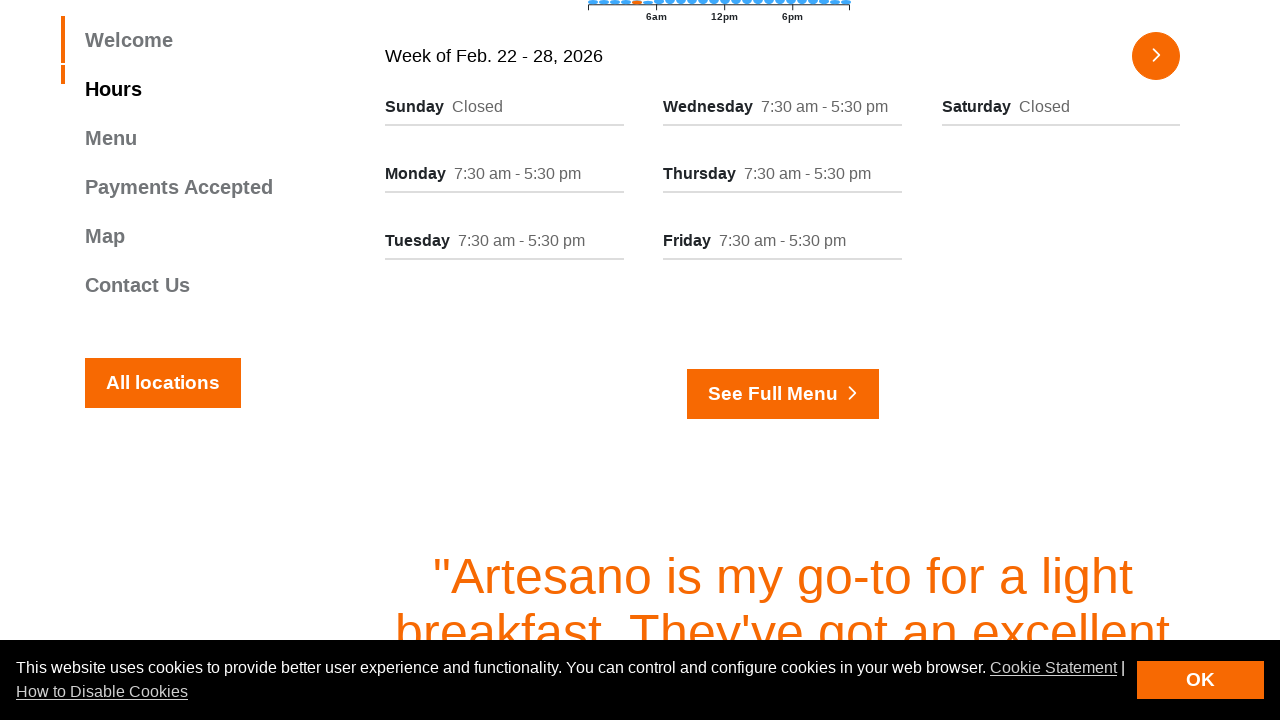

Extracted hours information from column
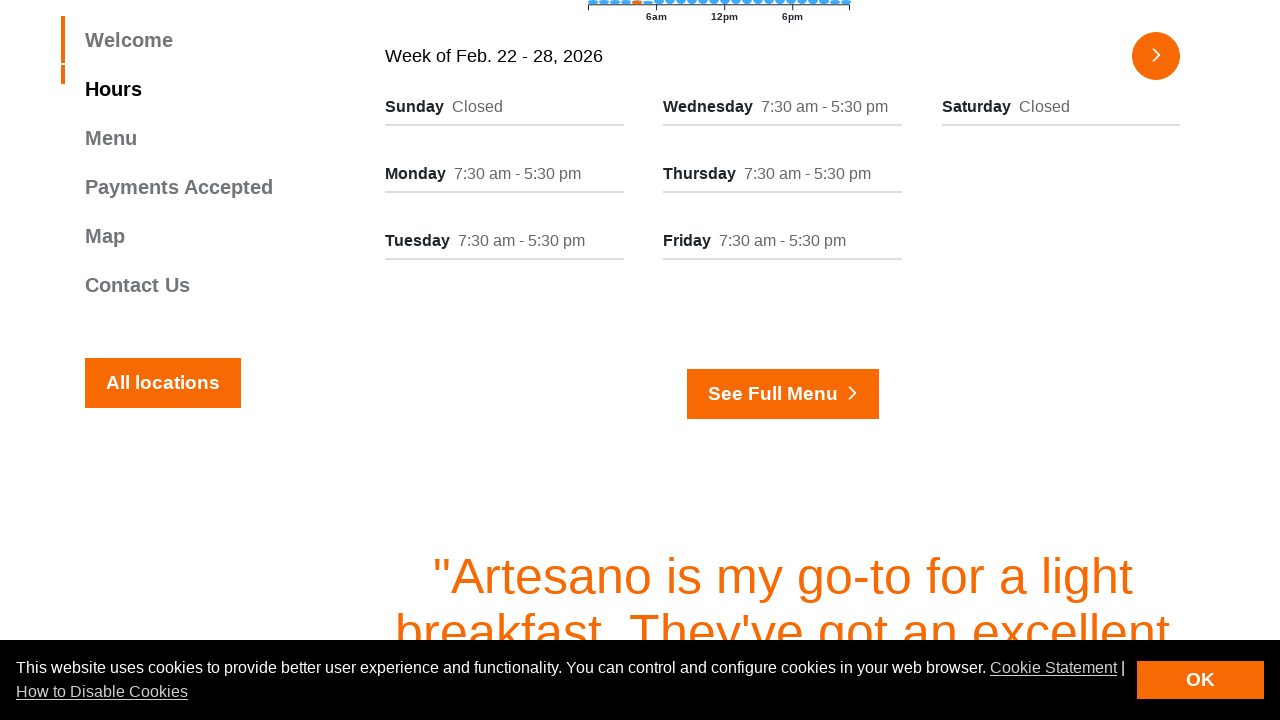

Extracted day name from column
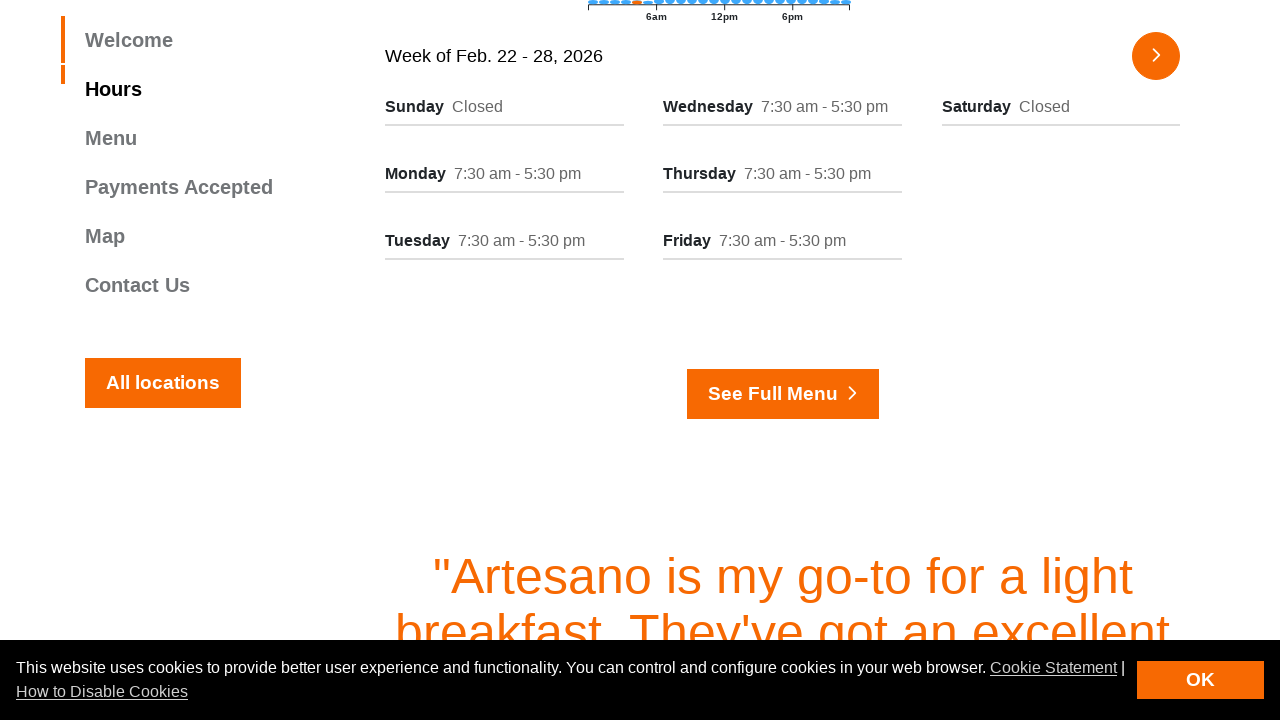

Extracted hours information from column
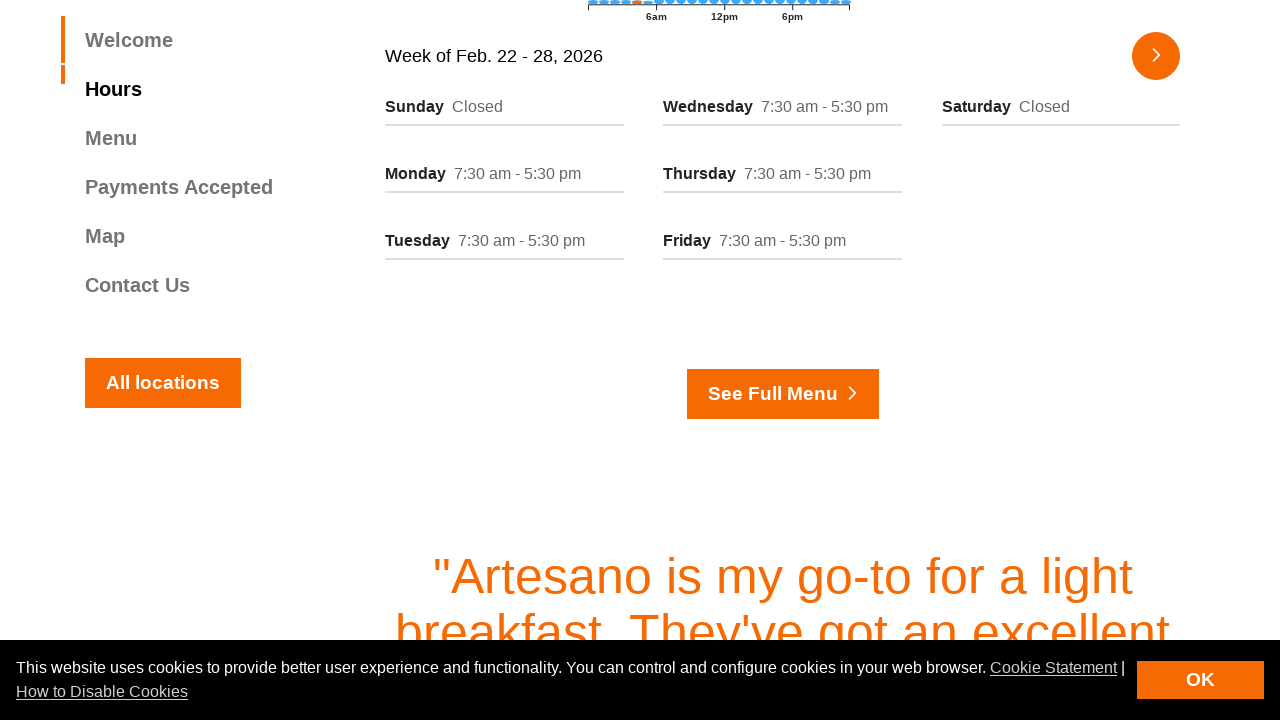

Extracted day name from column
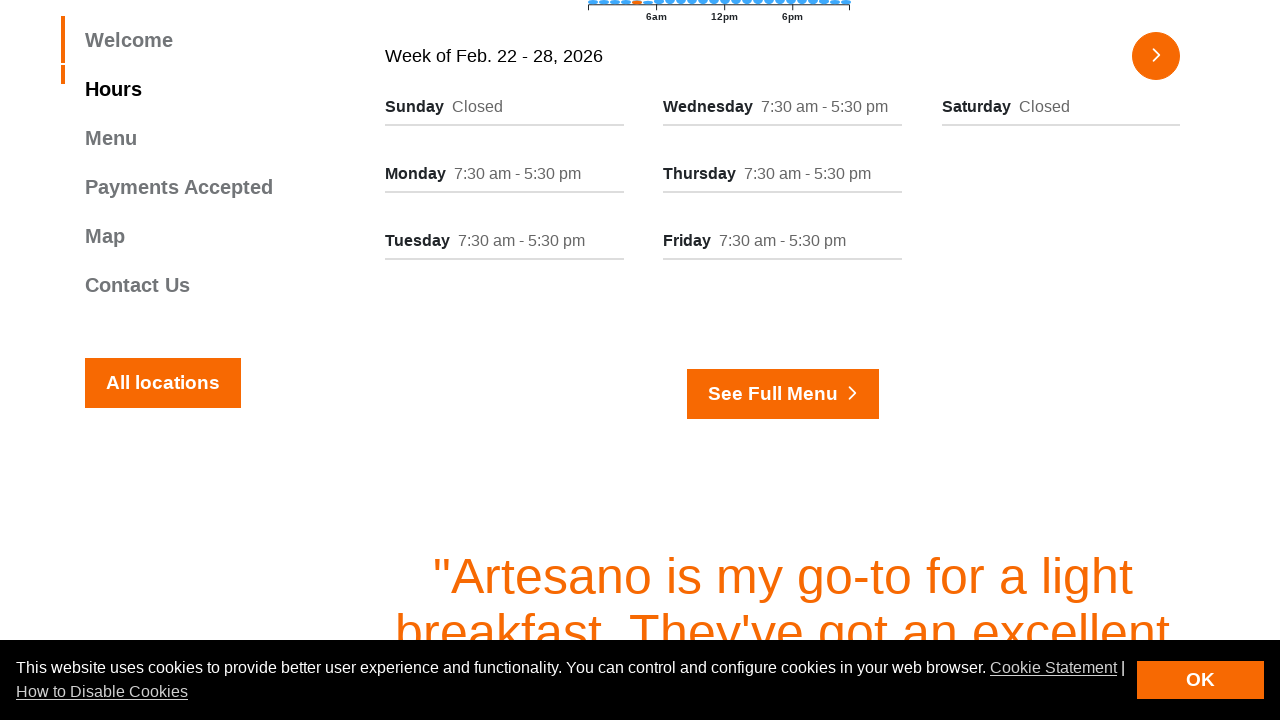

Extracted hours information from column
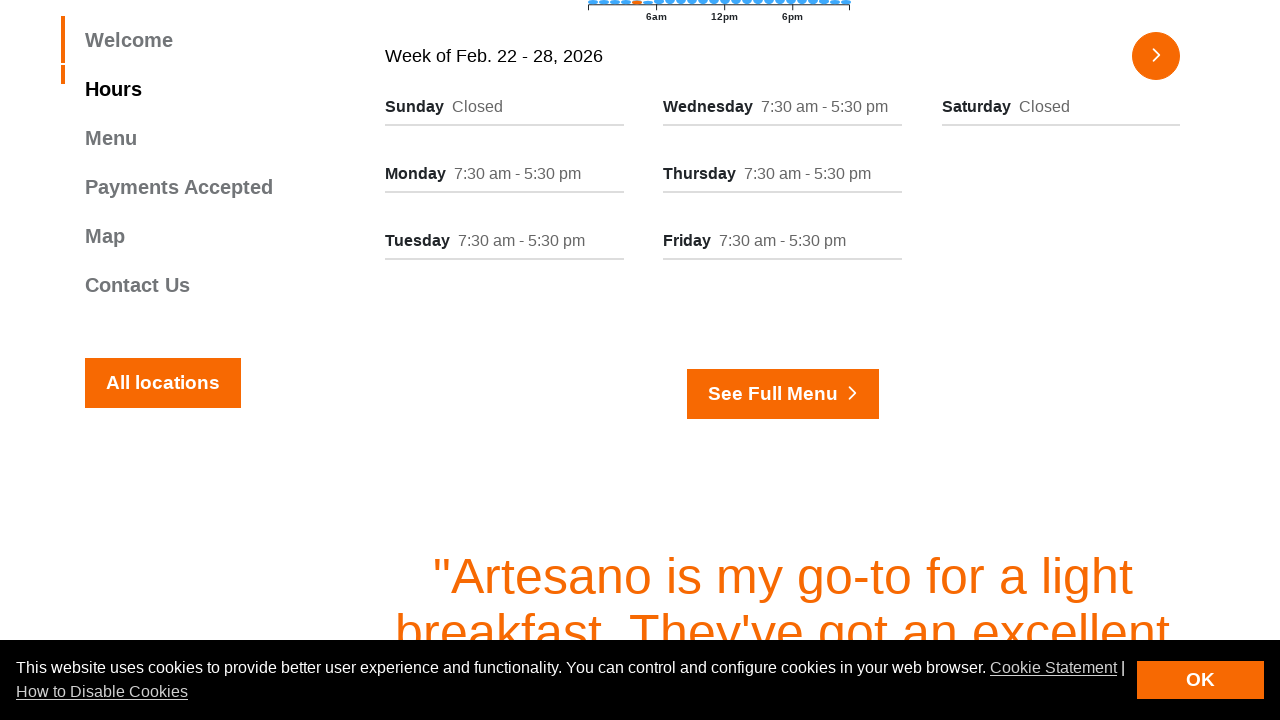

Extracted day name from column
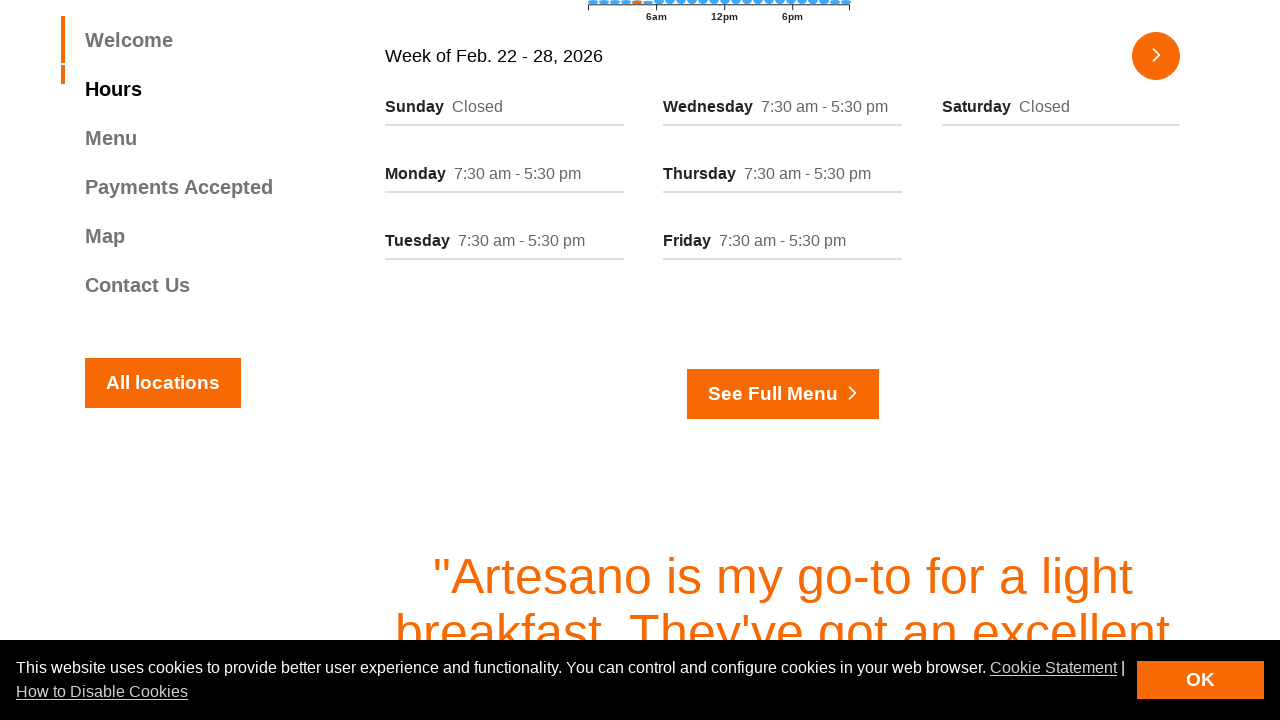

Extracted hours information from column
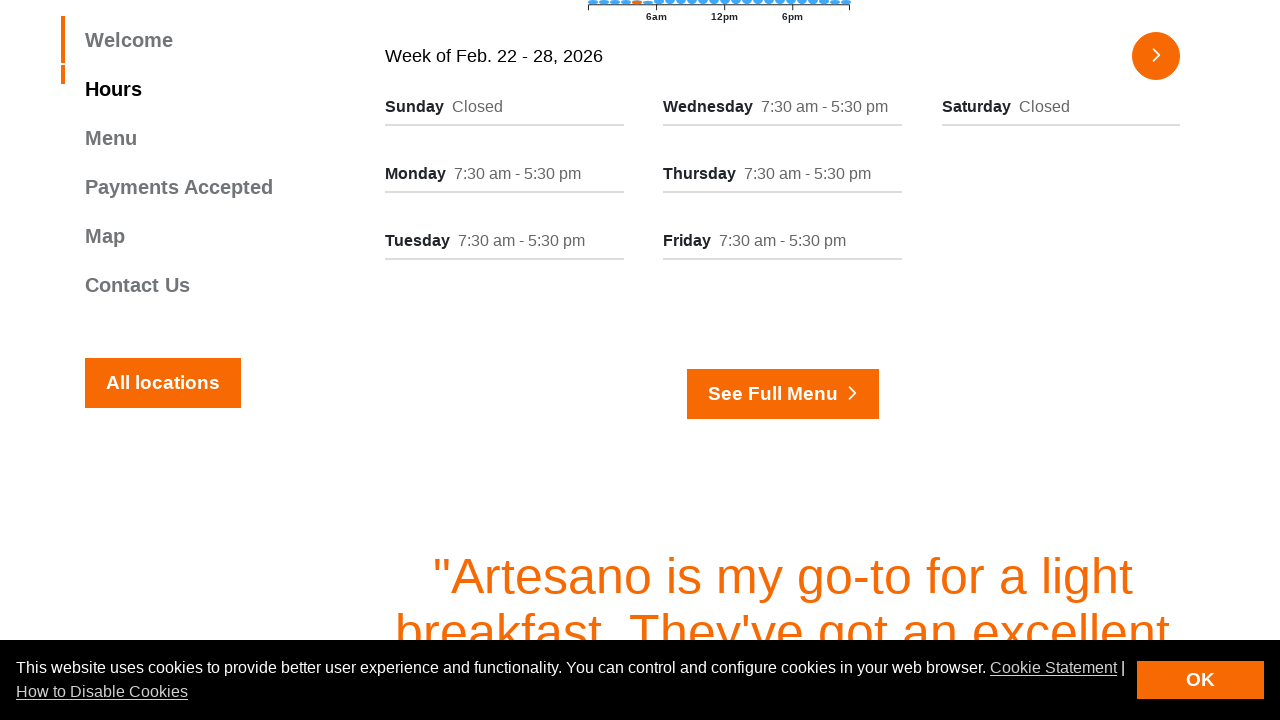

Extracted day name from column
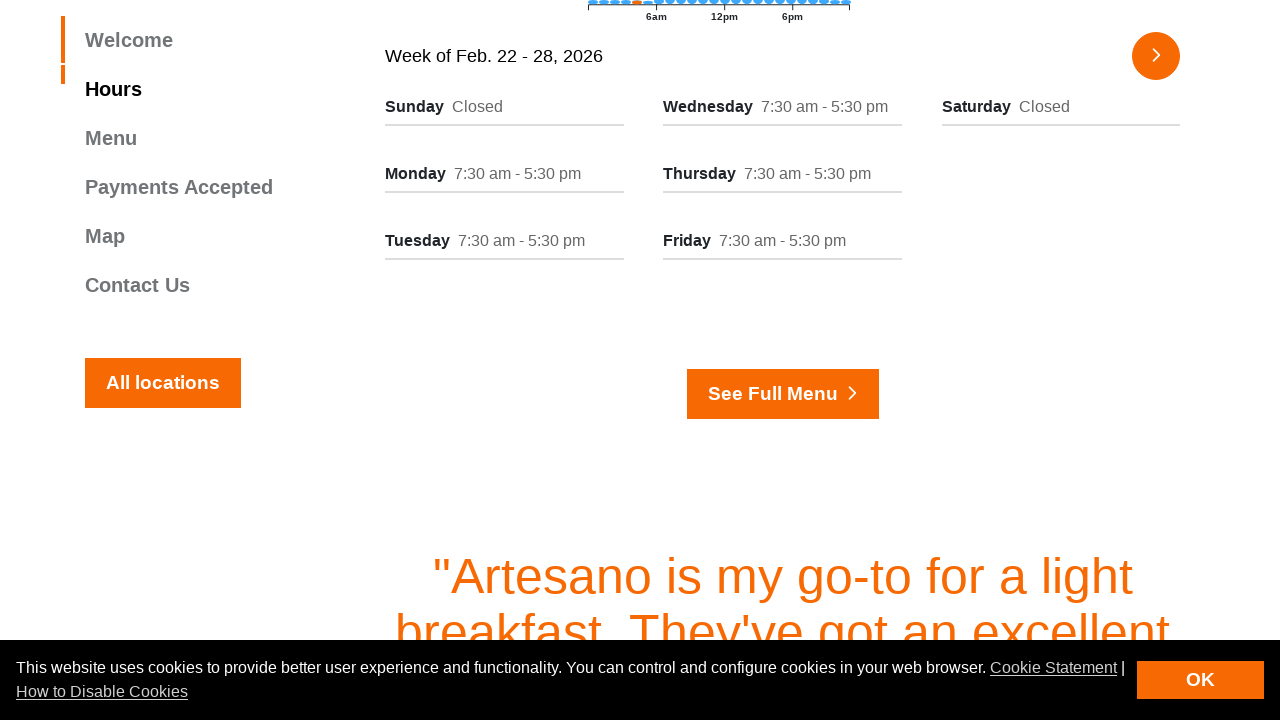

Extracted hours information from column
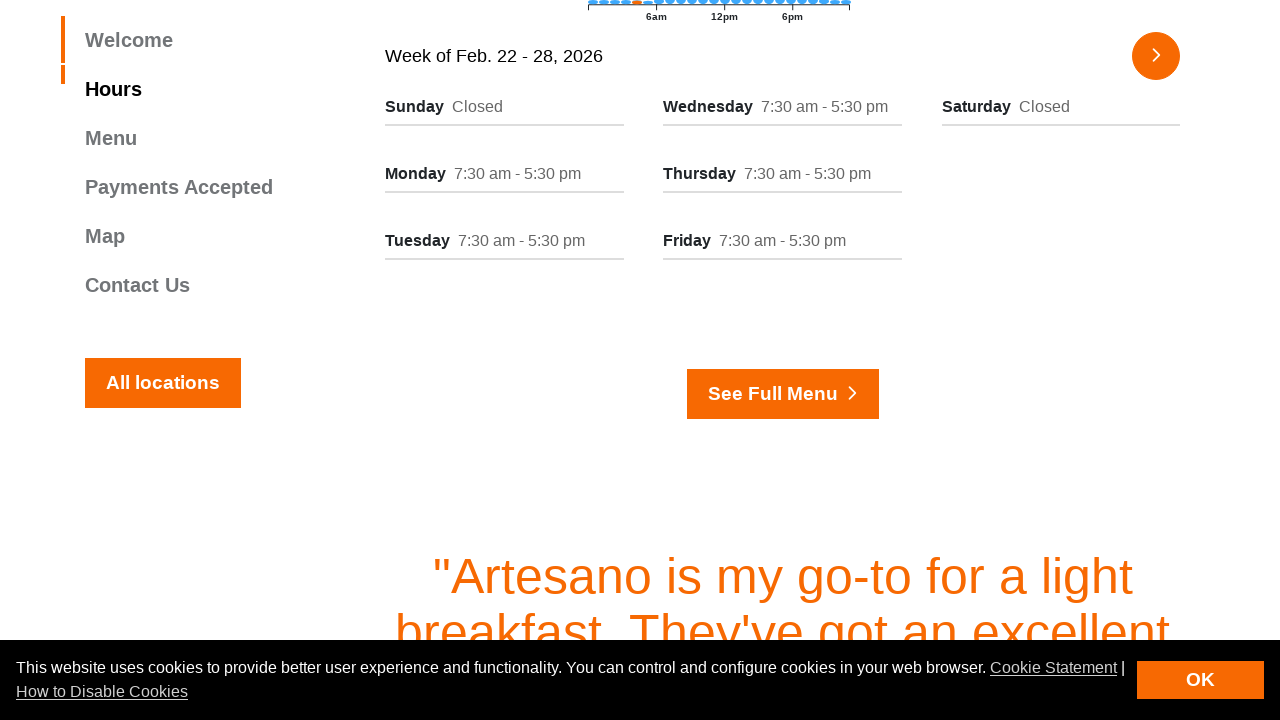

Extracted day name from column
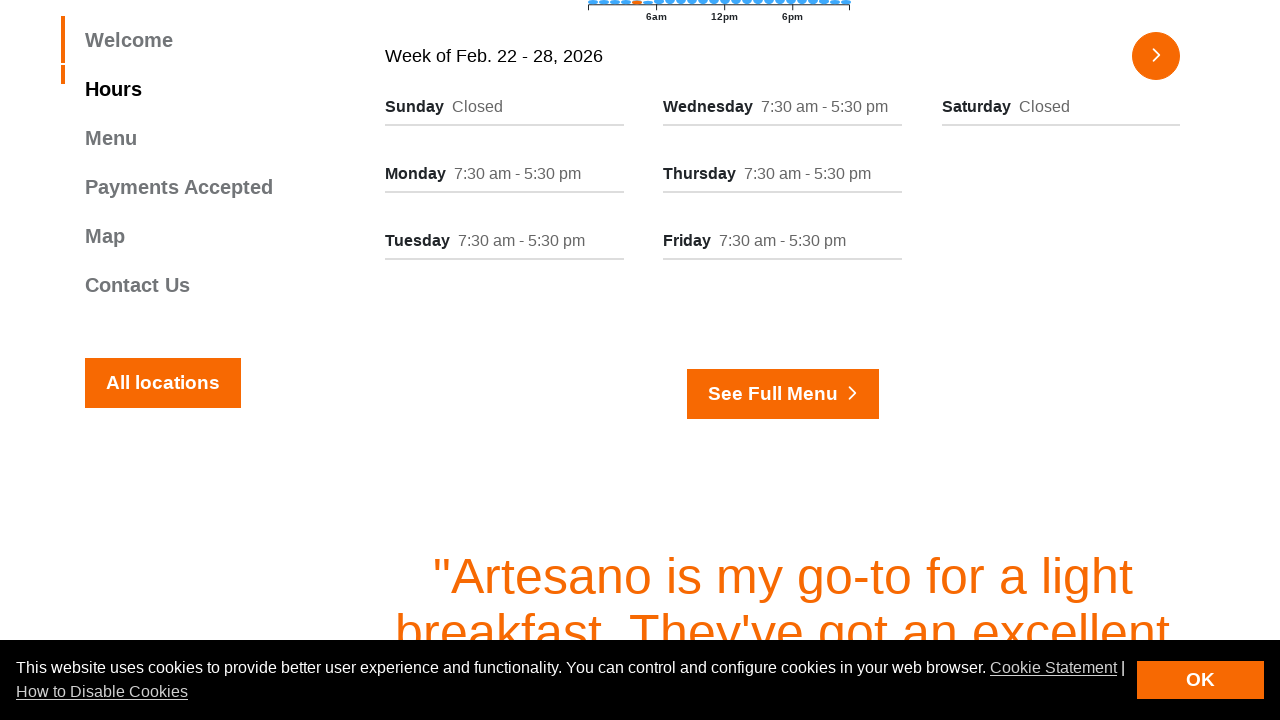

Extracted hours information from column
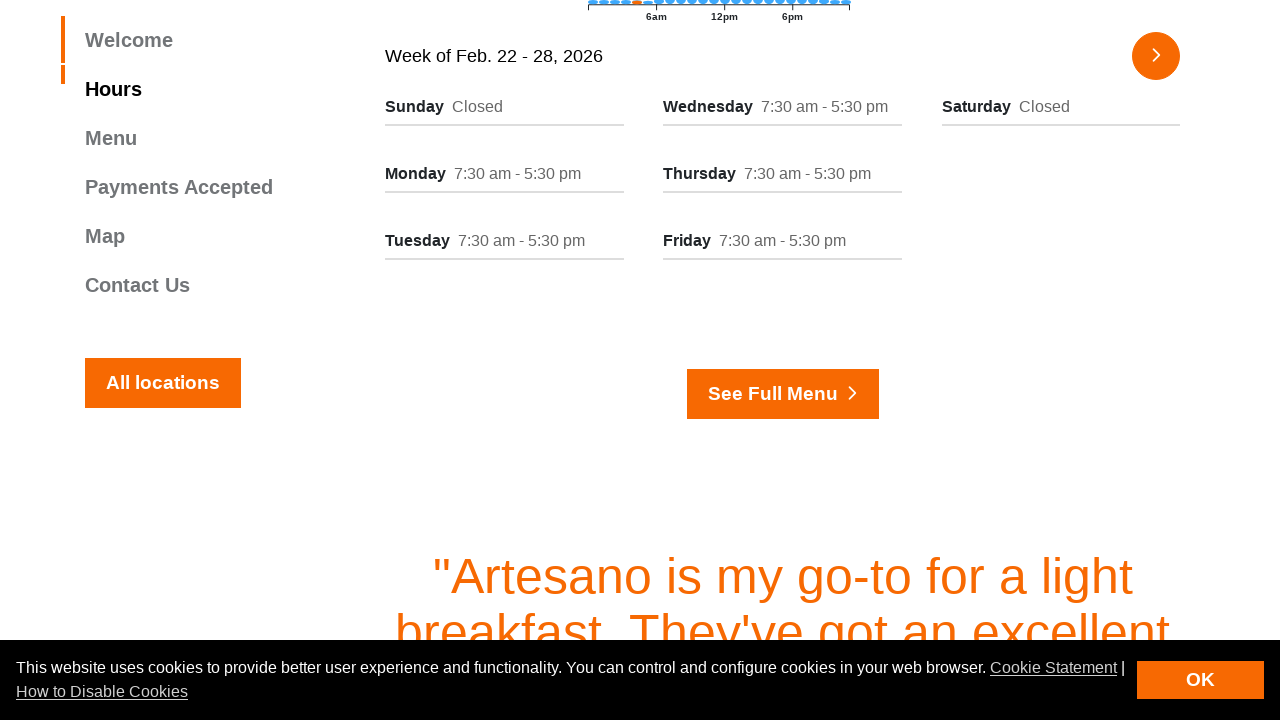

Extracted day name from column
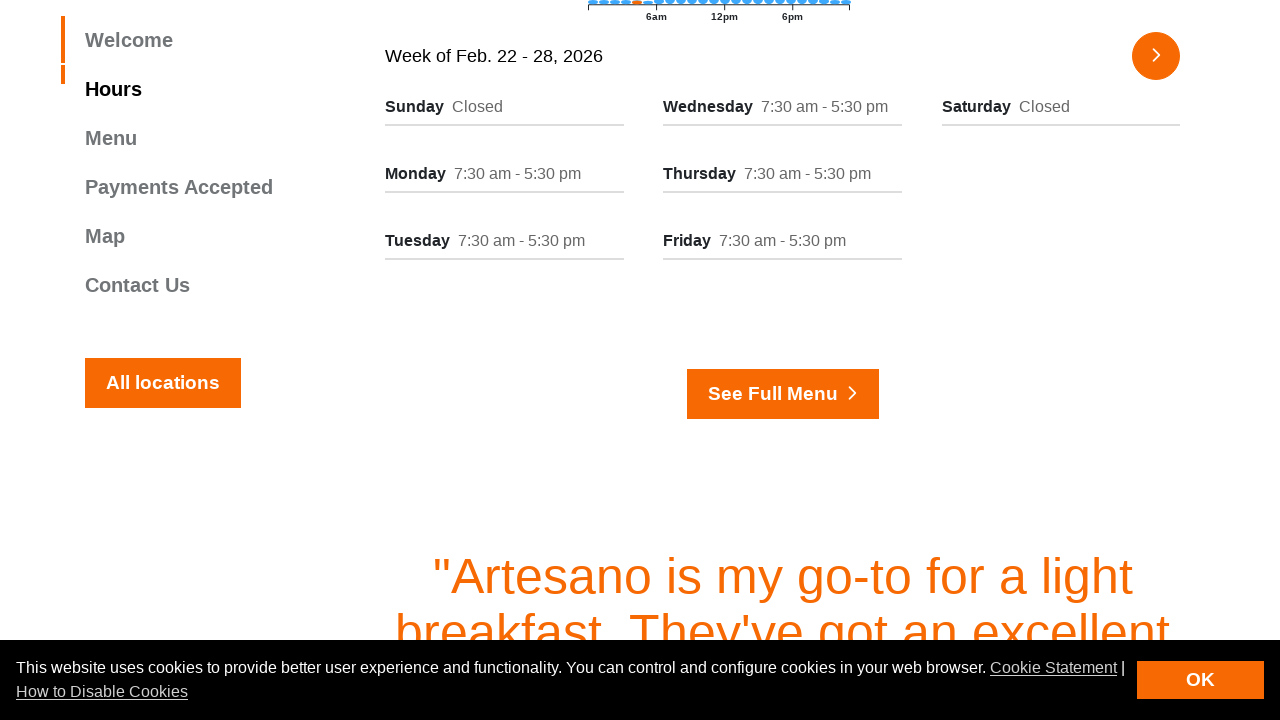

Extracted hours information from column
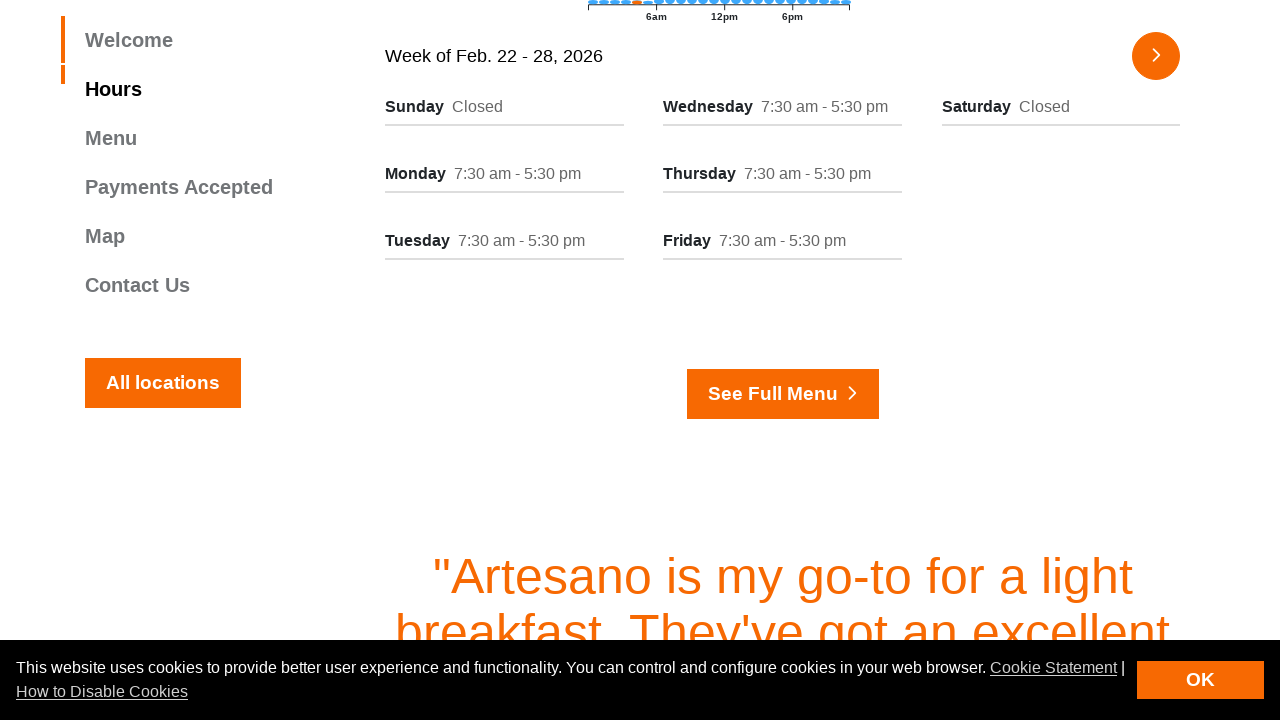

Extracted day name from column
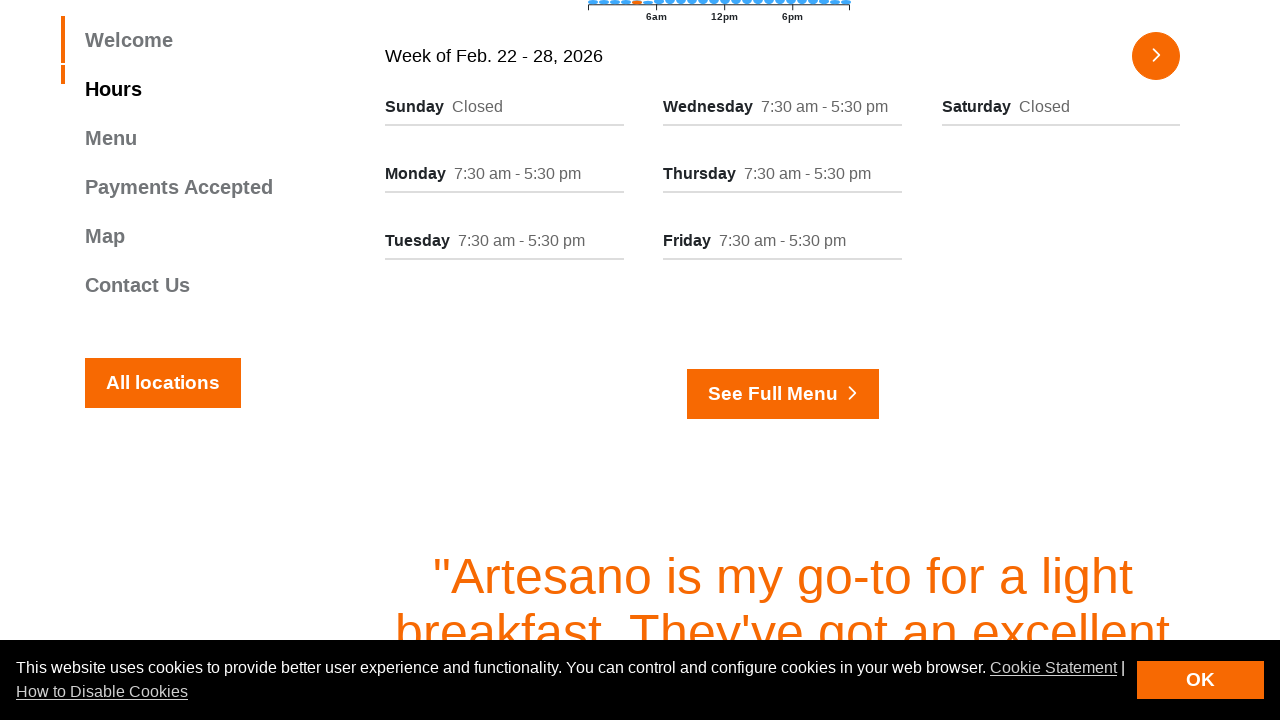

Extracted hours information from column
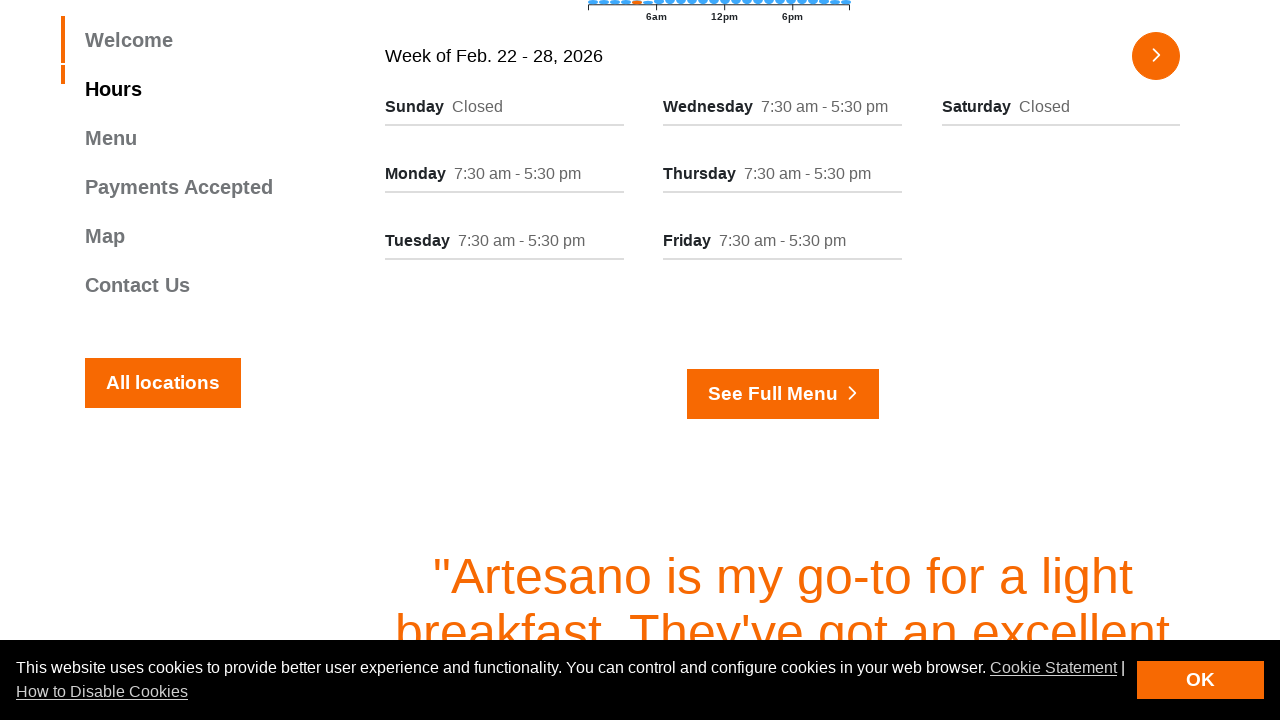

Extracted day name from column
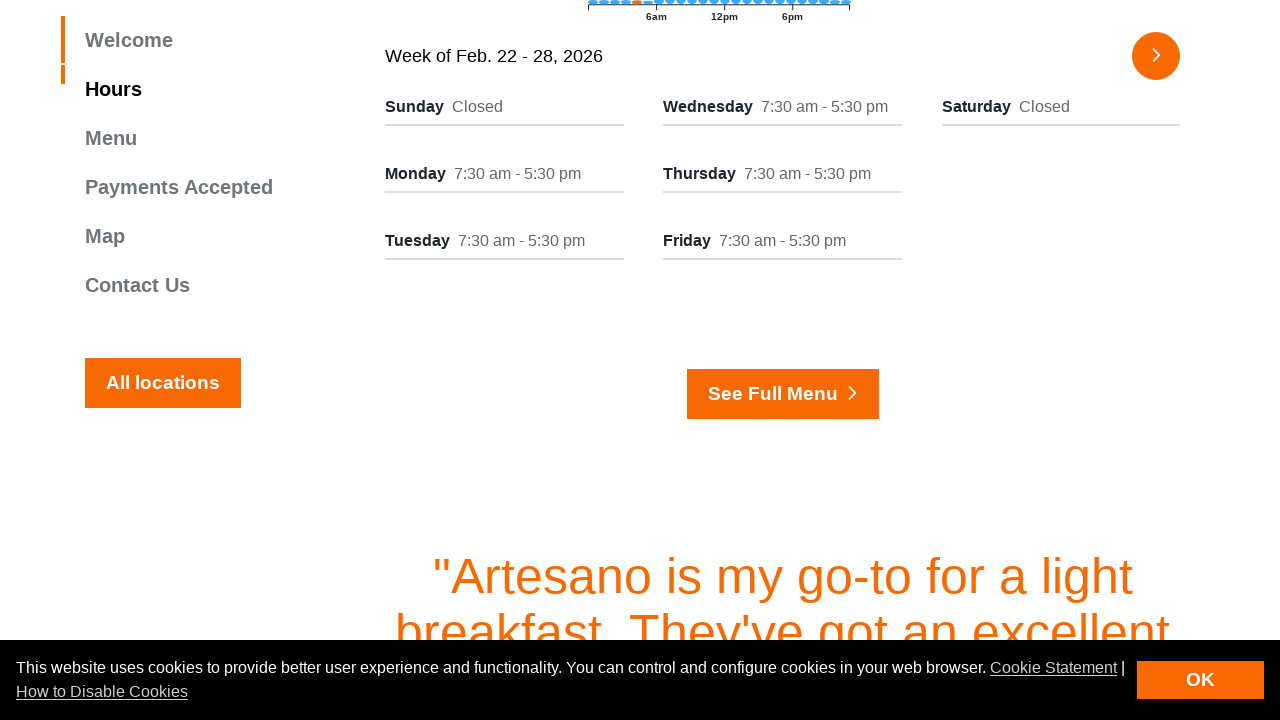

Extracted hours information from column
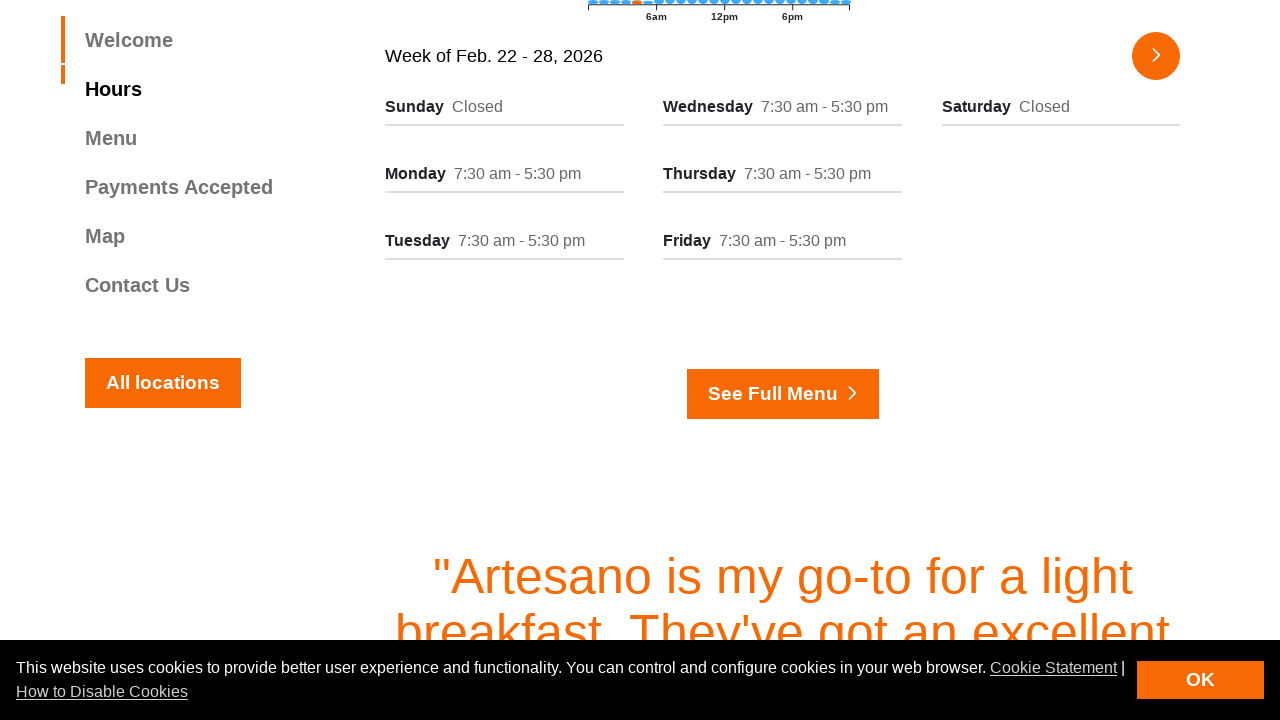

Extracted day name from column
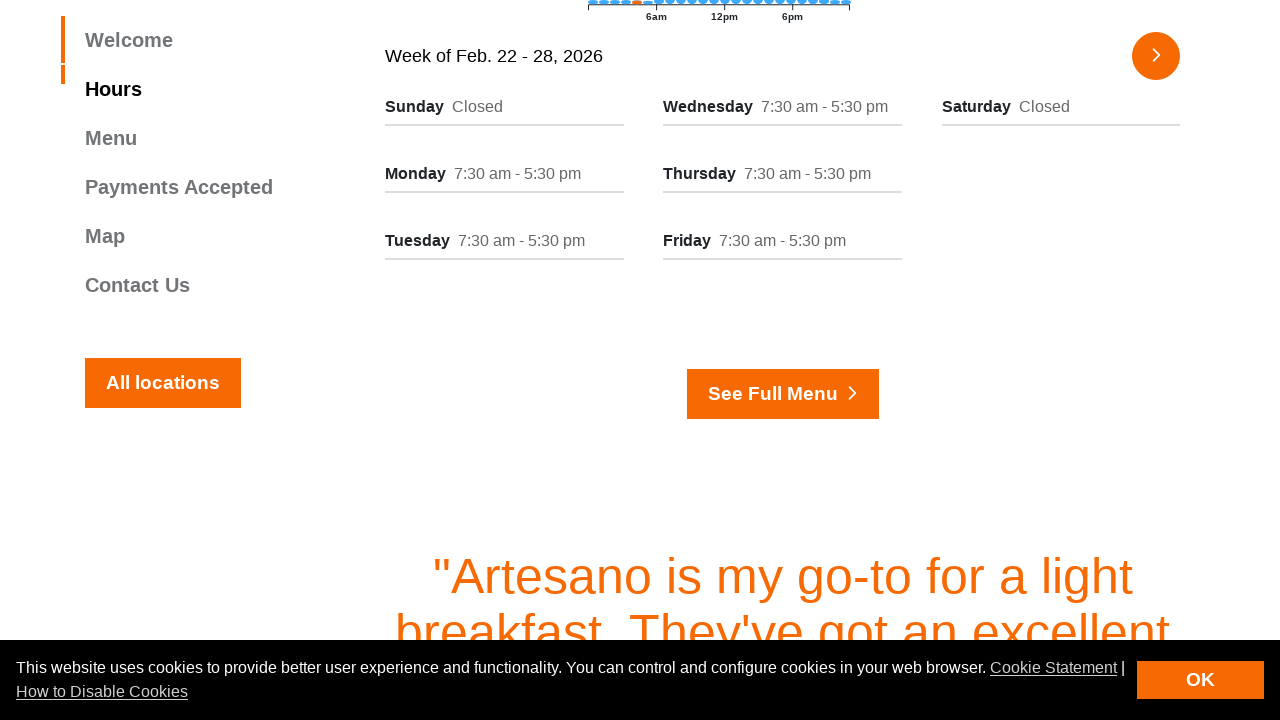

Extracted hours information from column
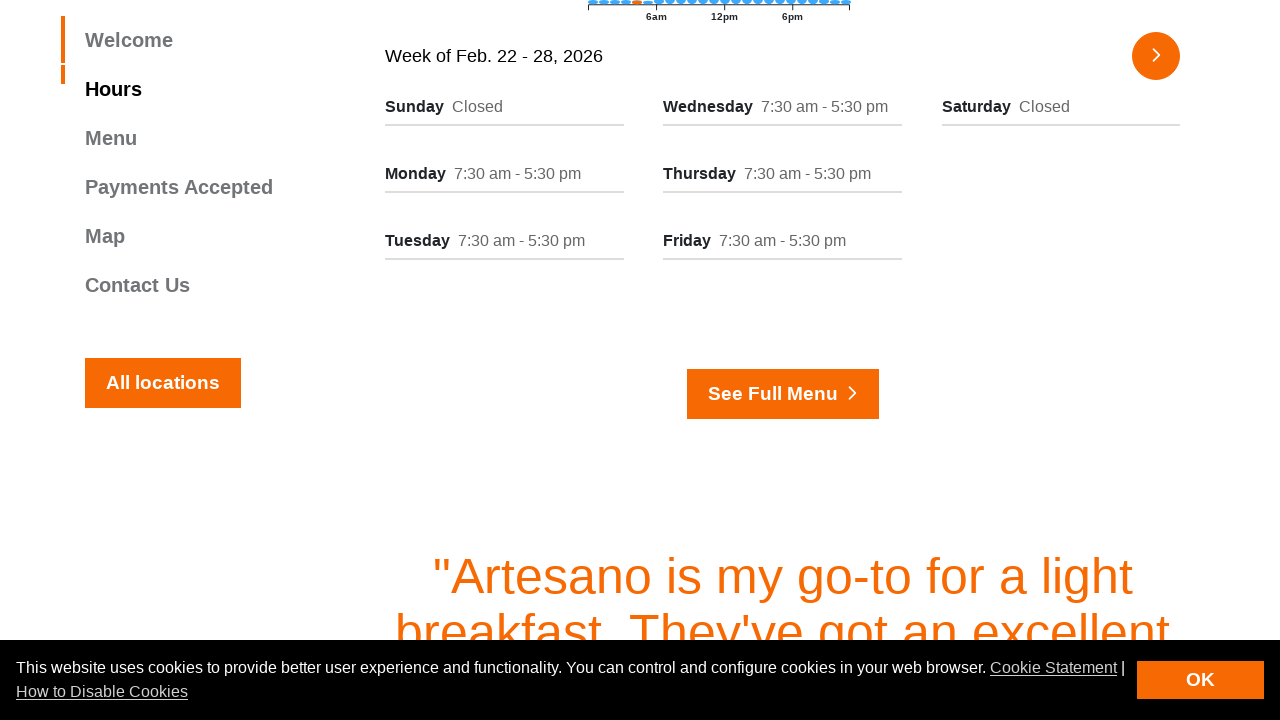

Extracted day name from column
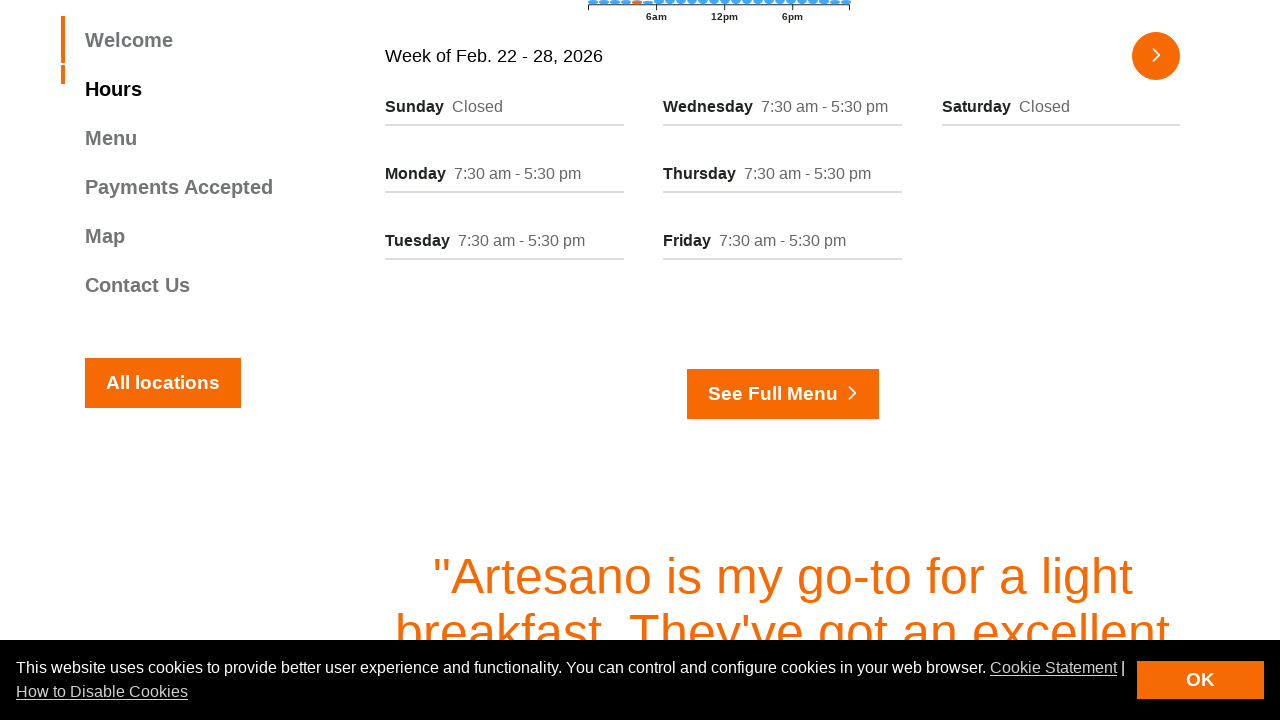

Extracted hours information from column
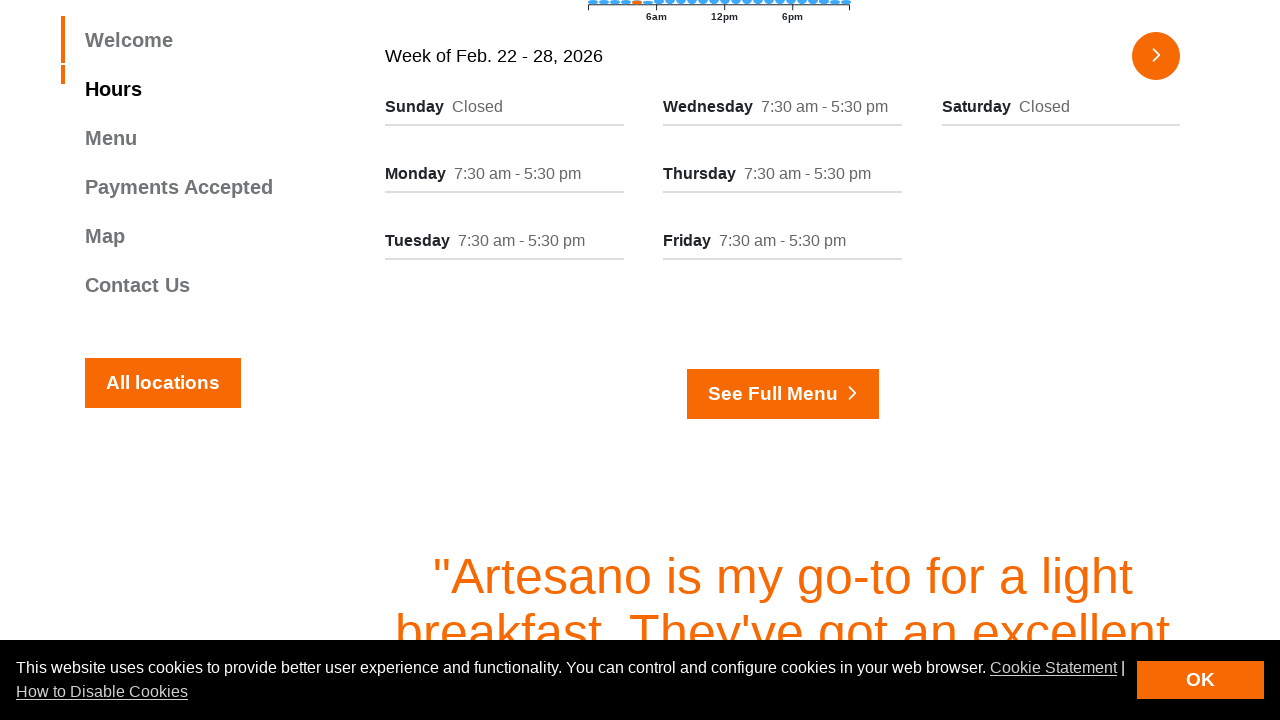

Extracted day name from column
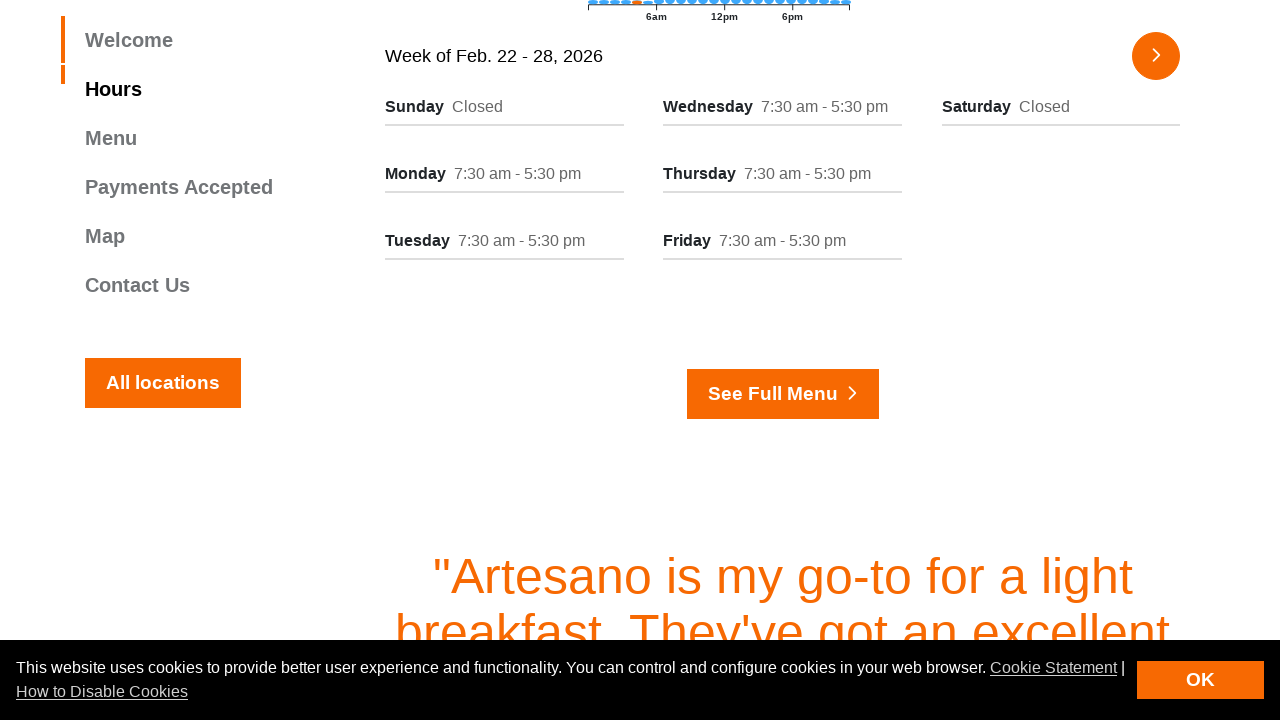

Extracted hours information from column
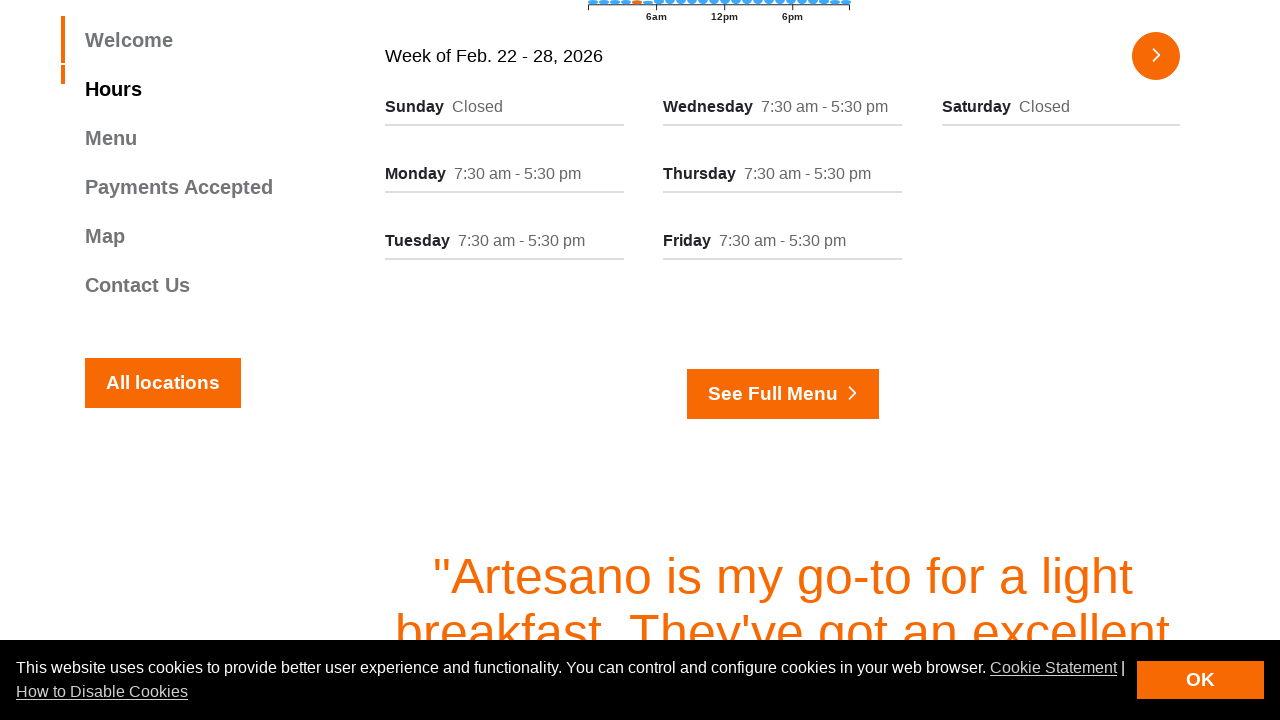

Extracted day name from column
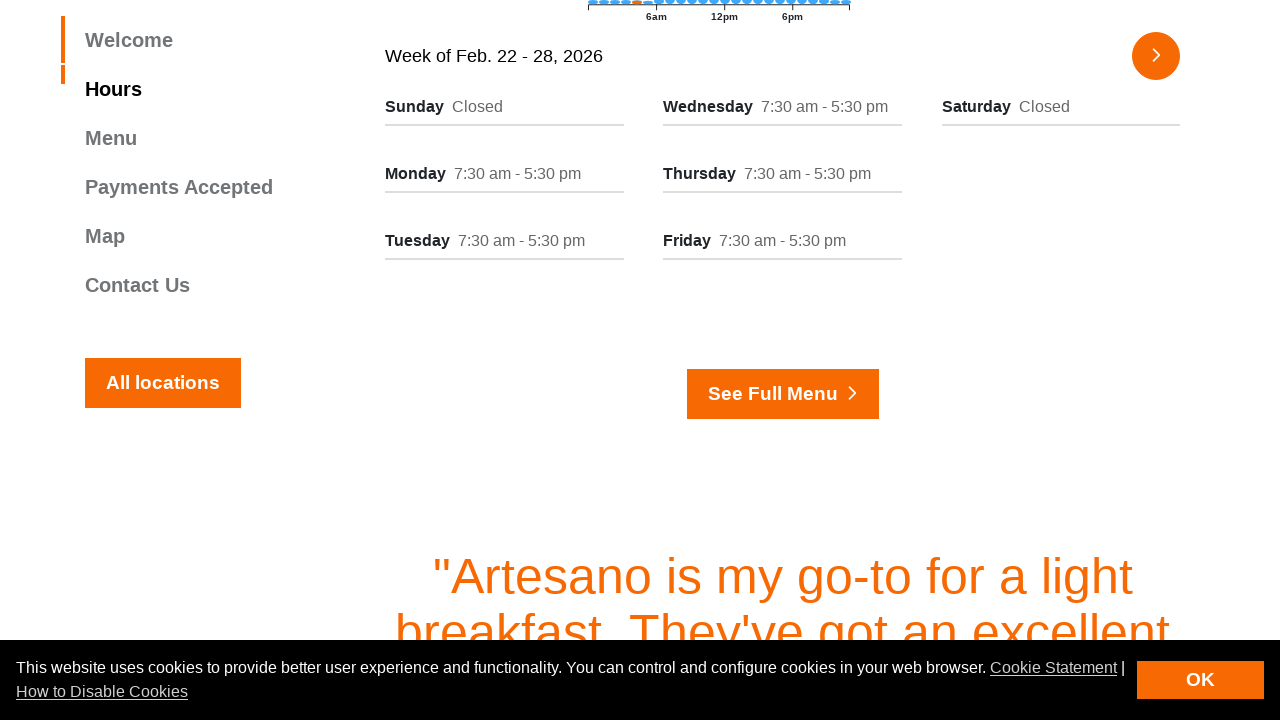

Extracted hours information from column
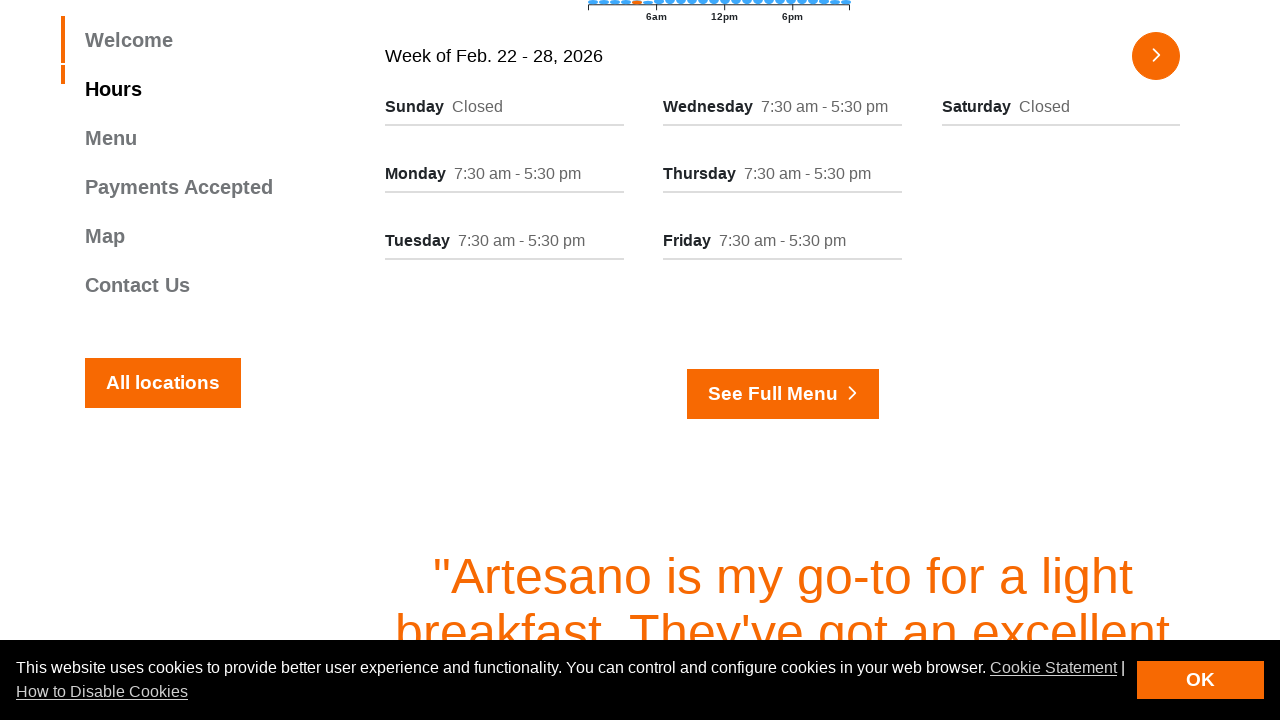

Extracted day name from column
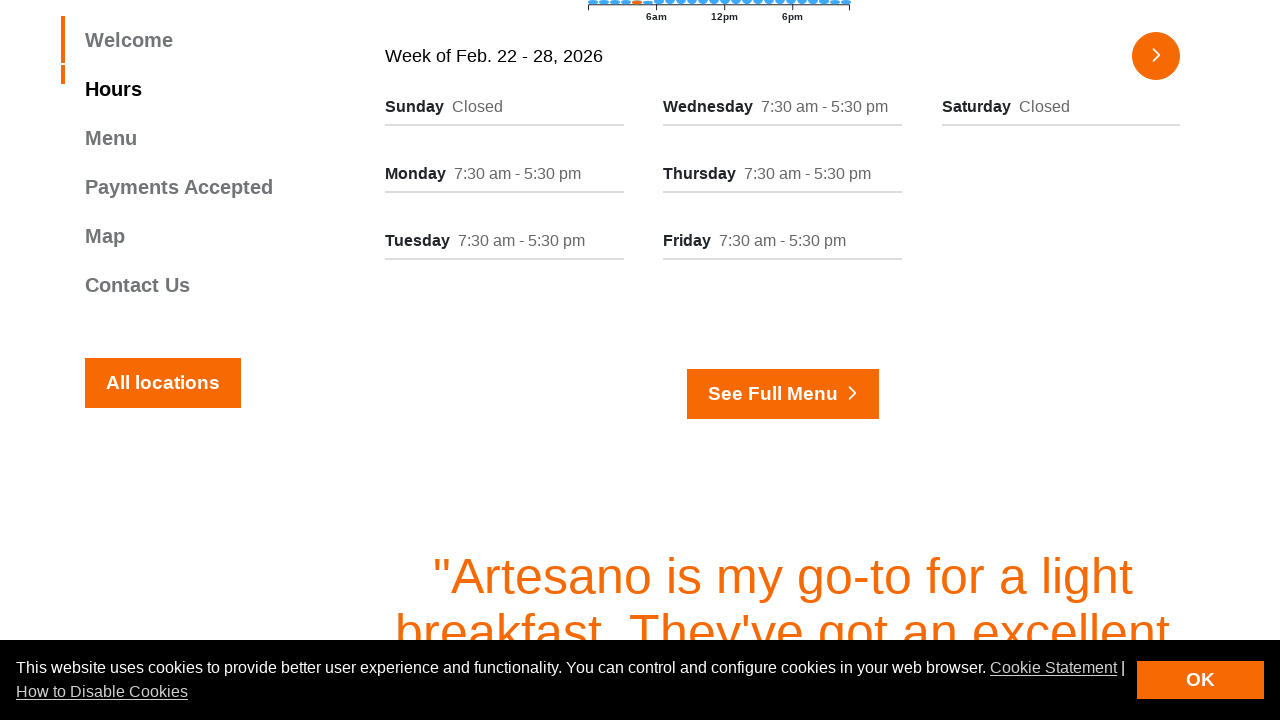

Extracted hours information from column
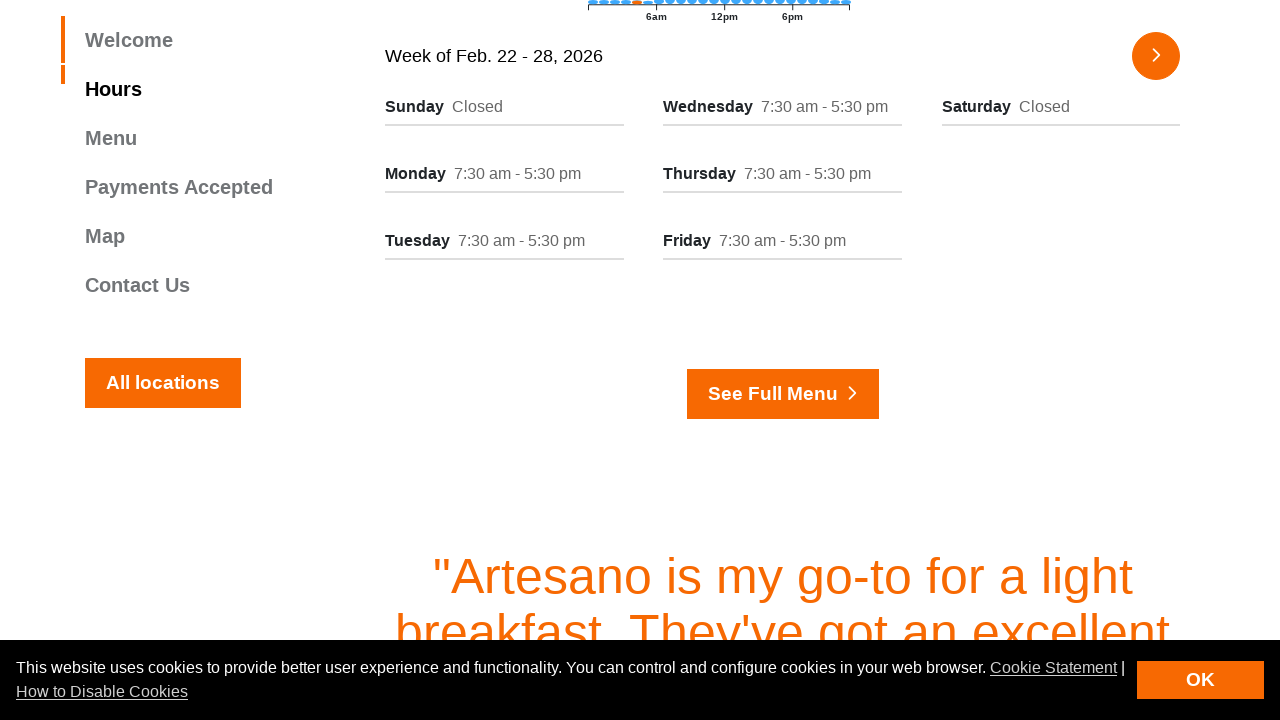

Extracted day name from column
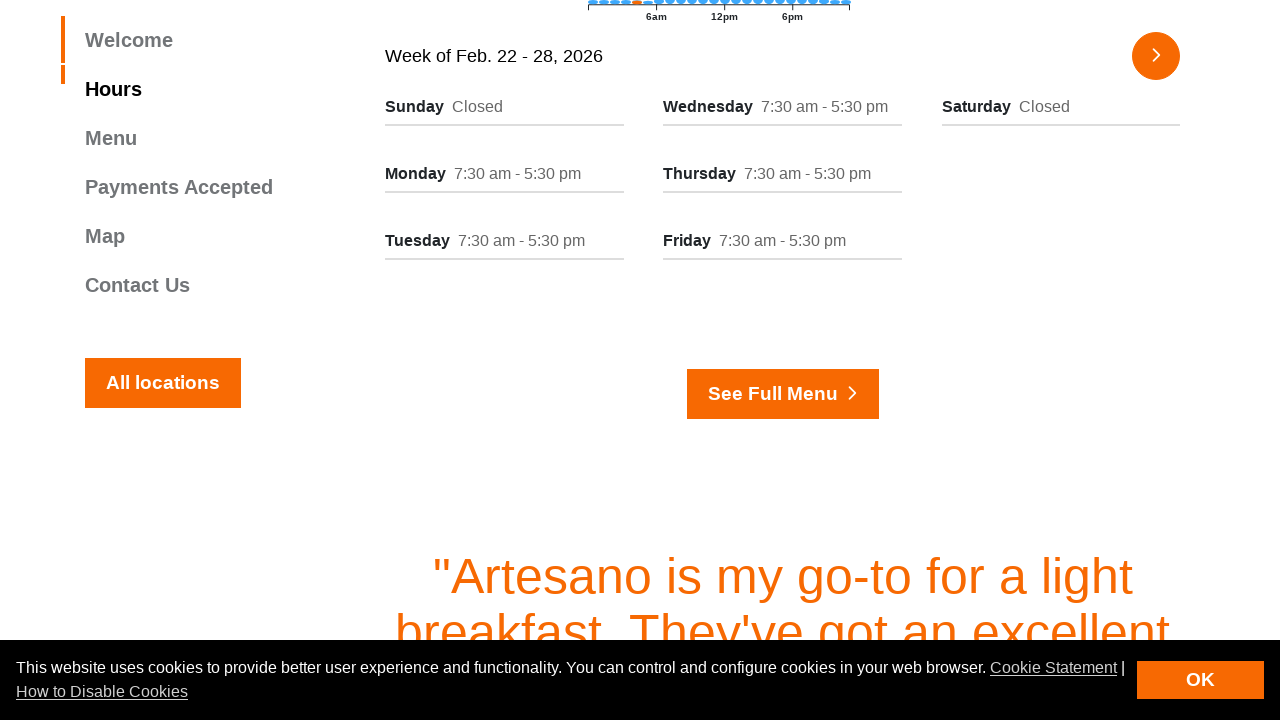

Extracted hours information from column
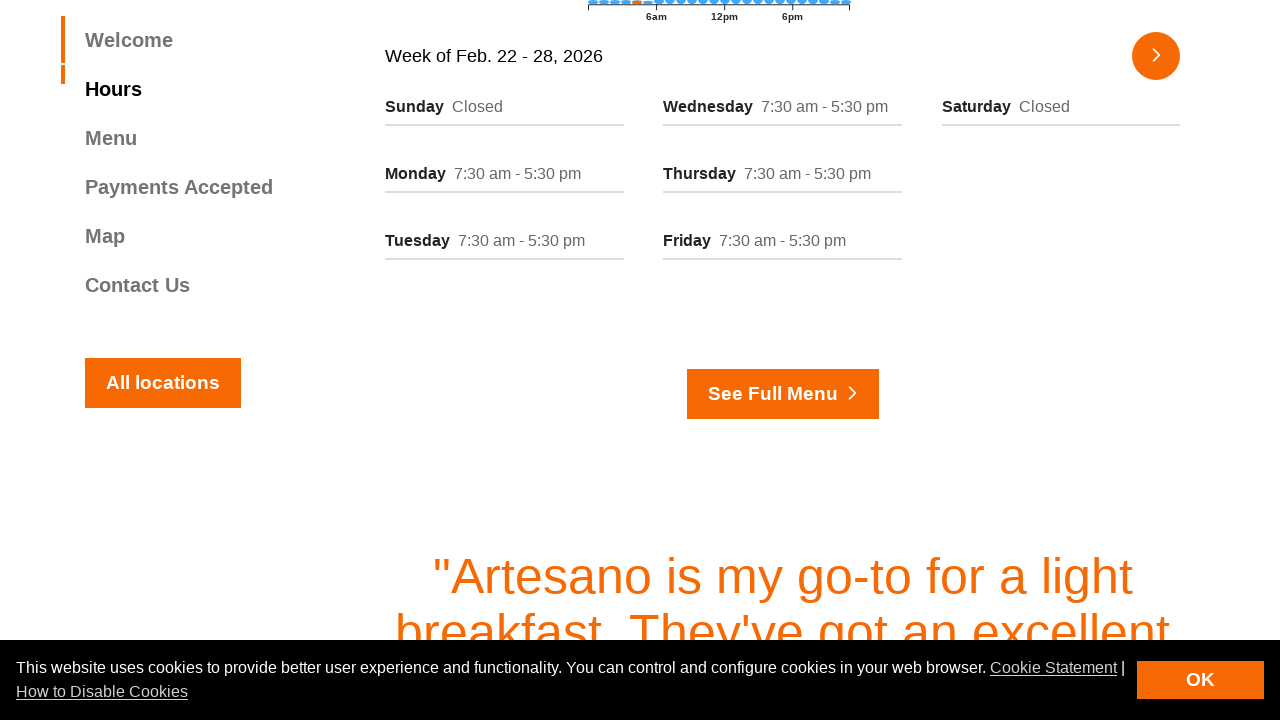

Extracted day name from column
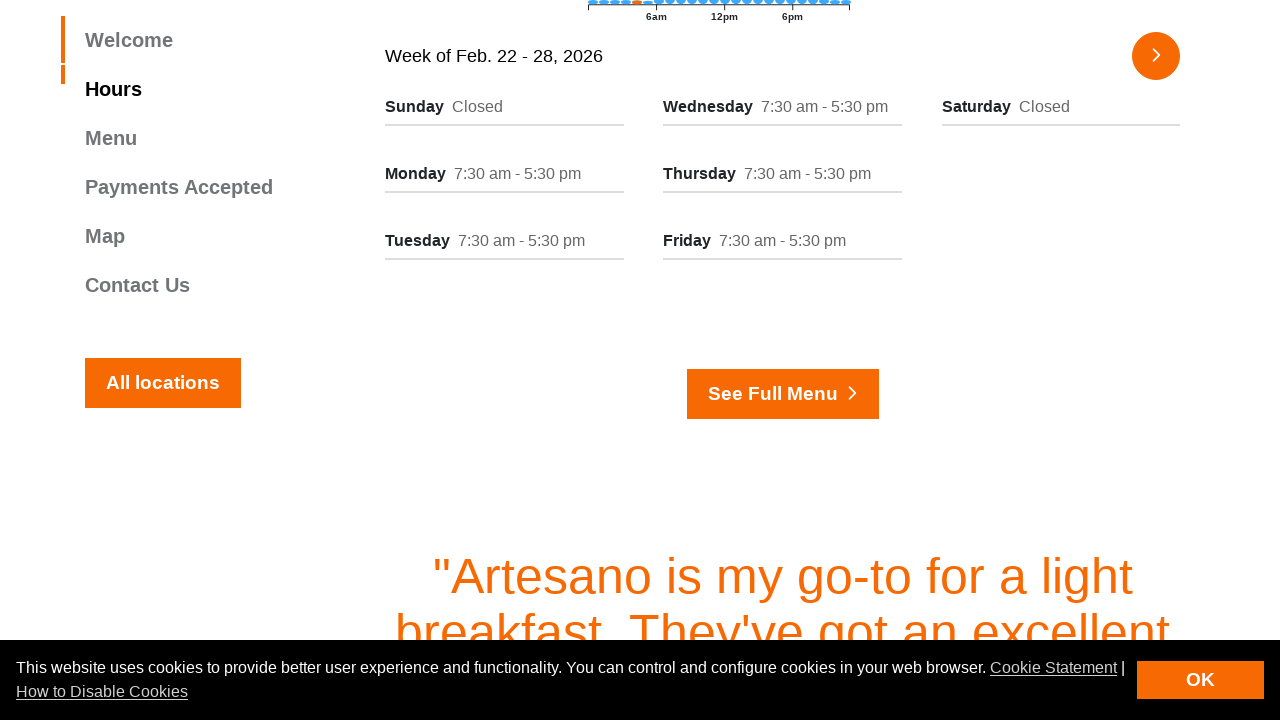

Extracted hours information from column
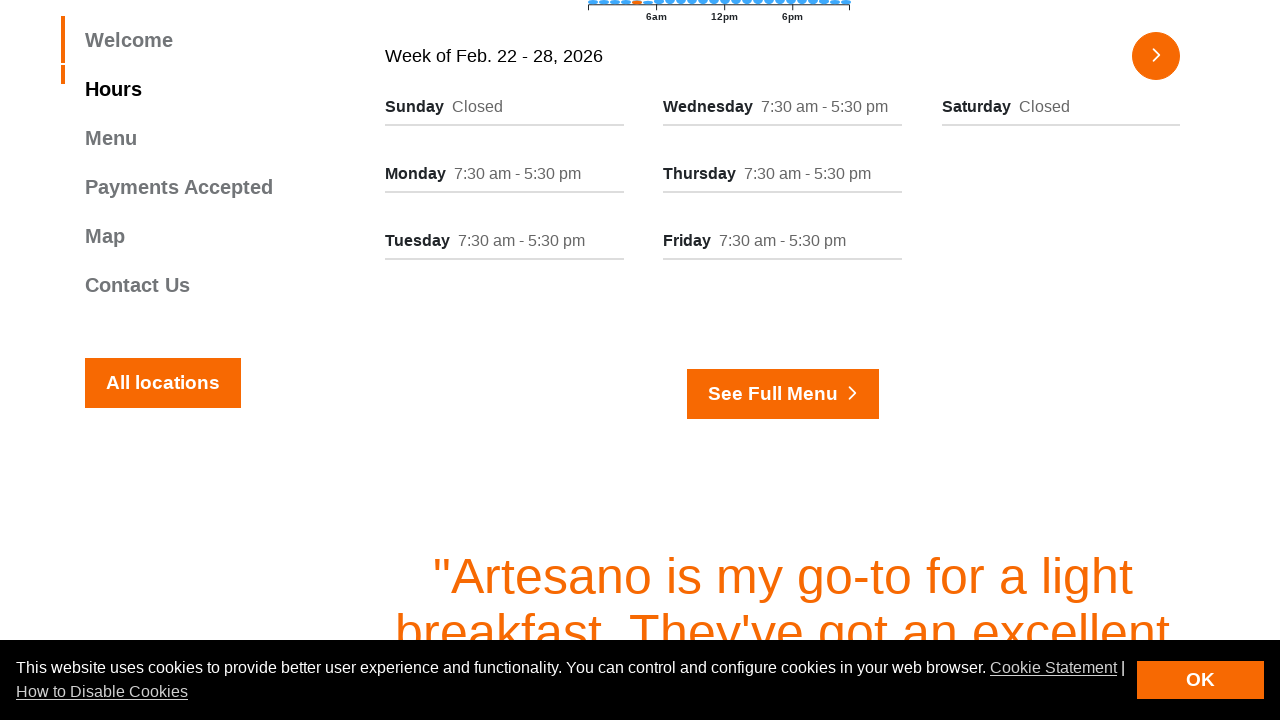

Extracted day name from column
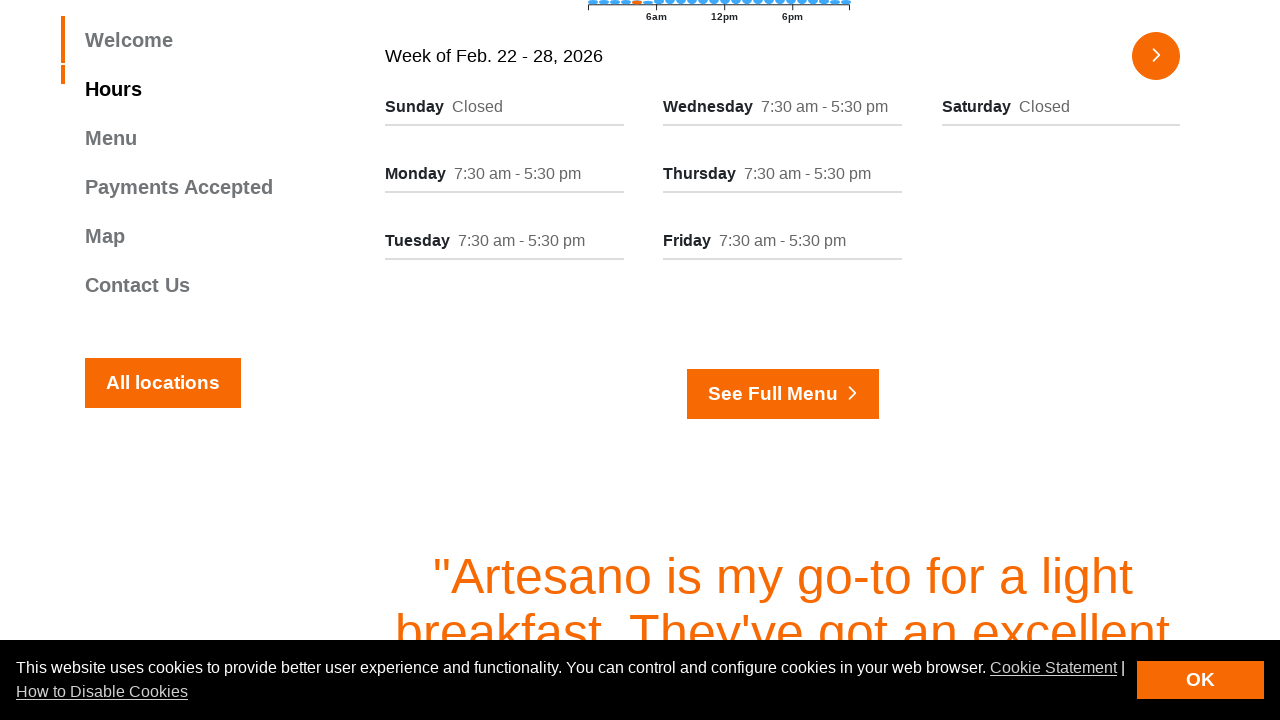

Extracted hours information from column
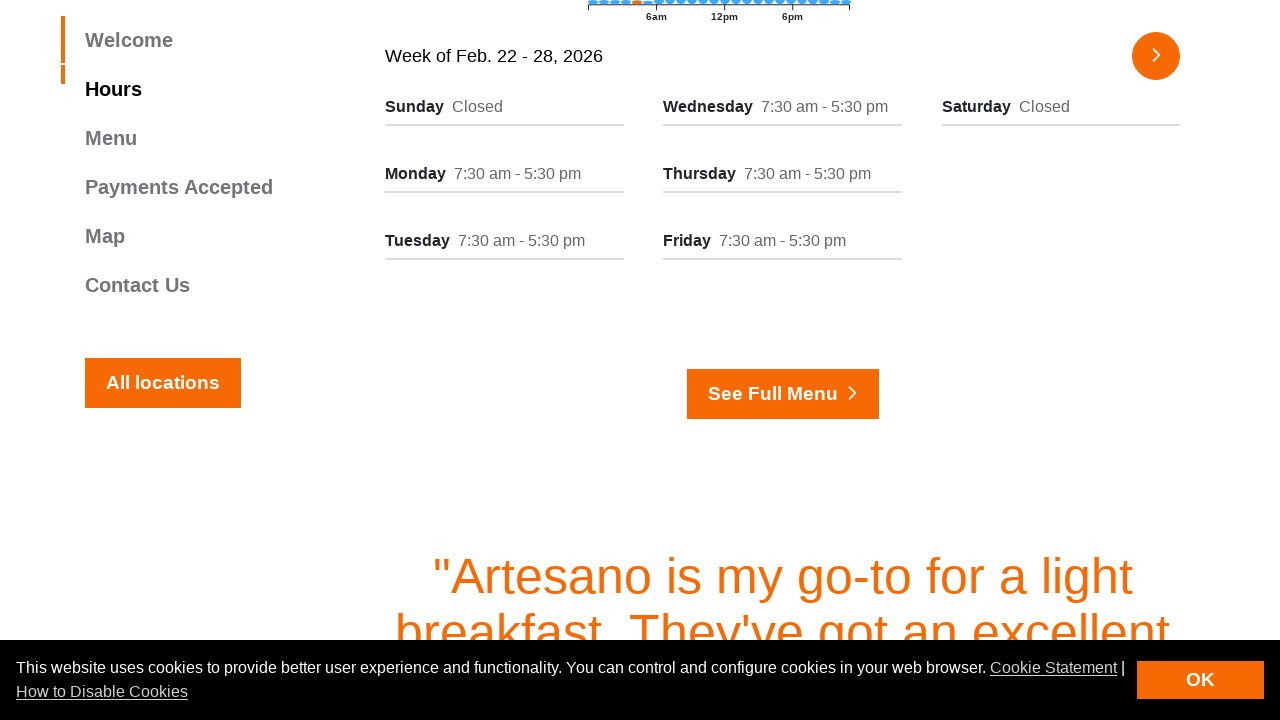

Extracted day name from column
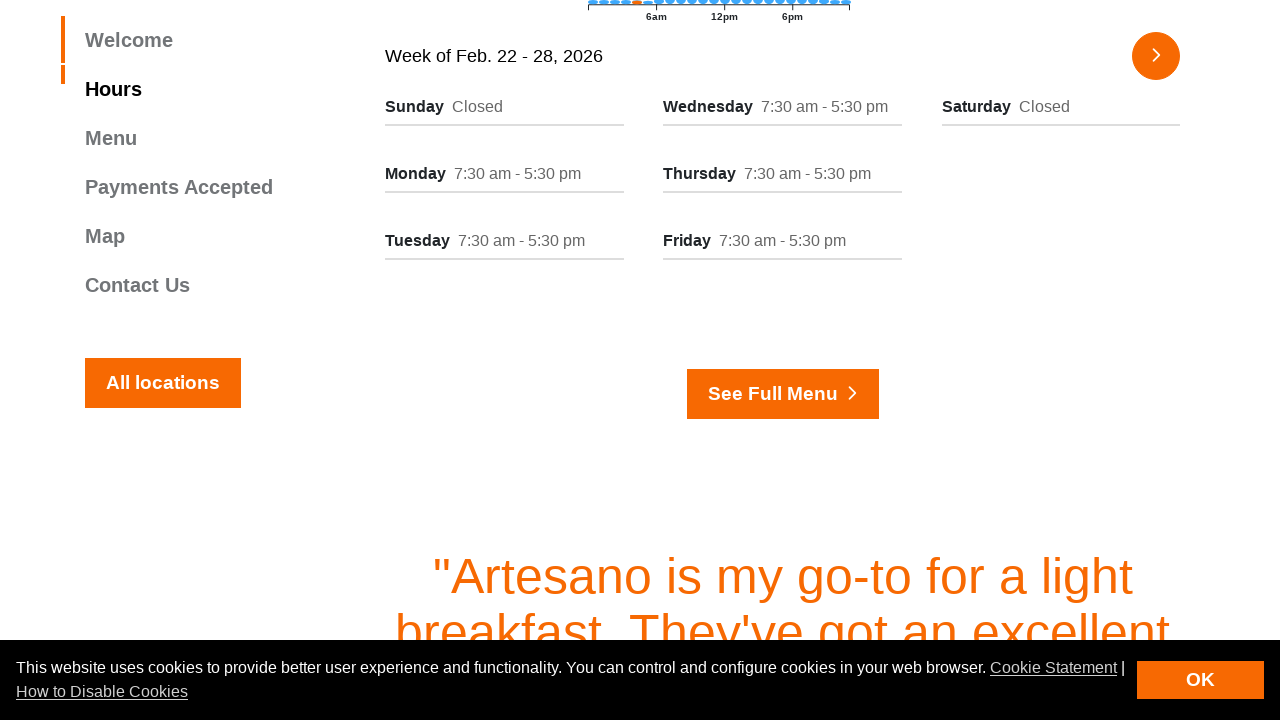

Extracted hours information from column
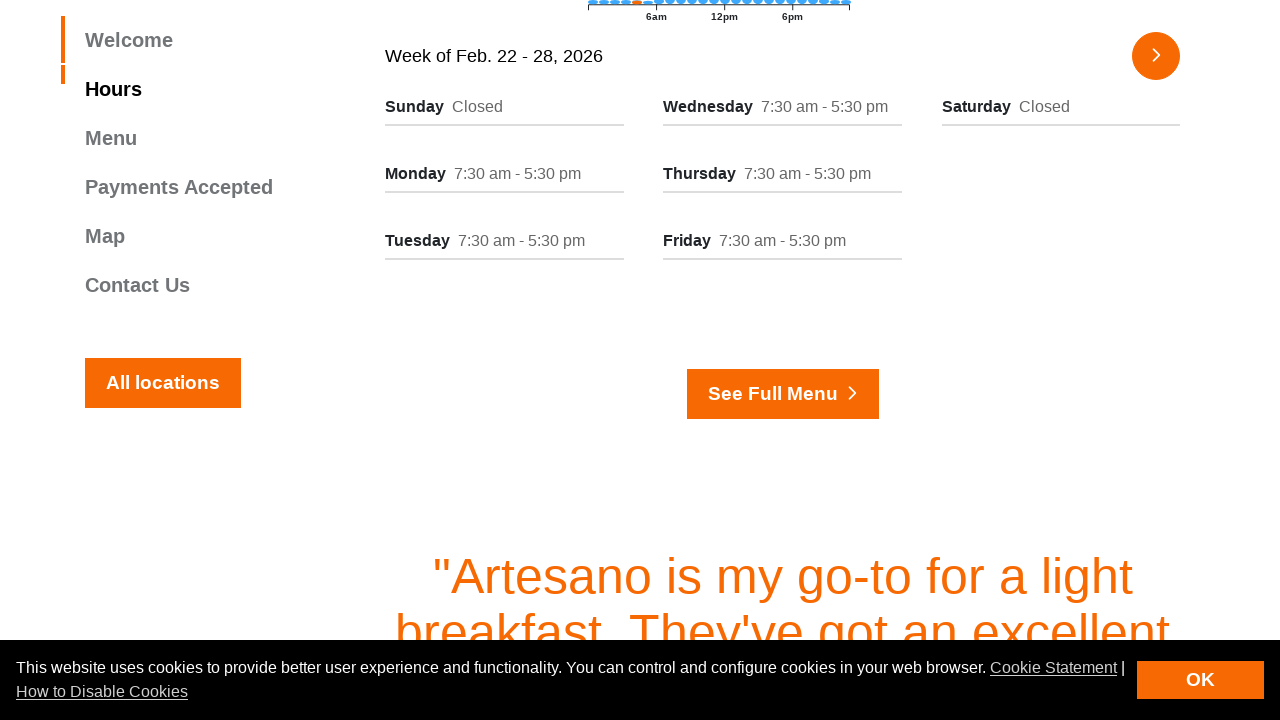

Extracted day name from column
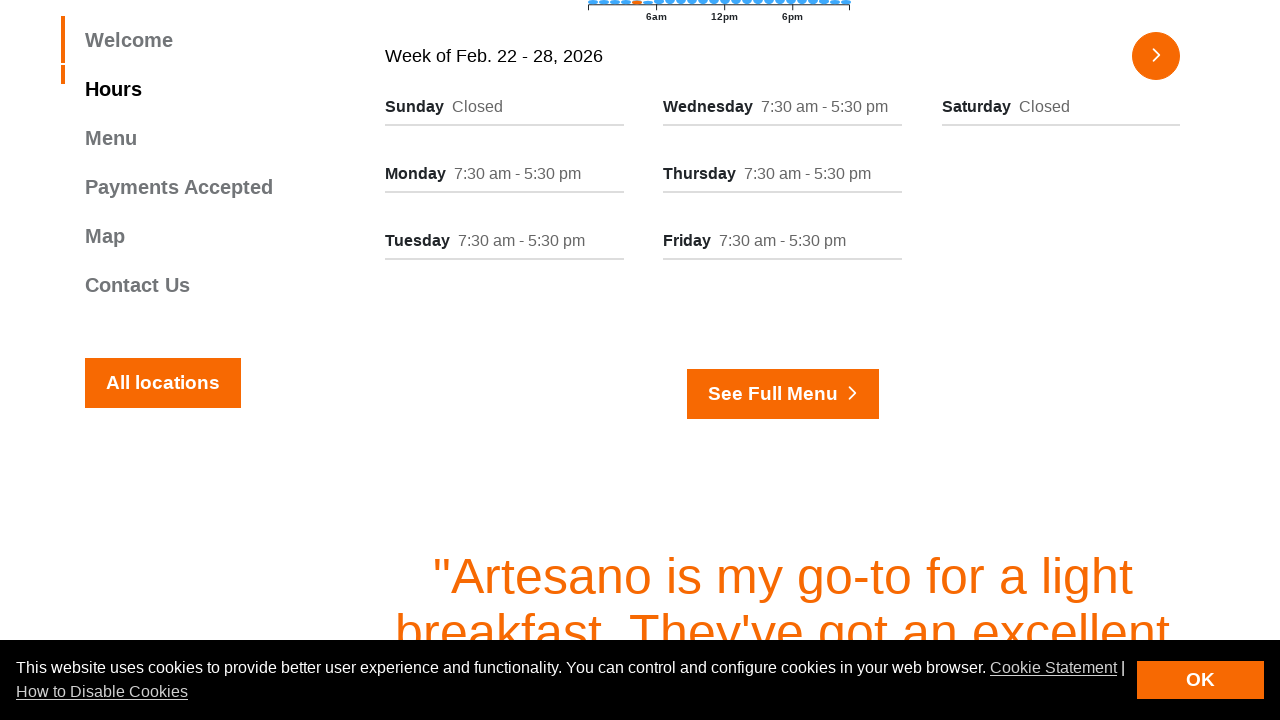

Extracted hours information from column
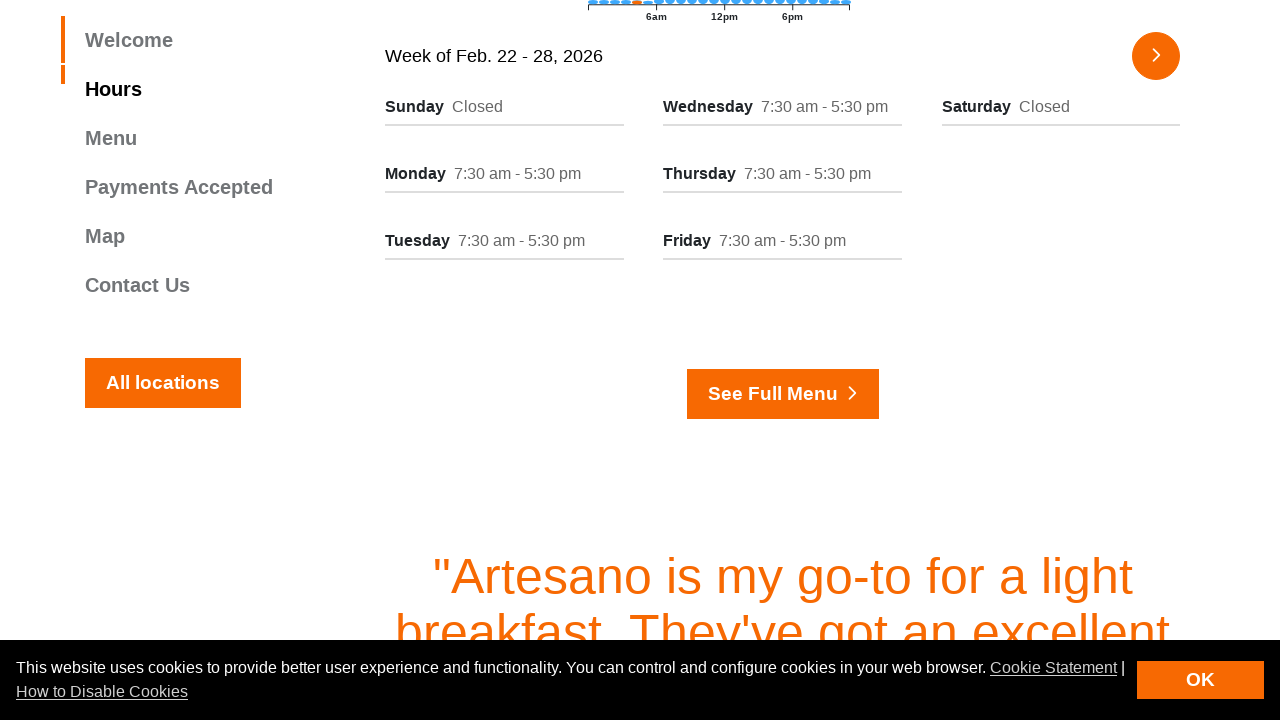

Extracted day name from column
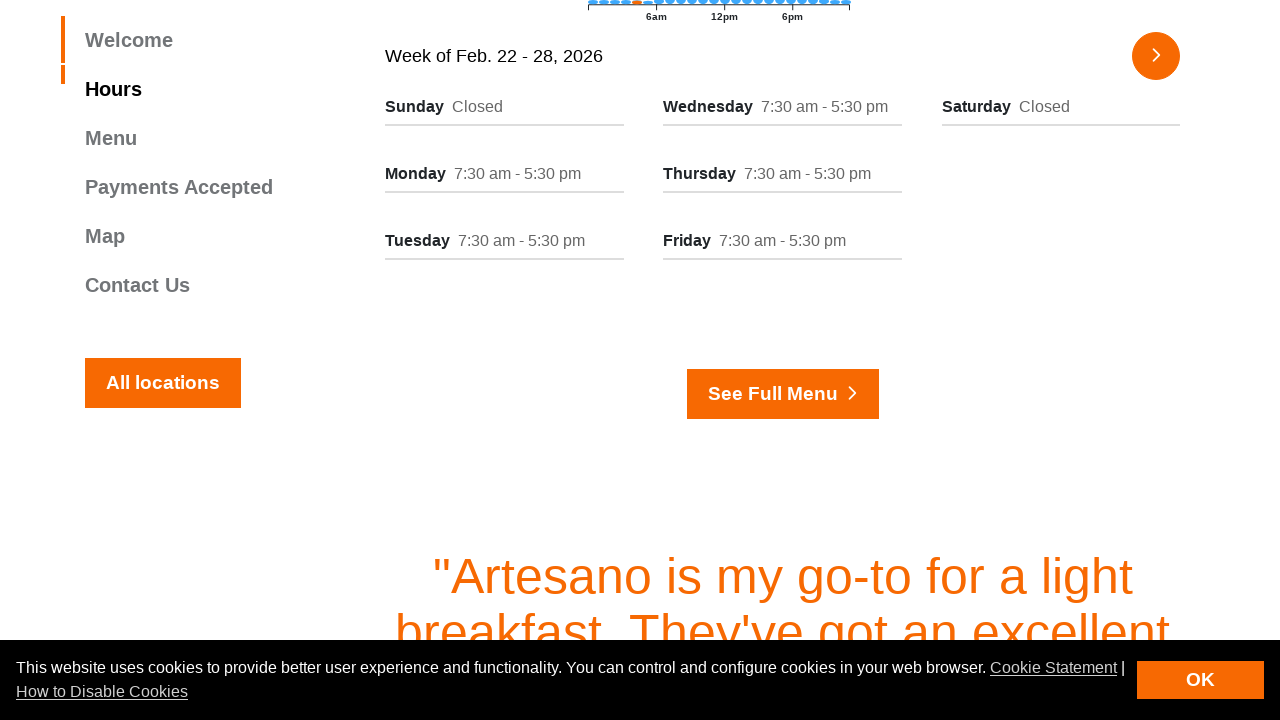

Extracted hours information from column
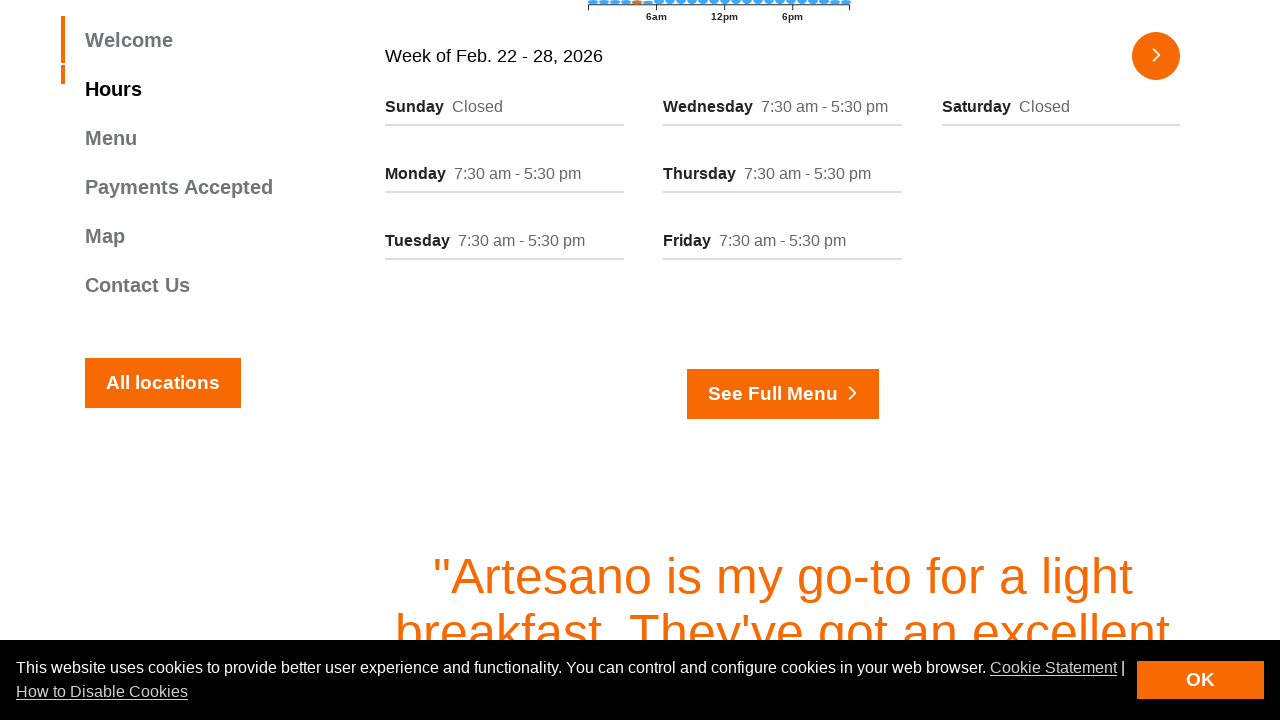

Extracted day name from column
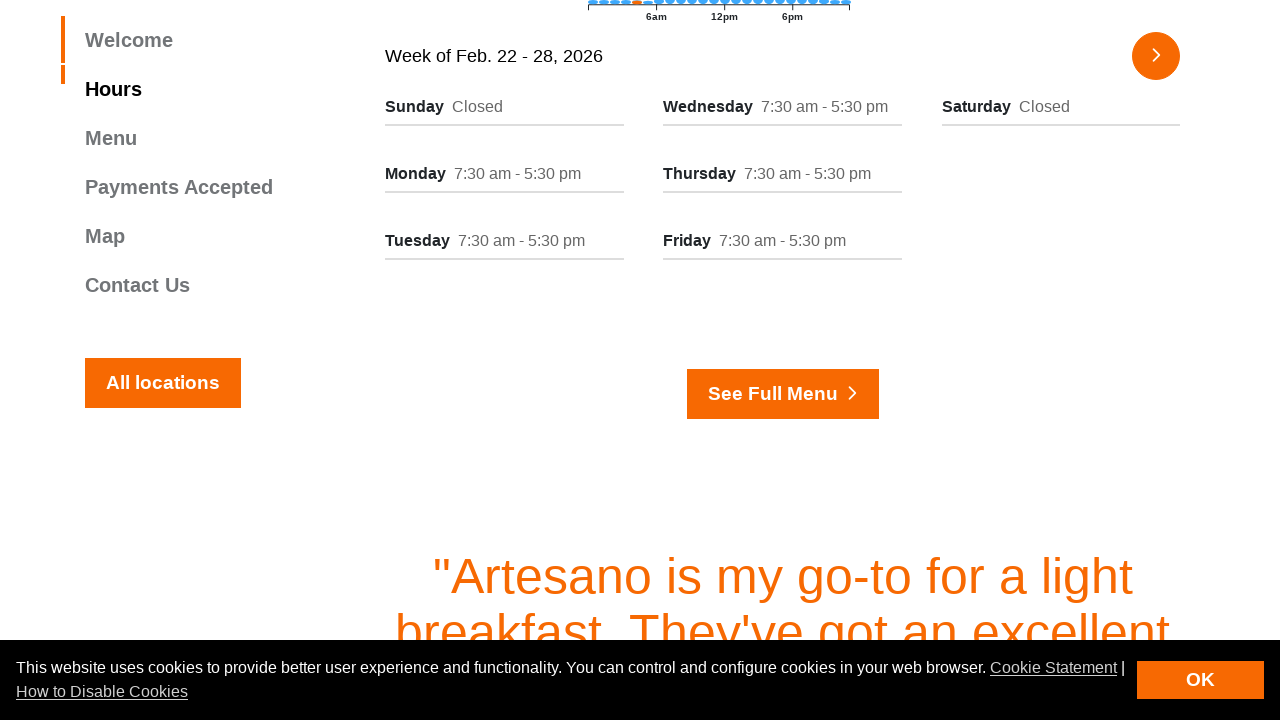

Extracted hours information from column
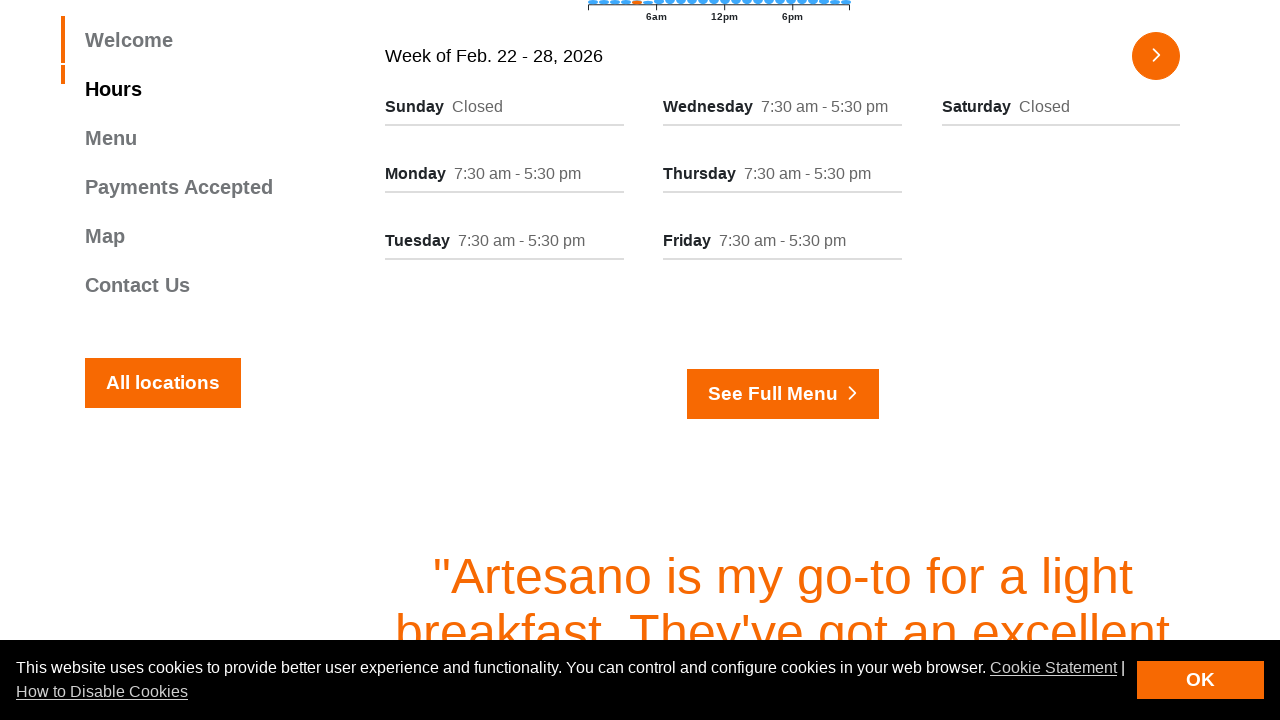

Extracted day name from column
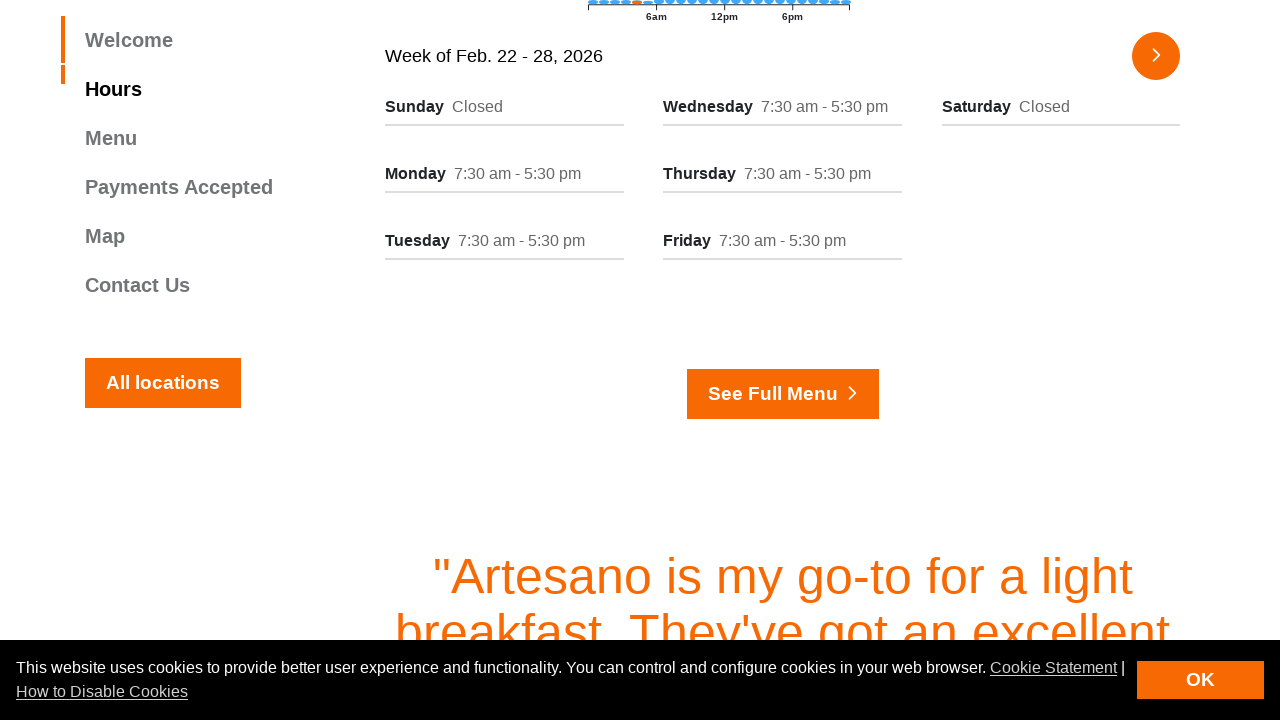

Extracted hours information from column
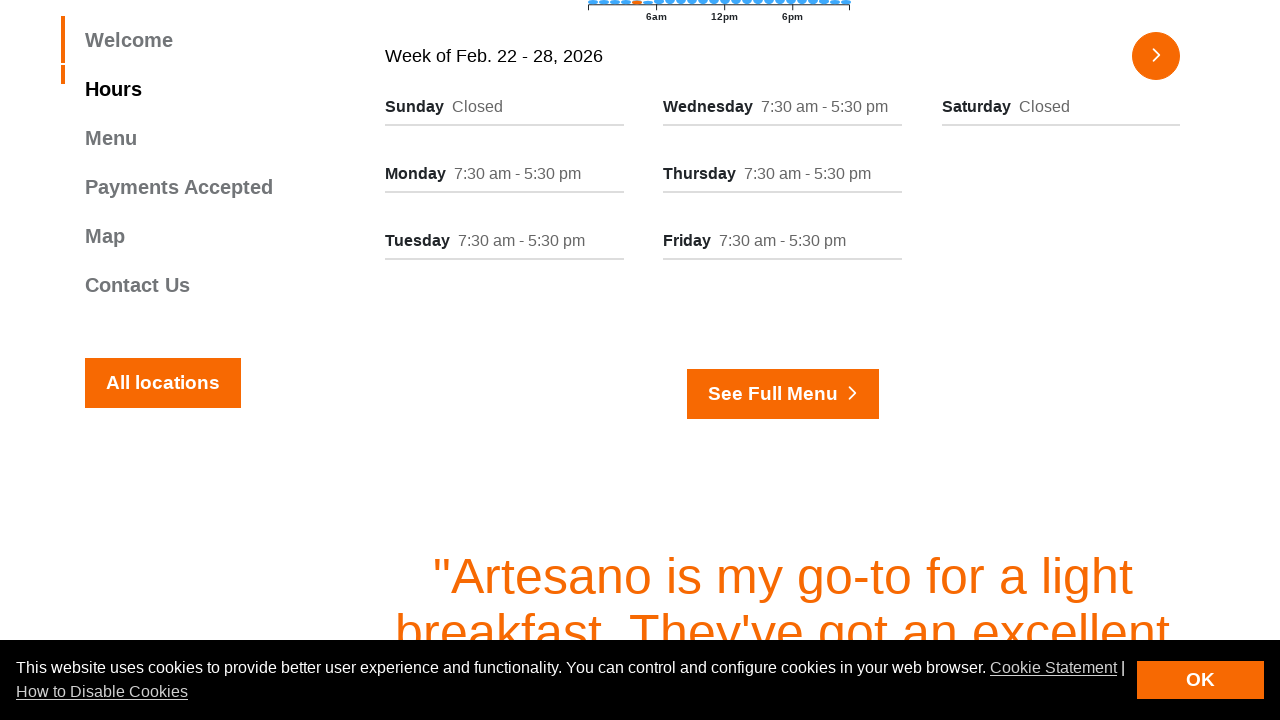

Extracted day name from column
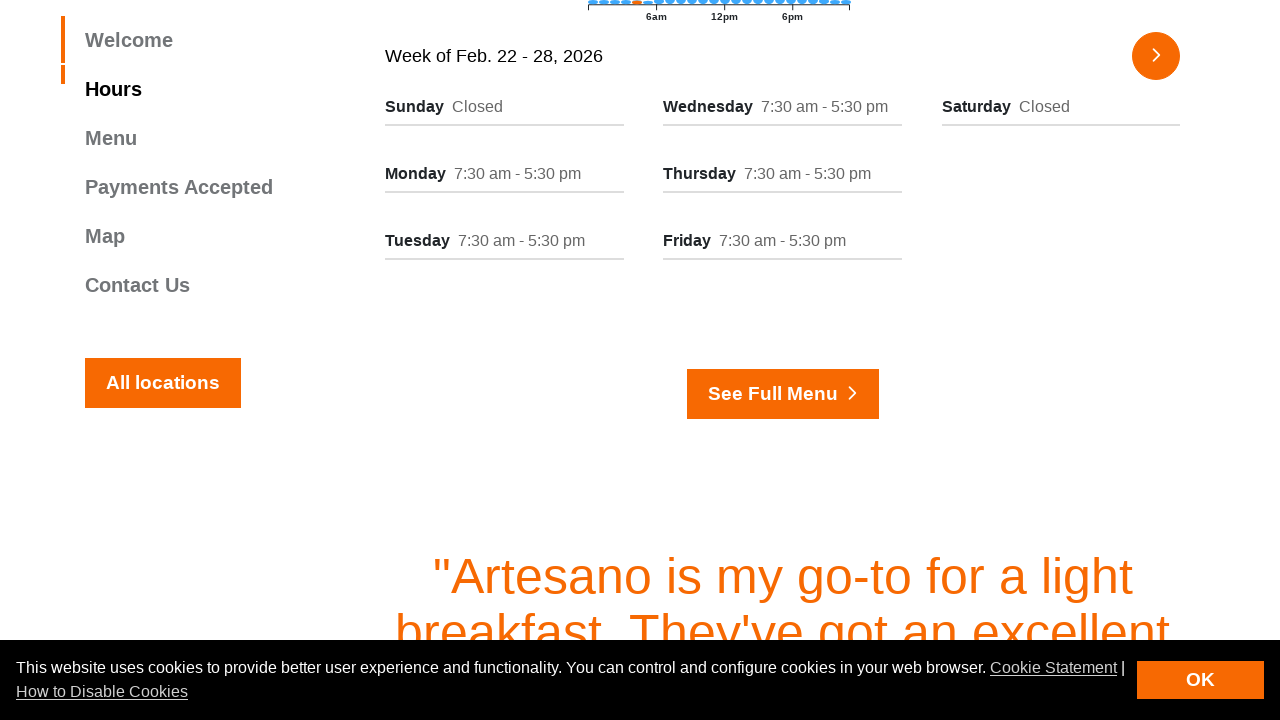

Extracted hours information from column
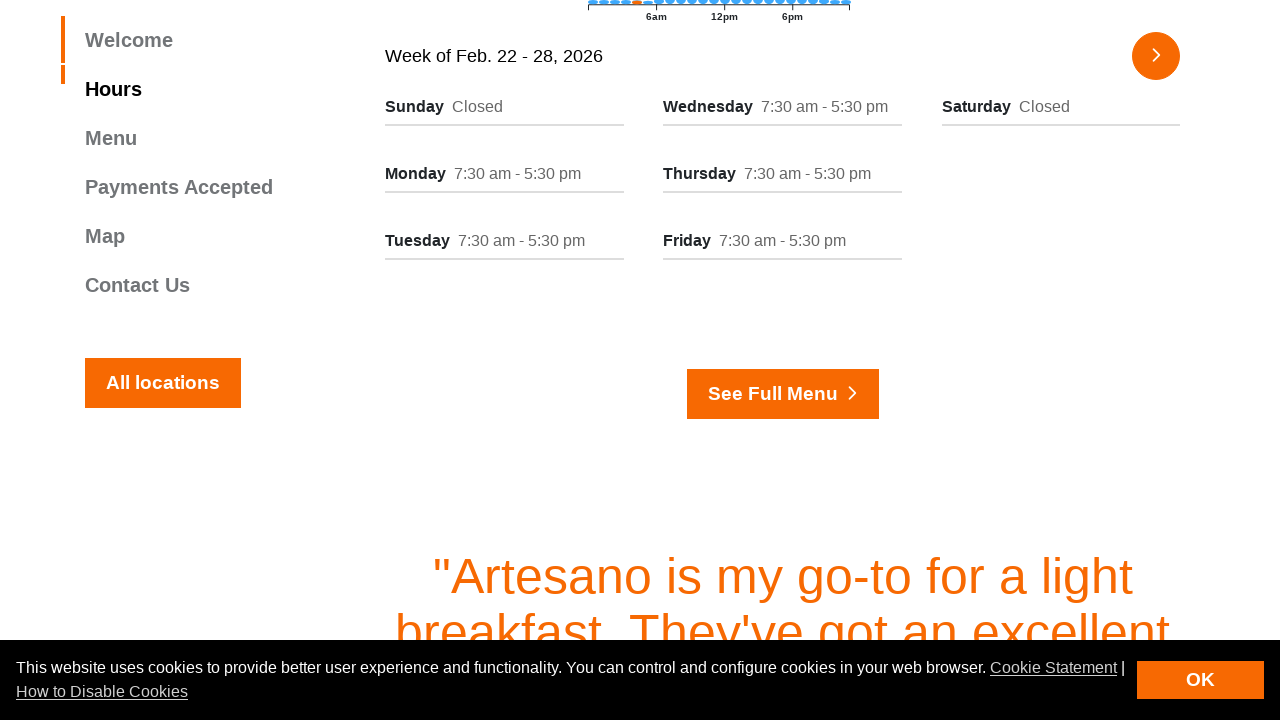

Extracted day name from column
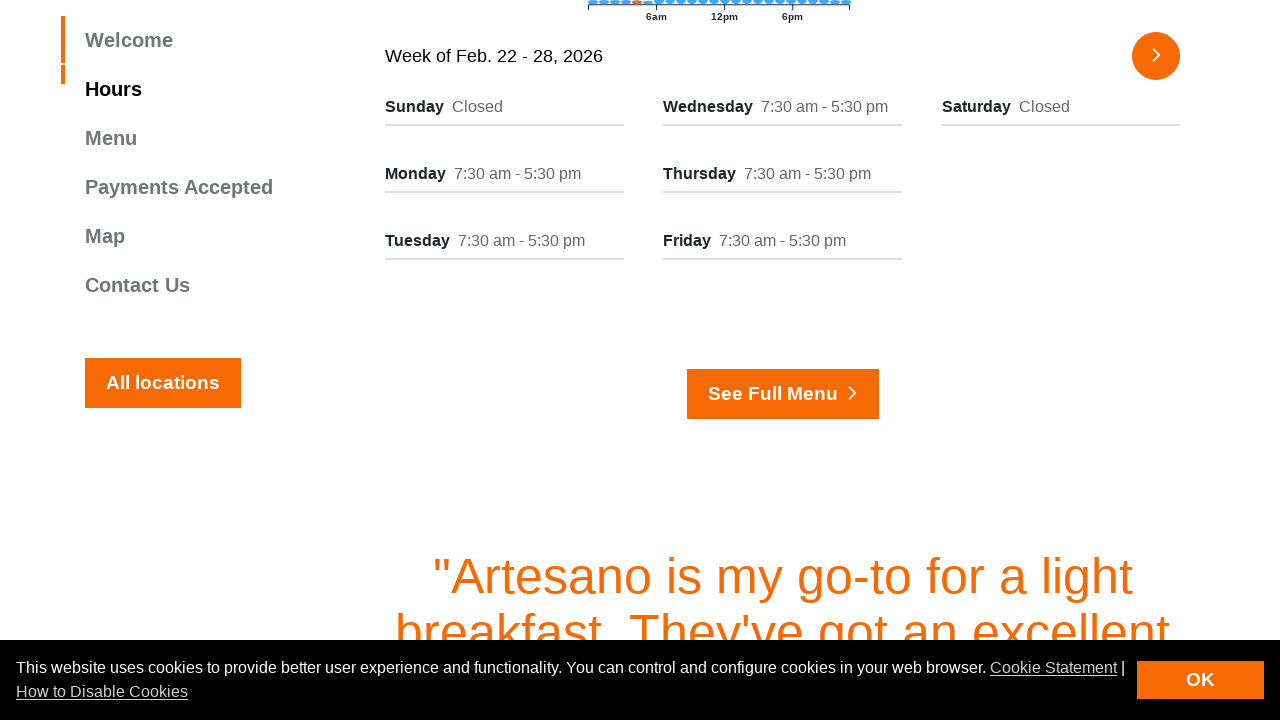

Extracted hours information from column
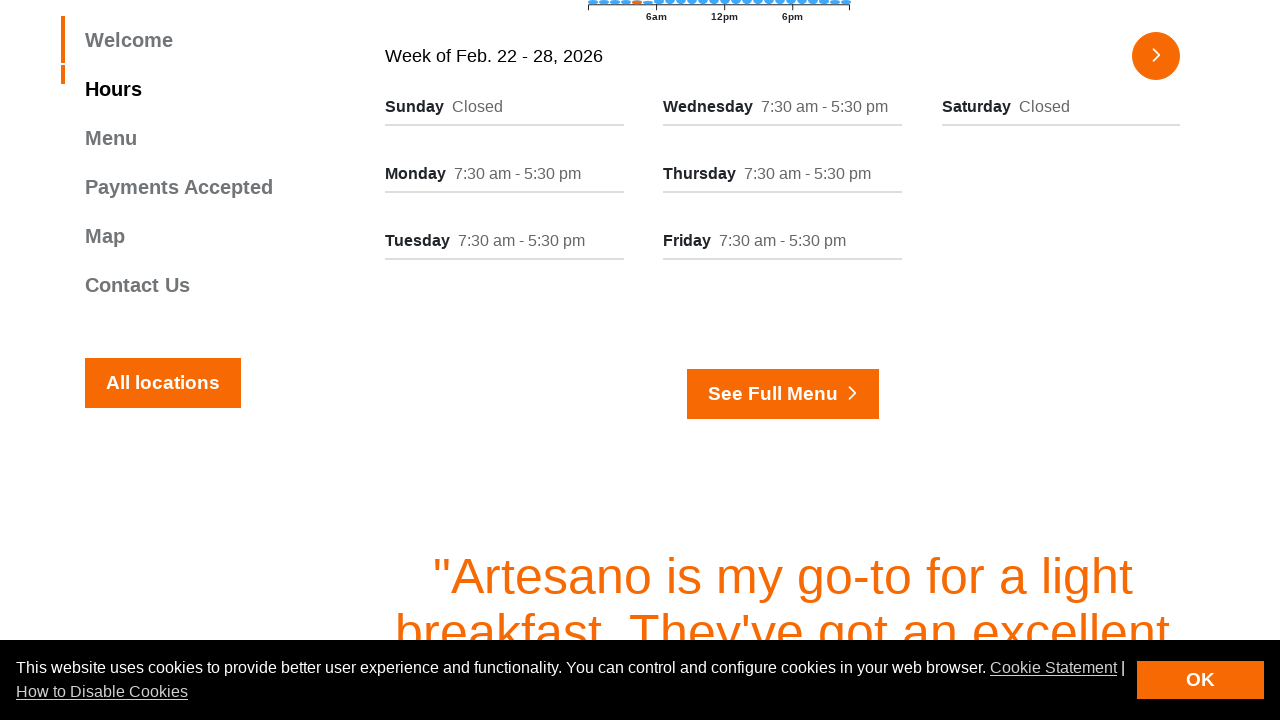

Extracted day name from column
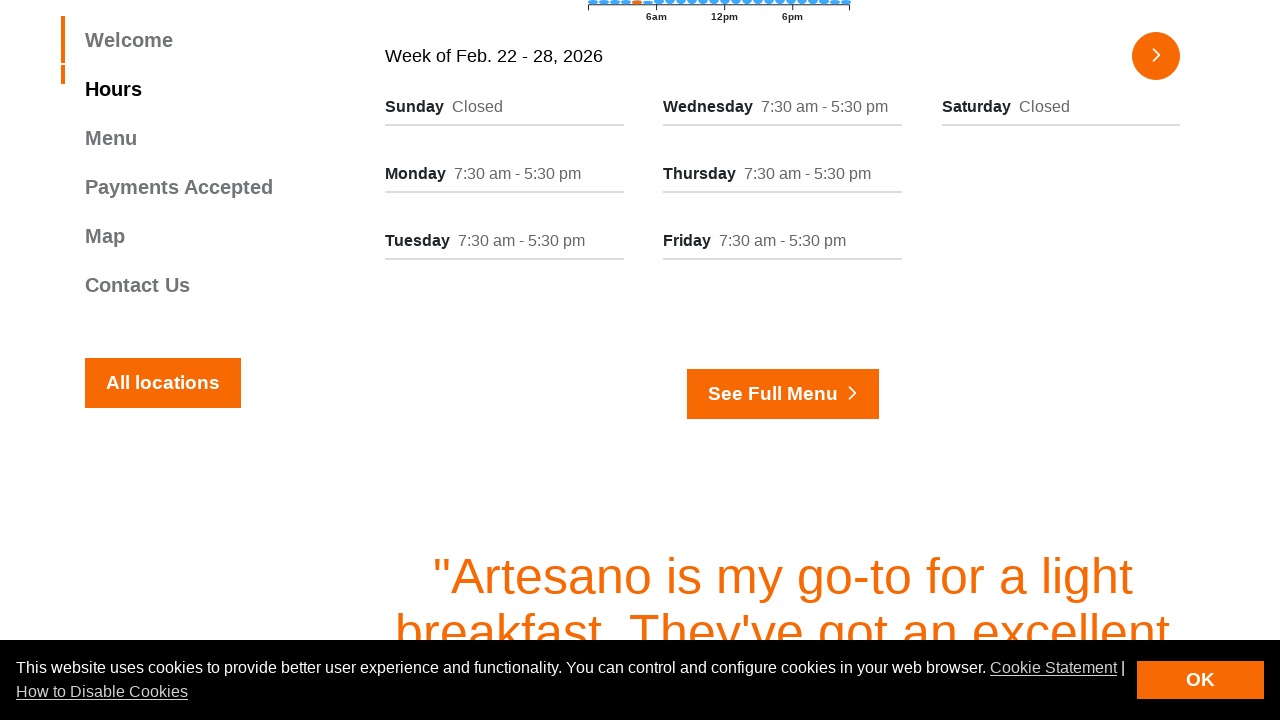

Extracted hours information from column
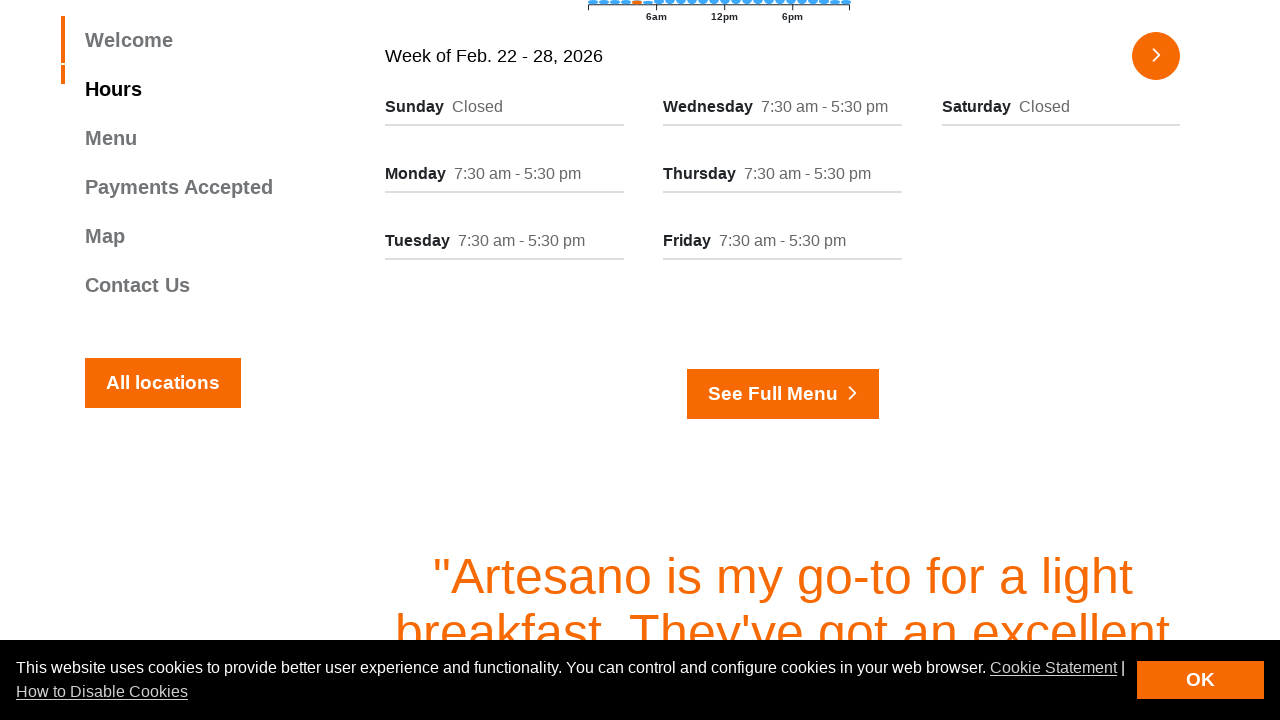

Extracted day name from column
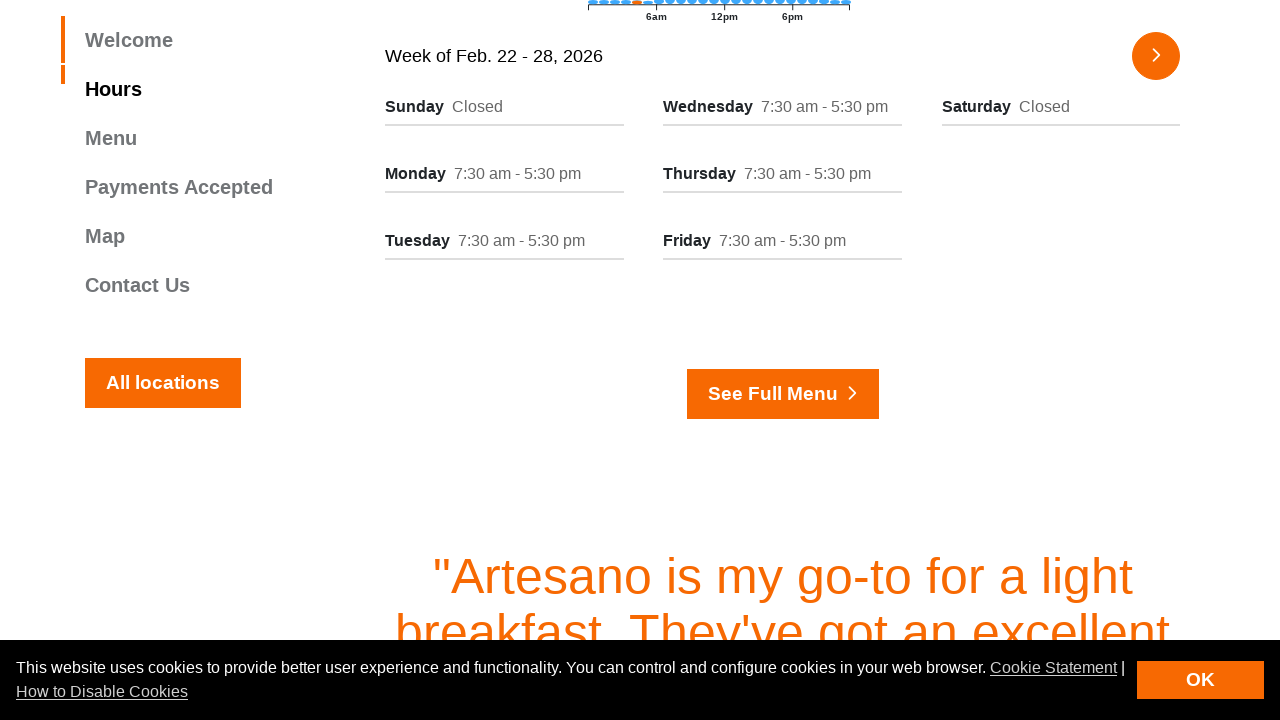

Extracted hours information from column
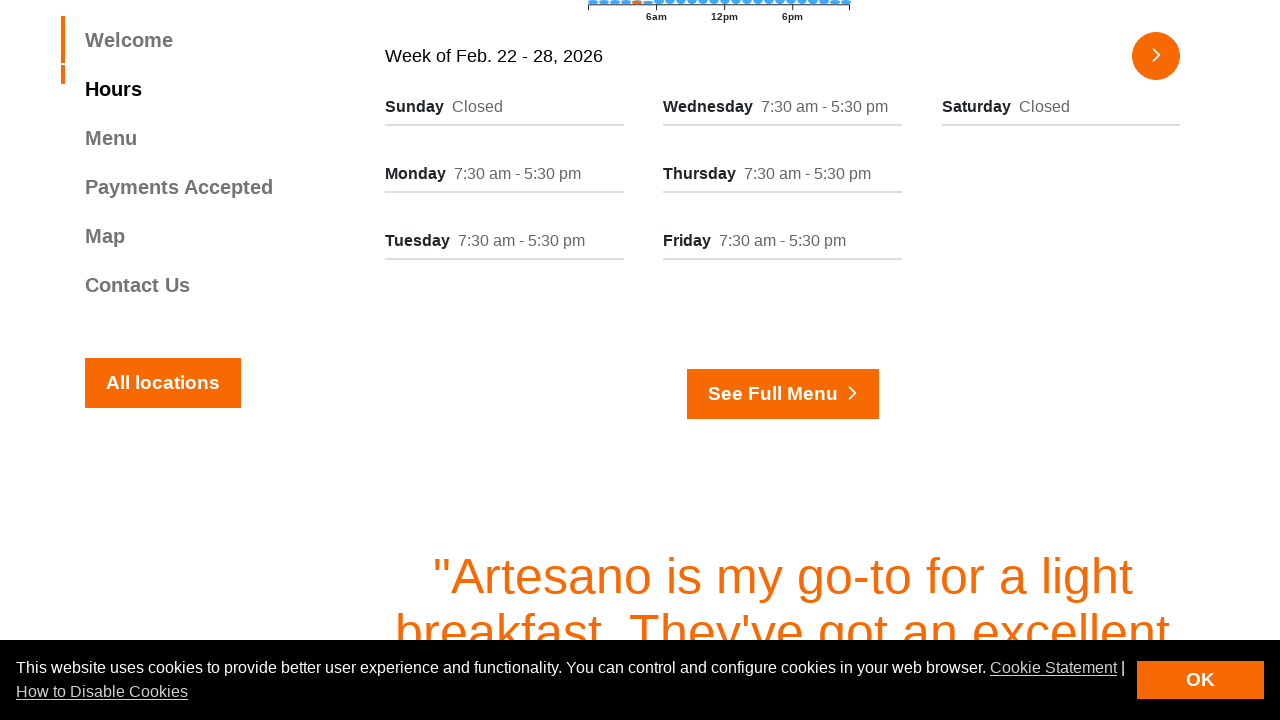

Extracted day name from column
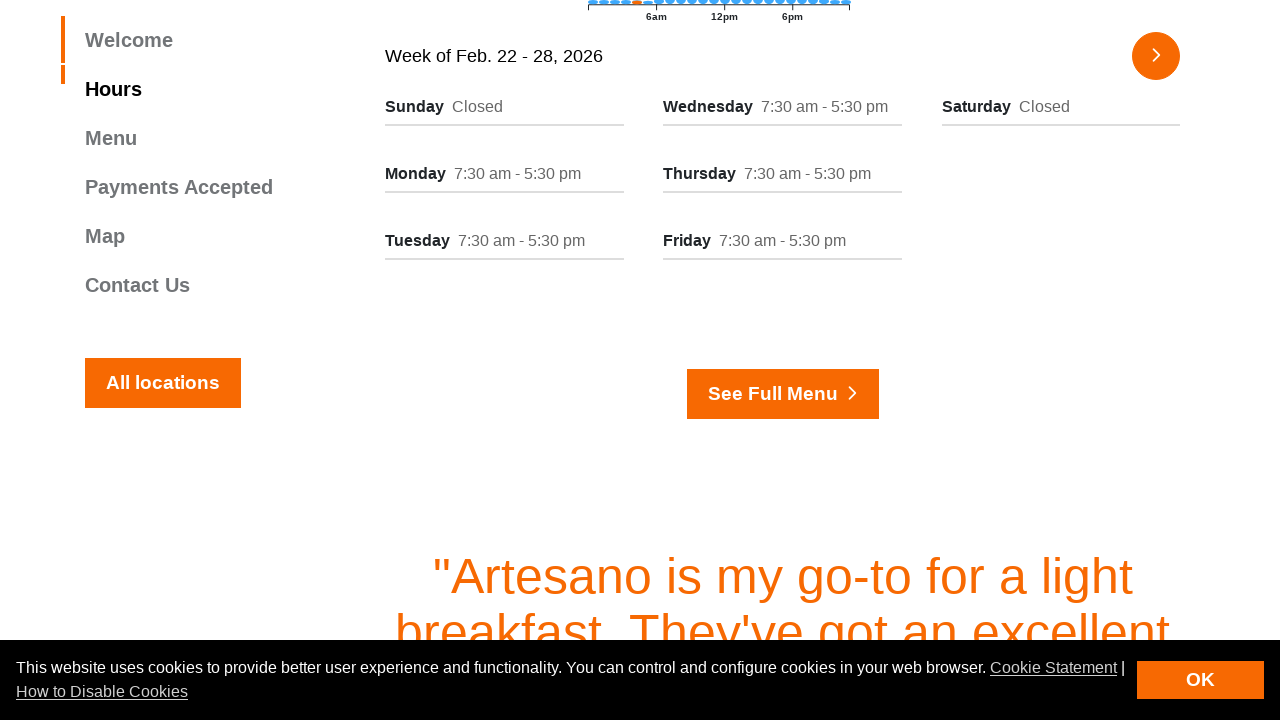

Extracted hours information from column
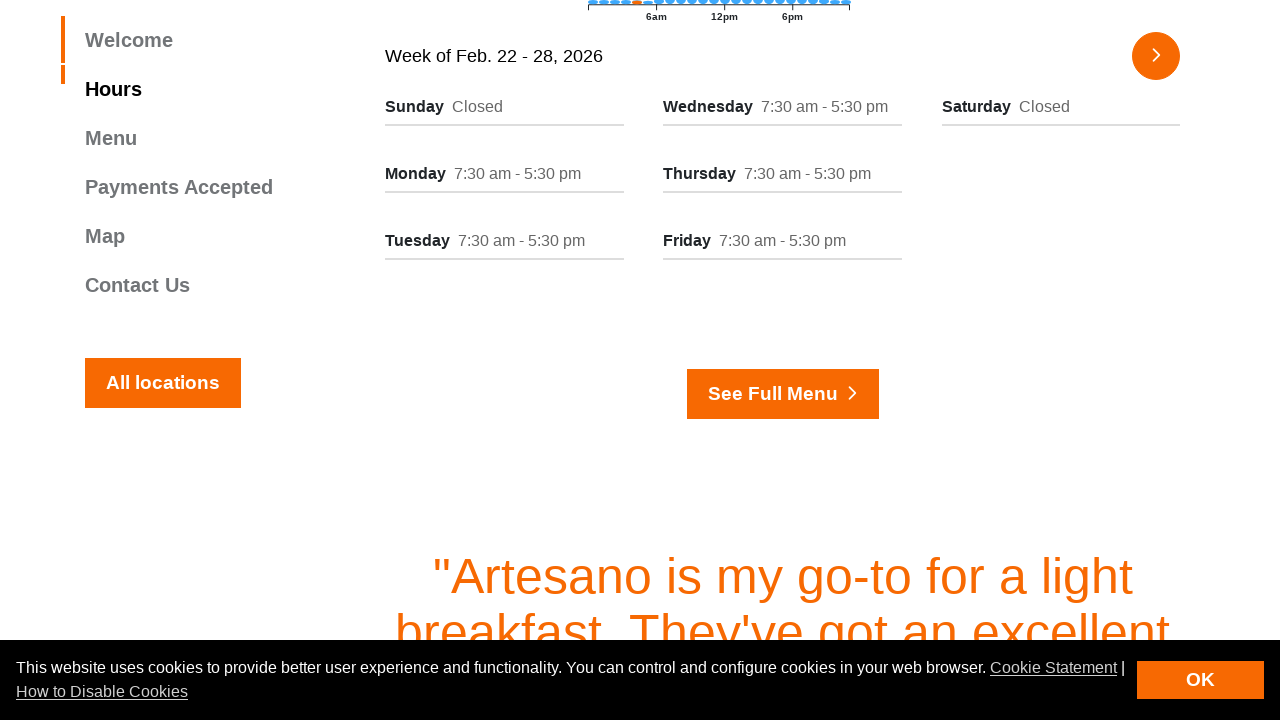

Extracted day name from column
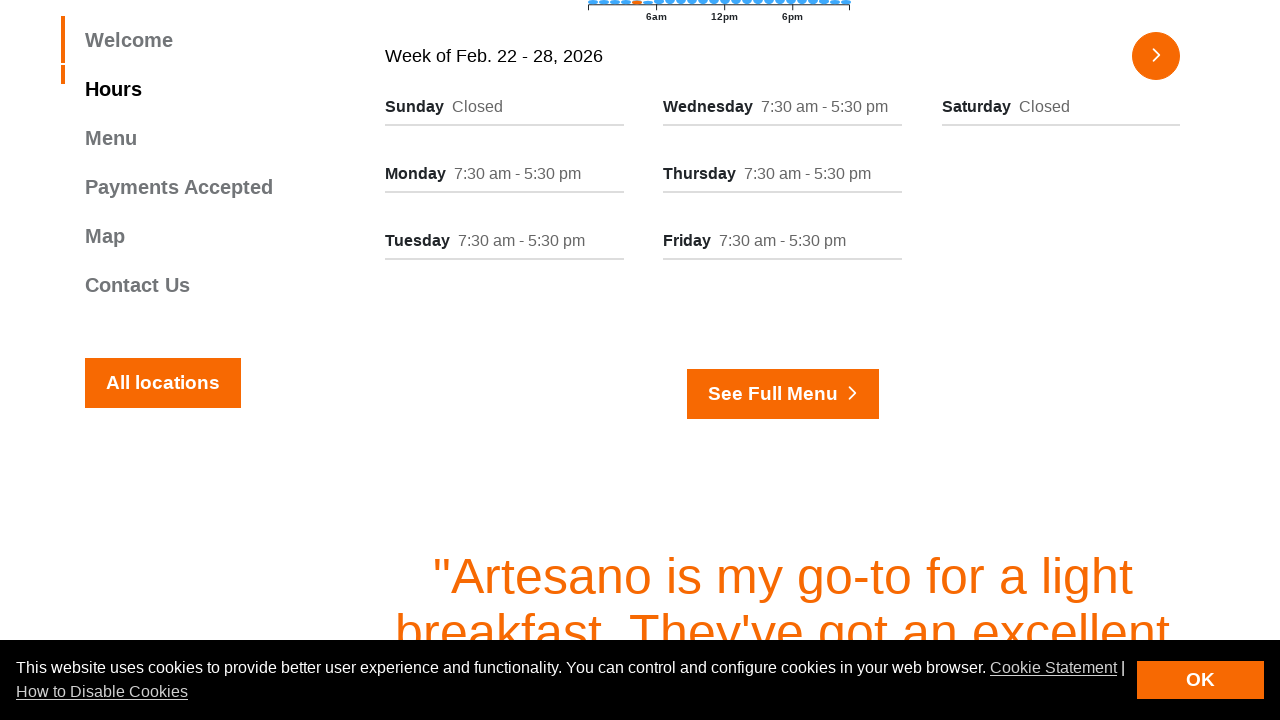

Extracted hours information from column
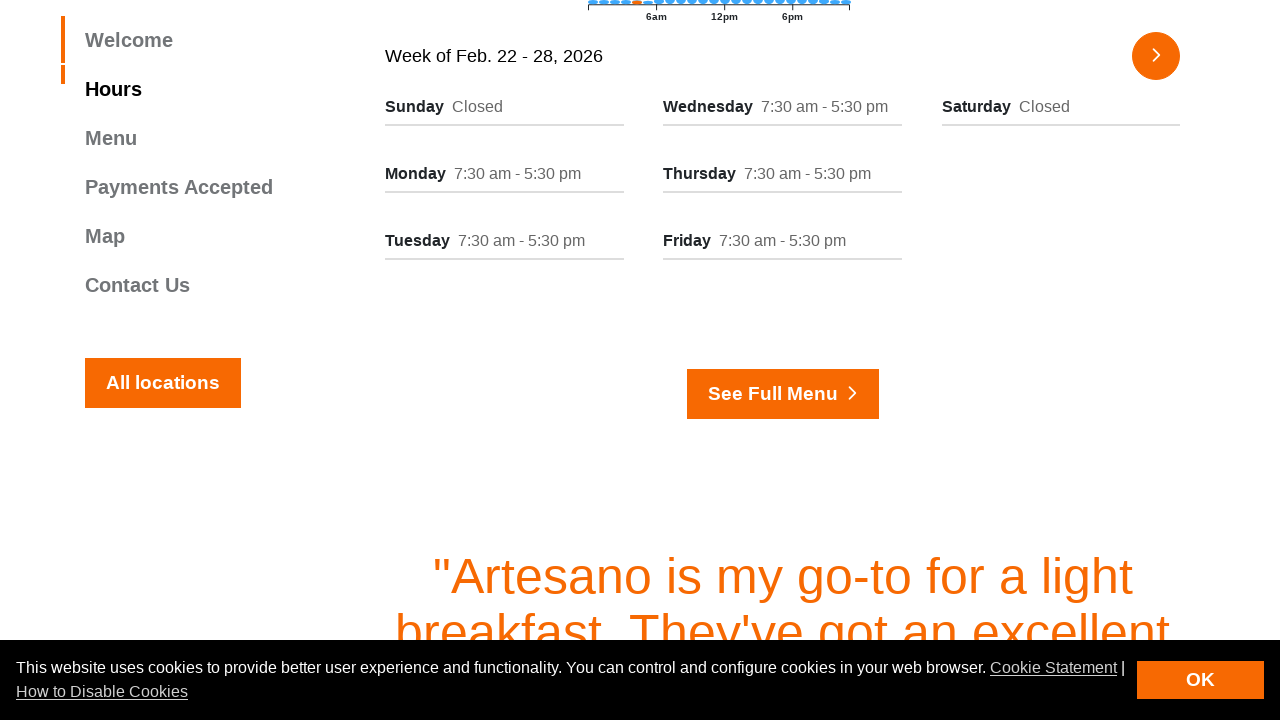

Extracted day name from column
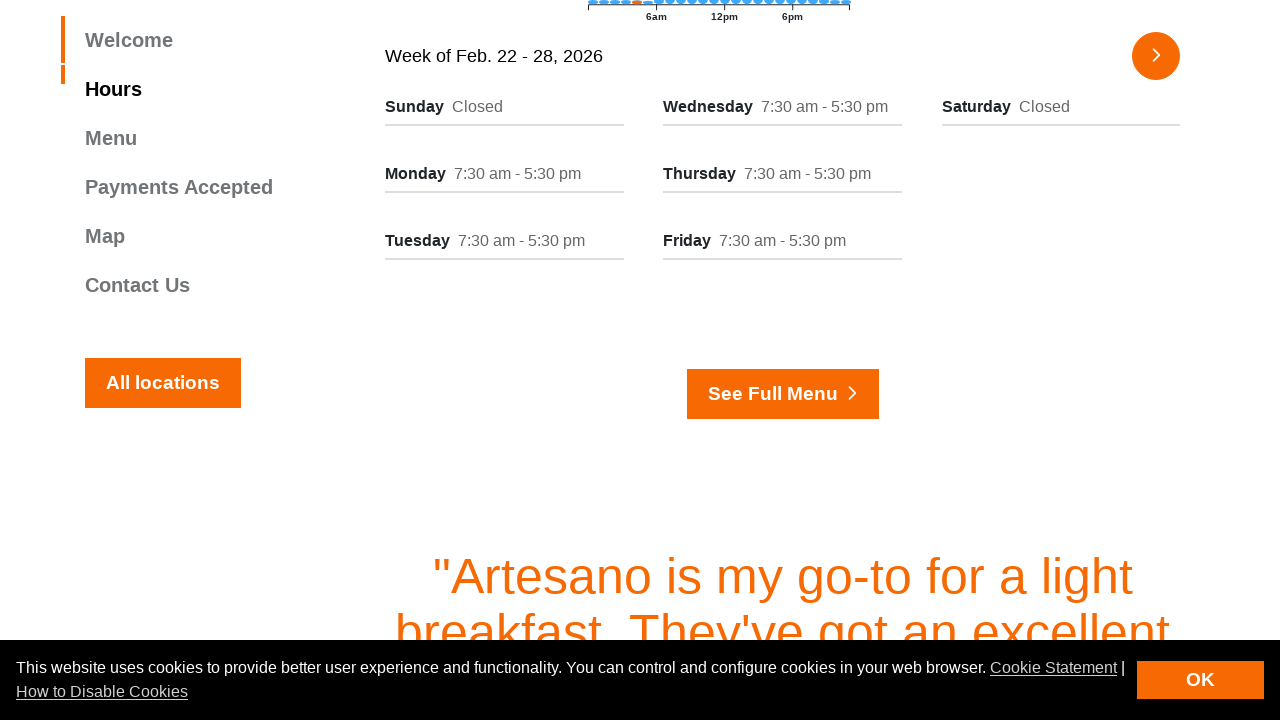

Extracted hours information from column
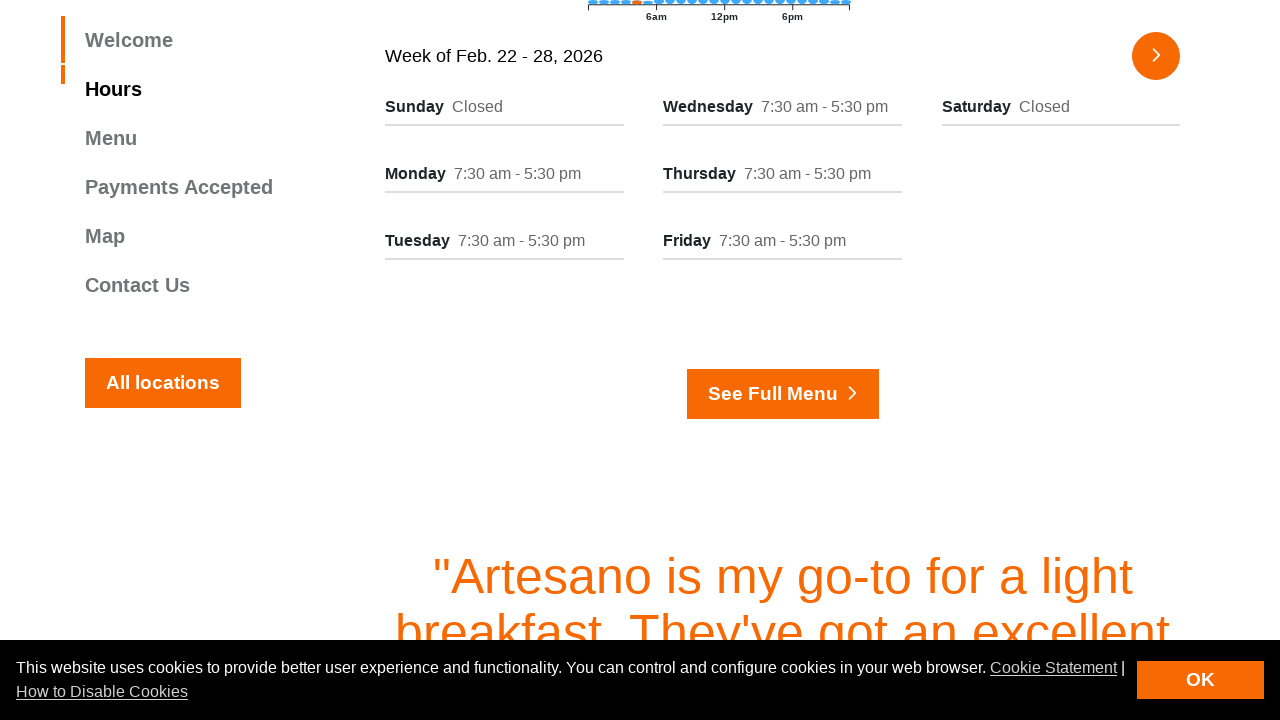

Extracted day name from column
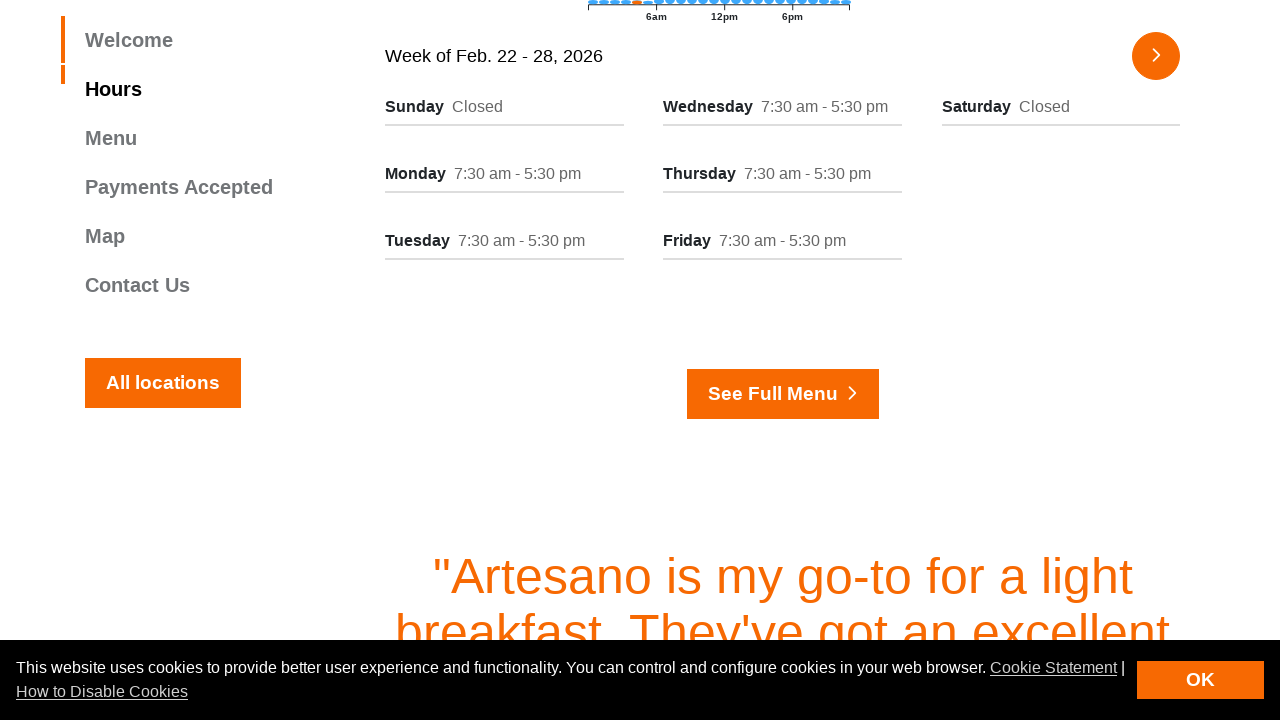

Extracted hours information from column
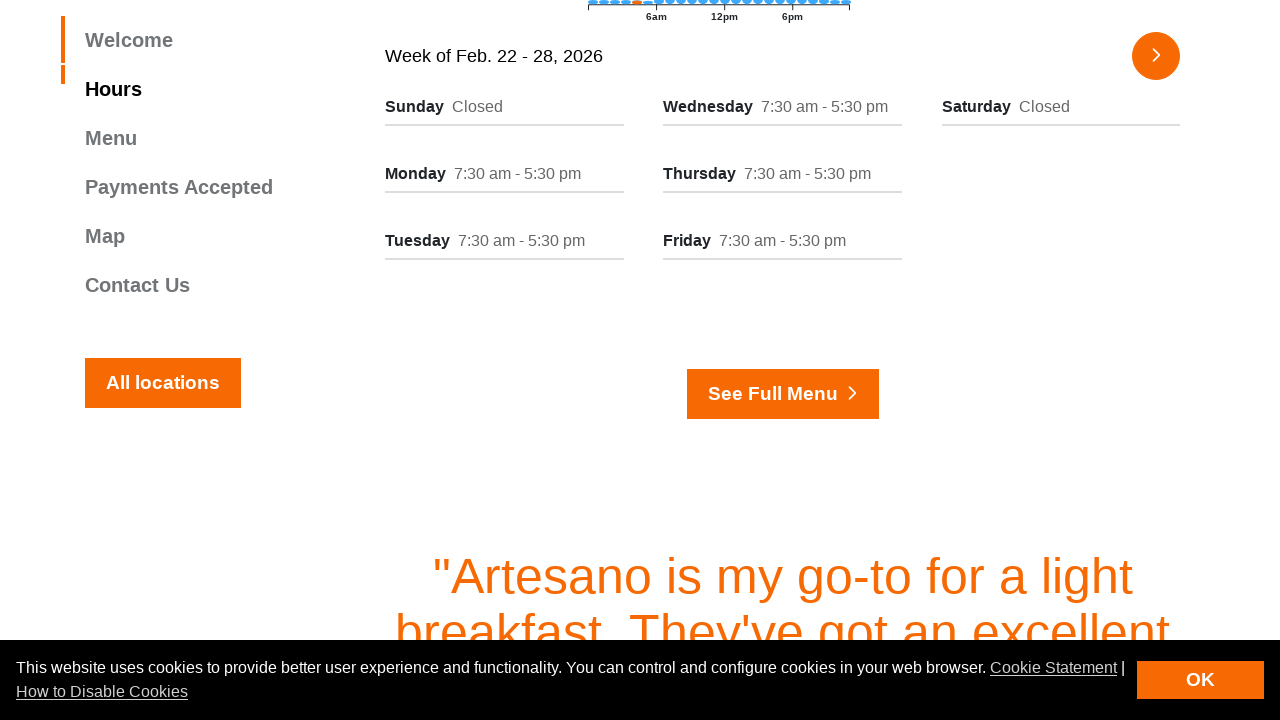

Extracted day name from column
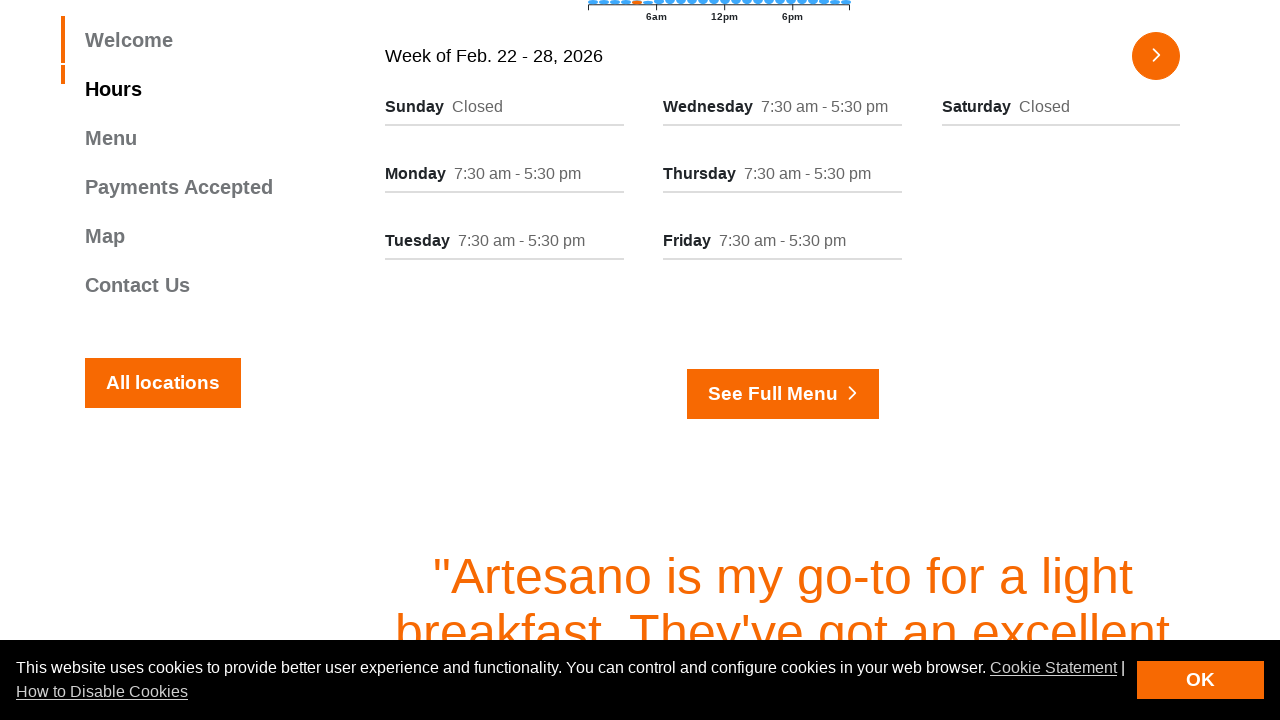

Extracted hours information from column
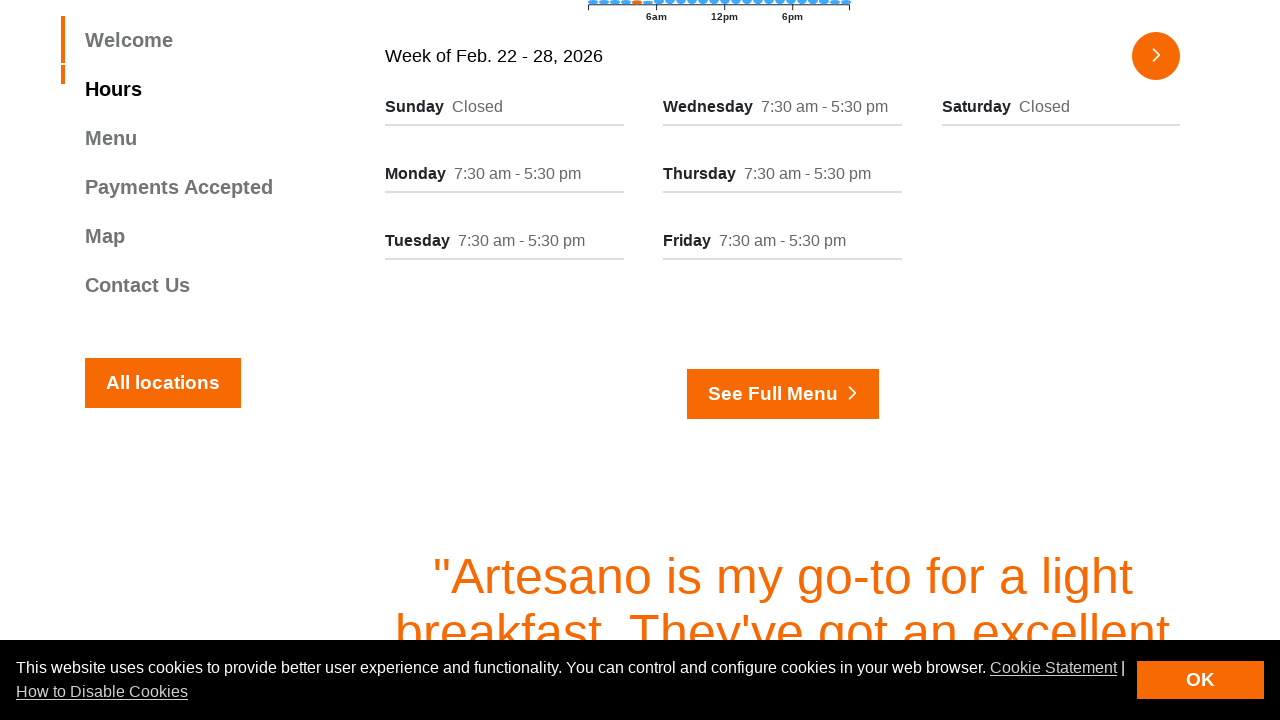

Extracted day name from column
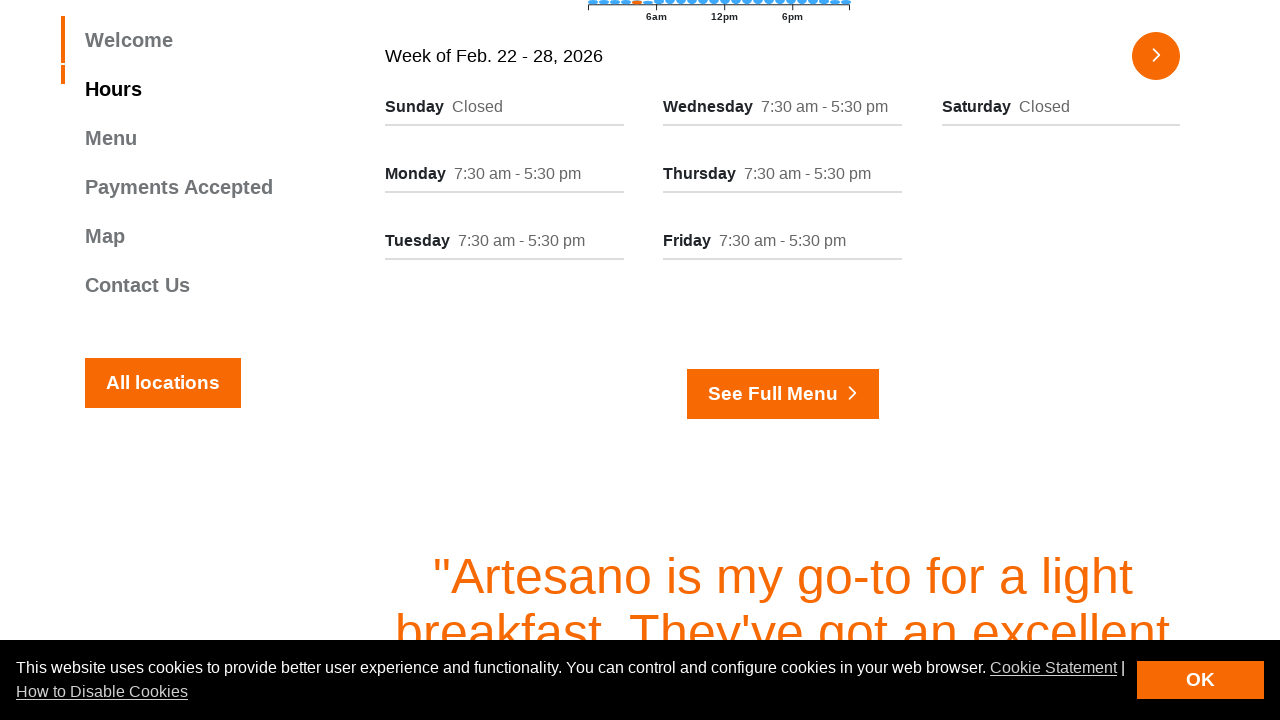

Extracted hours information from column
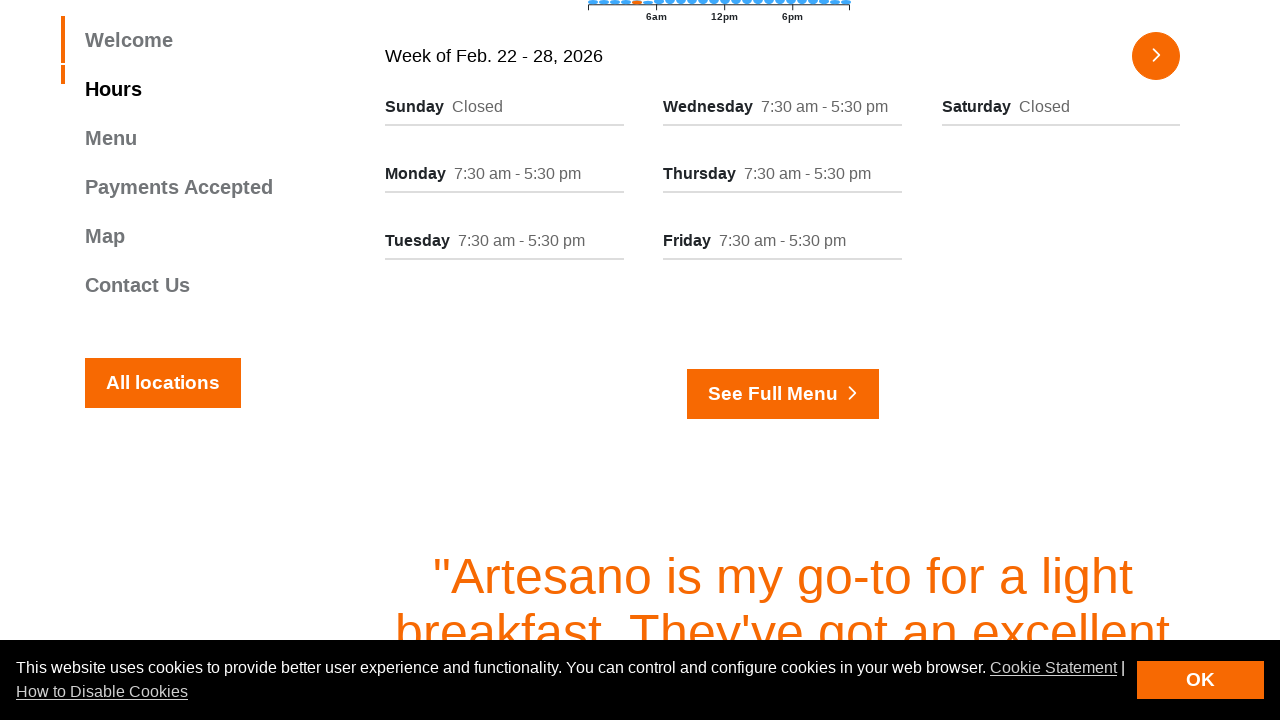

Extracted day name from column
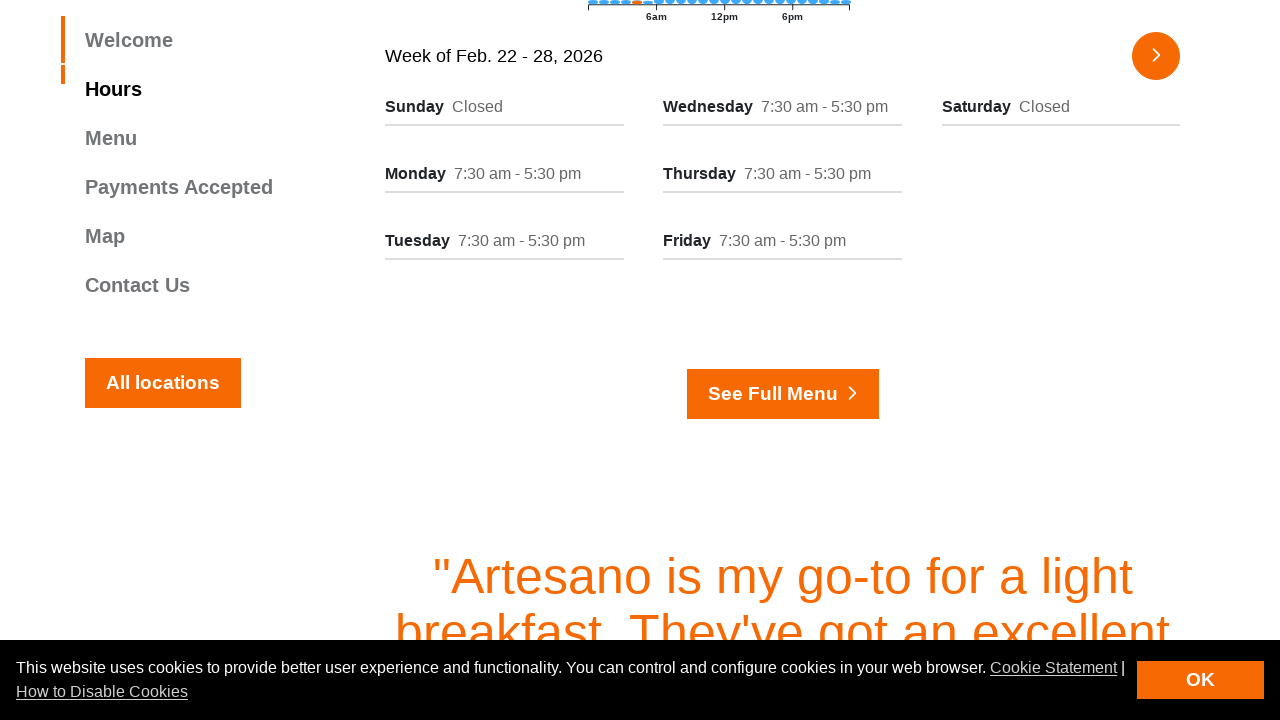

Extracted hours information from column
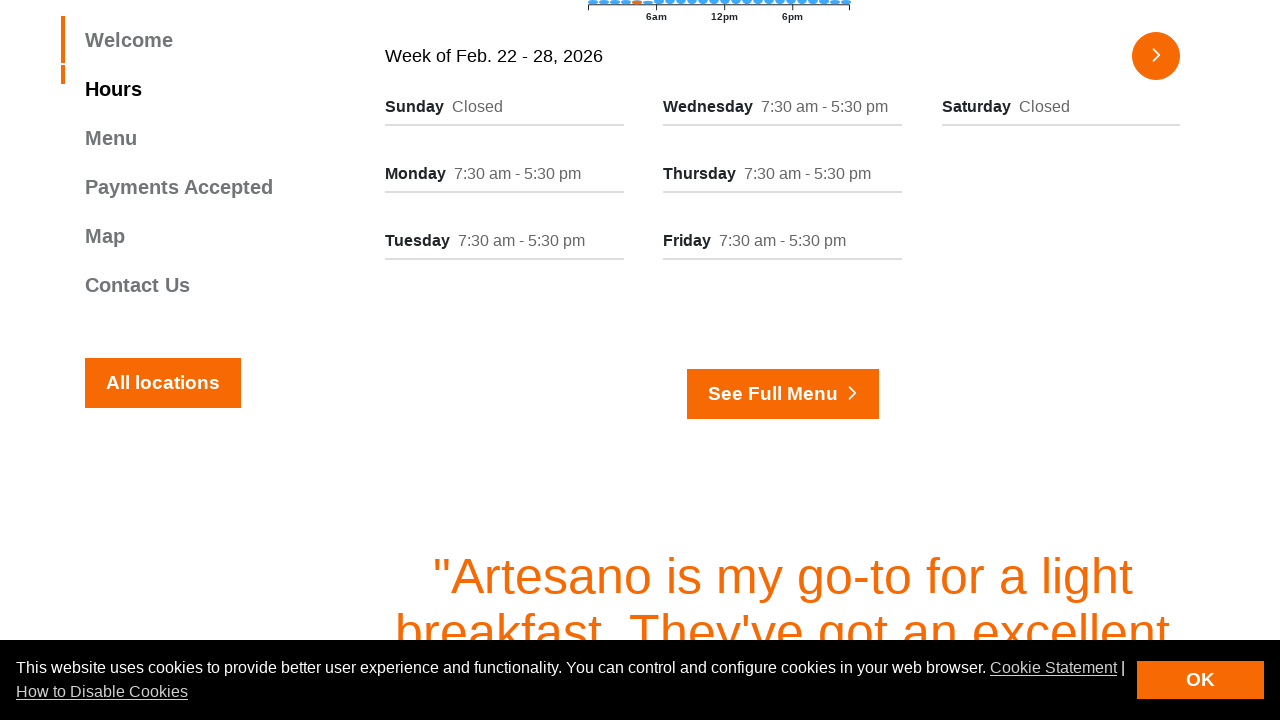

Extracted day name from column
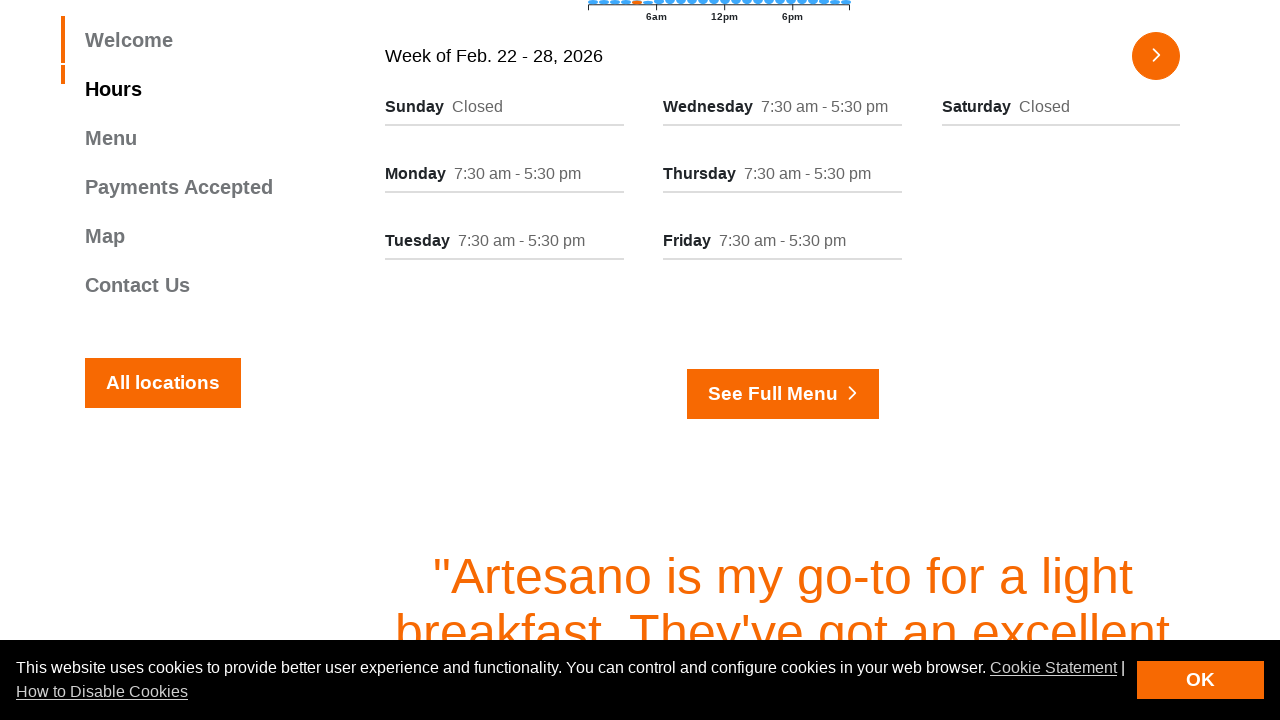

Extracted hours information from column
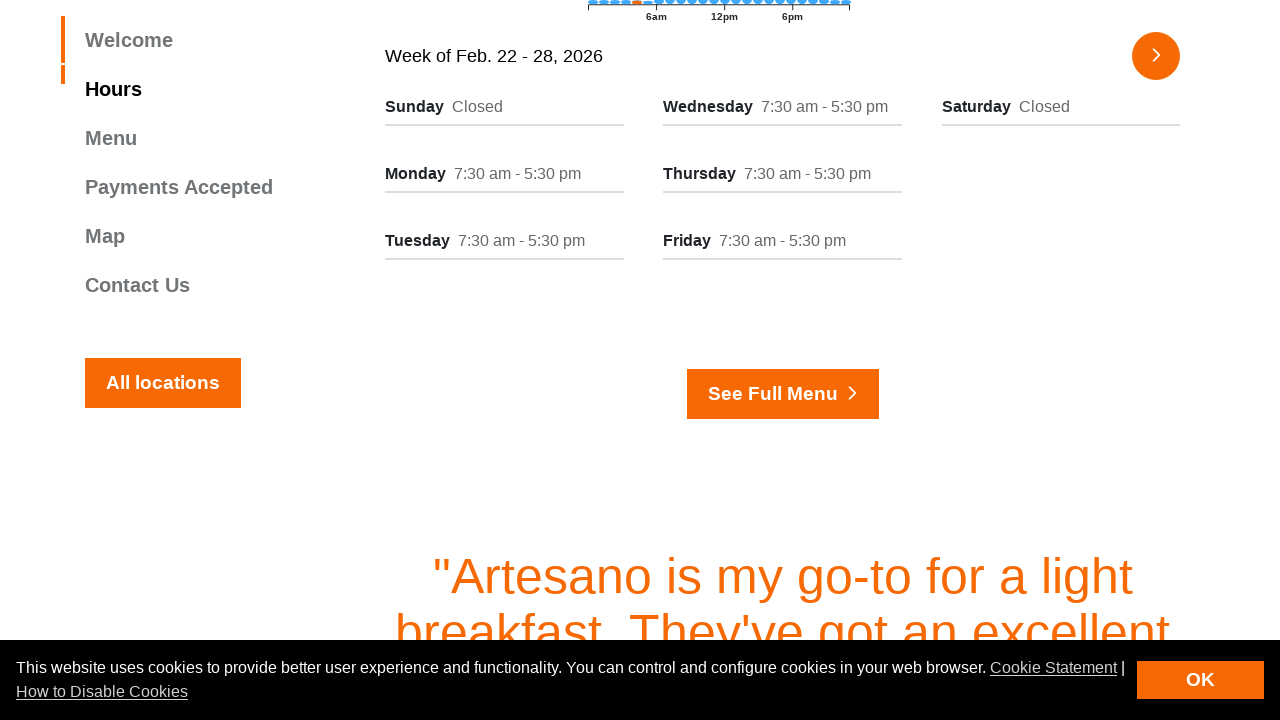

Extracted day name from column
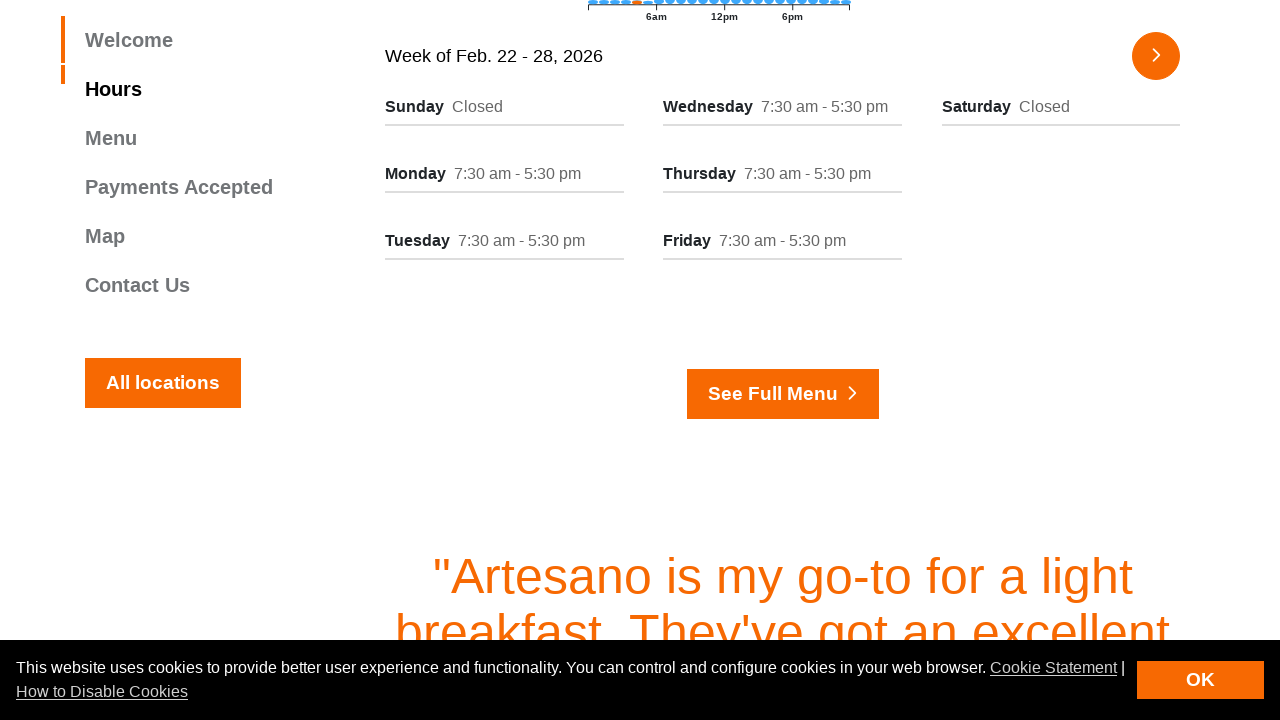

Extracted hours information from column
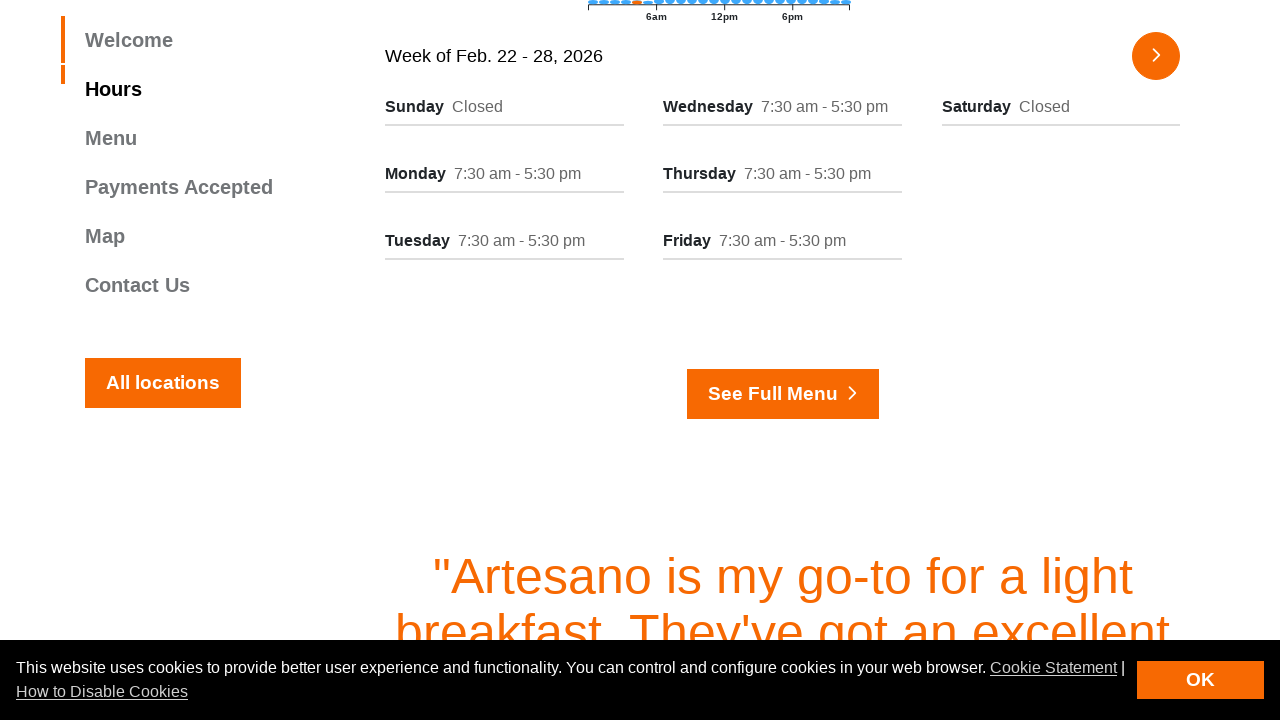

Extracted day name from column
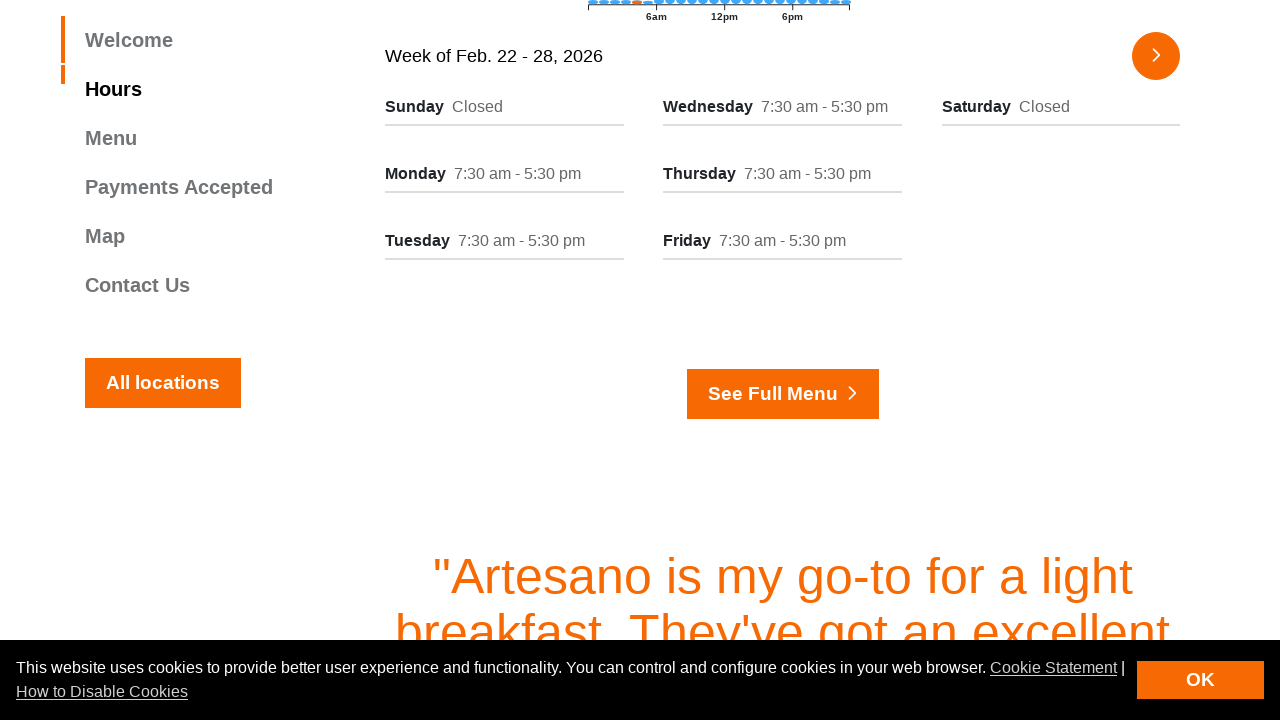

Extracted hours information from column
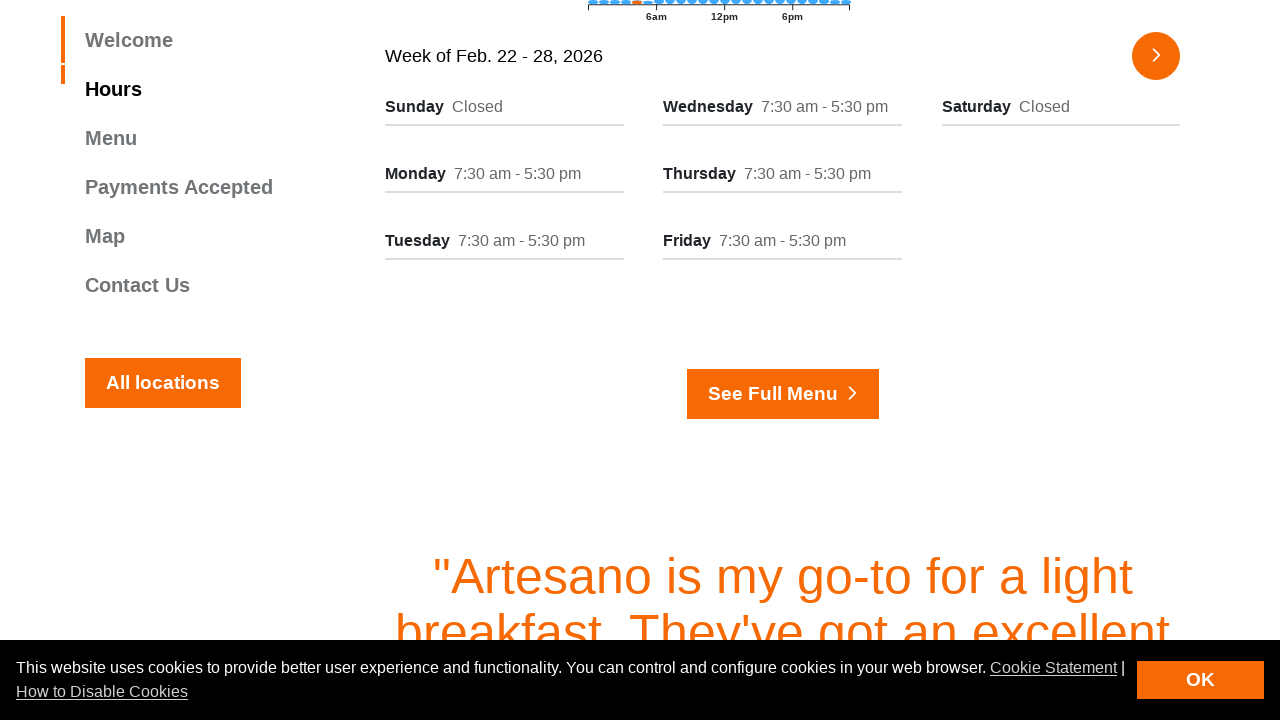

Extracted day name from column
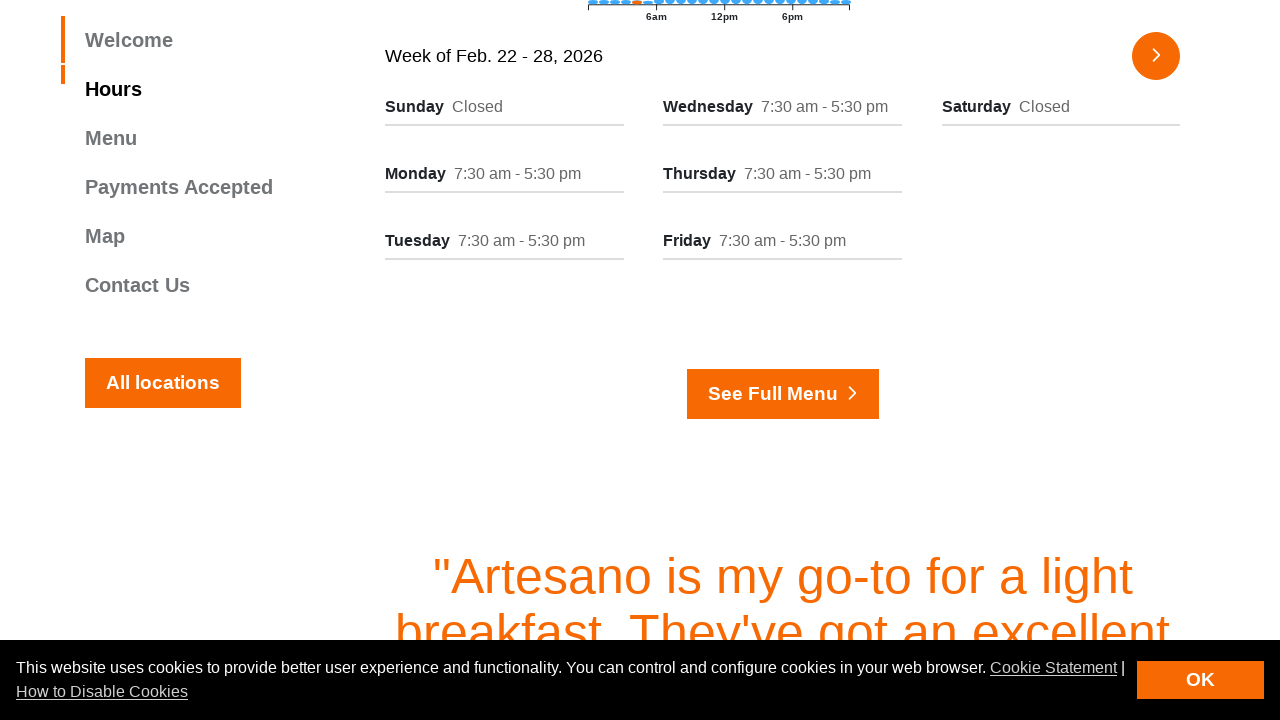

Extracted hours information from column
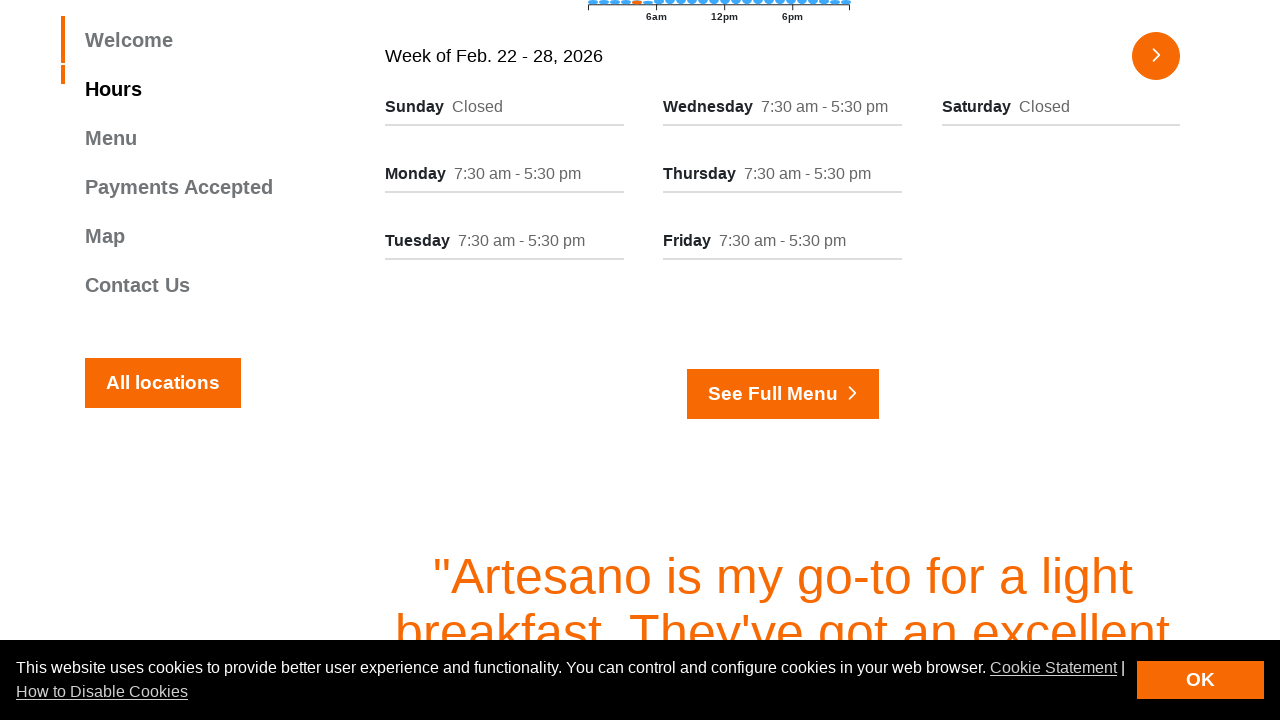

Extracted day name from column
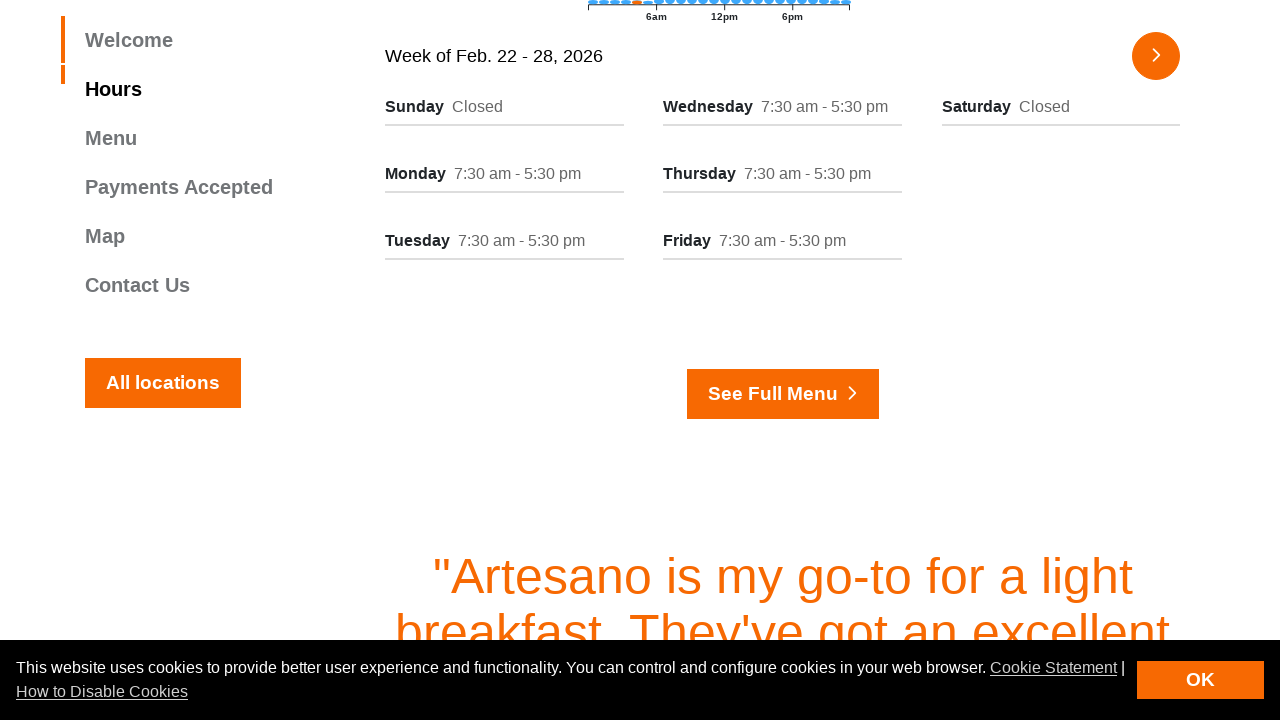

Extracted hours information from column
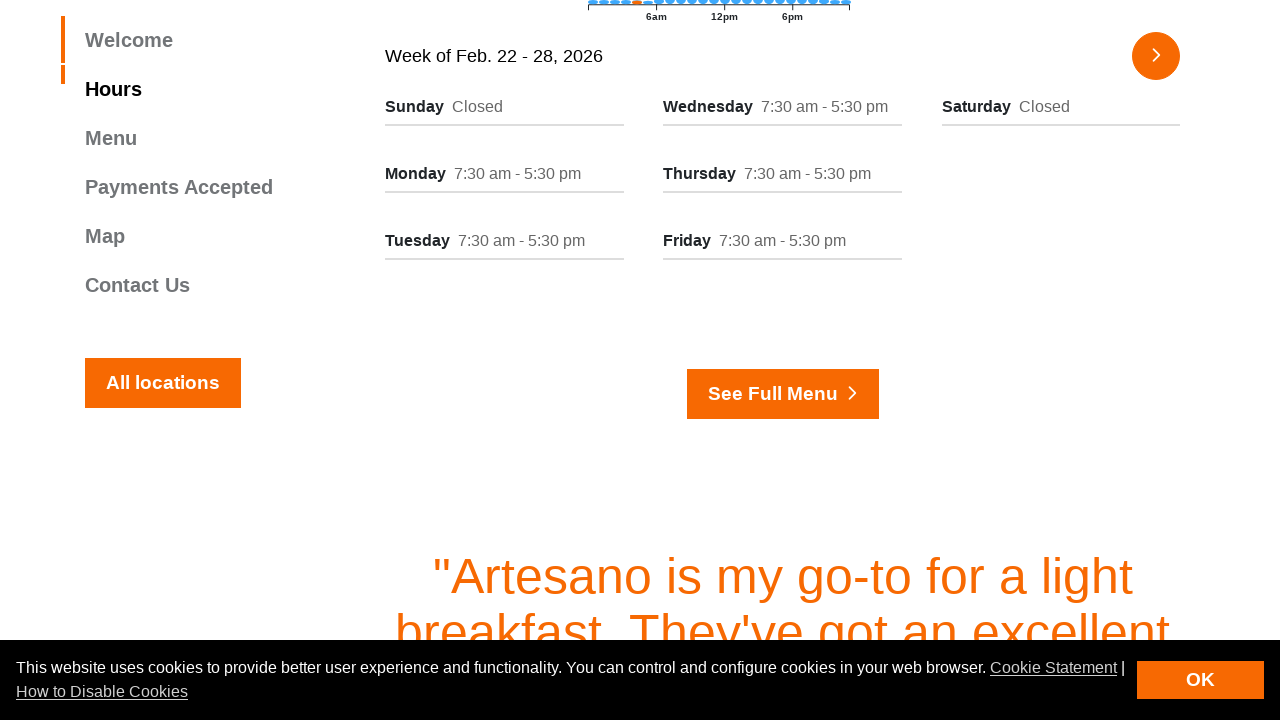

Extracted day name from column
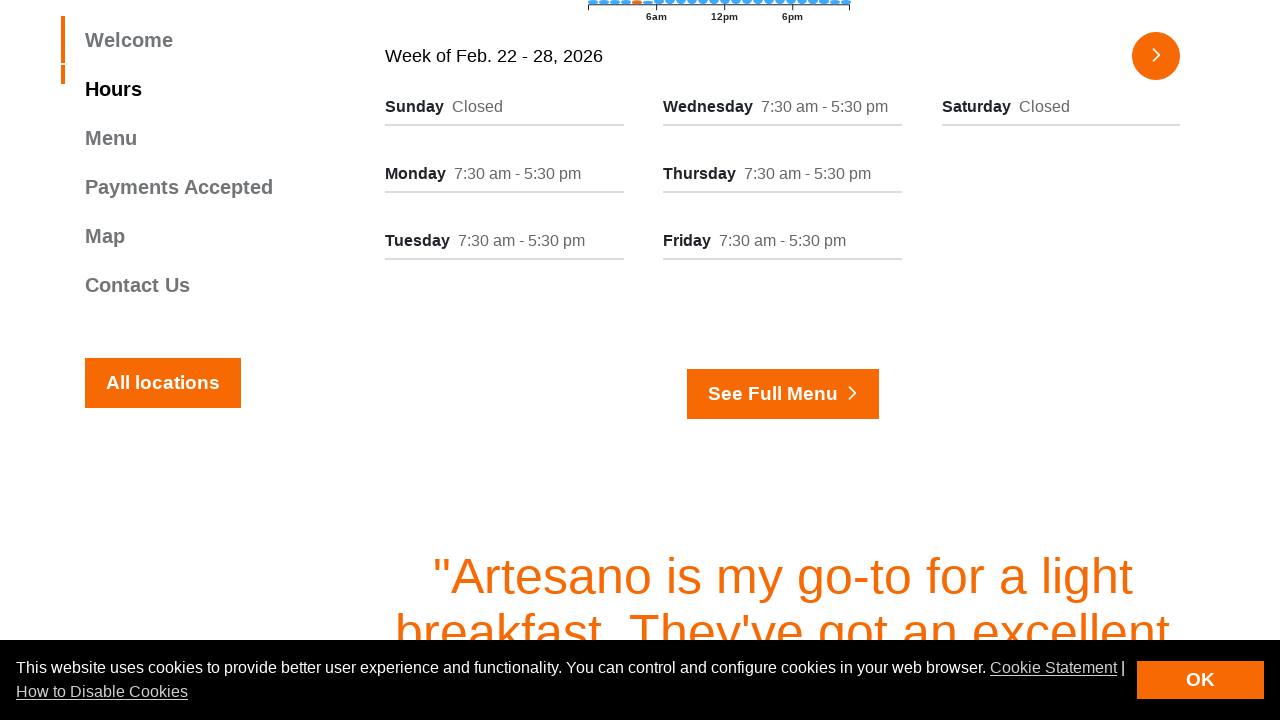

Extracted hours information from column
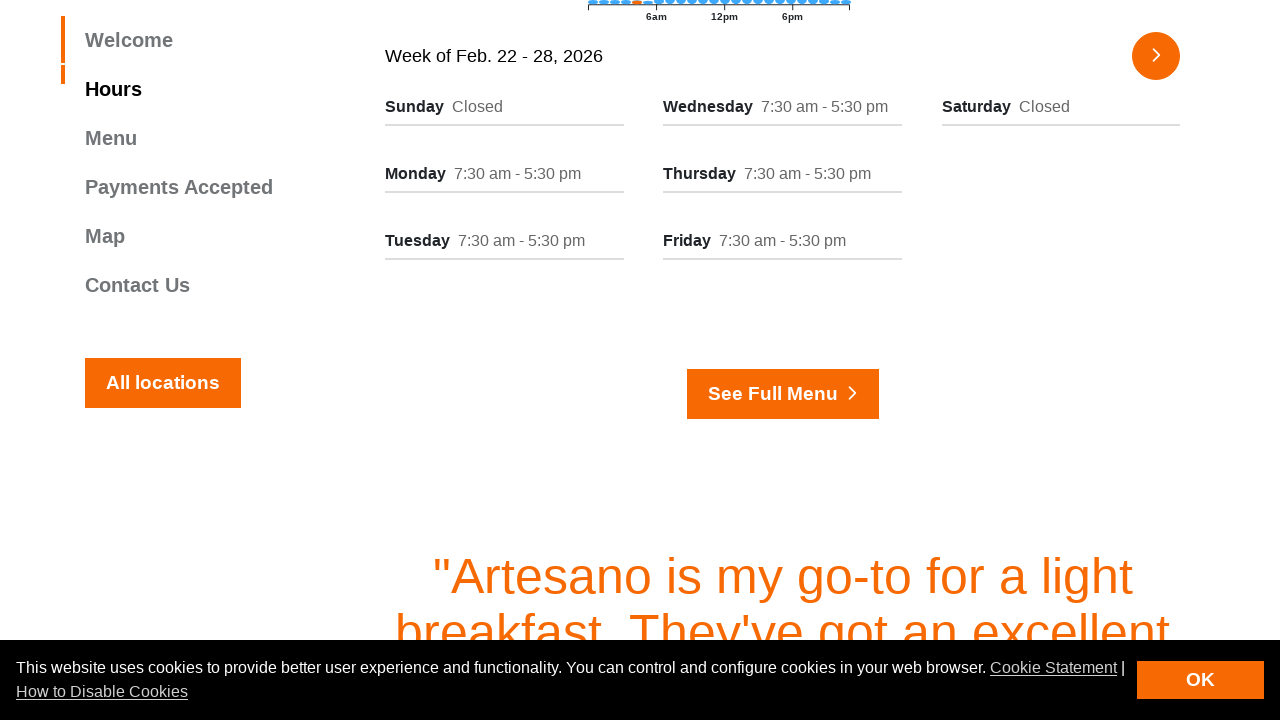

Extracted day name from column
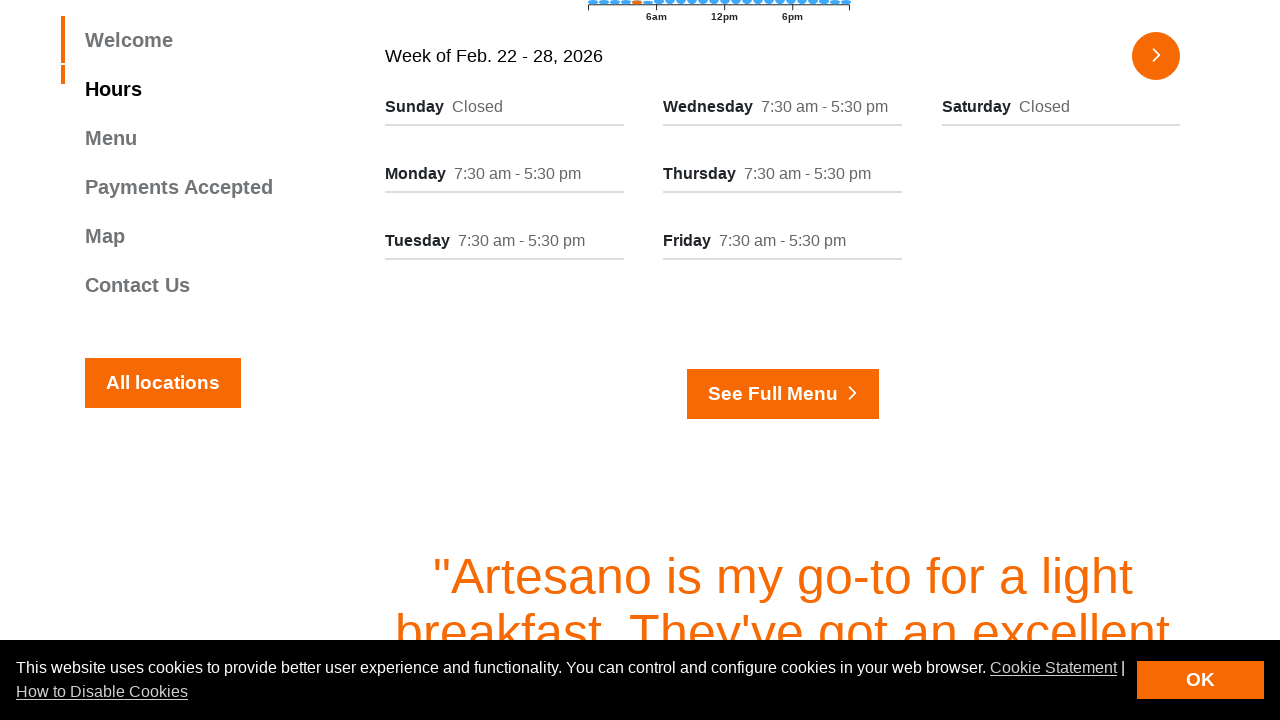

Extracted hours information from column
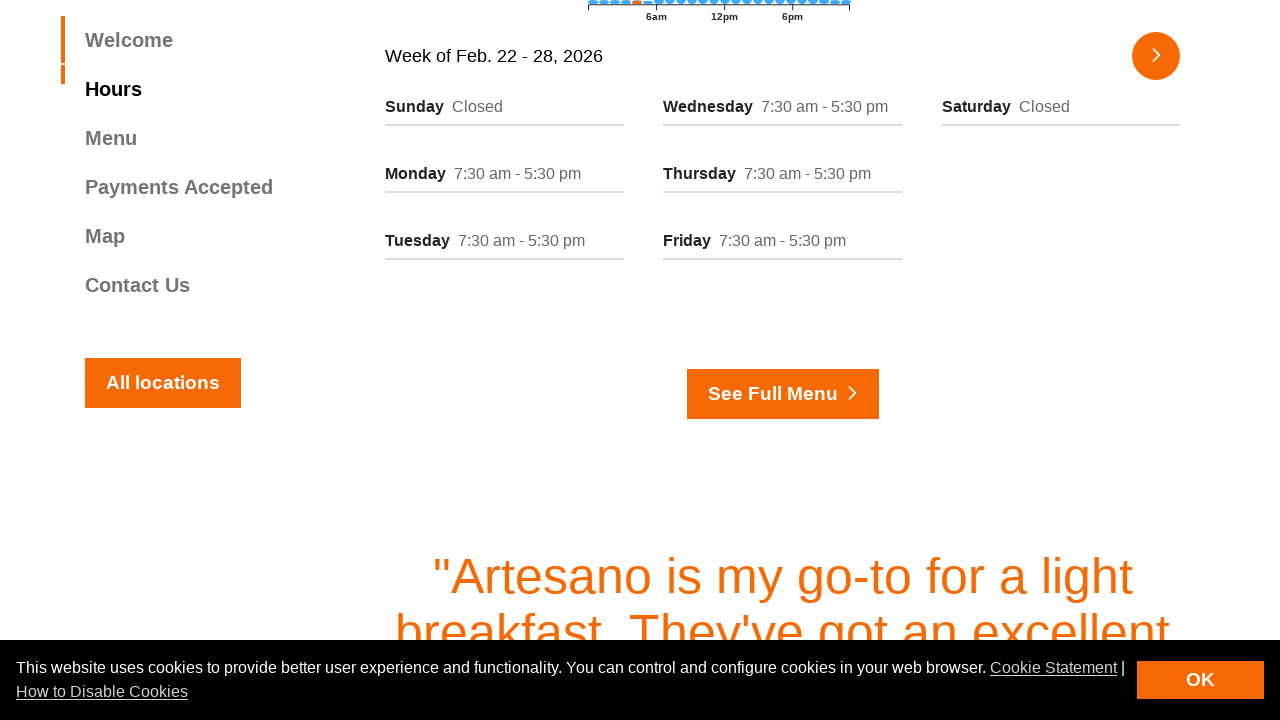

Extracted day name from column
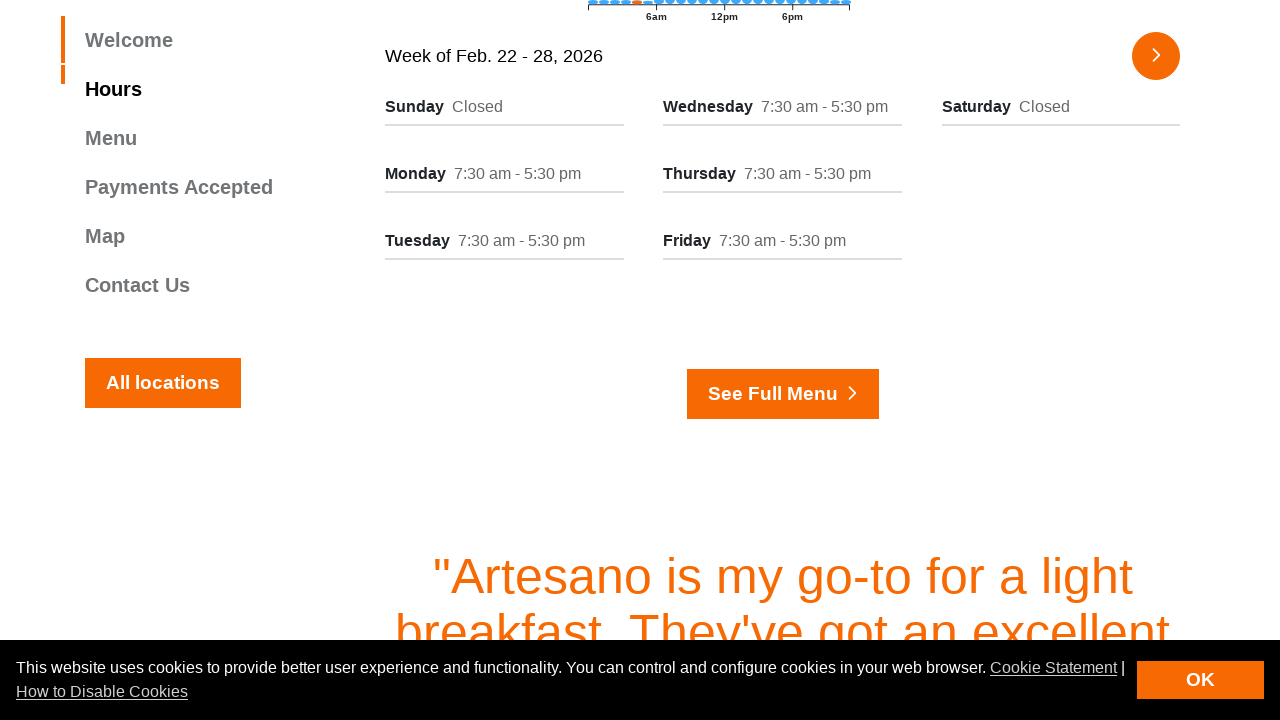

Extracted hours information from column
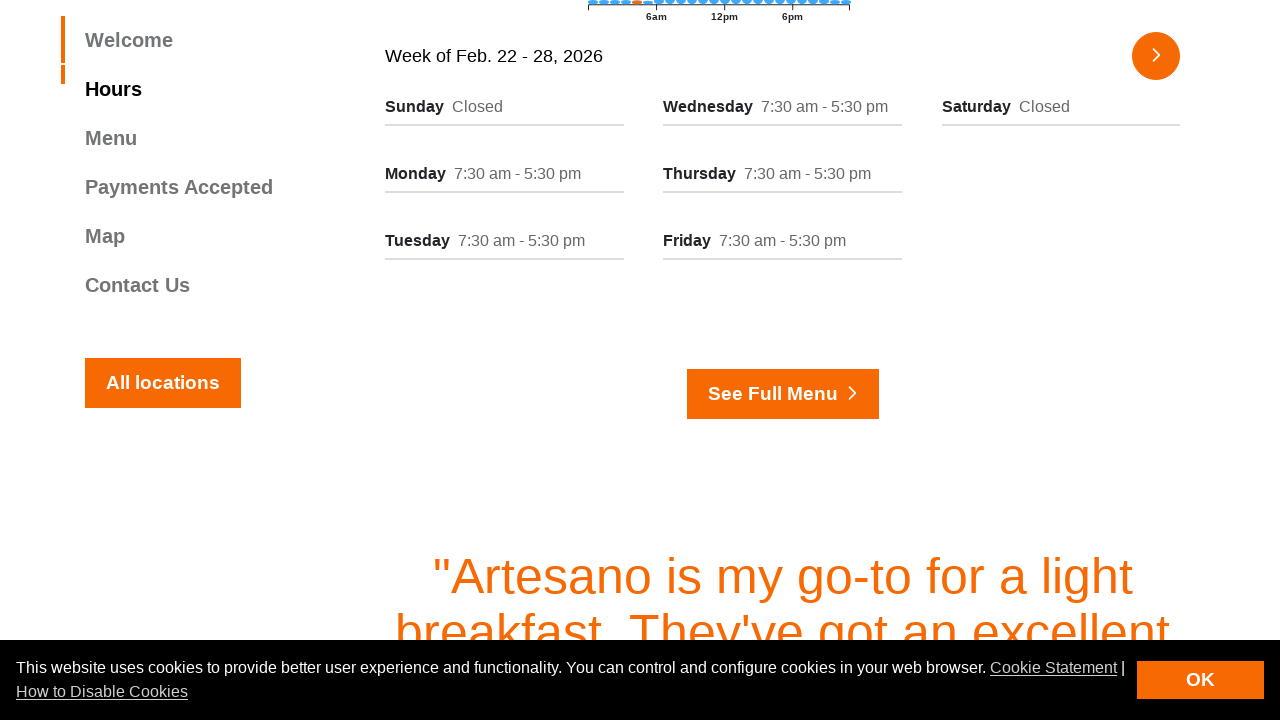

Extracted day name from column
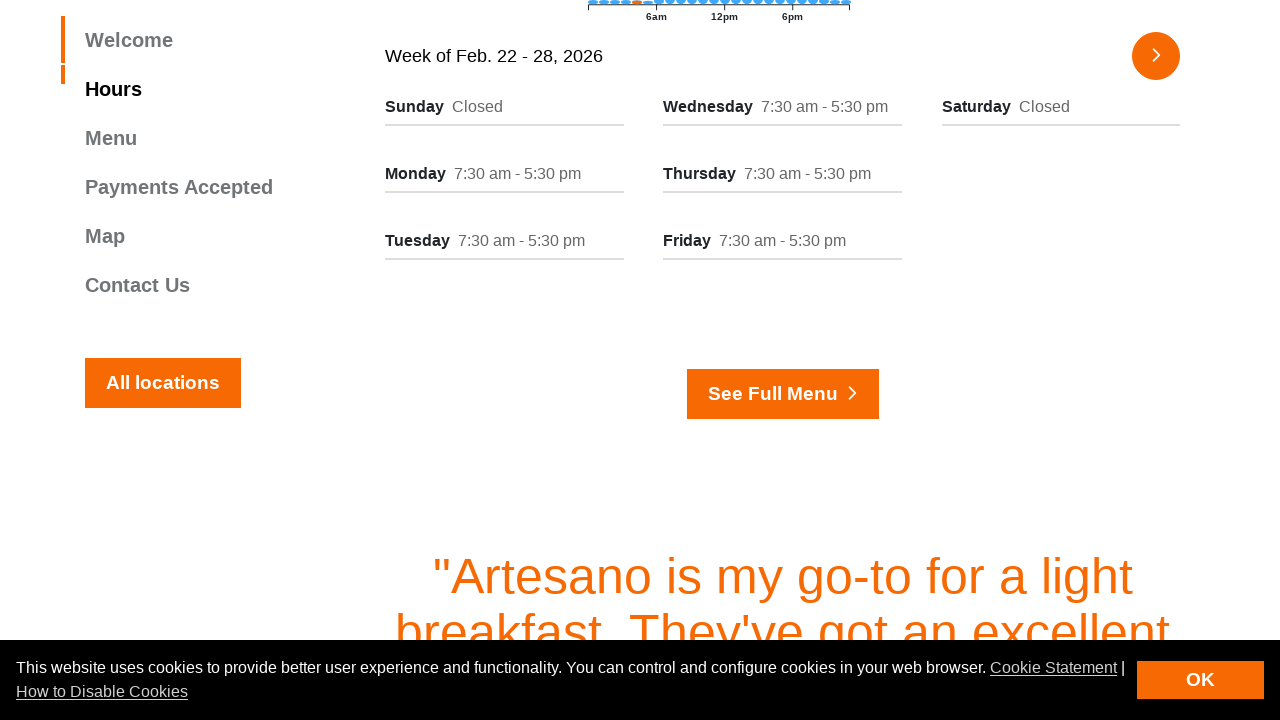

Extracted hours information from column
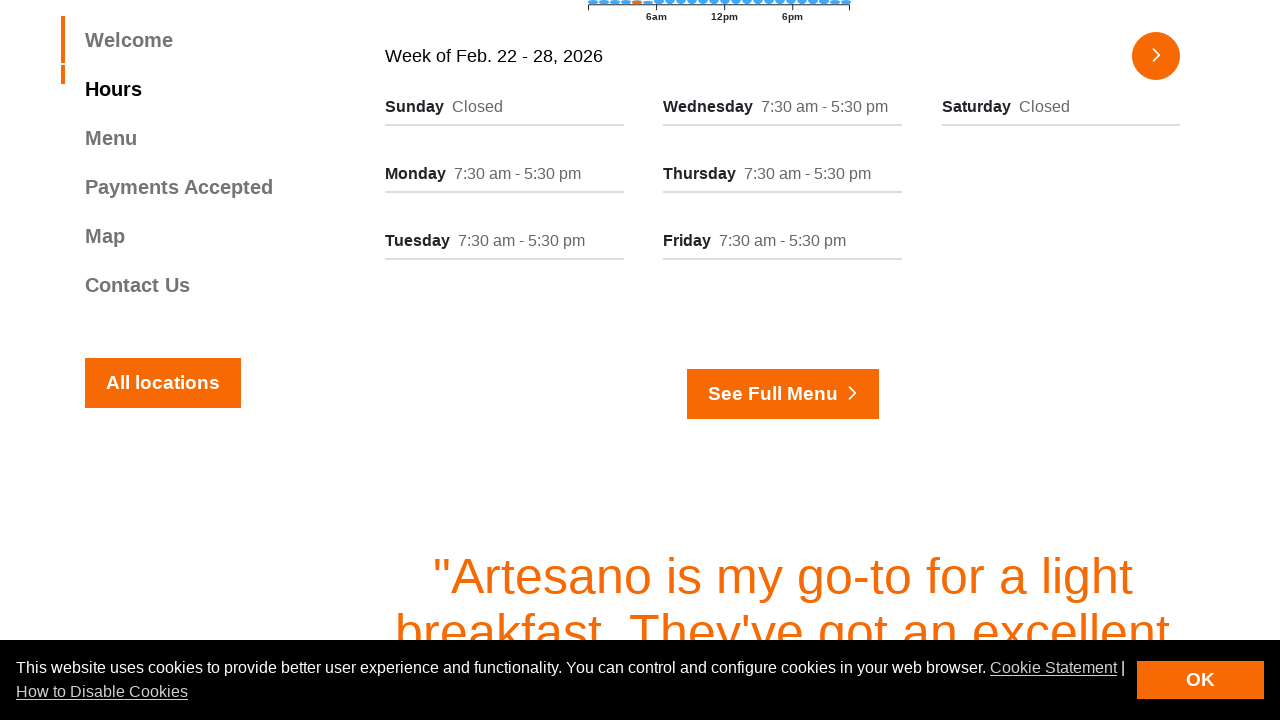

Extracted day name from column
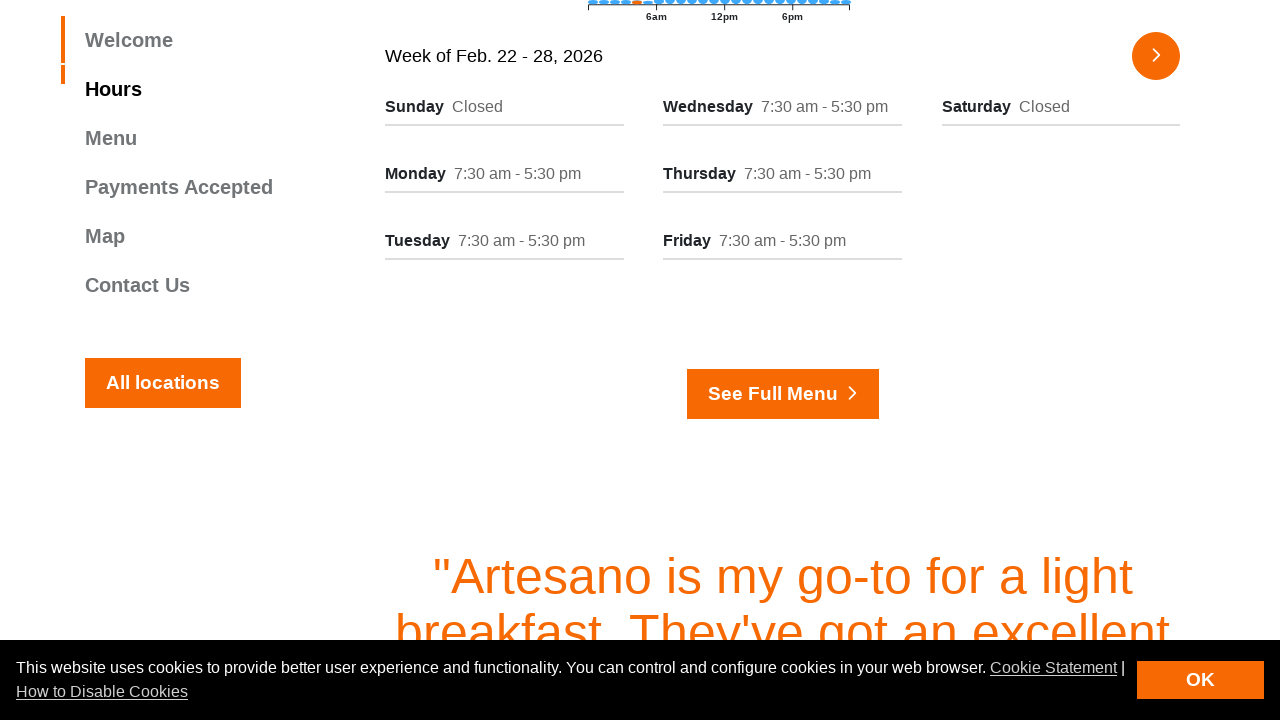

Extracted hours information from column
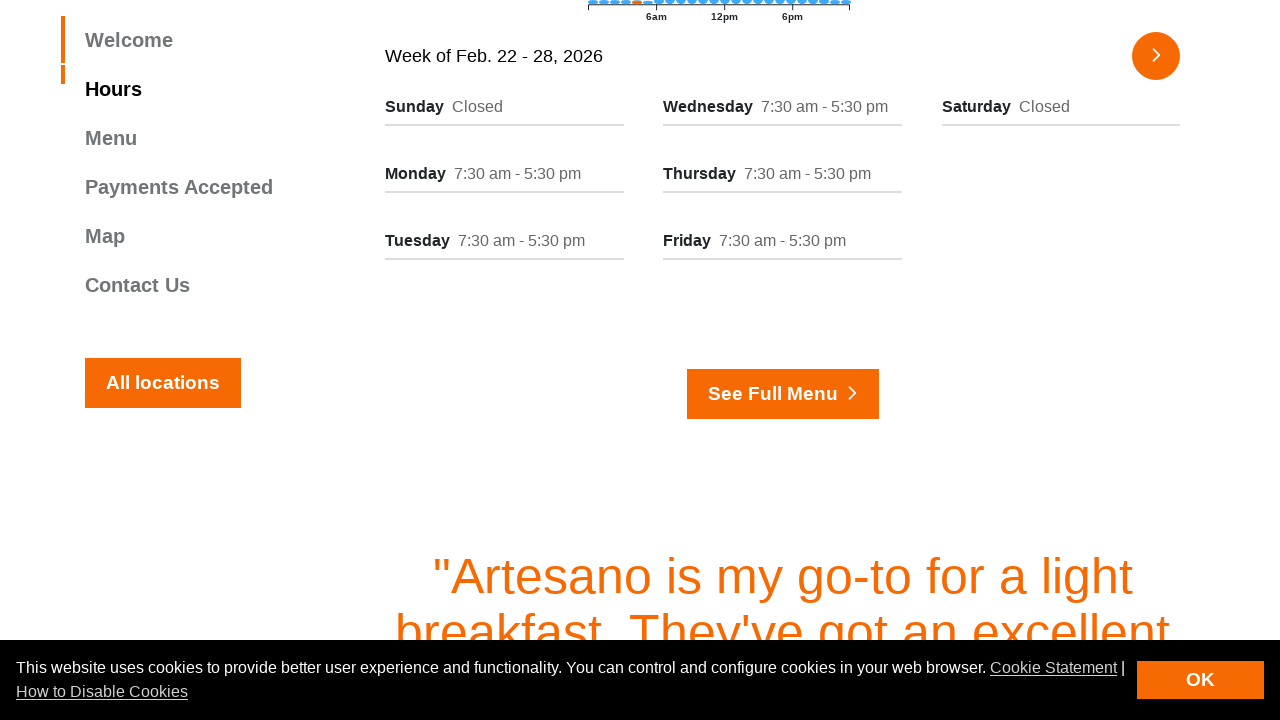

Extracted day name from column
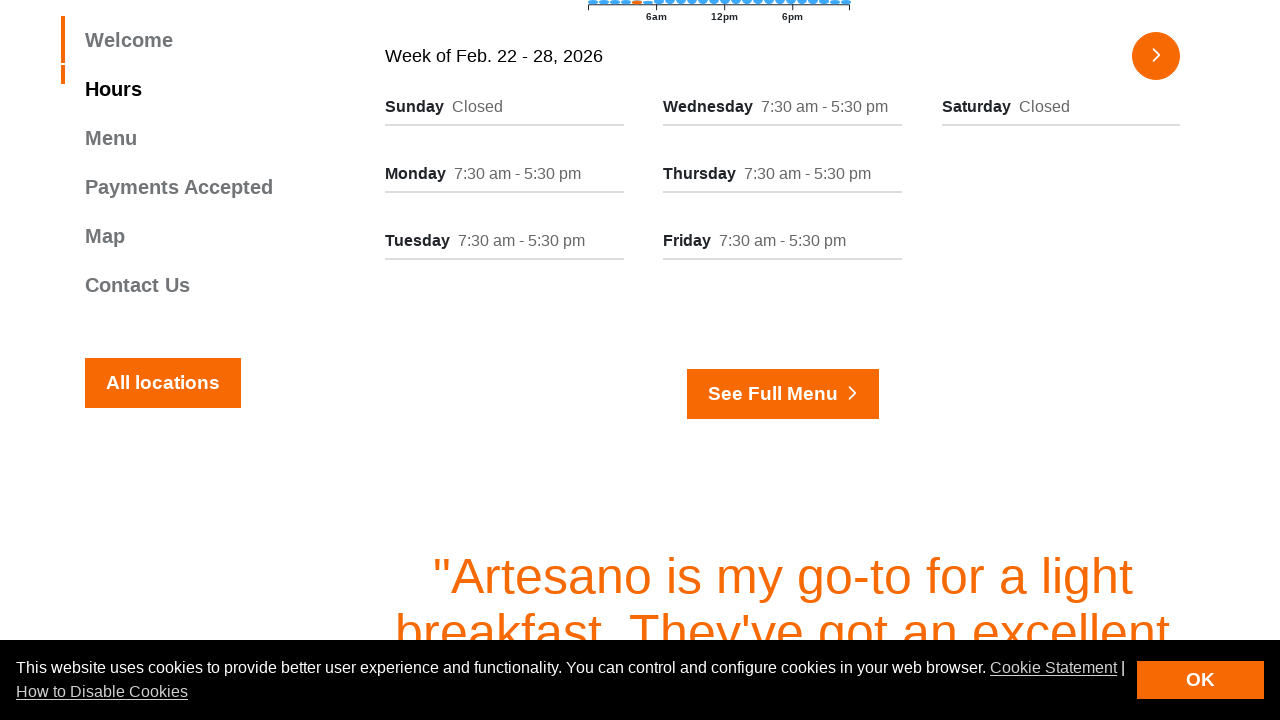

Extracted hours information from column
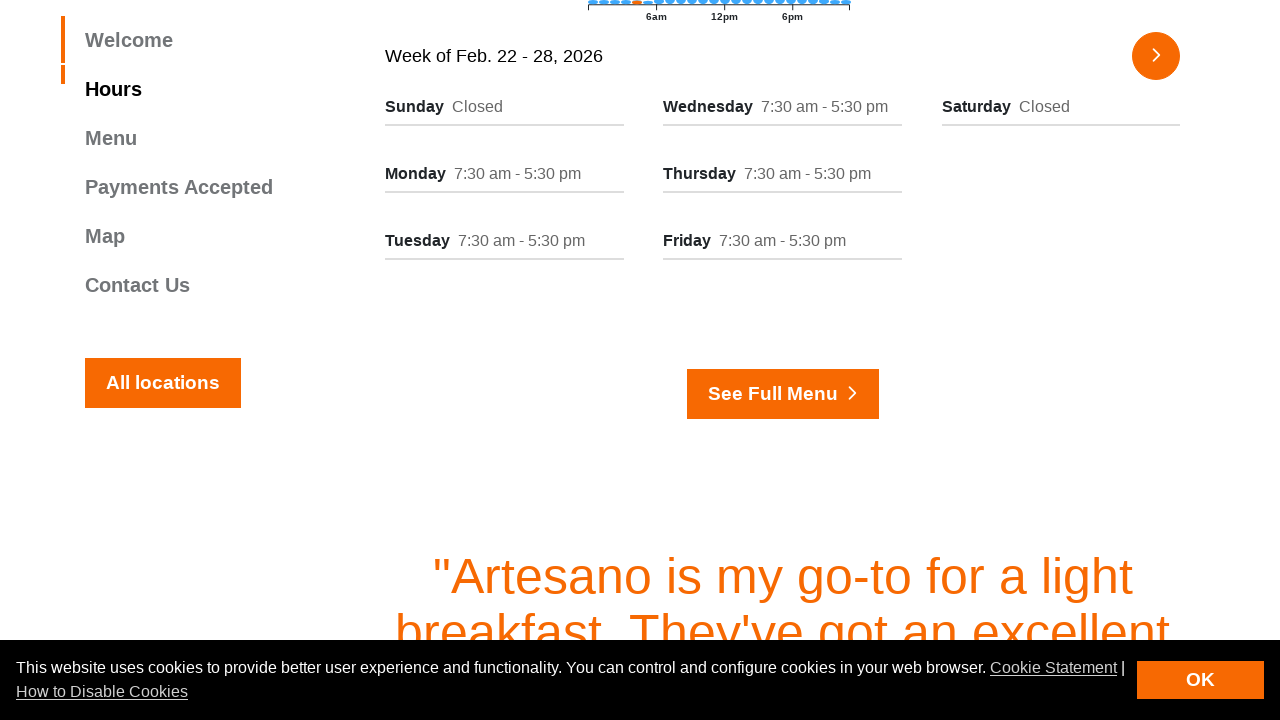

Extracted day name from column
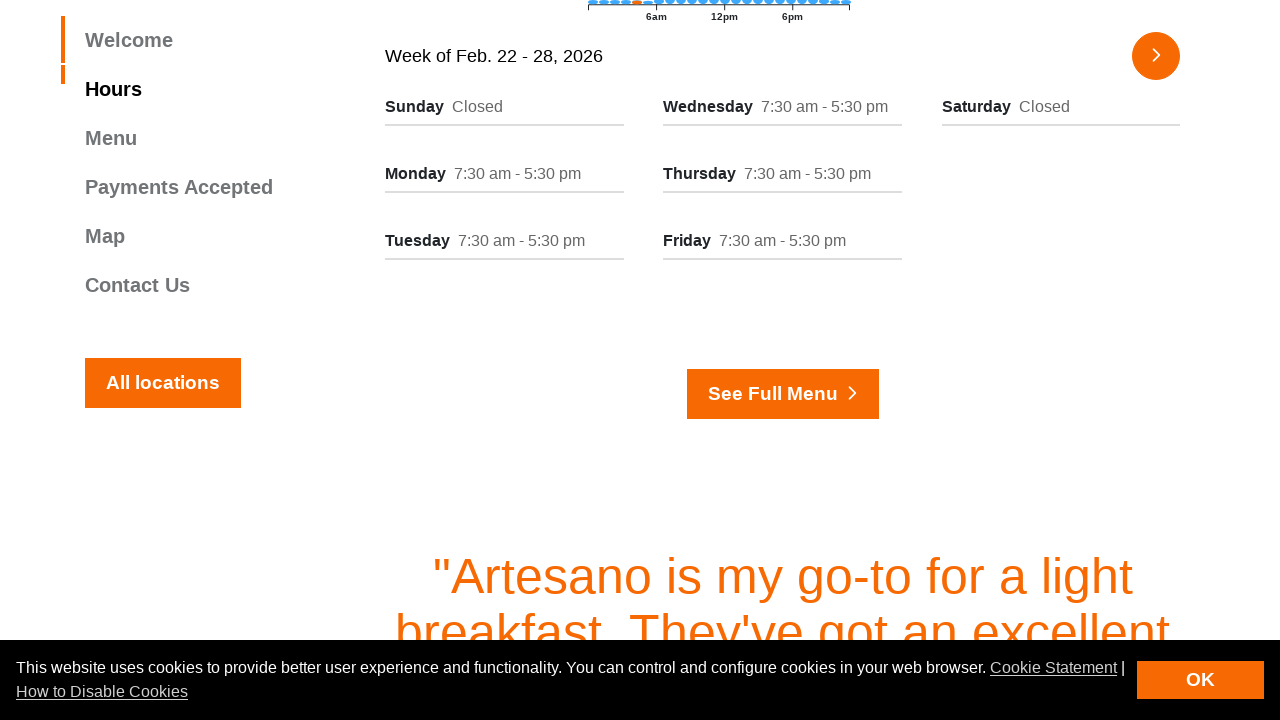

Extracted hours information from column
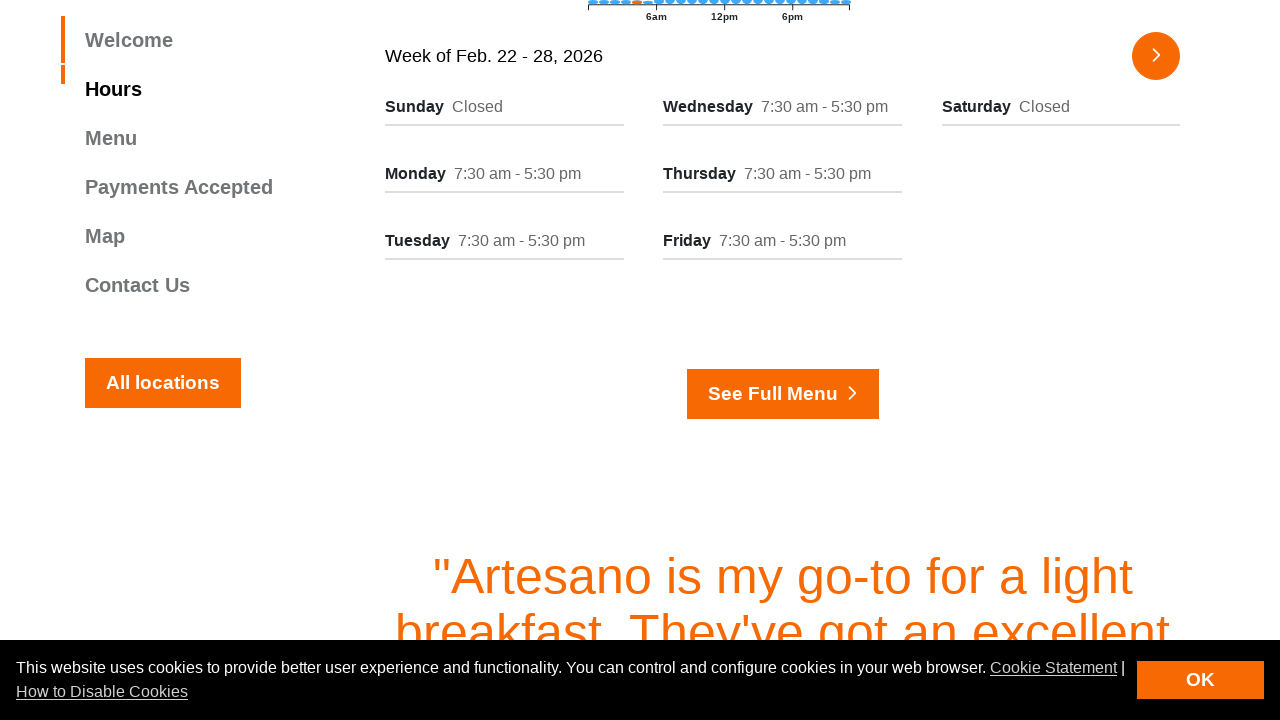

Extracted day name from column
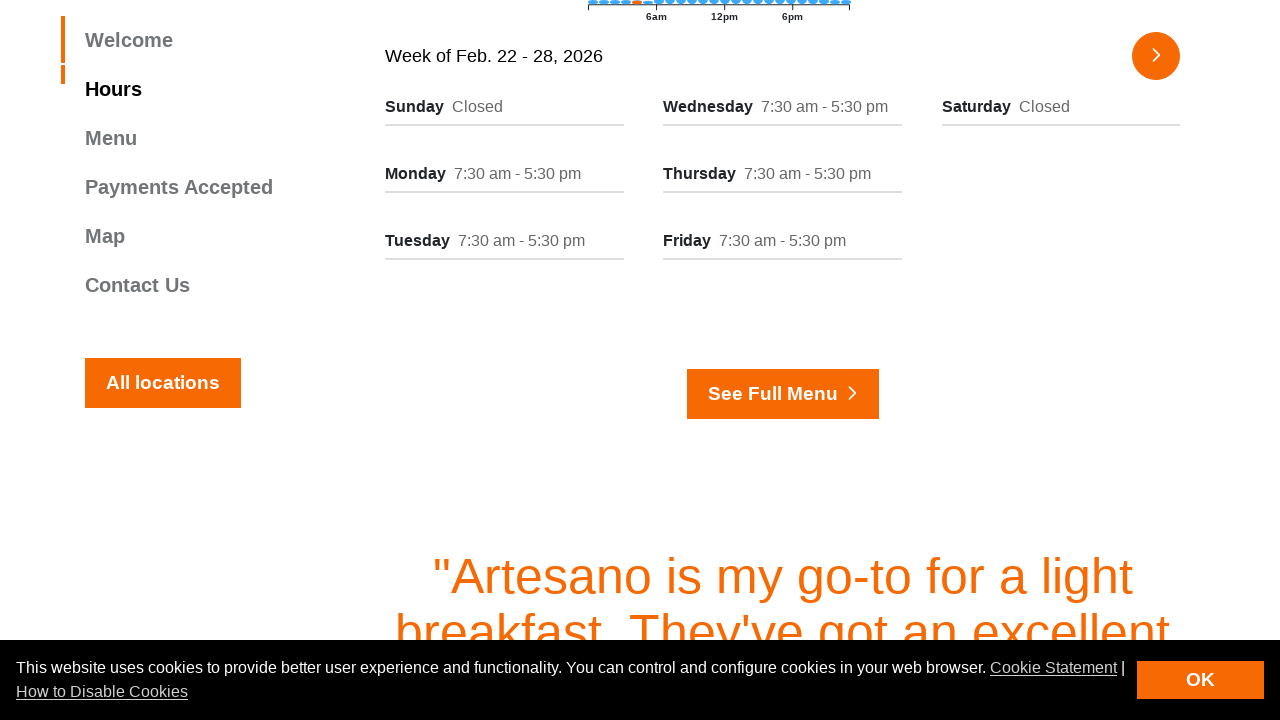

Extracted hours information from column
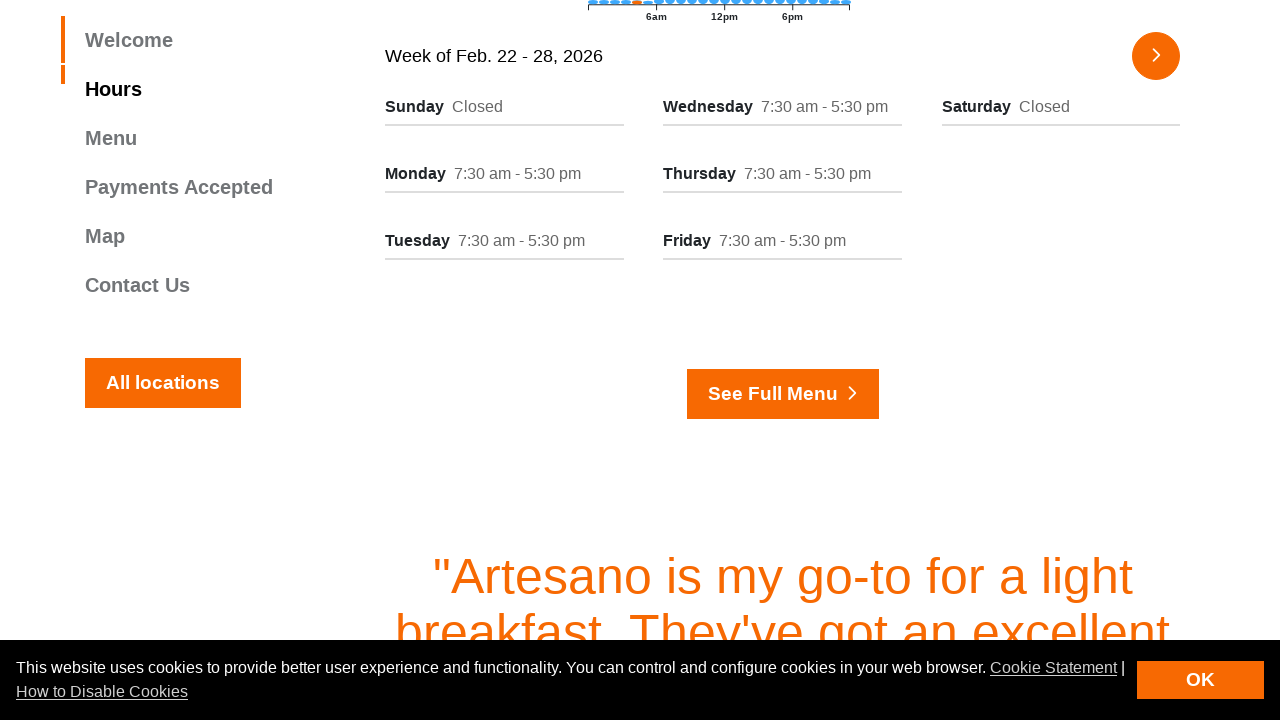

Extracted day name from column
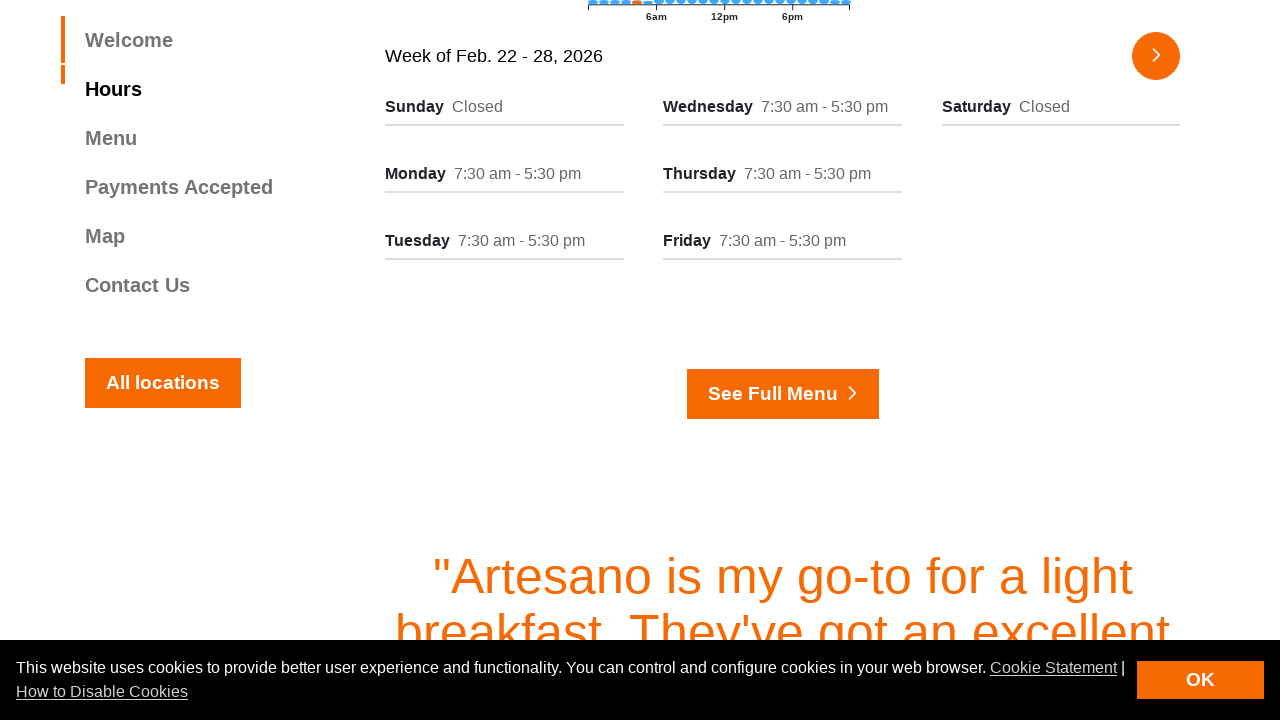

Extracted hours information from column
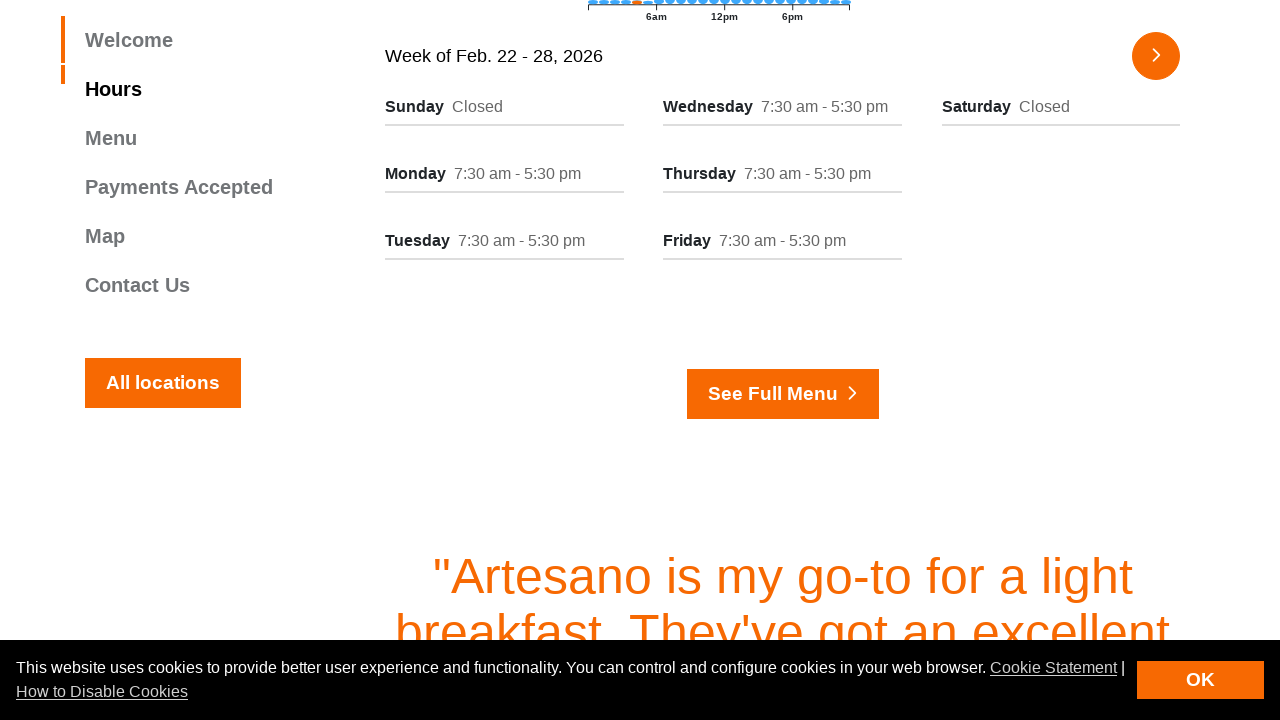

Extracted day name from column
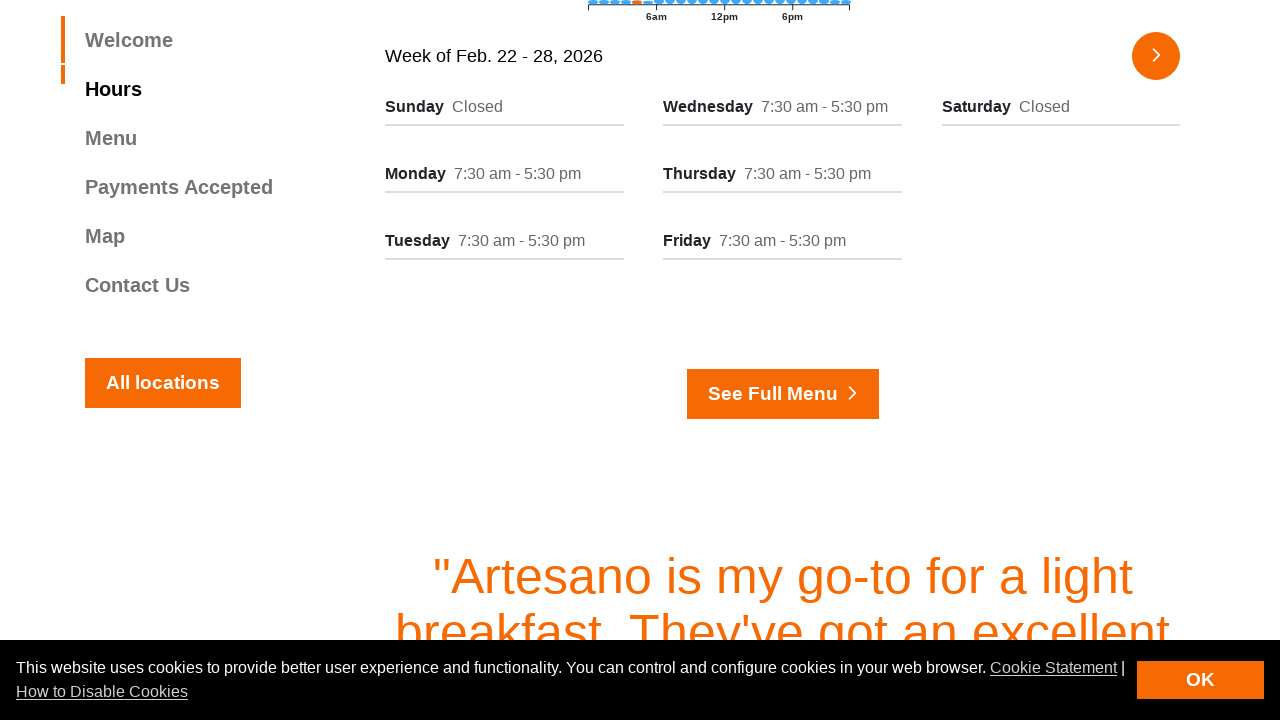

Extracted hours information from column
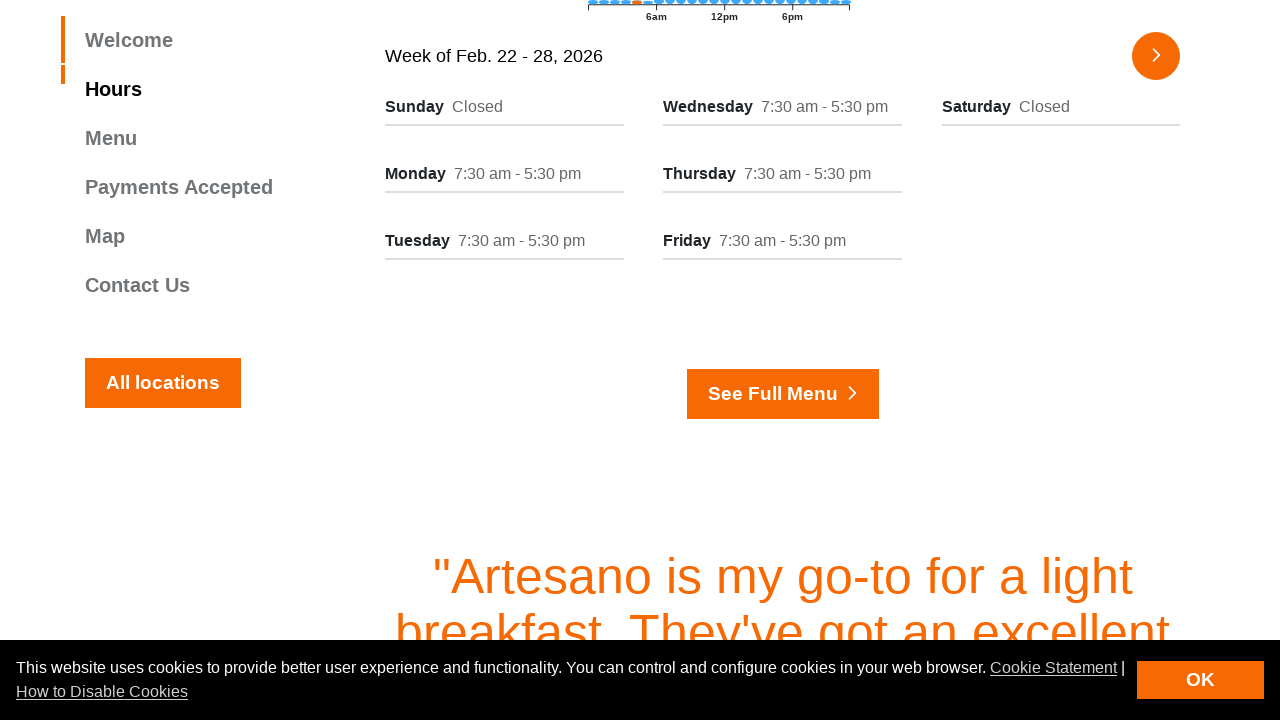

Extracted day name from column
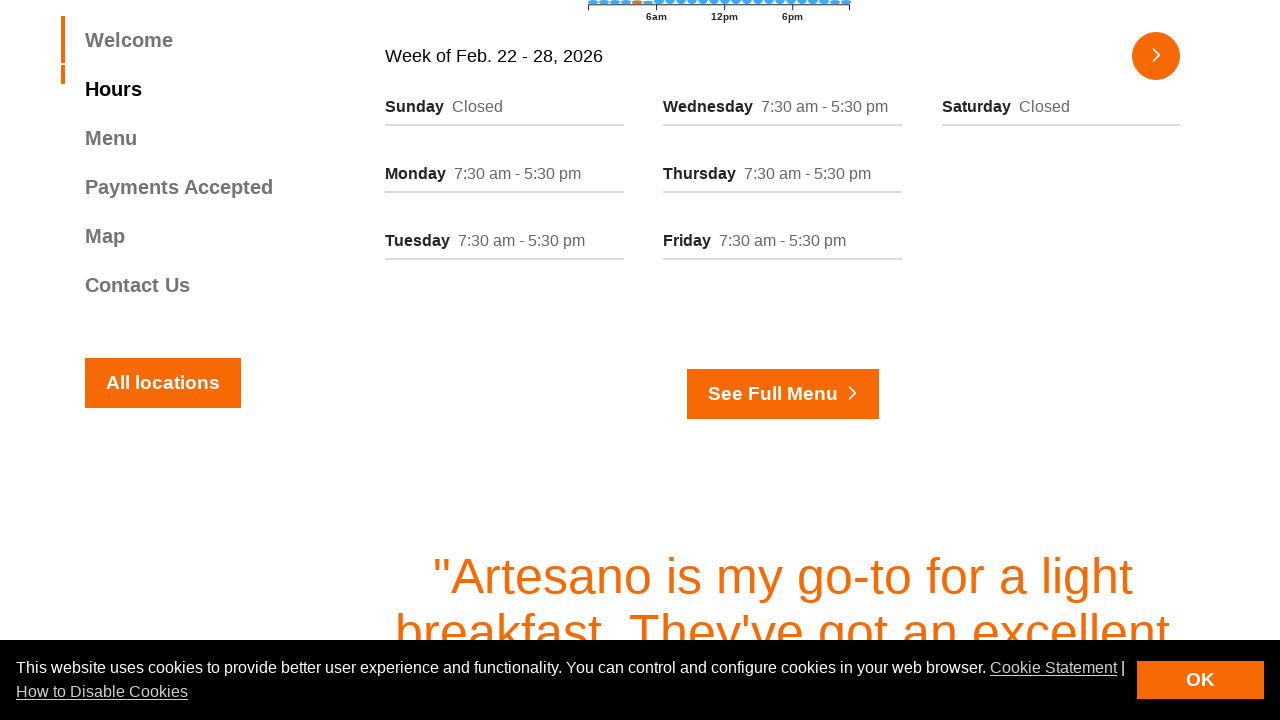

Extracted hours information from column
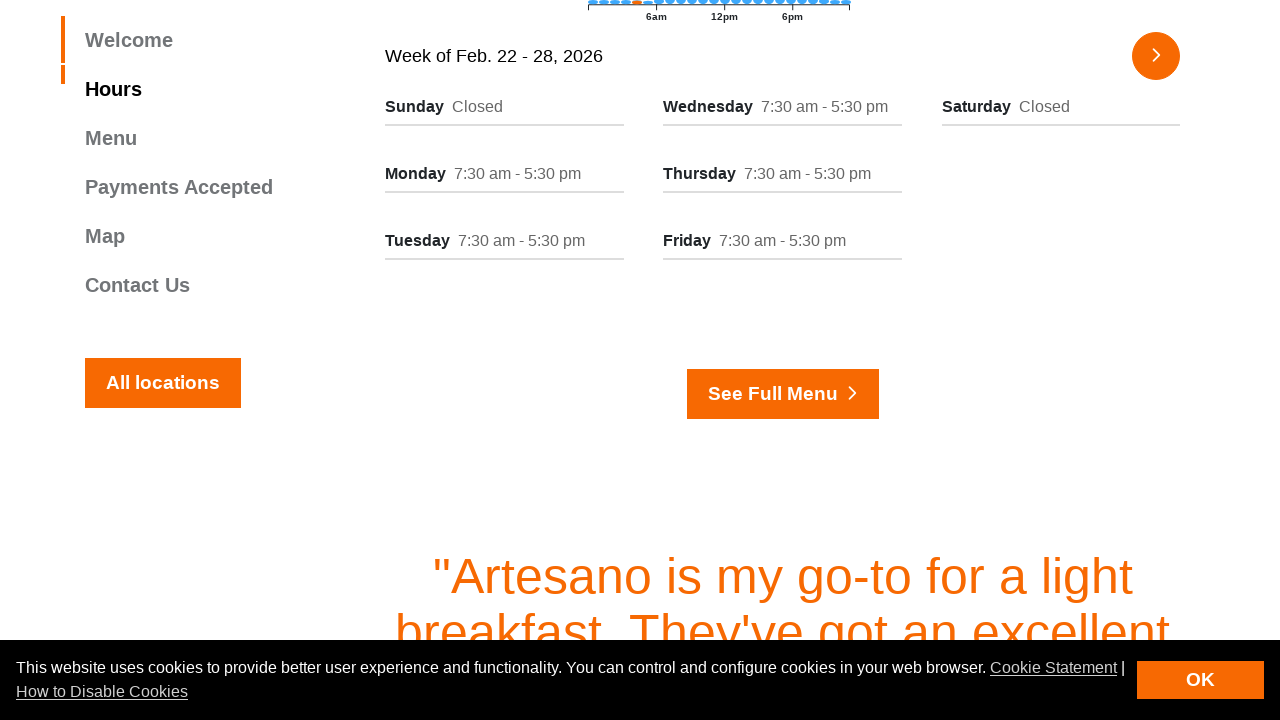

Extracted day name from column
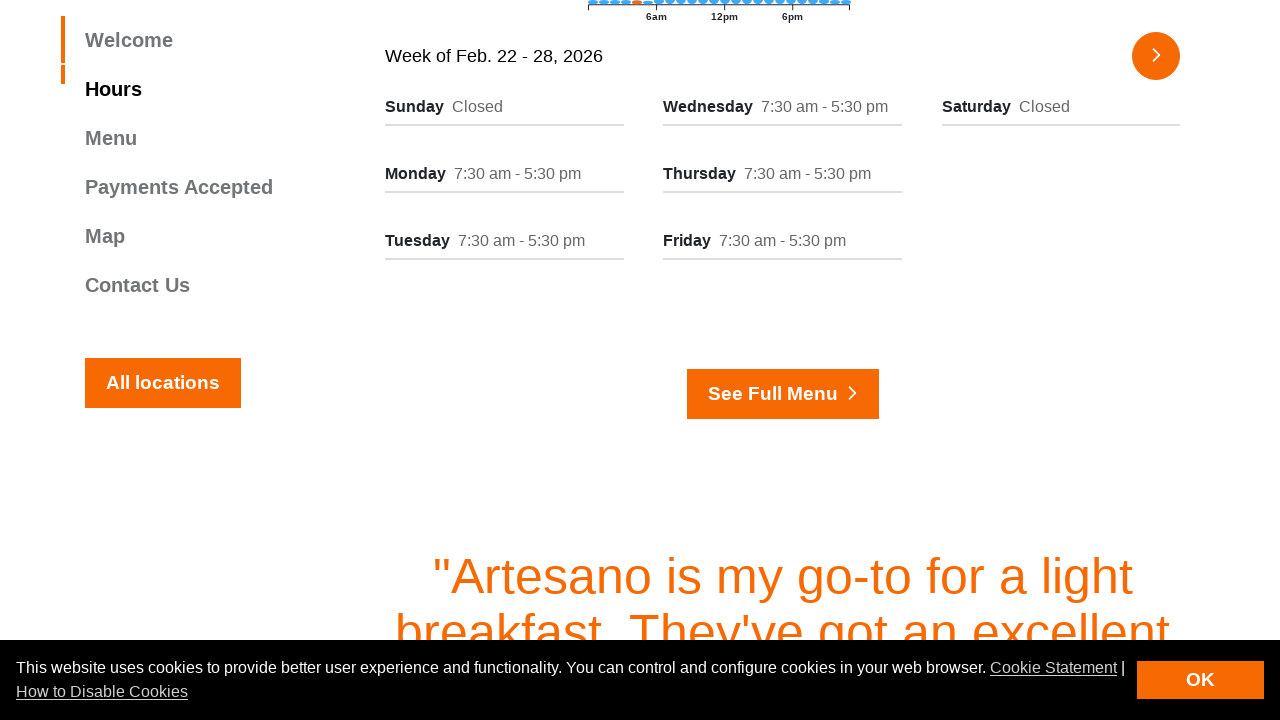

Extracted hours information from column
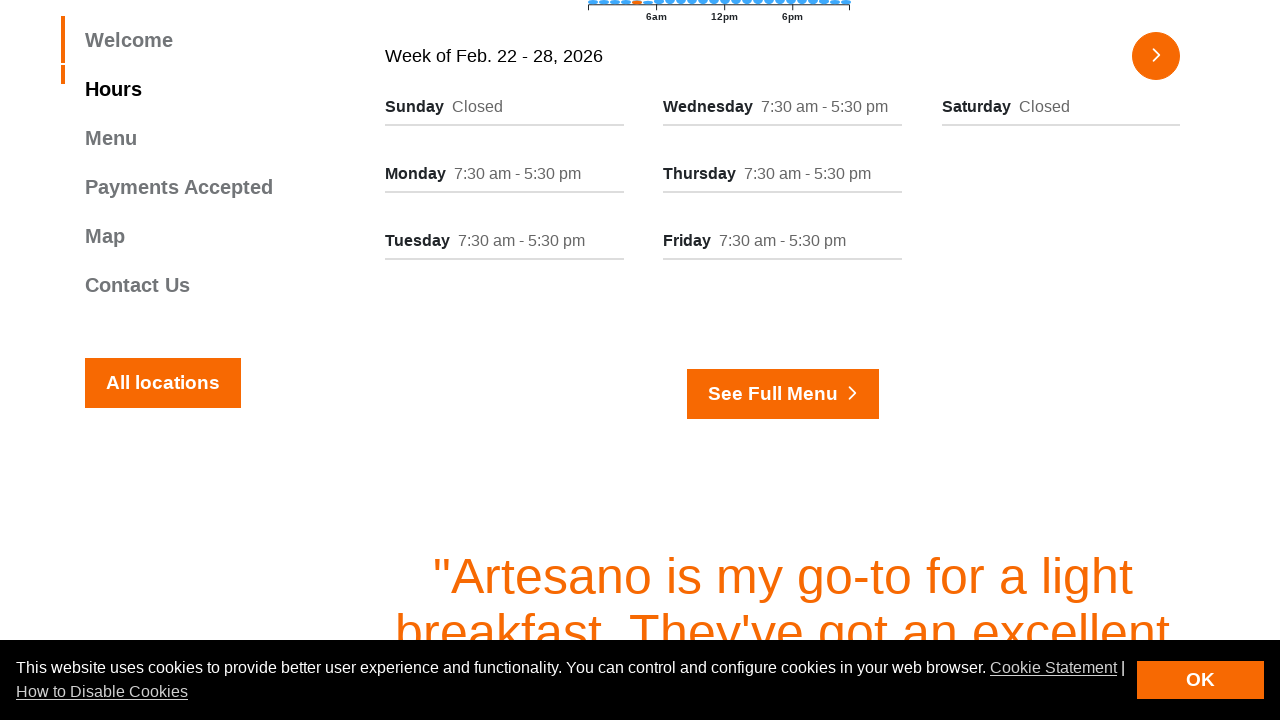

Extracted day name from column
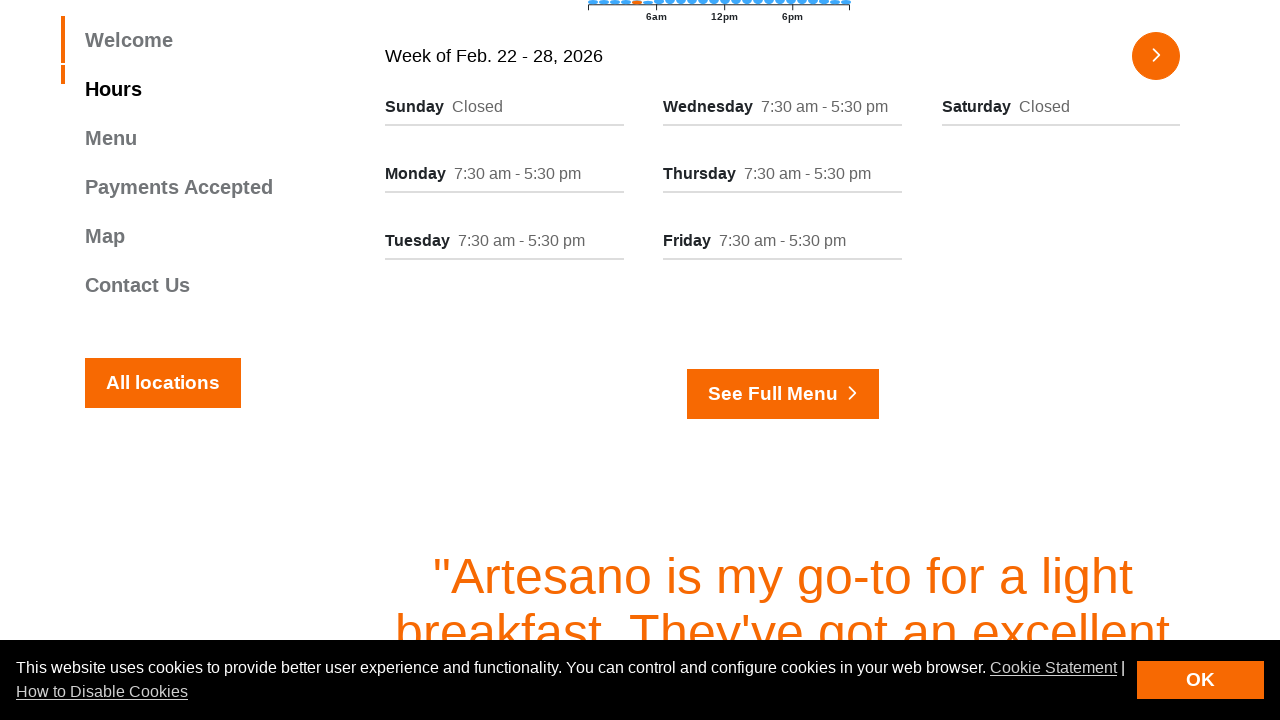

Extracted hours information from column
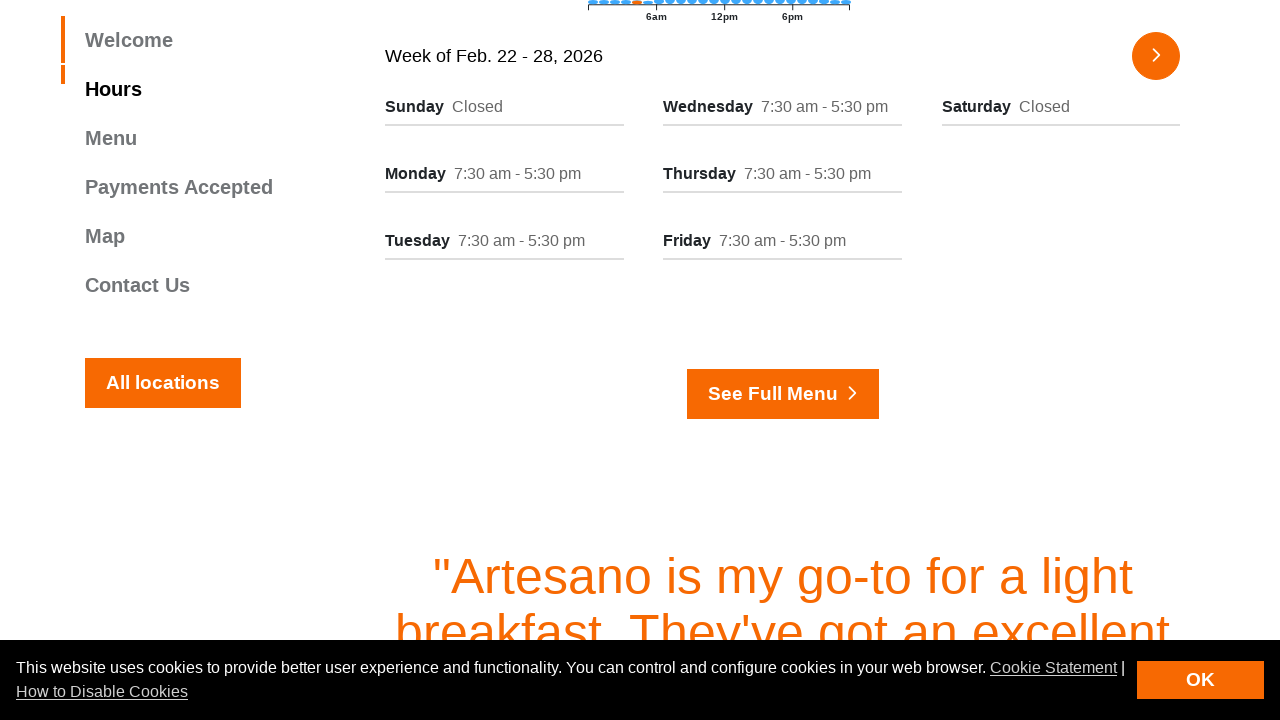

Extracted day name from column
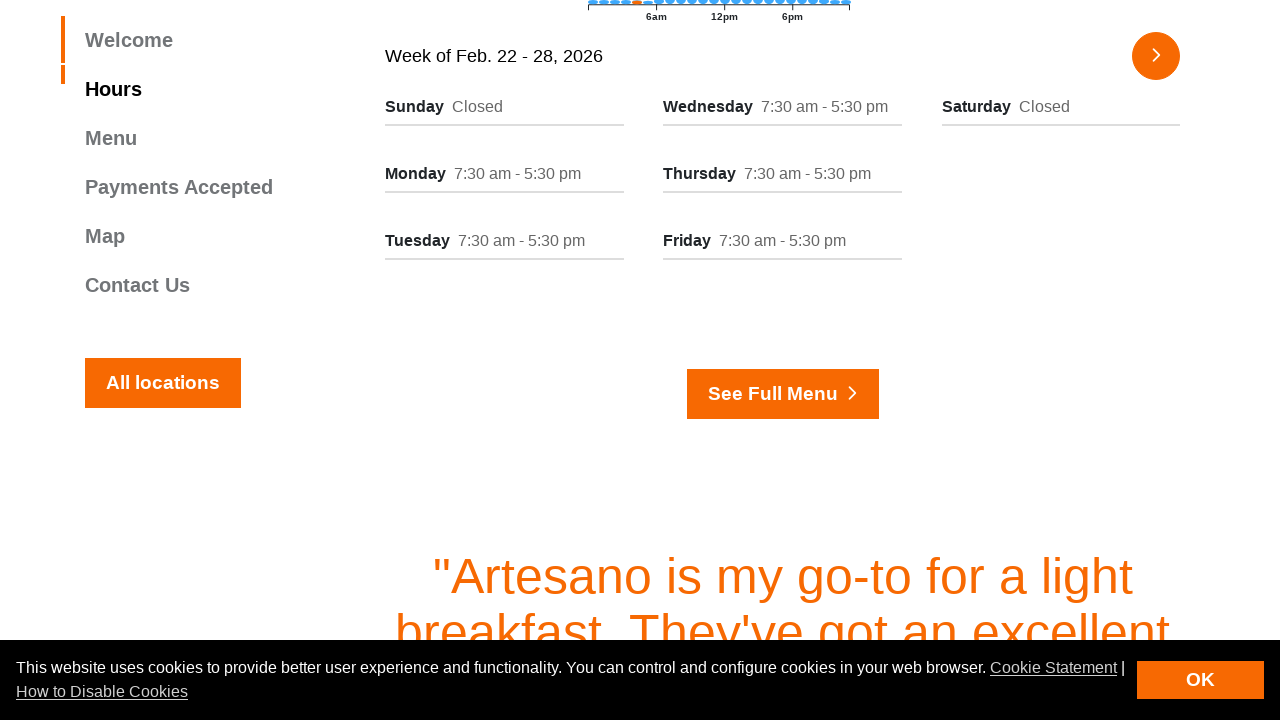

Extracted hours information from column
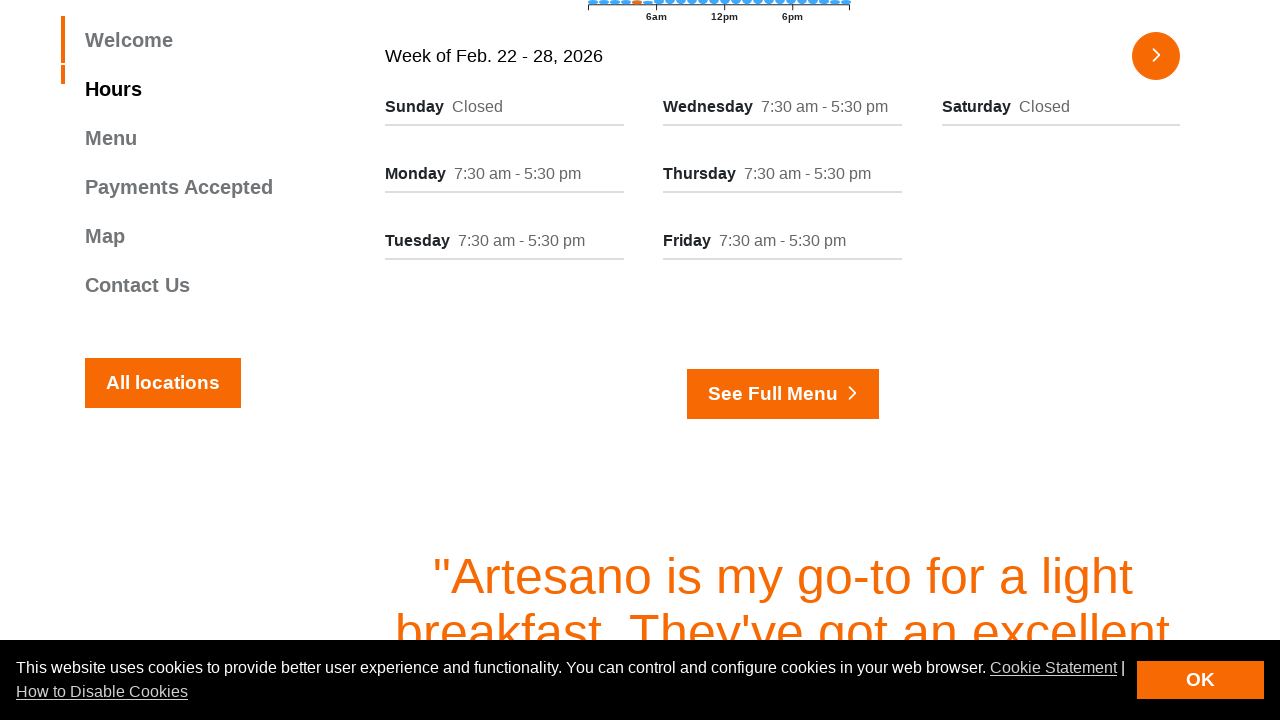

Extracted day name from column
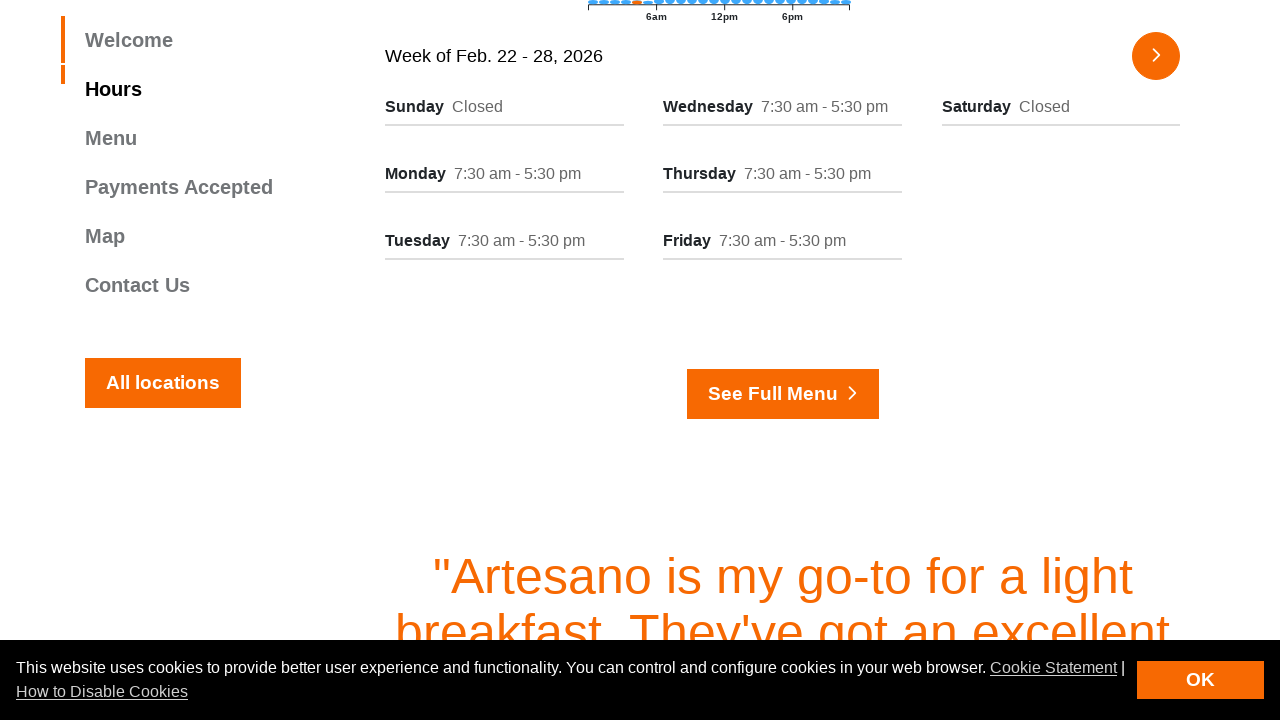

Extracted hours information from column
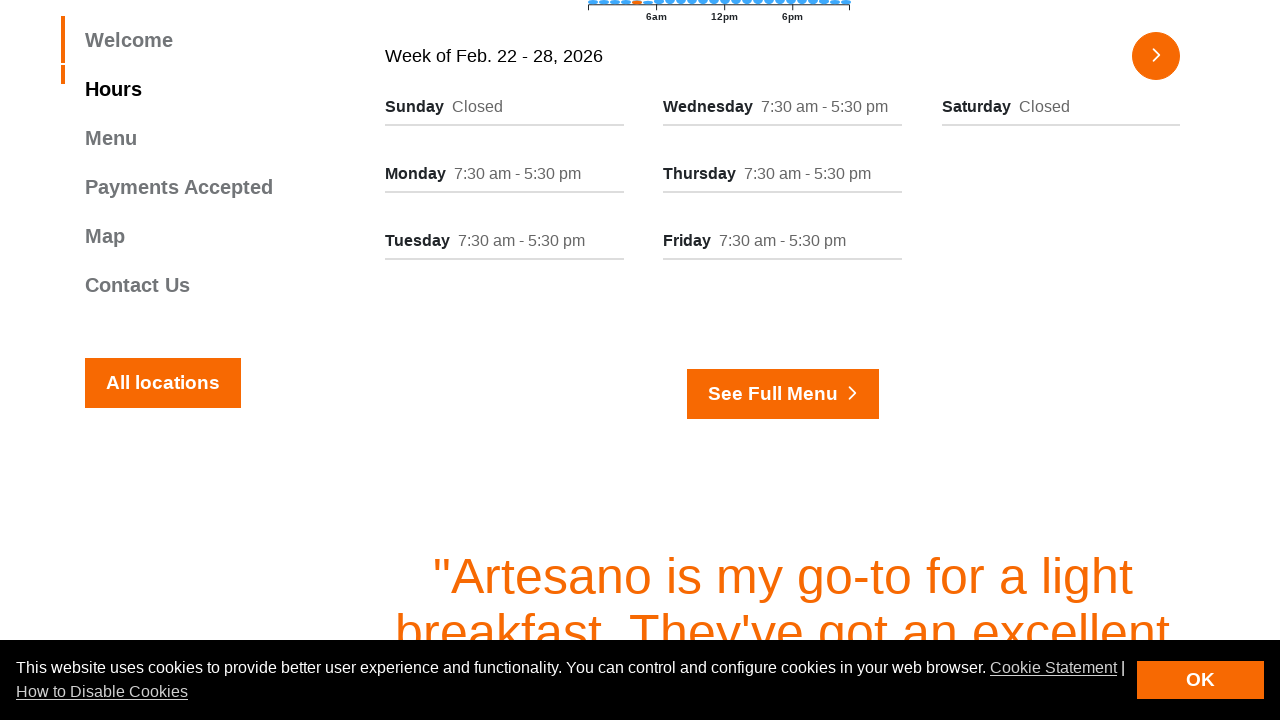

Extracted day name from column
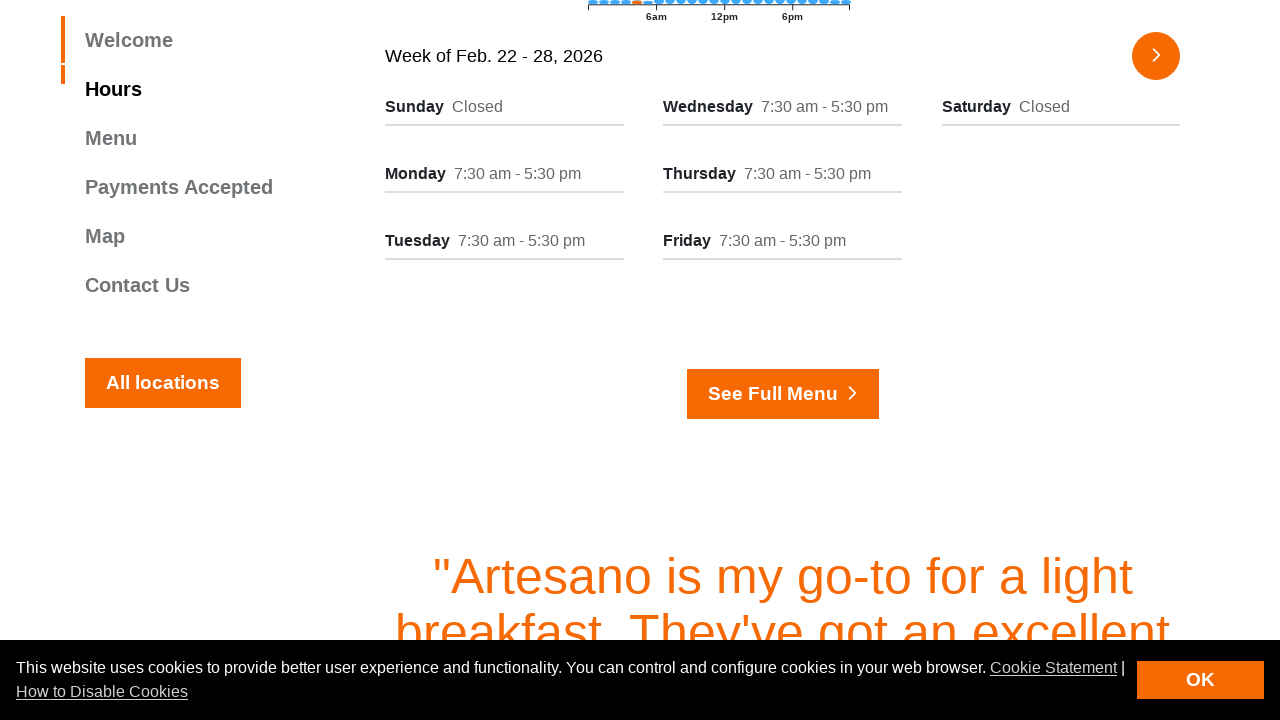

Extracted hours information from column
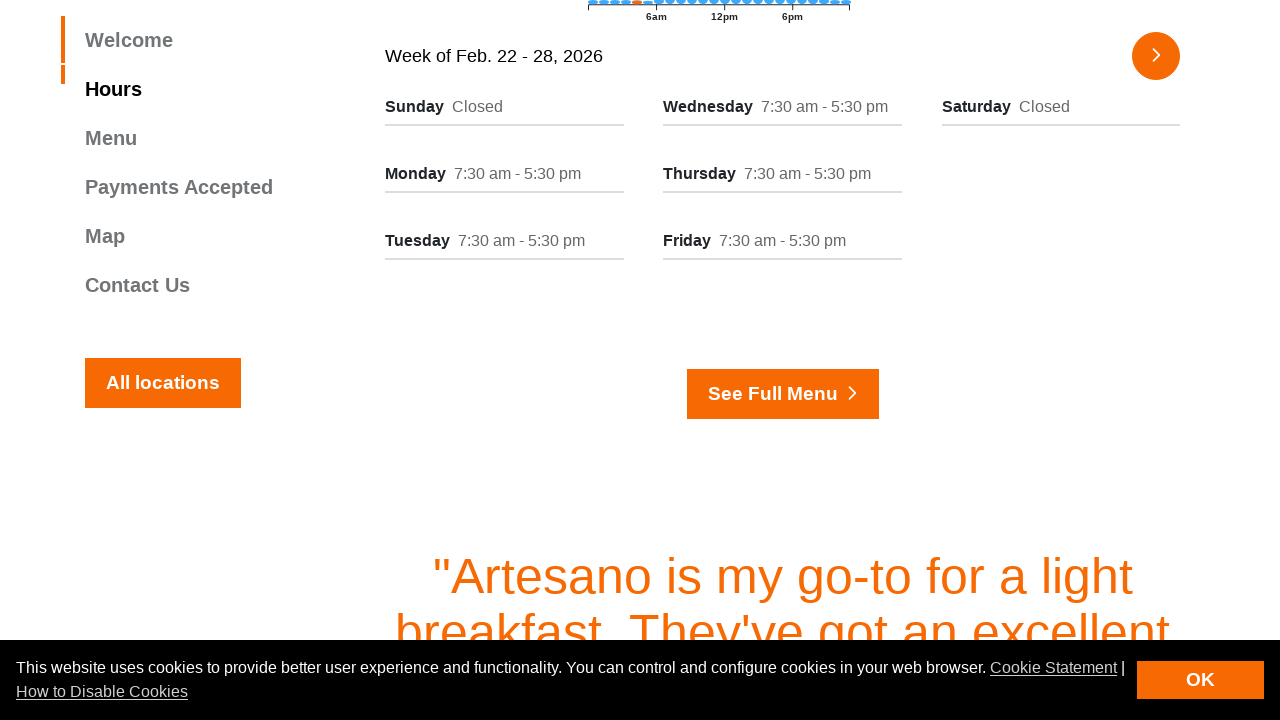

Extracted day name from column
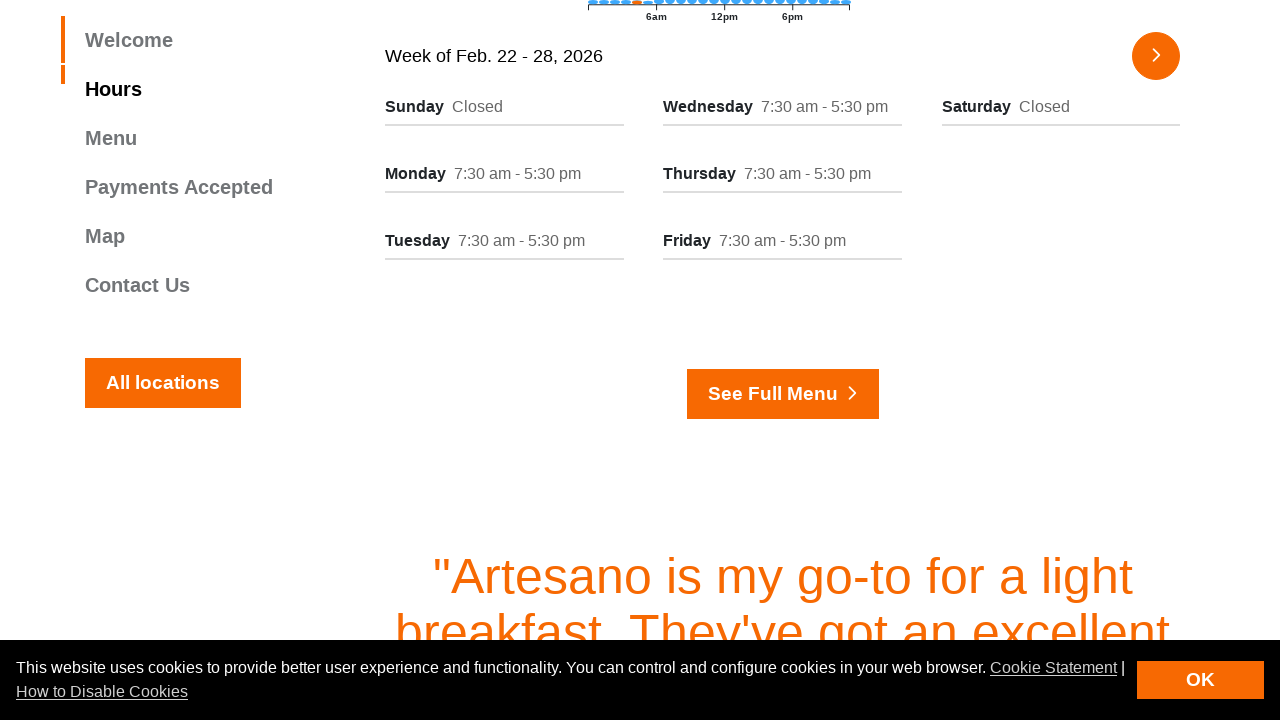

Extracted hours information from column
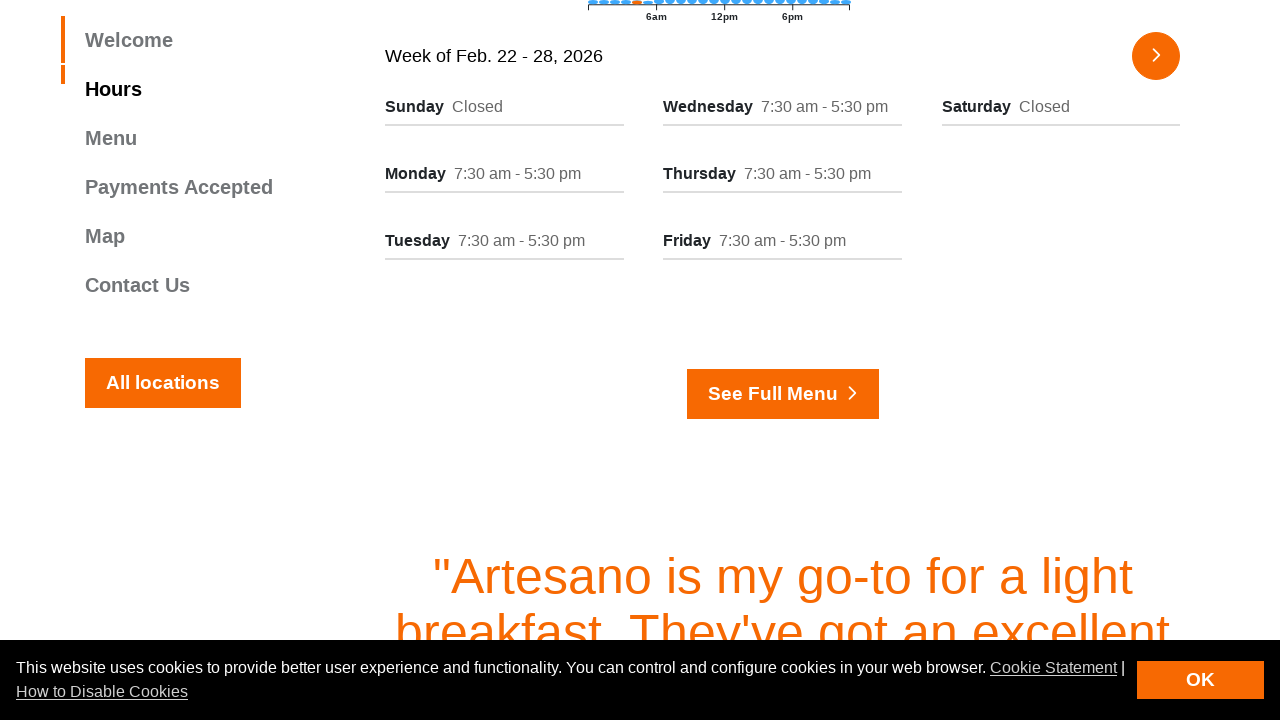

Extracted day name from column
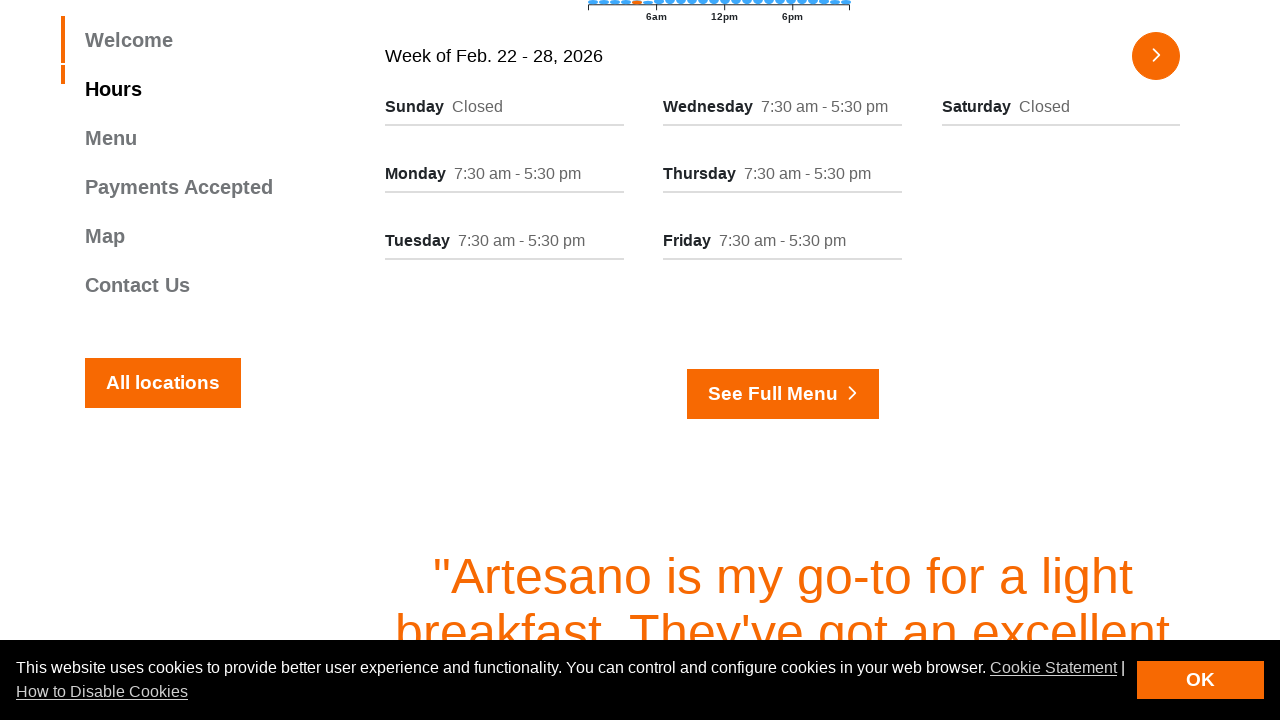

Extracted hours information from column
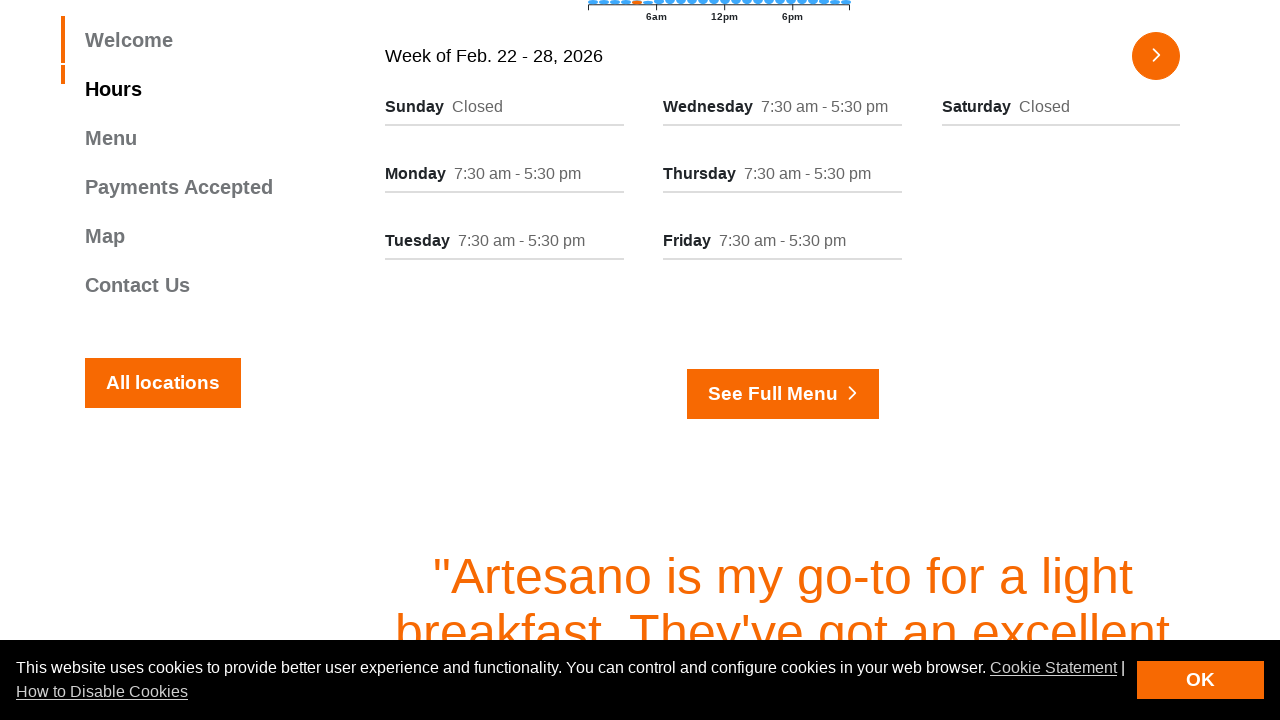

Extracted day name from column
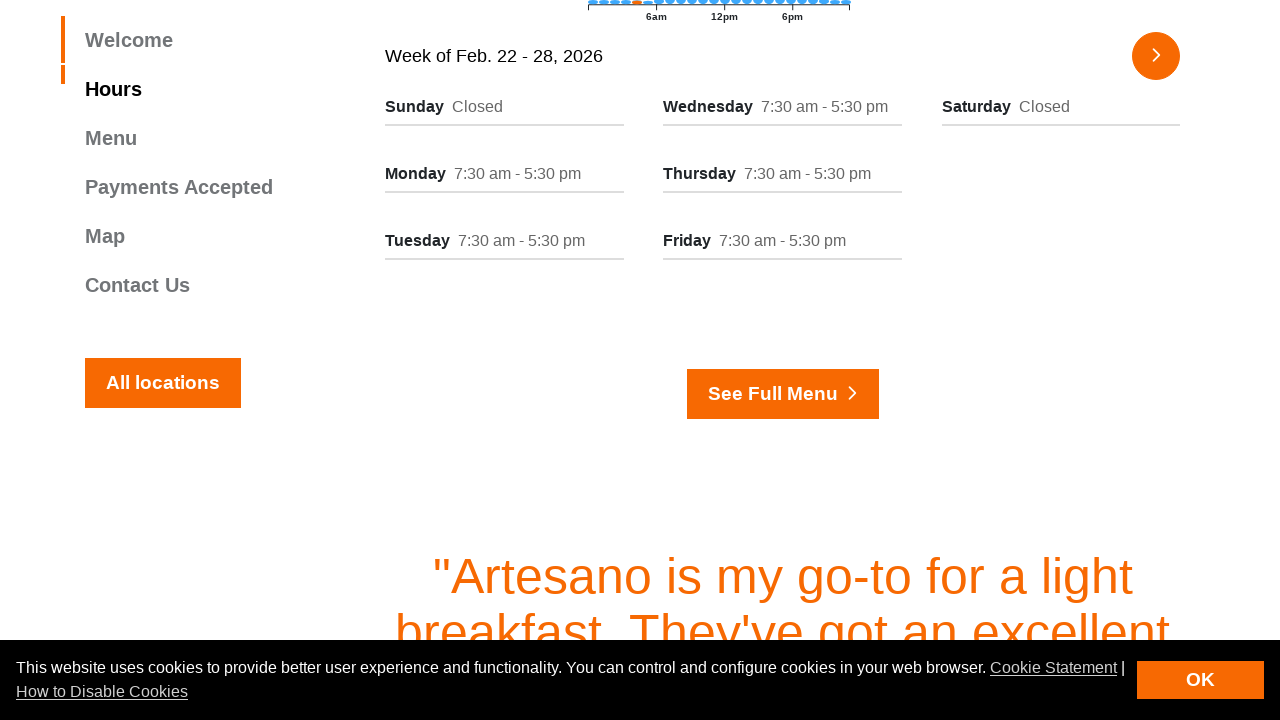

Extracted hours information from column
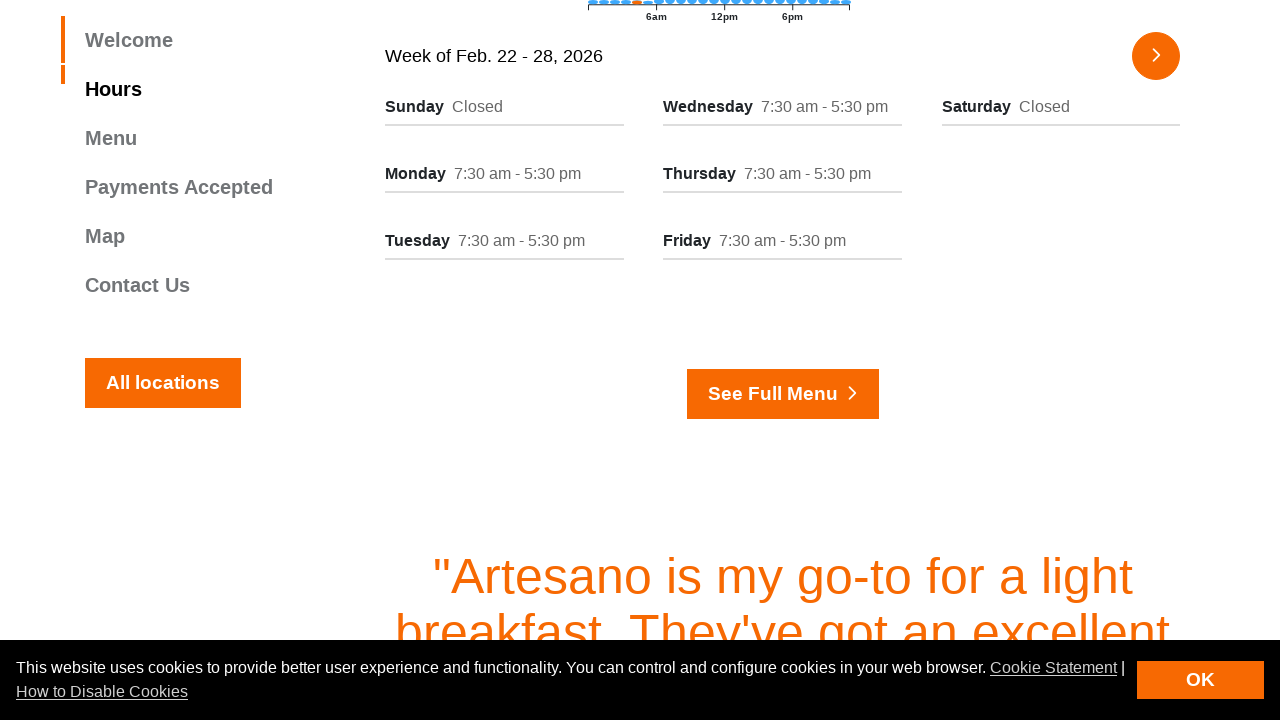

Extracted day name from column
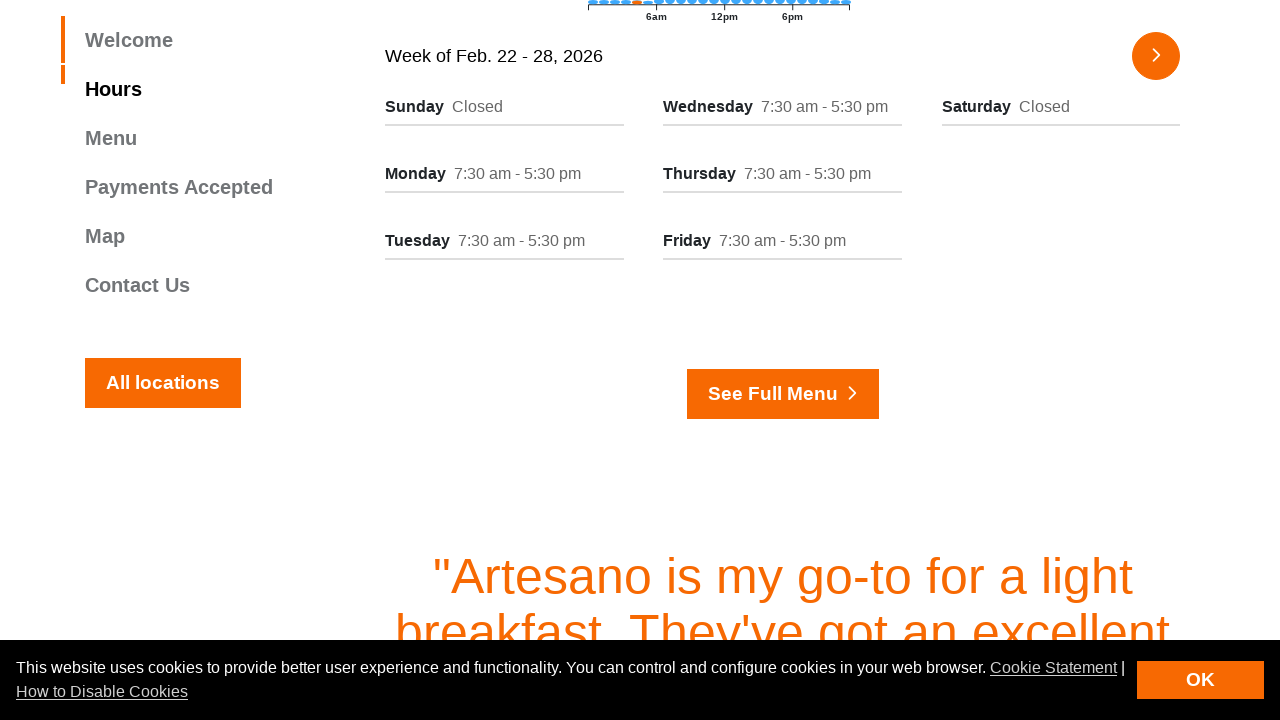

Extracted hours information from column
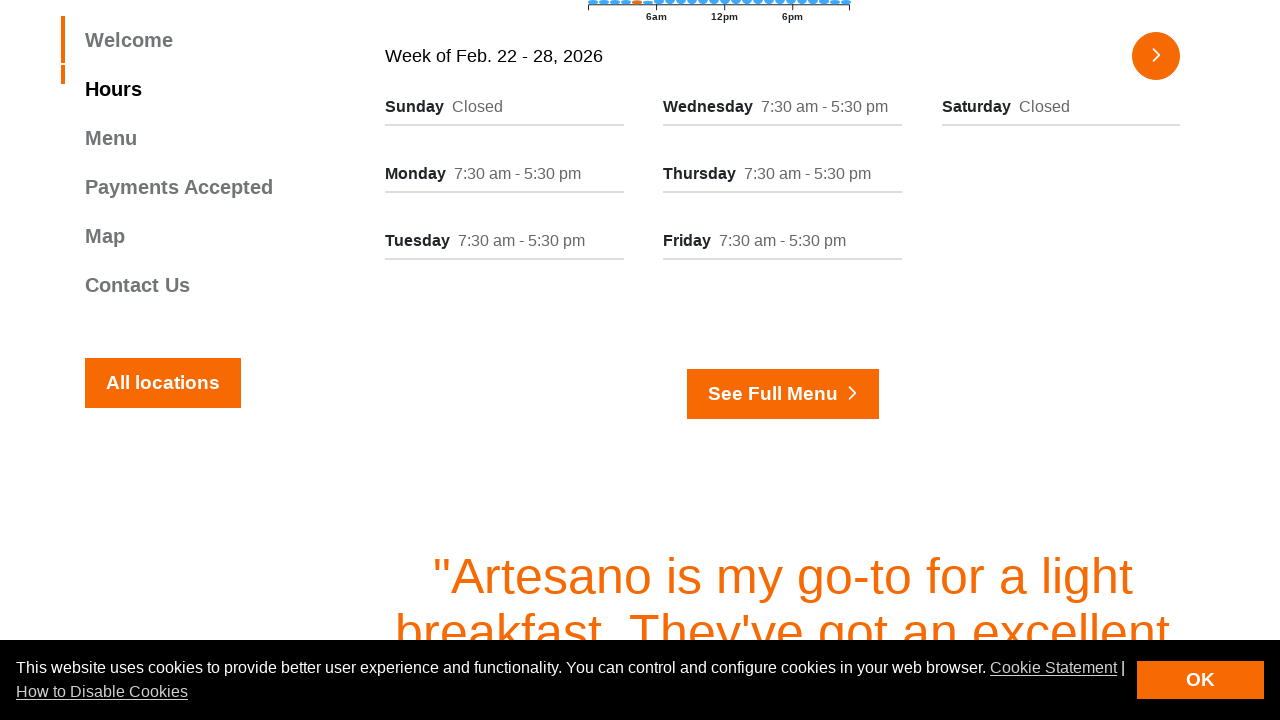

Extracted day name from column
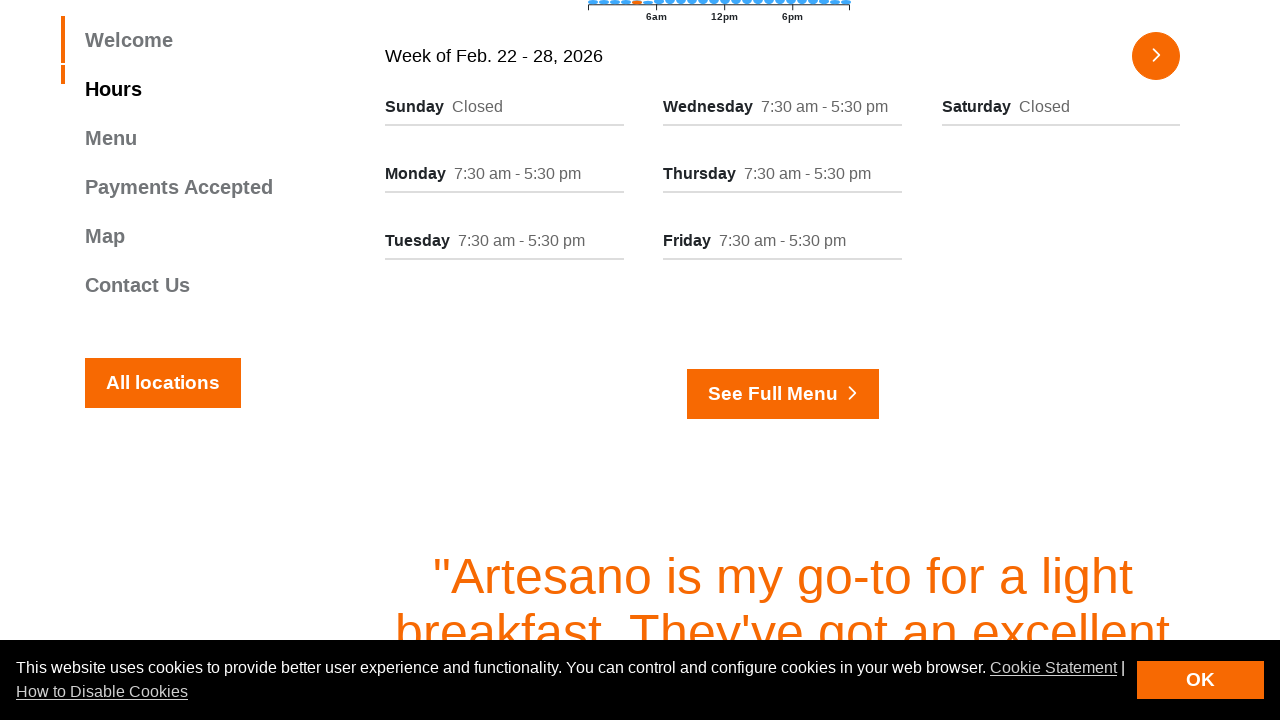

Extracted hours information from column
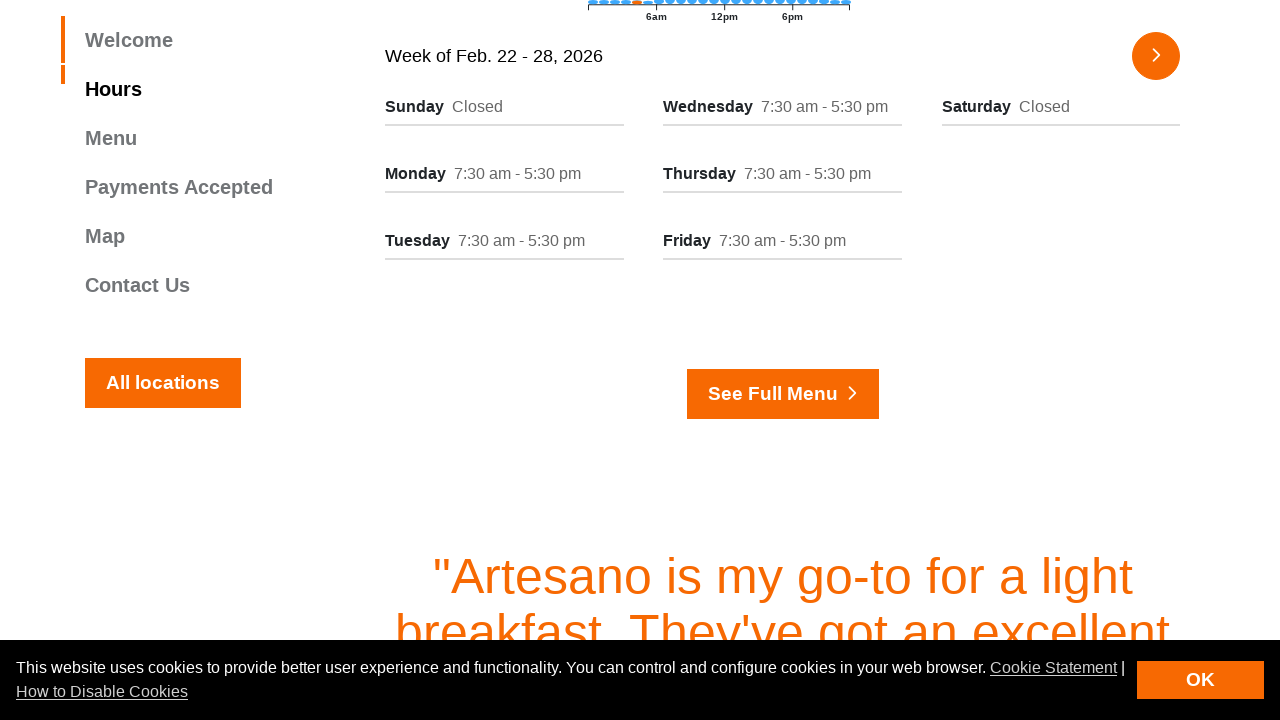

Extracted day name from column
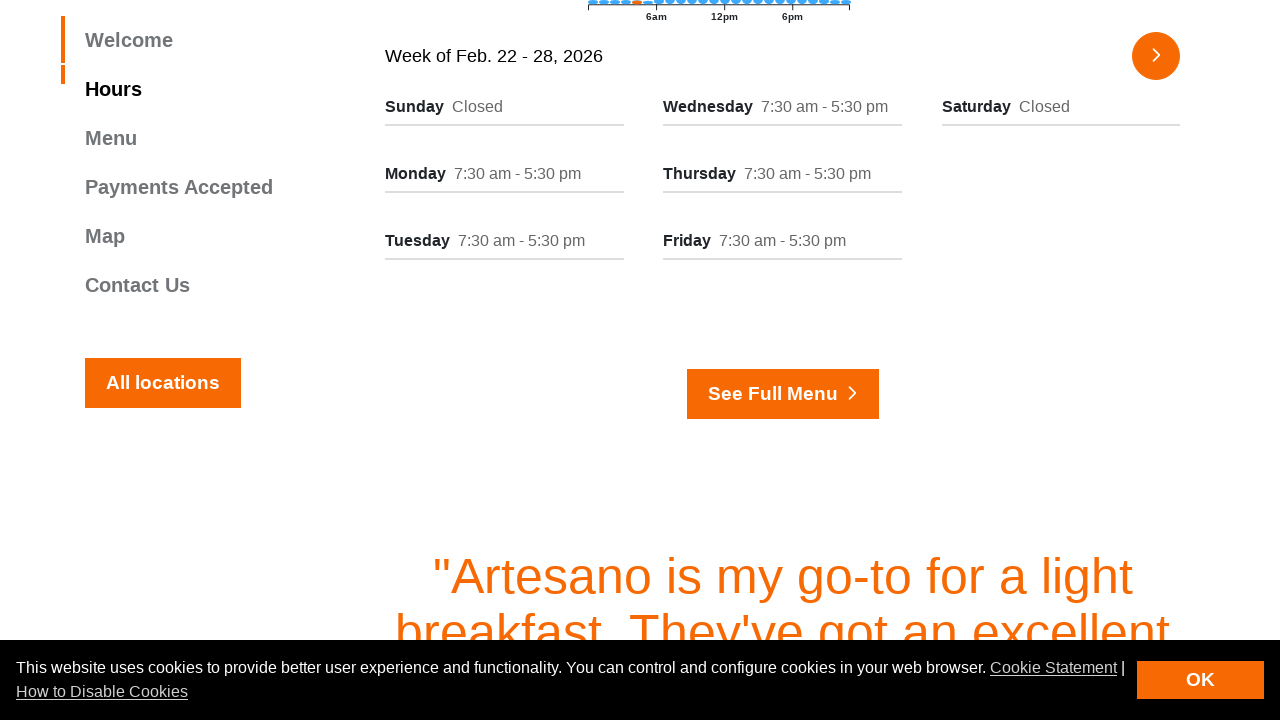

Extracted hours information from column
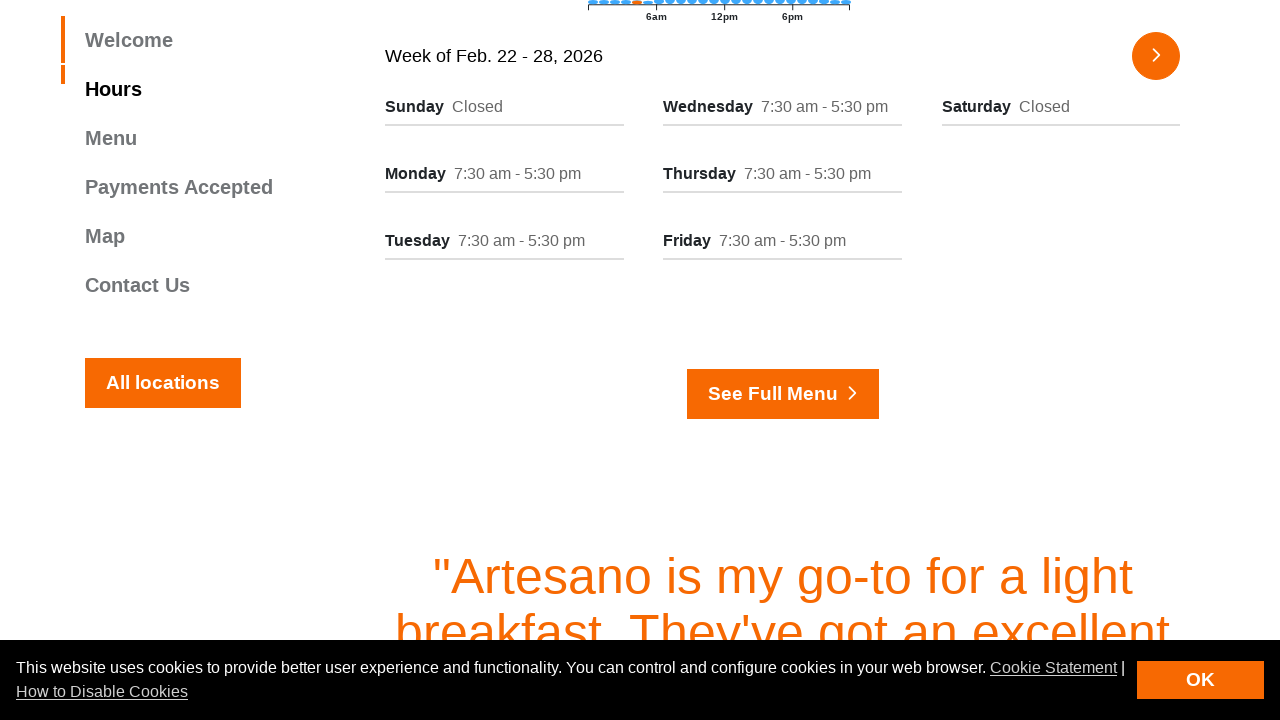

Extracted day name from column
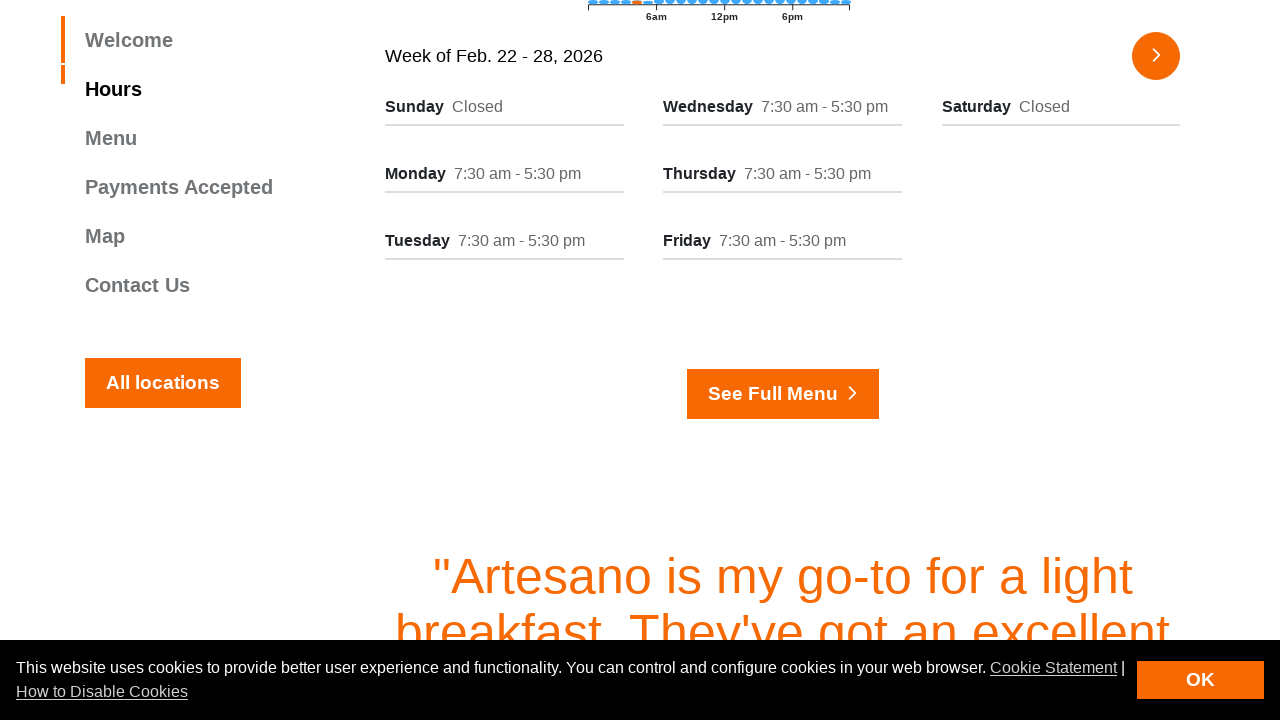

Extracted hours information from column
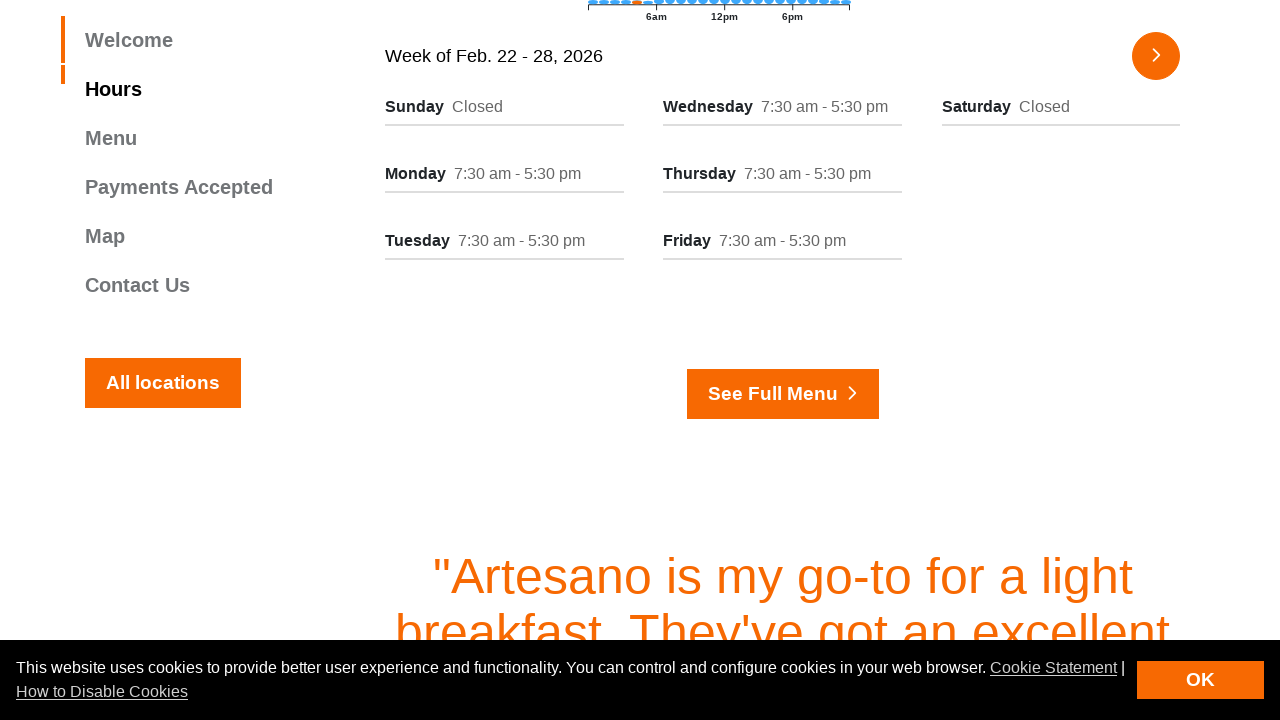

Extracted day name from column
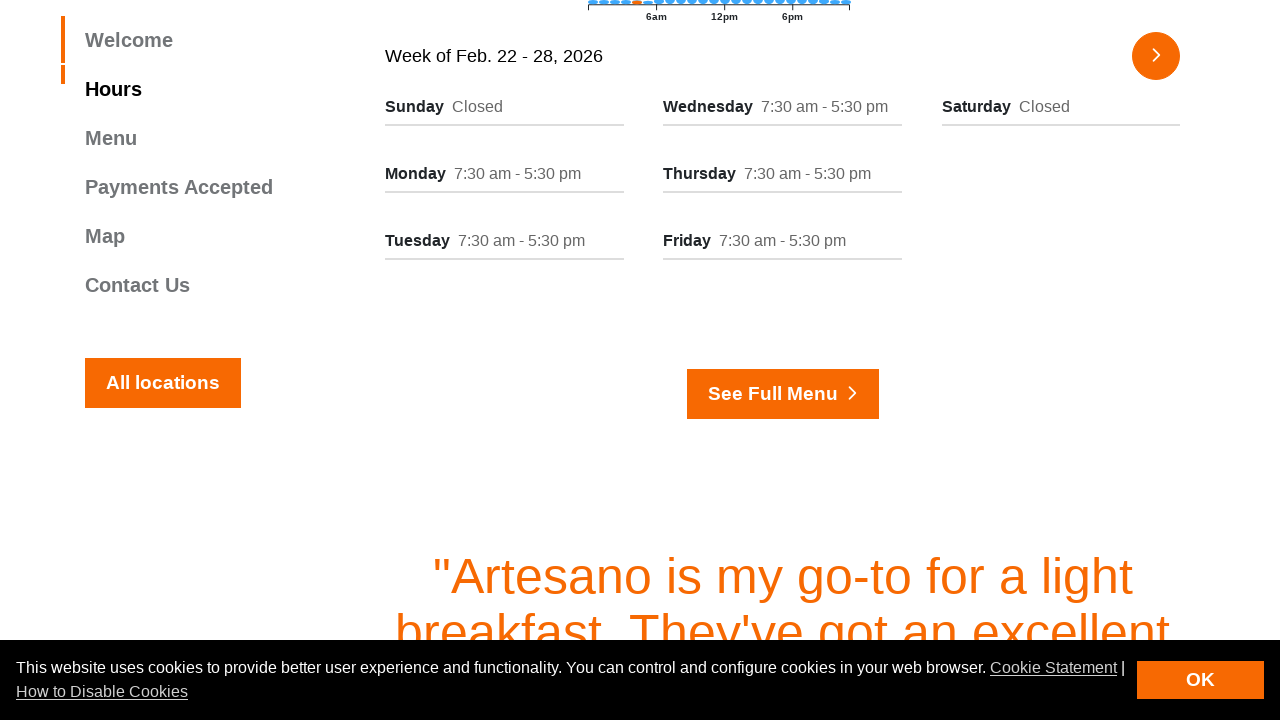

Extracted hours information from column
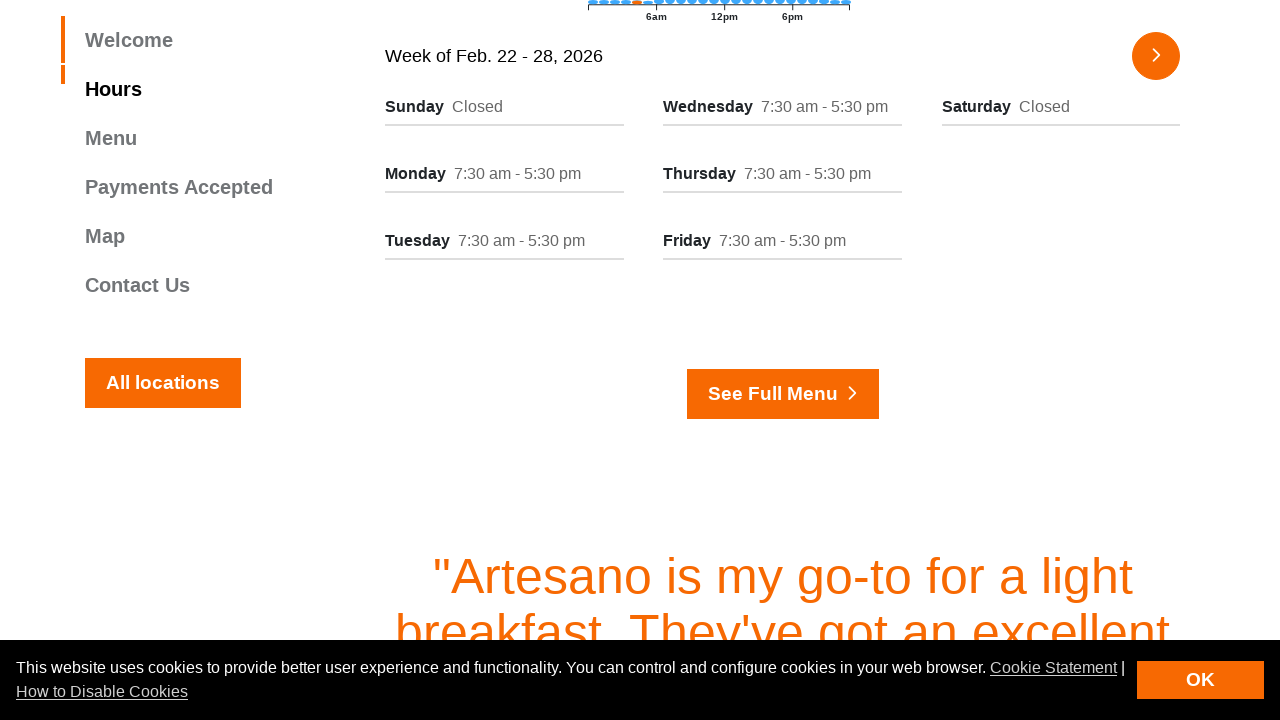

Extracted day name from column
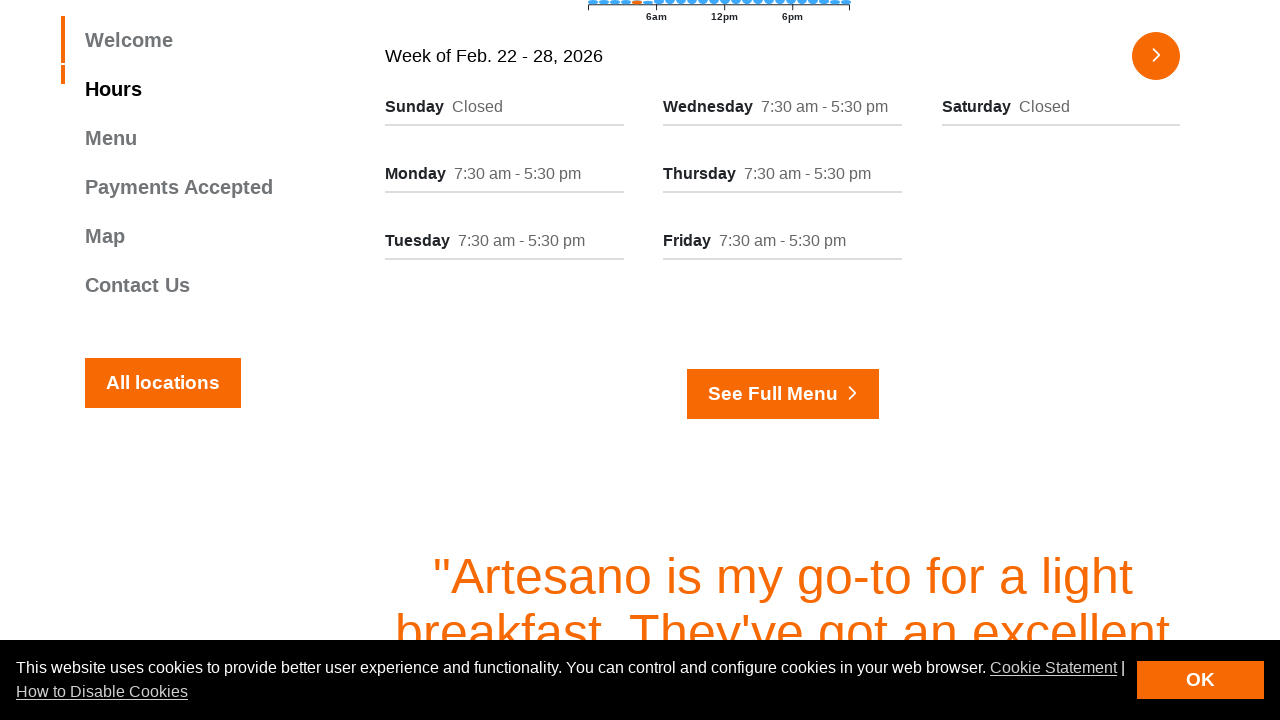

Extracted hours information from column
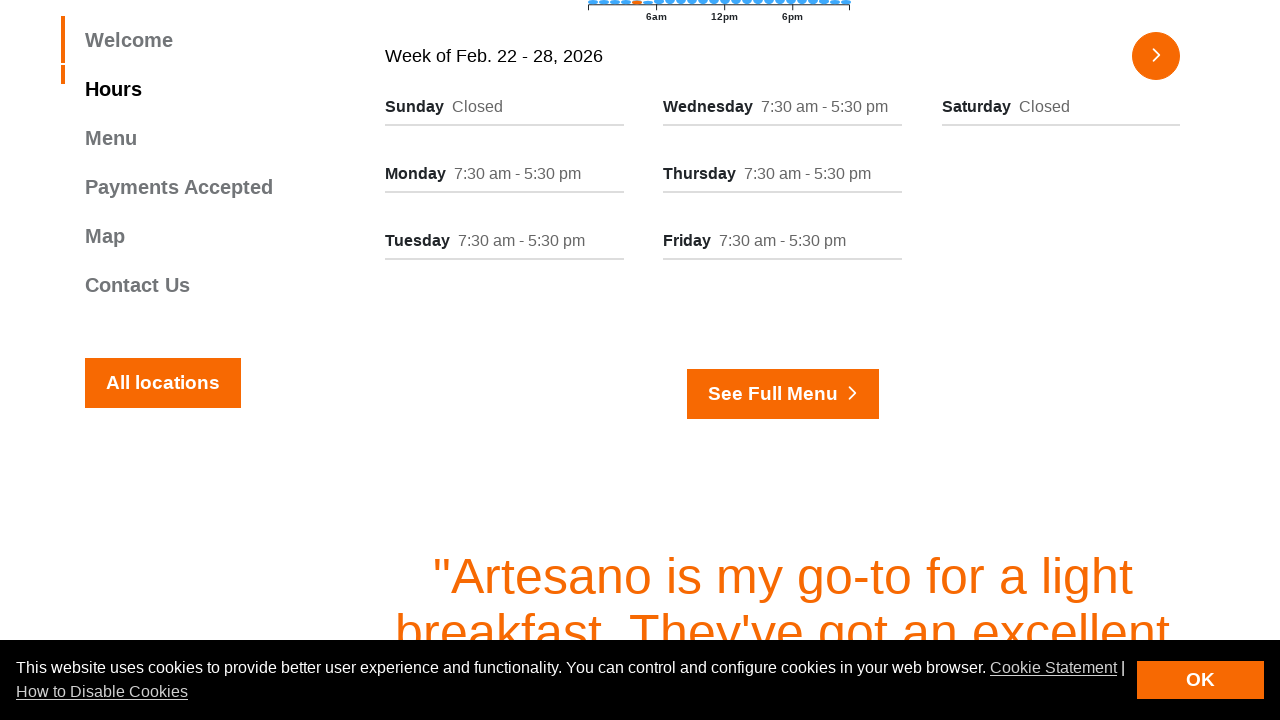

Extracted day name from column
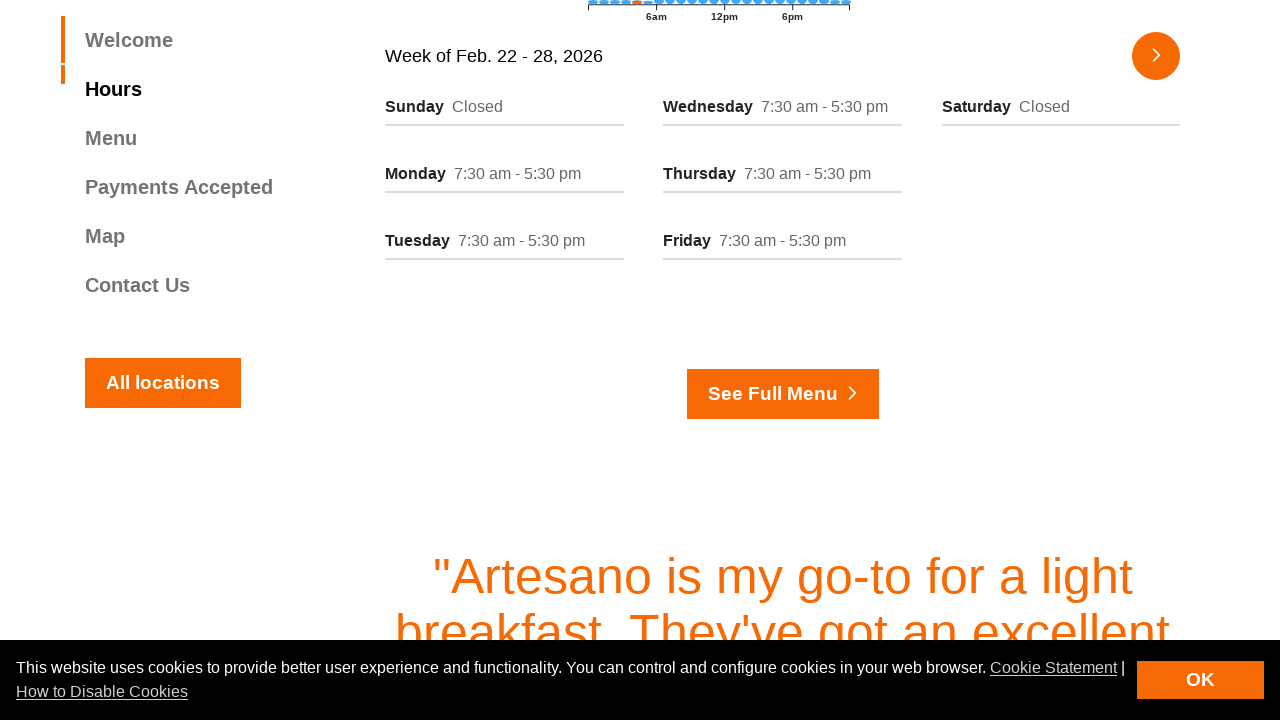

Extracted hours information from column
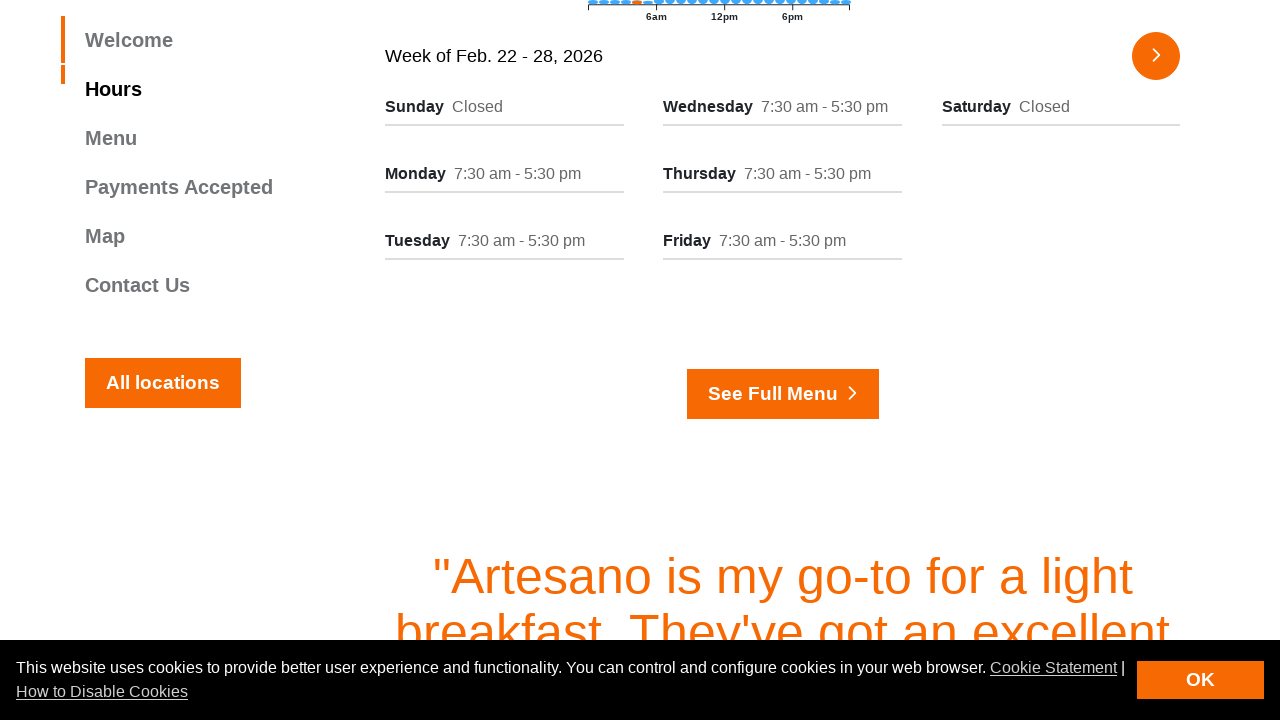

Extracted day name from column
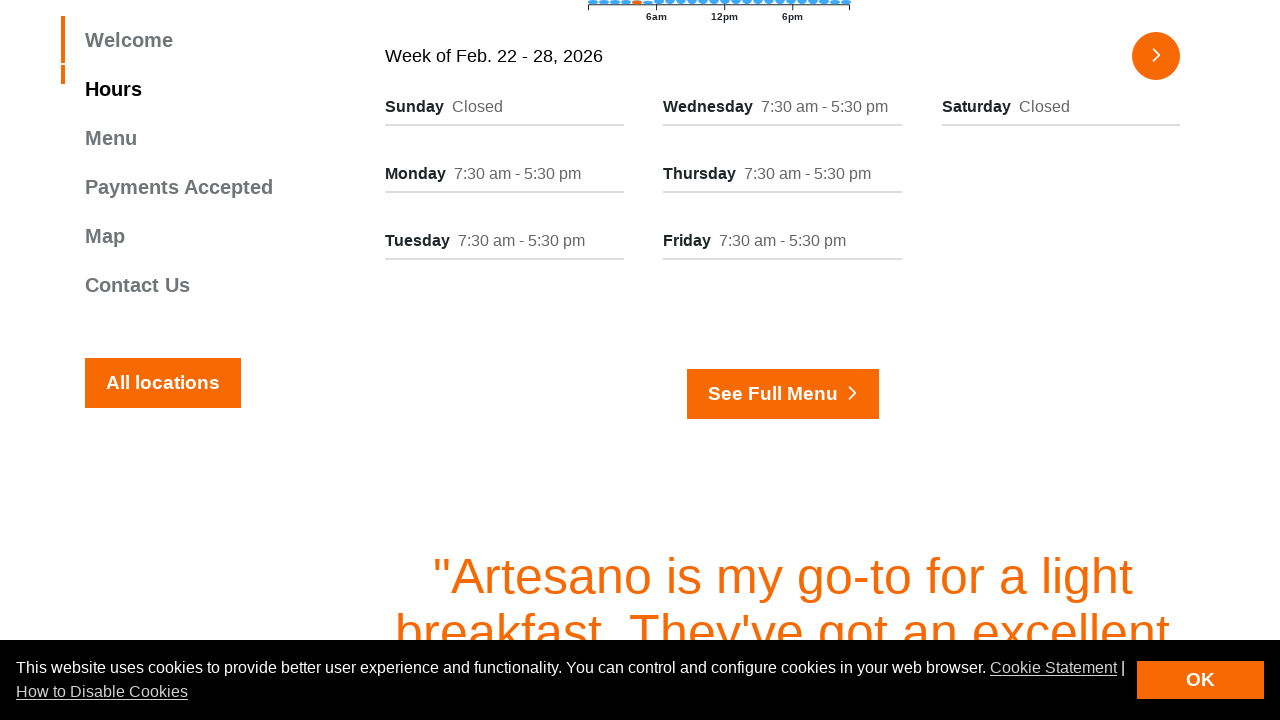

Extracted hours information from column
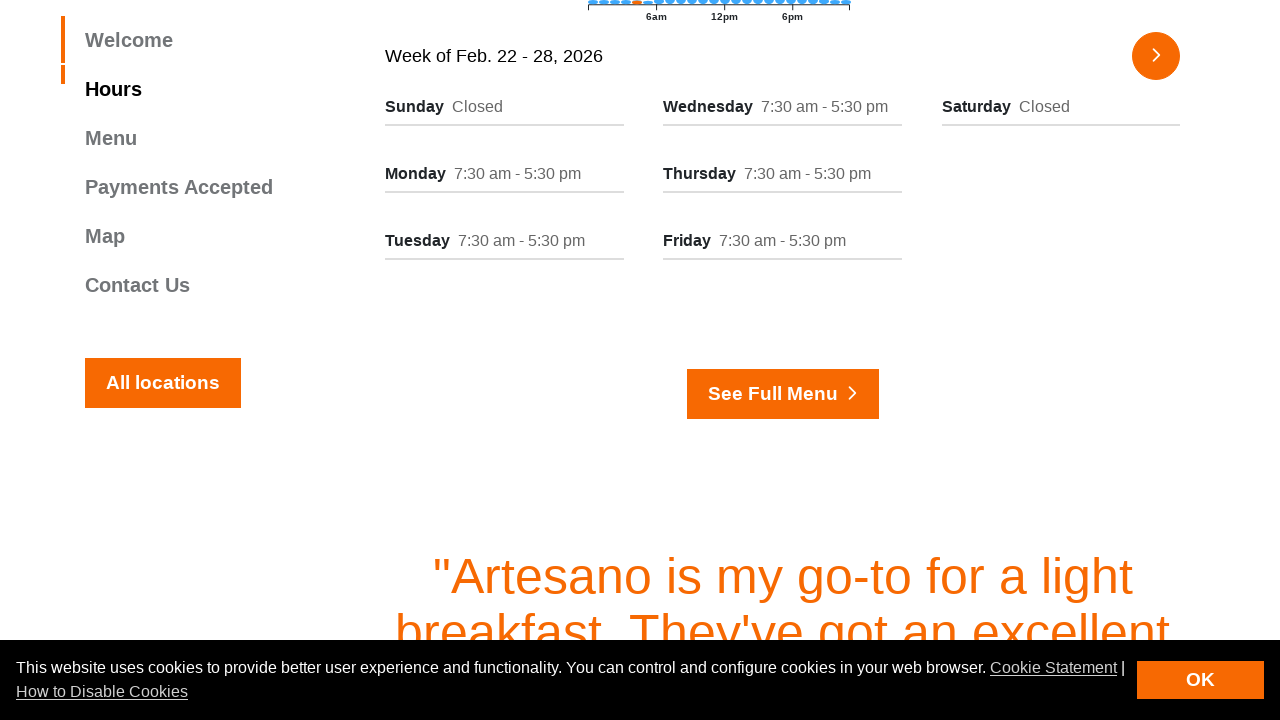

Extracted day name from column
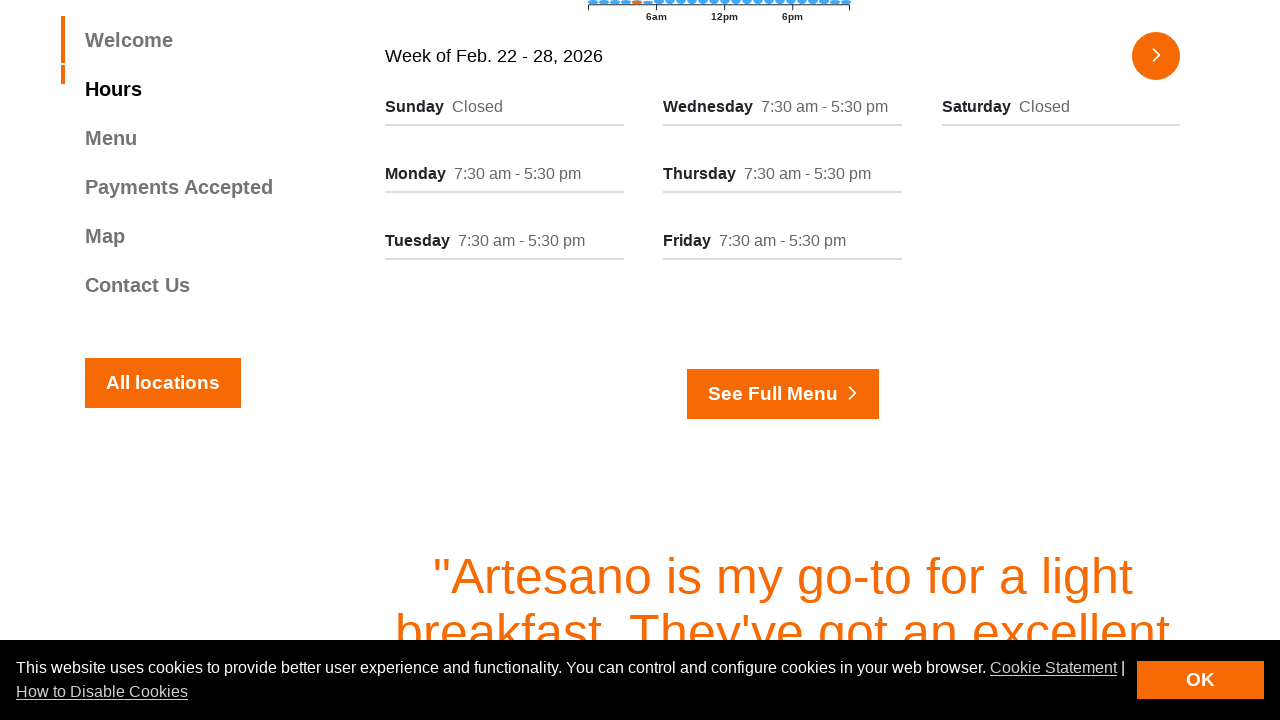

Extracted hours information from column
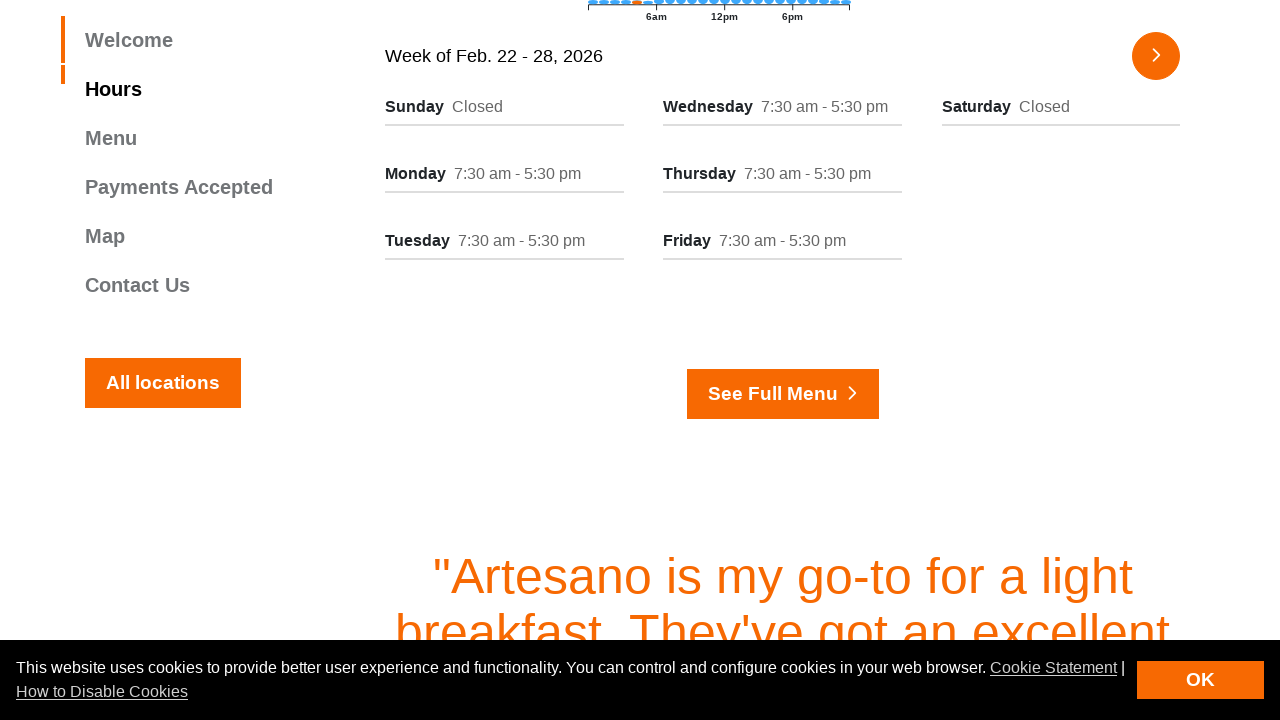

Extracted day name from column
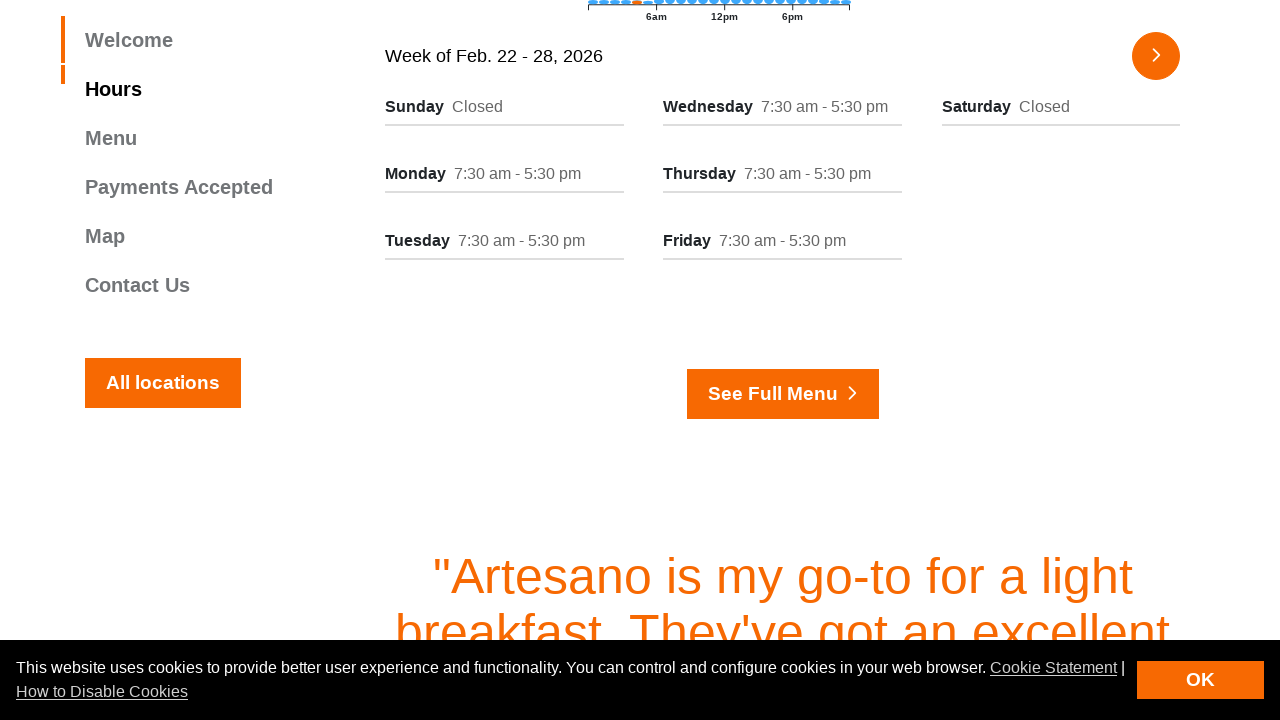

Extracted hours information from column
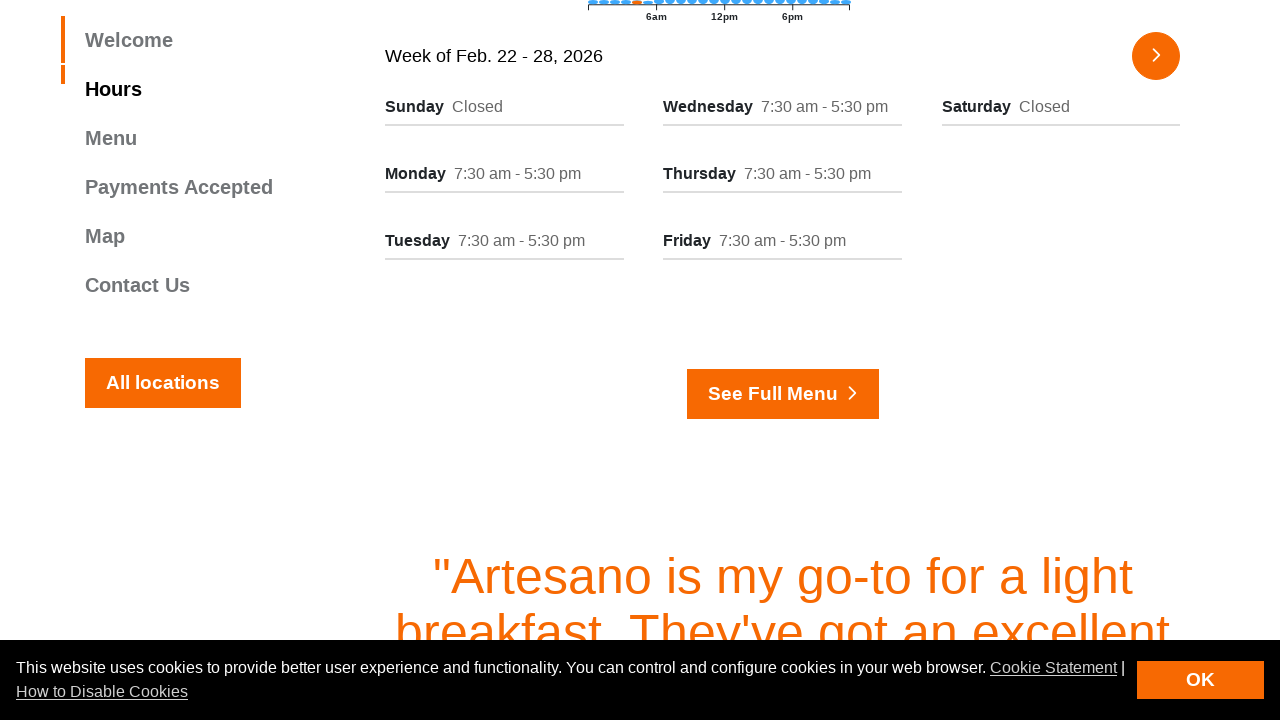

Extracted day name from column
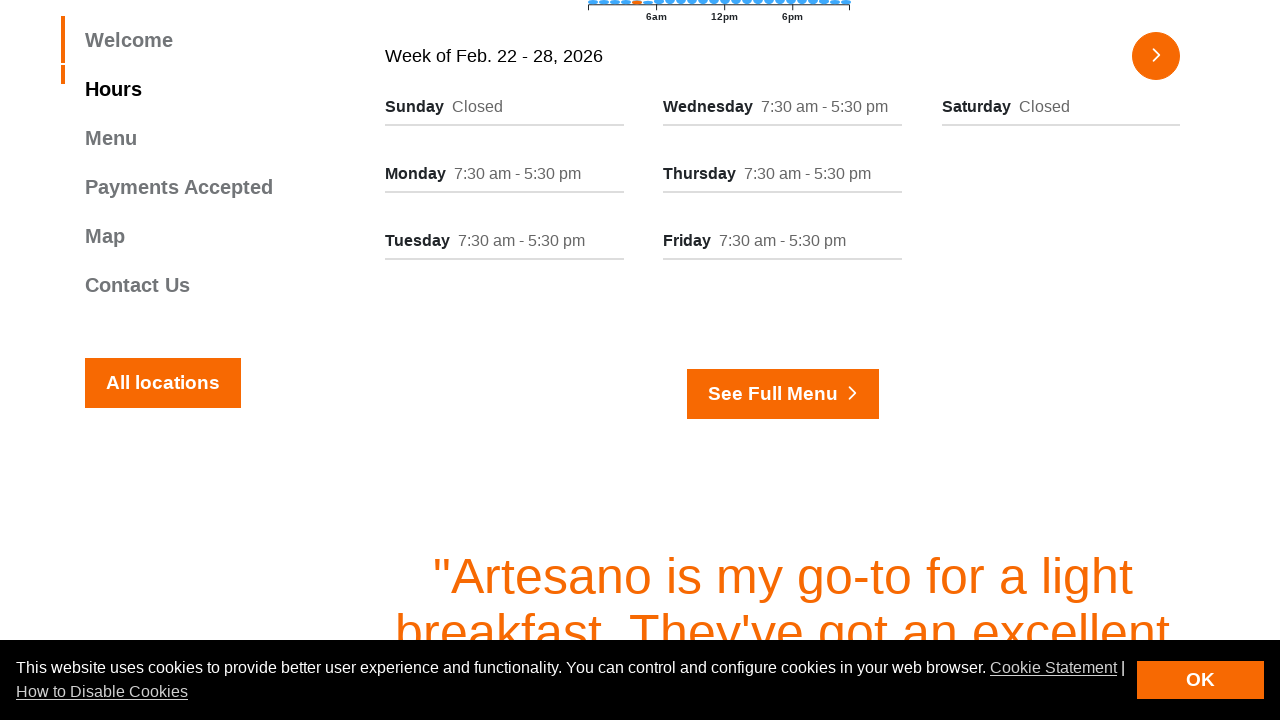

Extracted hours information from column
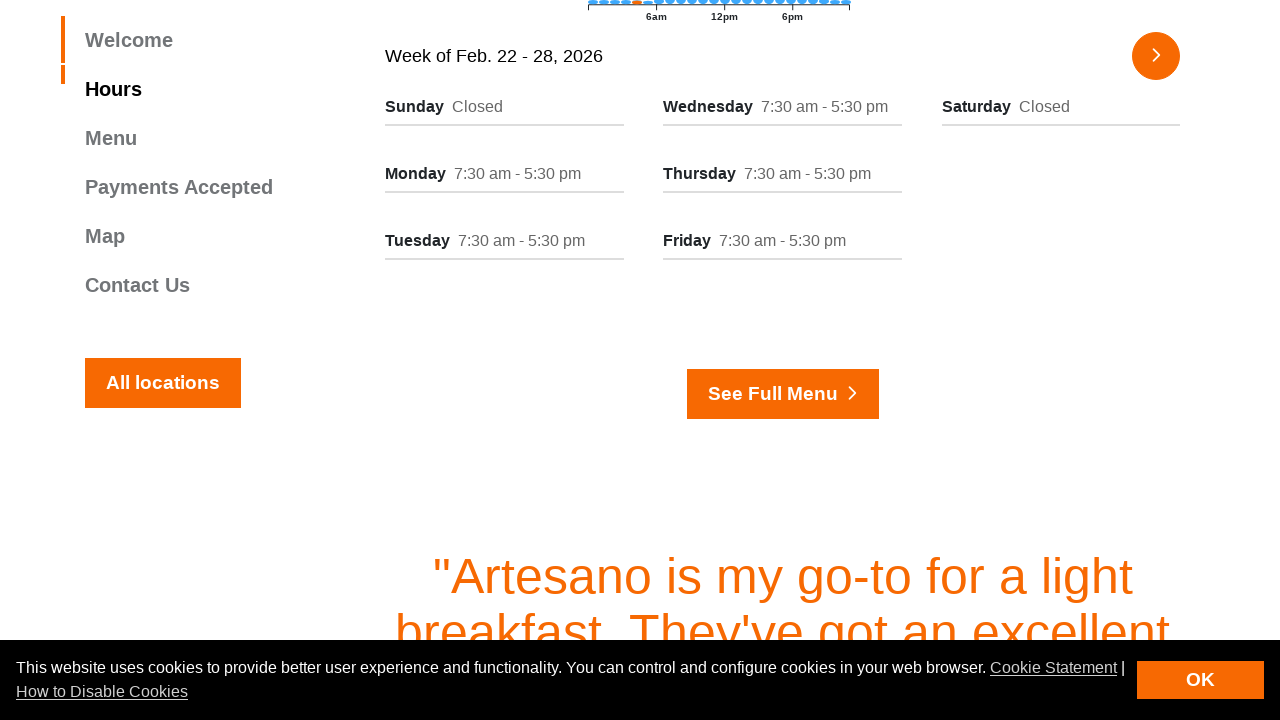

Extracted day name from column
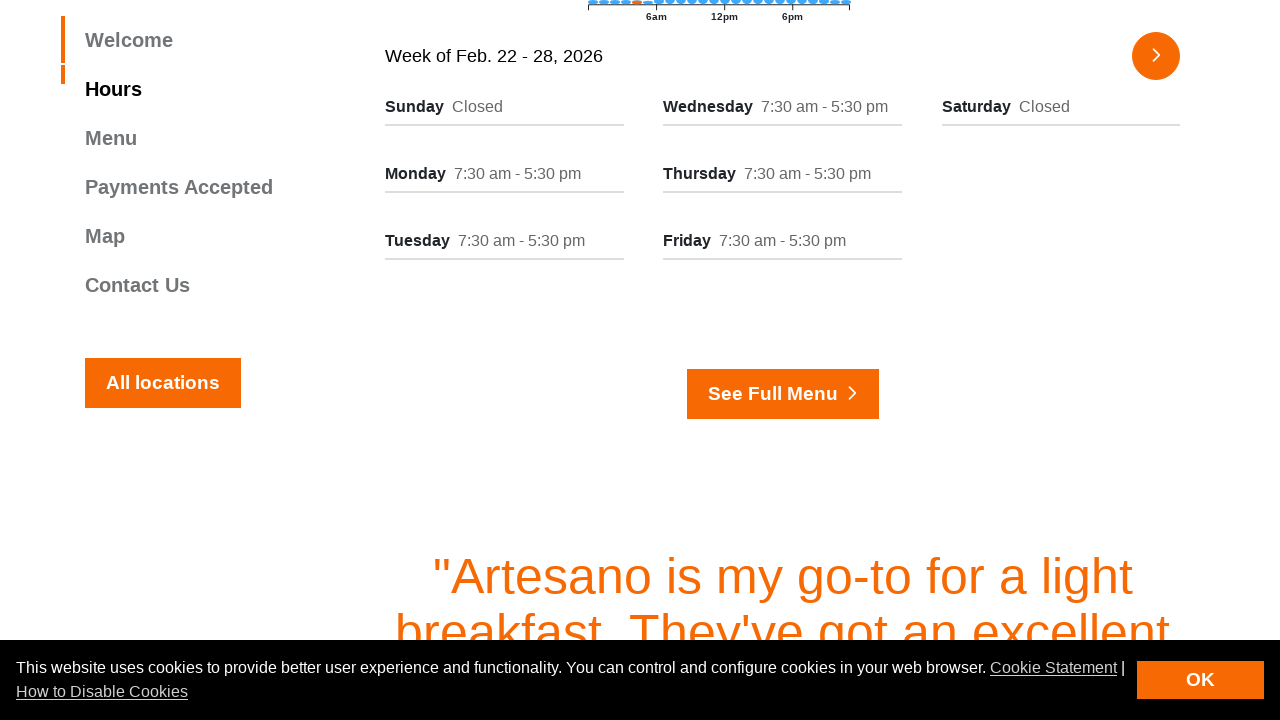

Extracted hours information from column
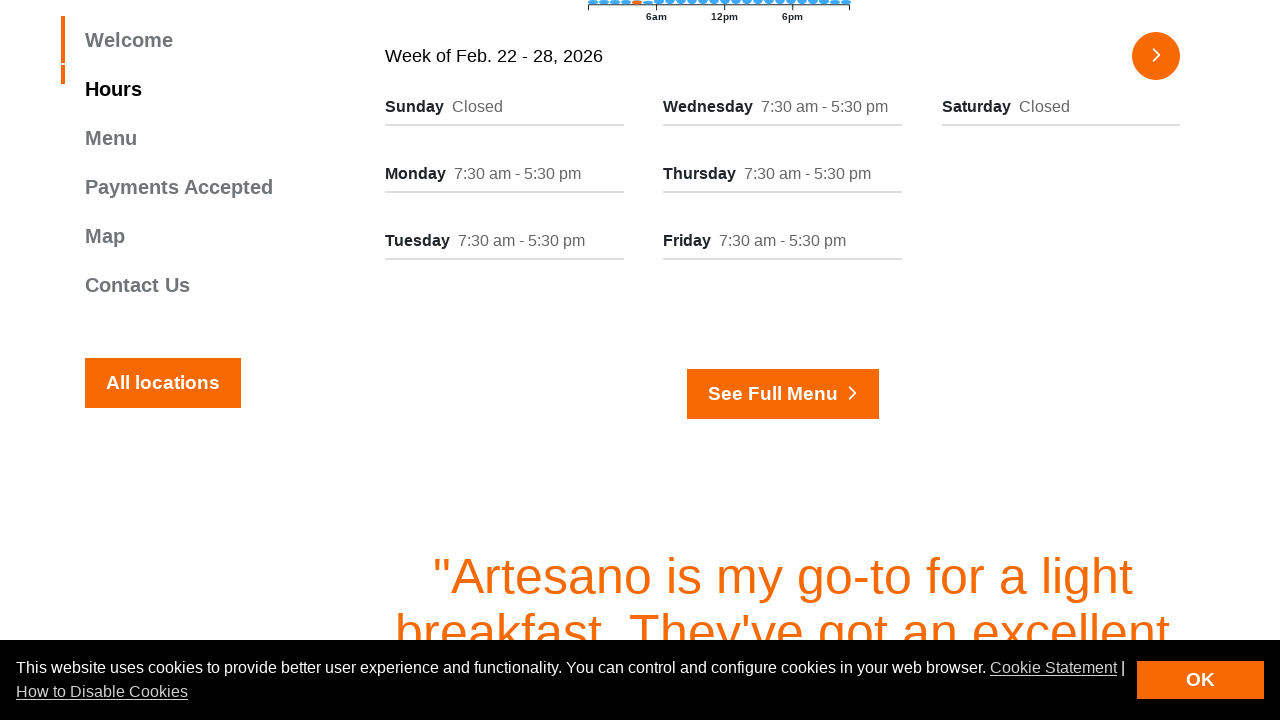

Extracted day name from column
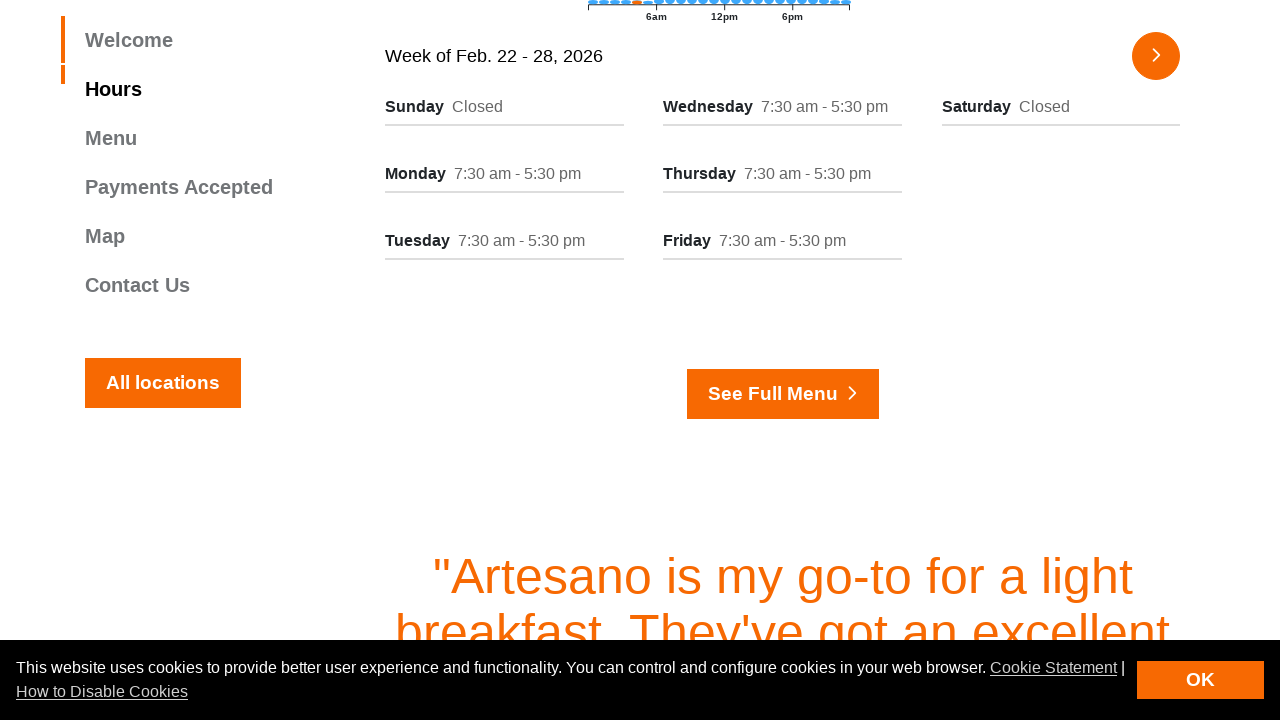

Extracted hours information from column
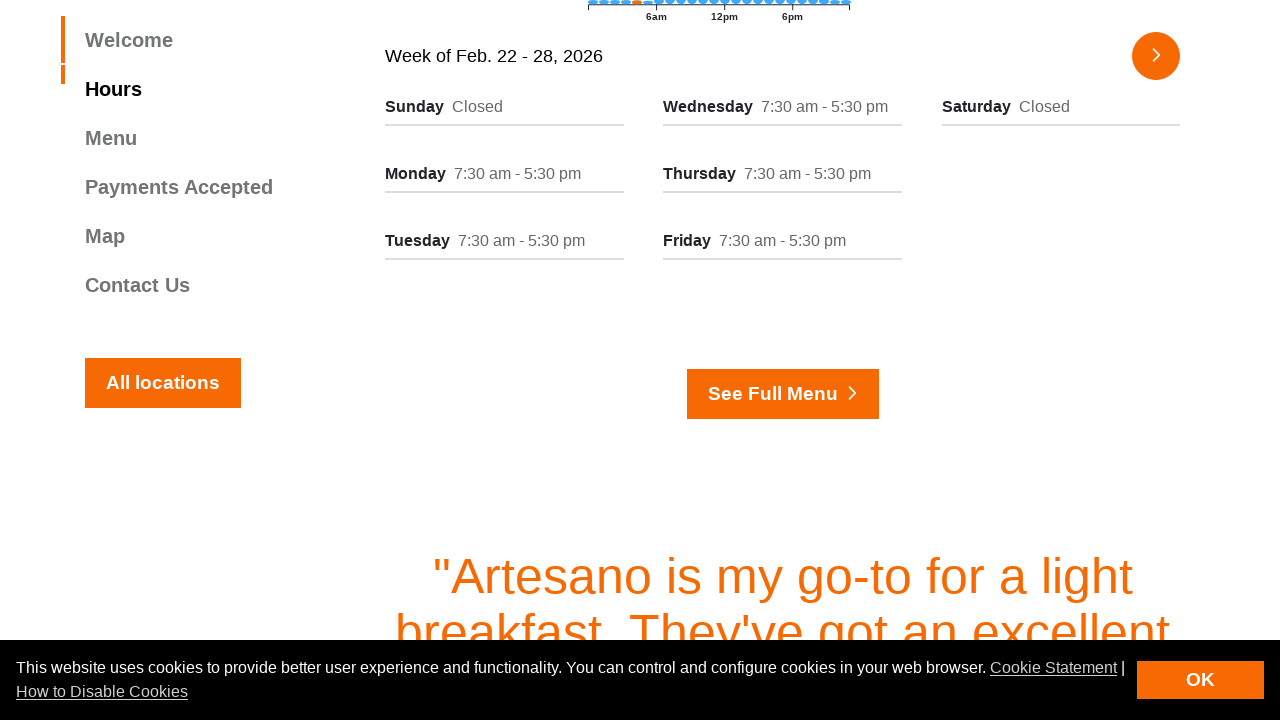

Extracted day name from column
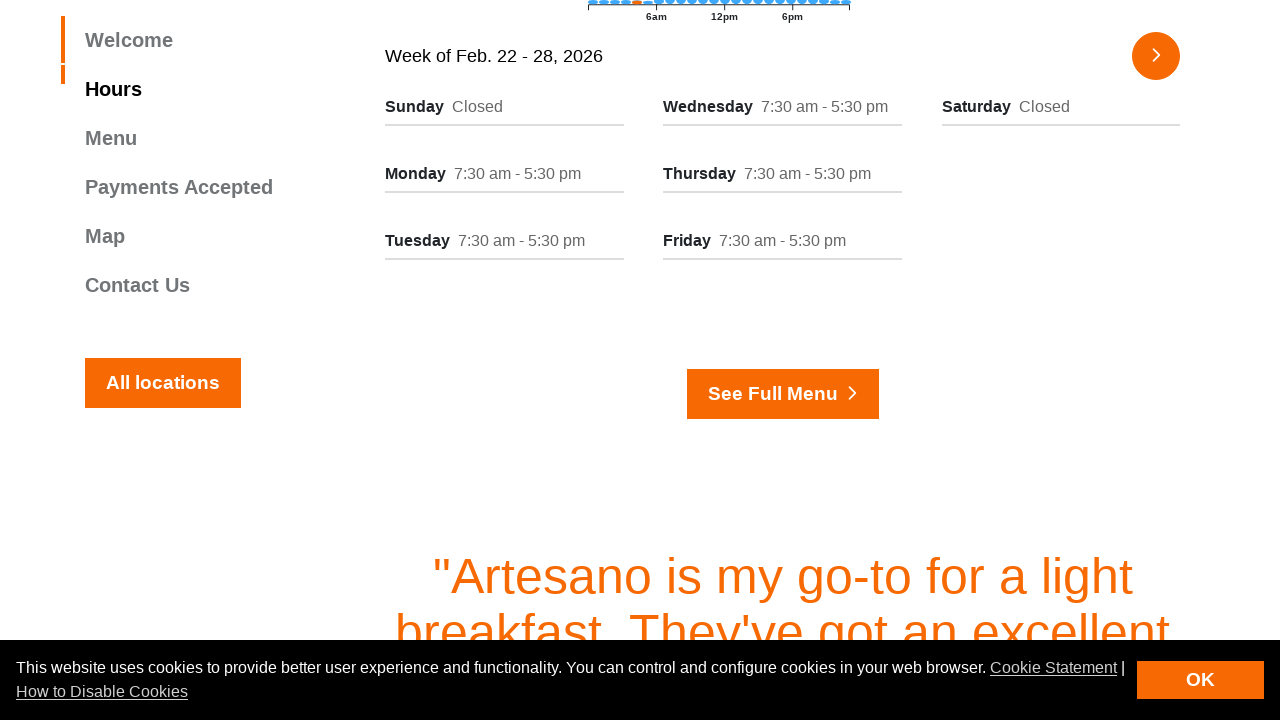

Extracted hours information from column
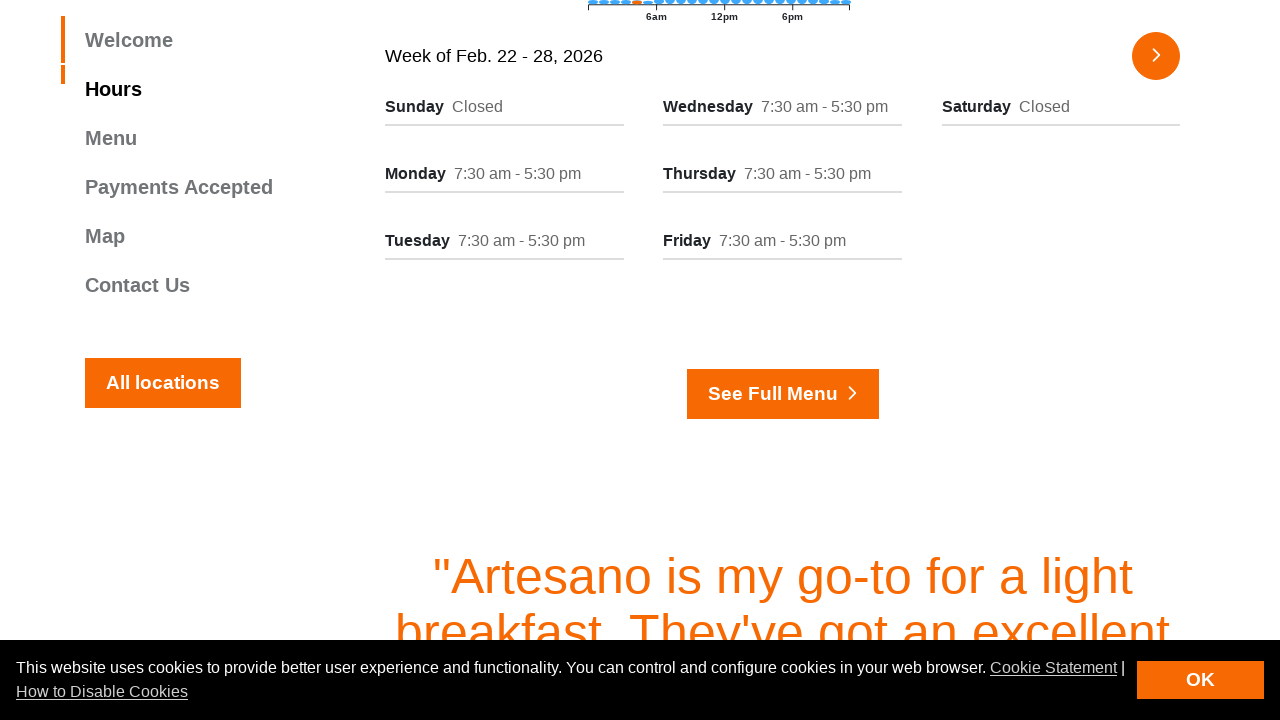

Extracted day name from column
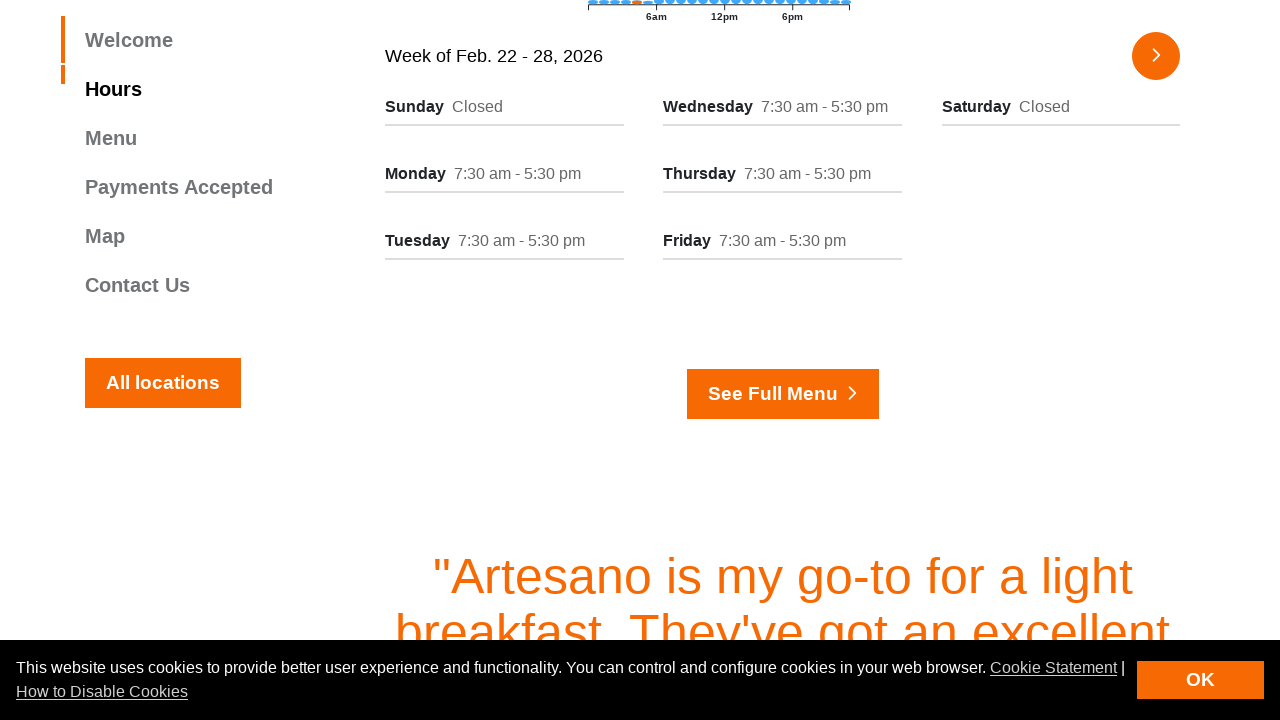

Extracted hours information from column
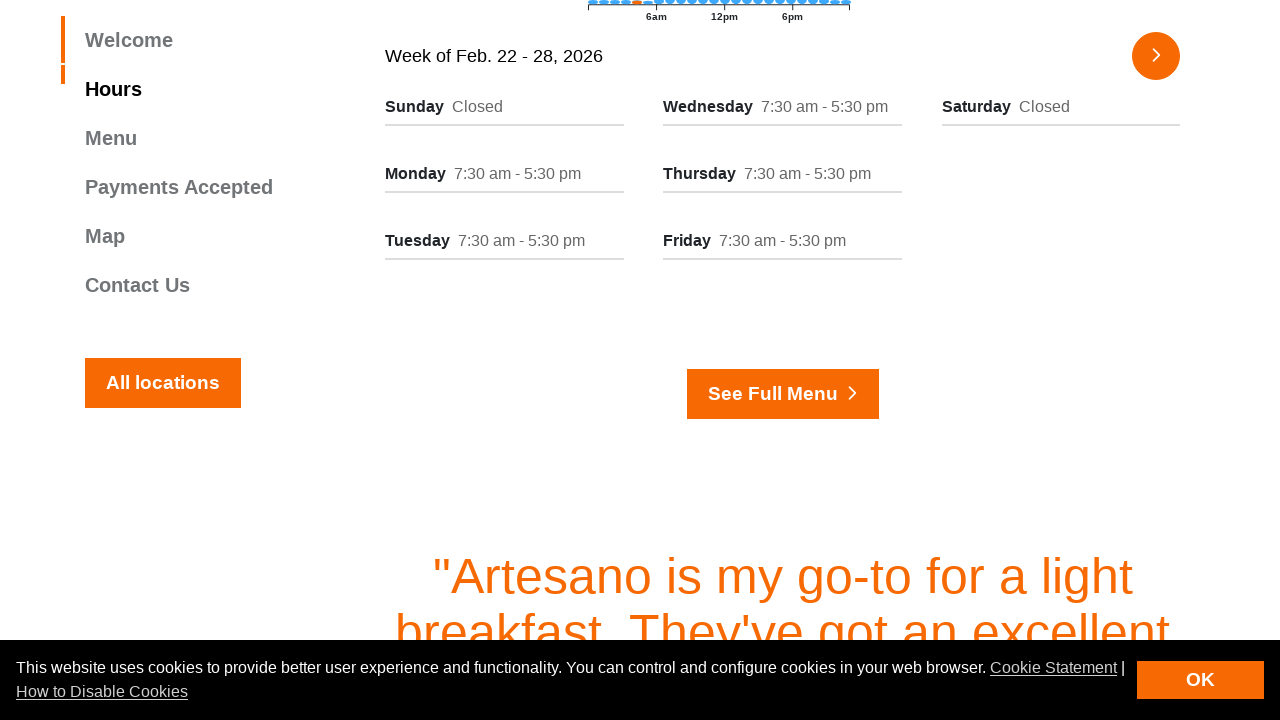

Extracted day name from column
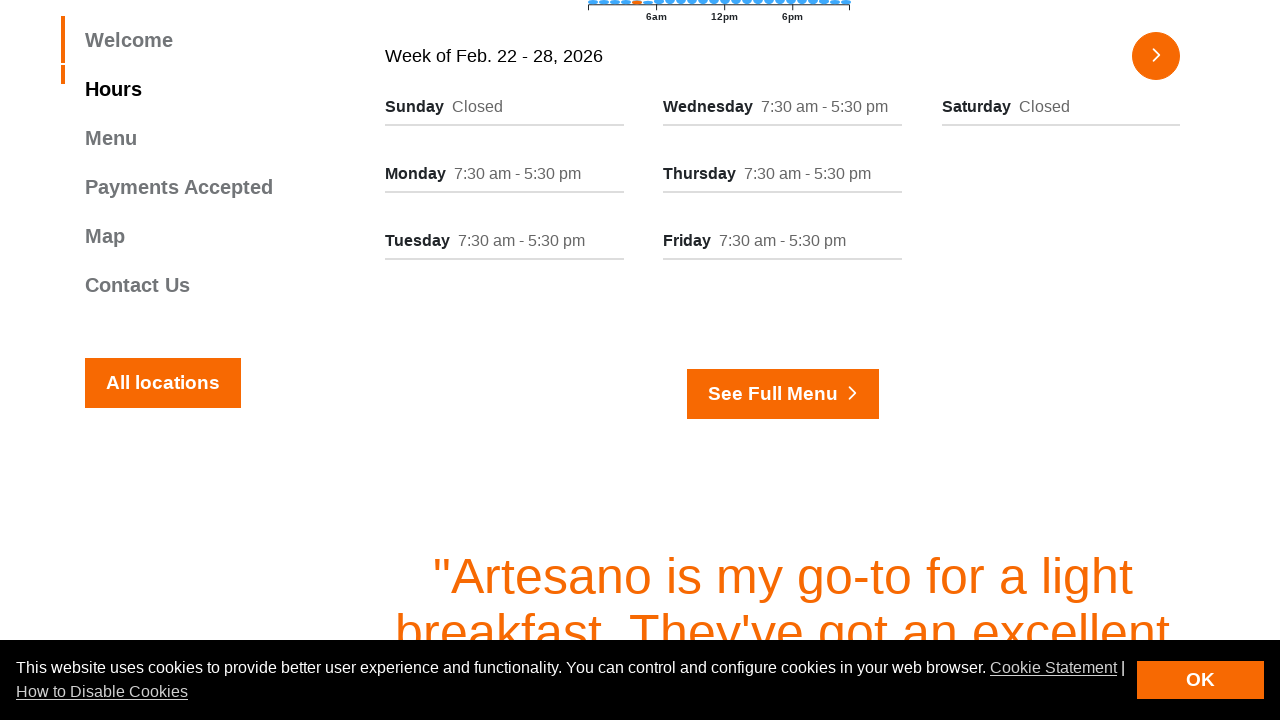

Extracted hours information from column
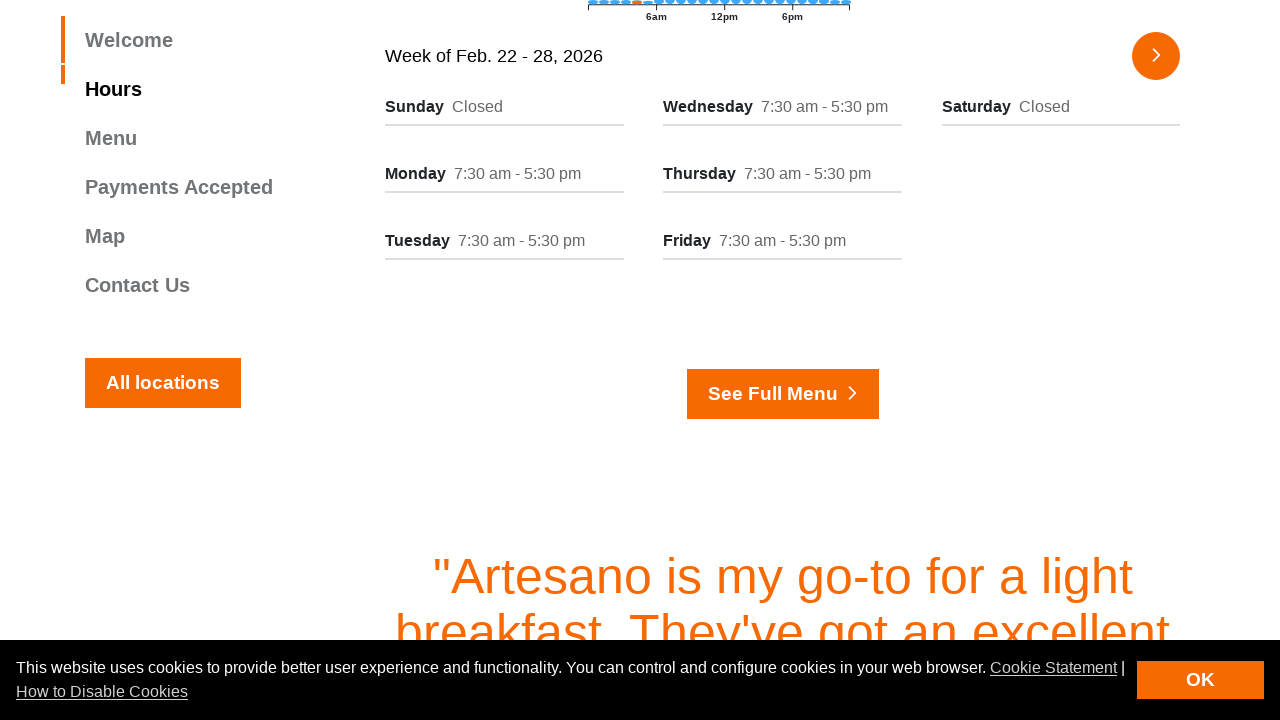

Extracted day name from column
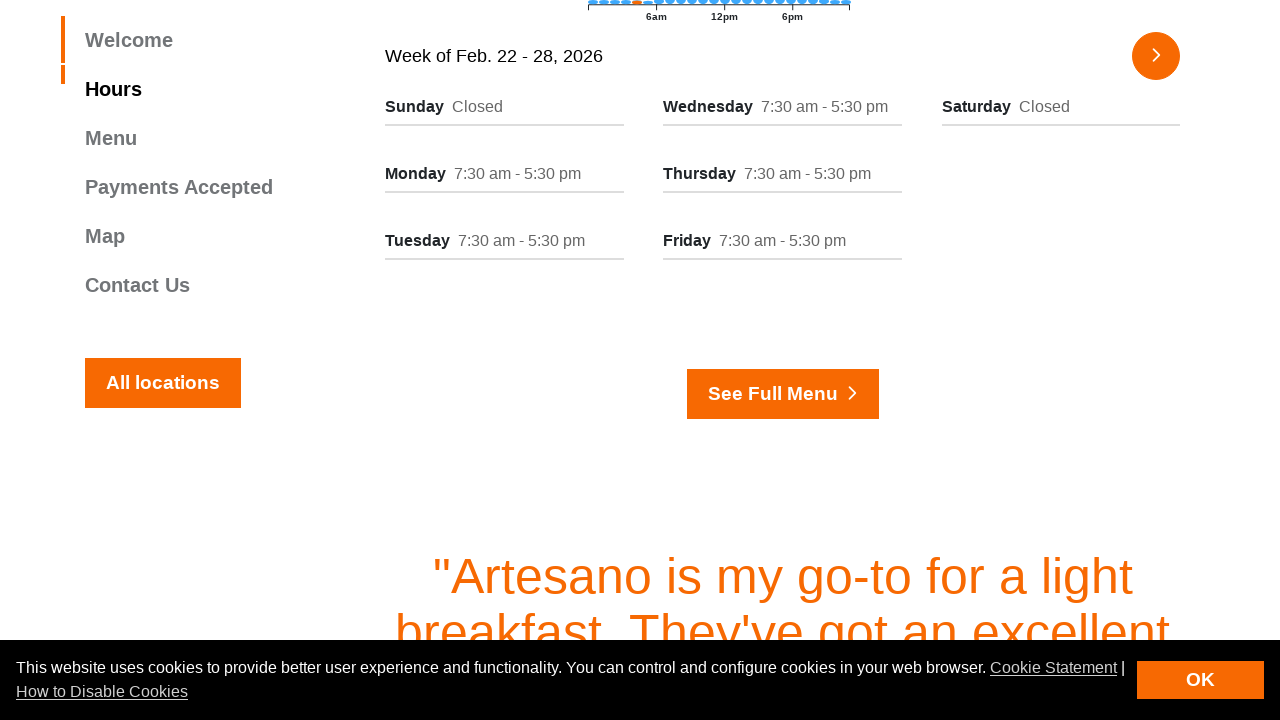

Extracted hours information from column
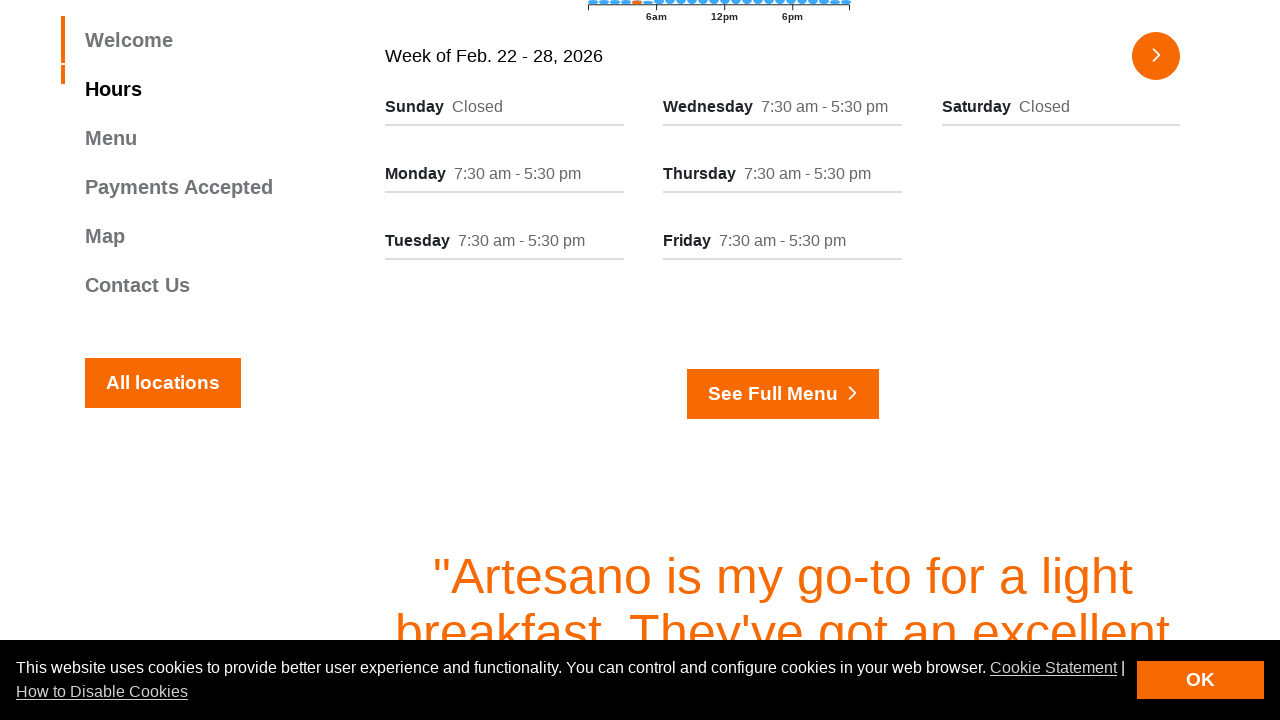

Extracted day name from column
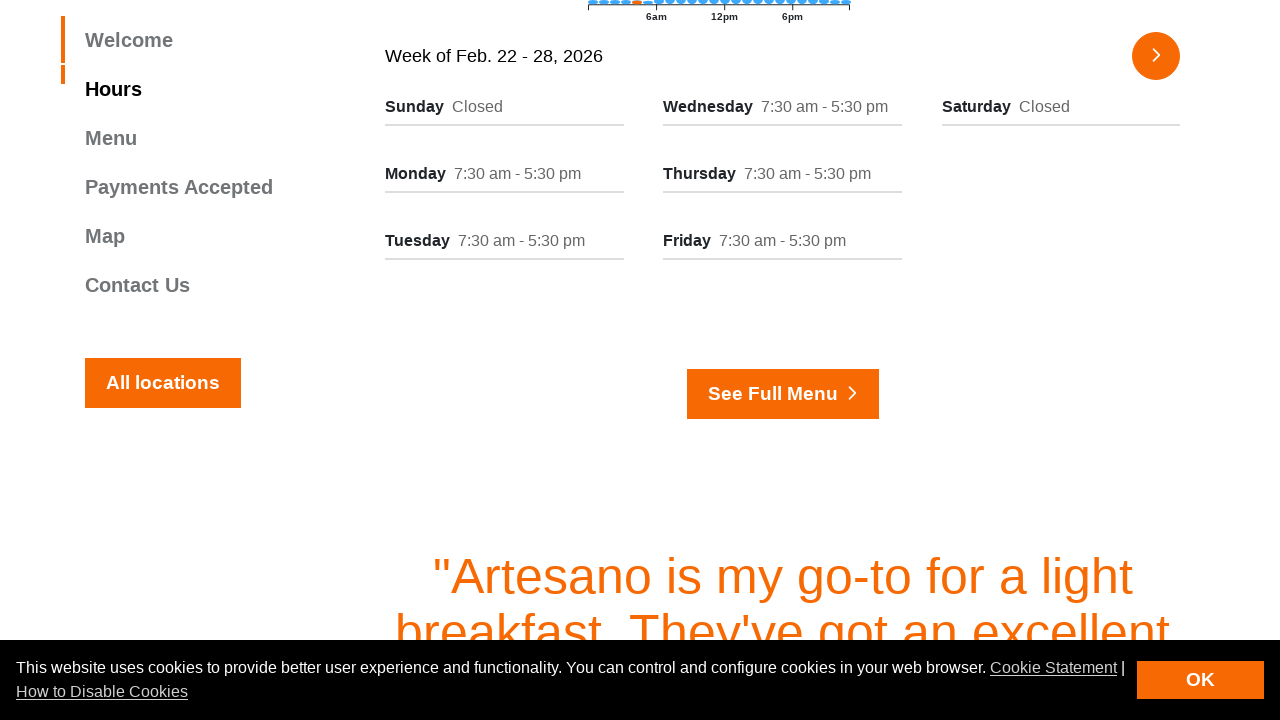

Extracted hours information from column
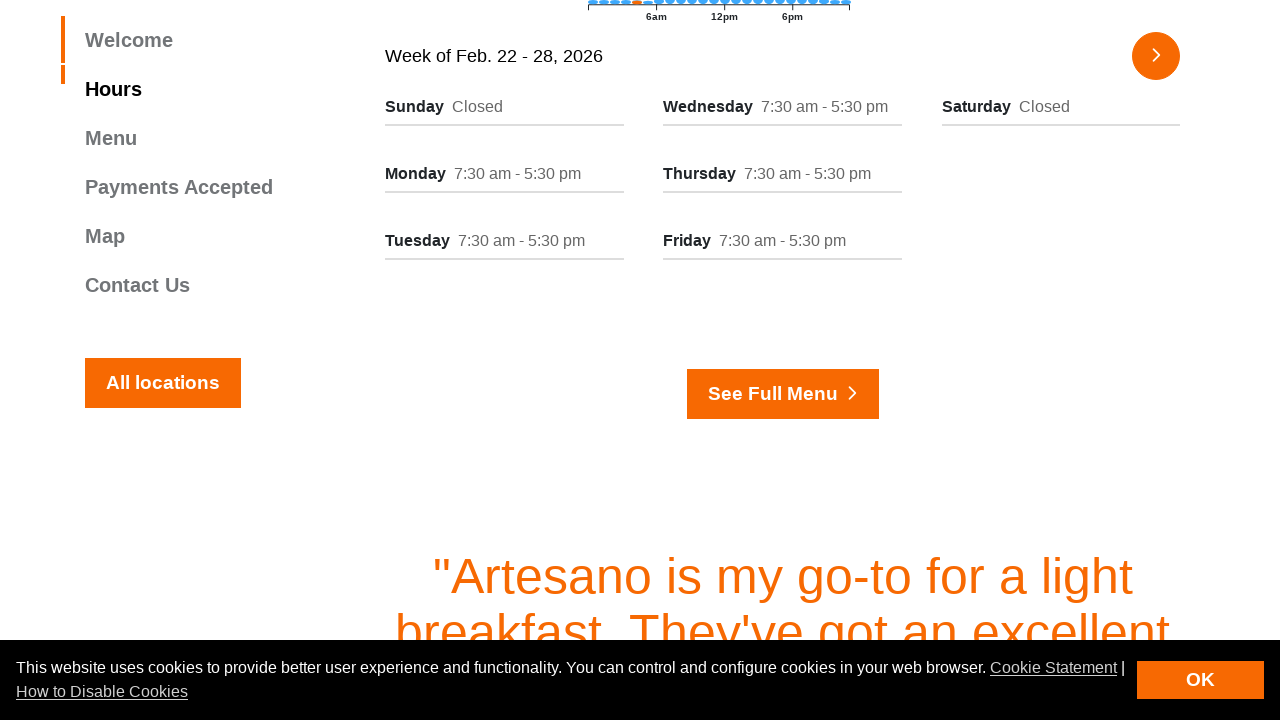

Extracted day name from column
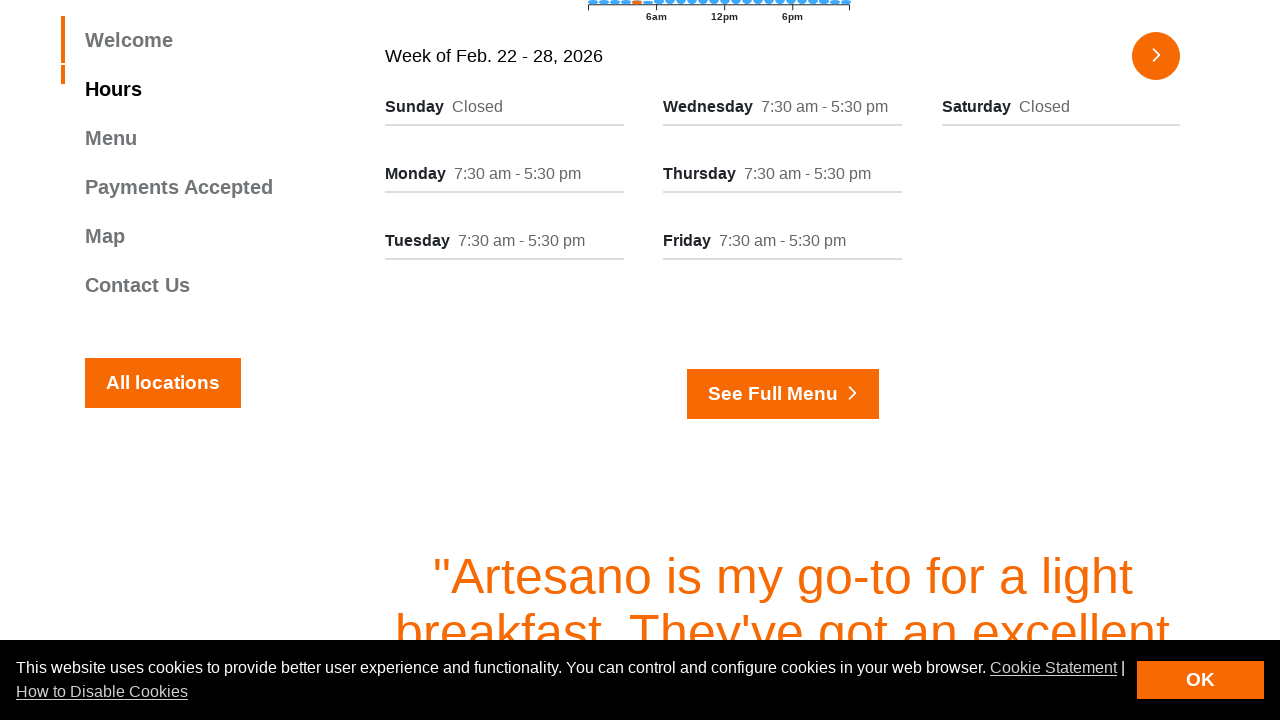

Extracted hours information from column
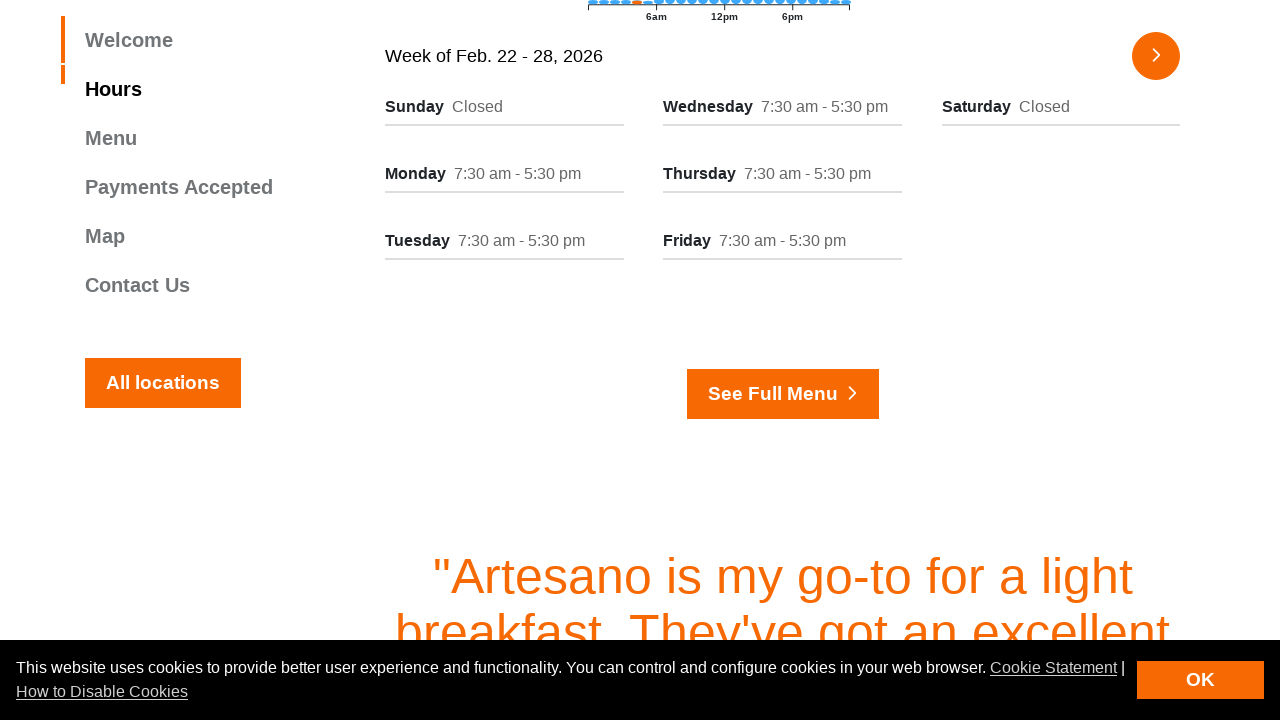

Extracted day name from column
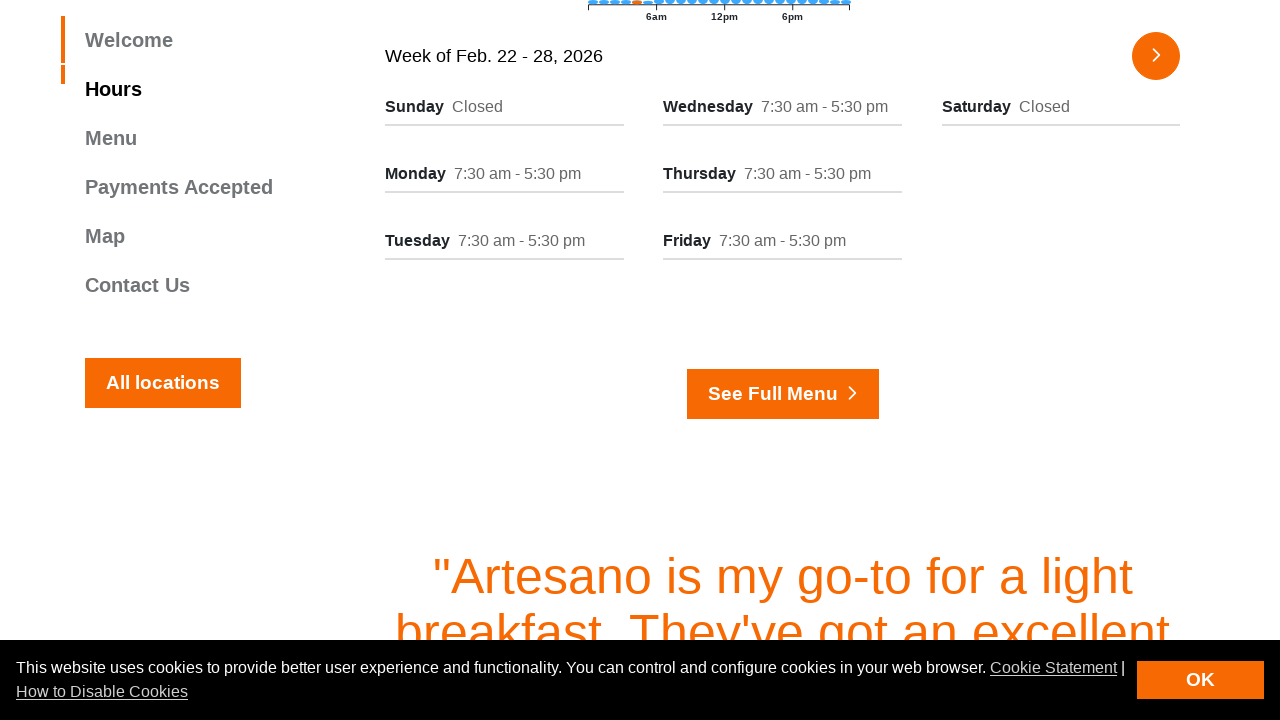

Extracted hours information from column
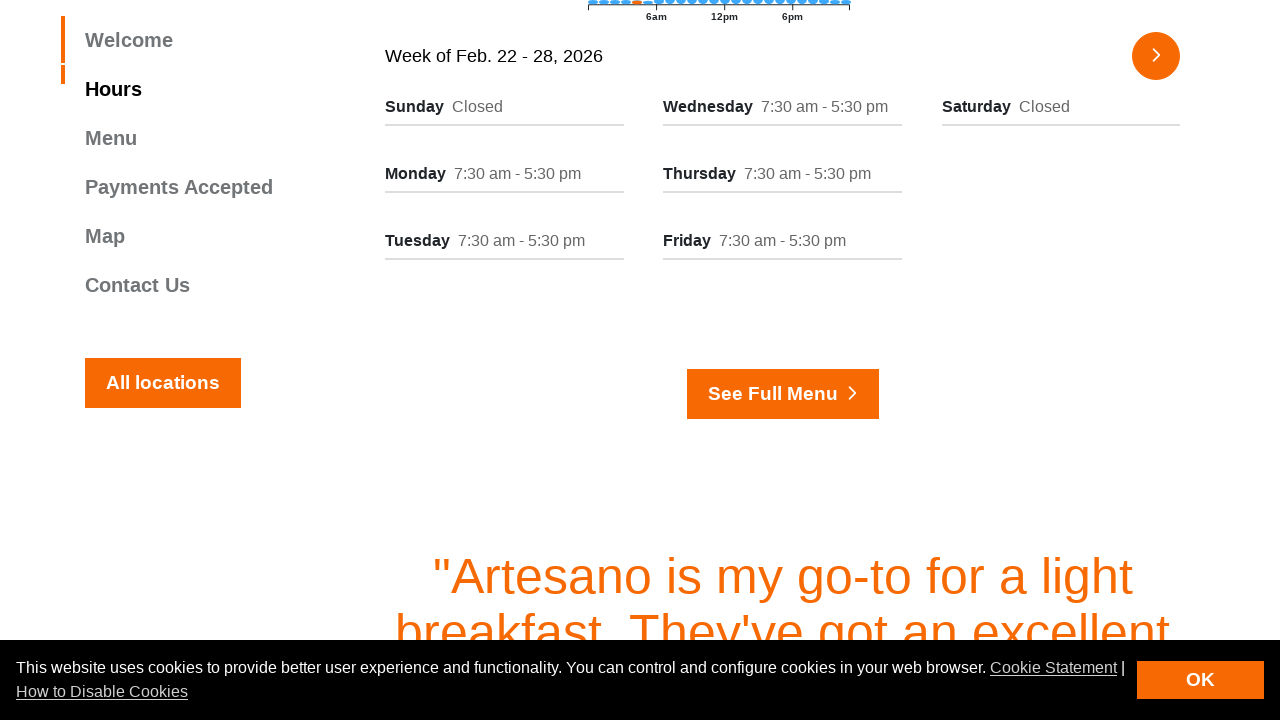

Extracted day name from column
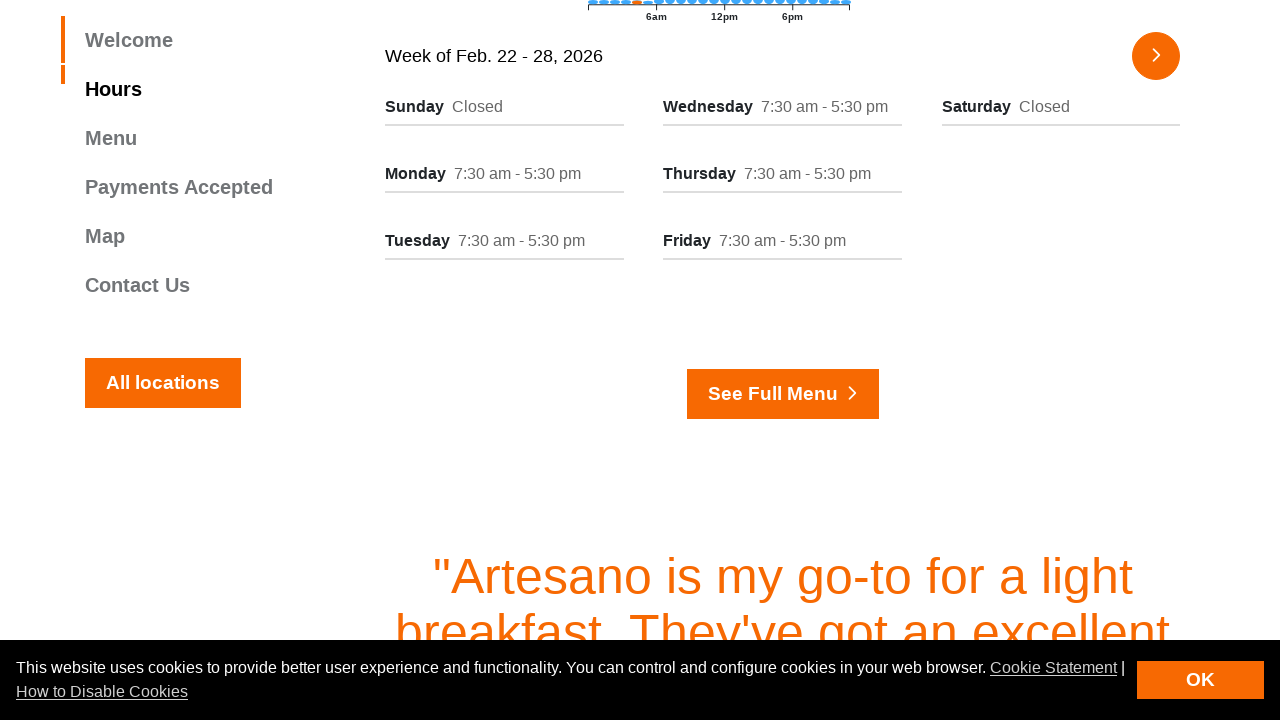

Extracted hours information from column
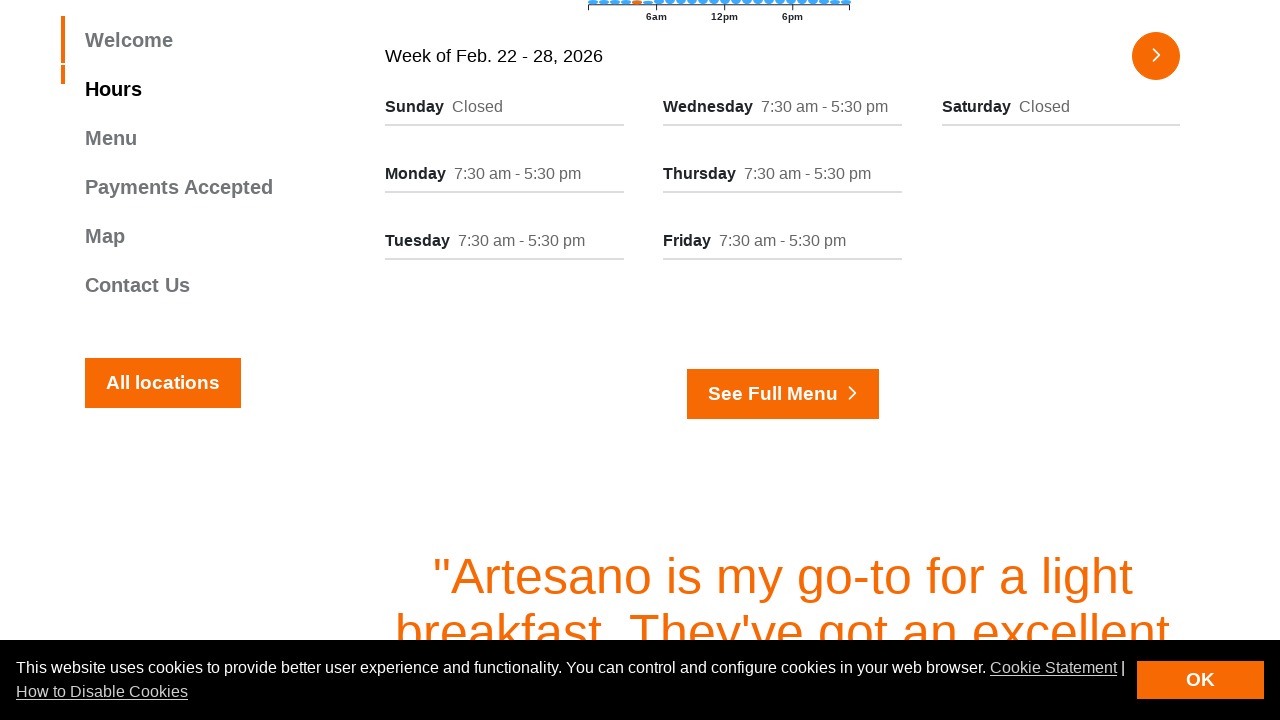

Extracted day name from column
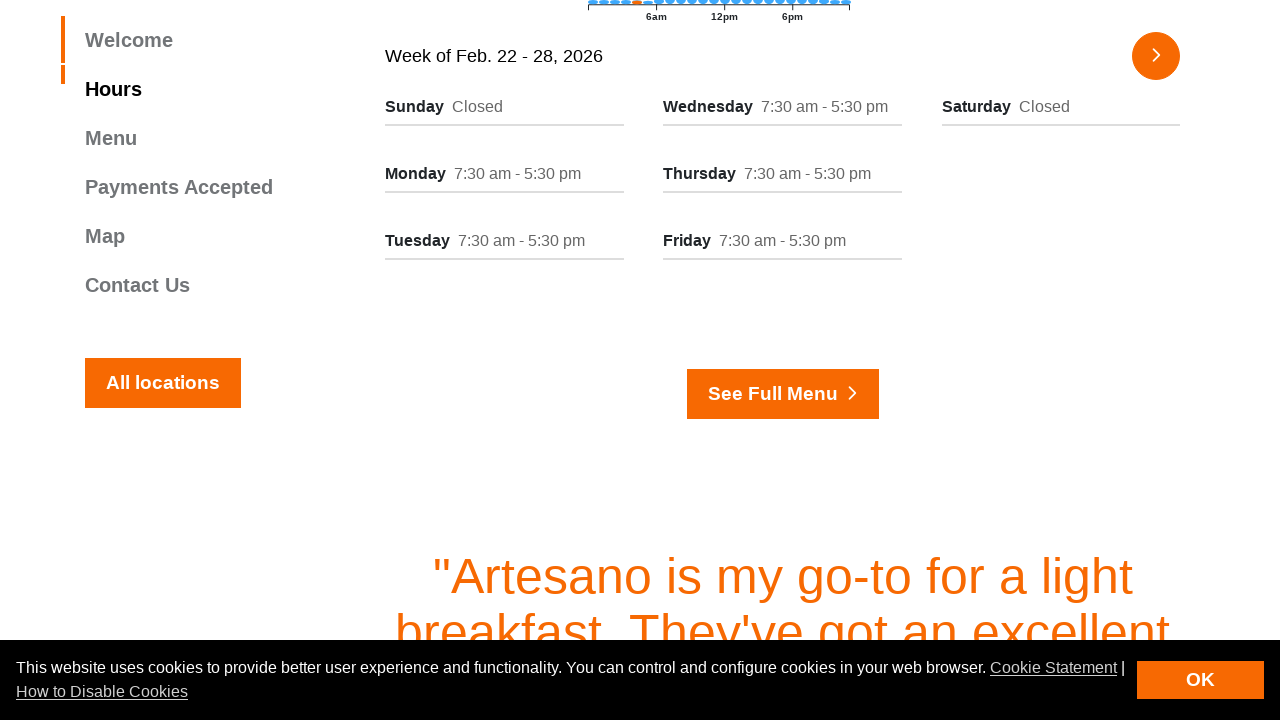

Extracted hours information from column
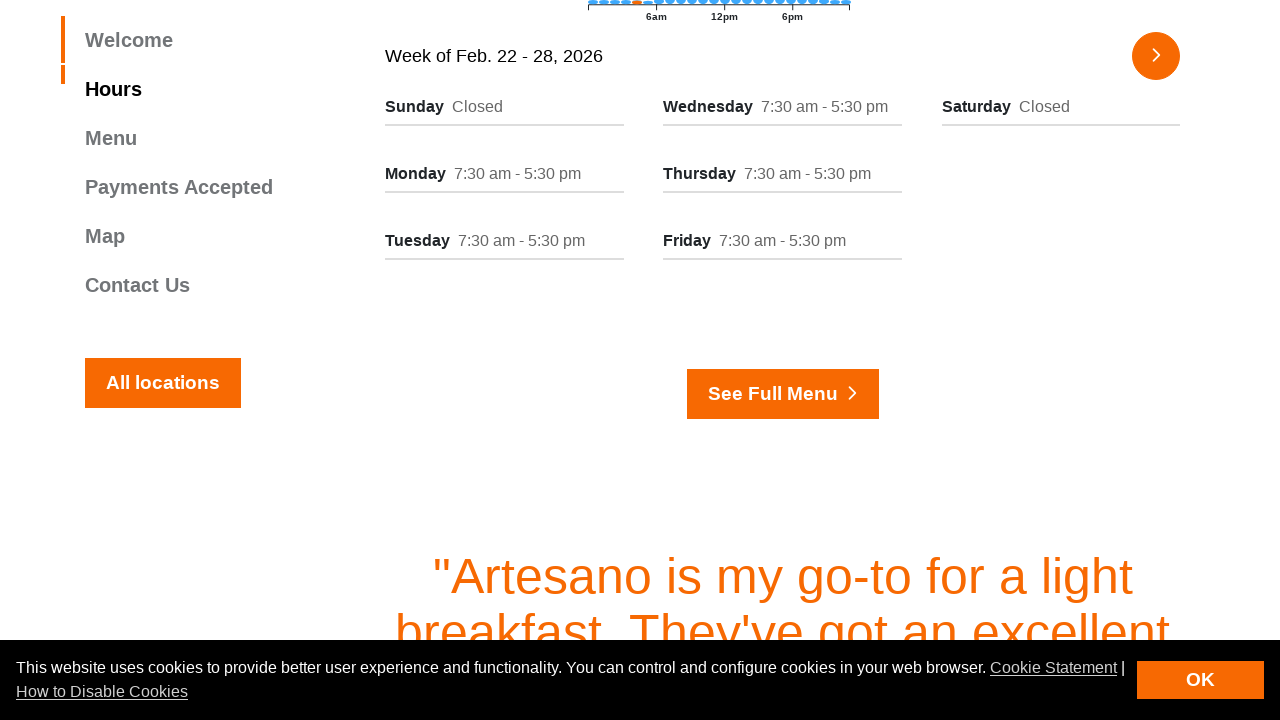

Extracted day name from column
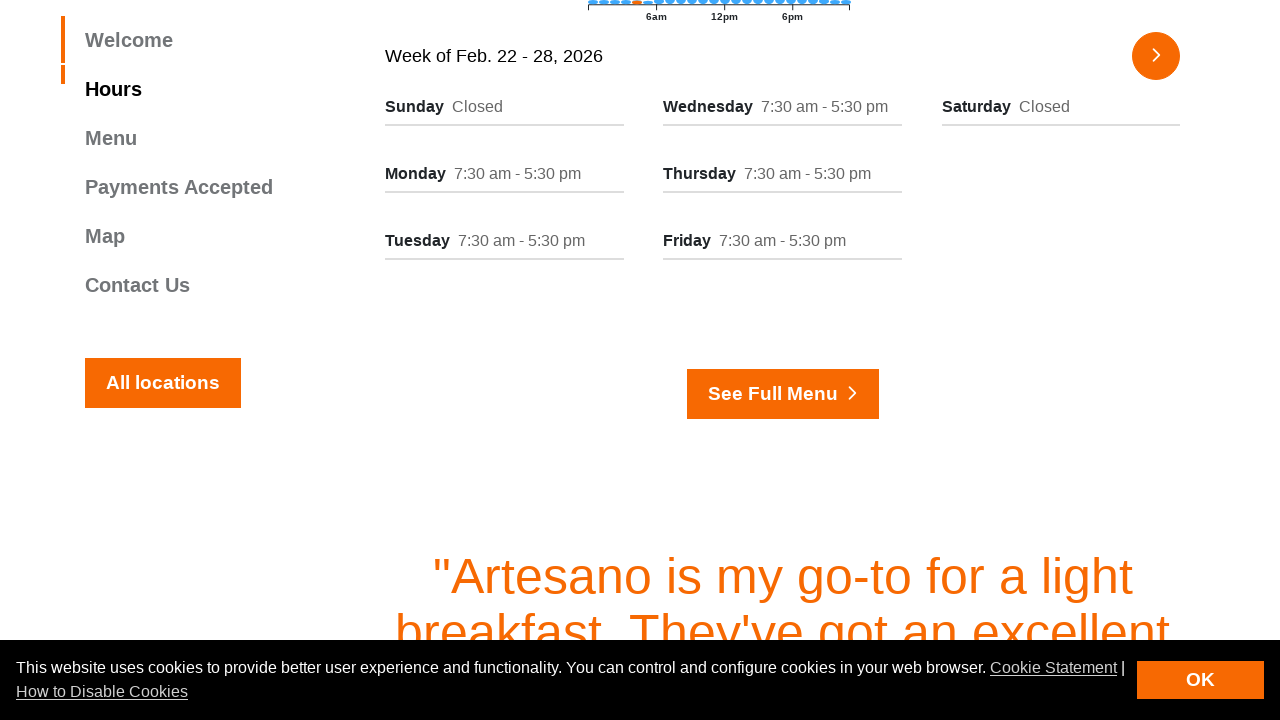

Extracted hours information from column
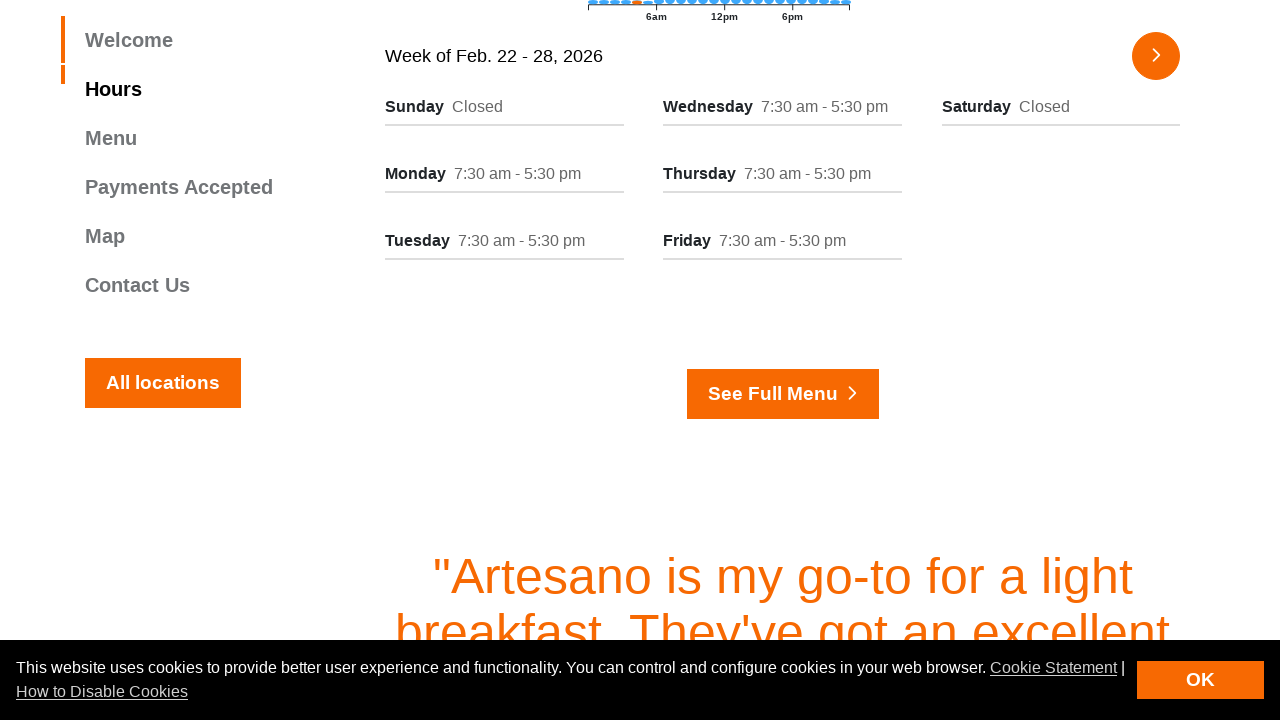

Extracted day name from column
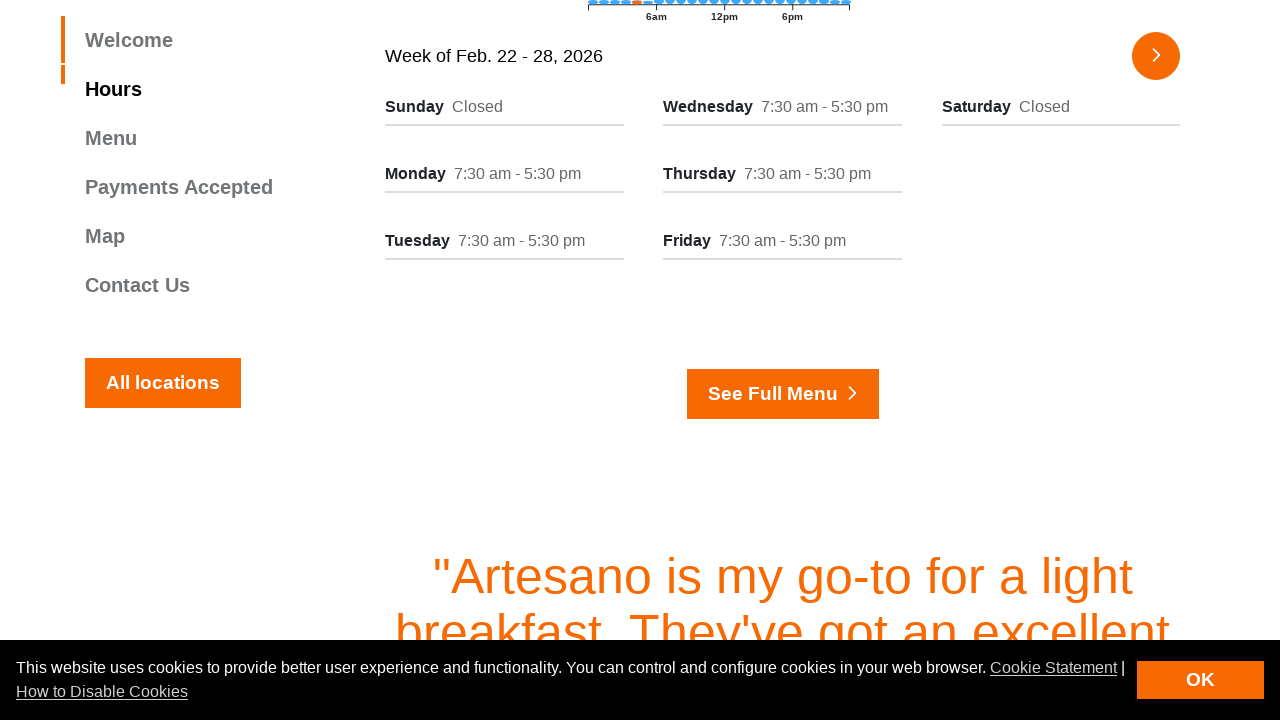

Extracted hours information from column
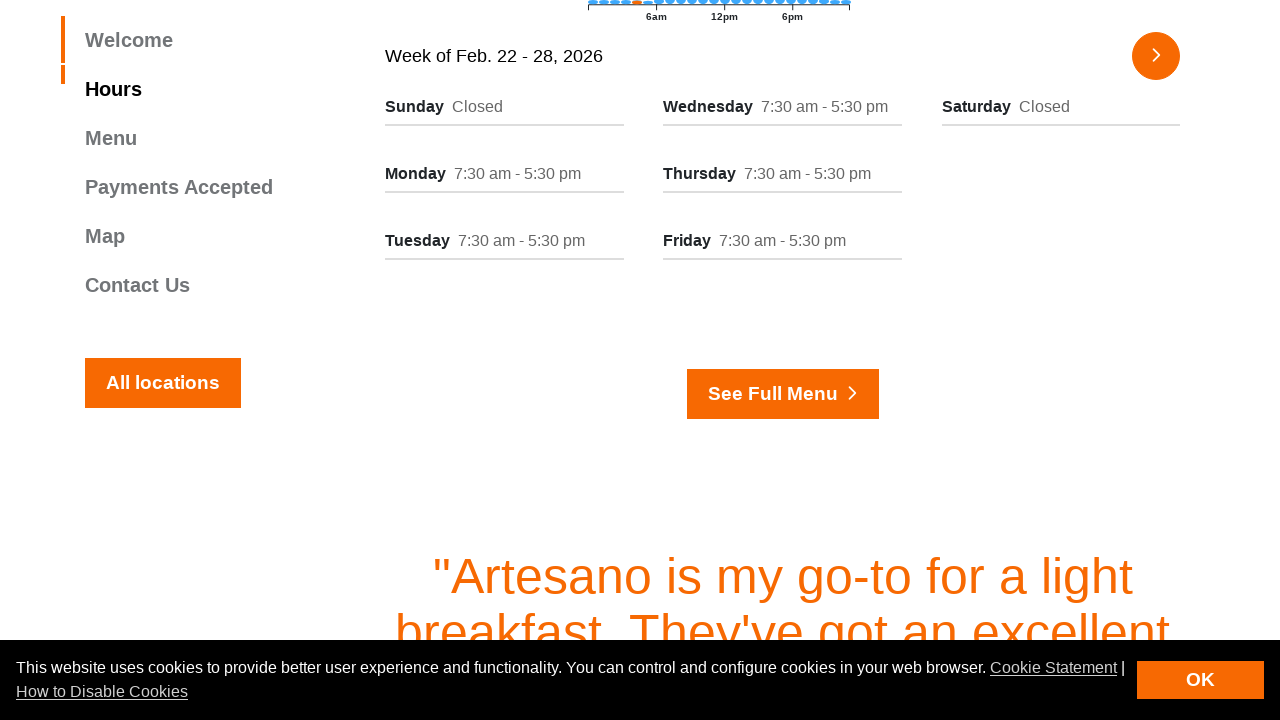

Extracted day name from column
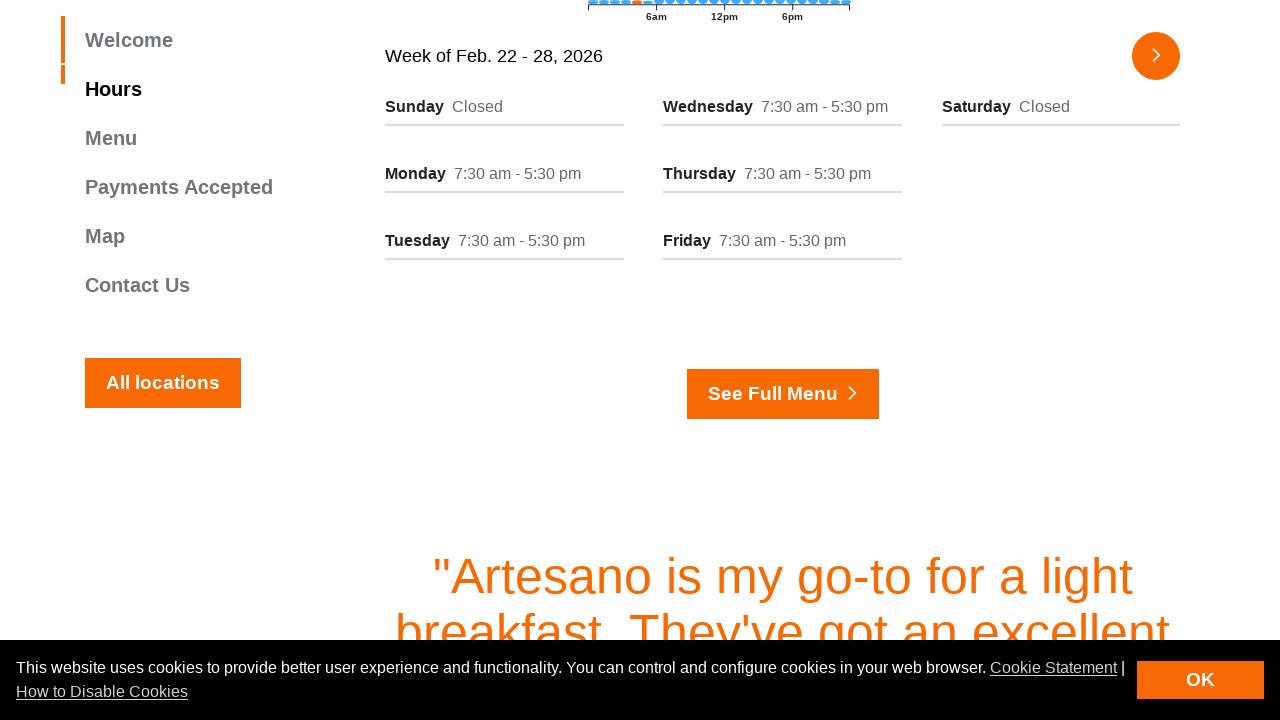

Extracted hours information from column
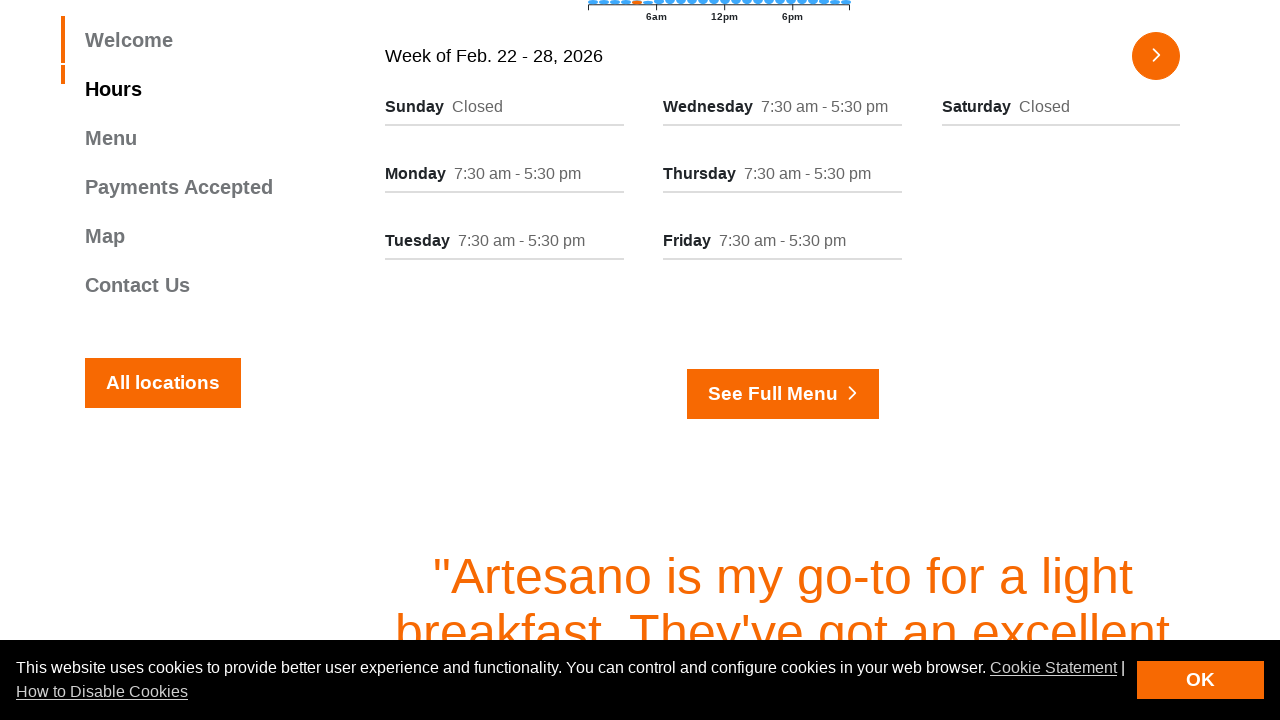

Extracted day name from column
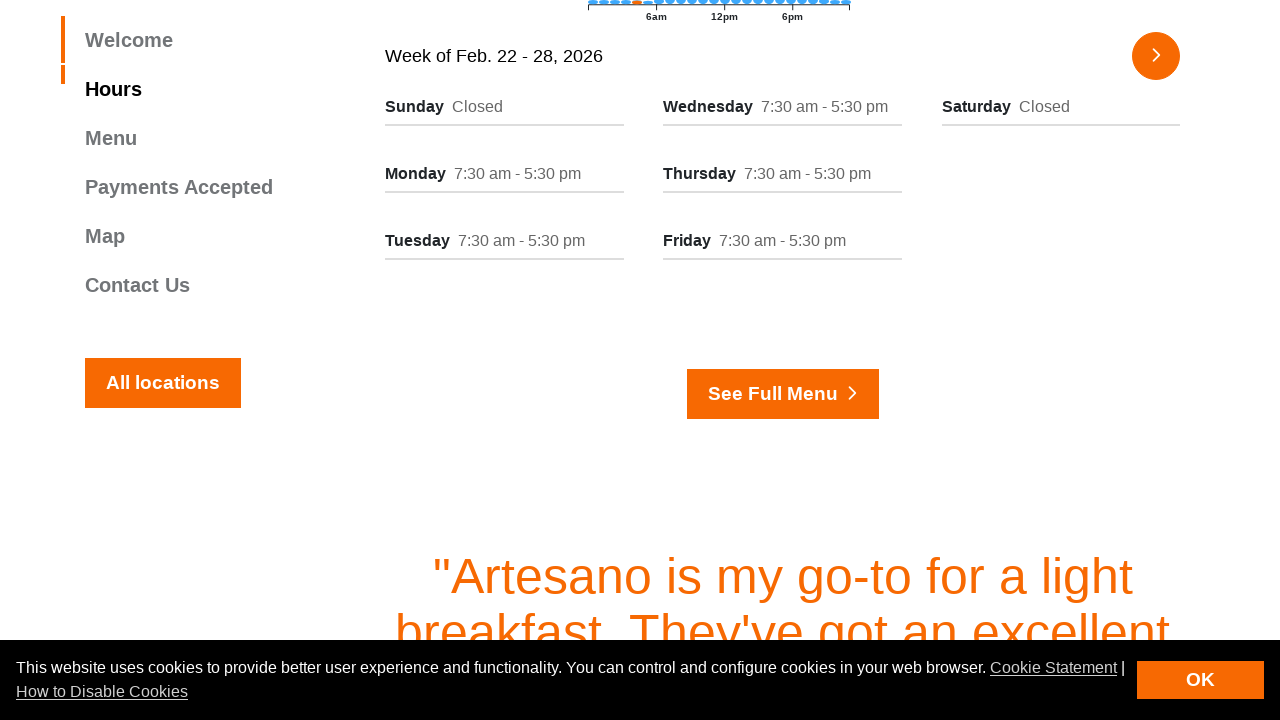

Extracted hours information from column
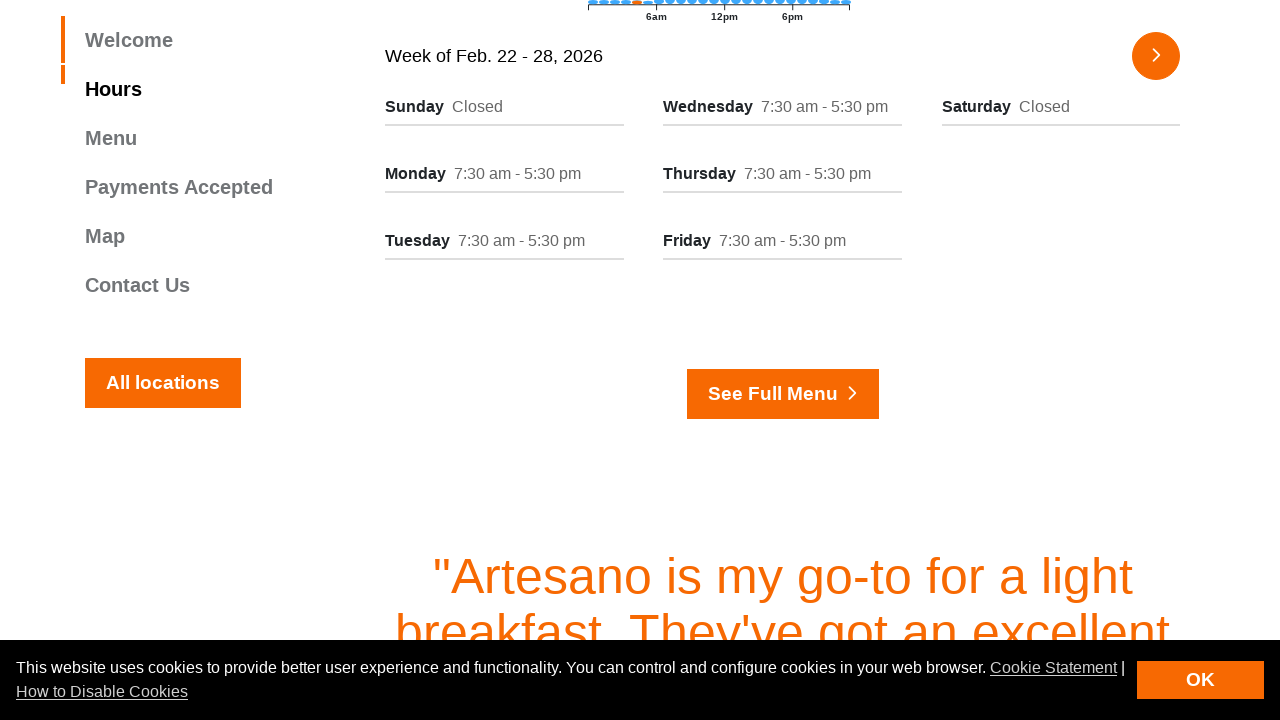

Extracted day name from column
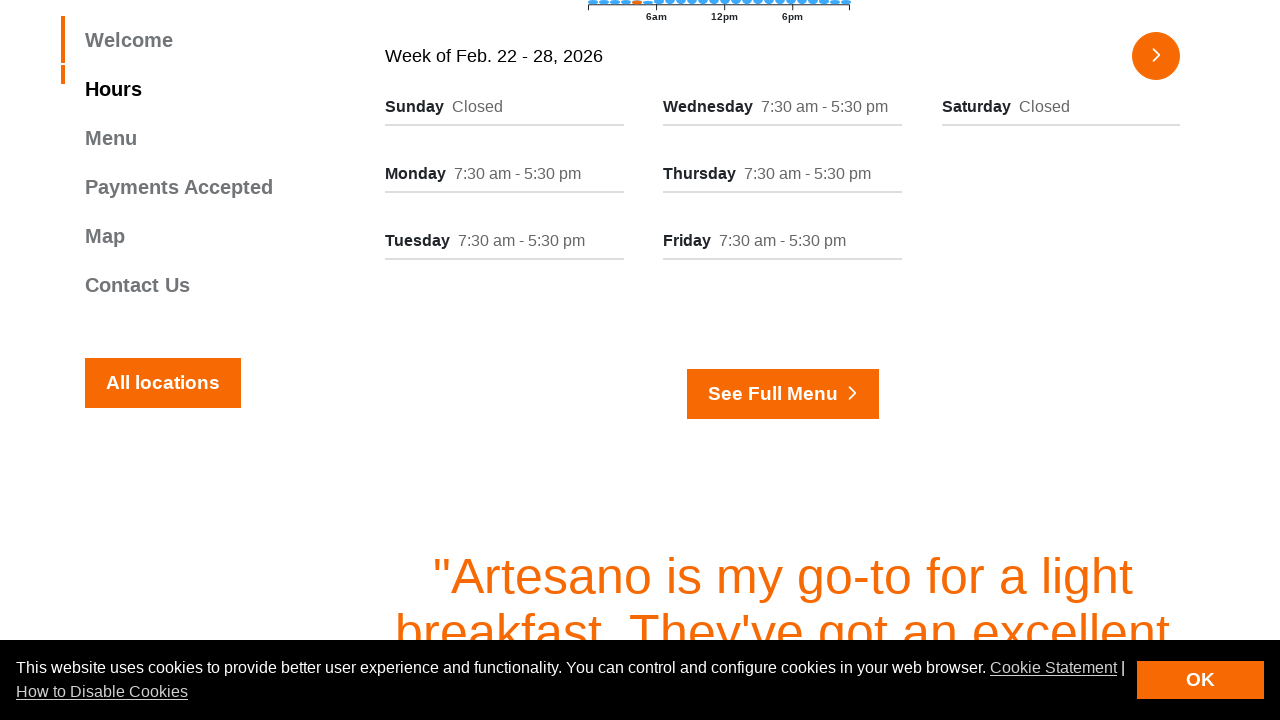

Extracted hours information from column
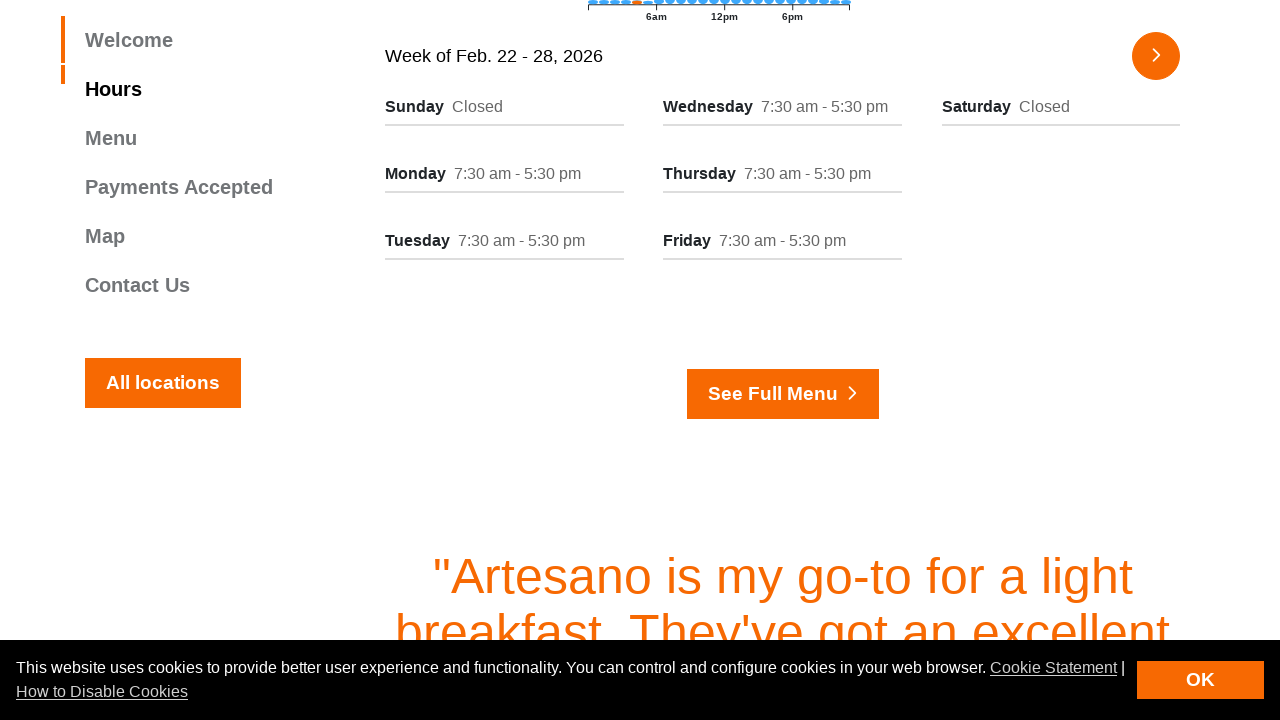

Extracted day name from column
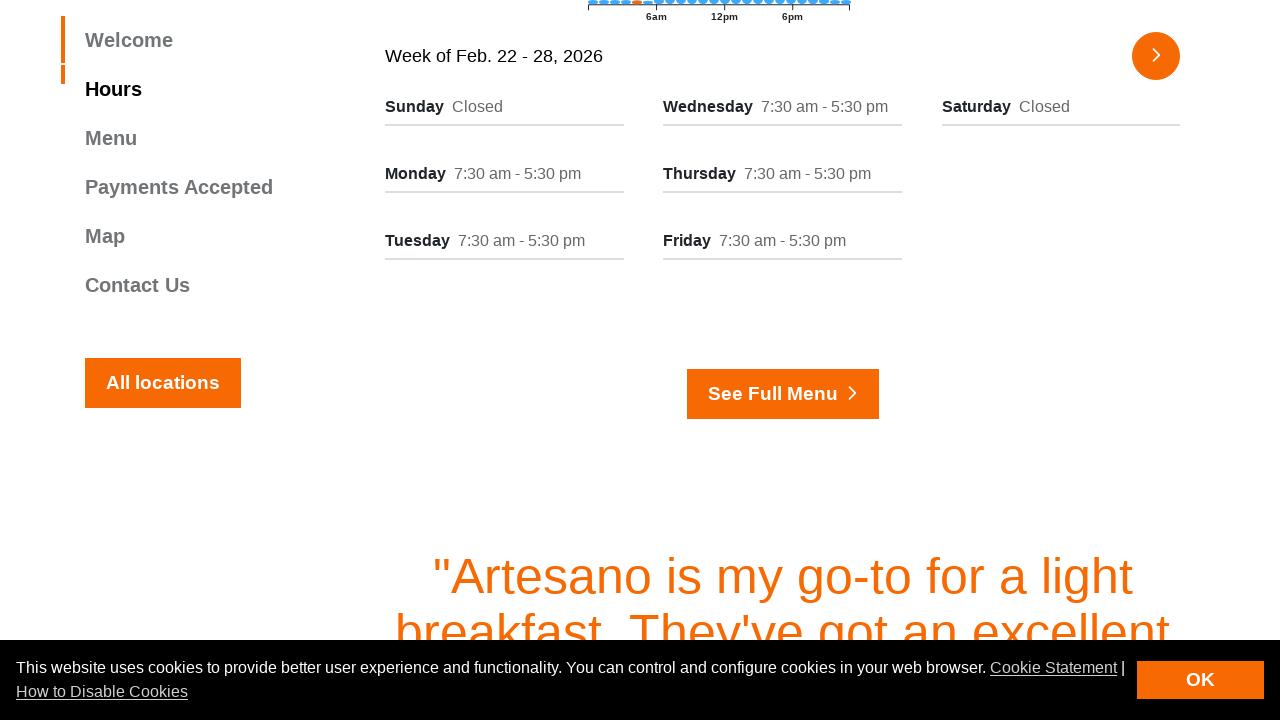

Extracted hours information from column
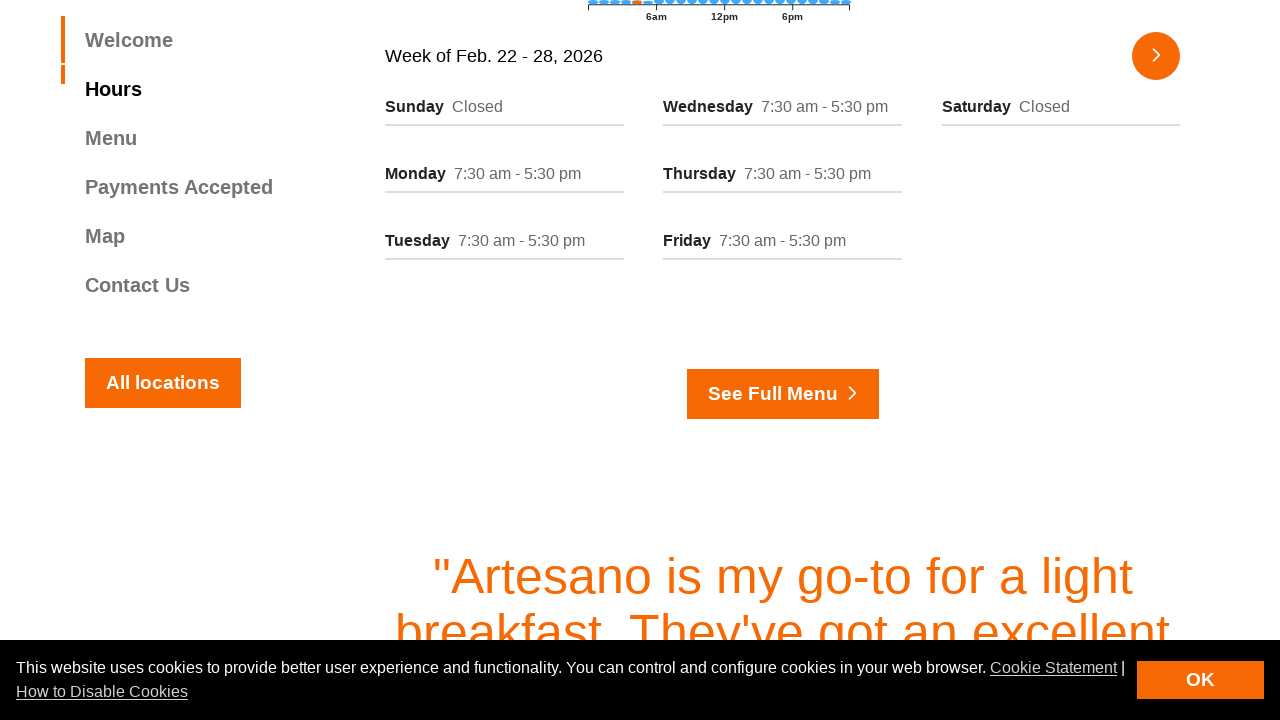

Extracted day name from column
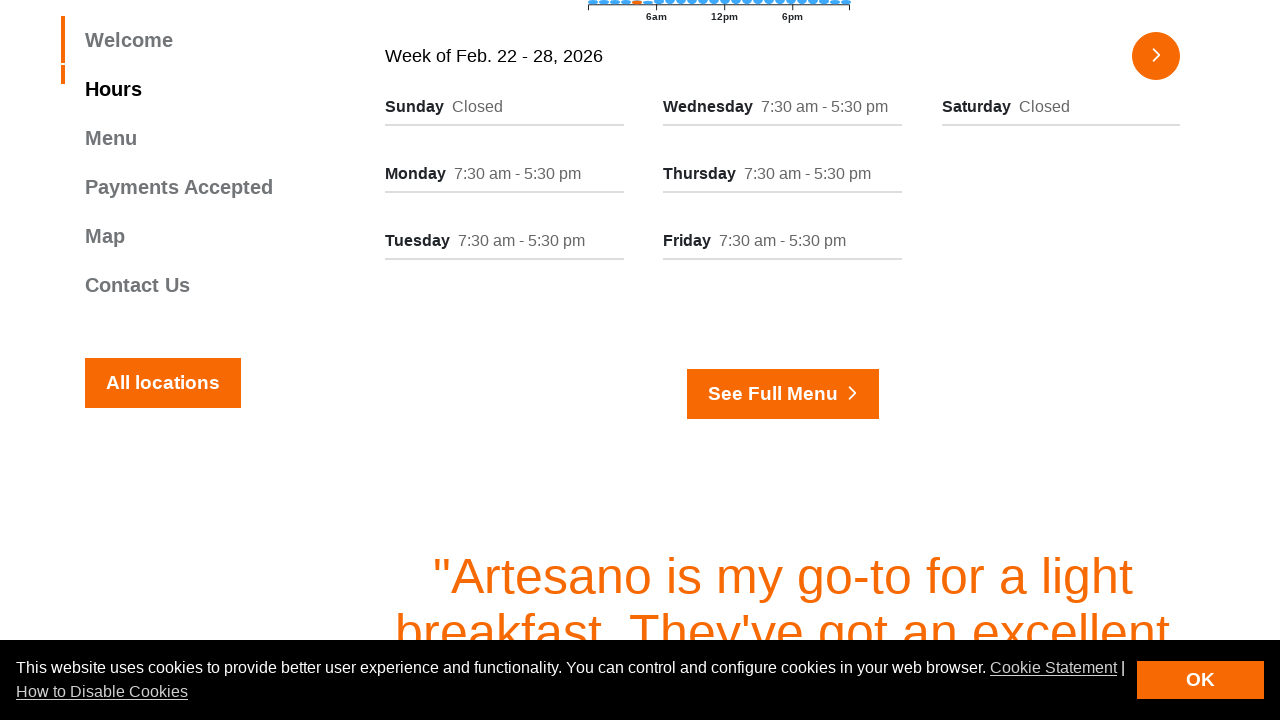

Extracted hours information from column
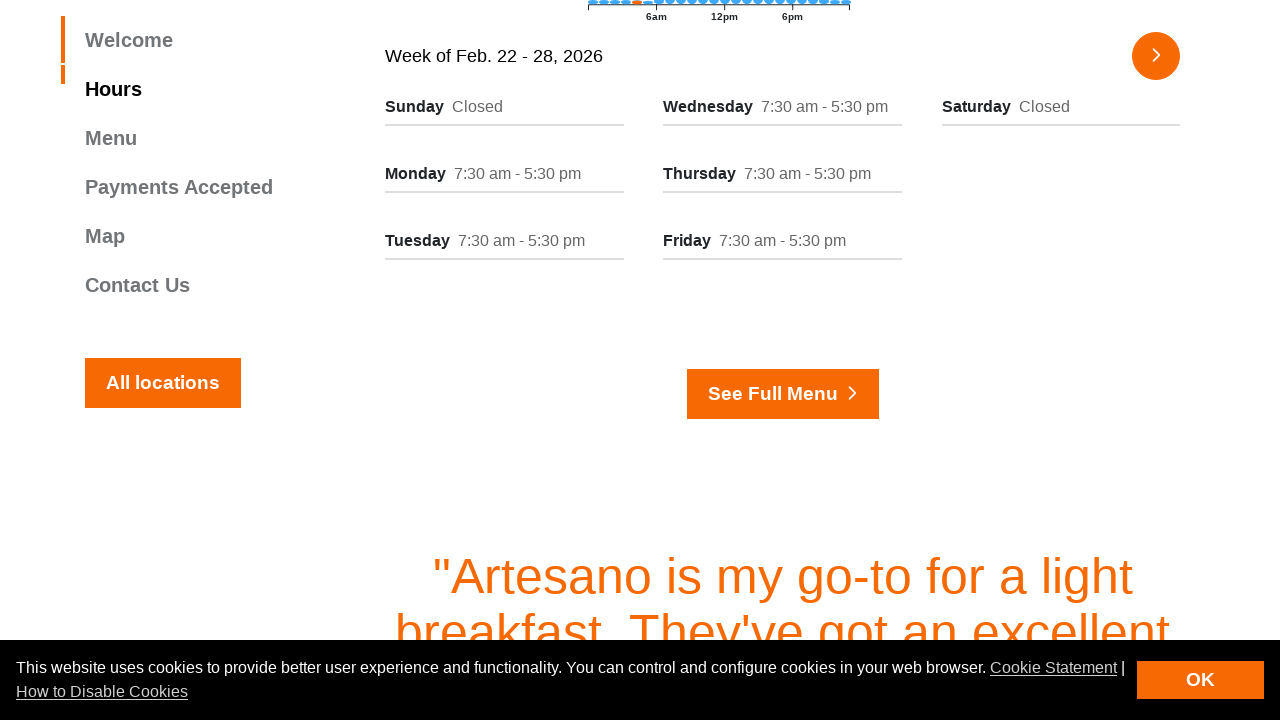

Extracted day name from column
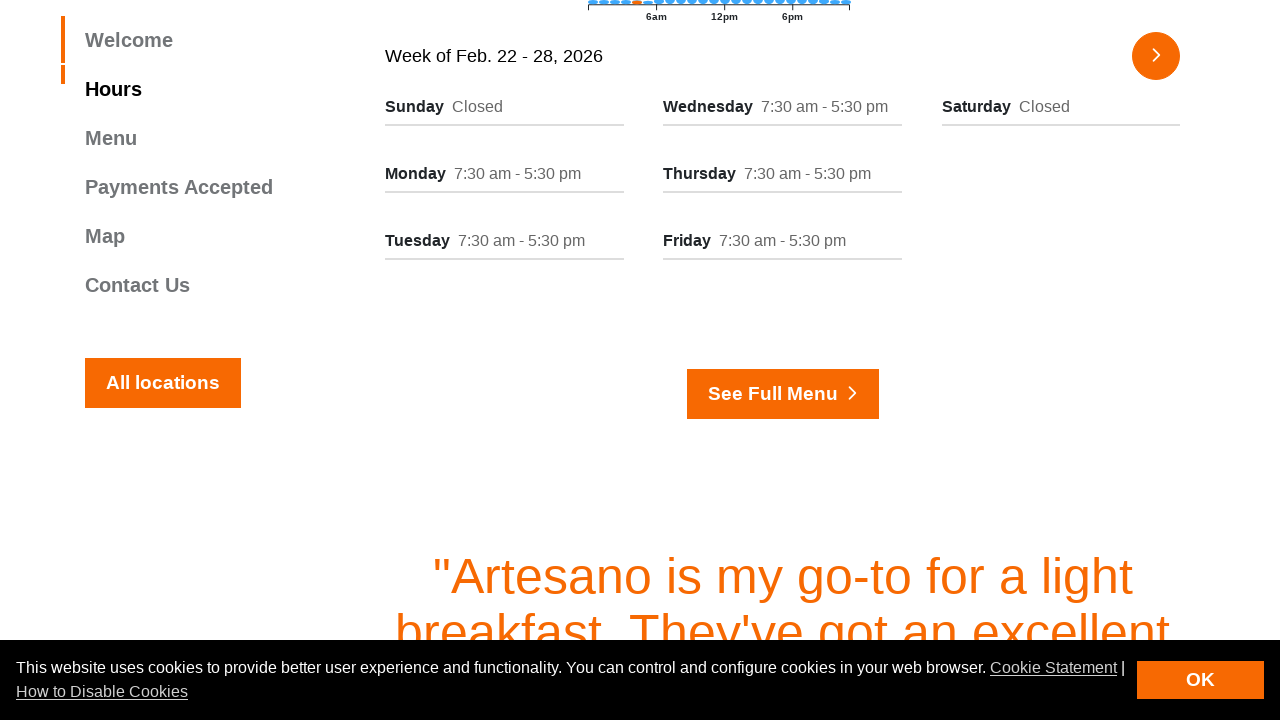

Extracted hours information from column
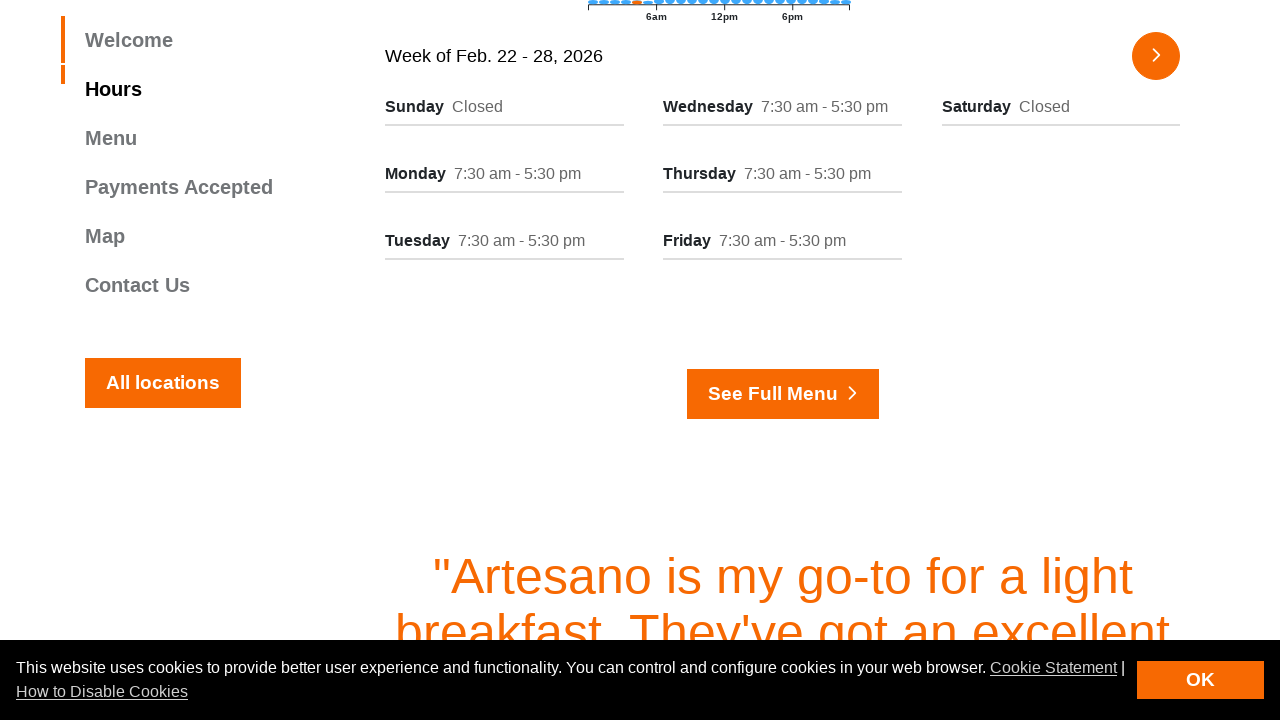

Extracted day name from column
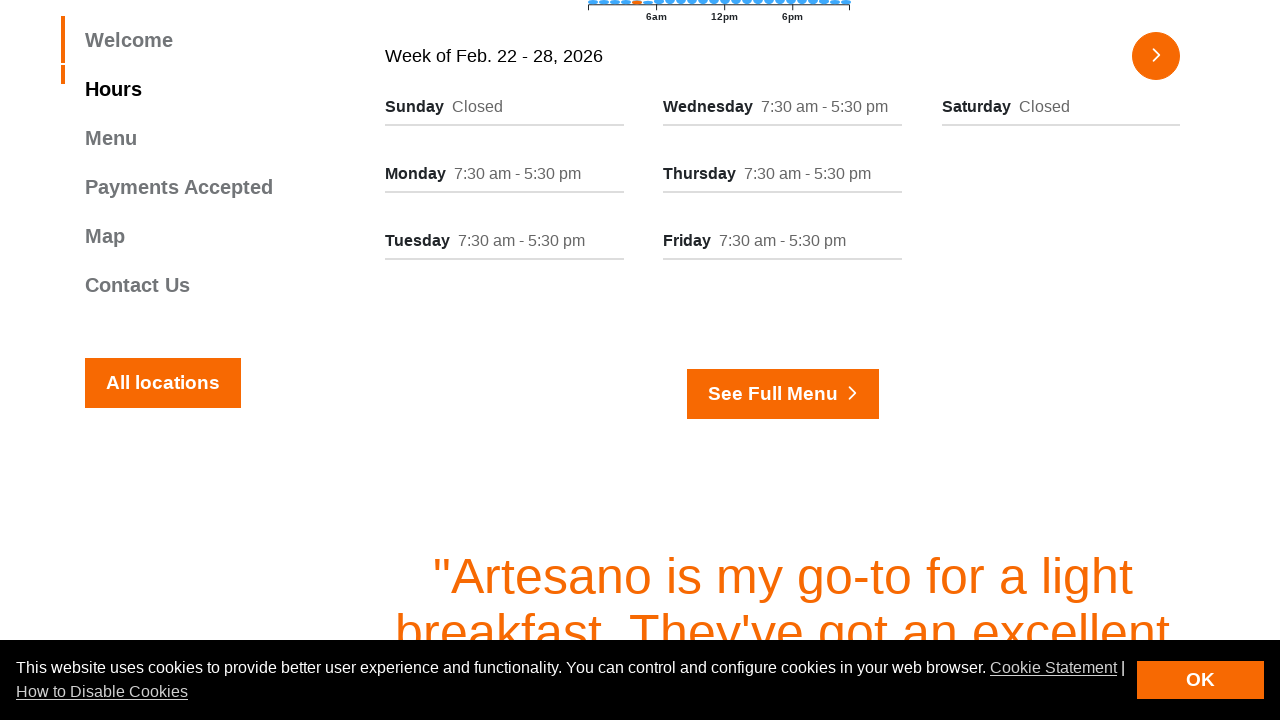

Extracted hours information from column
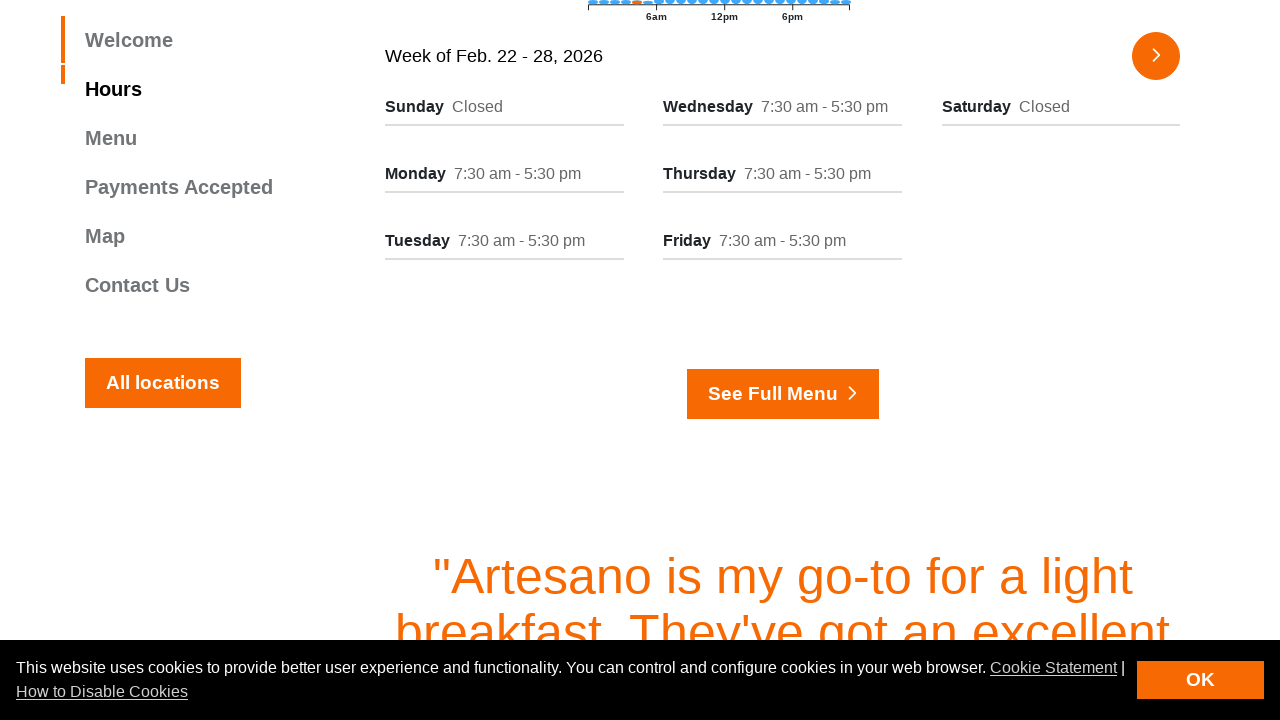

Extracted day name from column
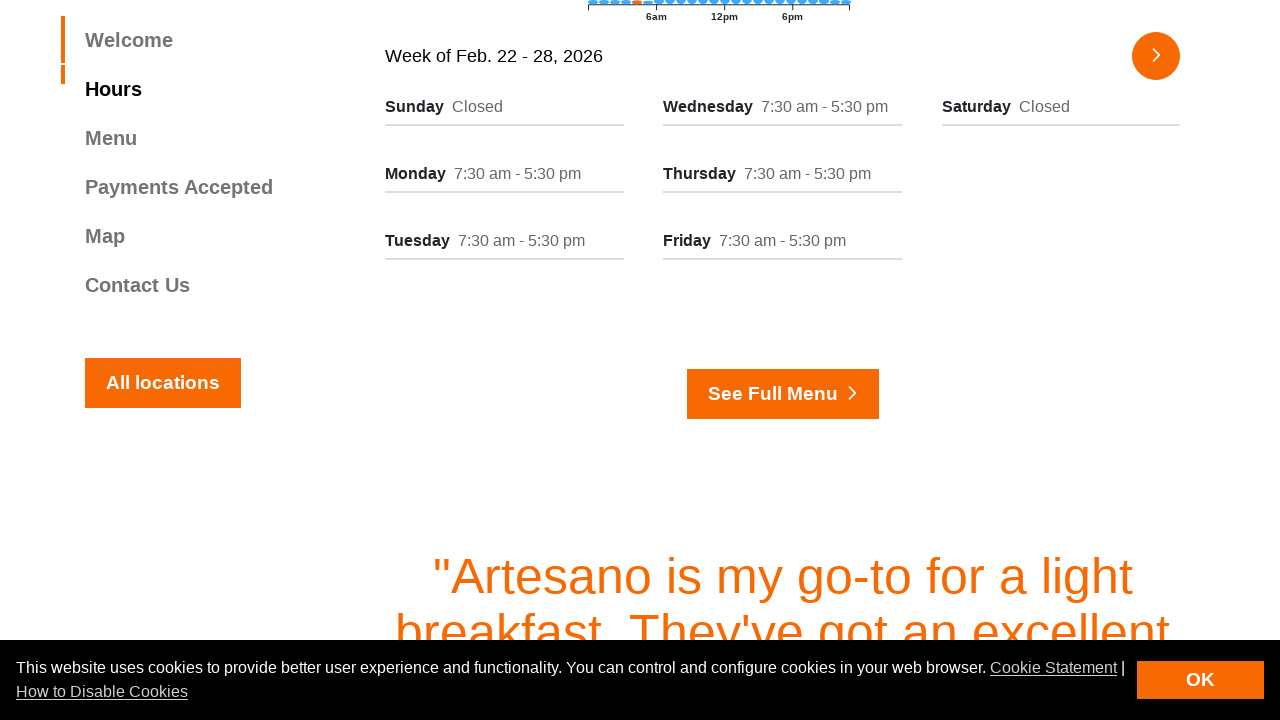

Extracted hours information from column
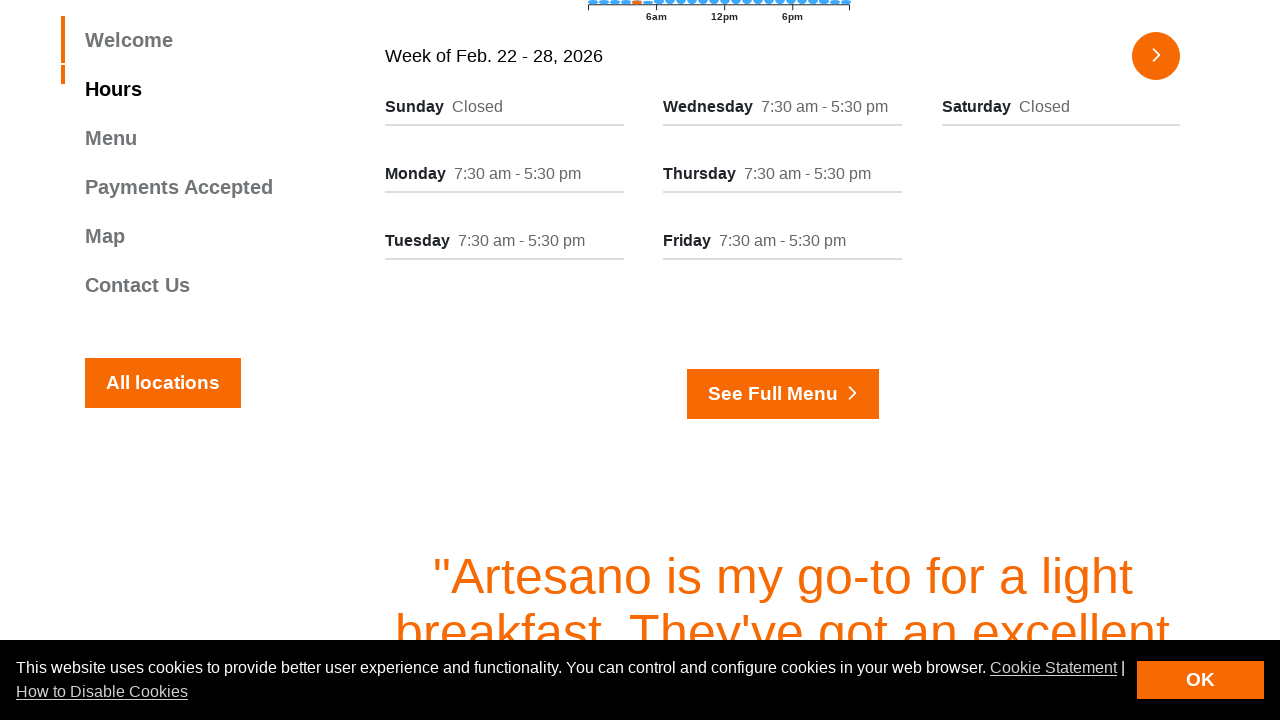

Extracted day name from column
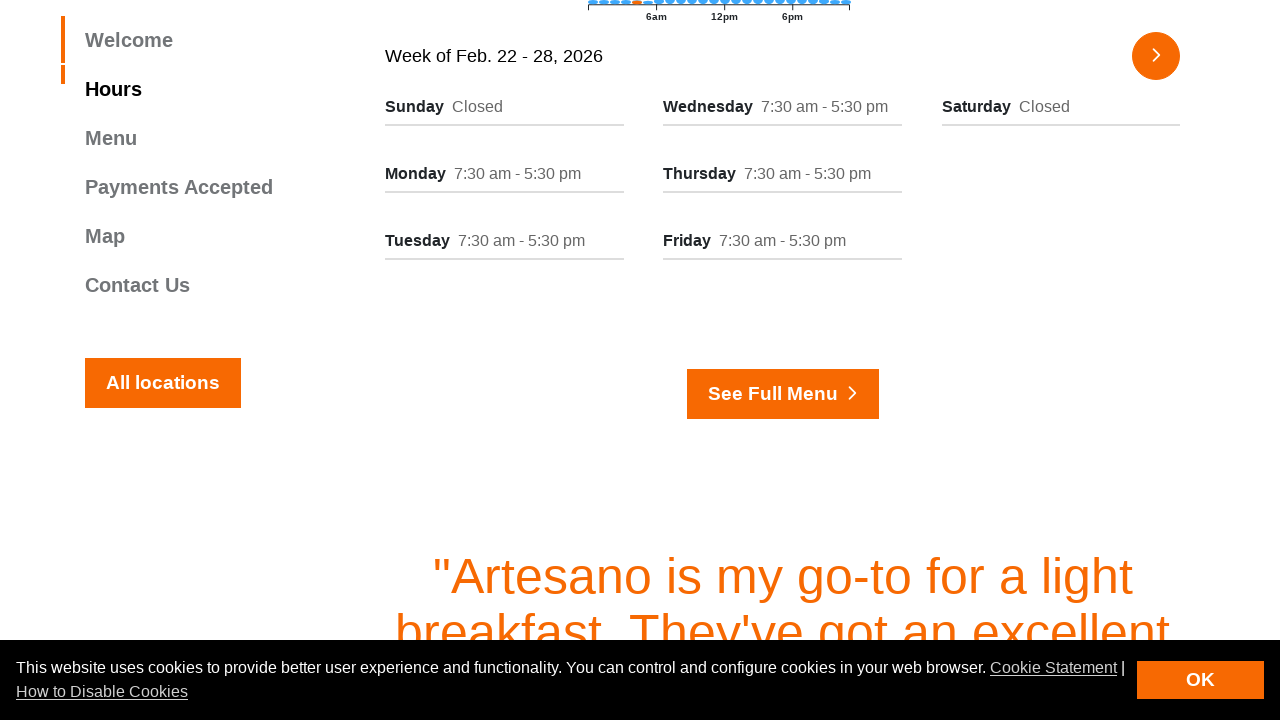

Extracted hours information from column
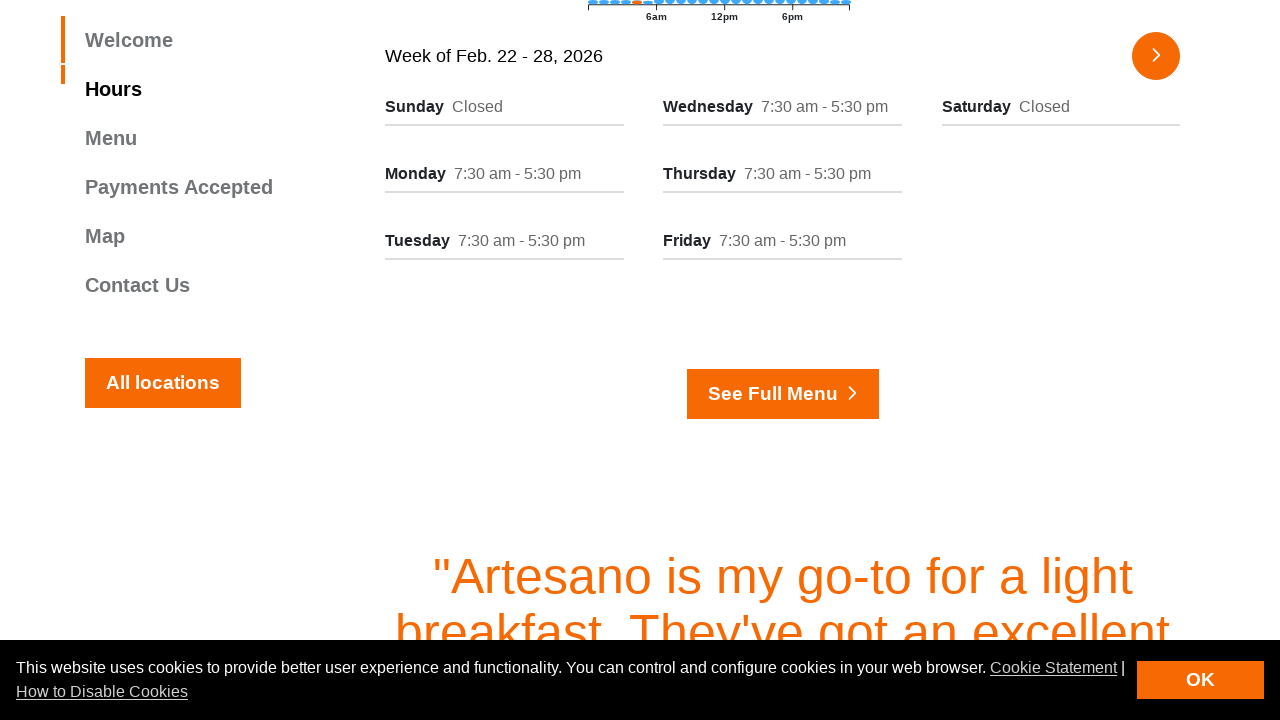

Extracted day name from column
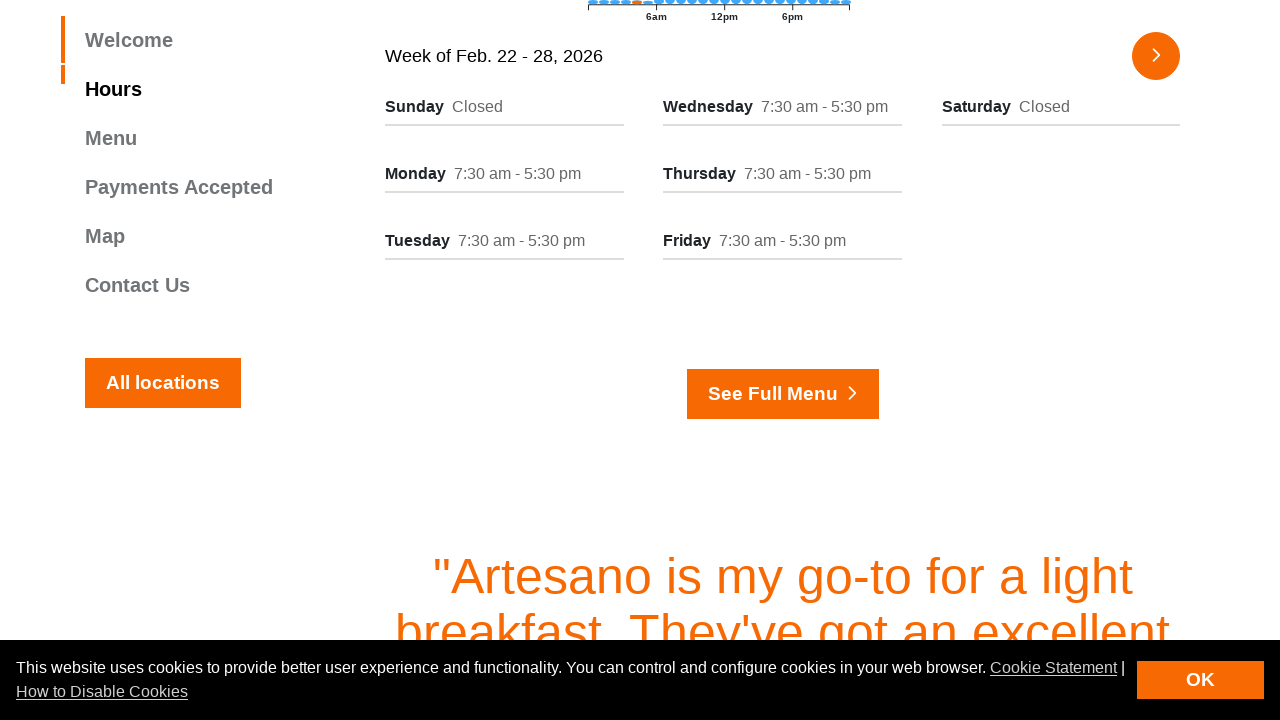

Extracted hours information from column
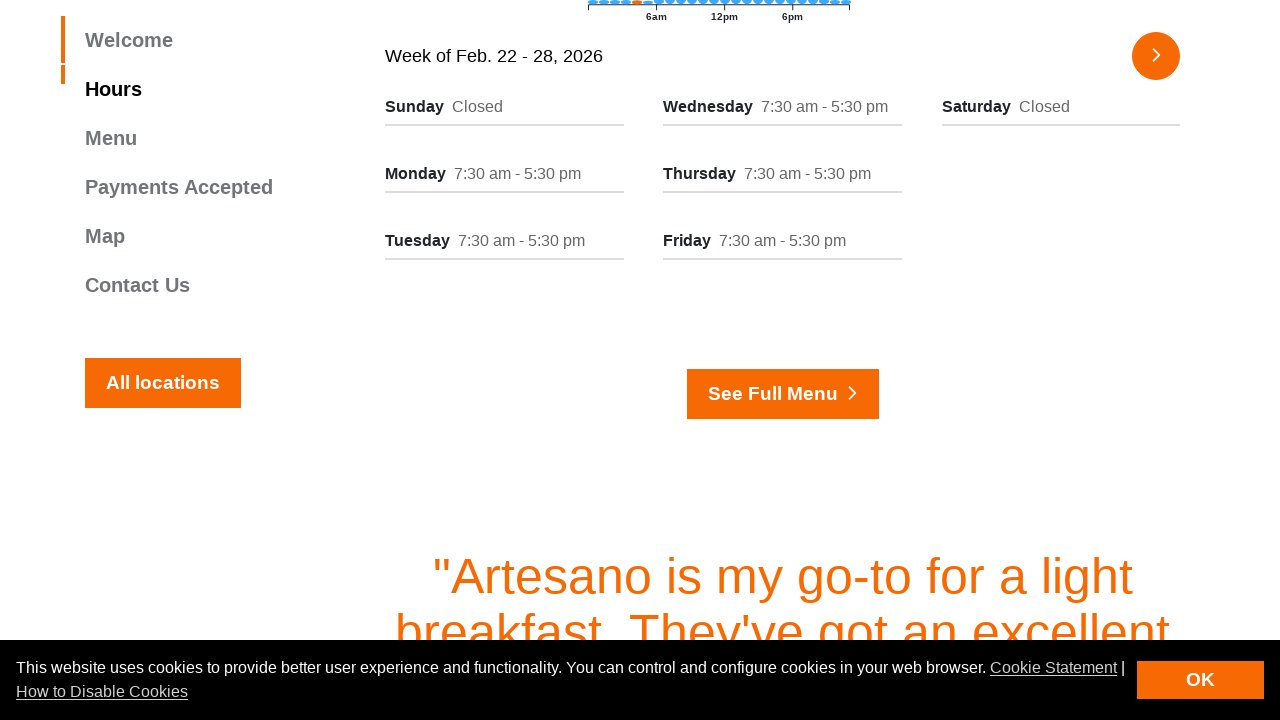

Extracted day name from column
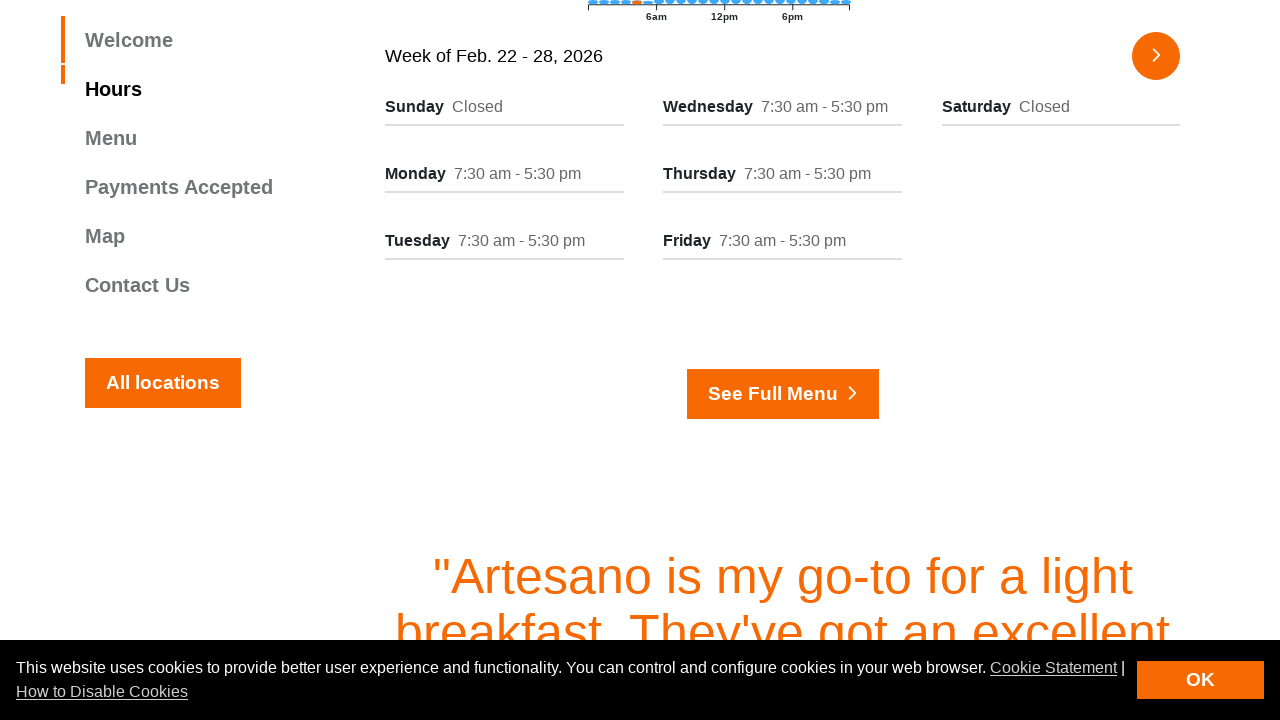

Extracted hours information from column
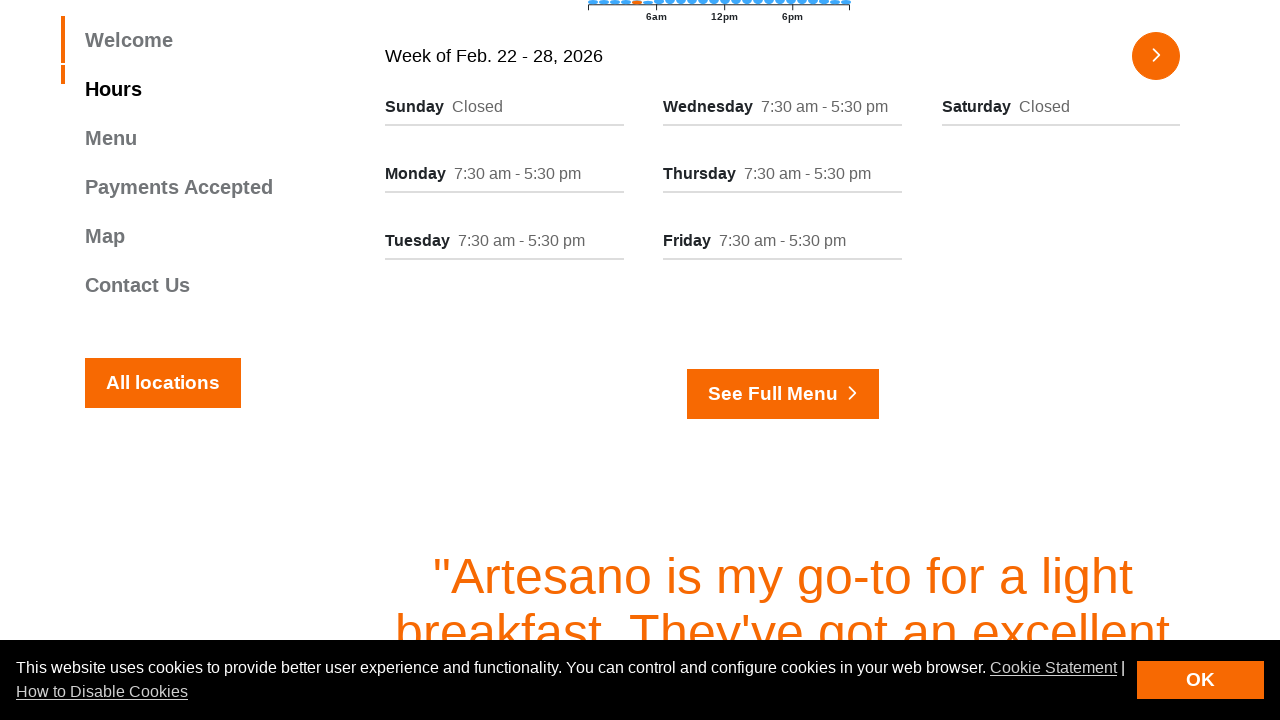

Extracted day name from column
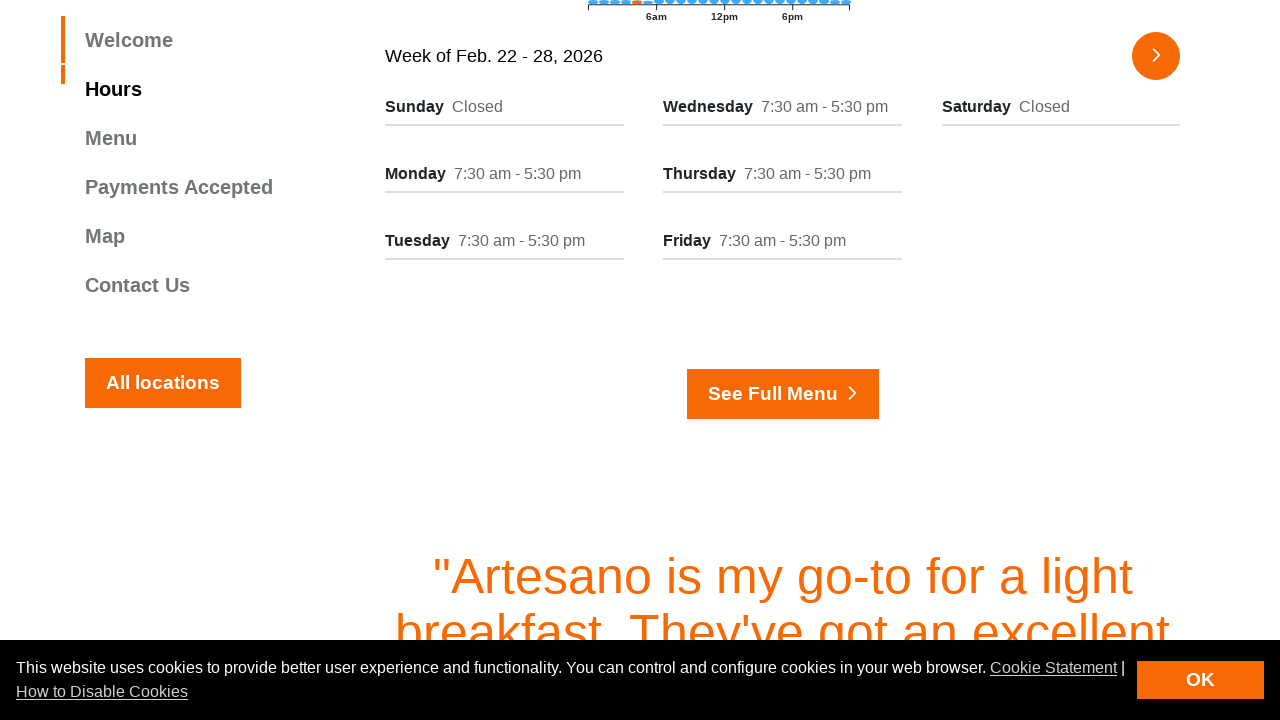

Extracted hours information from column
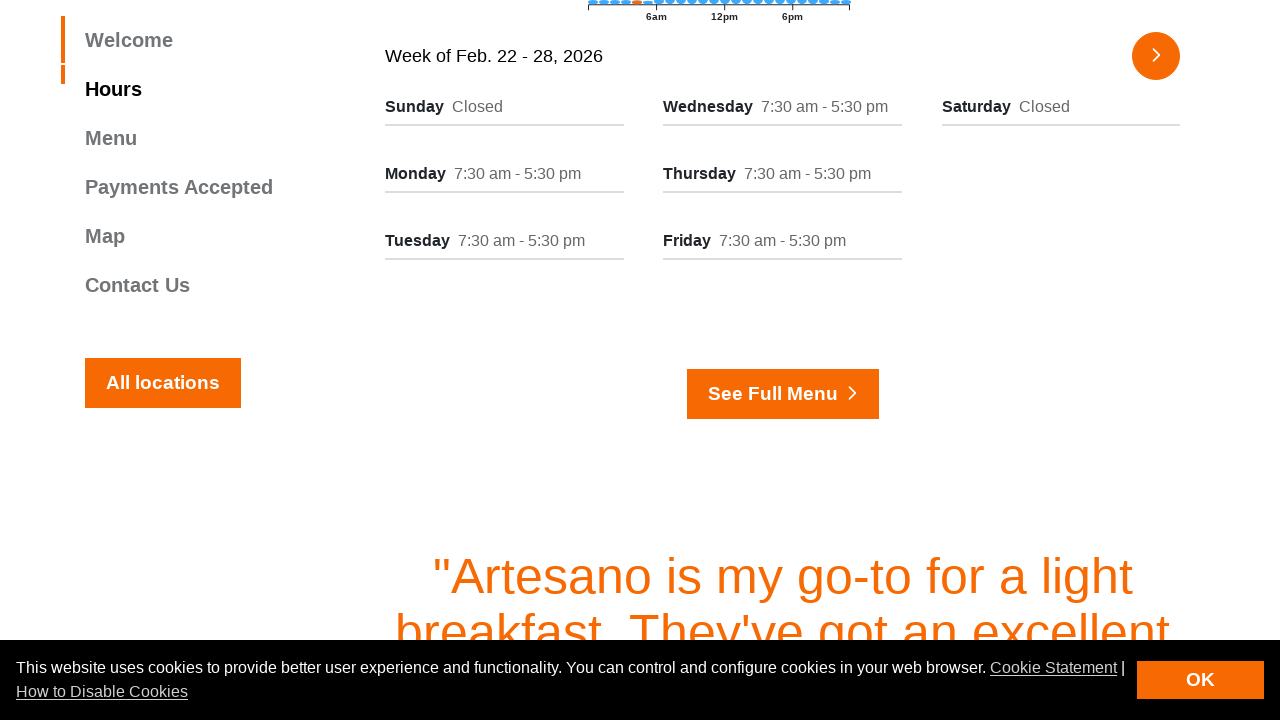

Extracted day name from column
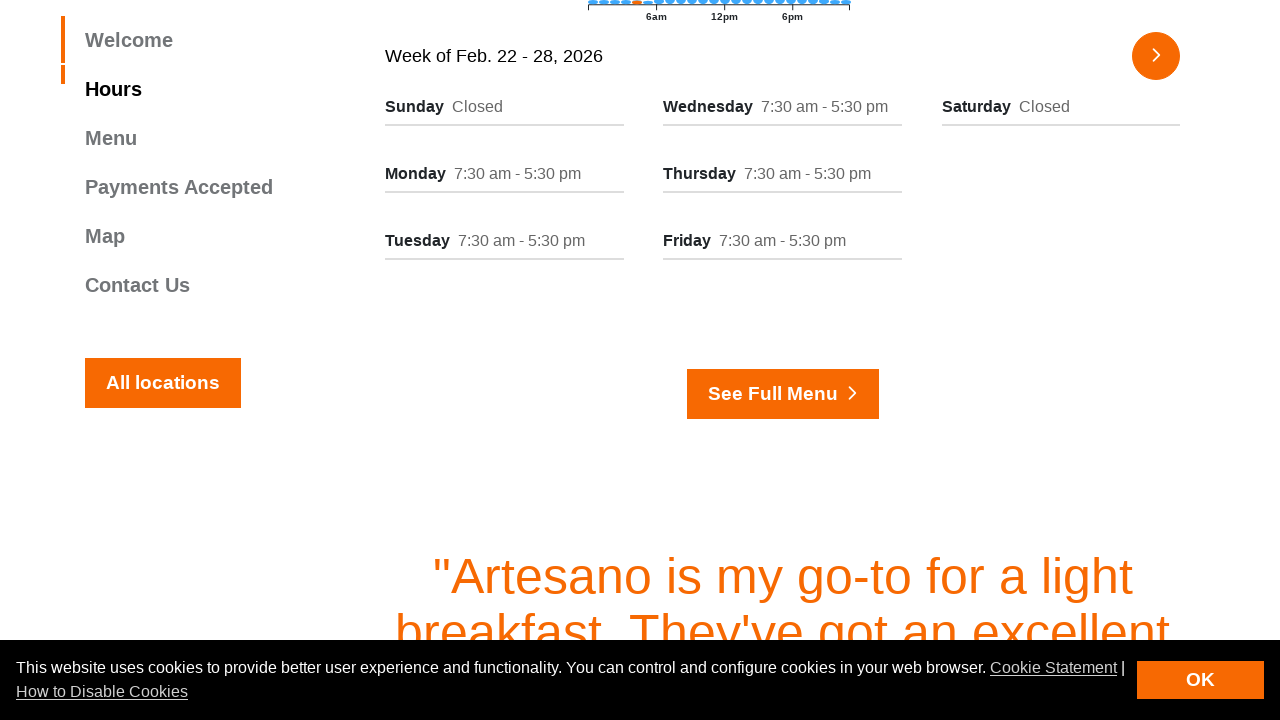

Extracted hours information from column
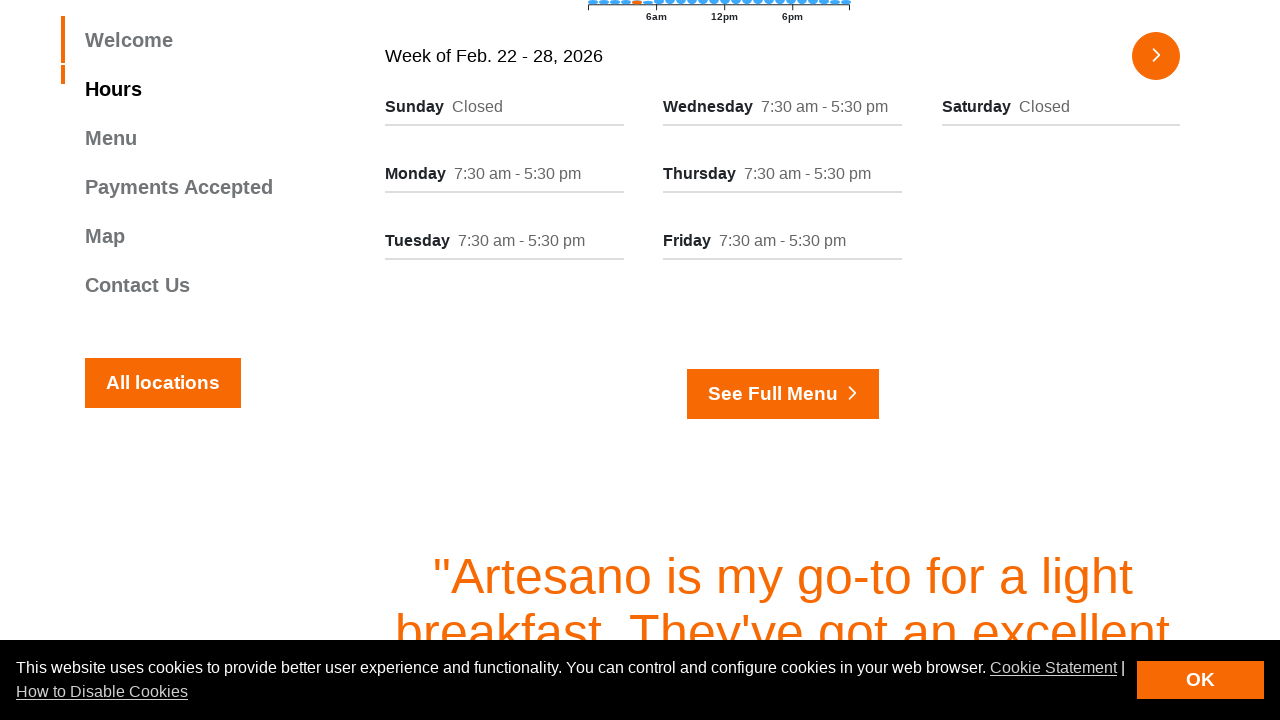

Extracted day name from column
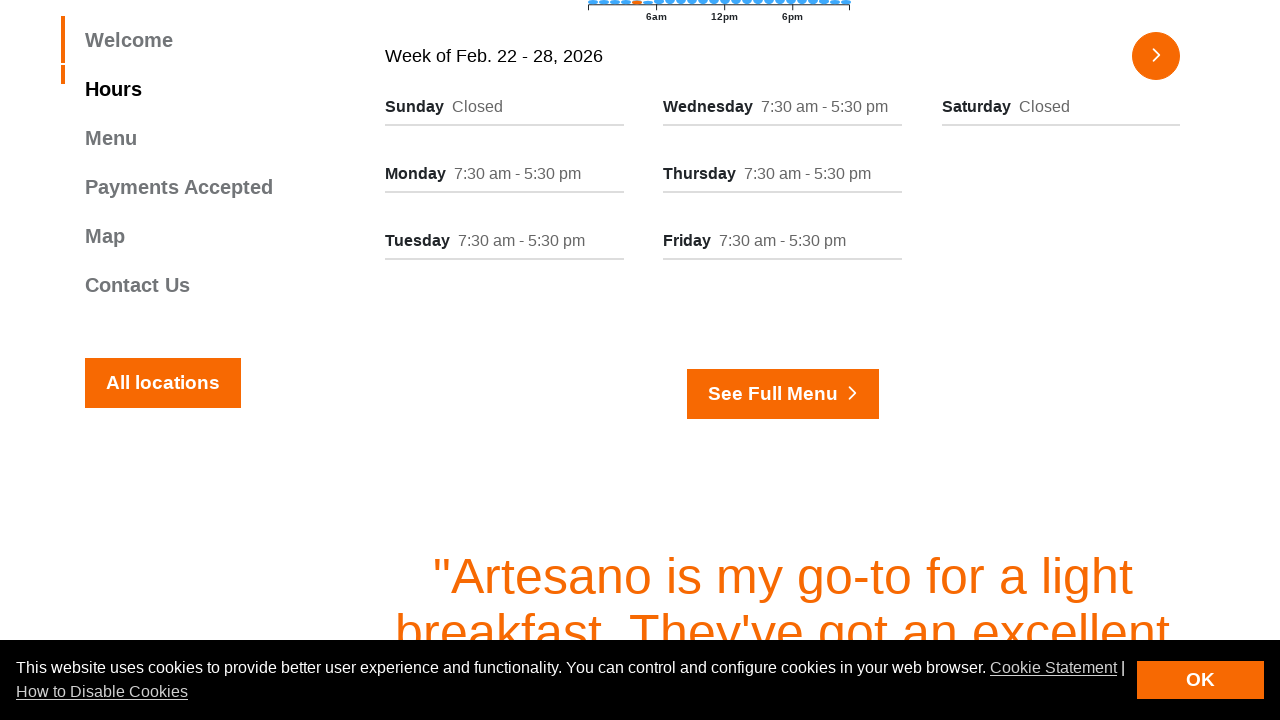

Extracted hours information from column
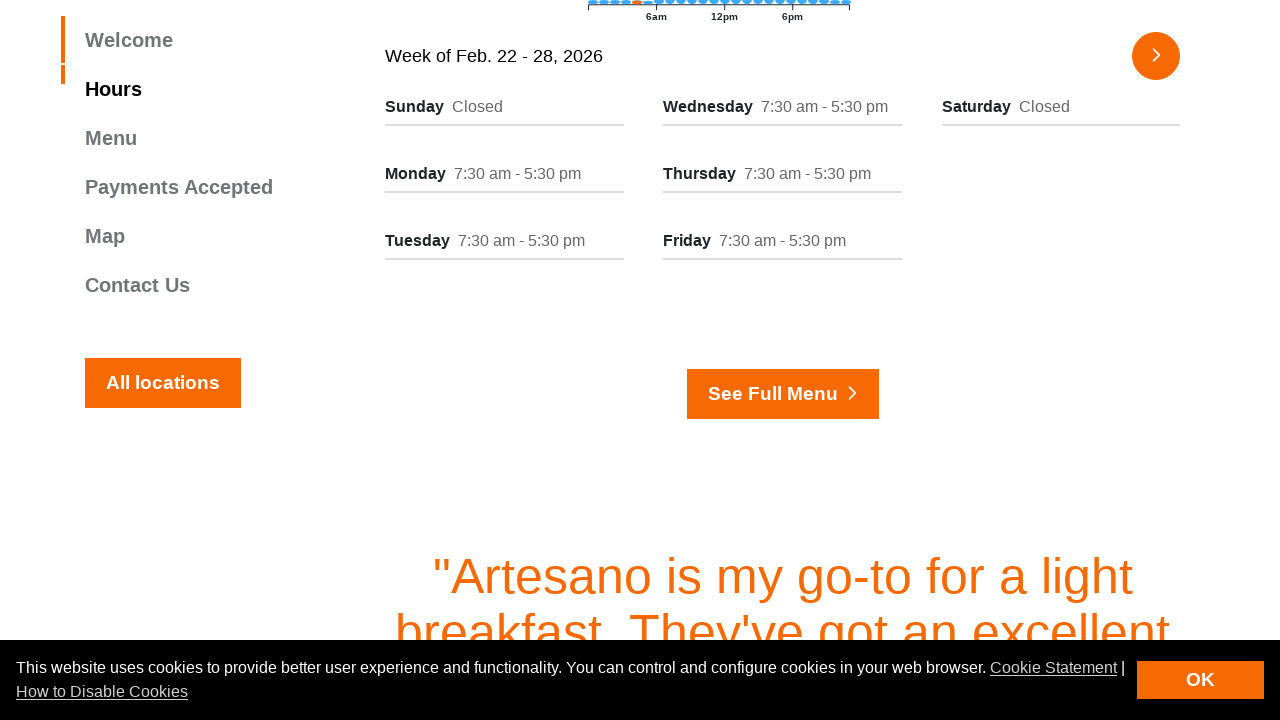

Extracted day name from column
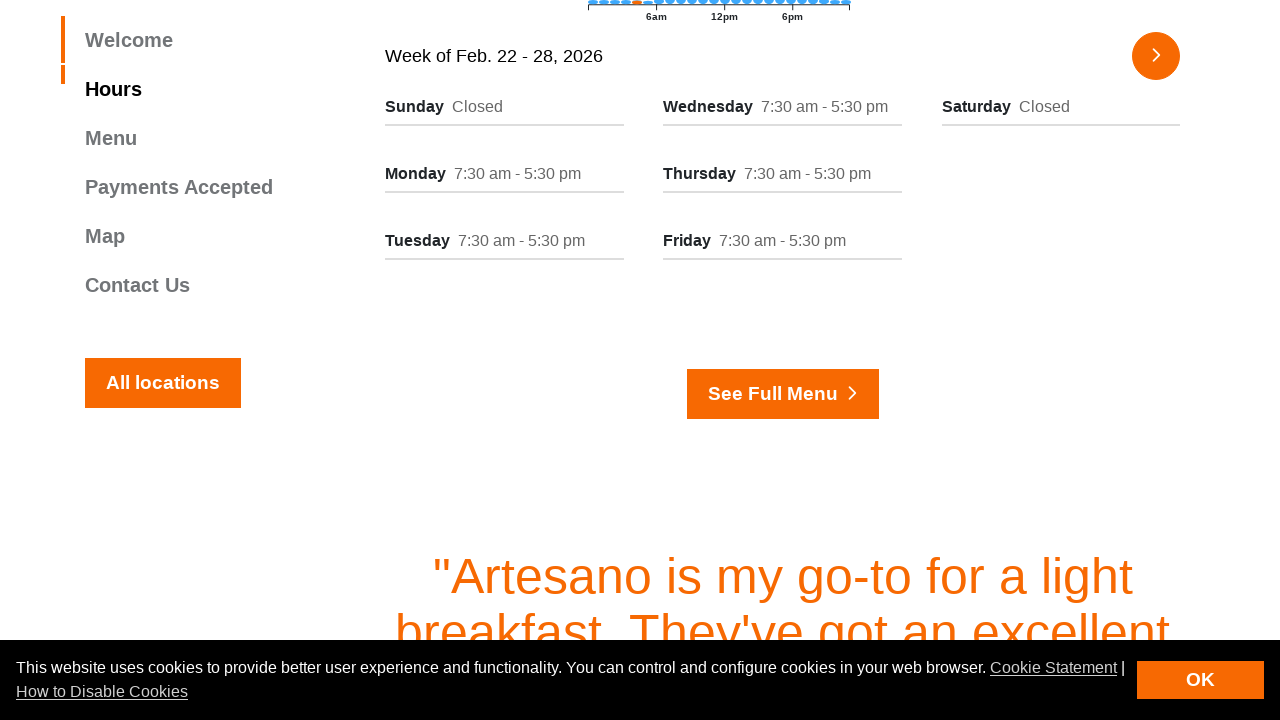

Extracted hours information from column
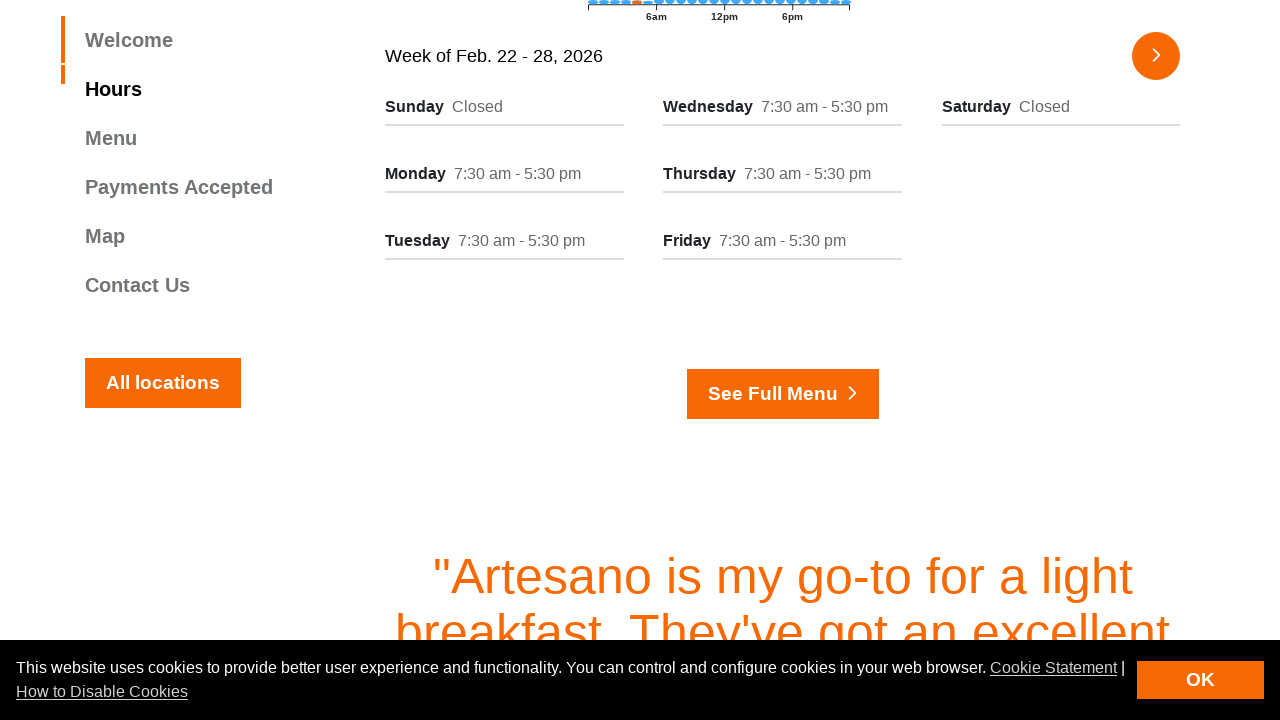

Extracted day name from column
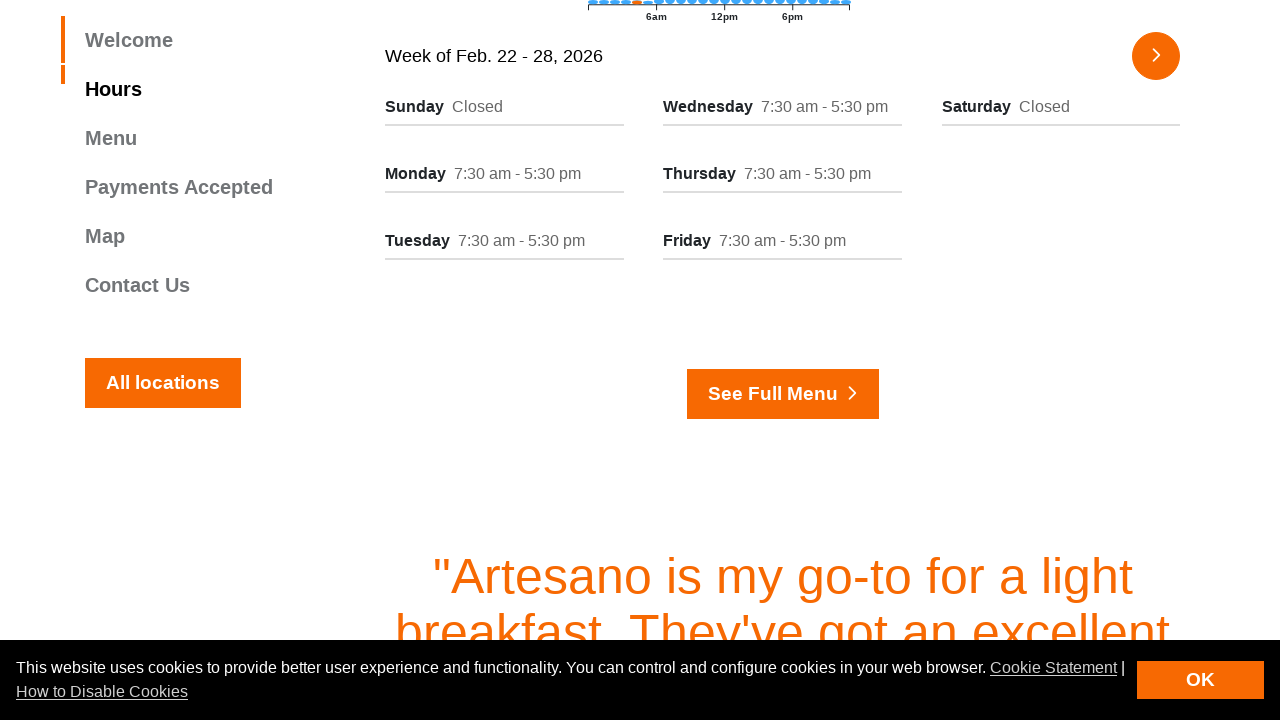

Extracted hours information from column
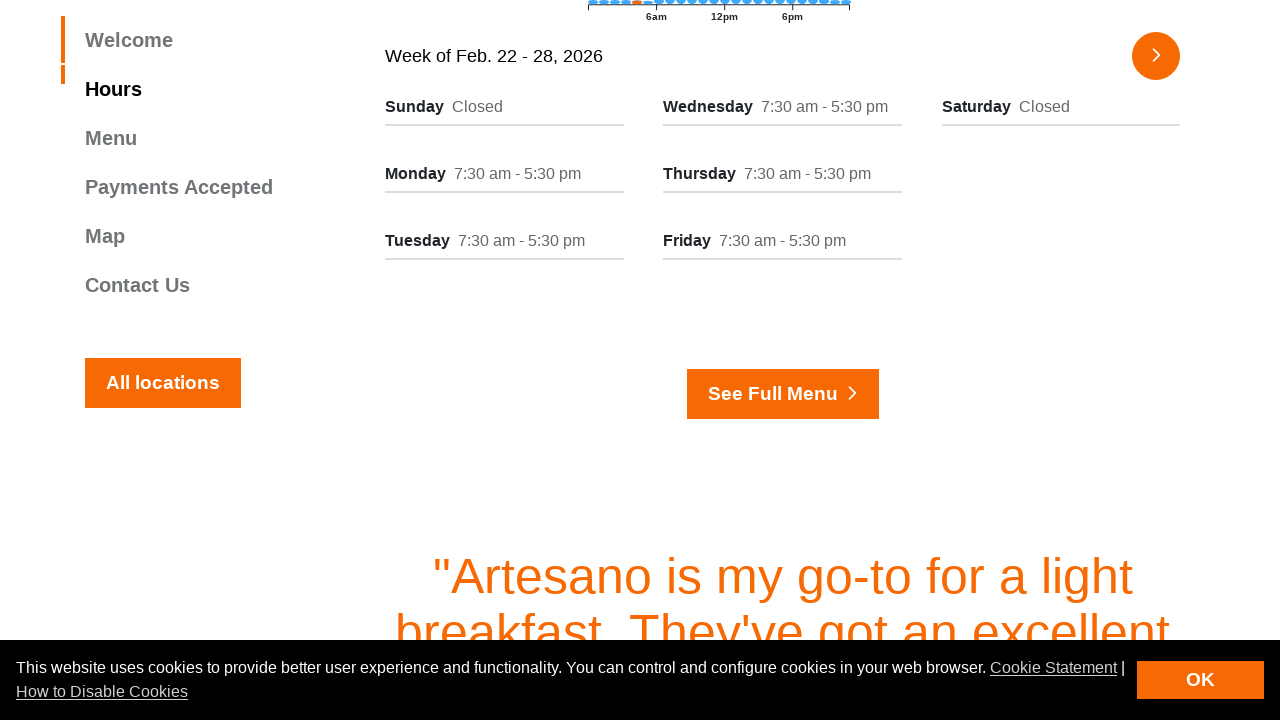

Extracted day name from column
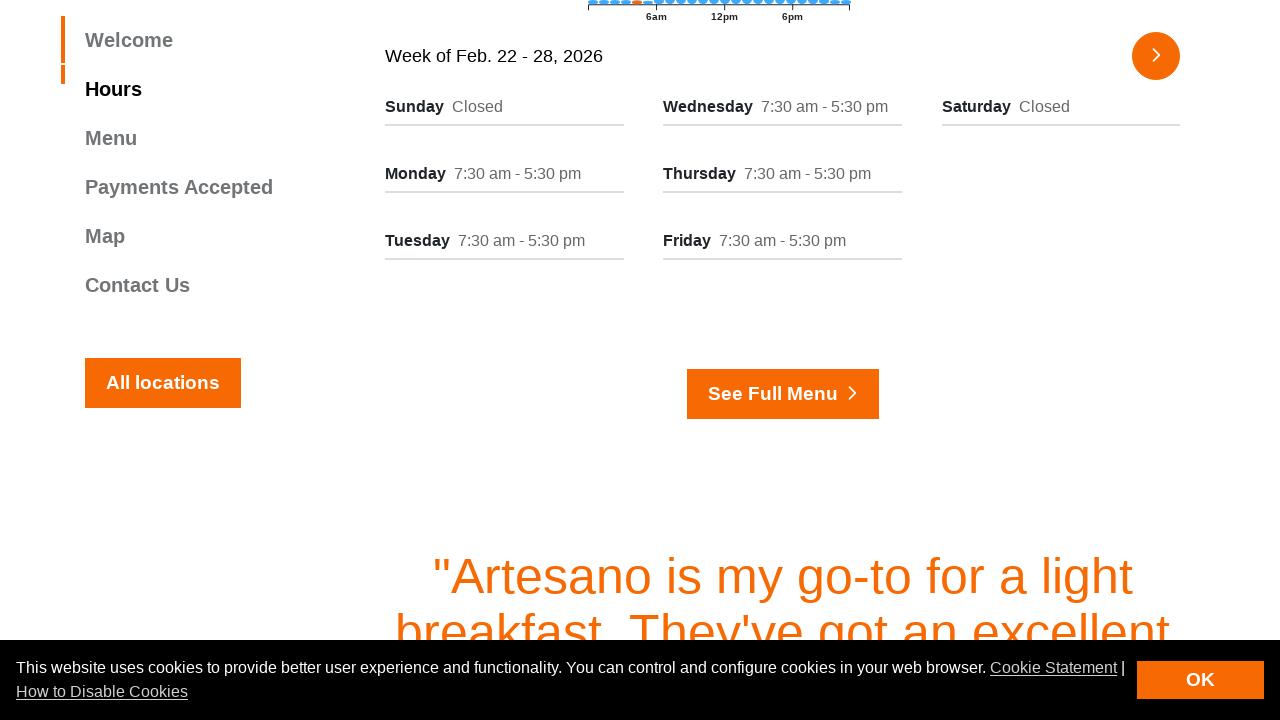

Extracted hours information from column
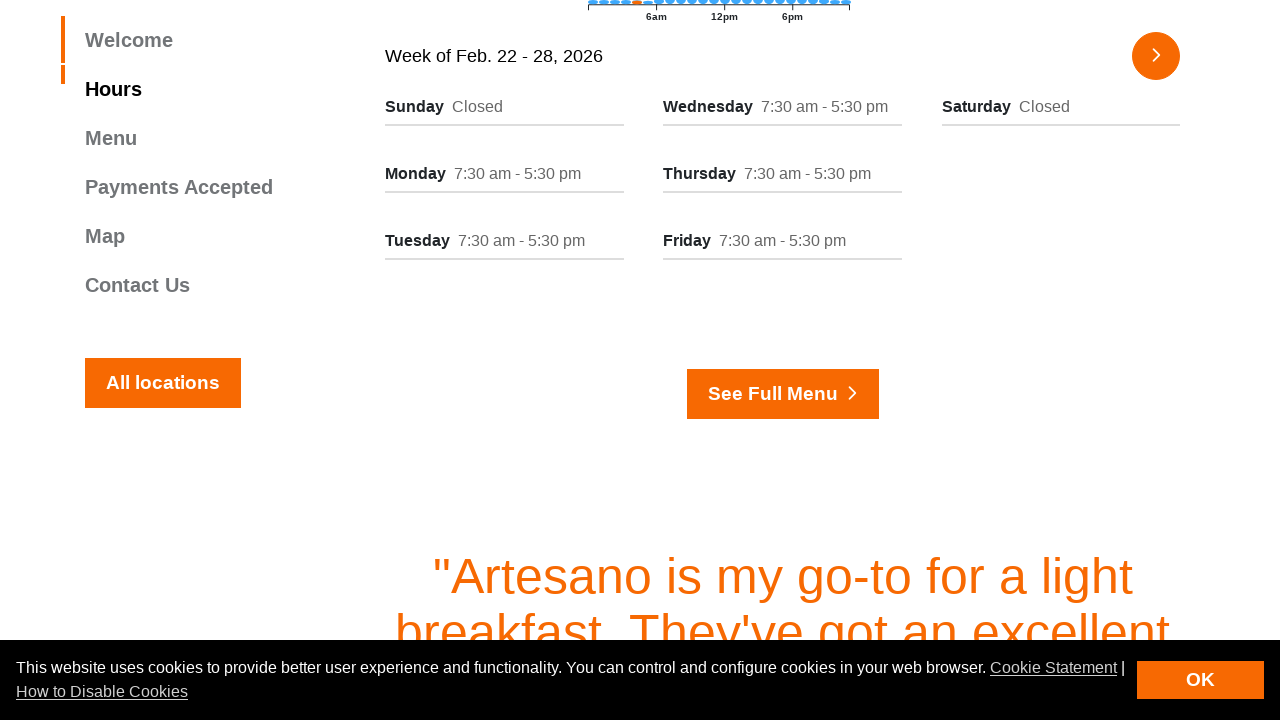

Extracted day name from column
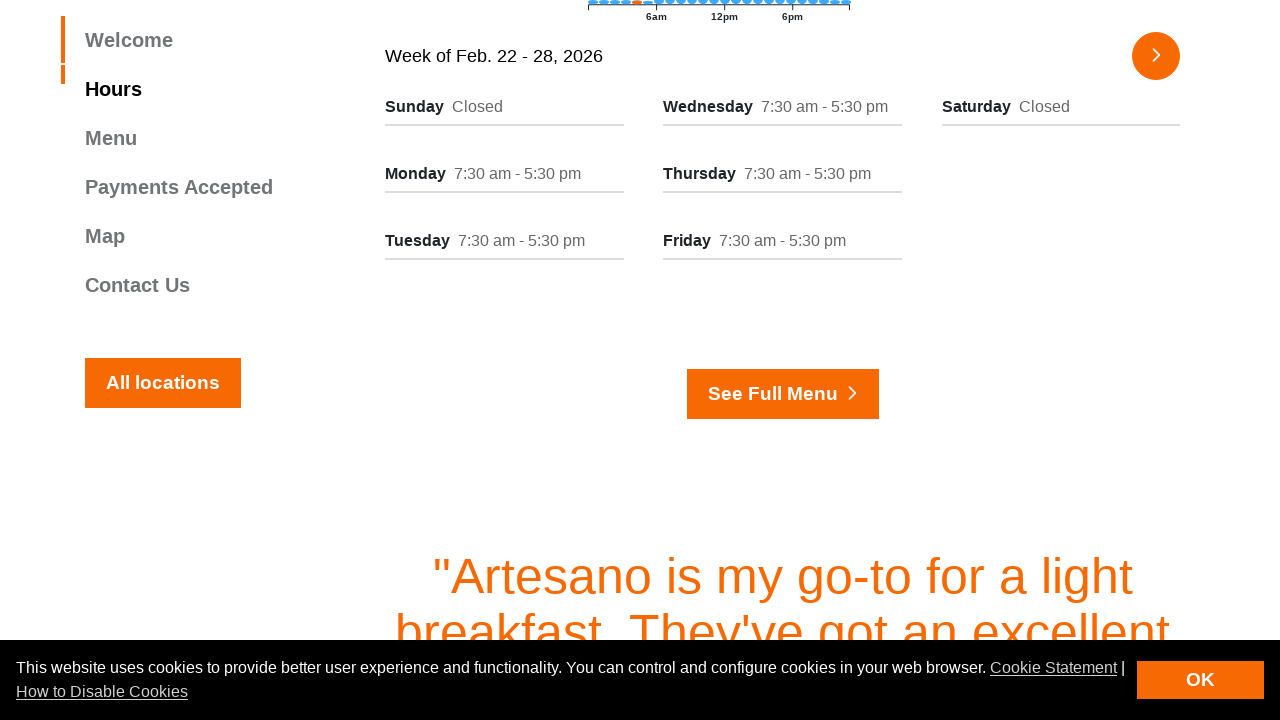

Extracted hours information from column
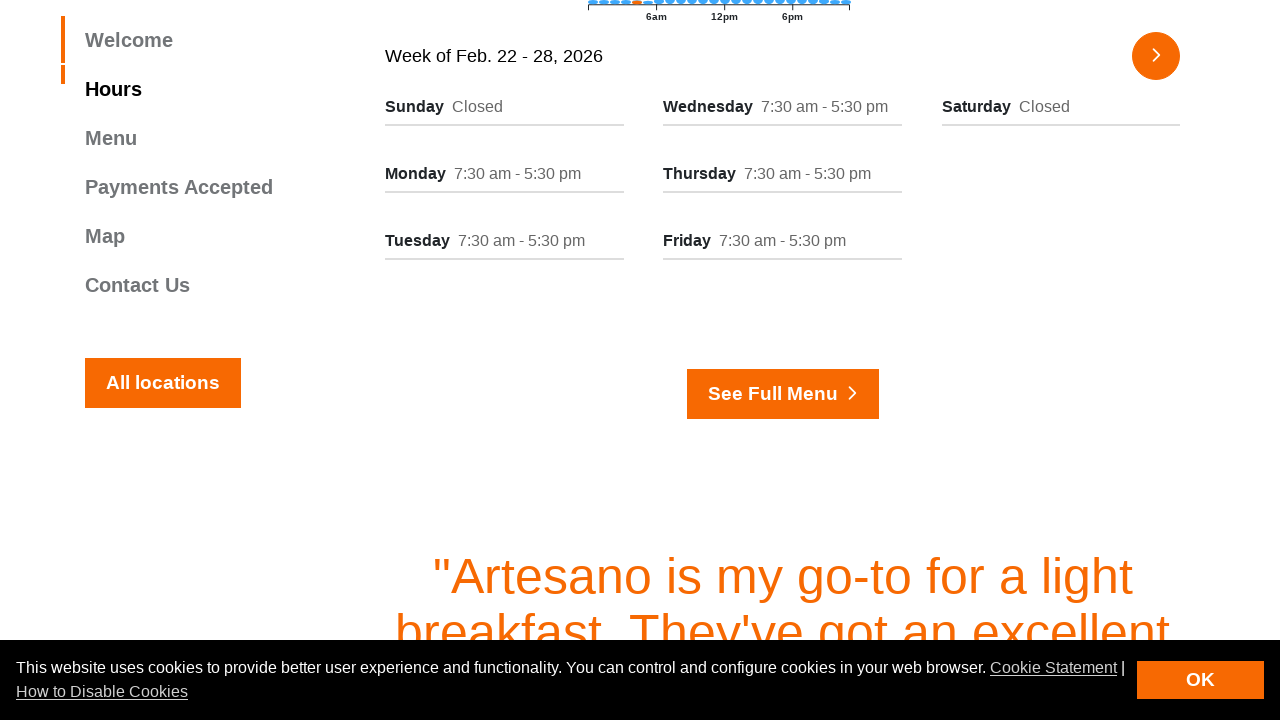

Extracted day name from column
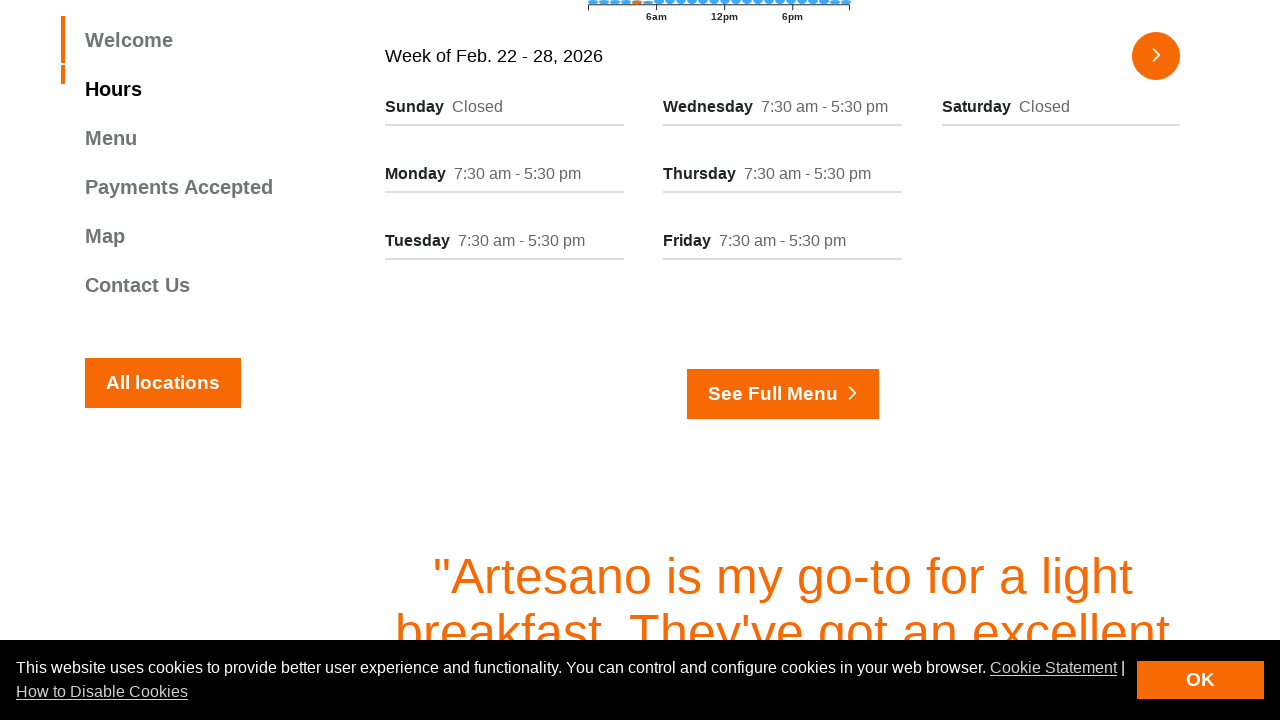

Extracted hours information from column
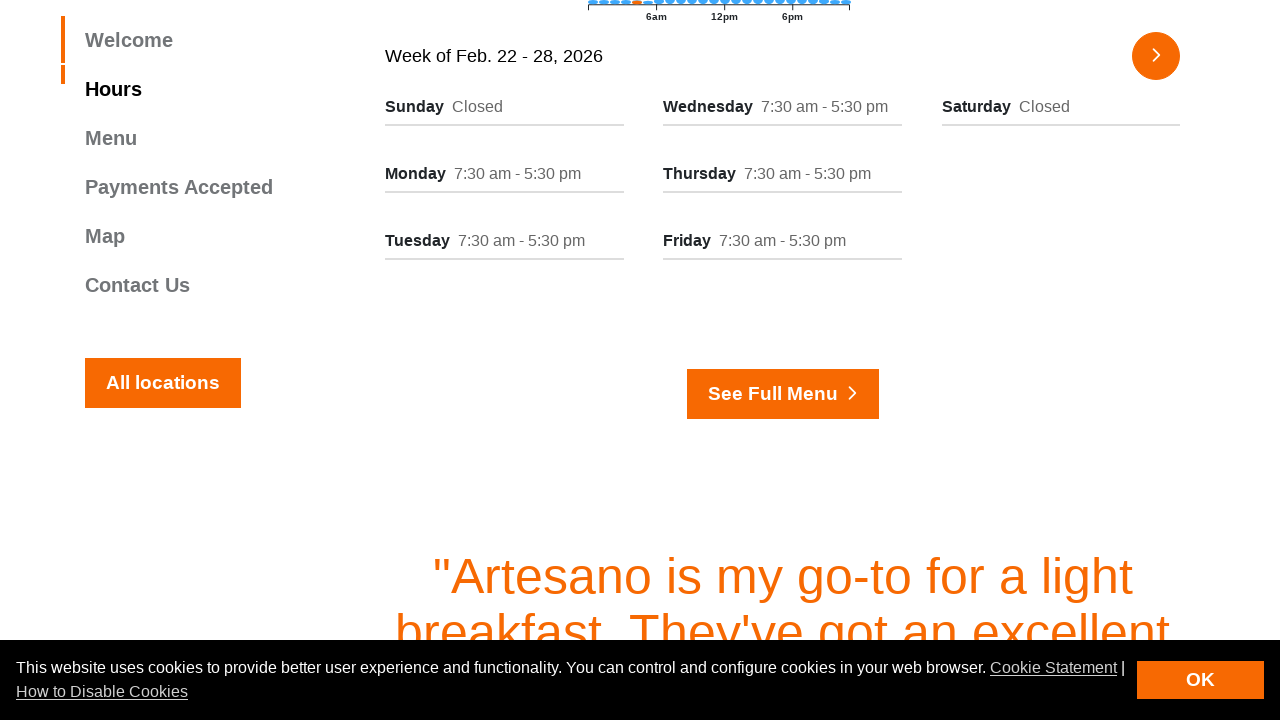

Extracted day name from column
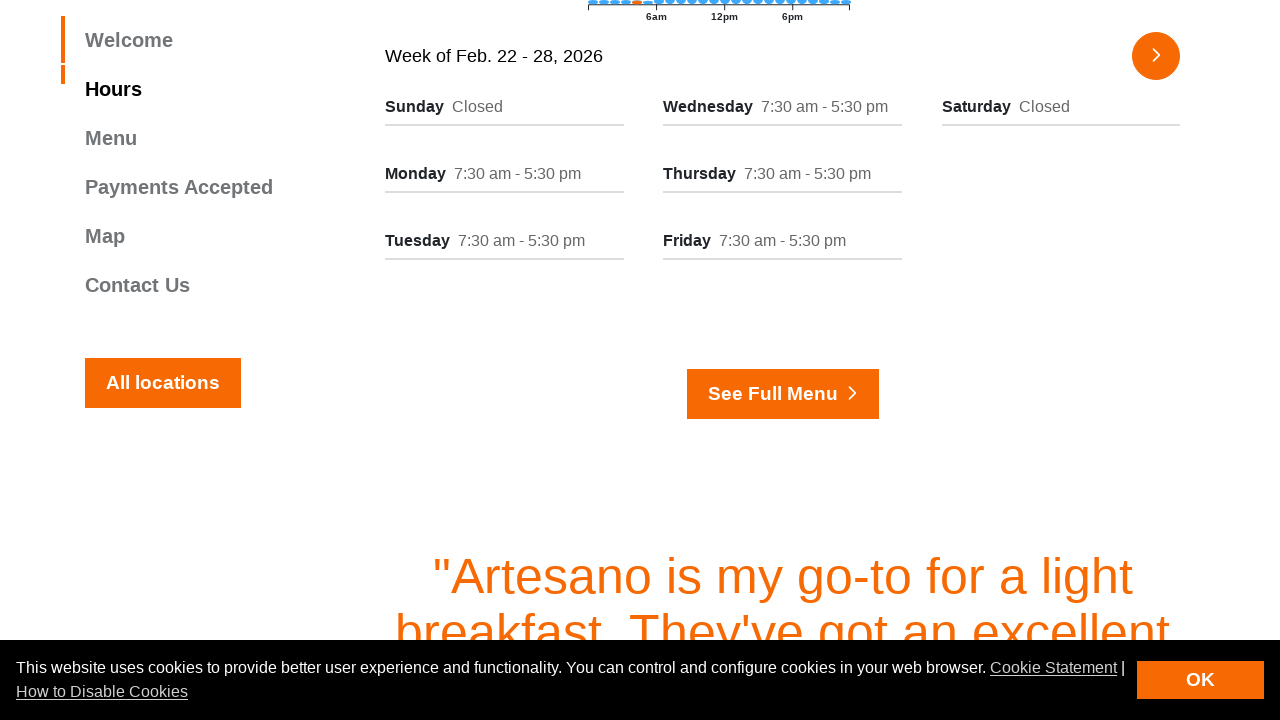

Extracted hours information from column
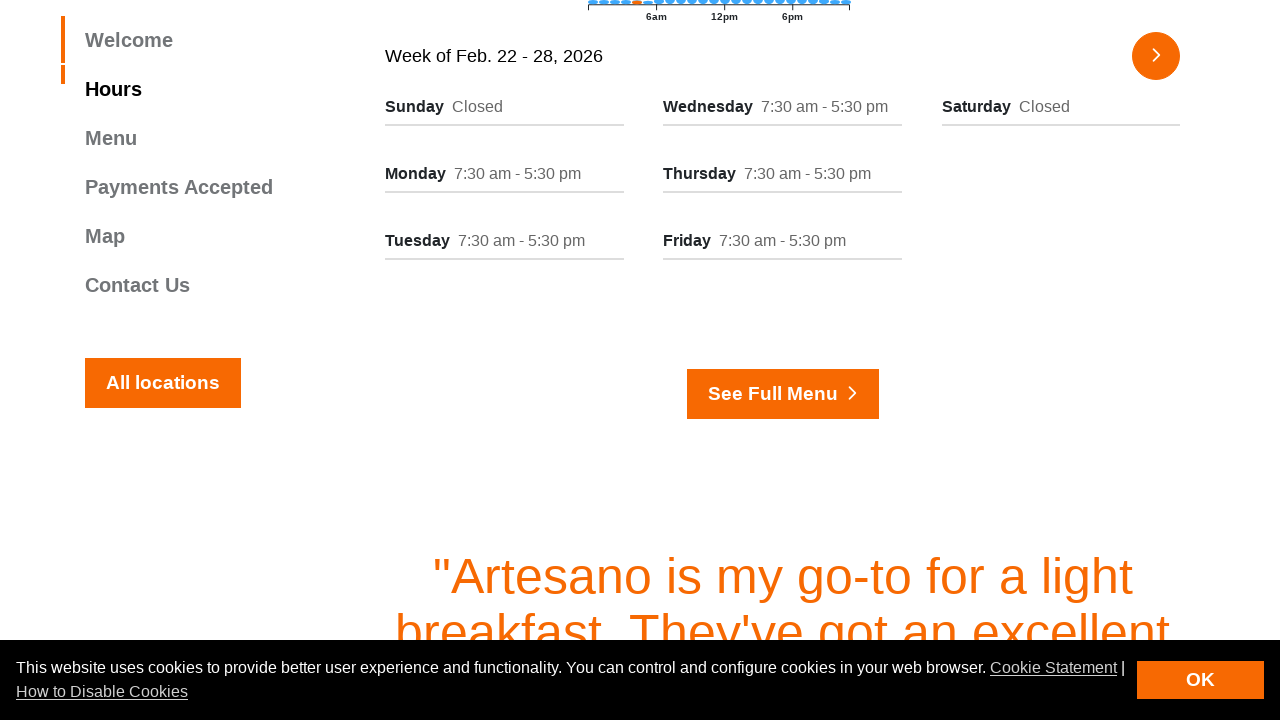

Extracted day name from column
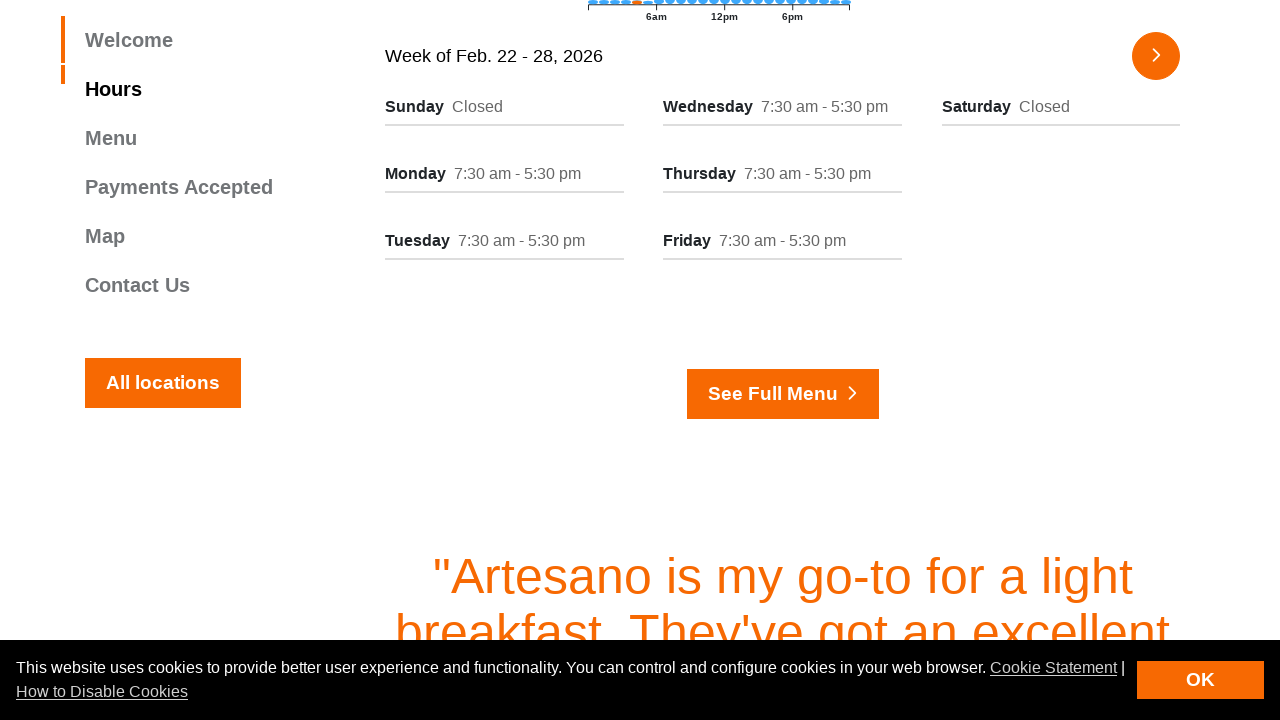

Extracted hours information from column
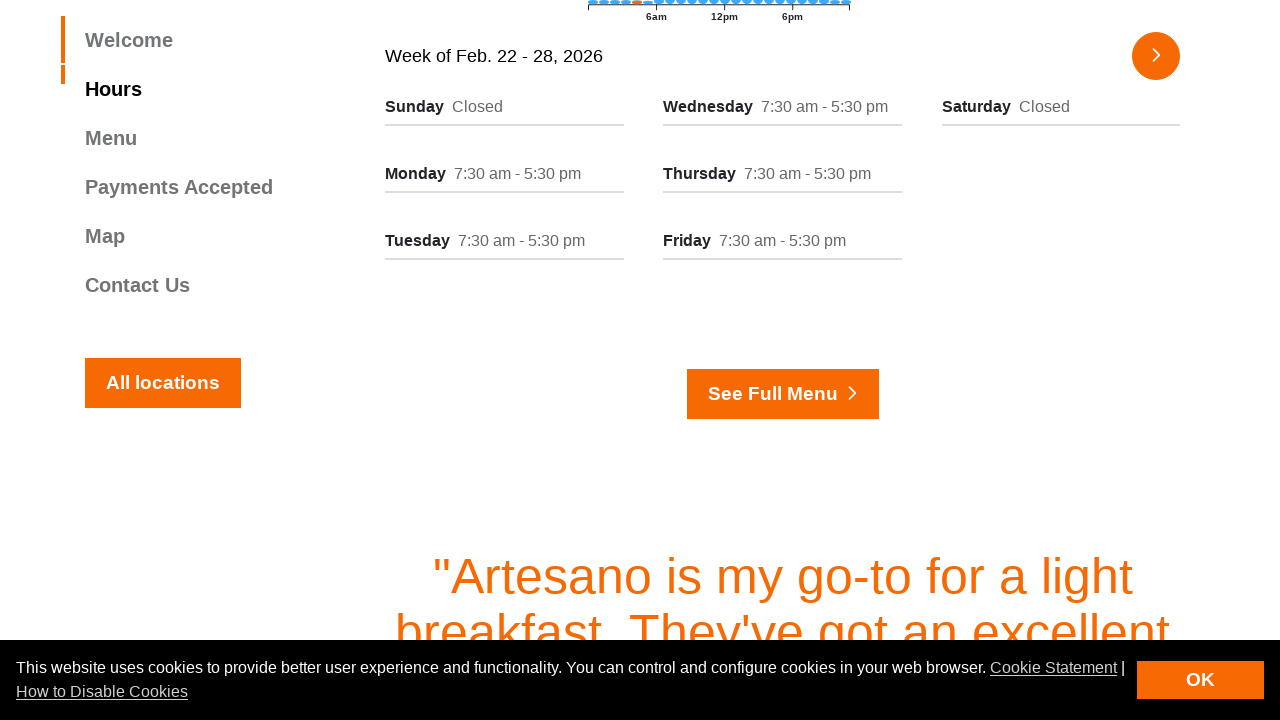

Extracted day name from column
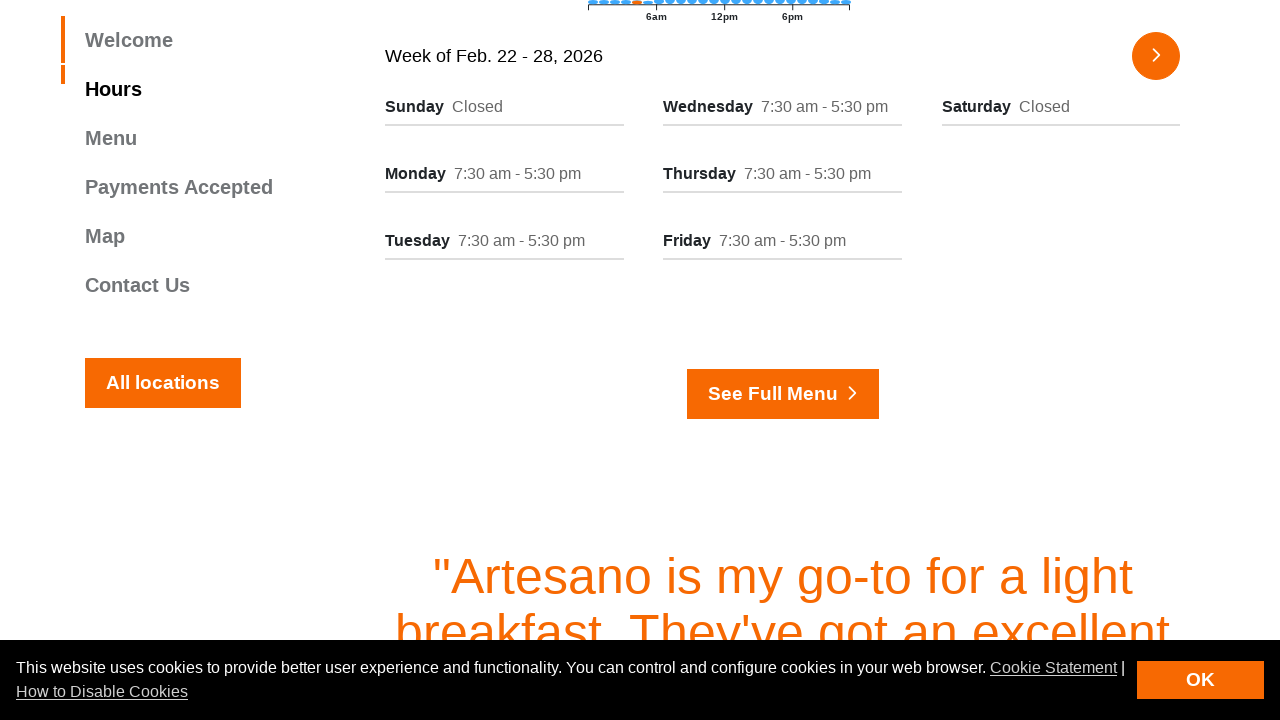

Extracted hours information from column
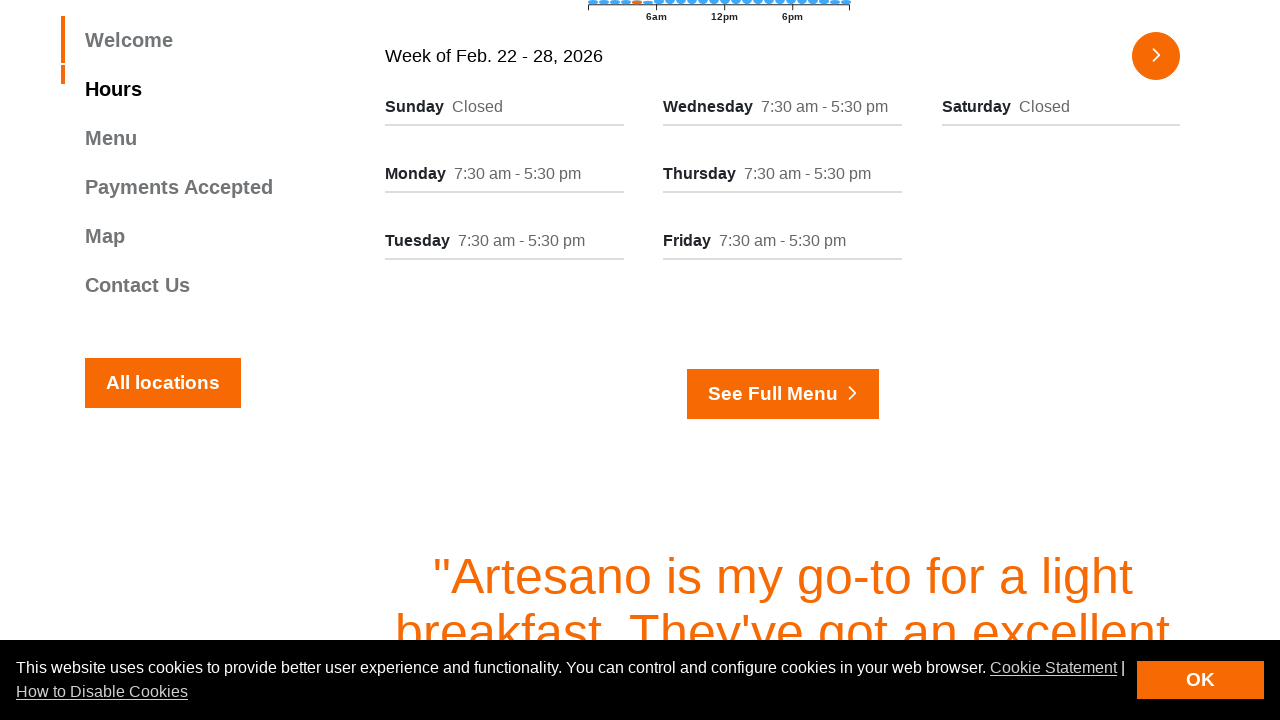

Extracted day name from column
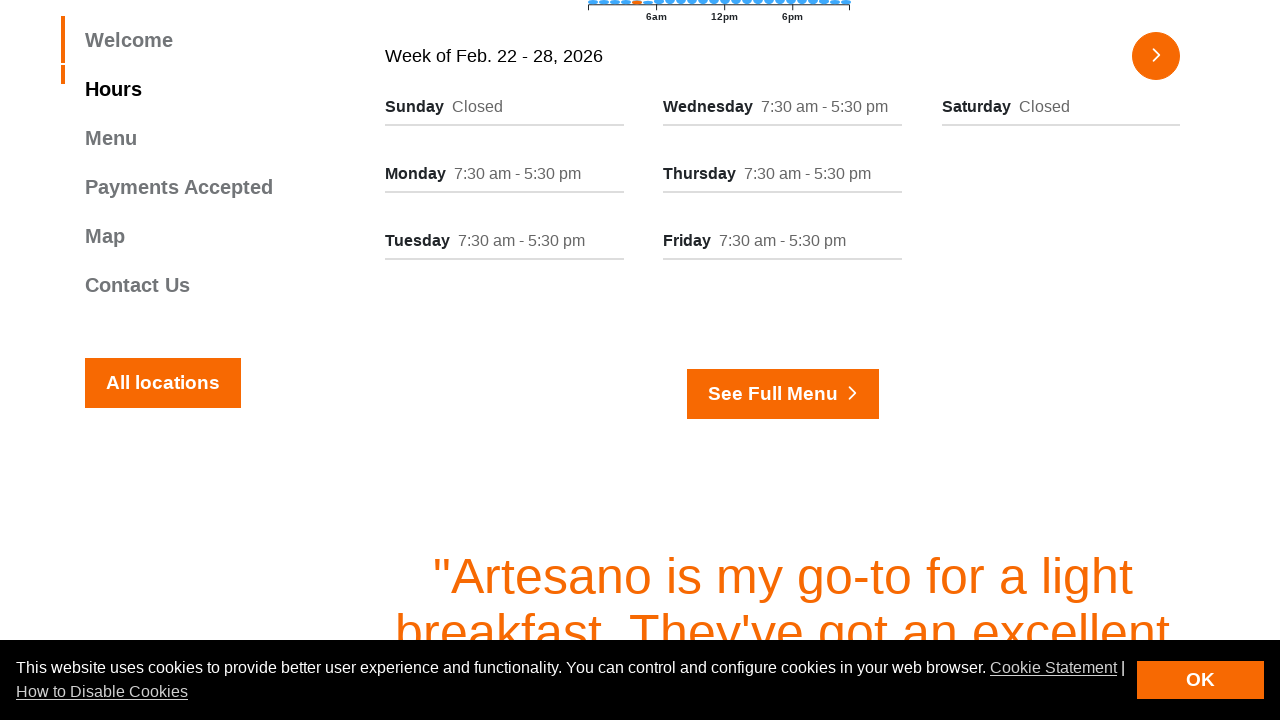

Extracted hours information from column
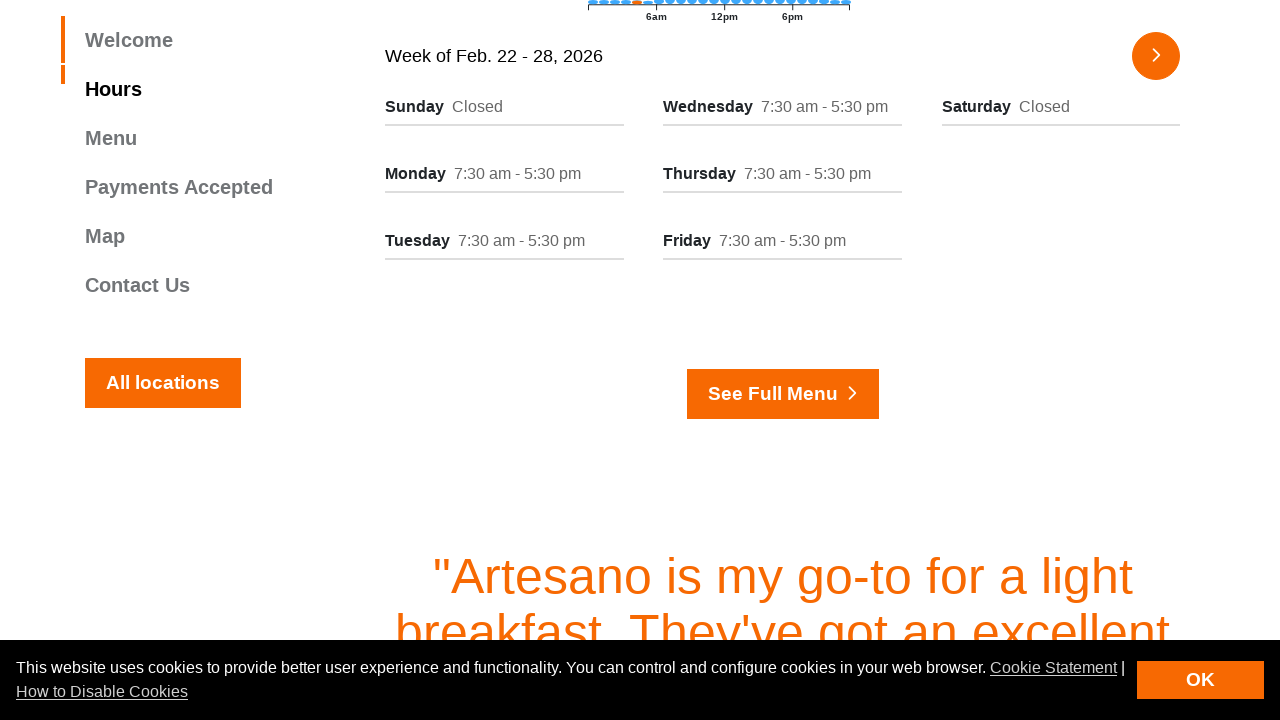

Extracted day name from column
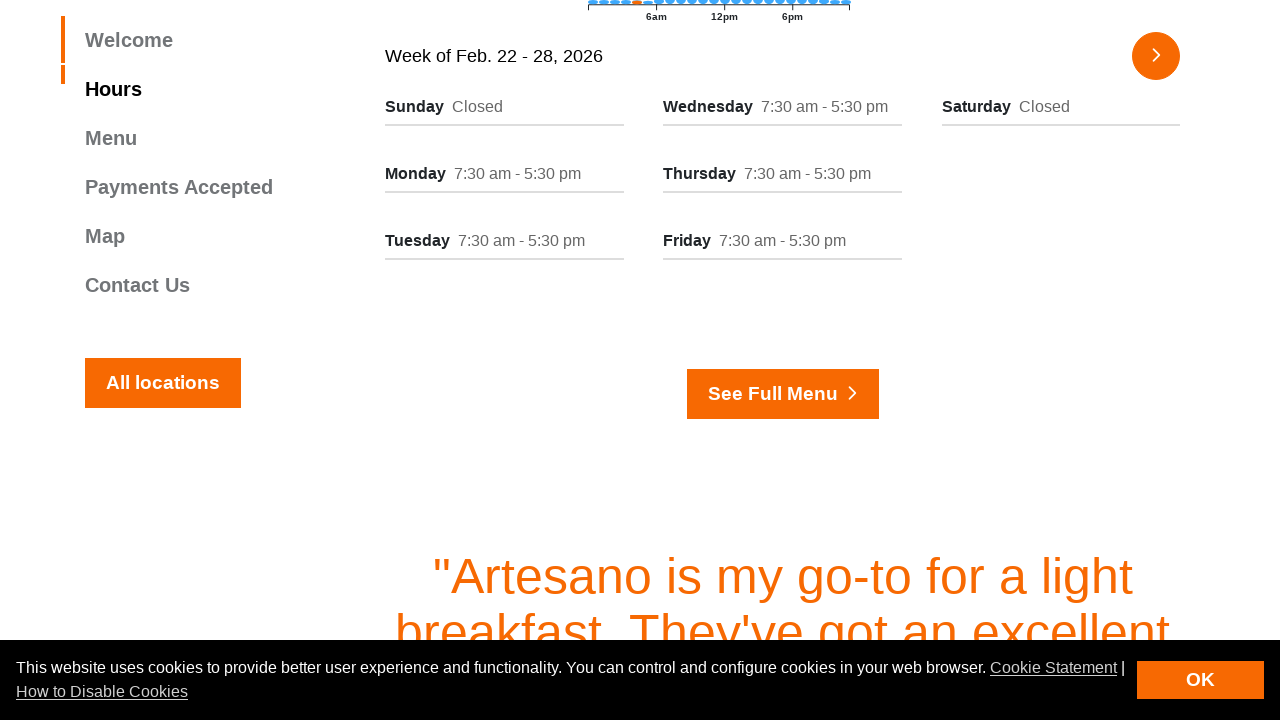

Extracted hours information from column
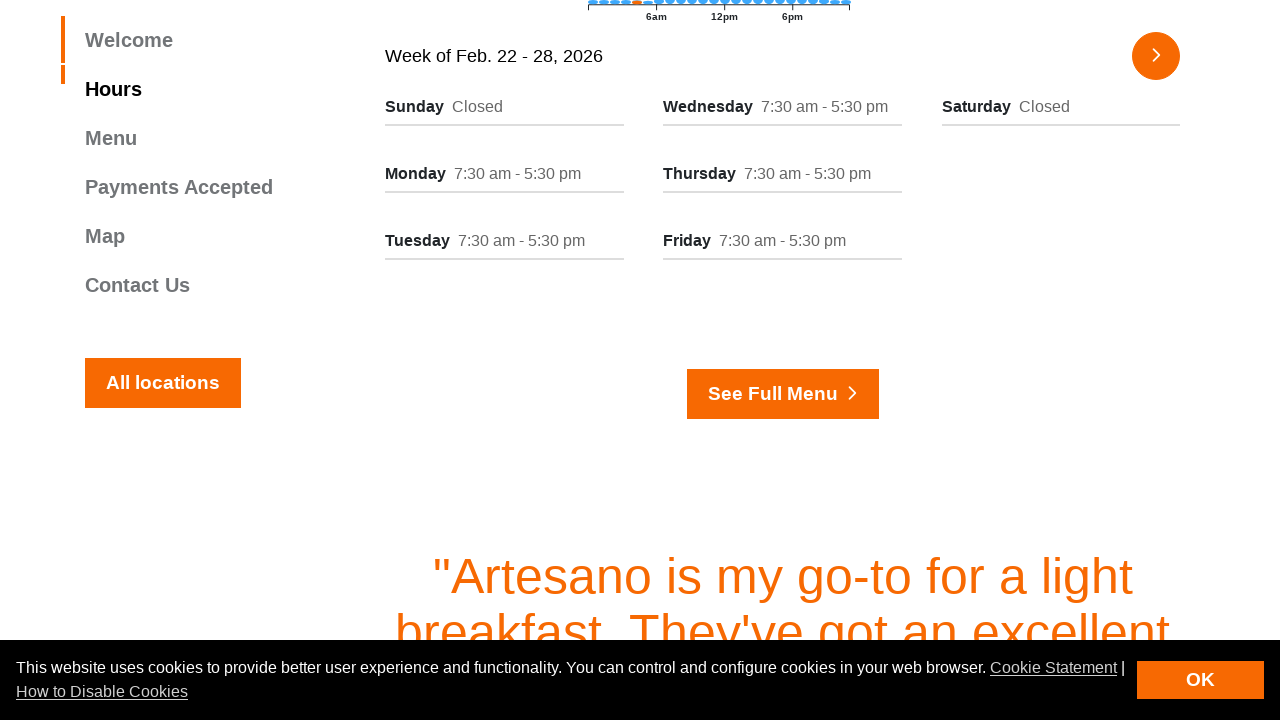

Extracted day name from column
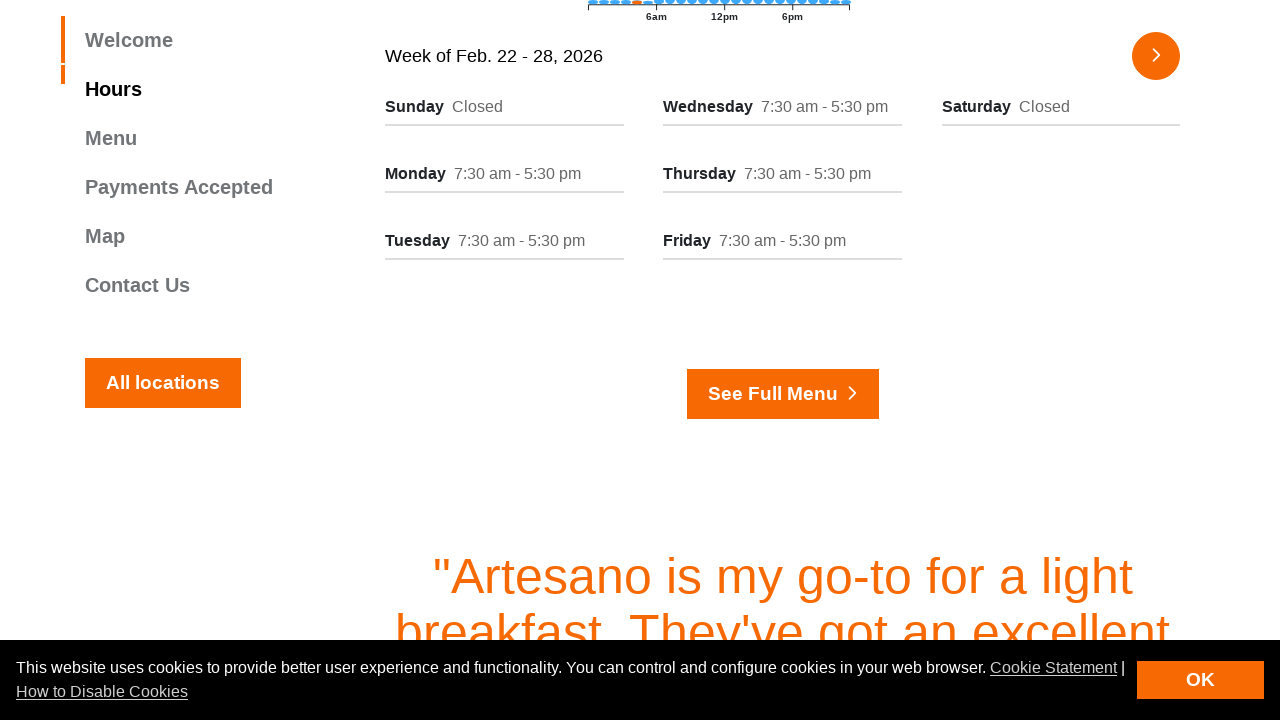

Extracted hours information from column
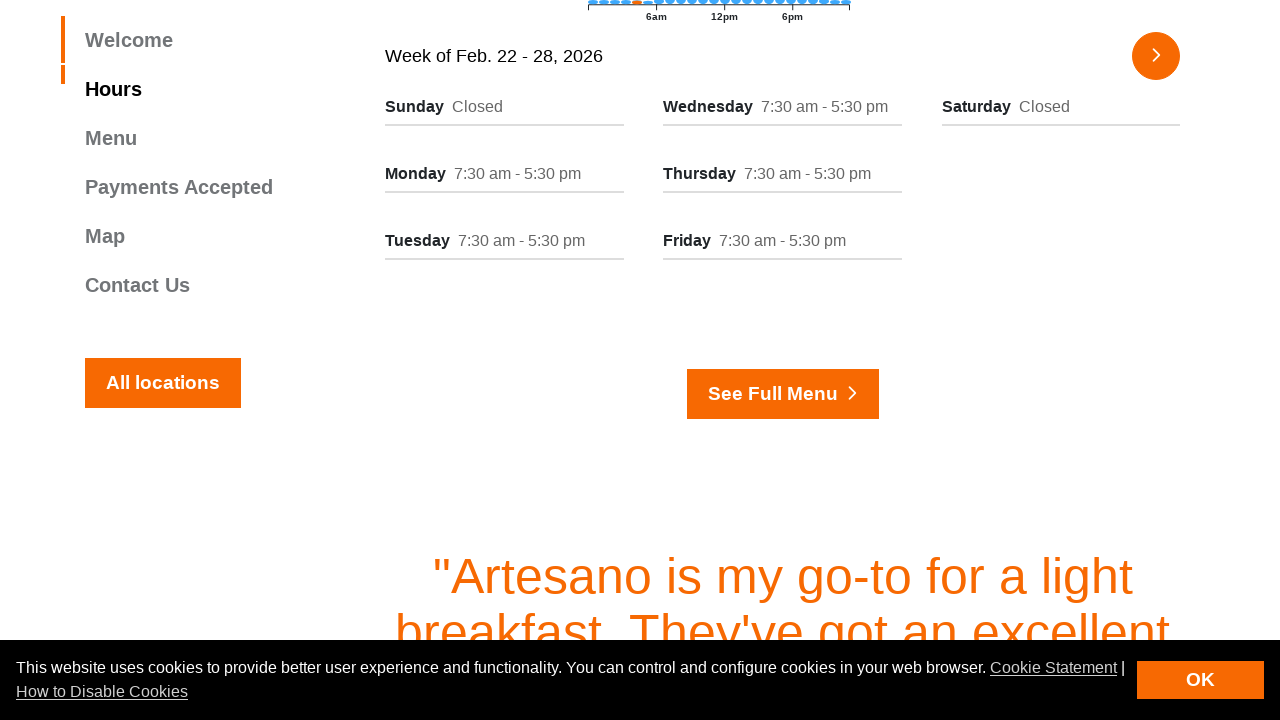

Extracted day name from column
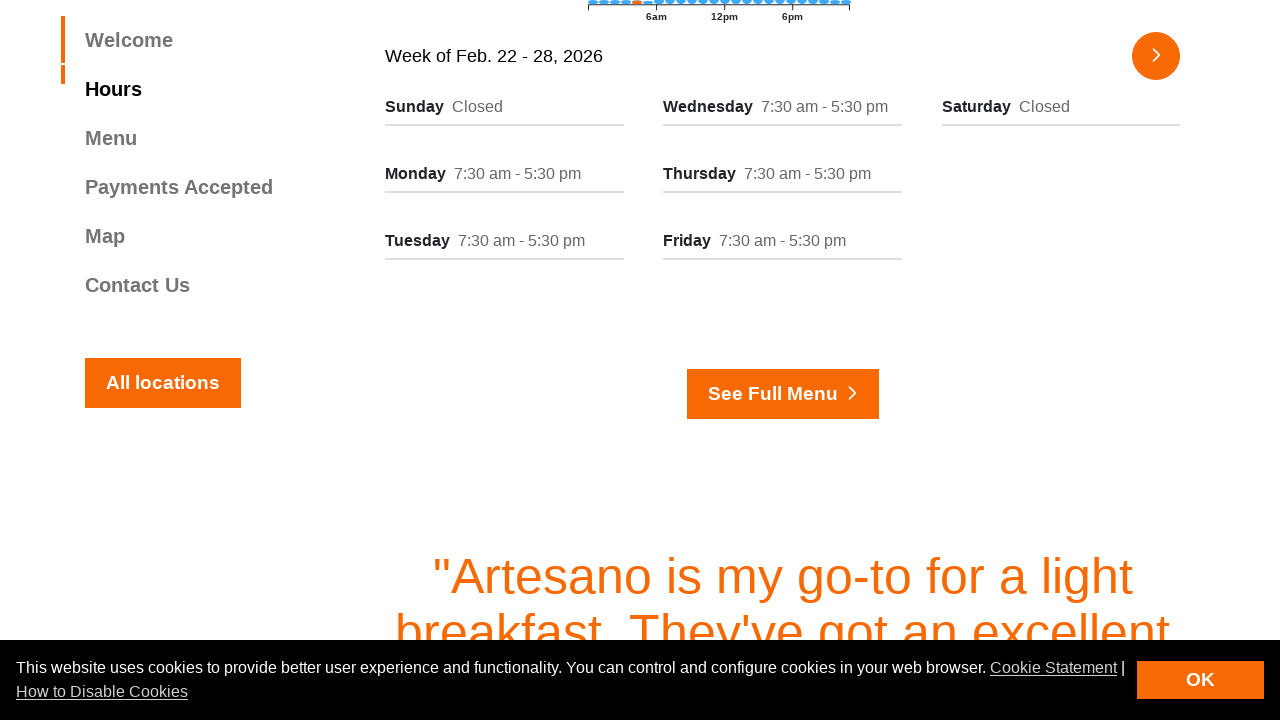

Extracted hours information from column
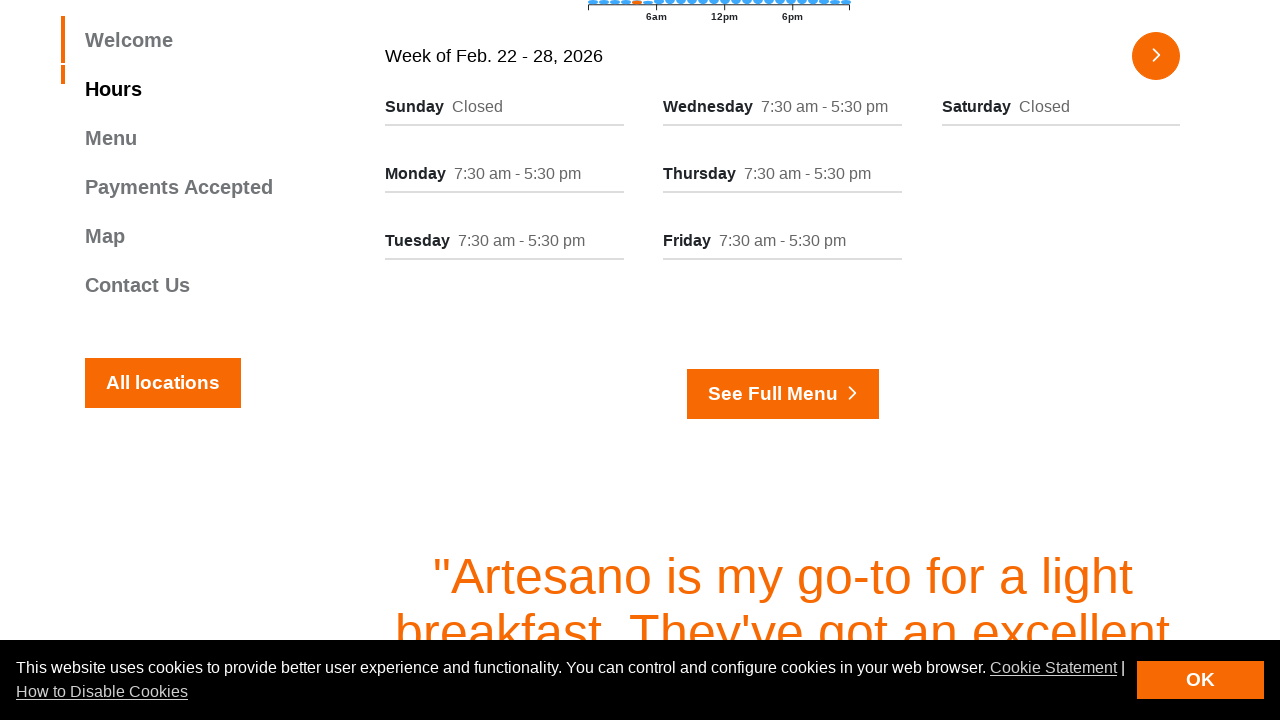

Extracted day name from column
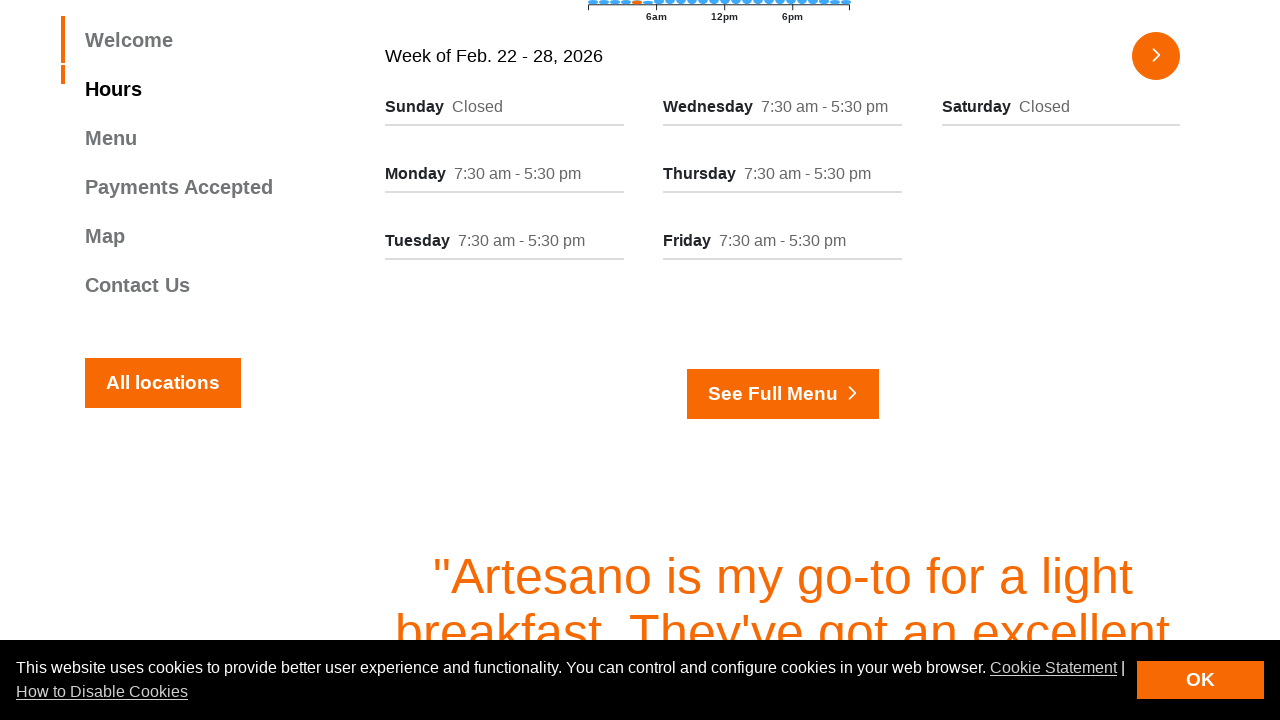

Extracted hours information from column
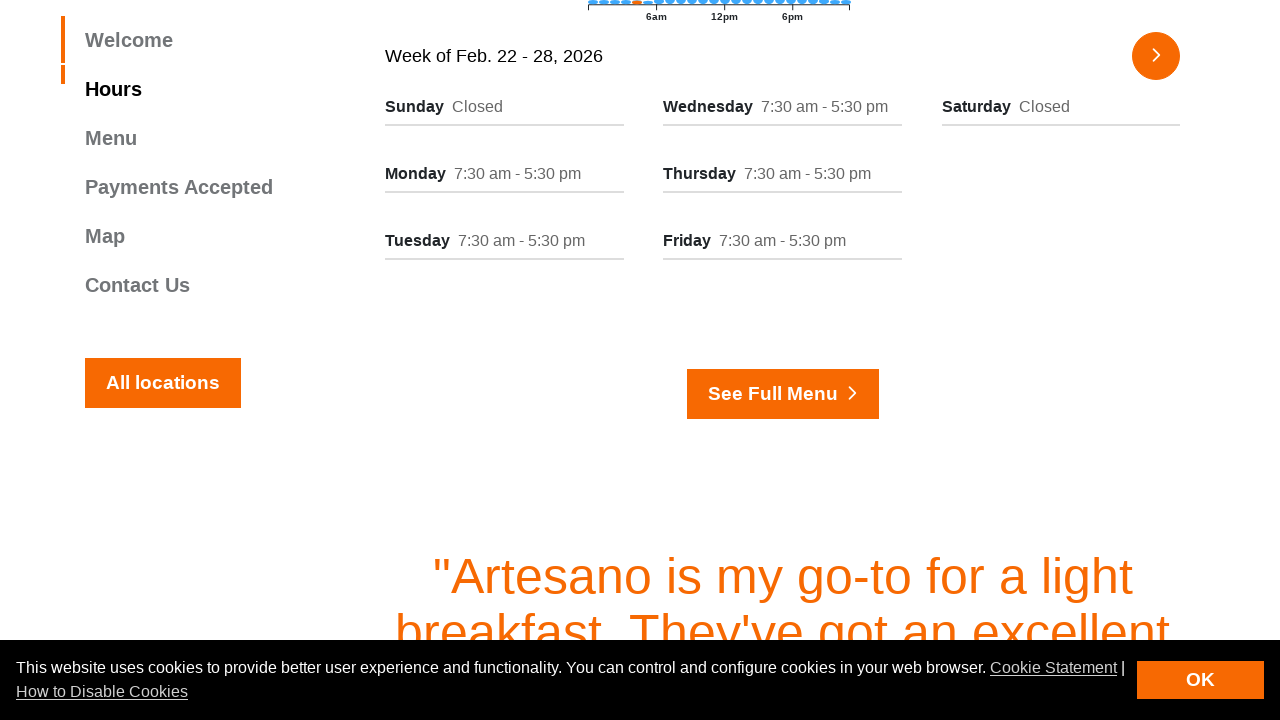

Extracted day name from column
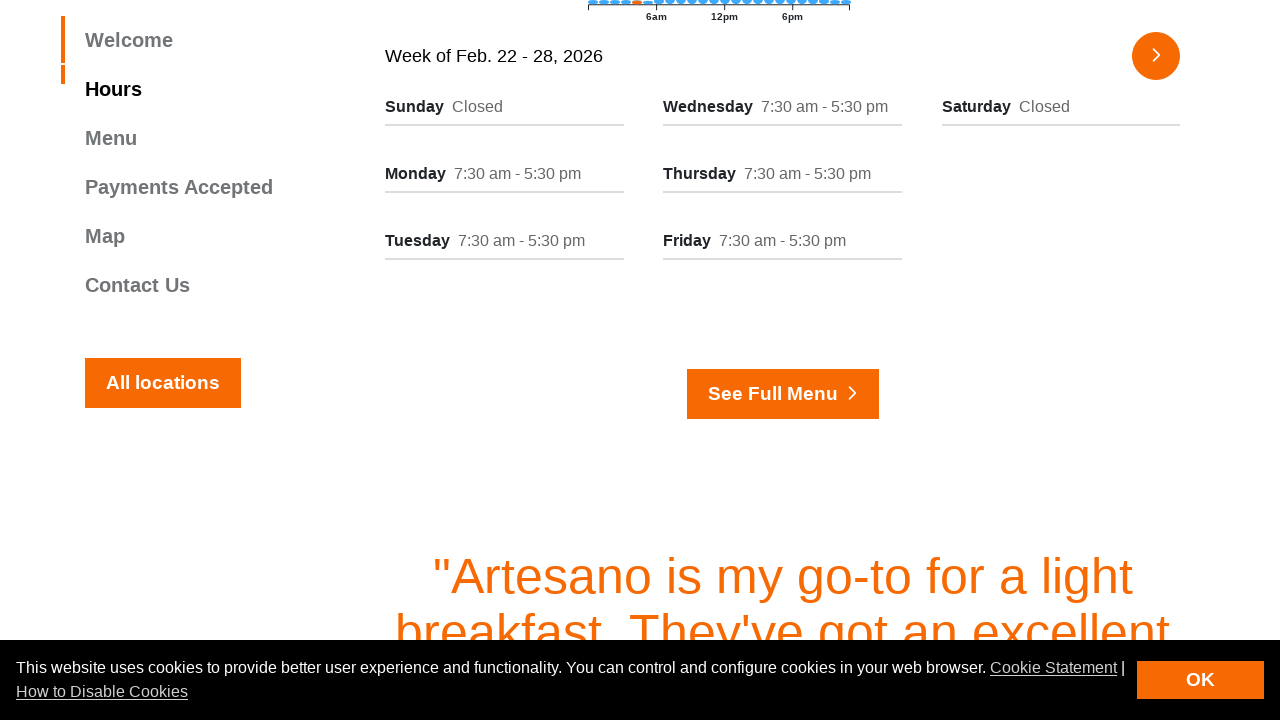

Extracted hours information from column
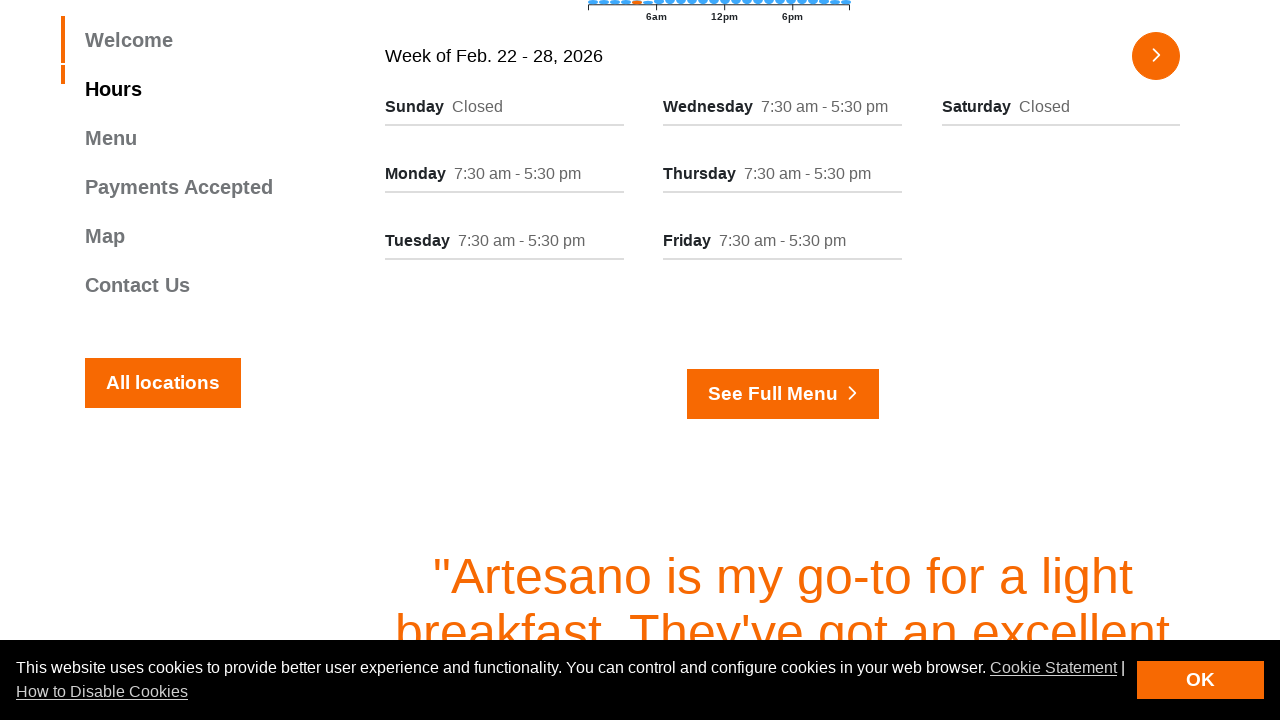

Extracted day name from column
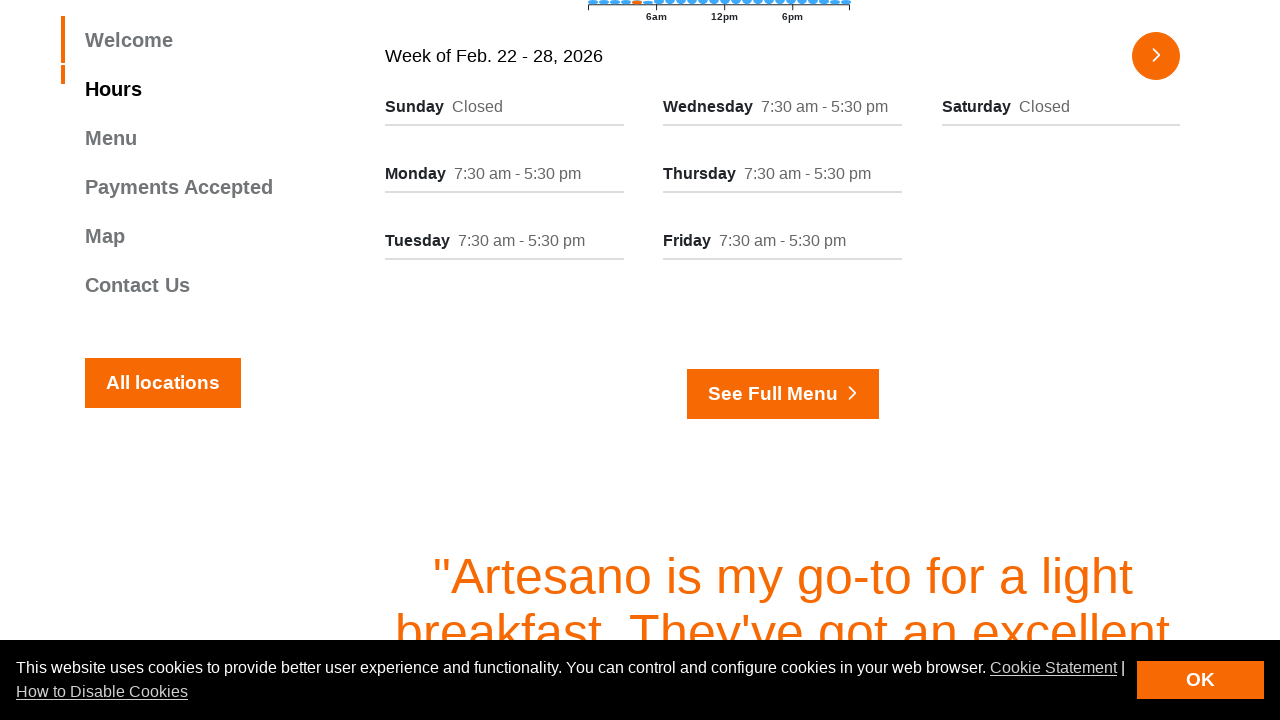

Extracted hours information from column
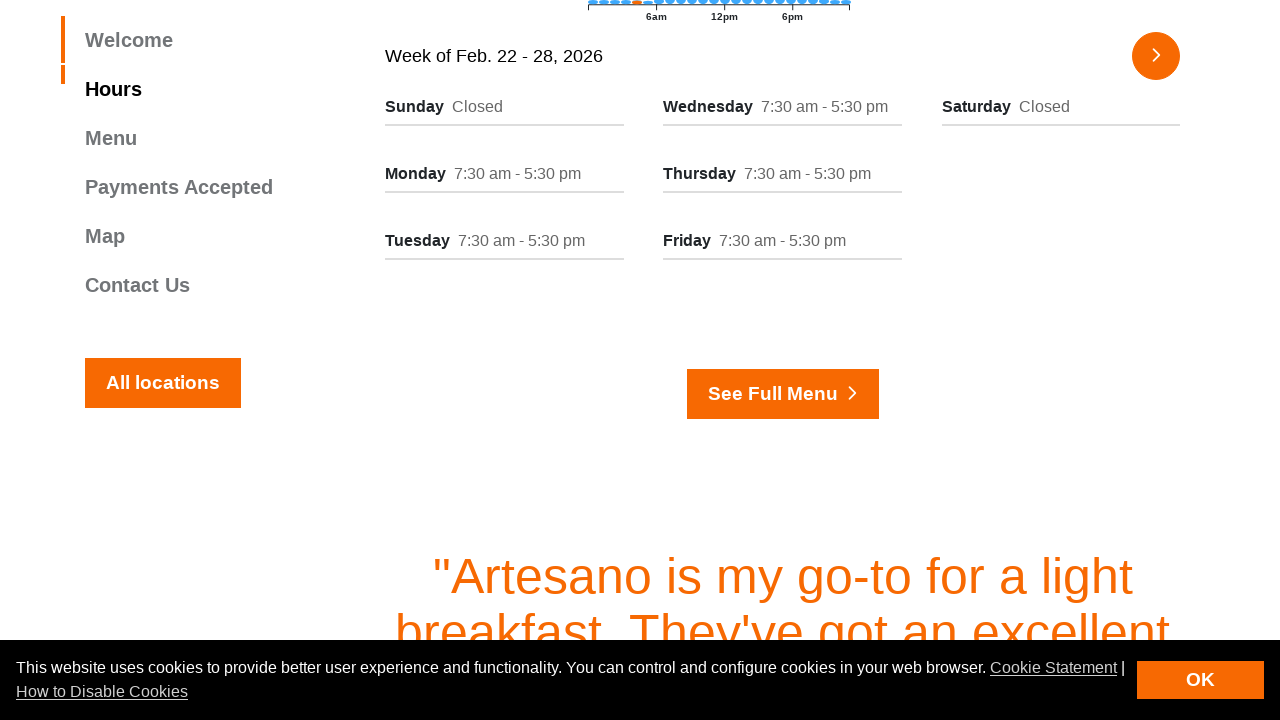

Extracted day name from column
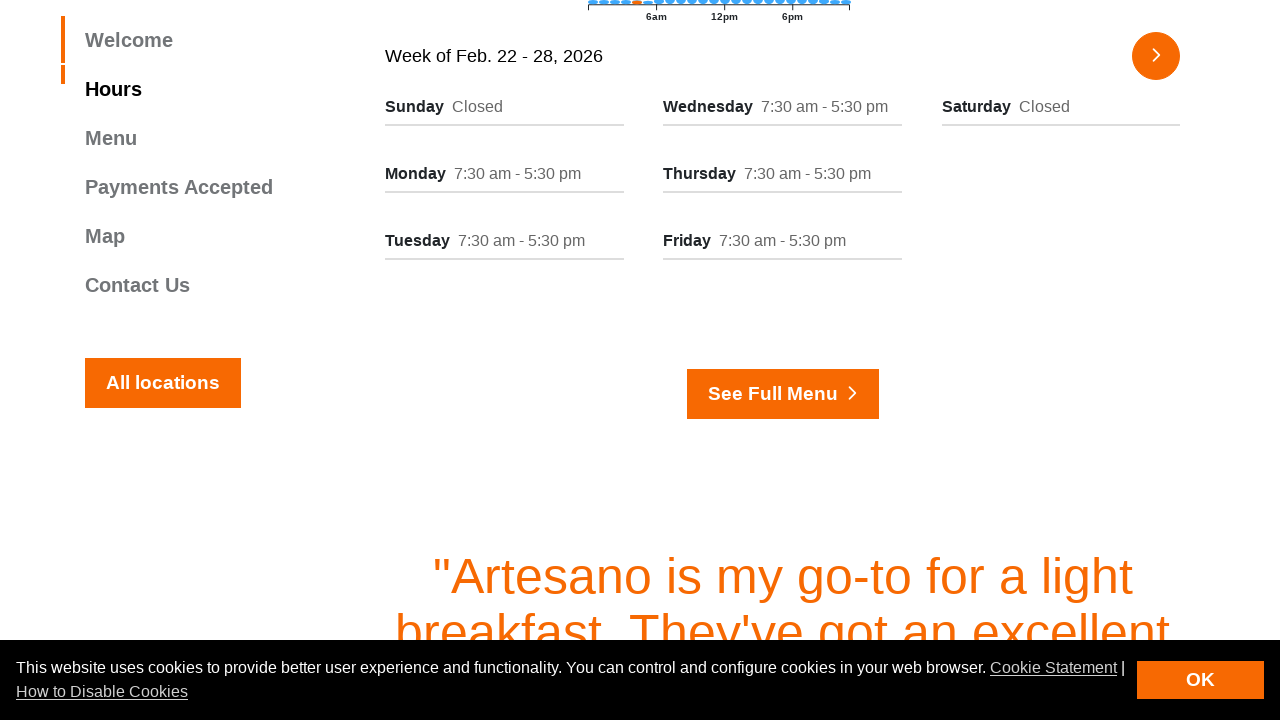

Extracted hours information from column
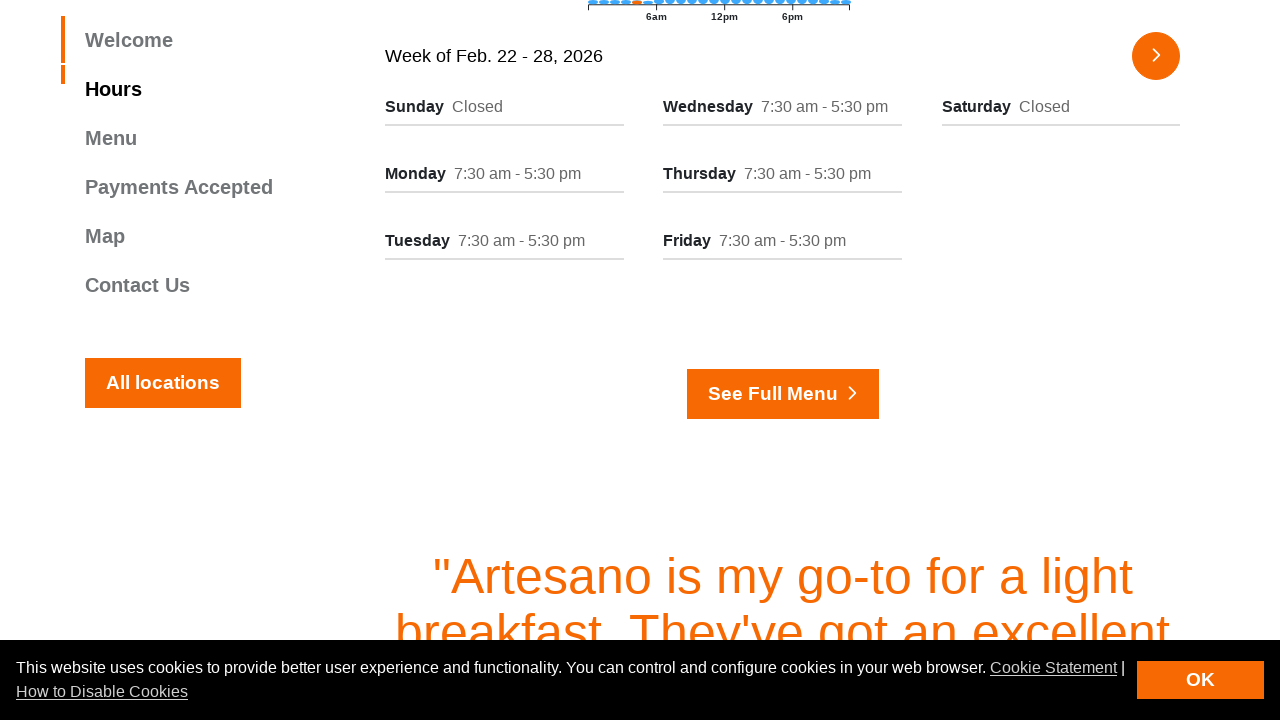

Extracted day name from column
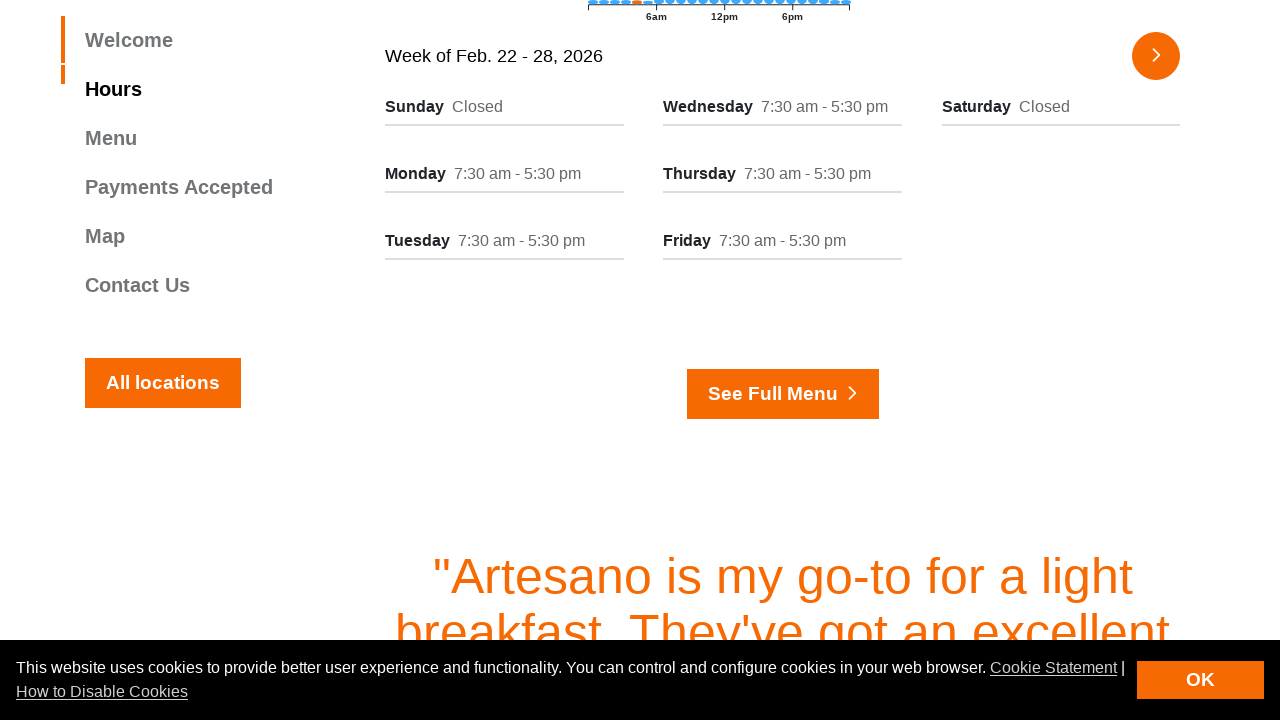

Extracted hours information from column
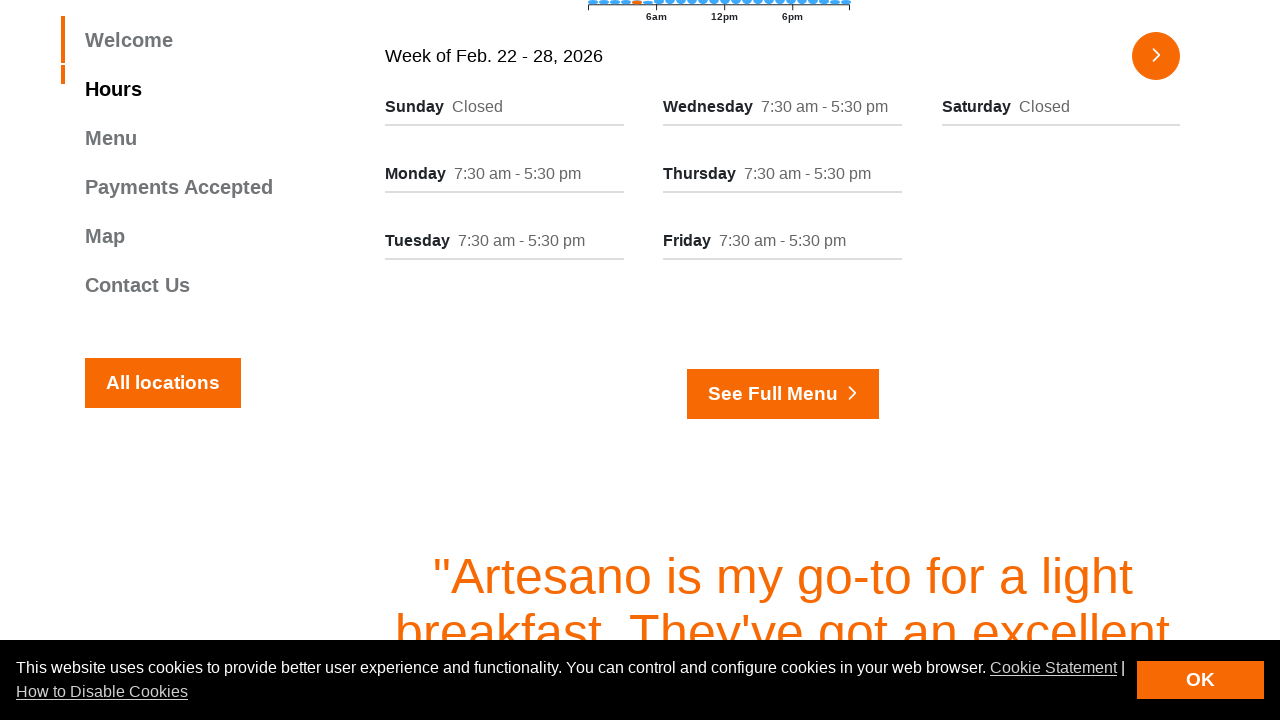

Extracted day name from column
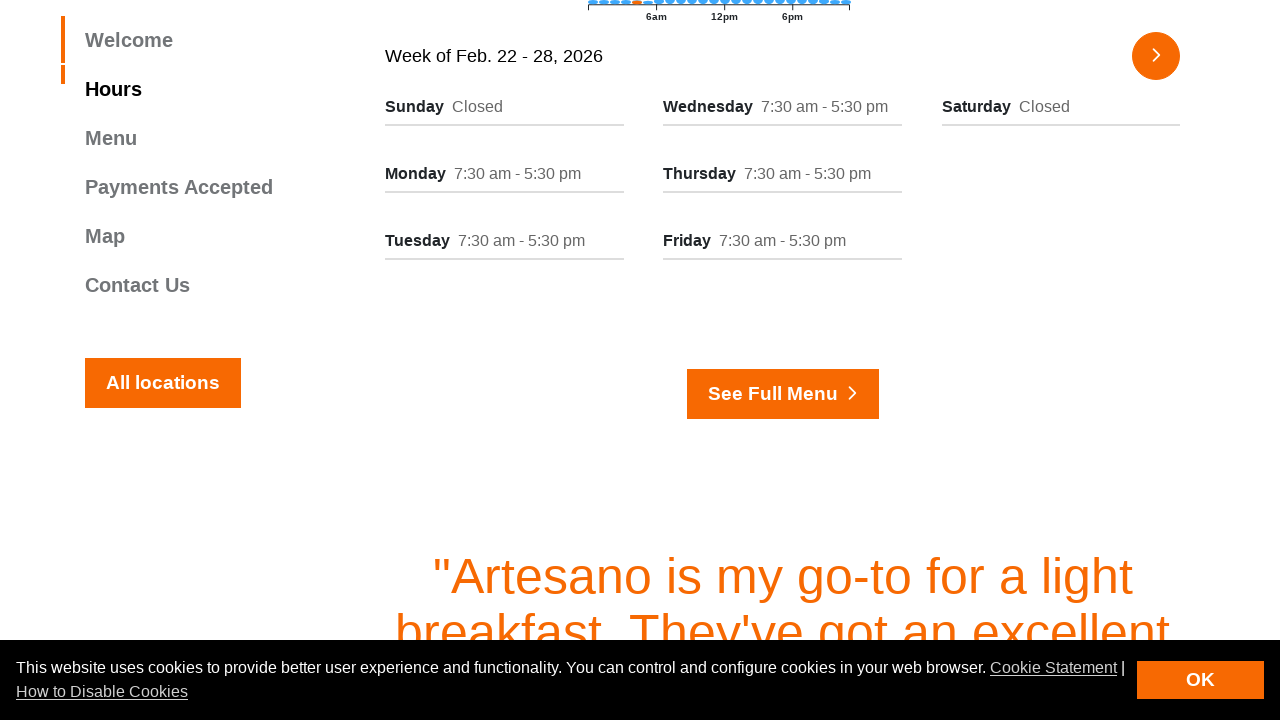

Extracted hours information from column
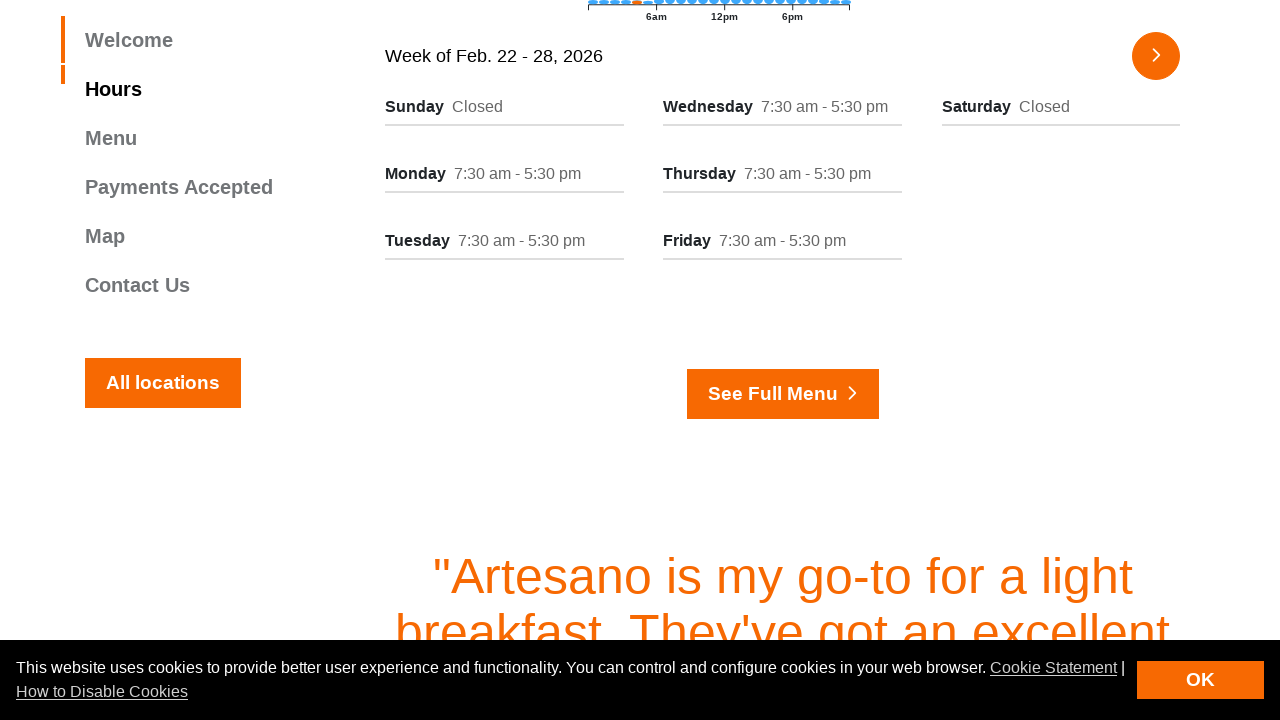

Extracted day name from column
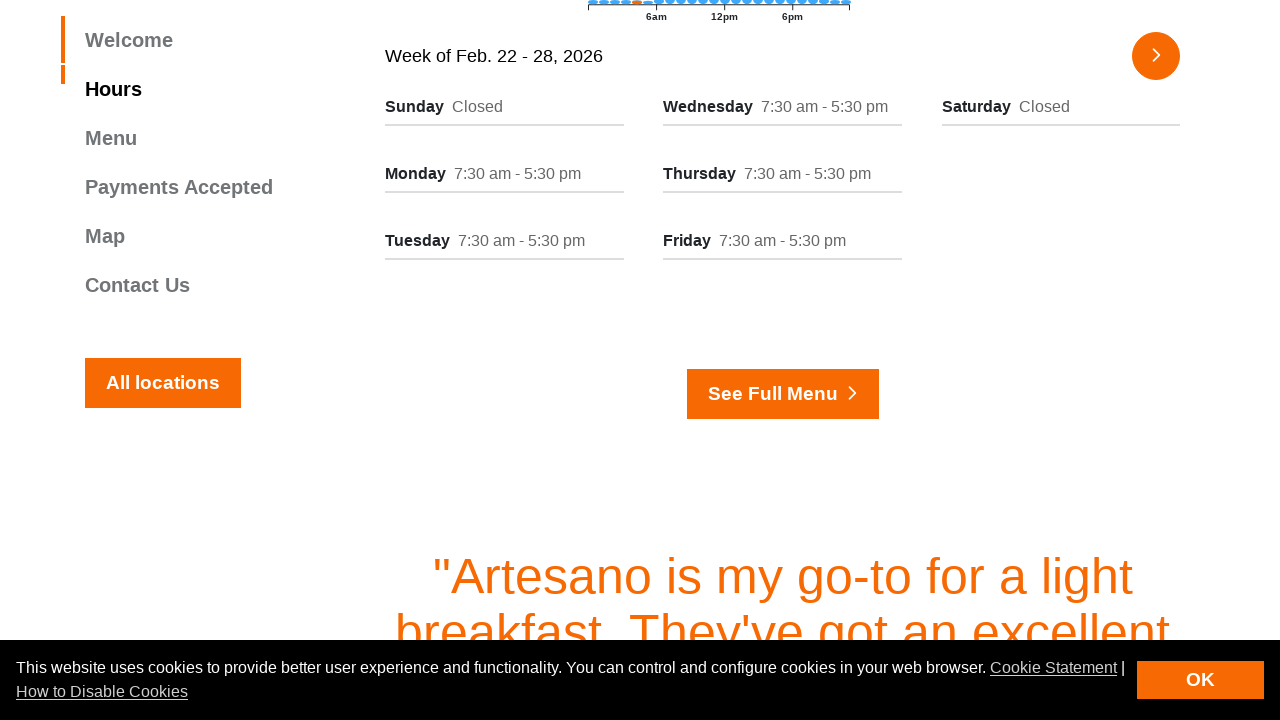

Extracted hours information from column
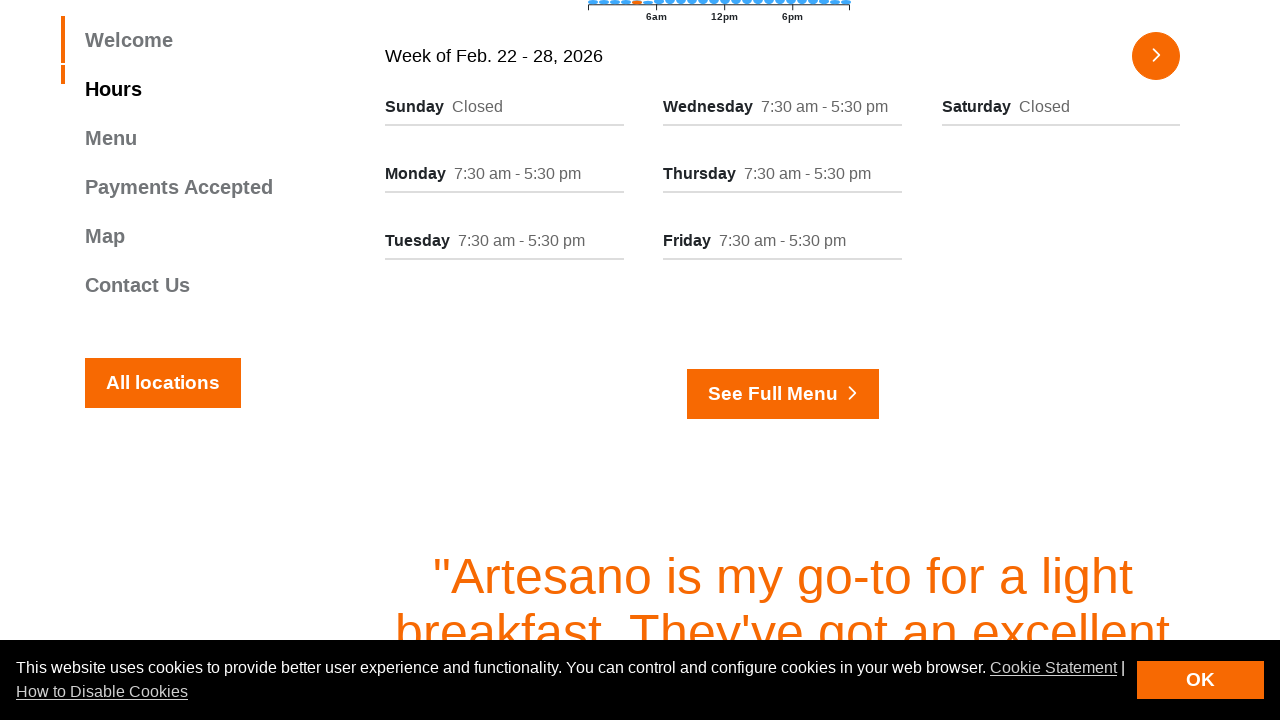

Extracted day name from column
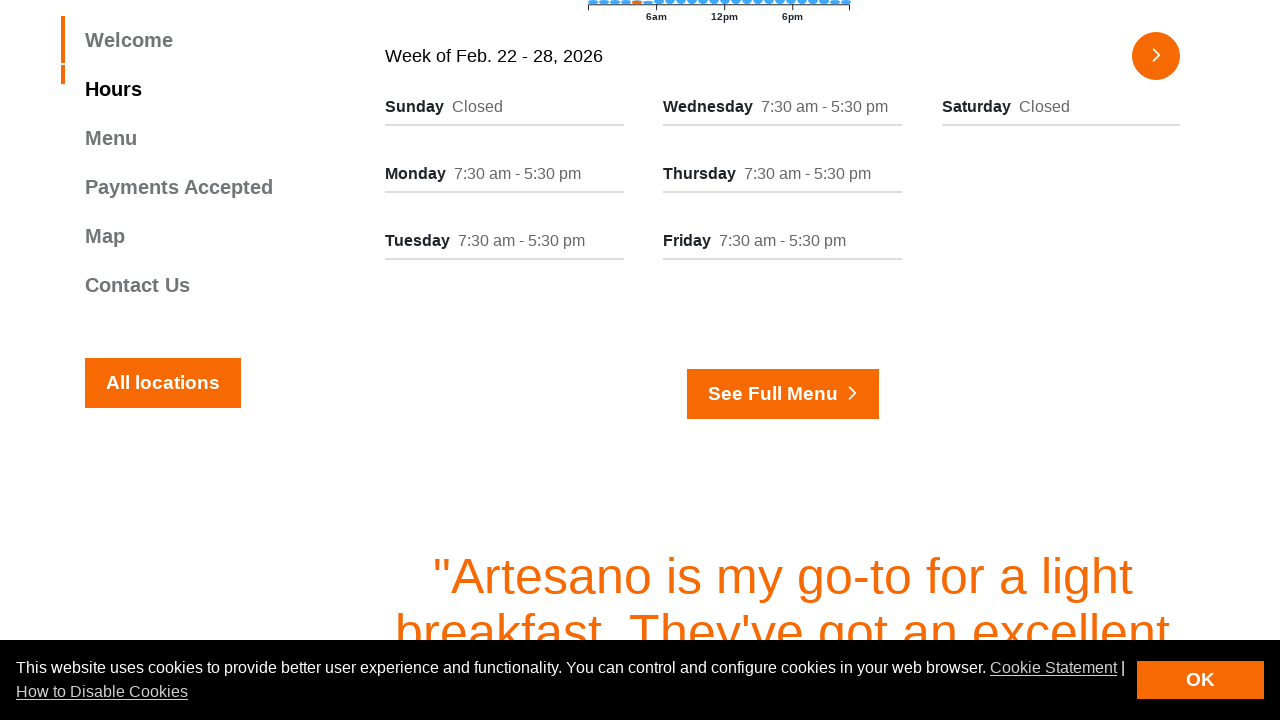

Extracted hours information from column
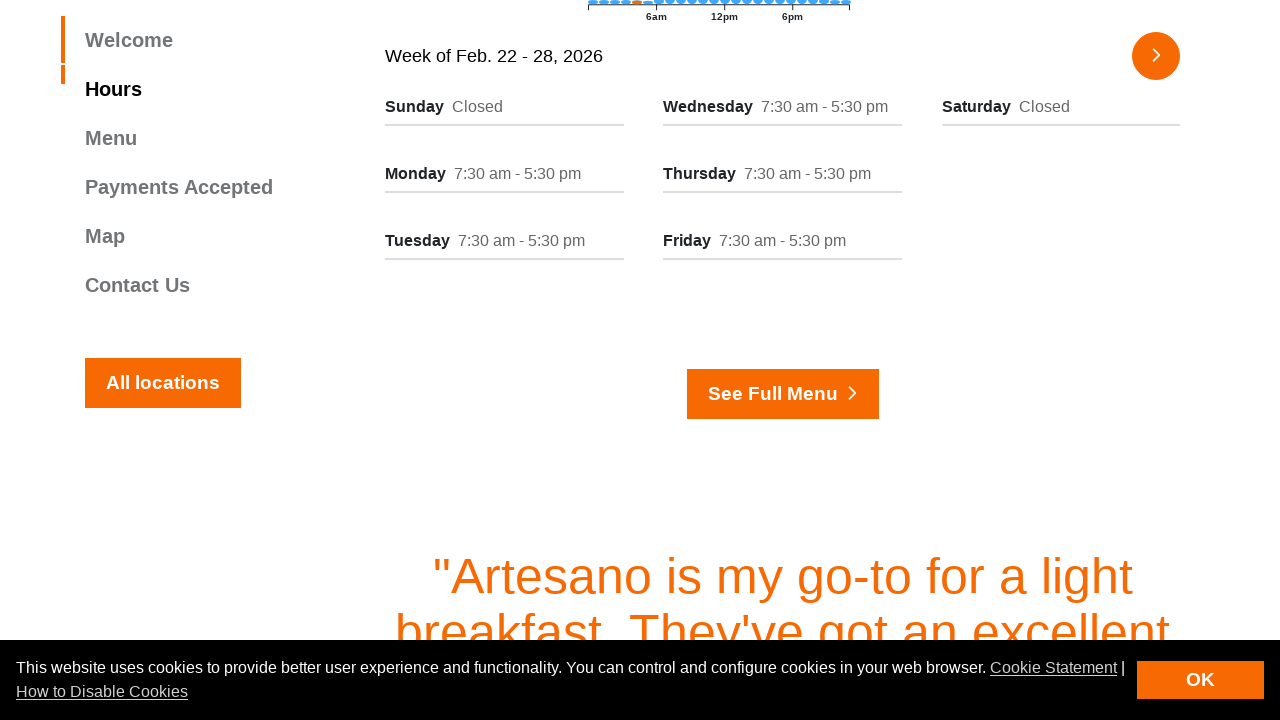

Extracted day name from column
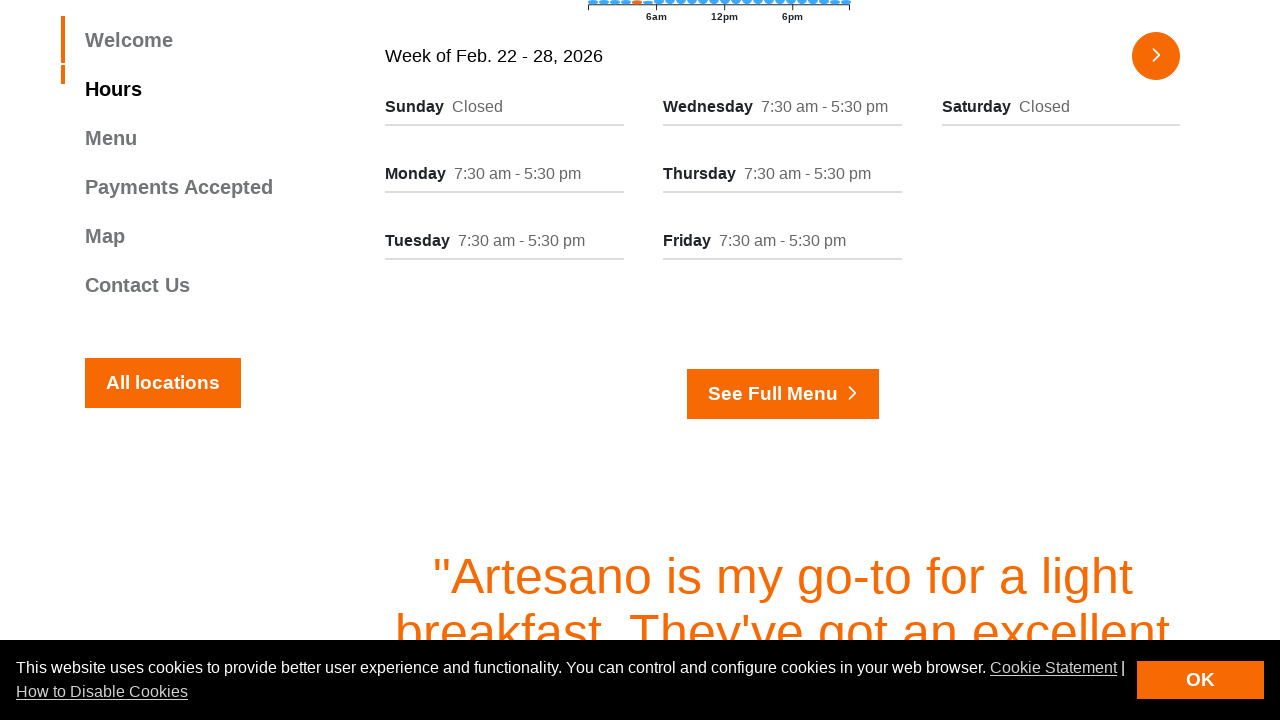

Extracted hours information from column
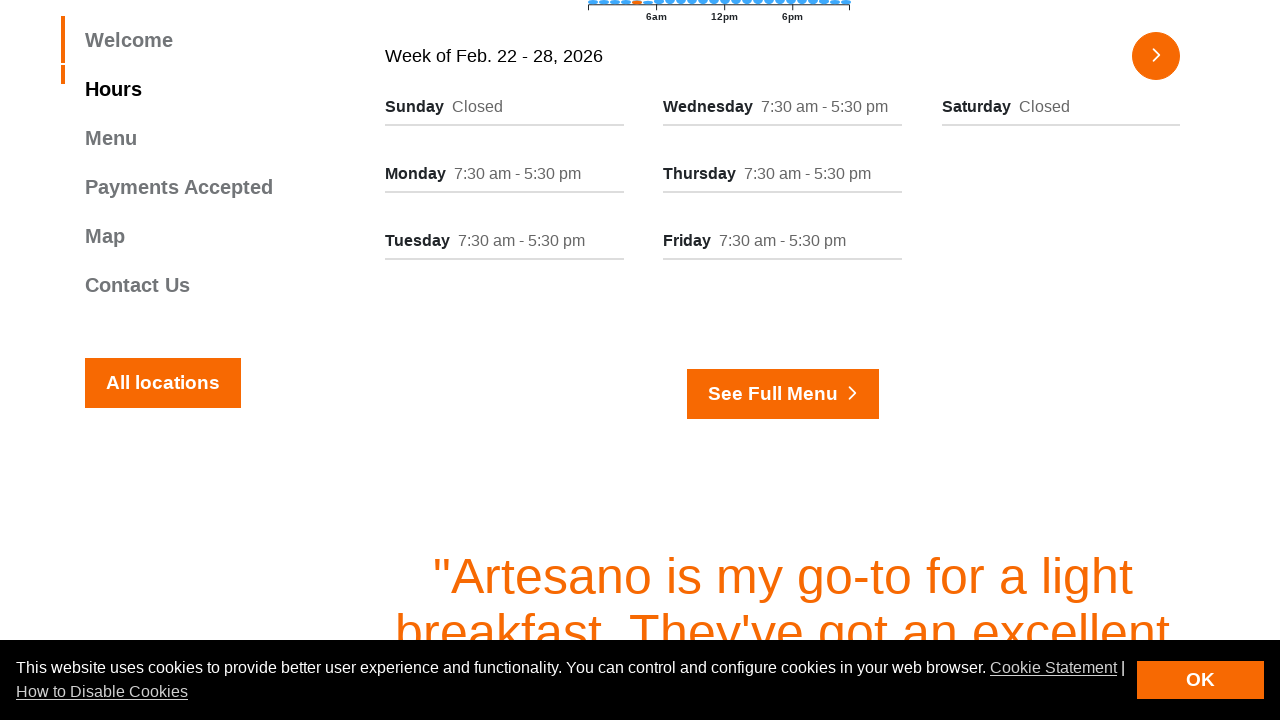

Extracted day name from column
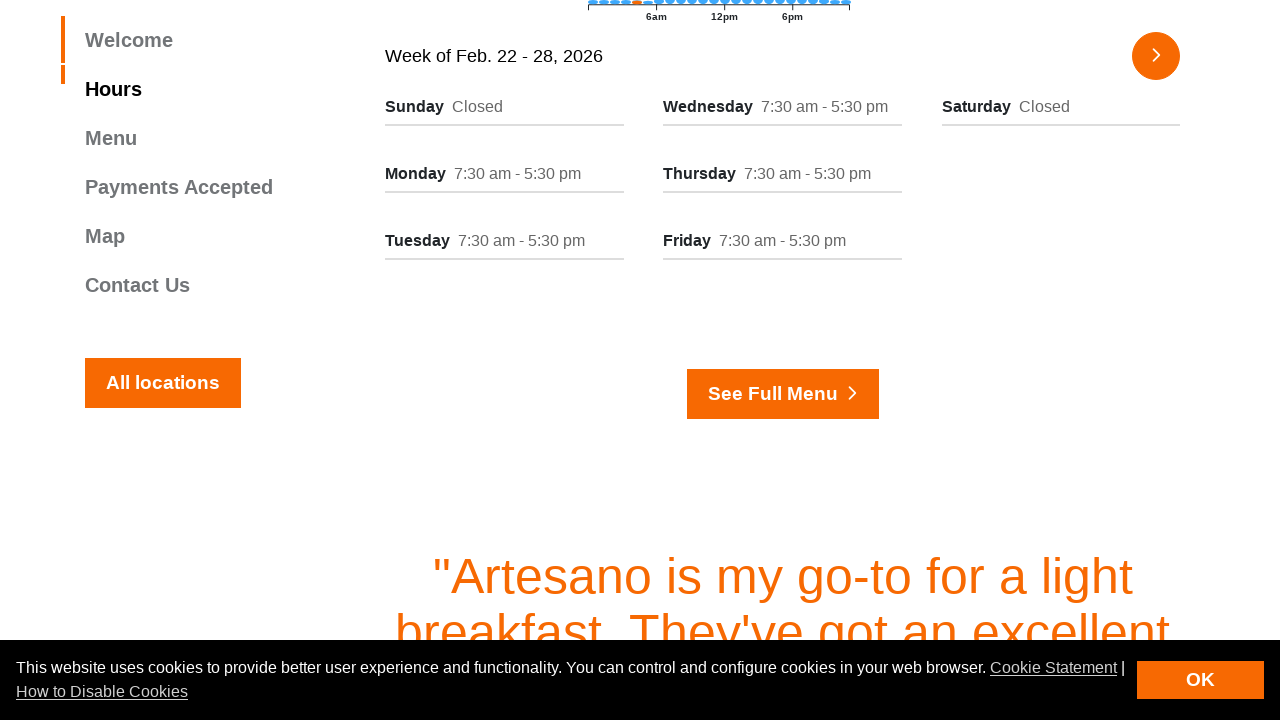

Extracted hours information from column
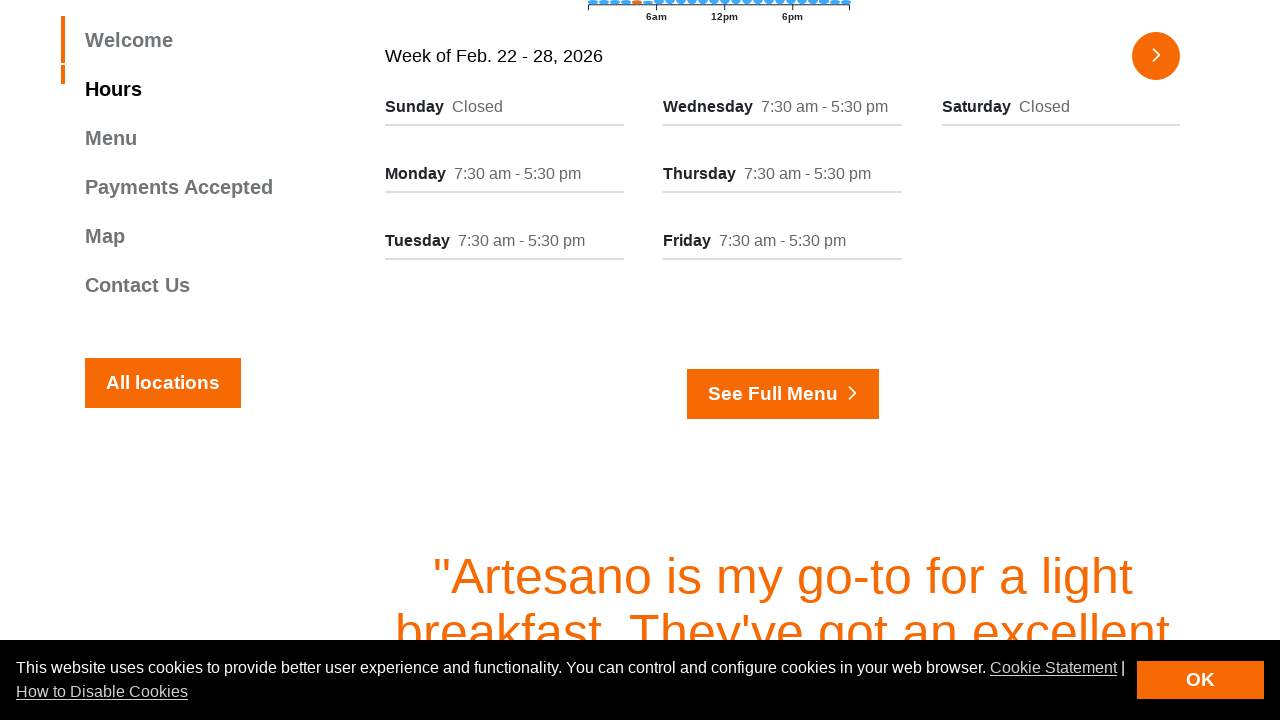

Extracted day name from column
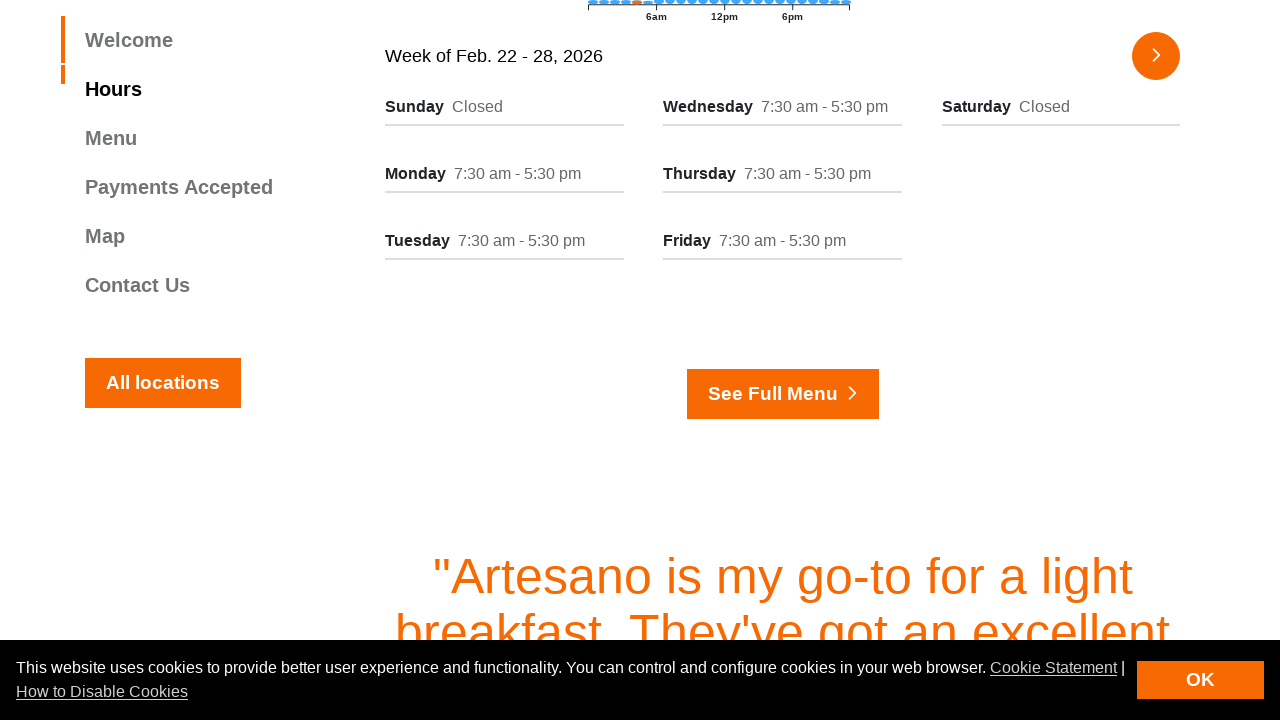

Extracted hours information from column
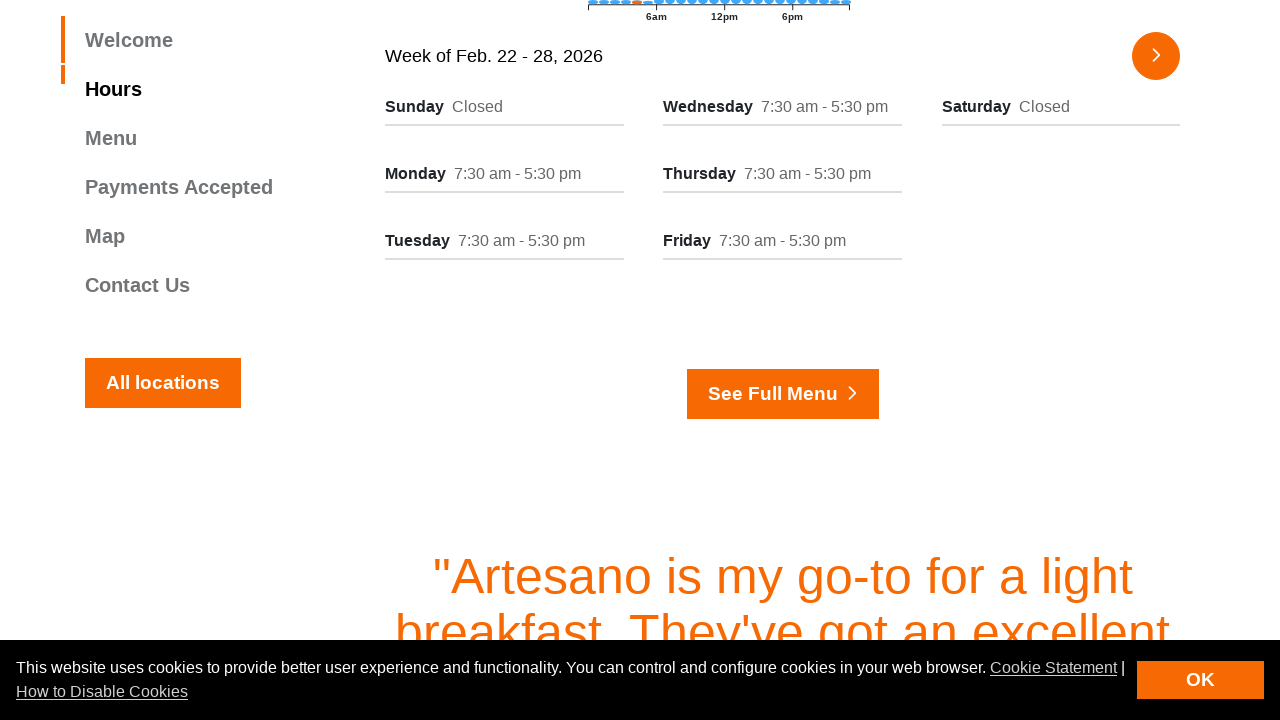

Extracted day name from column
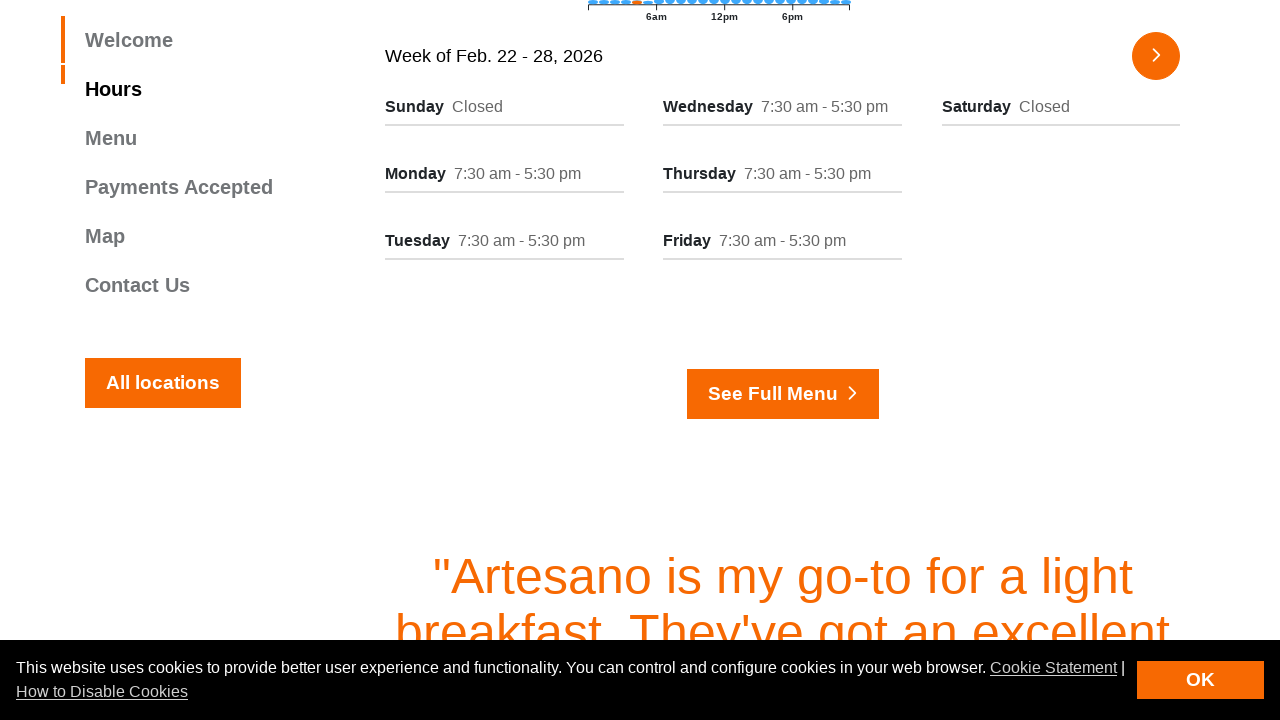

Extracted hours information from column
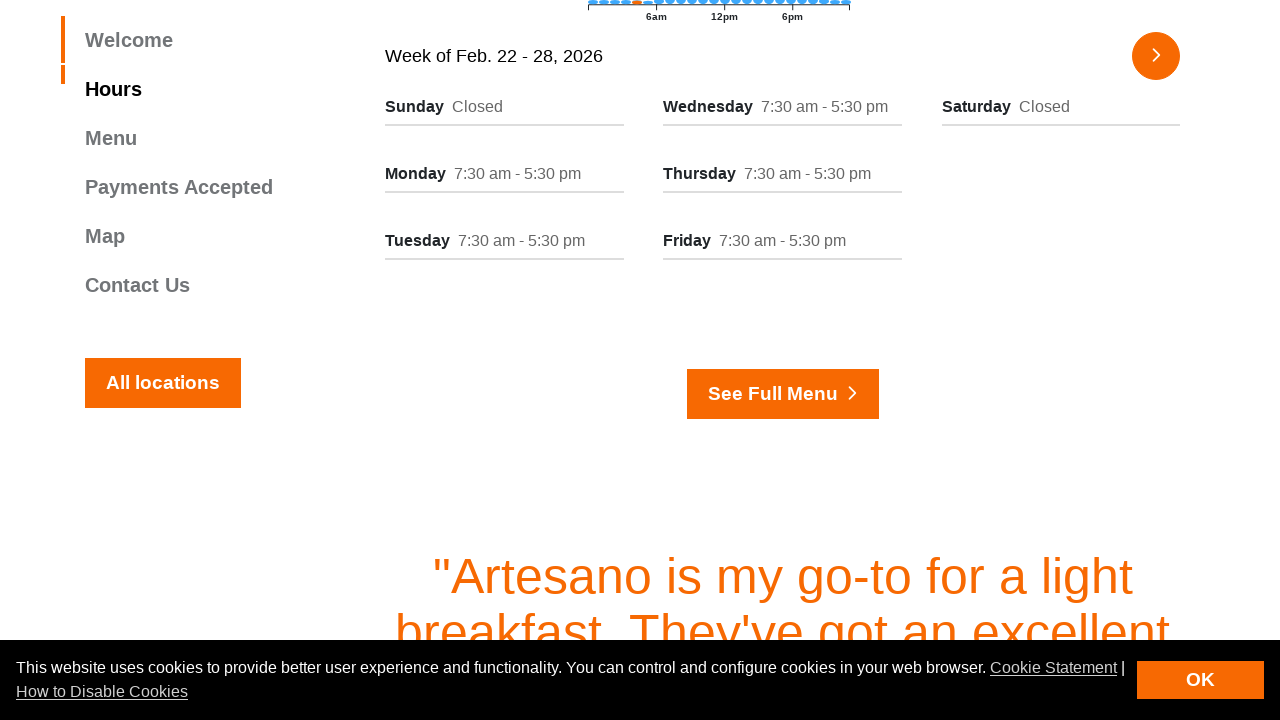

Extracted day name from column
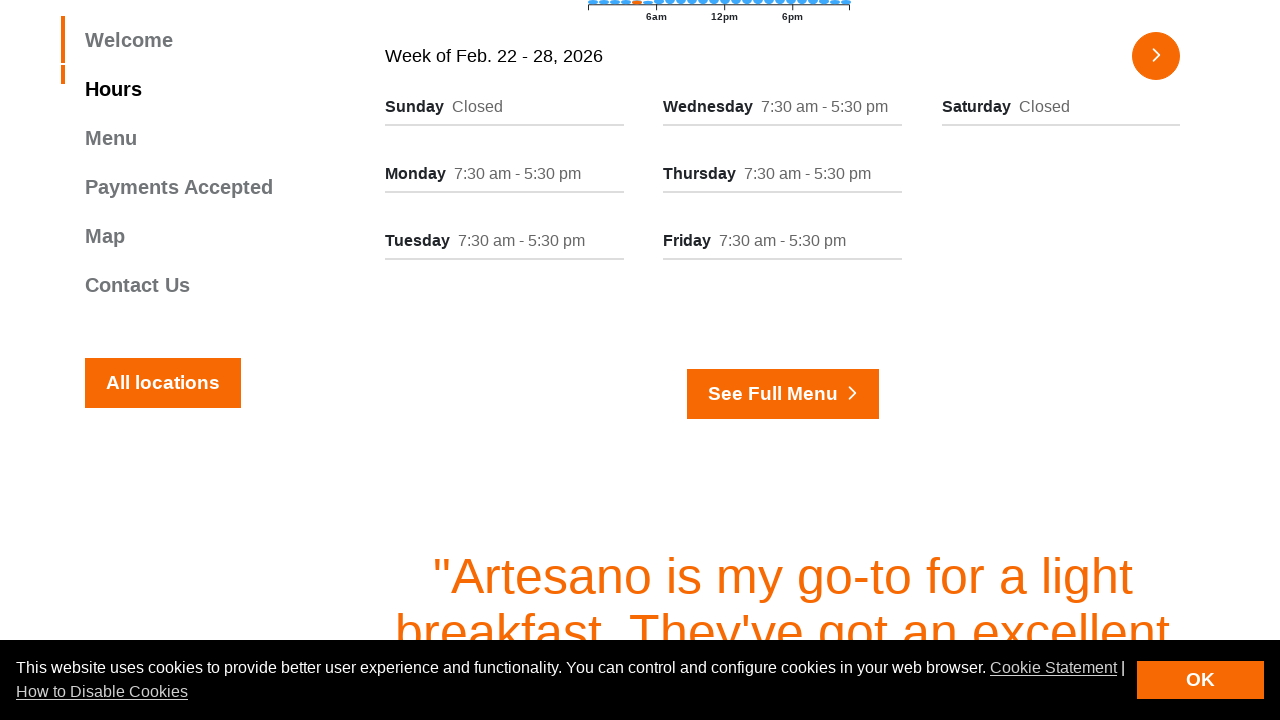

Extracted hours information from column
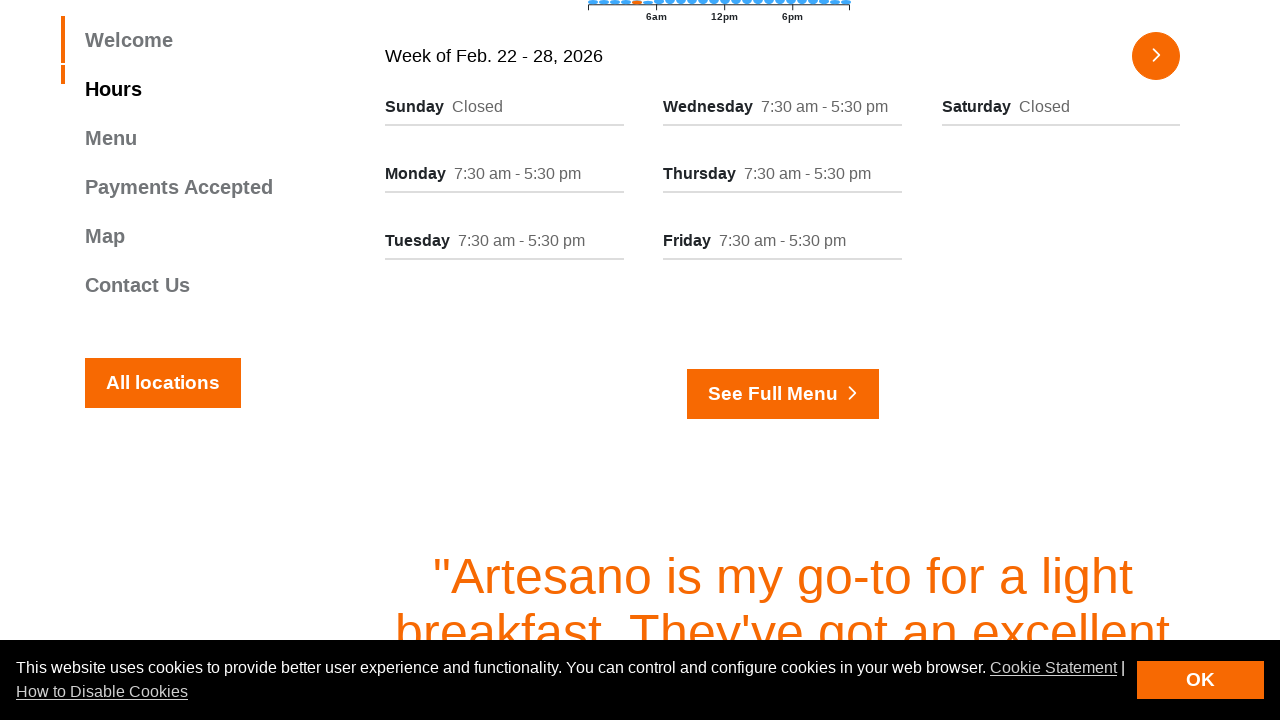

Extracted day name from column
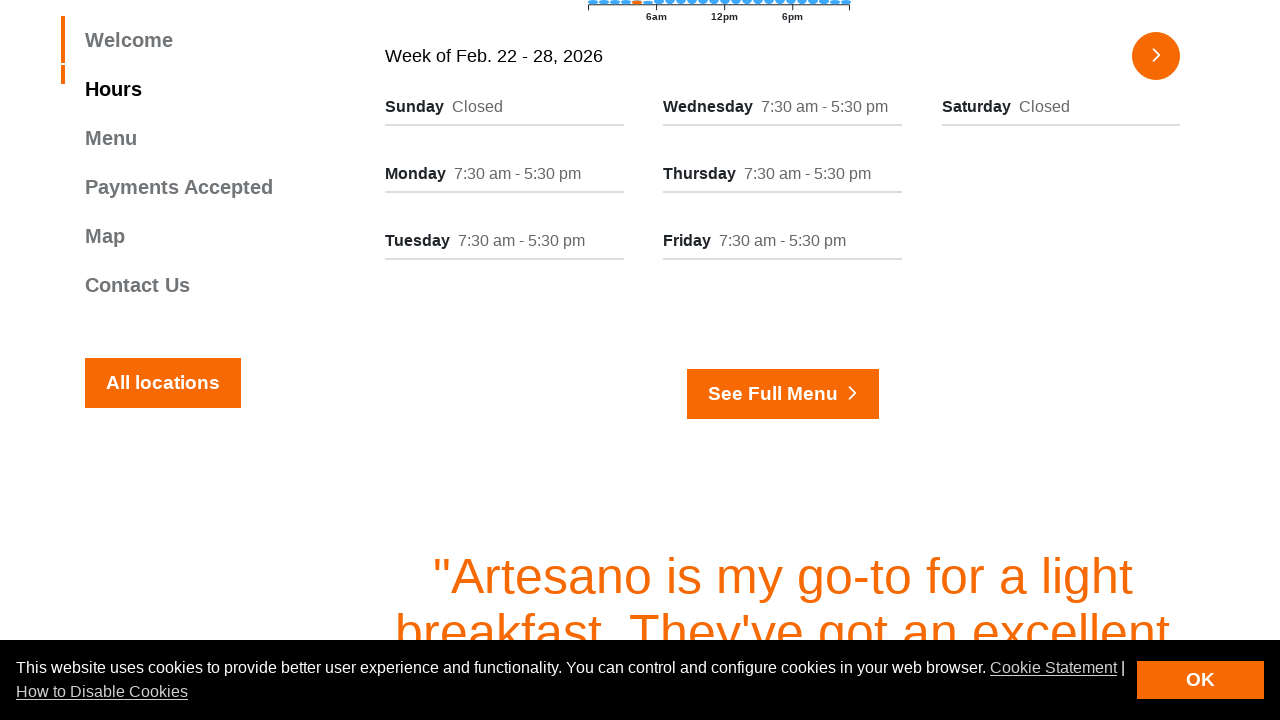

Extracted hours information from column
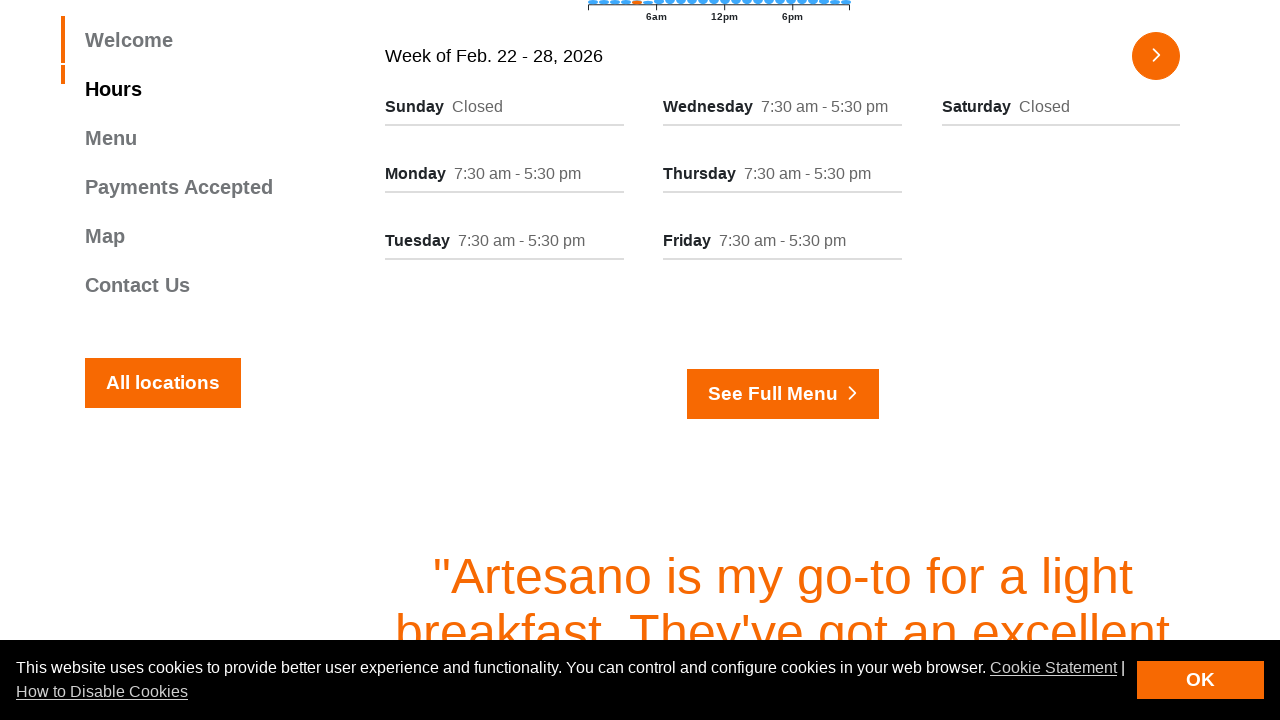

Extracted day name from column
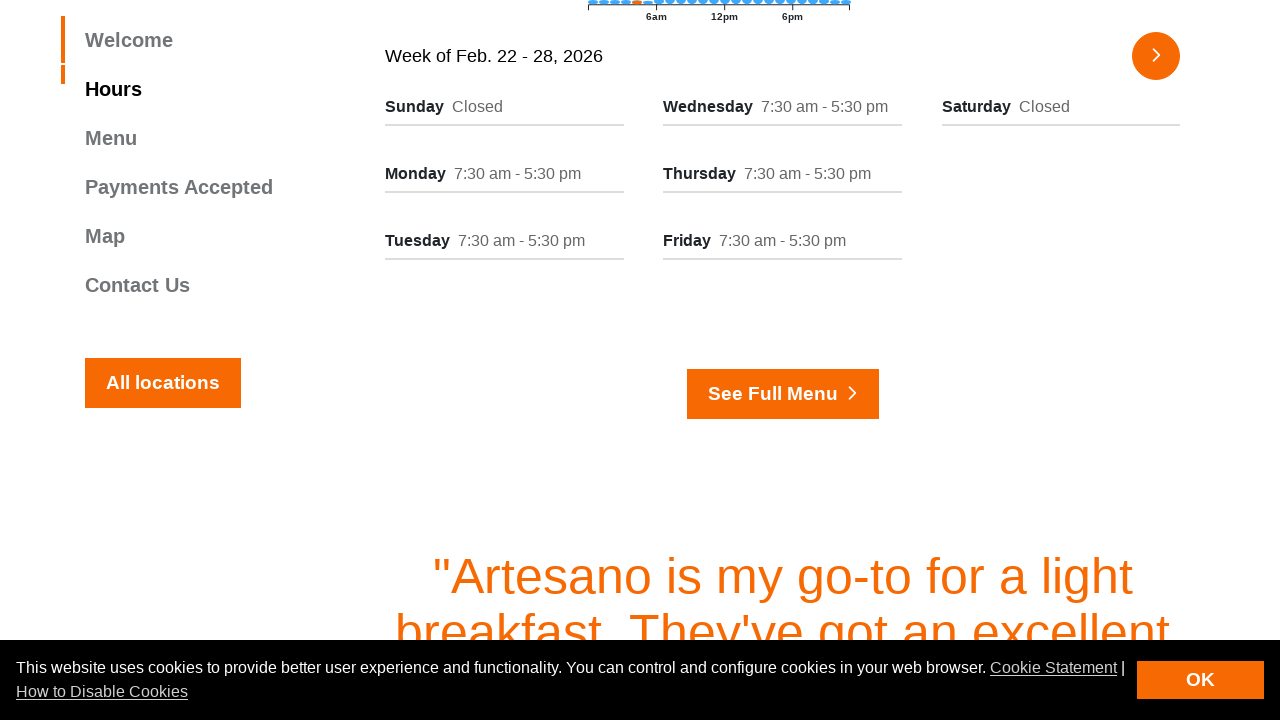

Extracted hours information from column
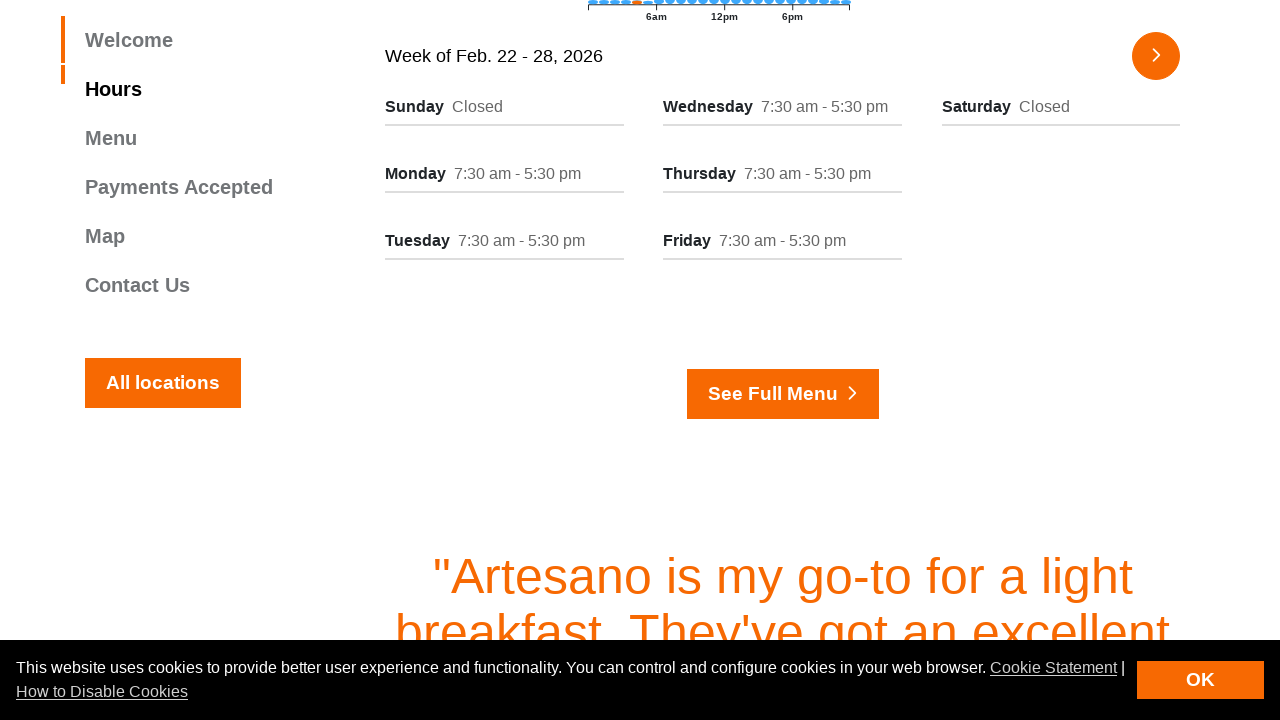

Extracted day name from column
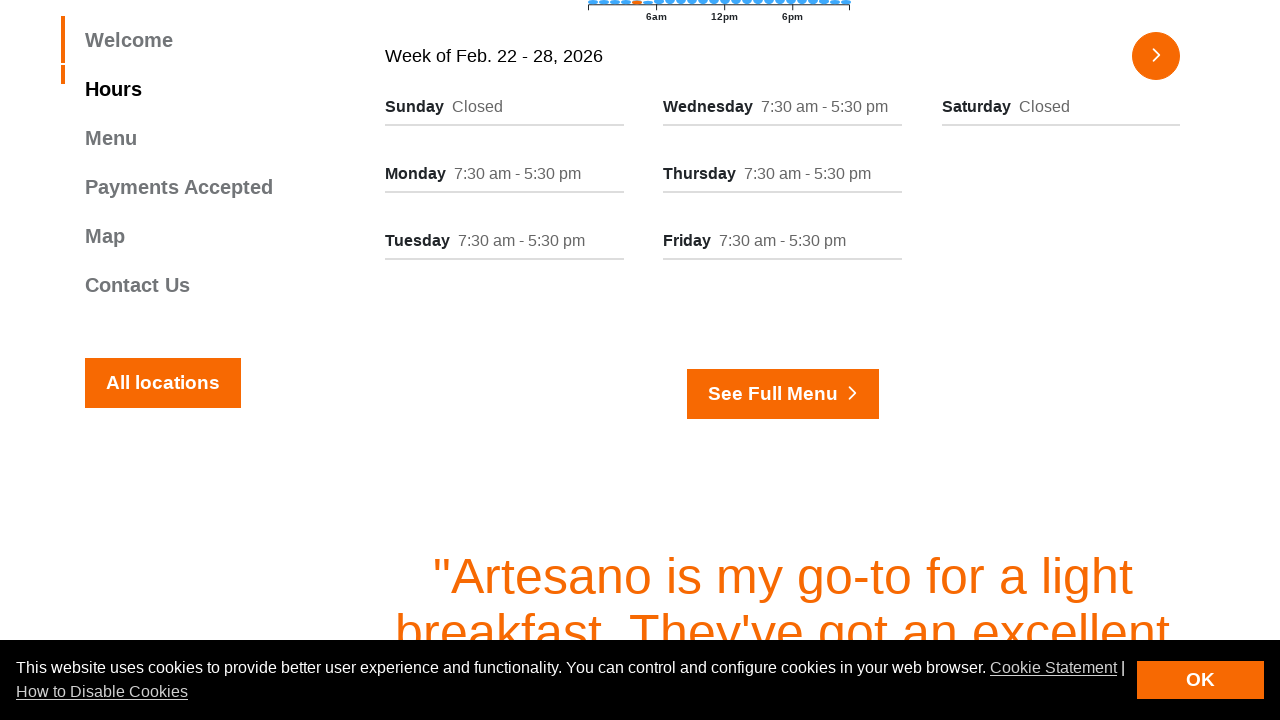

Extracted hours information from column
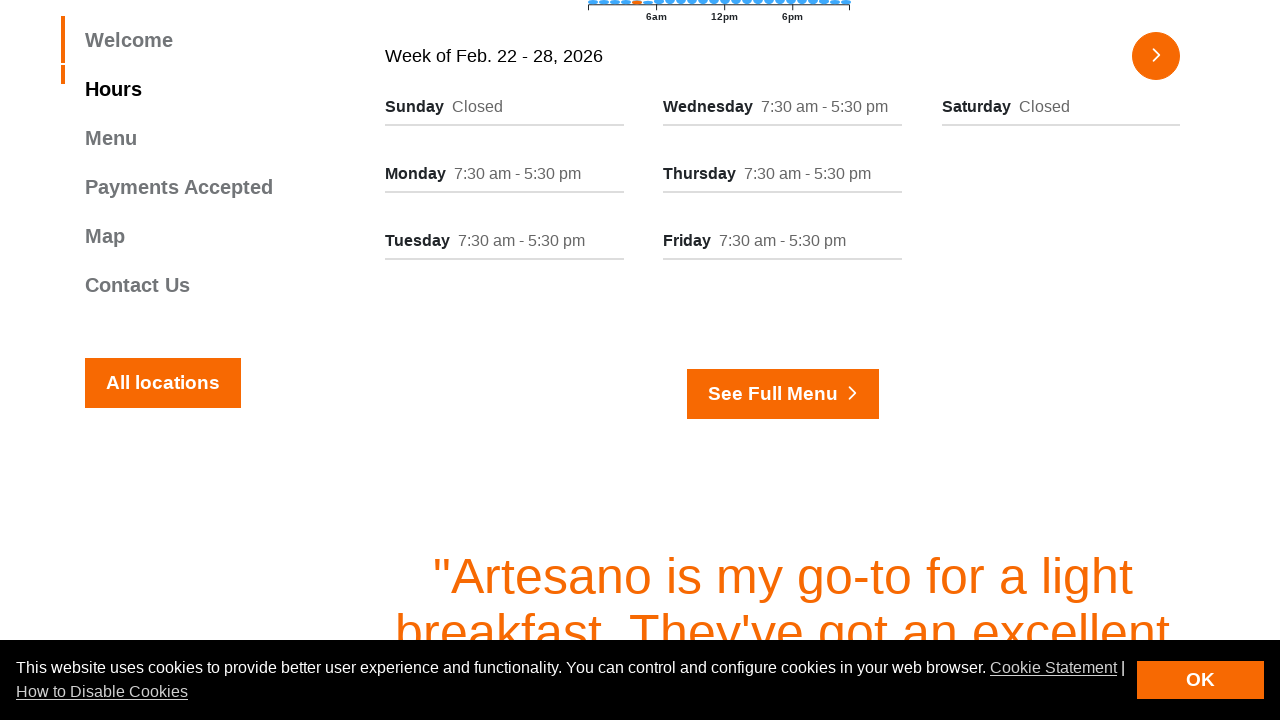

Extracted day name from column
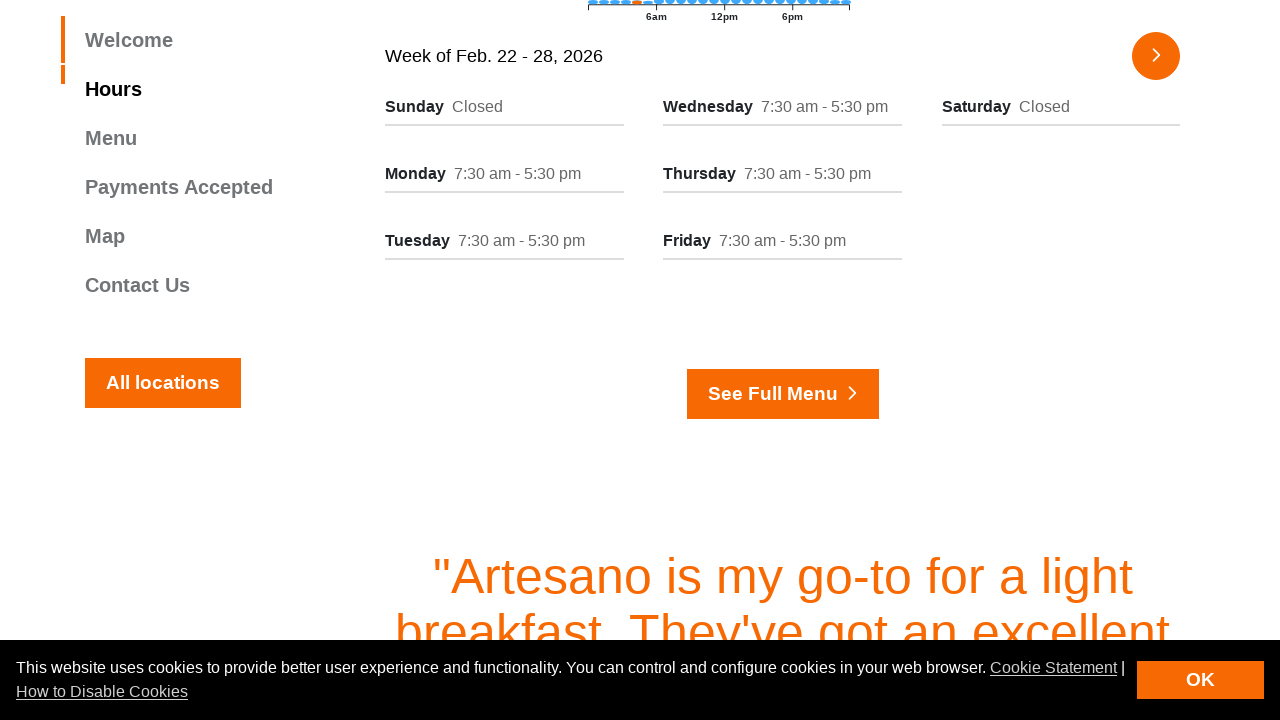

Extracted hours information from column
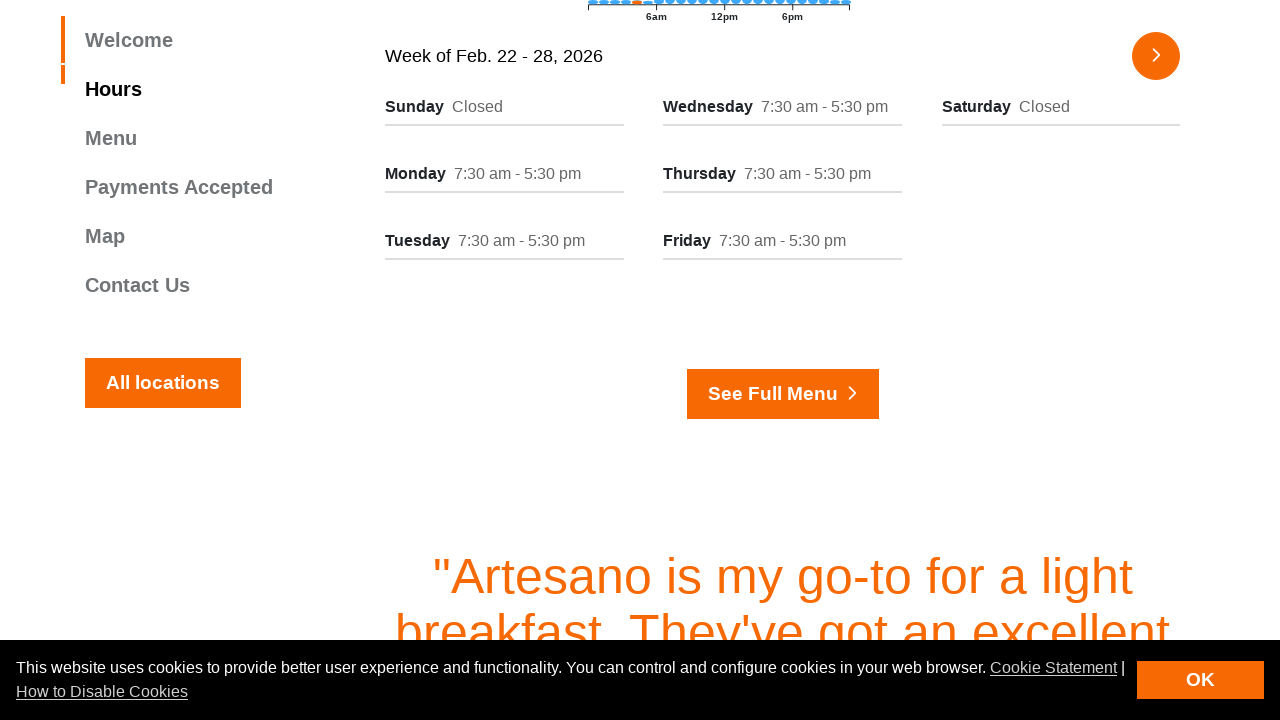

Extracted day name from column
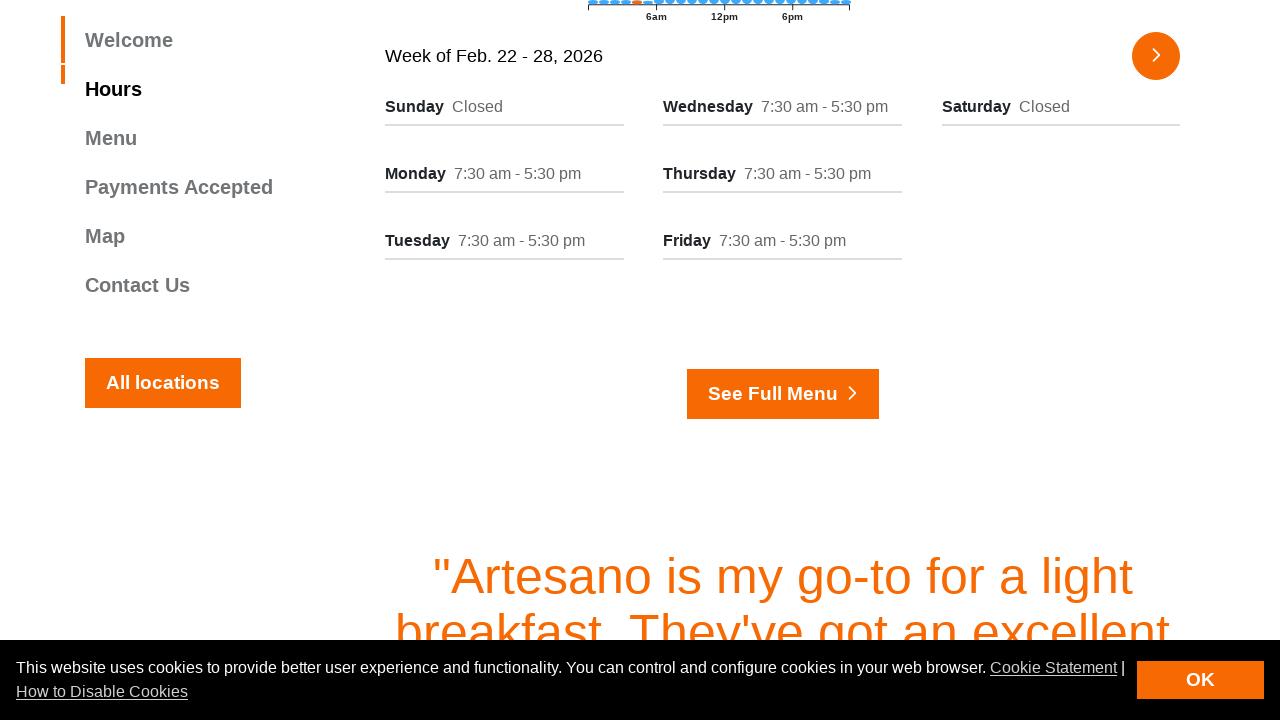

Extracted hours information from column
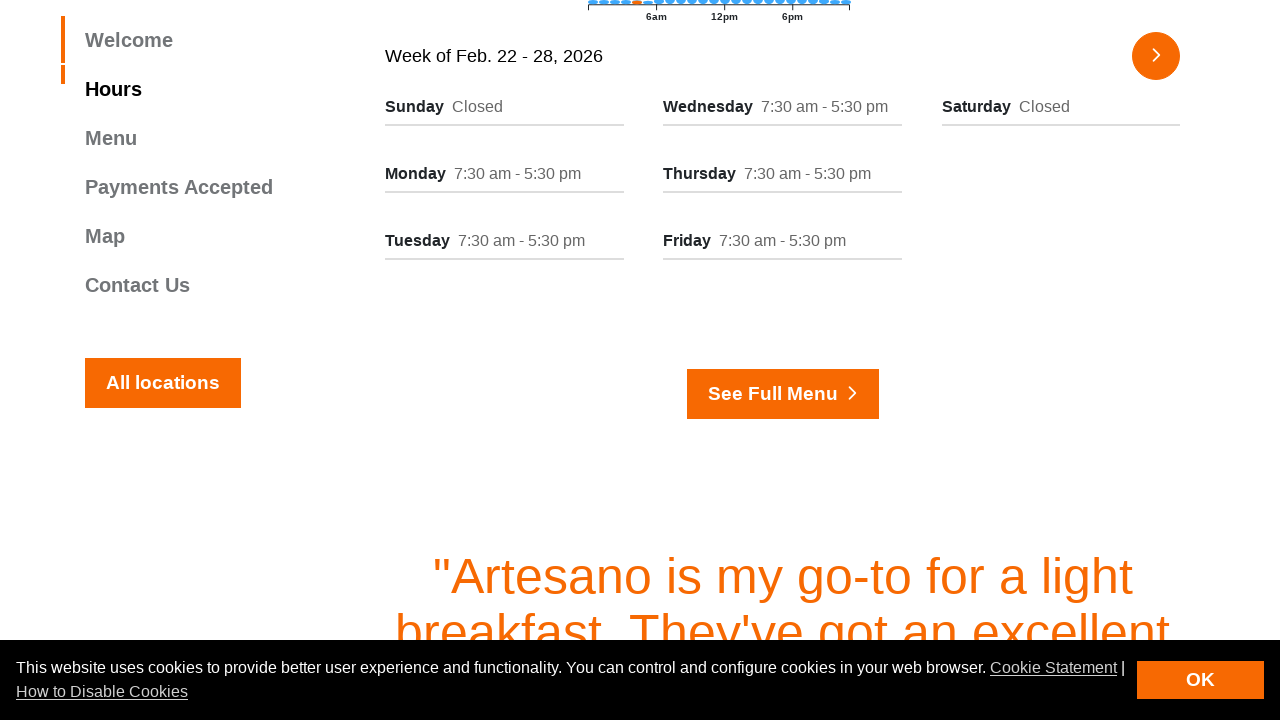

Extracted day name from column
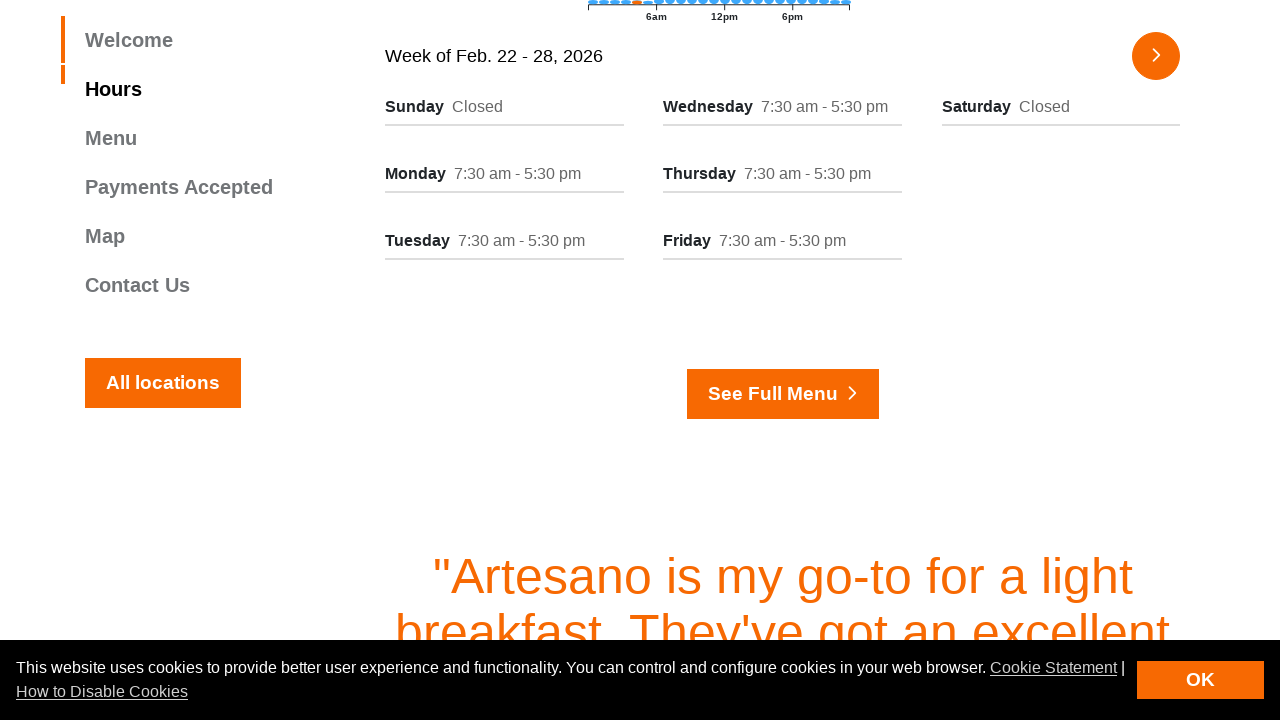

Extracted hours information from column
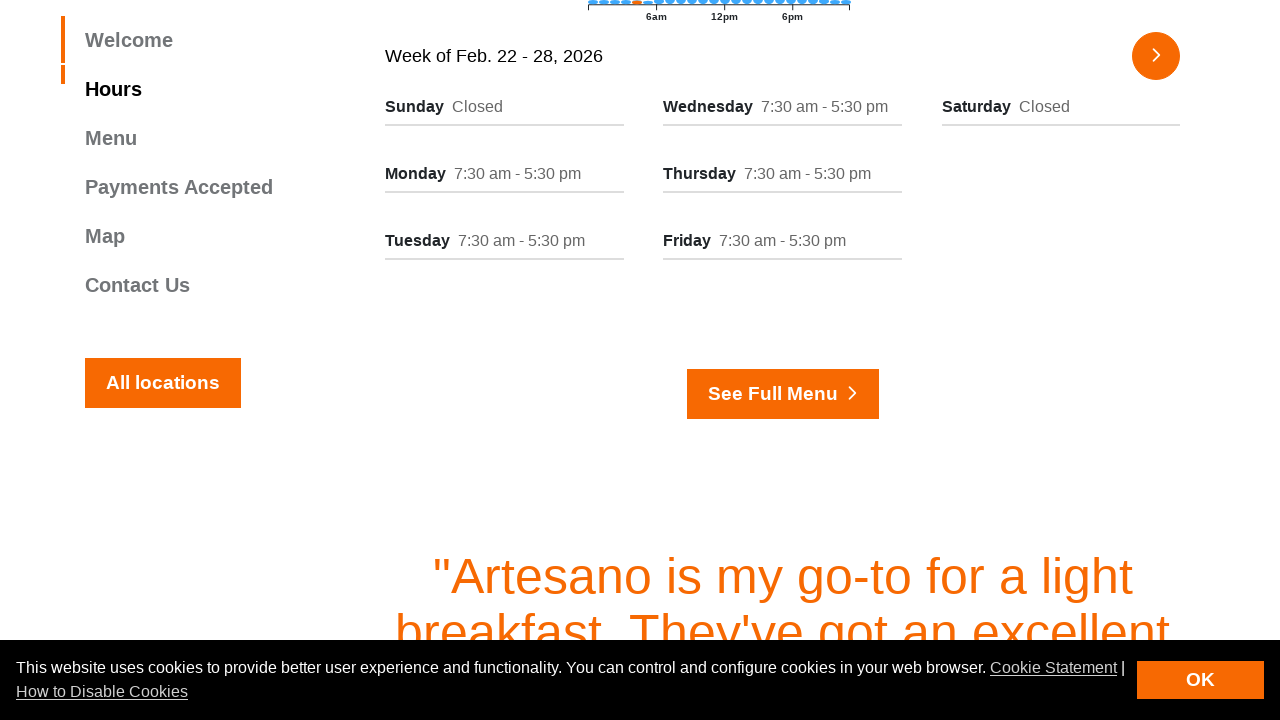

Extracted day name from column
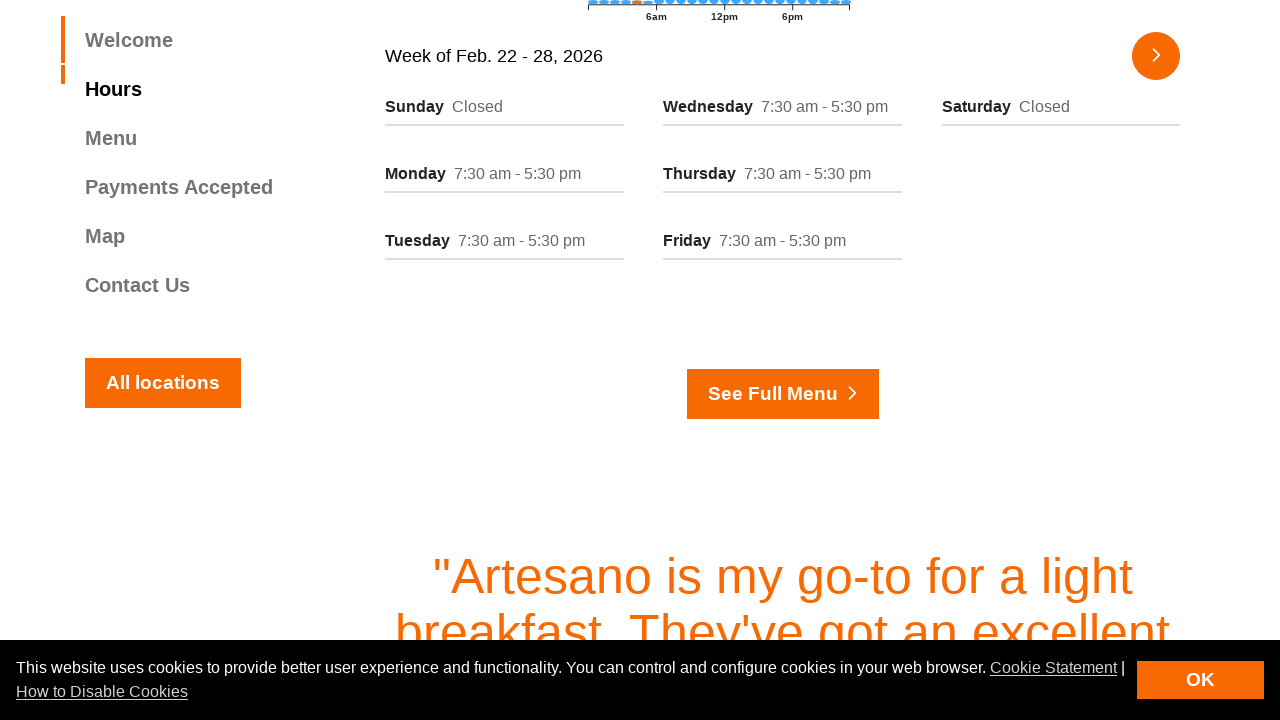

Extracted hours information from column
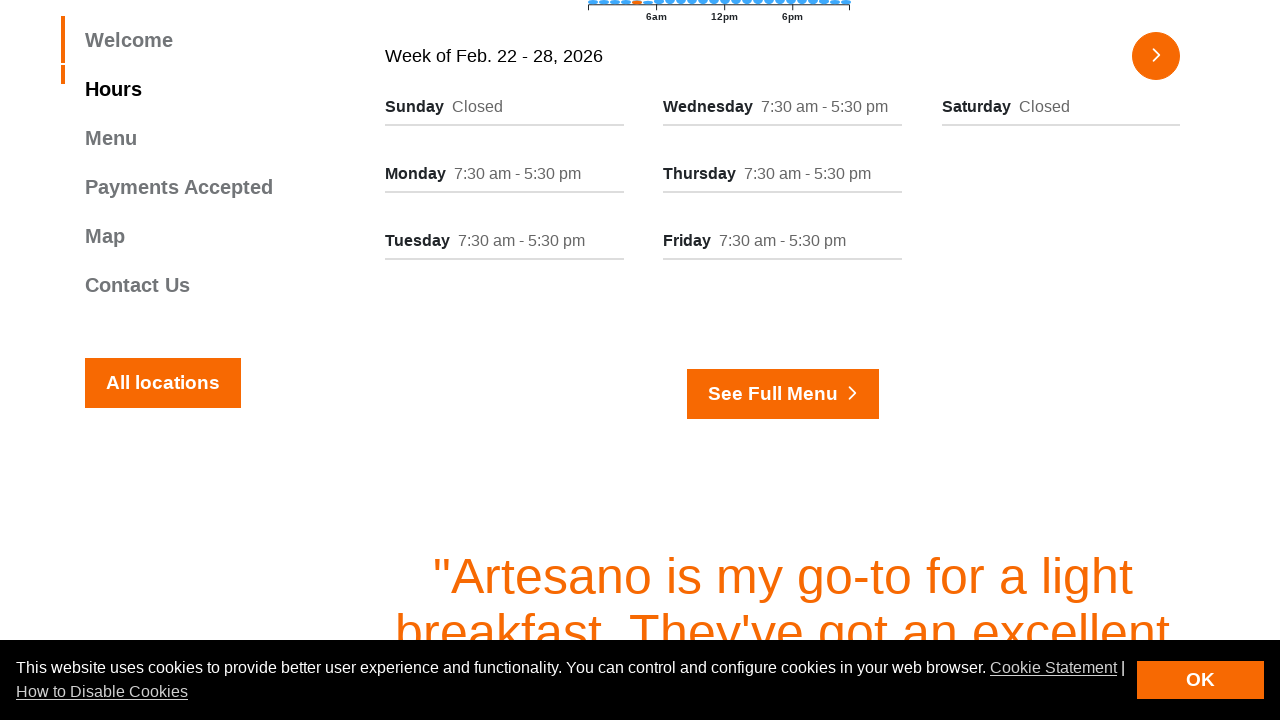

Extracted day name from column
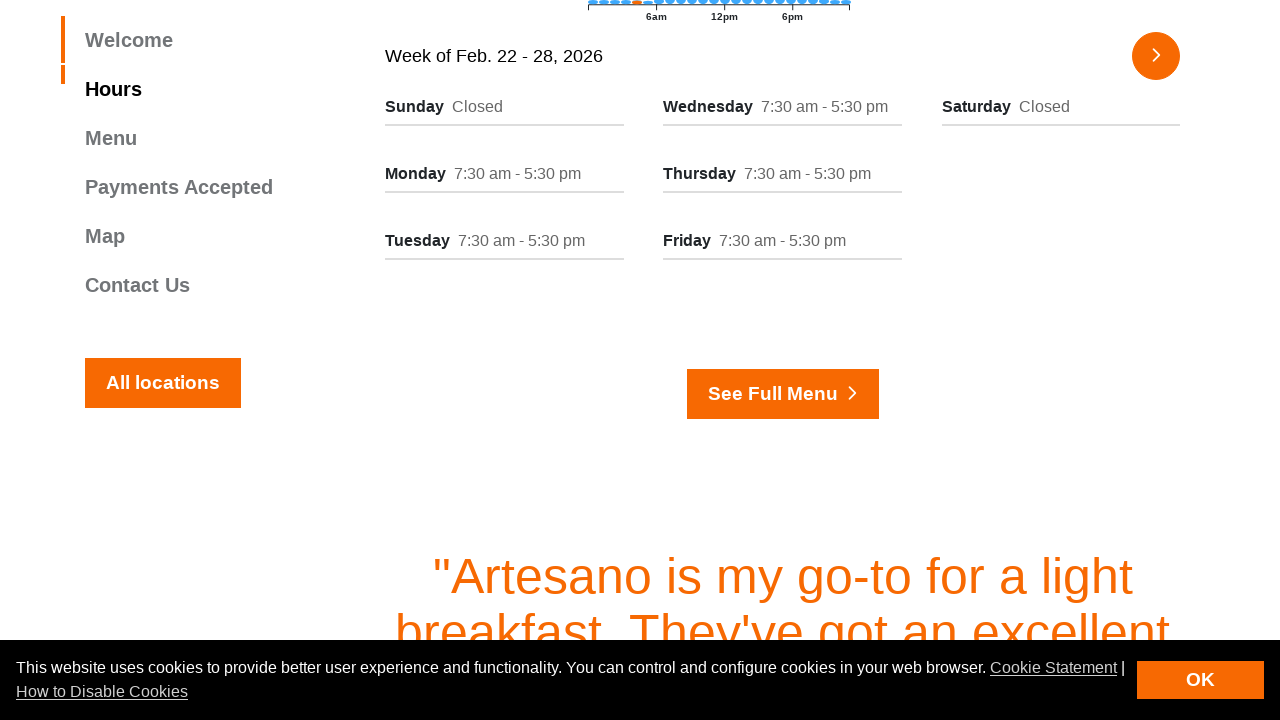

Extracted hours information from column
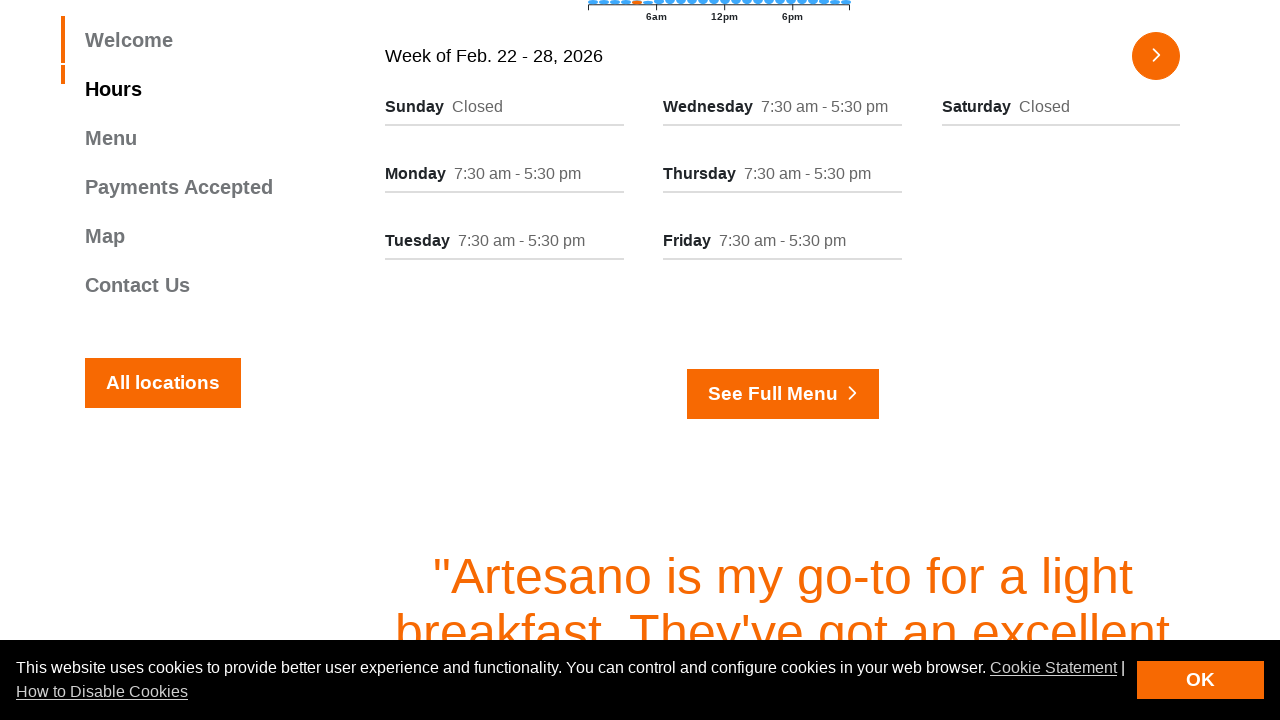

Extracted day name from column
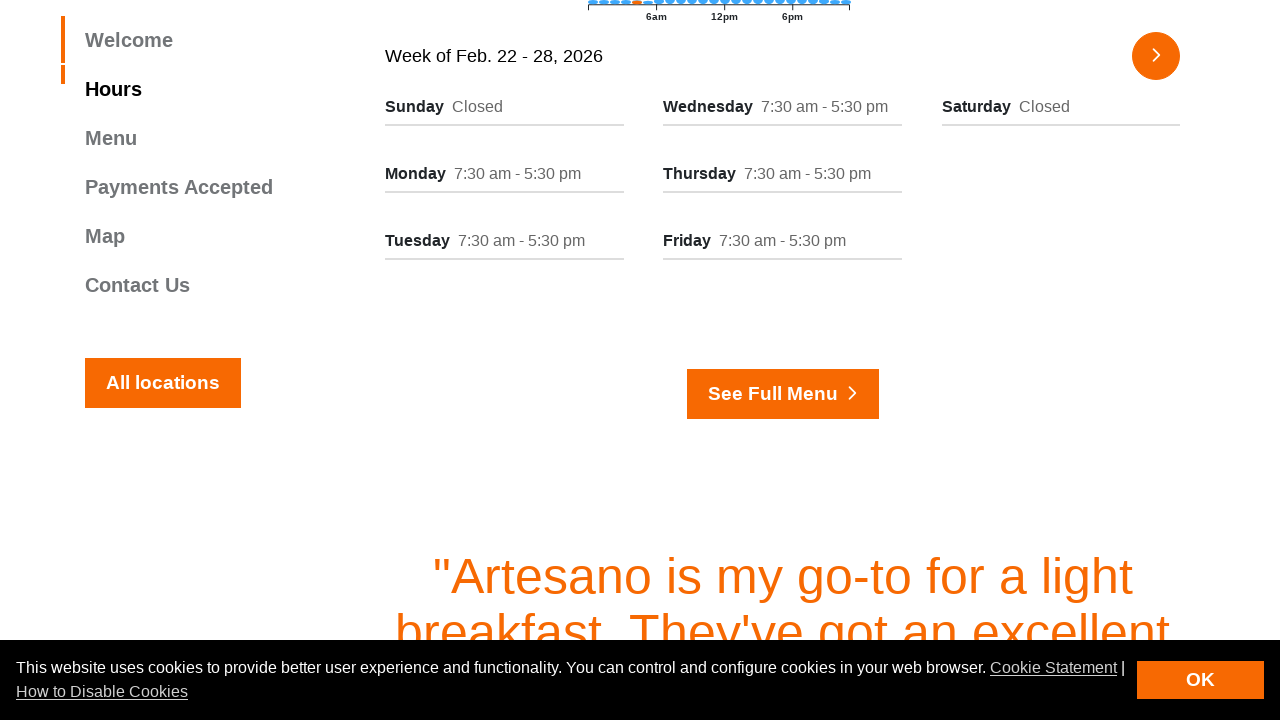

Extracted hours information from column
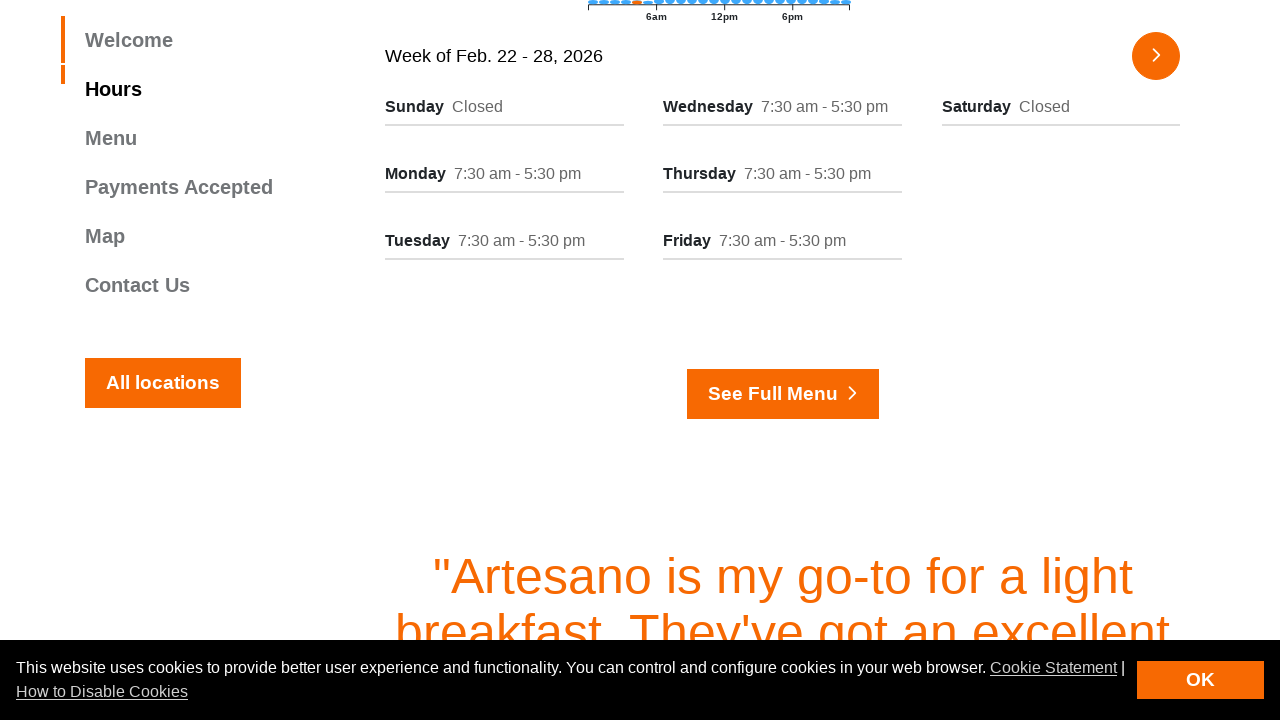

Extracted day name from column
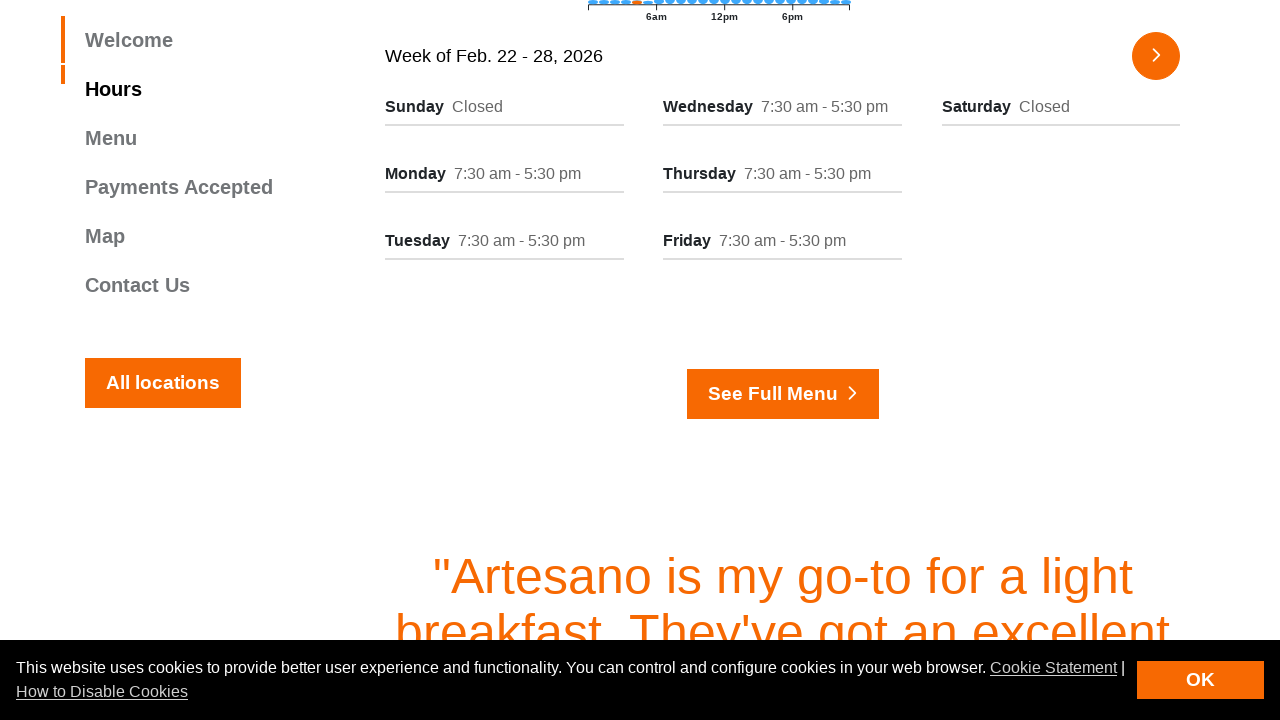

Extracted hours information from column
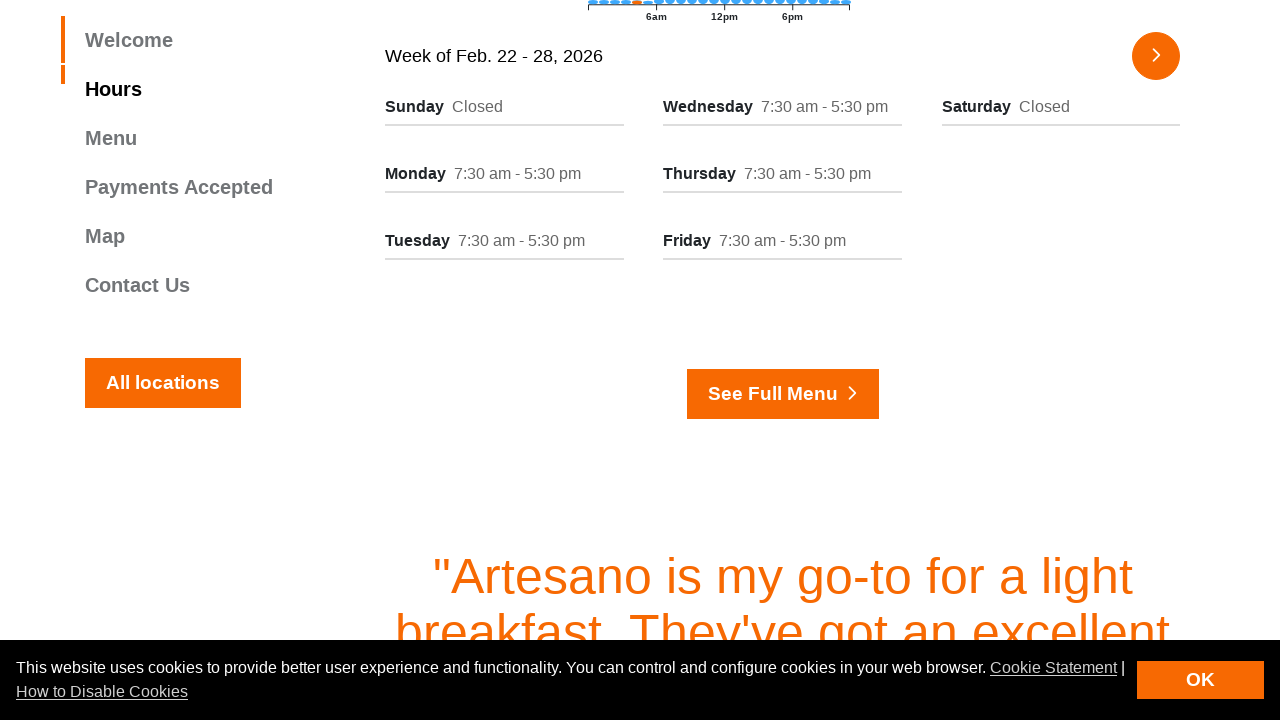

Extracted day name from column
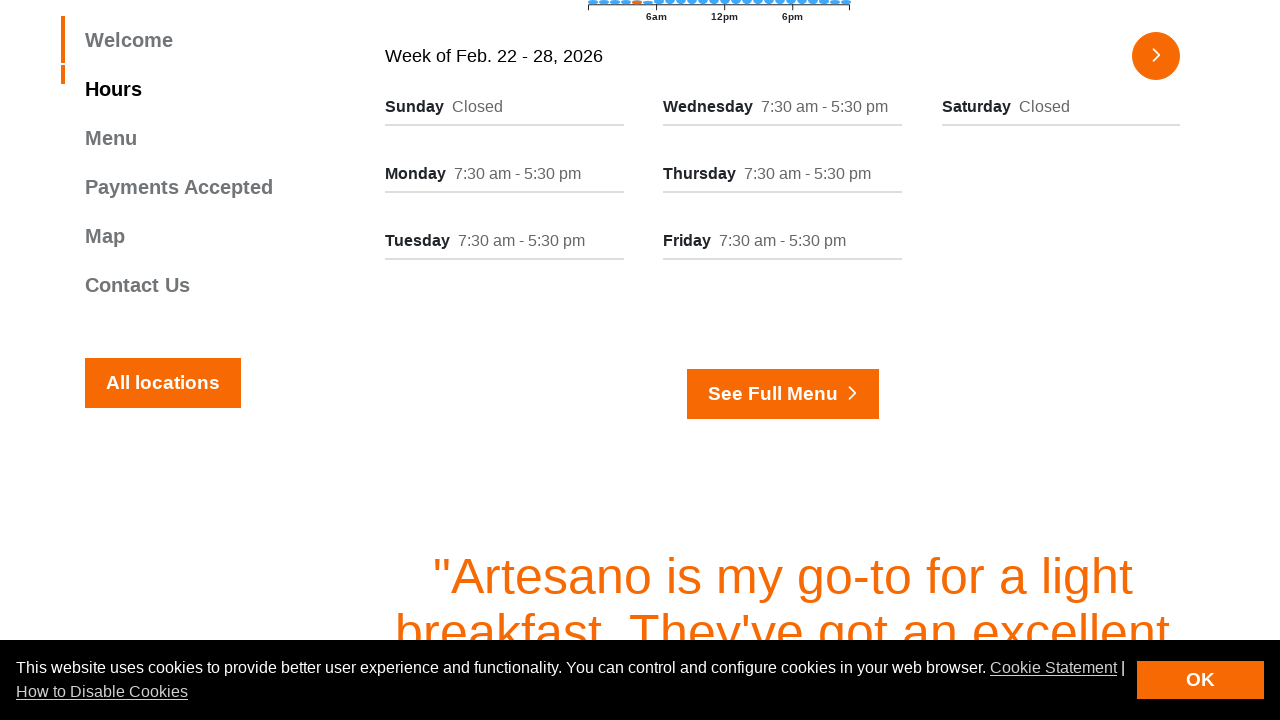

Extracted hours information from column
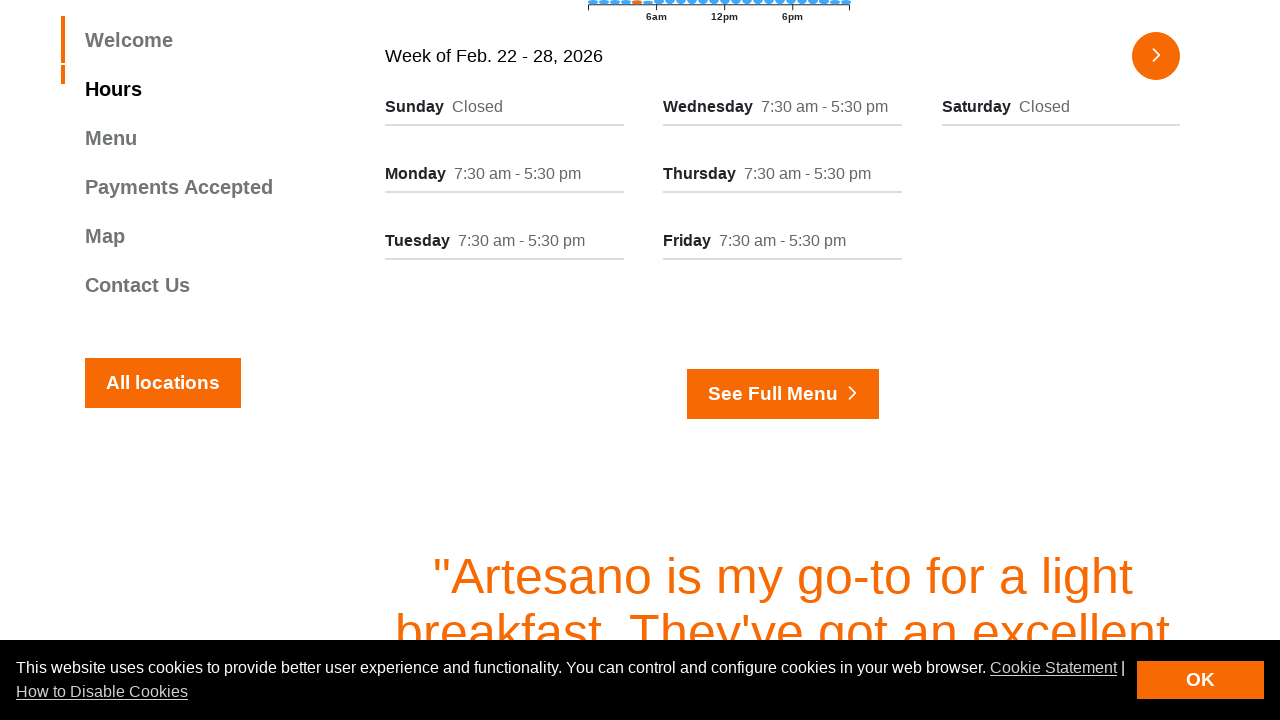

Extracted day name from column
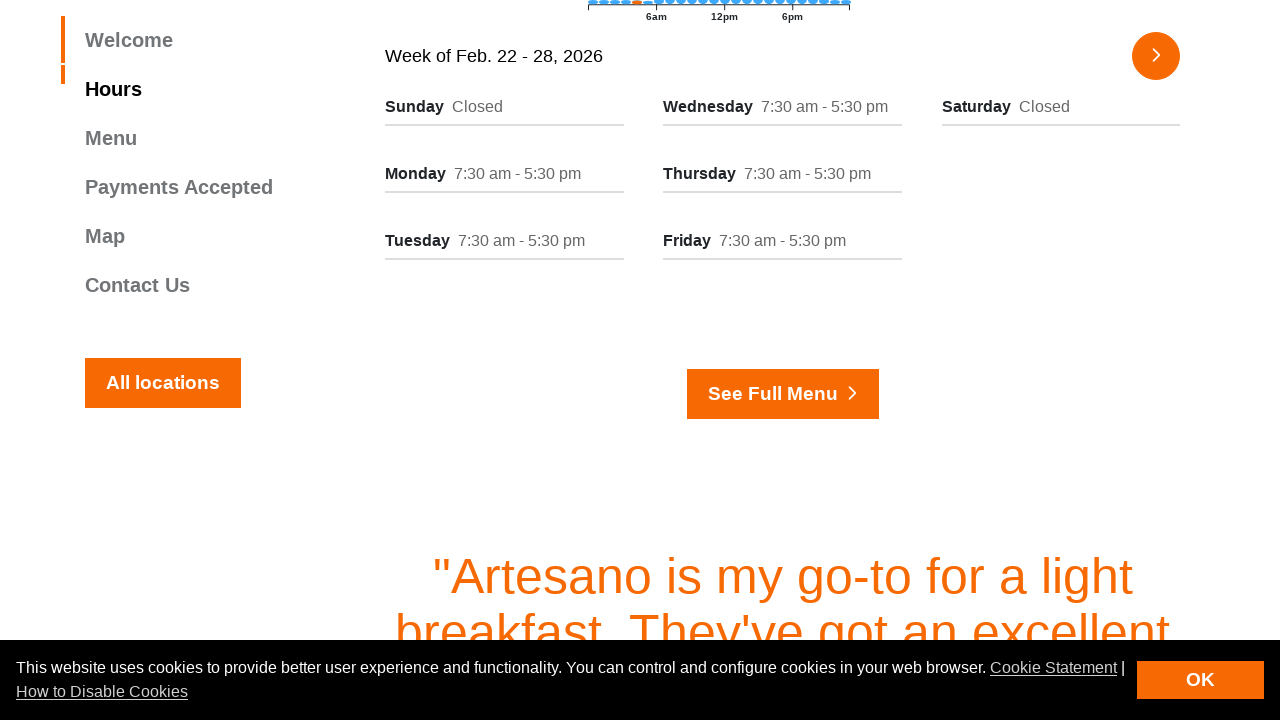

Extracted hours information from column
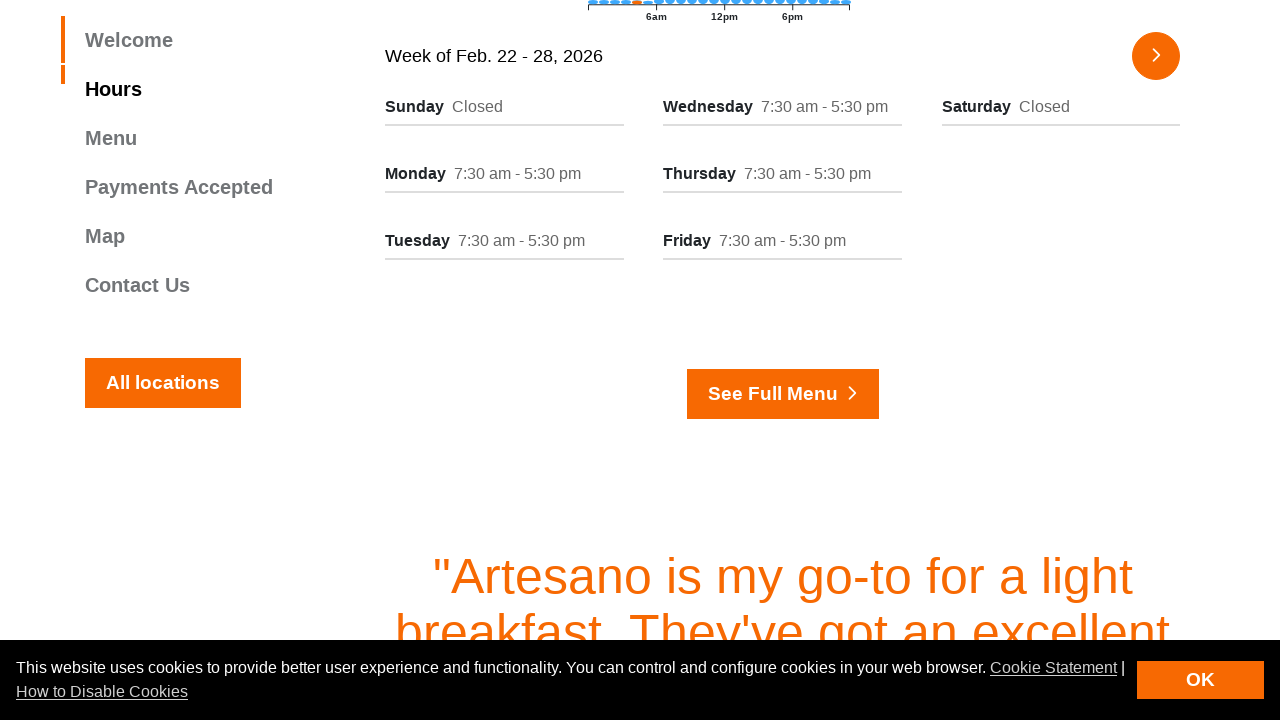

Extracted day name from column
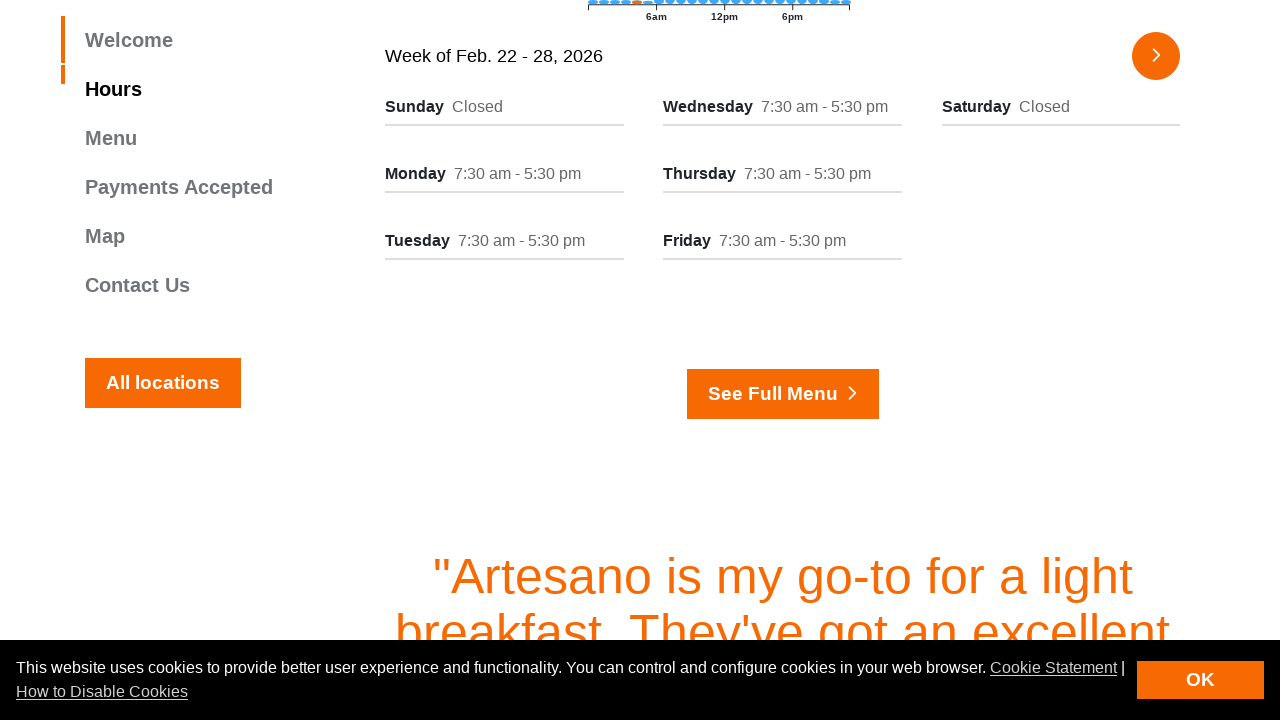

Extracted hours information from column
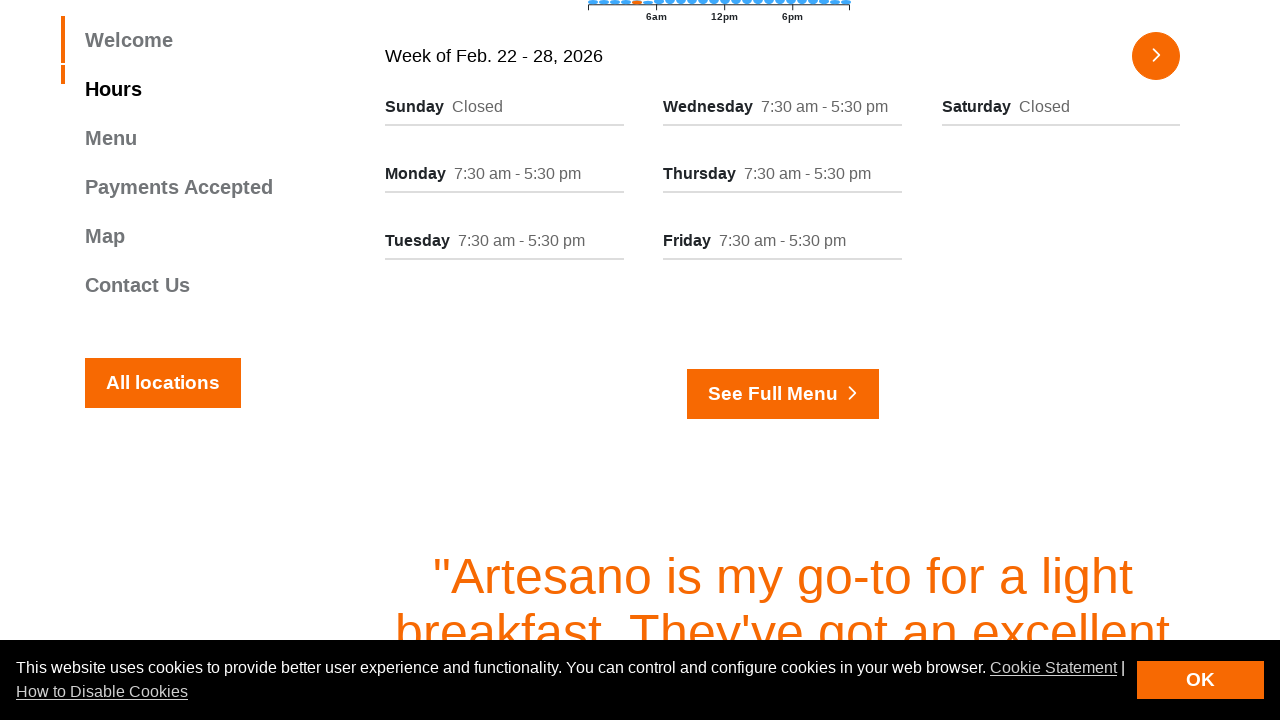

Extracted day name from column
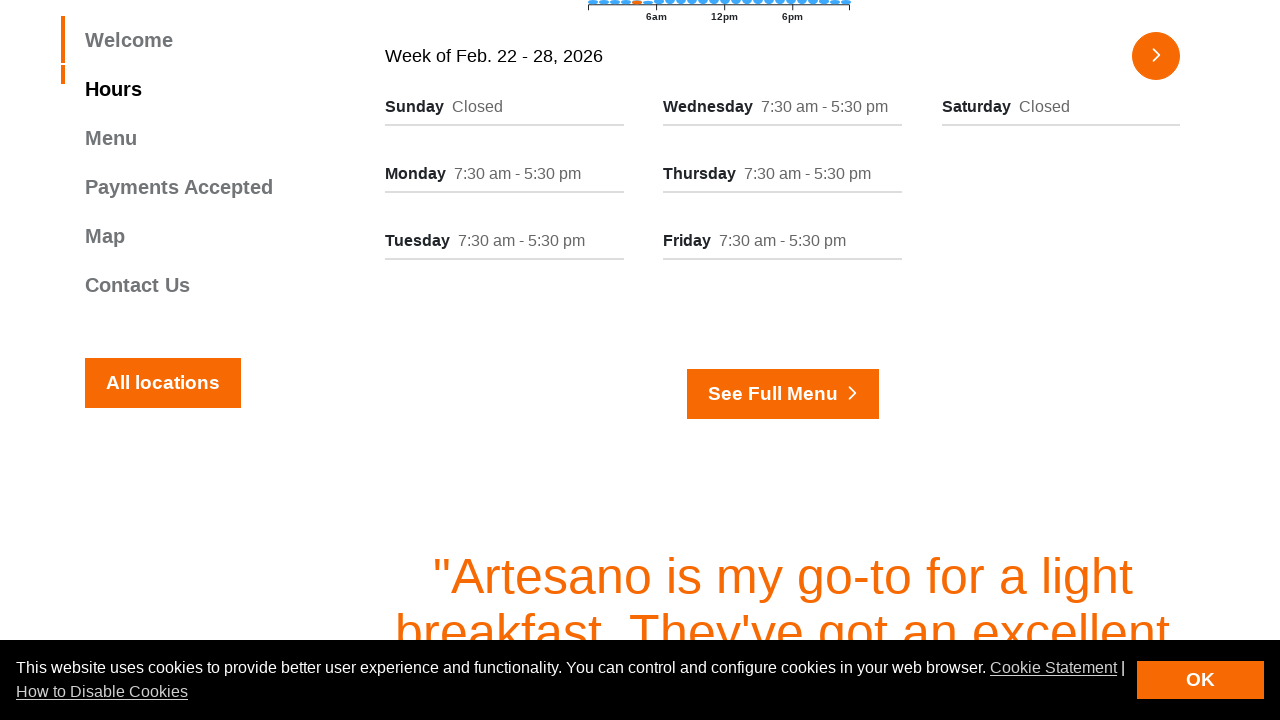

Extracted hours information from column
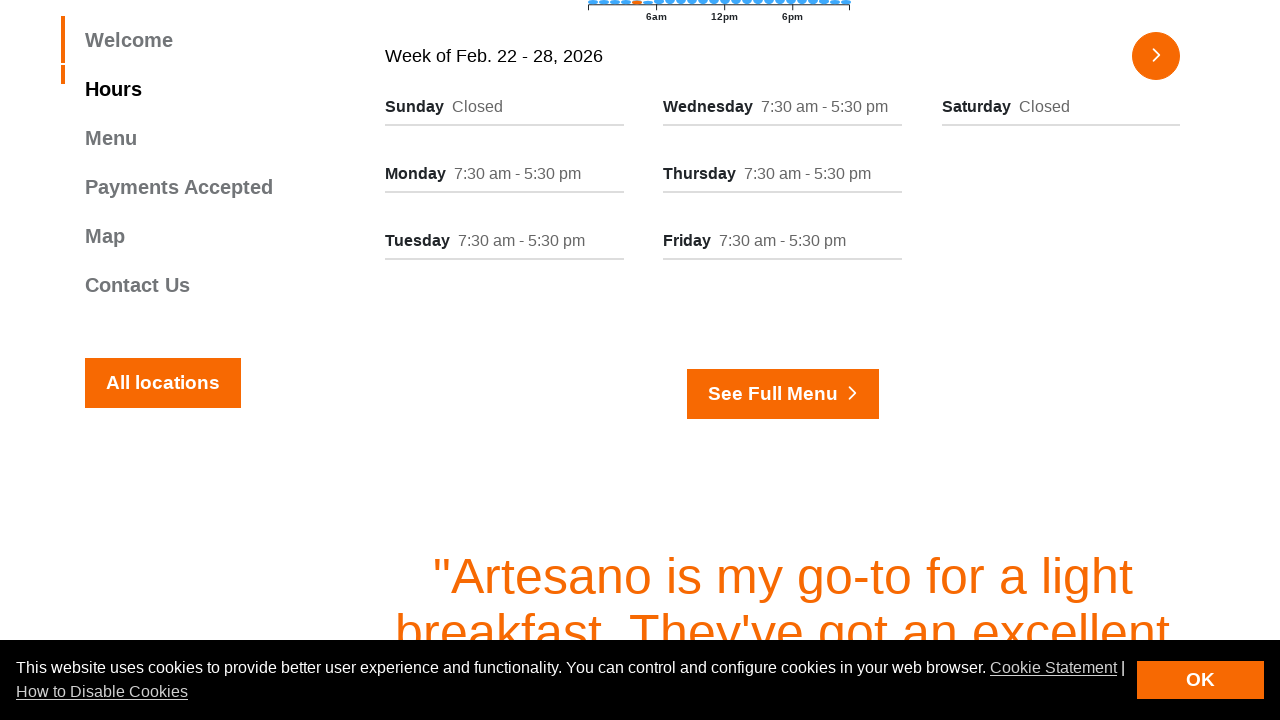

Extracted day name from column
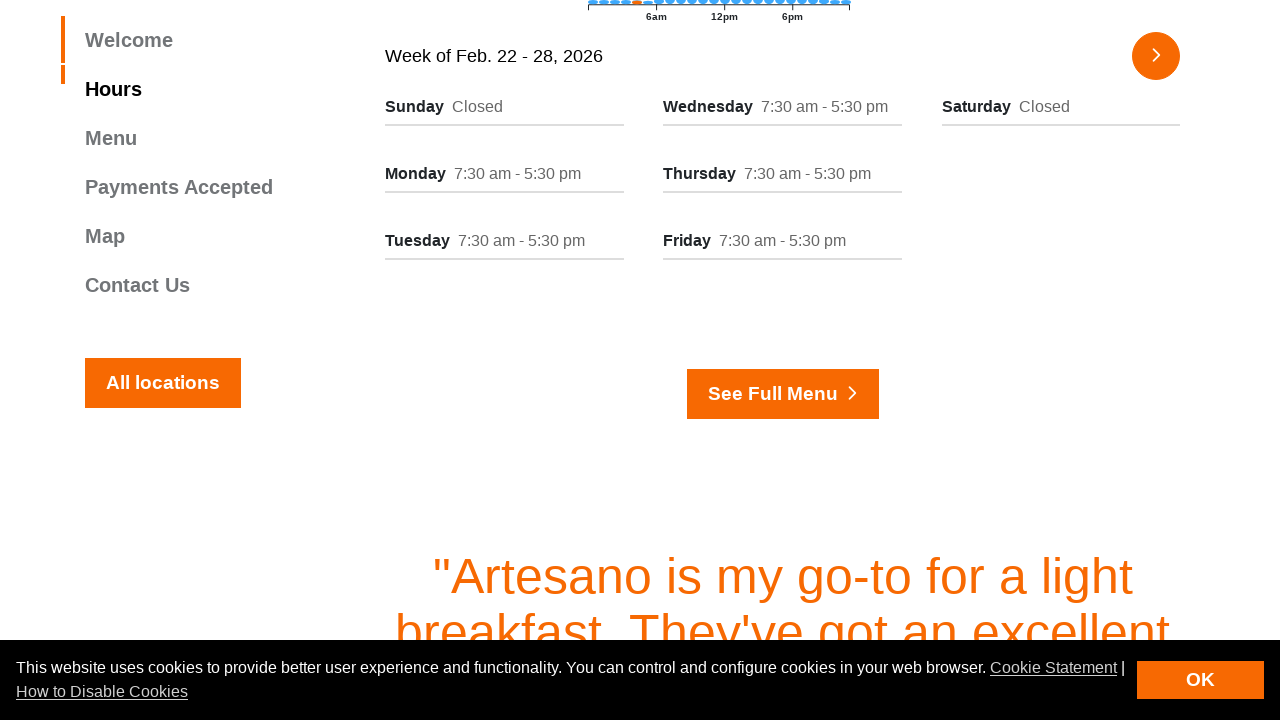

Extracted hours information from column
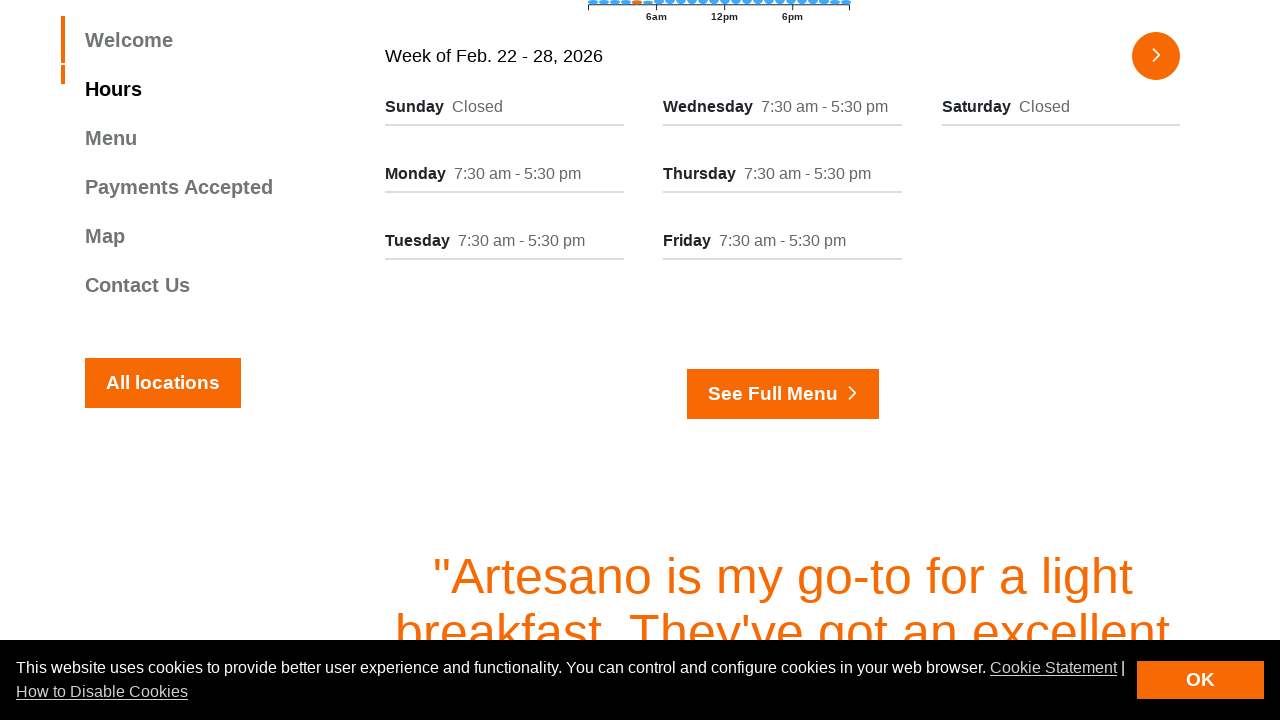

Extracted day name from column
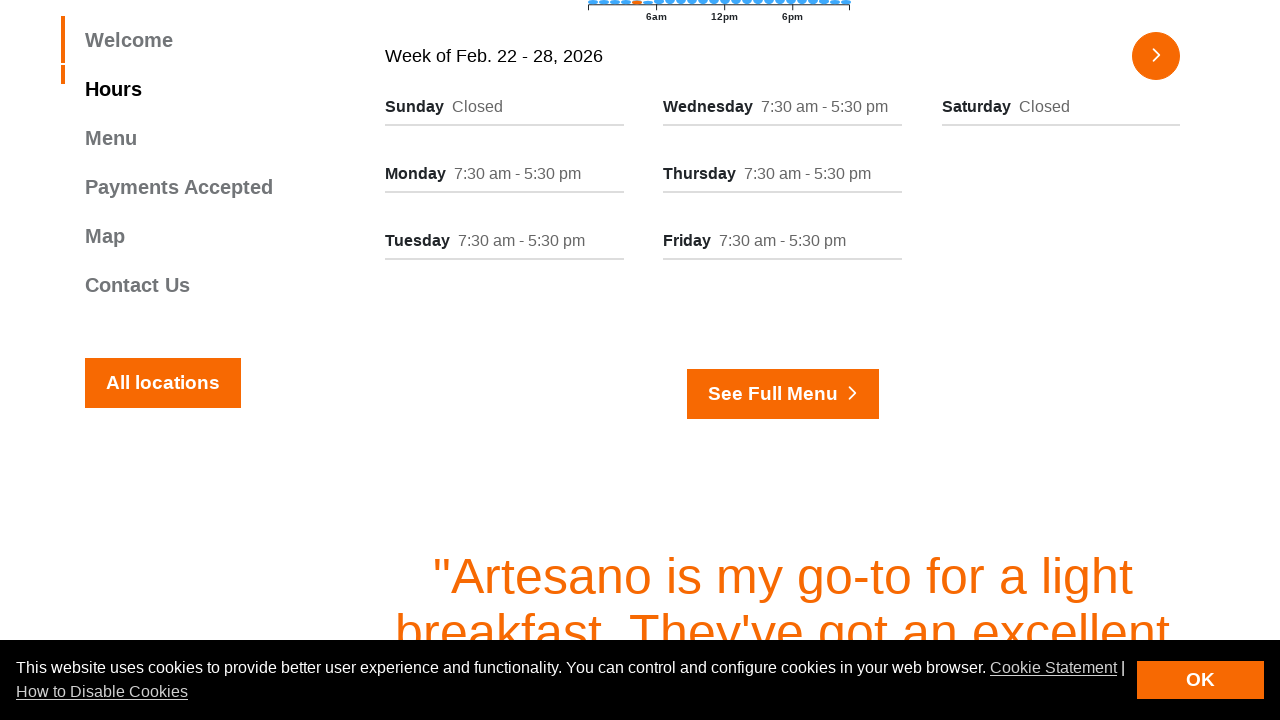

Extracted hours information from column
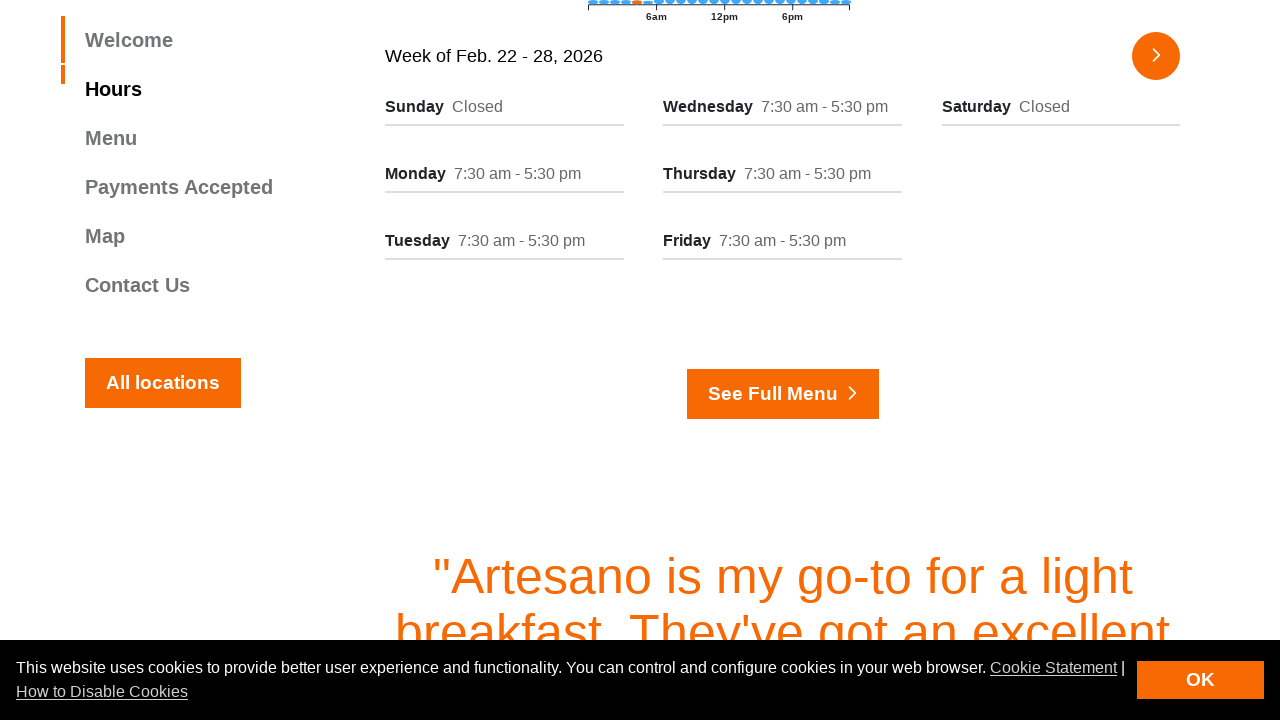

Extracted day name from column
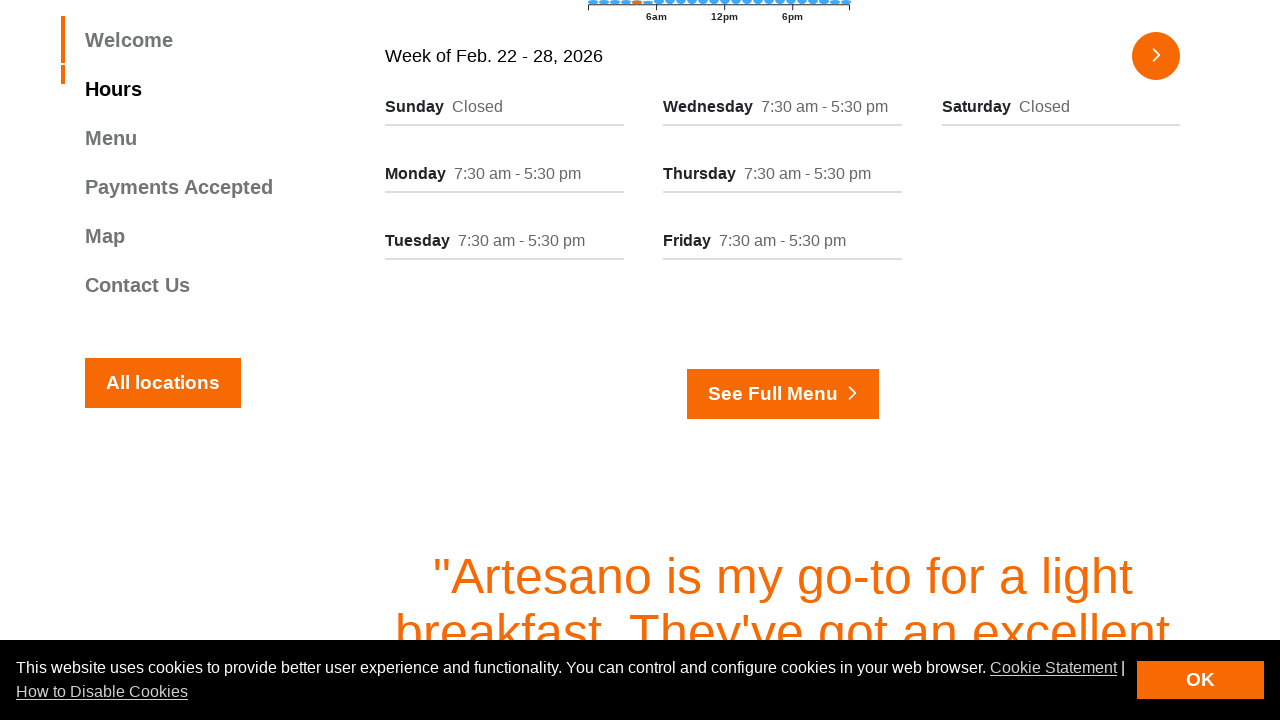

Extracted hours information from column
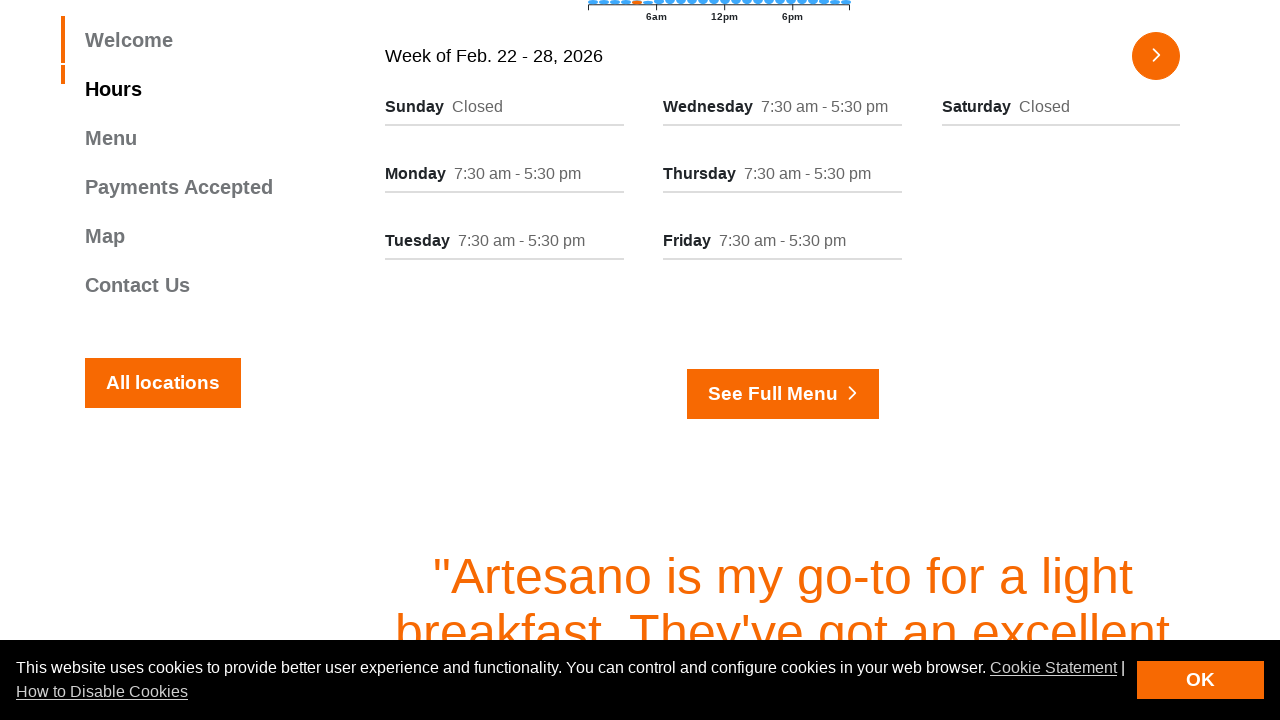

Extracted day name from column
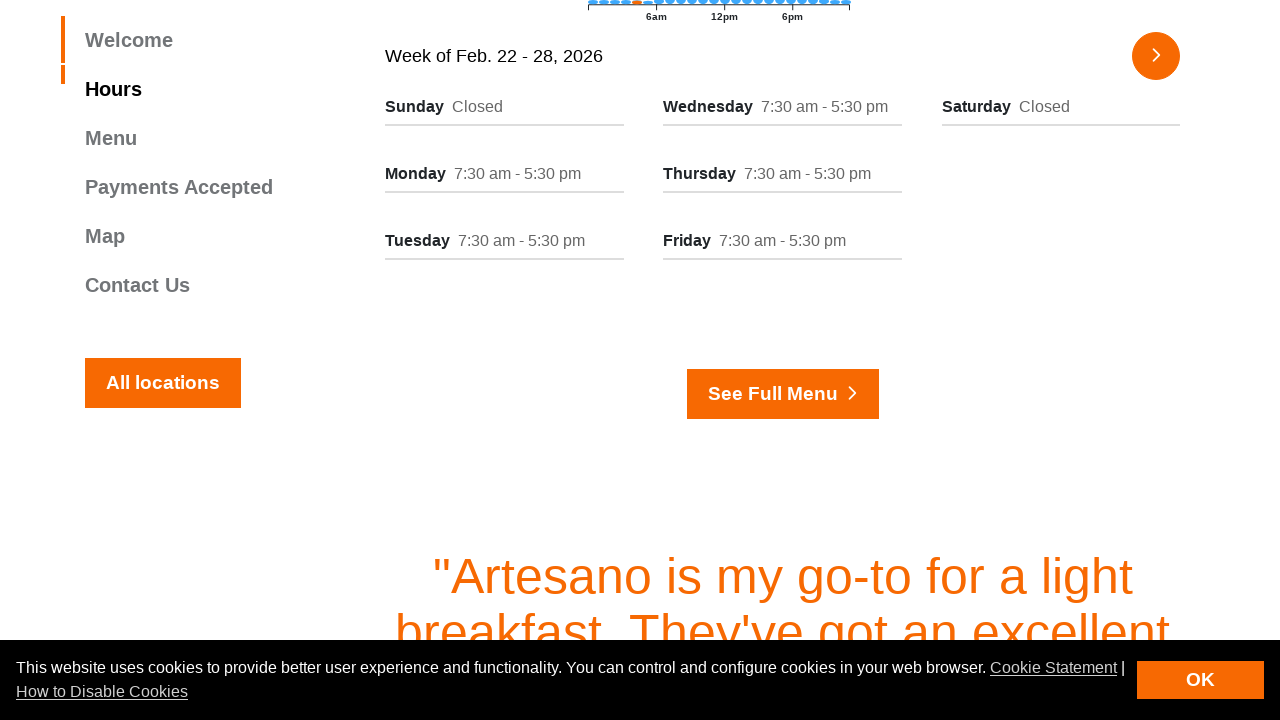

Extracted hours information from column
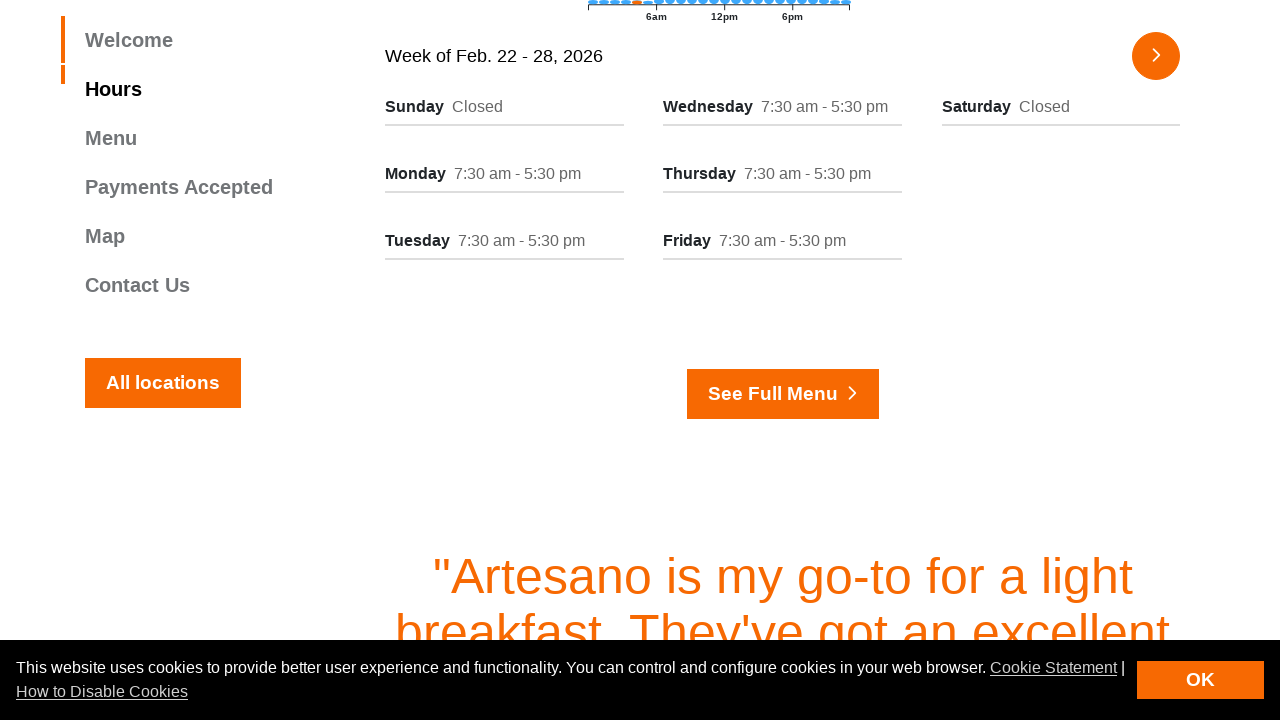

Extracted day name from column
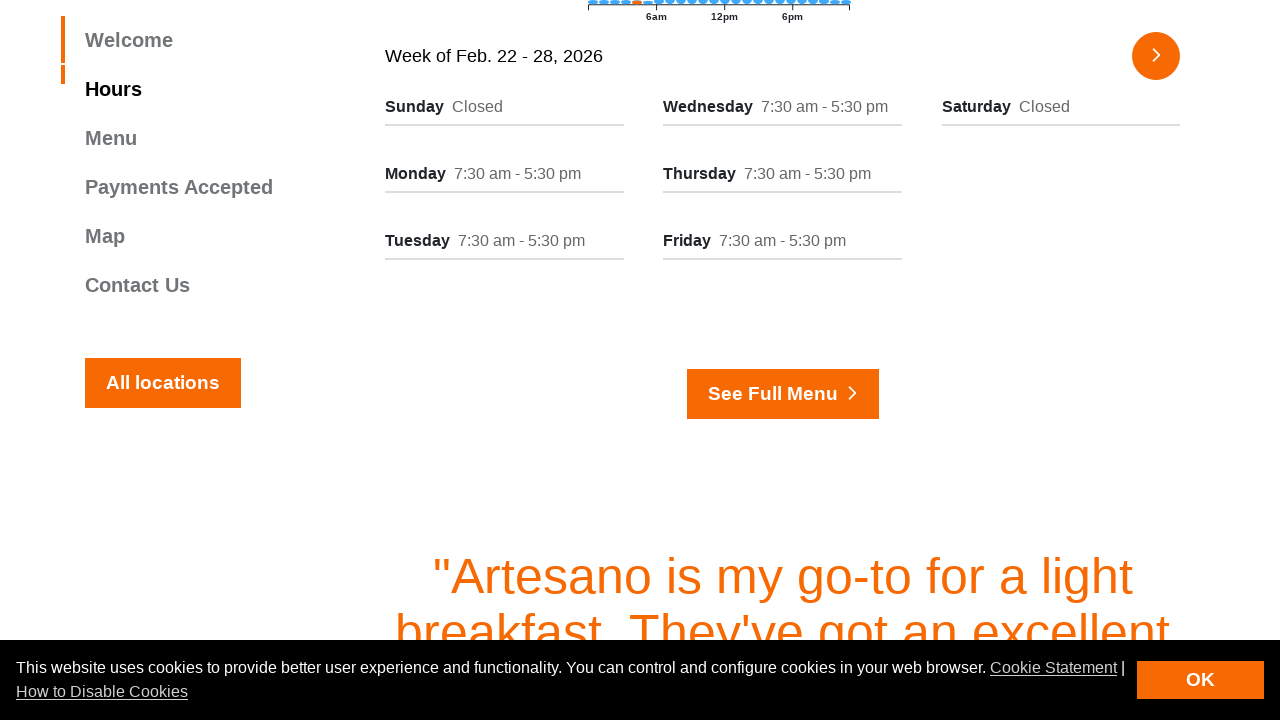

Extracted hours information from column
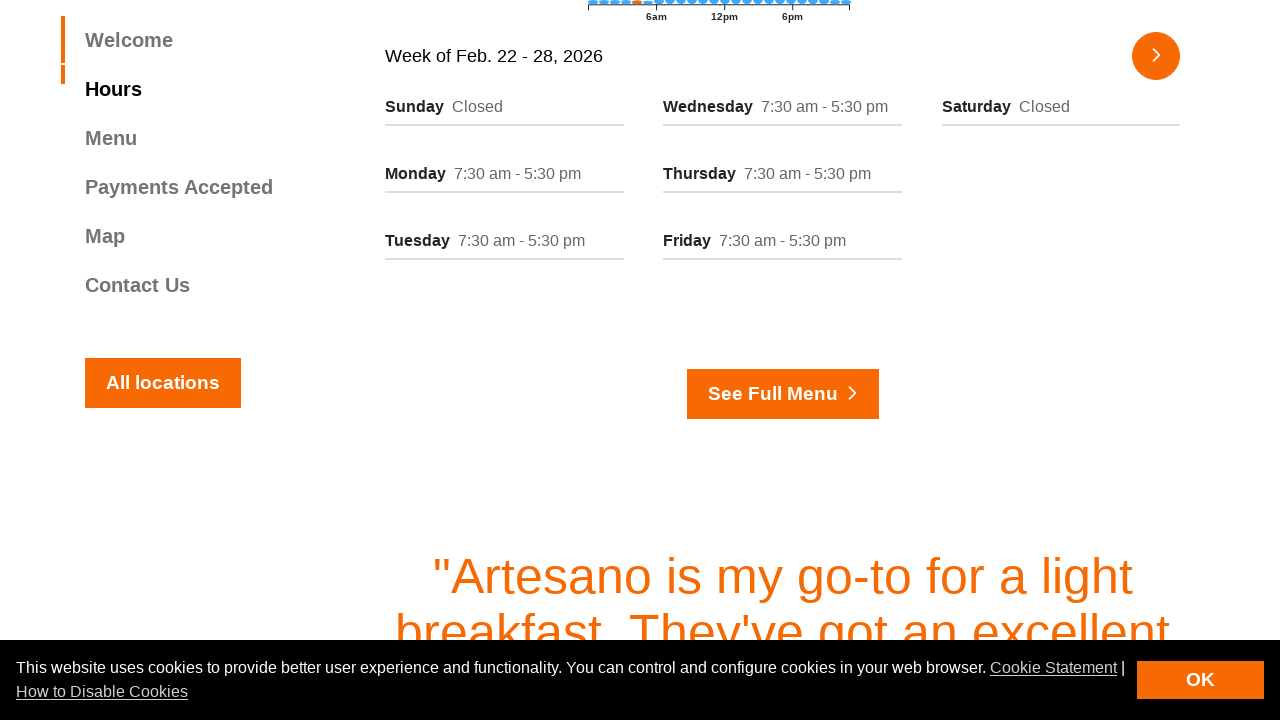

Extracted day name from column
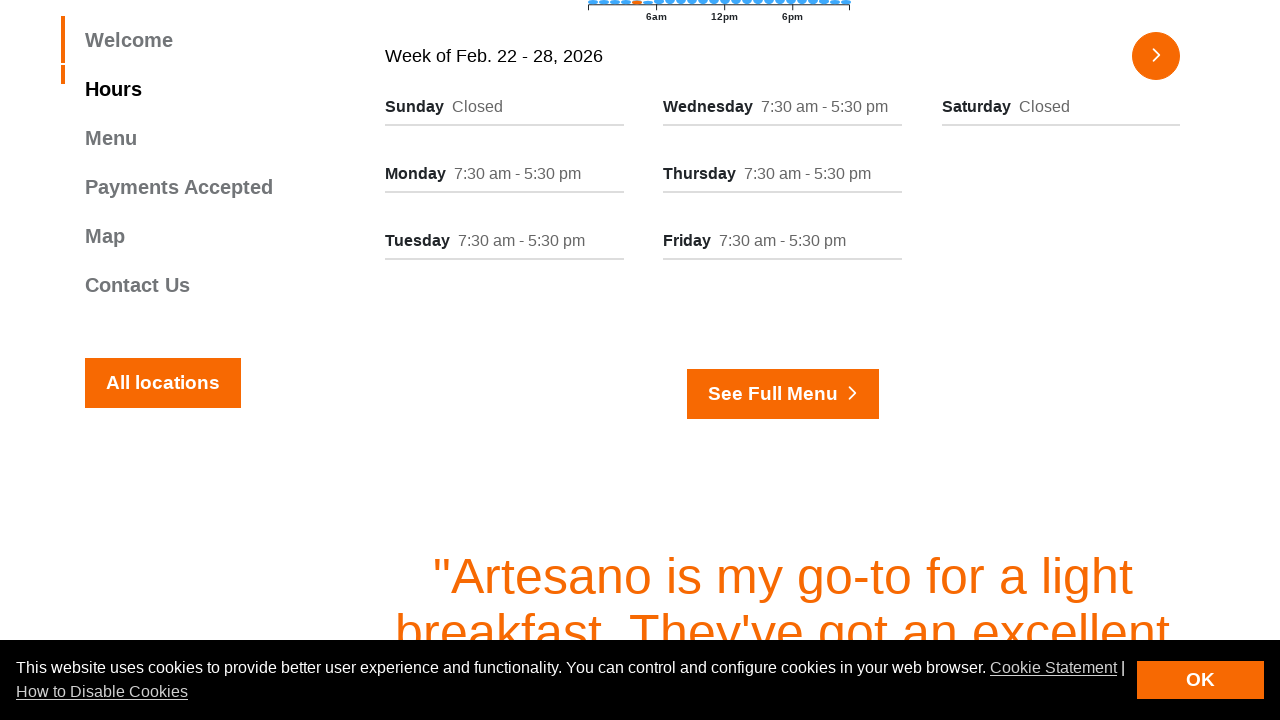

Extracted hours information from column
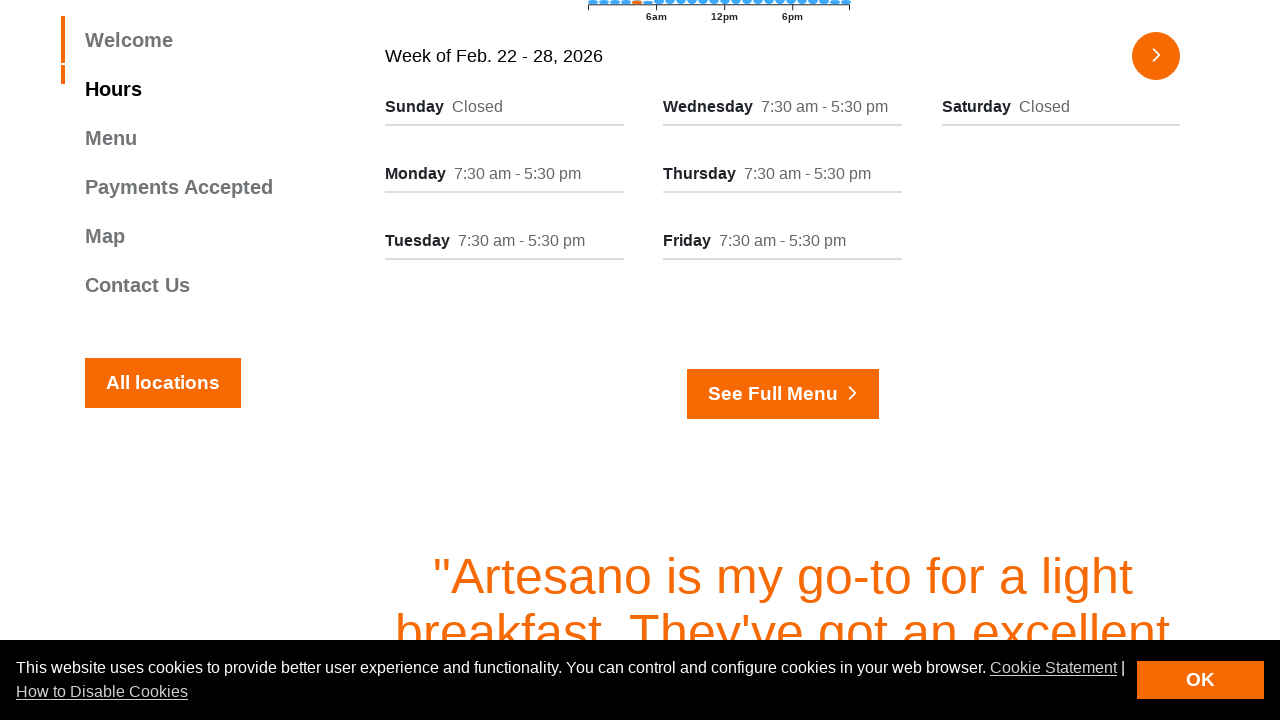

Extracted day name from column
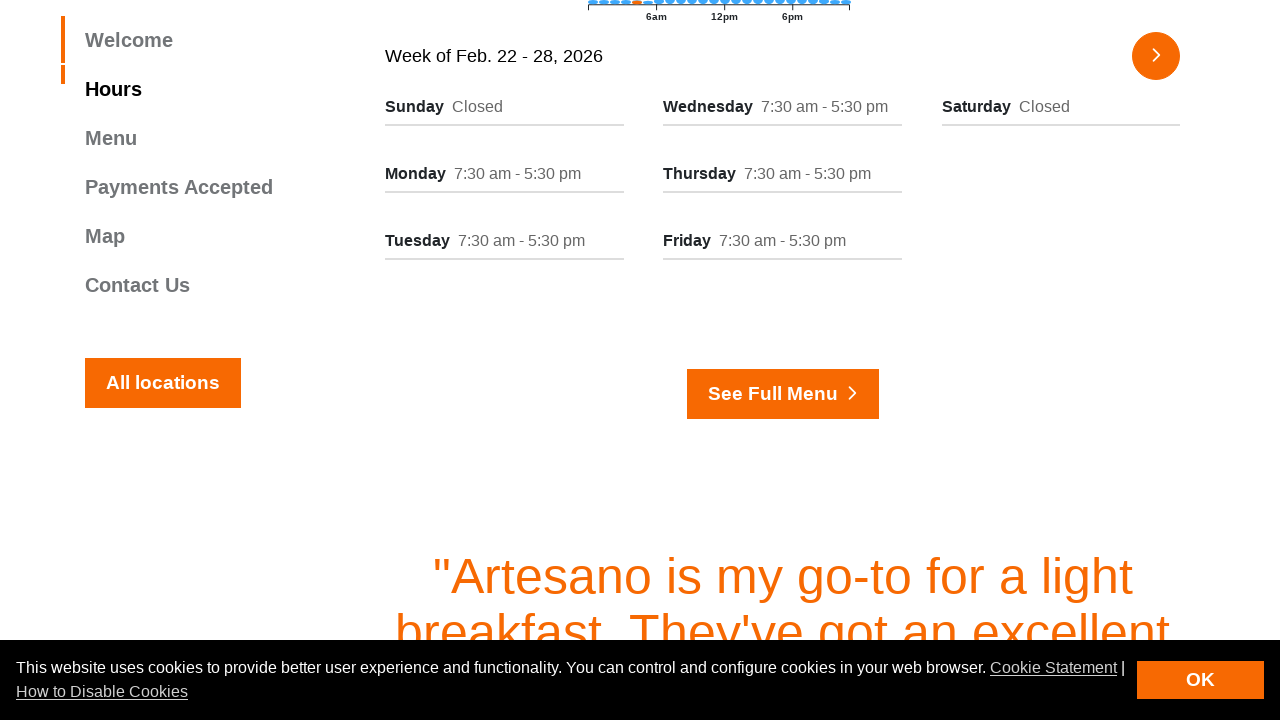

Extracted hours information from column
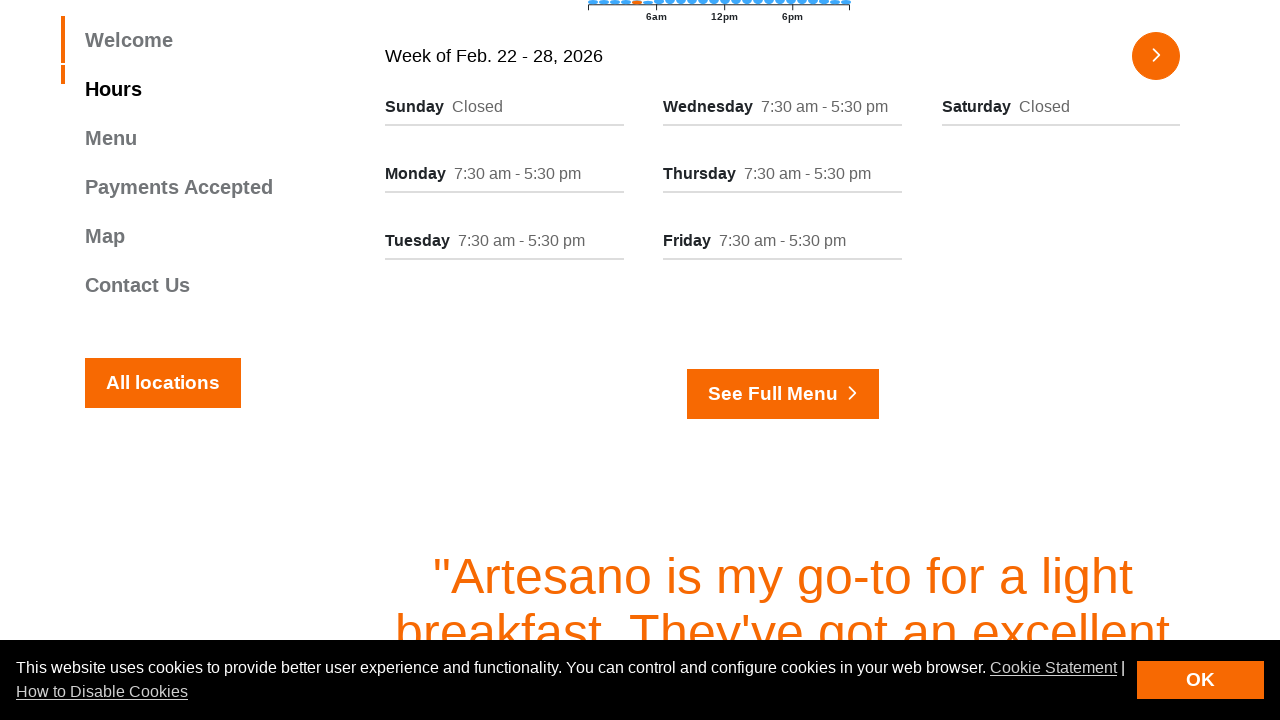

Extracted day name from column
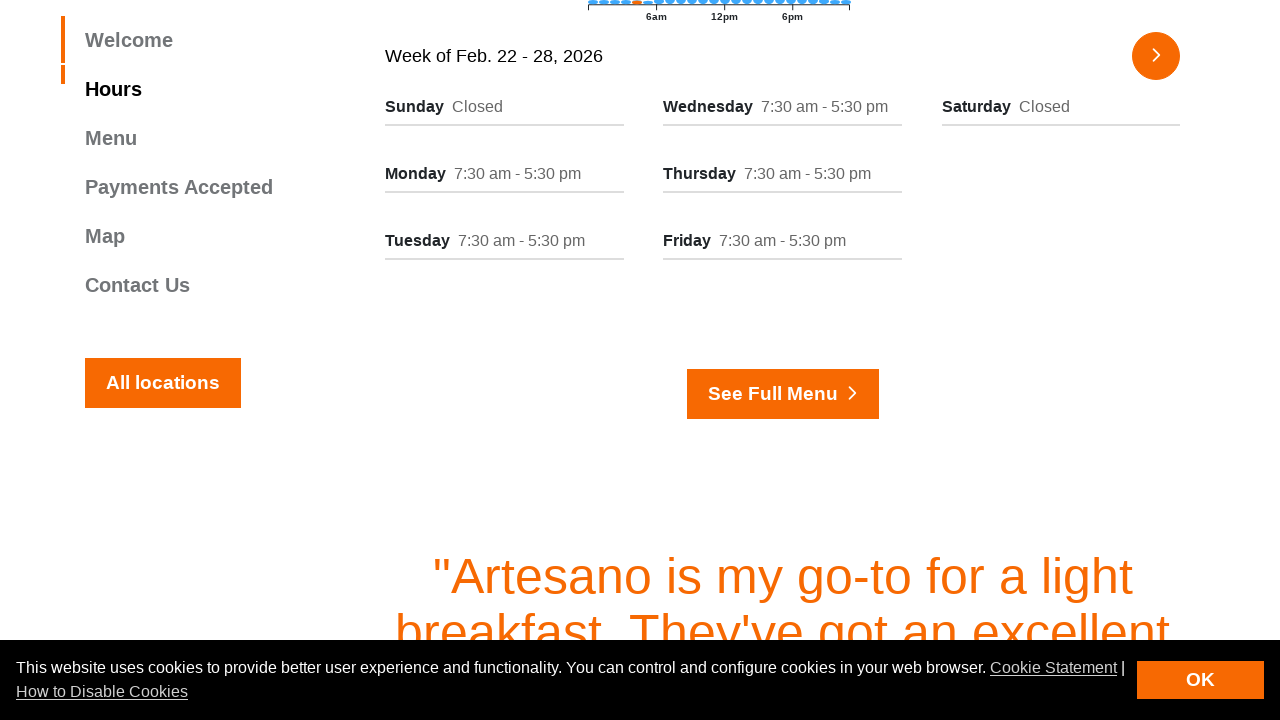

Extracted hours information from column
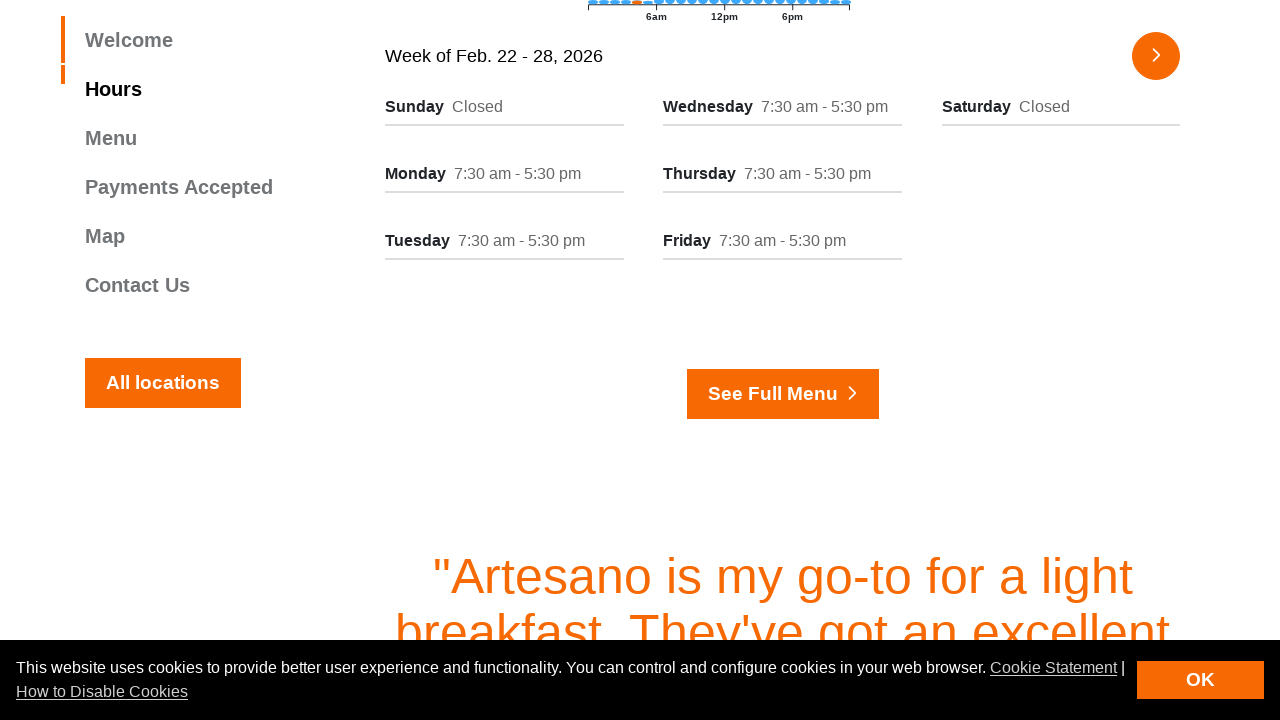

Extracted day name from column
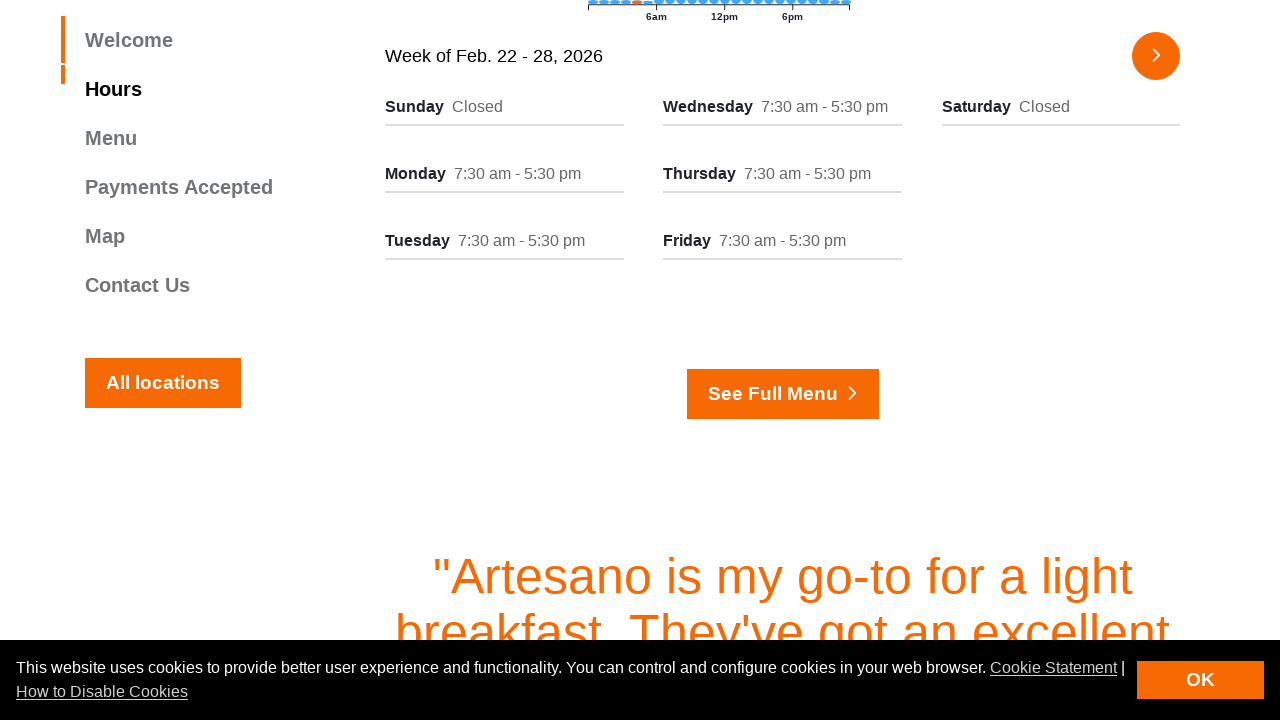

Extracted hours information from column
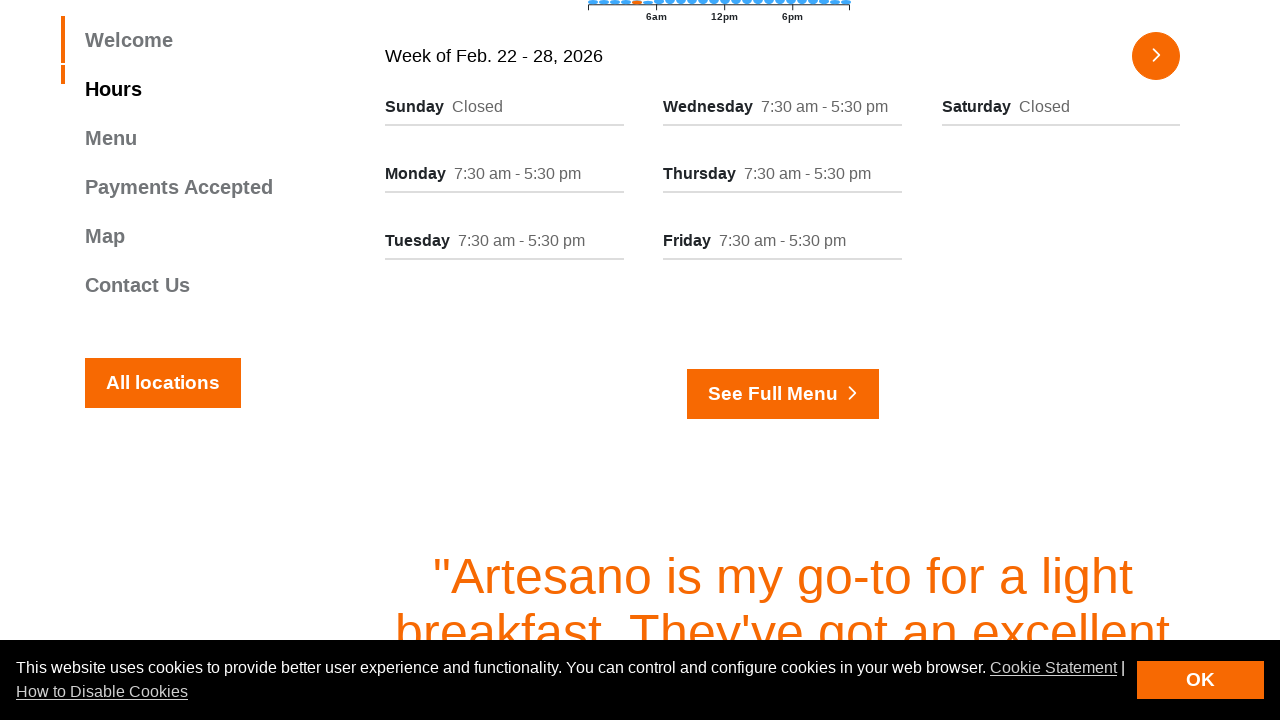

Extracted day name from column
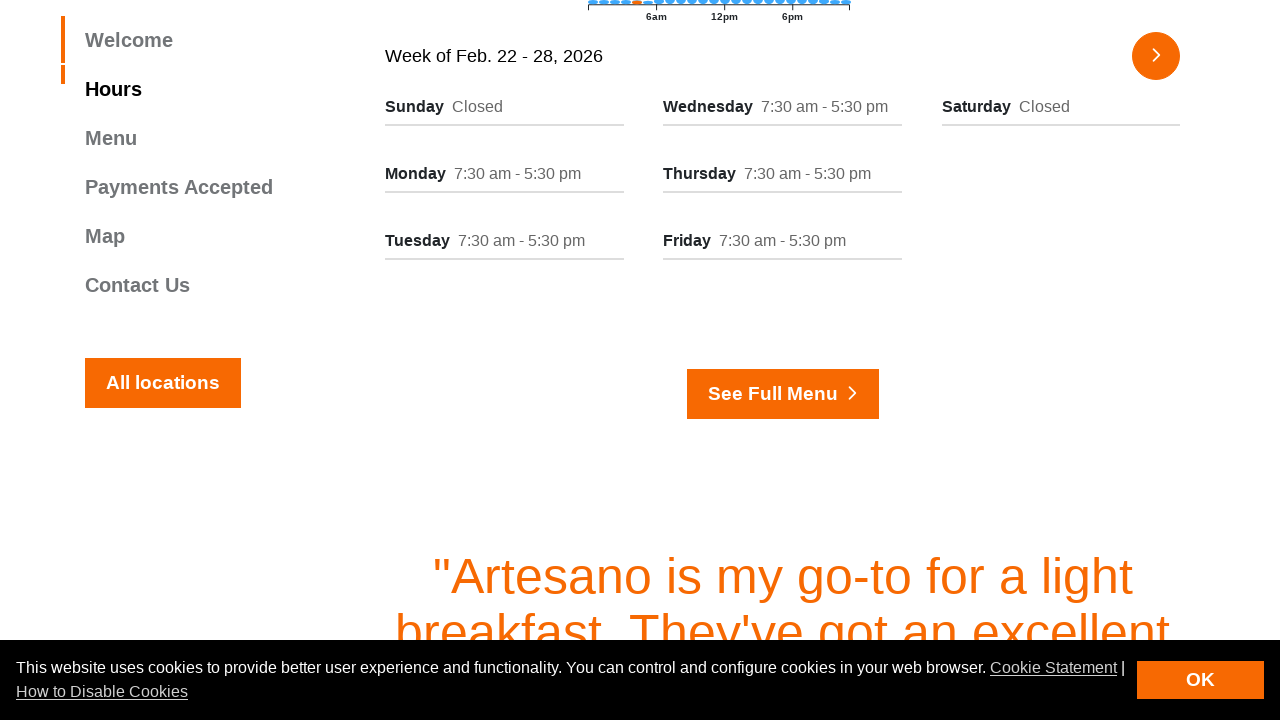

Extracted hours information from column
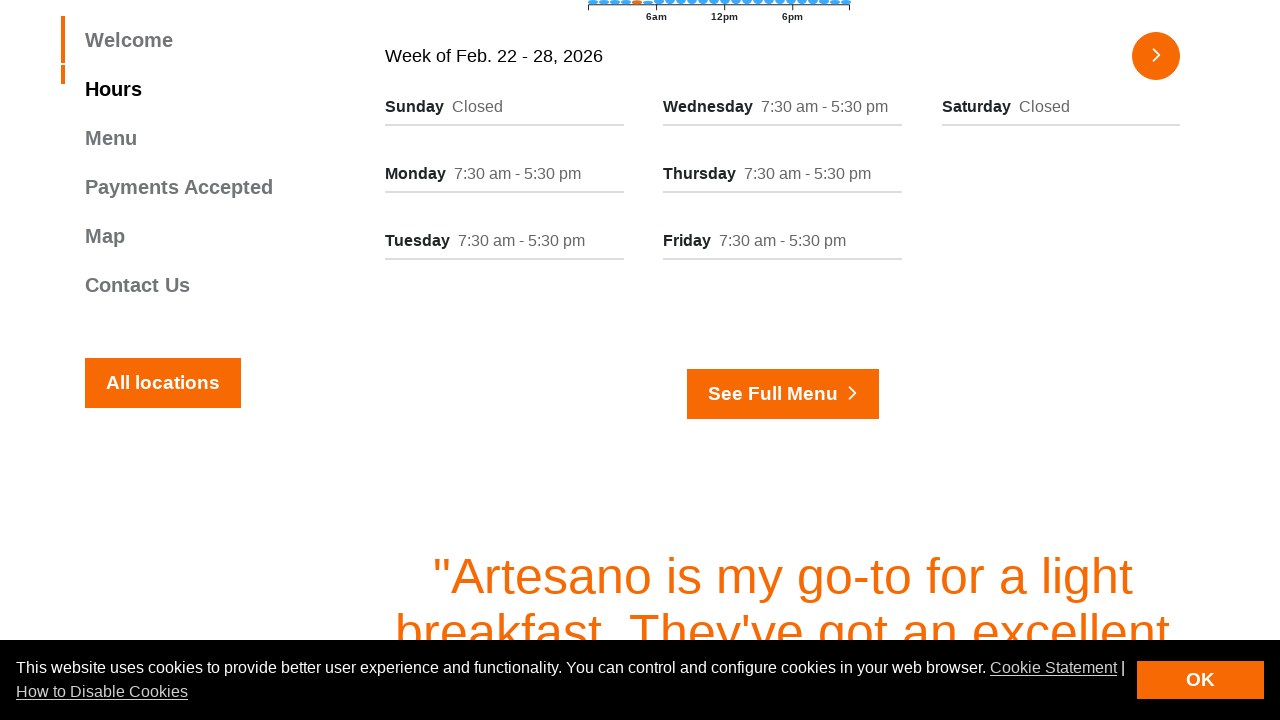

Extracted day name from column
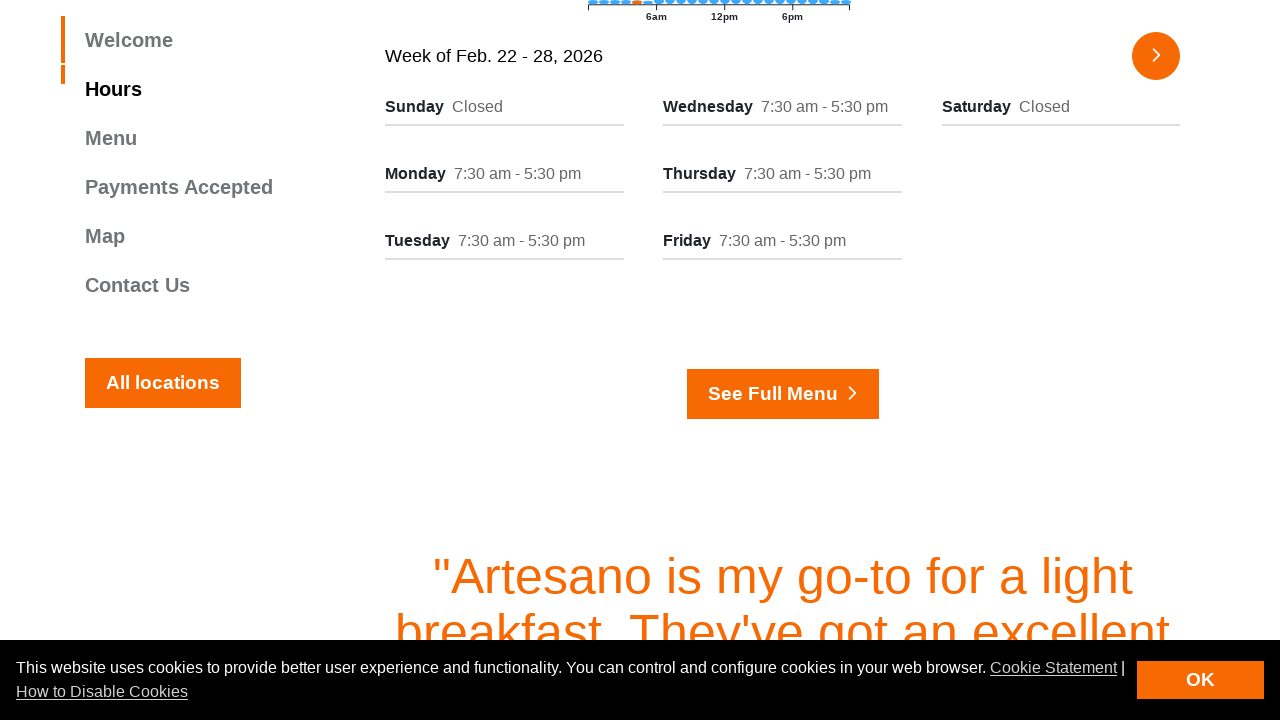

Extracted hours information from column
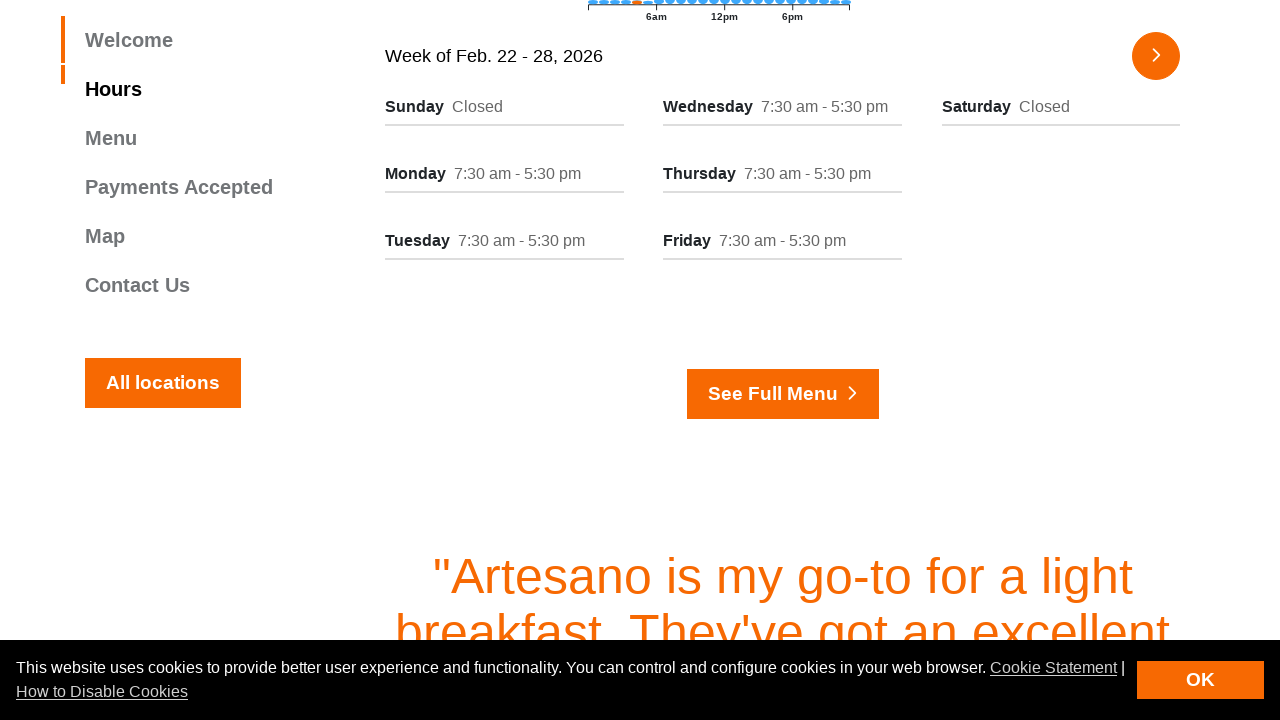

Extracted day name from column
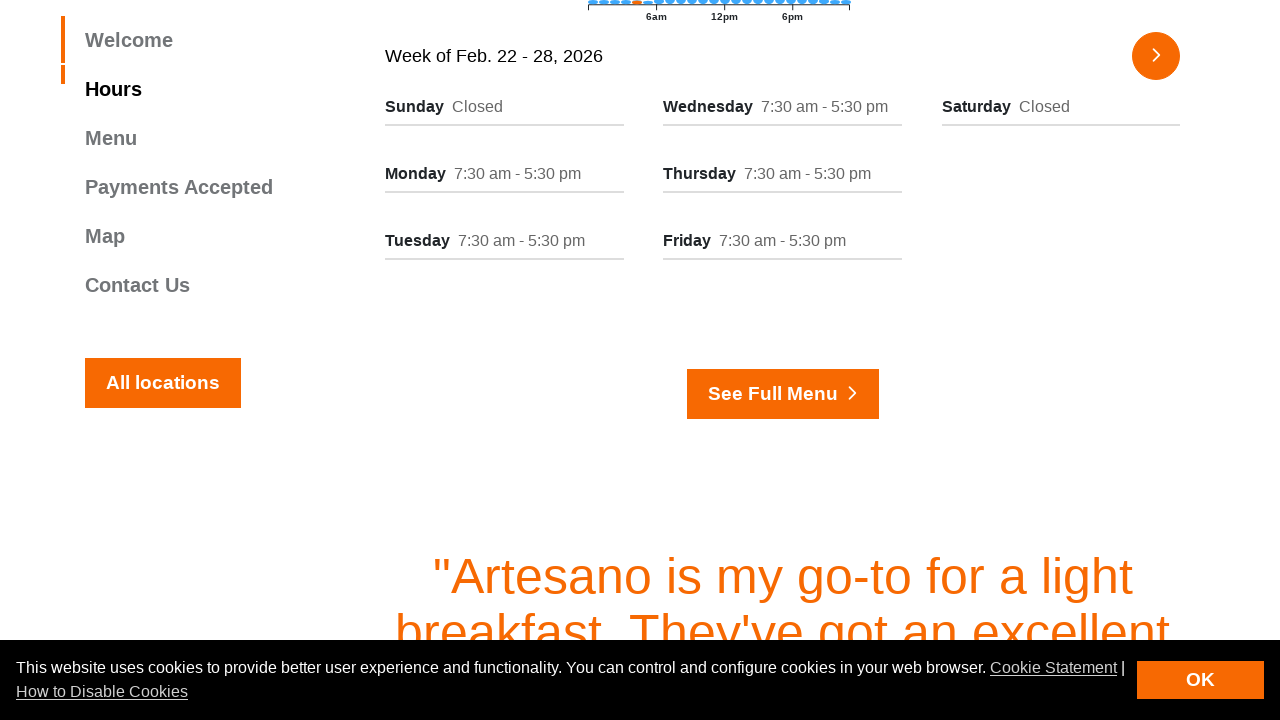

Extracted hours information from column
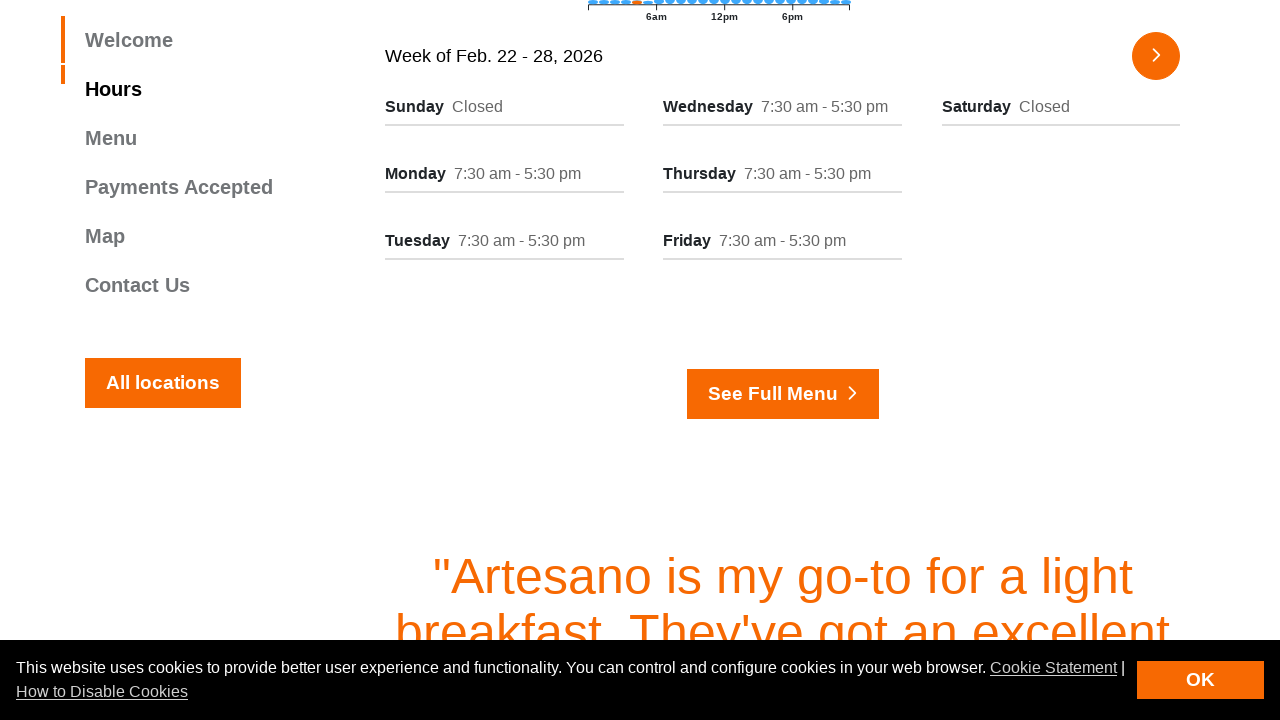

Extracted day name from column
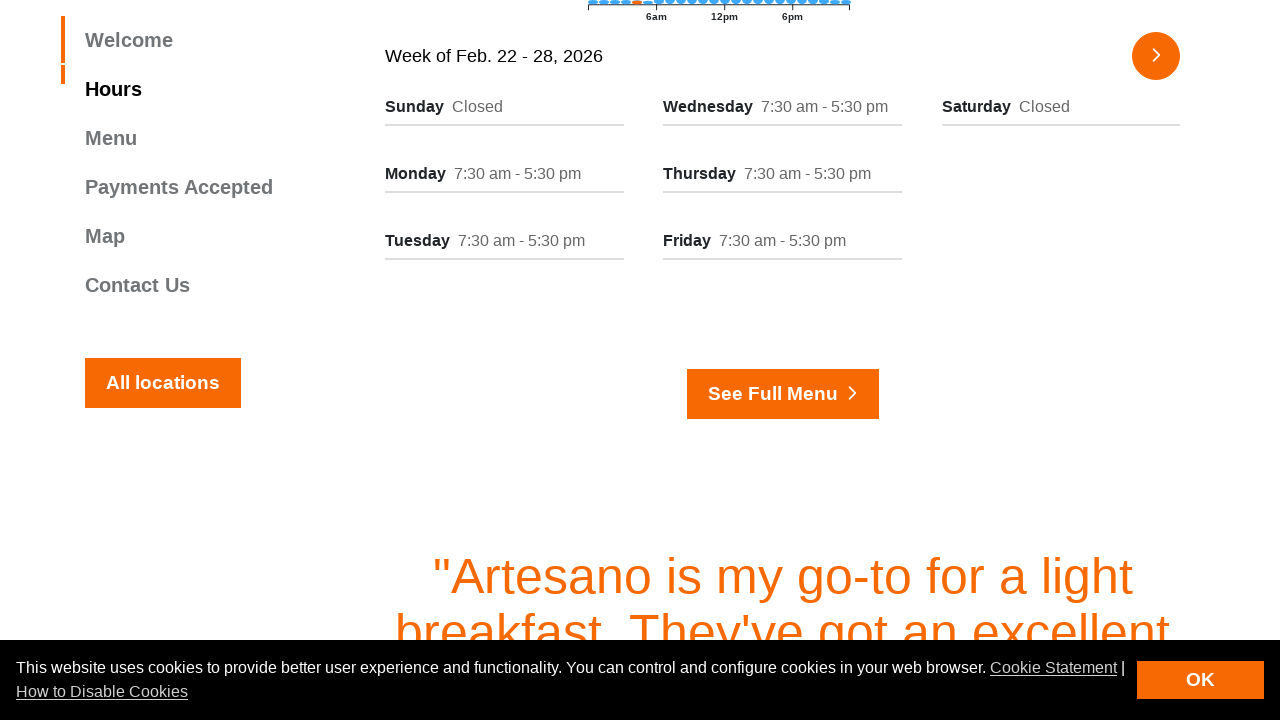

Extracted hours information from column
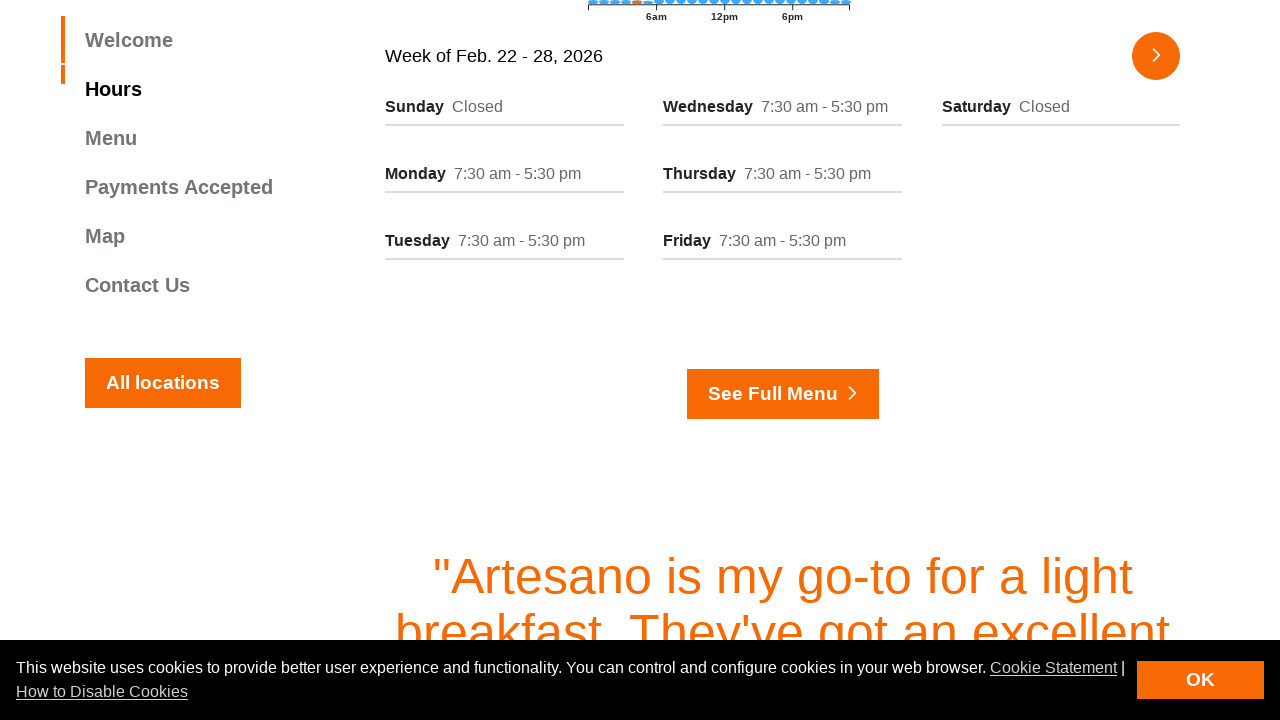

Extracted day name from column
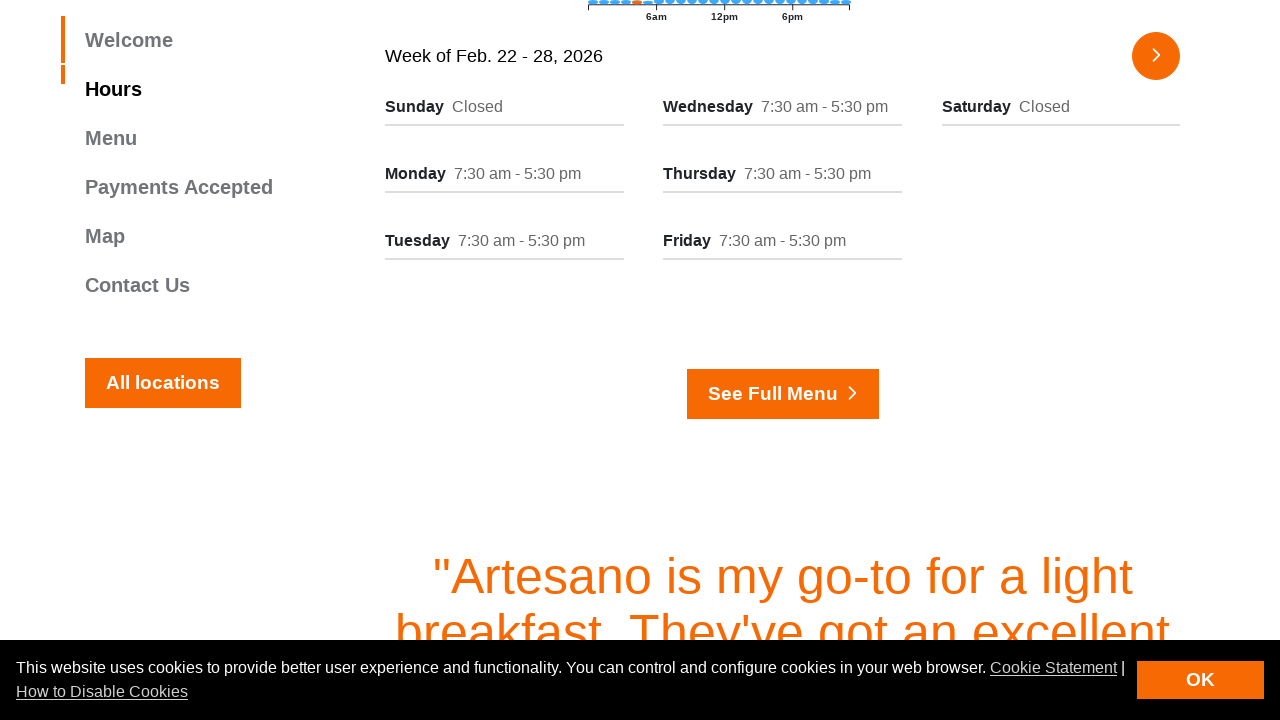

Extracted hours information from column
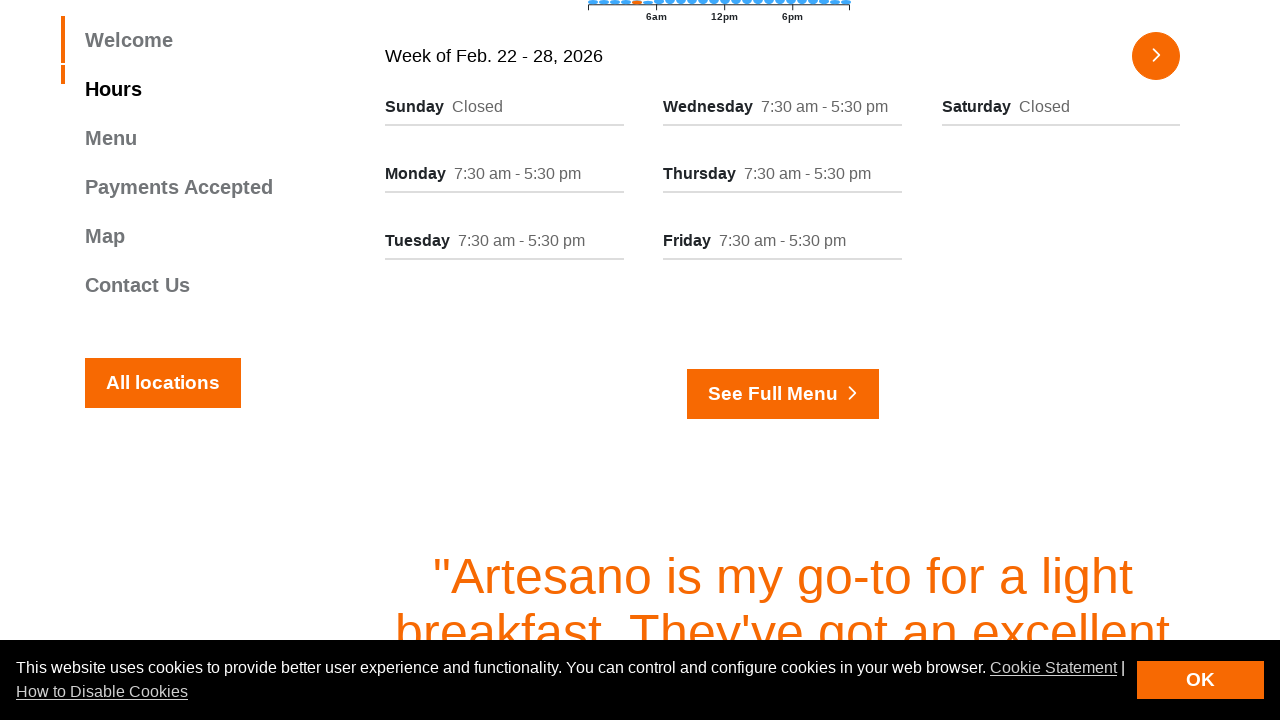

Extracted day name from column
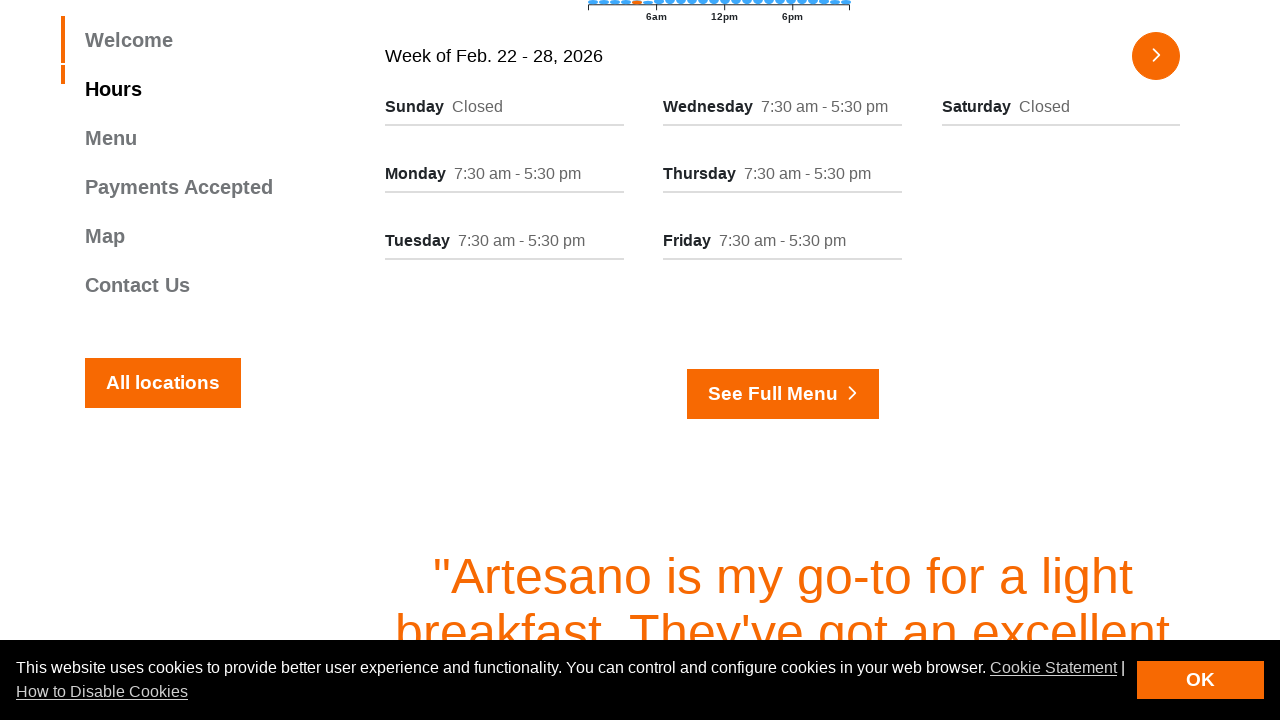

Extracted hours information from column
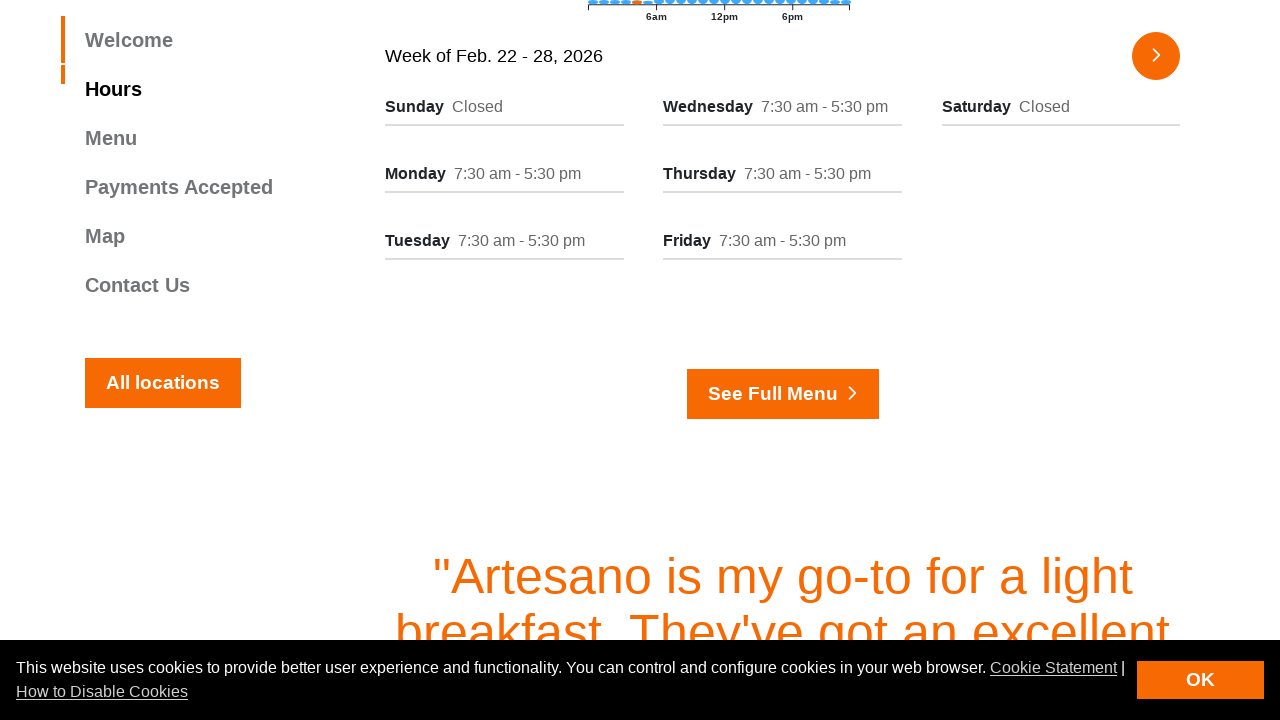

Extracted day name from column
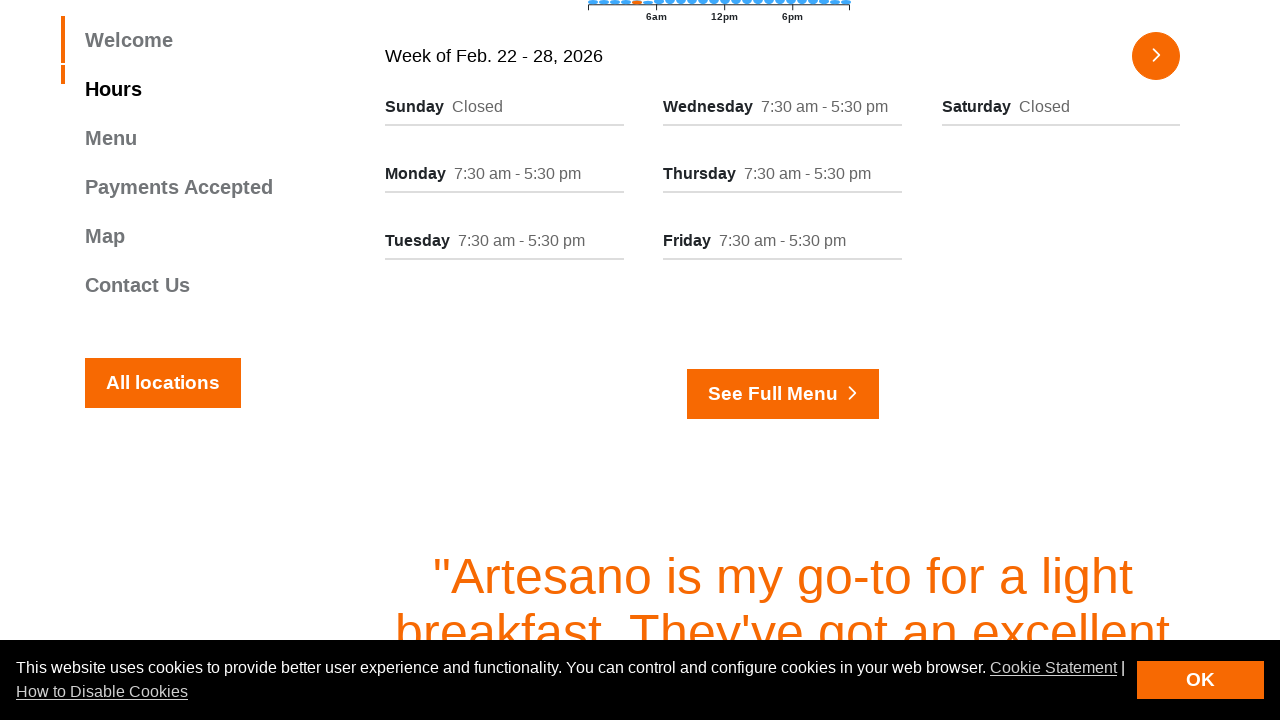

Extracted hours information from column
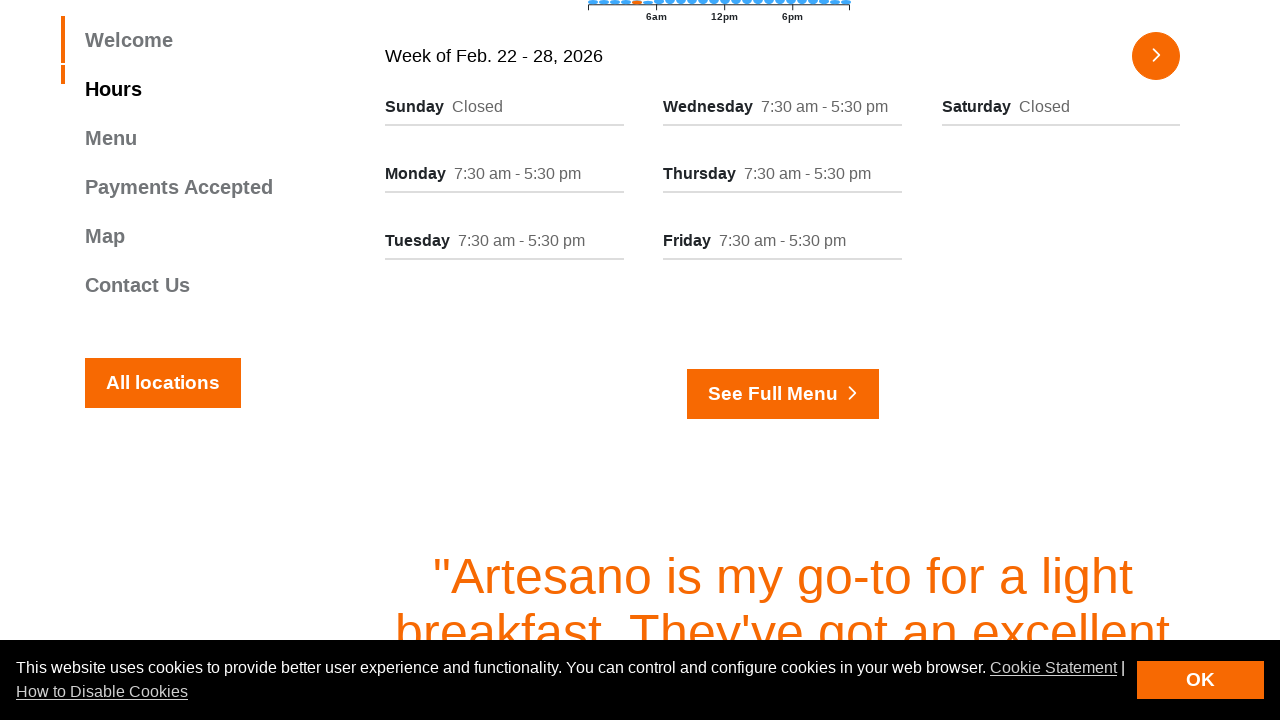

Extracted day name from column
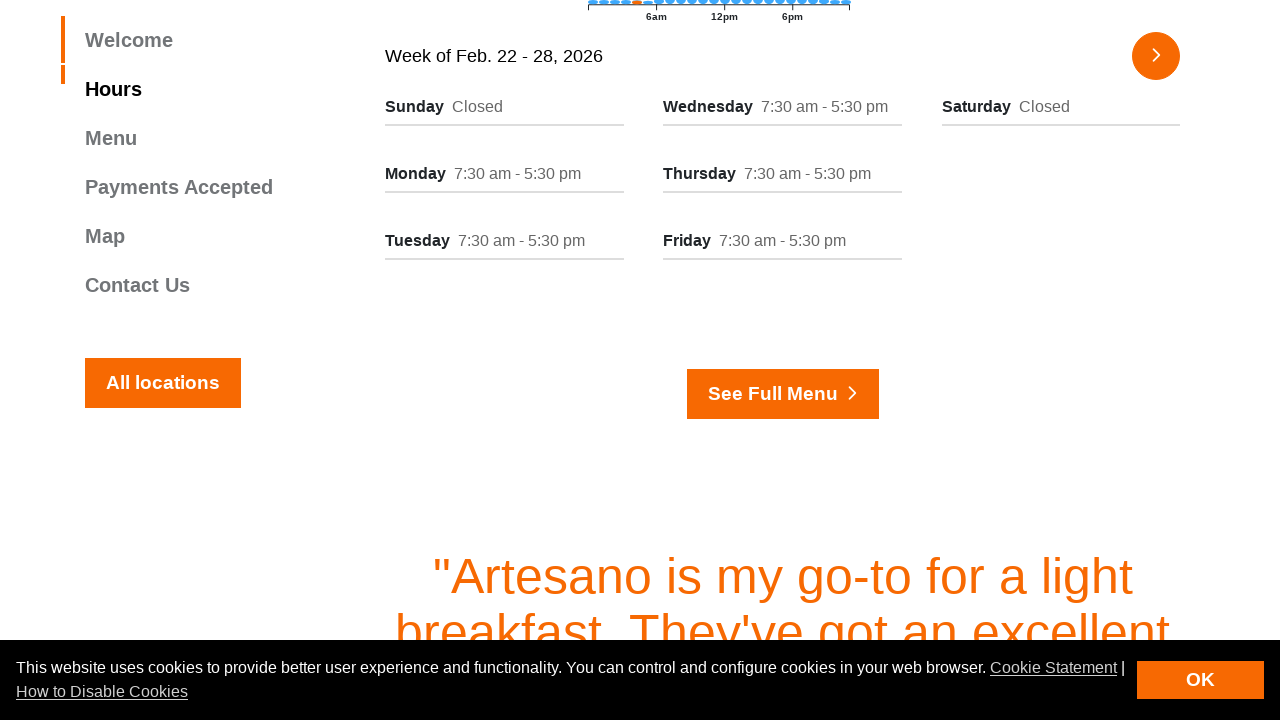

Extracted hours information from column
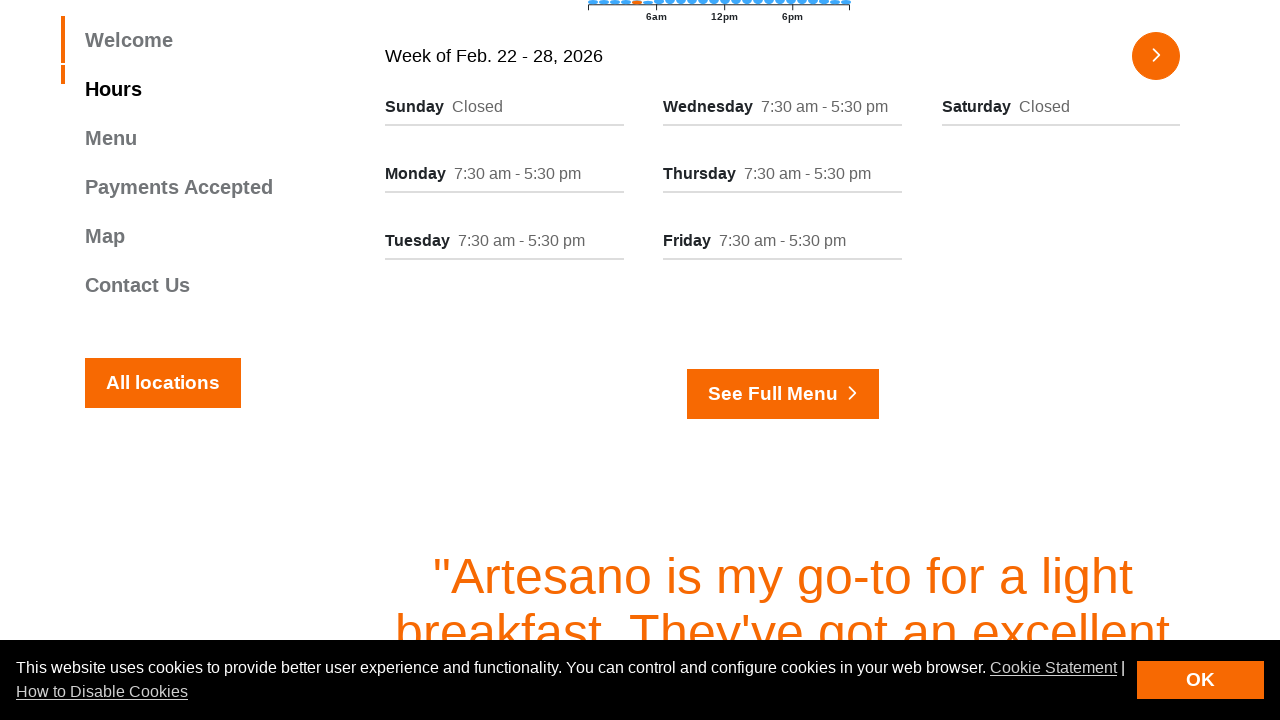

Extracted day name from column
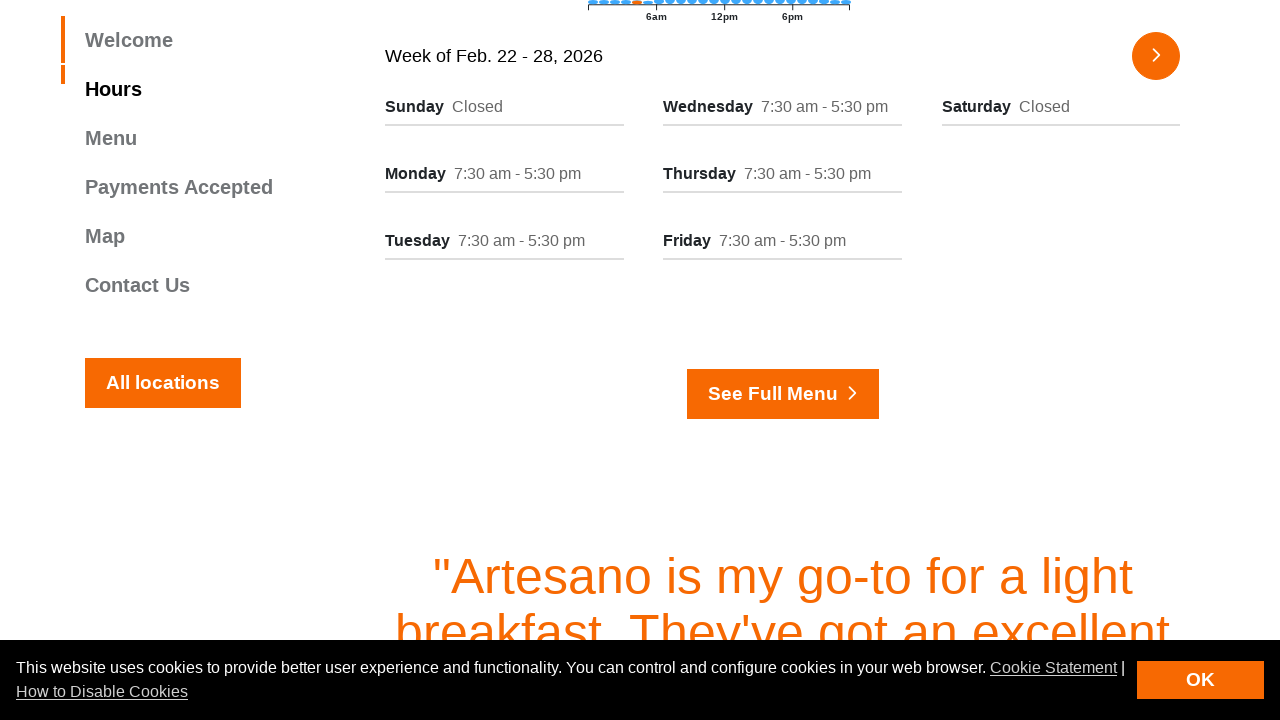

Extracted hours information from column
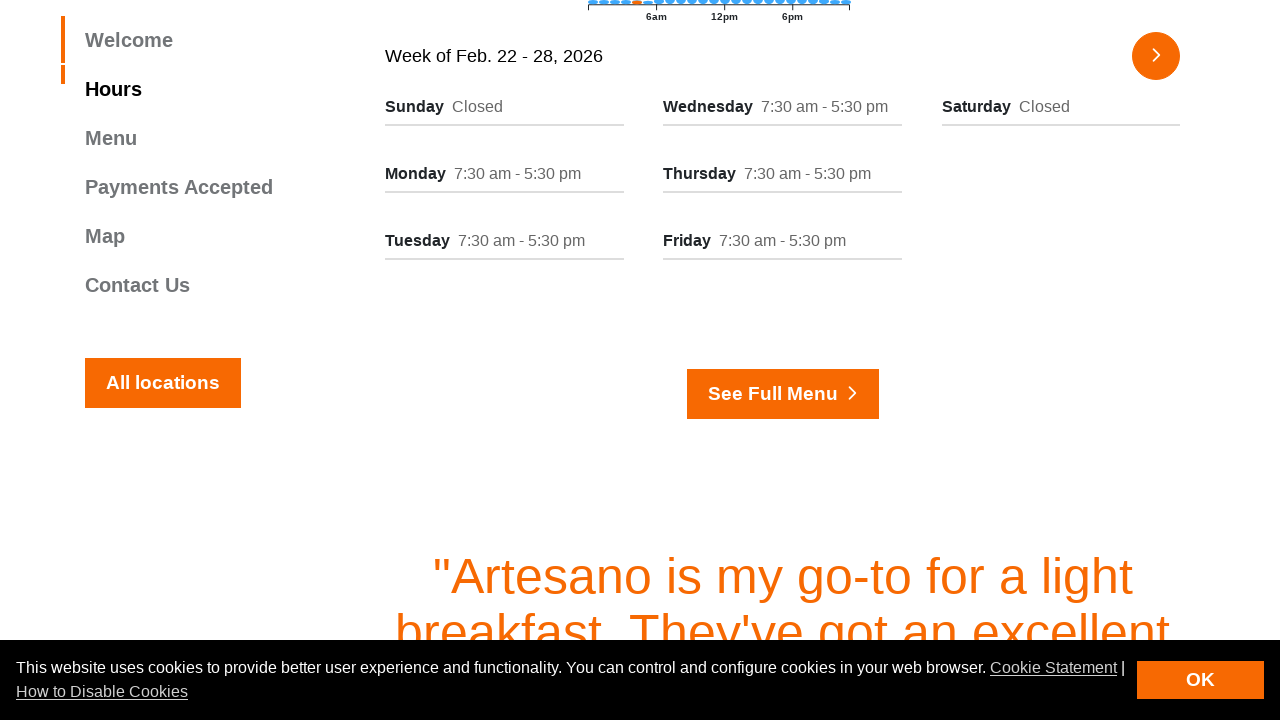

Extracted day name from column
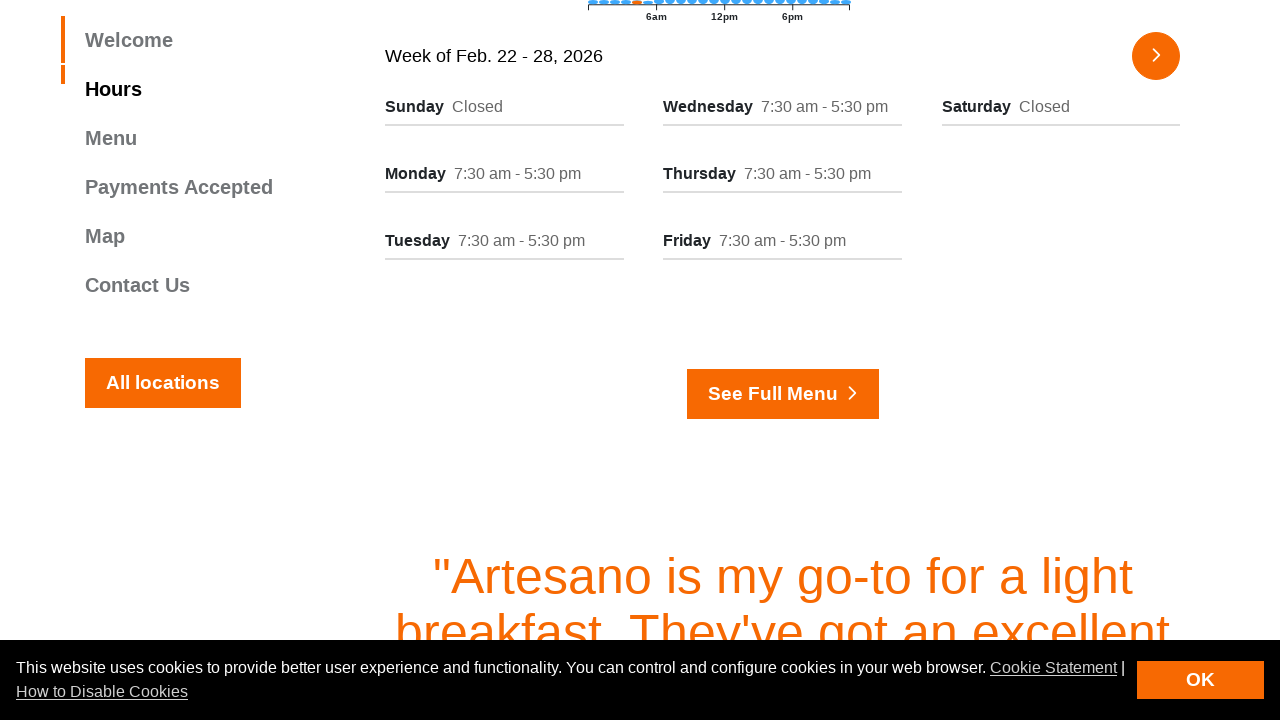

Extracted hours information from column
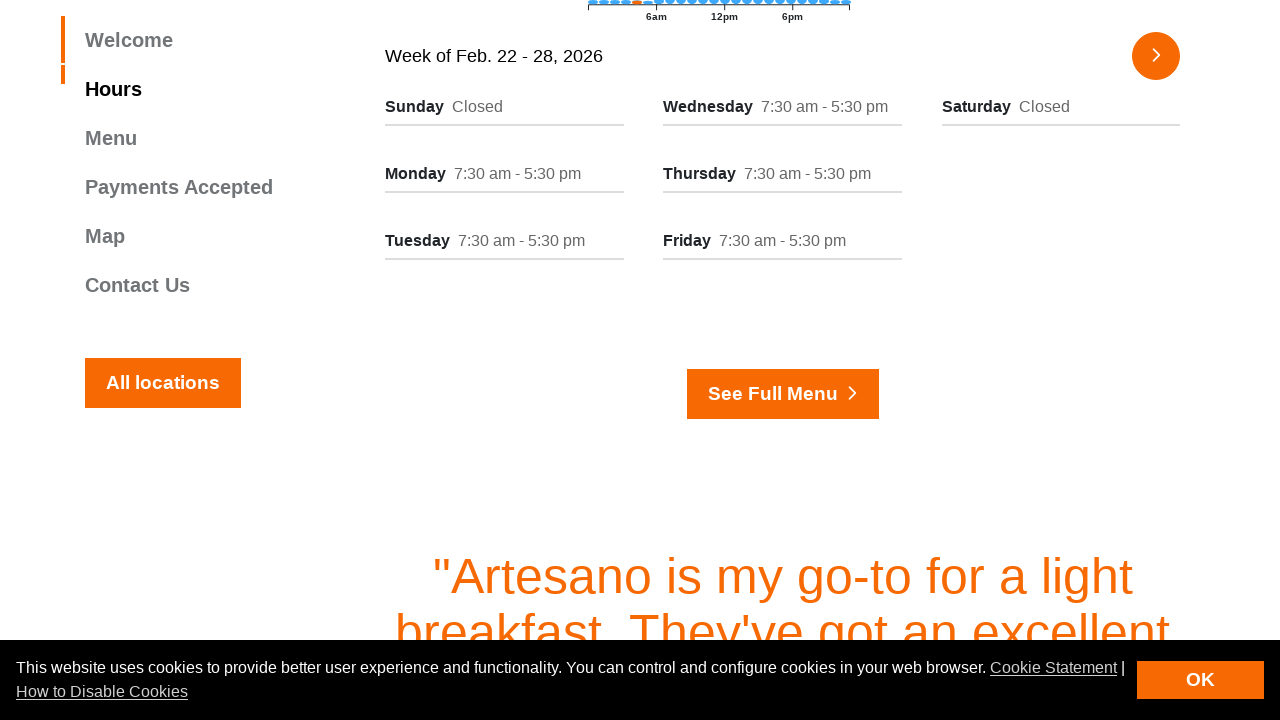

Extracted day name from column
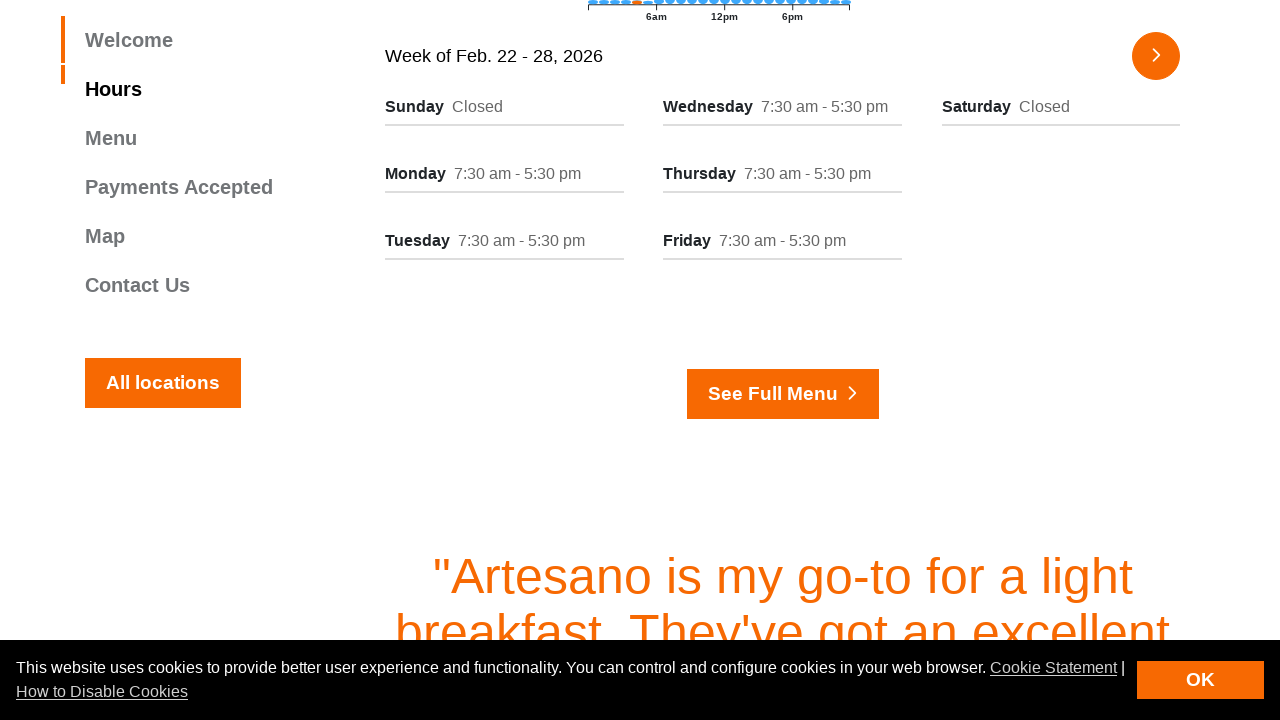

Extracted hours information from column
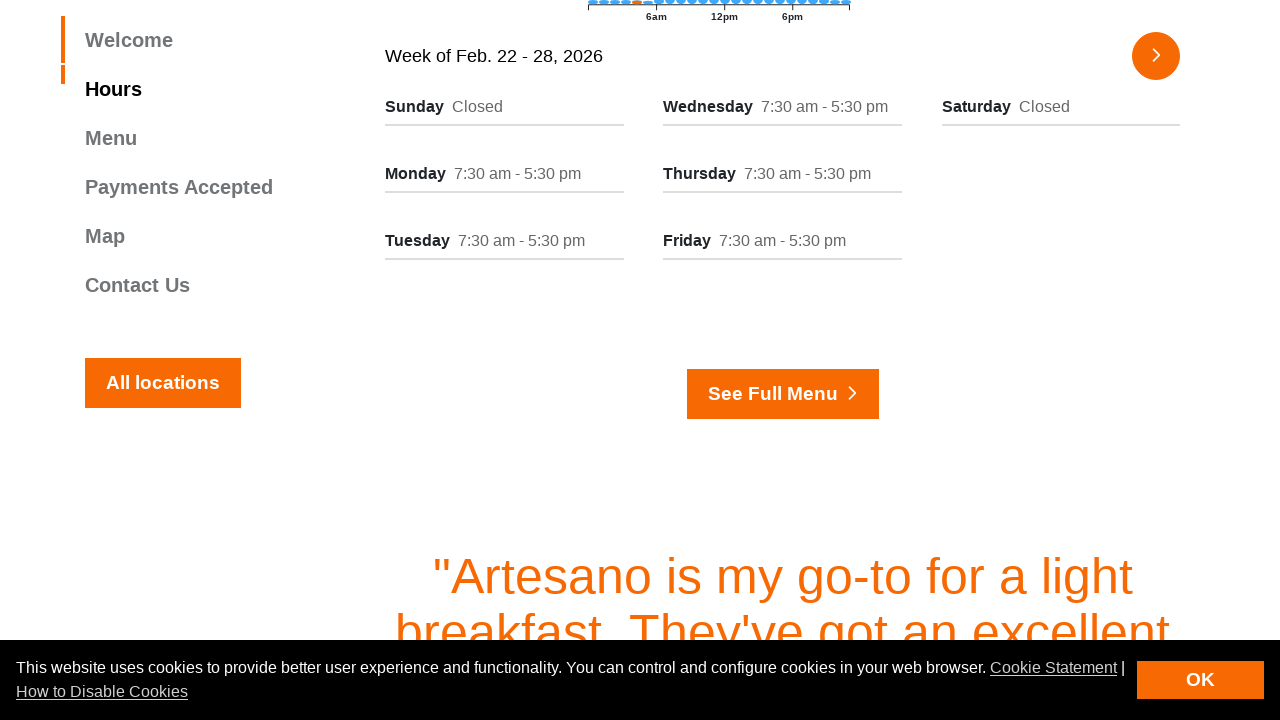

Extracted day name from column
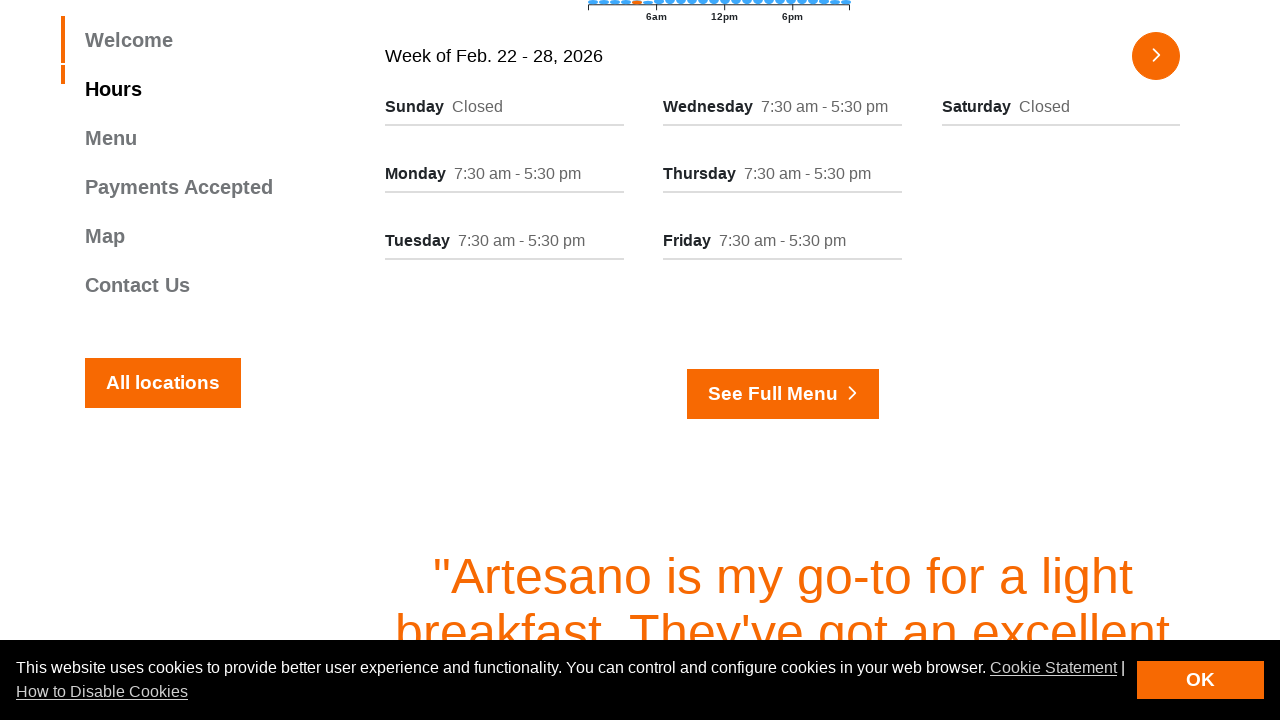

Extracted hours information from column
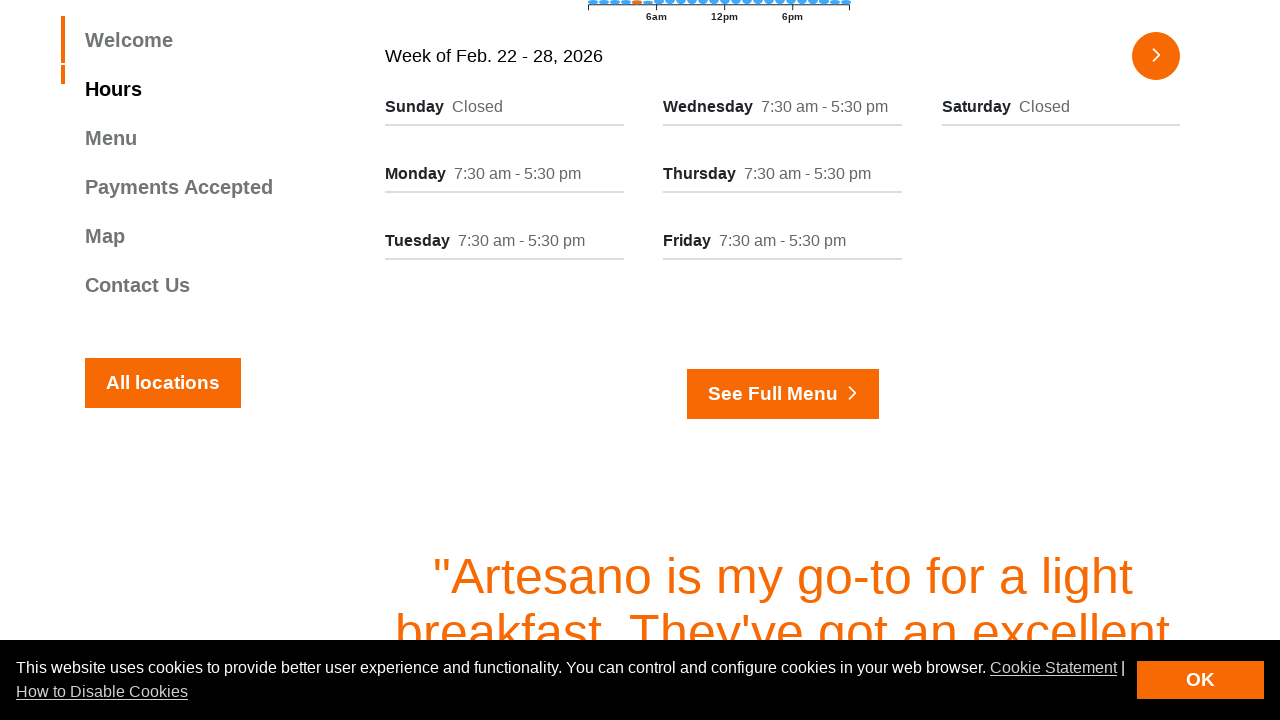

Extracted day name from column
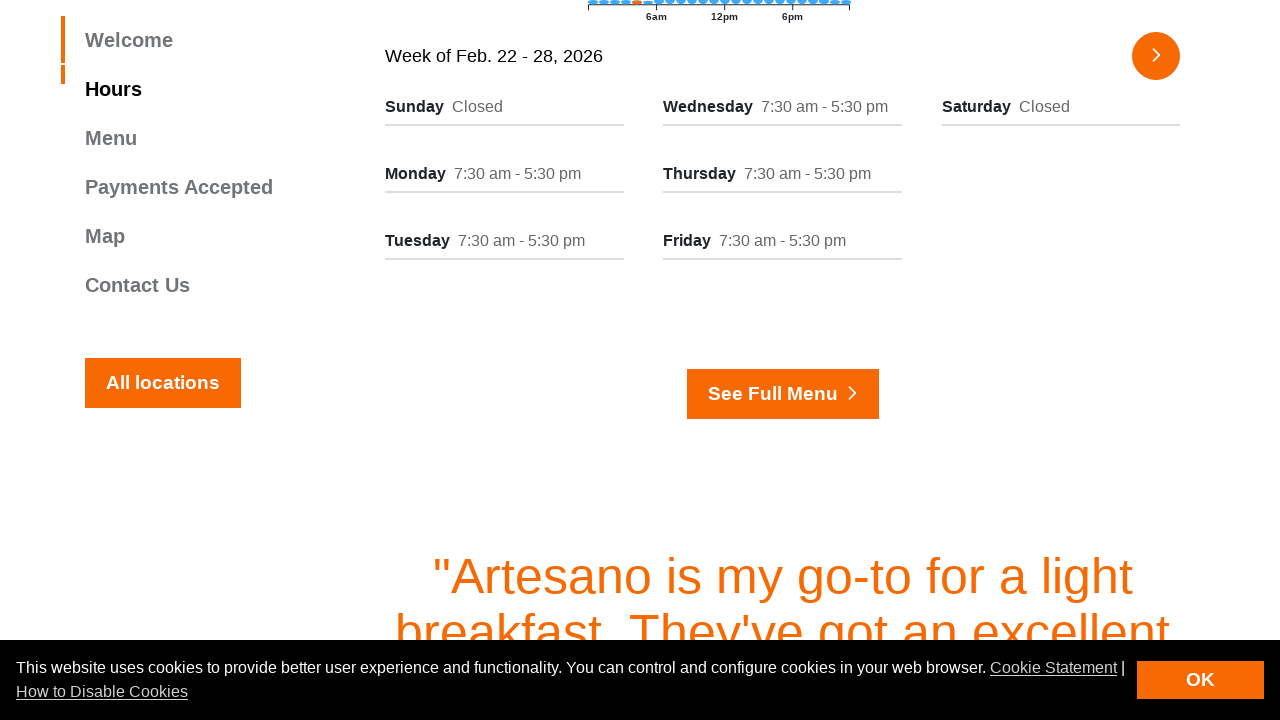

Extracted hours information from column
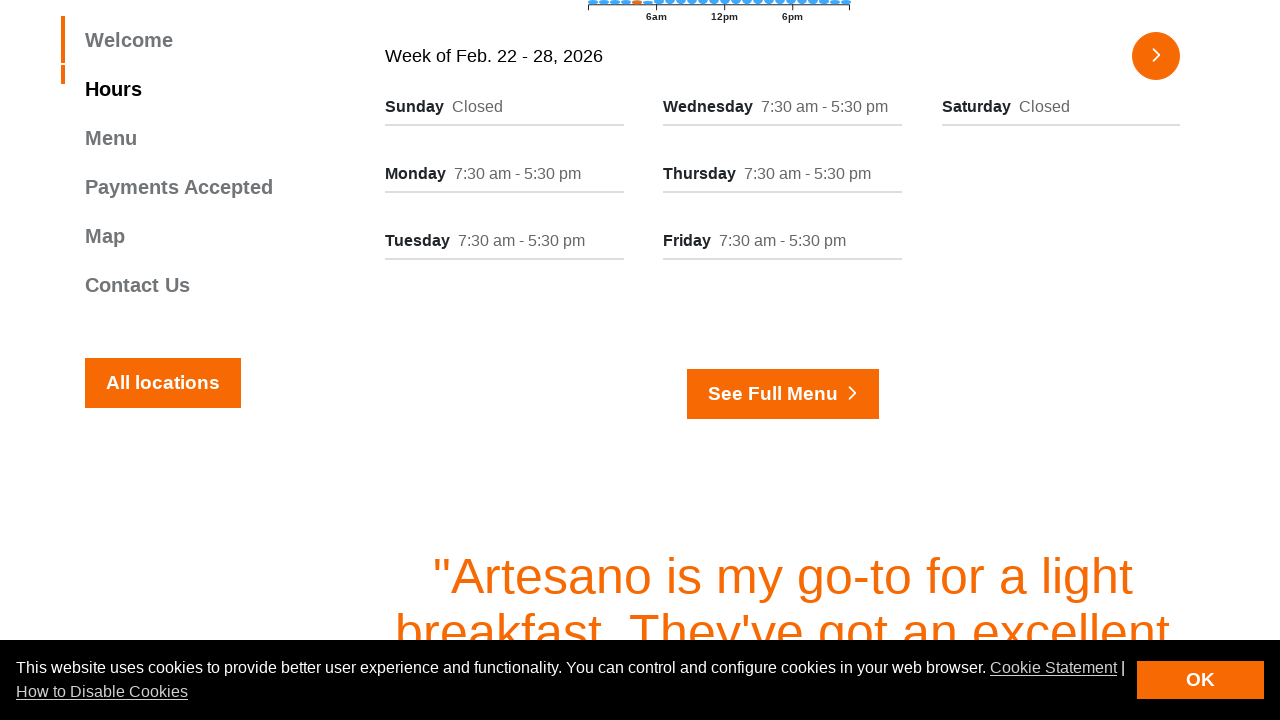

Extracted day name from column
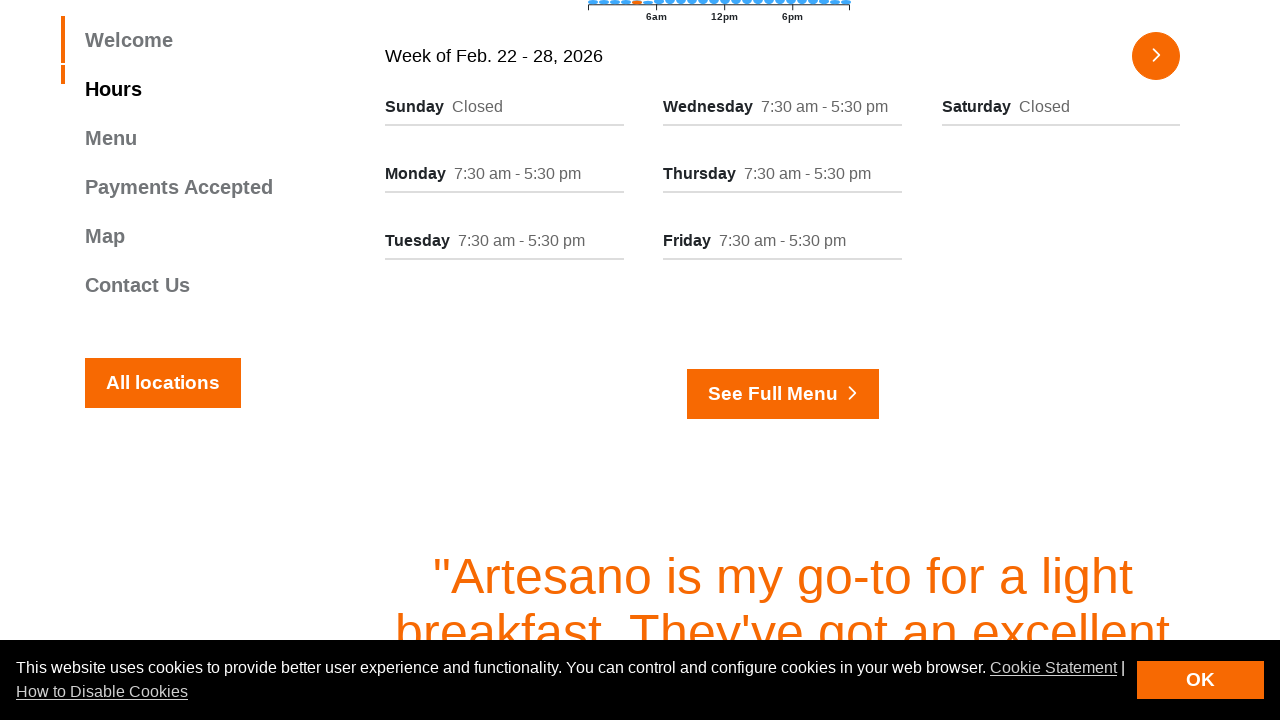

Extracted hours information from column
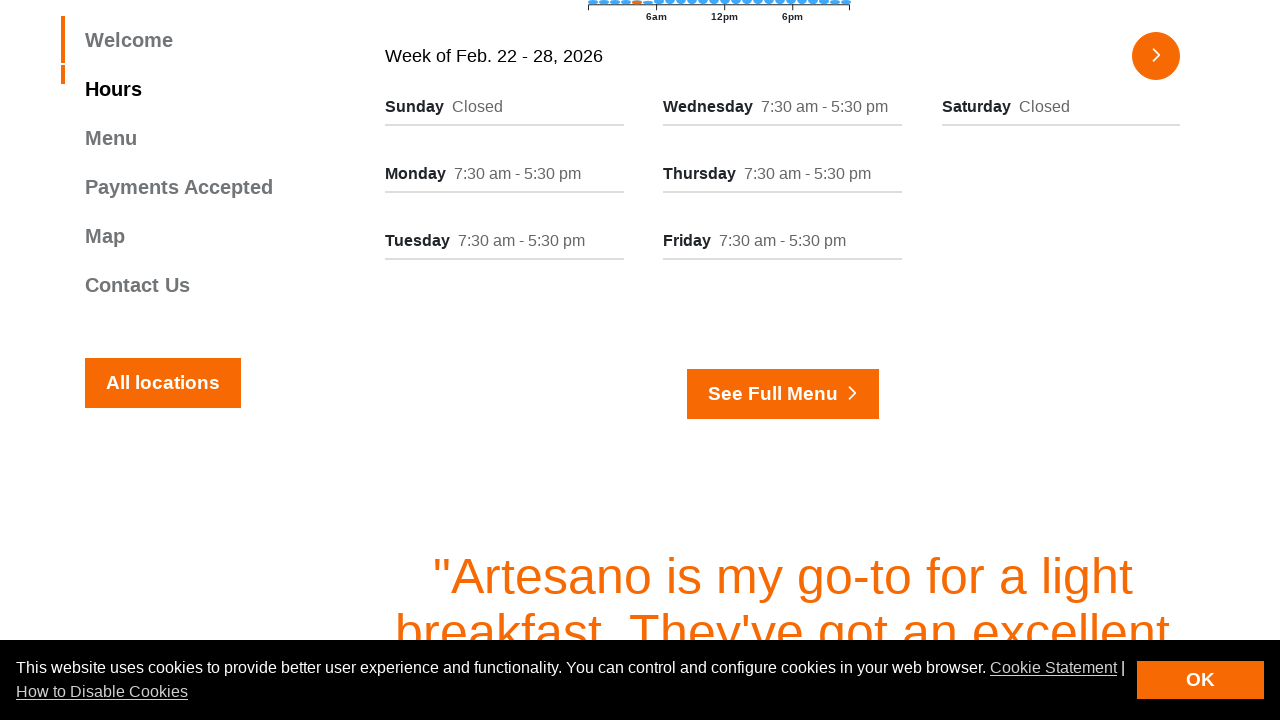

Extracted day name from column
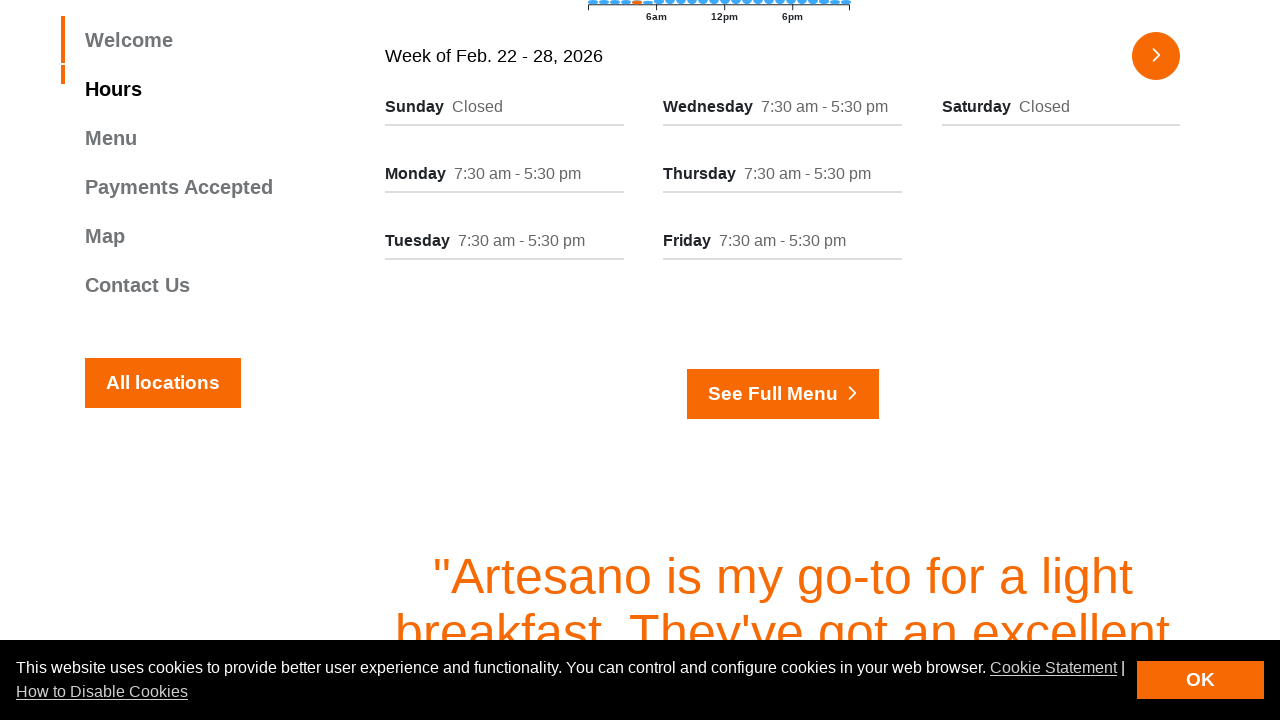

Extracted hours information from column
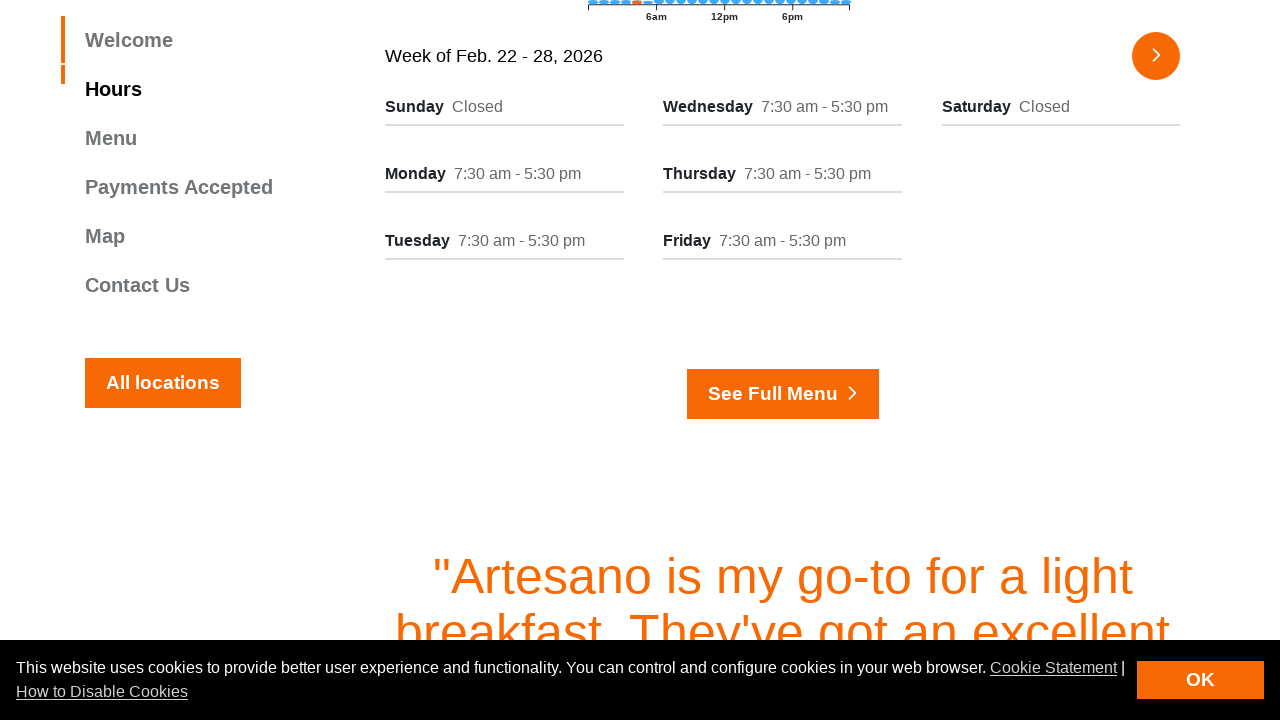

Extracted day name from column
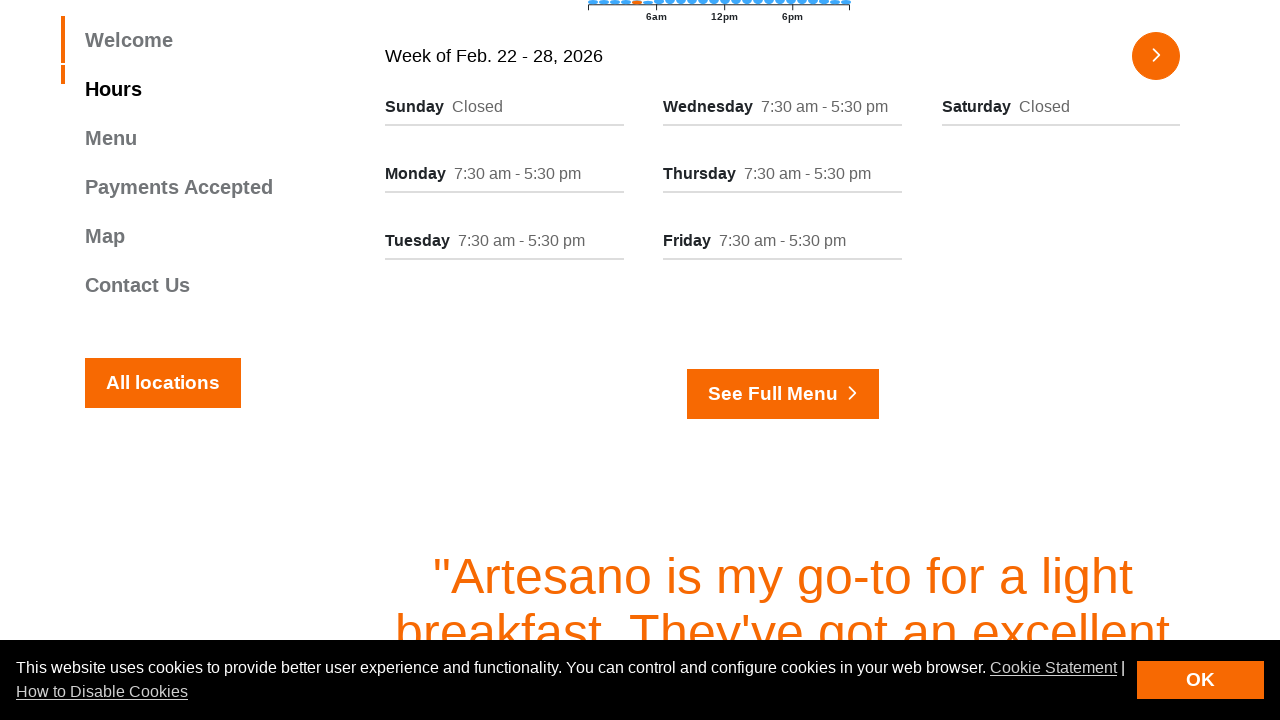

Extracted hours information from column
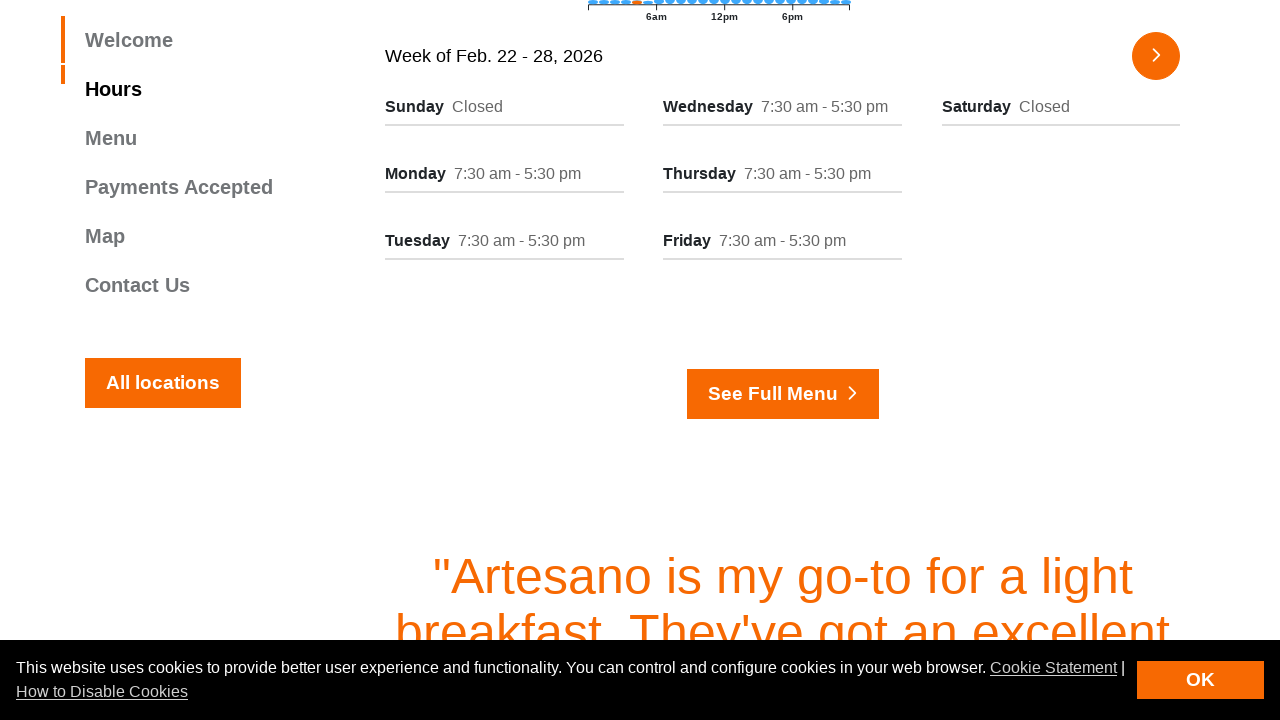

Extracted day name from column
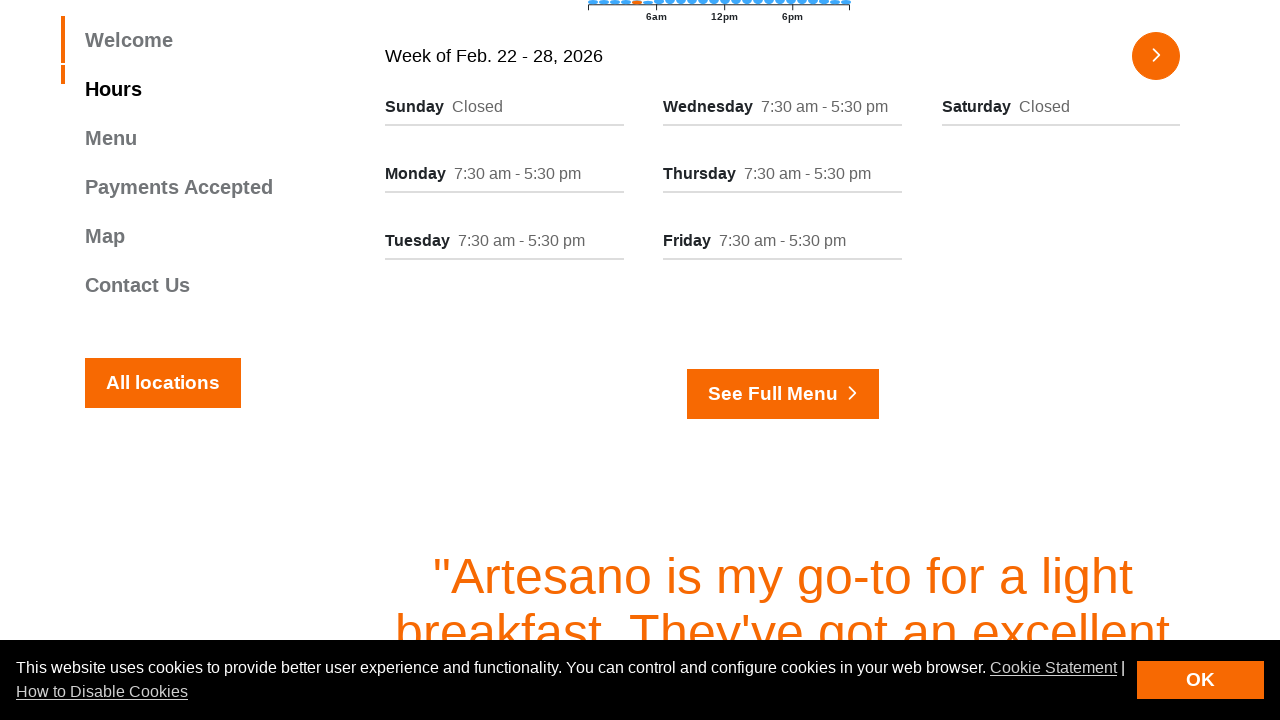

Extracted hours information from column
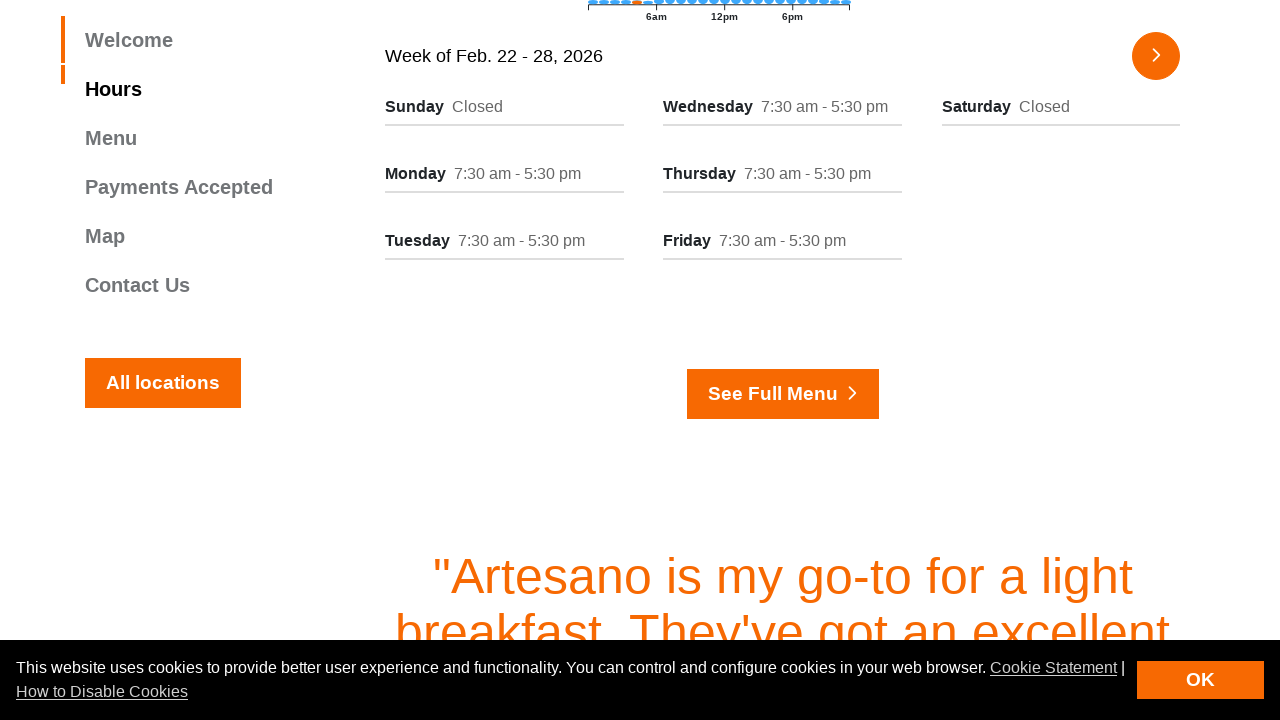

Extracted day name from column
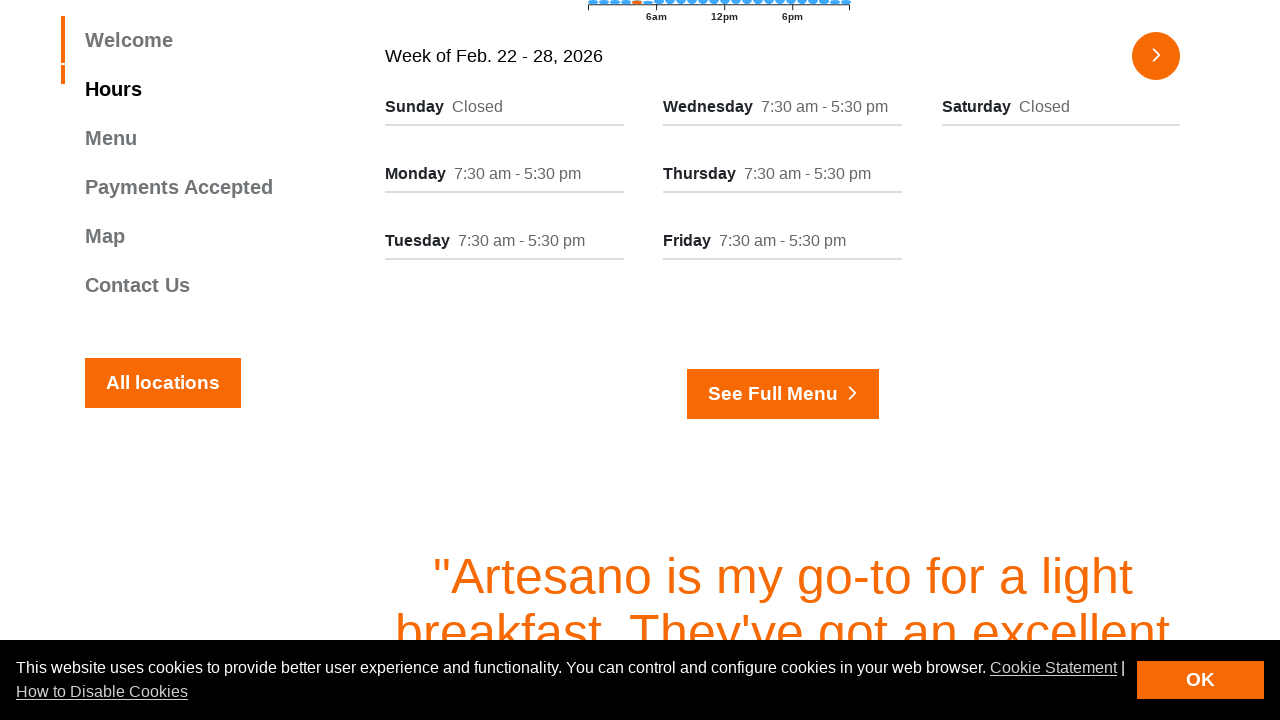

Extracted hours information from column
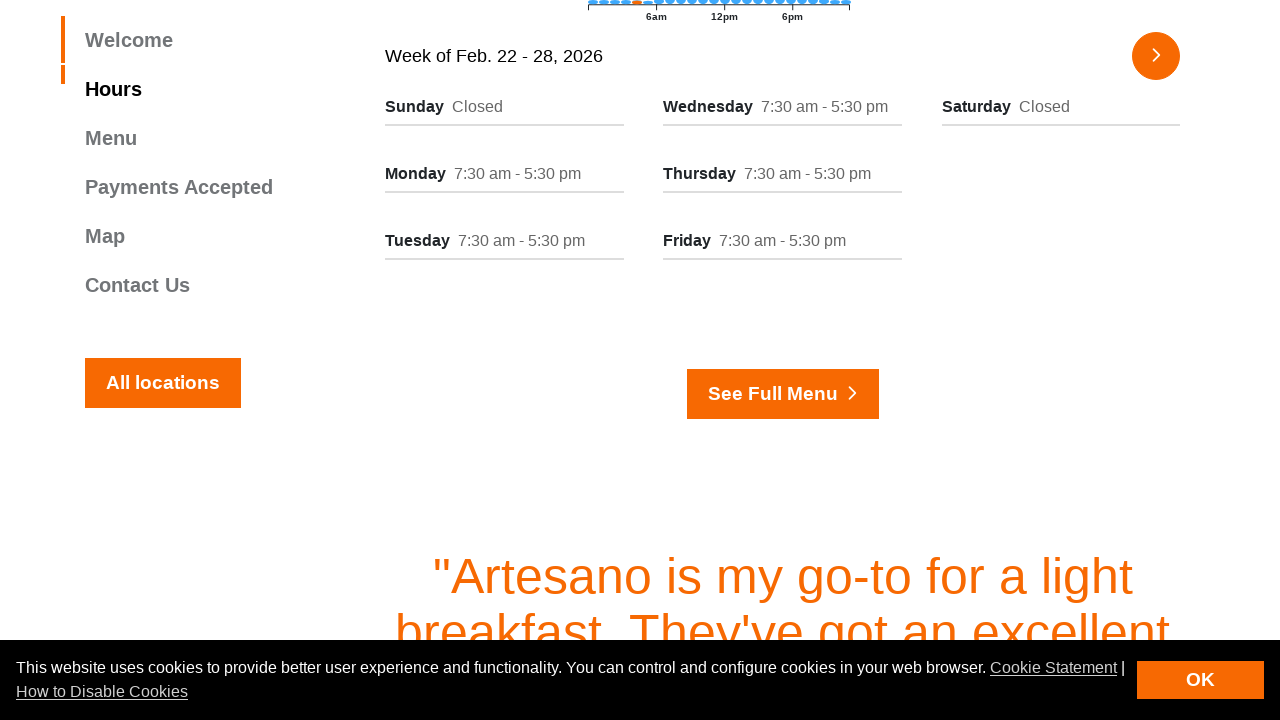

Extracted day name from column
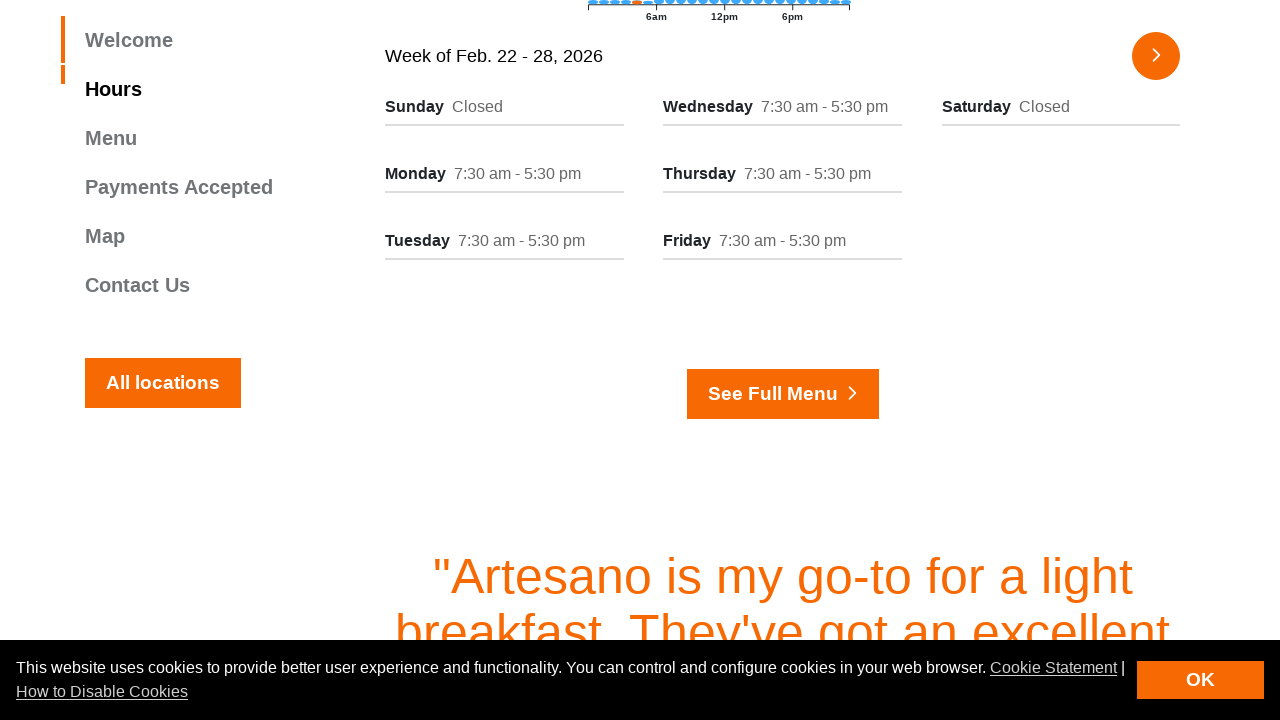

Extracted hours information from column
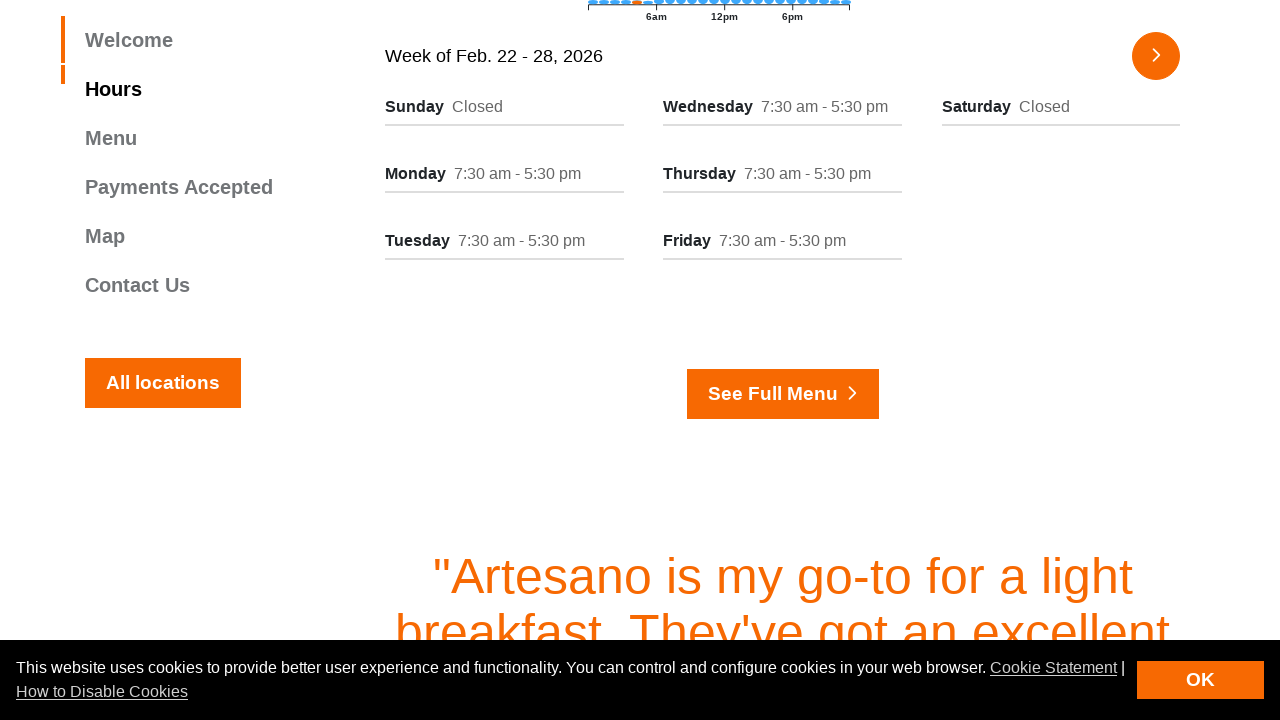

Extracted day name from column
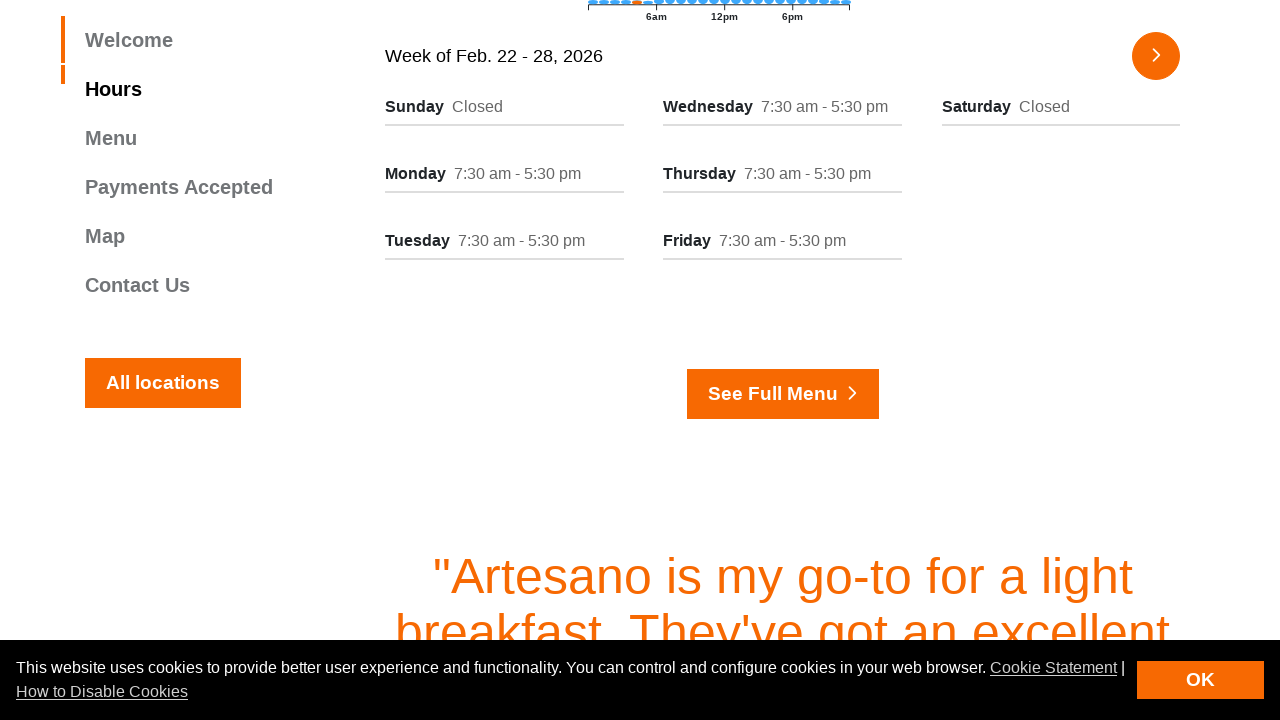

Extracted hours information from column
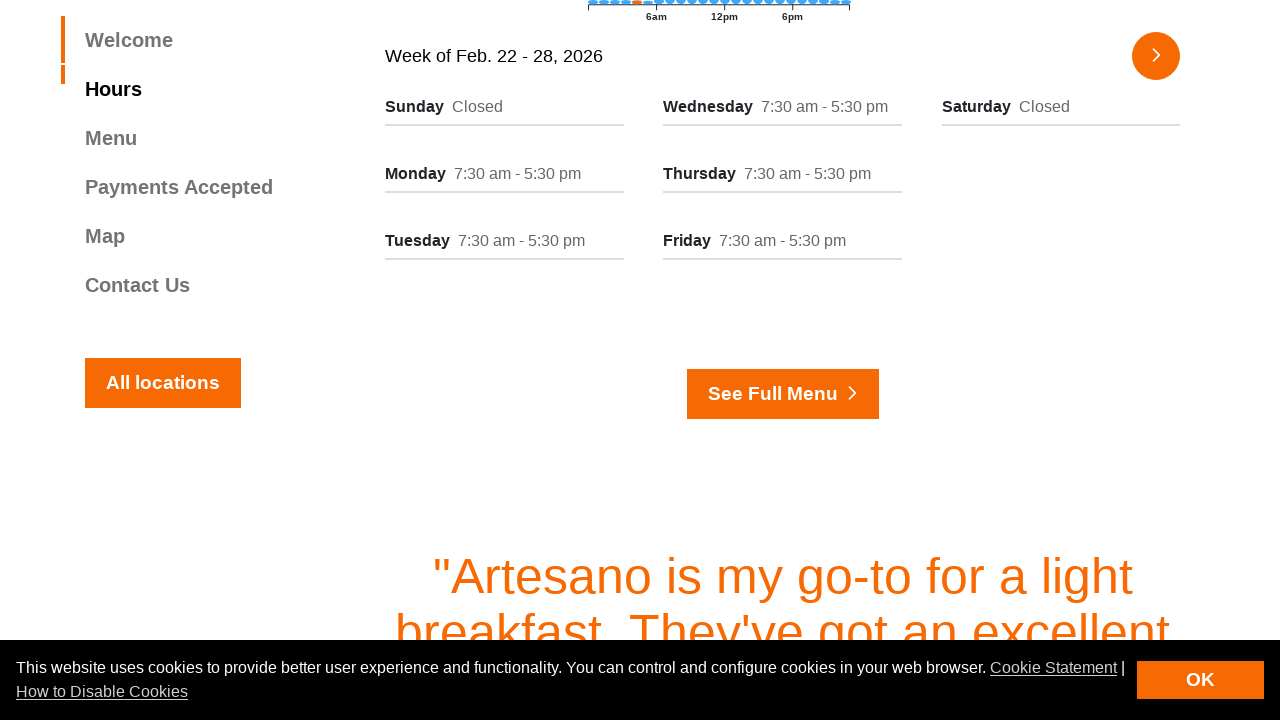

Extracted day name from column
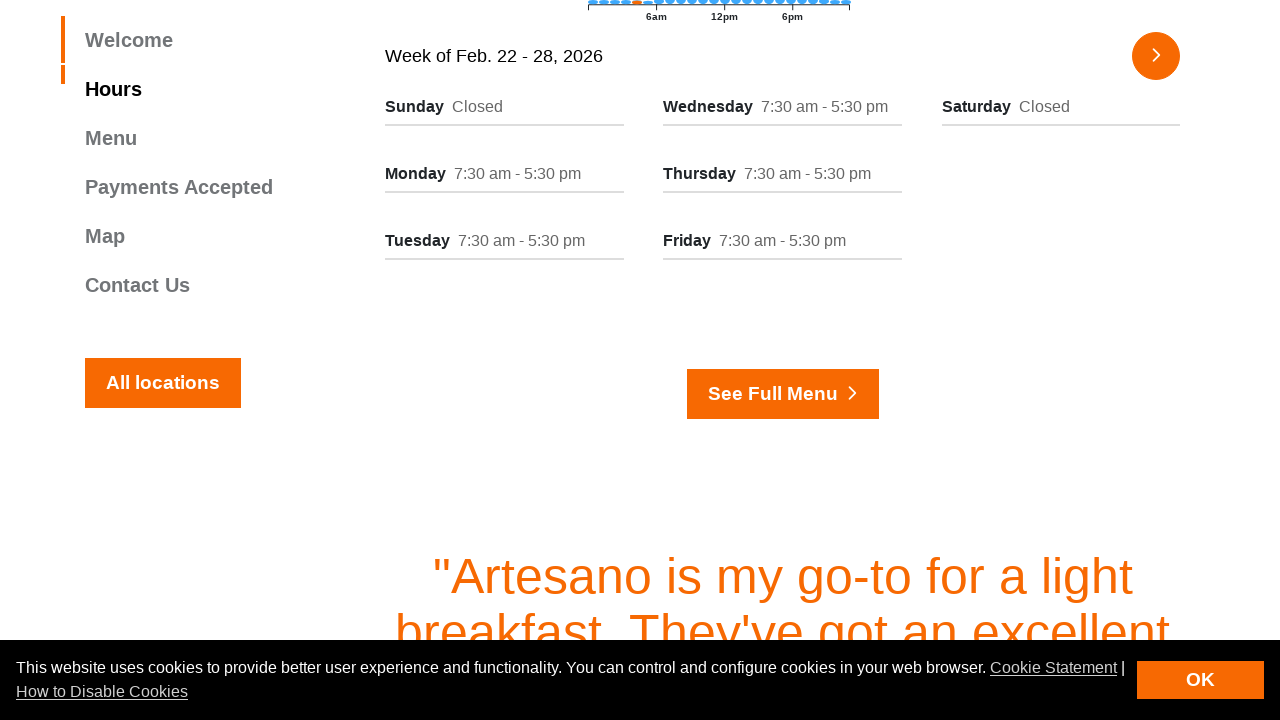

Extracted hours information from column
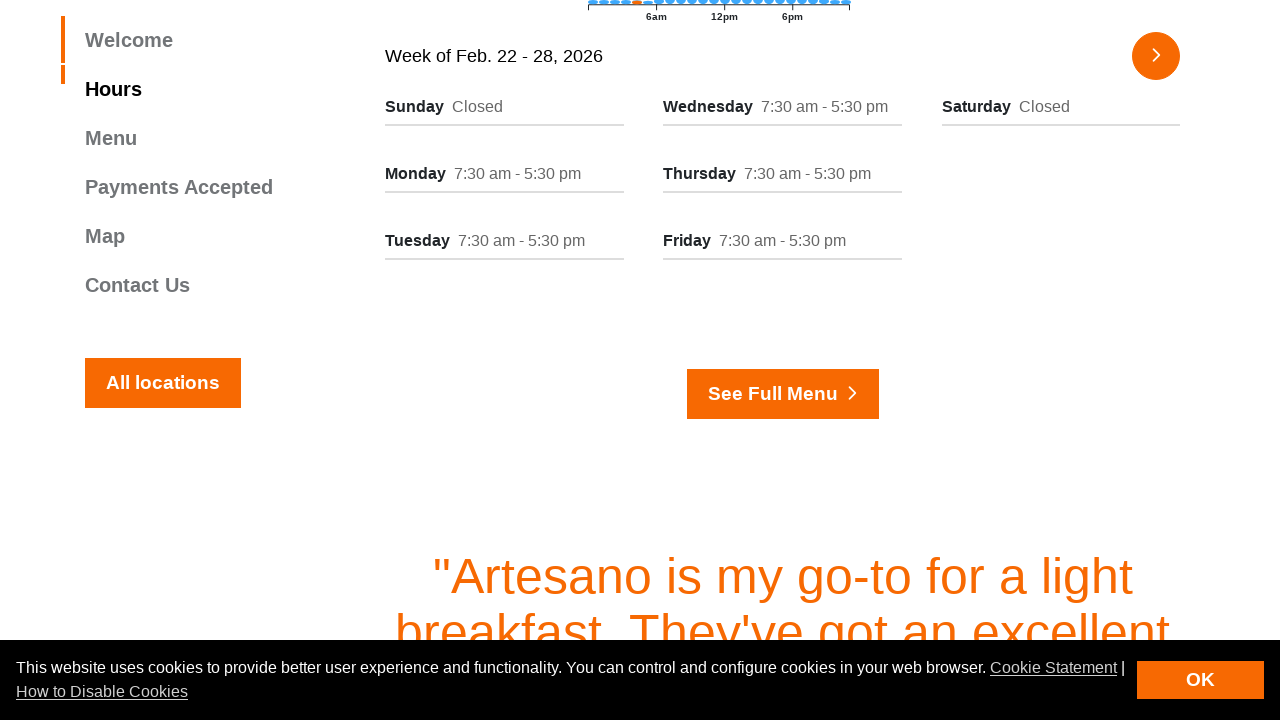

Extracted day name from column
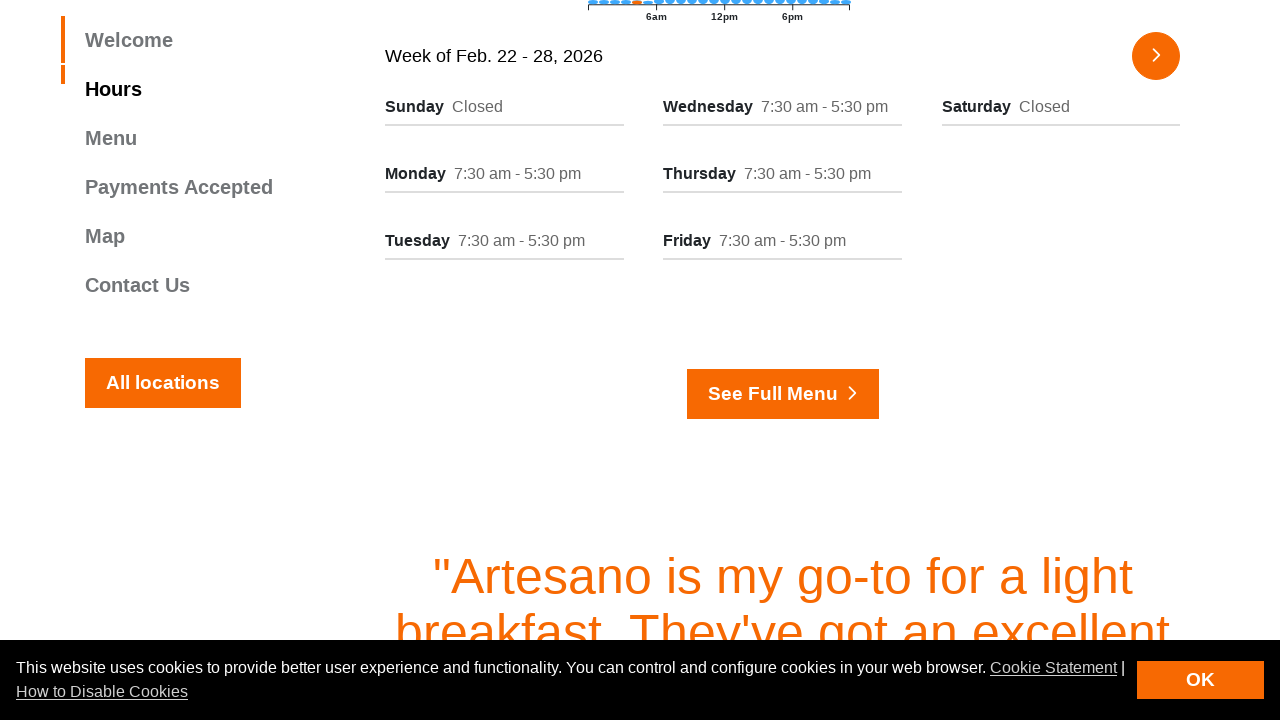

Extracted hours information from column
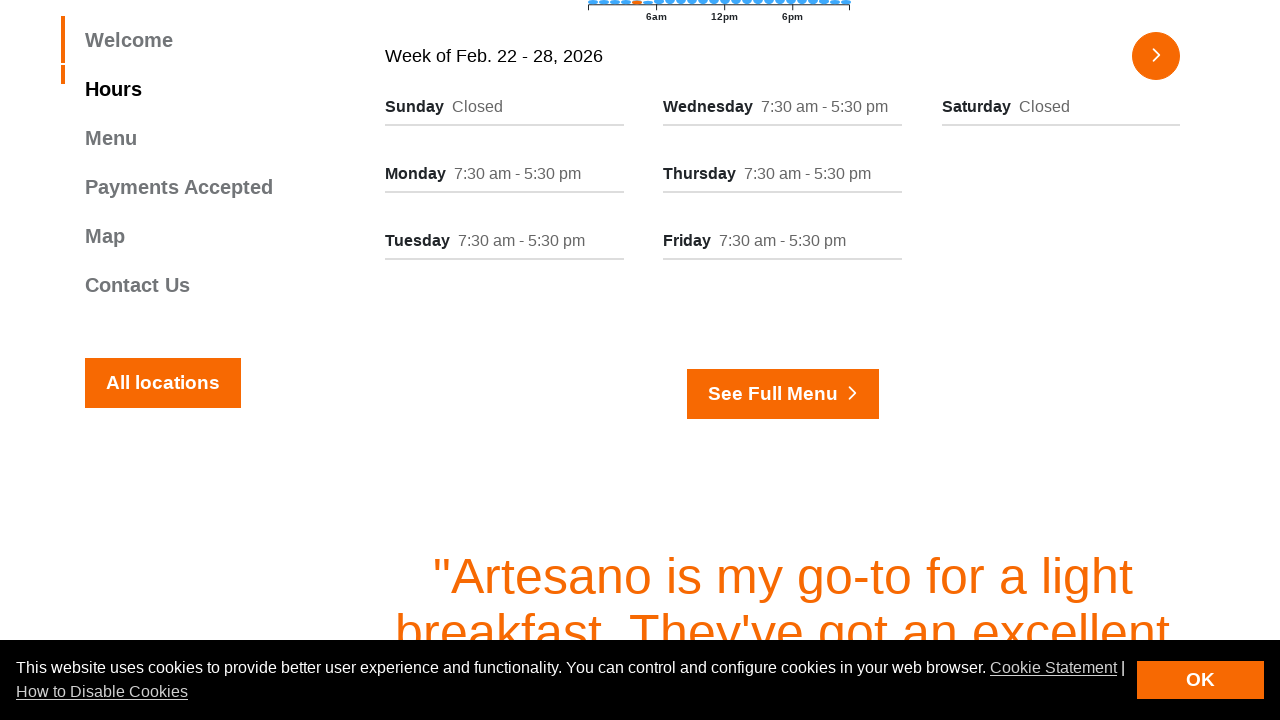

Extracted day name from column
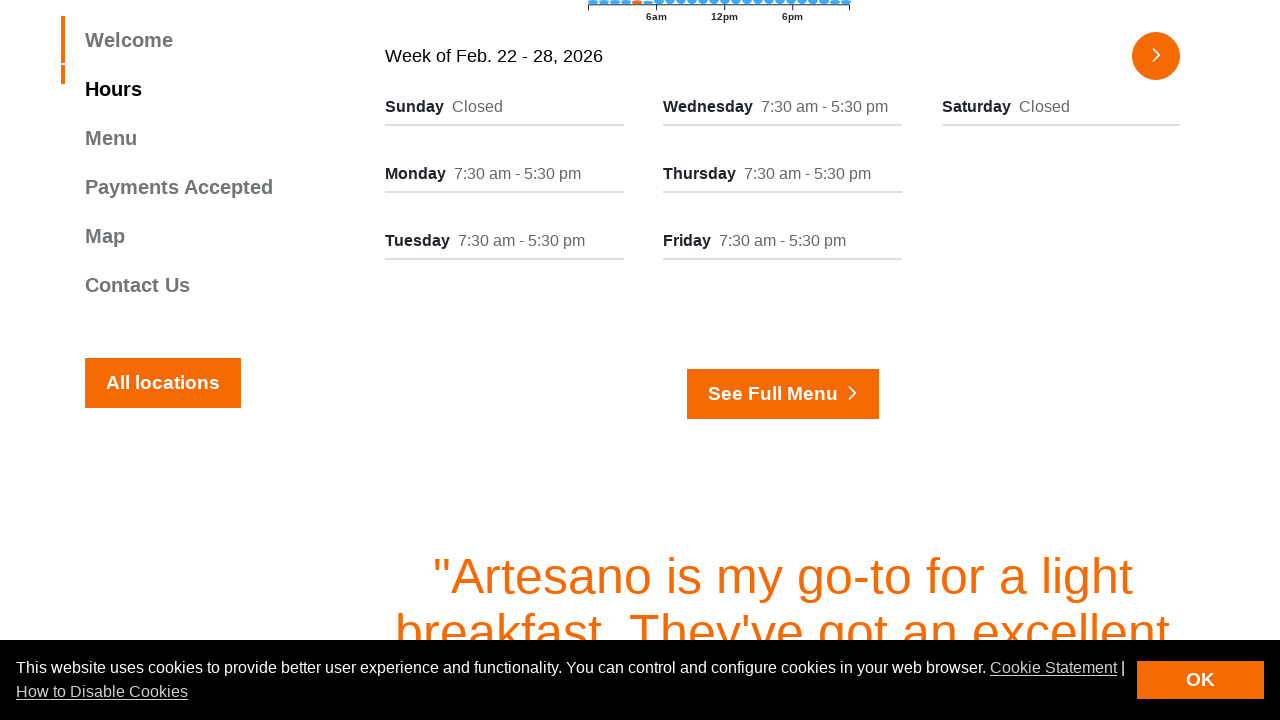

Extracted hours information from column
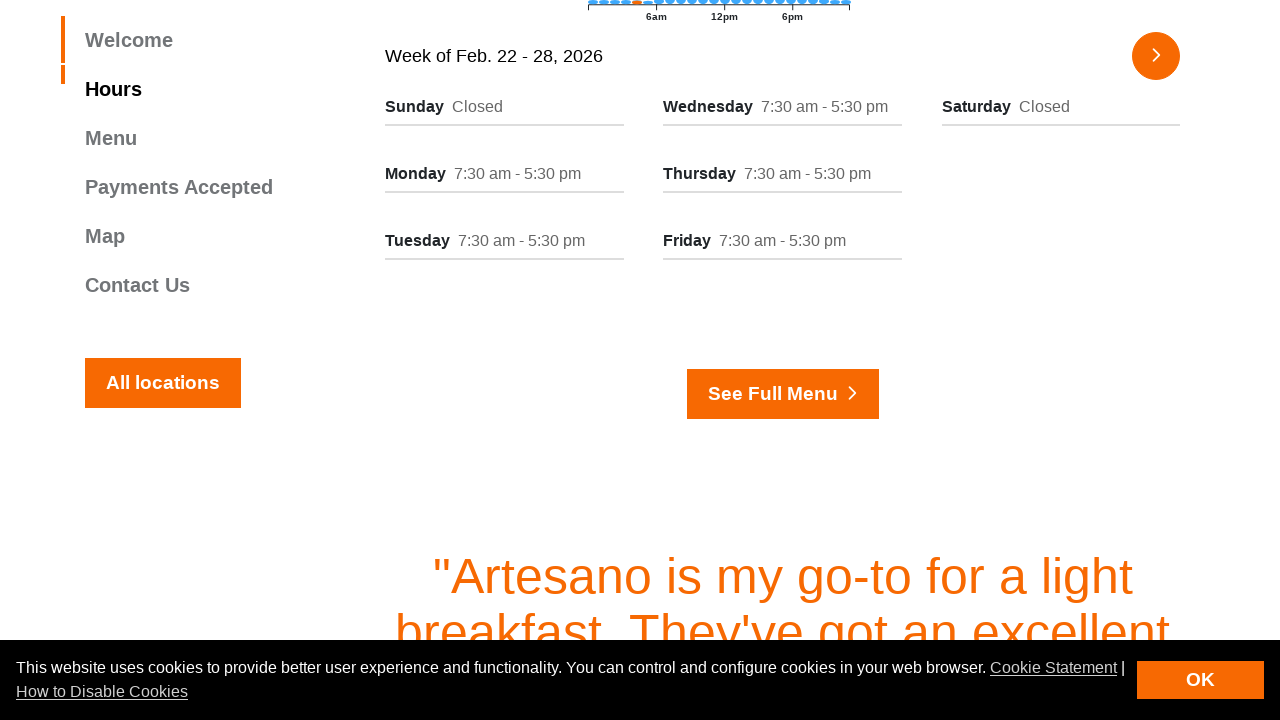

Extracted day name from column
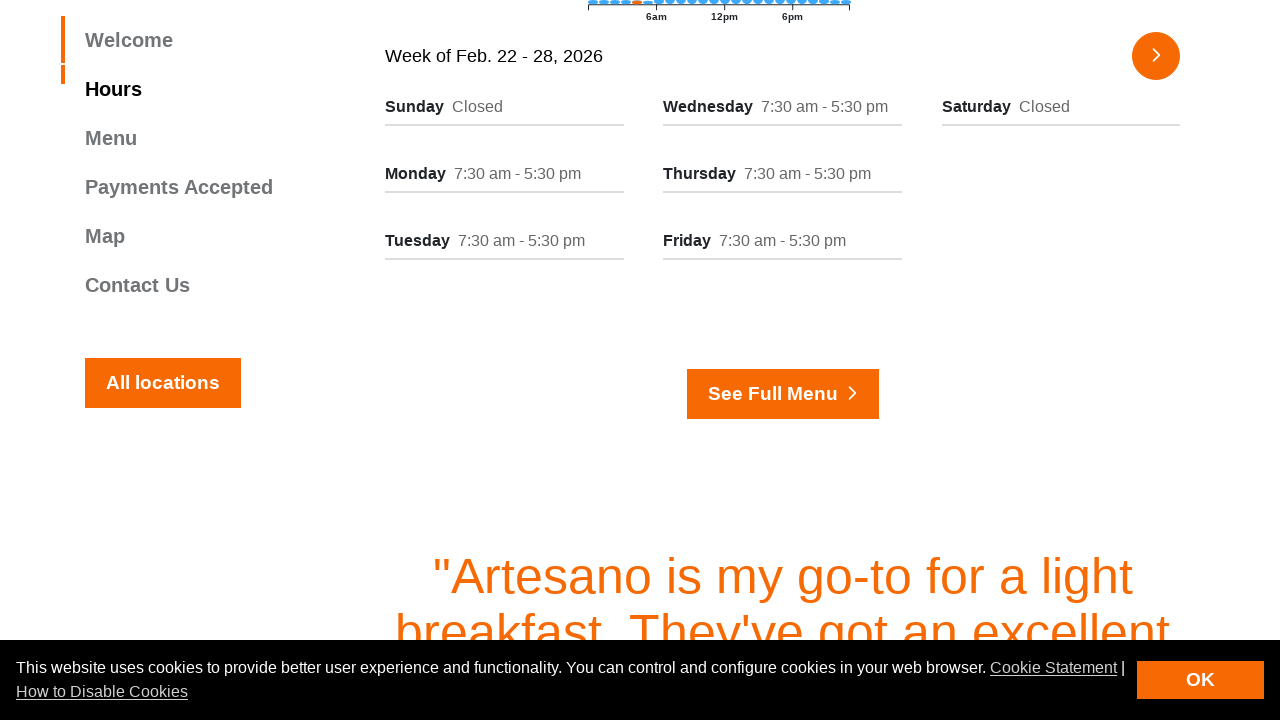

Extracted hours information from column
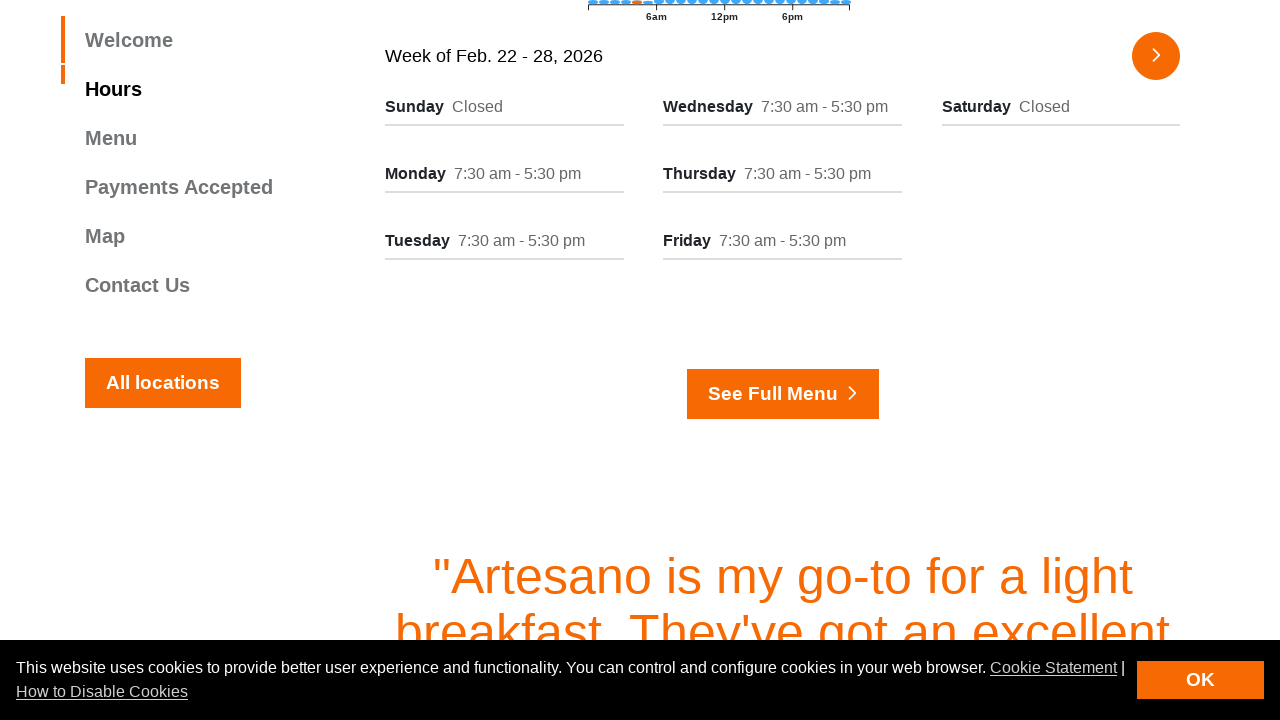

Extracted day name from column
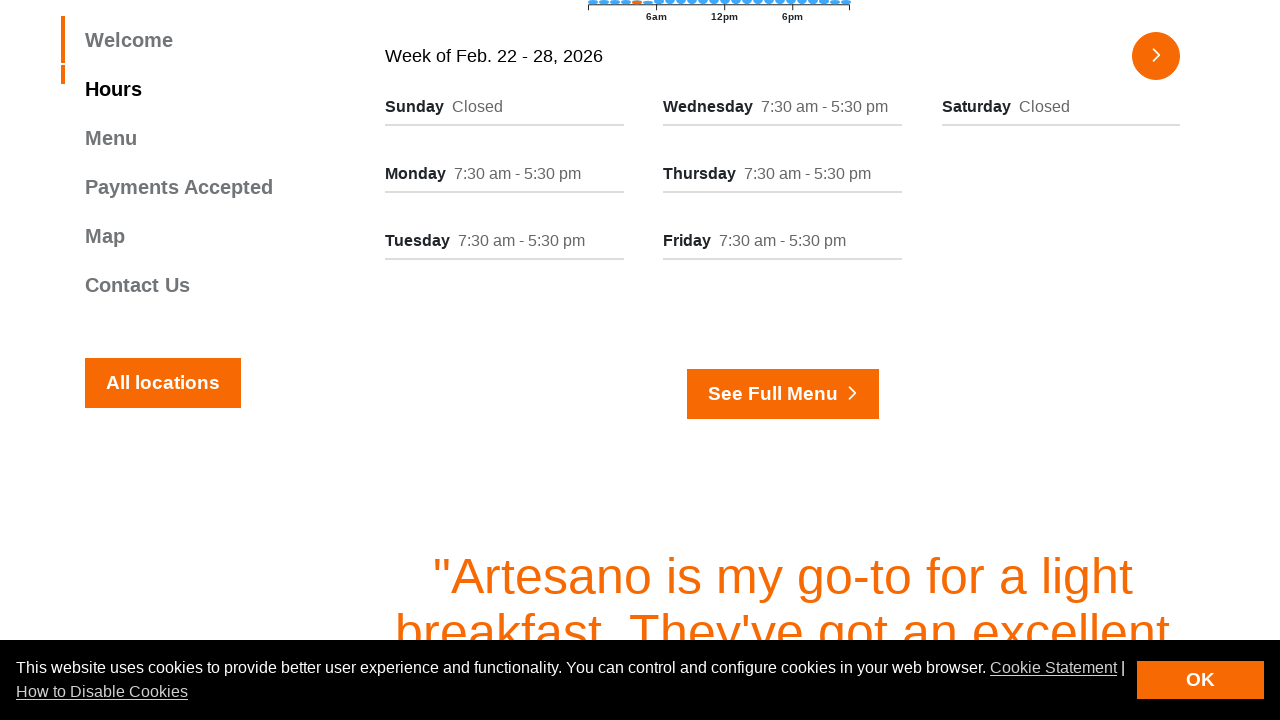

Extracted hours information from column
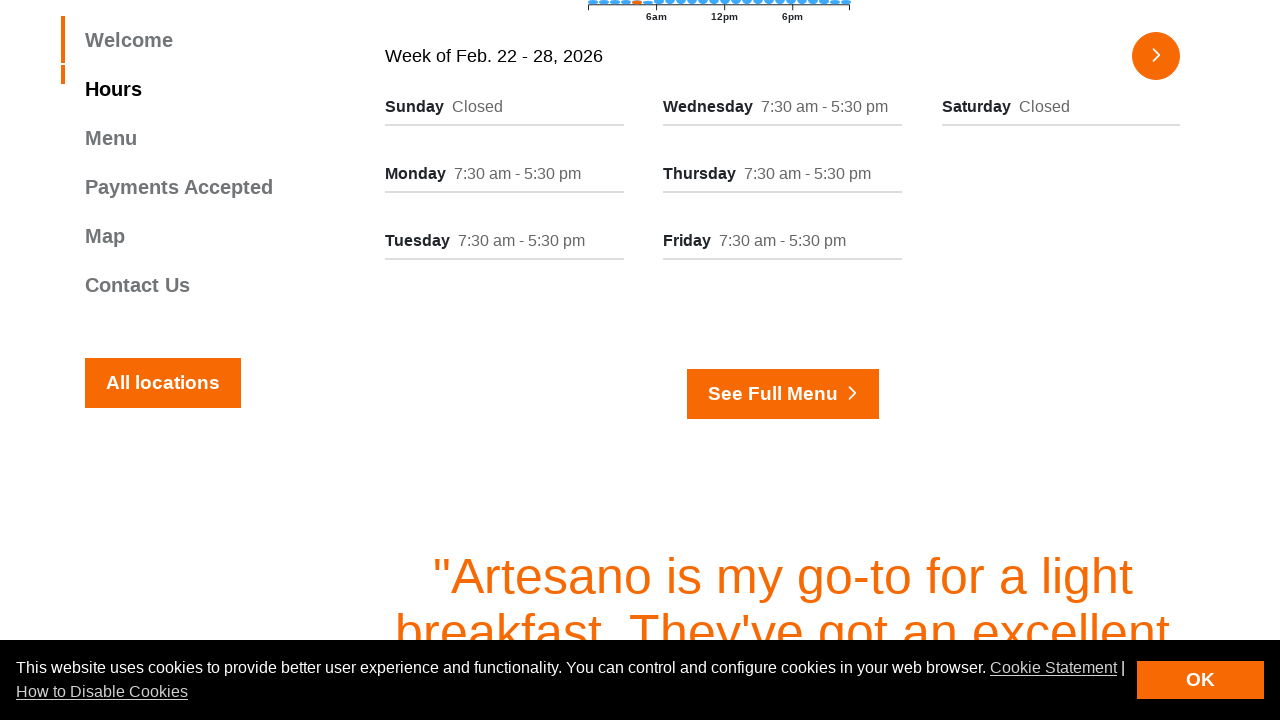

Extracted day name from column
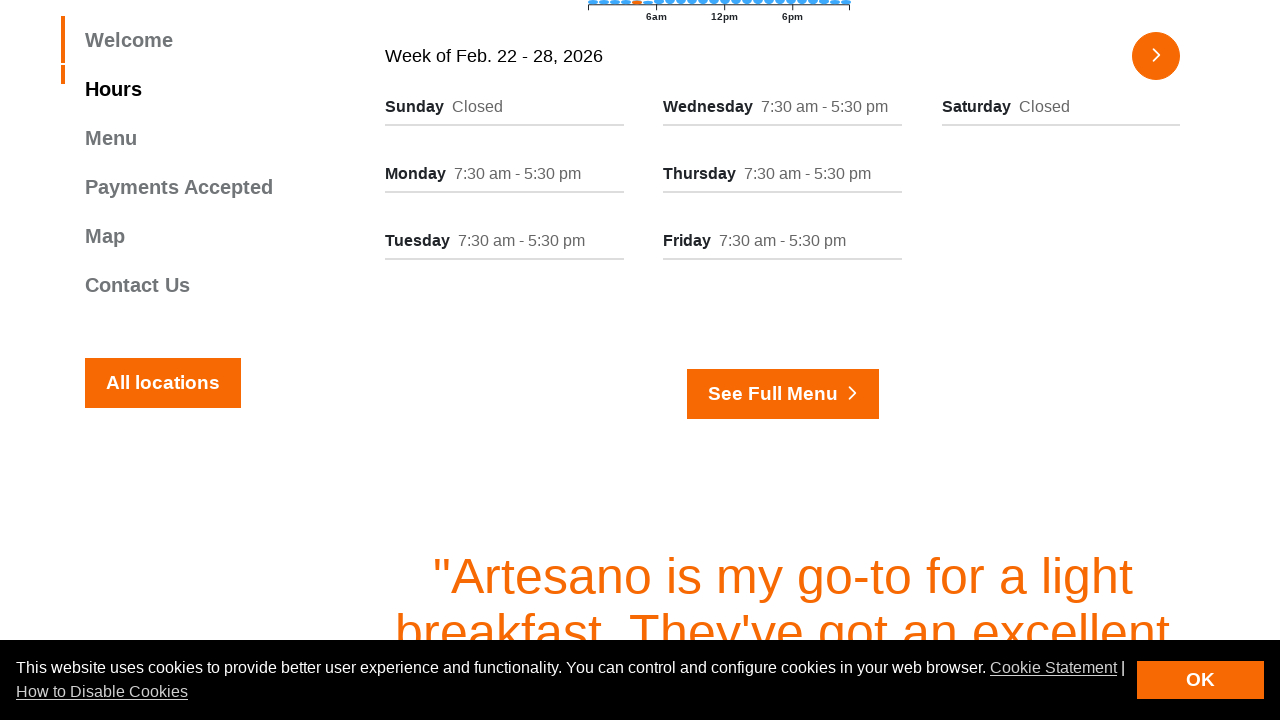

Extracted hours information from column
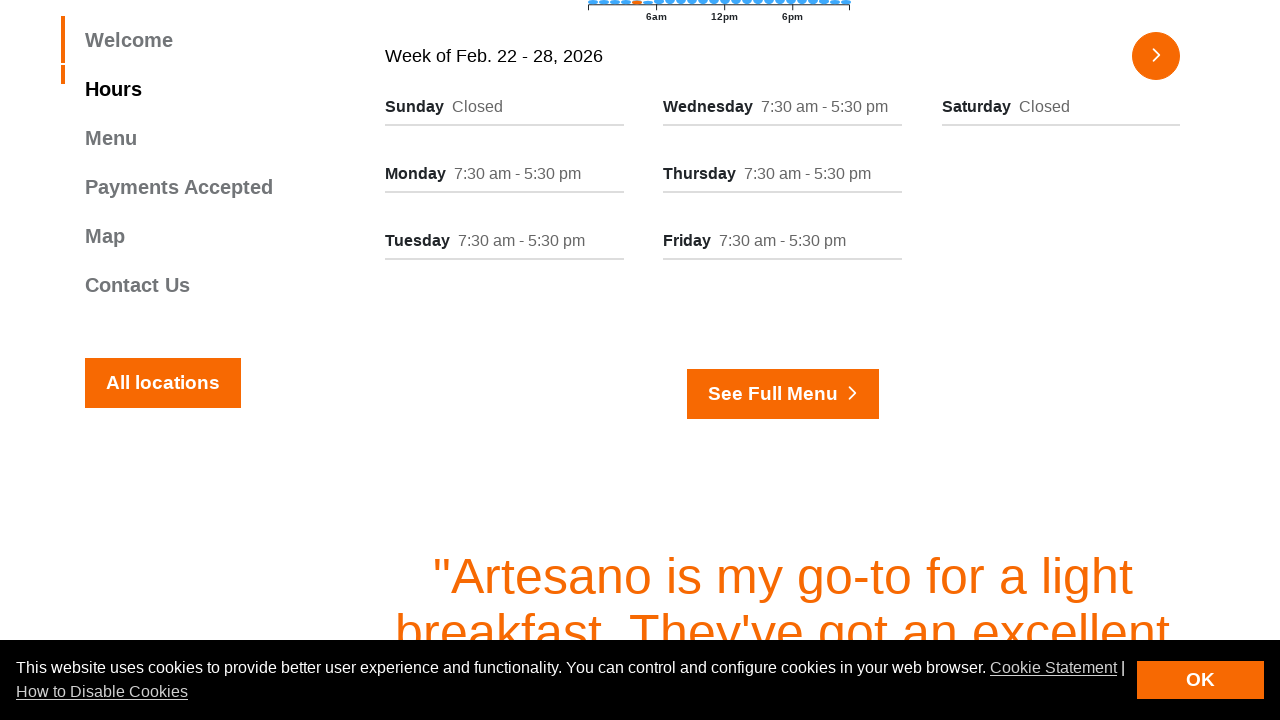

Extracted day name from column
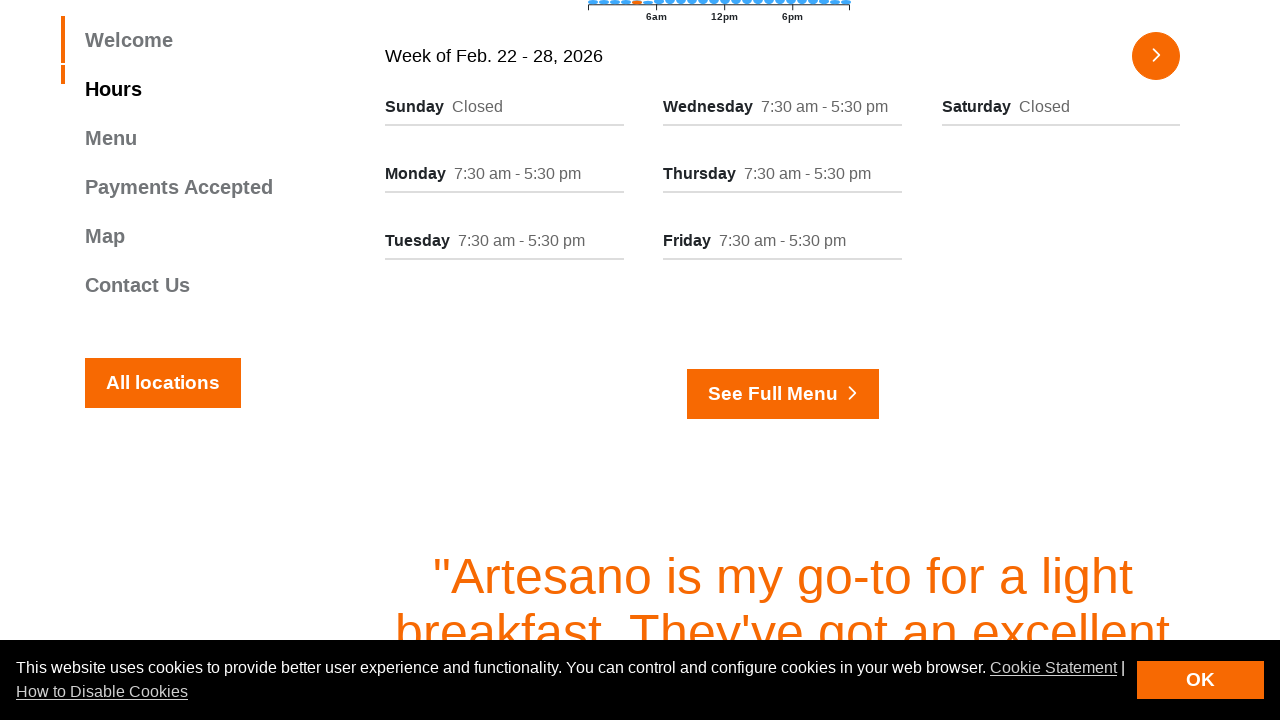

Extracted hours information from column
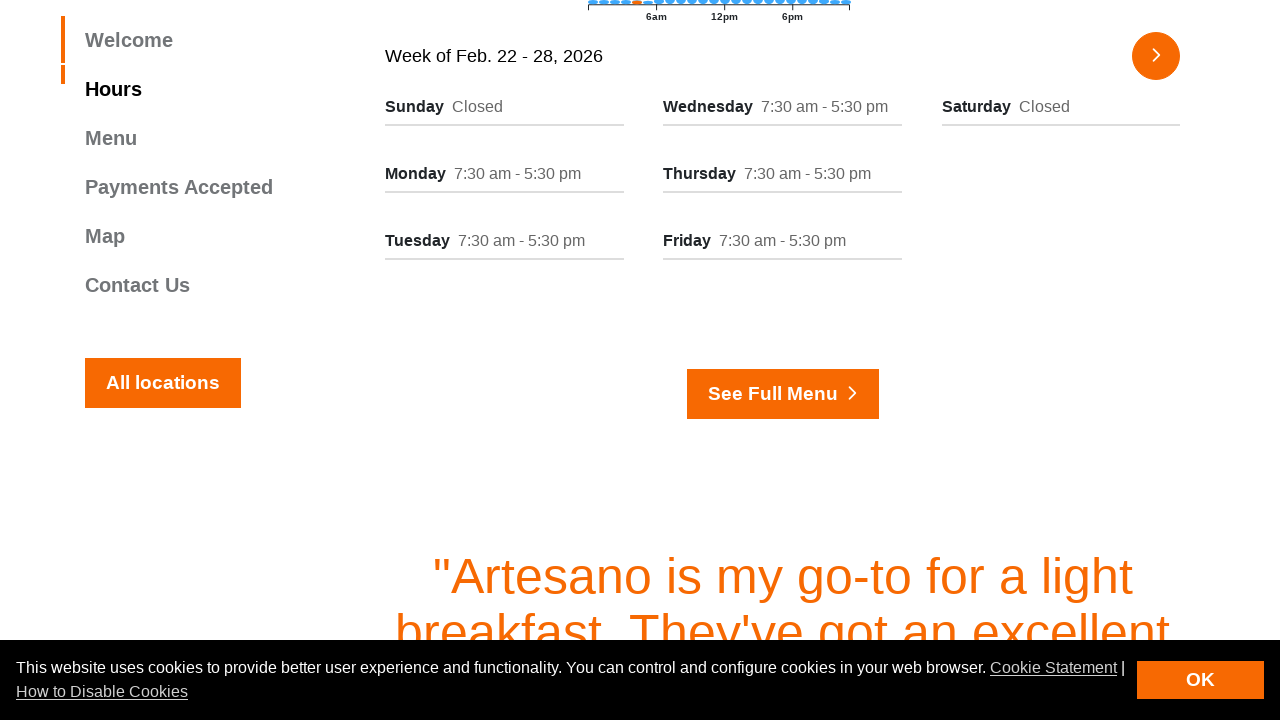

Extracted day name from column
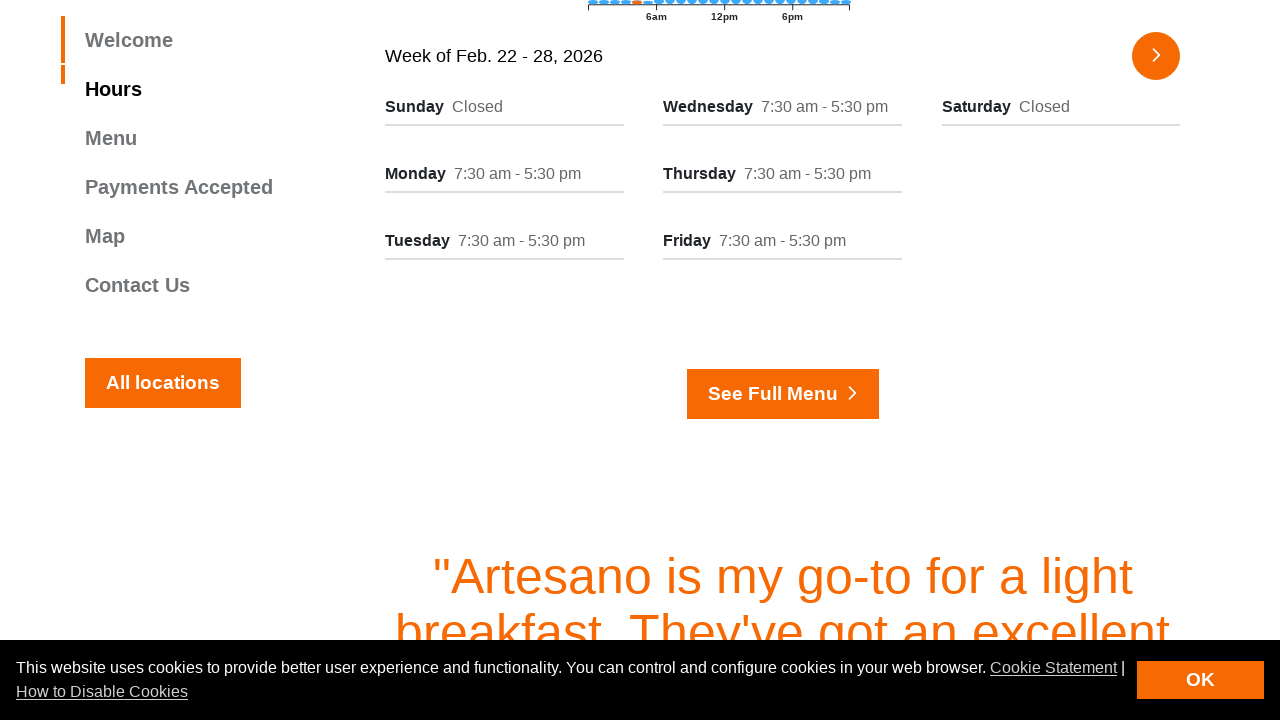

Extracted hours information from column
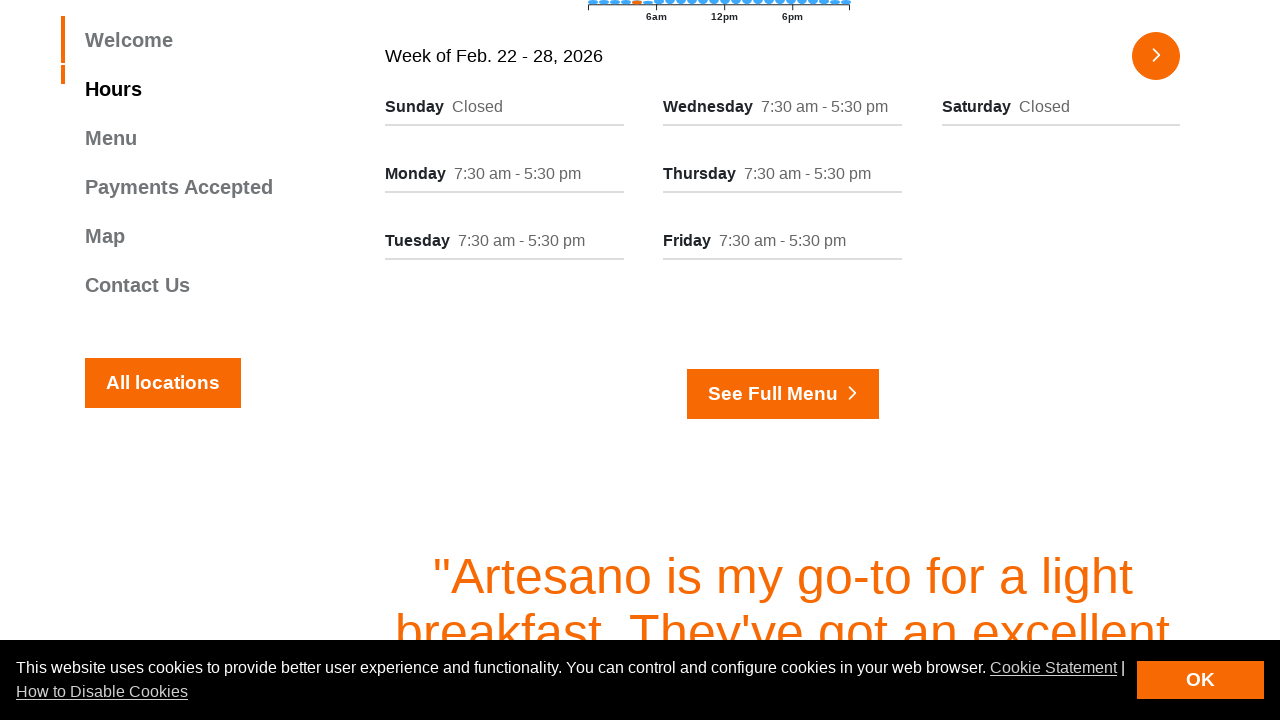

Extracted day name from column
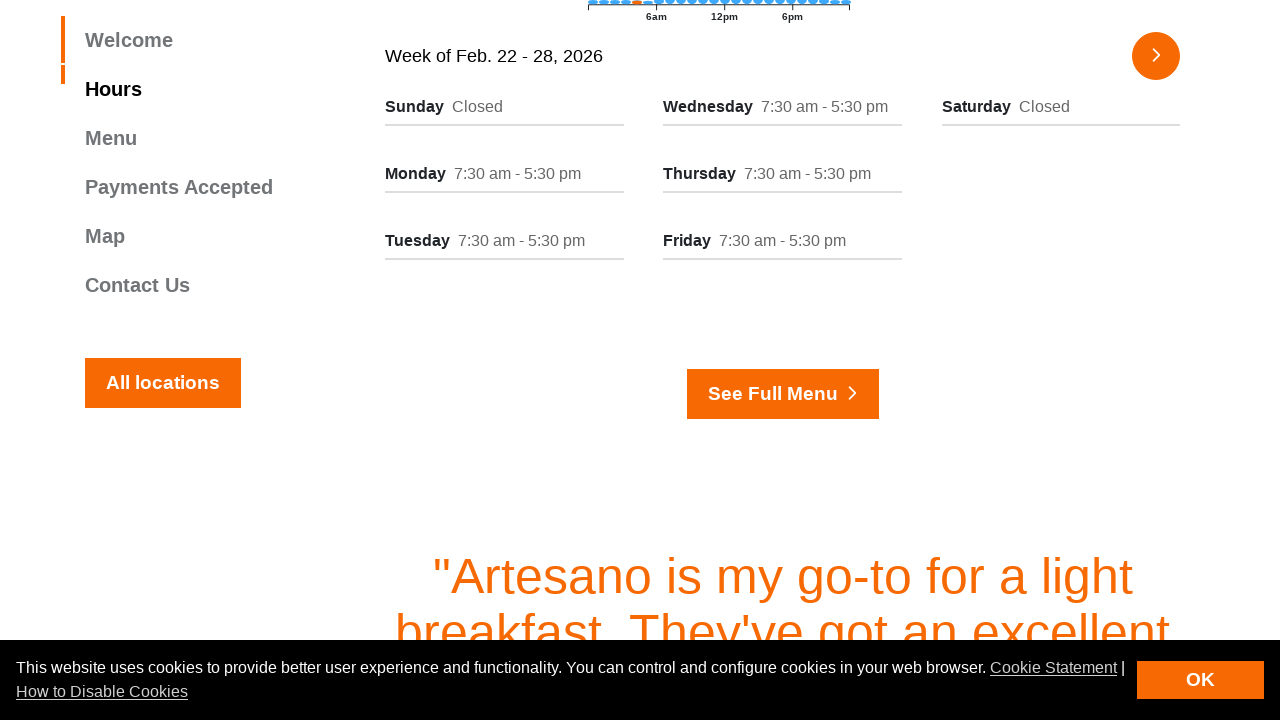

Extracted hours information from column
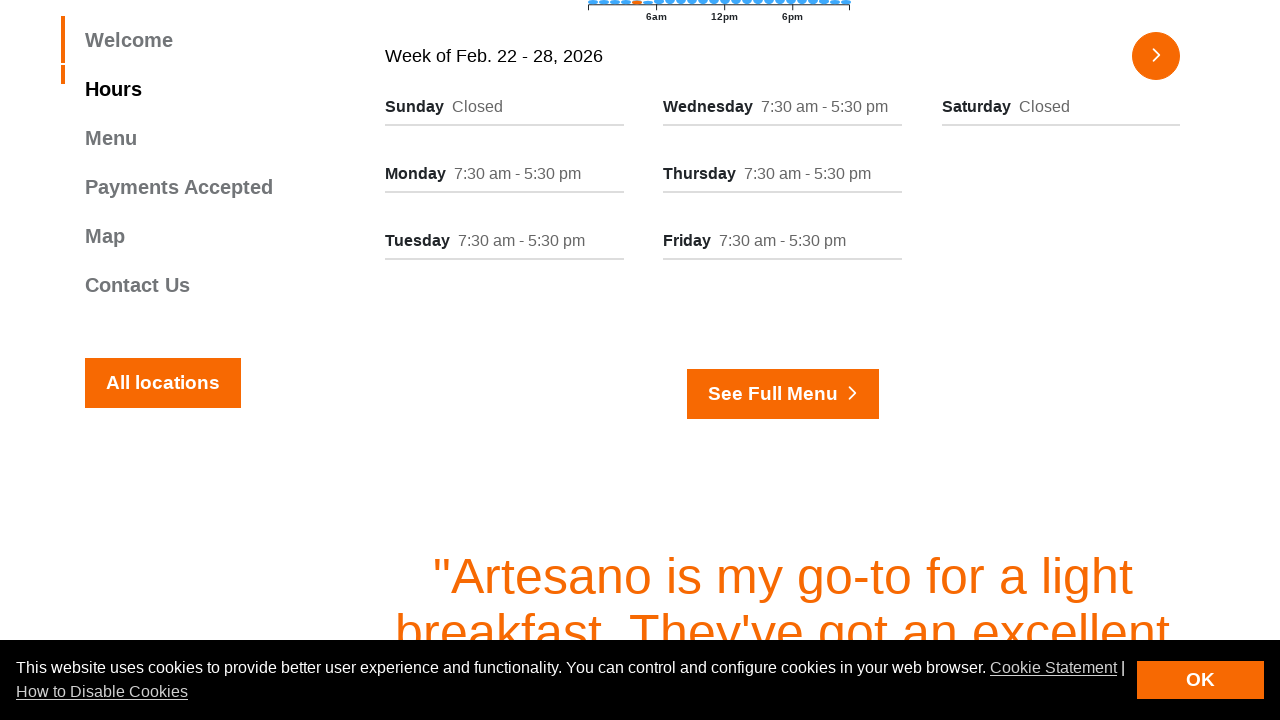

Extracted day name from column
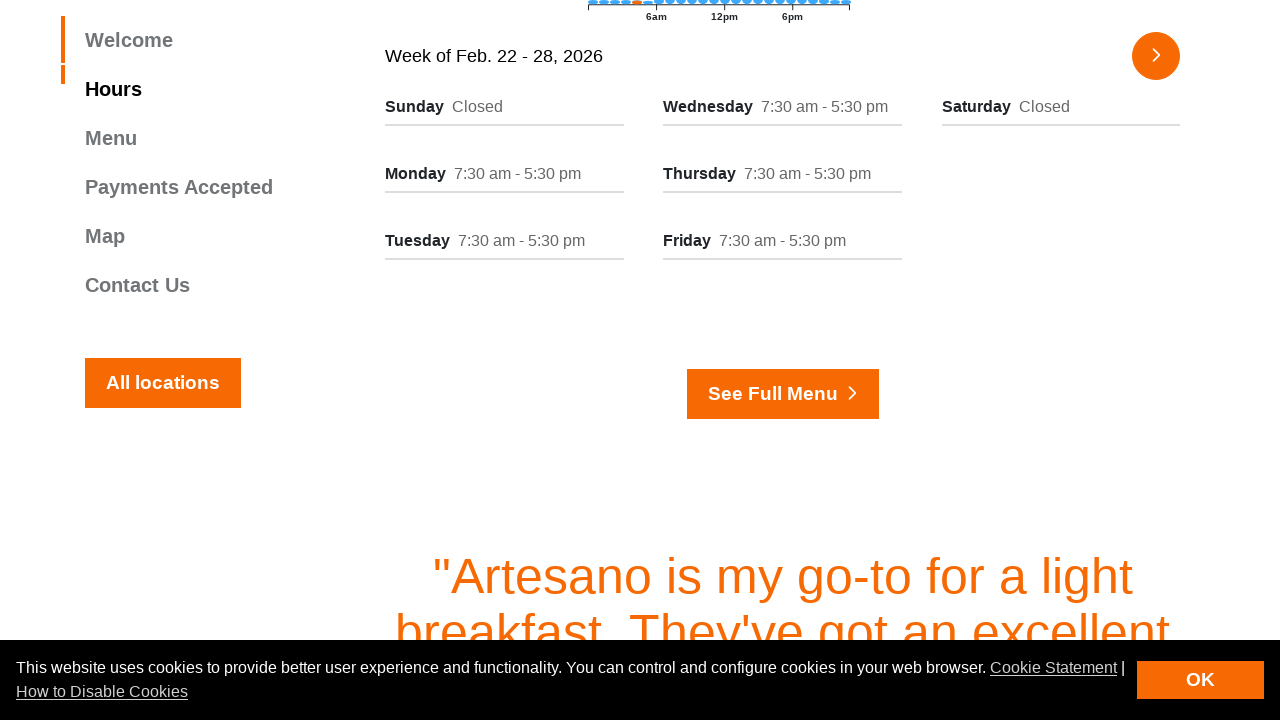

Extracted hours information from column
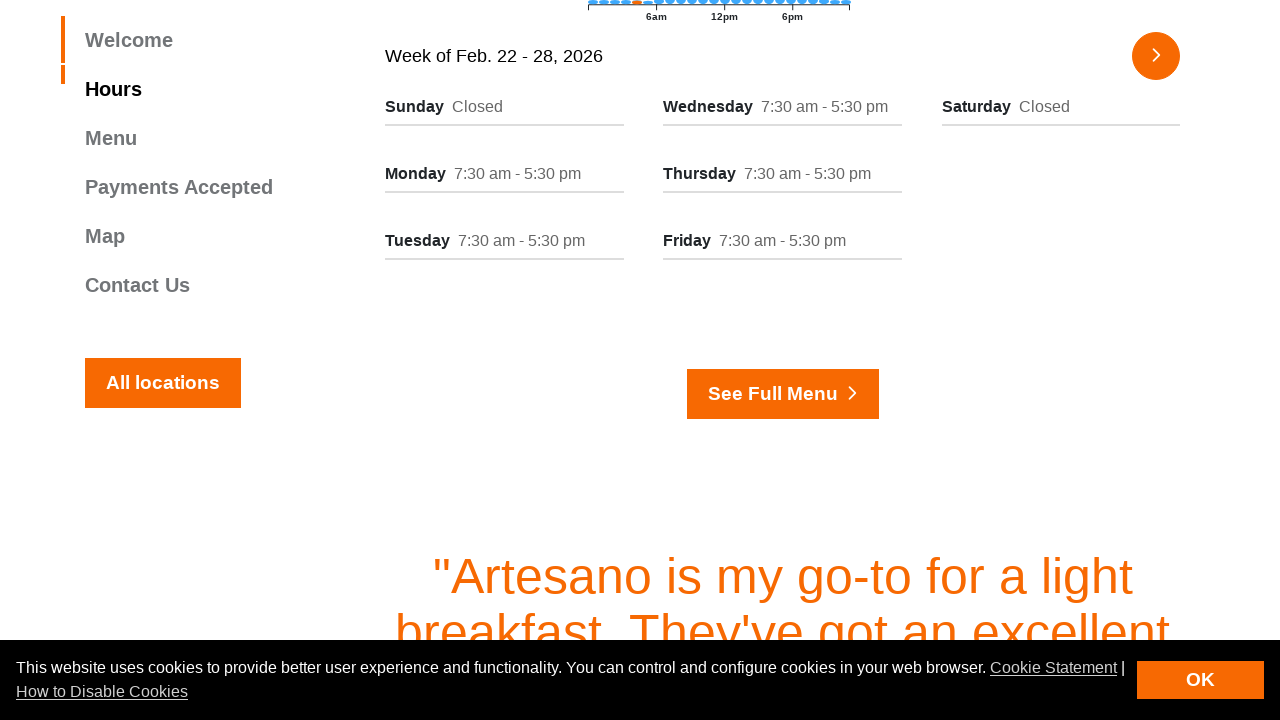

Extracted day name from column
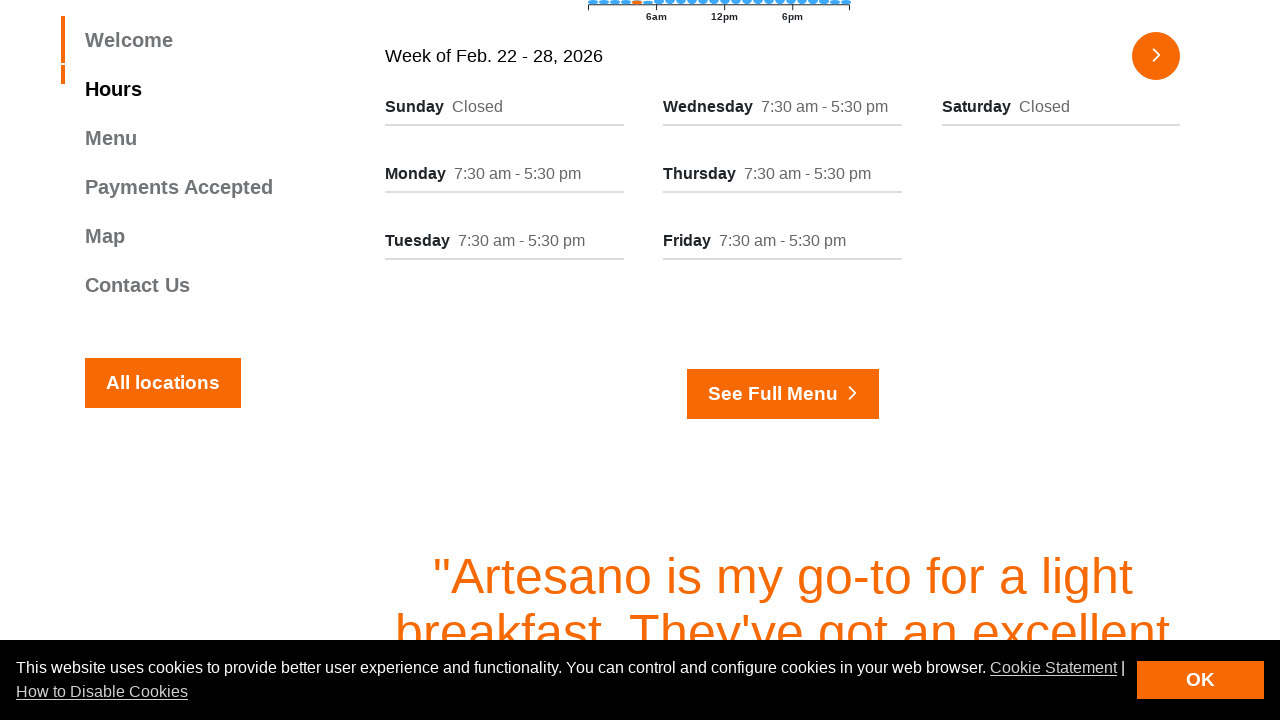

Extracted hours information from column
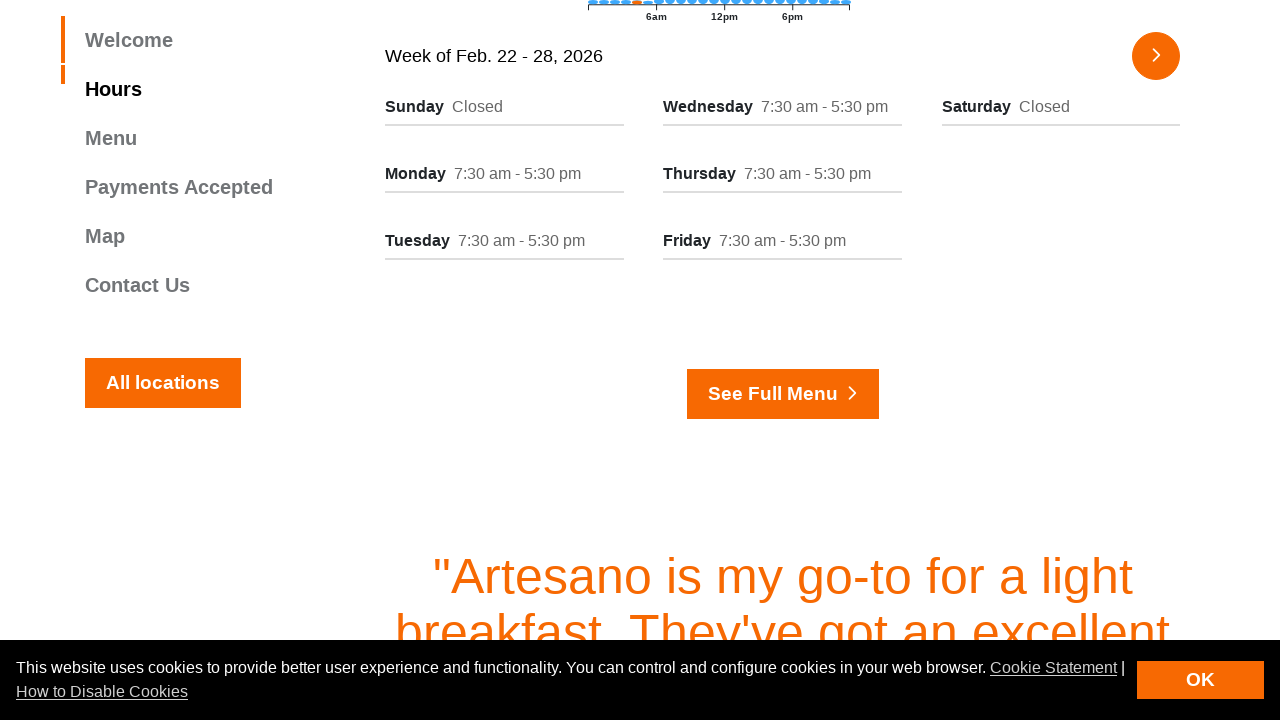

Extracted day name from column
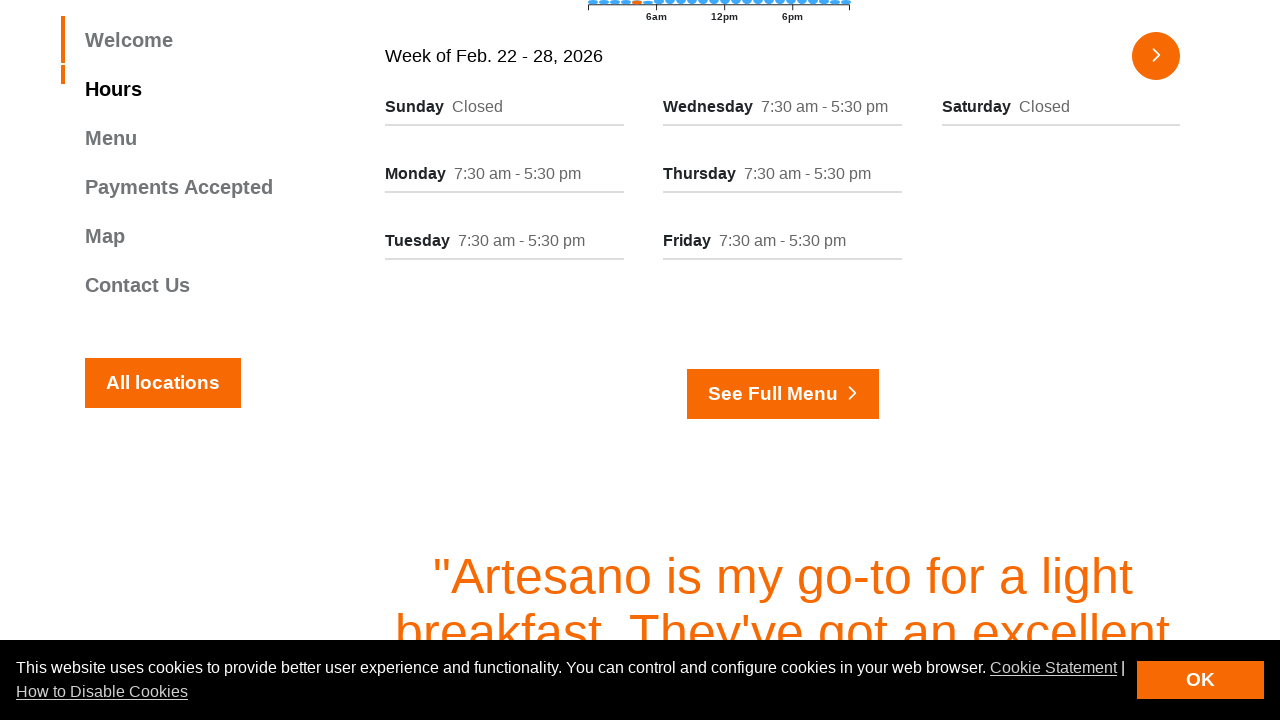

Extracted hours information from column
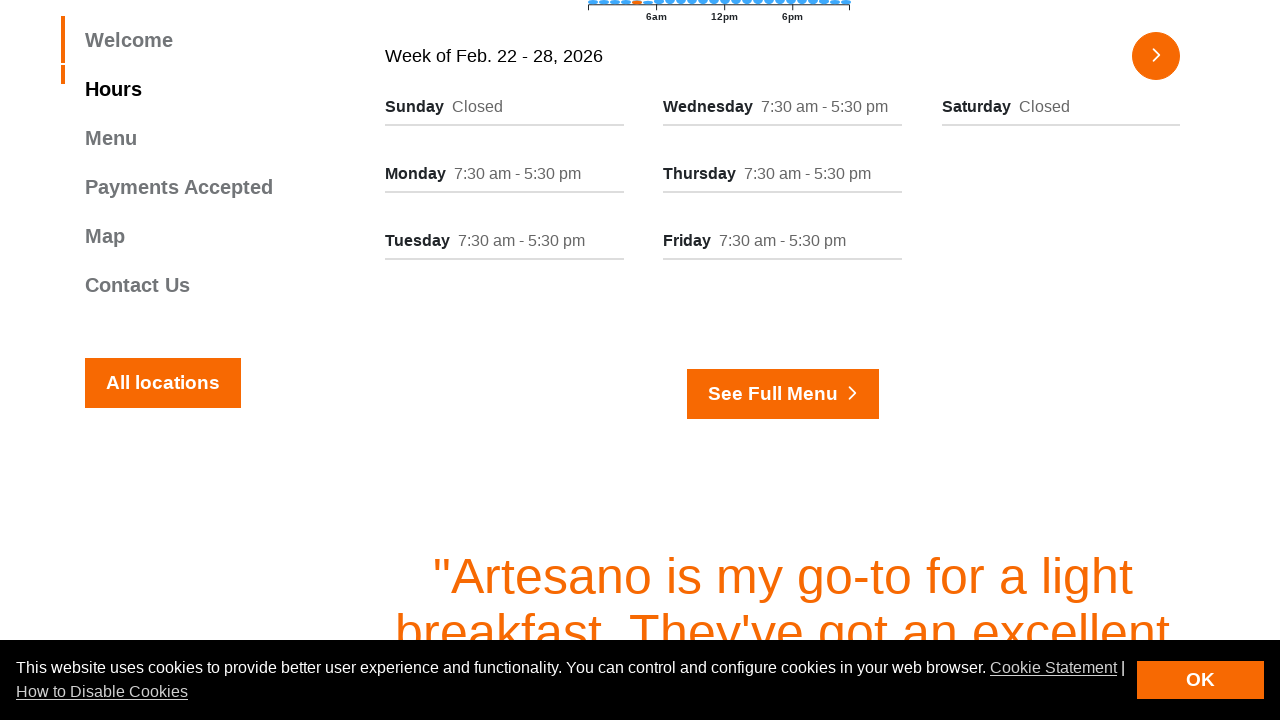

Extracted day name from column
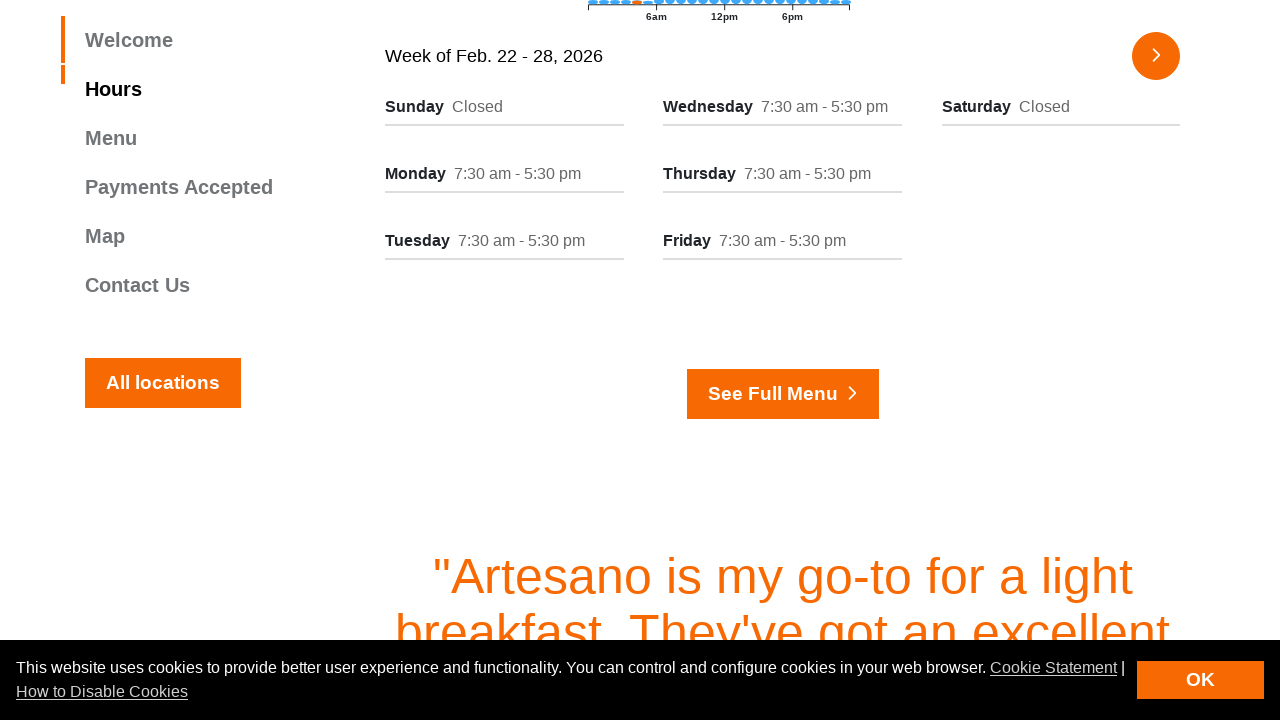

Extracted hours information from column
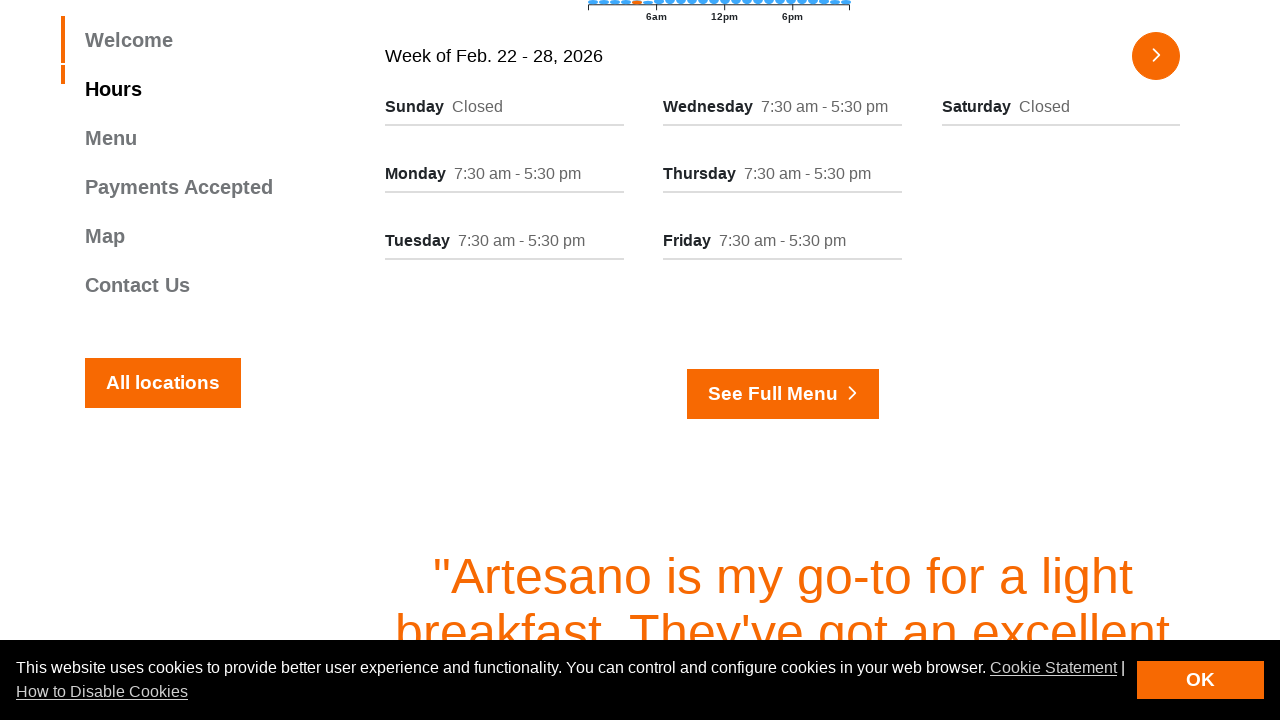

Extracted day name from column
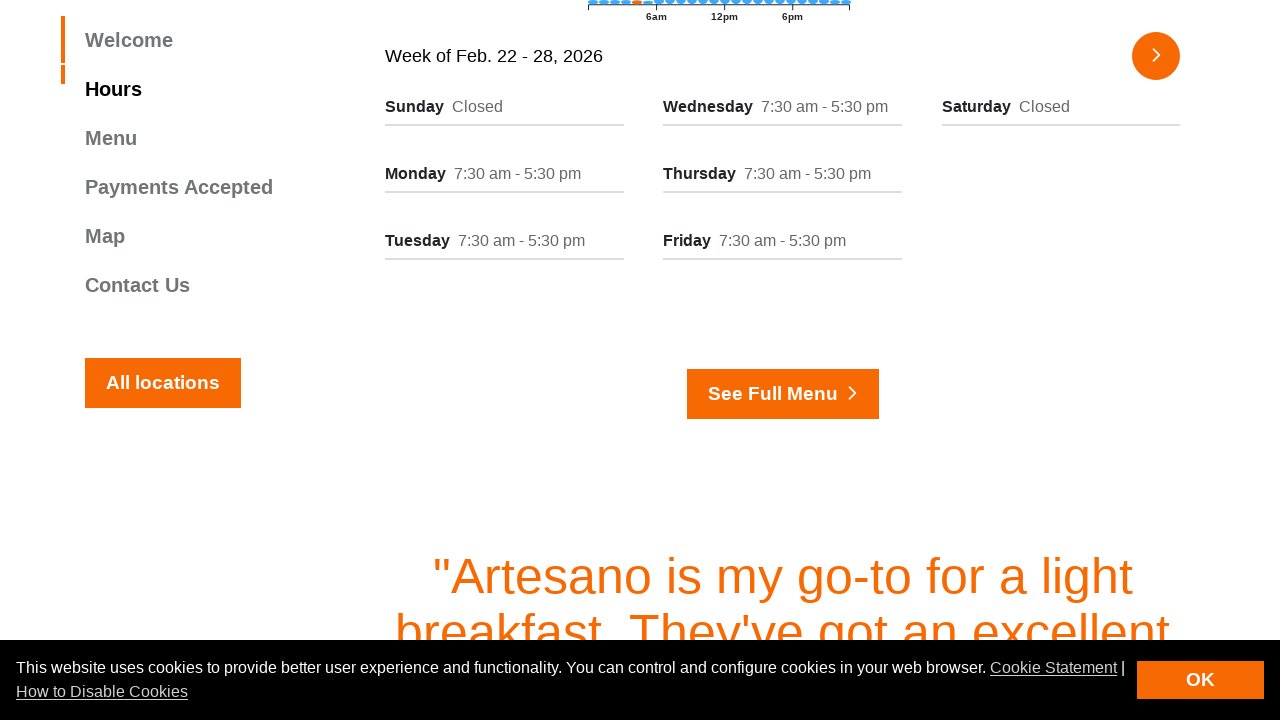

Extracted hours information from column
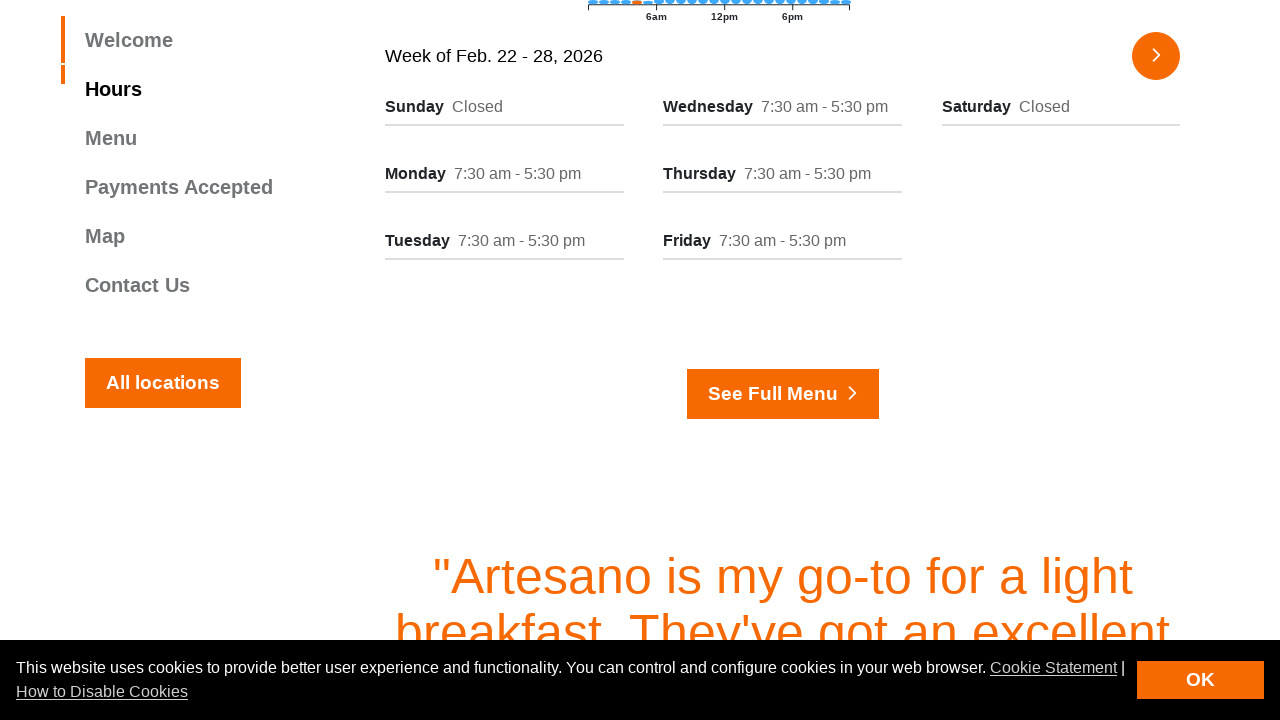

Extracted day name from column
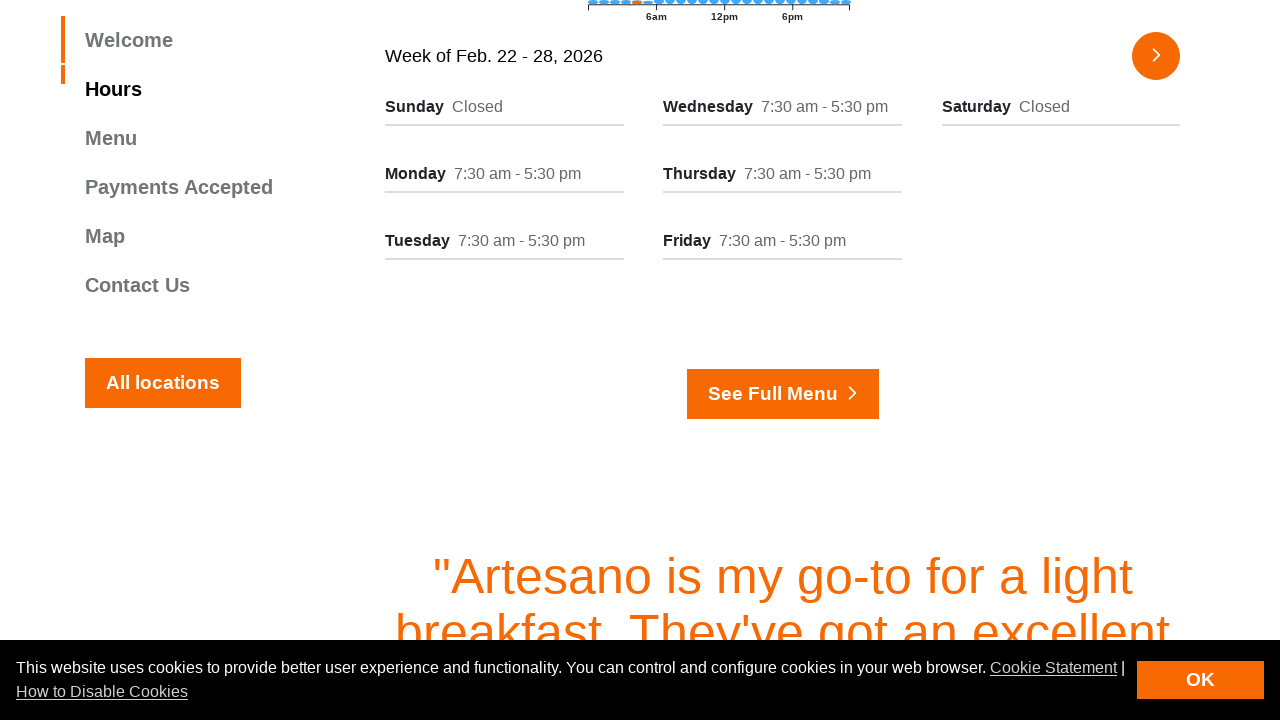

Extracted hours information from column
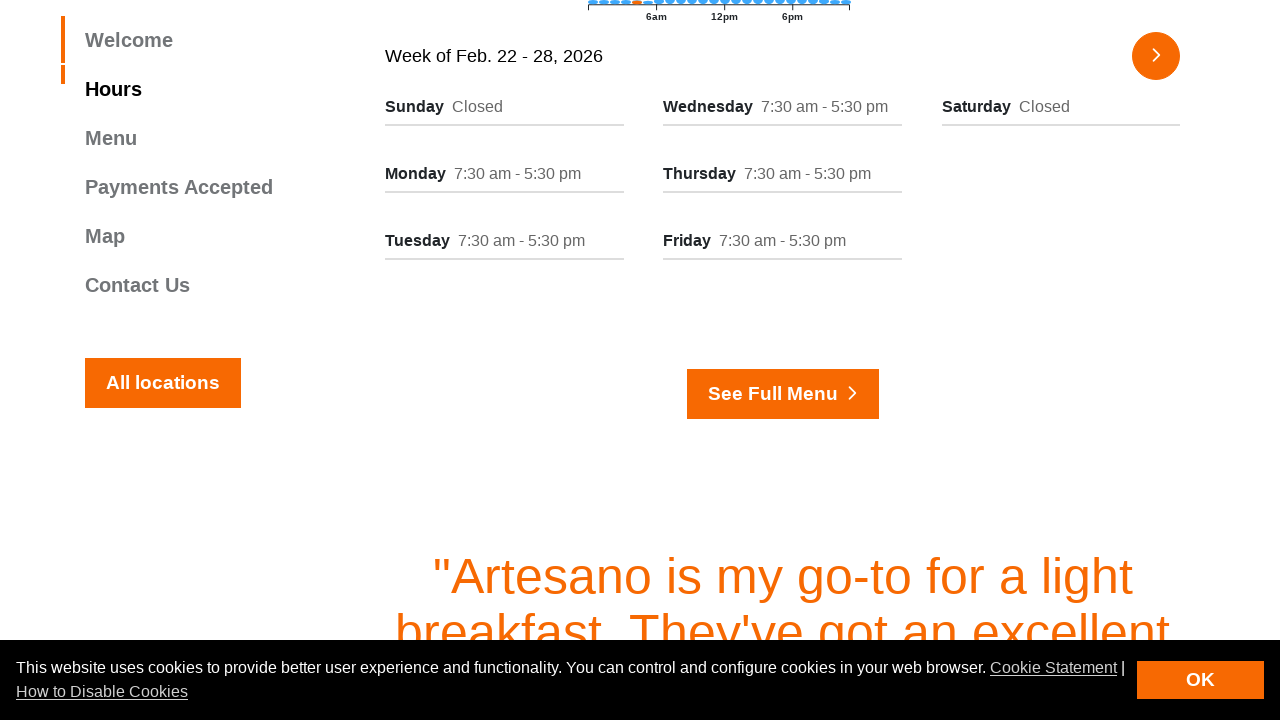

Extracted day name from column
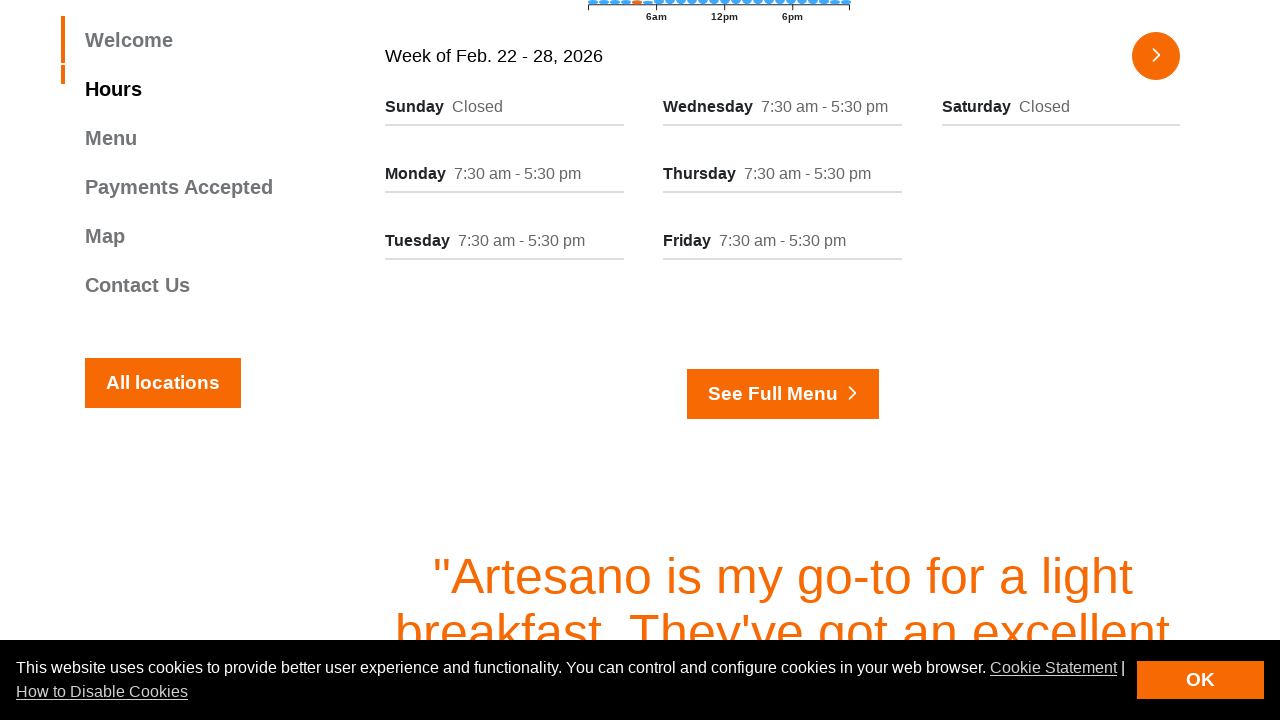

Extracted hours information from column
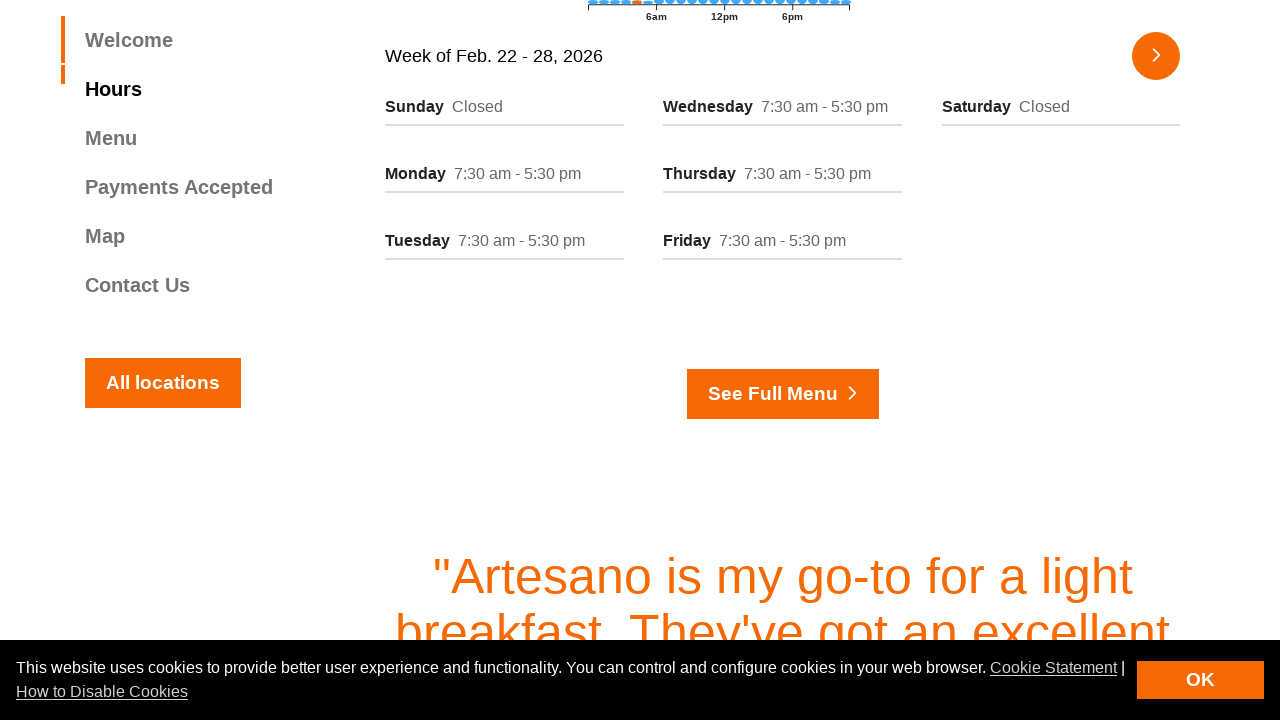

Extracted day name from column
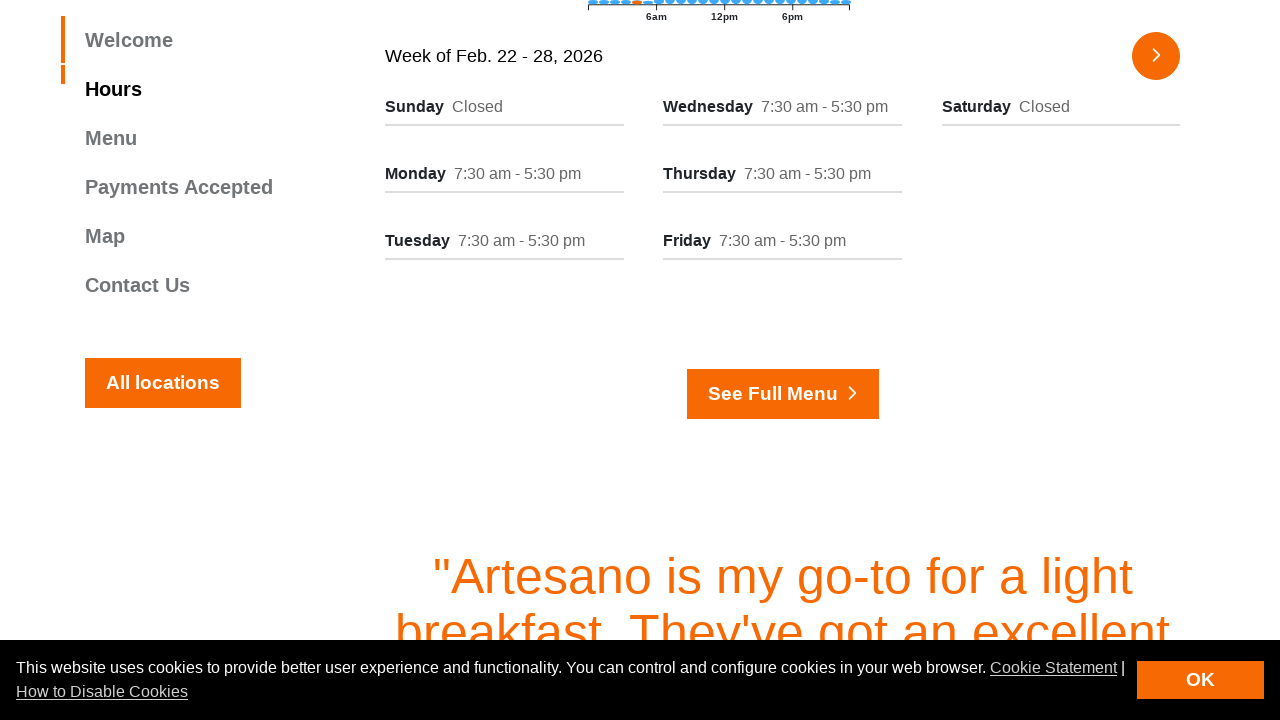

Extracted hours information from column
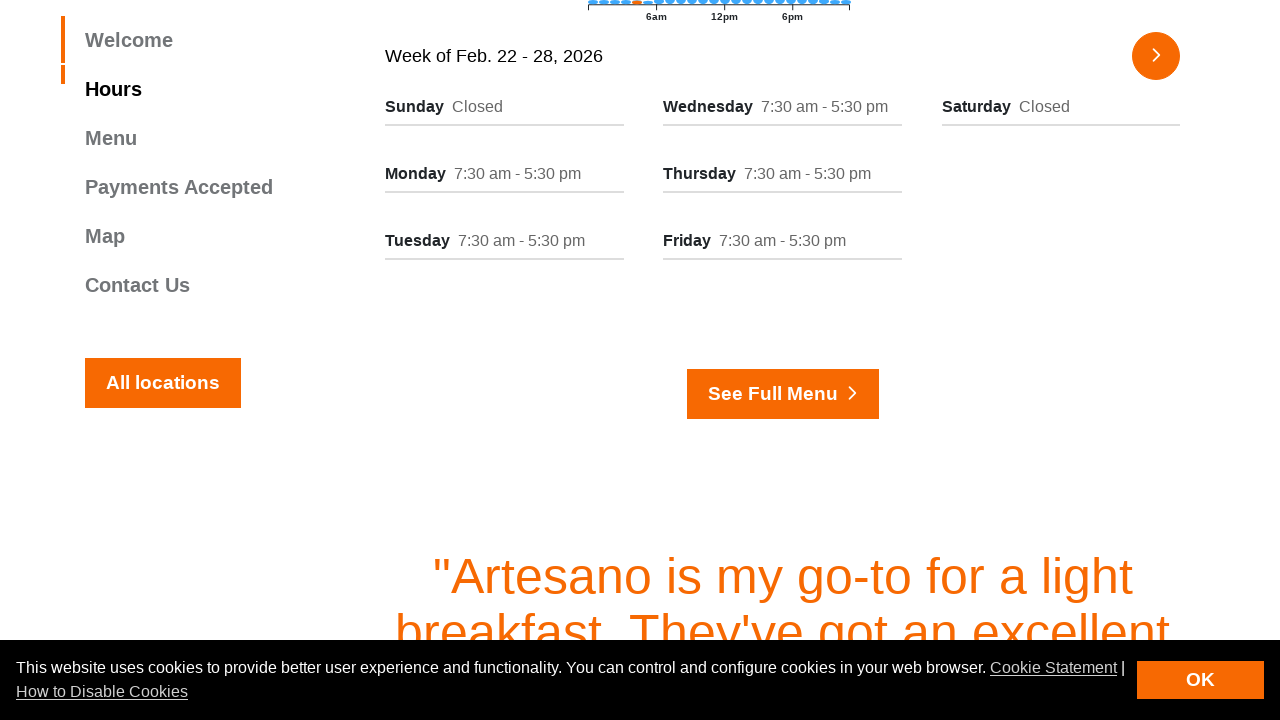

Extracted day name from column
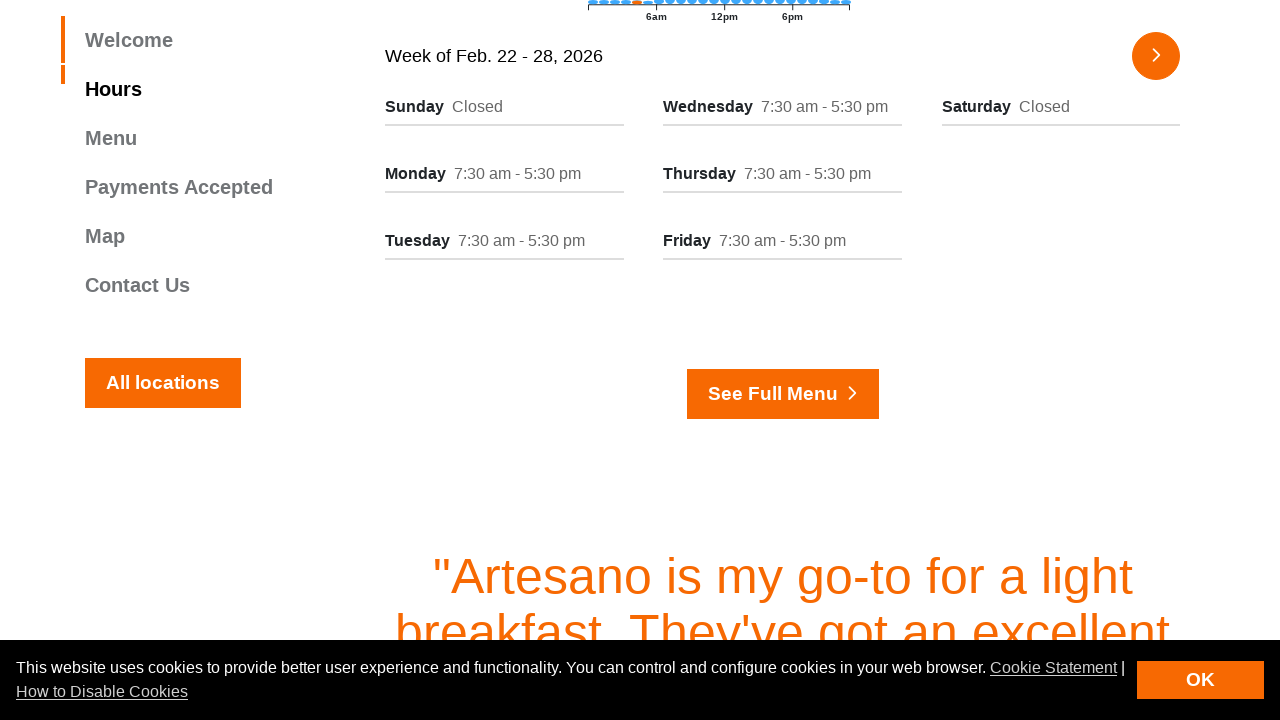

Extracted hours information from column
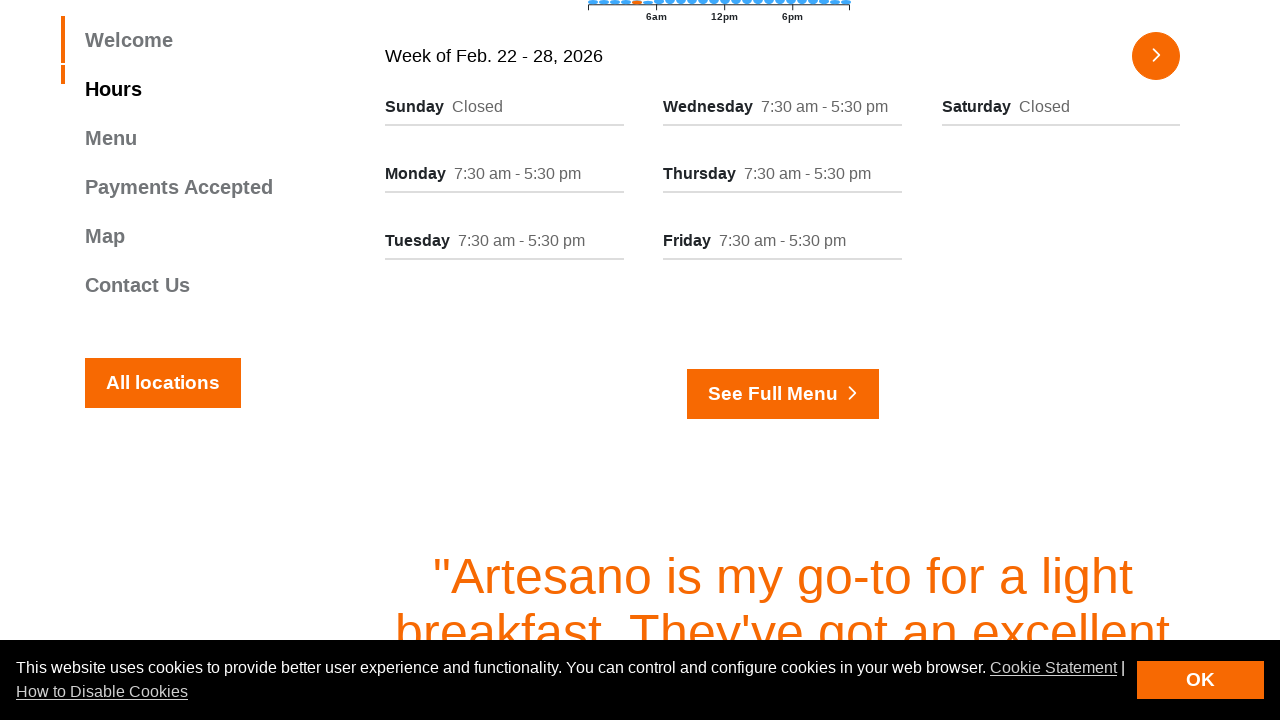

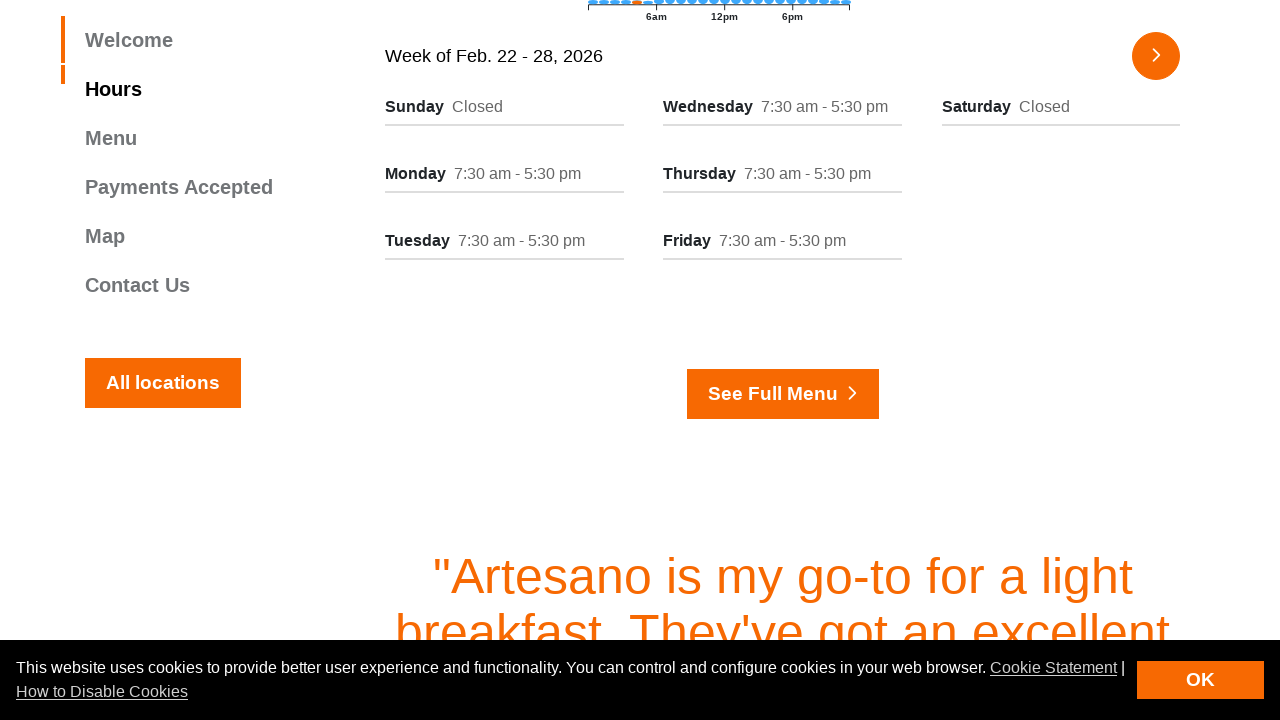